Searches for multiple professor names in a university address book by entering each name in the search field and submitting the search

Starting URL: https://www.pcu.ac.kr/kor/28/addressBook

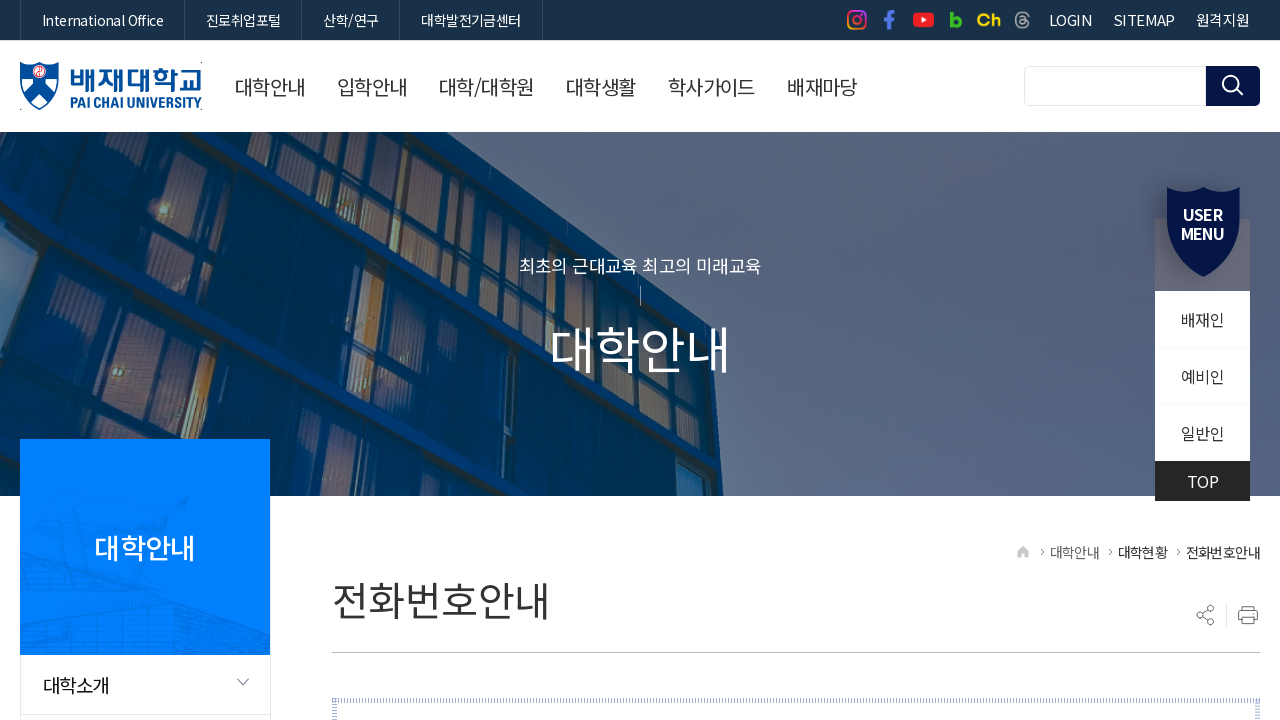

Page loaded after 2 second timeout
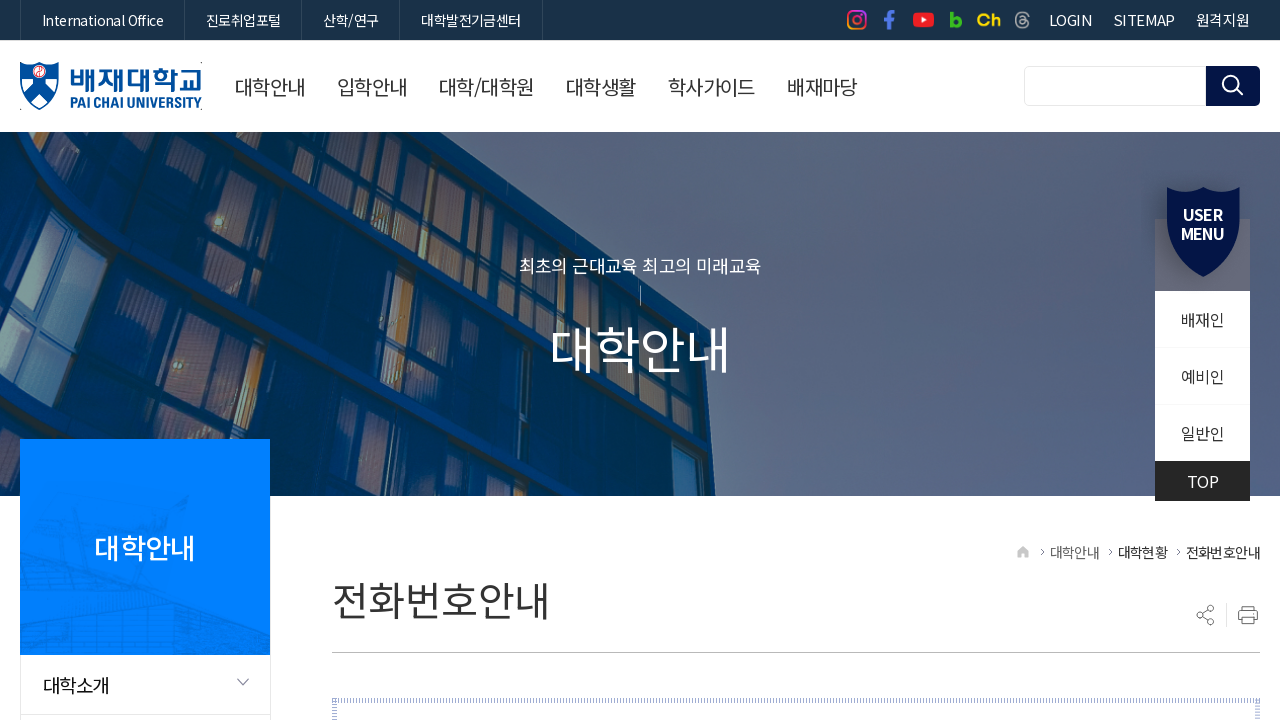

Filled search field with professor name '강명숙' on #searchKeyword
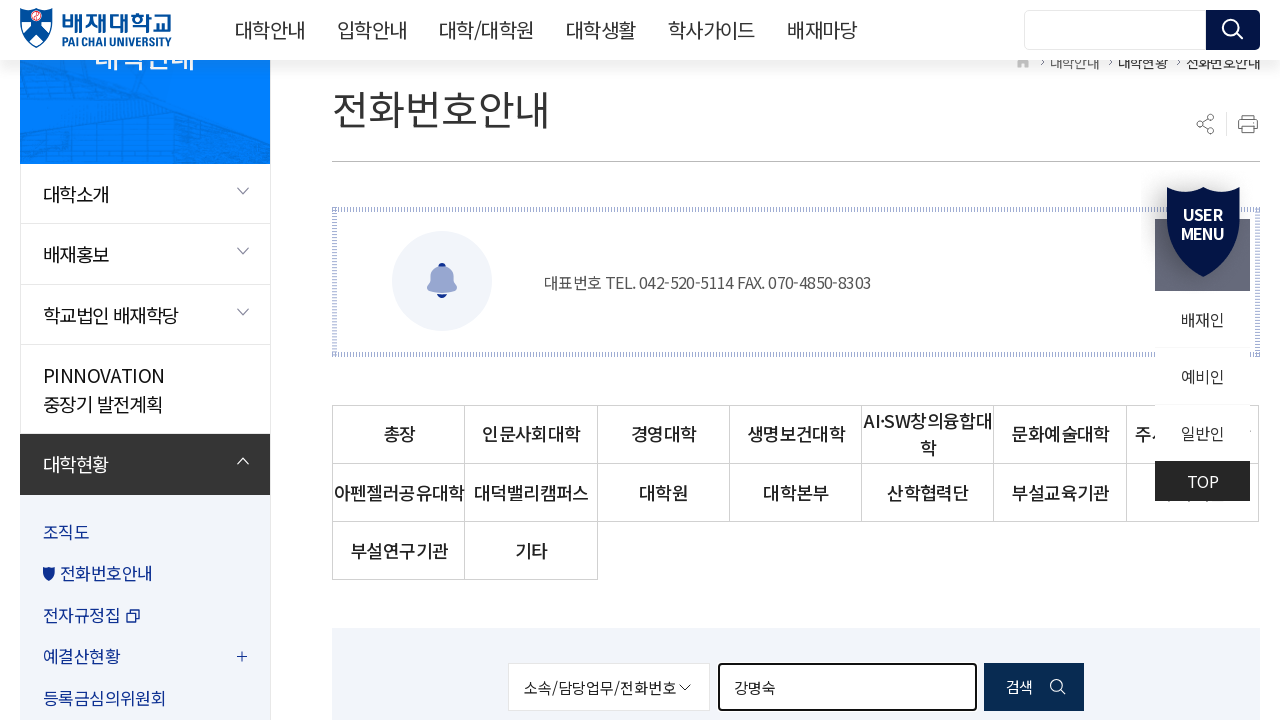

Pressed Enter to search for '강명숙' on #searchKeyword
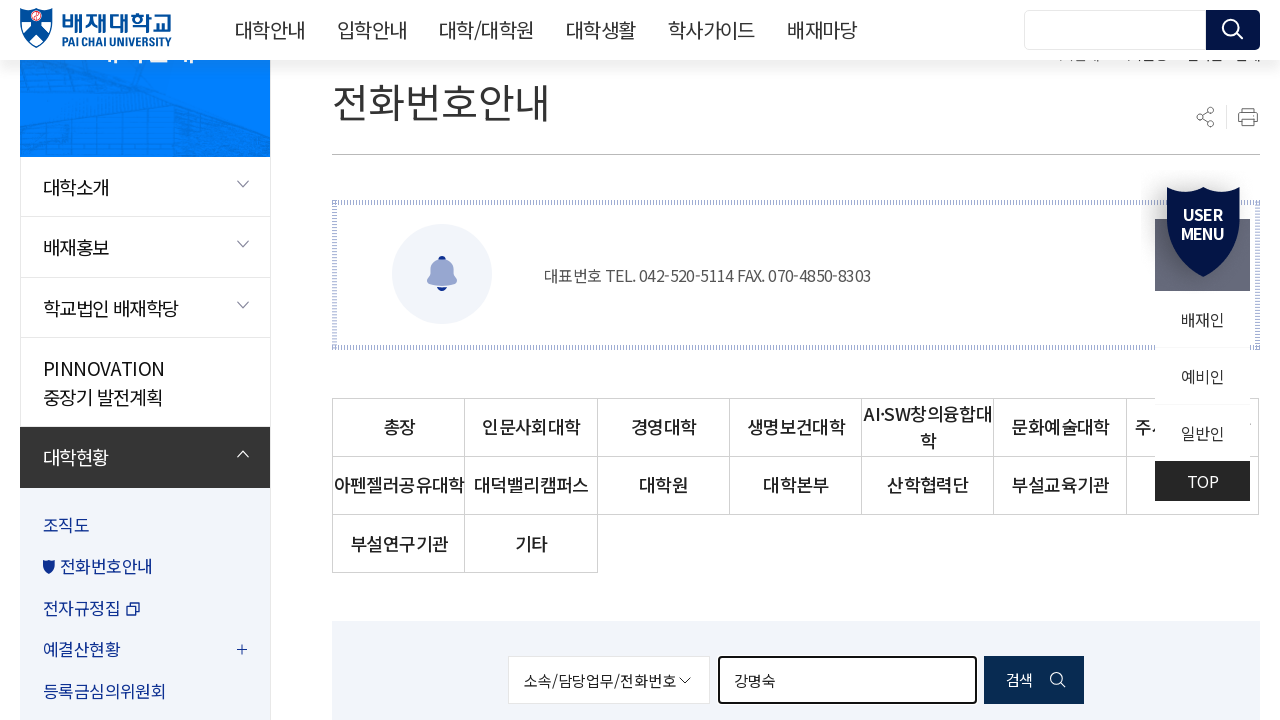

Search results loaded for '강명숙'
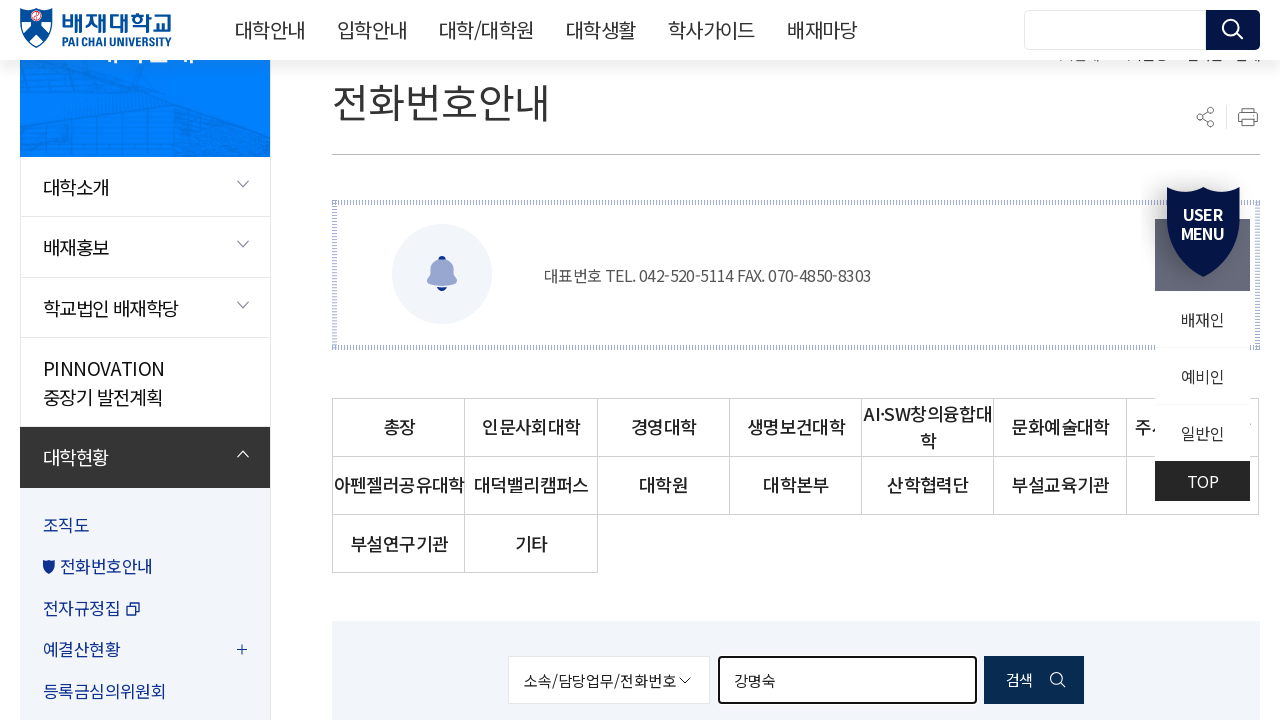

Cleared search field for next professor name on #searchKeyword
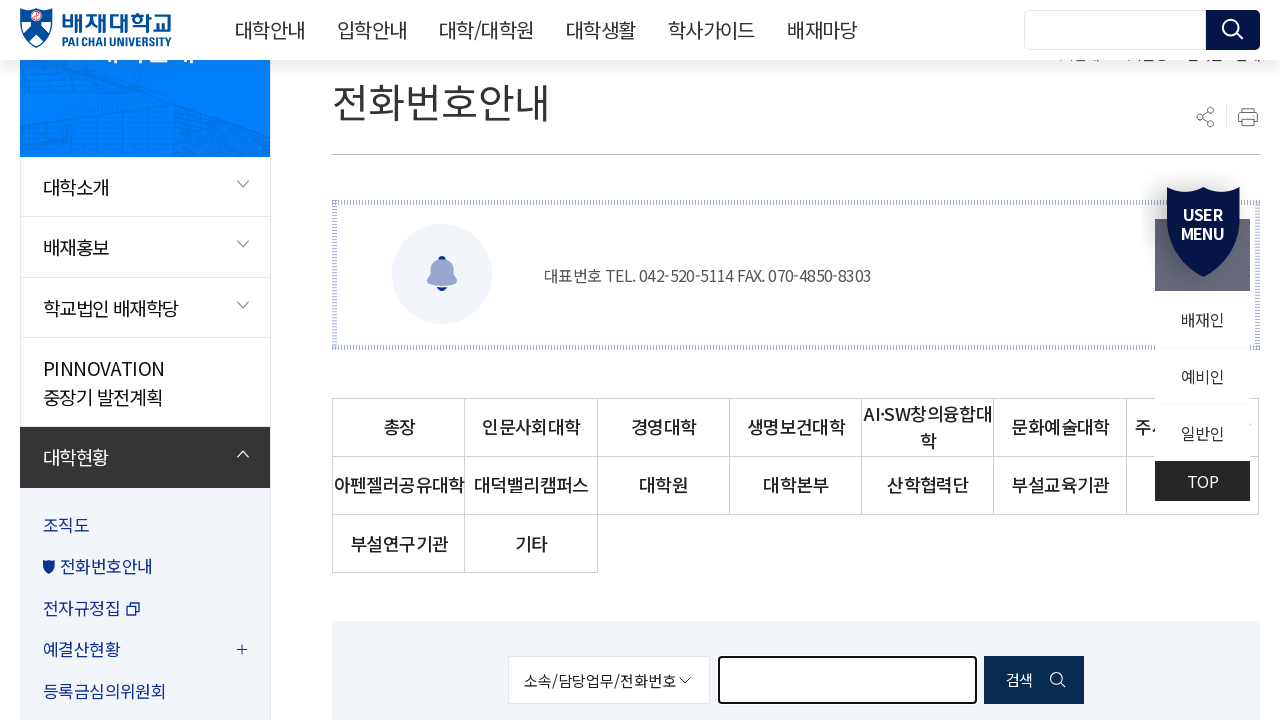

Filled search field with professor name '이현주' on #searchKeyword
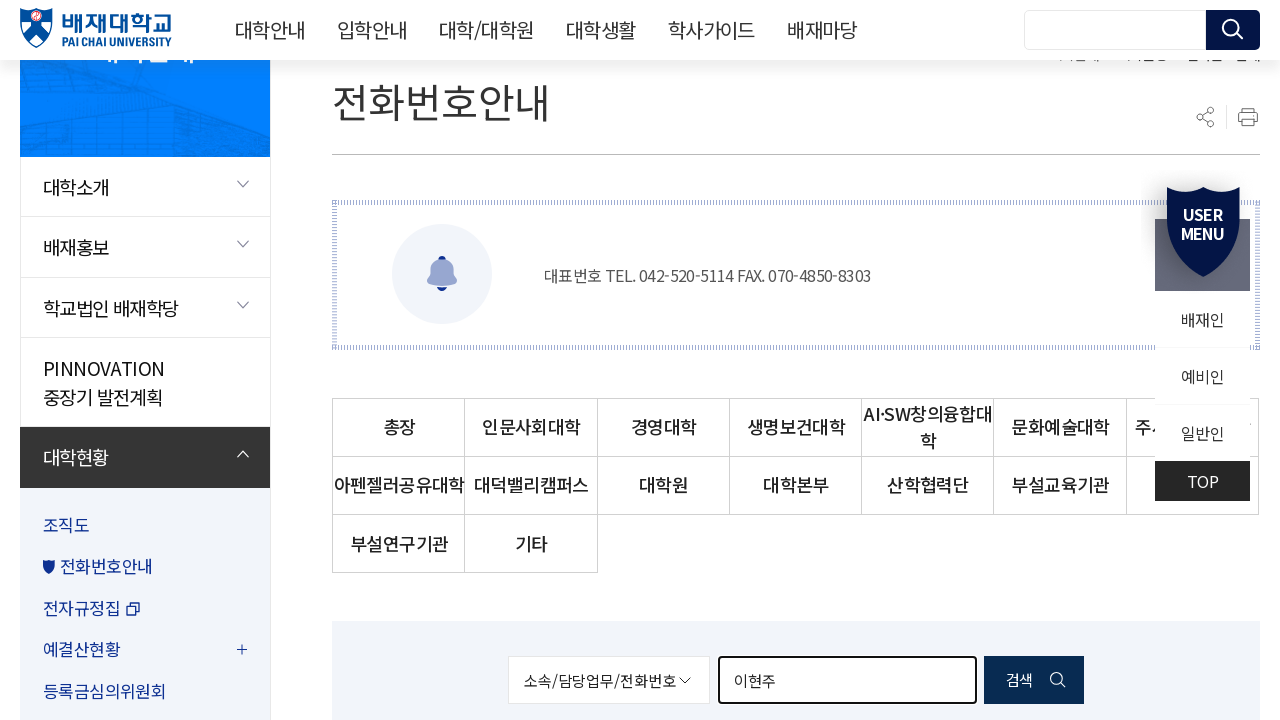

Pressed Enter to search for '이현주' on #searchKeyword
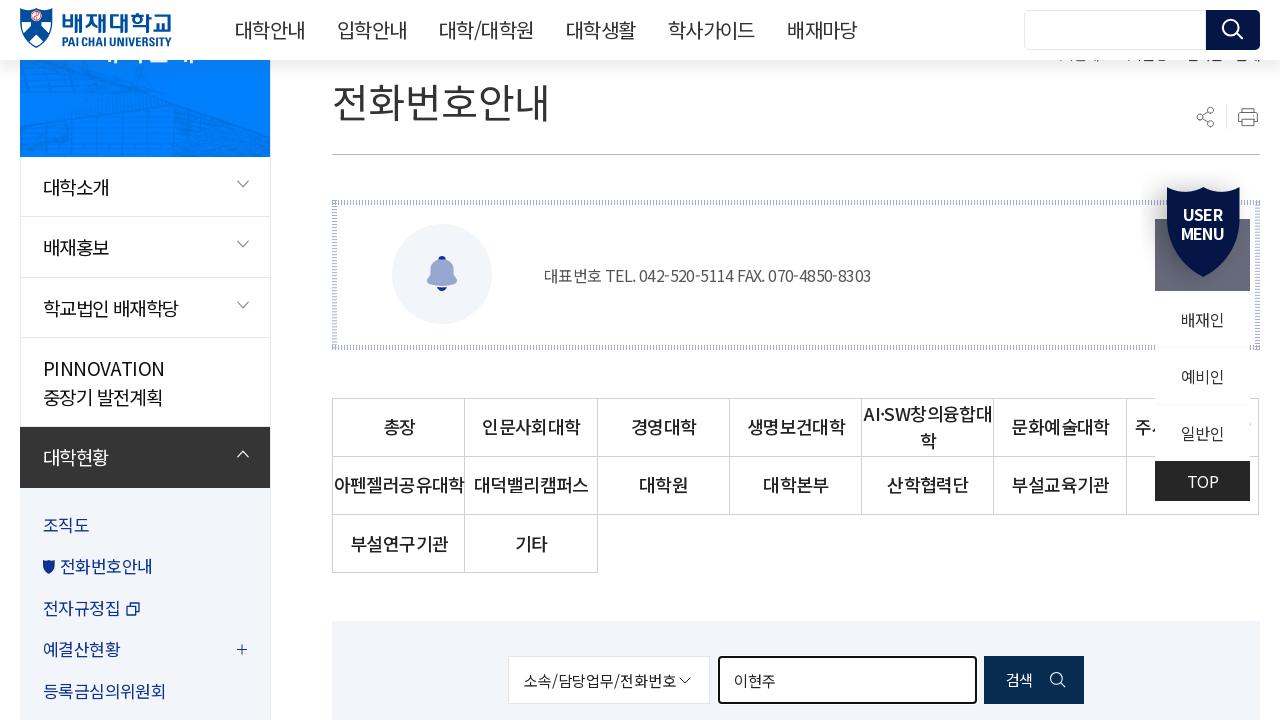

Search results loaded for '이현주'
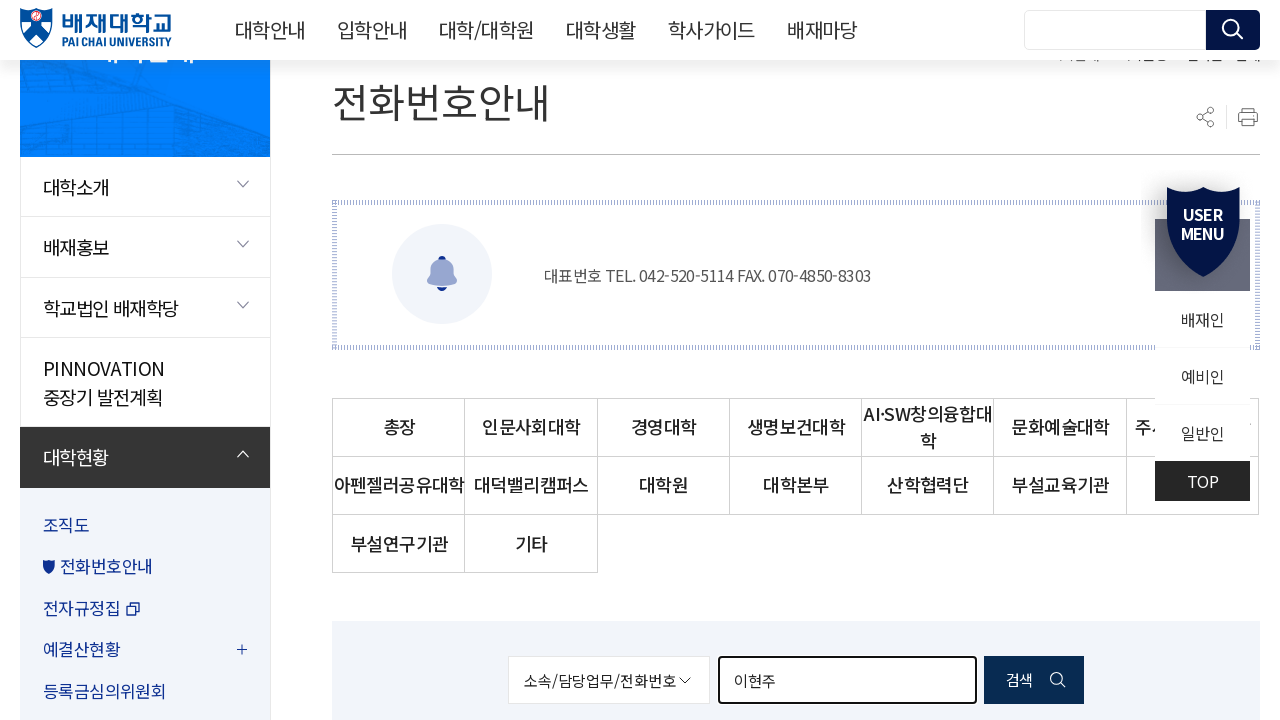

Cleared search field for next professor name on #searchKeyword
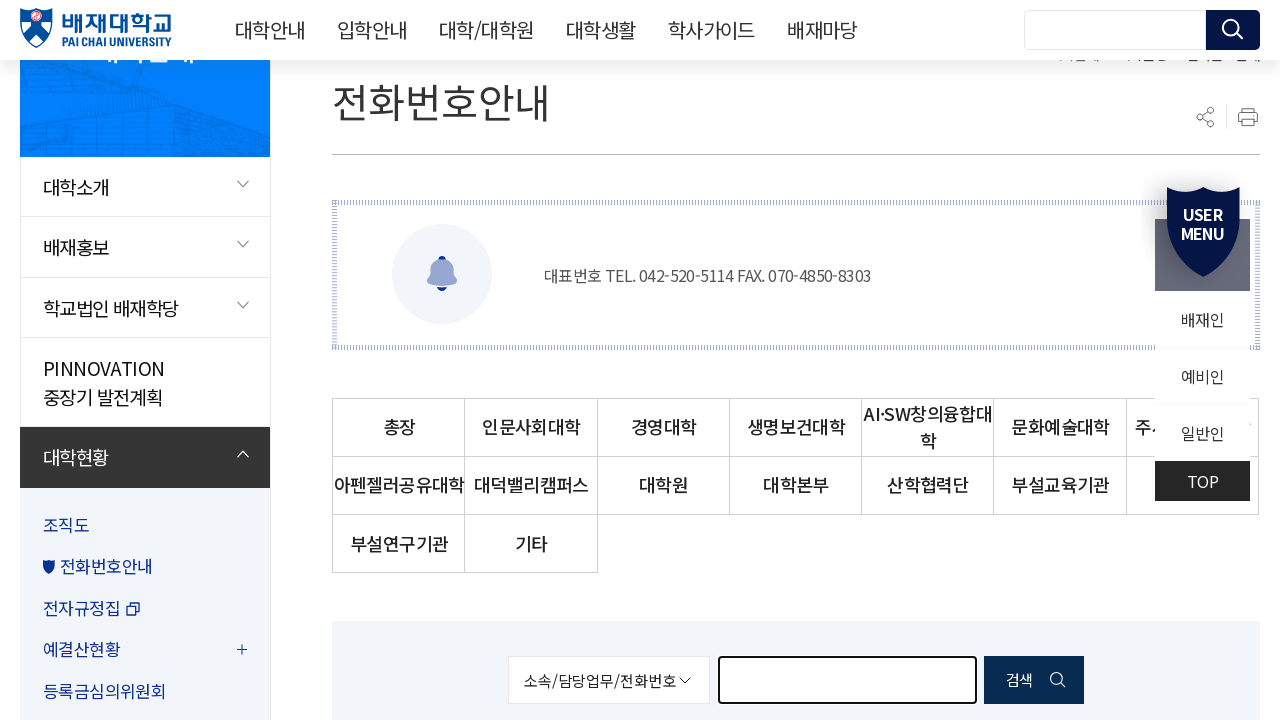

Filled search field with professor name '손의성' on #searchKeyword
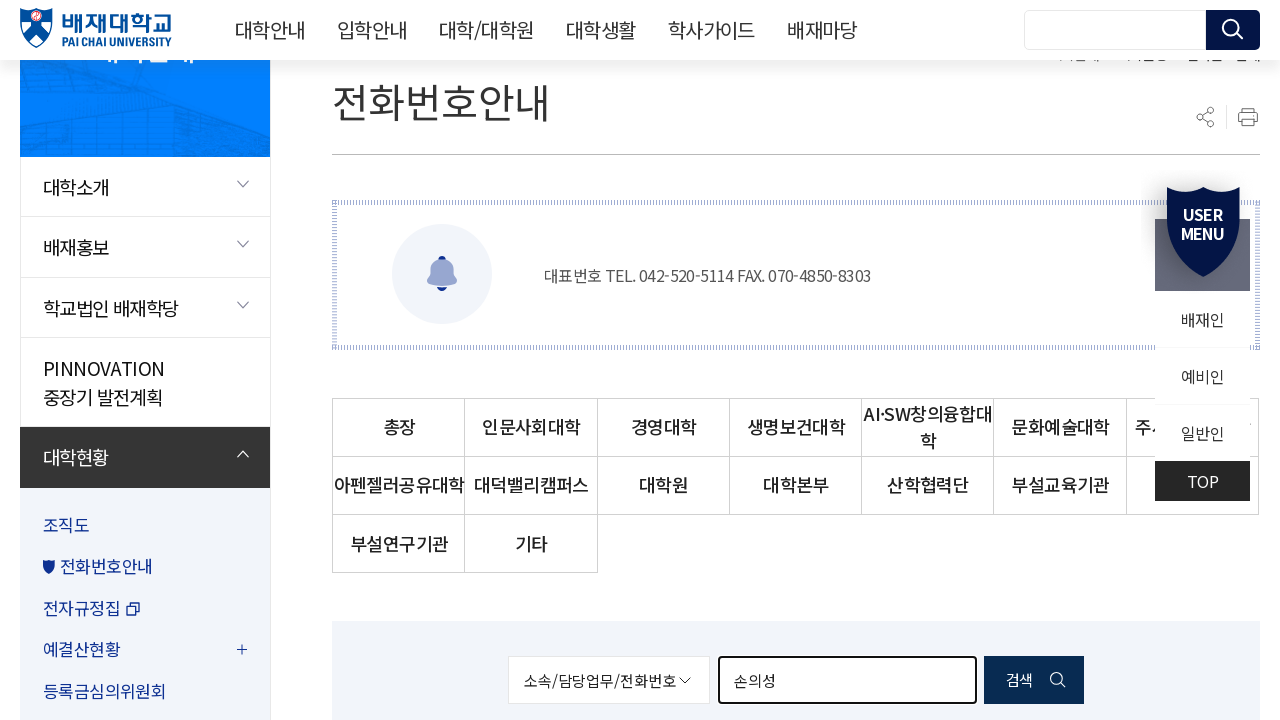

Pressed Enter to search for '손의성' on #searchKeyword
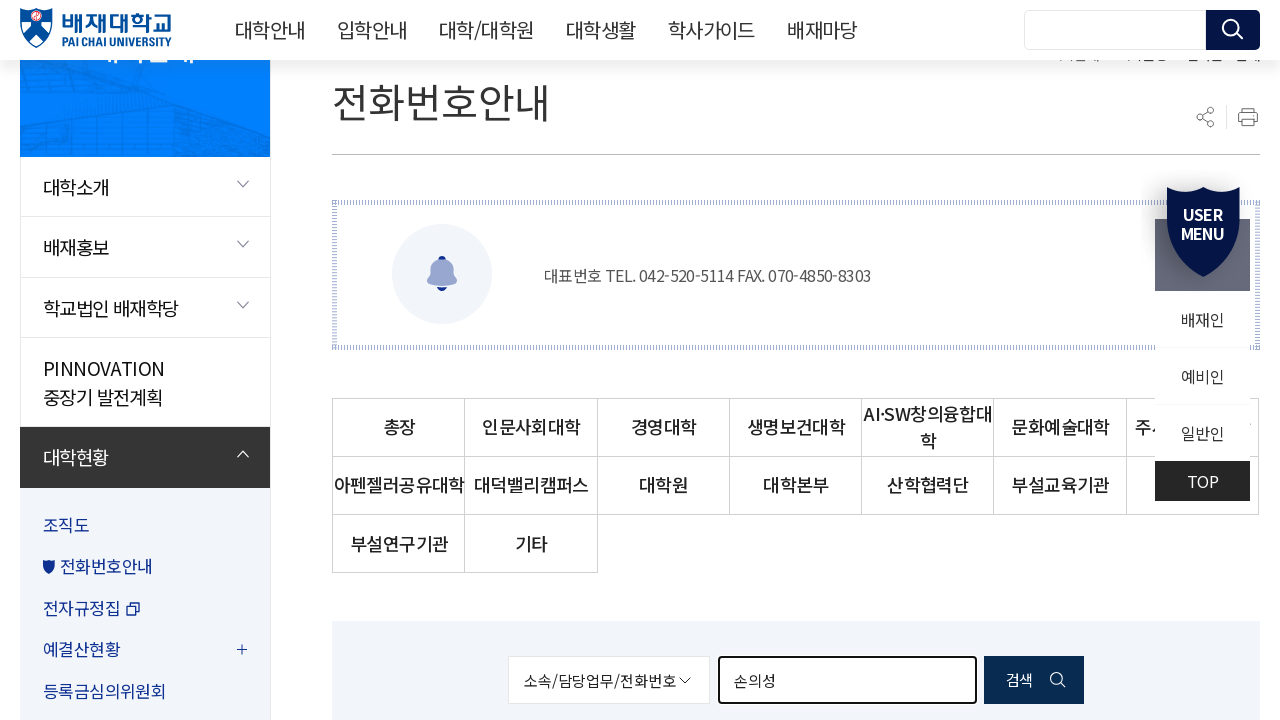

Search results loaded for '손의성'
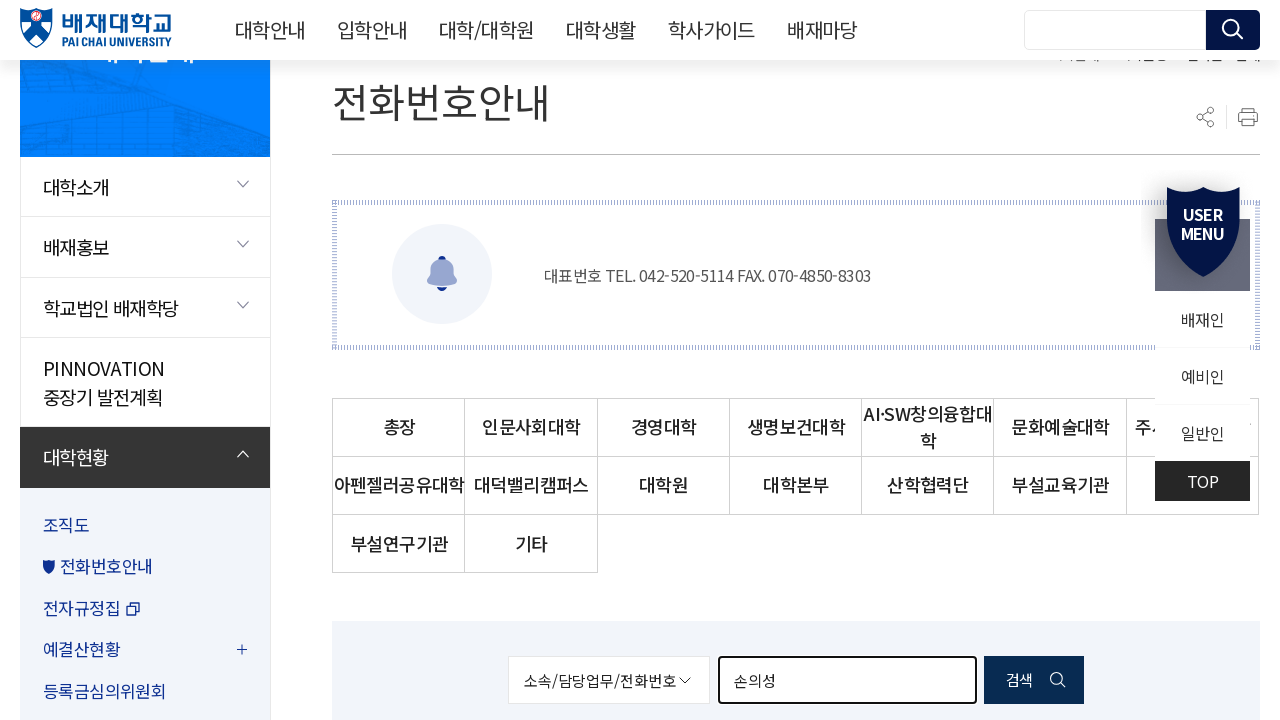

Cleared search field for next professor name on #searchKeyword
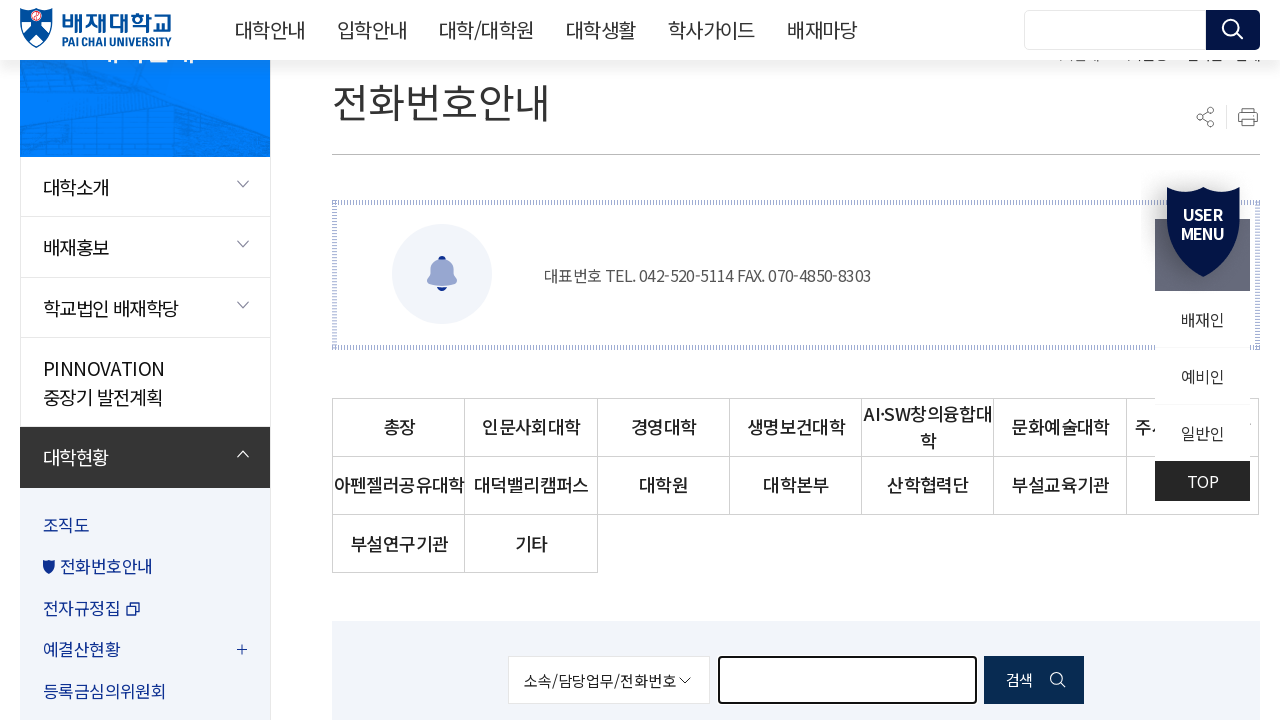

Filled search field with professor name '이성덕' on #searchKeyword
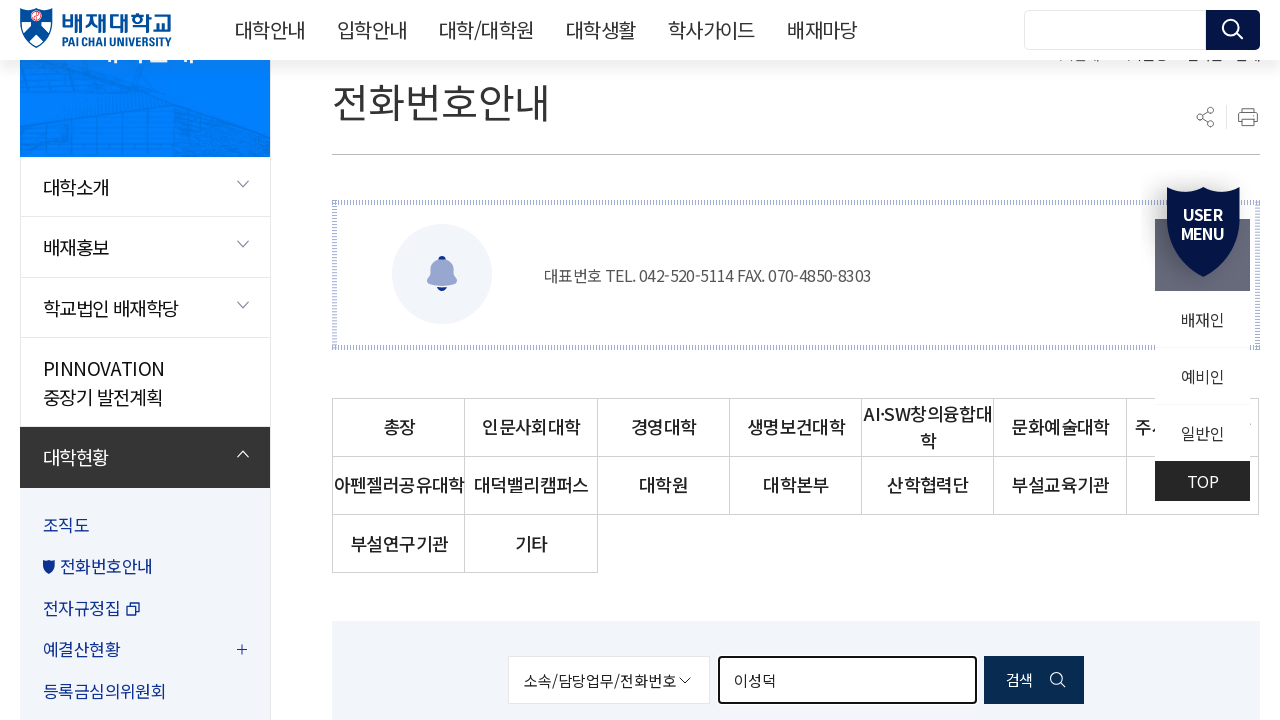

Pressed Enter to search for '이성덕' on #searchKeyword
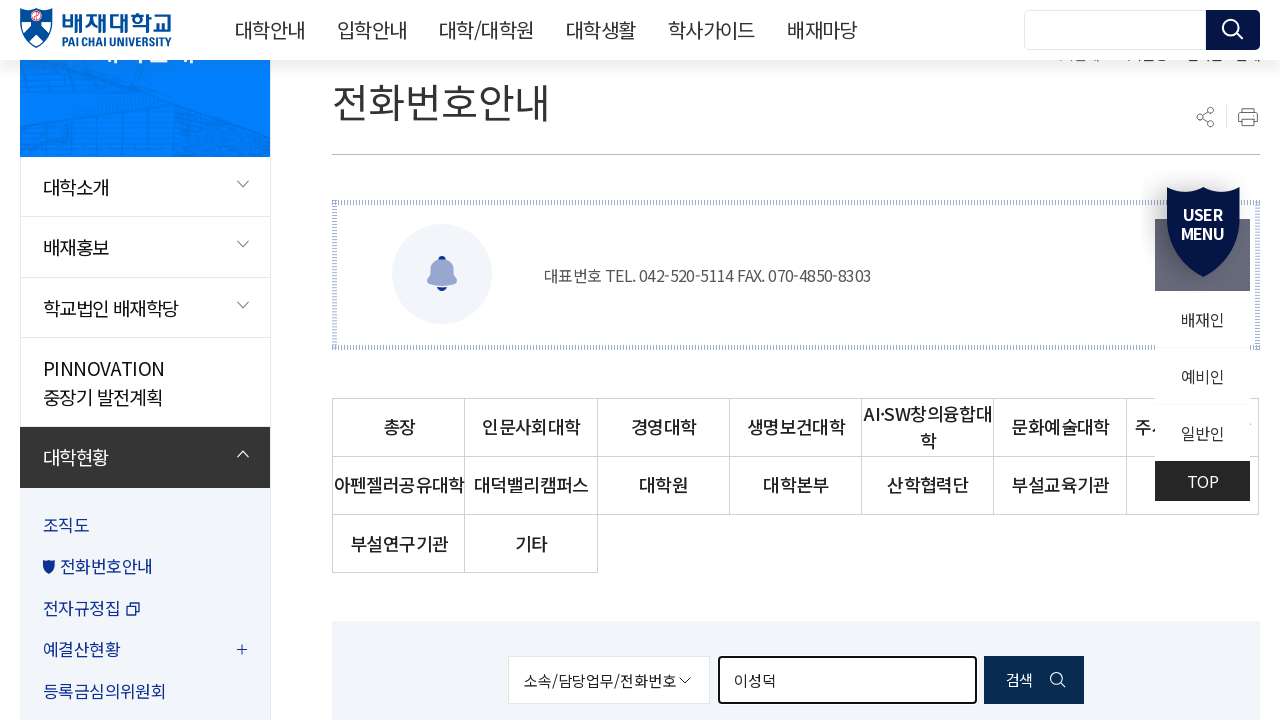

Search results loaded for '이성덕'
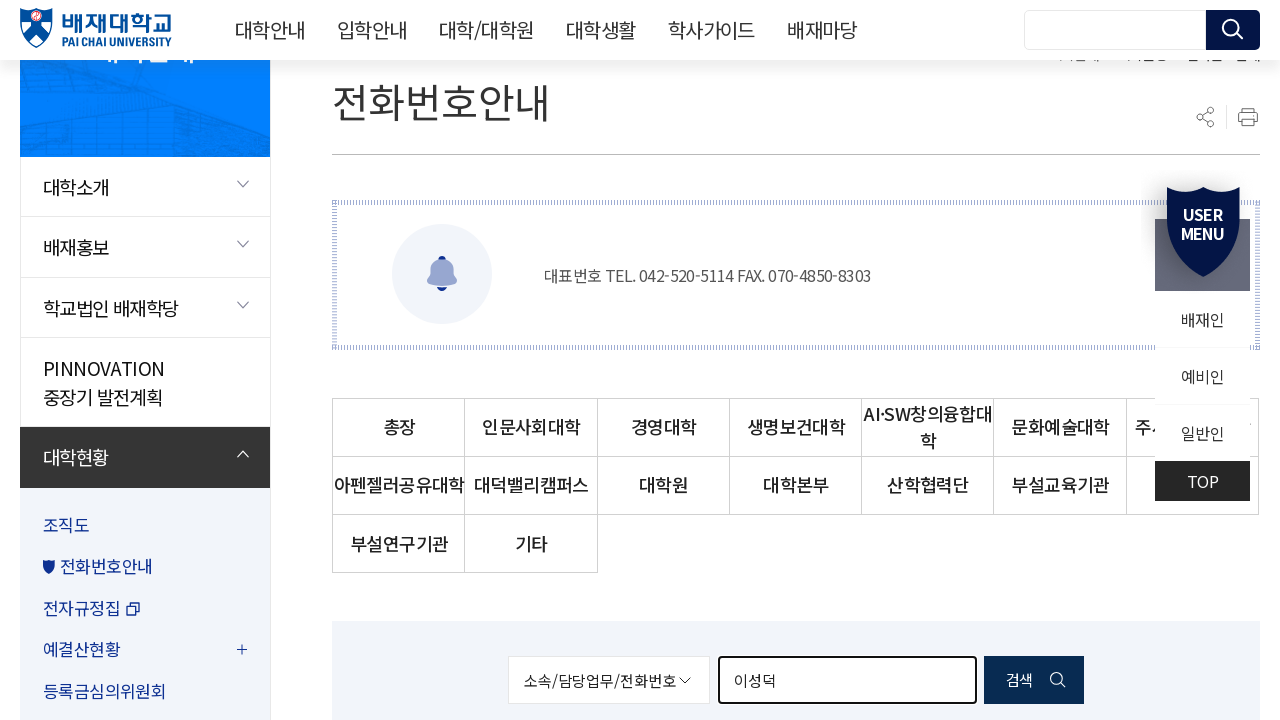

Cleared search field for next professor name on #searchKeyword
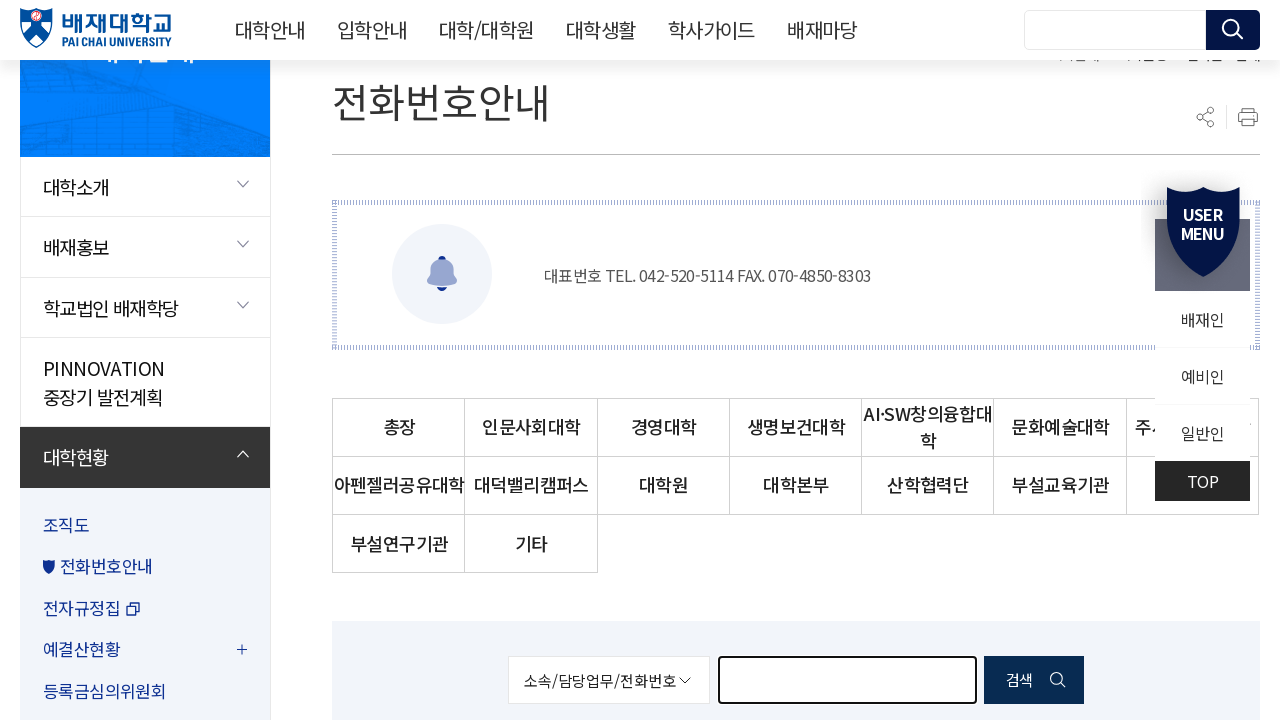

Filled search field with professor name '박석준' on #searchKeyword
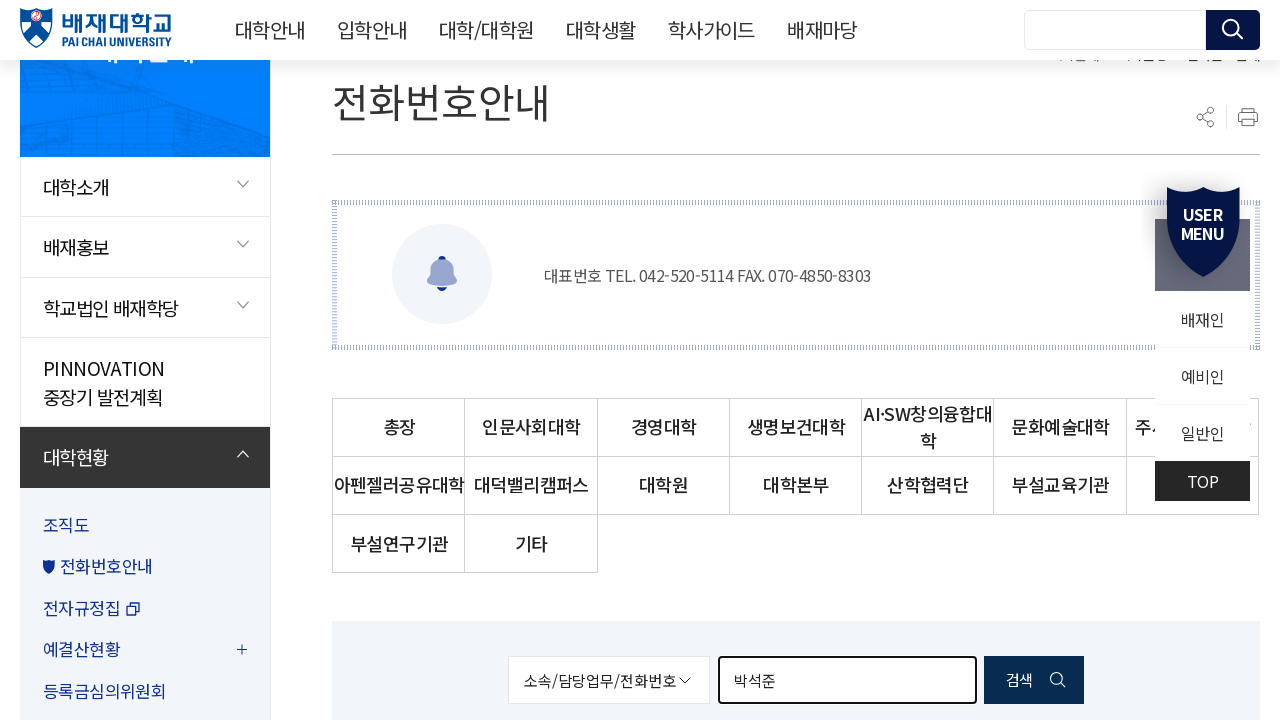

Pressed Enter to search for '박석준' on #searchKeyword
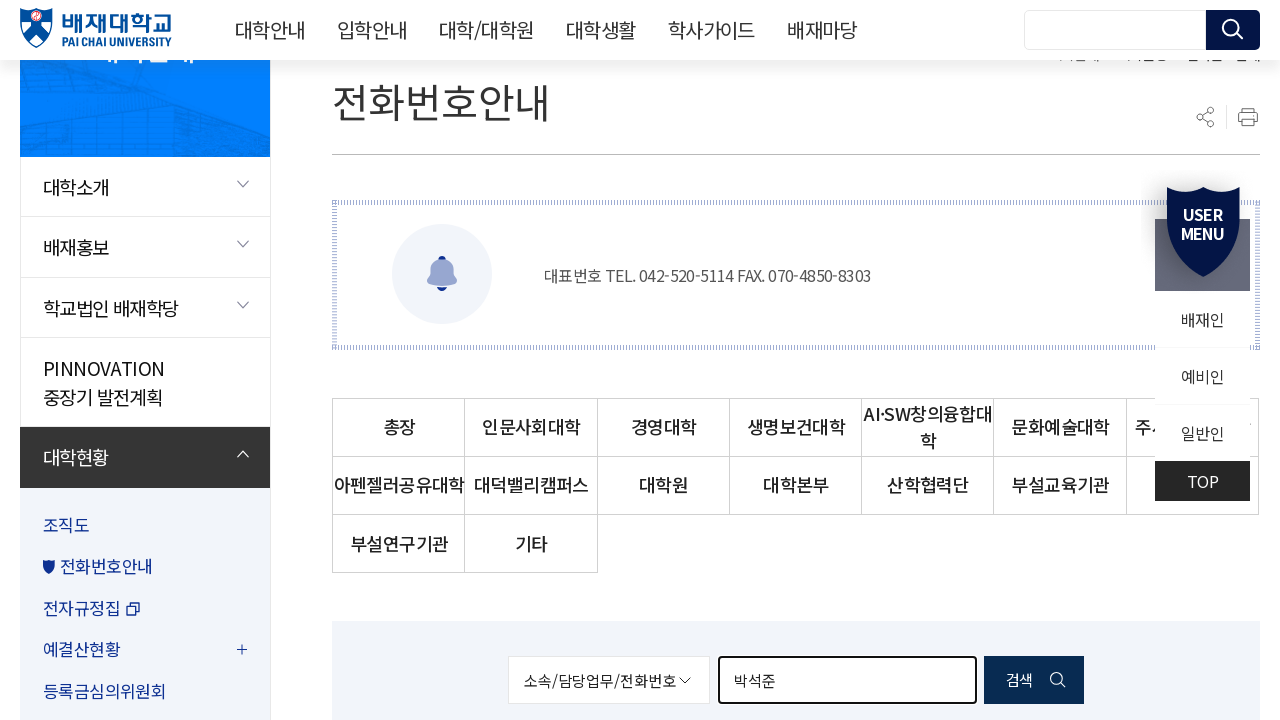

Search results loaded for '박석준'
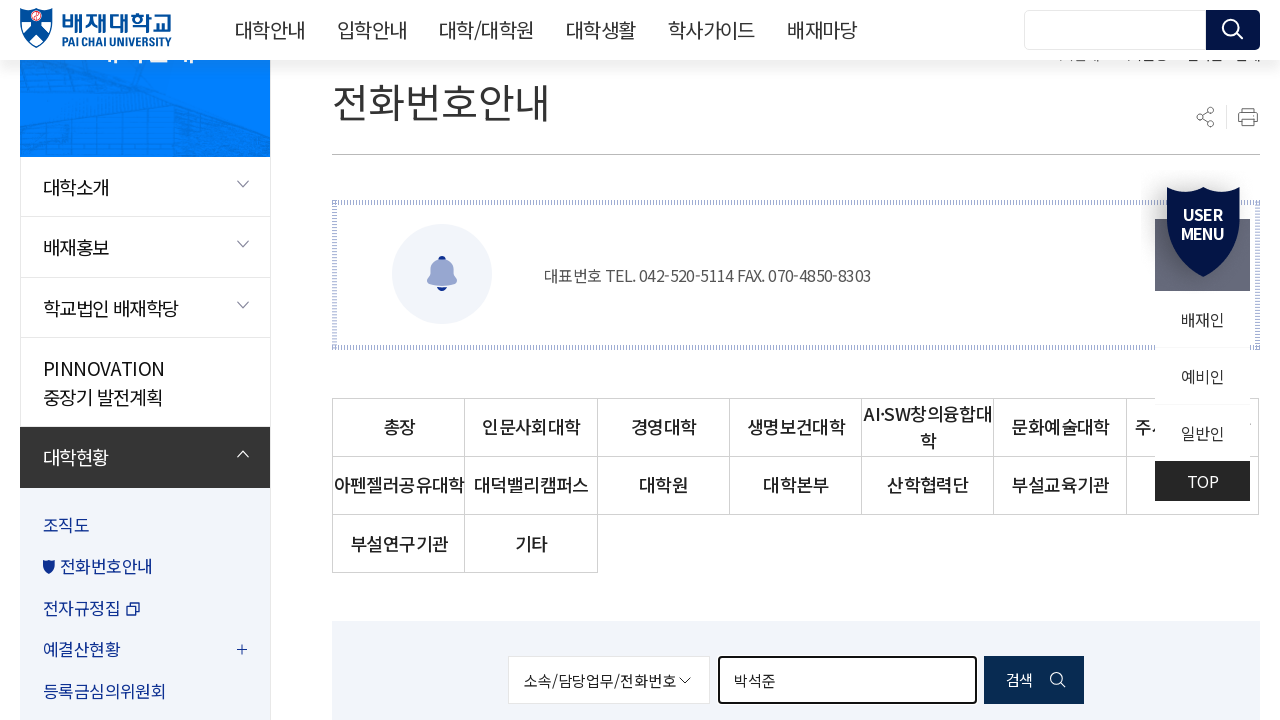

Cleared search field for next professor name on #searchKeyword
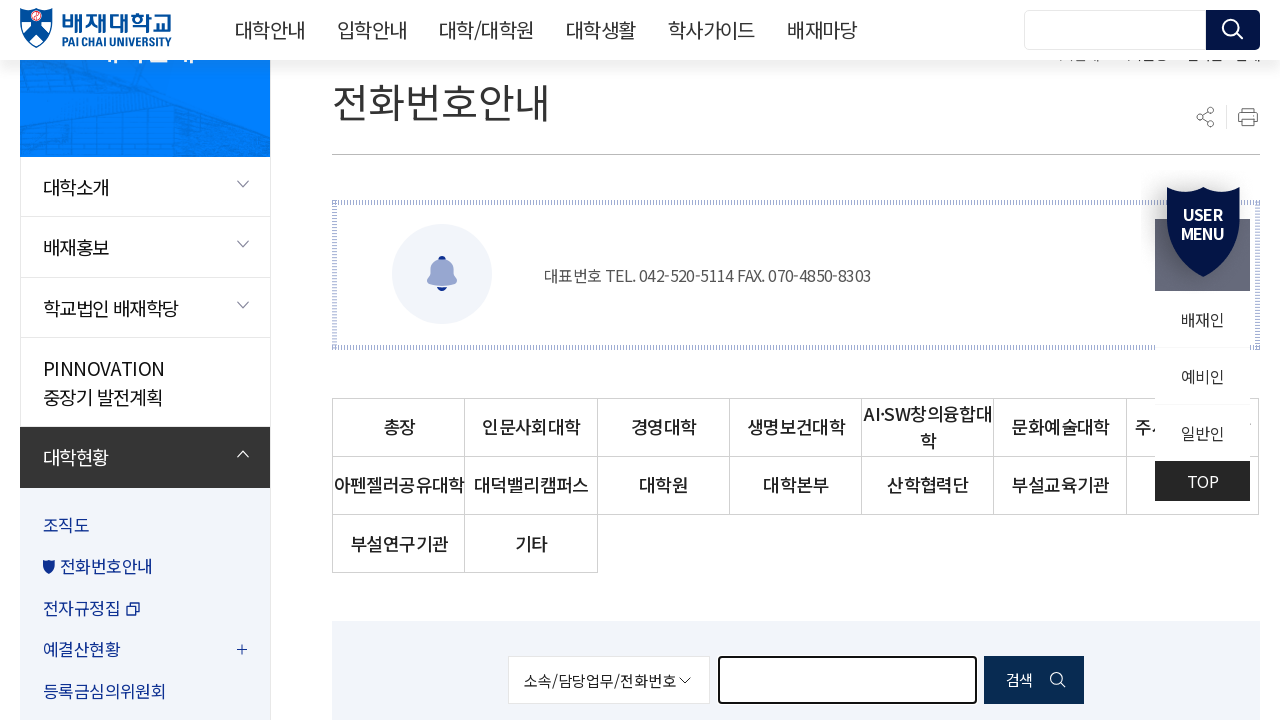

Filled search field with professor name '백낙천' on #searchKeyword
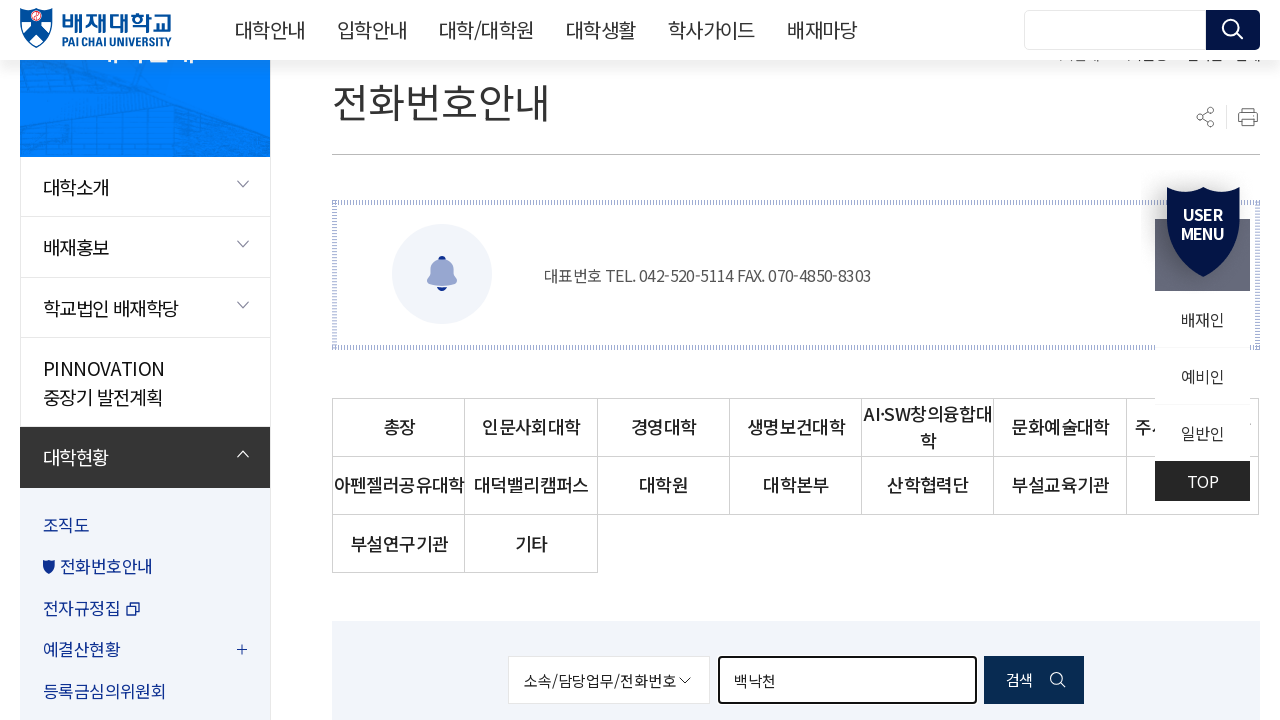

Pressed Enter to search for '백낙천' on #searchKeyword
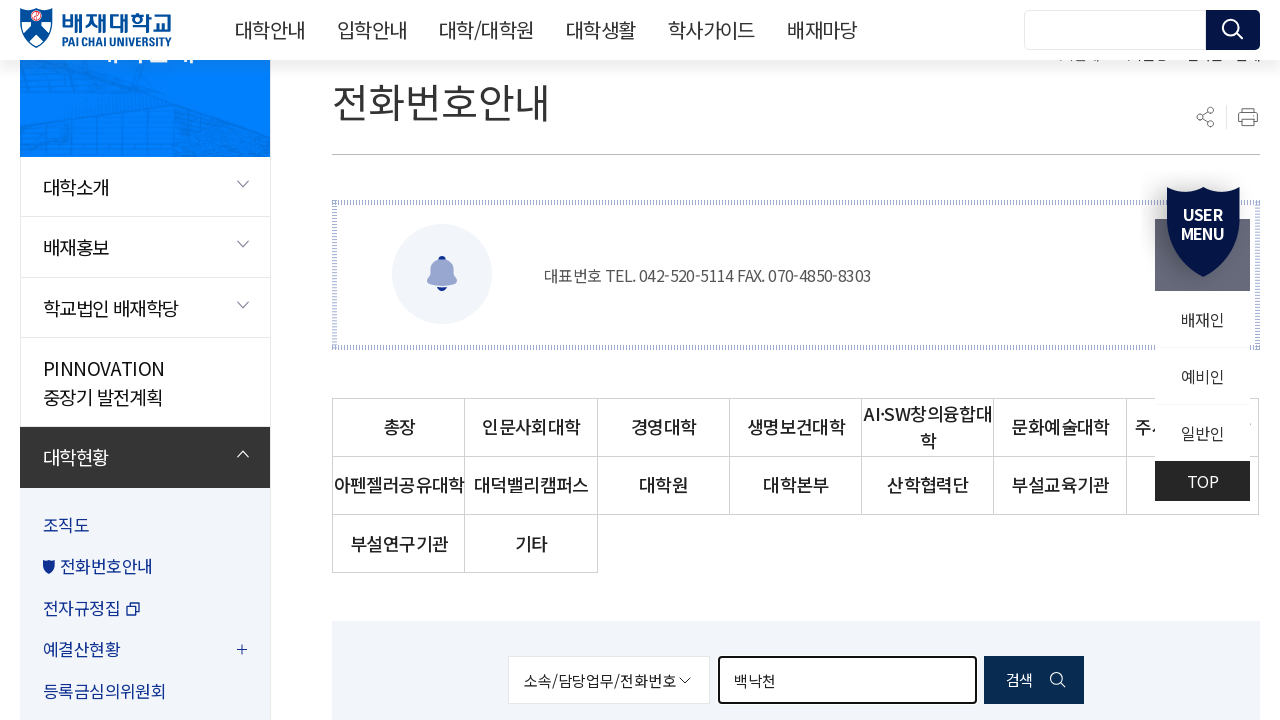

Search results loaded for '백낙천'
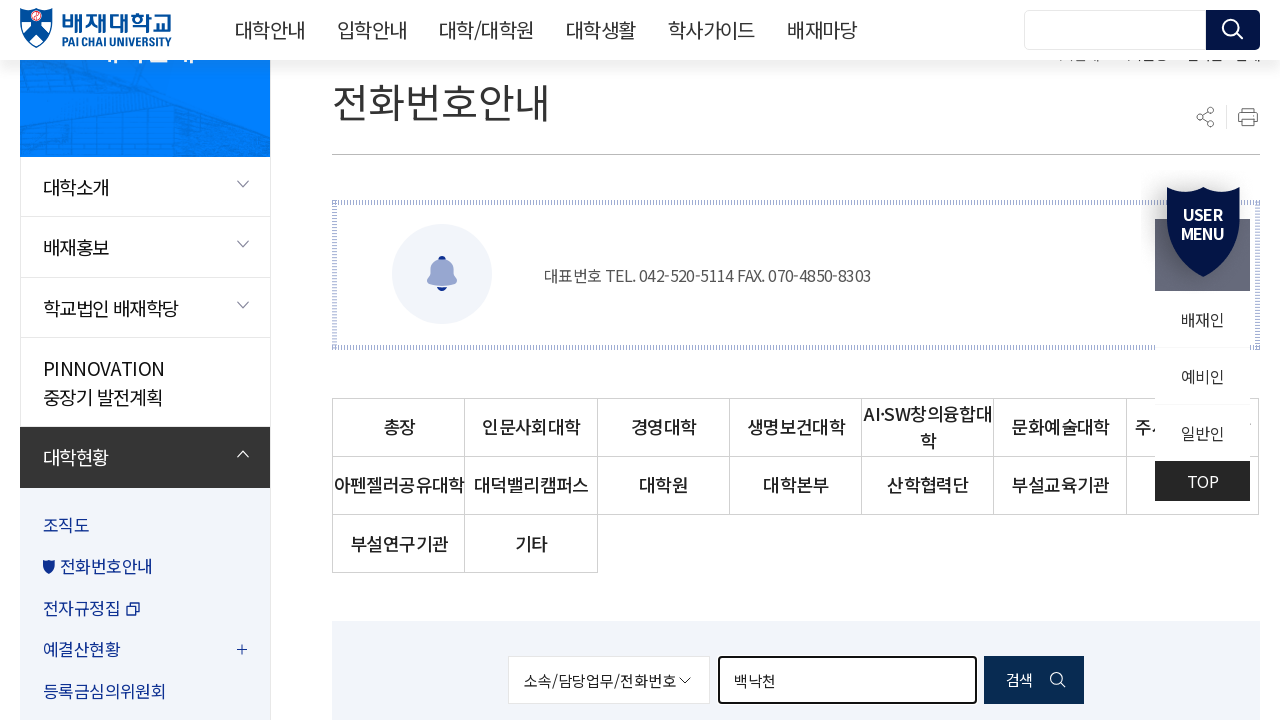

Cleared search field for next professor name on #searchKeyword
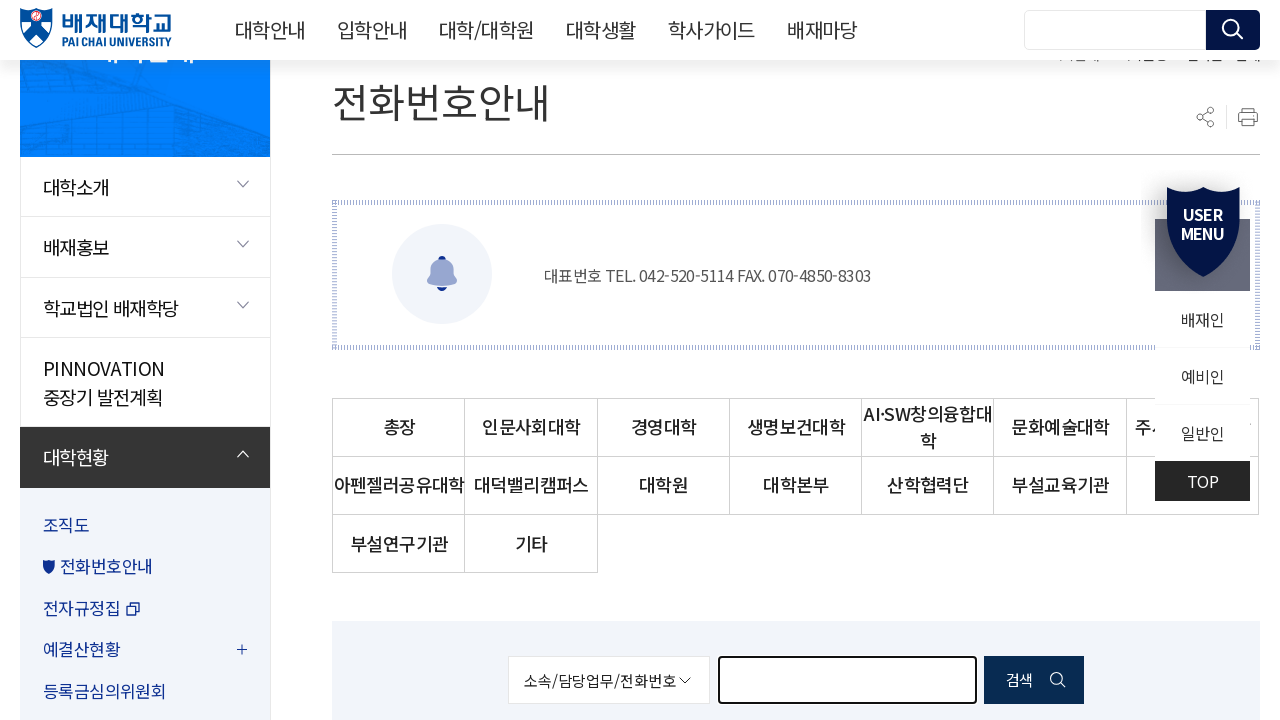

Filled search field with professor name '심혜령' on #searchKeyword
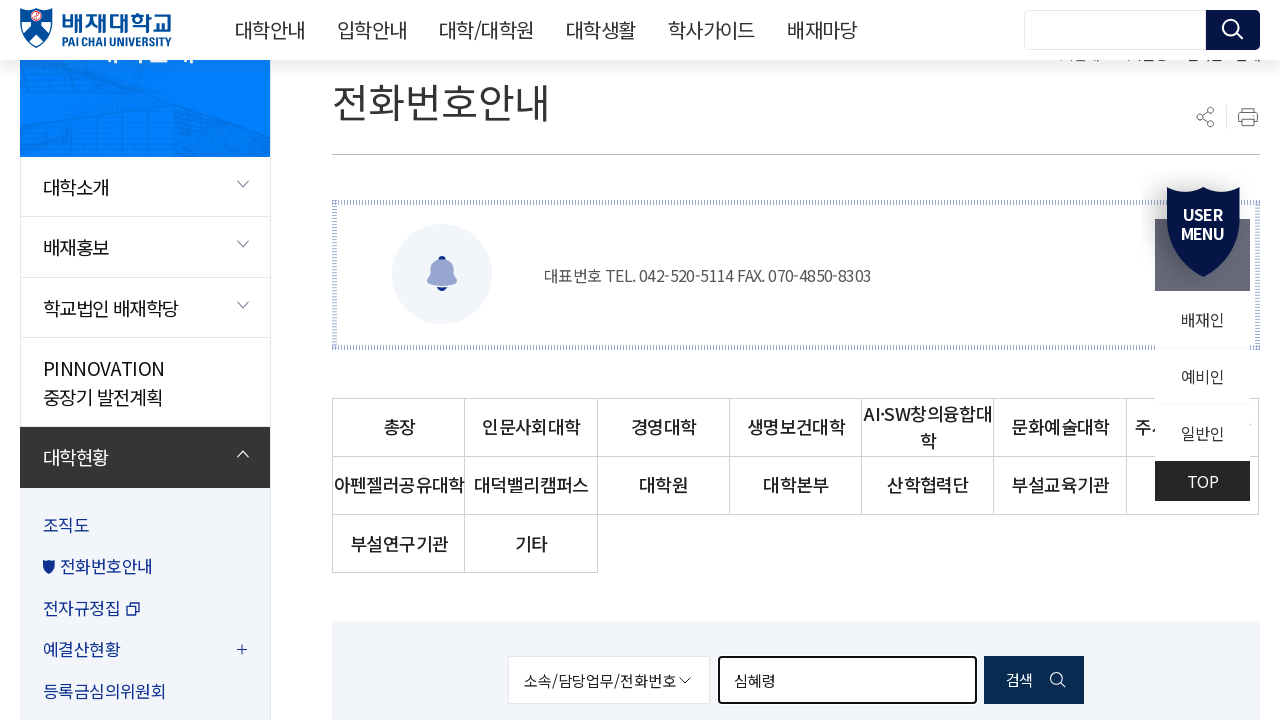

Pressed Enter to search for '심혜령' on #searchKeyword
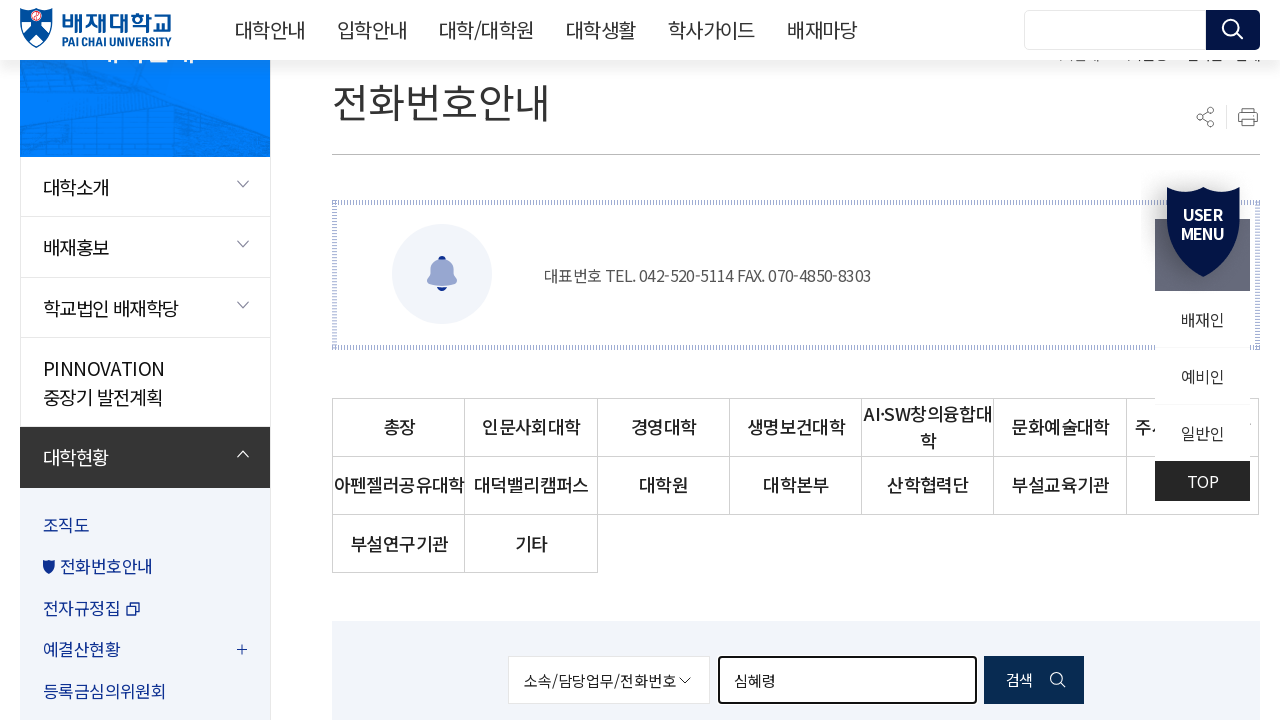

Search results loaded for '심혜령'
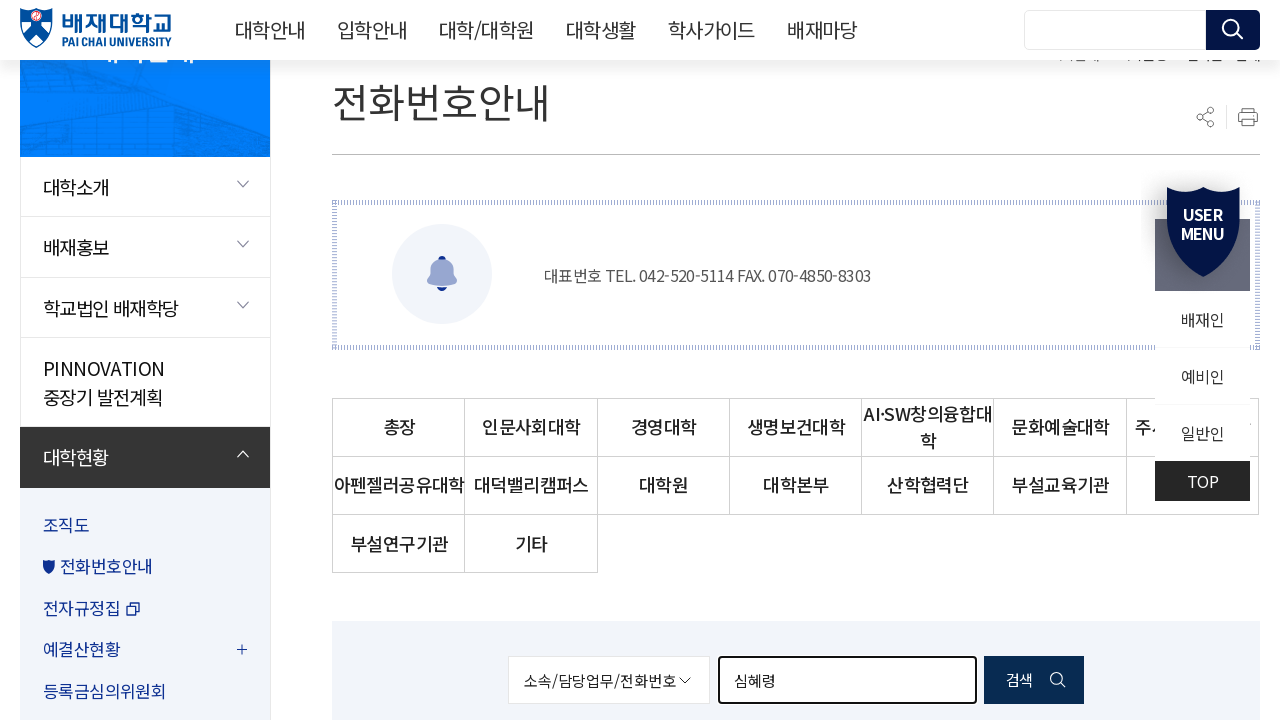

Cleared search field for next professor name on #searchKeyword
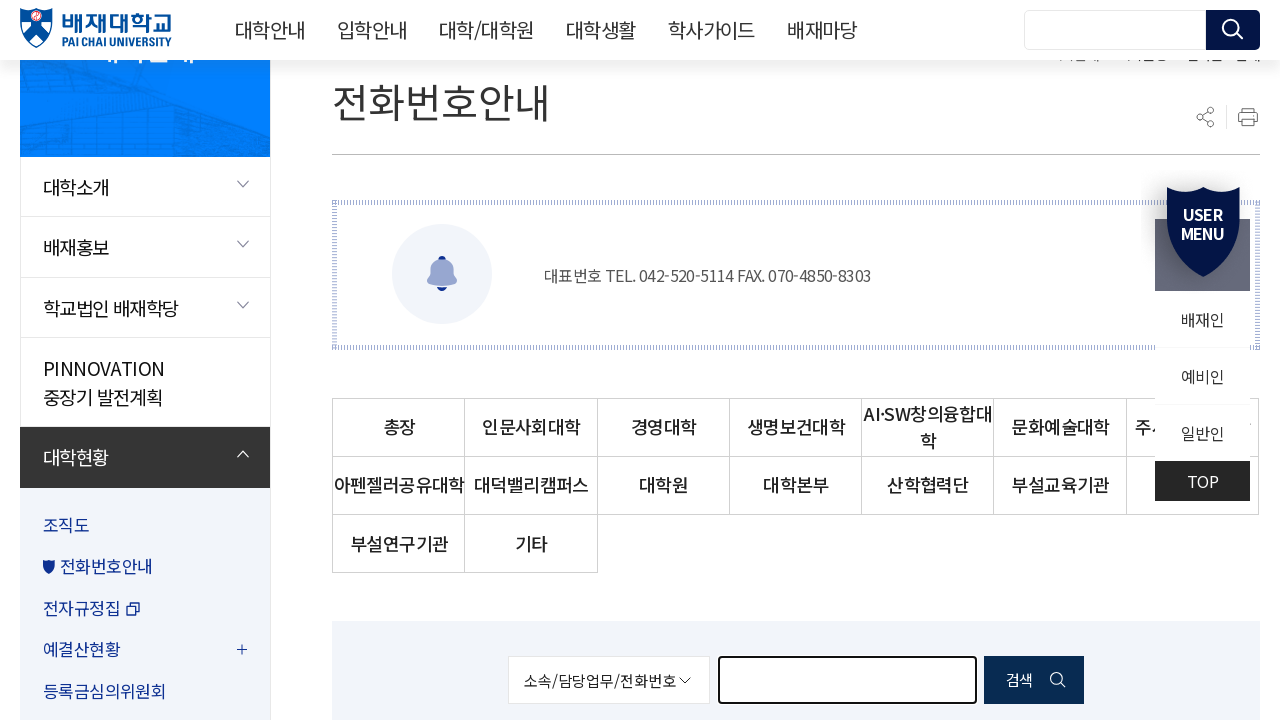

Filled search field with professor name '지현숙' on #searchKeyword
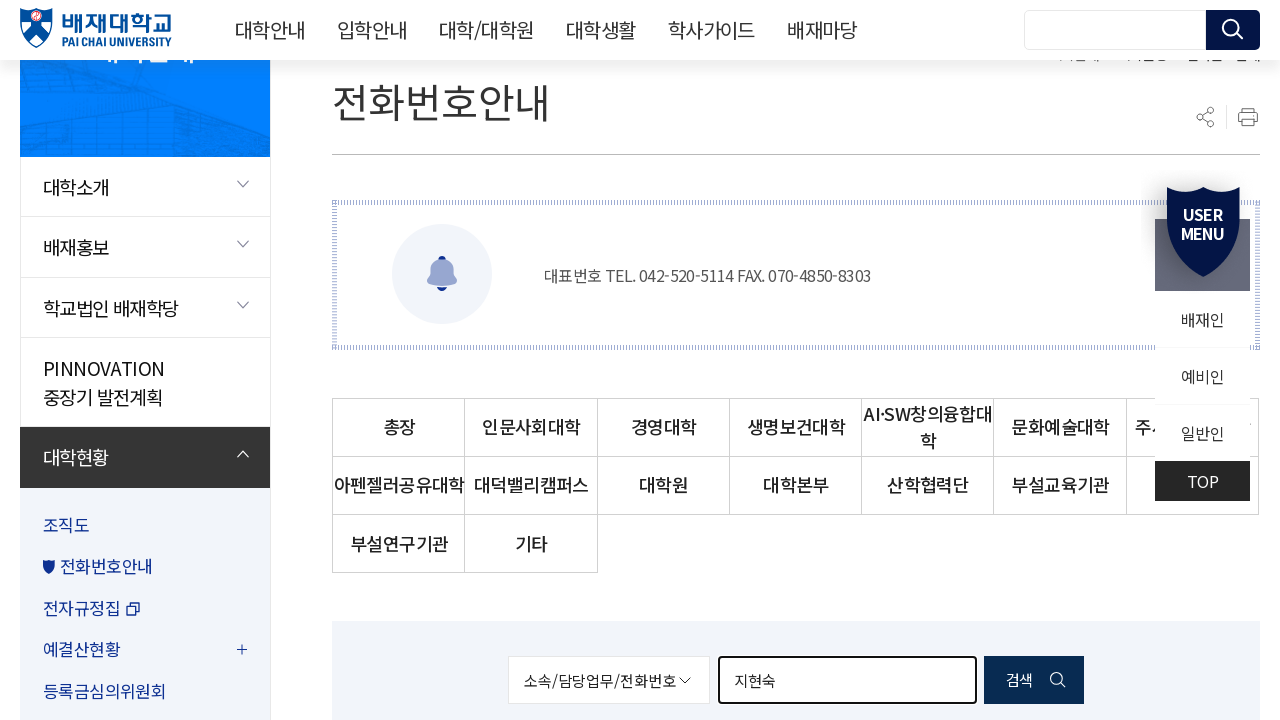

Pressed Enter to search for '지현숙' on #searchKeyword
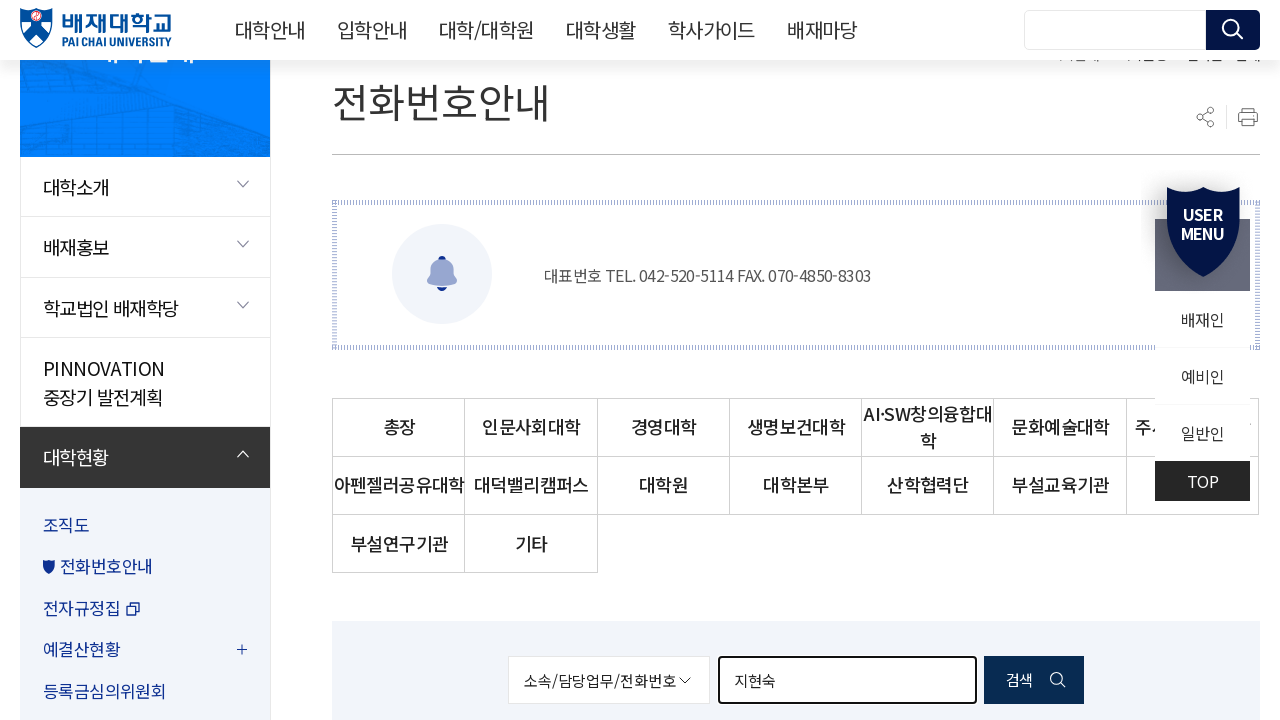

Search results loaded for '지현숙'
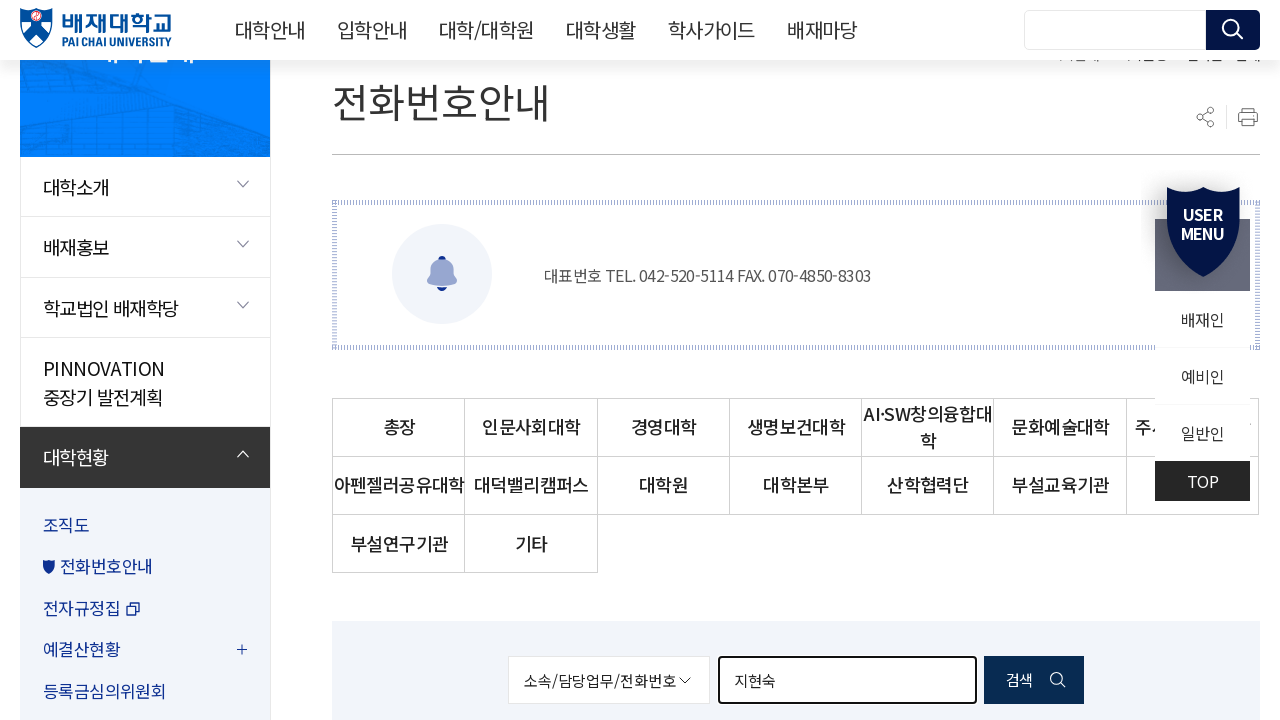

Cleared search field for next professor name on #searchKeyword
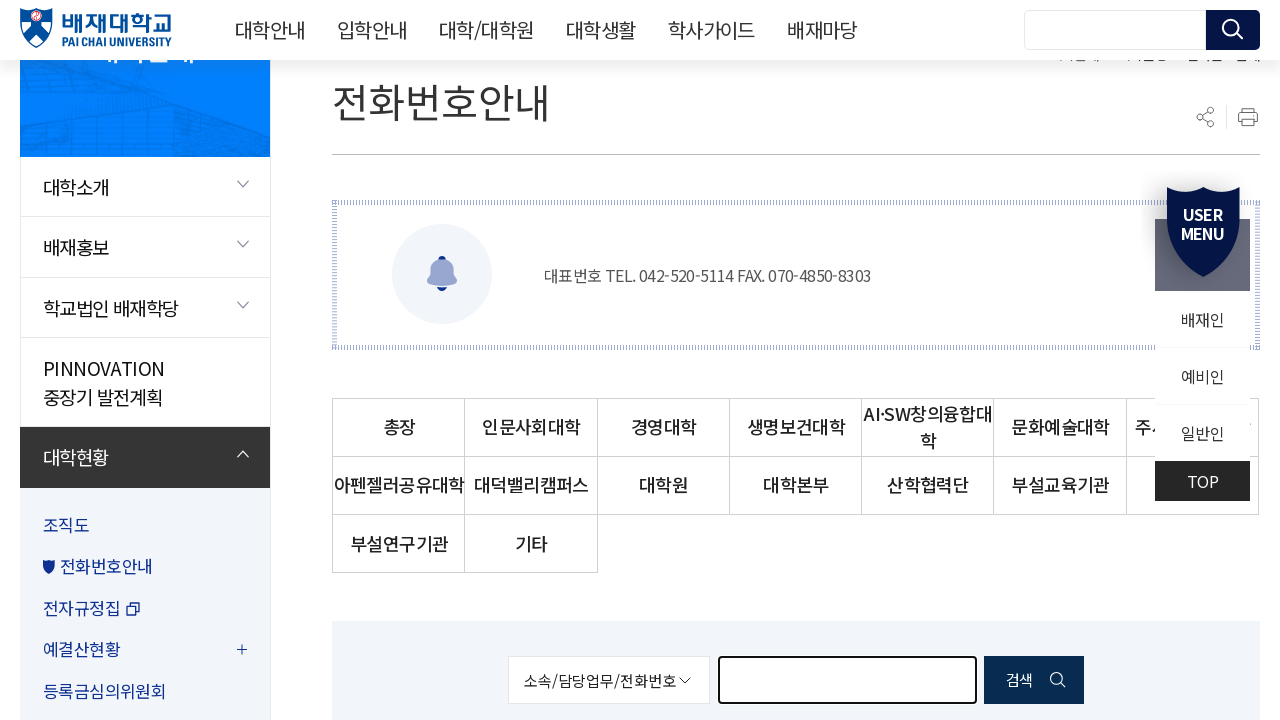

Filled search field with professor name '최정순' on #searchKeyword
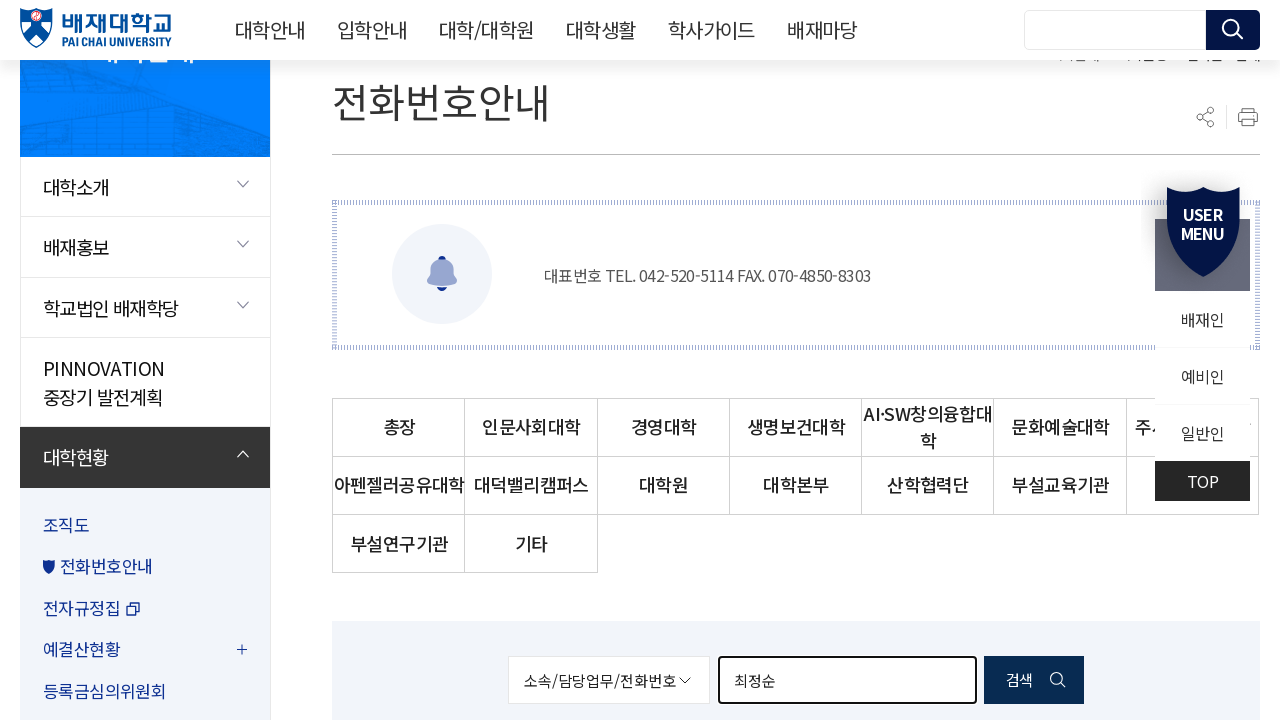

Pressed Enter to search for '최정순' on #searchKeyword
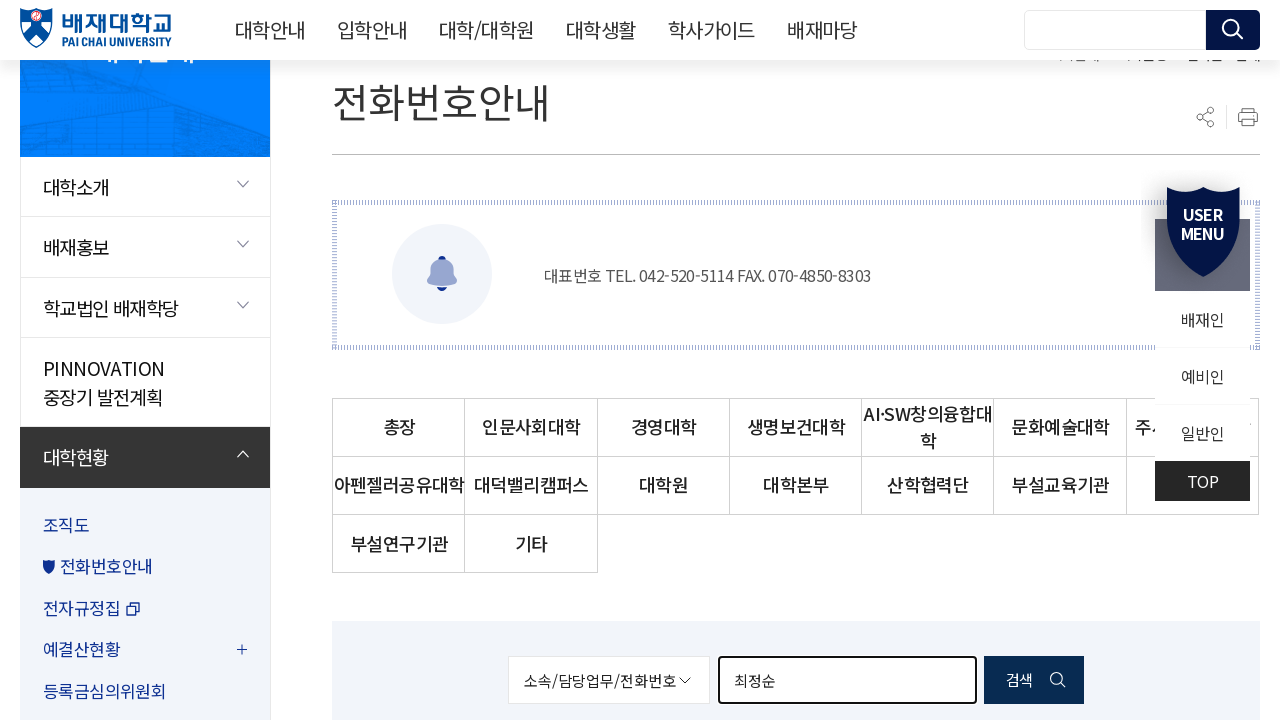

Search results loaded for '최정순'
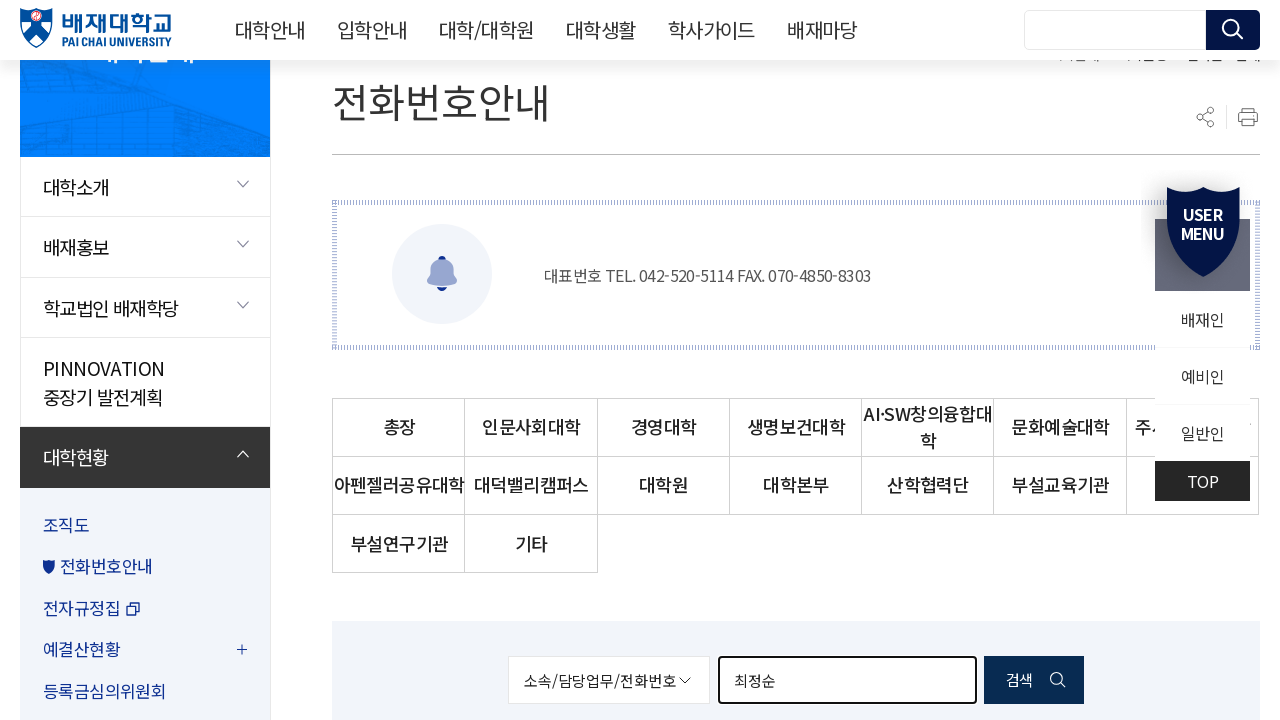

Cleared search field for next professor name on #searchKeyword
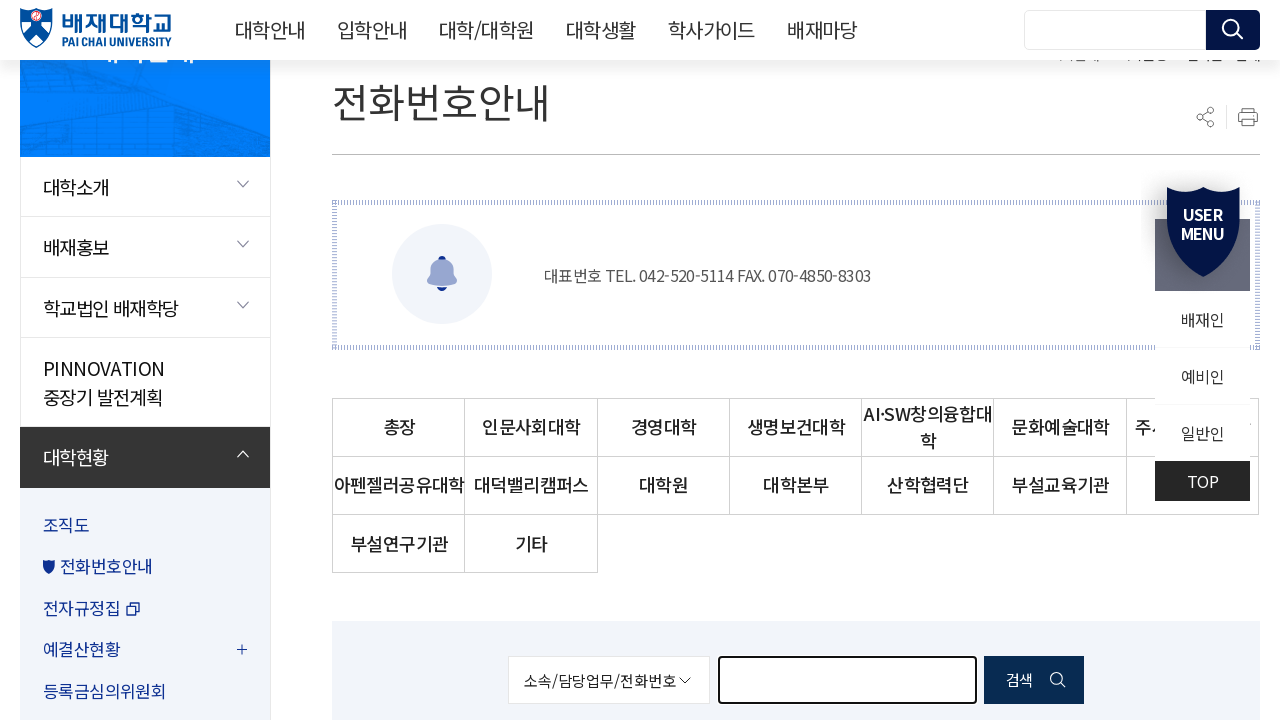

Filled search field with professor name '정순분' on #searchKeyword
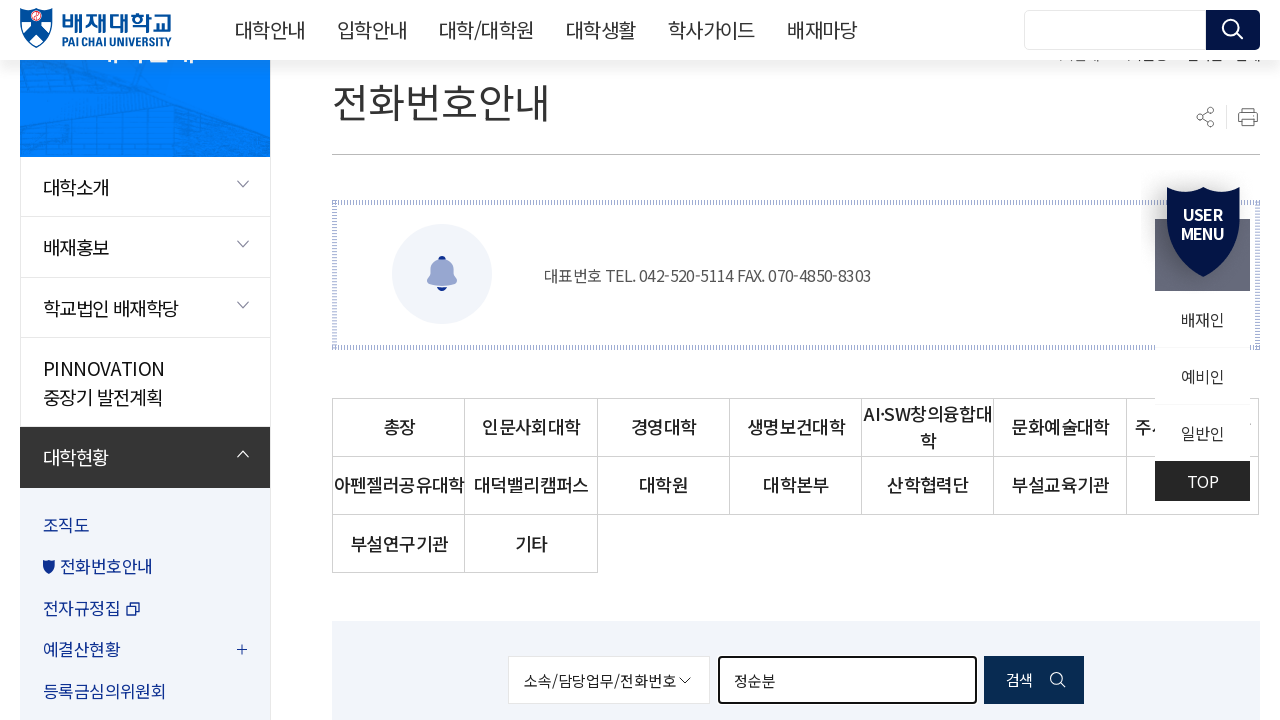

Pressed Enter to search for '정순분' on #searchKeyword
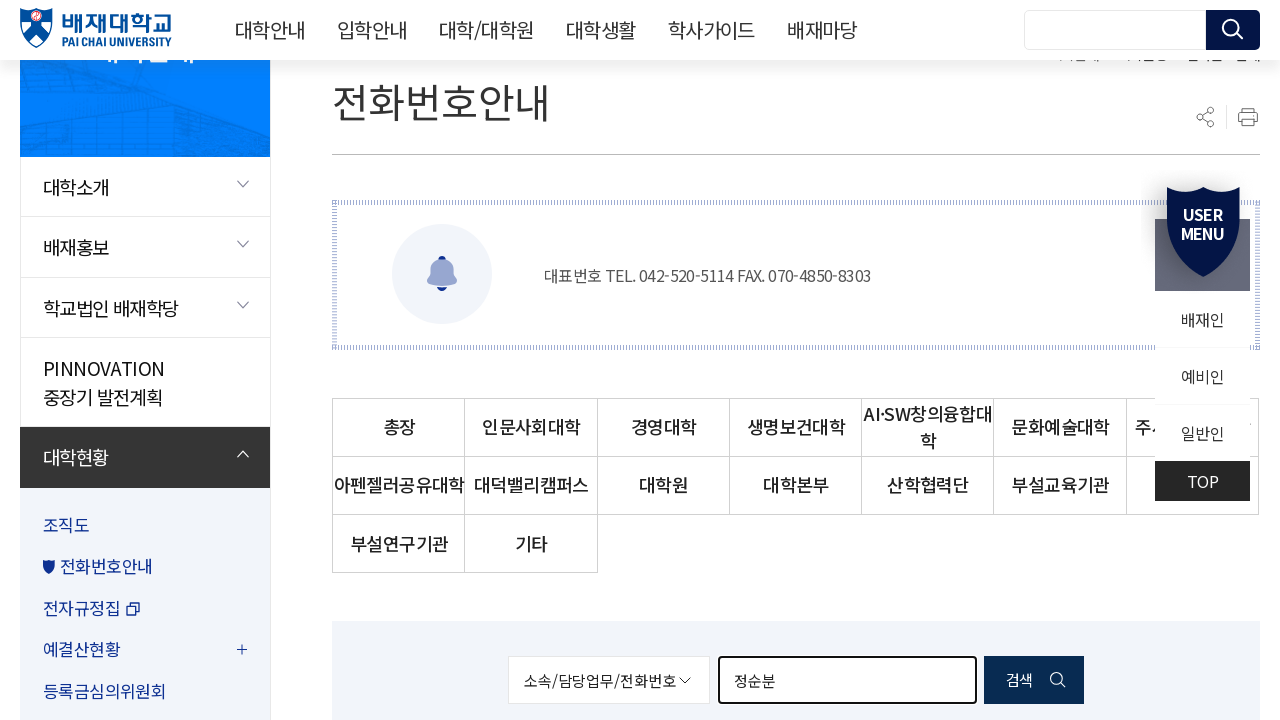

Search results loaded for '정순분'
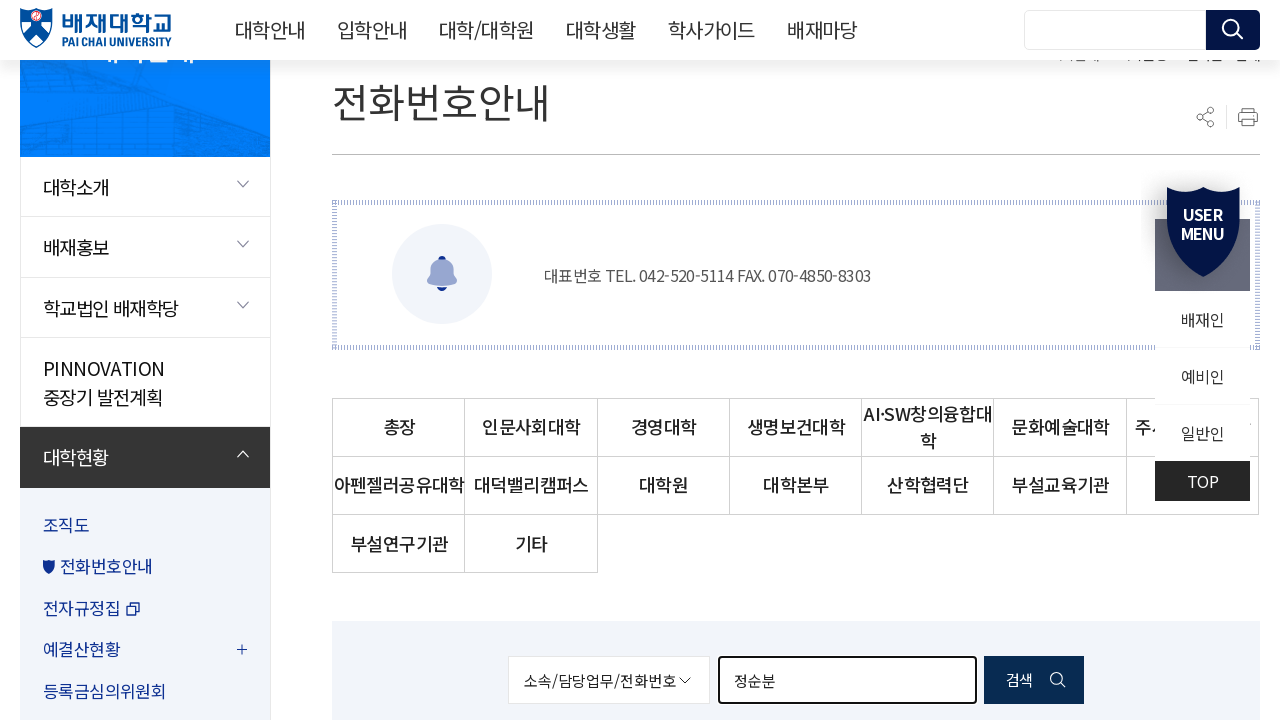

Cleared search field for next professor name on #searchKeyword
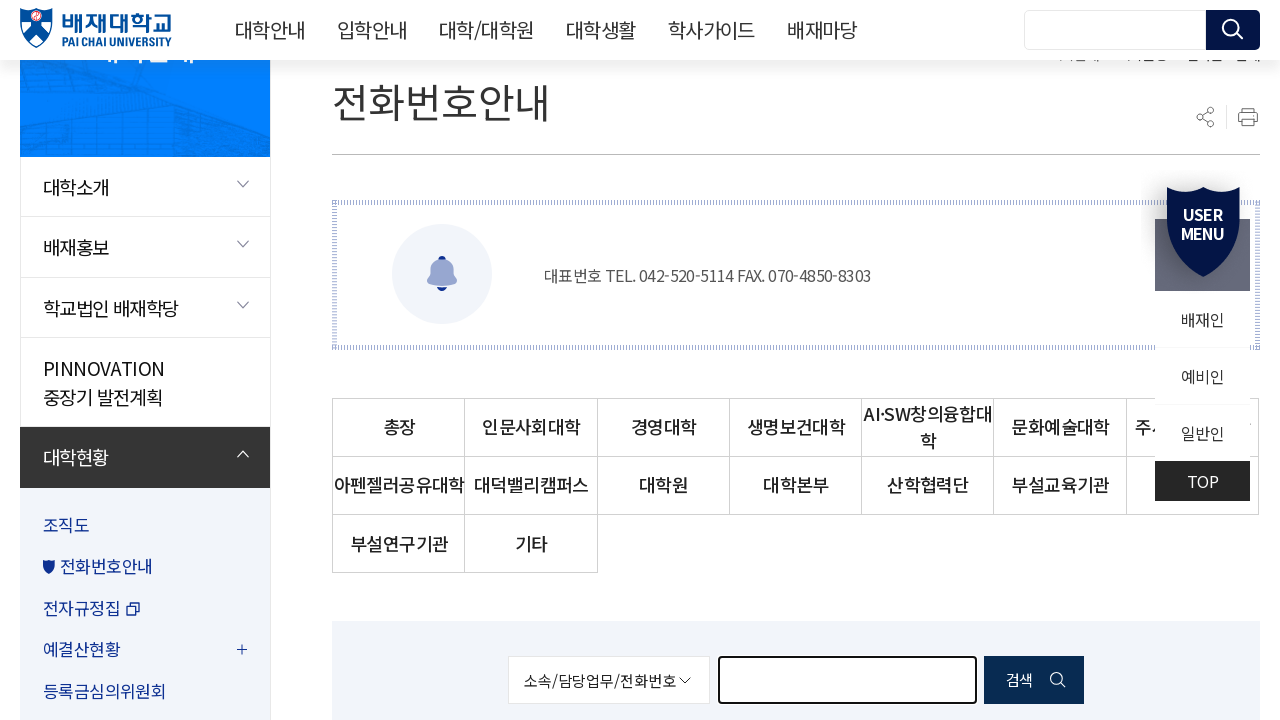

Filled search field with professor name '강수자' on #searchKeyword
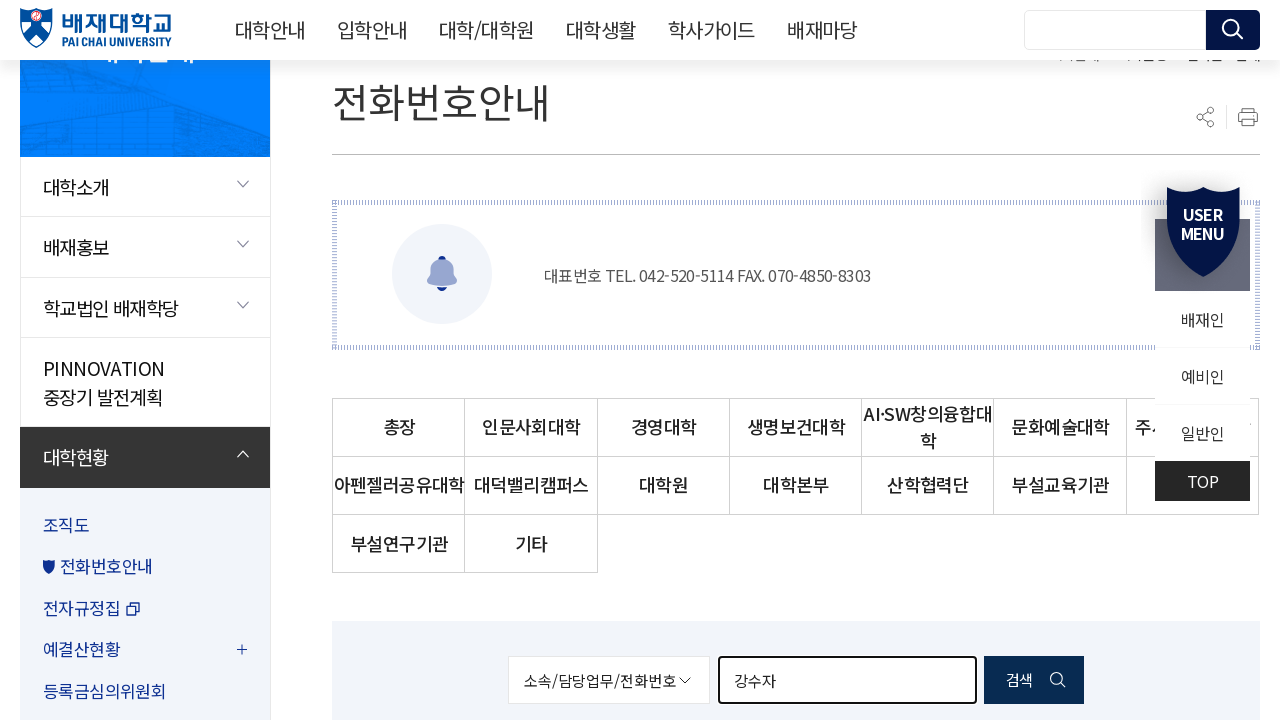

Pressed Enter to search for '강수자' on #searchKeyword
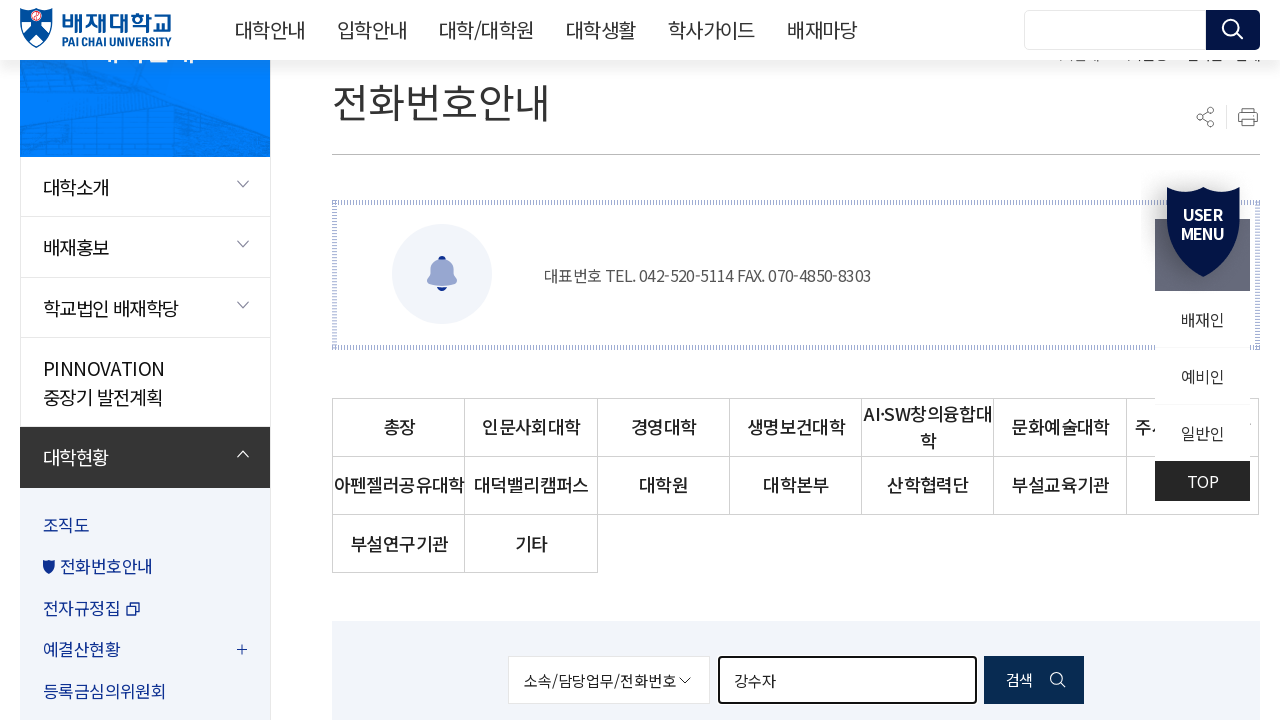

Search results loaded for '강수자'
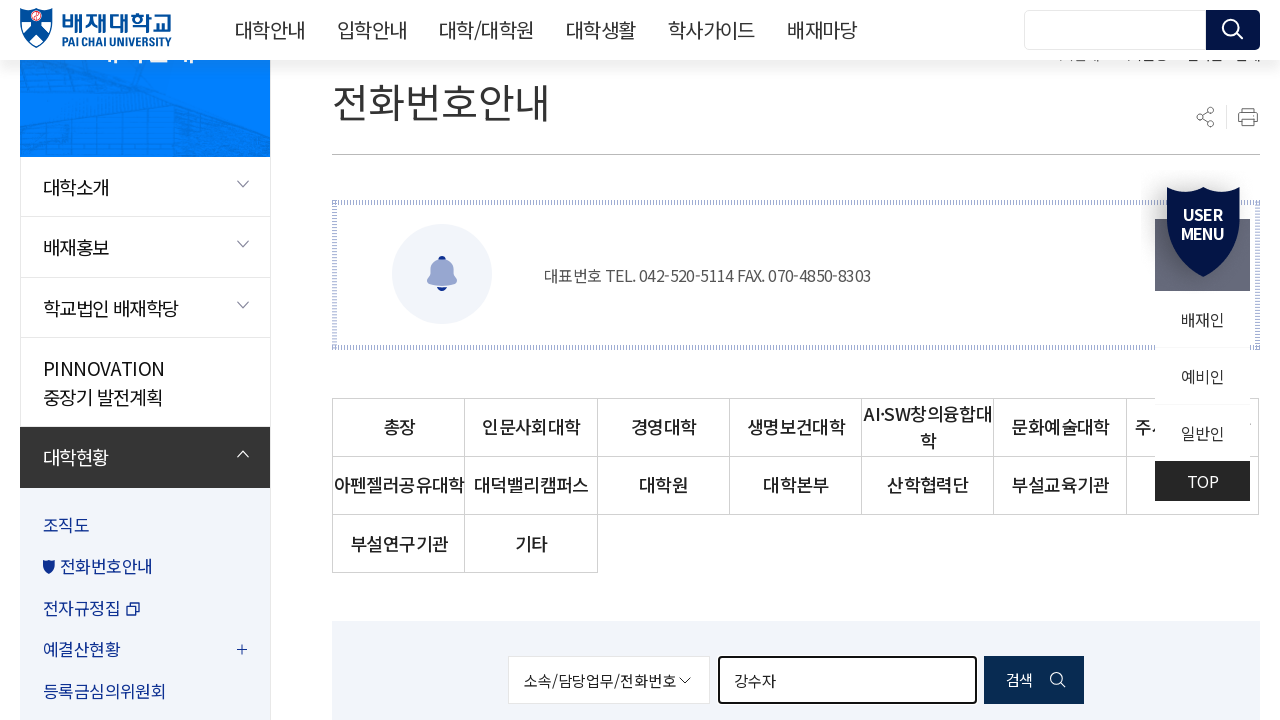

Cleared search field for next professor name on #searchKeyword
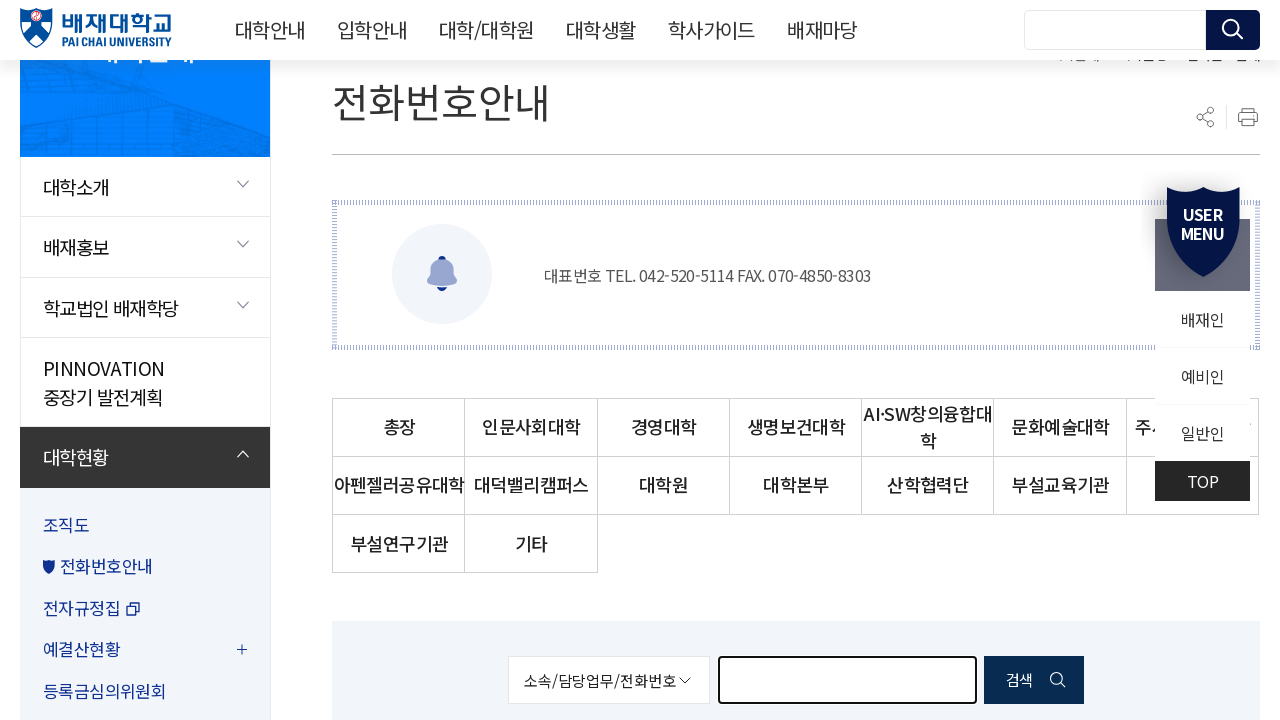

Filled search field with professor name '김우승' on #searchKeyword
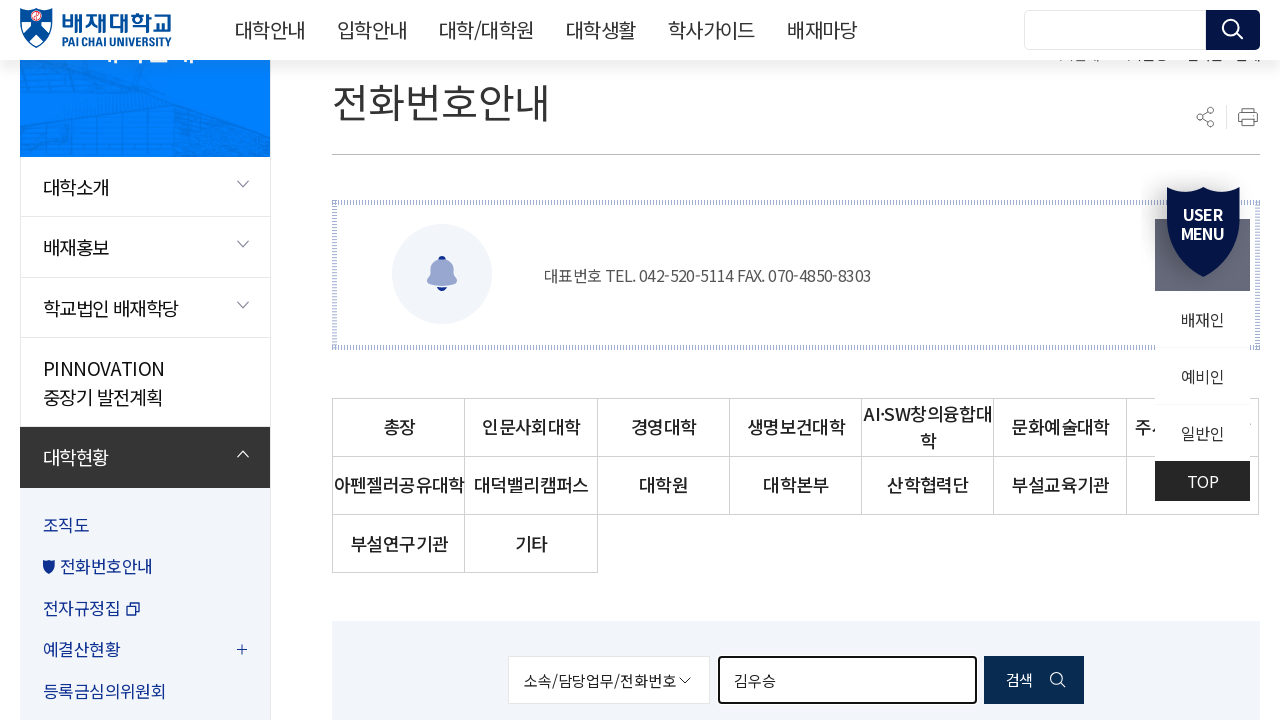

Pressed Enter to search for '김우승' on #searchKeyword
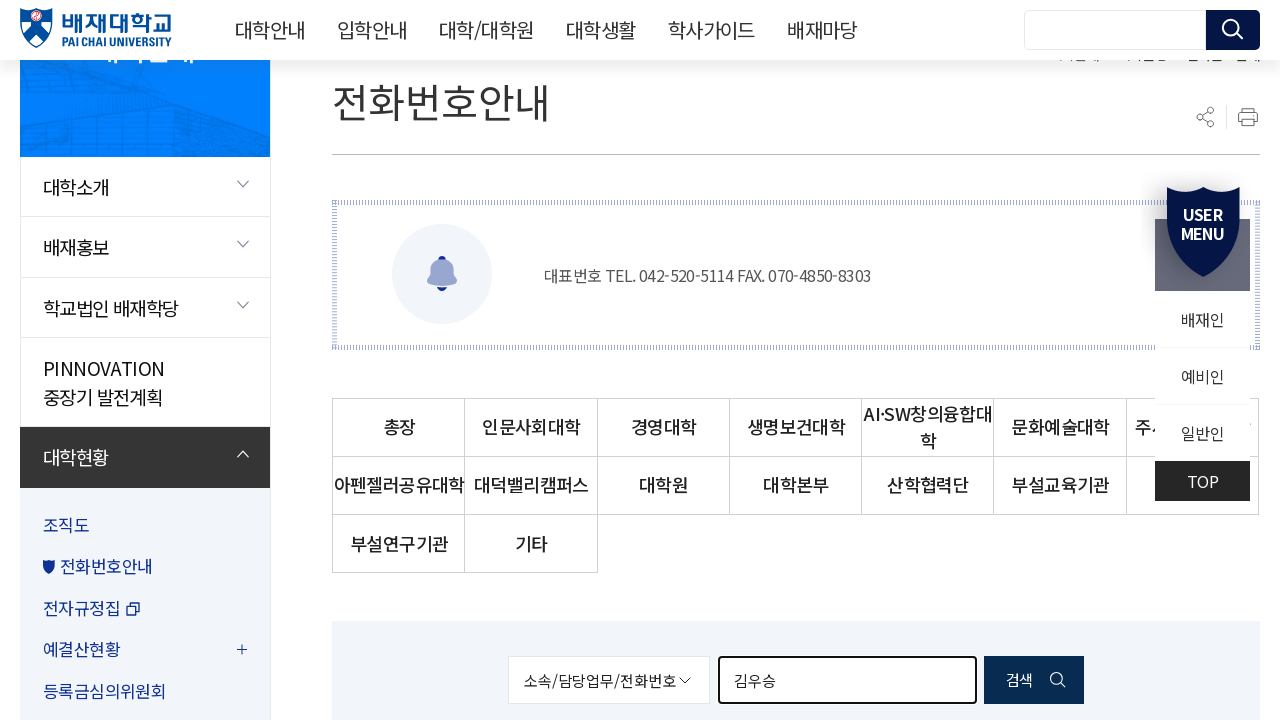

Search results loaded for '김우승'
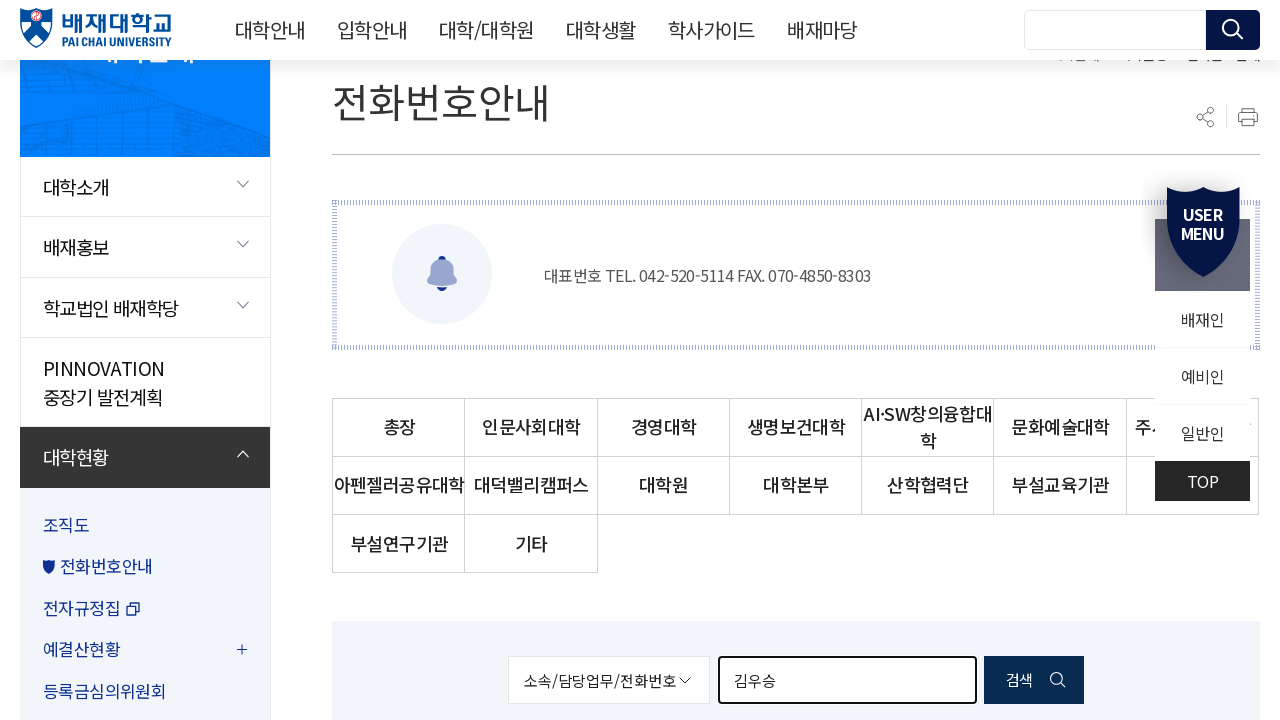

Cleared search field for next professor name on #searchKeyword
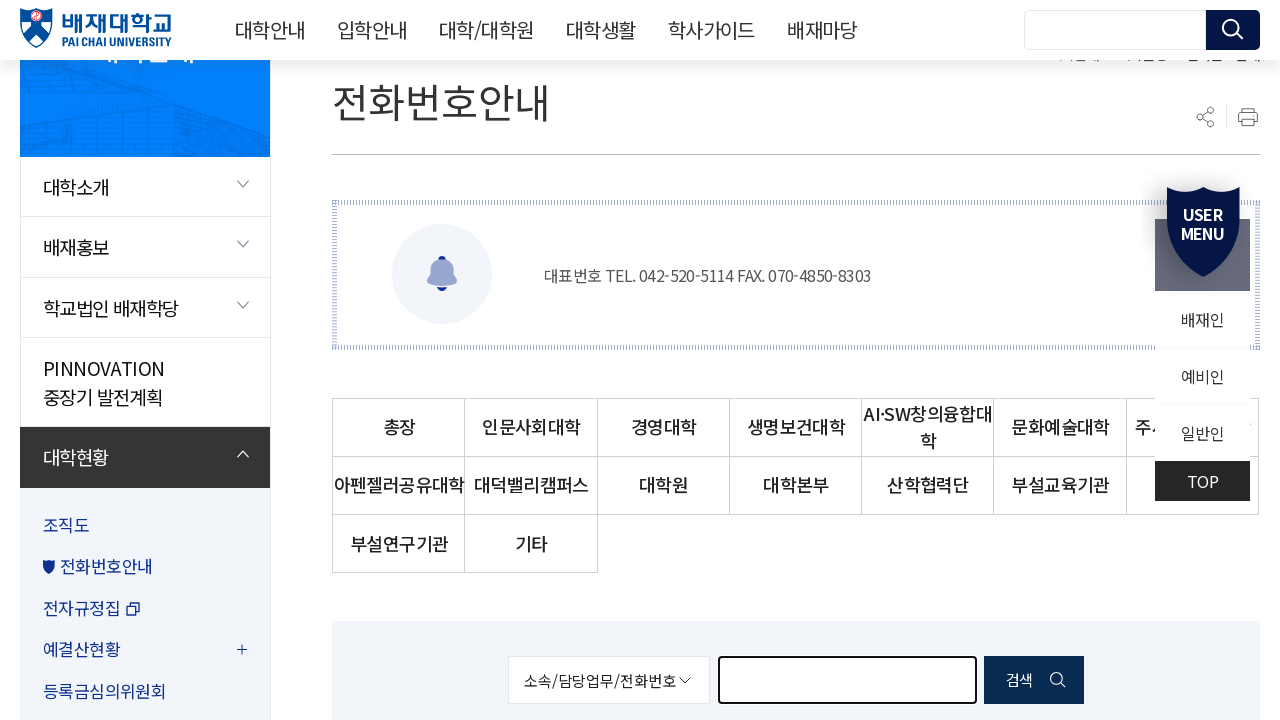

Filled search field with professor name '김정태' on #searchKeyword
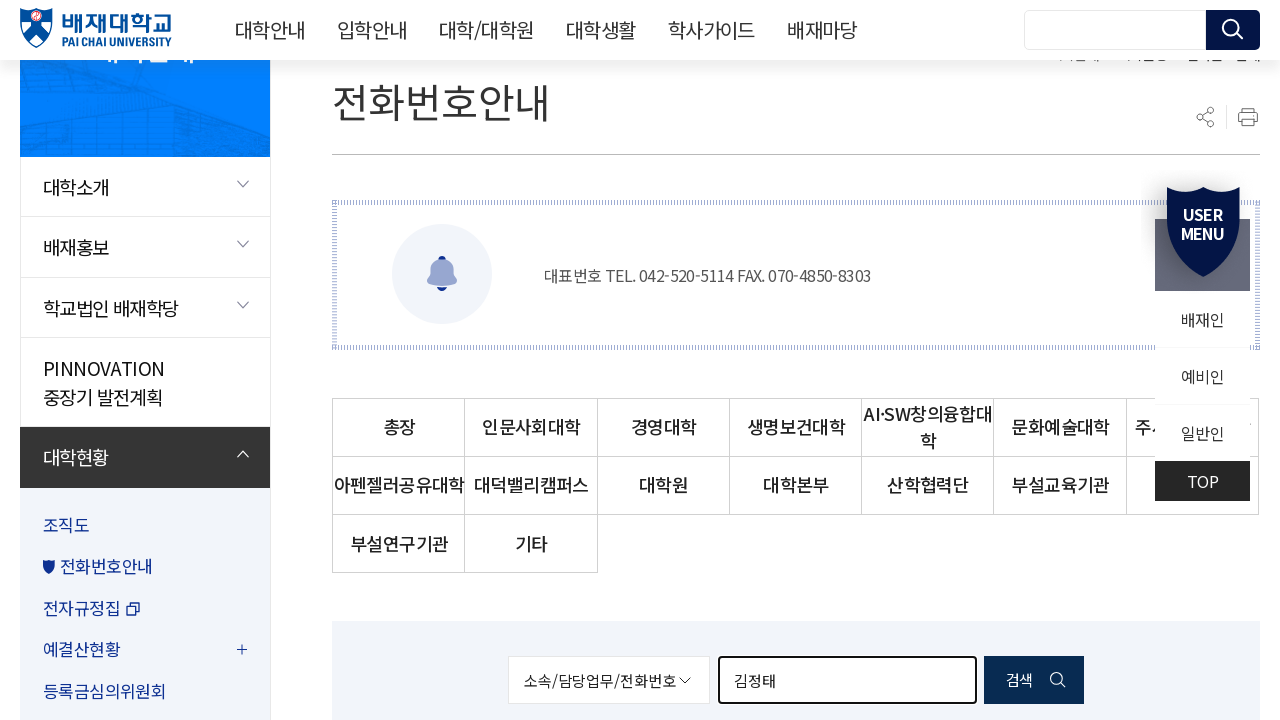

Pressed Enter to search for '김정태' on #searchKeyword
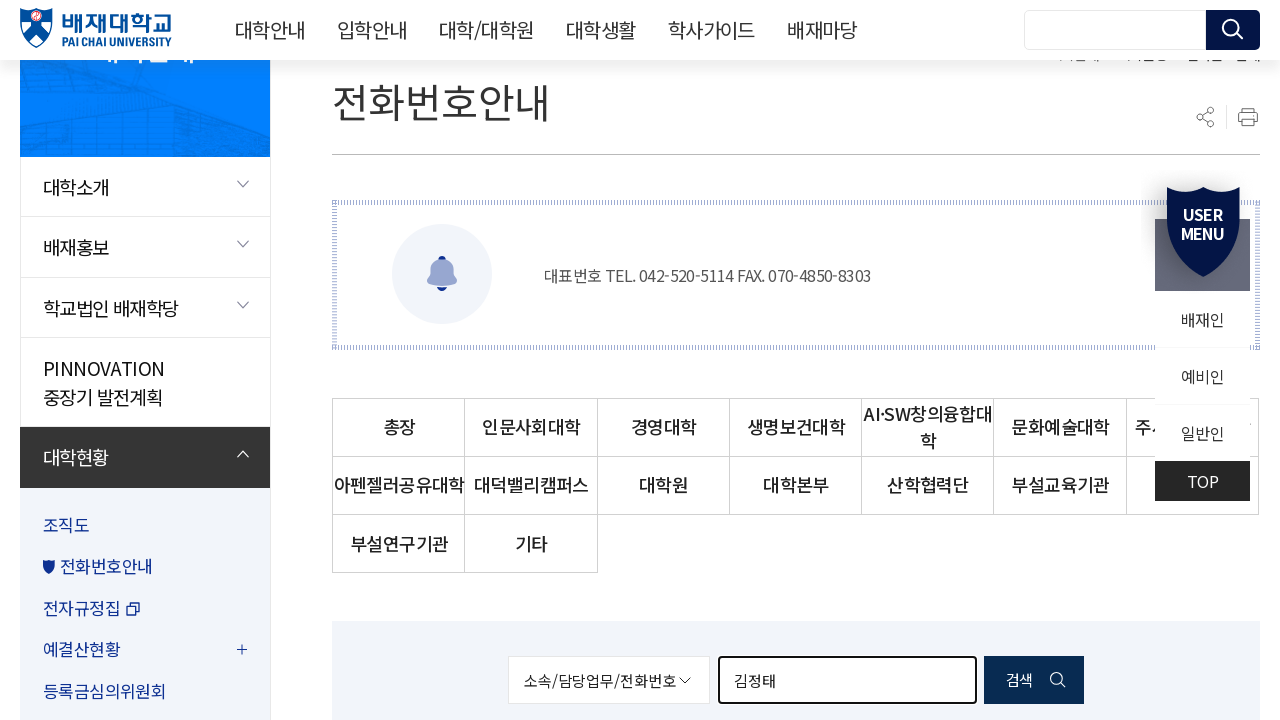

Search results loaded for '김정태'
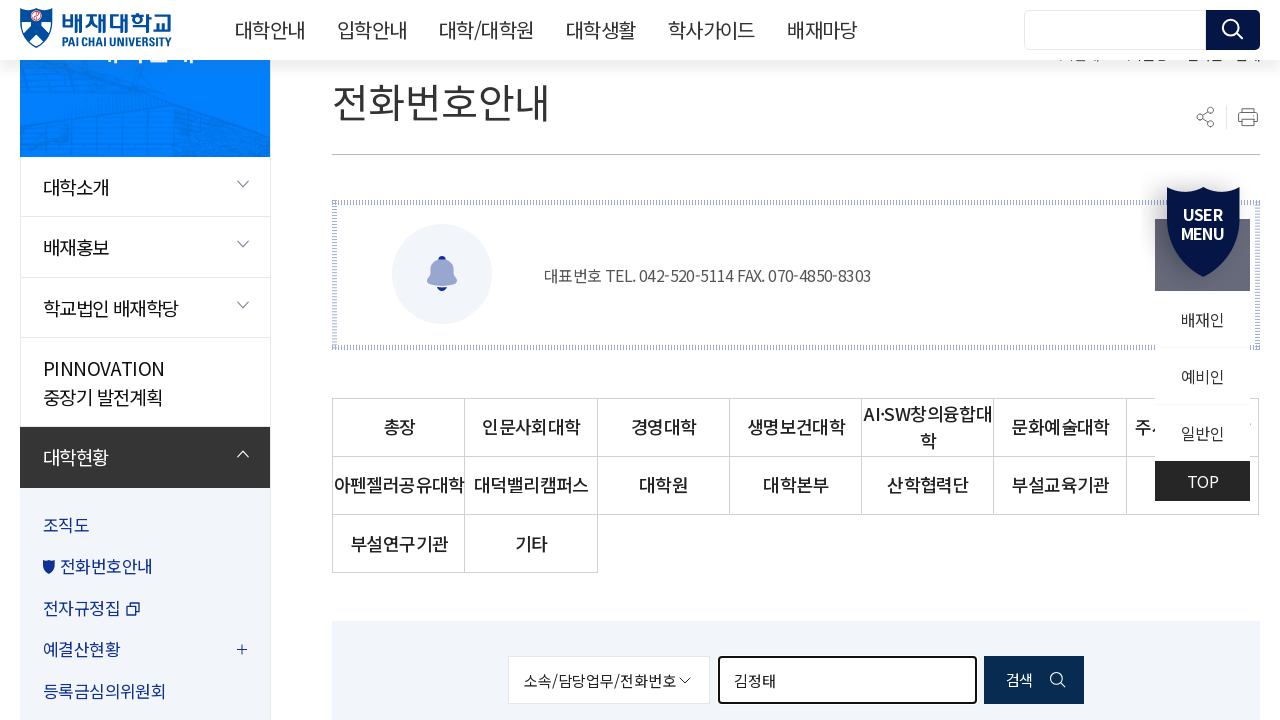

Cleared search field for next professor name on #searchKeyword
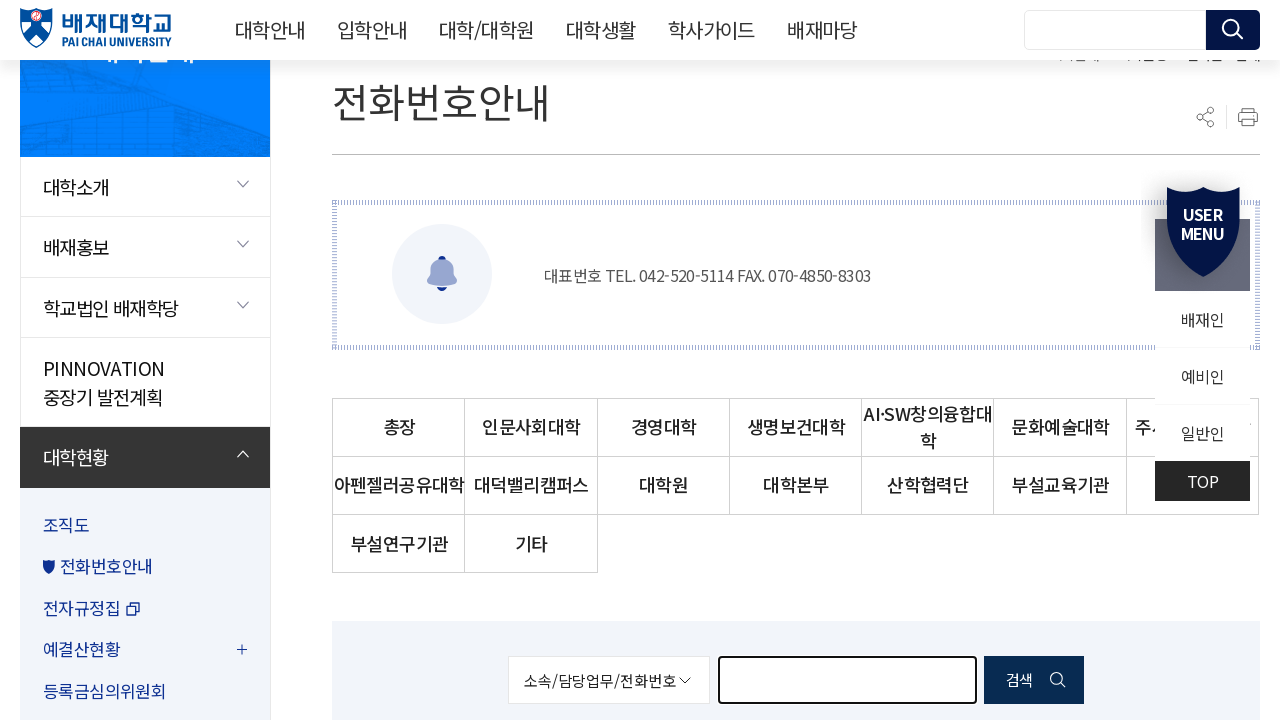

Filled search field with professor name '박윤기' on #searchKeyword
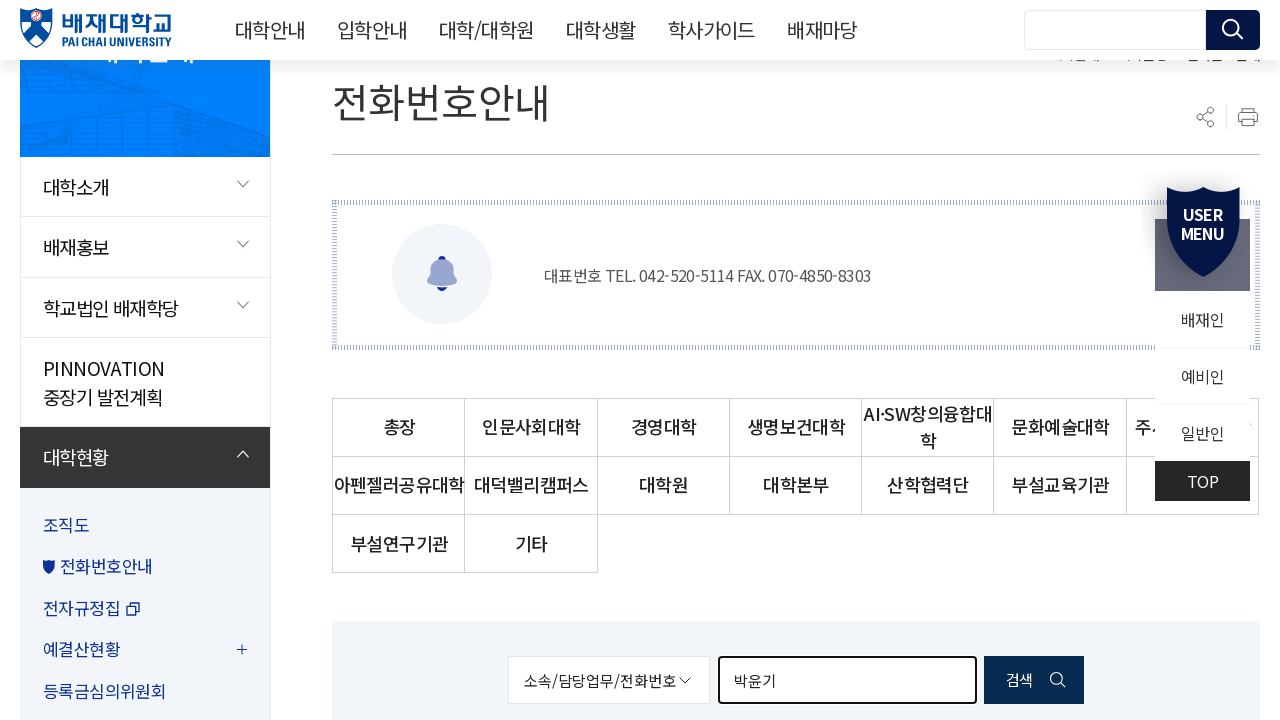

Pressed Enter to search for '박윤기' on #searchKeyword
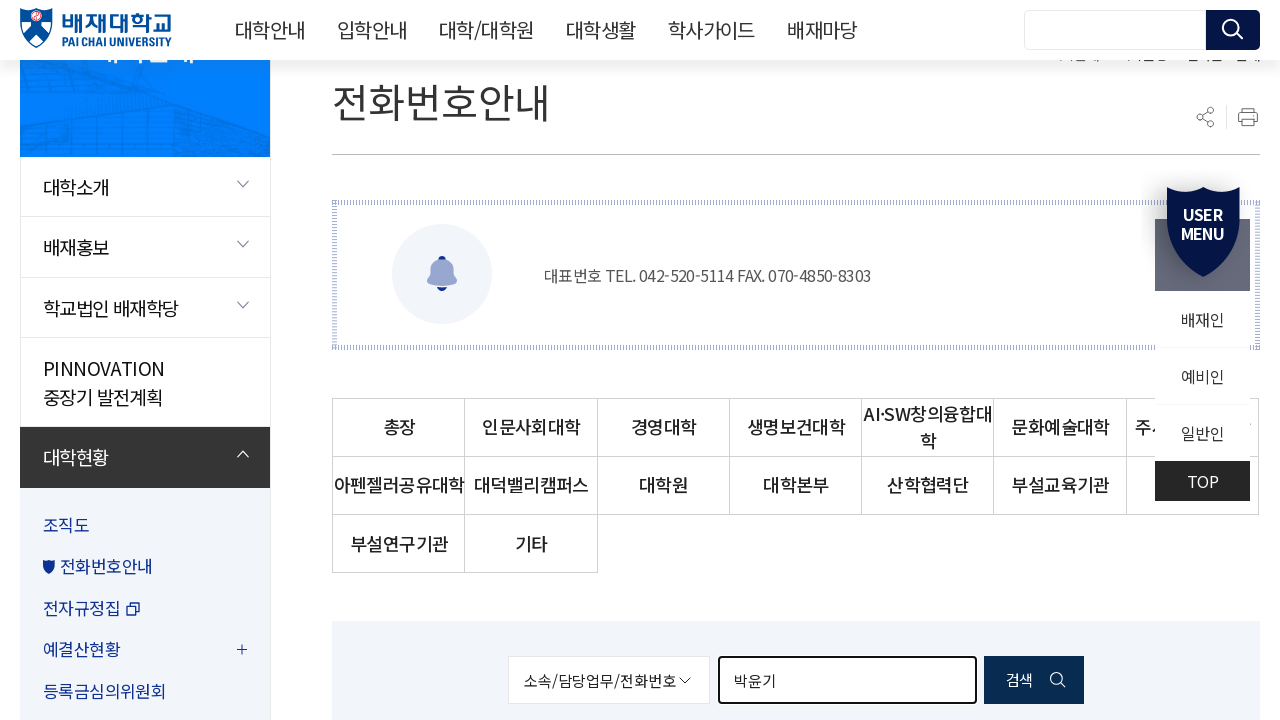

Search results loaded for '박윤기'
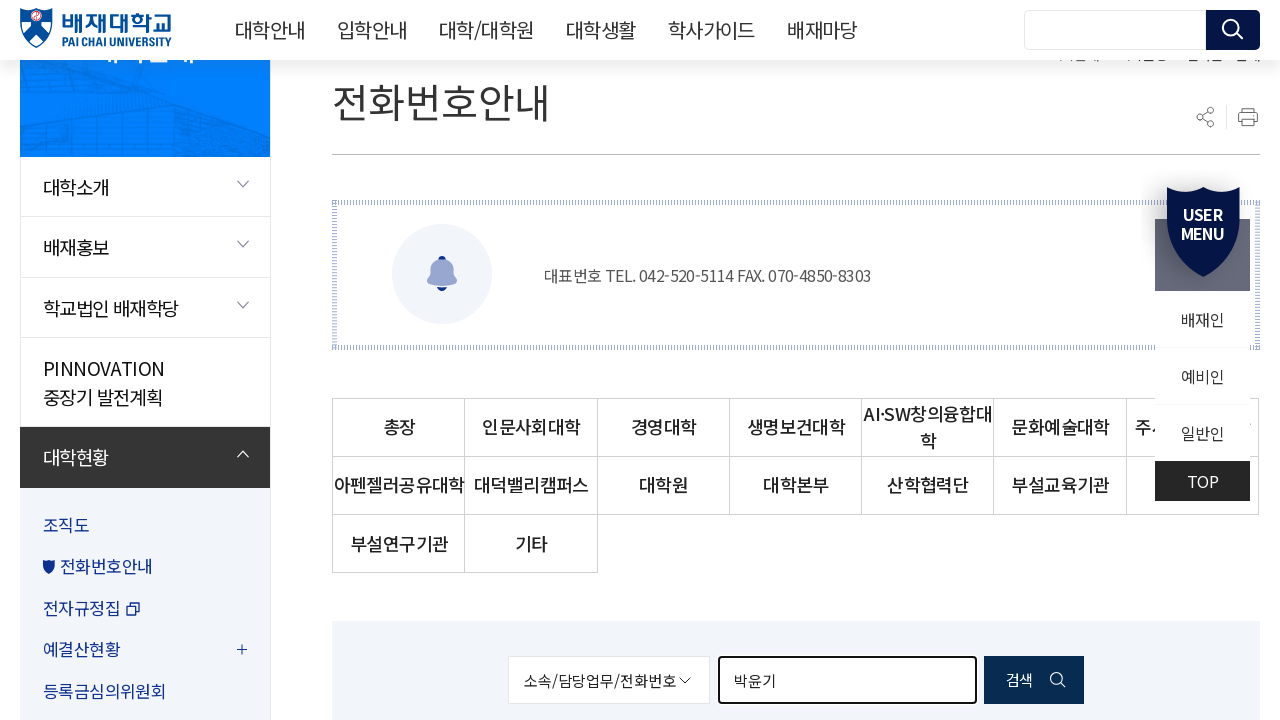

Cleared search field for next professor name on #searchKeyword
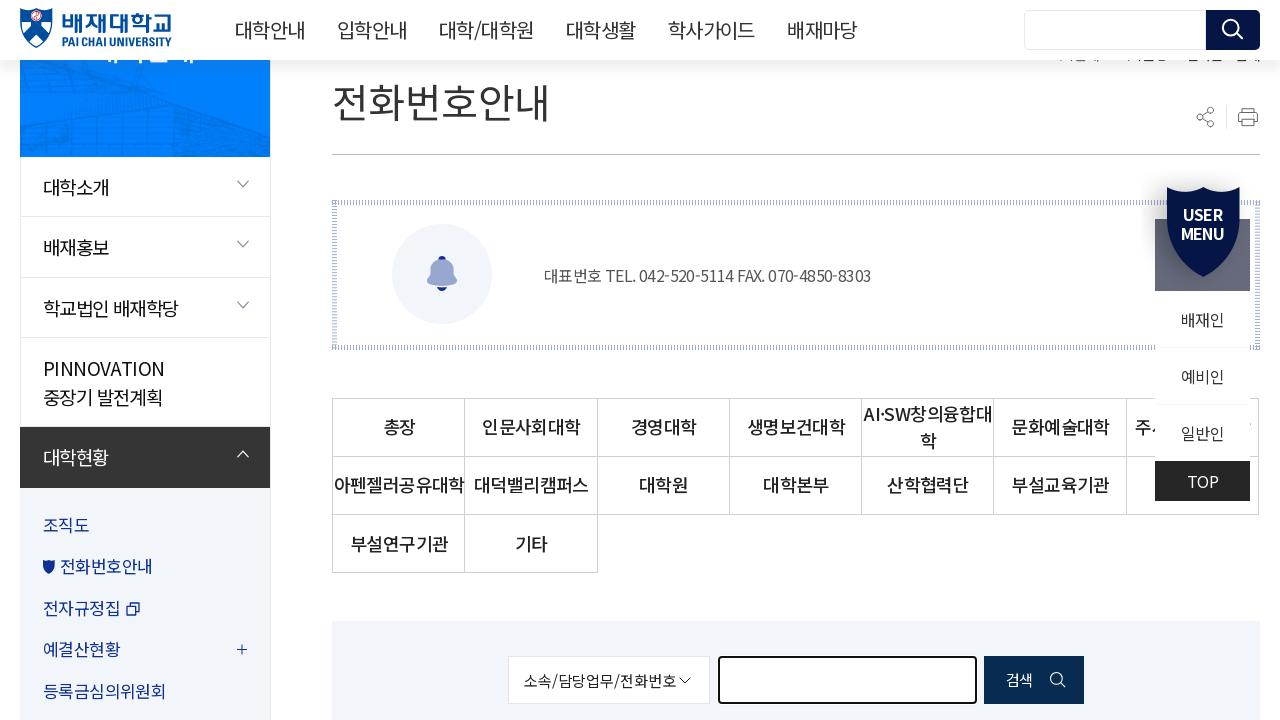

Filled search field with professor name '손성태' on #searchKeyword
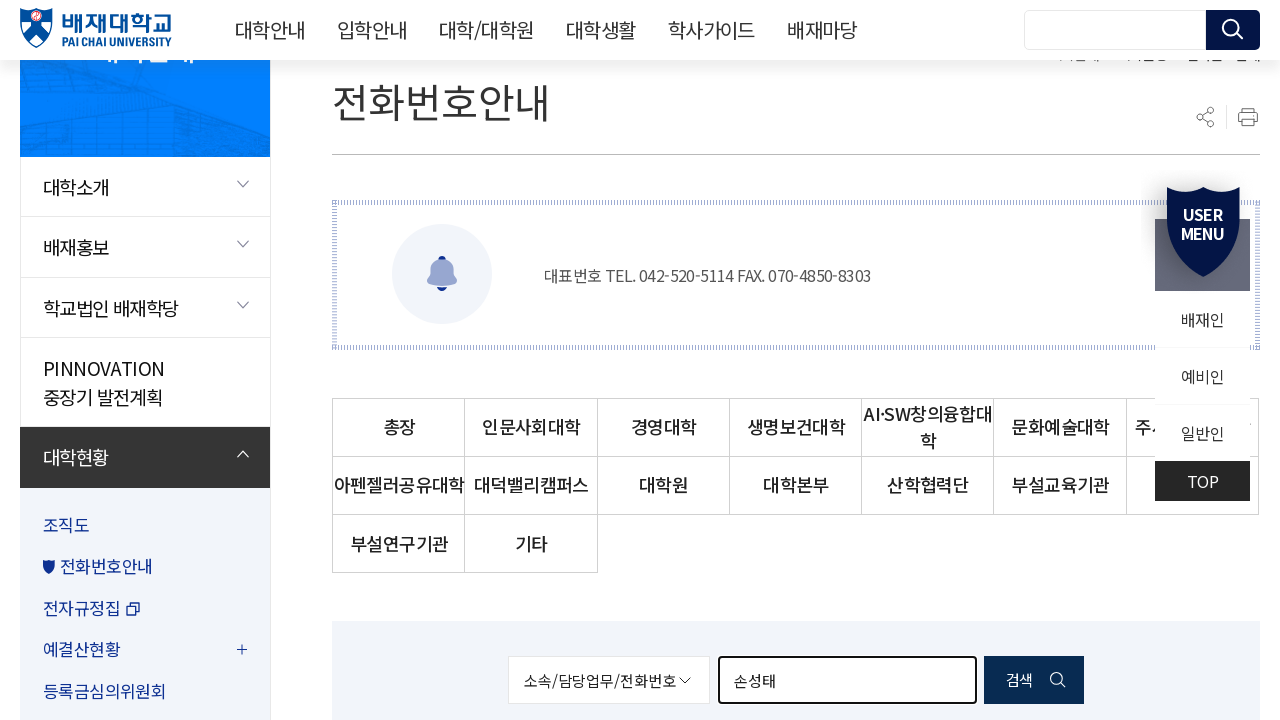

Pressed Enter to search for '손성태' on #searchKeyword
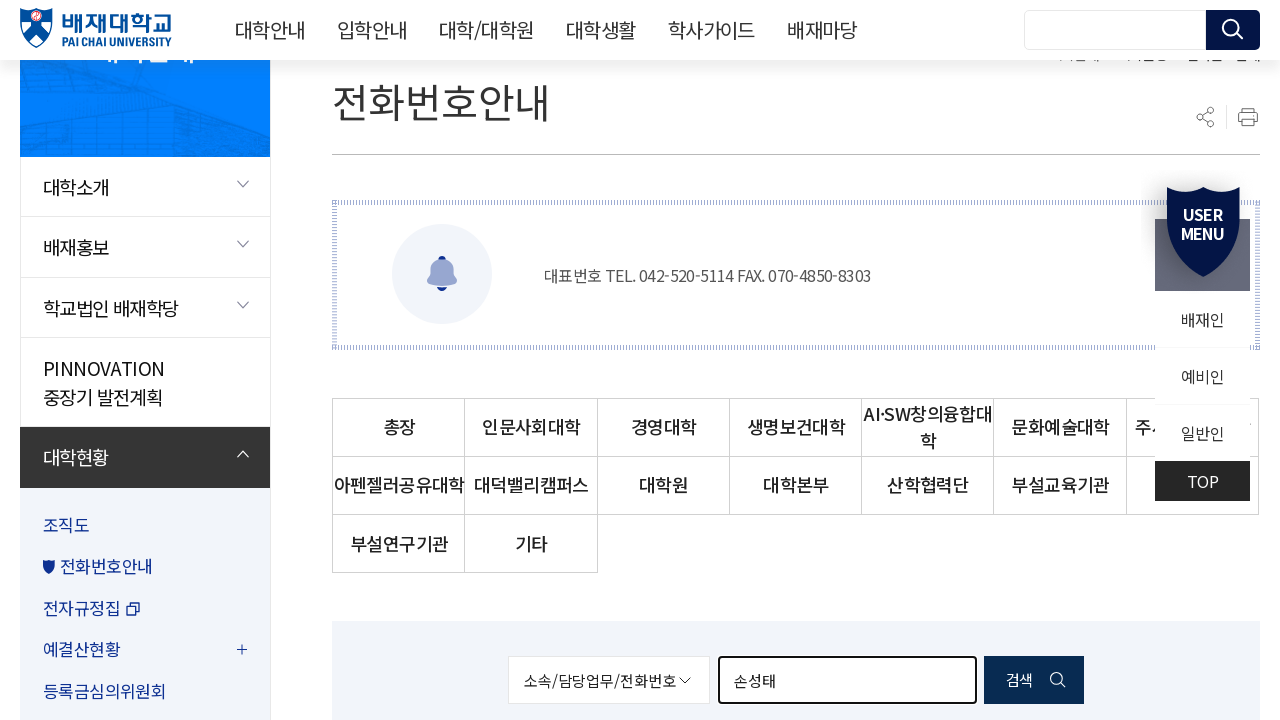

Search results loaded for '손성태'
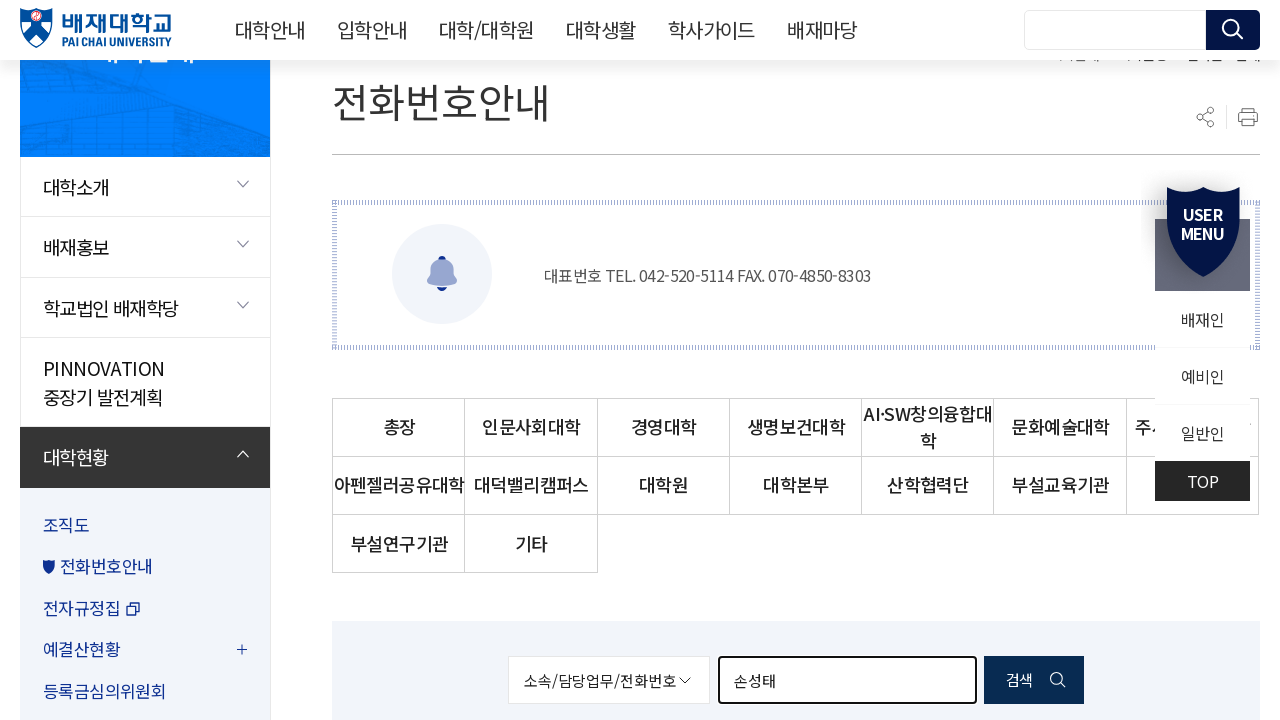

Cleared search field for next professor name on #searchKeyword
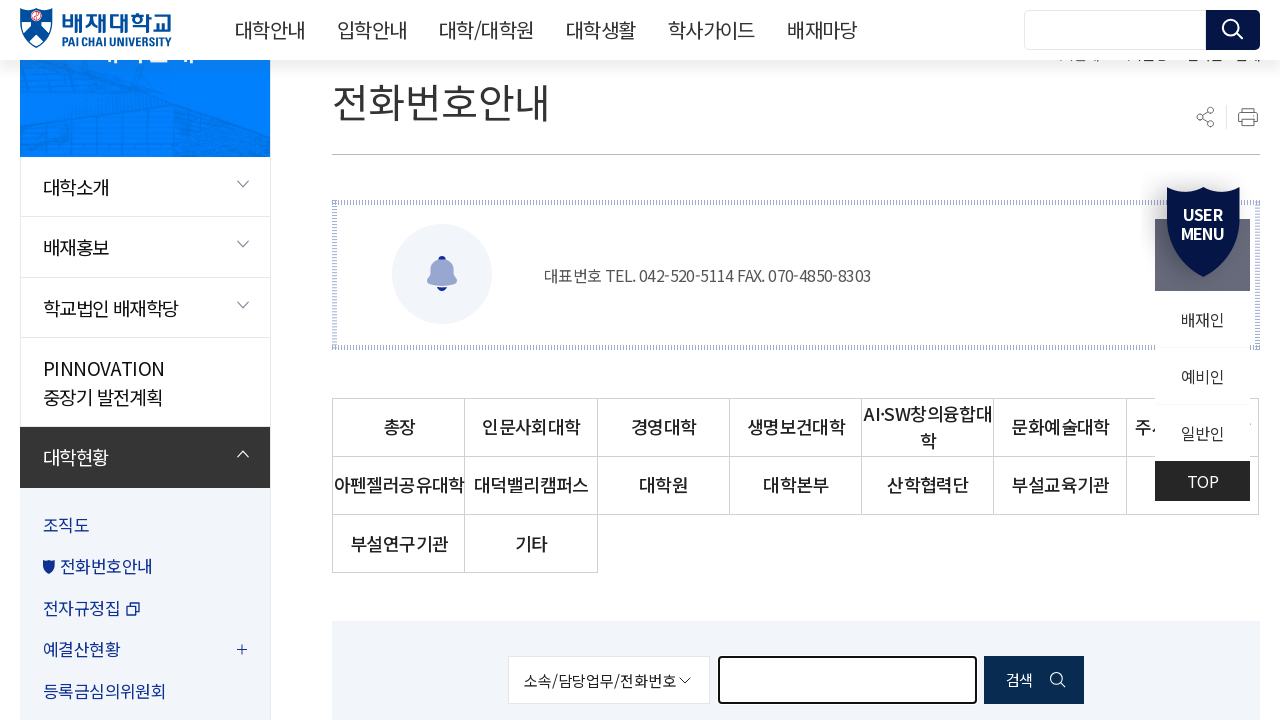

Filled search field with professor name '안미진' on #searchKeyword
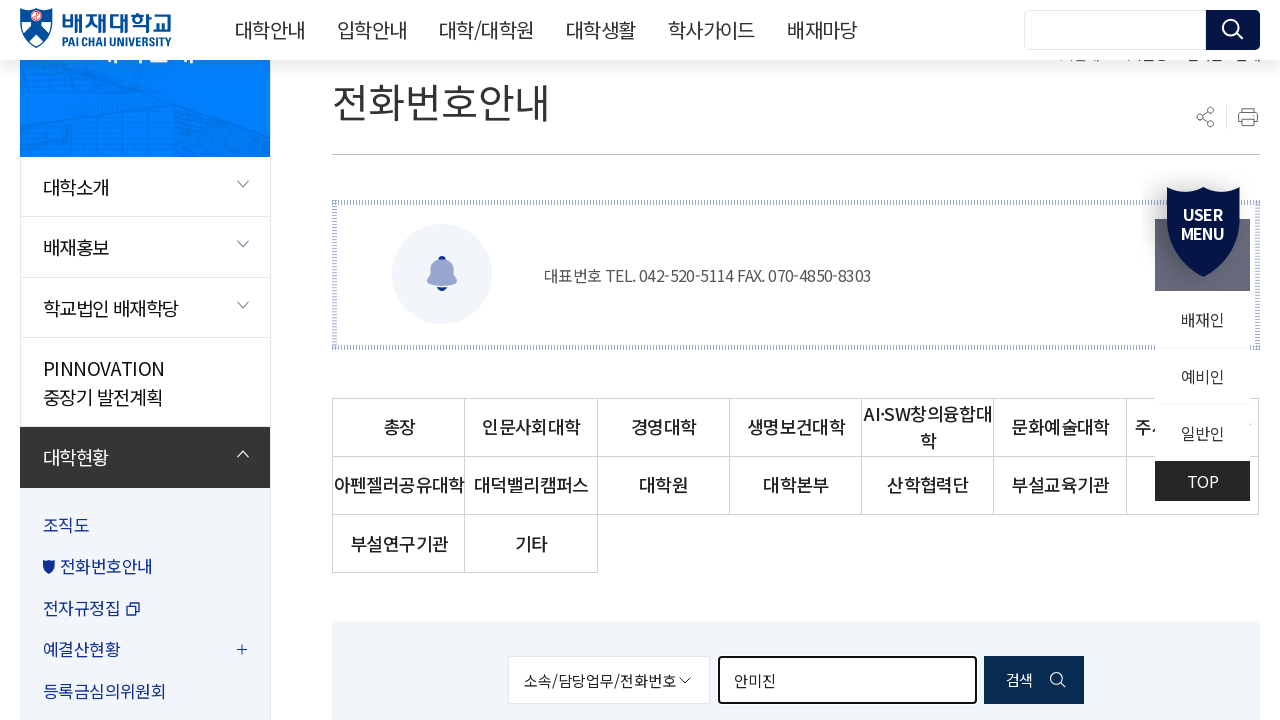

Pressed Enter to search for '안미진' on #searchKeyword
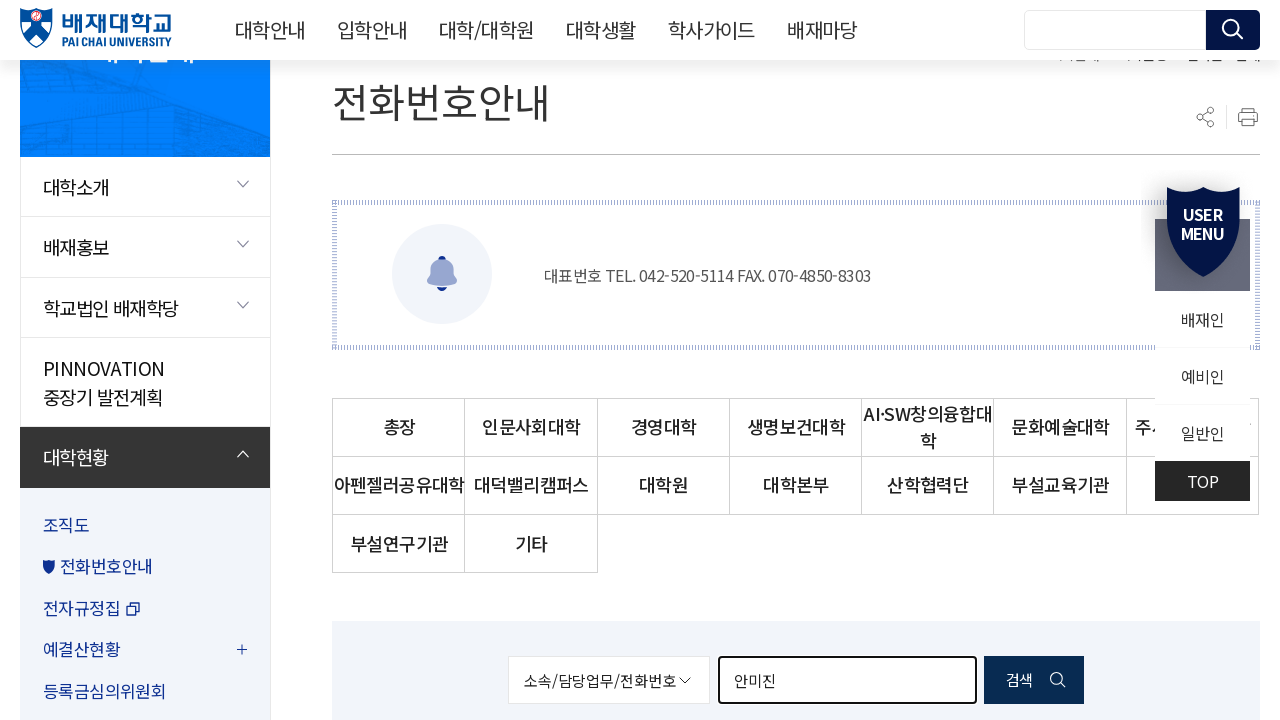

Search results loaded for '안미진'
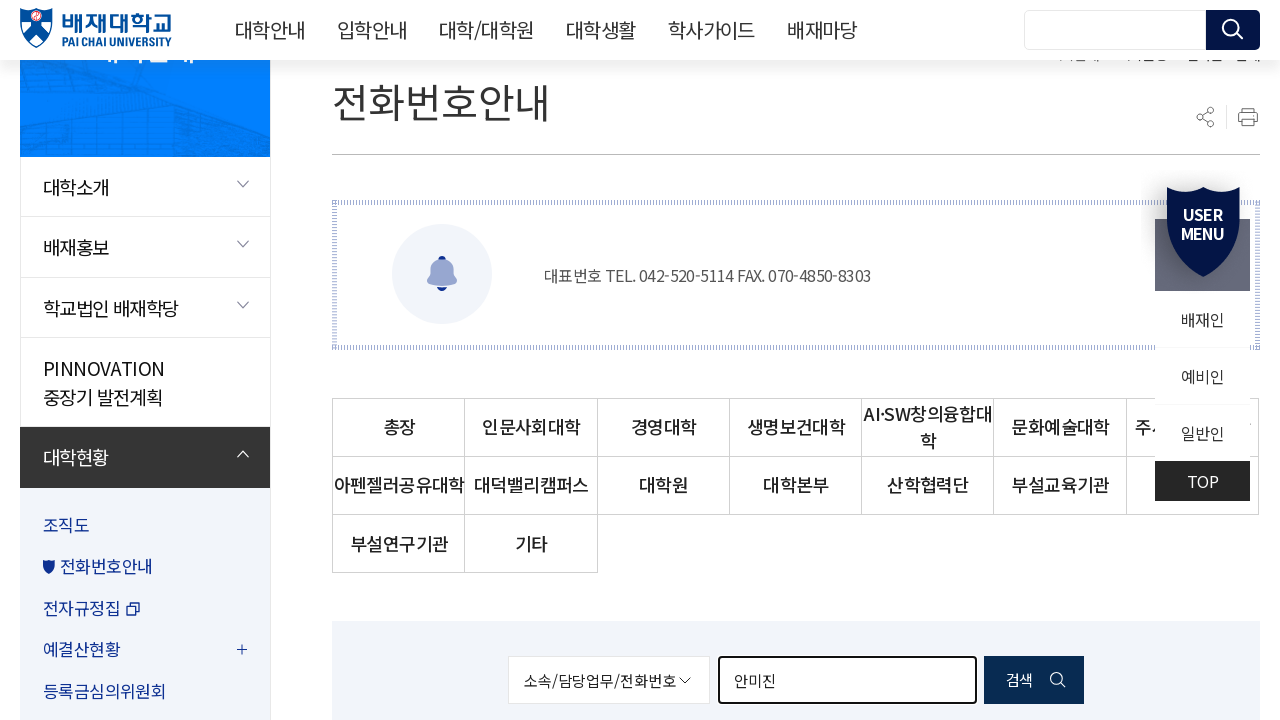

Cleared search field for next professor name on #searchKeyword
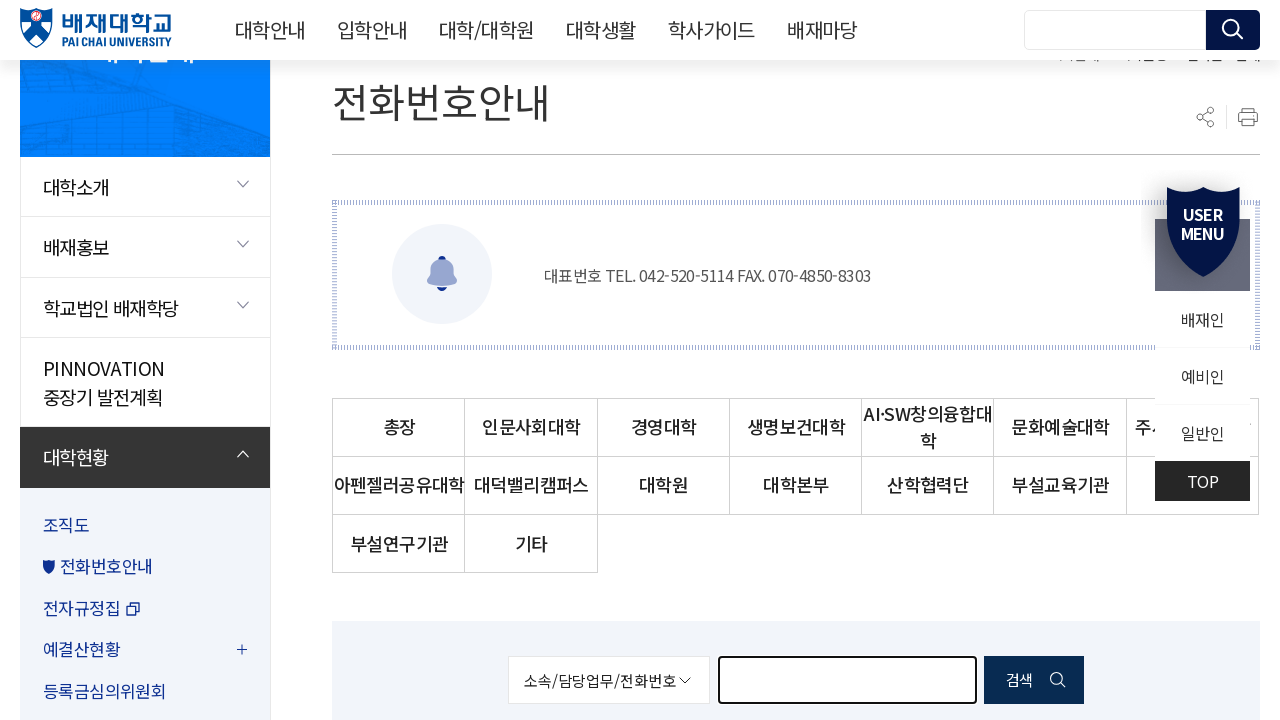

Filled search field with professor name '유왕무' on #searchKeyword
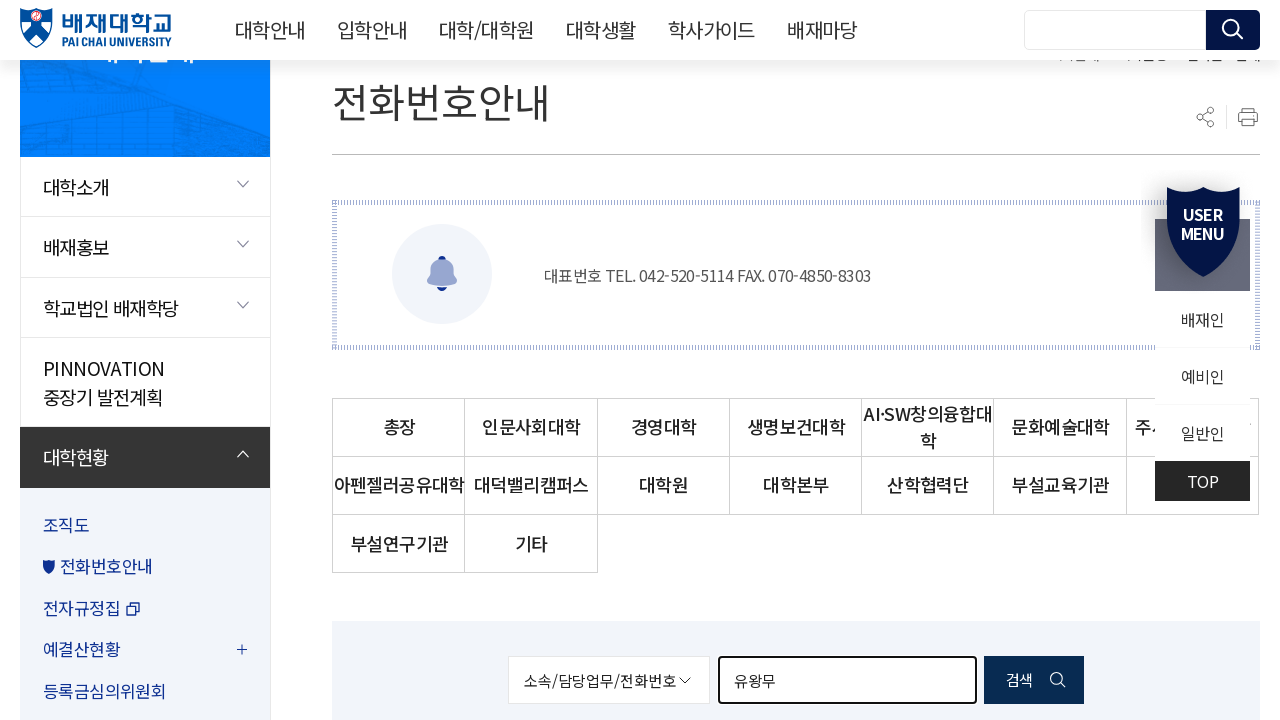

Pressed Enter to search for '유왕무' on #searchKeyword
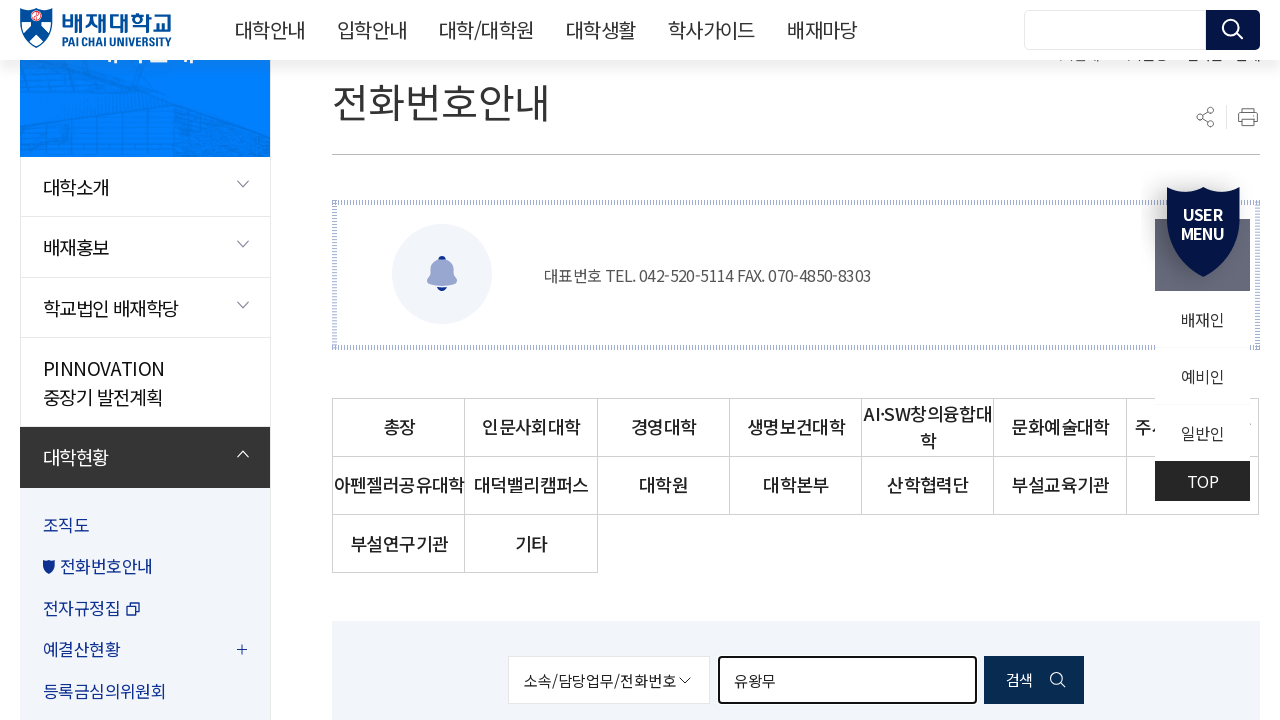

Search results loaded for '유왕무'
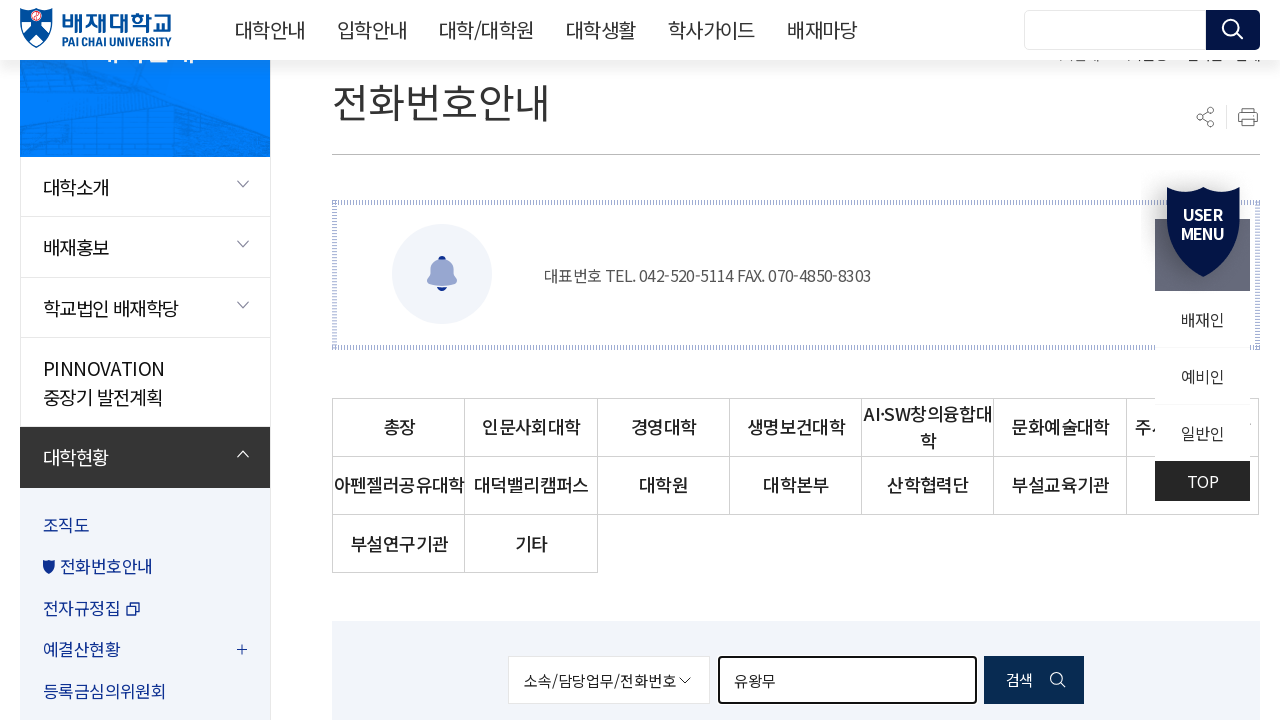

Cleared search field for next professor name on #searchKeyword
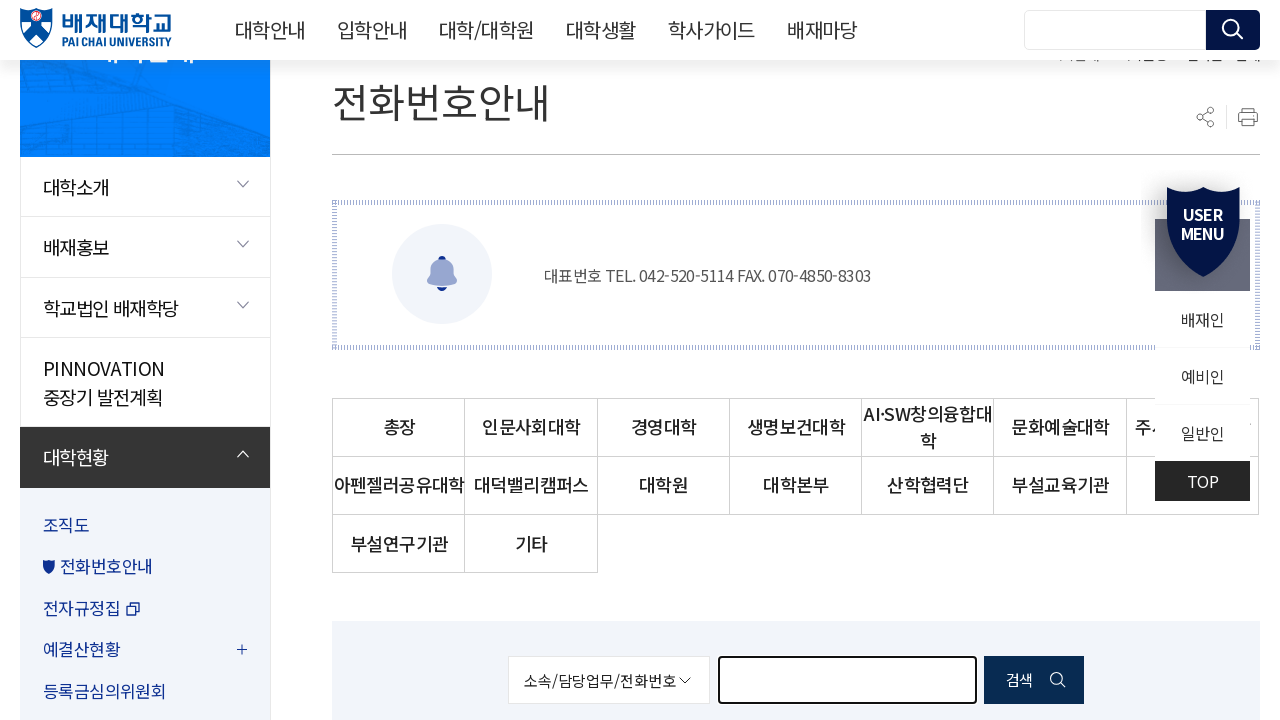

Filled search field with professor name '윤준' on #searchKeyword
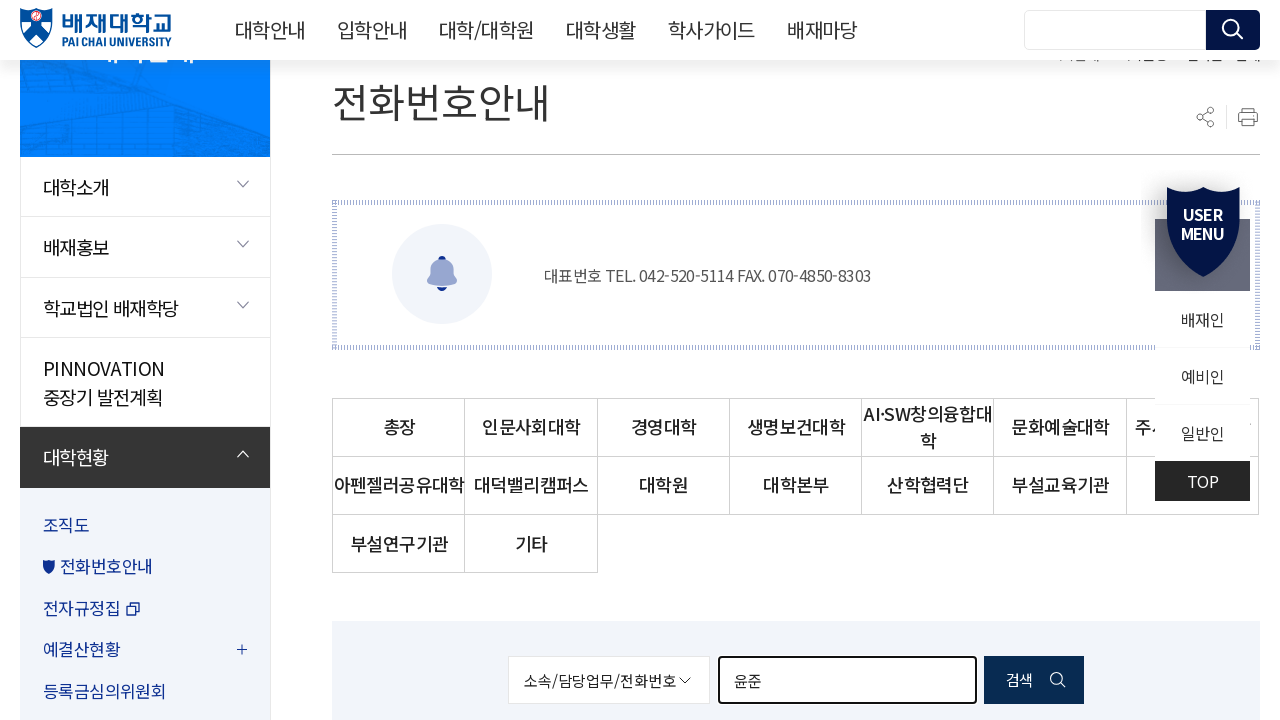

Pressed Enter to search for '윤준' on #searchKeyword
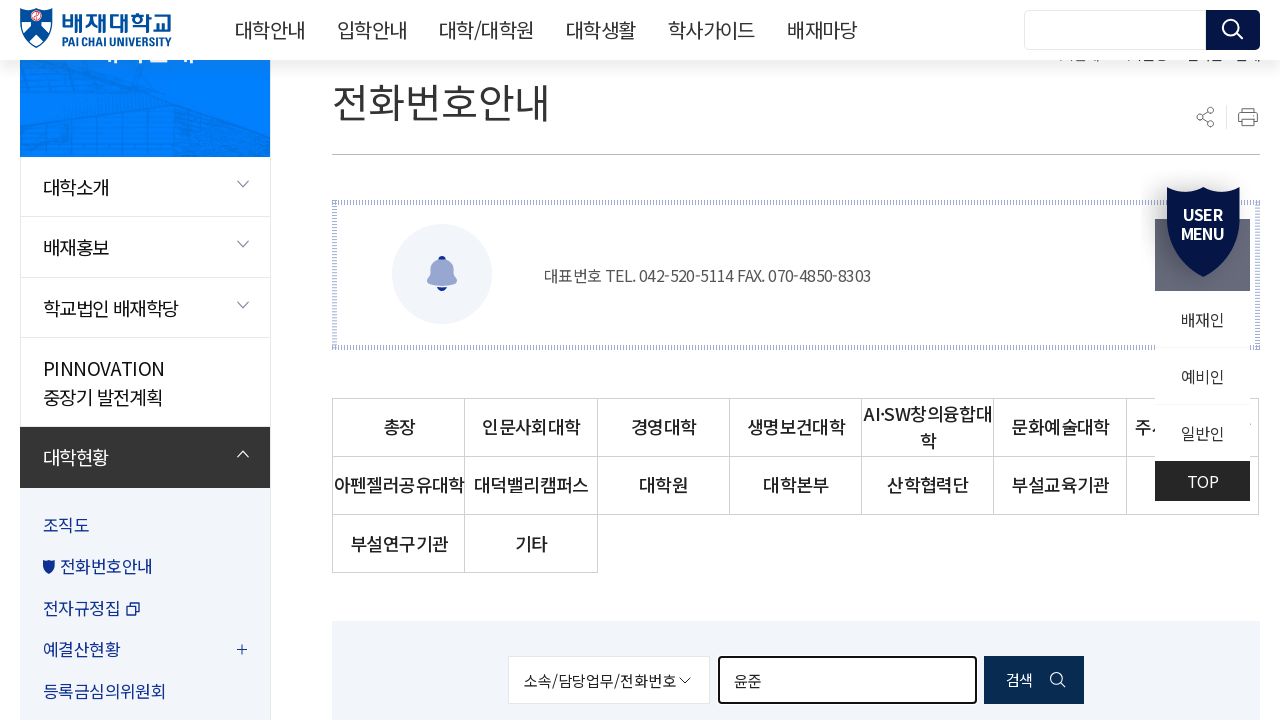

Search results loaded for '윤준'
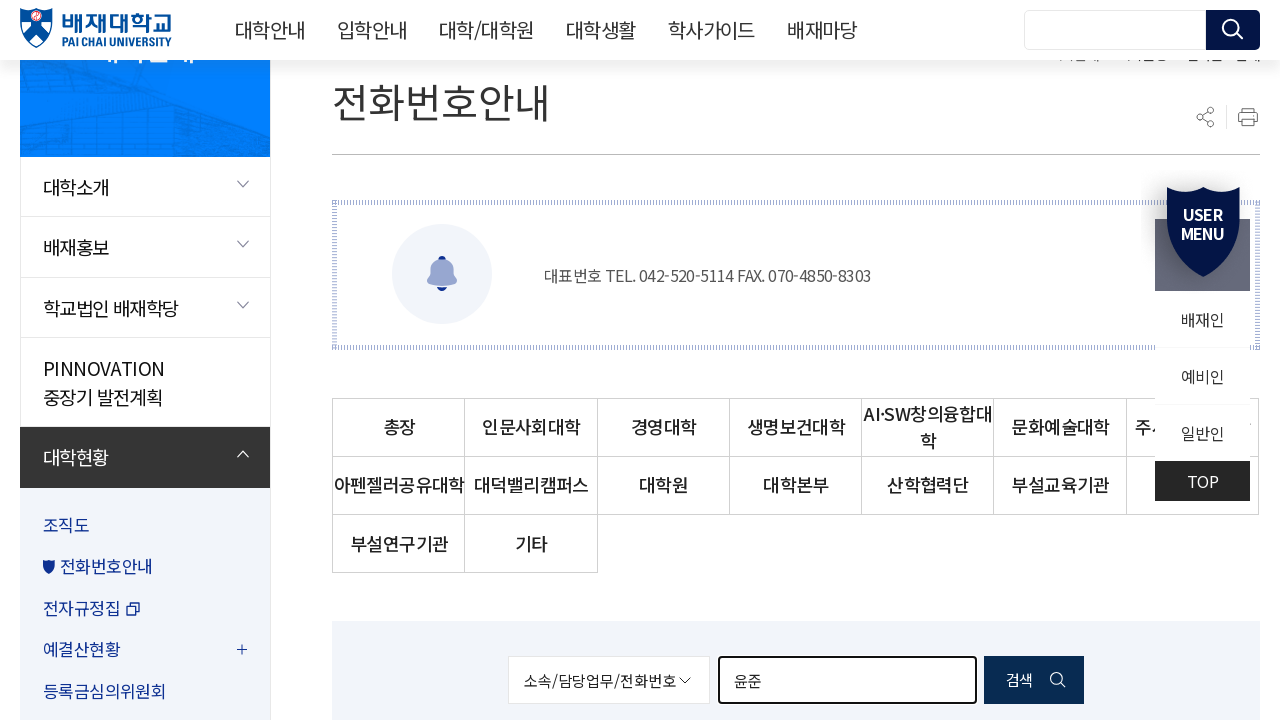

Cleared search field for next professor name on #searchKeyword
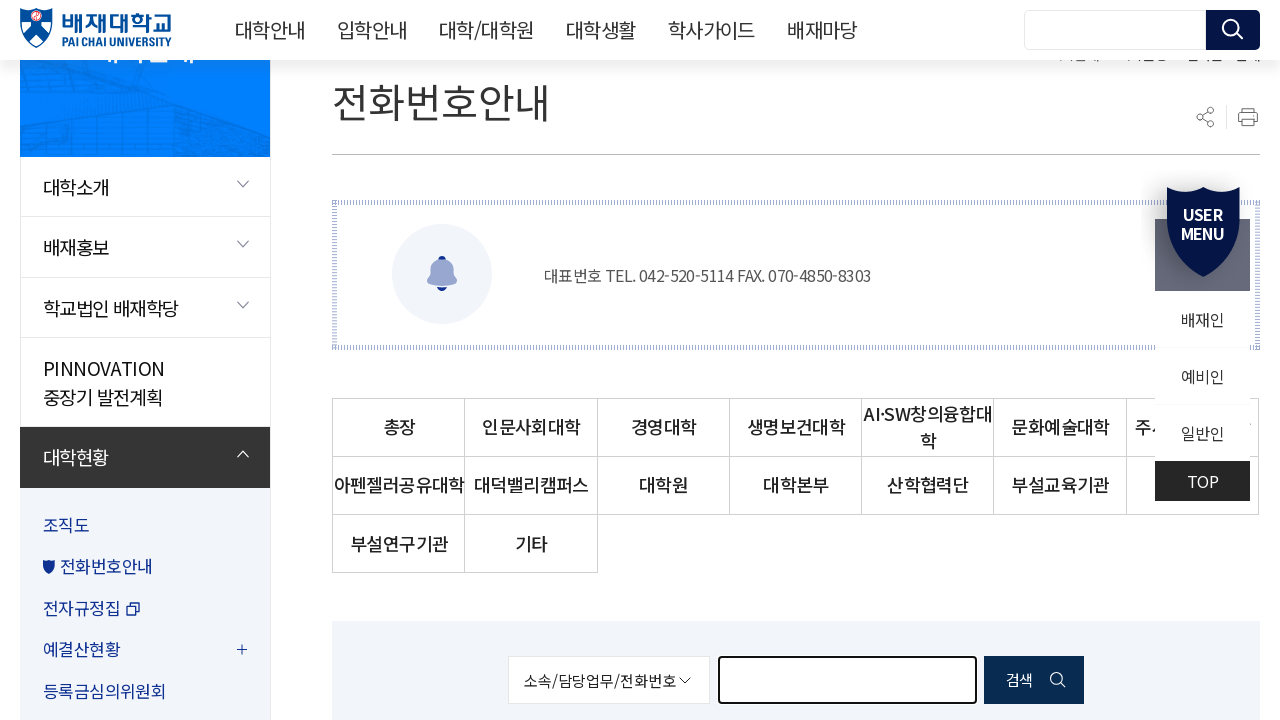

Filled search field with professor name '이상원' on #searchKeyword
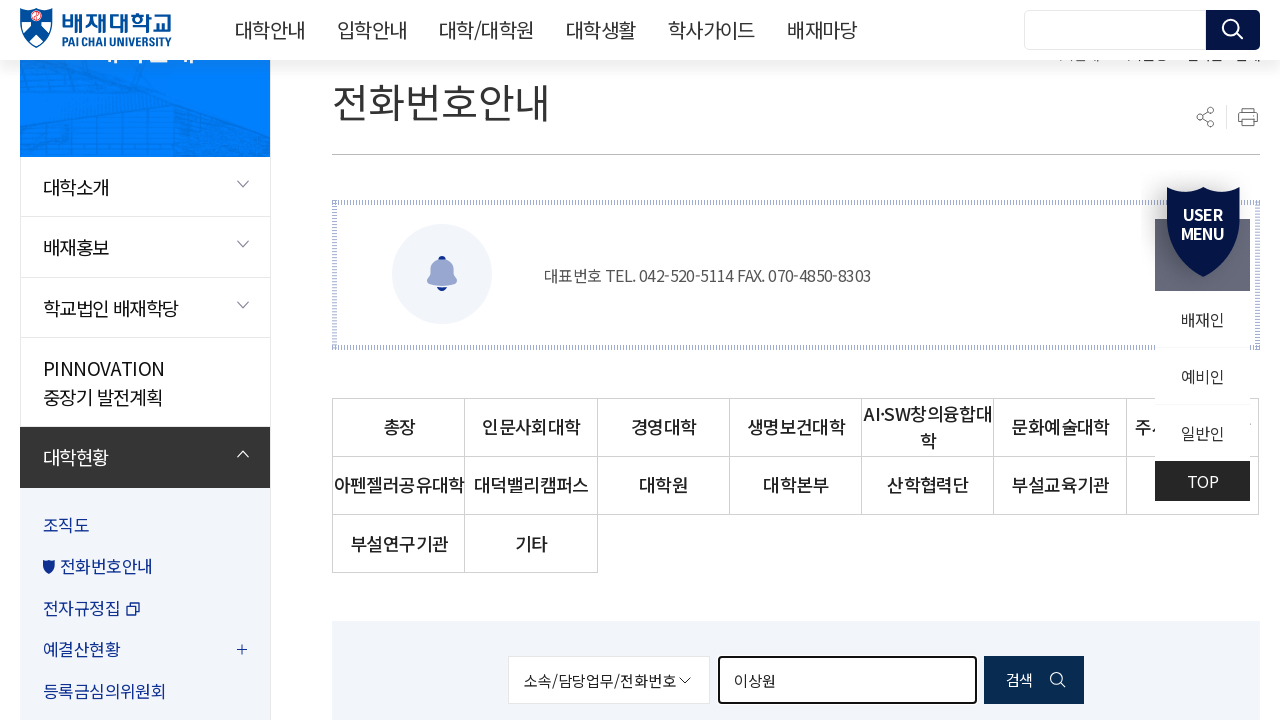

Pressed Enter to search for '이상원' on #searchKeyword
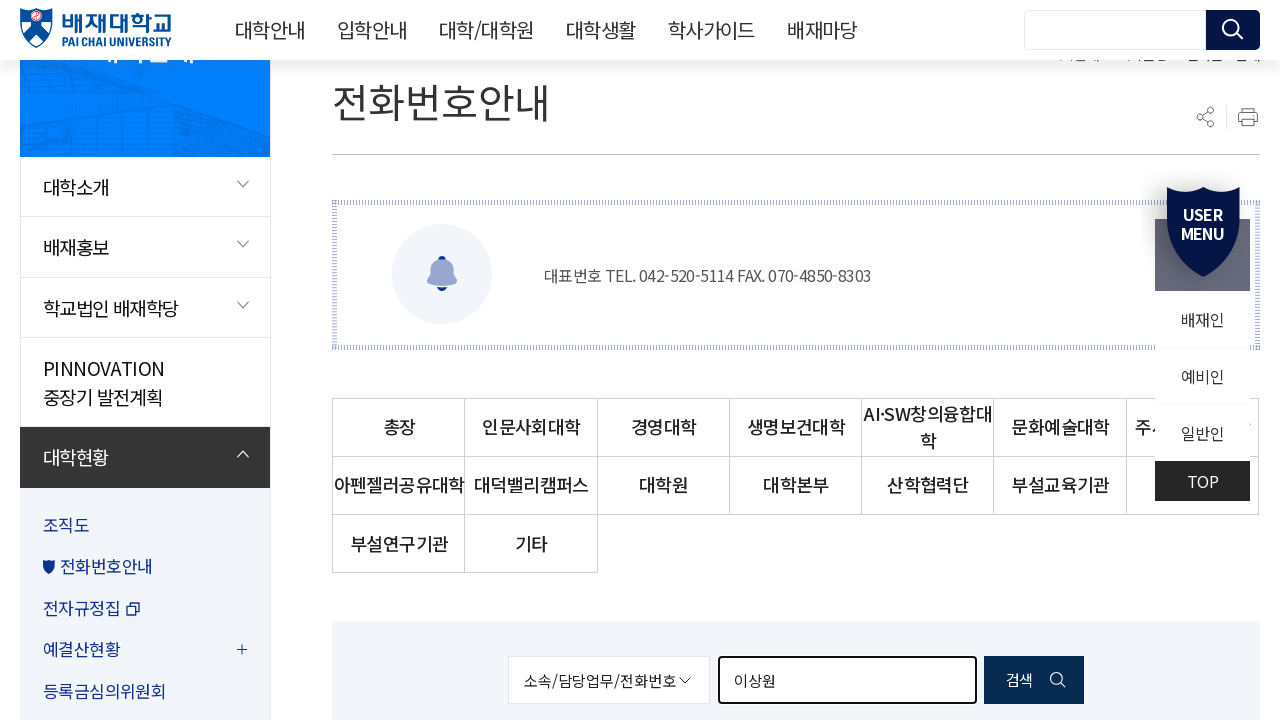

Search results loaded for '이상원'
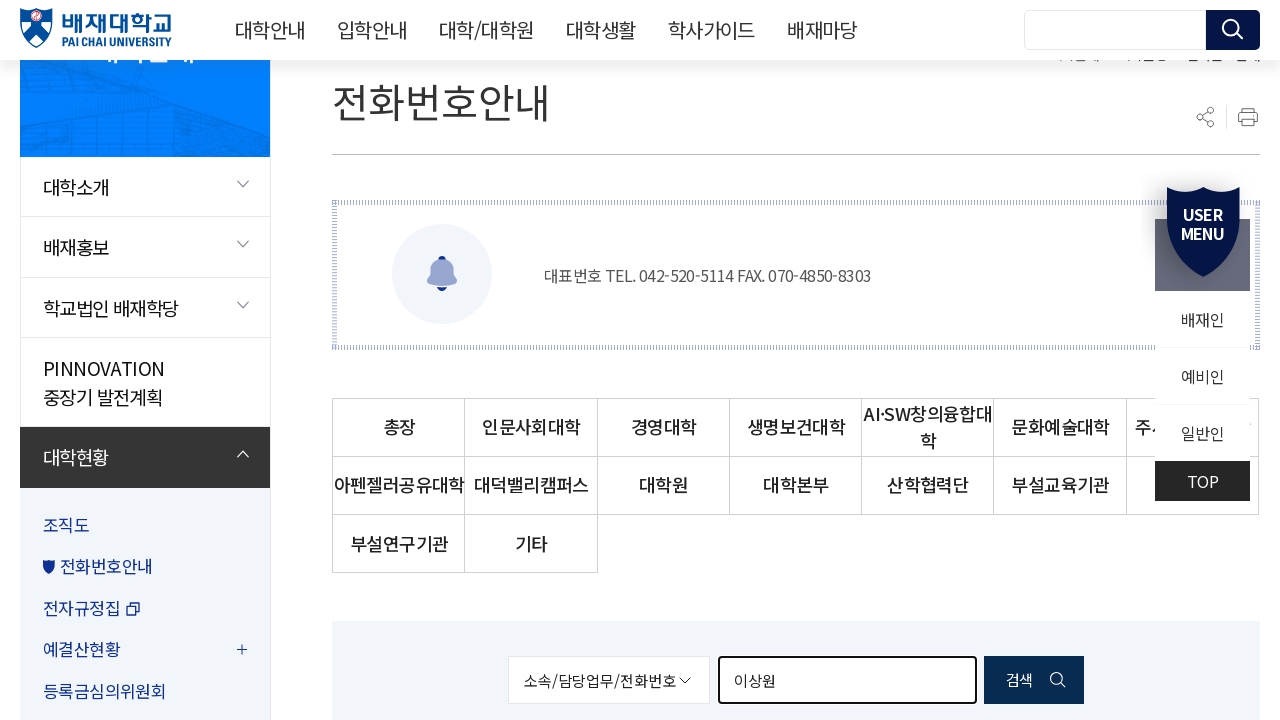

Cleared search field for next professor name on #searchKeyword
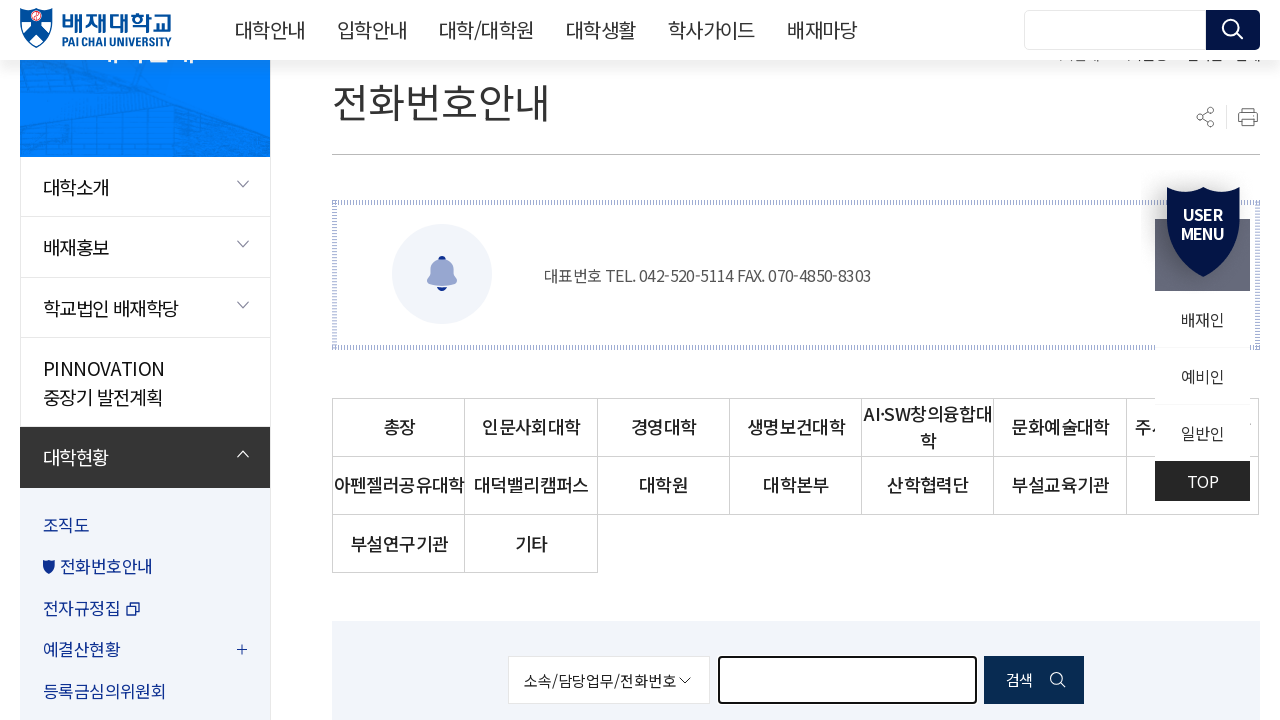

Filled search field with professor name '이영순' on #searchKeyword
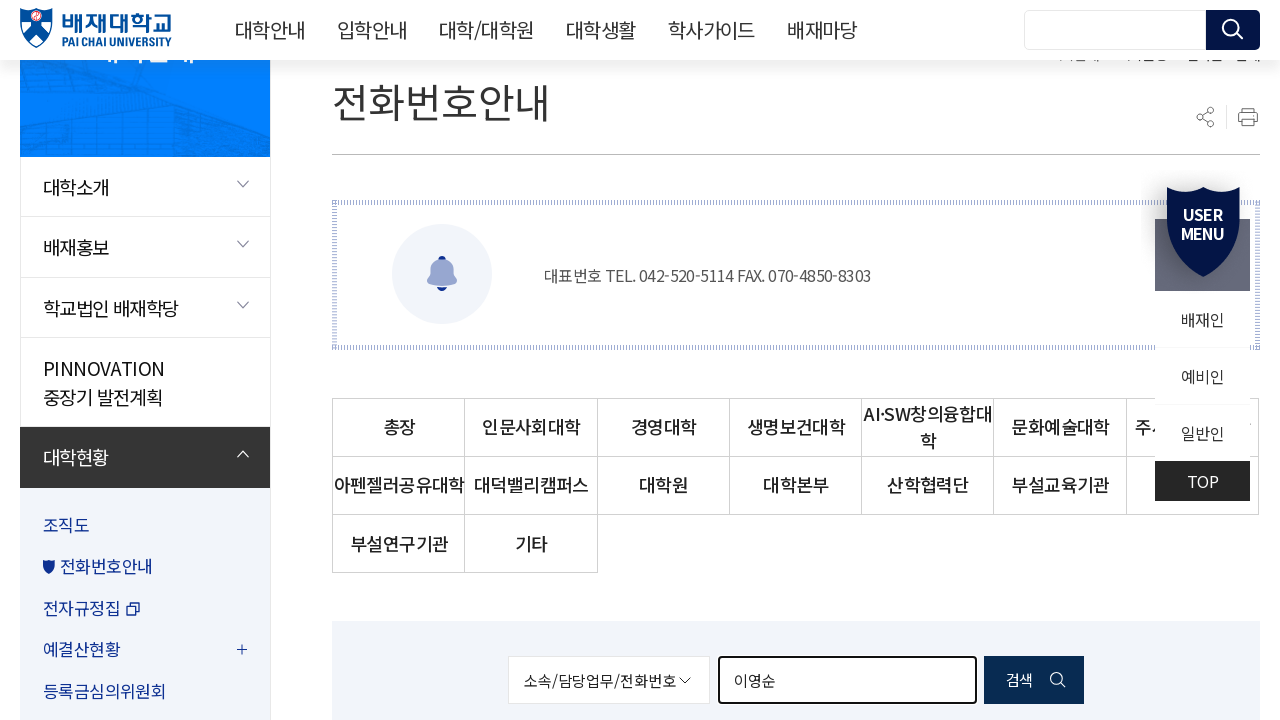

Pressed Enter to search for '이영순' on #searchKeyword
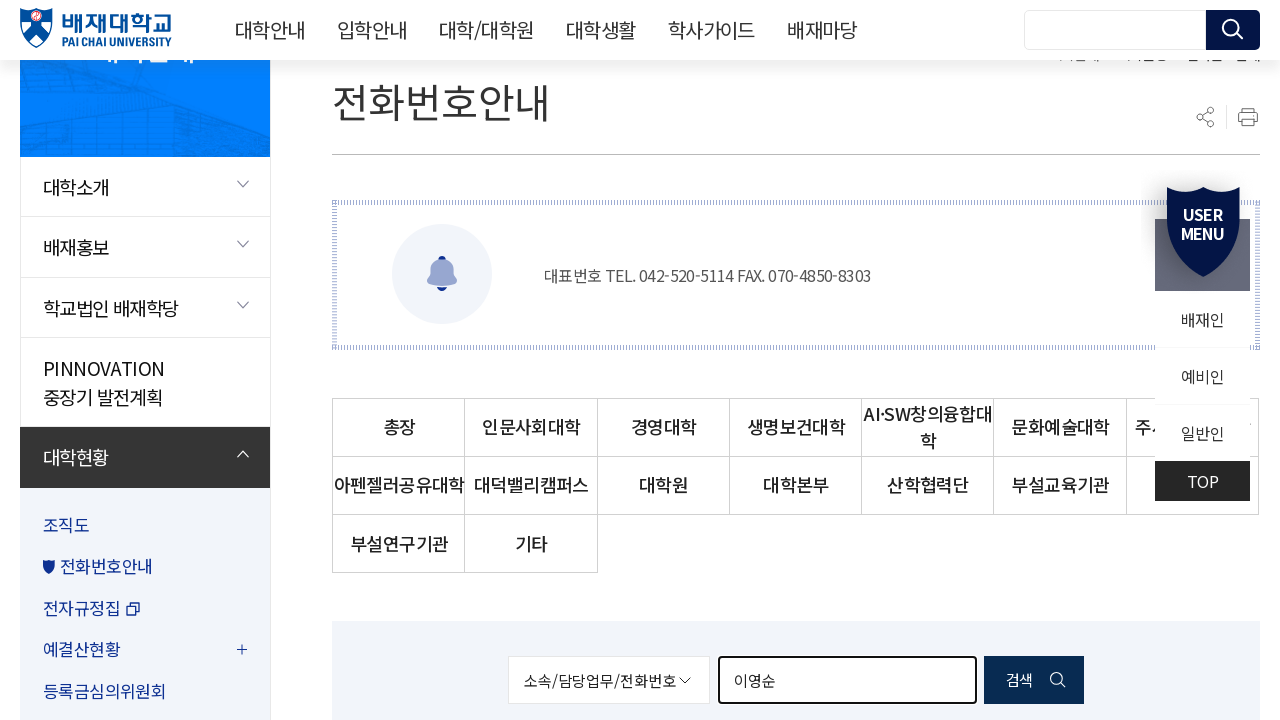

Search results loaded for '이영순'
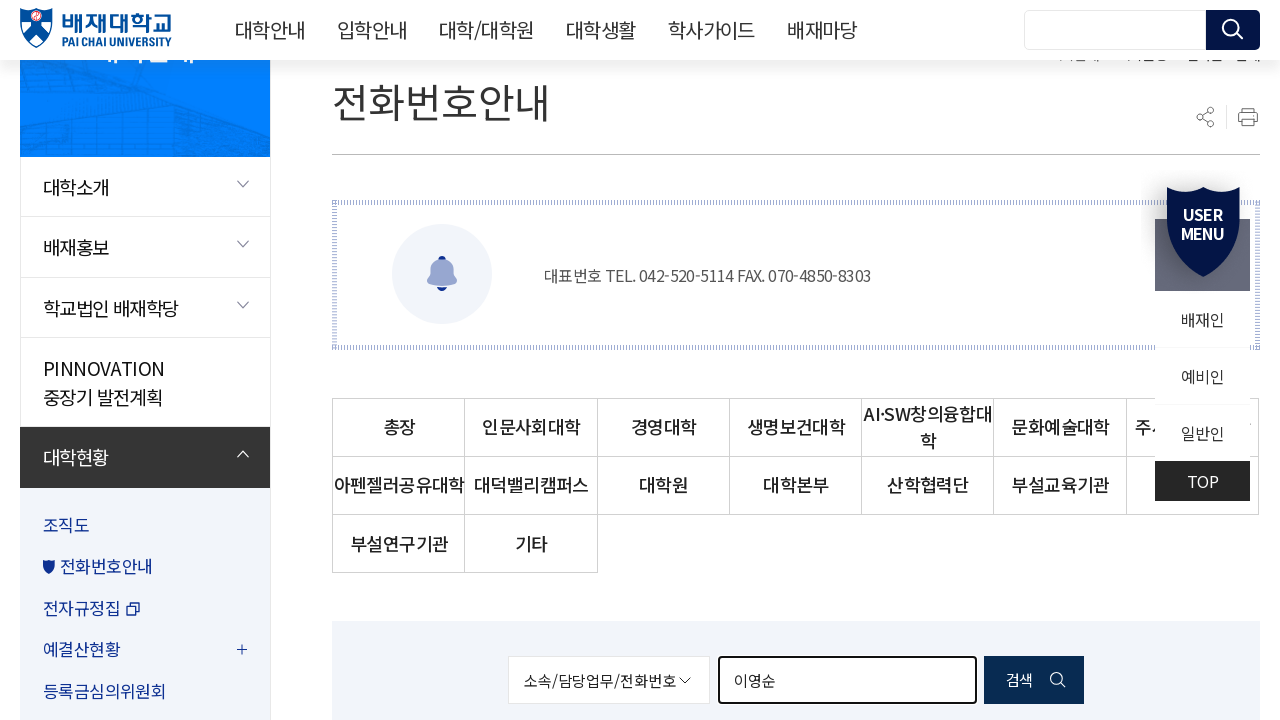

Cleared search field for next professor name on #searchKeyword
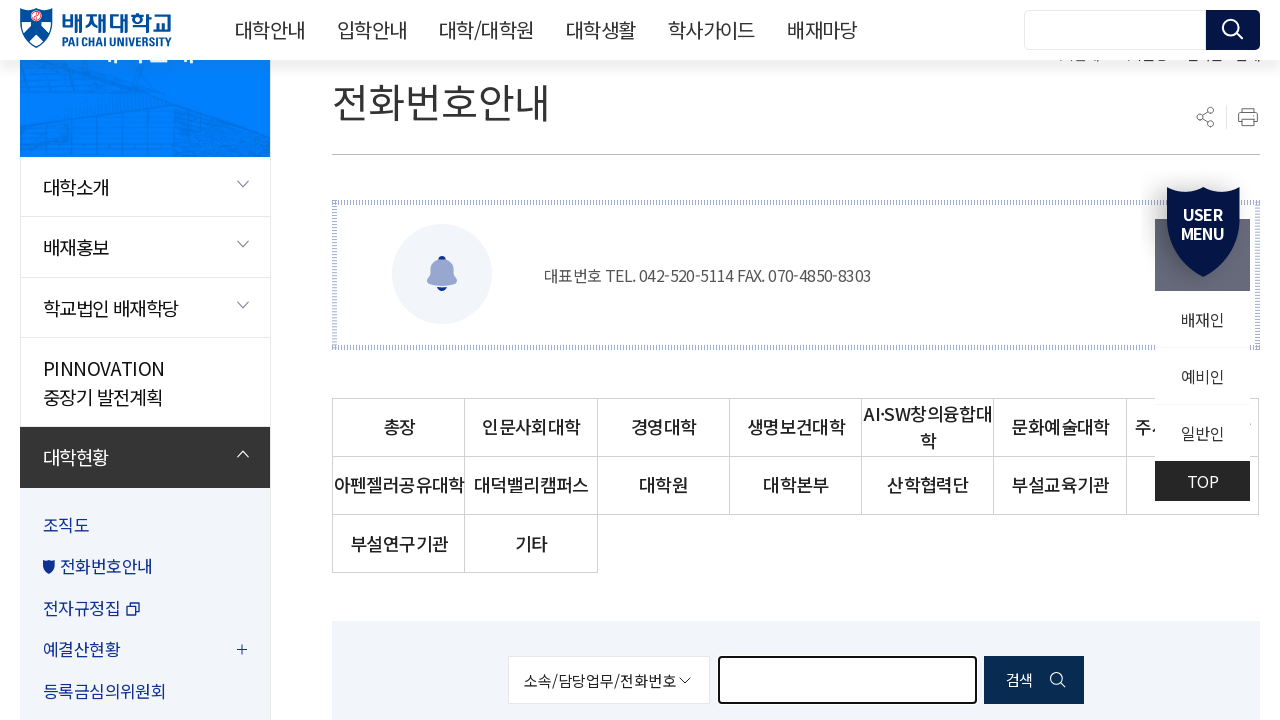

Filled search field with professor name '이창인' on #searchKeyword
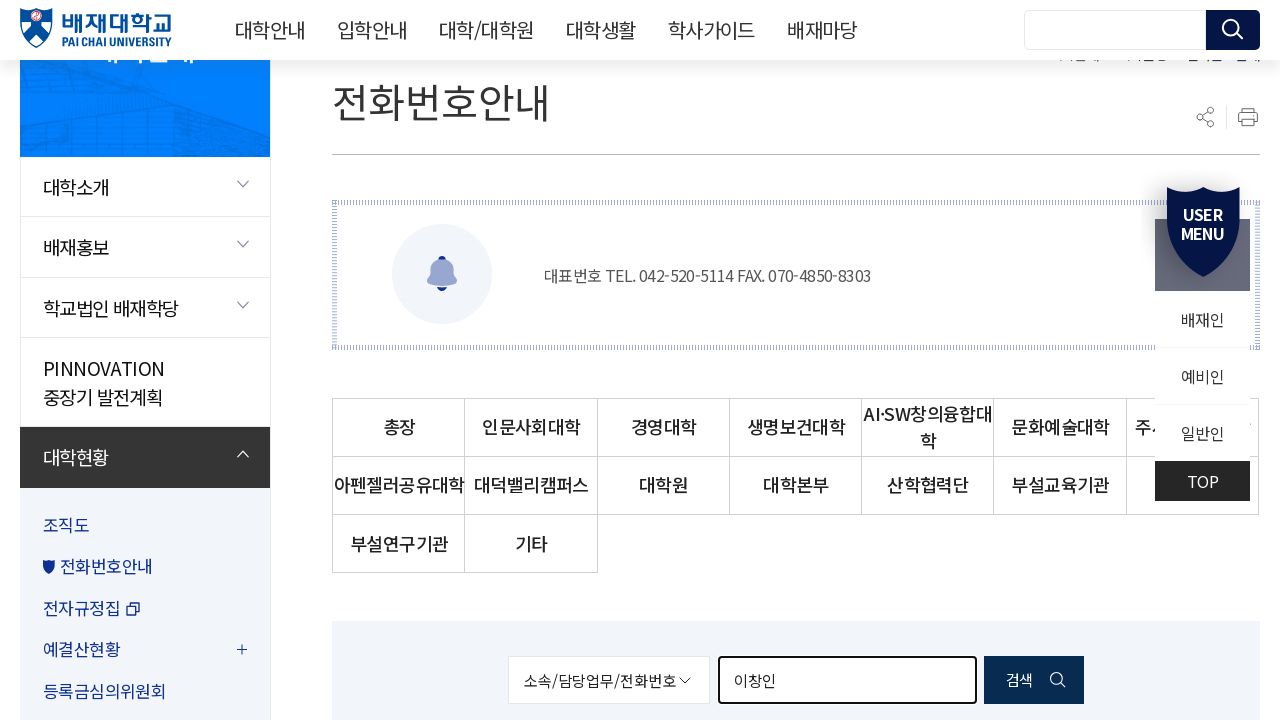

Pressed Enter to search for '이창인' on #searchKeyword
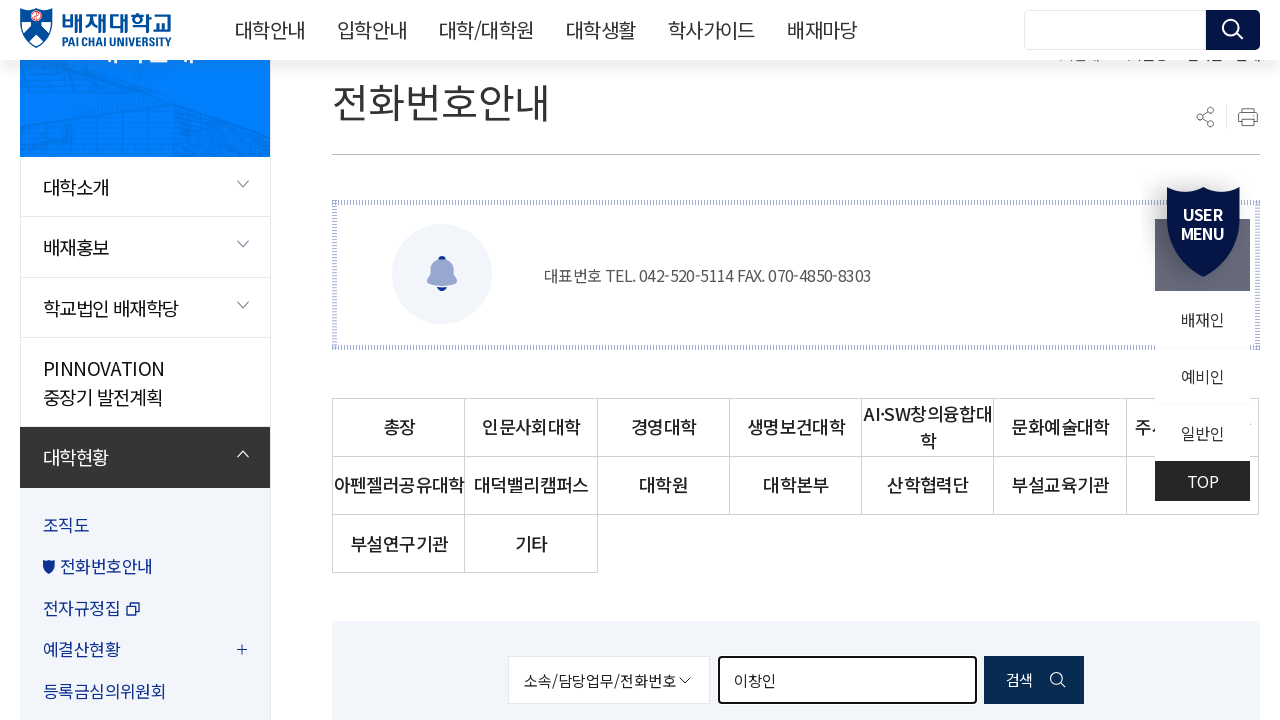

Search results loaded for '이창인'
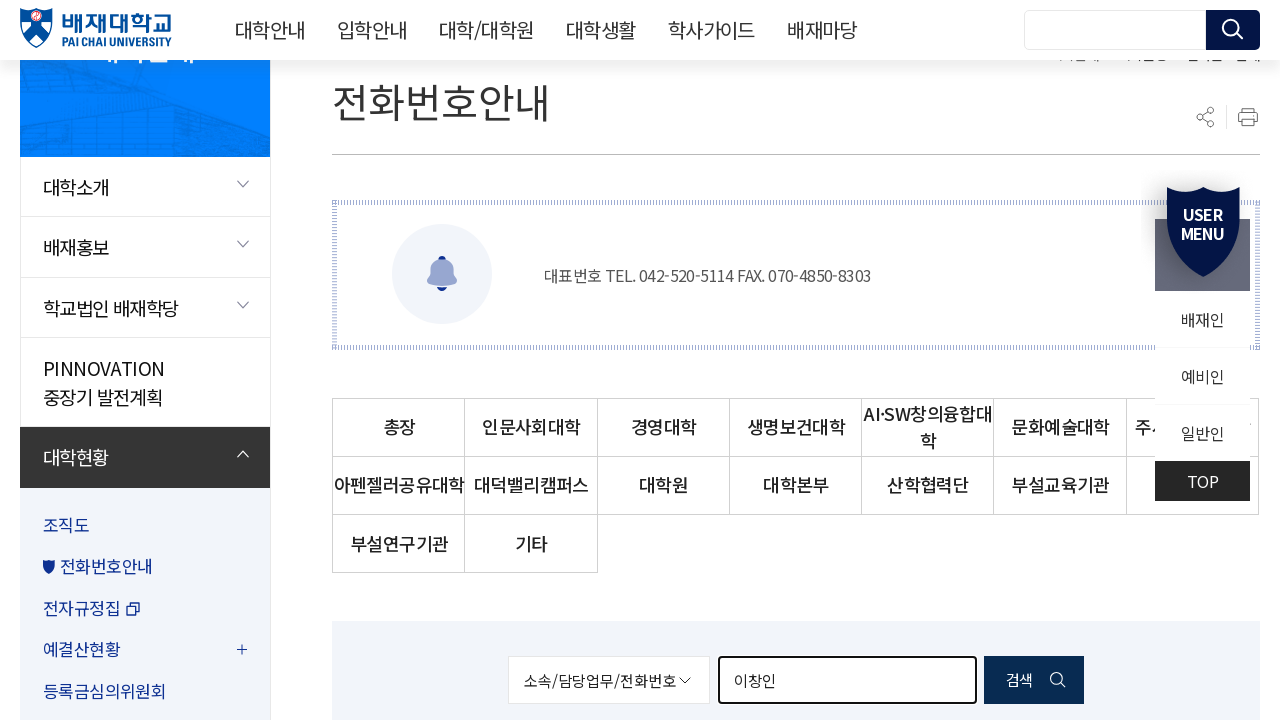

Cleared search field for next professor name on #searchKeyword
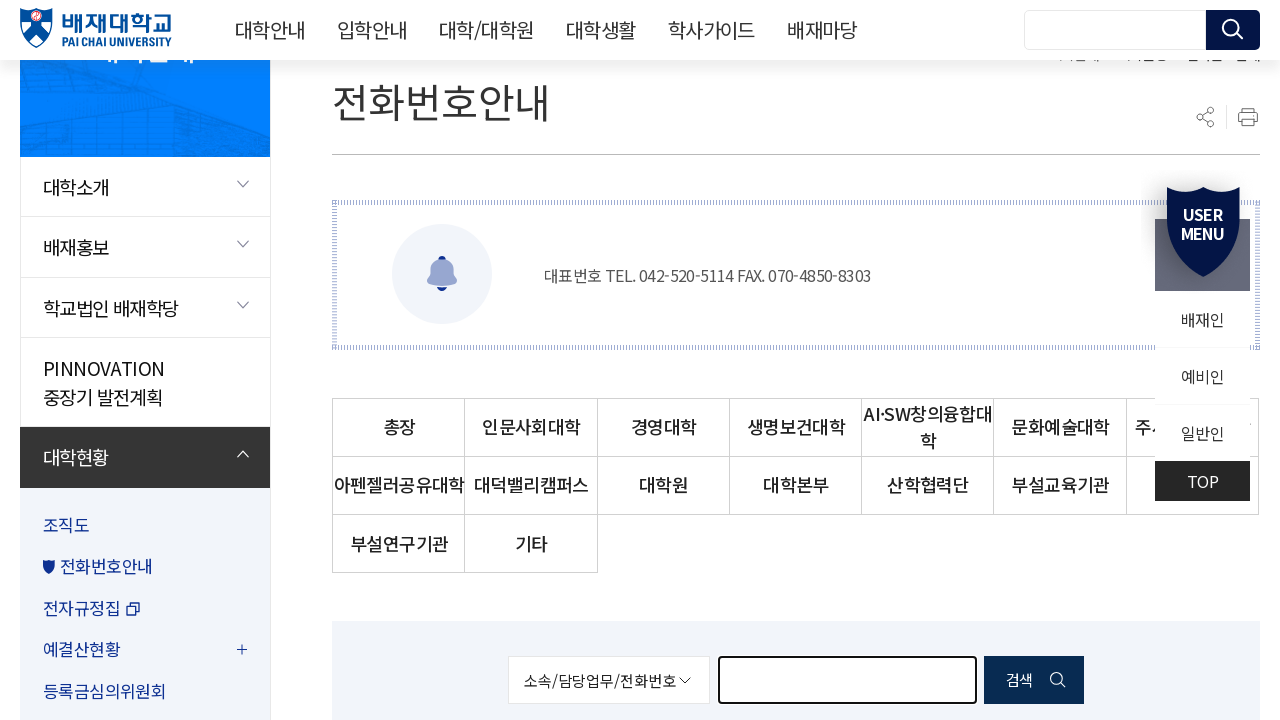

Filled search field with professor name '조영우' on #searchKeyword
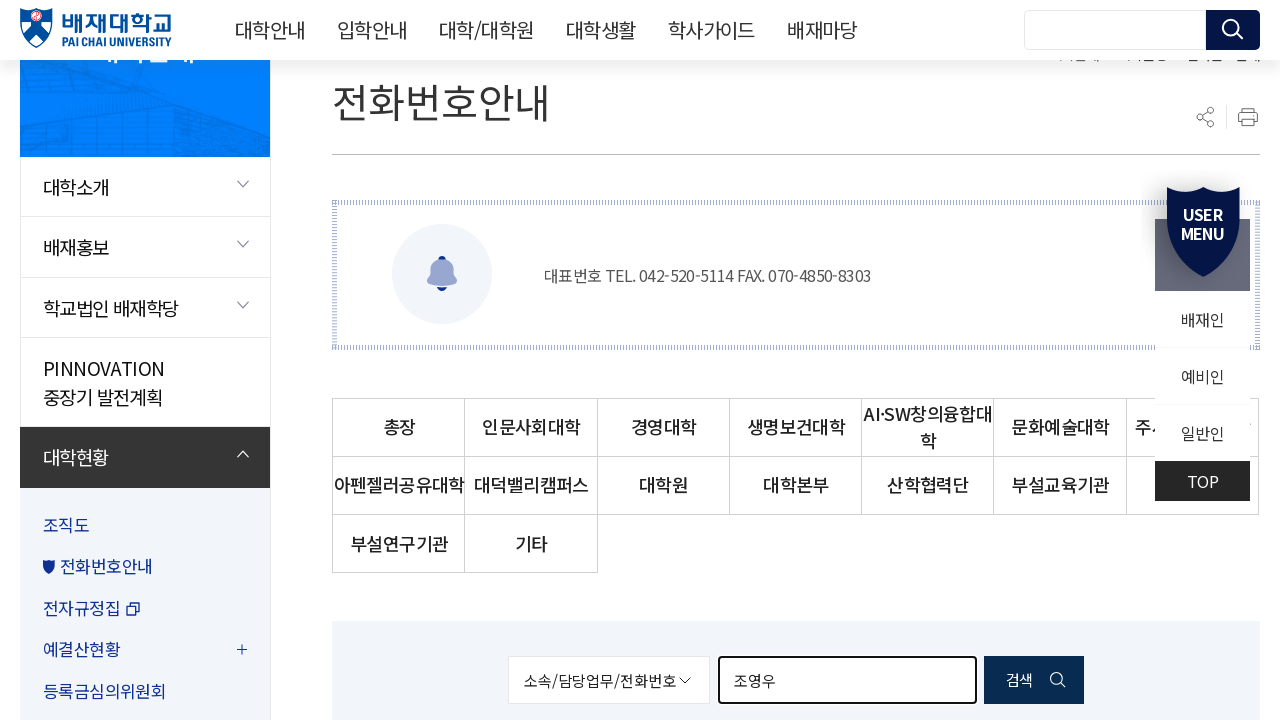

Pressed Enter to search for '조영우' on #searchKeyword
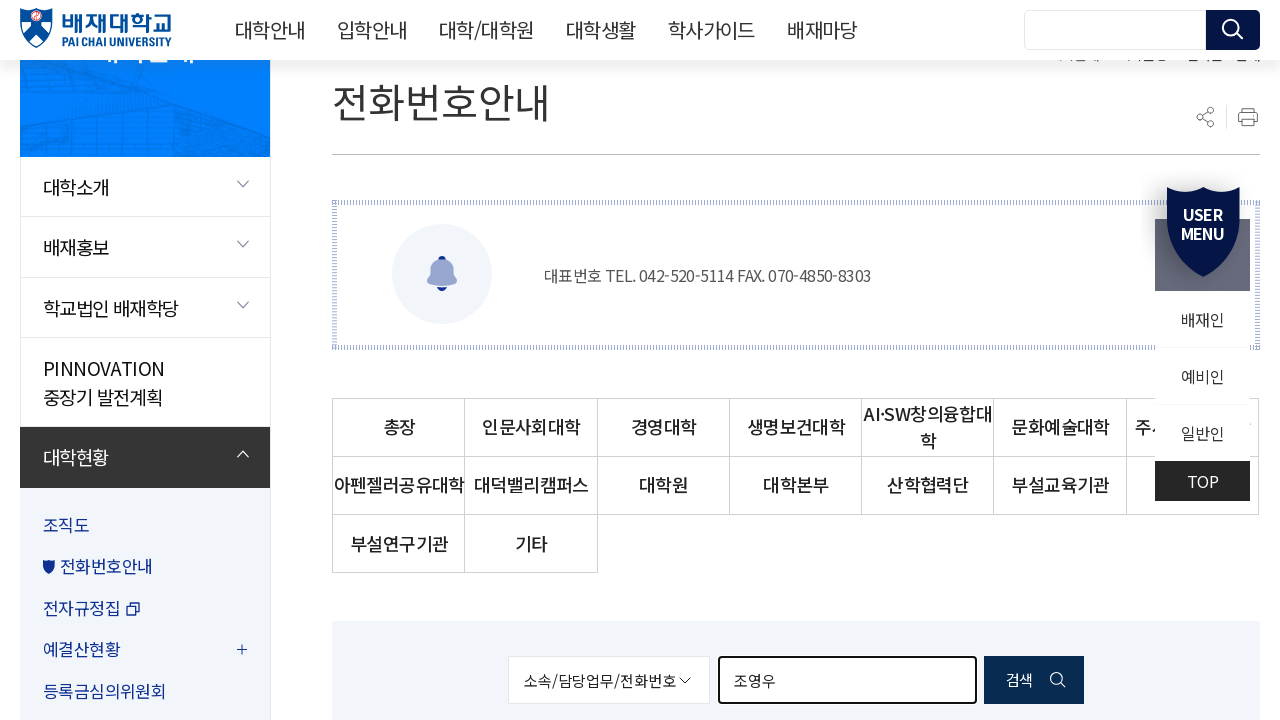

Search results loaded for '조영우'
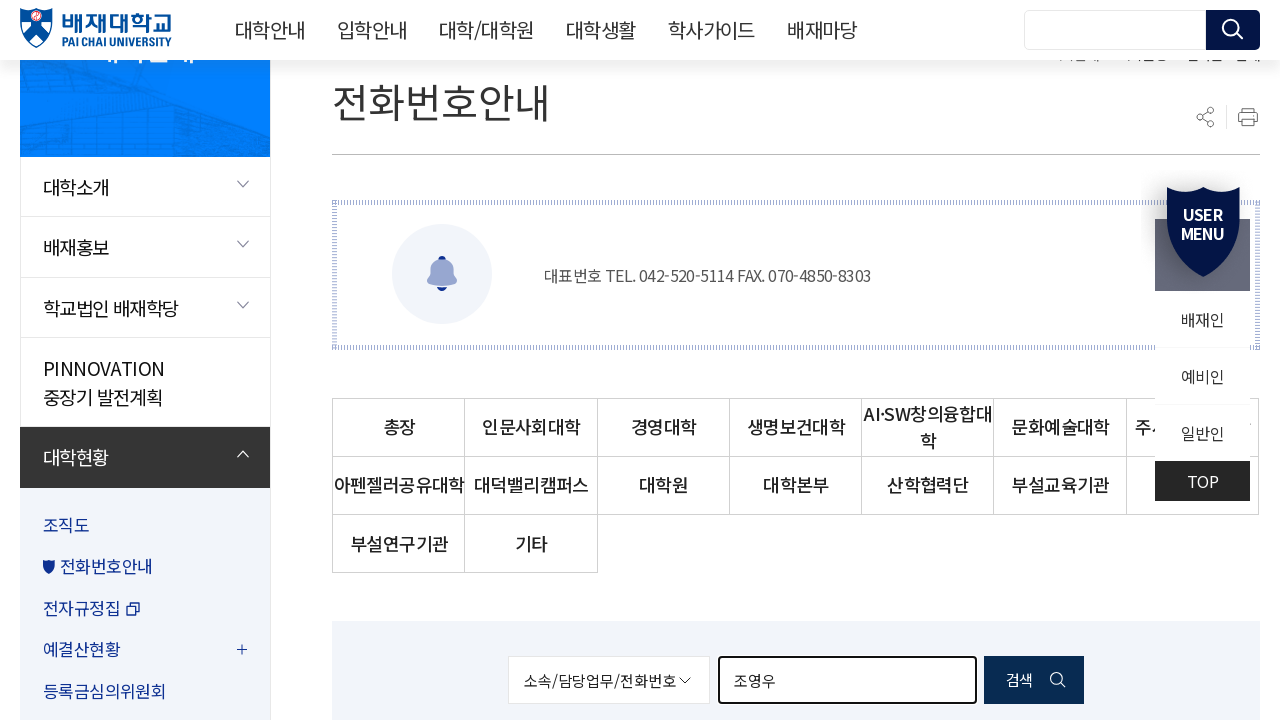

Cleared search field for next professor name on #searchKeyword
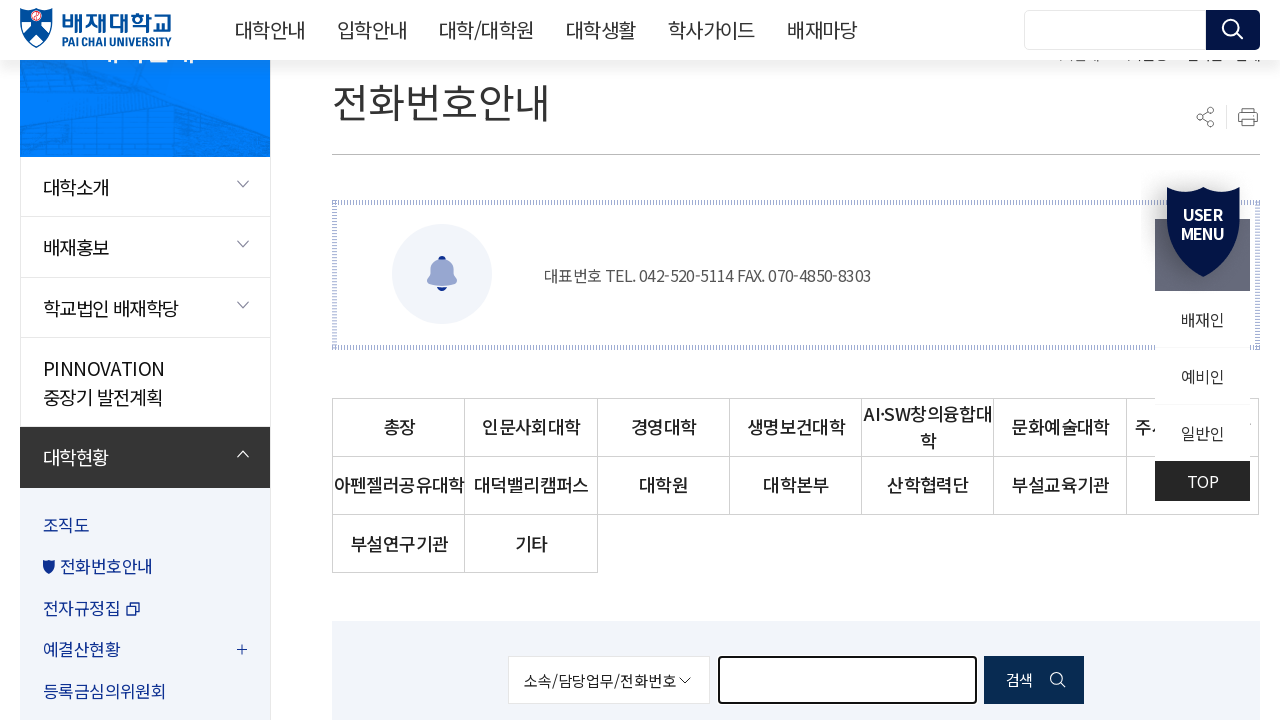

Filled search field with professor name '김동건' on #searchKeyword
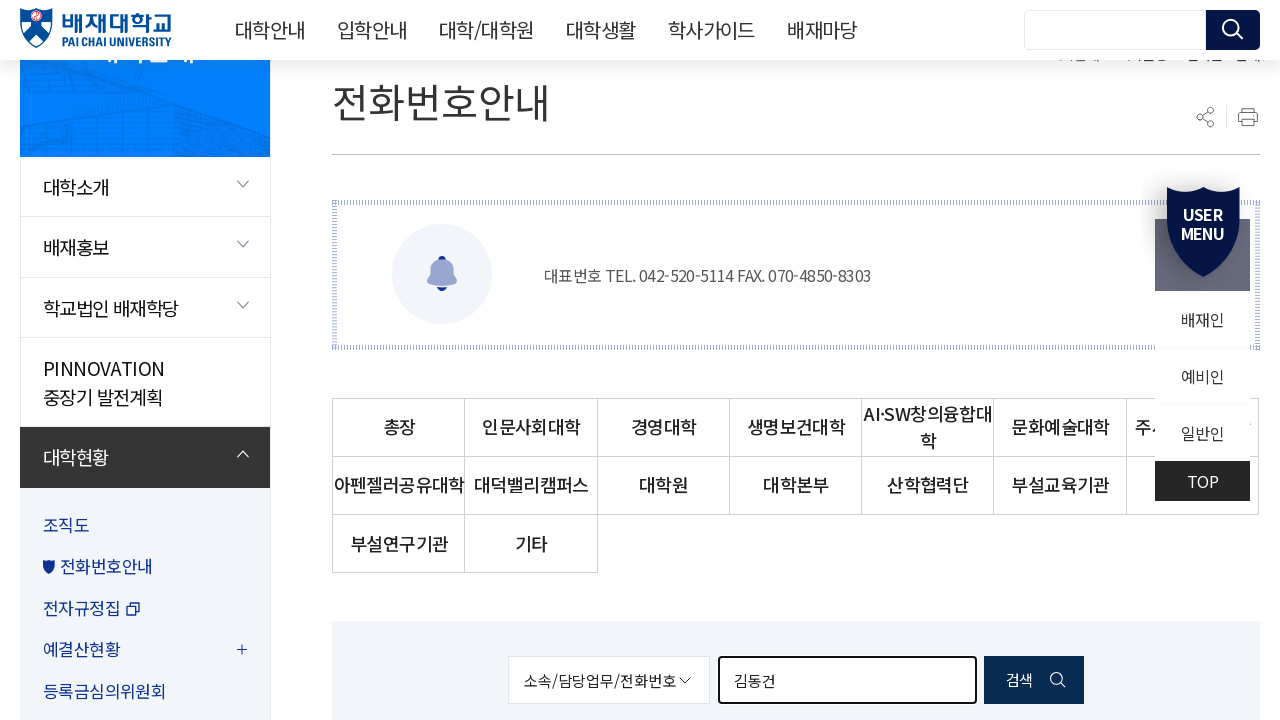

Pressed Enter to search for '김동건' on #searchKeyword
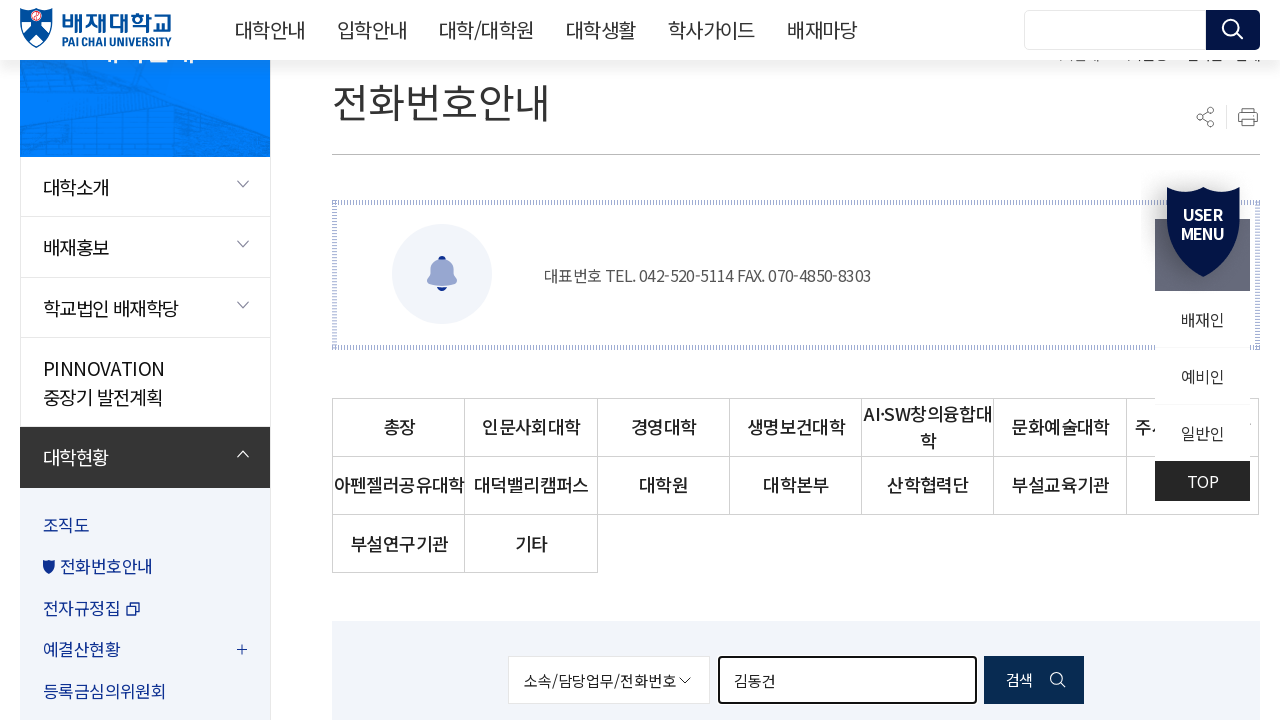

Search results loaded for '김동건'
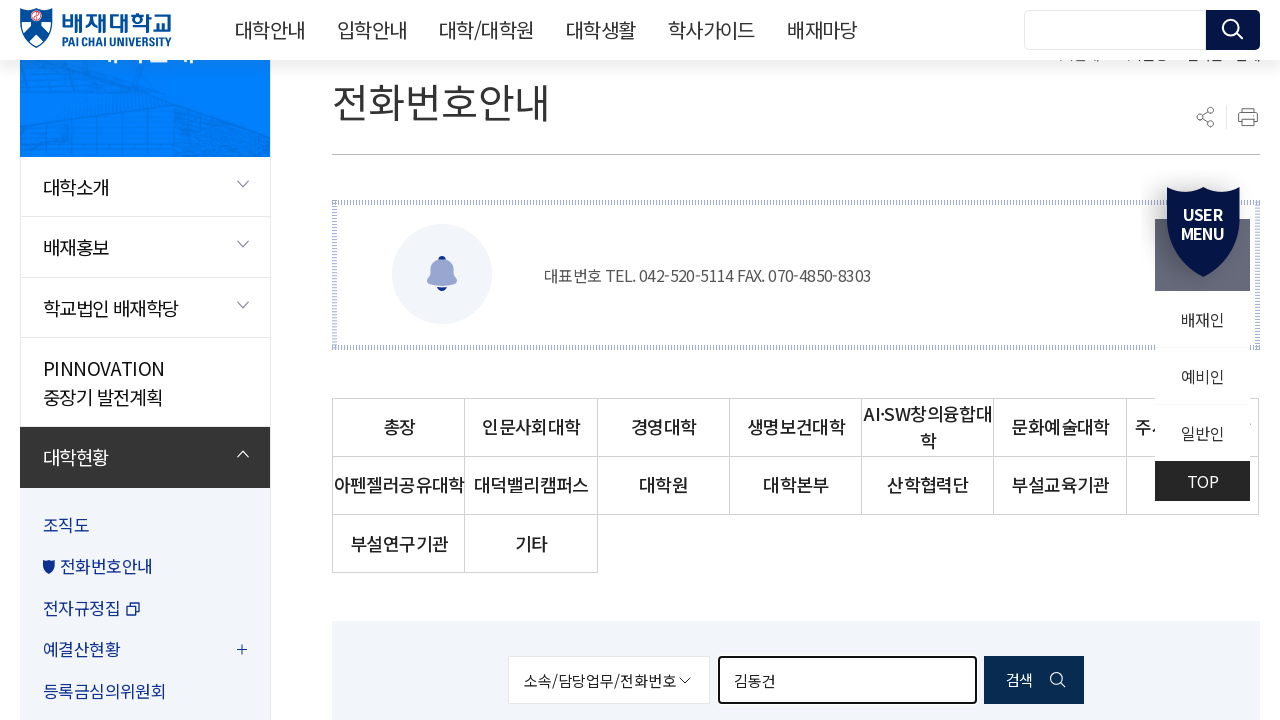

Cleared search field for next professor name on #searchKeyword
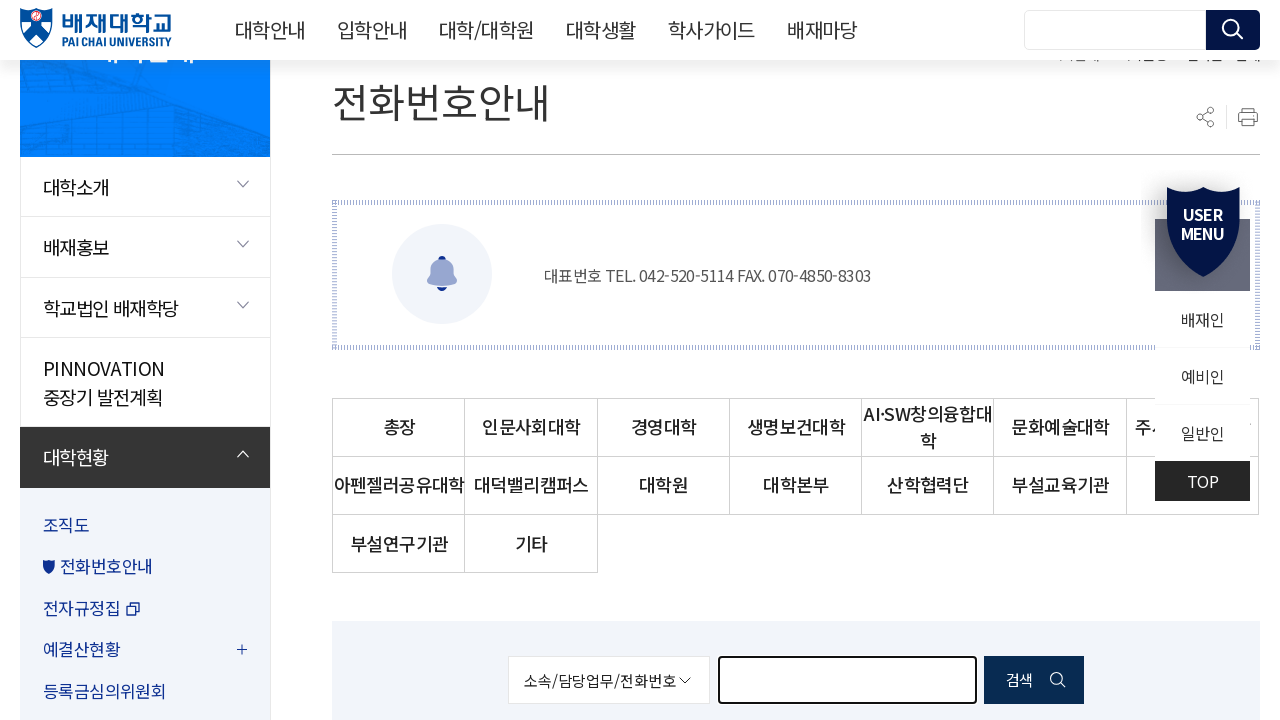

Filled search field with professor name '김종서' on #searchKeyword
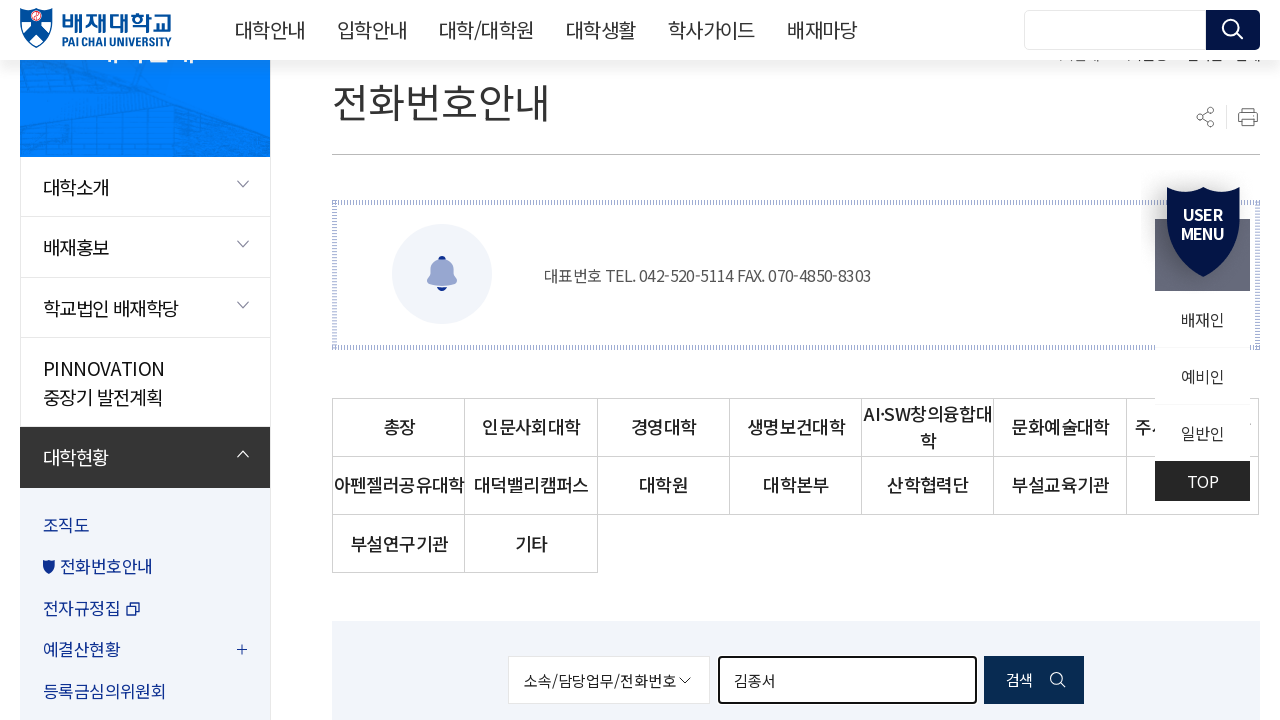

Pressed Enter to search for '김종서' on #searchKeyword
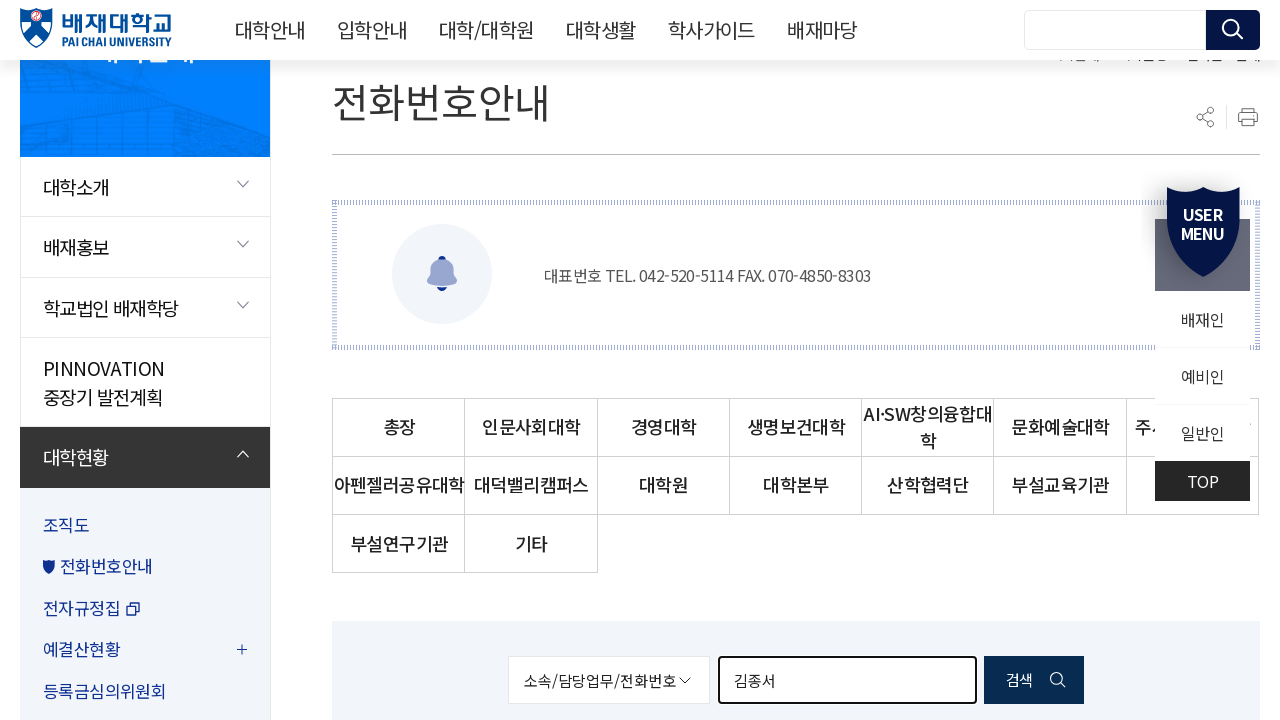

Search results loaded for '김종서'
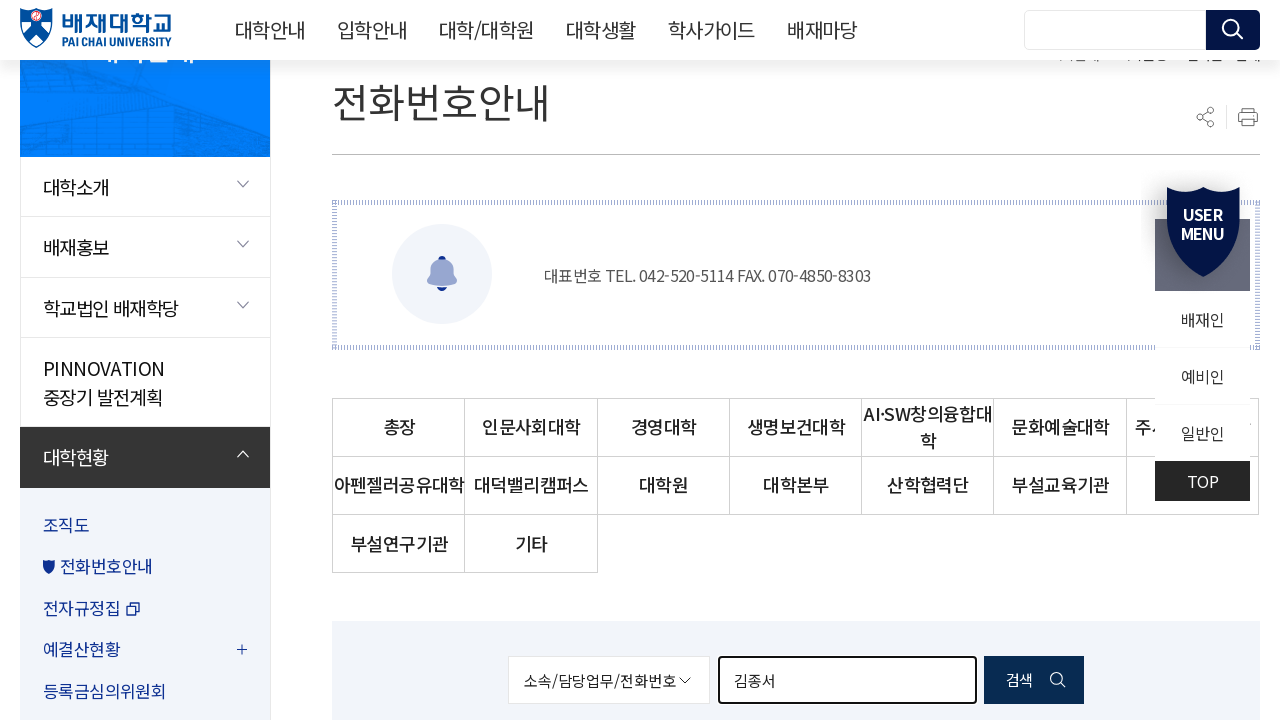

Cleared search field for next professor name on #searchKeyword
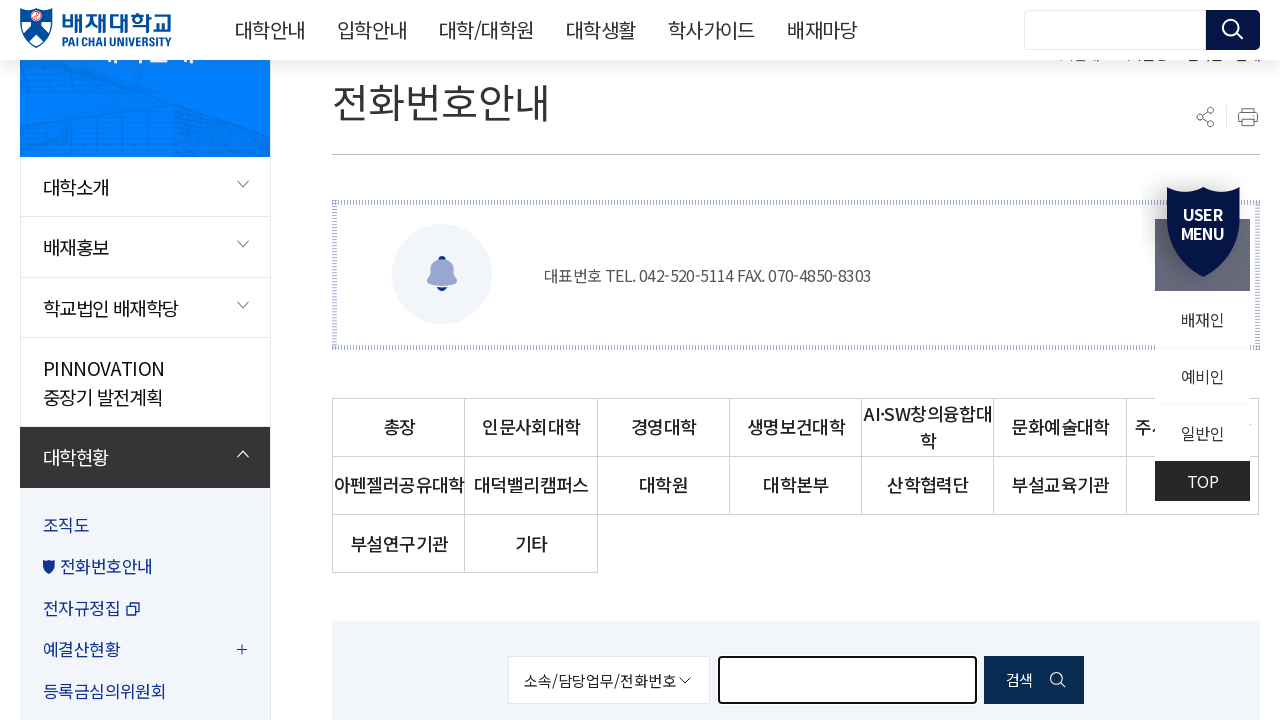

Filled search field with professor name '유진숙' on #searchKeyword
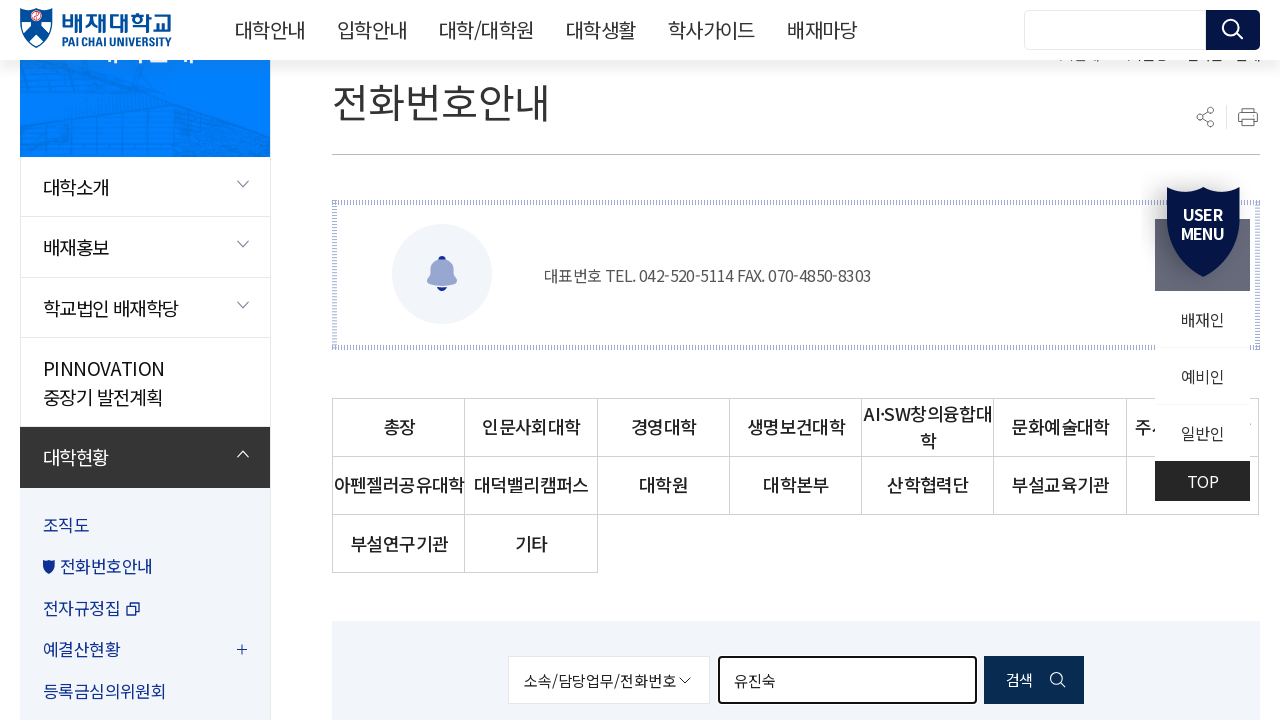

Pressed Enter to search for '유진숙' on #searchKeyword
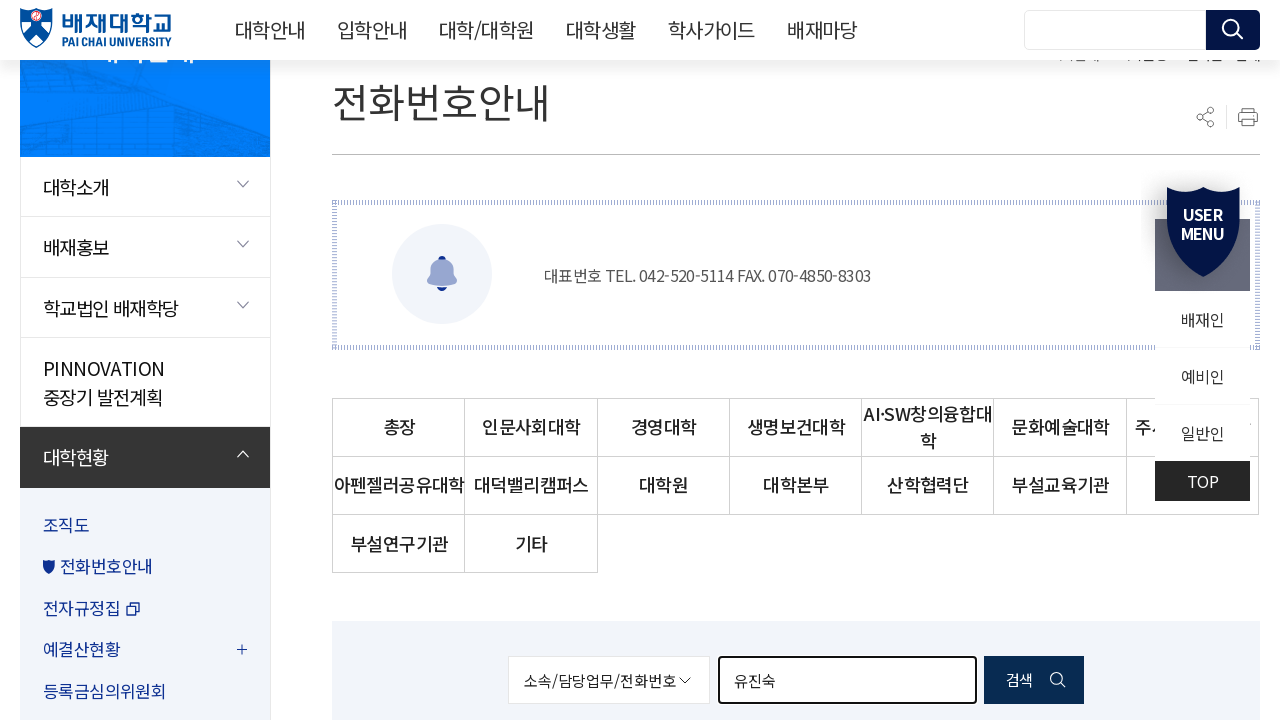

Search results loaded for '유진숙'
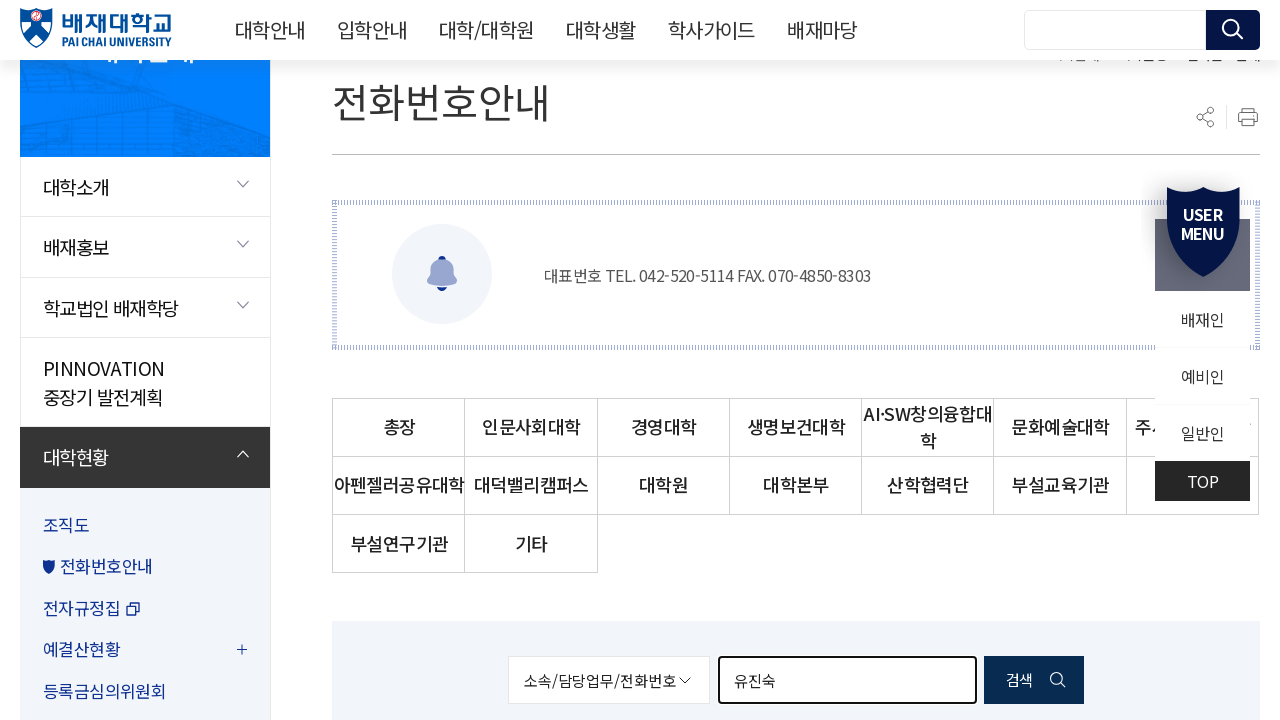

Cleared search field for next professor name on #searchKeyword
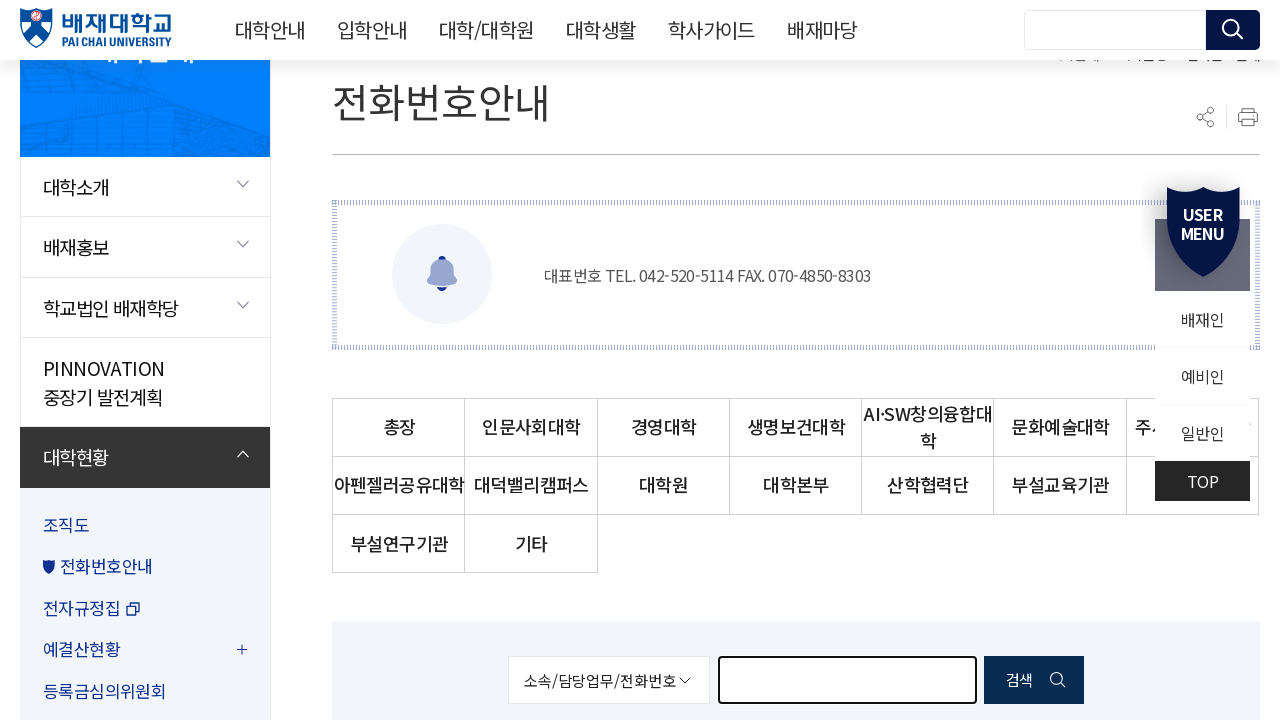

Filled search field with professor name '김욱' on #searchKeyword
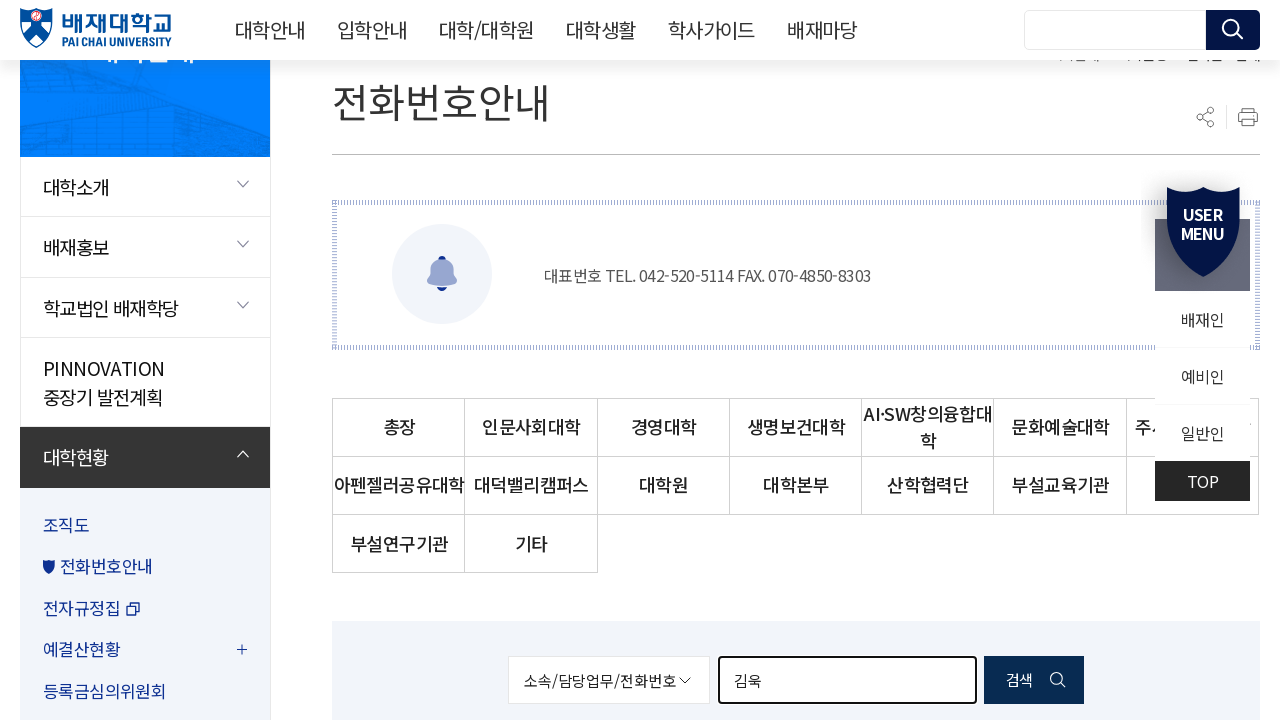

Pressed Enter to search for '김욱' on #searchKeyword
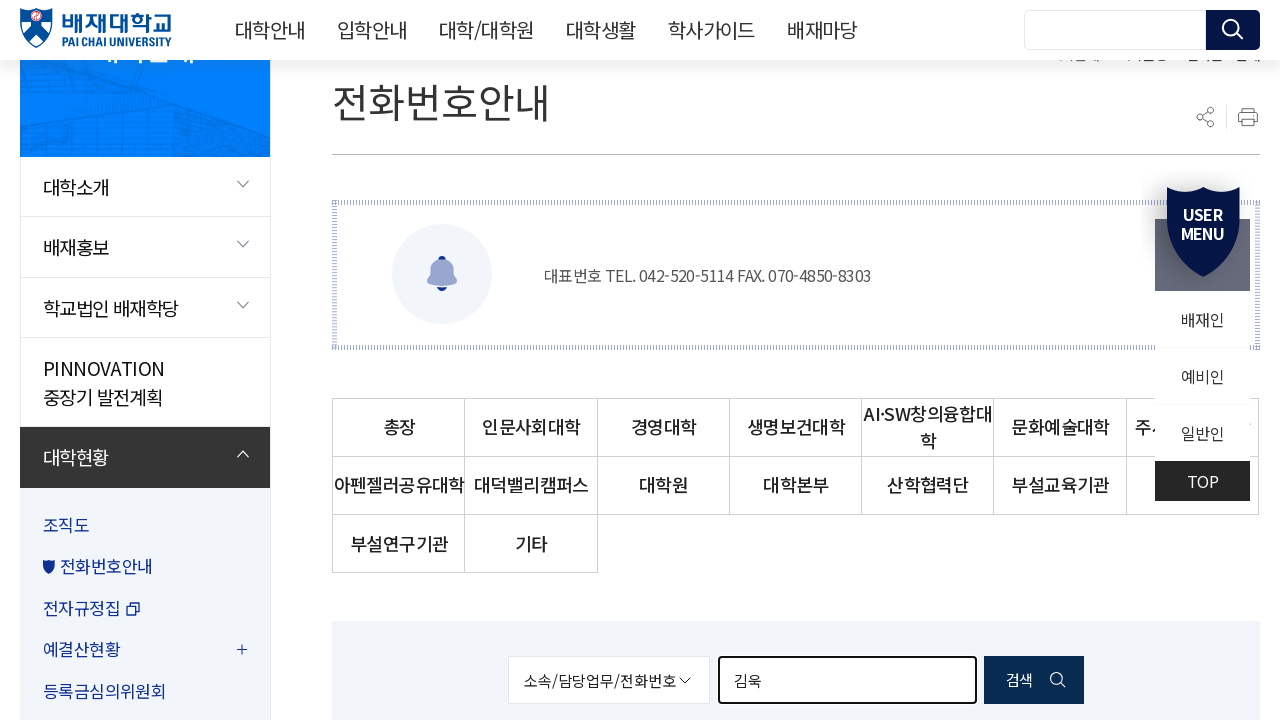

Search results loaded for '김욱'
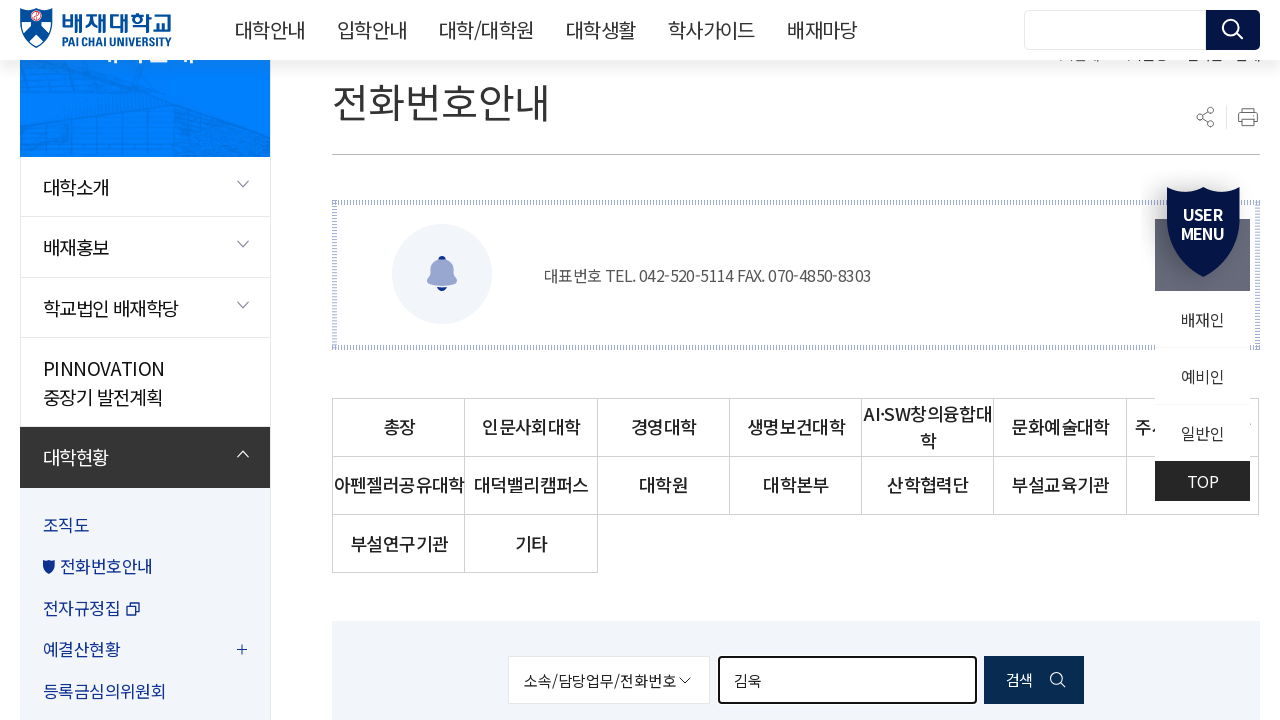

Cleared search field for next professor name on #searchKeyword
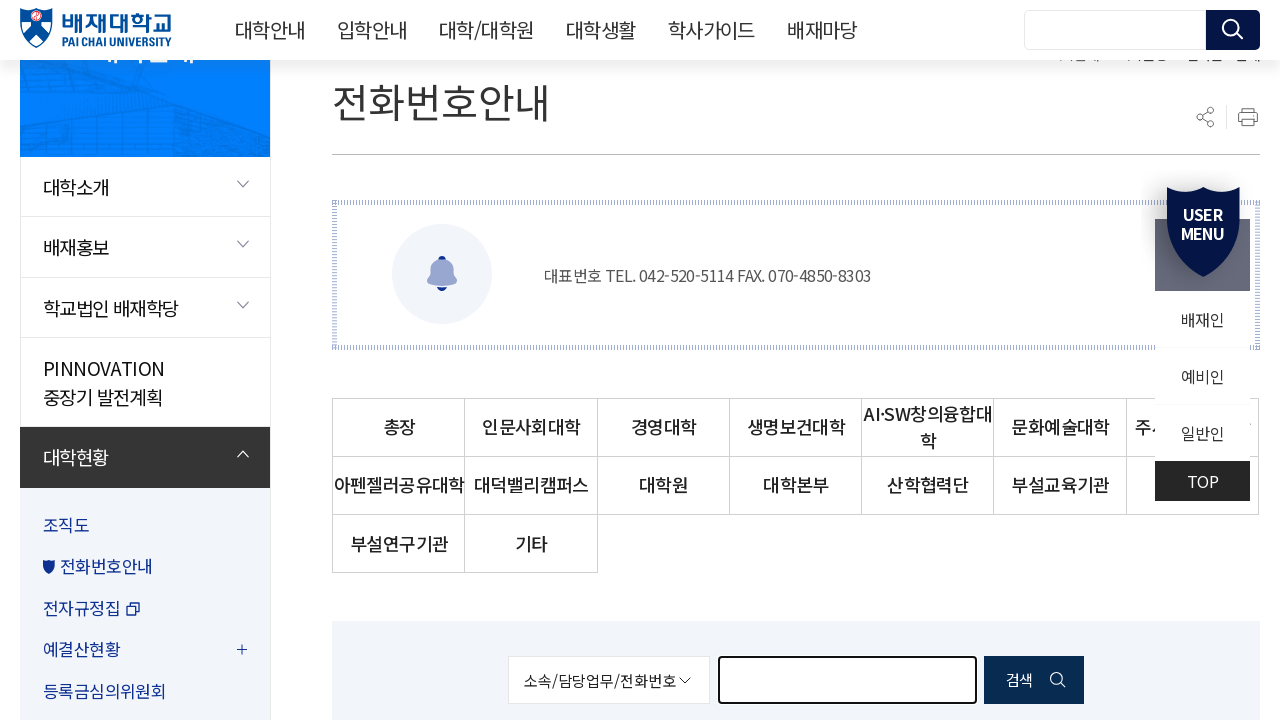

Filled search field with professor name '오진석' on #searchKeyword
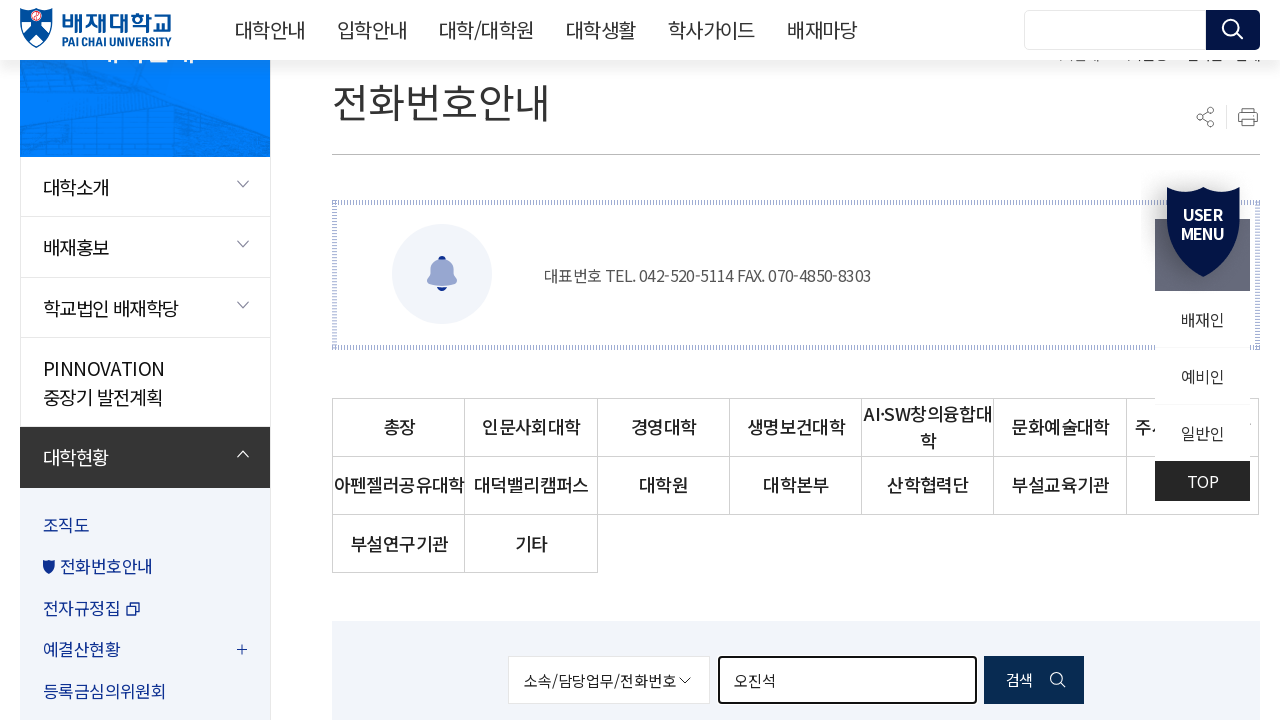

Pressed Enter to search for '오진석' on #searchKeyword
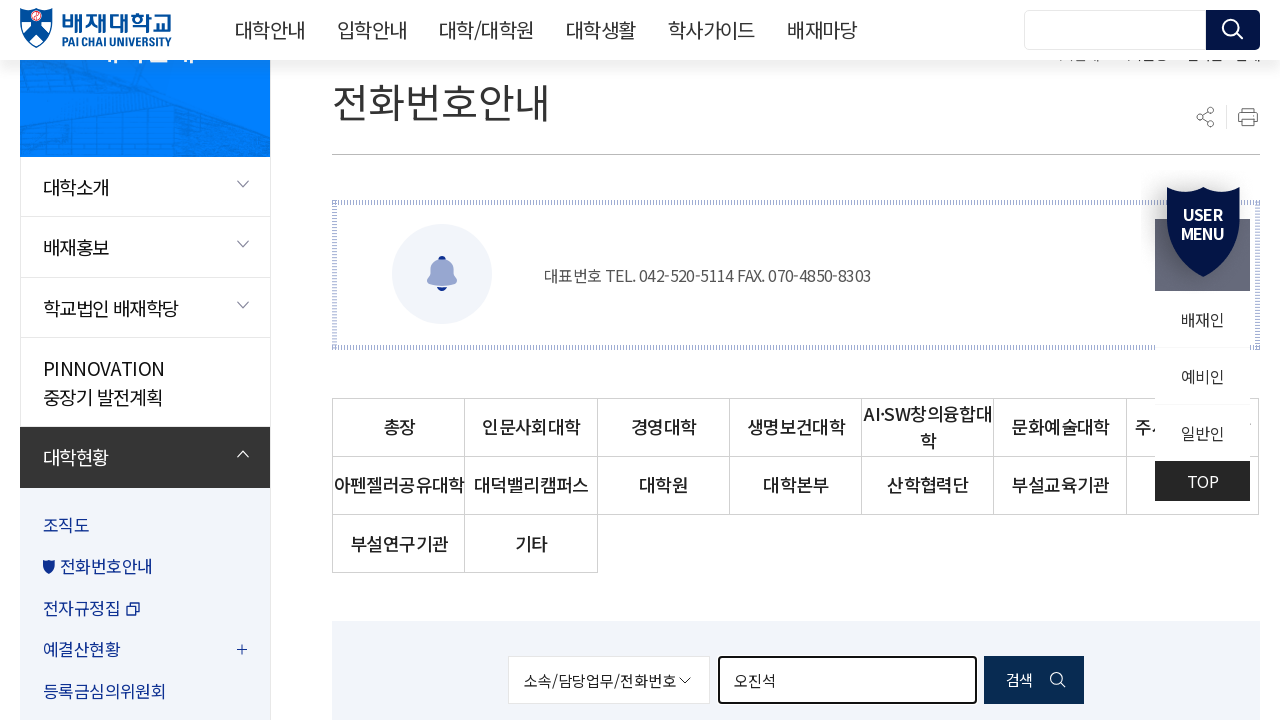

Search results loaded for '오진석'
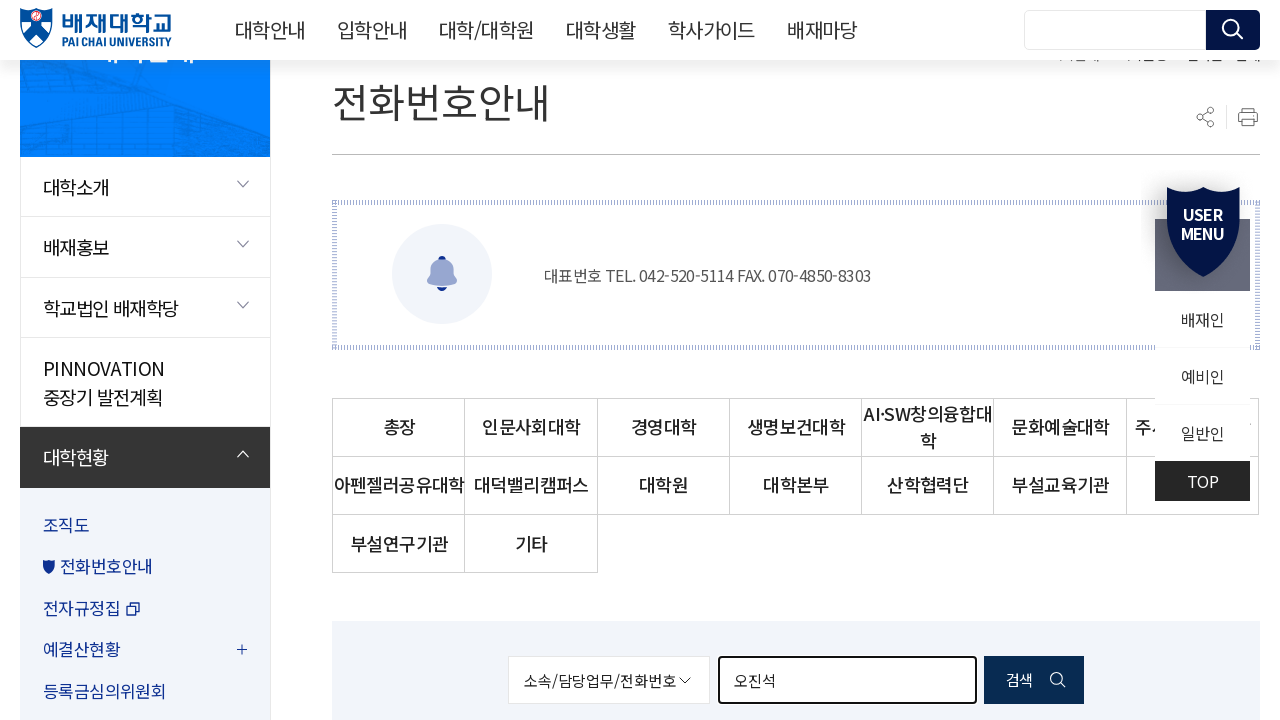

Cleared search field for next professor name on #searchKeyword
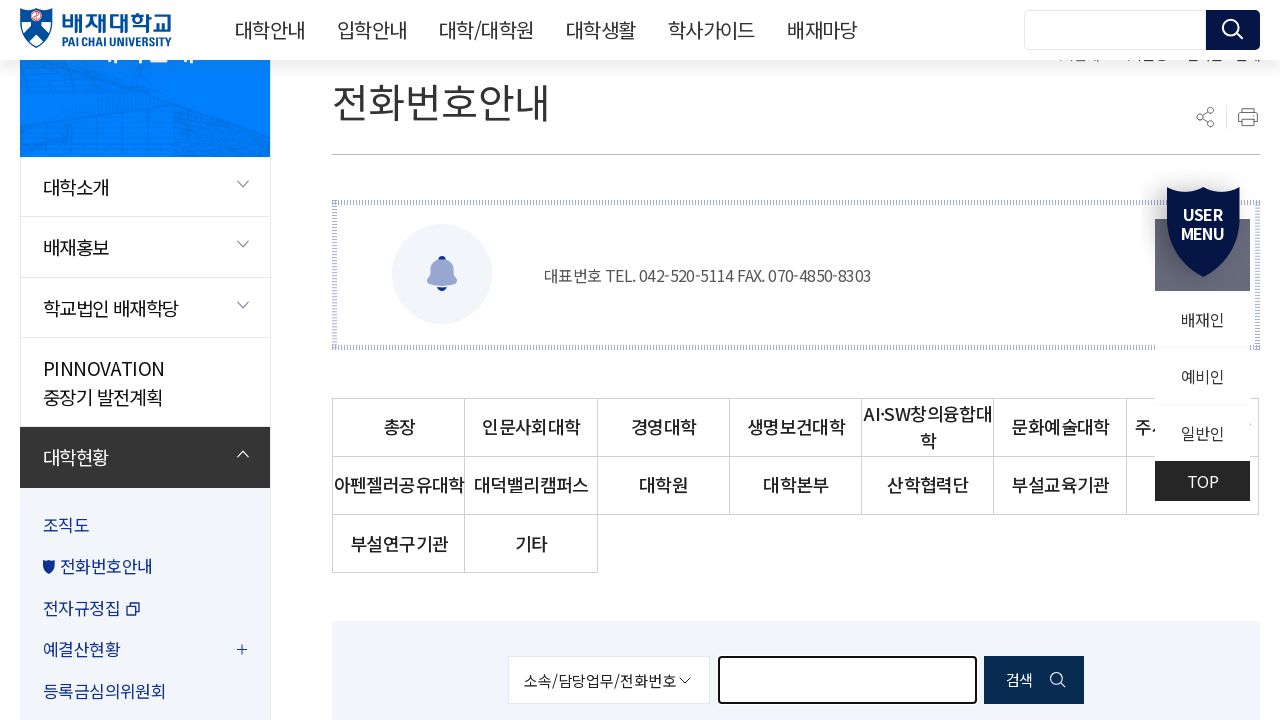

Filled search field with professor name '이혁우' on #searchKeyword
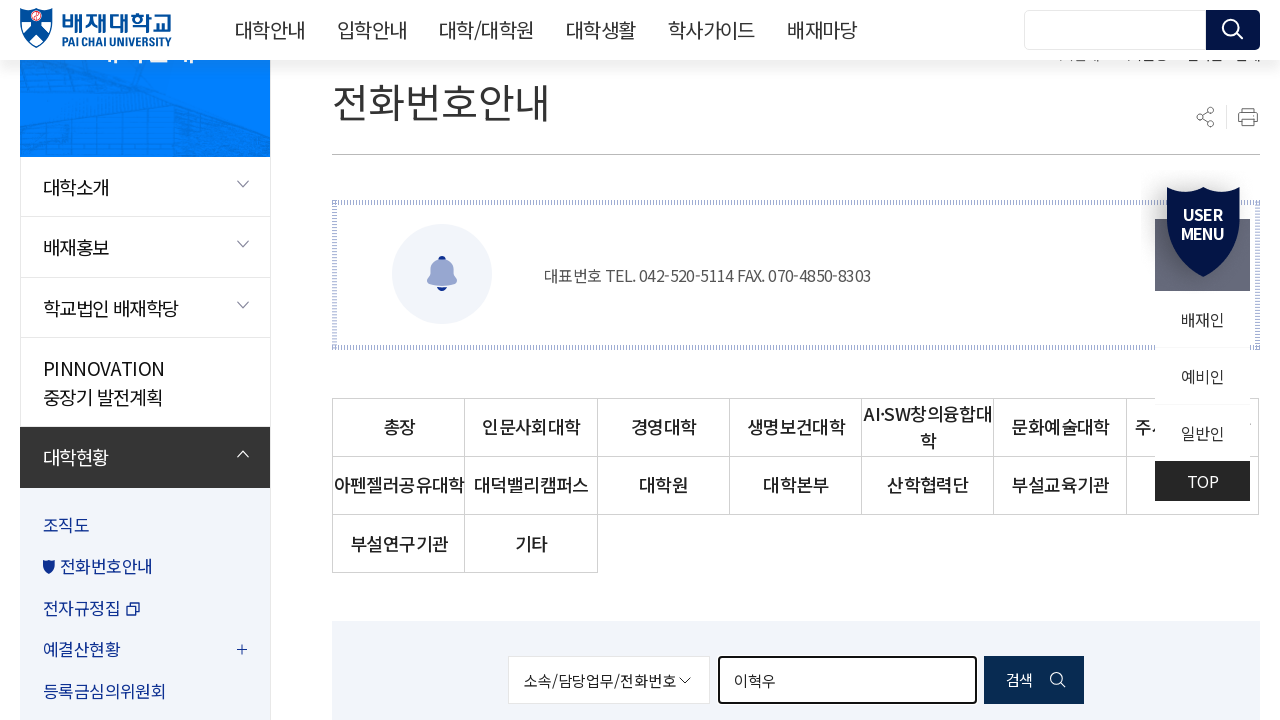

Pressed Enter to search for '이혁우' on #searchKeyword
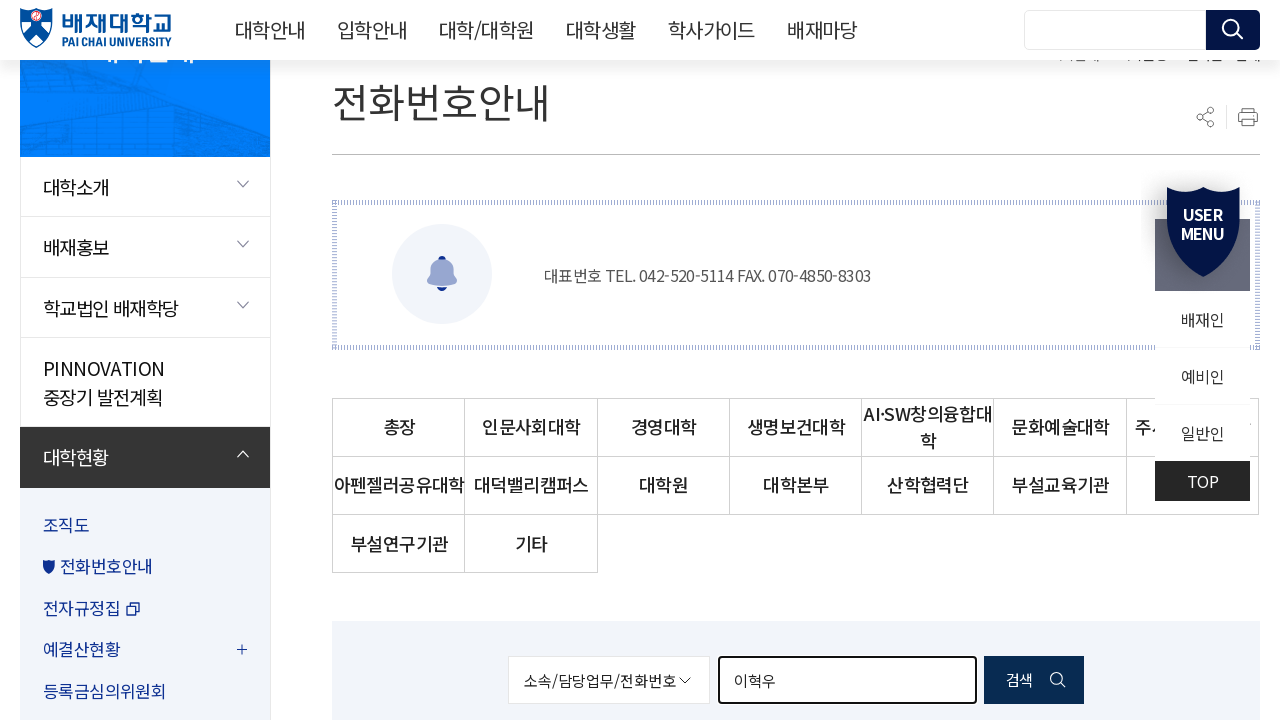

Search results loaded for '이혁우'
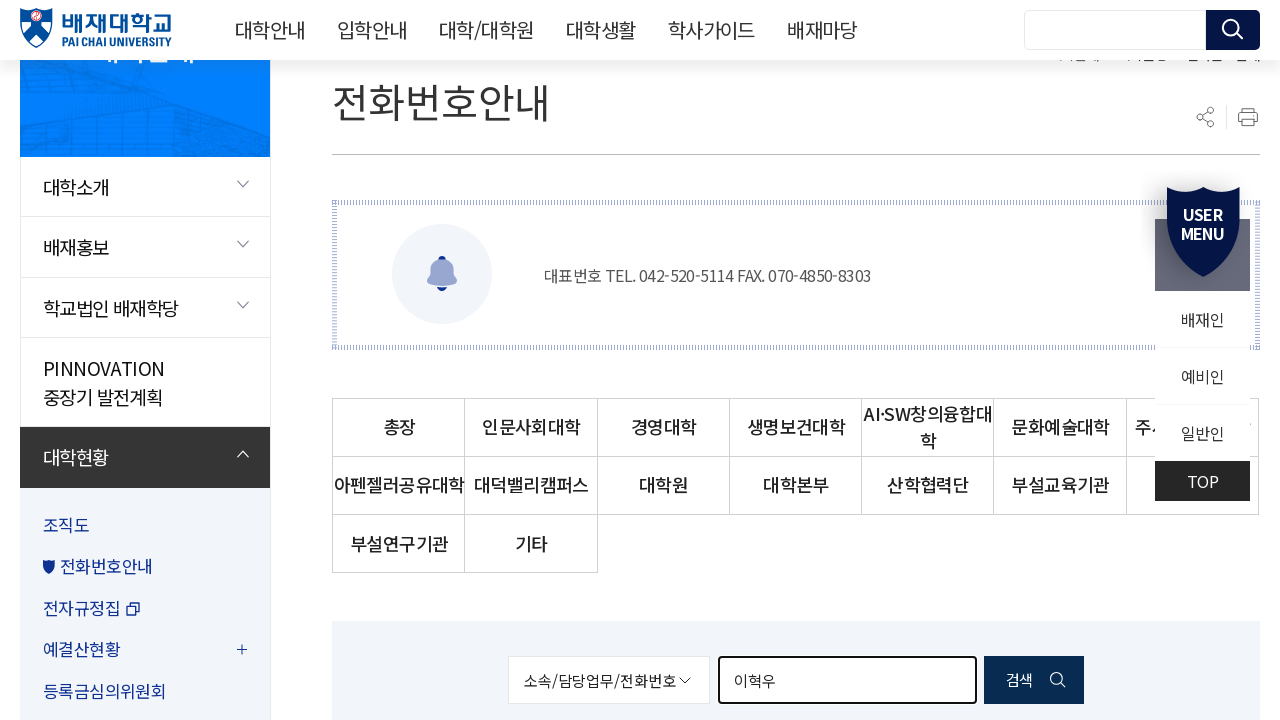

Cleared search field for next professor name on #searchKeyword
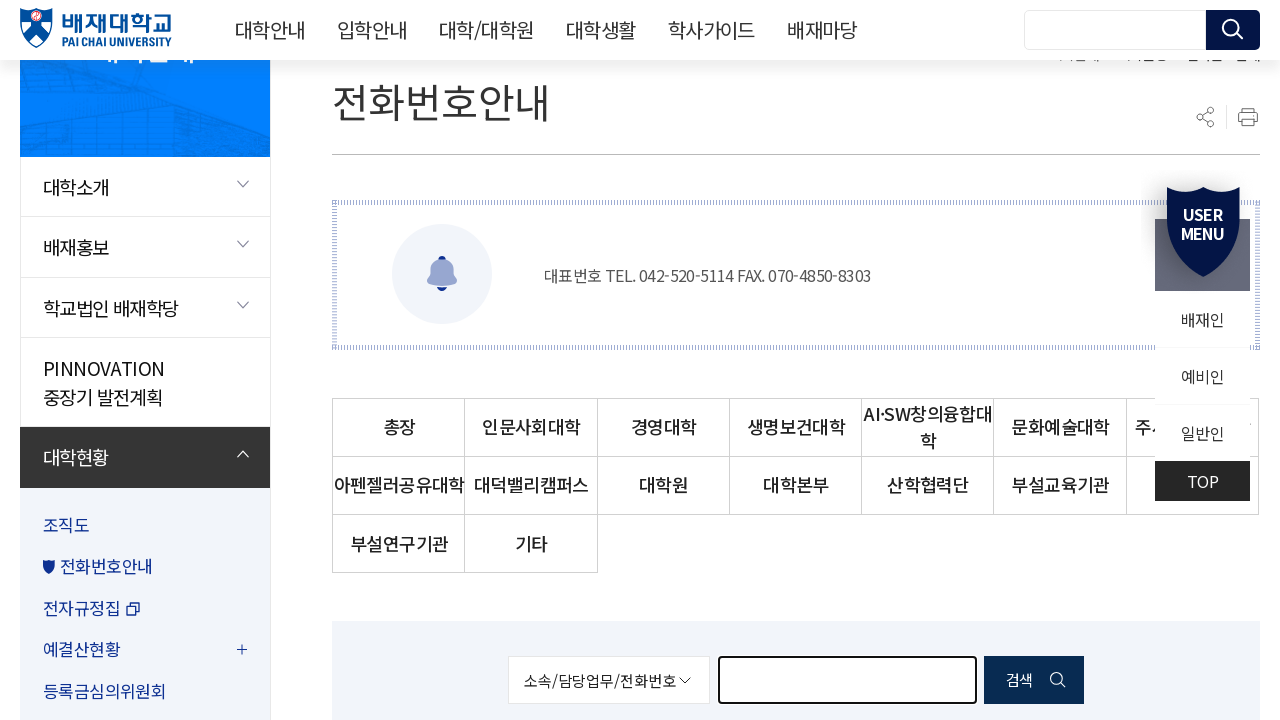

Filled search field with professor name '이혜경' on #searchKeyword
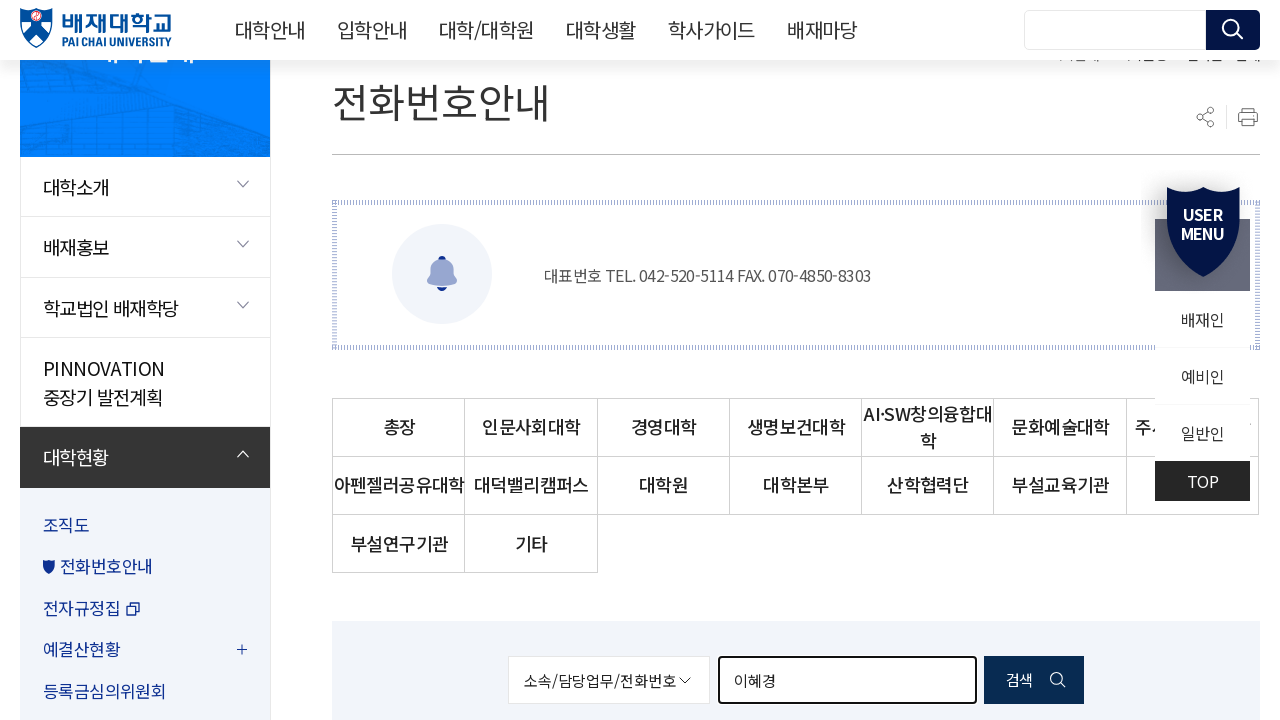

Pressed Enter to search for '이혜경' on #searchKeyword
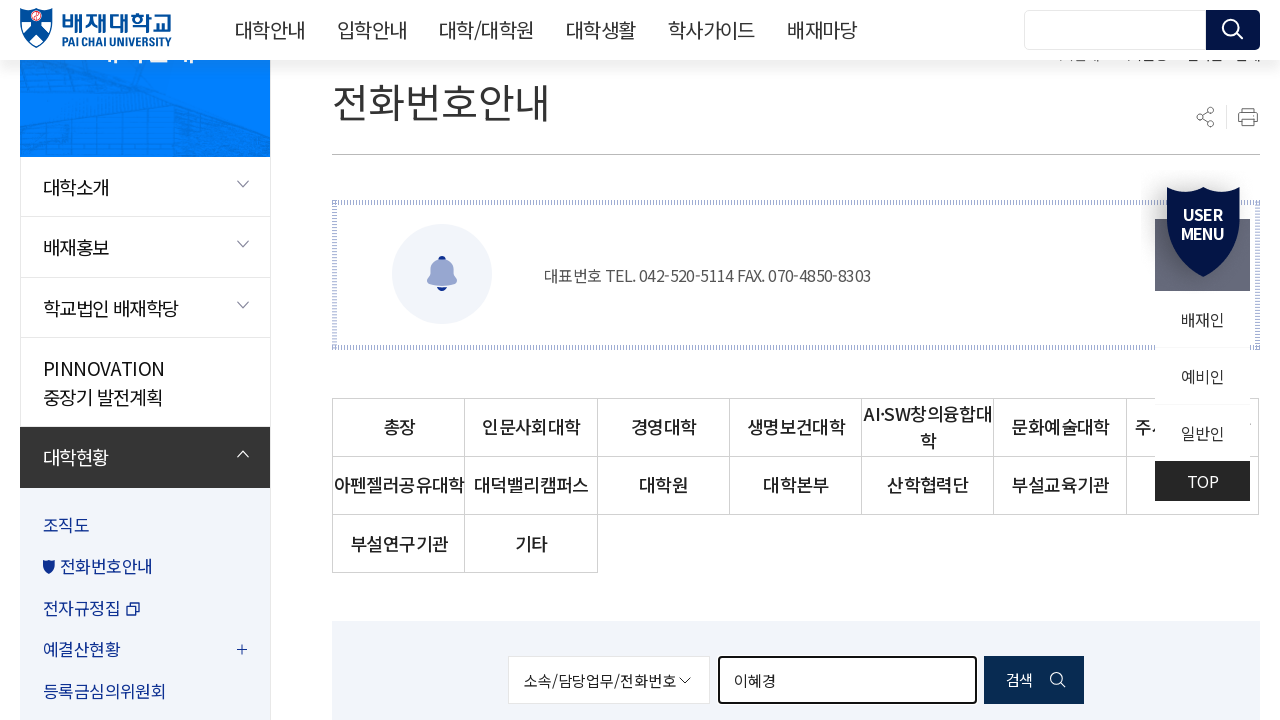

Search results loaded for '이혜경'
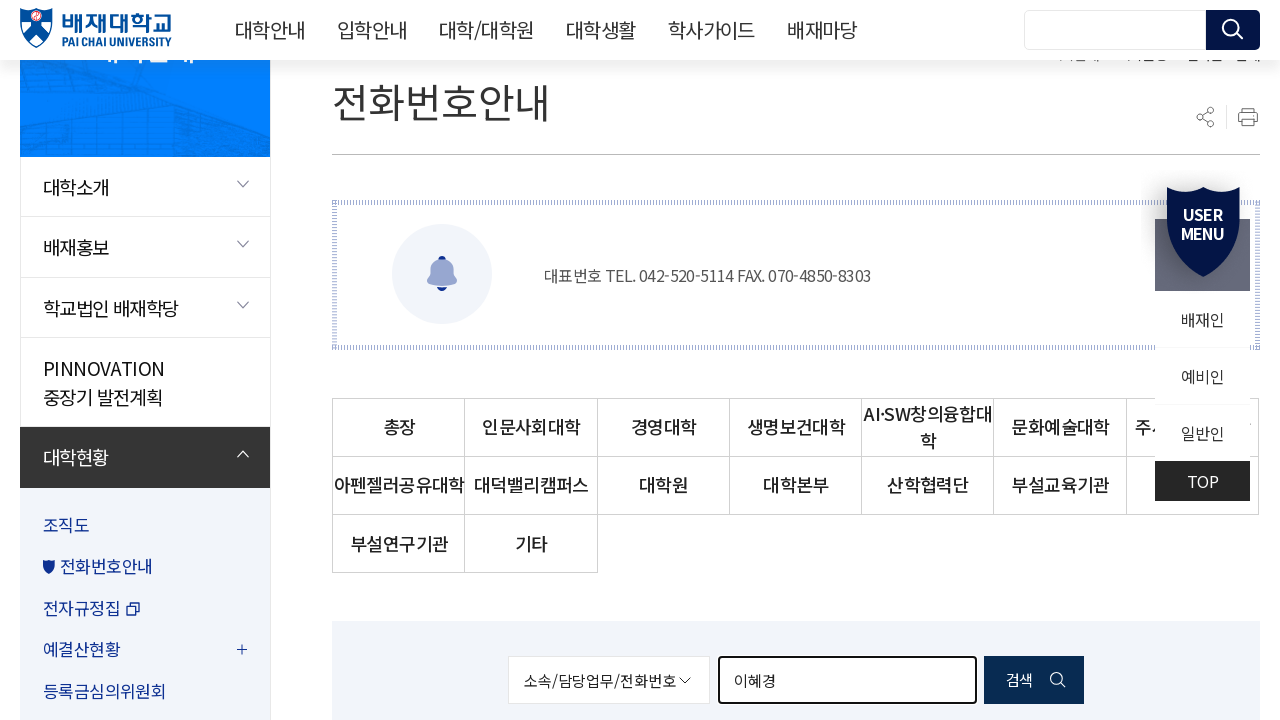

Cleared search field for next professor name on #searchKeyword
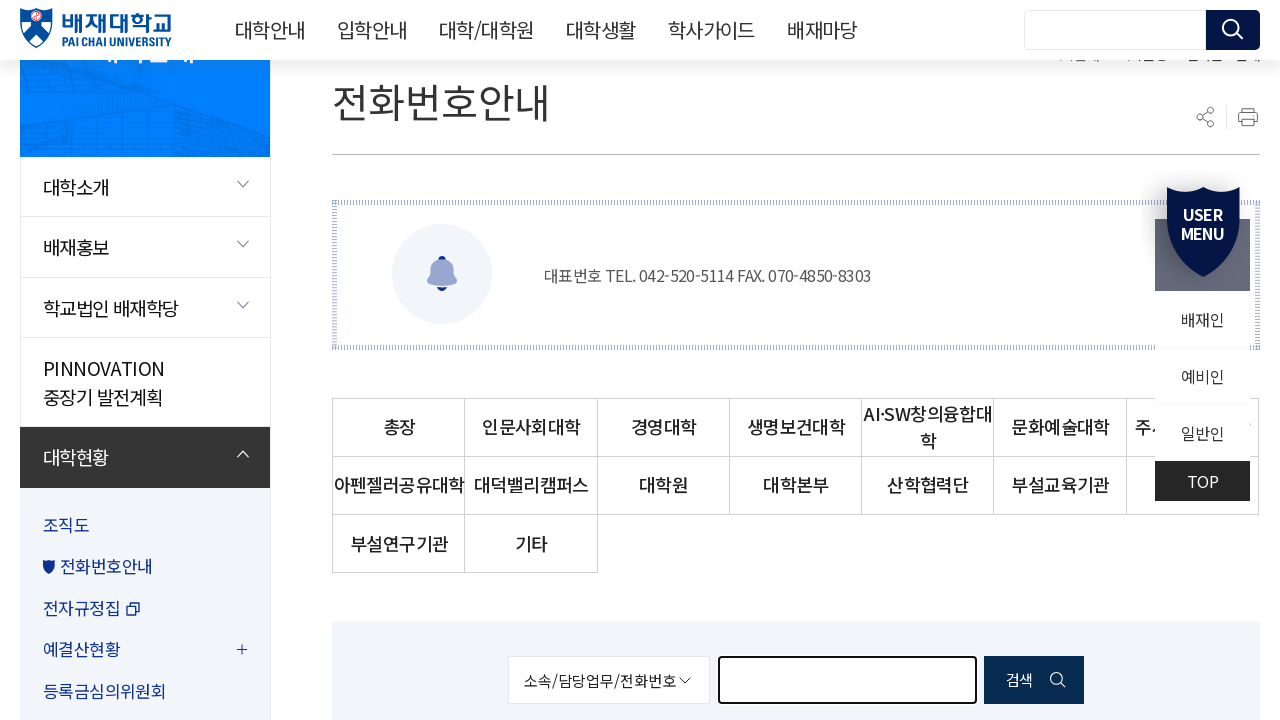

Filled search field with professor name '임헌만' on #searchKeyword
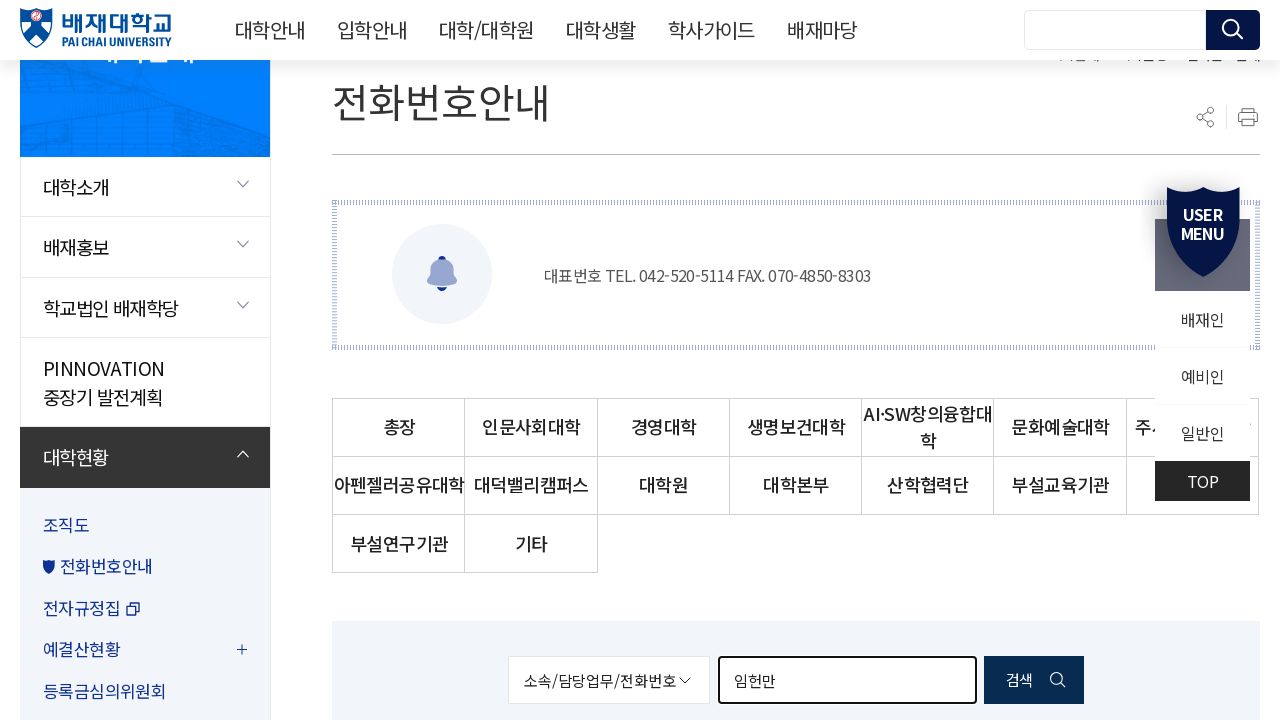

Pressed Enter to search for '임헌만' on #searchKeyword
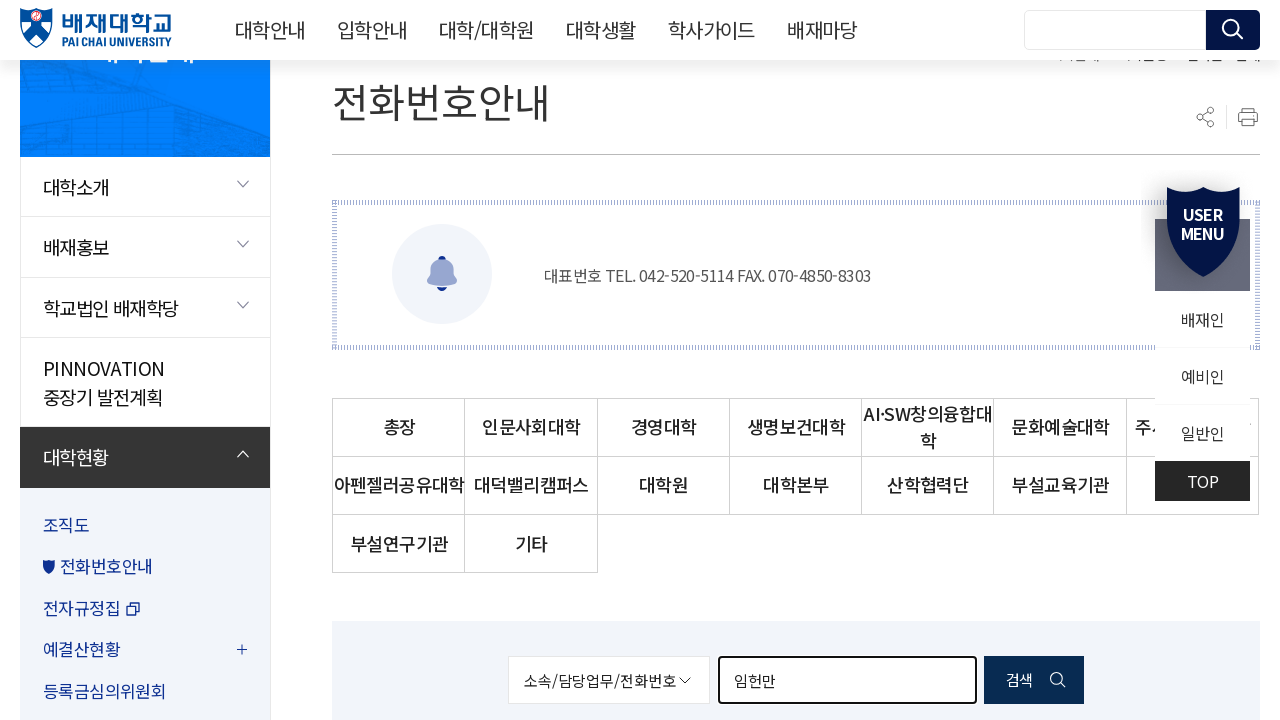

Search results loaded for '임헌만'
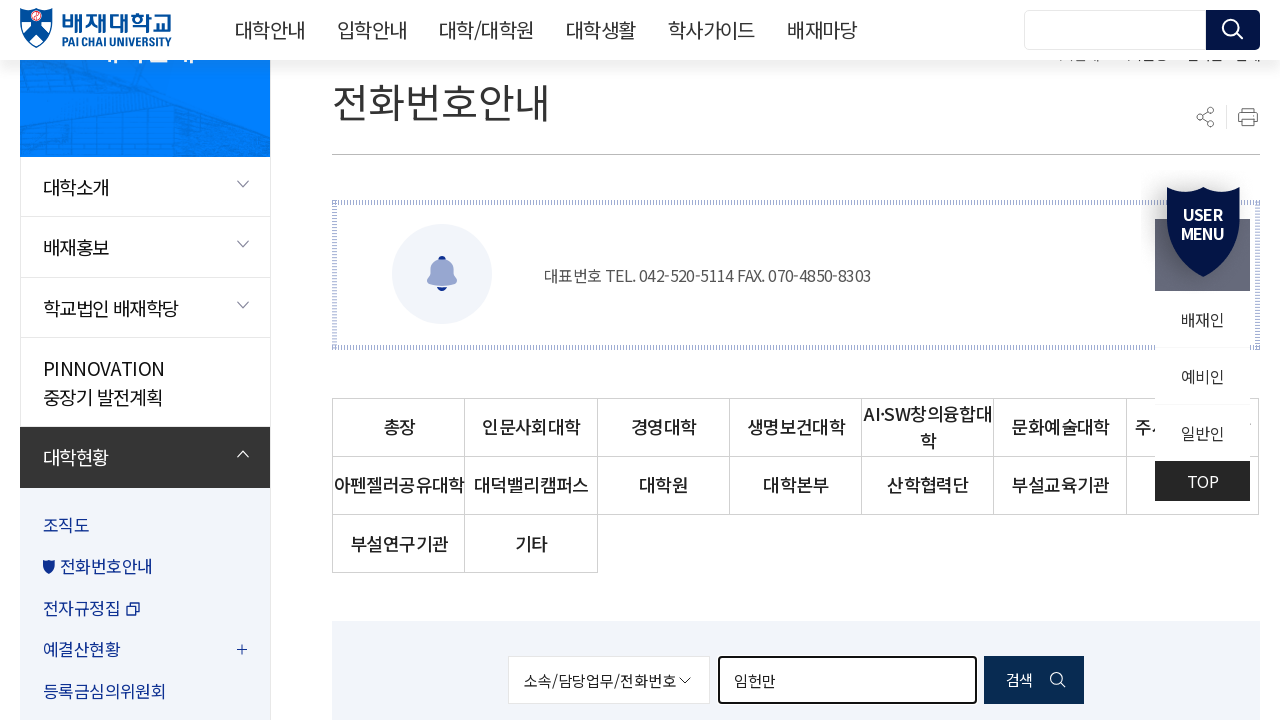

Cleared search field for next professor name on #searchKeyword
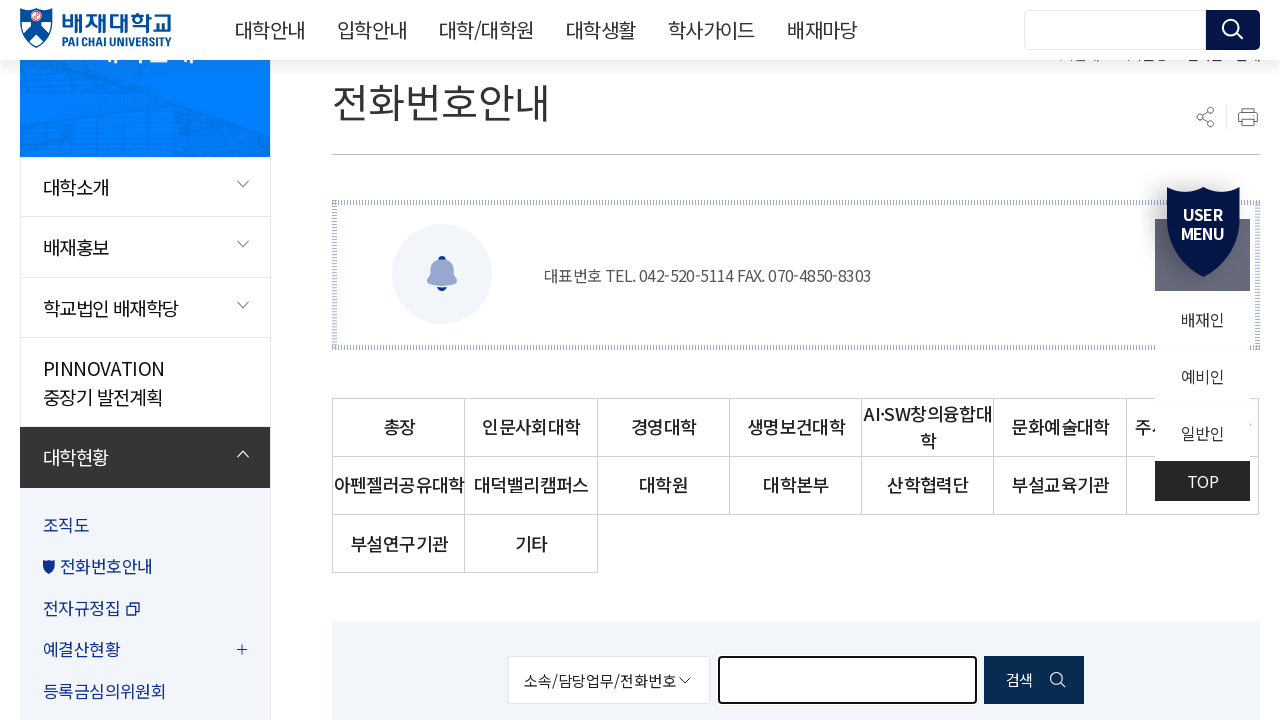

Filled search field with professor name '정연정' on #searchKeyword
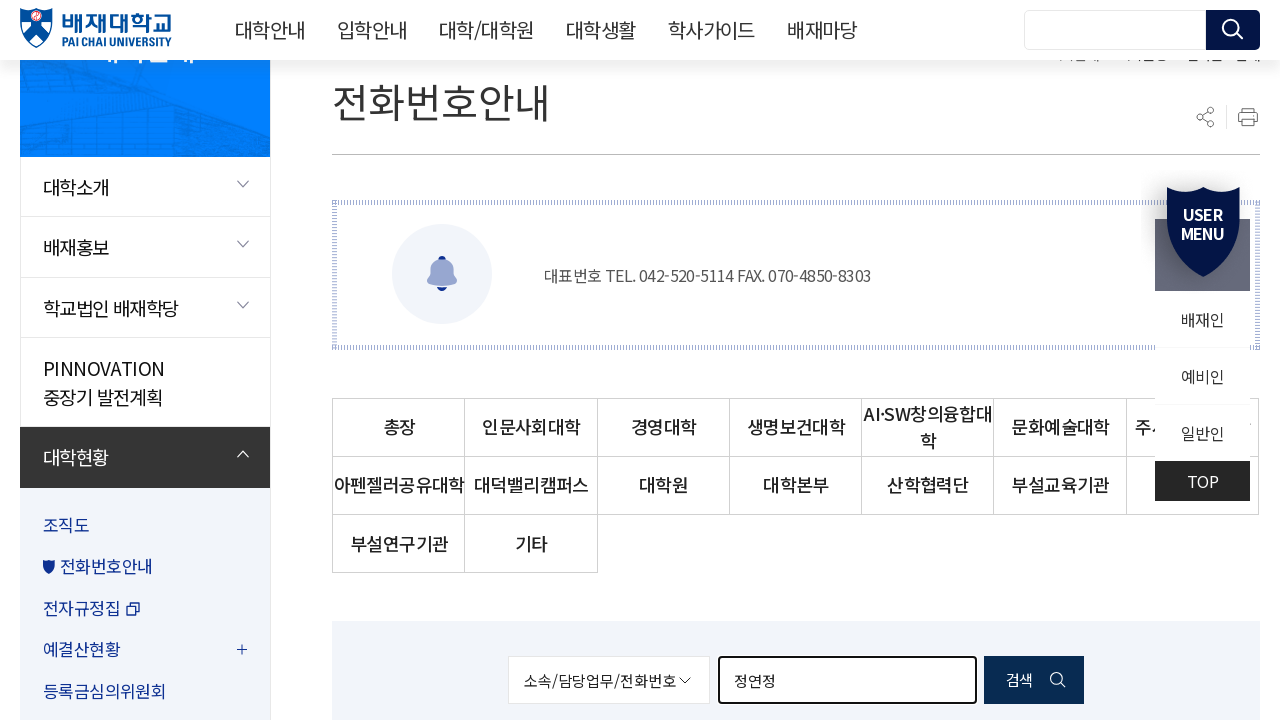

Pressed Enter to search for '정연정' on #searchKeyword
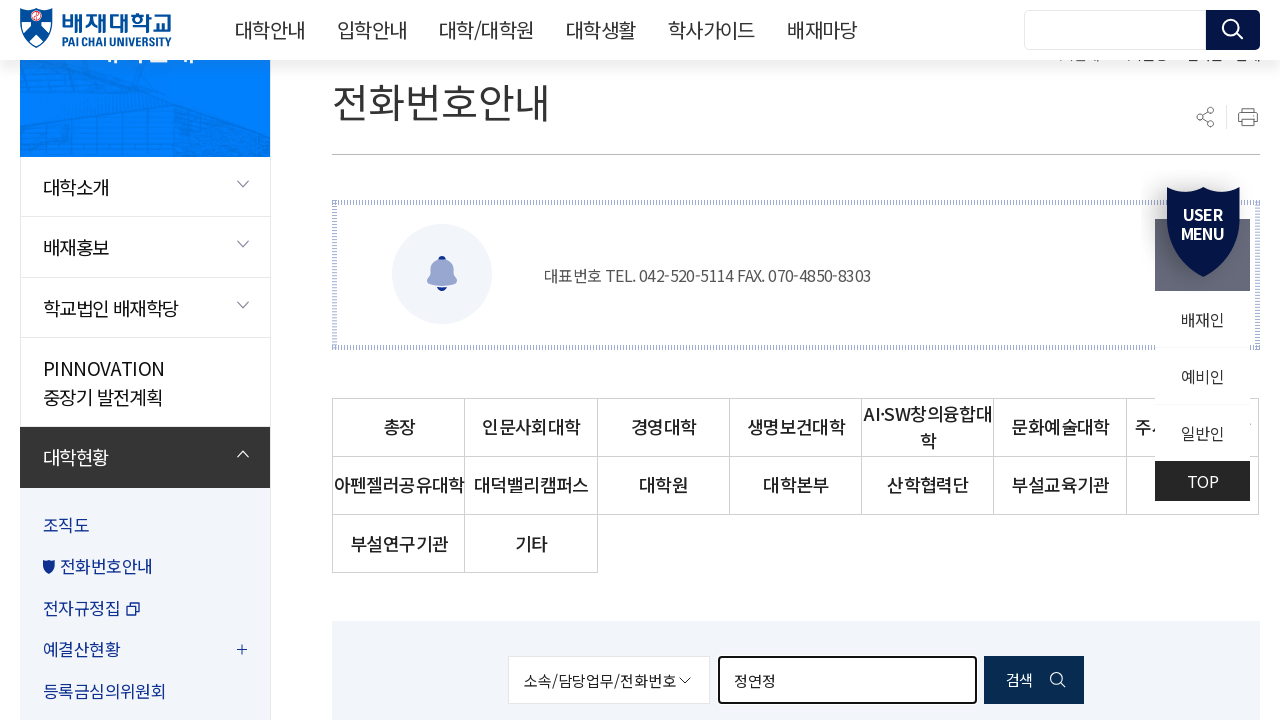

Search results loaded for '정연정'
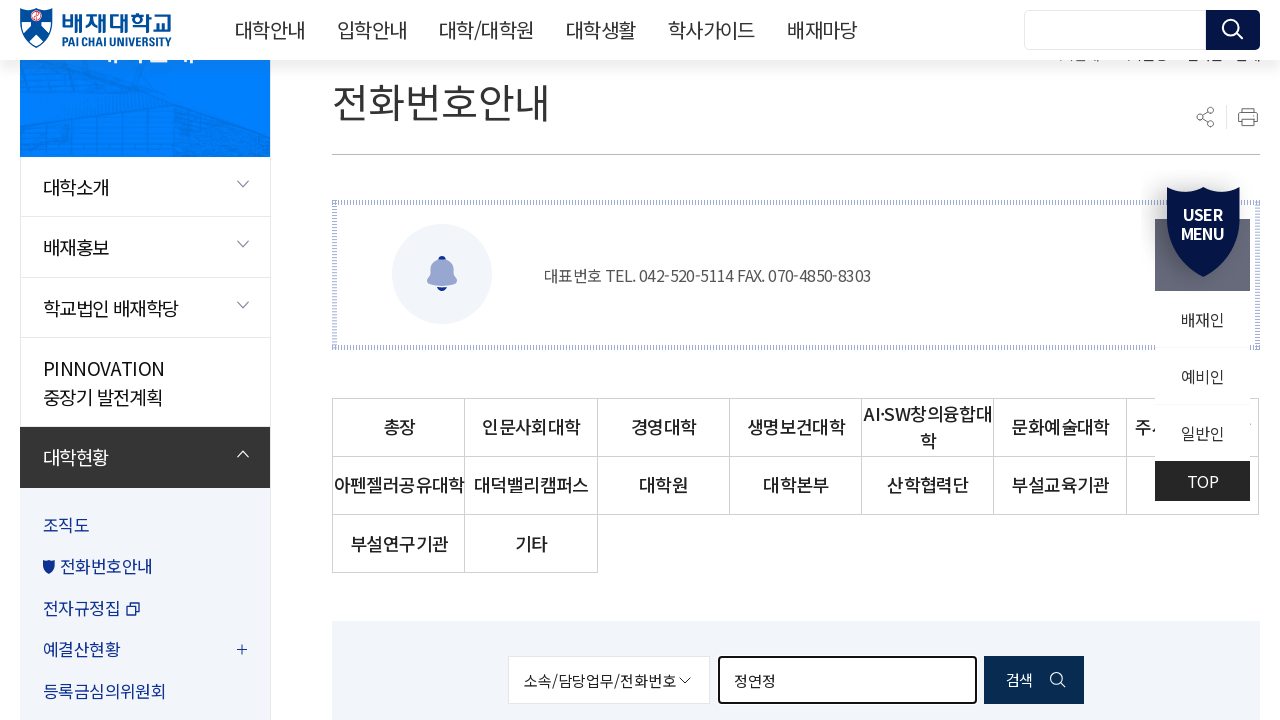

Cleared search field for next professor name on #searchKeyword
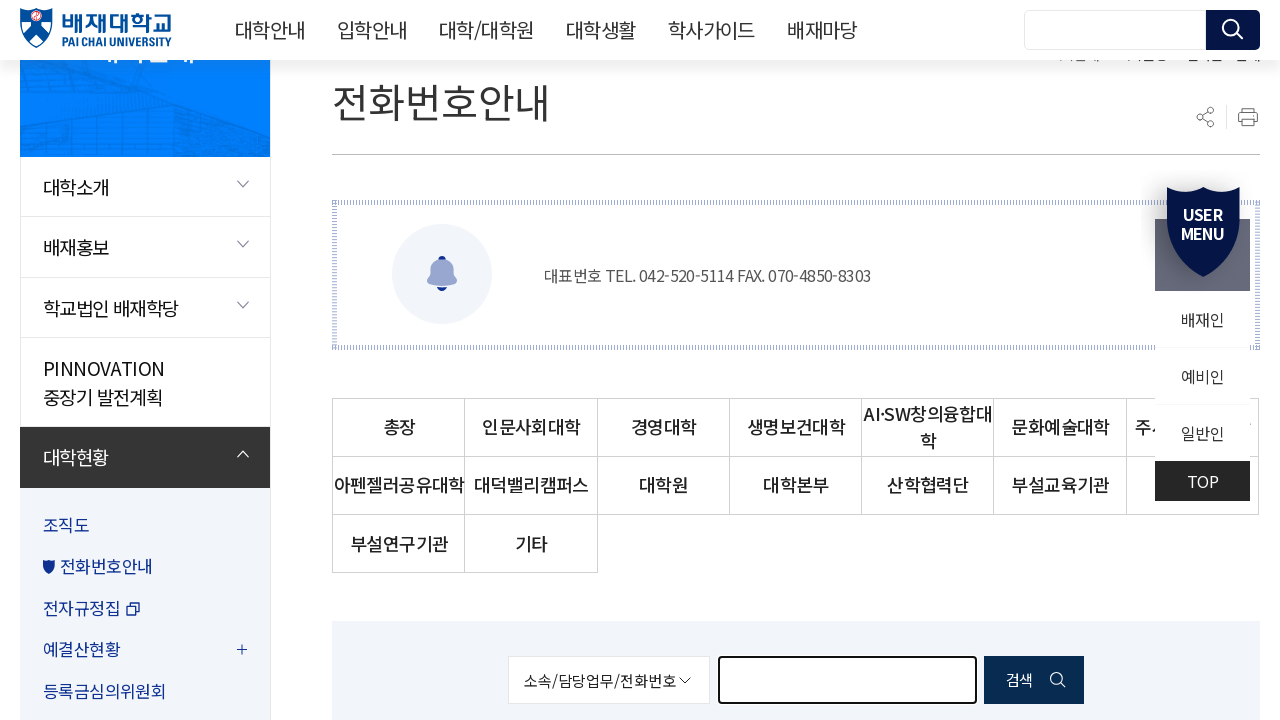

Filled search field with professor name '최호택' on #searchKeyword
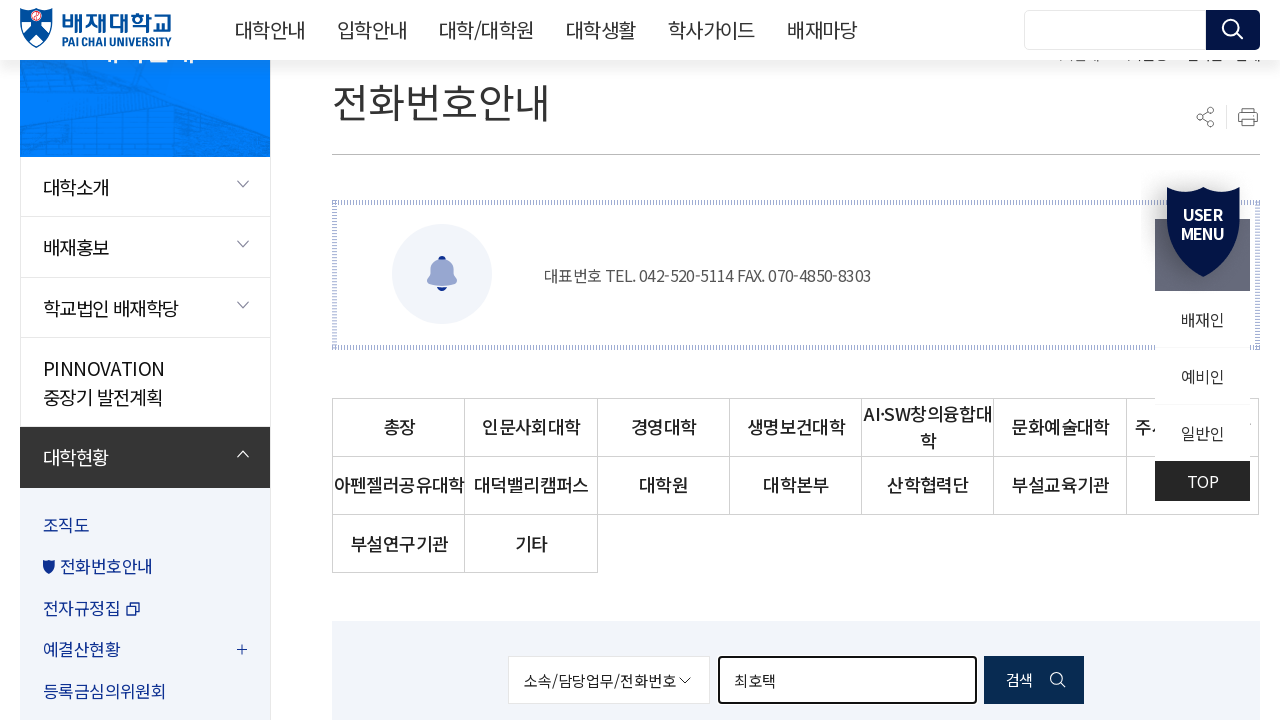

Pressed Enter to search for '최호택' on #searchKeyword
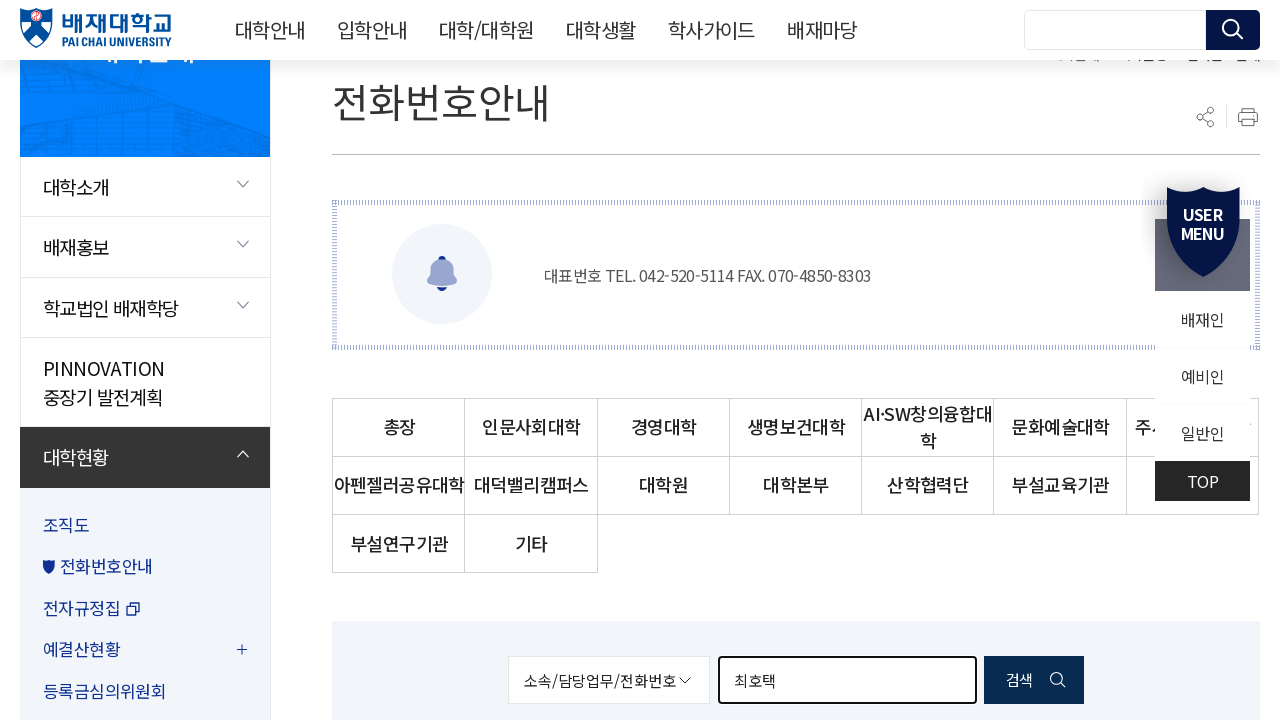

Search results loaded for '최호택'
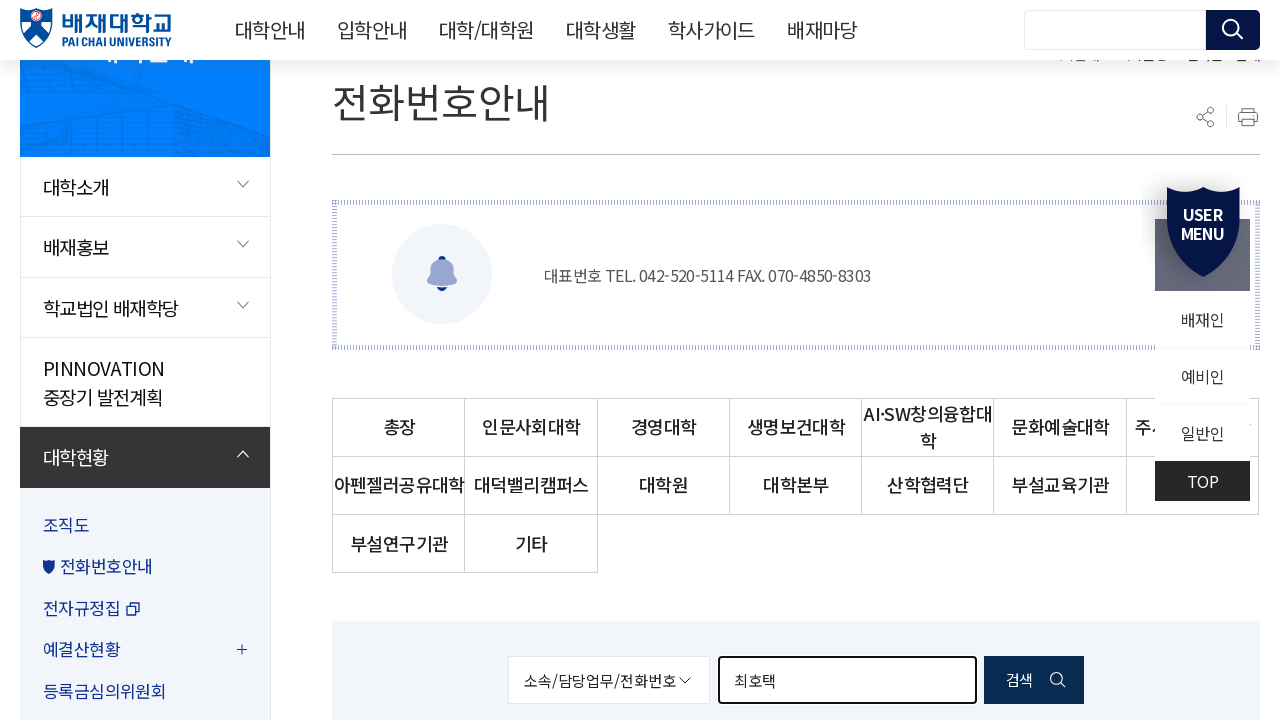

Cleared search field for next professor name on #searchKeyword
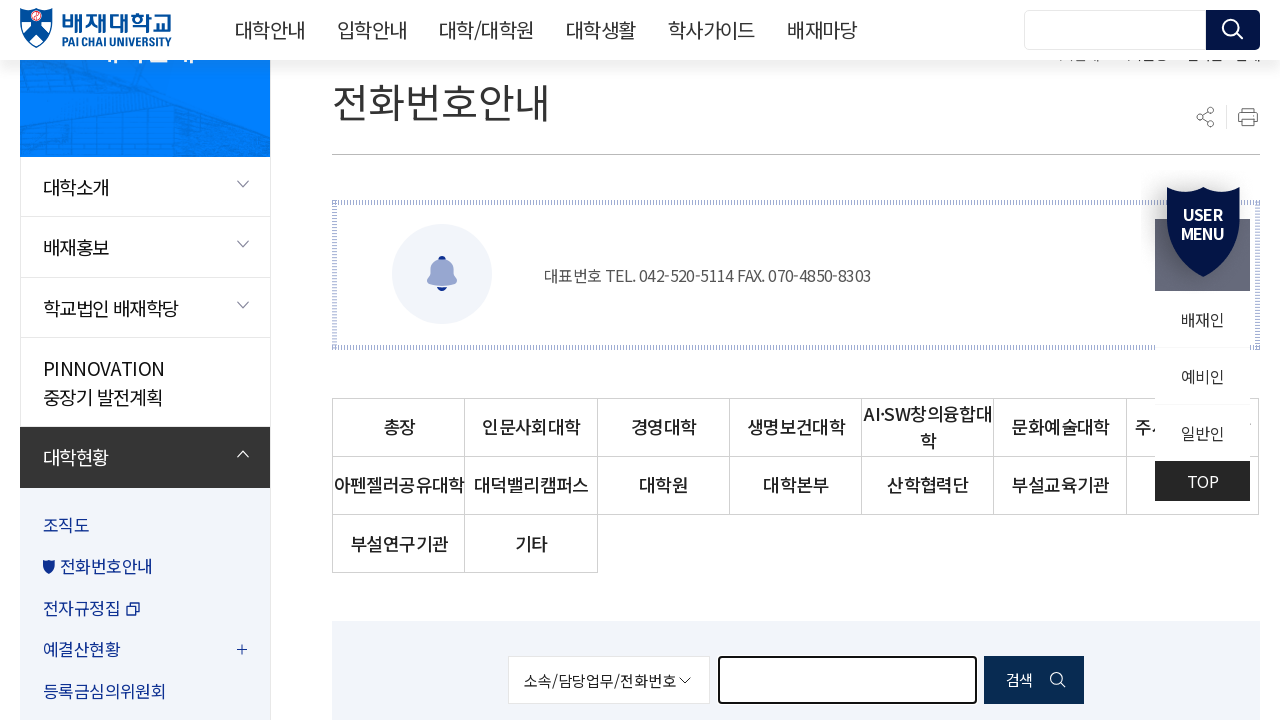

Filled search field with professor name '최애나' on #searchKeyword
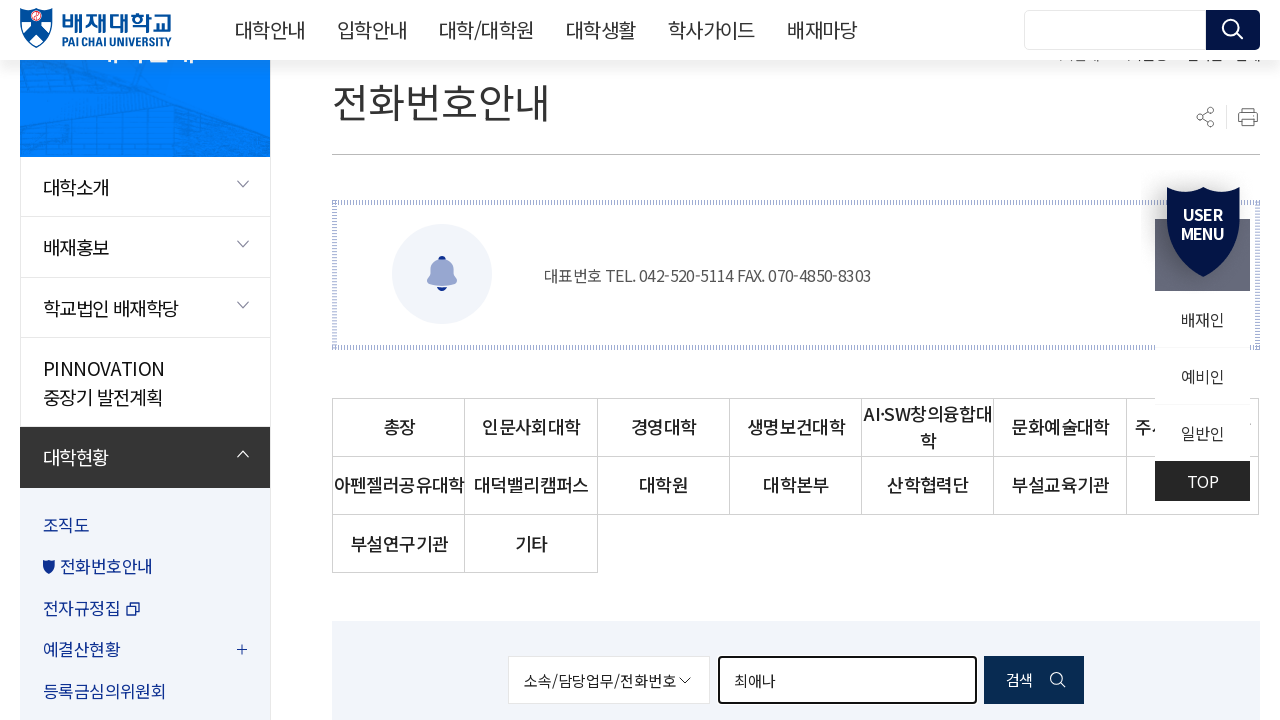

Pressed Enter to search for '최애나' on #searchKeyword
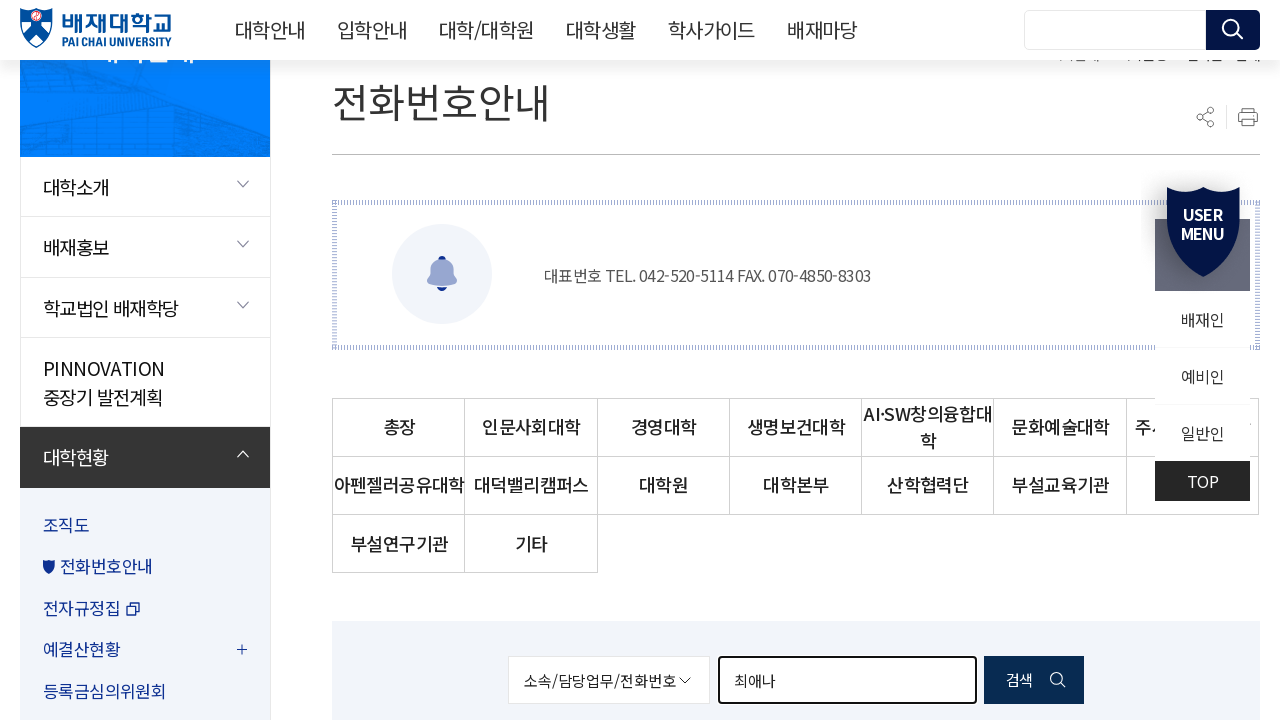

Search results loaded for '최애나'
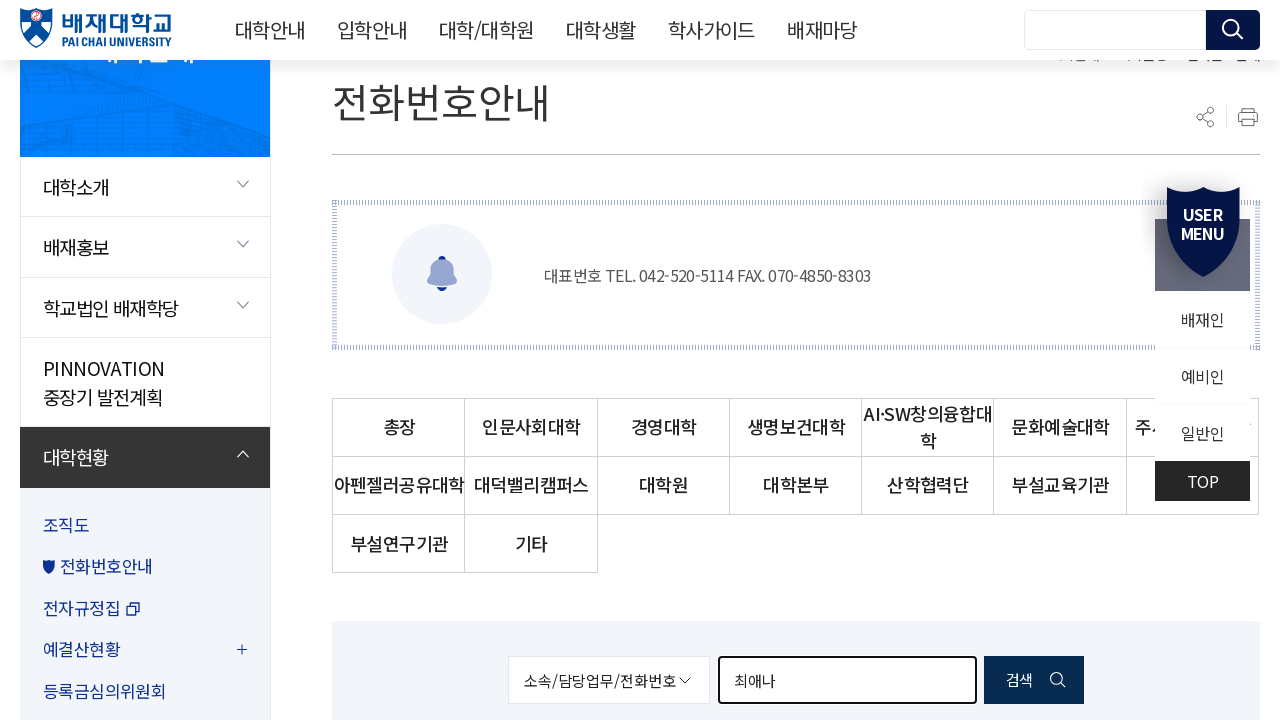

Cleared search field for next professor name on #searchKeyword
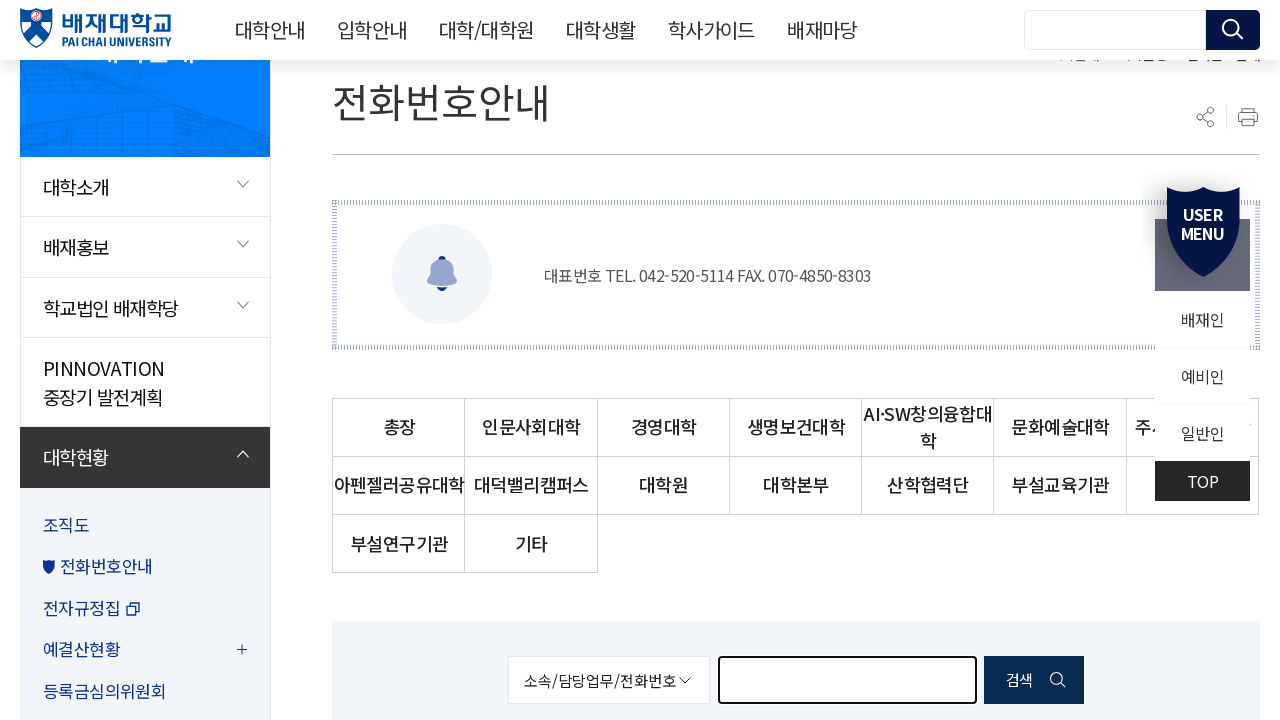

Filled search field with professor name '송진숙' on #searchKeyword
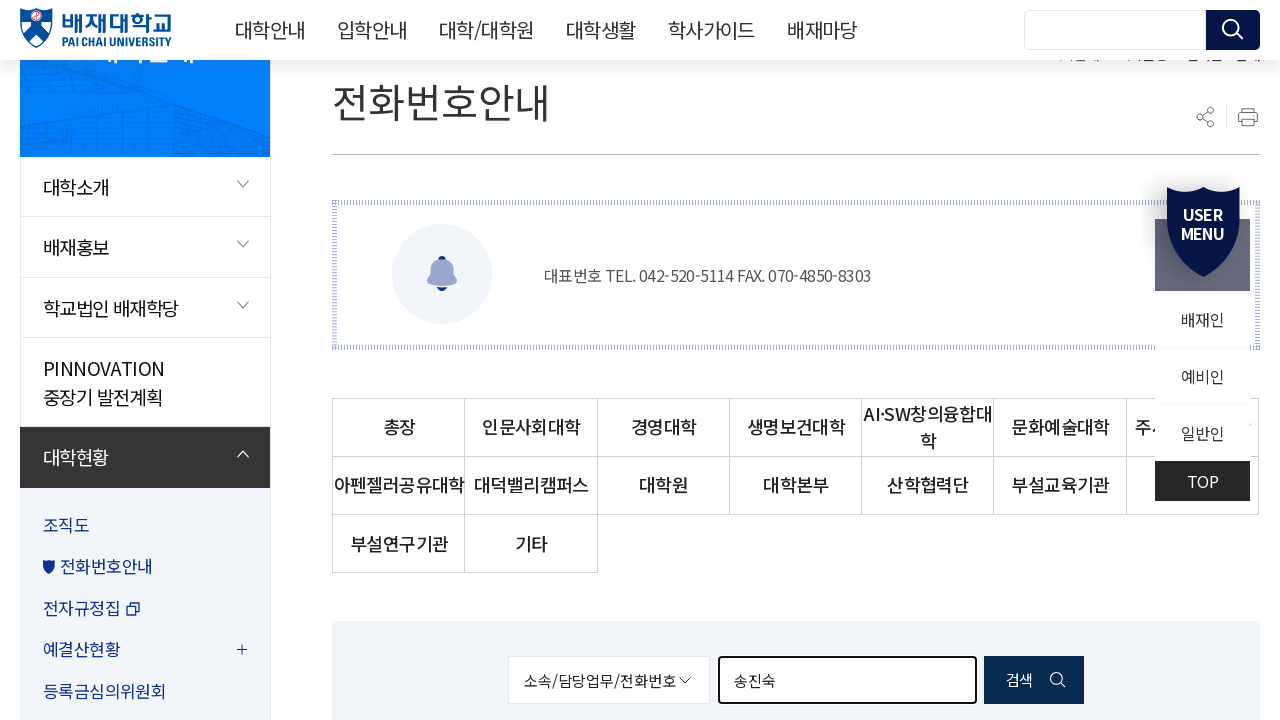

Pressed Enter to search for '송진숙' on #searchKeyword
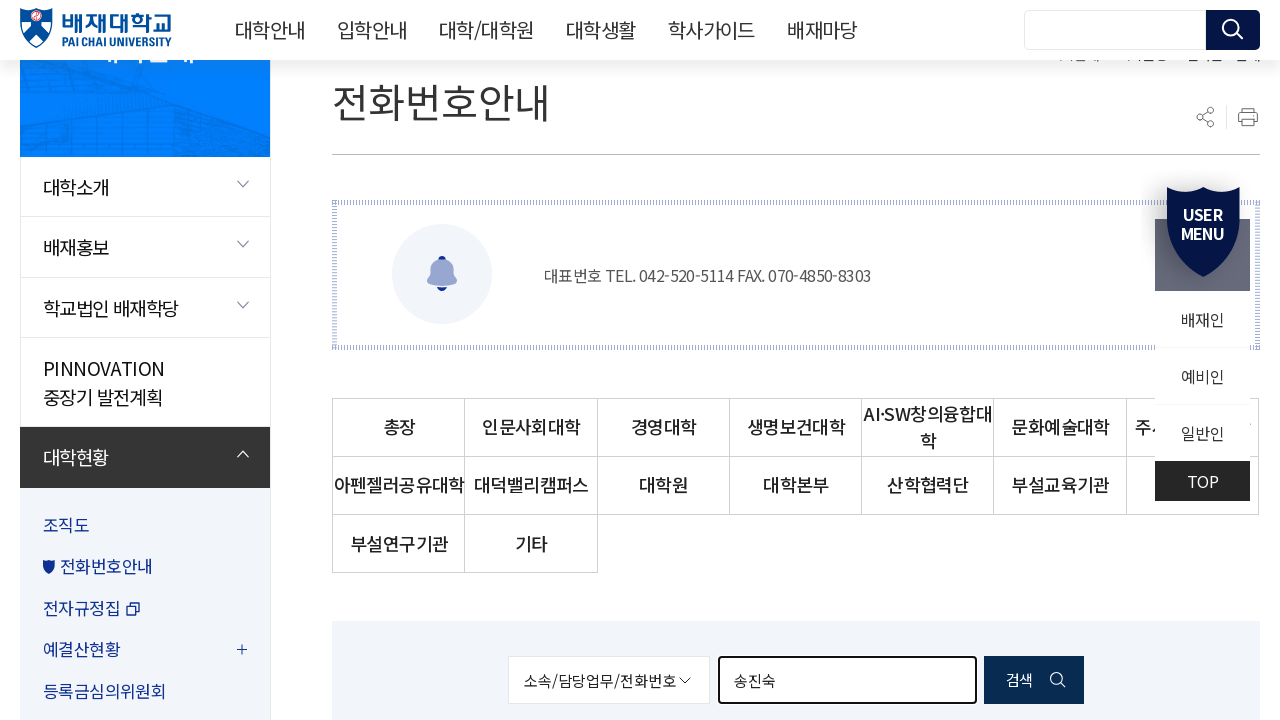

Search results loaded for '송진숙'
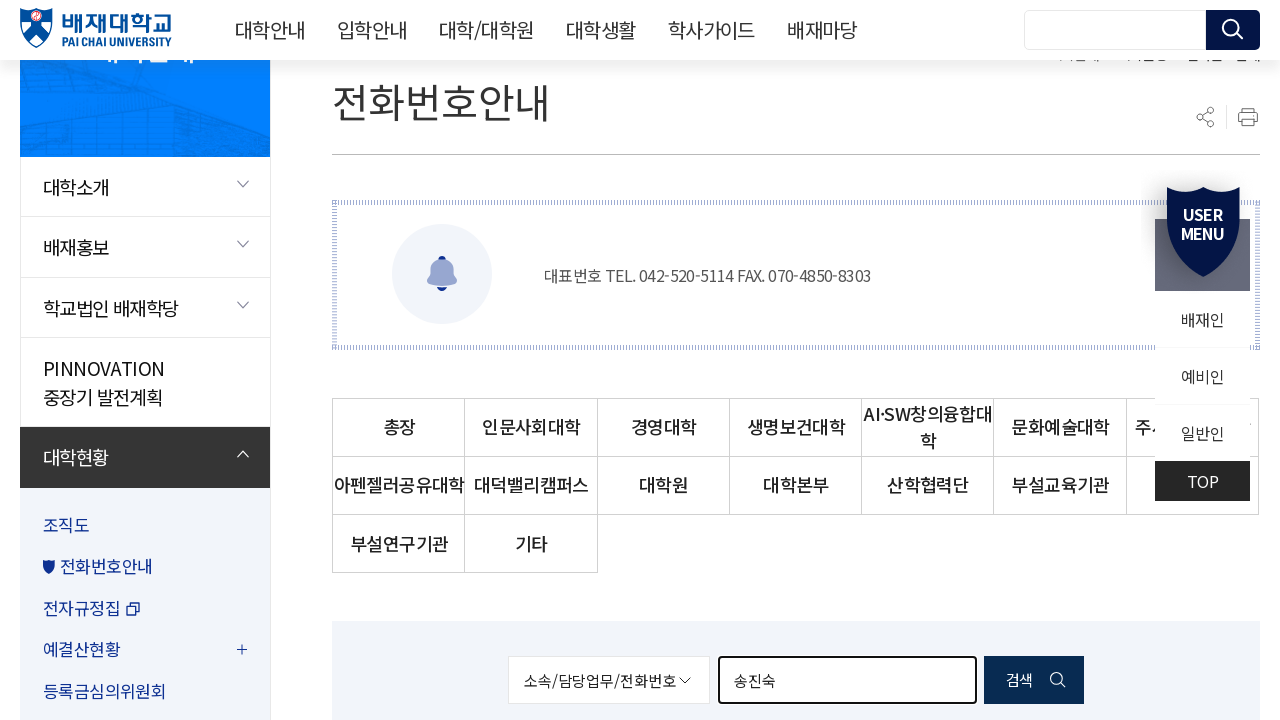

Cleared search field for next professor name on #searchKeyword
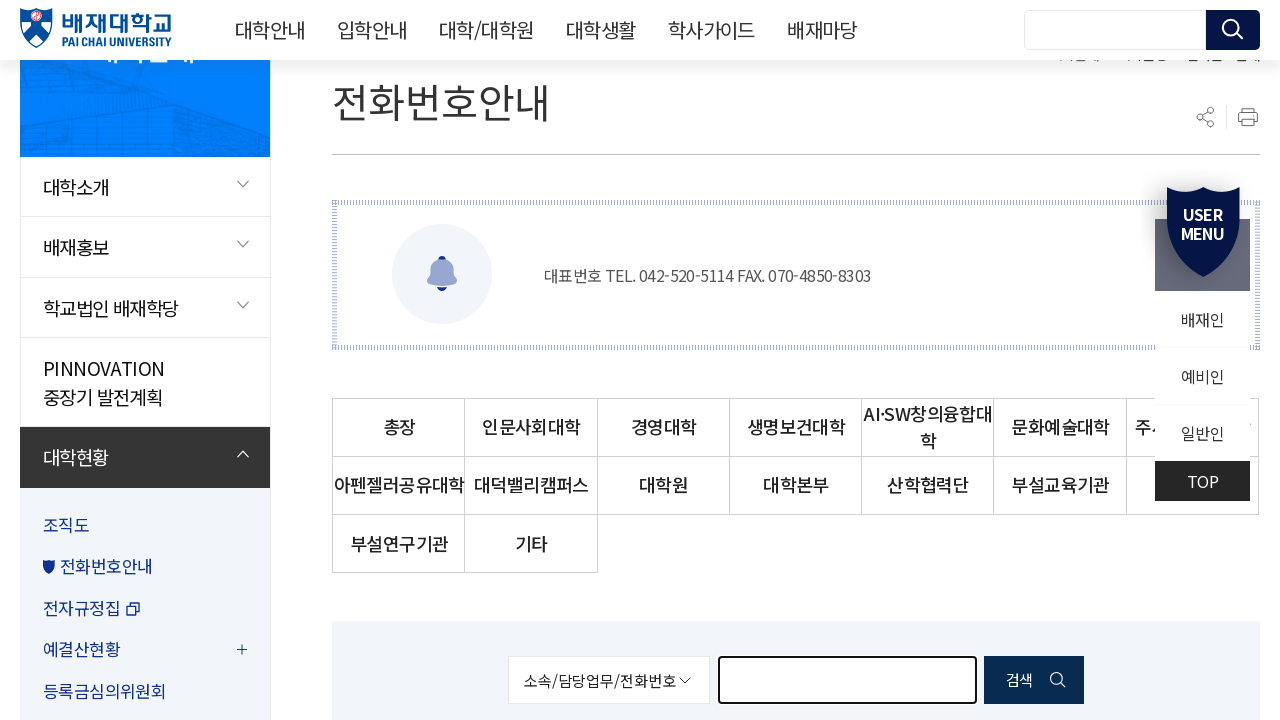

Filled search field with professor name '이대균' on #searchKeyword
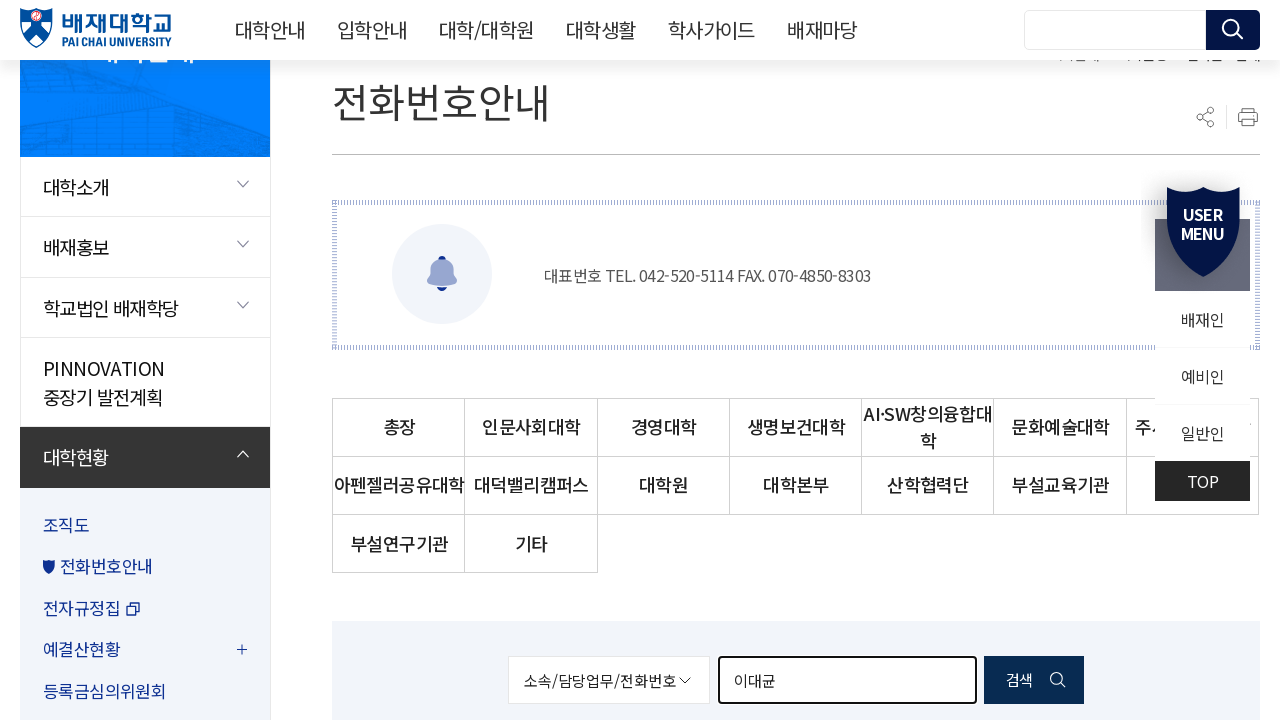

Pressed Enter to search for '이대균' on #searchKeyword
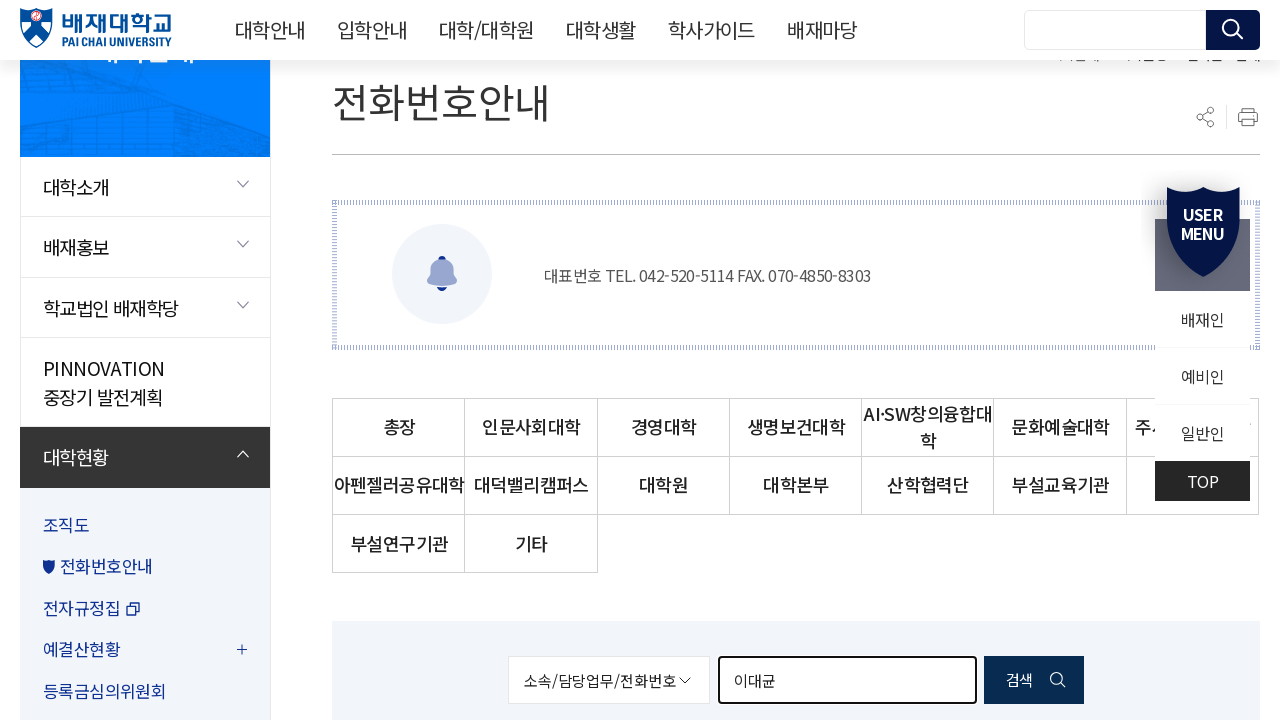

Search results loaded for '이대균'
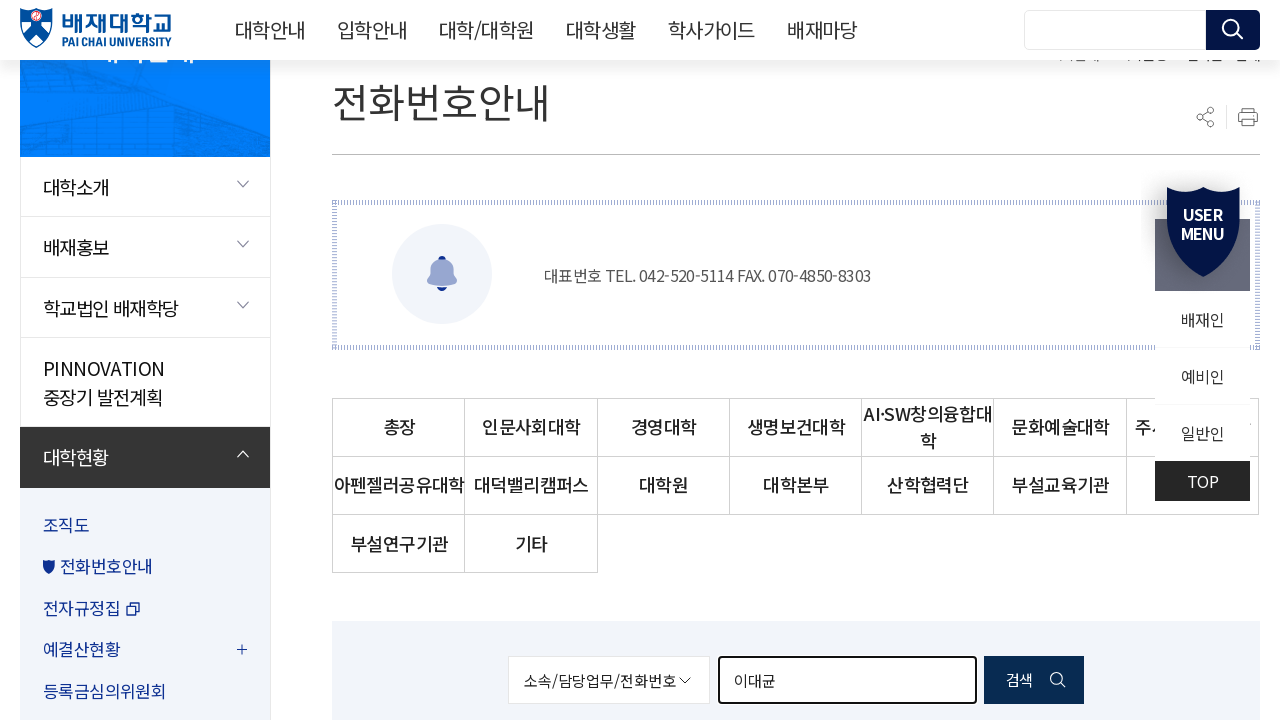

Cleared search field for next professor name on #searchKeyword
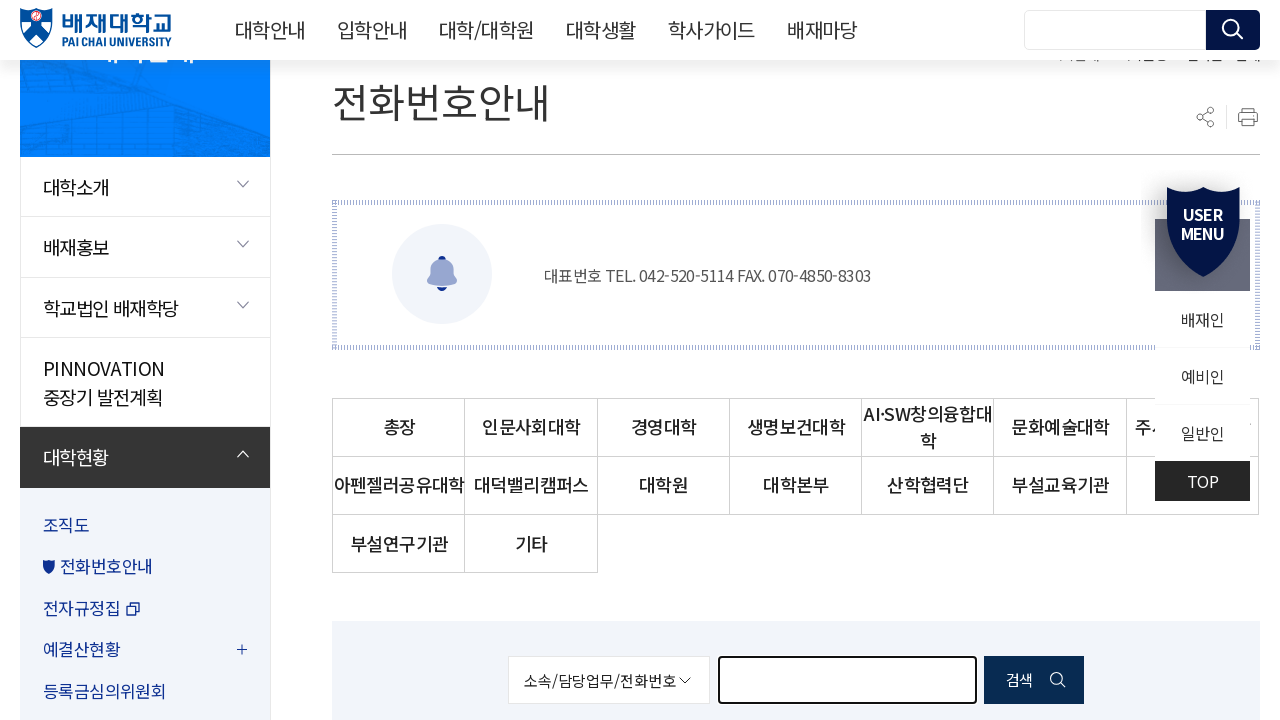

Filled search field with professor name '이성희' on #searchKeyword
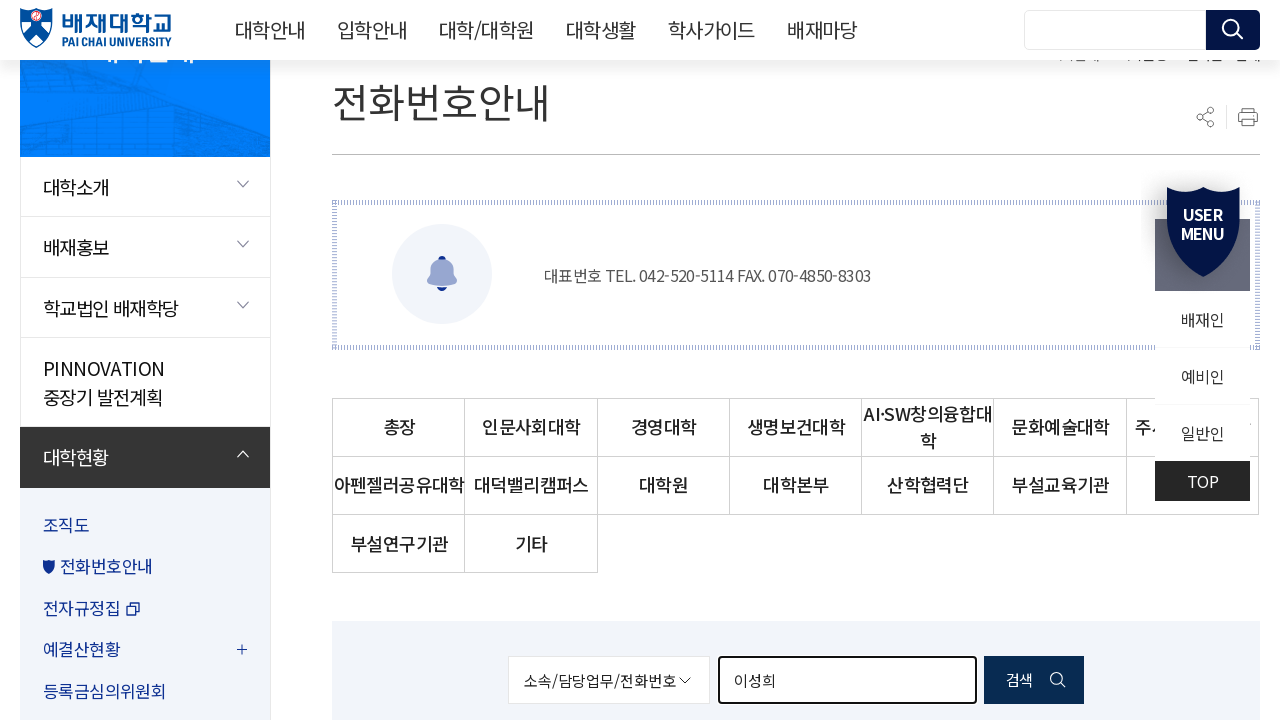

Pressed Enter to search for '이성희' on #searchKeyword
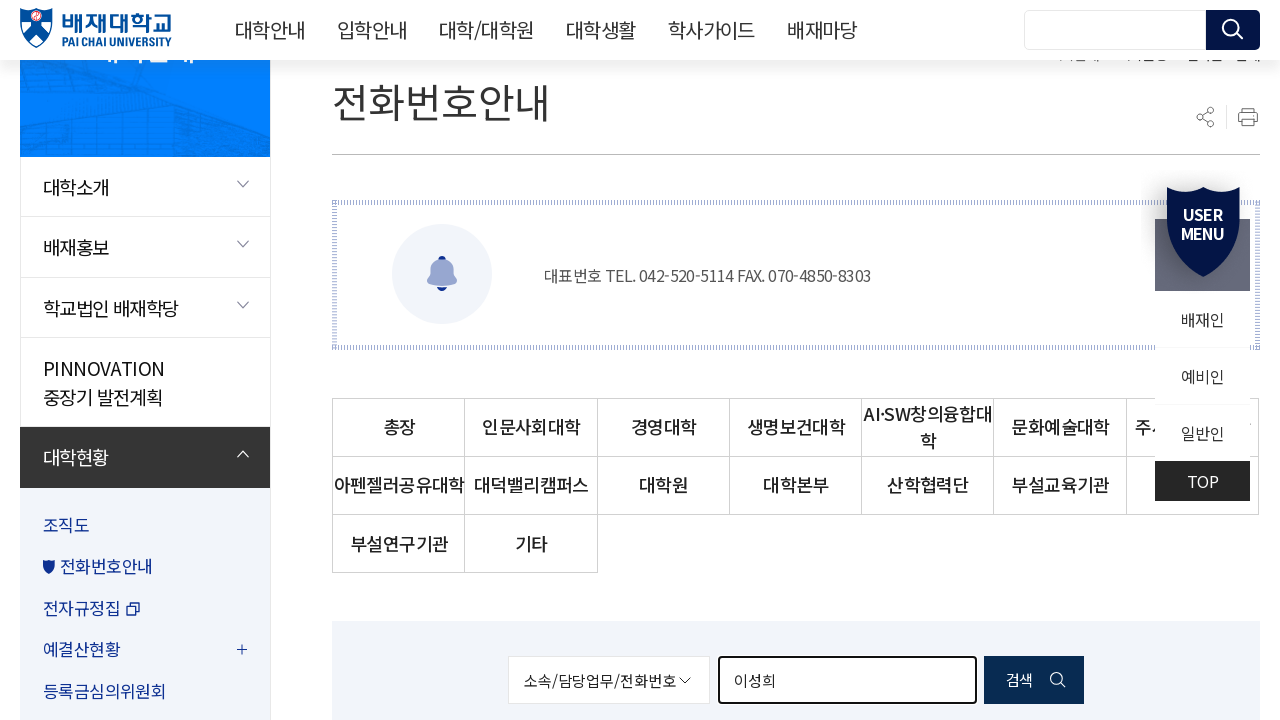

Search results loaded for '이성희'
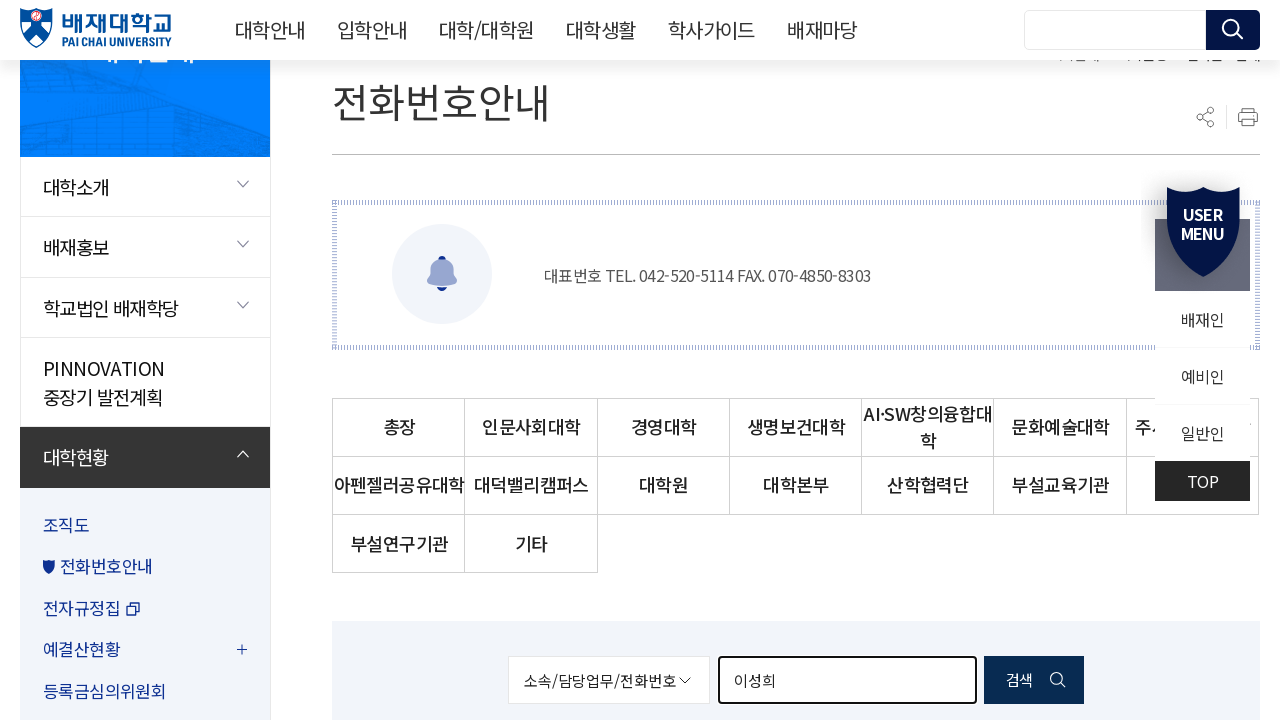

Cleared search field for next professor name on #searchKeyword
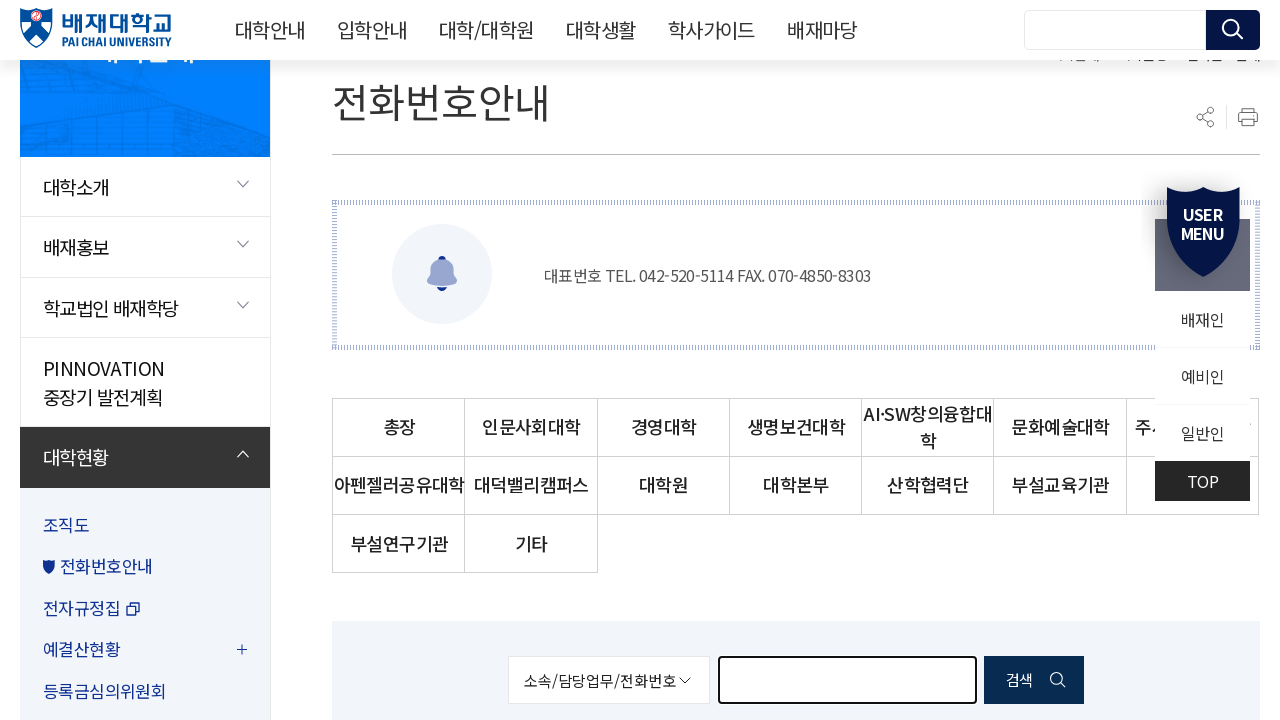

Filled search field with professor name '이진화' on #searchKeyword
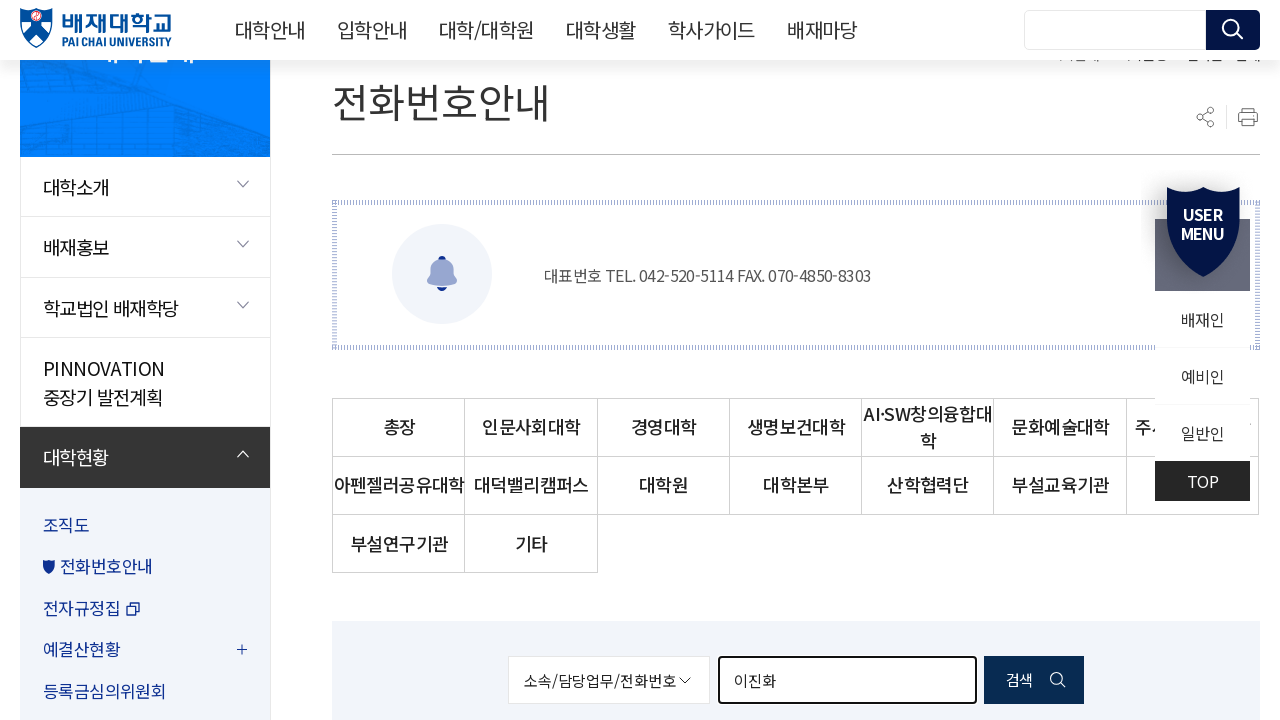

Pressed Enter to search for '이진화' on #searchKeyword
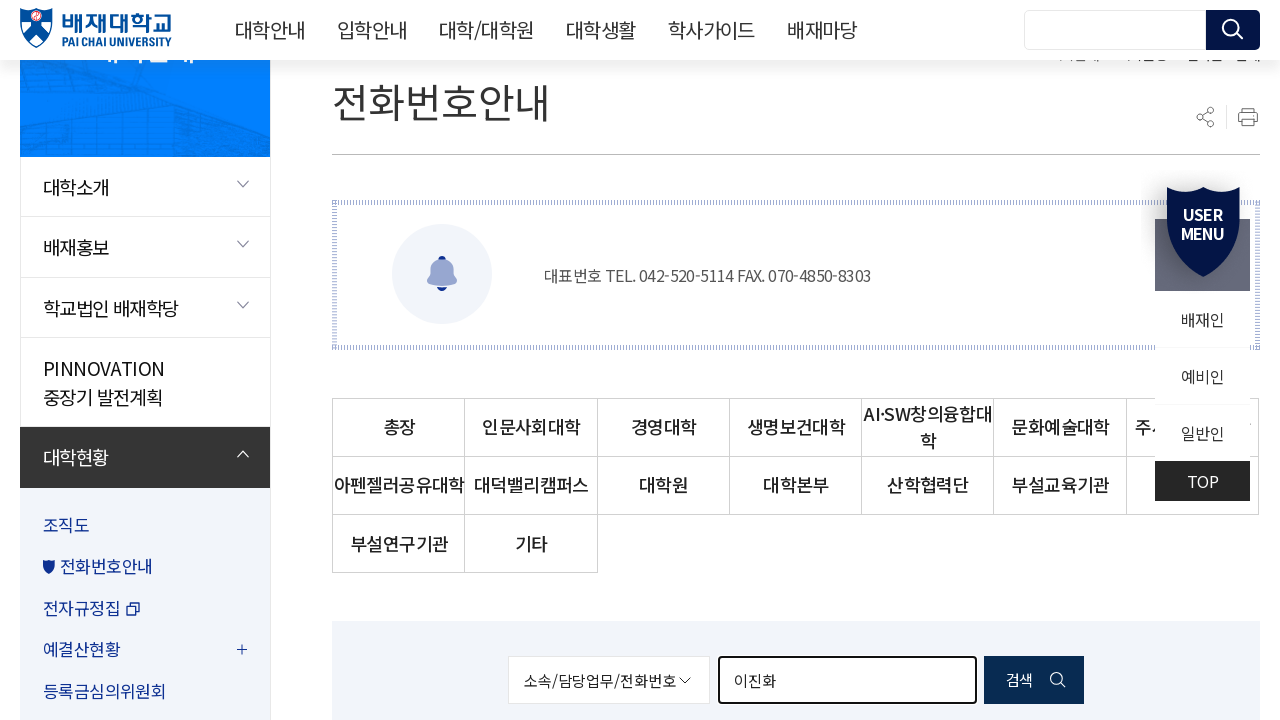

Search results loaded for '이진화'
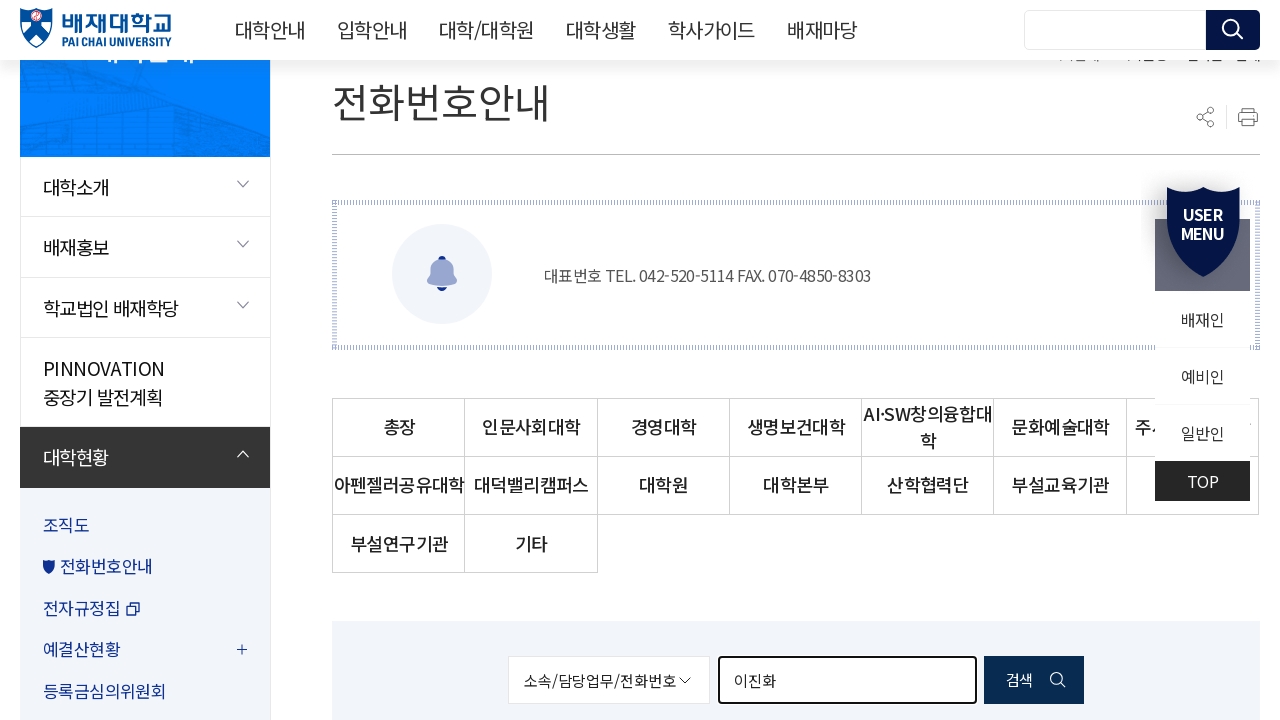

Cleared search field for next professor name on #searchKeyword
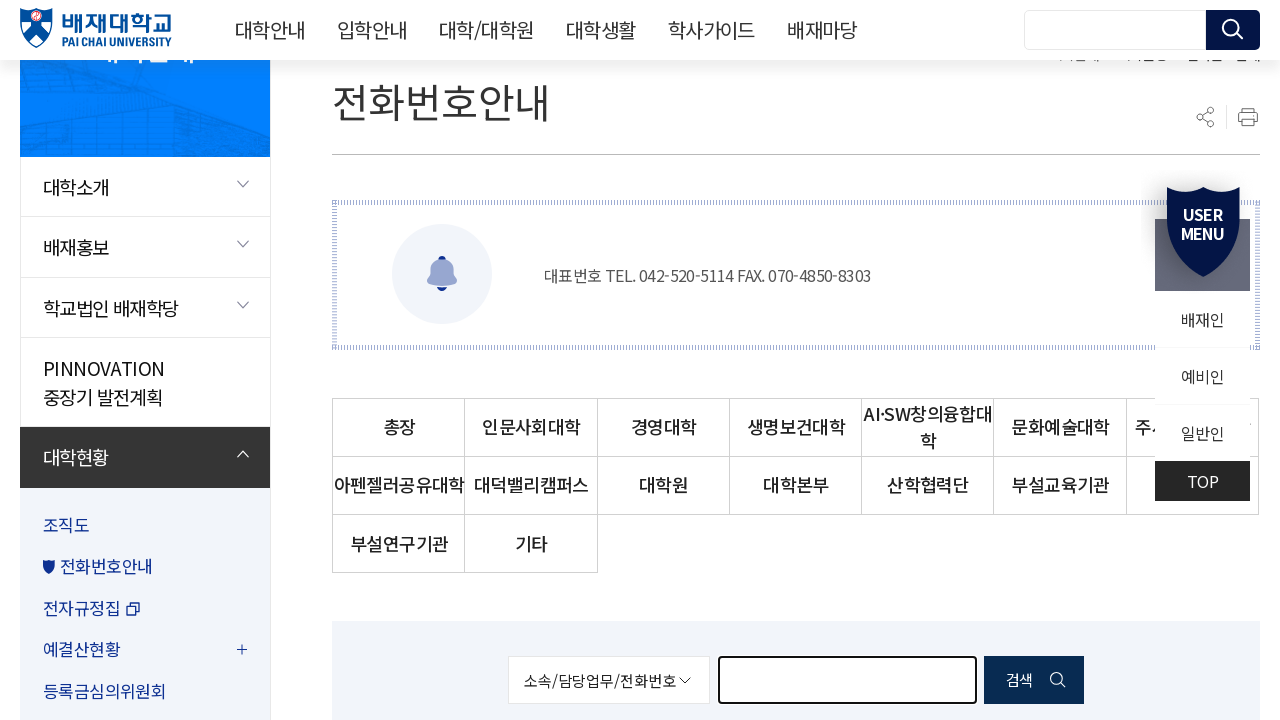

Filled search field with professor name '강호정' on #searchKeyword
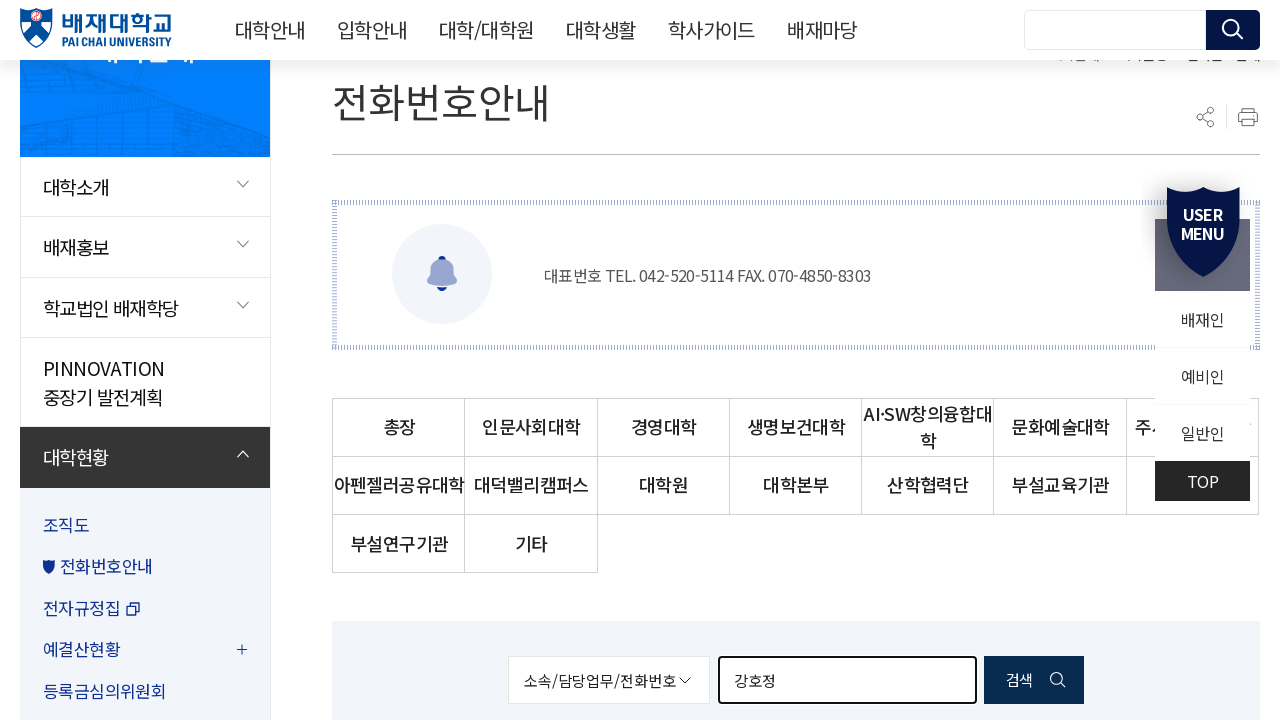

Pressed Enter to search for '강호정' on #searchKeyword
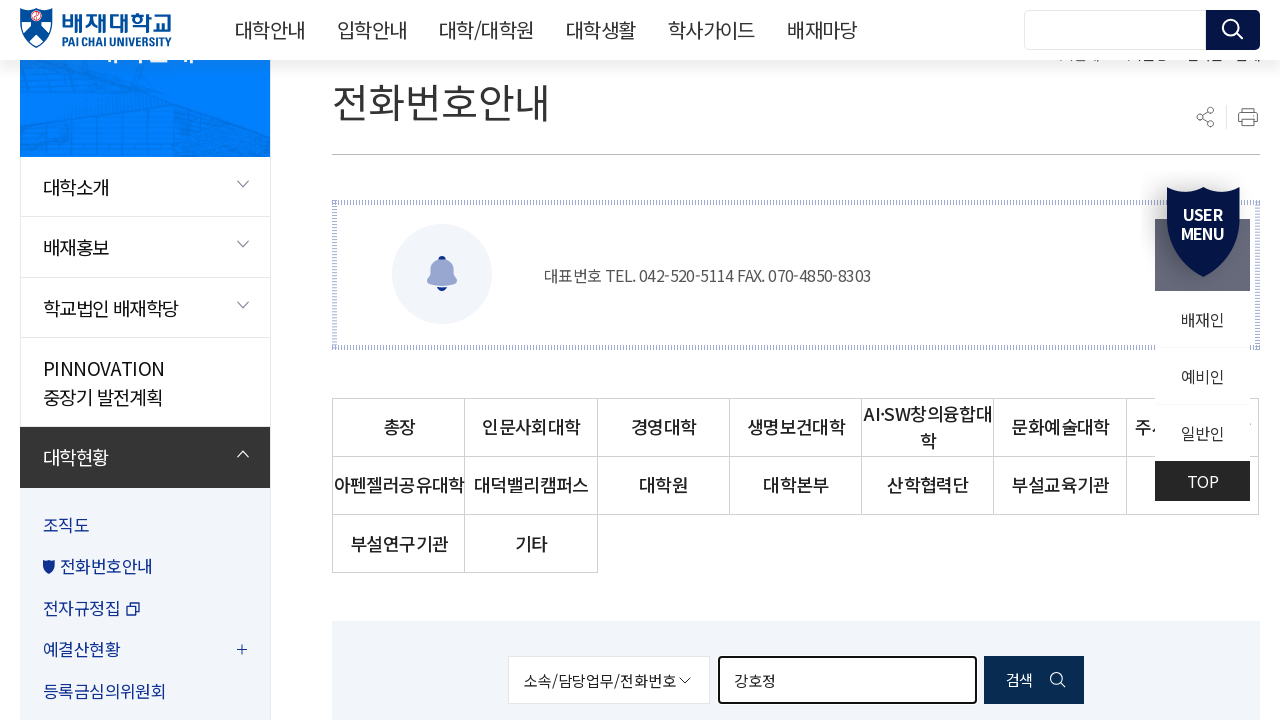

Search results loaded for '강호정'
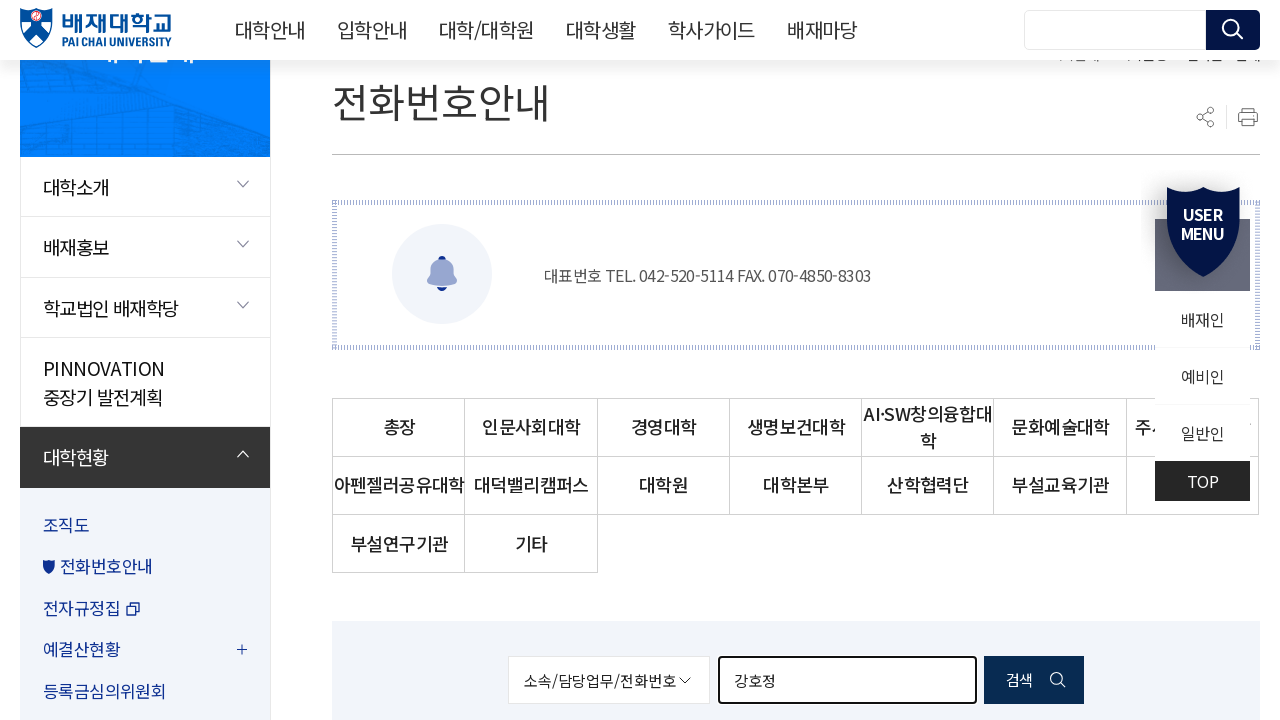

Cleared search field for next professor name on #searchKeyword
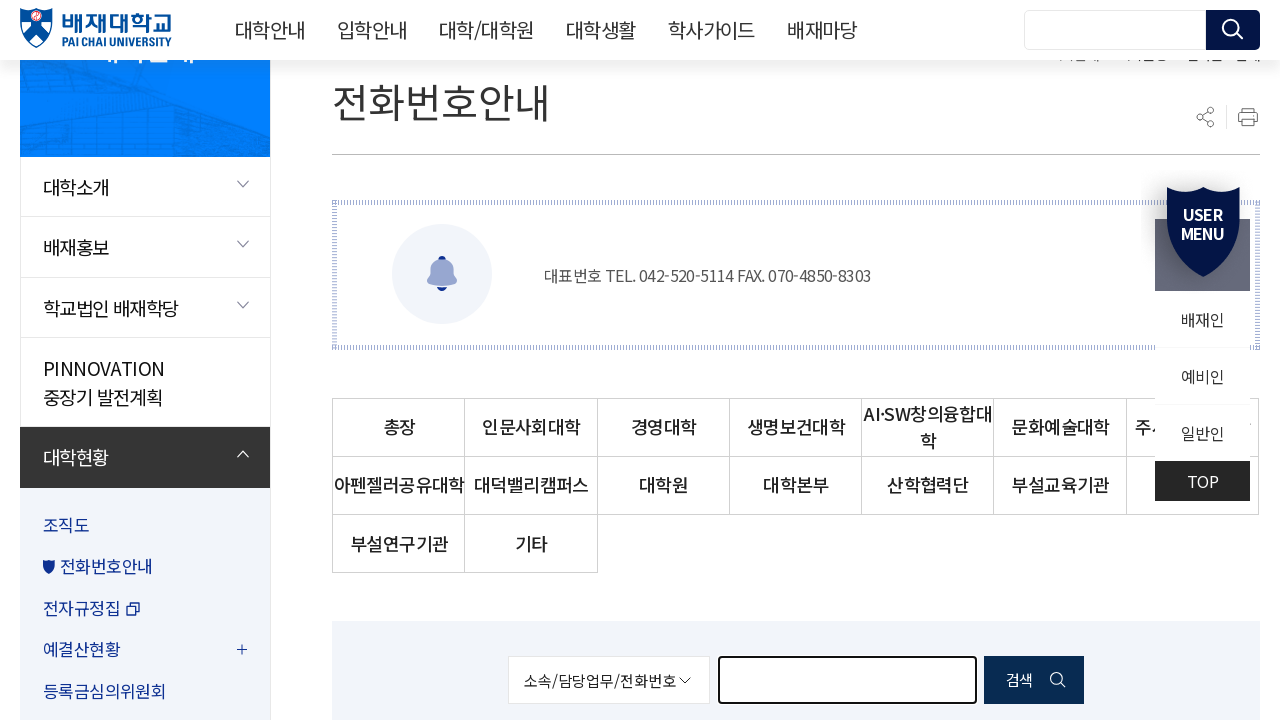

Filled search field with professor name '김원겸' on #searchKeyword
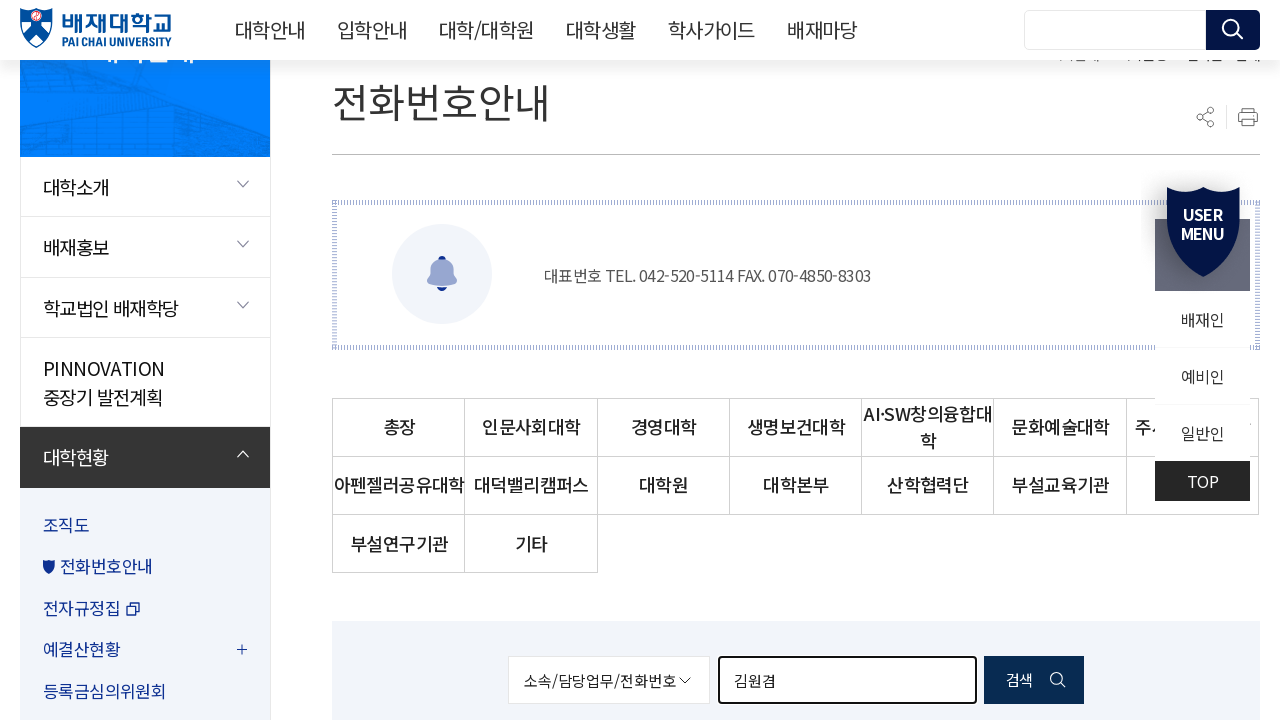

Pressed Enter to search for '김원겸' on #searchKeyword
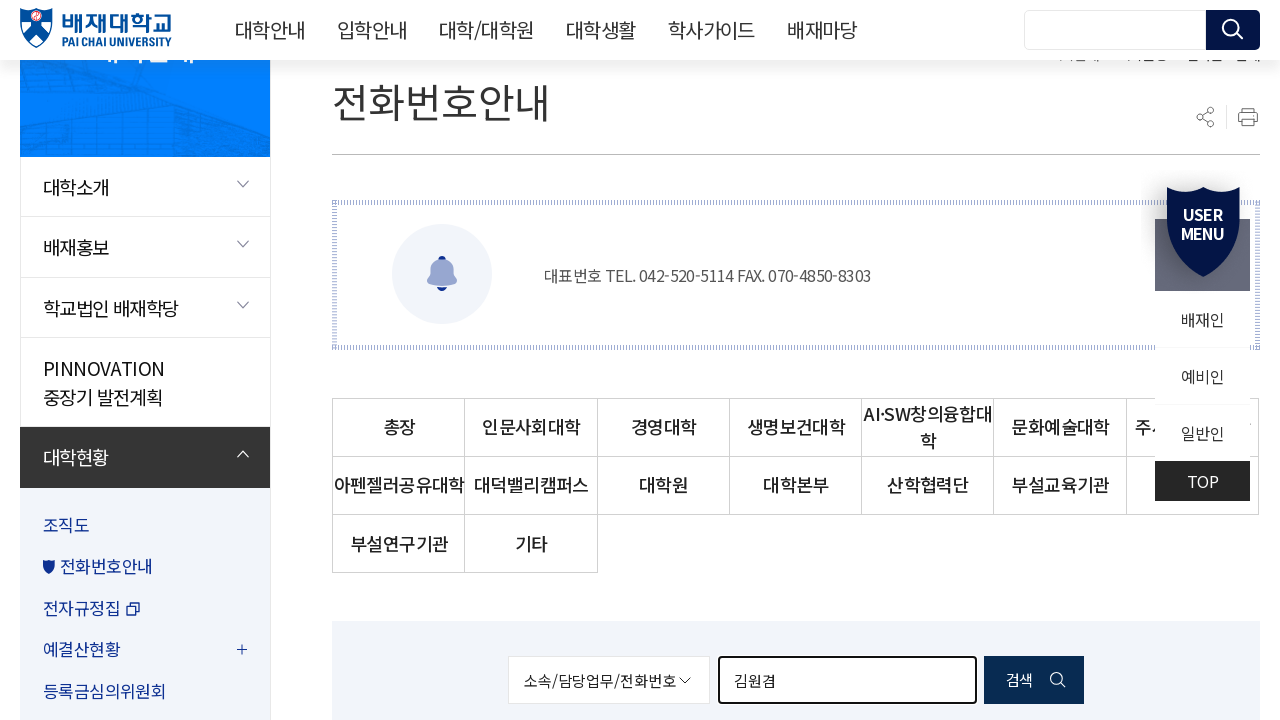

Search results loaded for '김원겸'
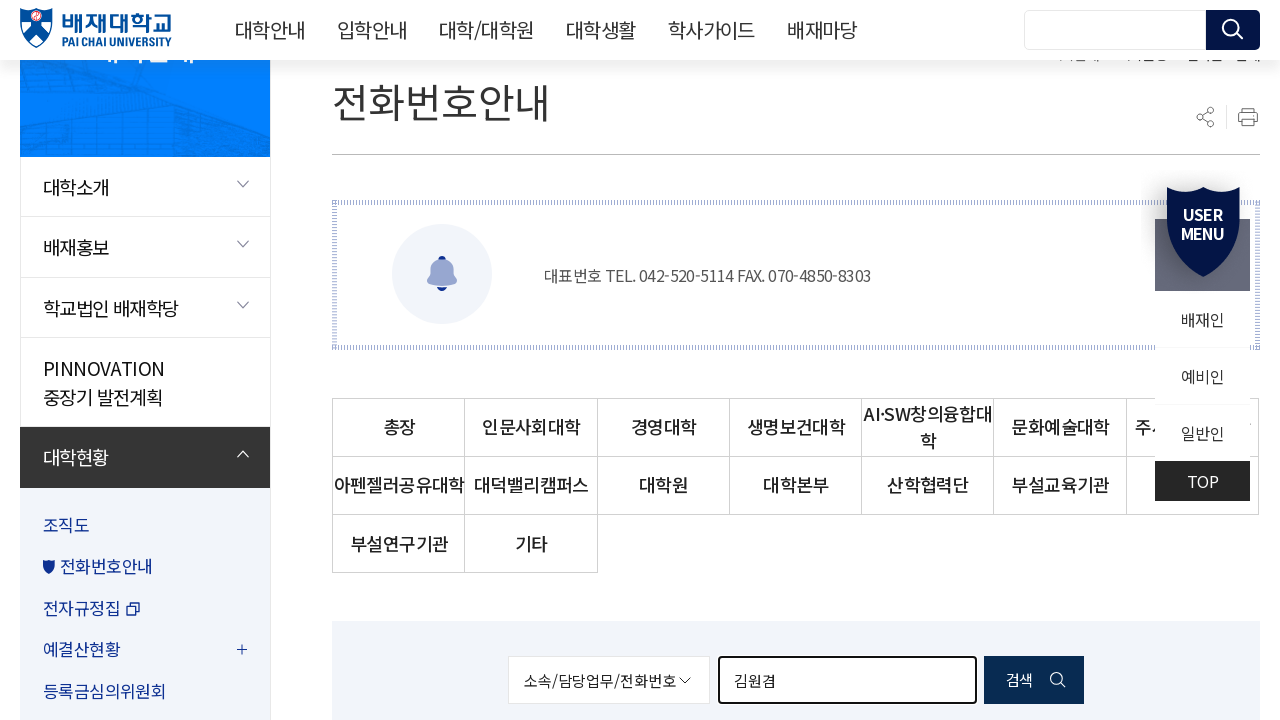

Cleared search field for next professor name on #searchKeyword
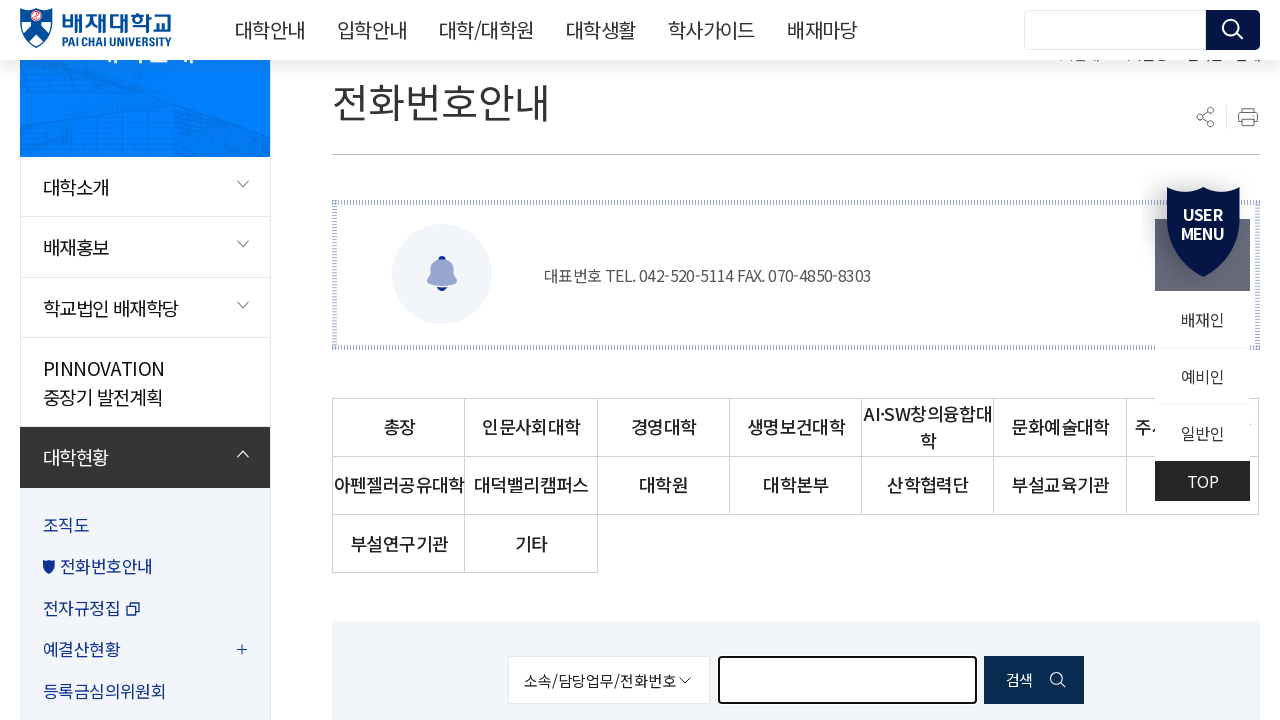

Filled search field with professor name '박현민' on #searchKeyword
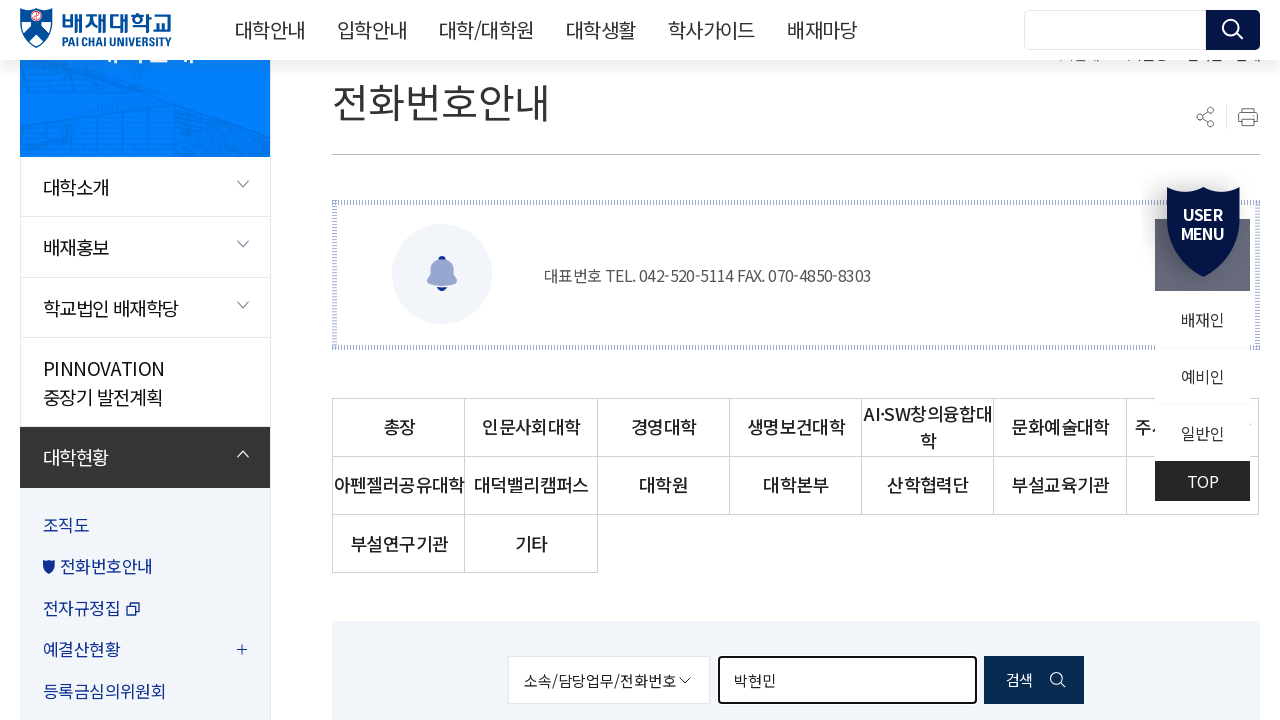

Pressed Enter to search for '박현민' on #searchKeyword
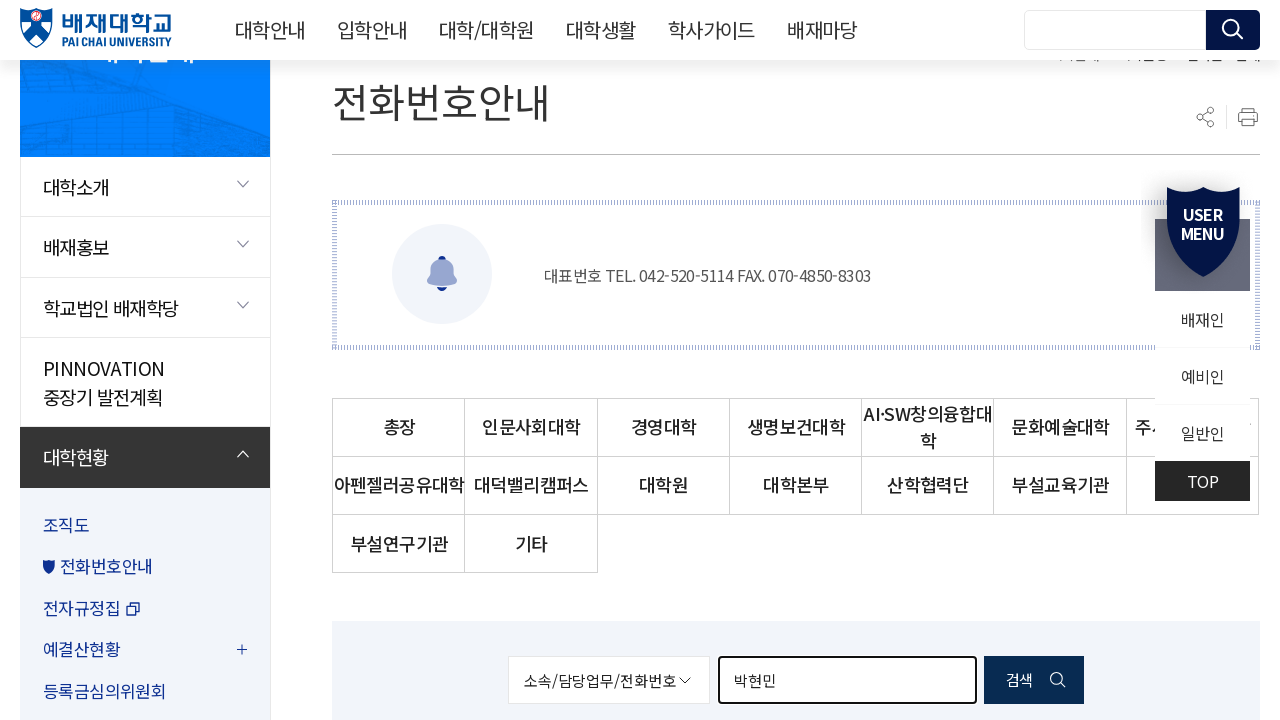

Search results loaded for '박현민'
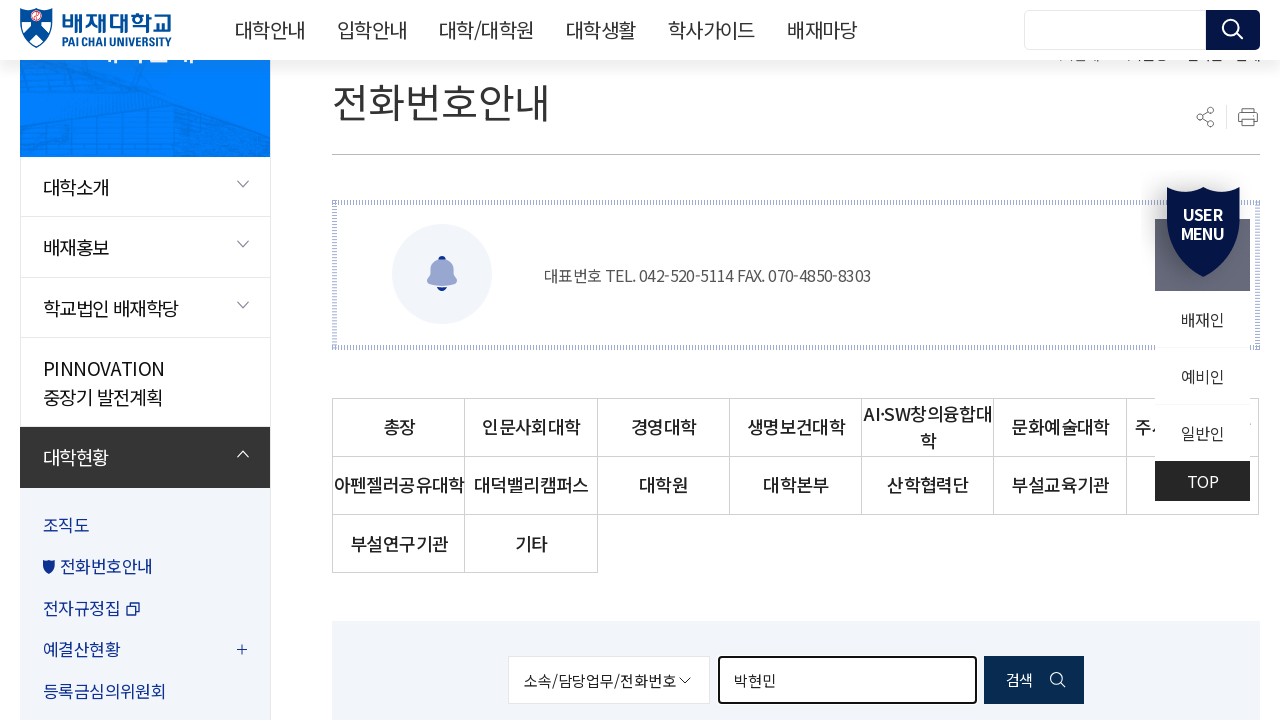

Cleared search field for next professor name on #searchKeyword
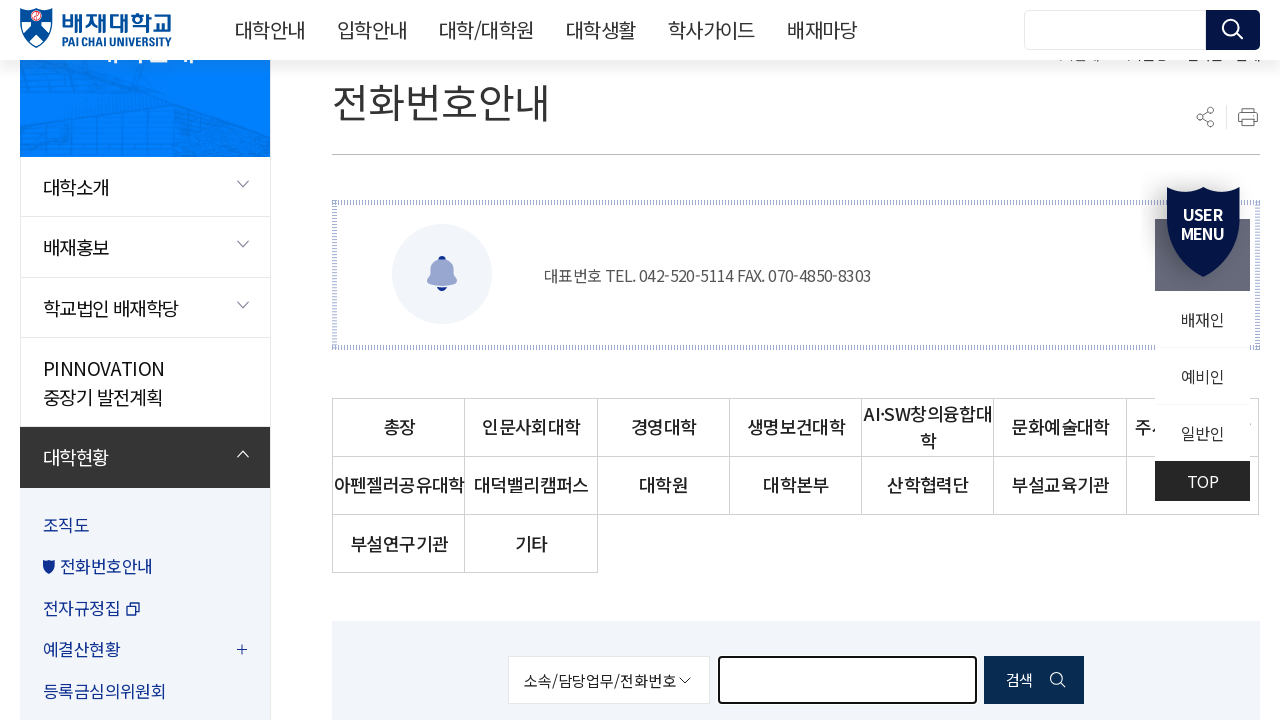

Filled search field with professor name '이정언' on #searchKeyword
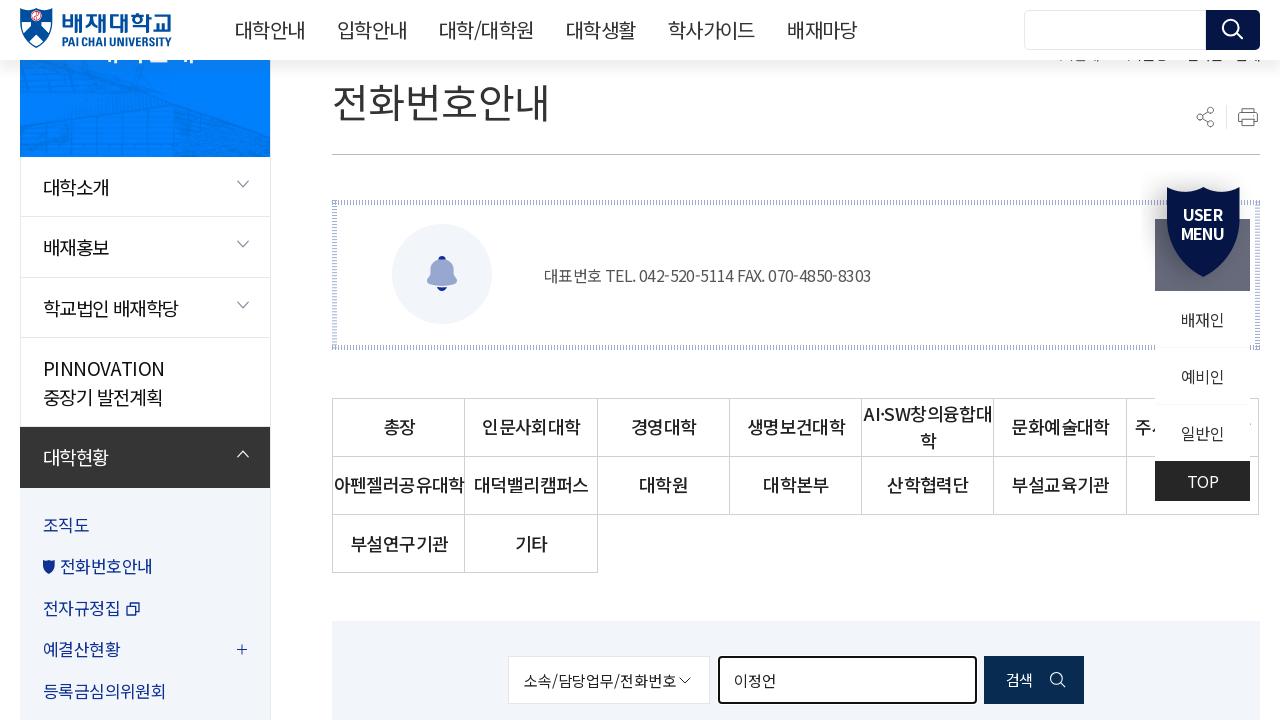

Pressed Enter to search for '이정언' on #searchKeyword
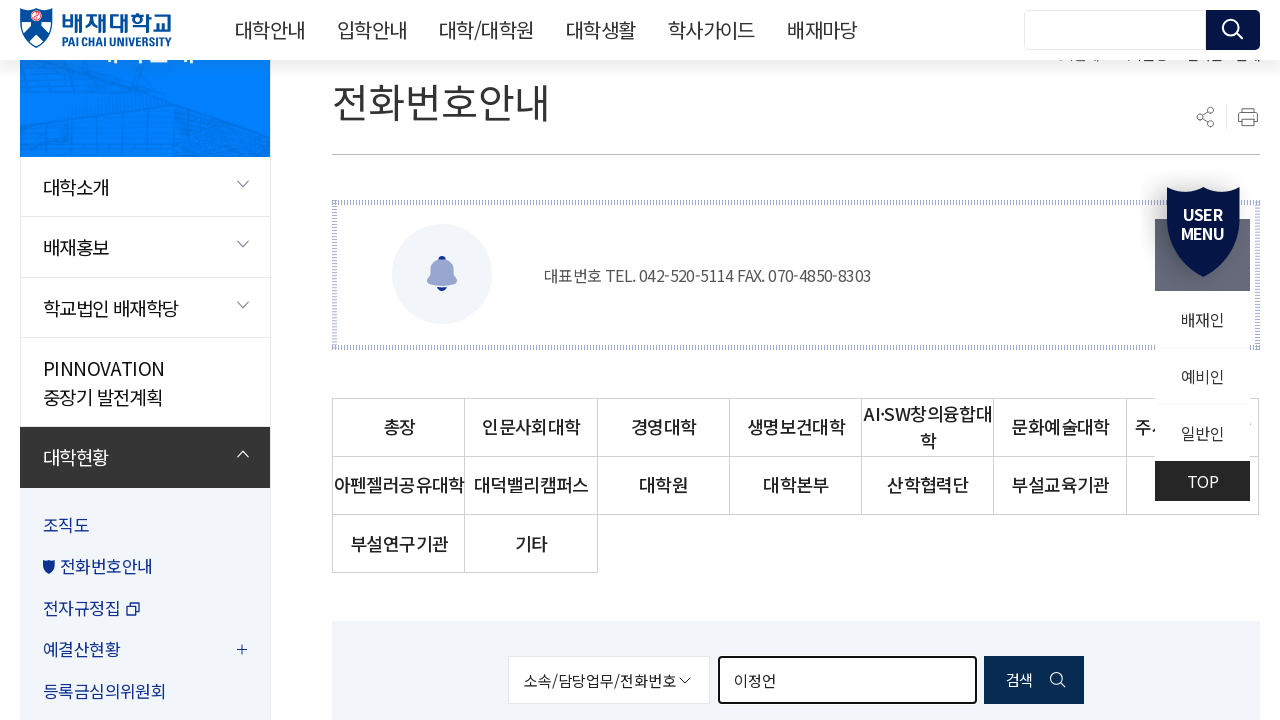

Search results loaded for '이정언'
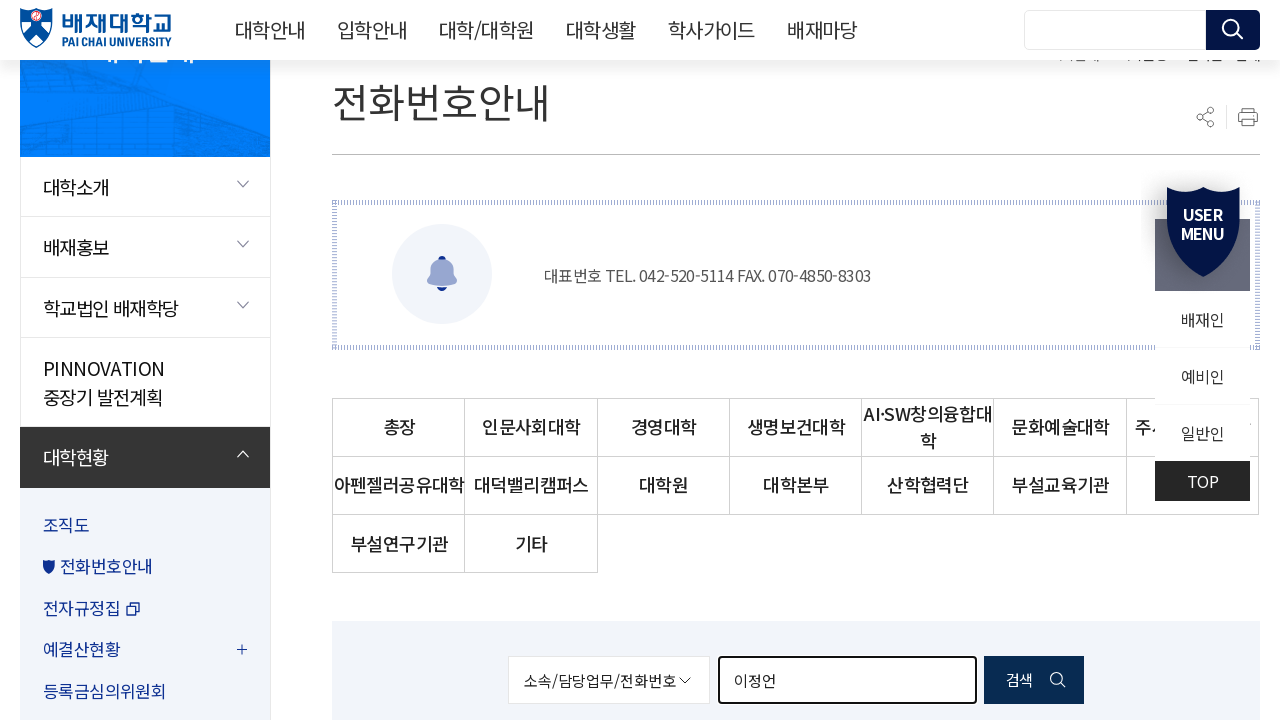

Cleared search field for next professor name on #searchKeyword
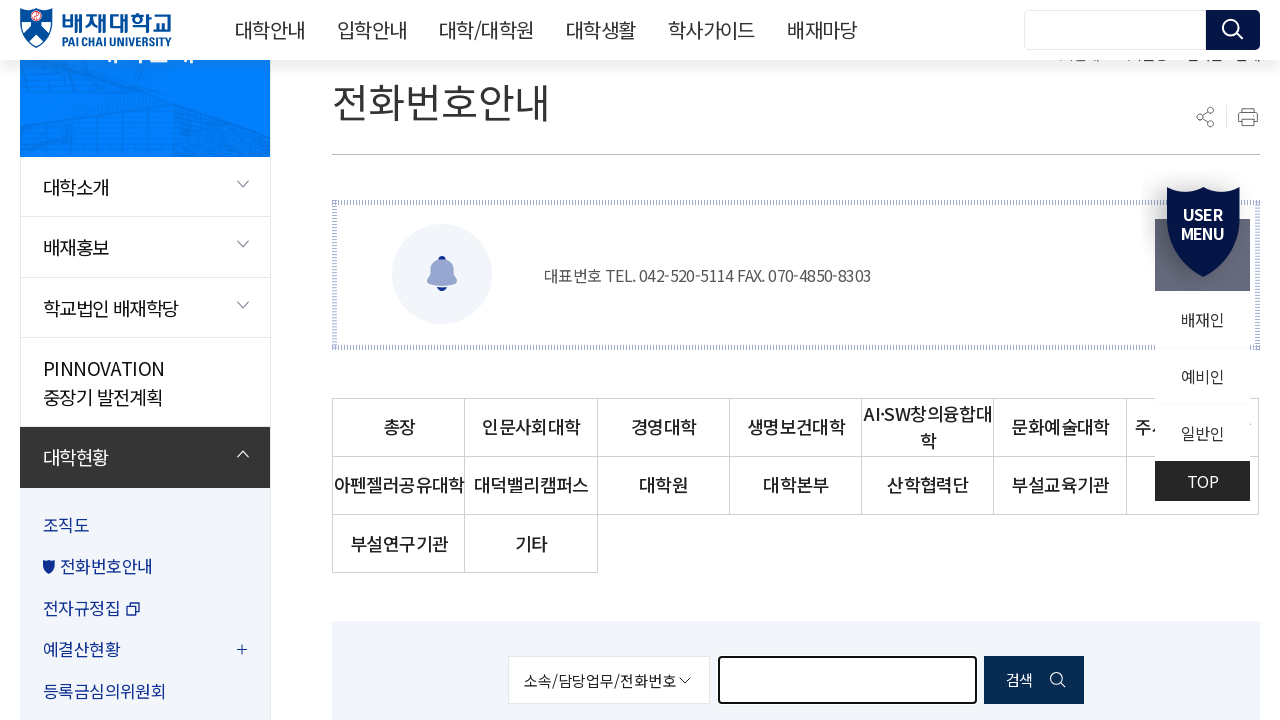

Filled search field with professor name '문창권' on #searchKeyword
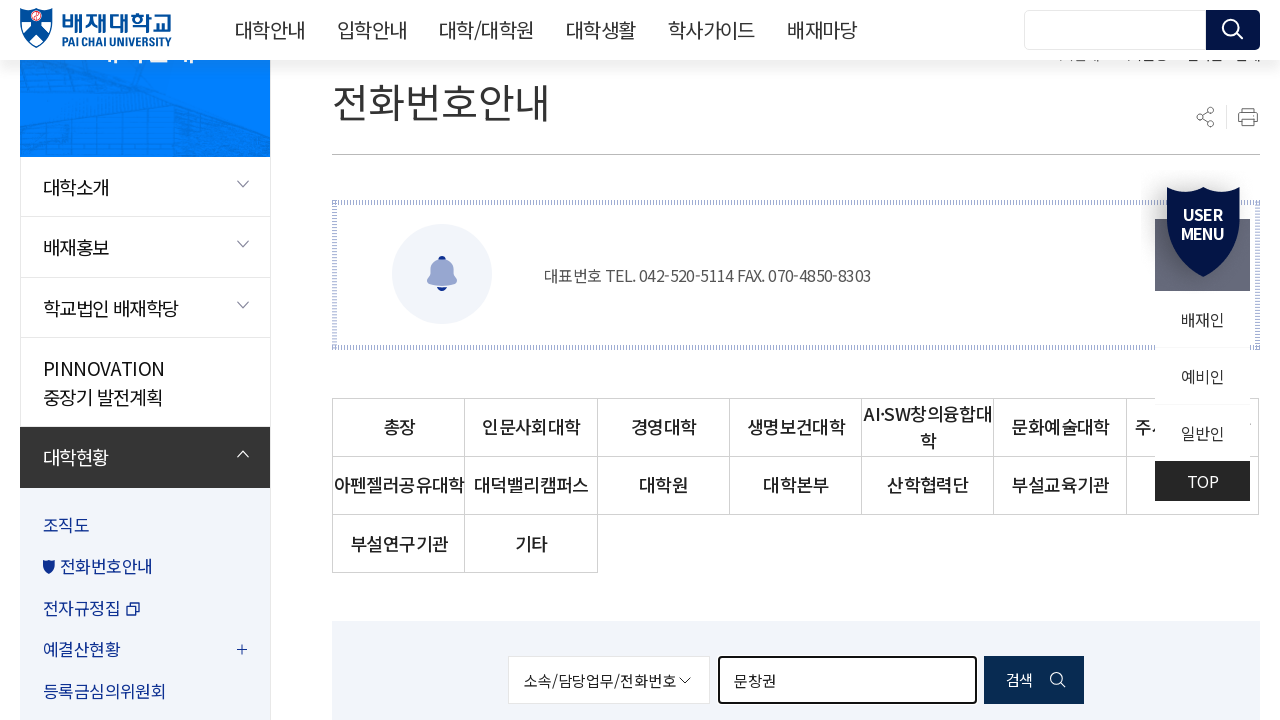

Pressed Enter to search for '문창권' on #searchKeyword
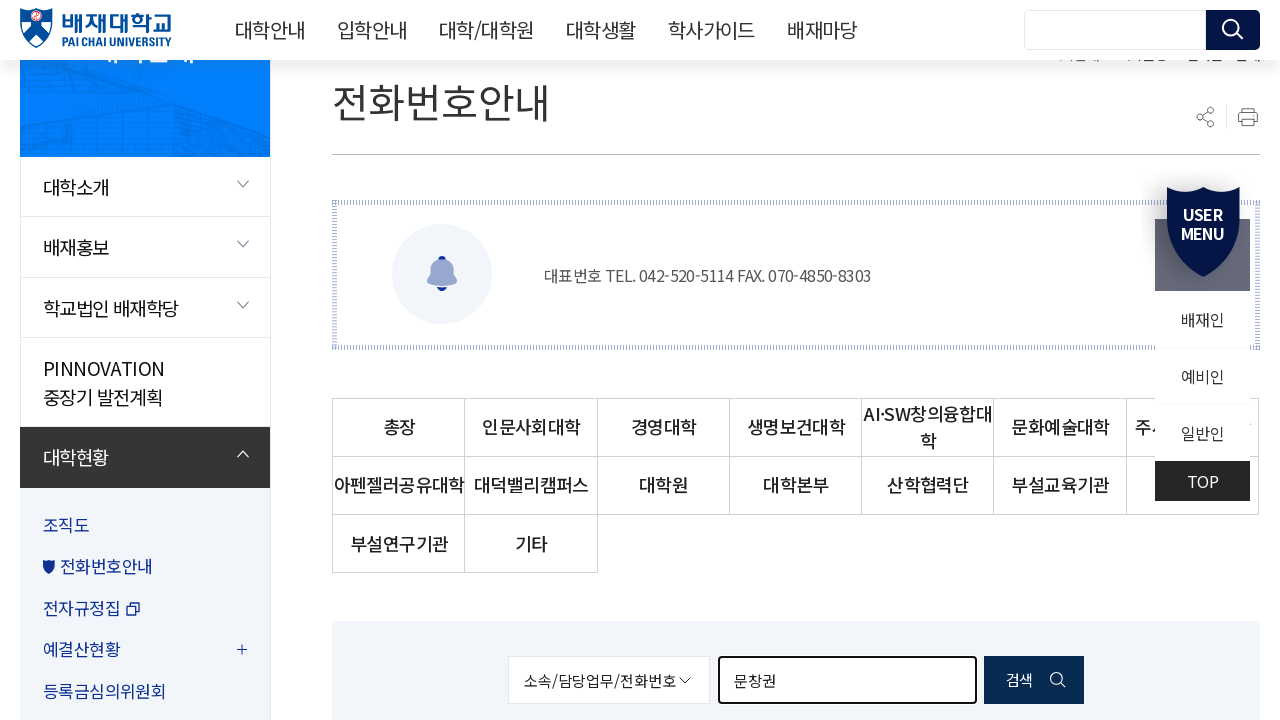

Search results loaded for '문창권'
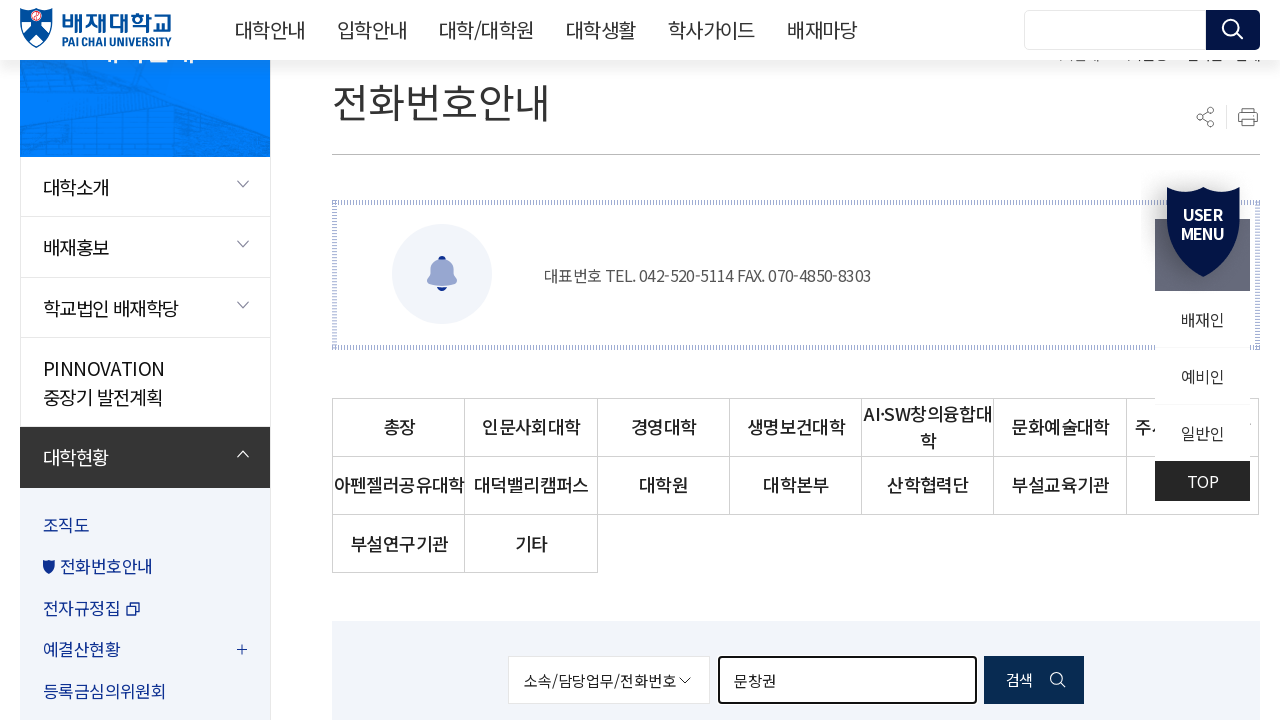

Cleared search field for next professor name on #searchKeyword
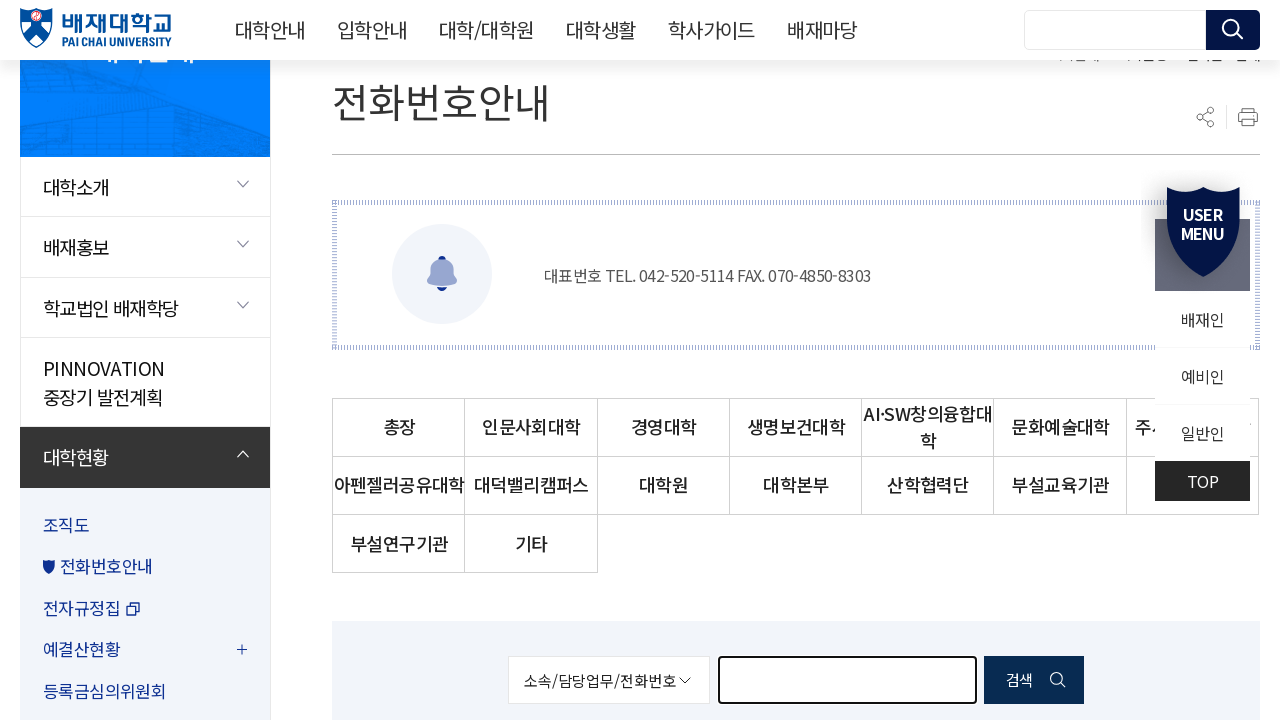

Filled search field with professor name '방용태' on #searchKeyword
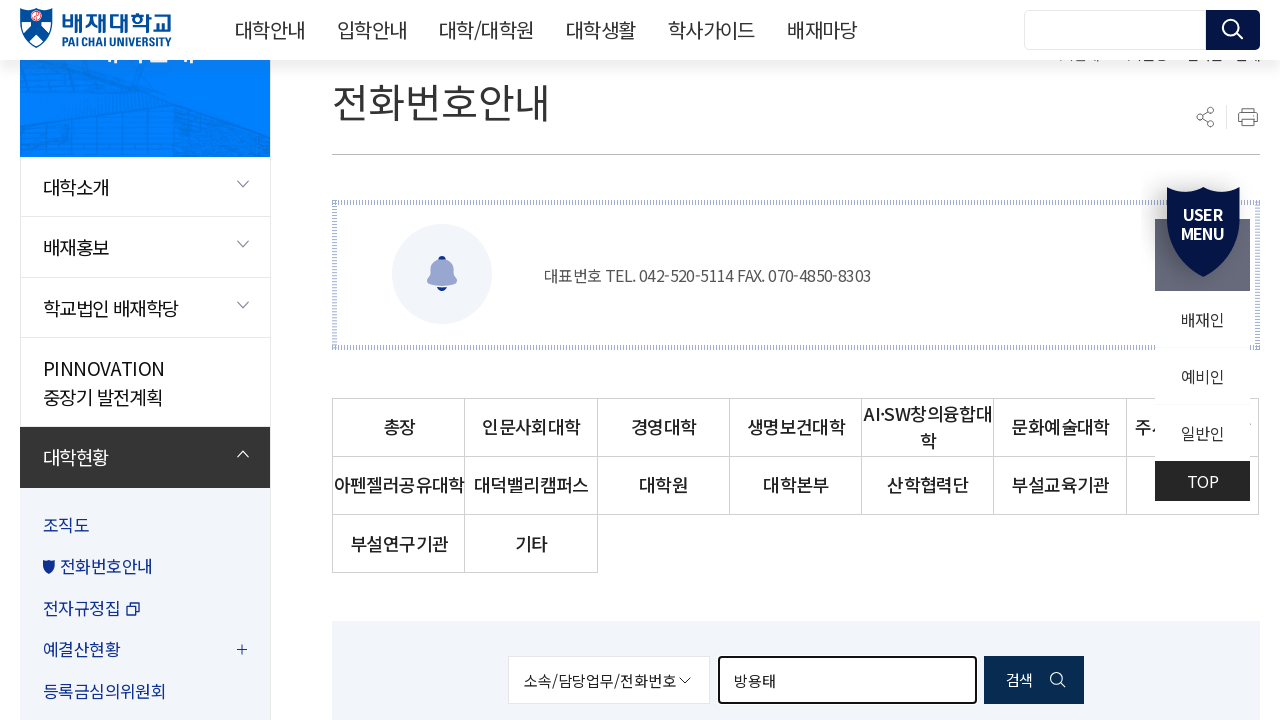

Pressed Enter to search for '방용태' on #searchKeyword
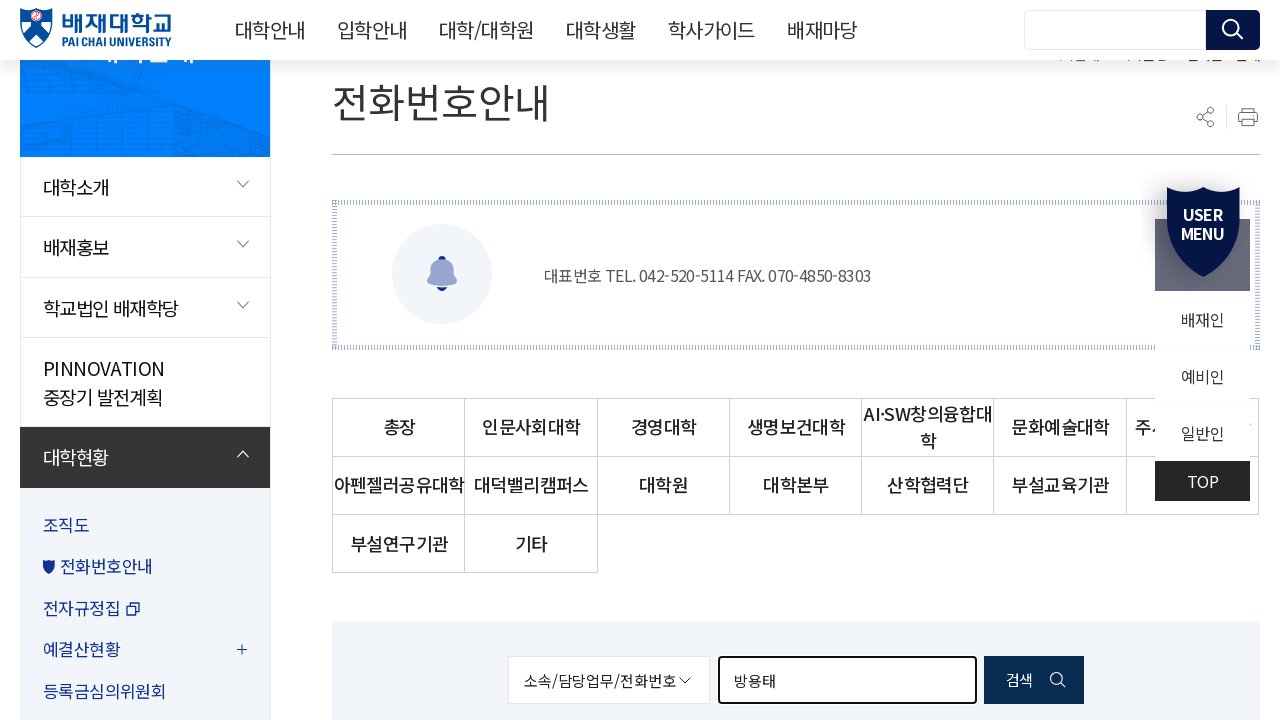

Search results loaded for '방용태'
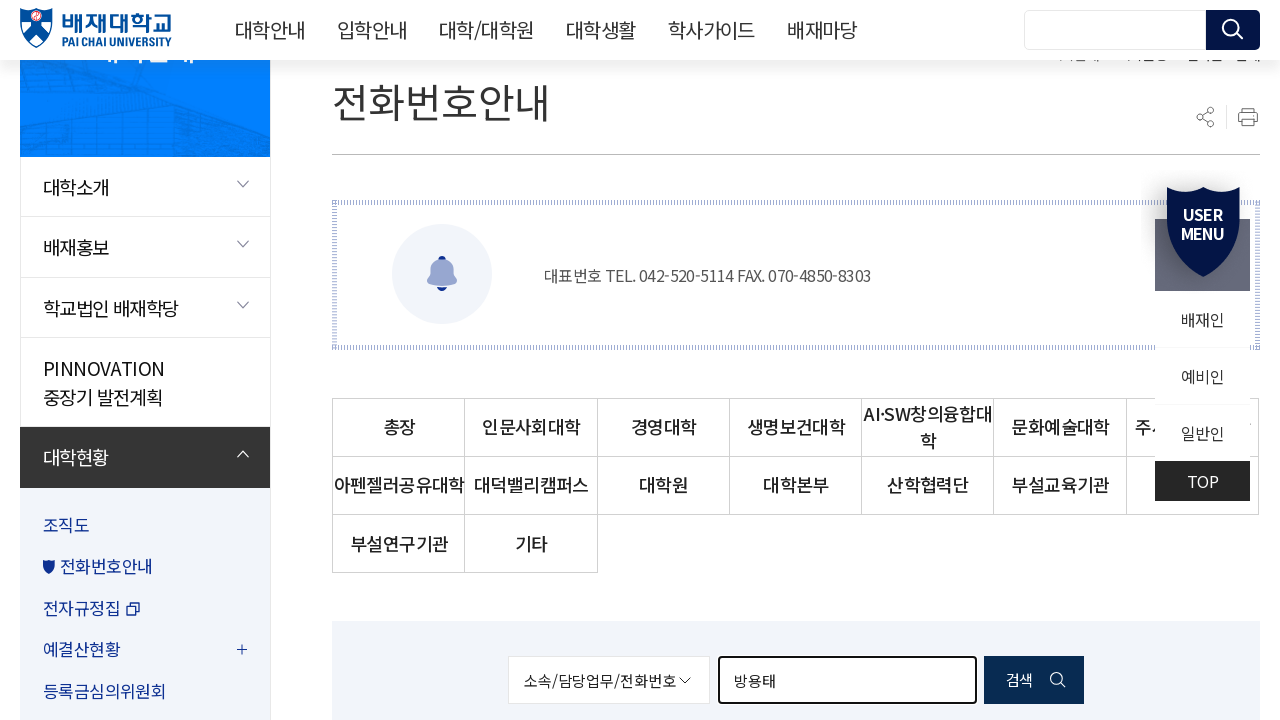

Cleared search field for next professor name on #searchKeyword
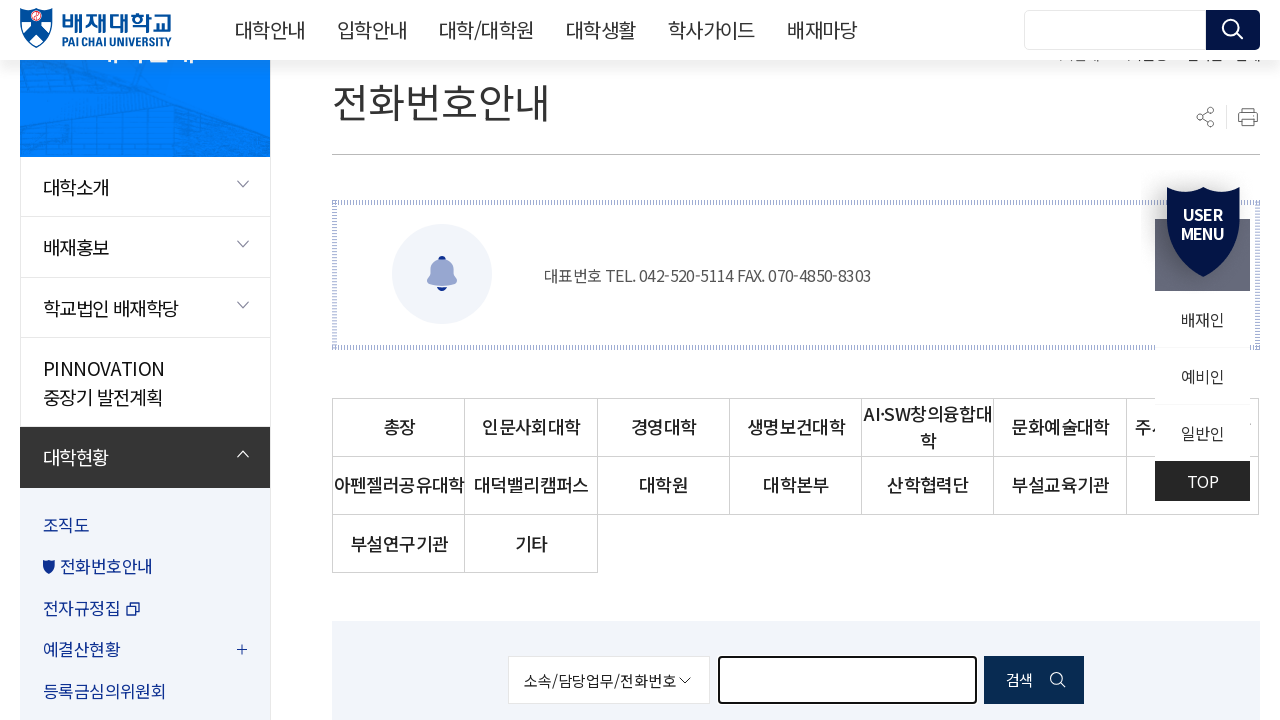

Filled search field with professor name '이신규' on #searchKeyword
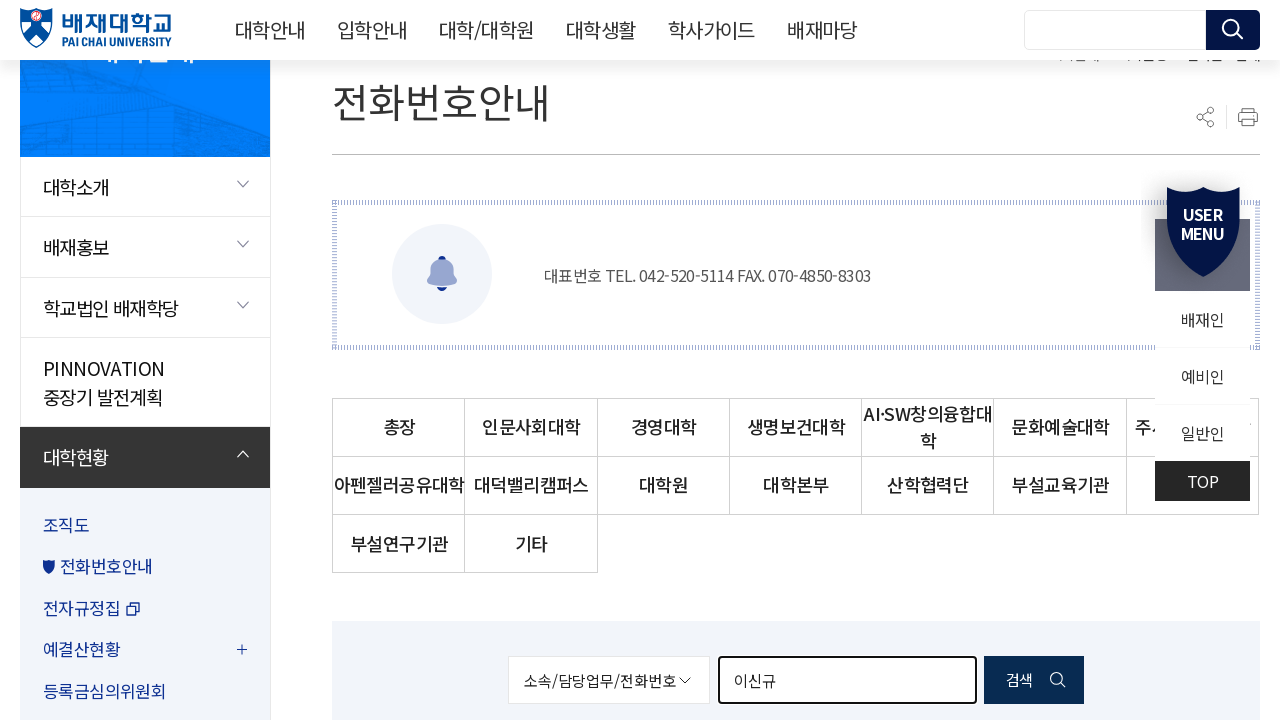

Pressed Enter to search for '이신규' on #searchKeyword
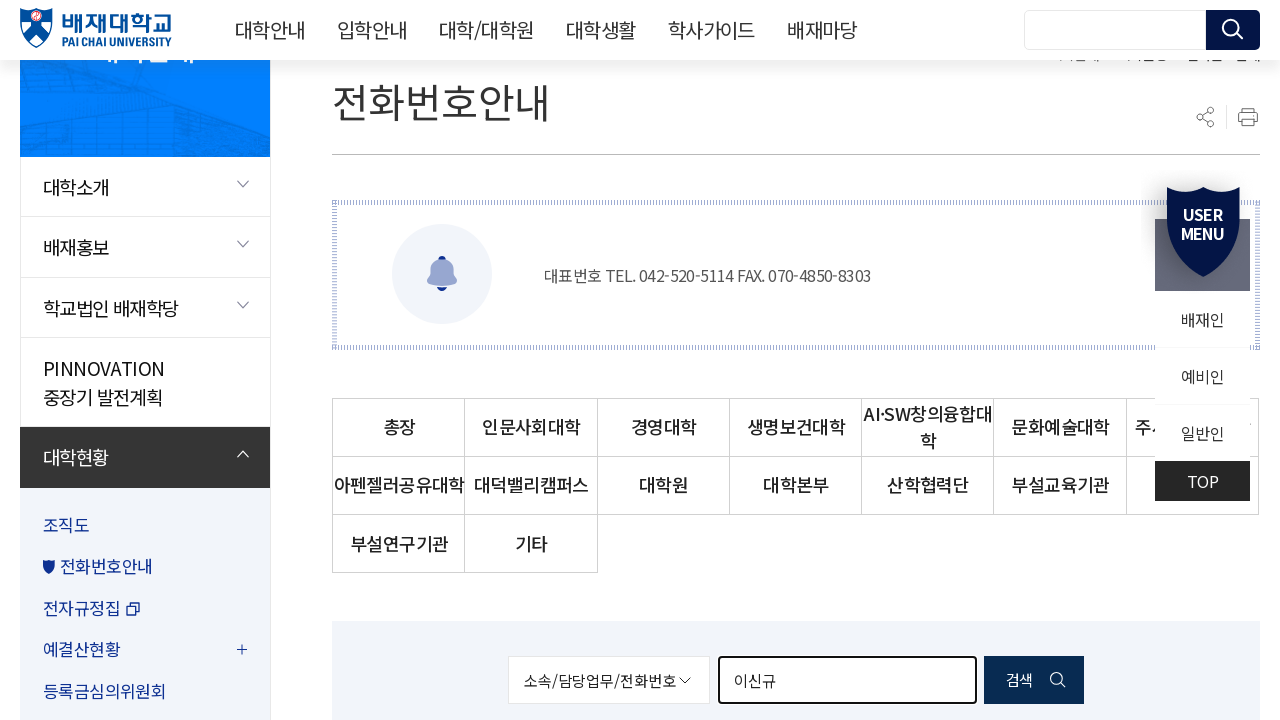

Search results loaded for '이신규'
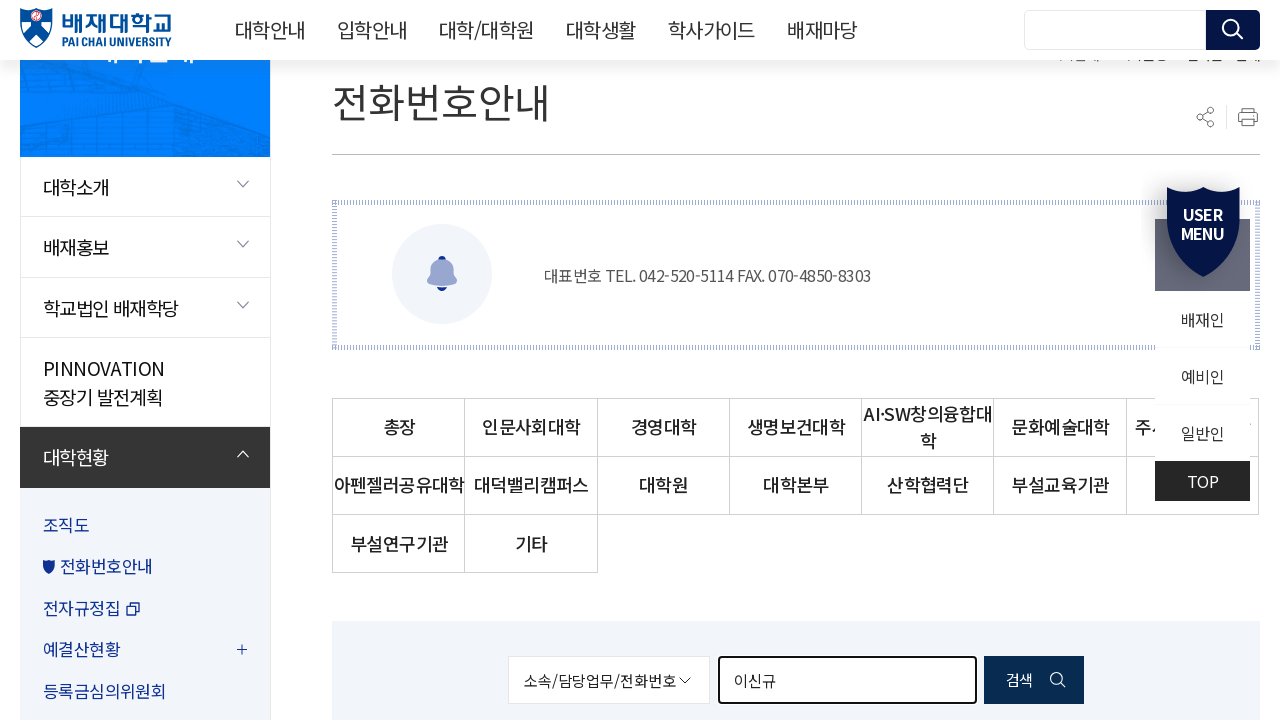

Cleared search field for next professor name on #searchKeyword
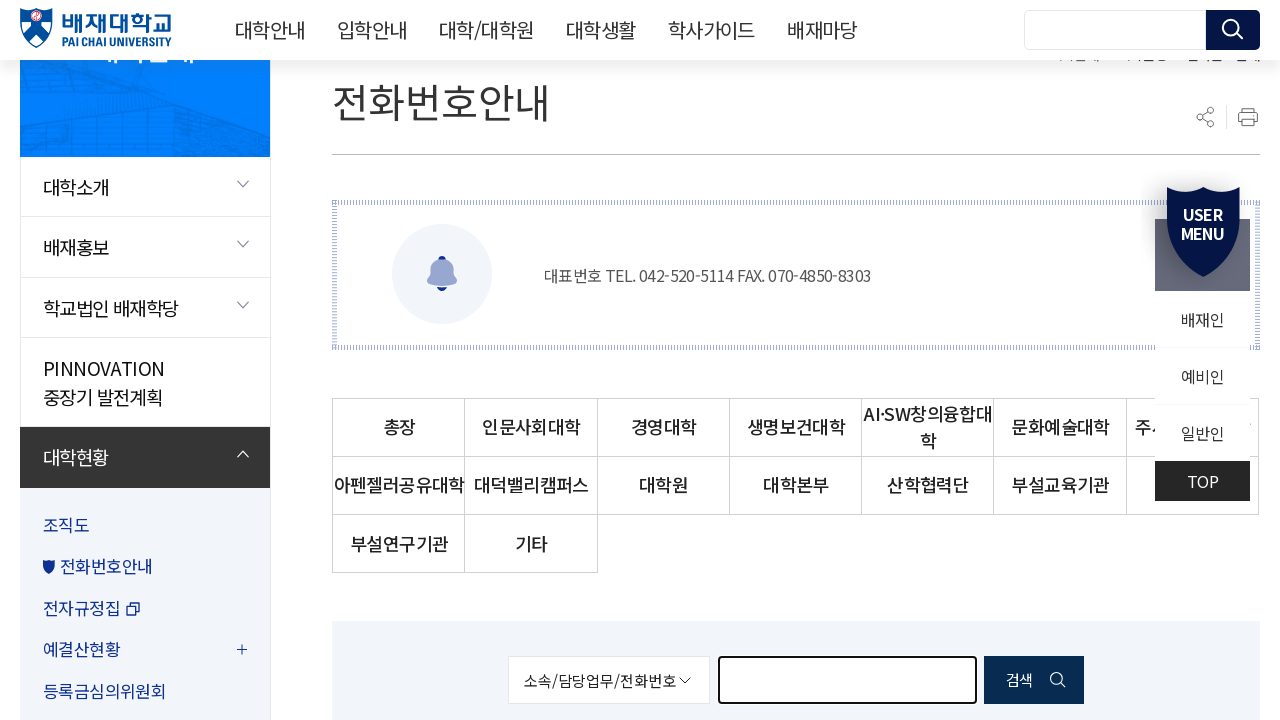

Filled search field with professor name '김범환' on #searchKeyword
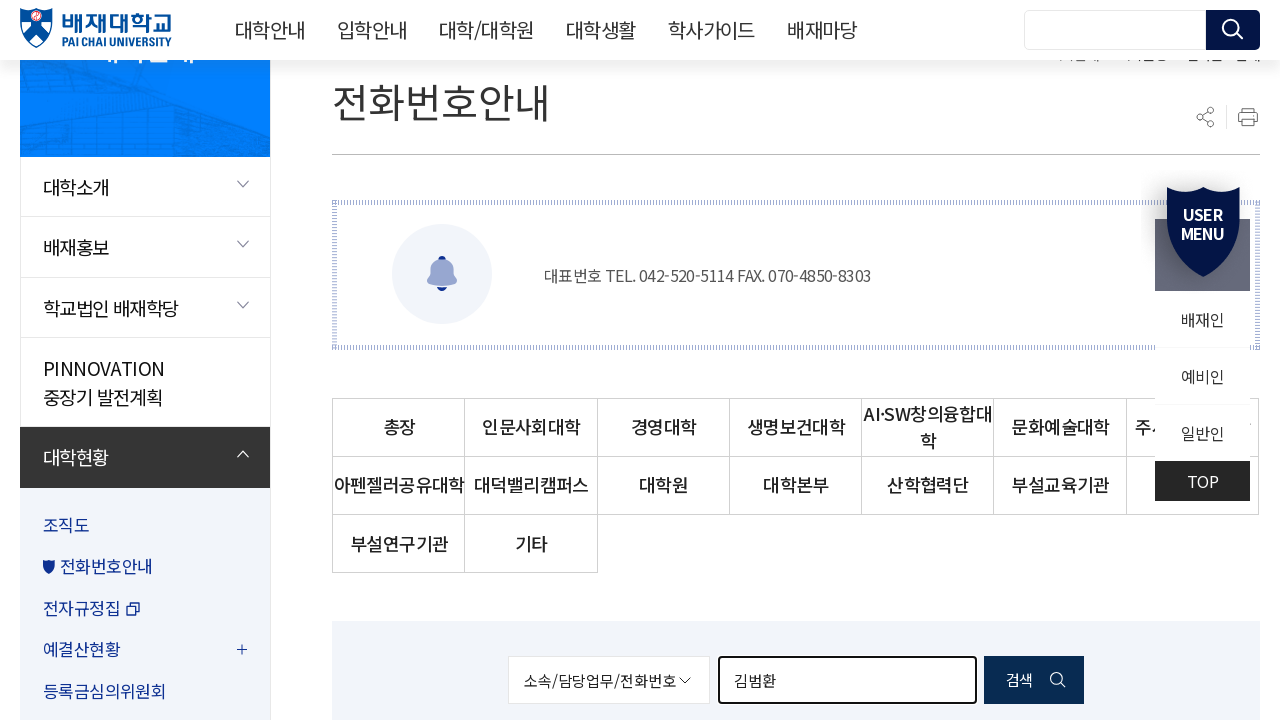

Pressed Enter to search for '김범환' on #searchKeyword
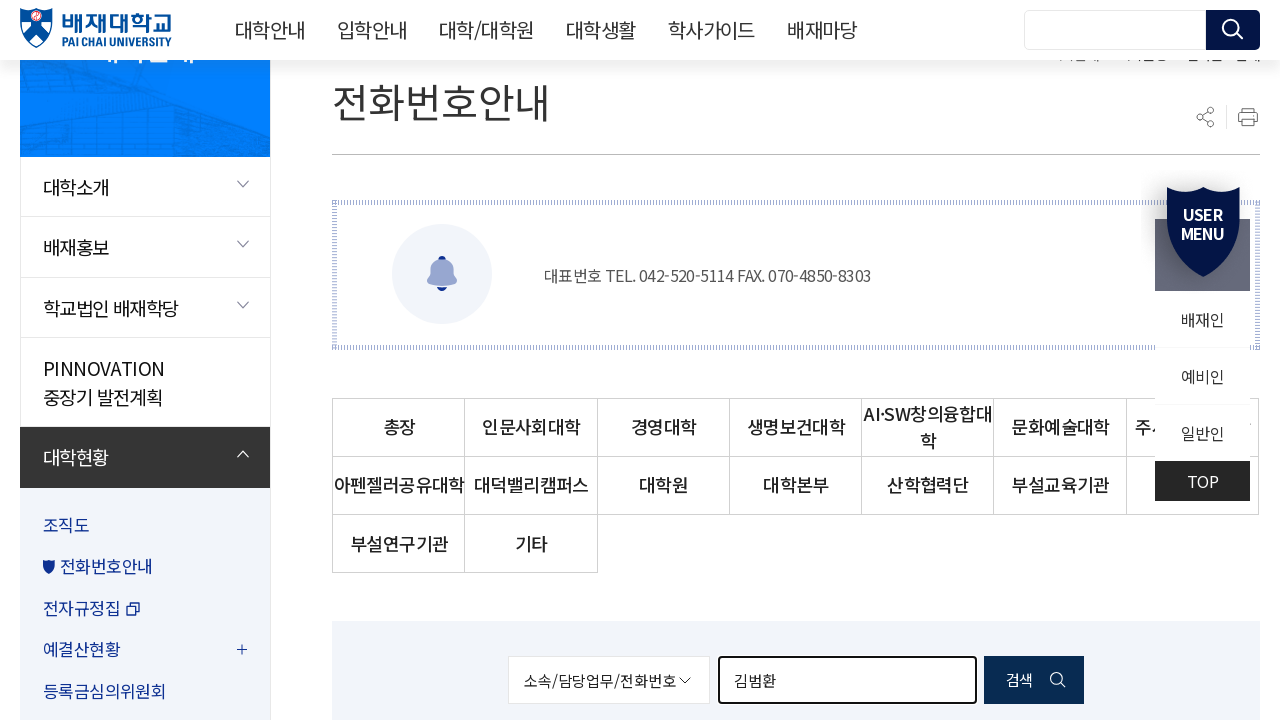

Search results loaded for '김범환'
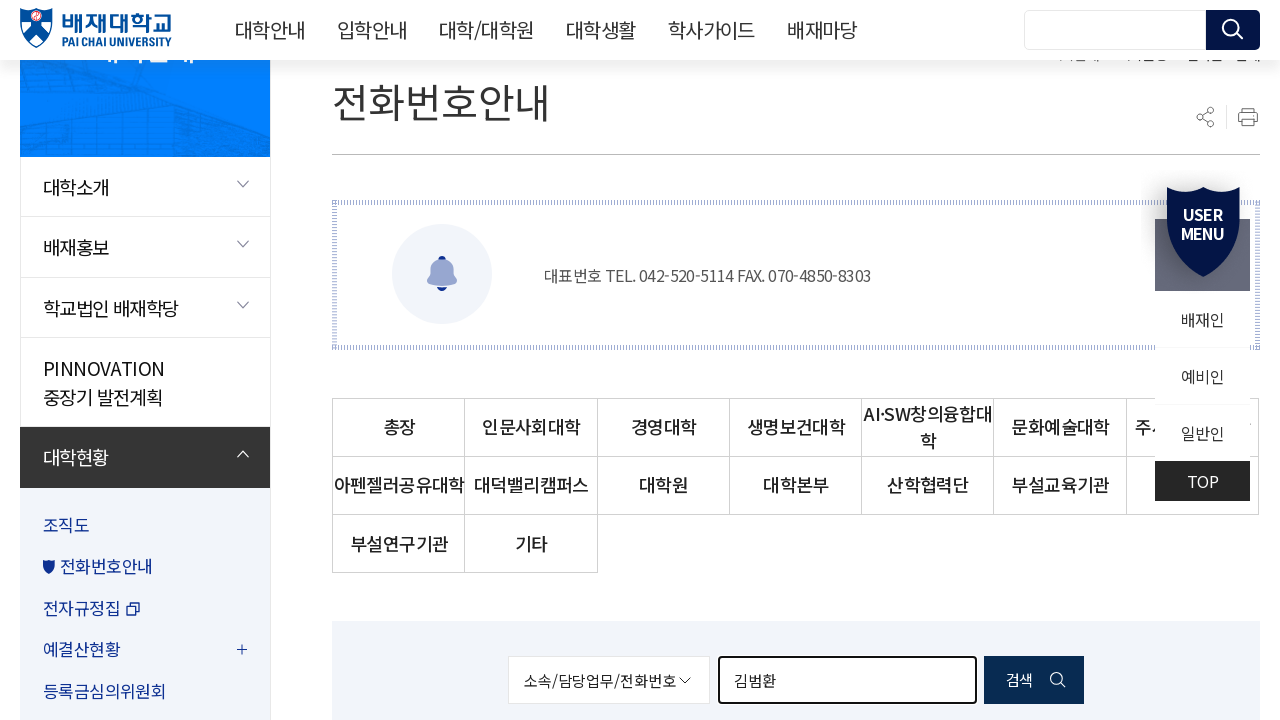

Cleared search field for next professor name on #searchKeyword
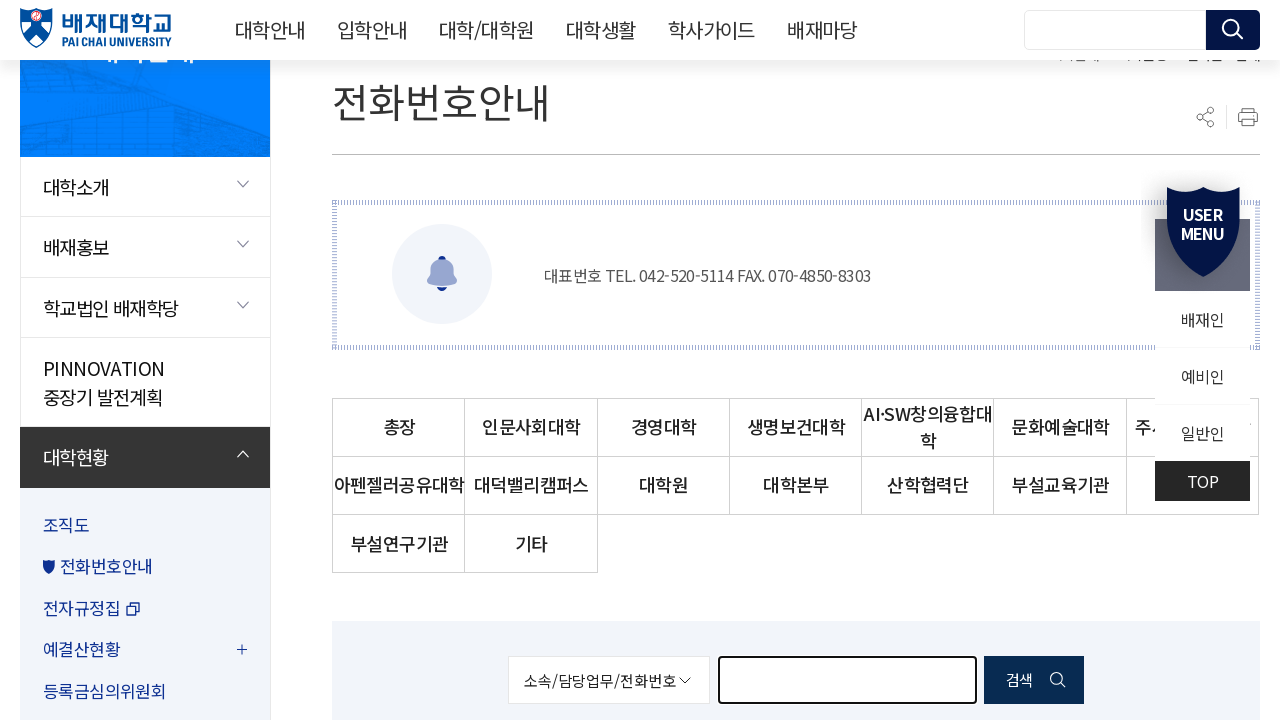

Filled search field with professor name '임광혁' on #searchKeyword
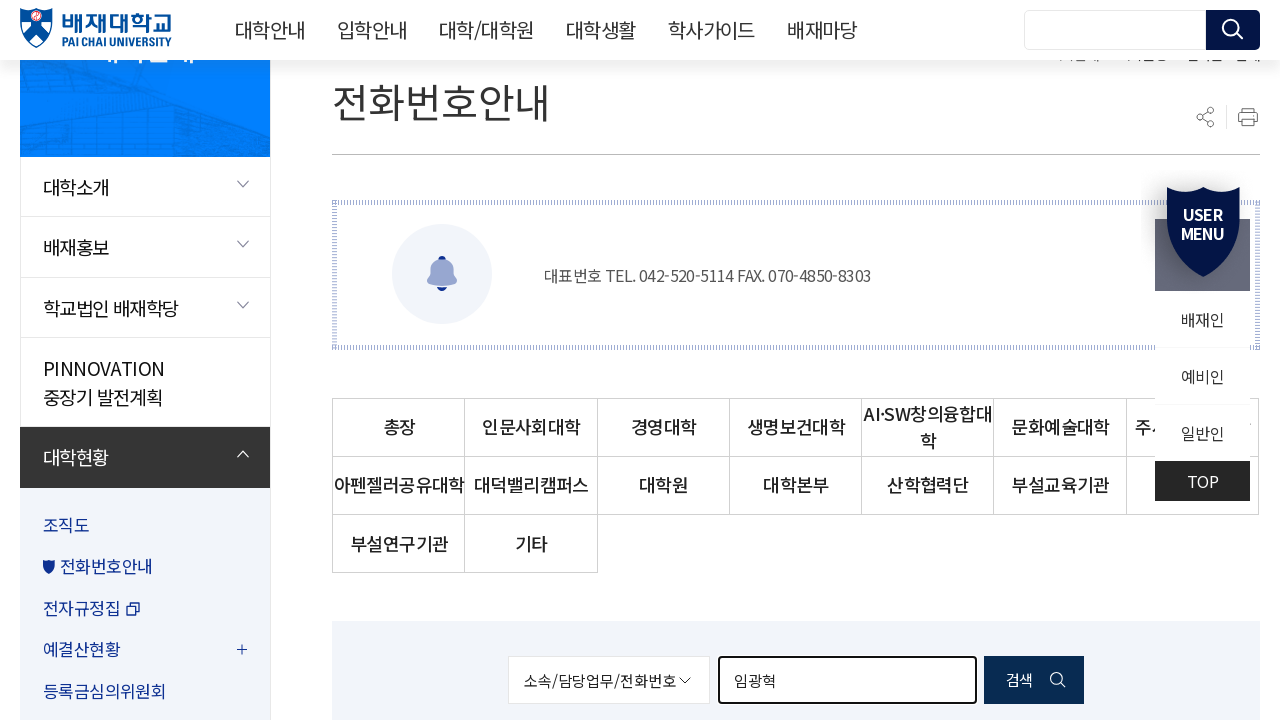

Pressed Enter to search for '임광혁' on #searchKeyword
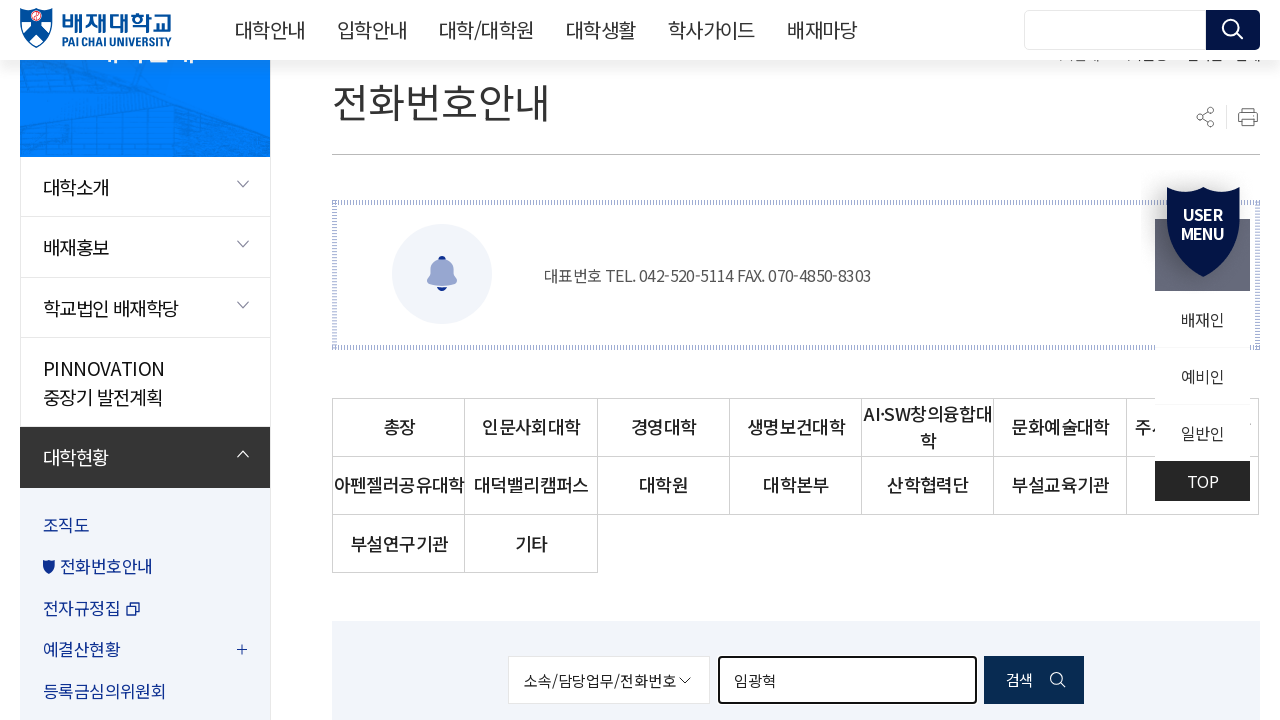

Search results loaded for '임광혁'
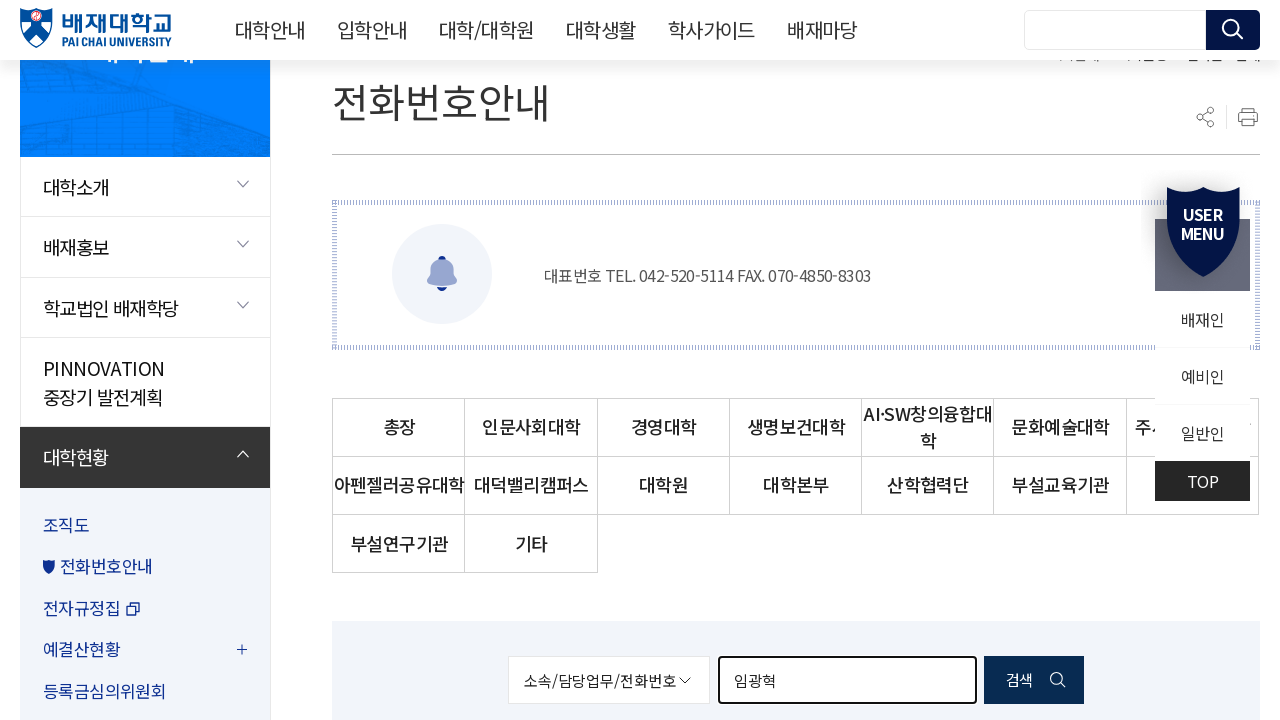

Cleared search field for next professor name on #searchKeyword
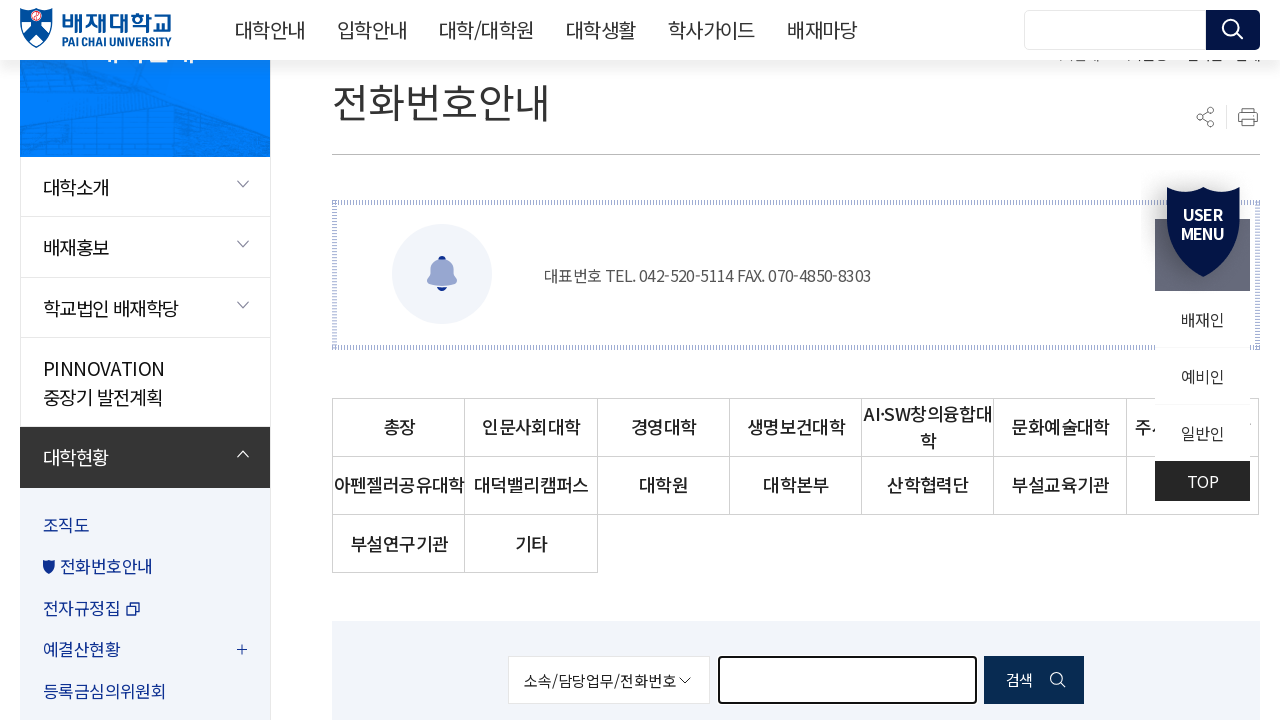

Filled search field with professor name '김영태' on #searchKeyword
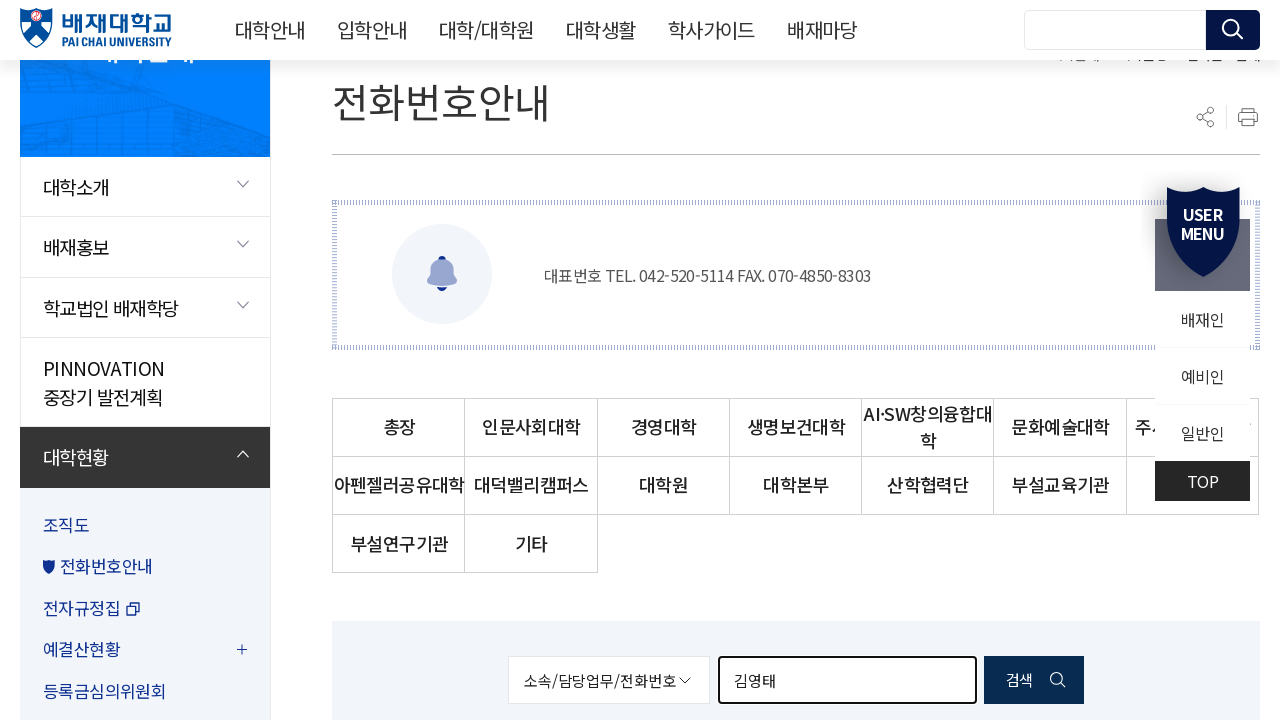

Pressed Enter to search for '김영태' on #searchKeyword
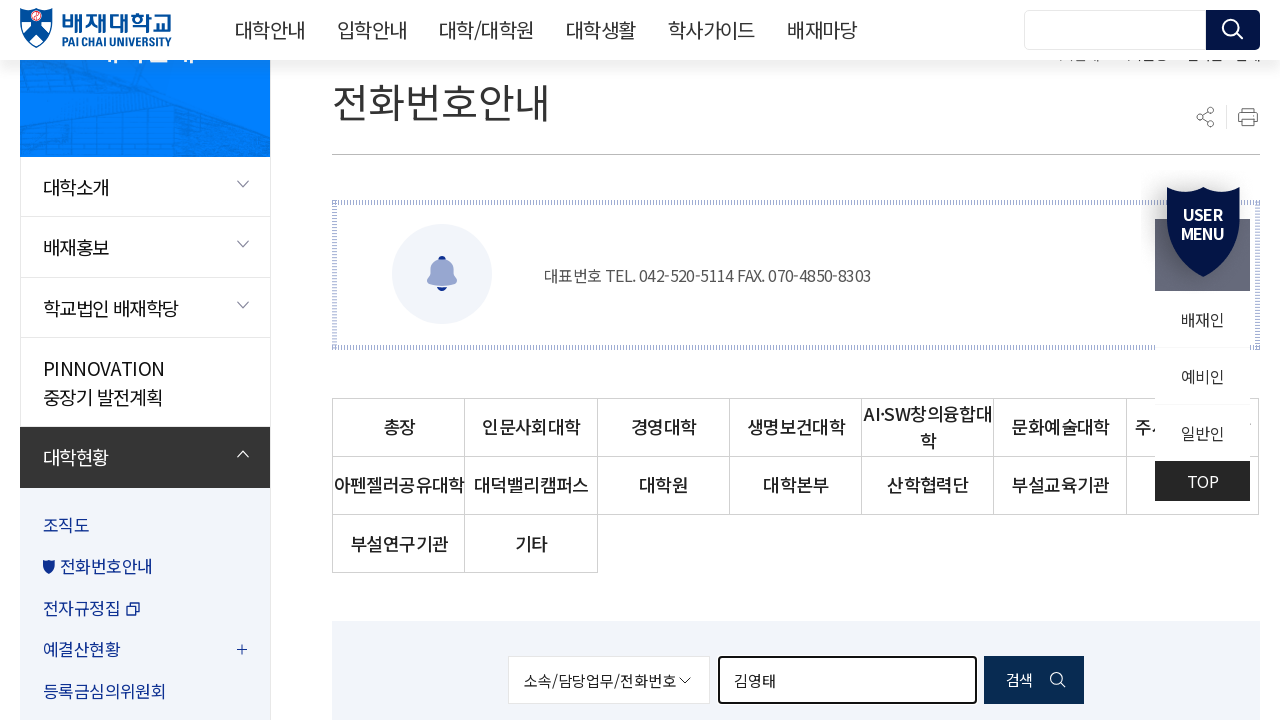

Search results loaded for '김영태'
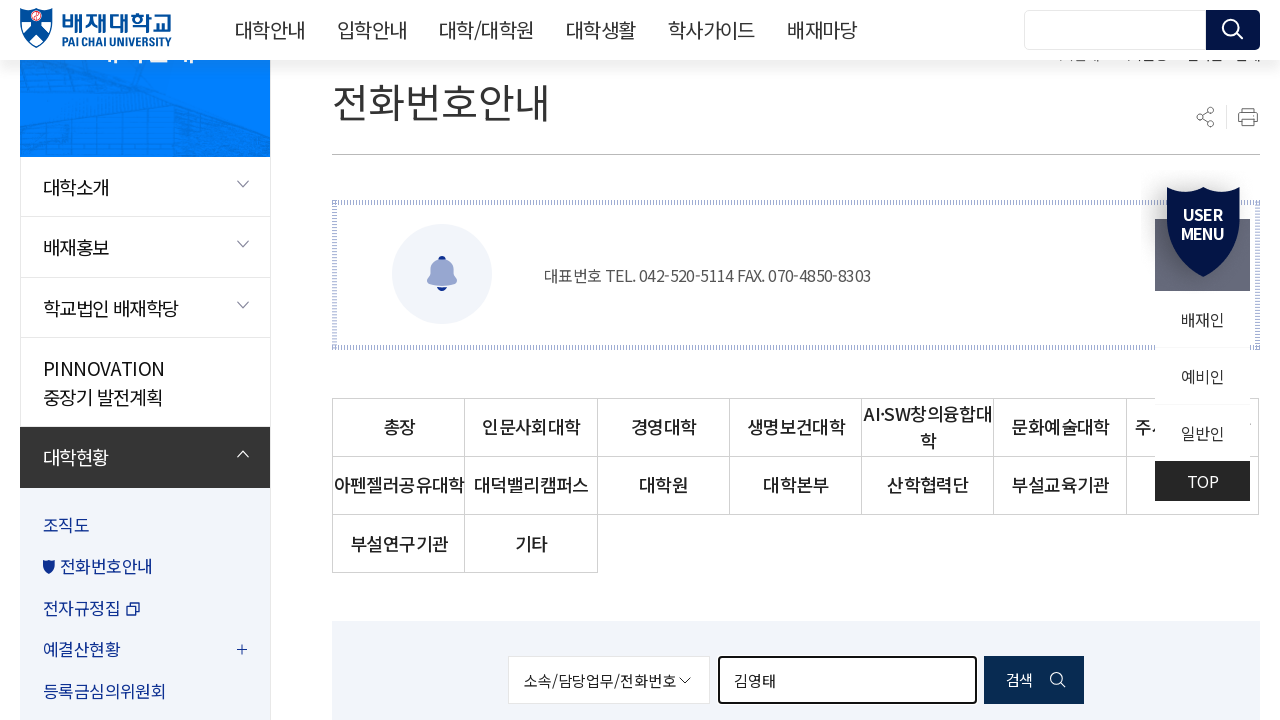

Cleared search field for next professor name on #searchKeyword
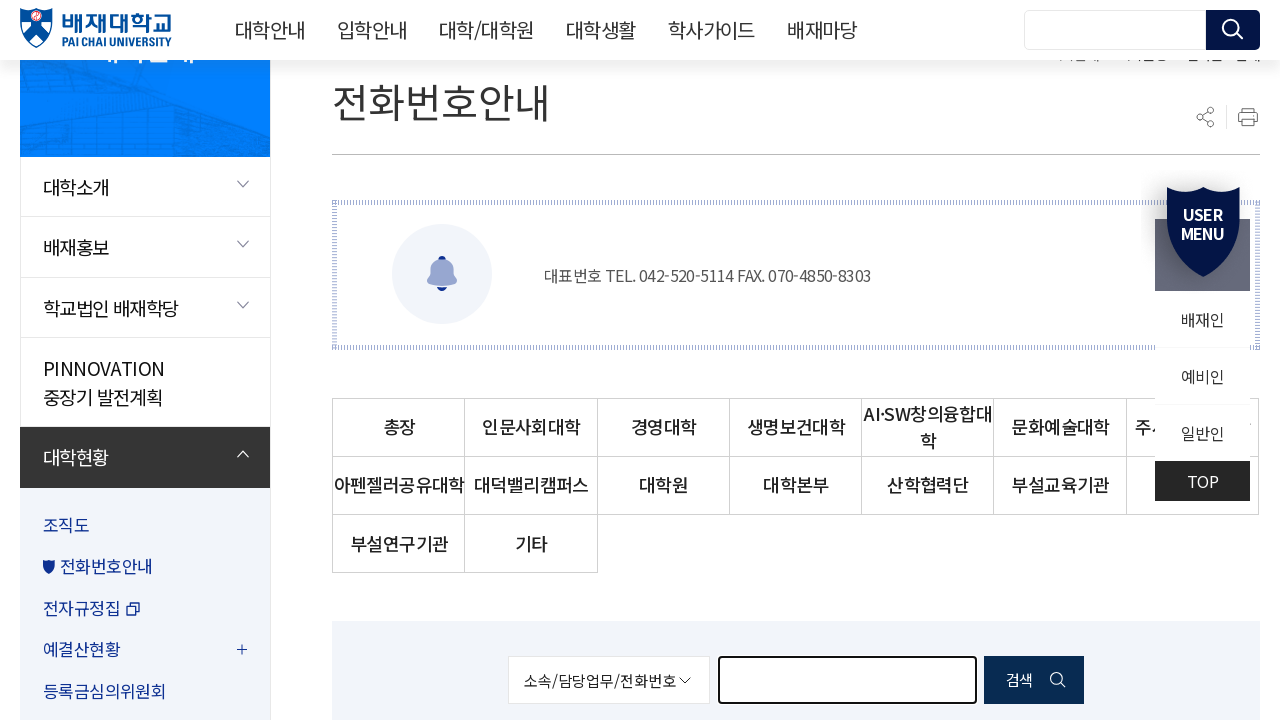

Filled search field with professor name '박준용' on #searchKeyword
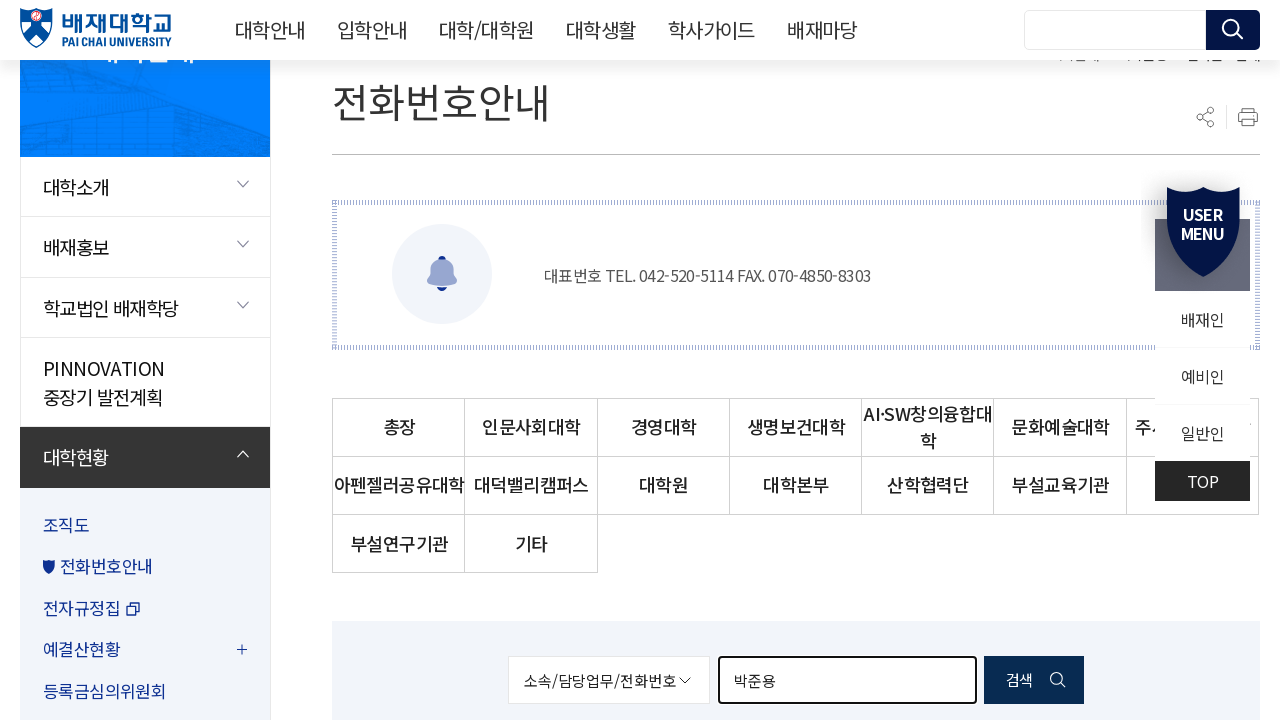

Pressed Enter to search for '박준용' on #searchKeyword
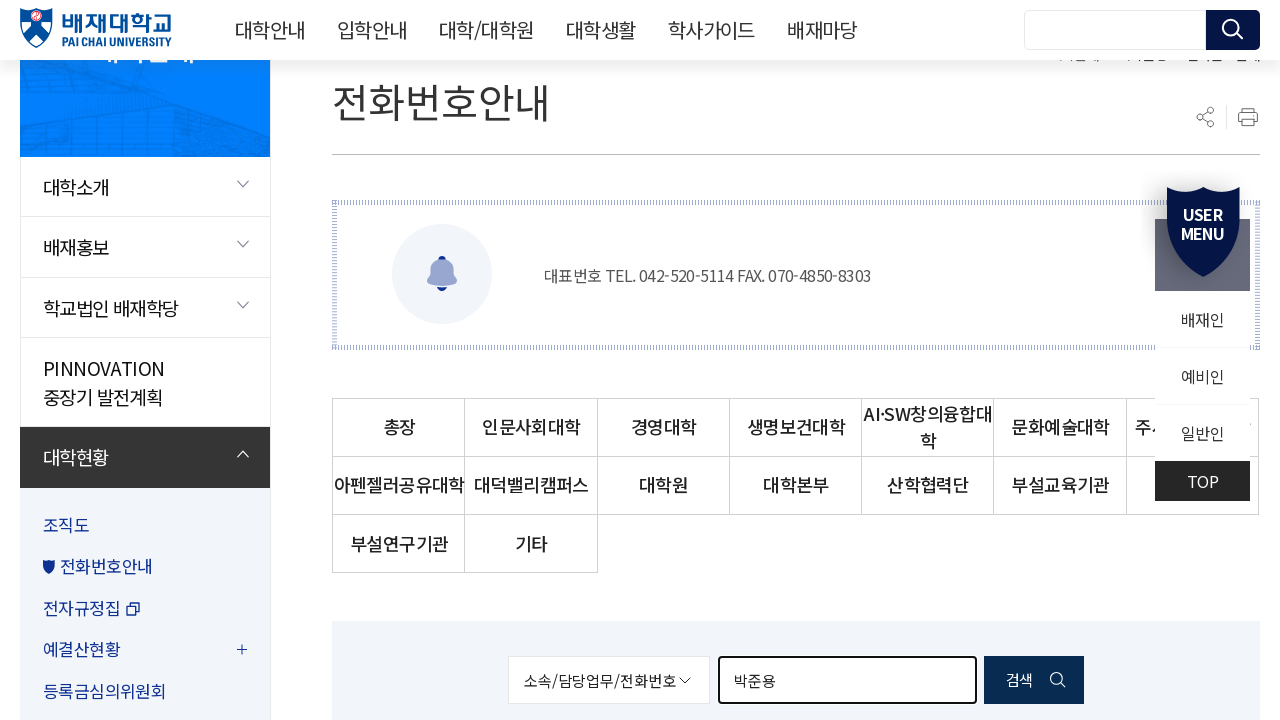

Search results loaded for '박준용'
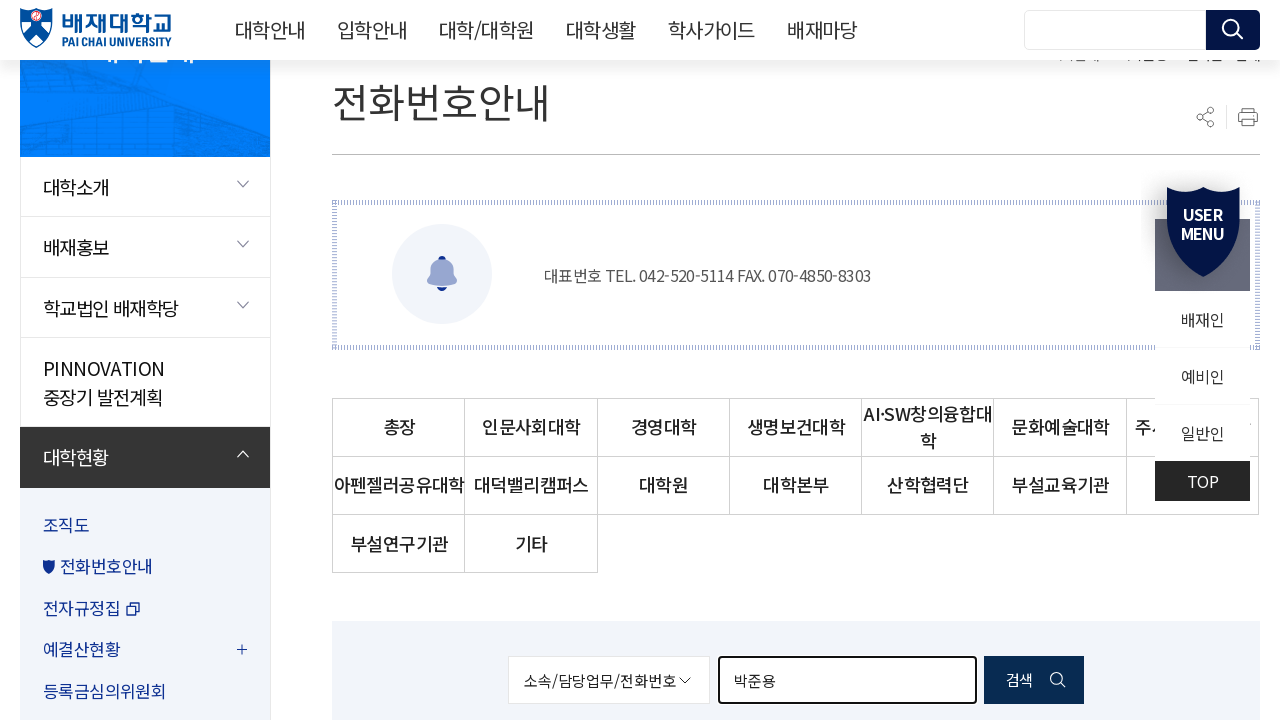

Cleared search field for next professor name on #searchKeyword
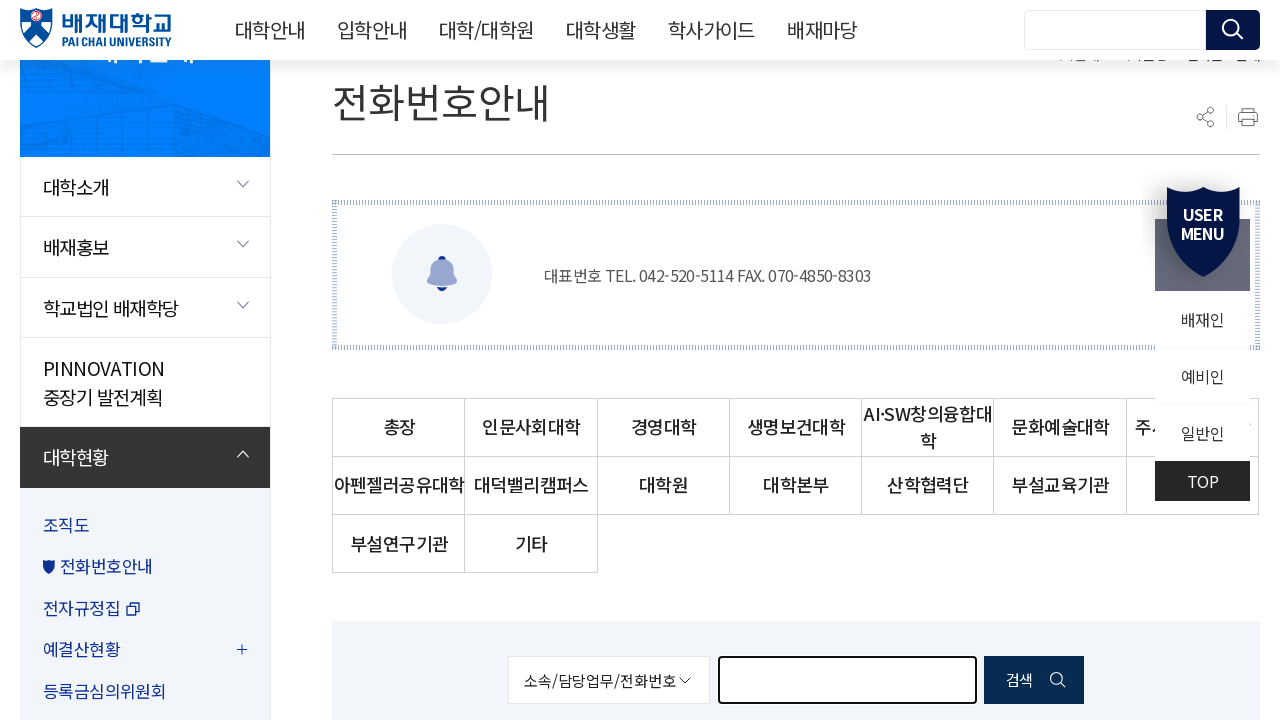

Filled search field with professor name '유종서' on #searchKeyword
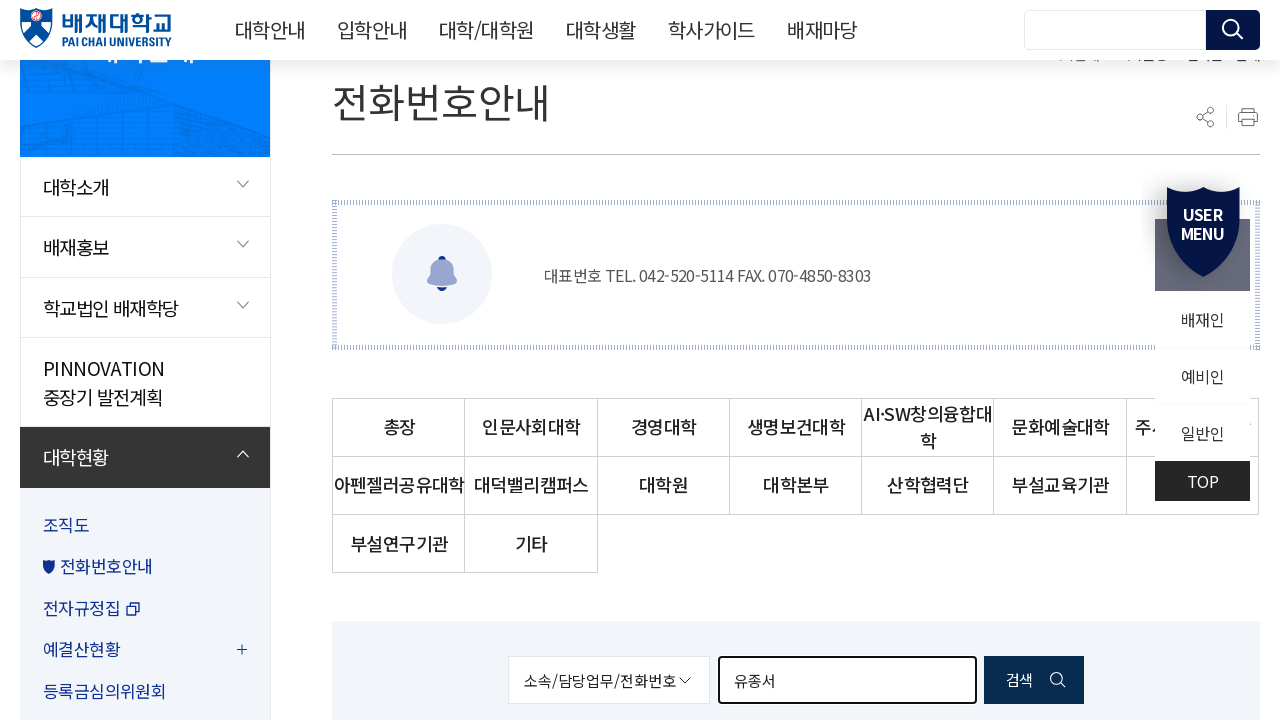

Pressed Enter to search for '유종서' on #searchKeyword
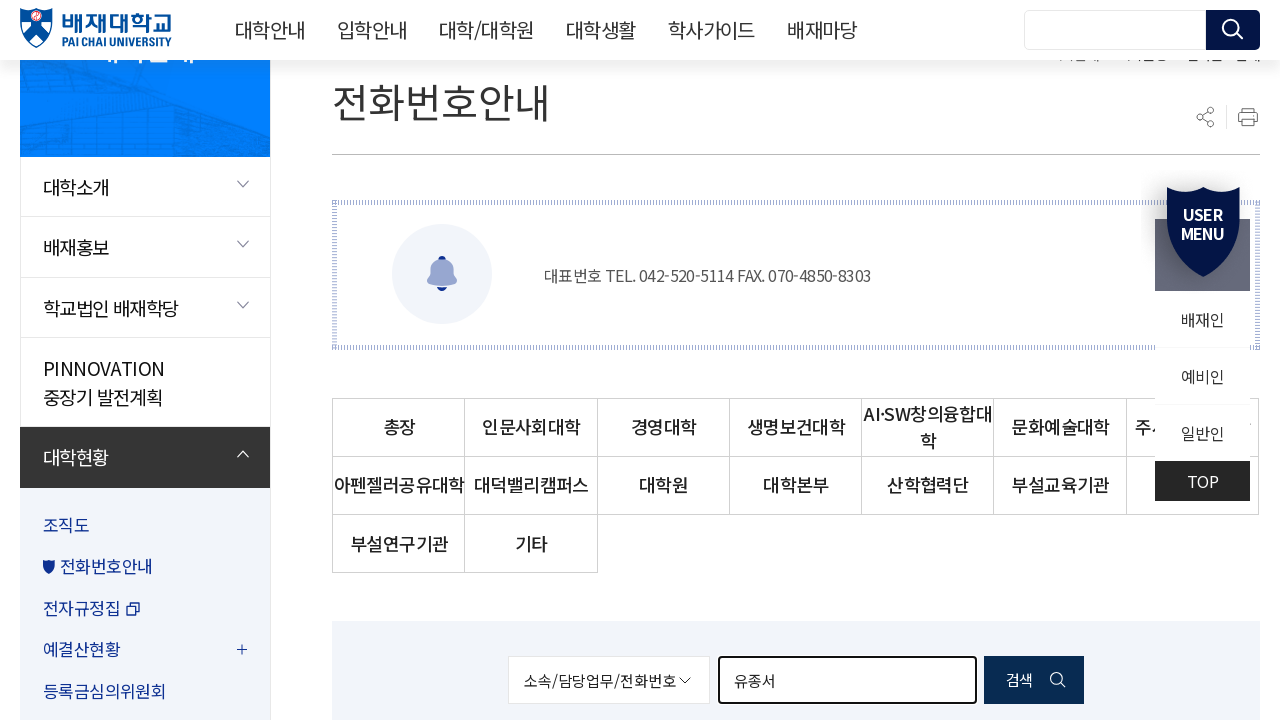

Search results loaded for '유종서'
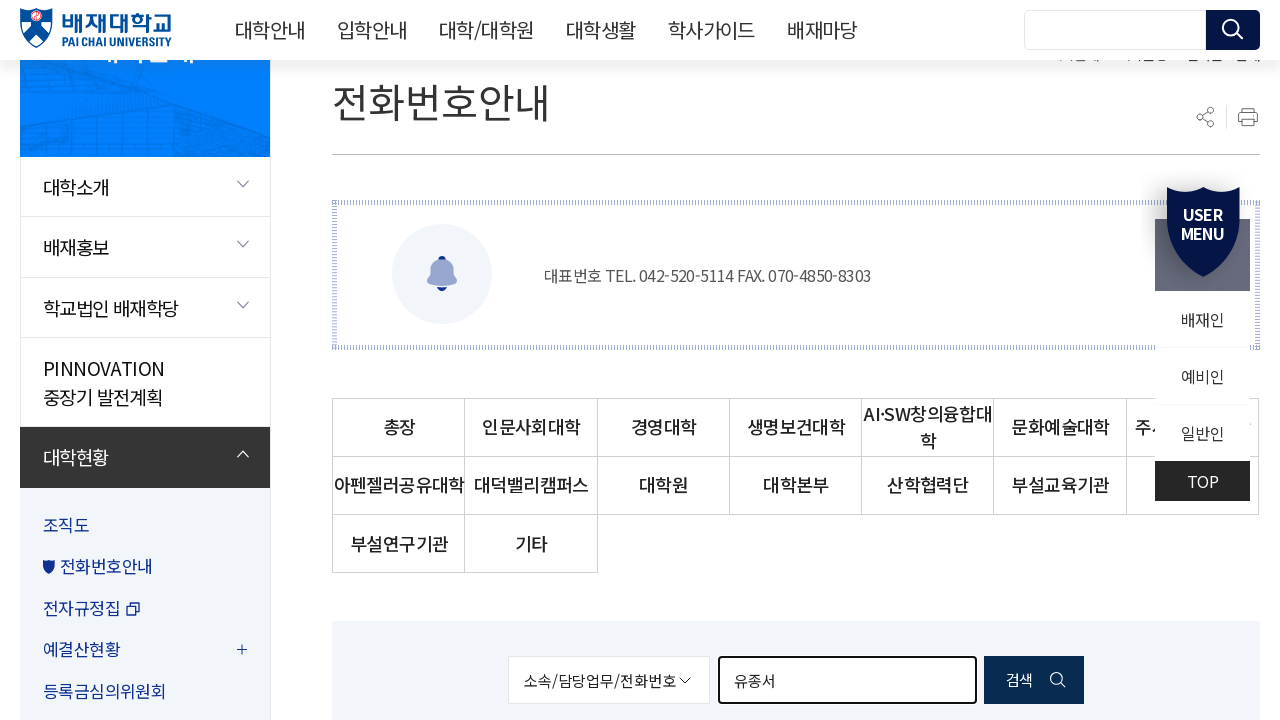

Cleared search field for next professor name on #searchKeyword
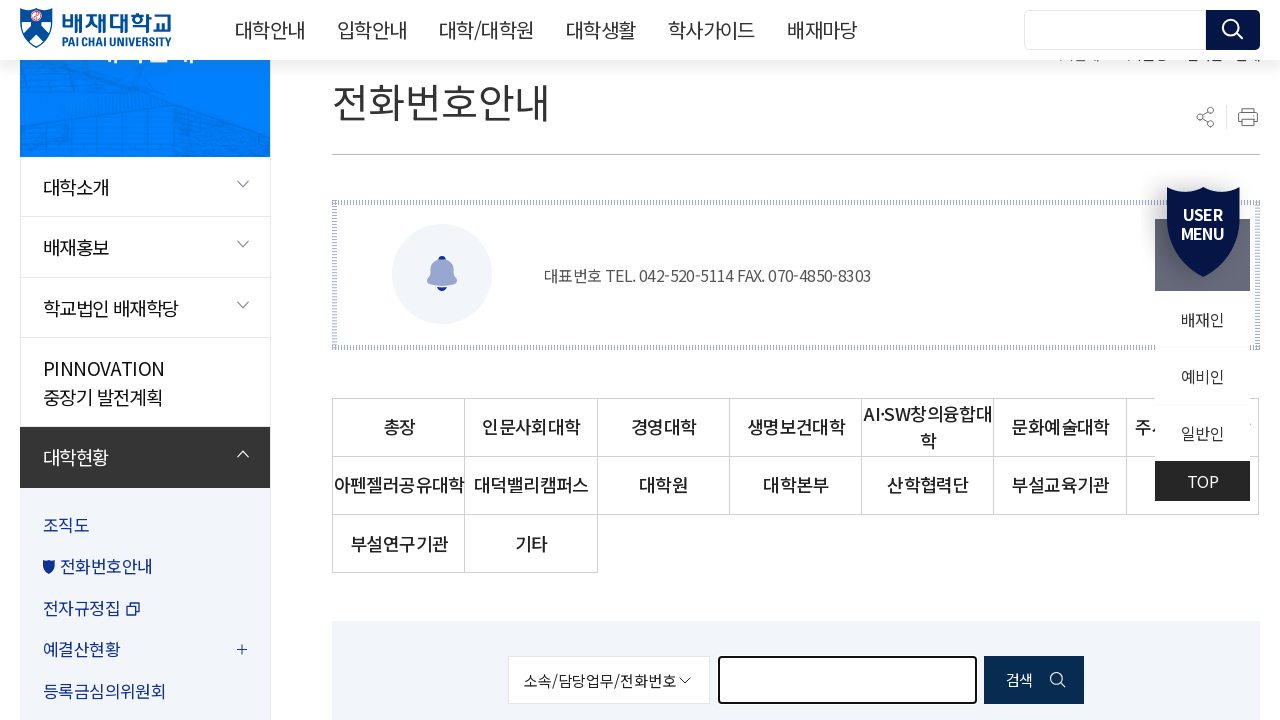

Filled search field with professor name '정강환' on #searchKeyword
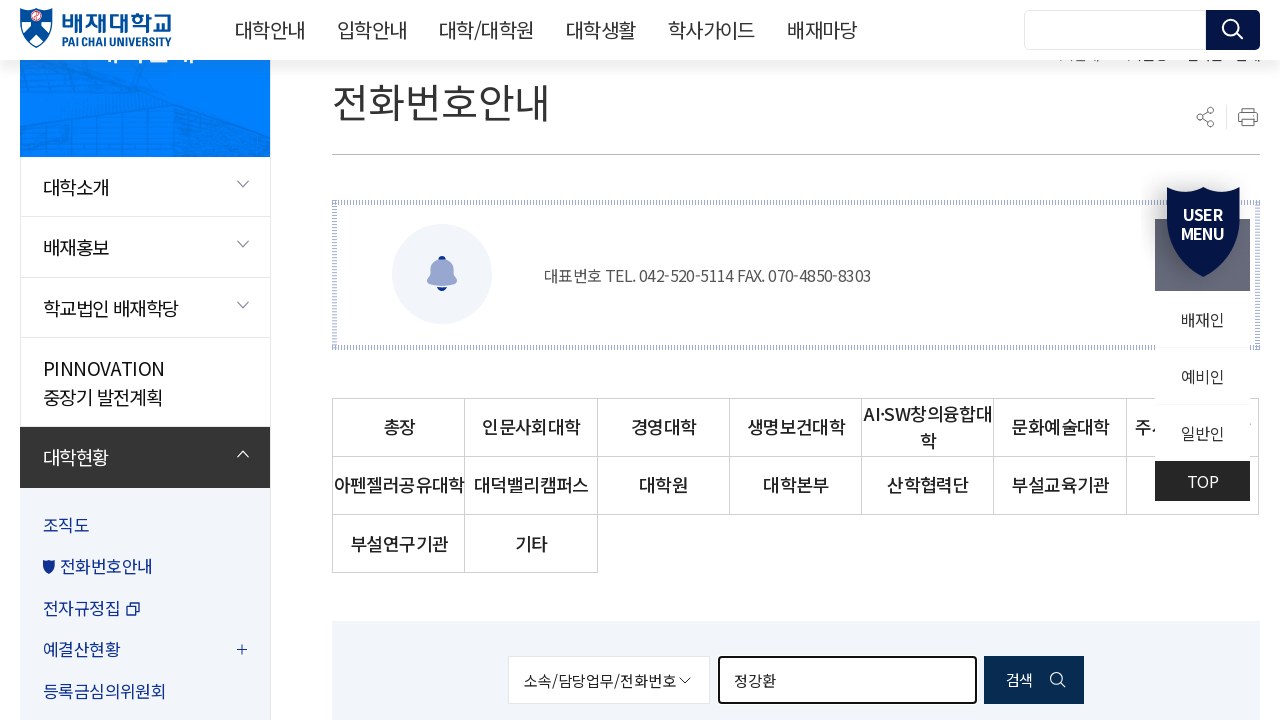

Pressed Enter to search for '정강환' on #searchKeyword
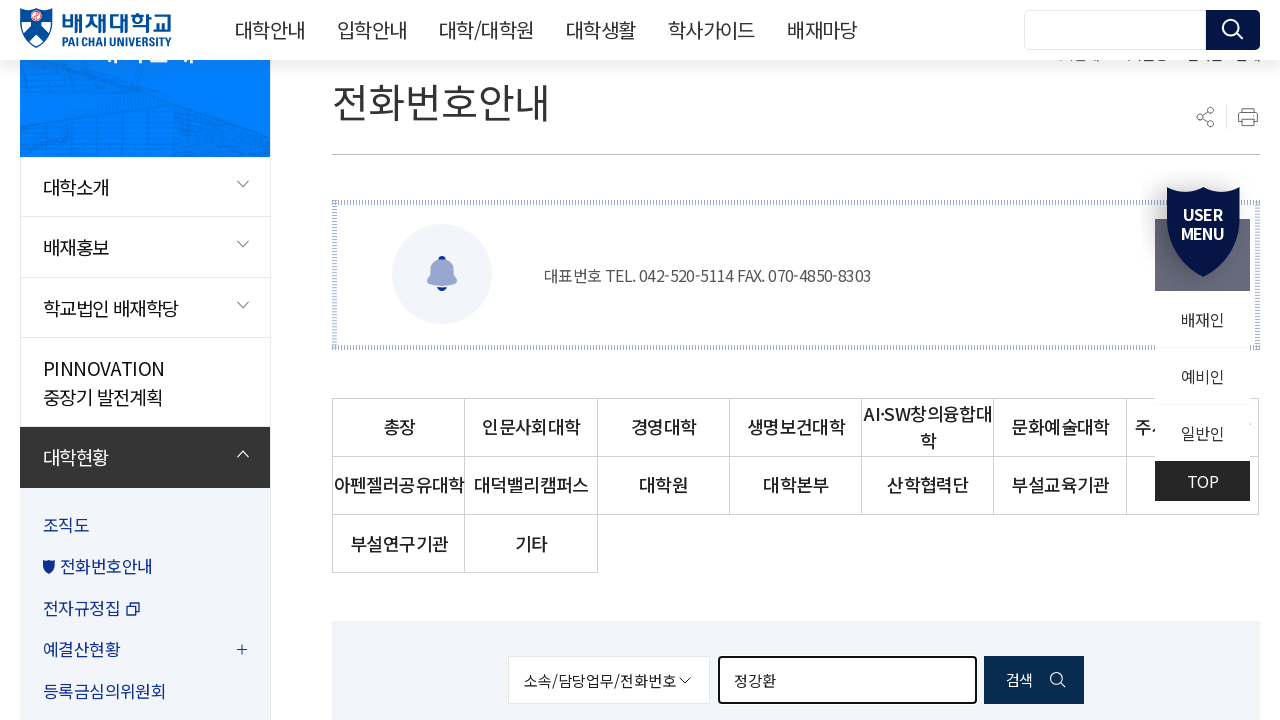

Search results loaded for '정강환'
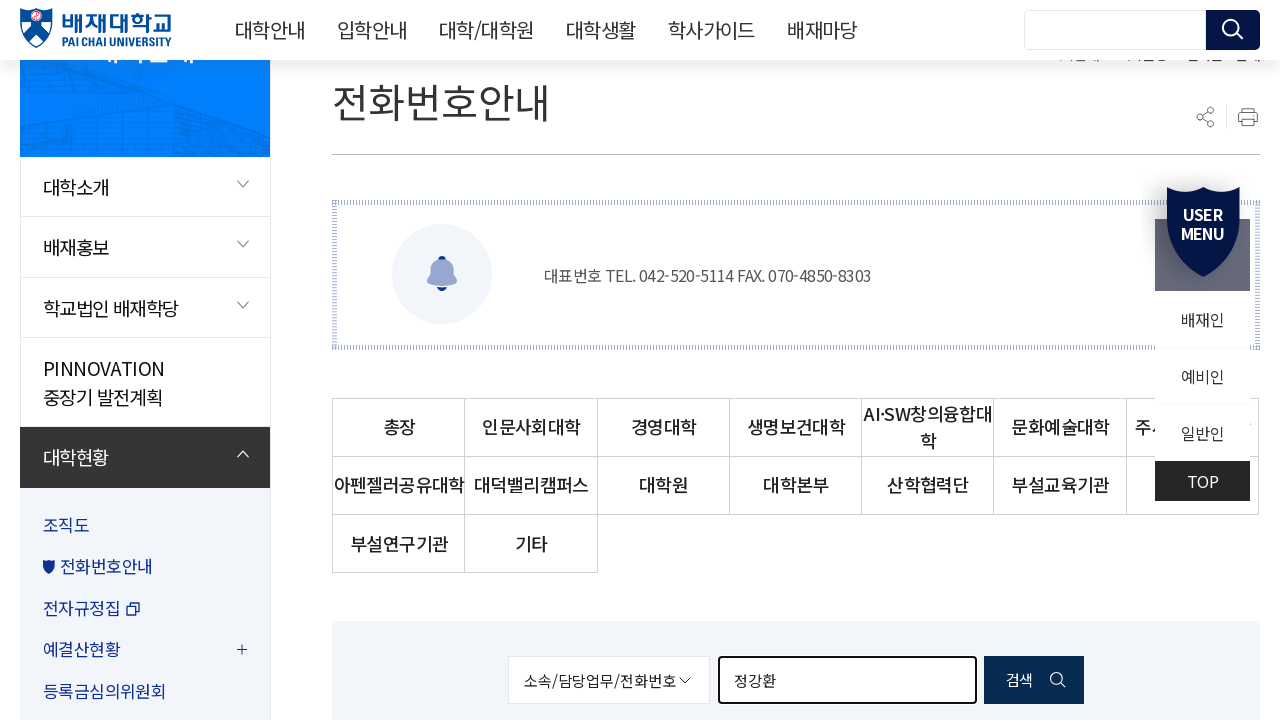

Cleared search field for next professor name on #searchKeyword
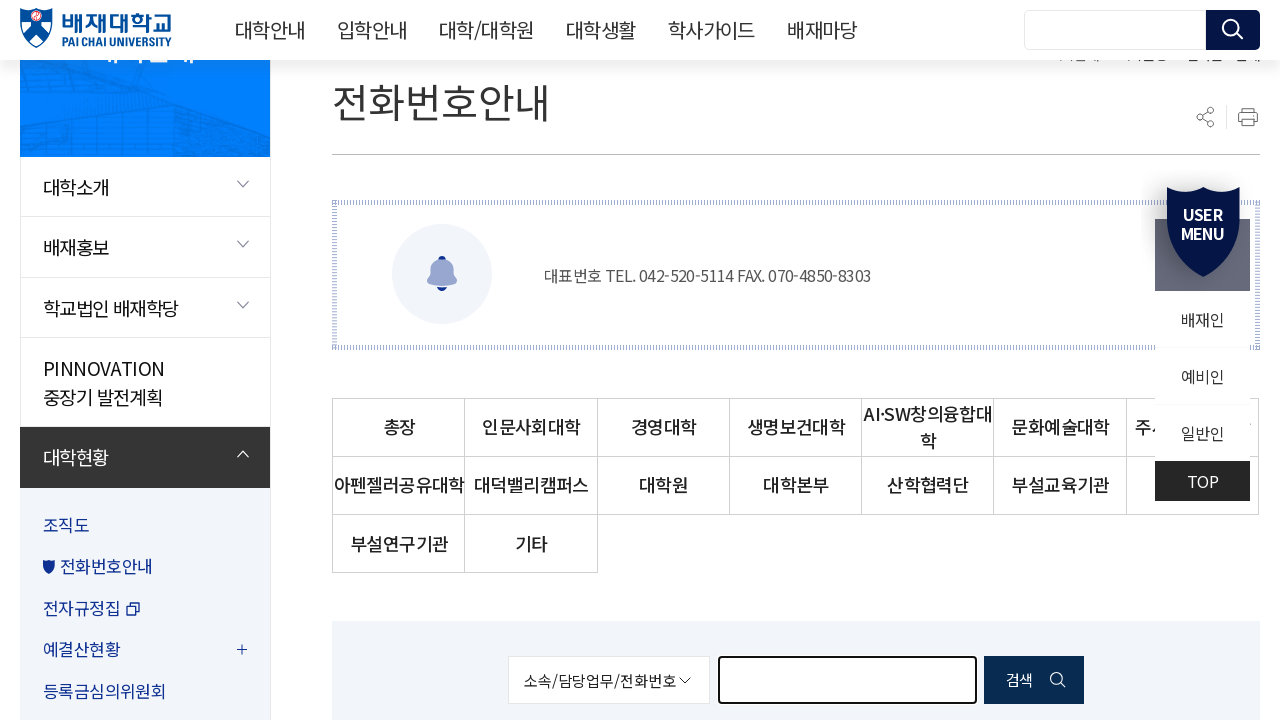

Filled search field with professor name '곽용섭' on #searchKeyword
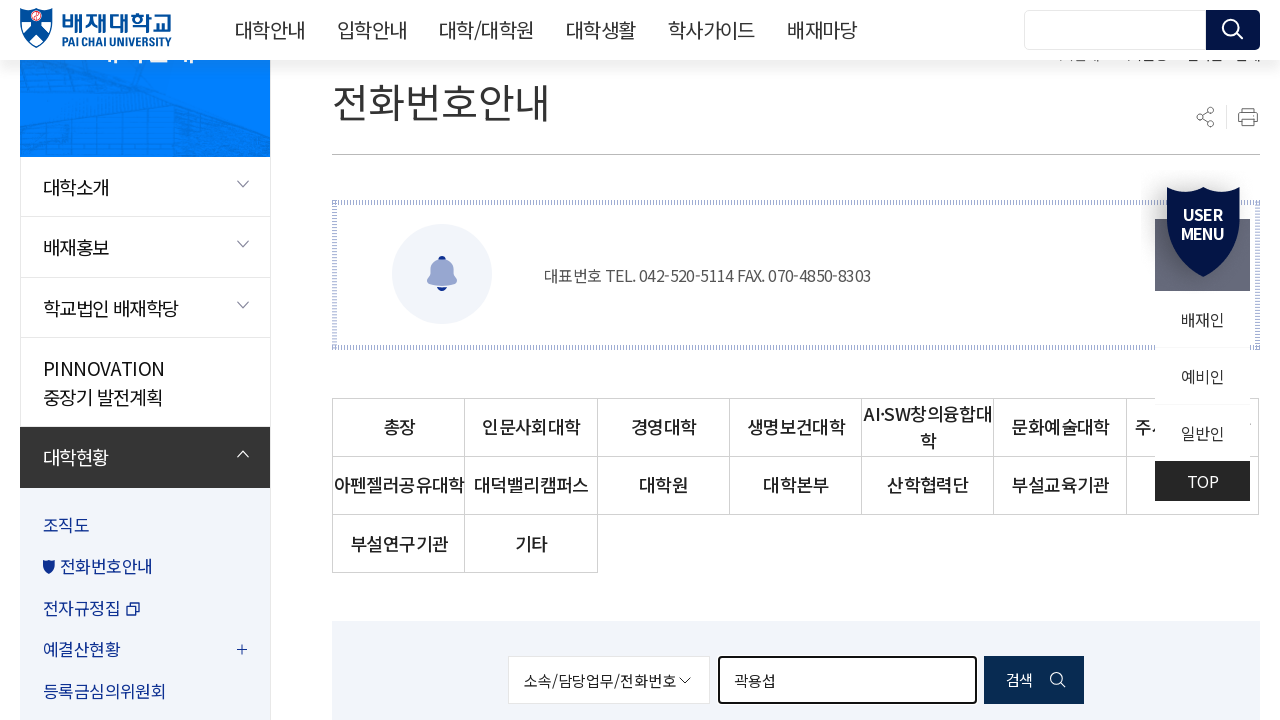

Pressed Enter to search for '곽용섭' on #searchKeyword
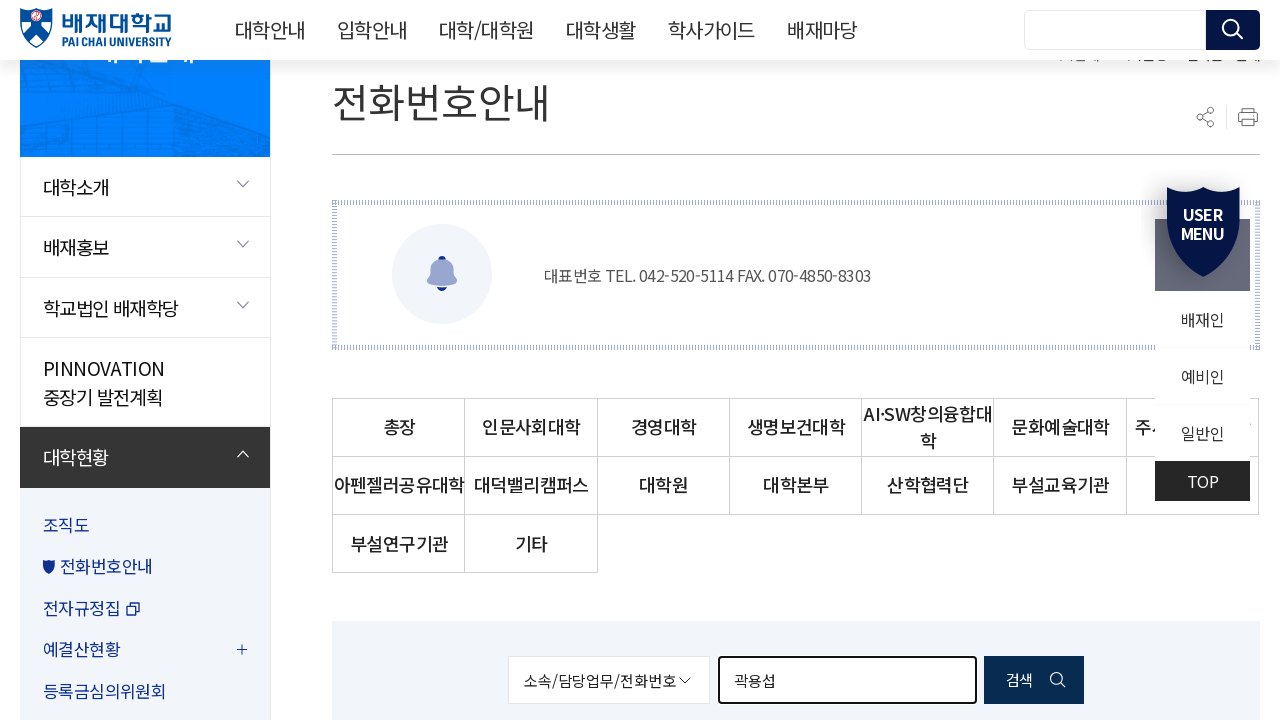

Search results loaded for '곽용섭'
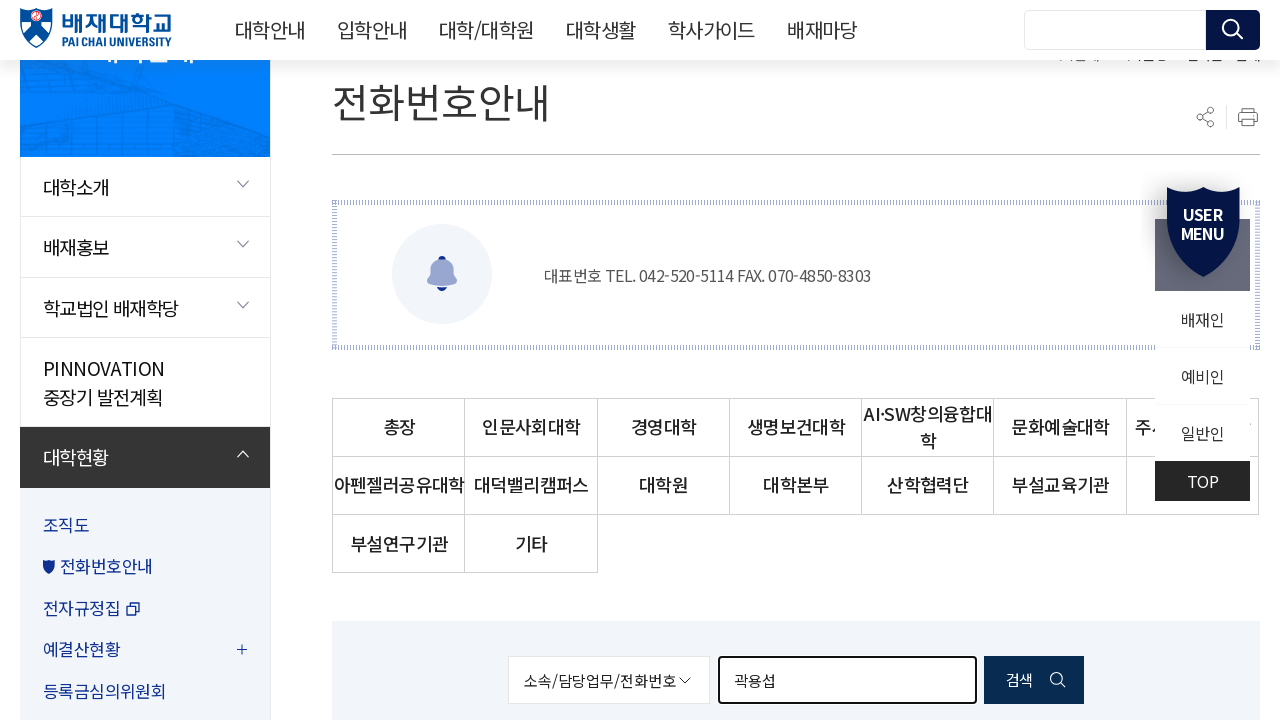

Cleared search field for next professor name on #searchKeyword
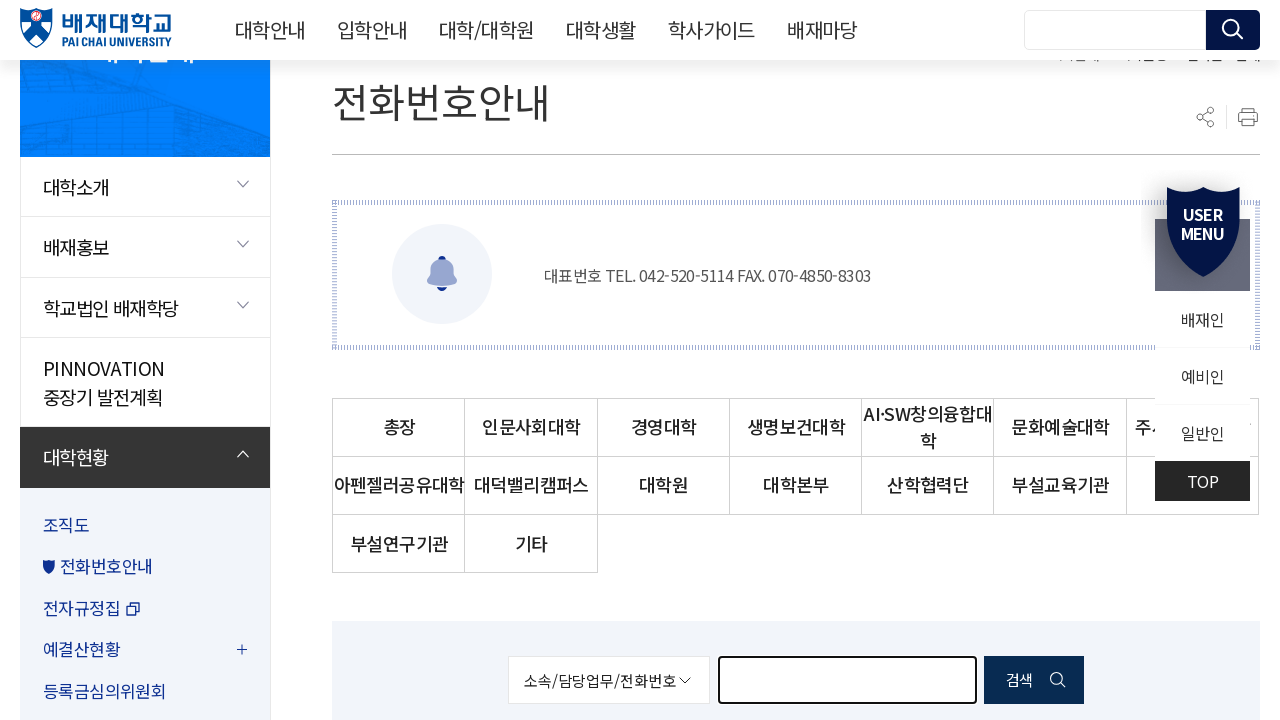

Filled search field with professor name '서진욱' on #searchKeyword
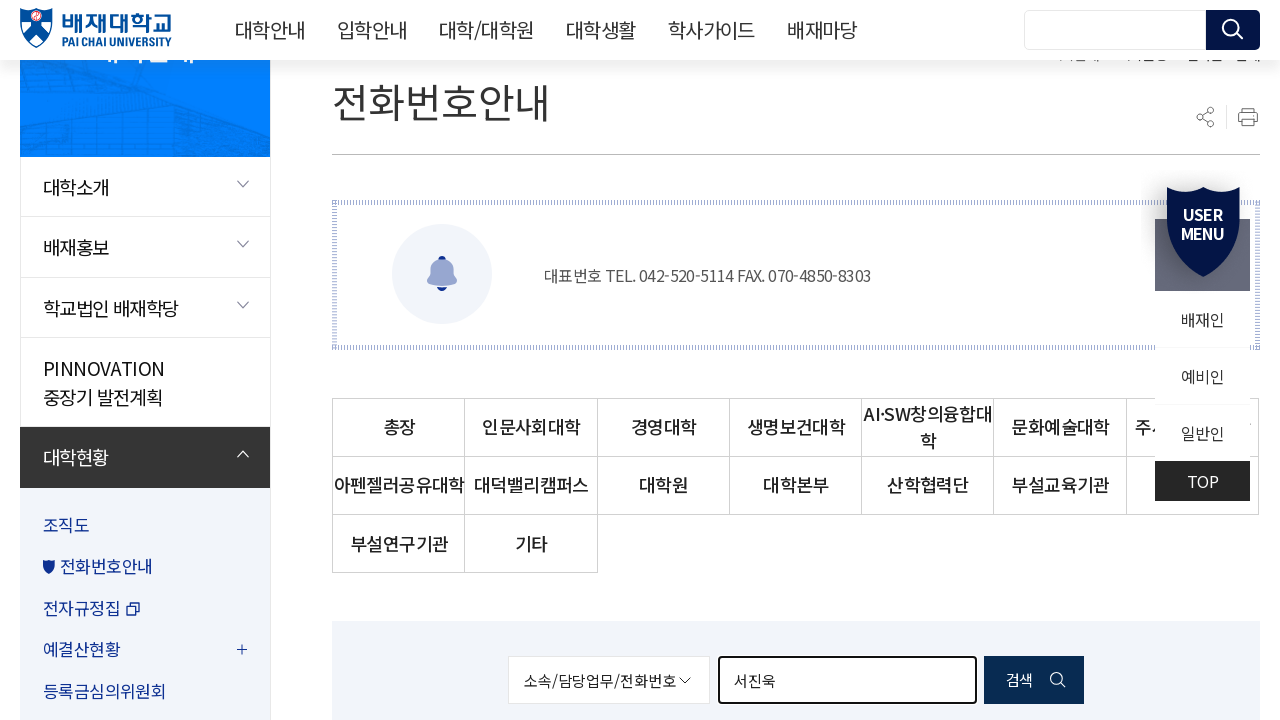

Pressed Enter to search for '서진욱' on #searchKeyword
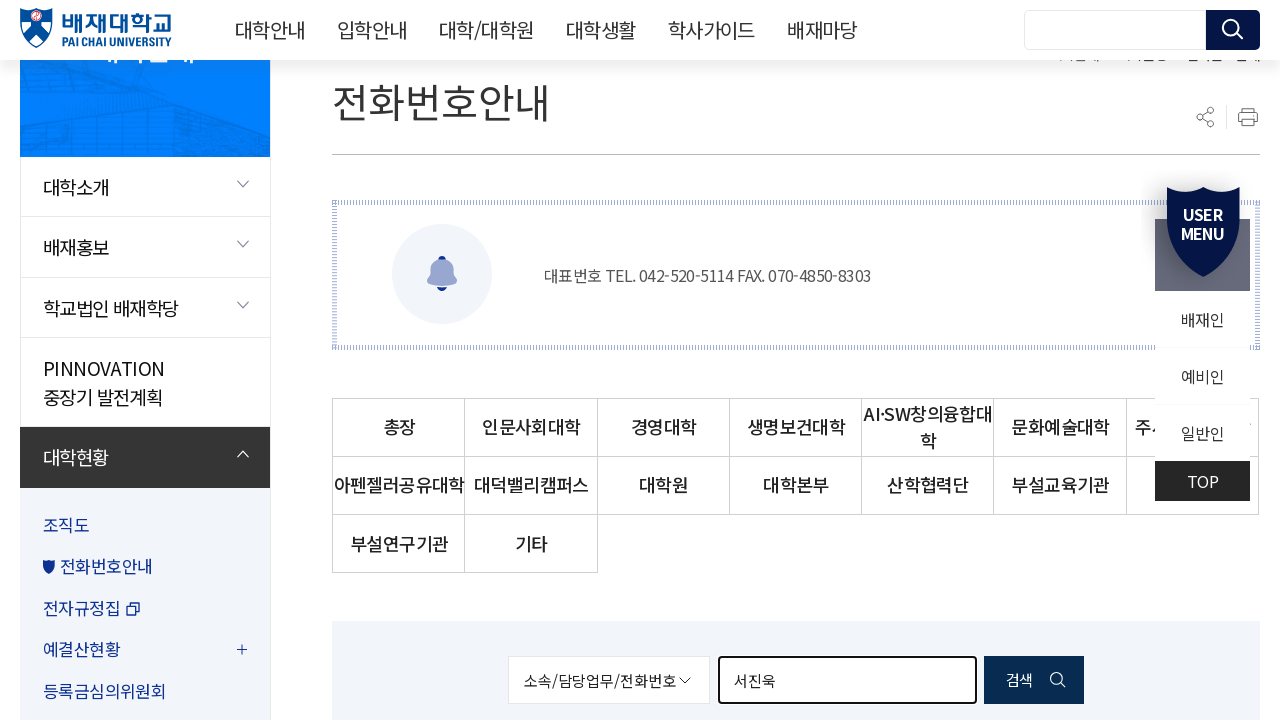

Search results loaded for '서진욱'
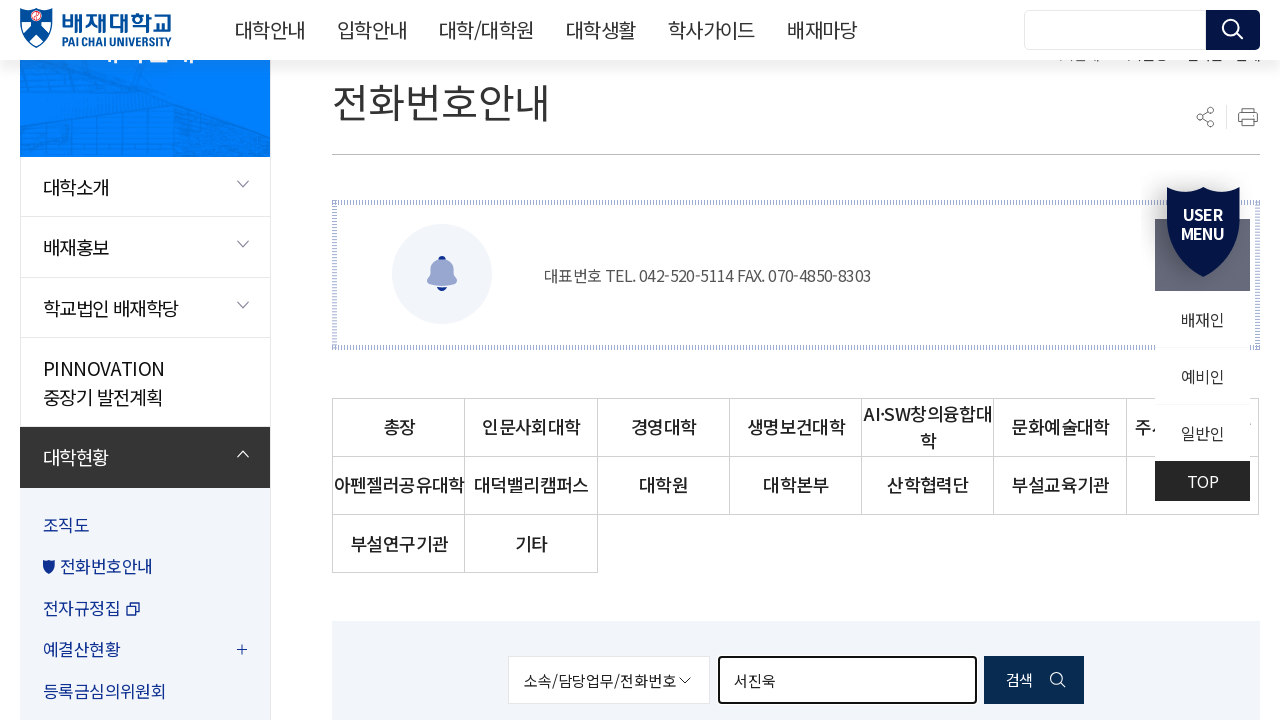

Cleared search field for next professor name on #searchKeyword
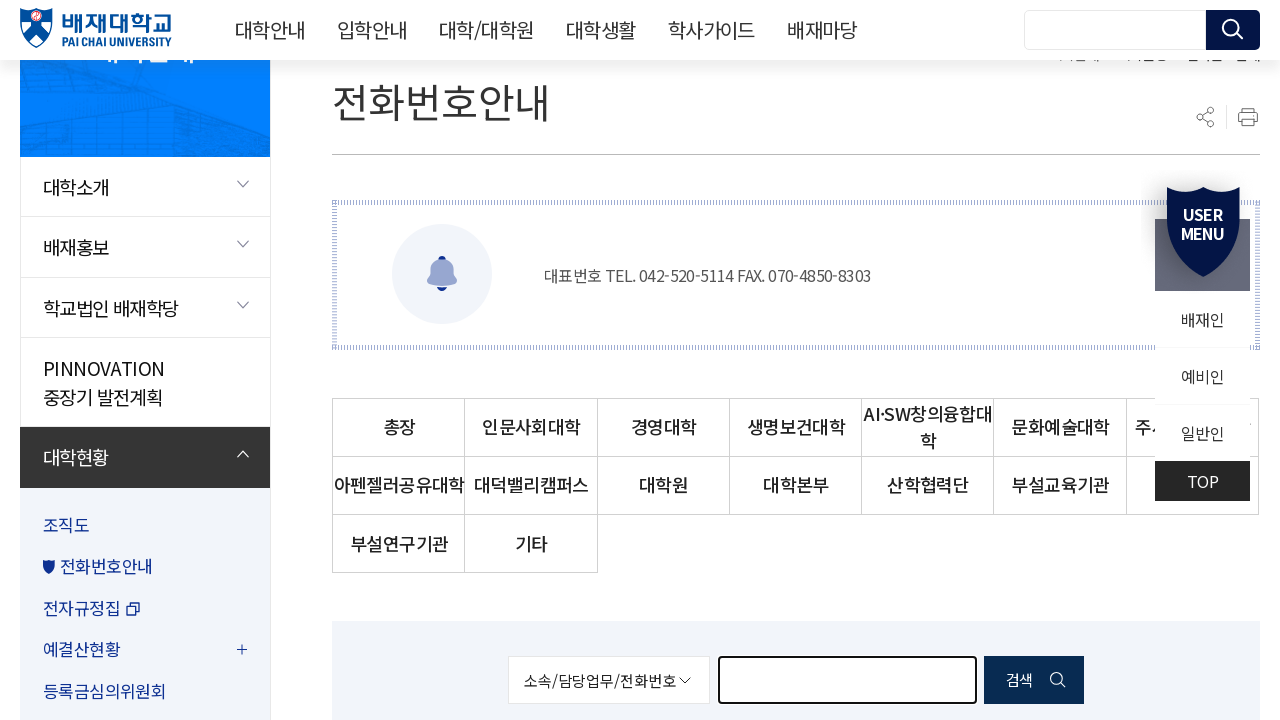

Filled search field with professor name '이성만' on #searchKeyword
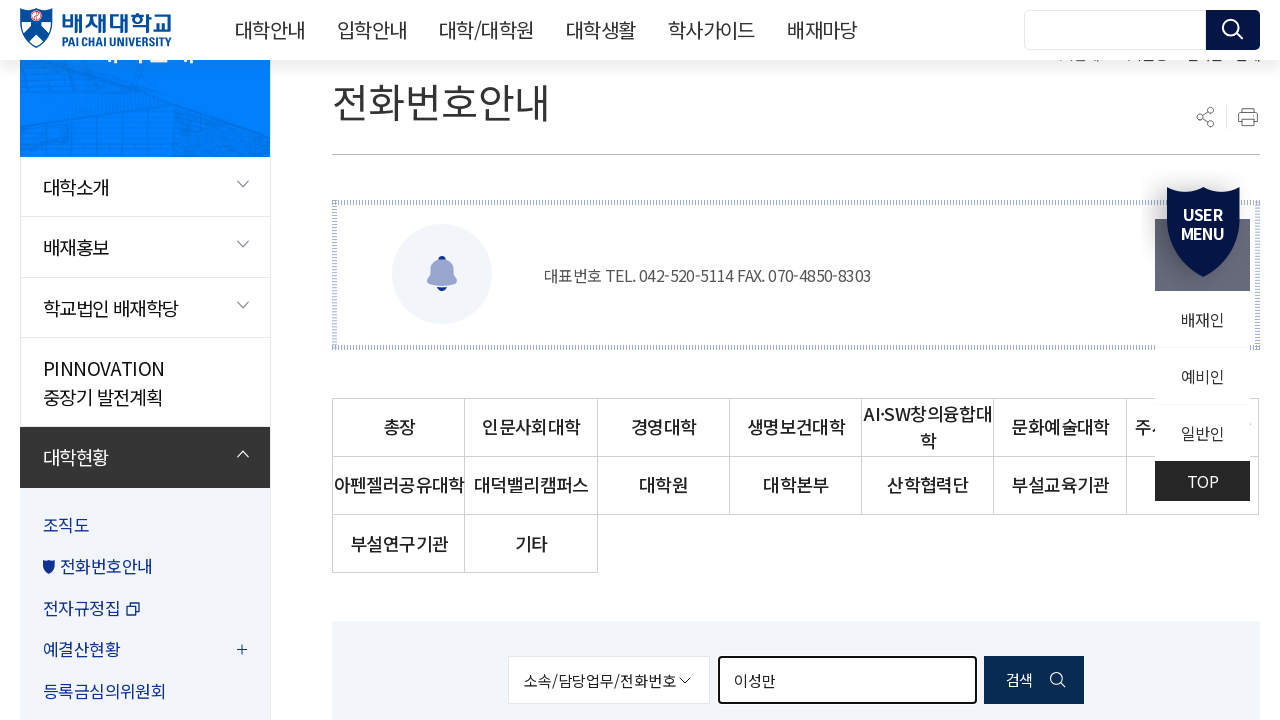

Pressed Enter to search for '이성만' on #searchKeyword
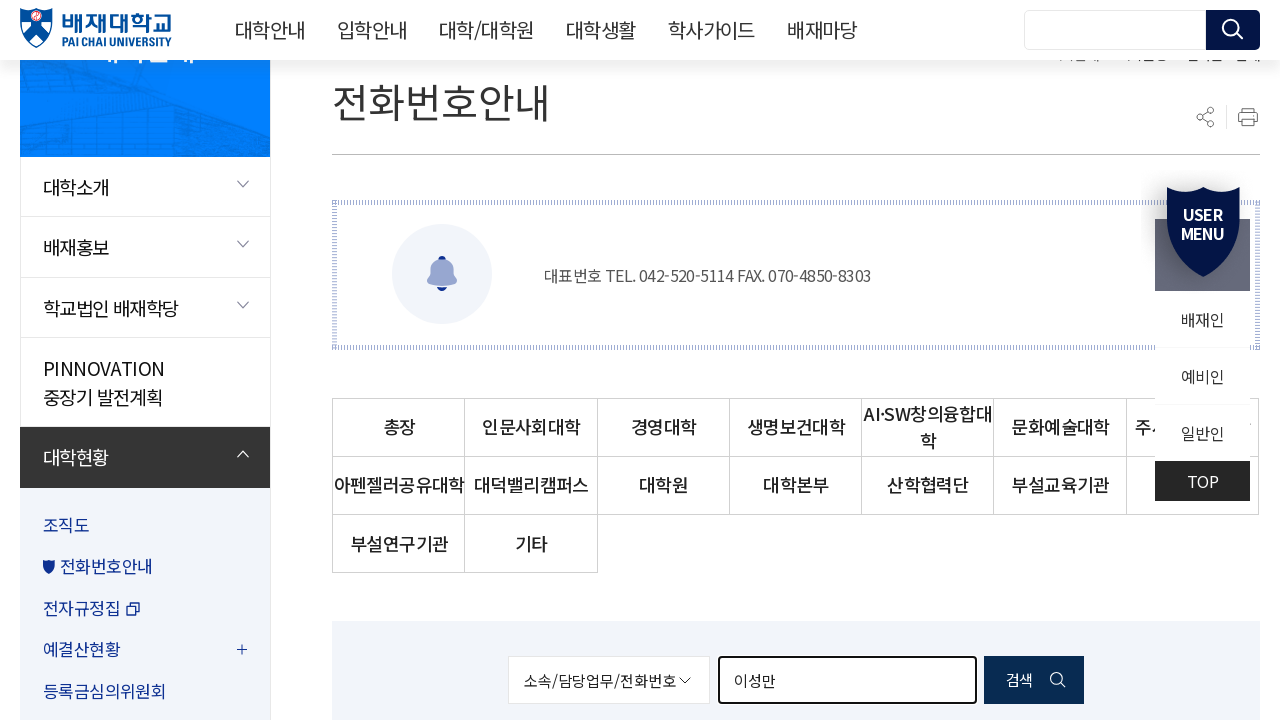

Search results loaded for '이성만'
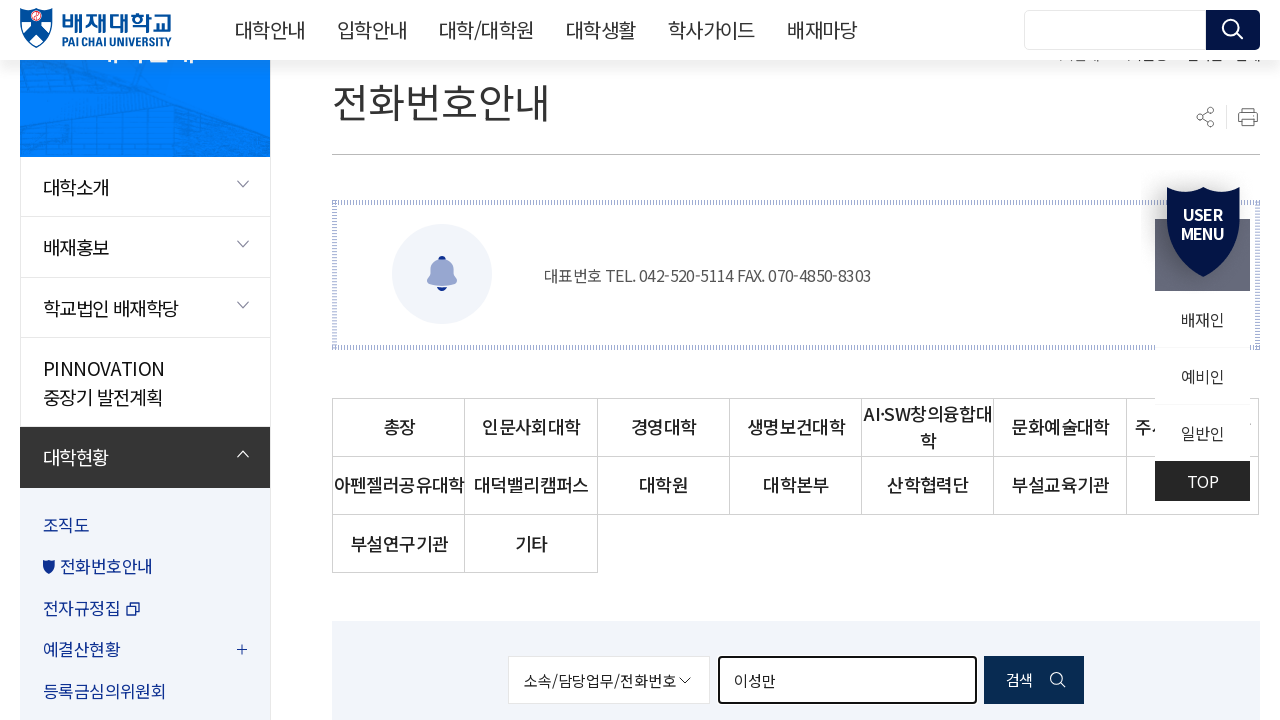

Cleared search field for next professor name on #searchKeyword
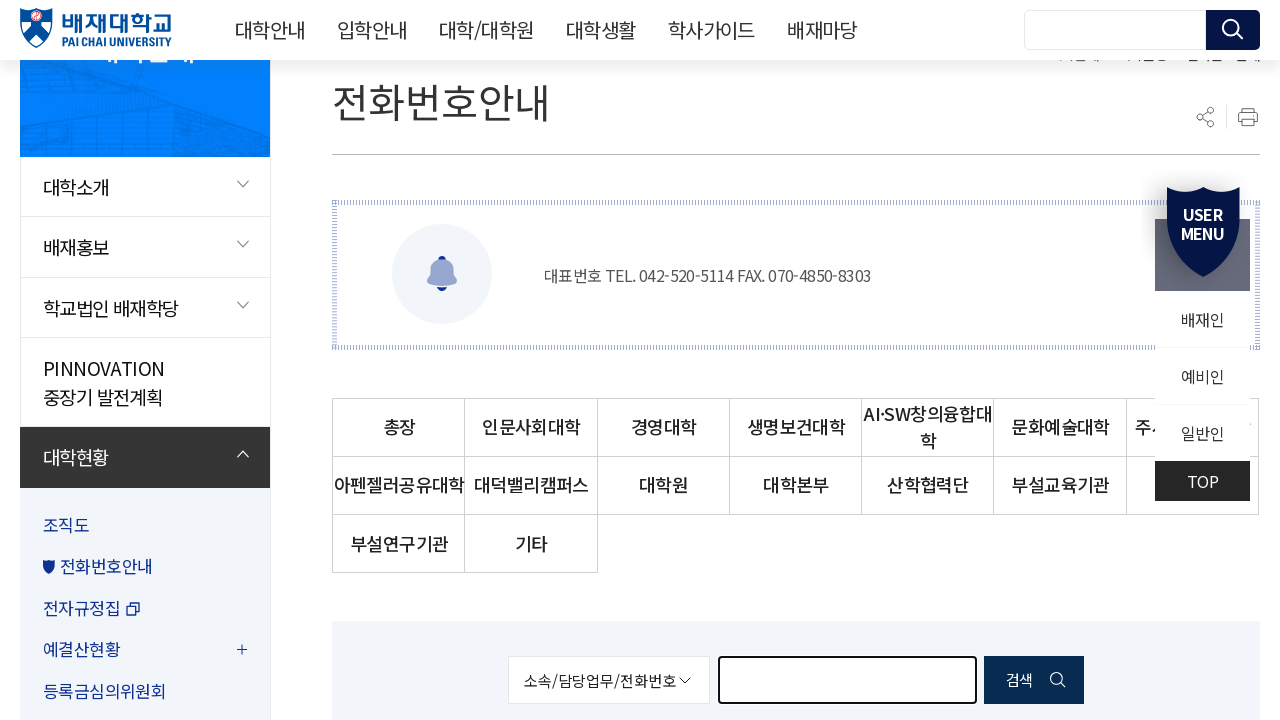

Filled search field with professor name '곽한식' on #searchKeyword
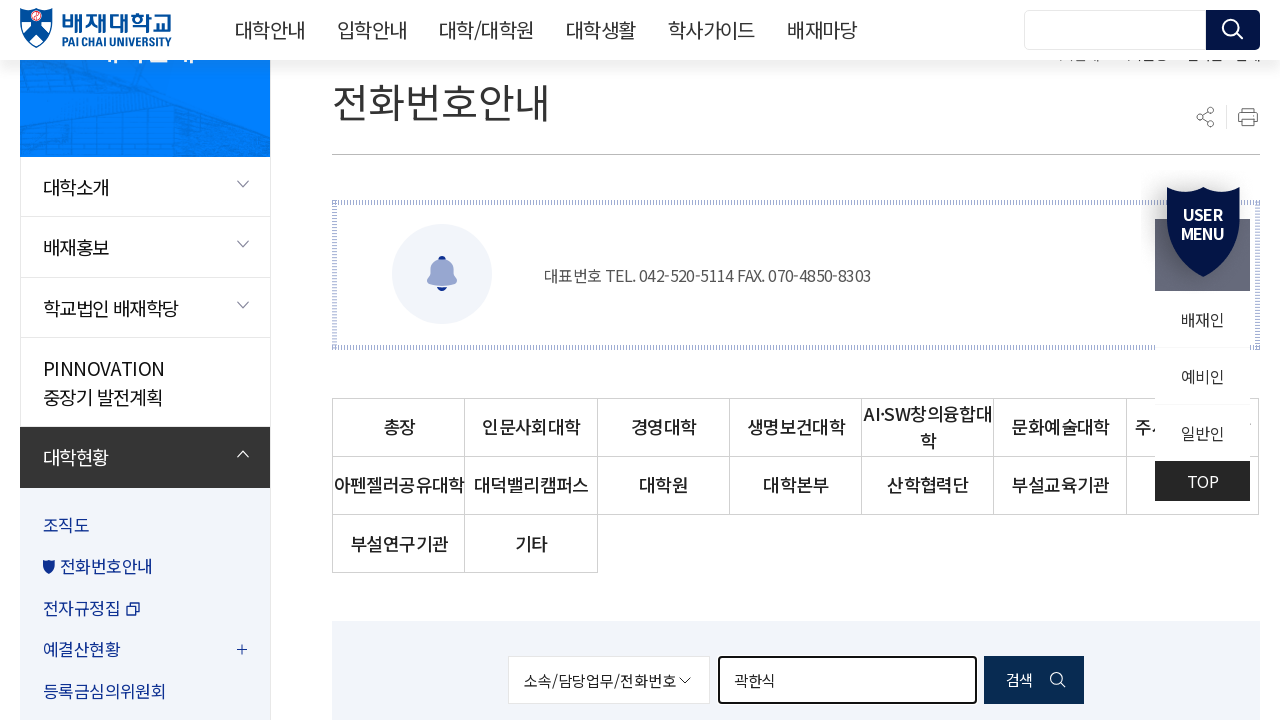

Pressed Enter to search for '곽한식' on #searchKeyword
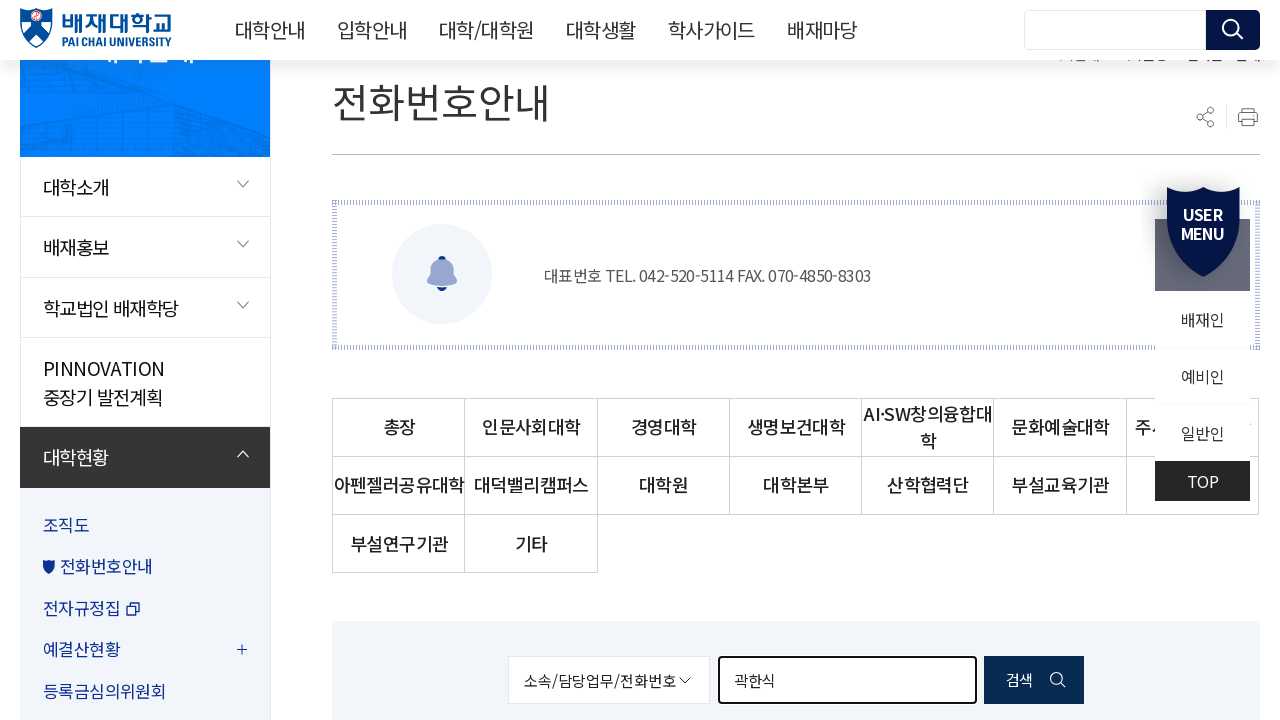

Search results loaded for '곽한식'
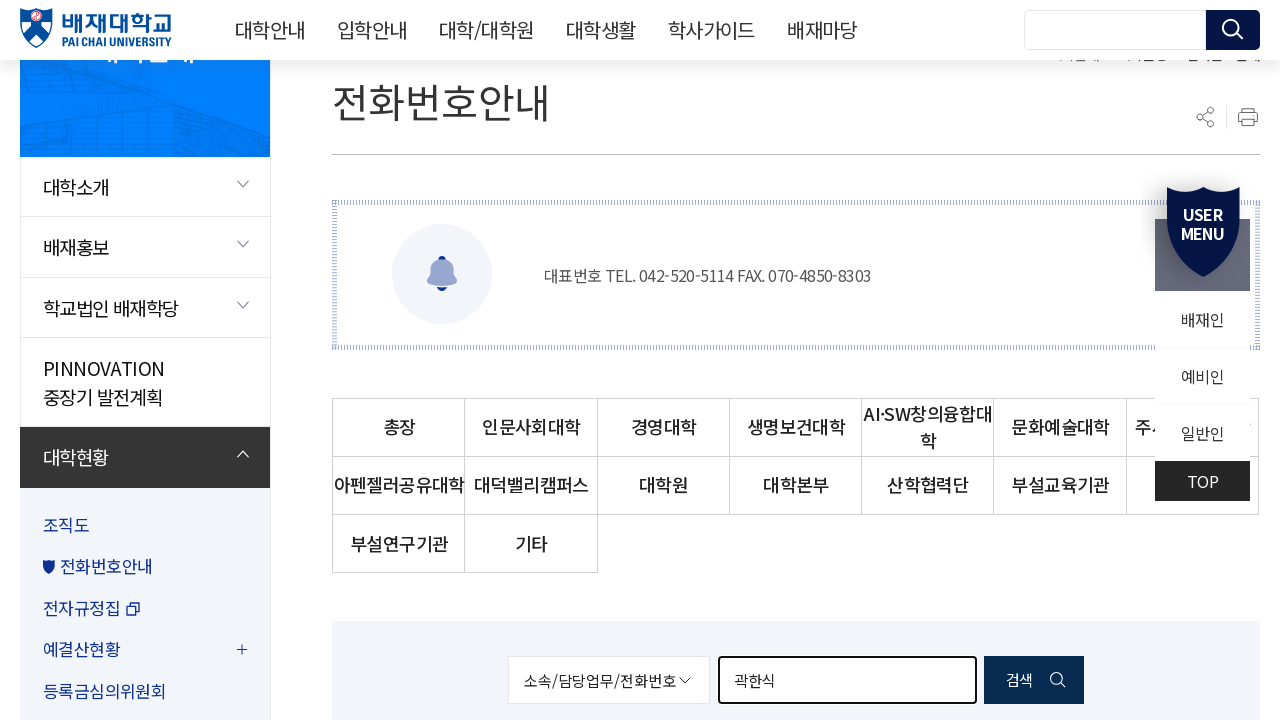

Cleared search field for next professor name on #searchKeyword
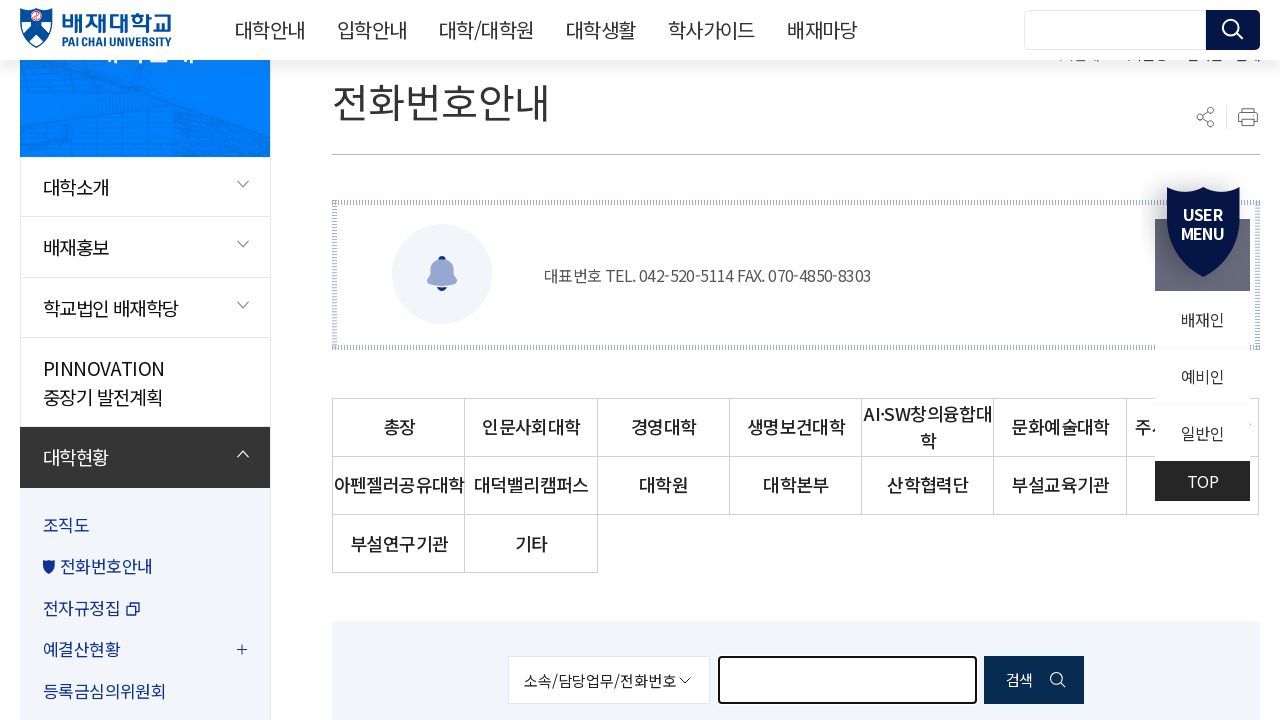

Filled search field with professor name '김하근' on #searchKeyword
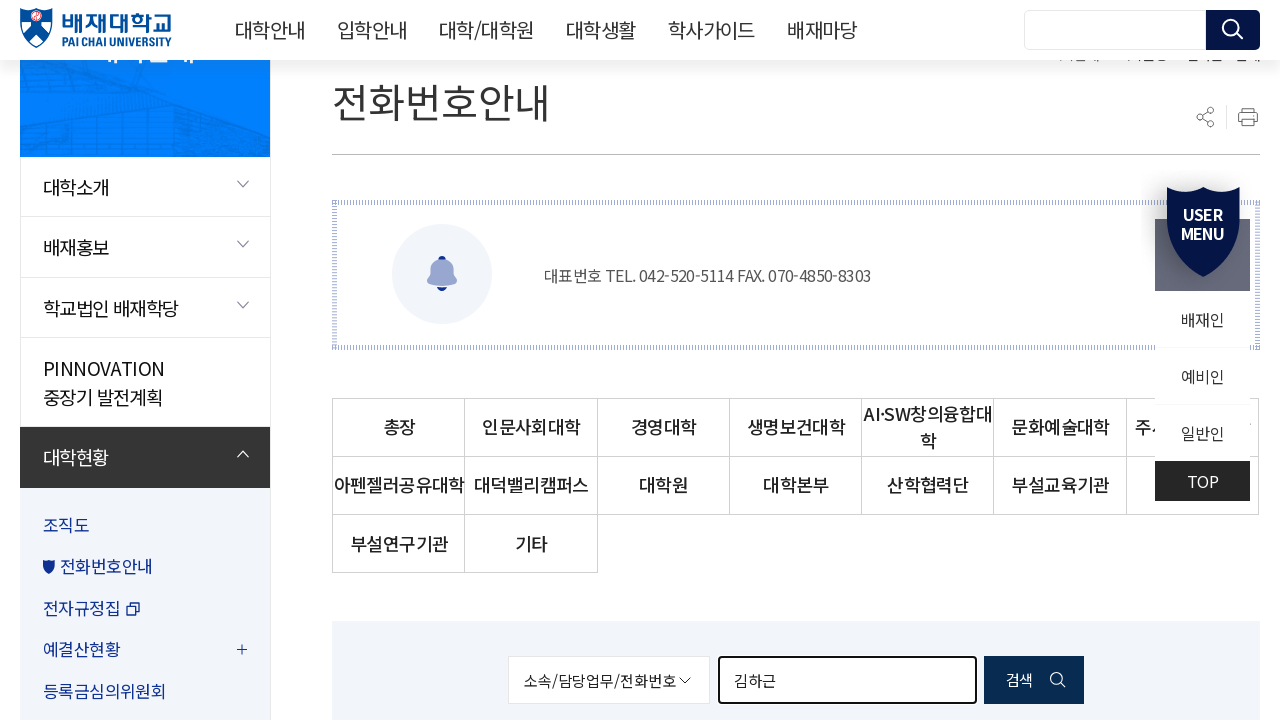

Pressed Enter to search for '김하근' on #searchKeyword
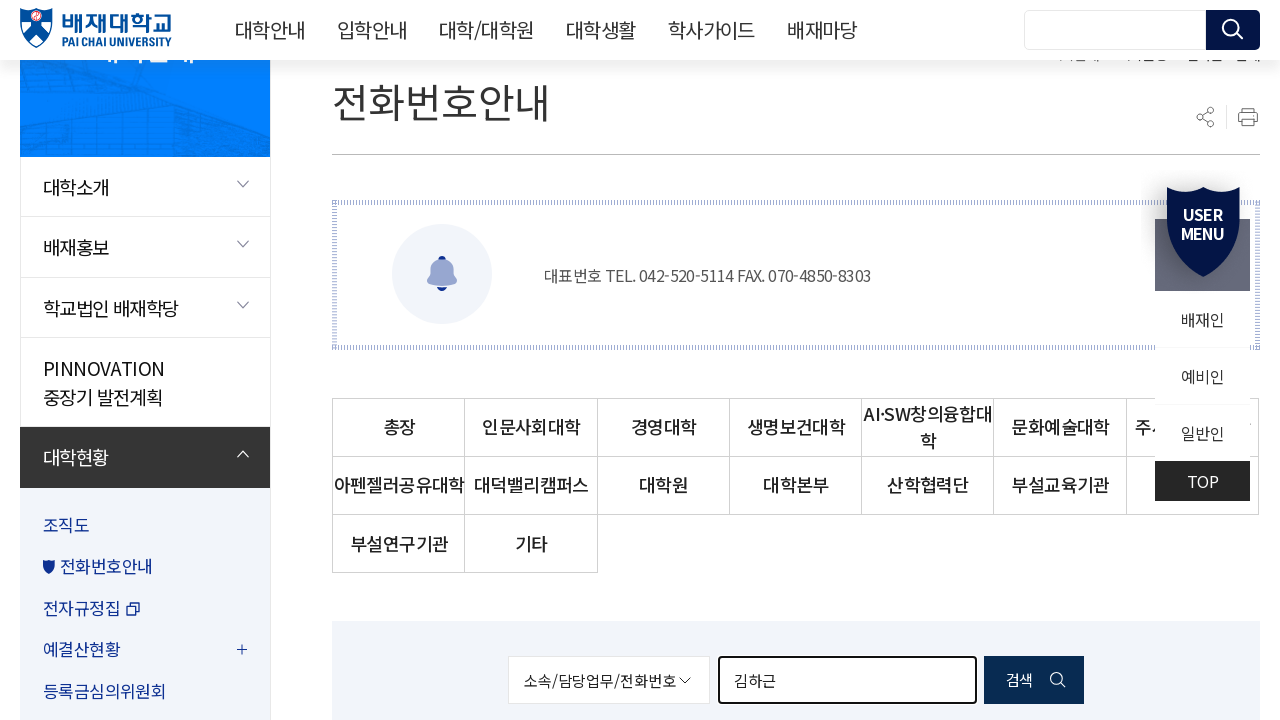

Search results loaded for '김하근'
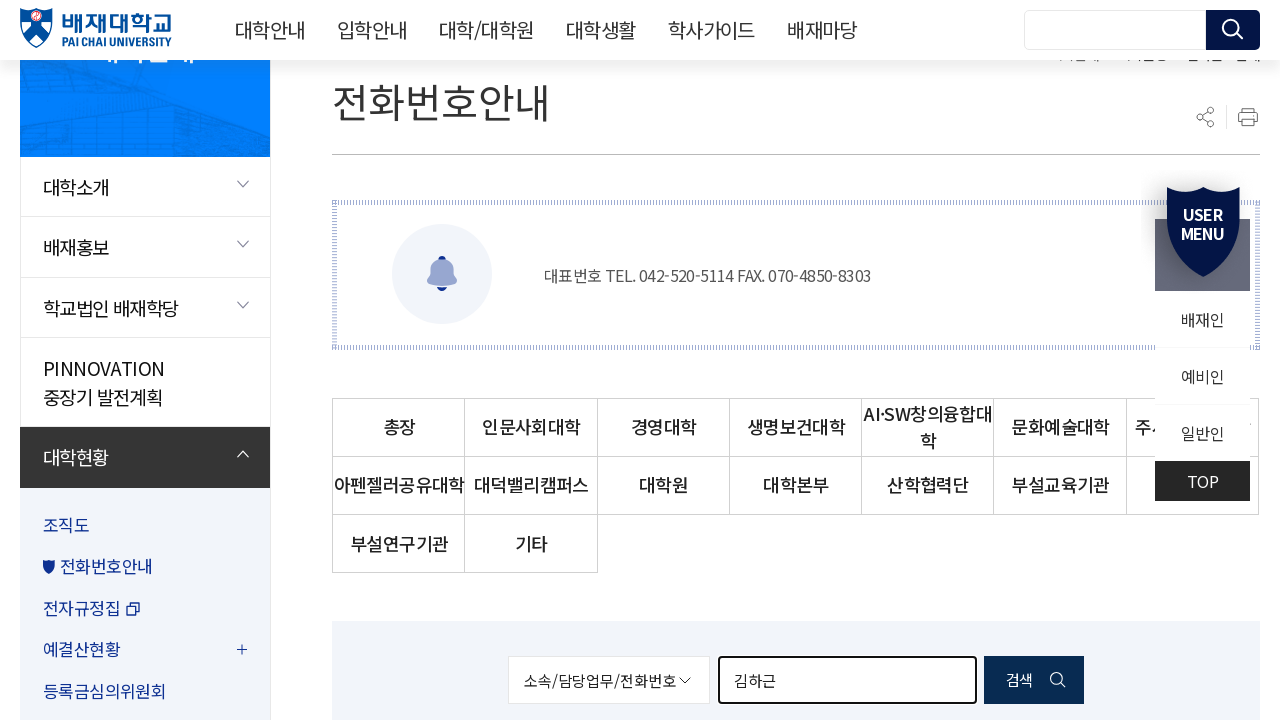

Cleared search field for next professor name on #searchKeyword
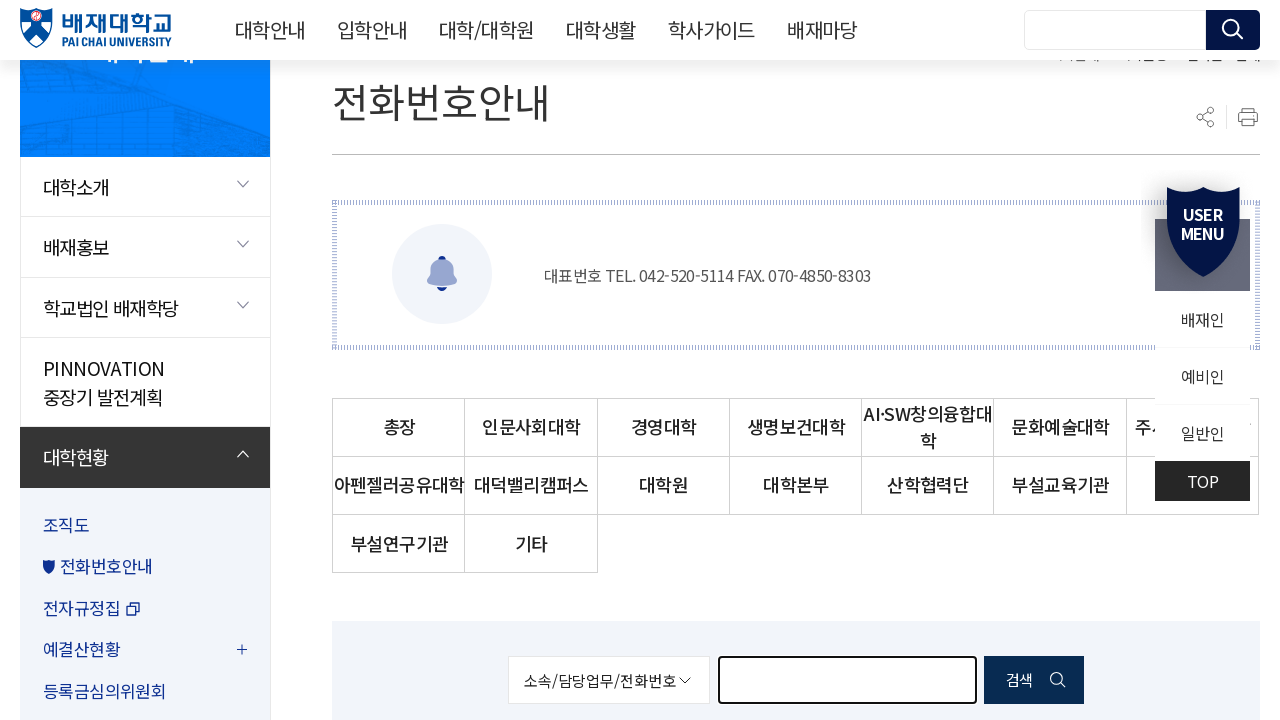

Filled search field with professor name '이정기' on #searchKeyword
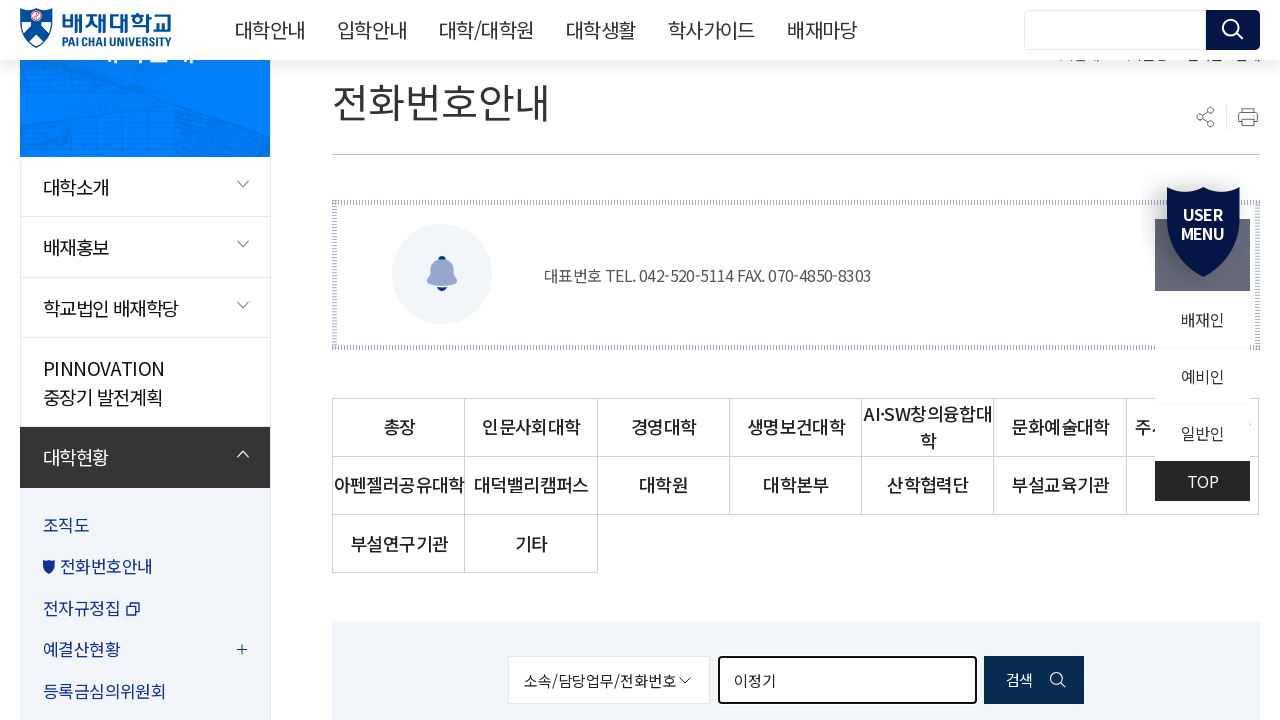

Pressed Enter to search for '이정기' on #searchKeyword
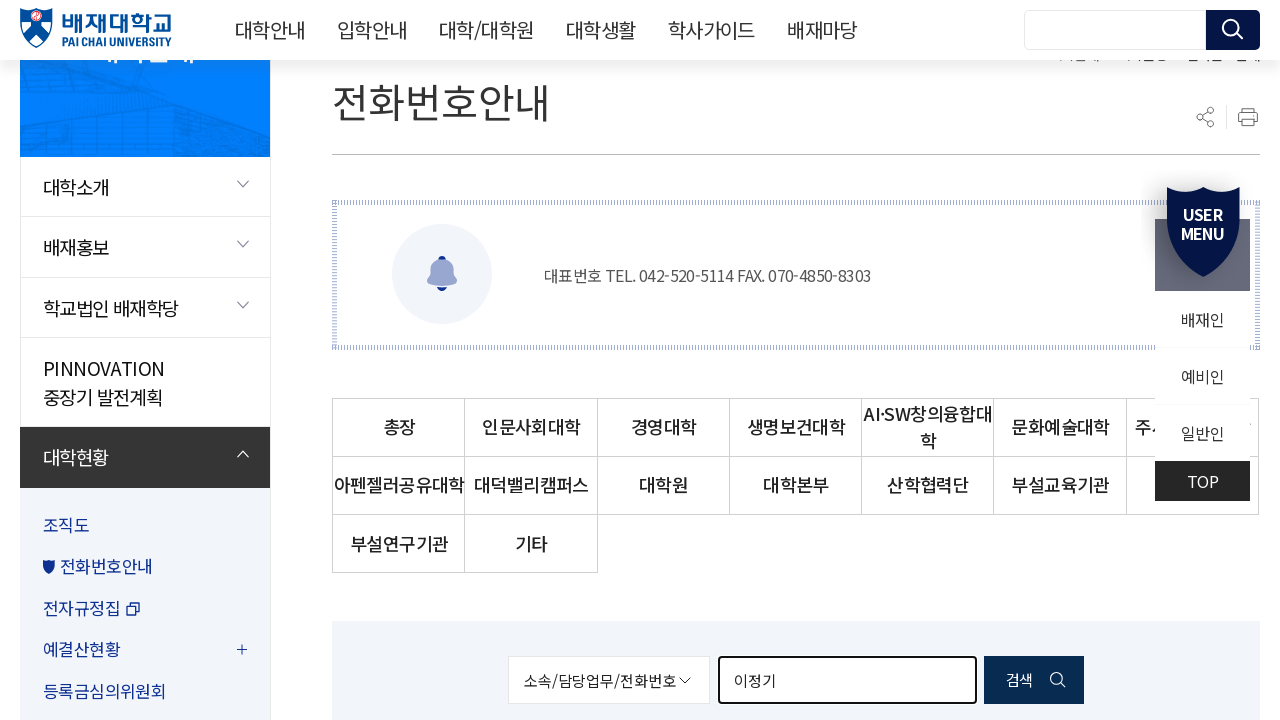

Search results loaded for '이정기'
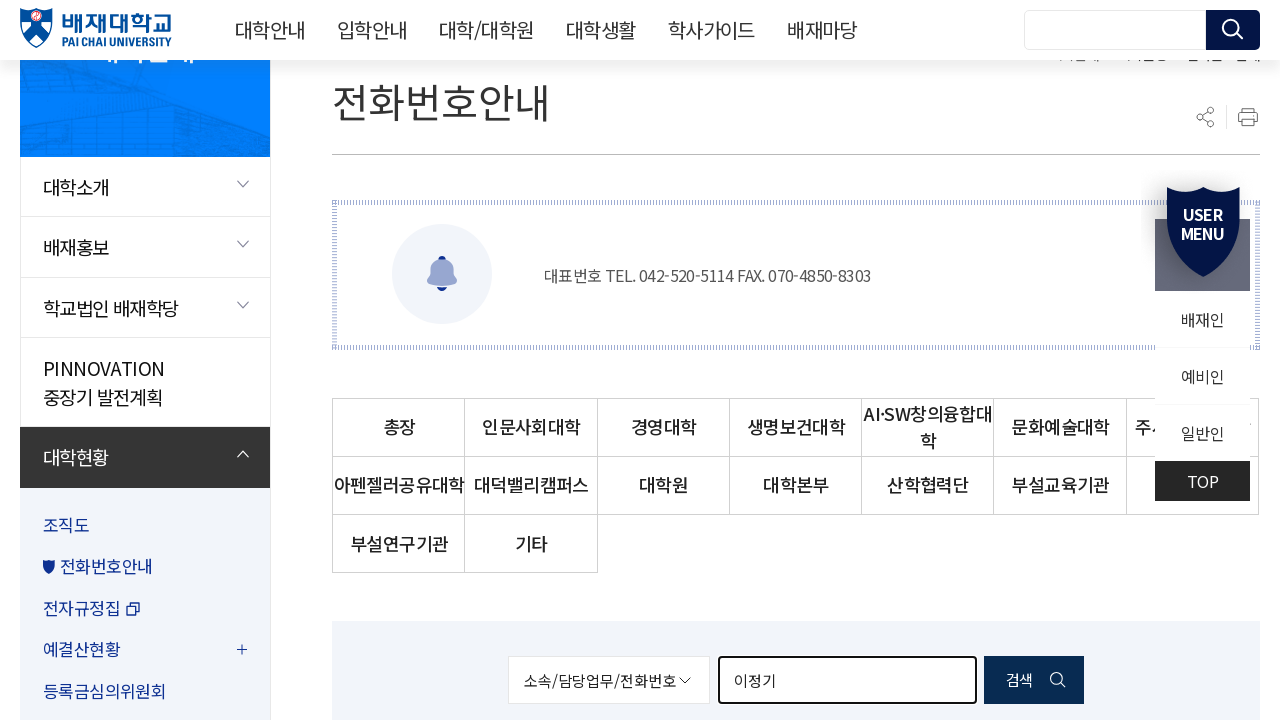

Cleared search field for next professor name on #searchKeyword
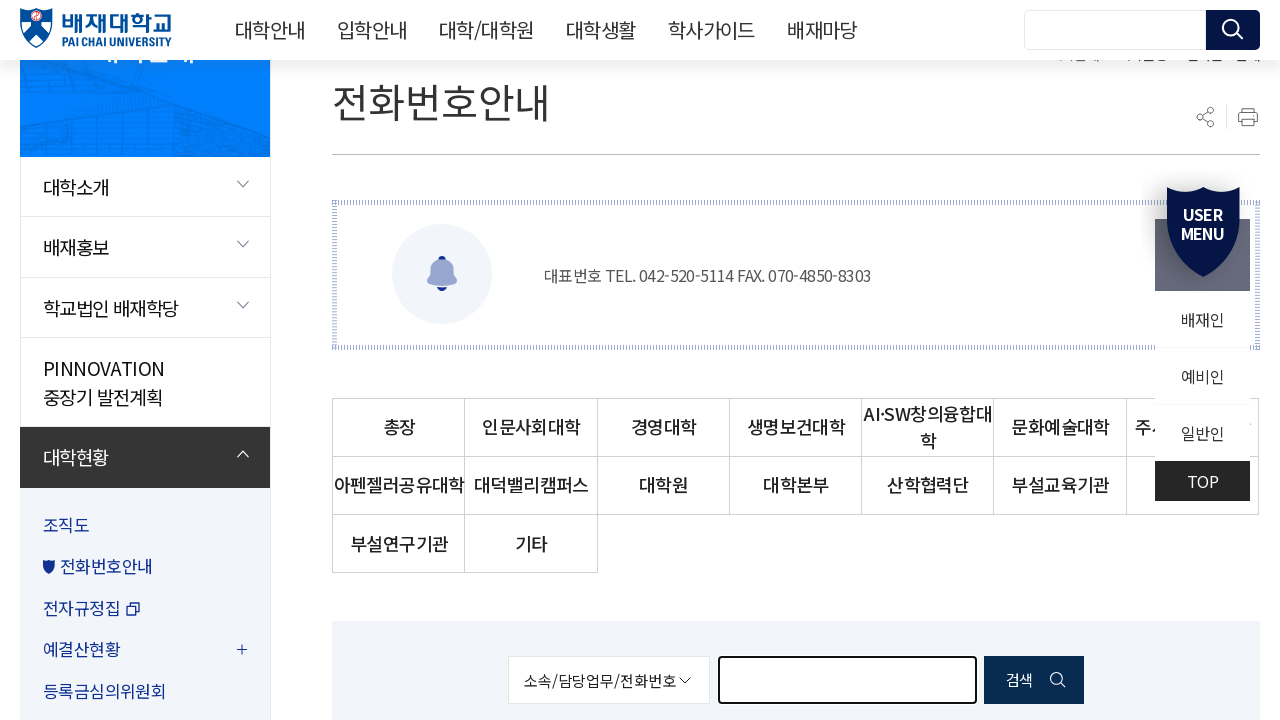

Filled search field with professor name '이종수' on #searchKeyword
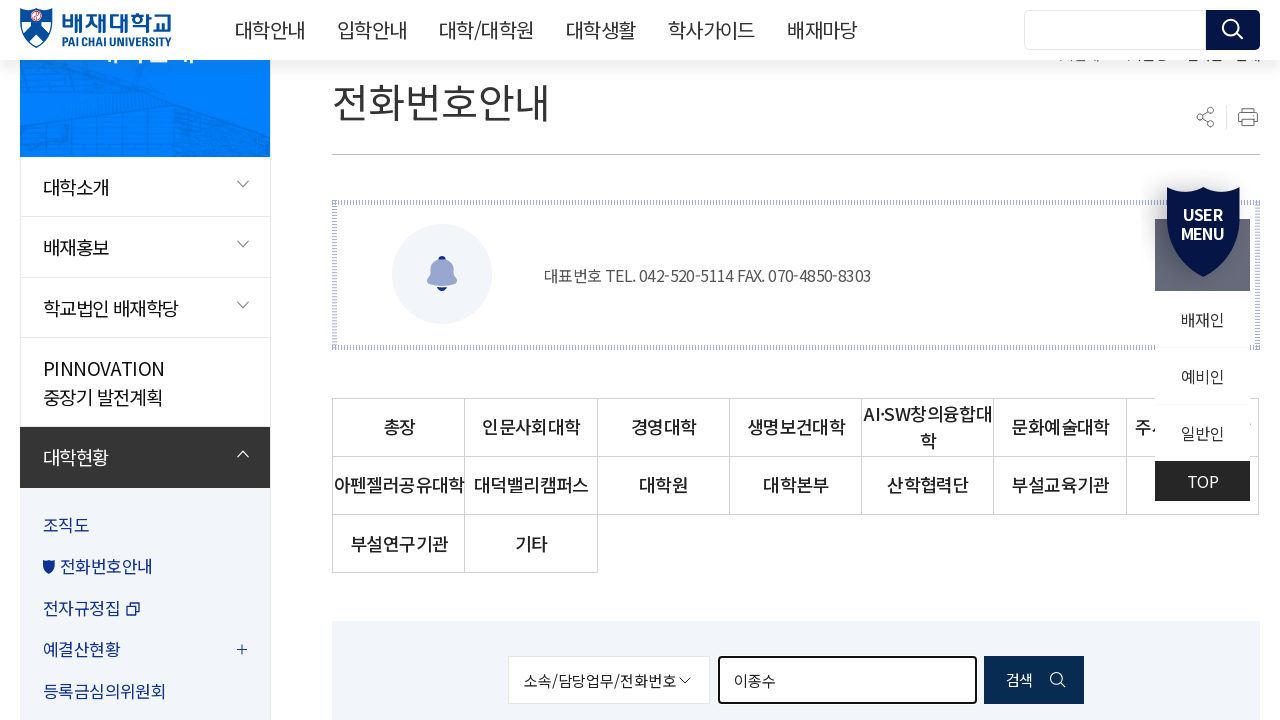

Pressed Enter to search for '이종수' on #searchKeyword
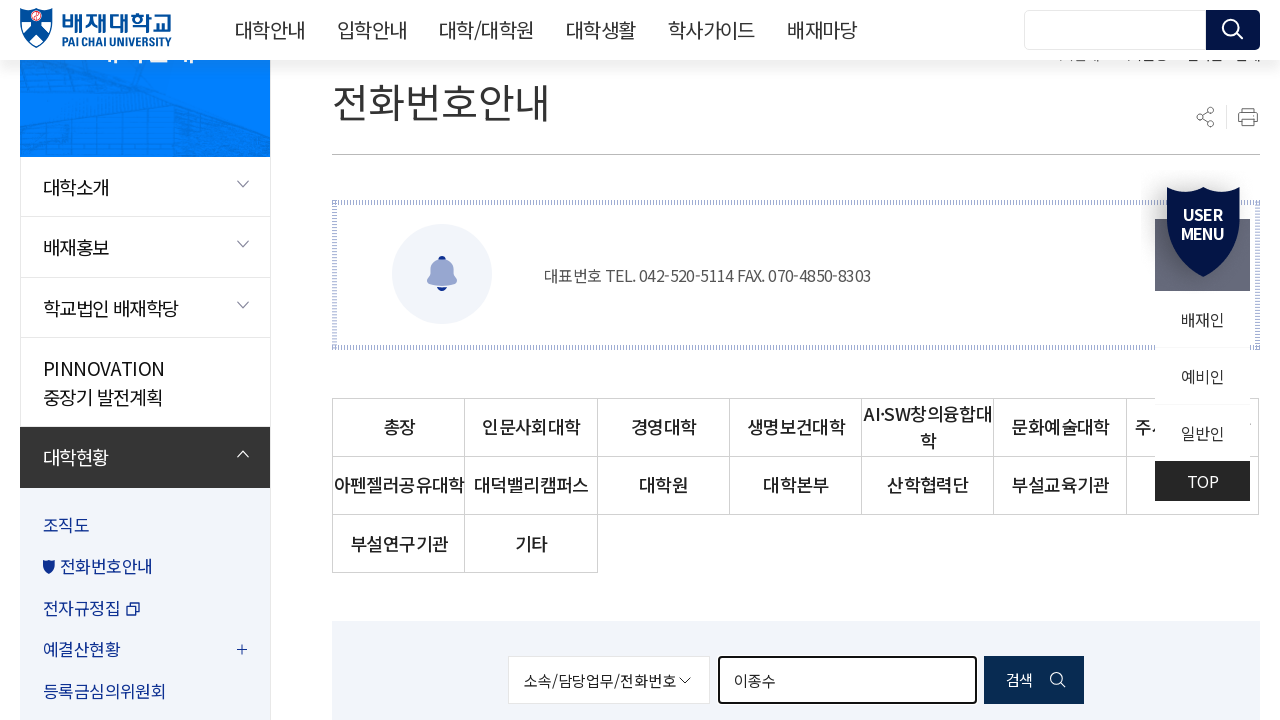

Search results loaded for '이종수'
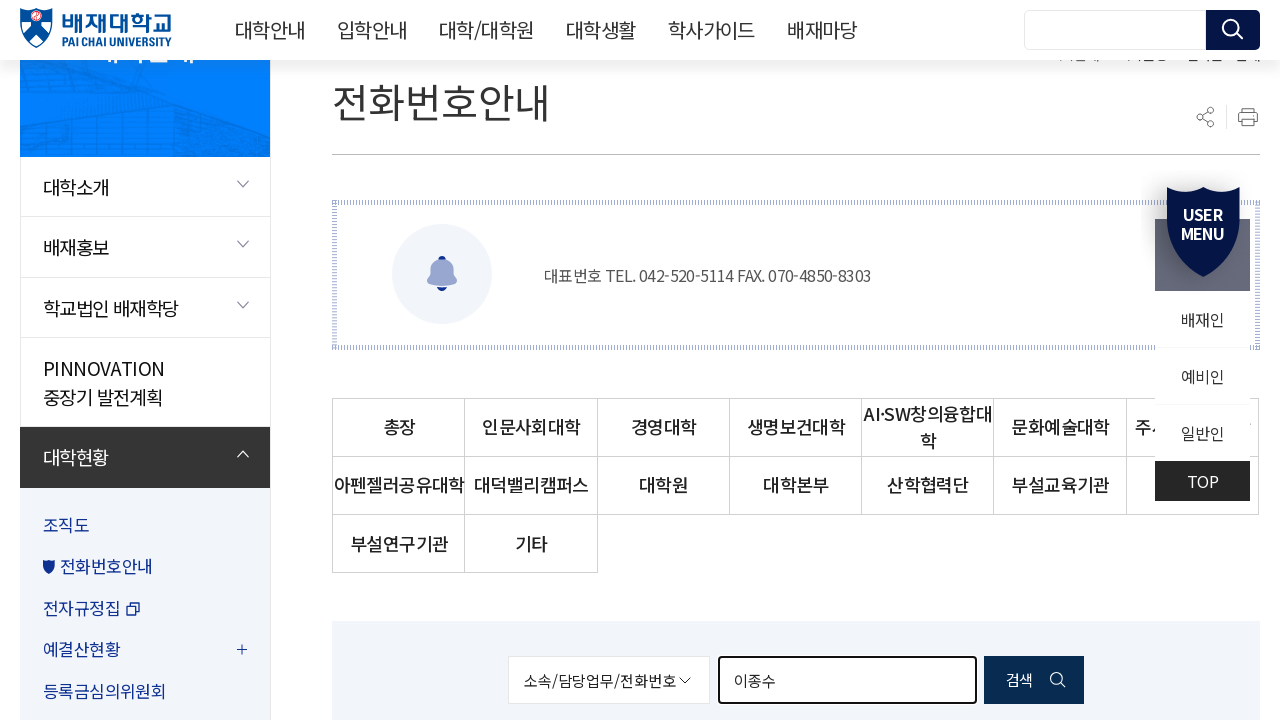

Cleared search field for next professor name on #searchKeyword
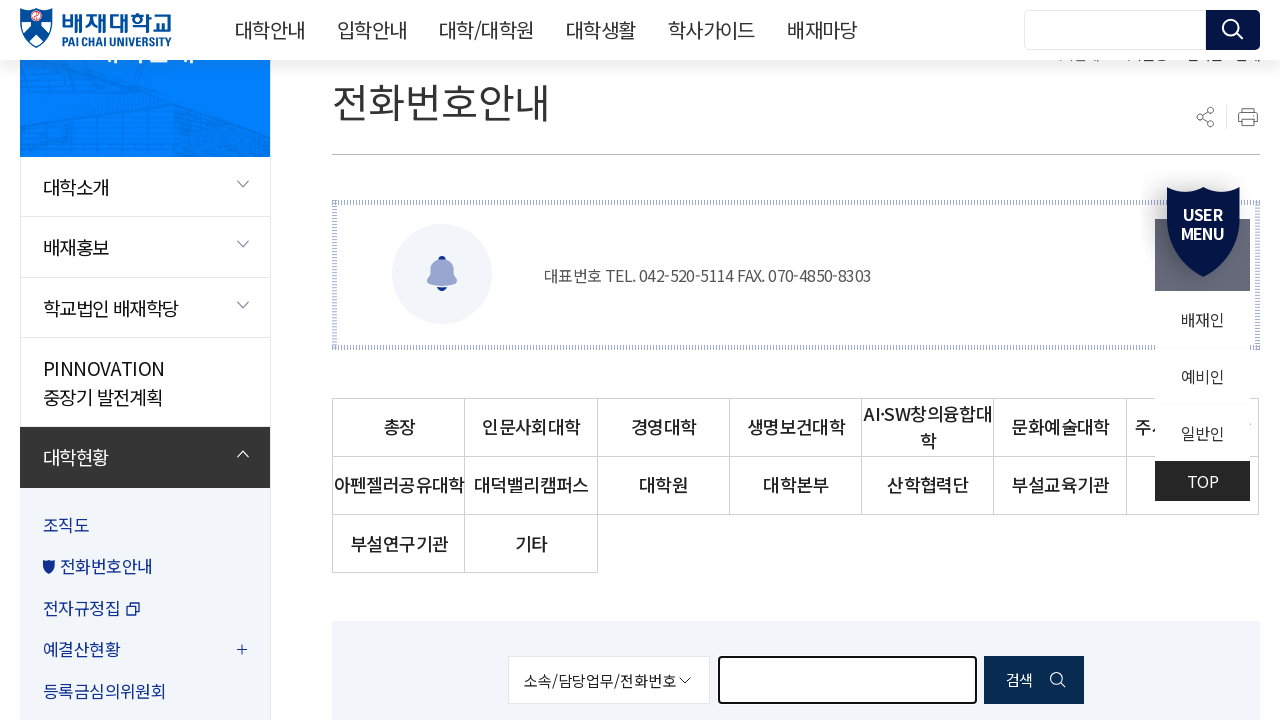

Filled search field with professor name '이종수' on #searchKeyword
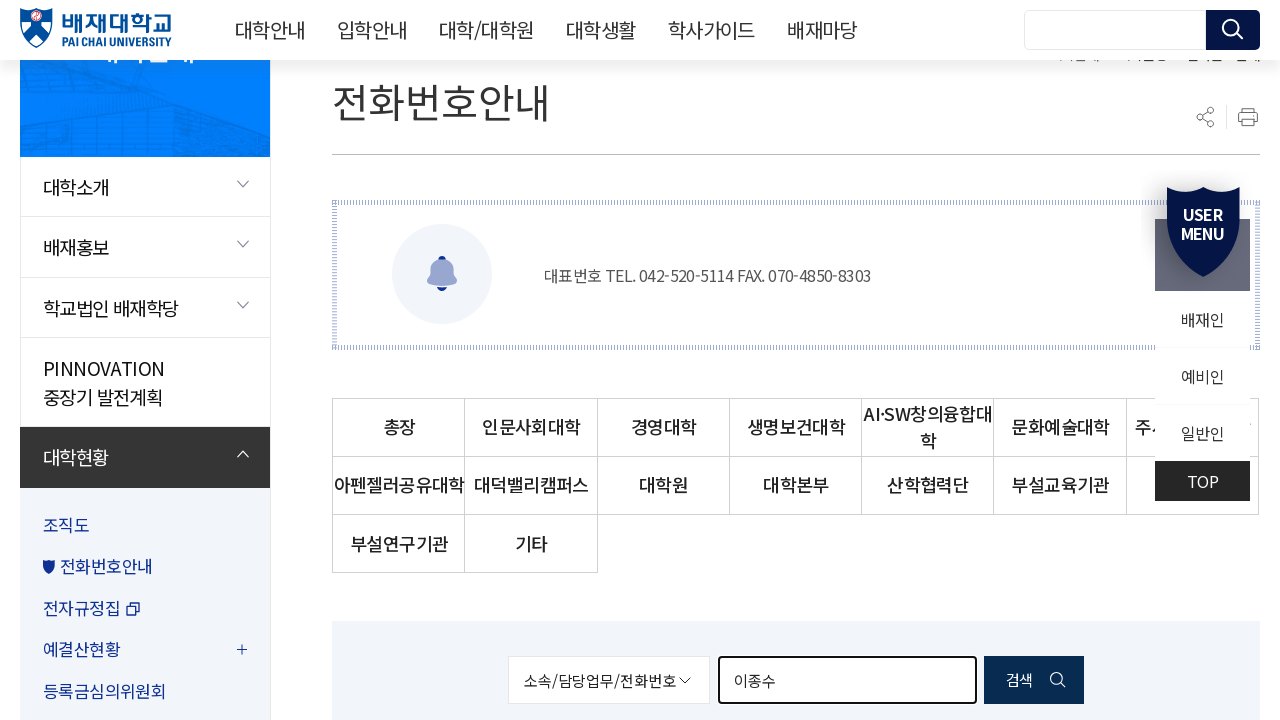

Pressed Enter to search for '이종수' on #searchKeyword
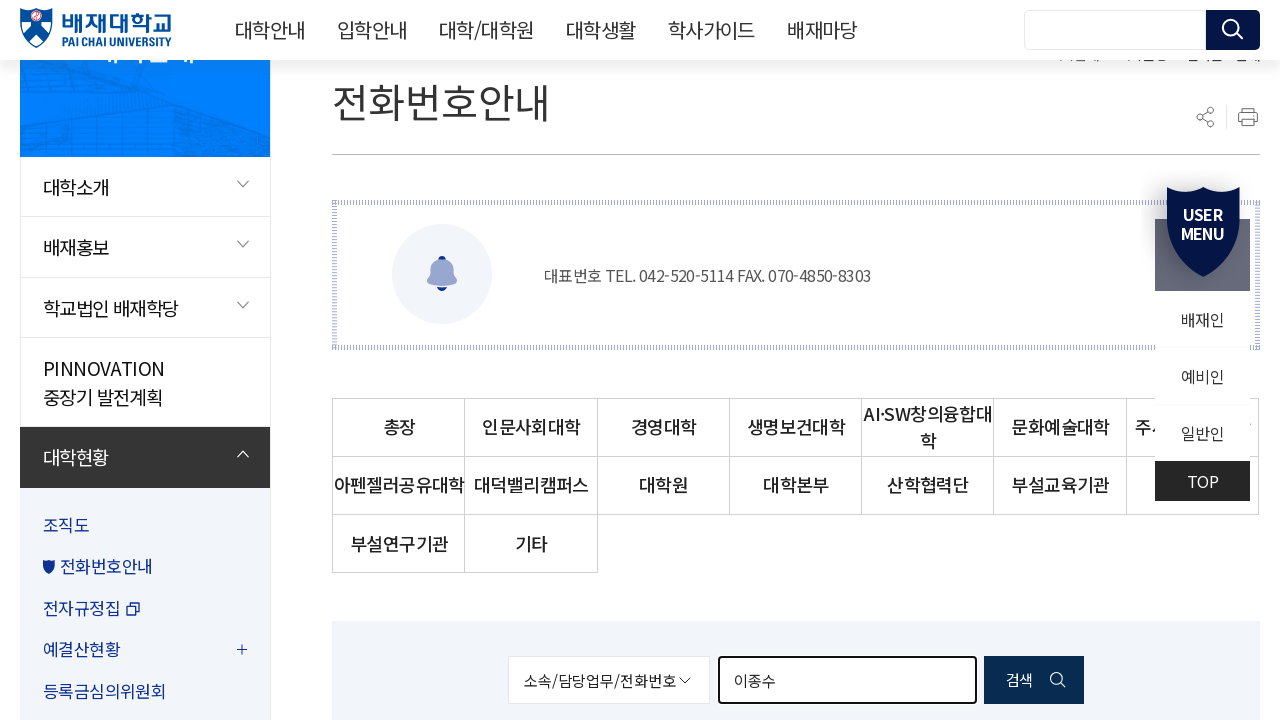

Search results loaded for '이종수'
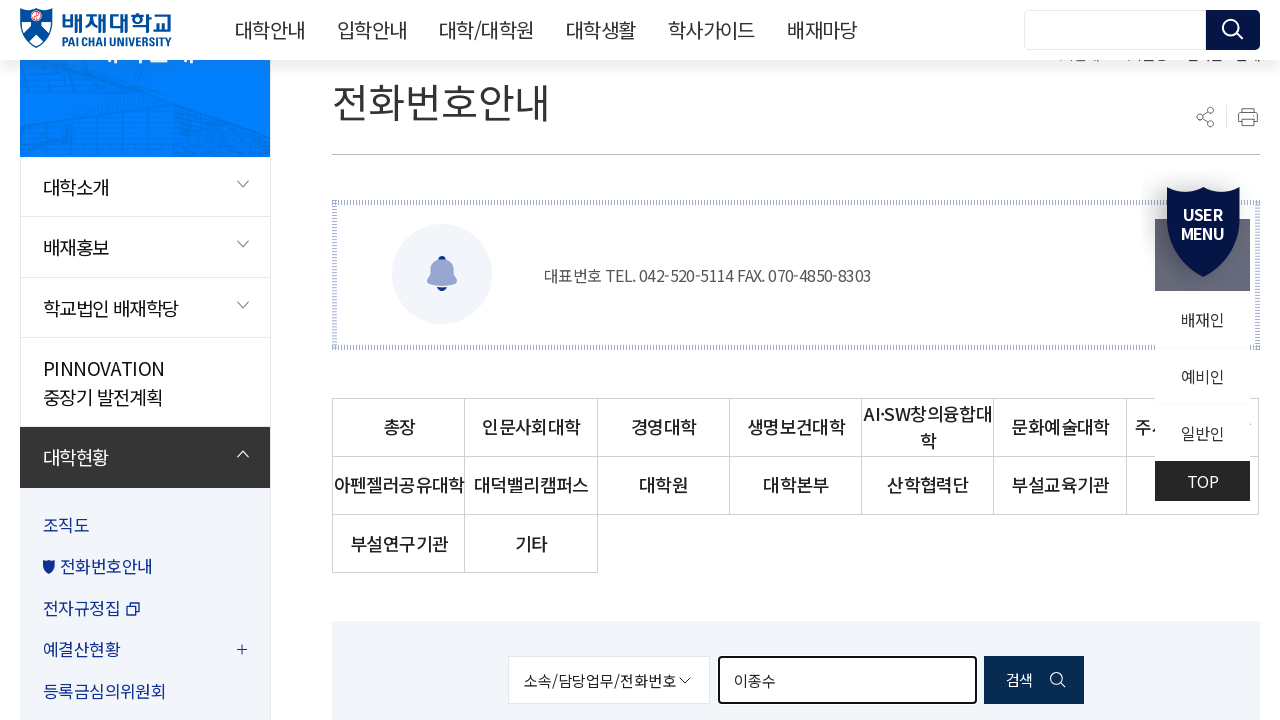

Cleared search field for next professor name on #searchKeyword
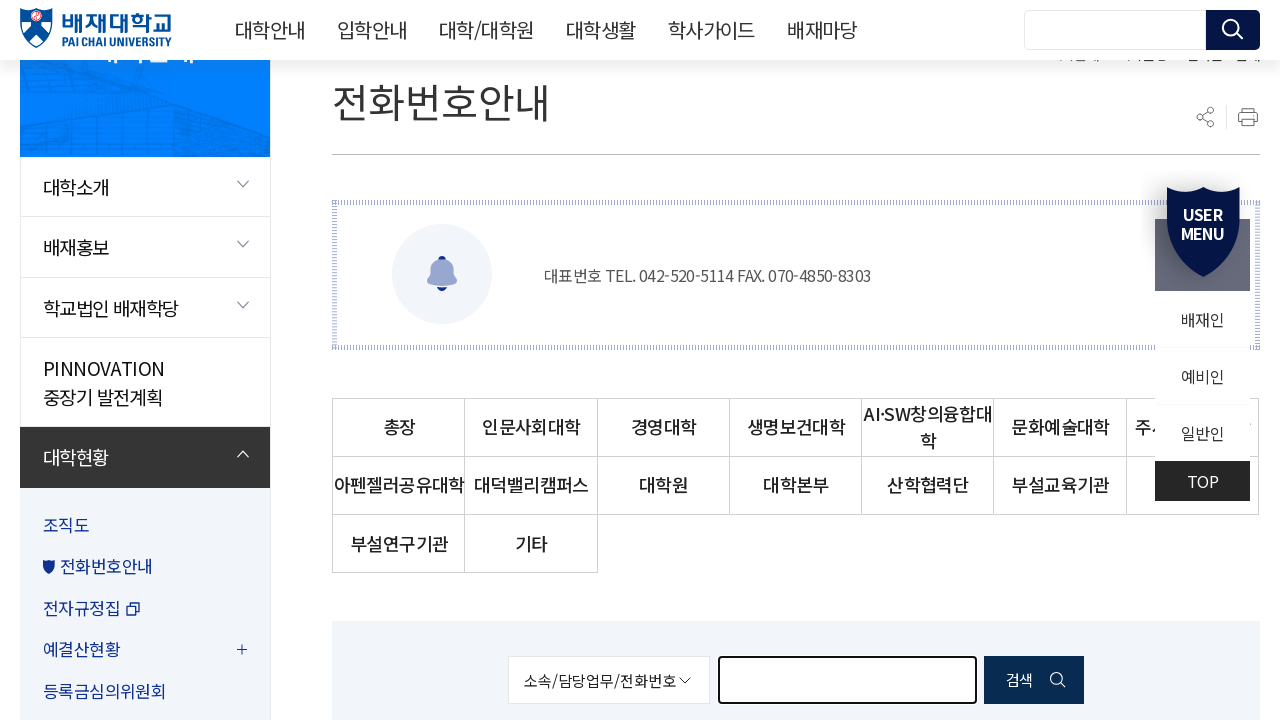

Filled search field with professor name '이준원' on #searchKeyword
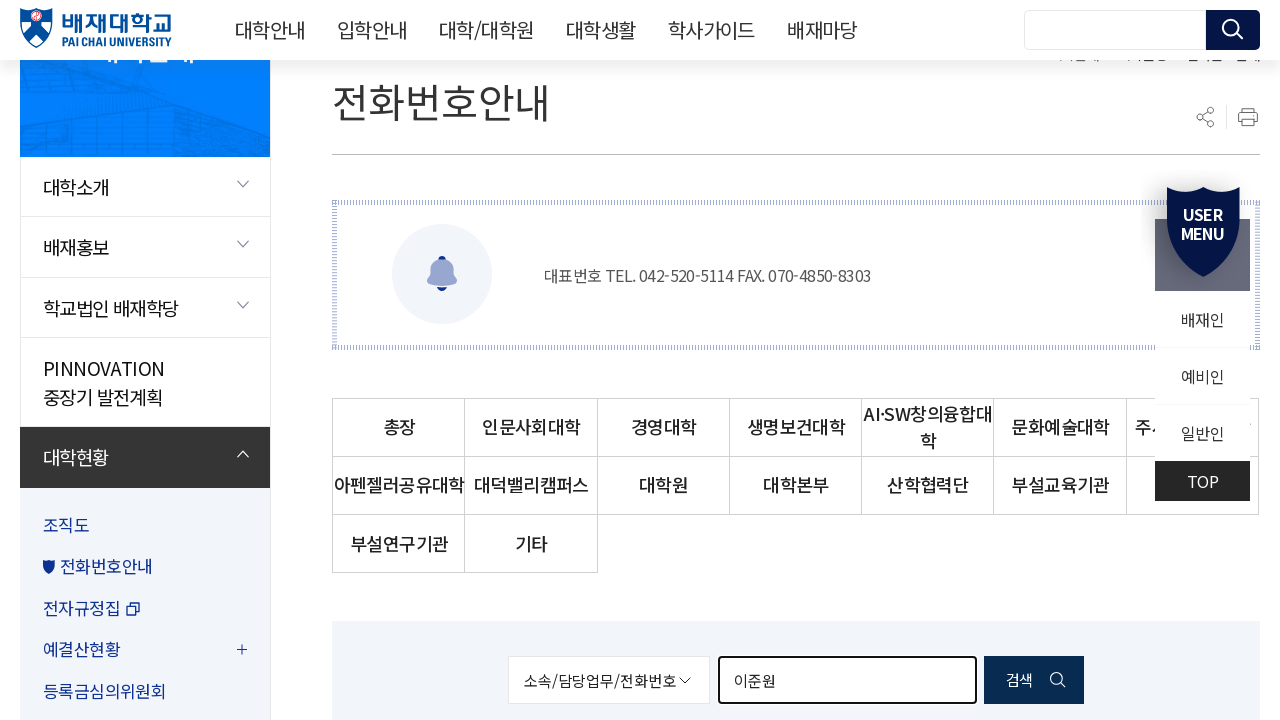

Pressed Enter to search for '이준원' on #searchKeyword
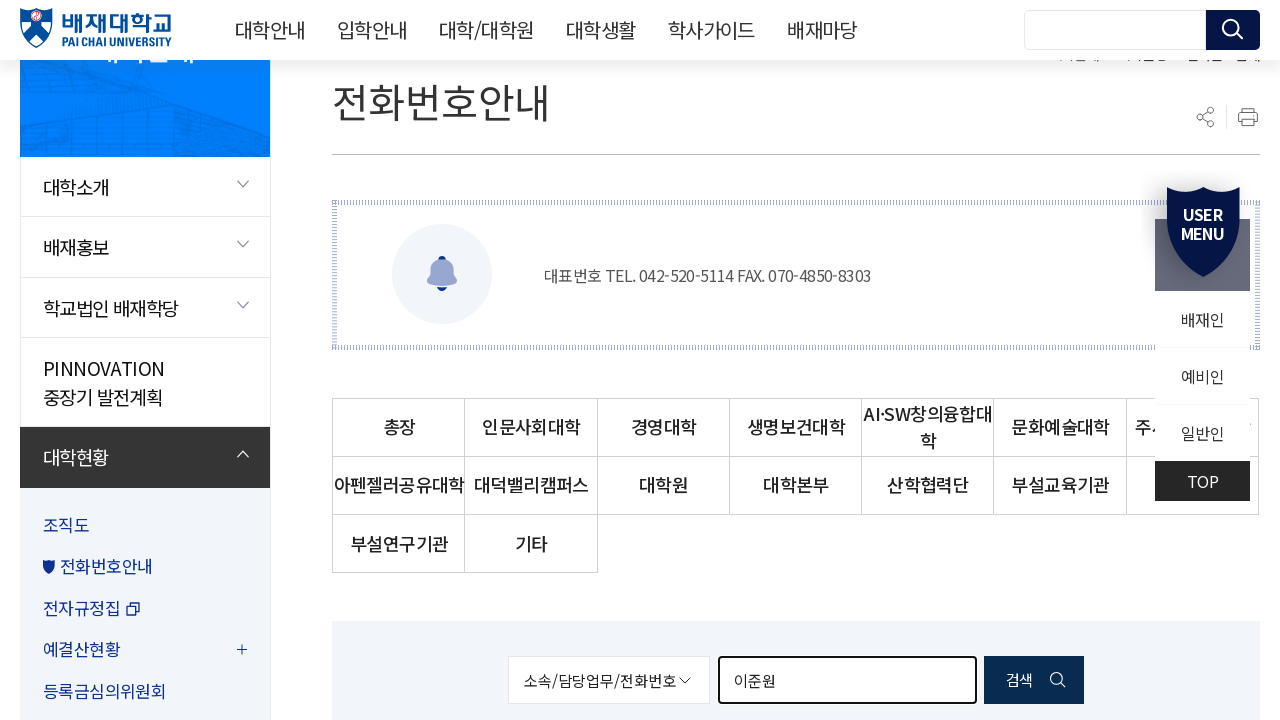

Search results loaded for '이준원'
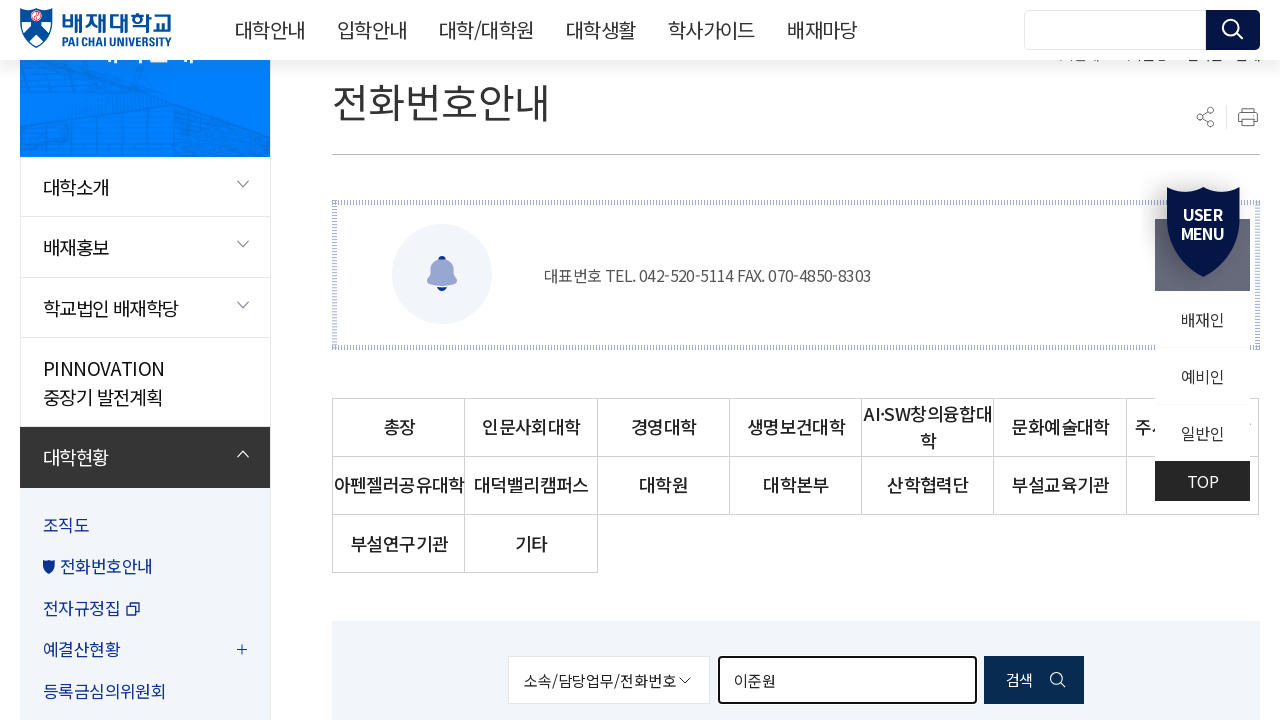

Cleared search field for next professor name on #searchKeyword
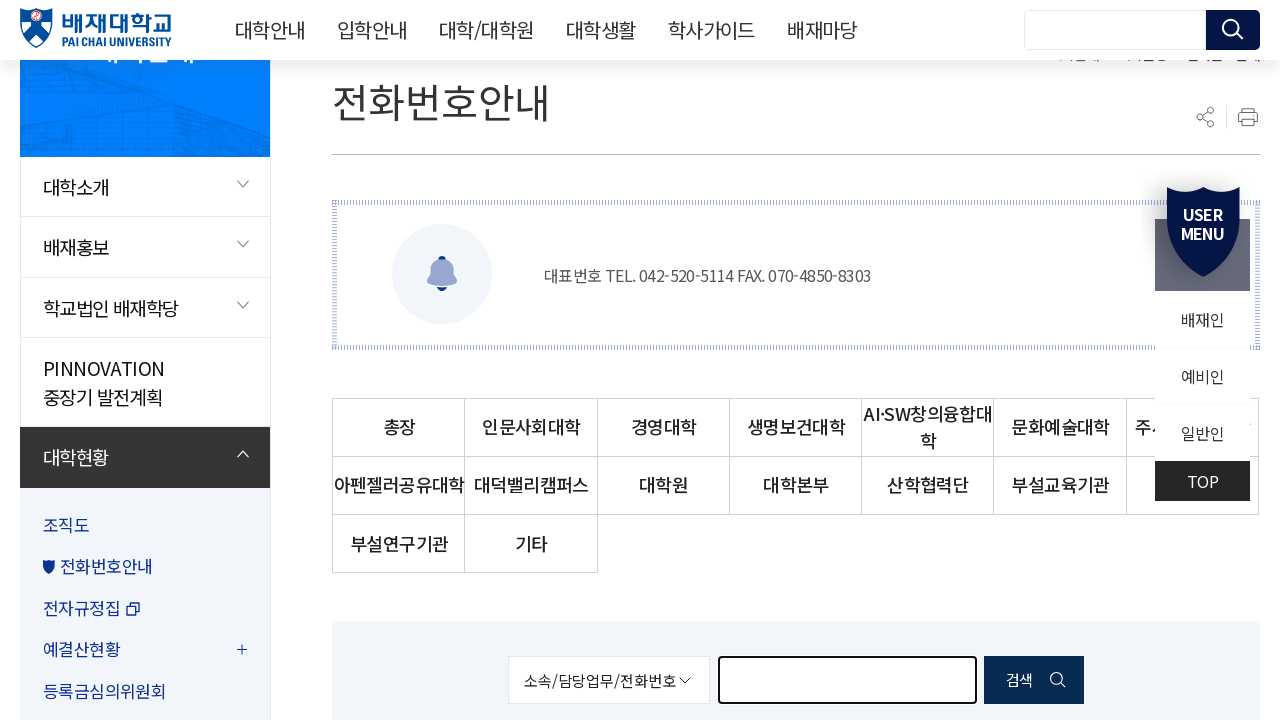

Filled search field with professor name '최창원' on #searchKeyword
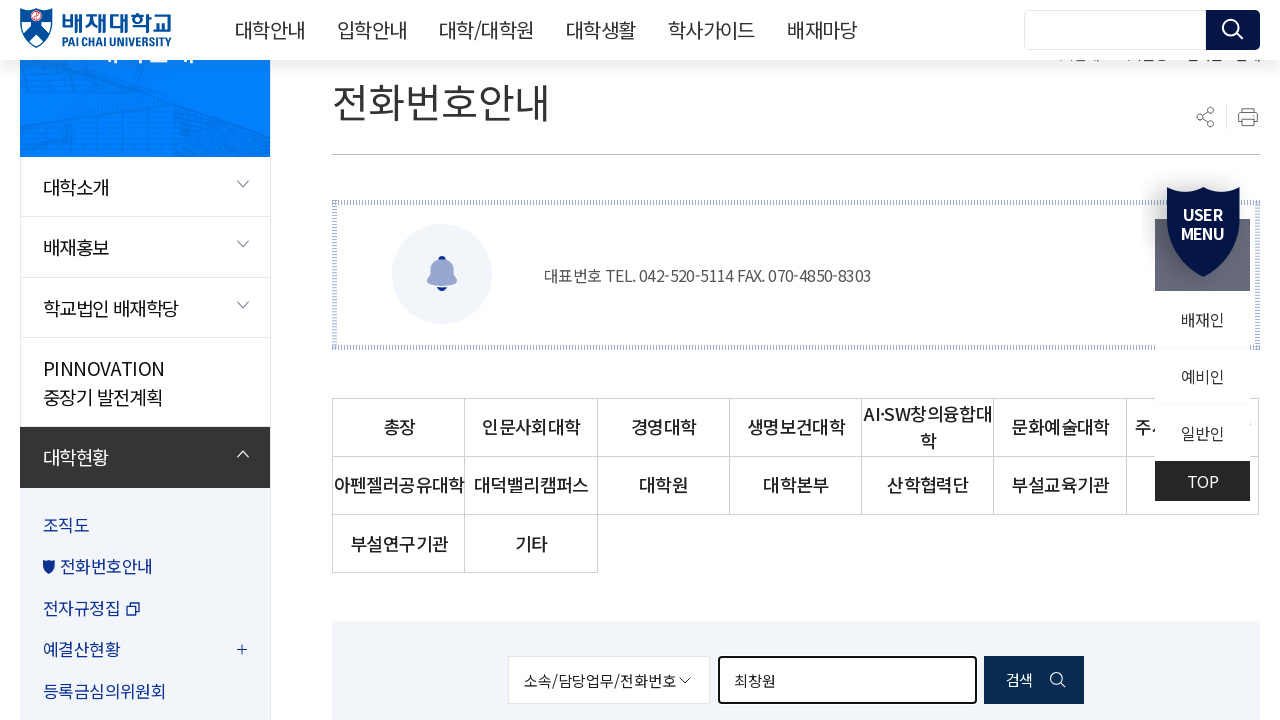

Pressed Enter to search for '최창원' on #searchKeyword
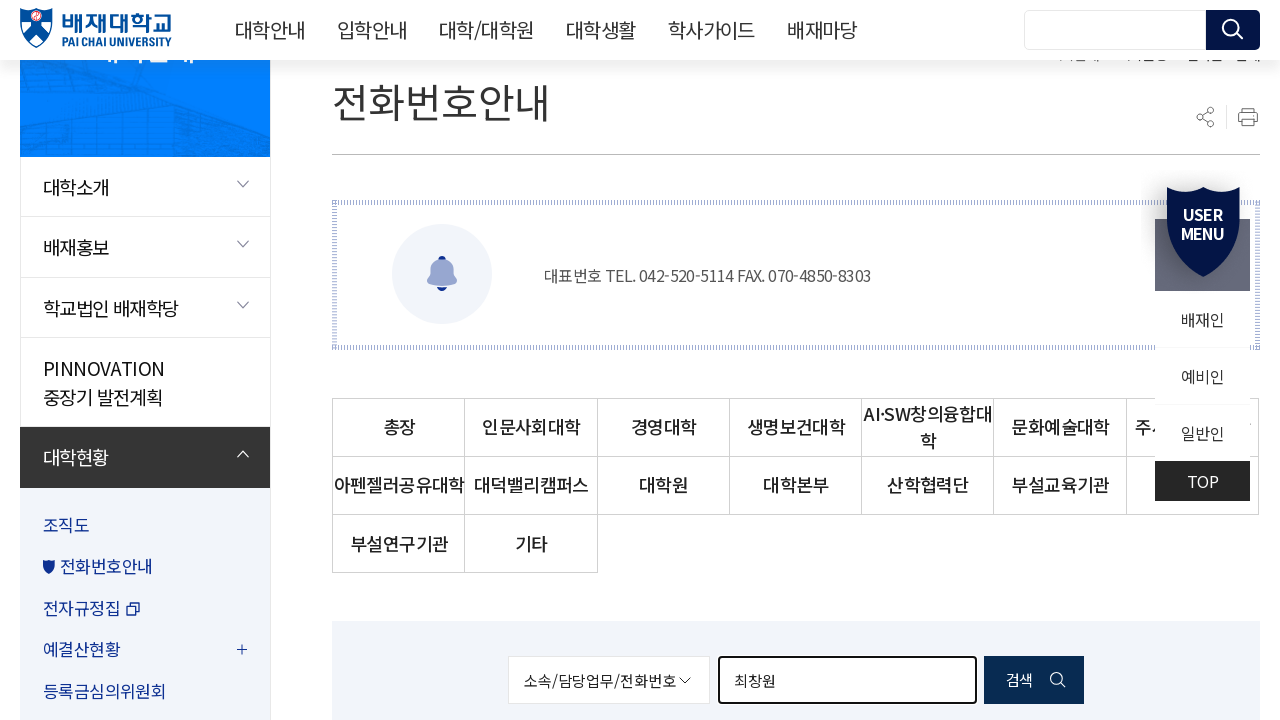

Search results loaded for '최창원'
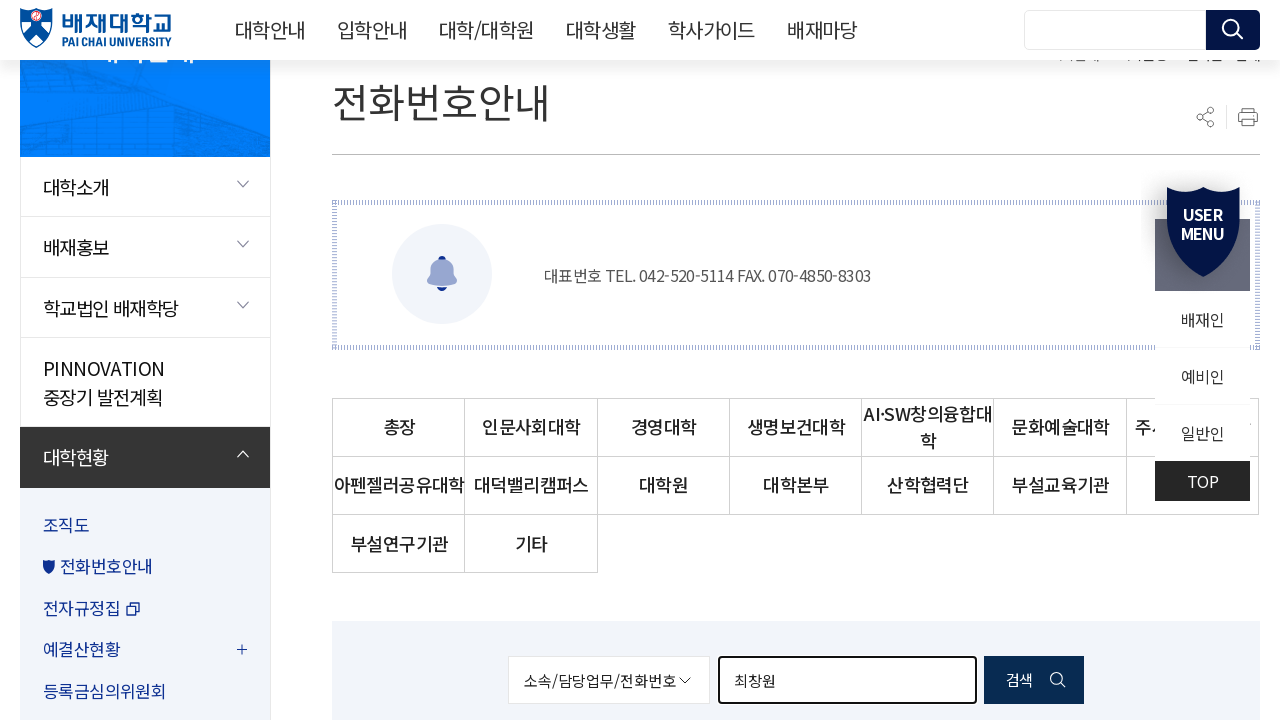

Cleared search field for next professor name on #searchKeyword
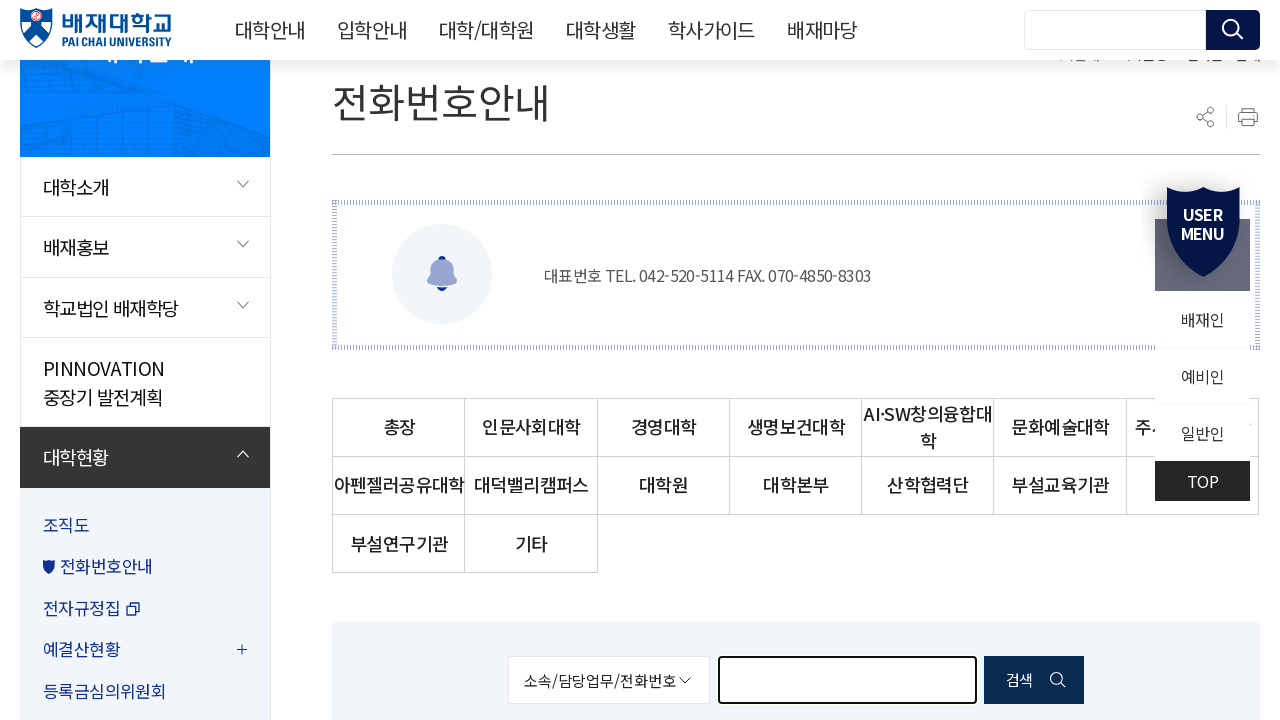

Filled search field with professor name '서병기' on #searchKeyword
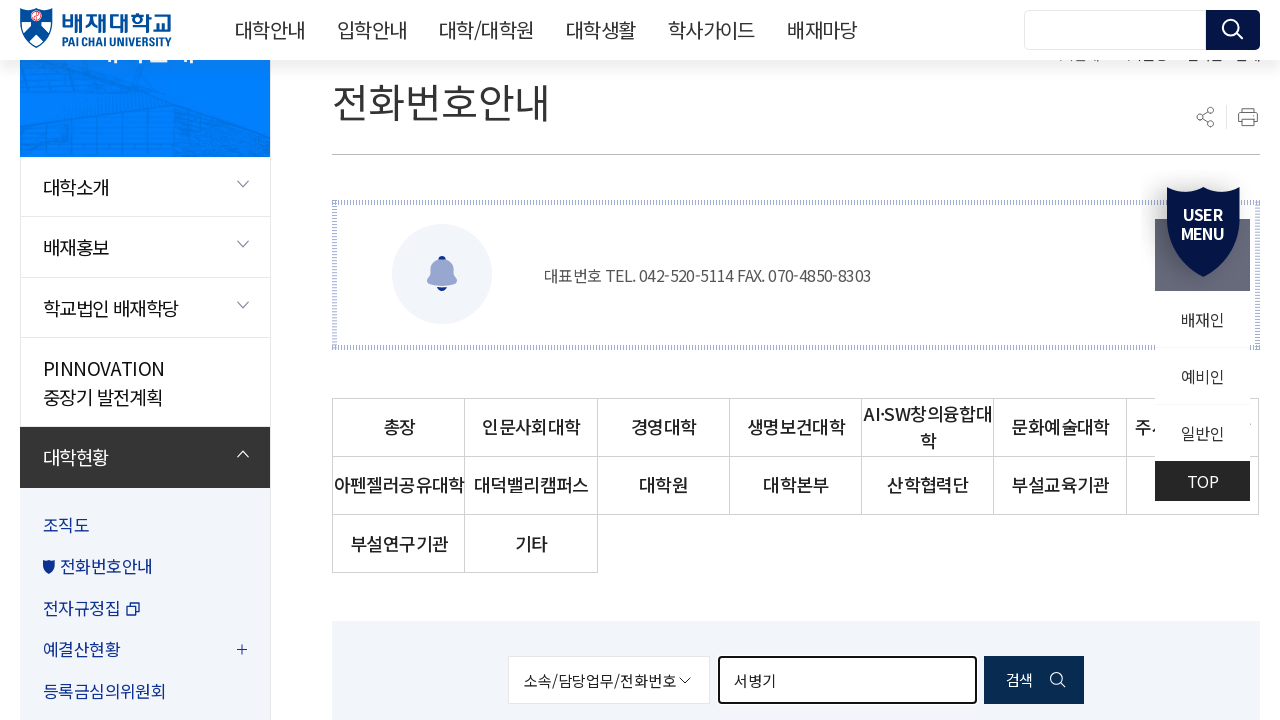

Pressed Enter to search for '서병기' on #searchKeyword
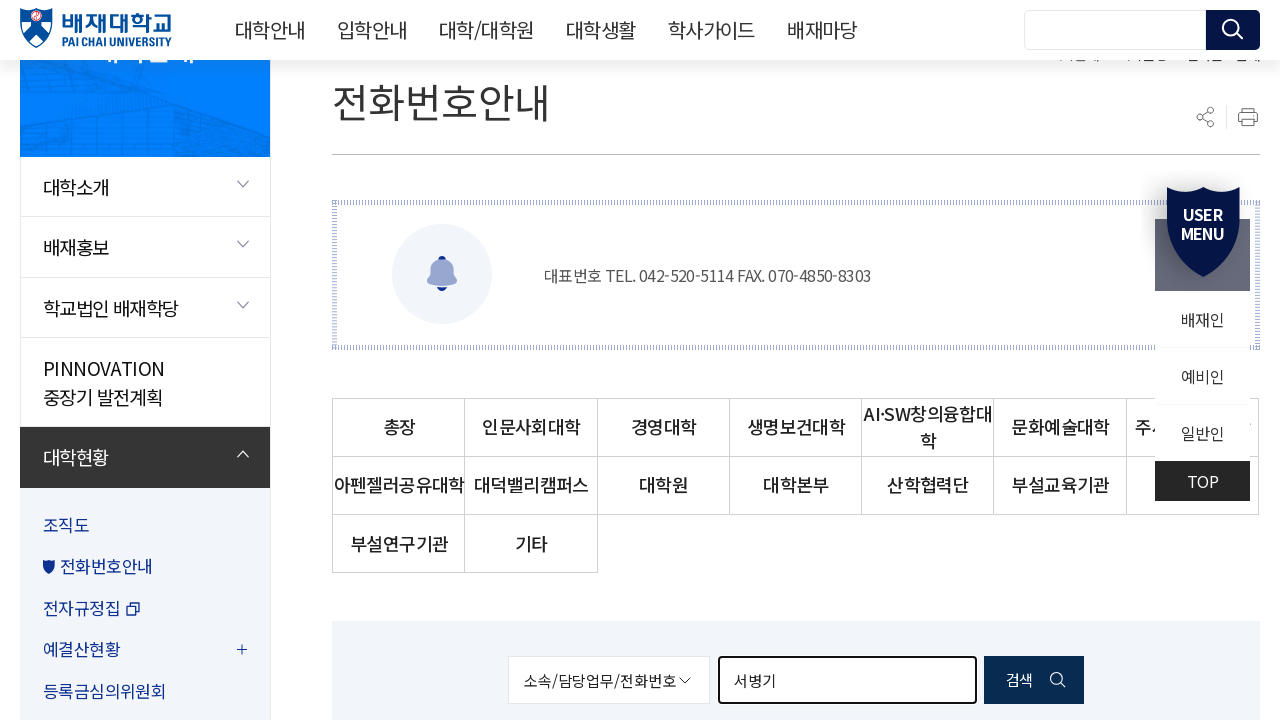

Search results loaded for '서병기'
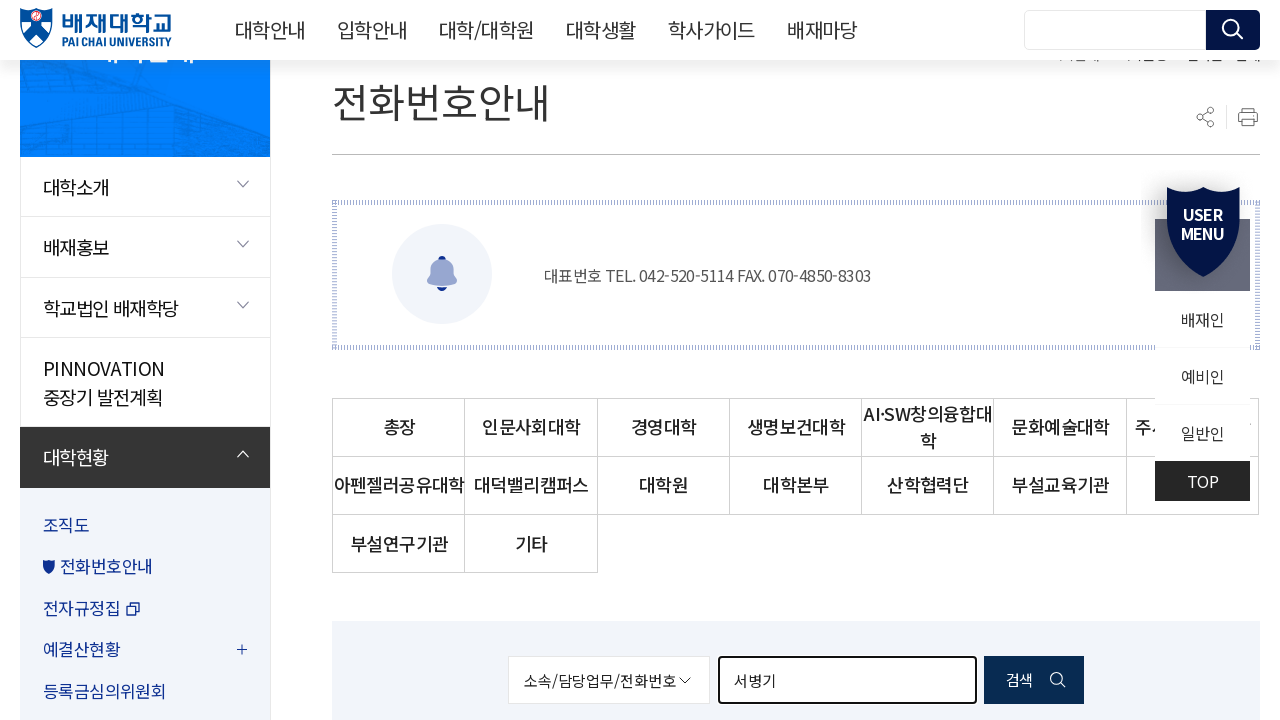

Cleared search field for next professor name on #searchKeyword
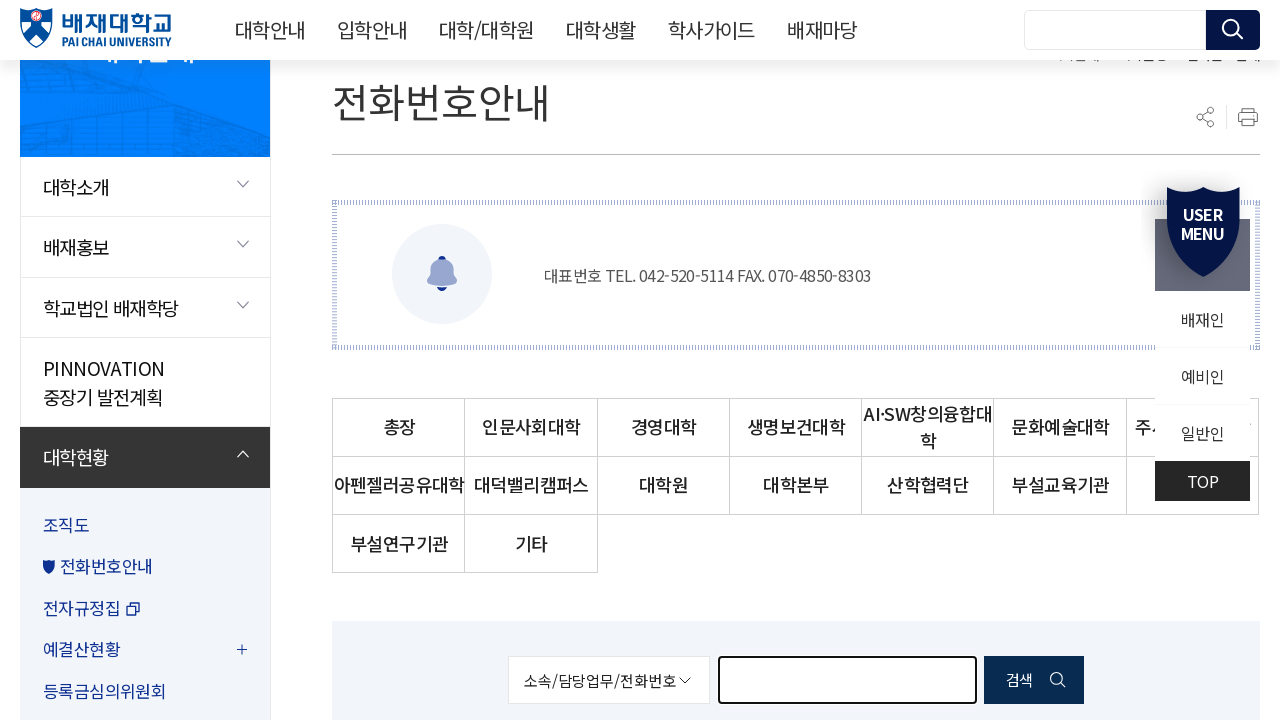

Filled search field with professor name '전은미' on #searchKeyword
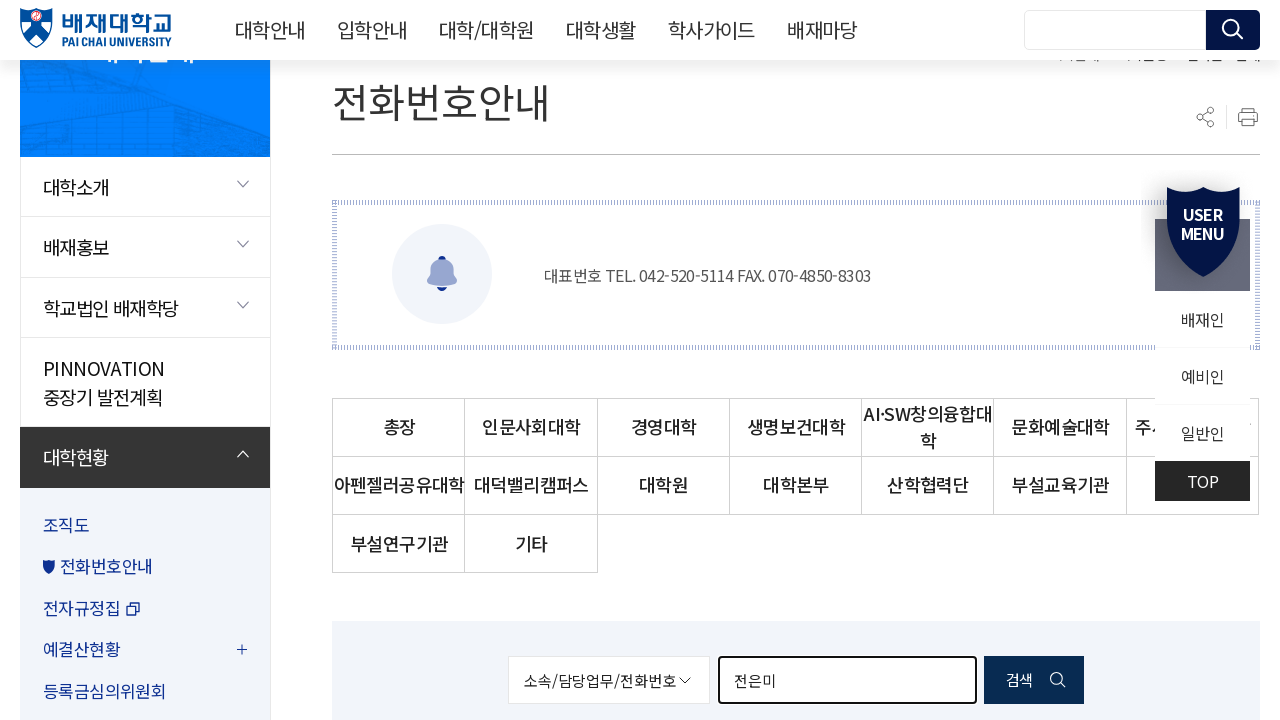

Pressed Enter to search for '전은미' on #searchKeyword
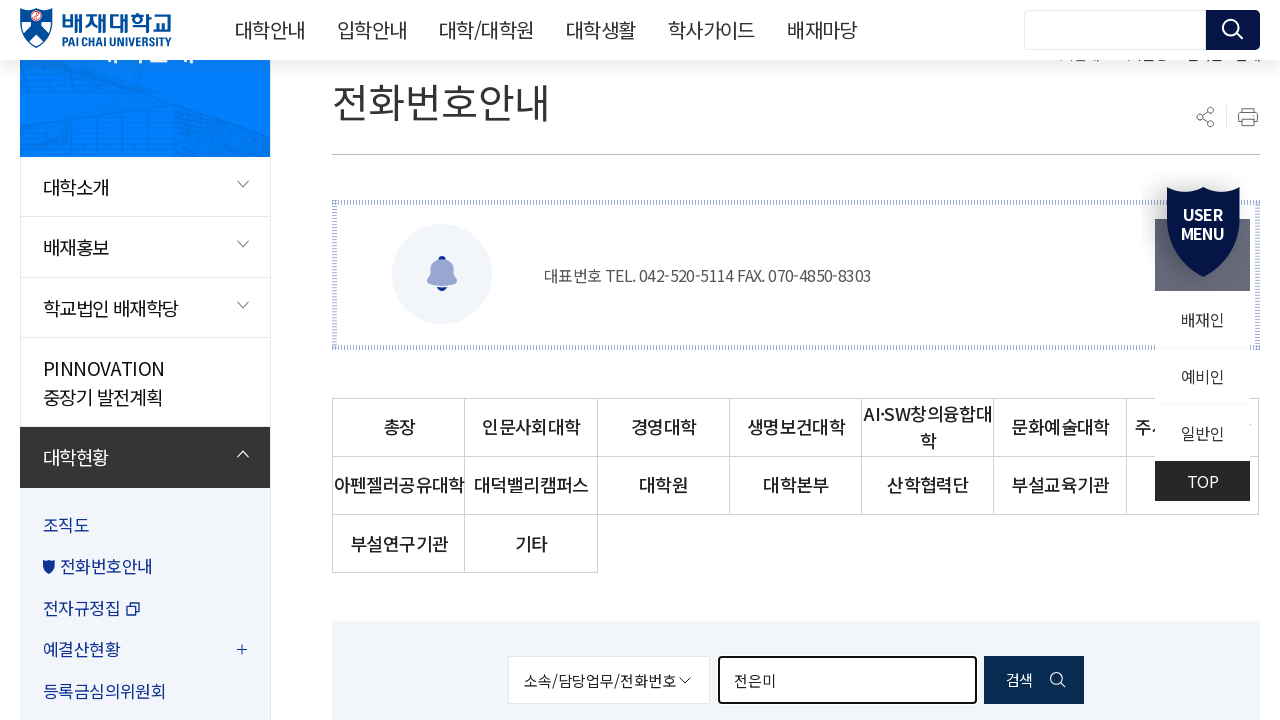

Search results loaded for '전은미'
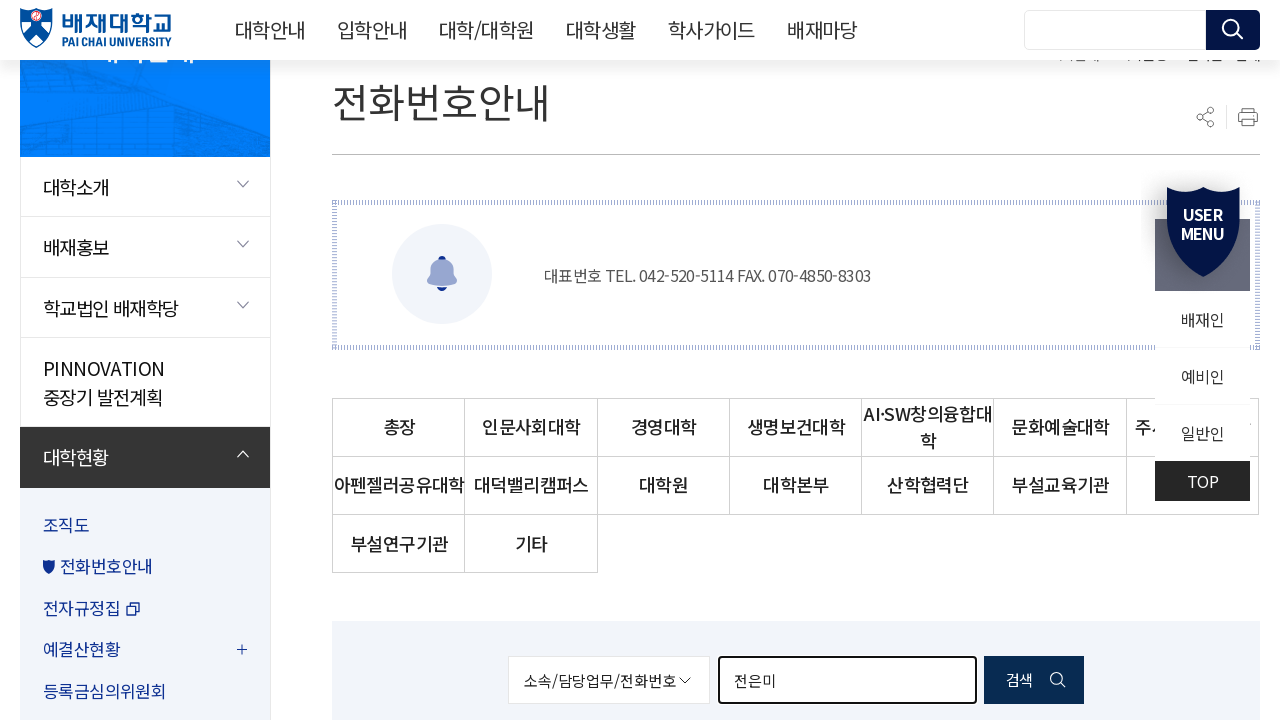

Cleared search field for next professor name on #searchKeyword
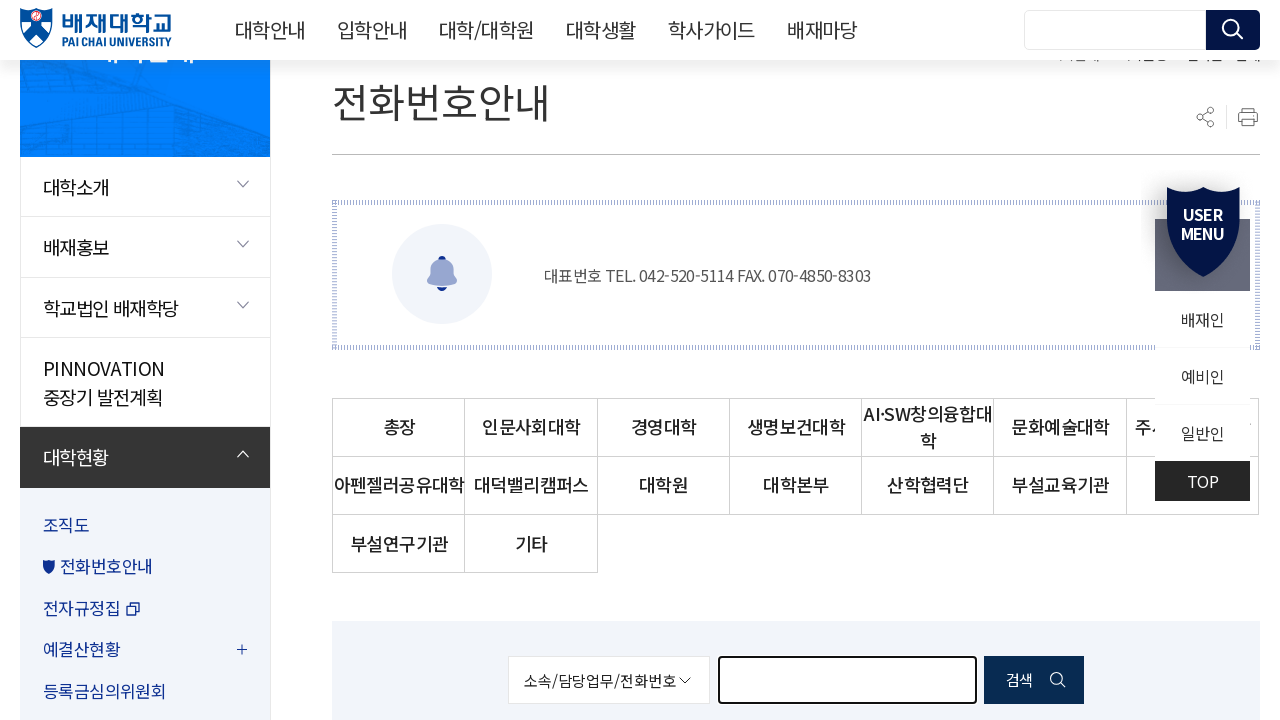

Filled search field with professor name '김정현' on #searchKeyword
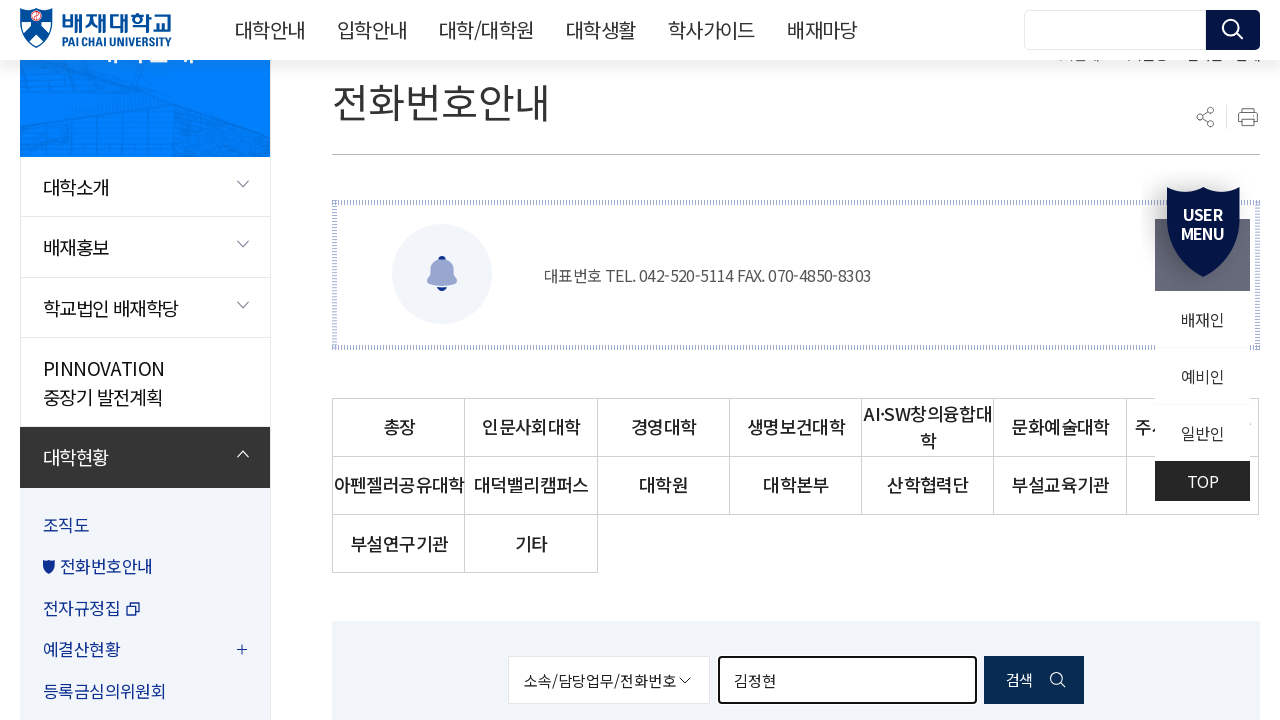

Pressed Enter to search for '김정현' on #searchKeyword
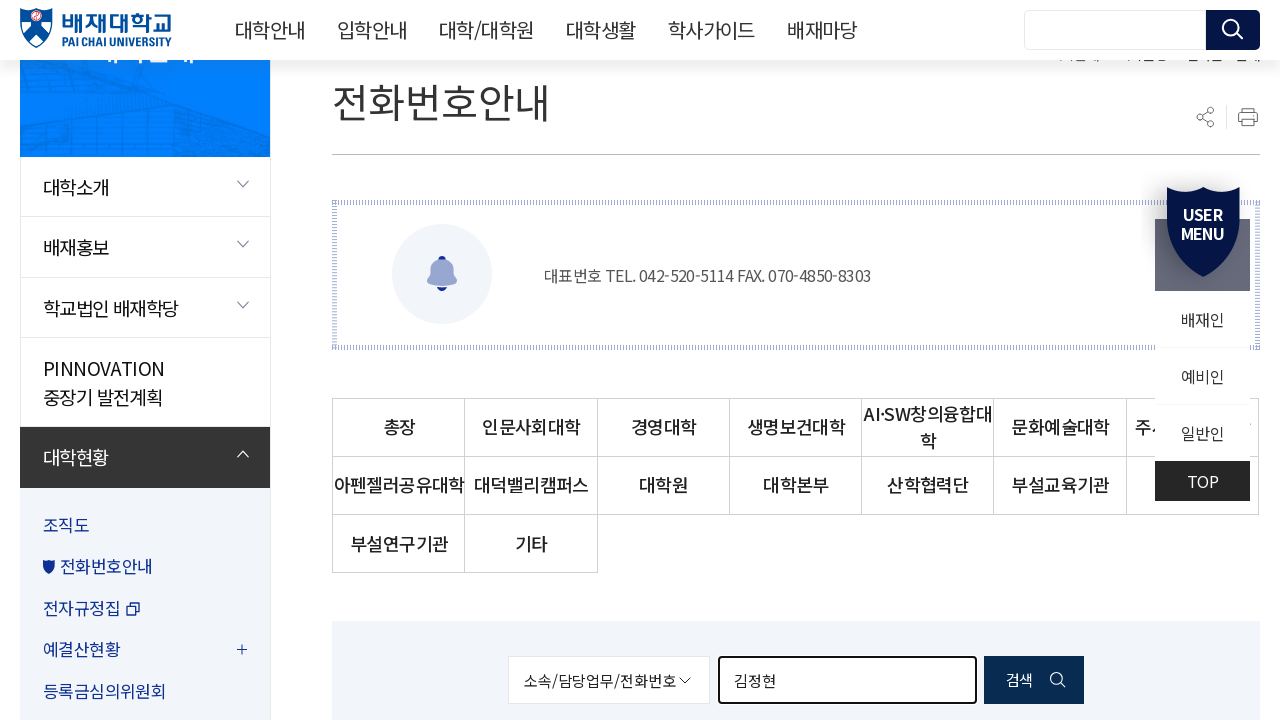

Search results loaded for '김정현'
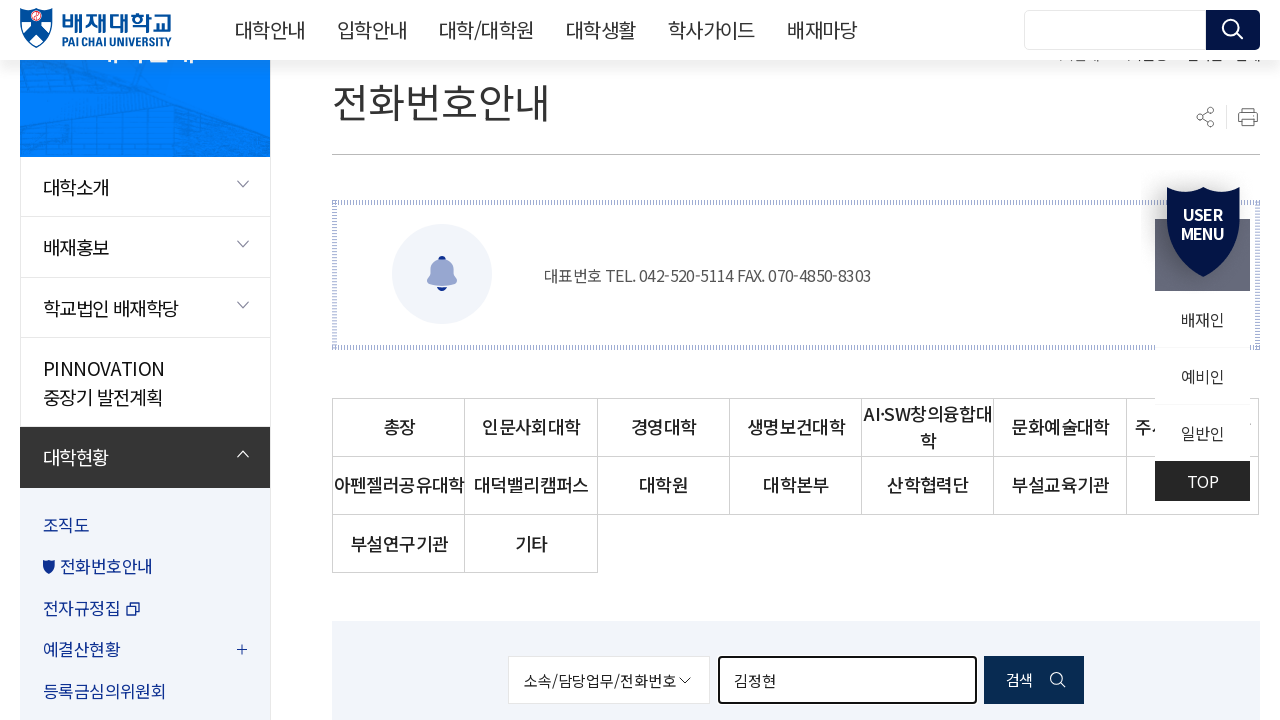

Cleared search field for next professor name on #searchKeyword
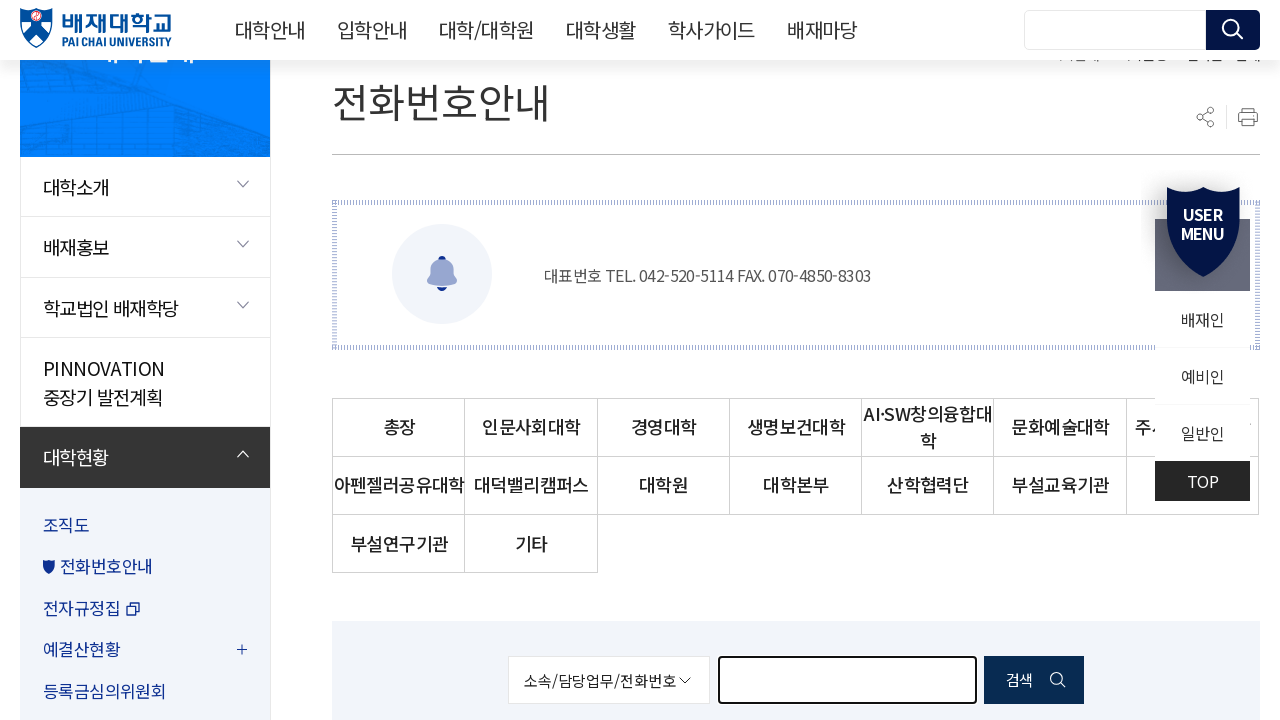

Filled search field with professor name '김정우' on #searchKeyword
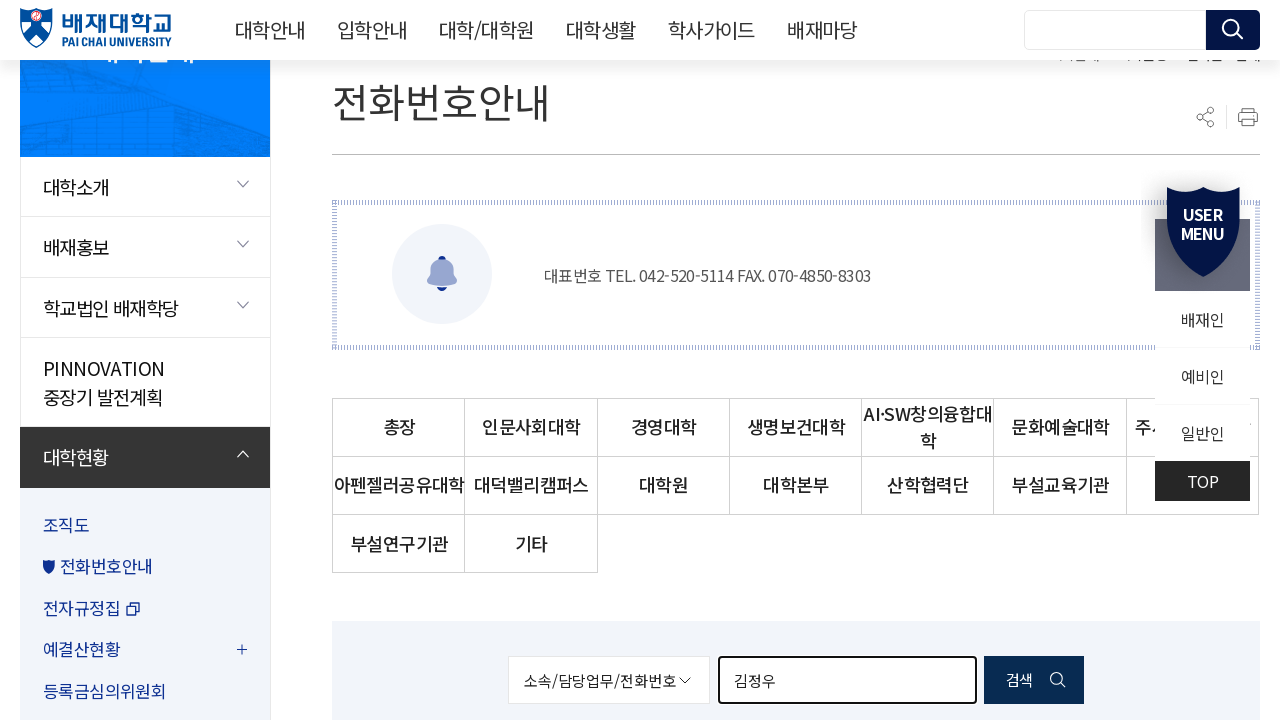

Pressed Enter to search for '김정우' on #searchKeyword
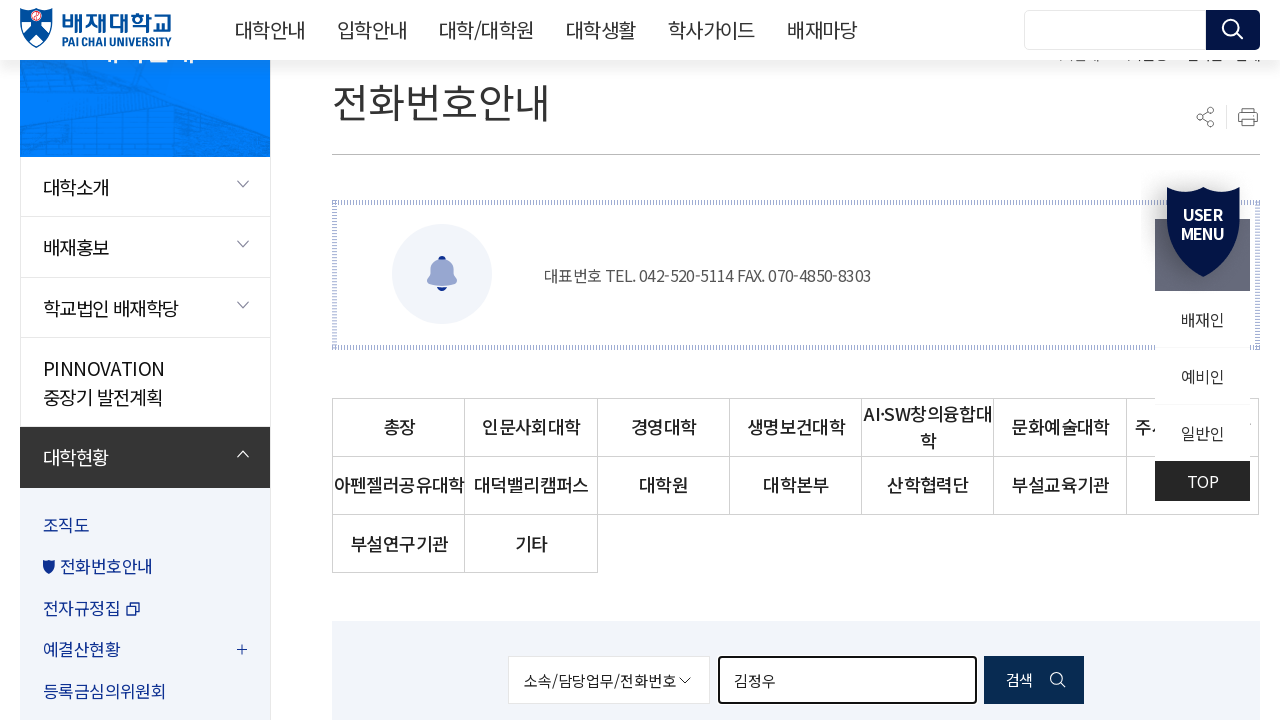

Search results loaded for '김정우'
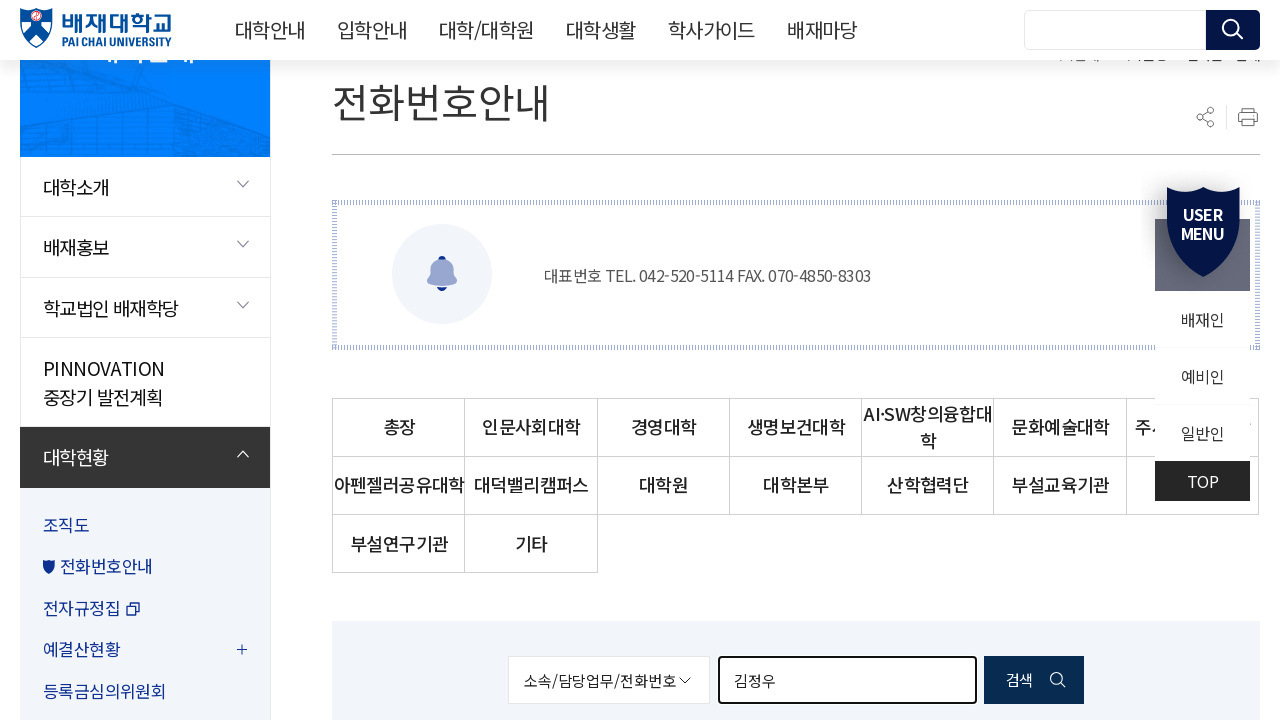

Cleared search field for next professor name on #searchKeyword
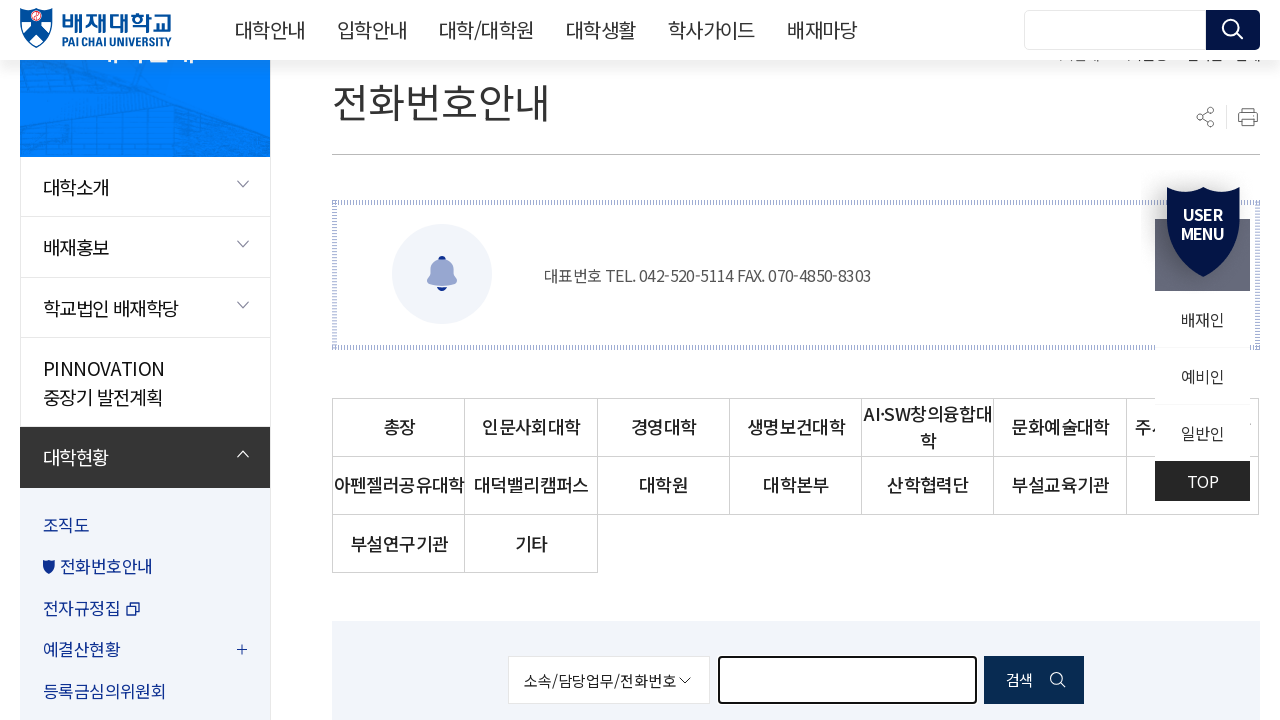

Filled search field with professor name '이상수' on #searchKeyword
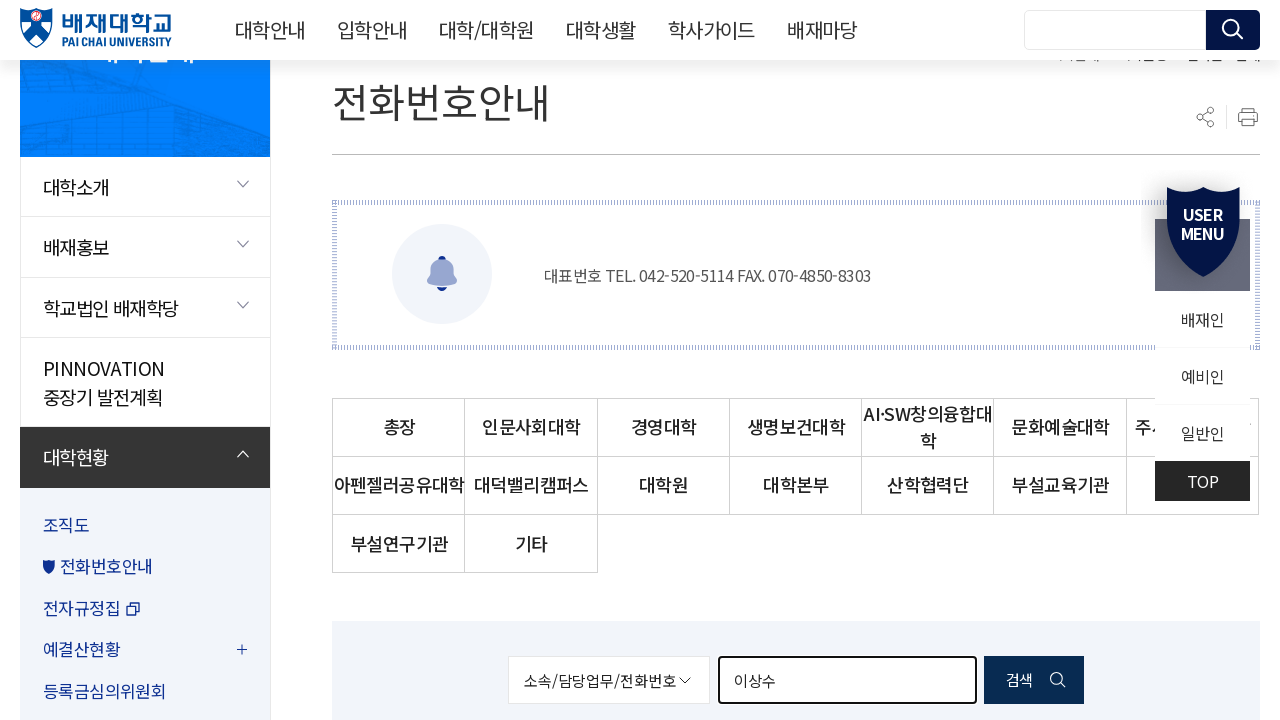

Pressed Enter to search for '이상수' on #searchKeyword
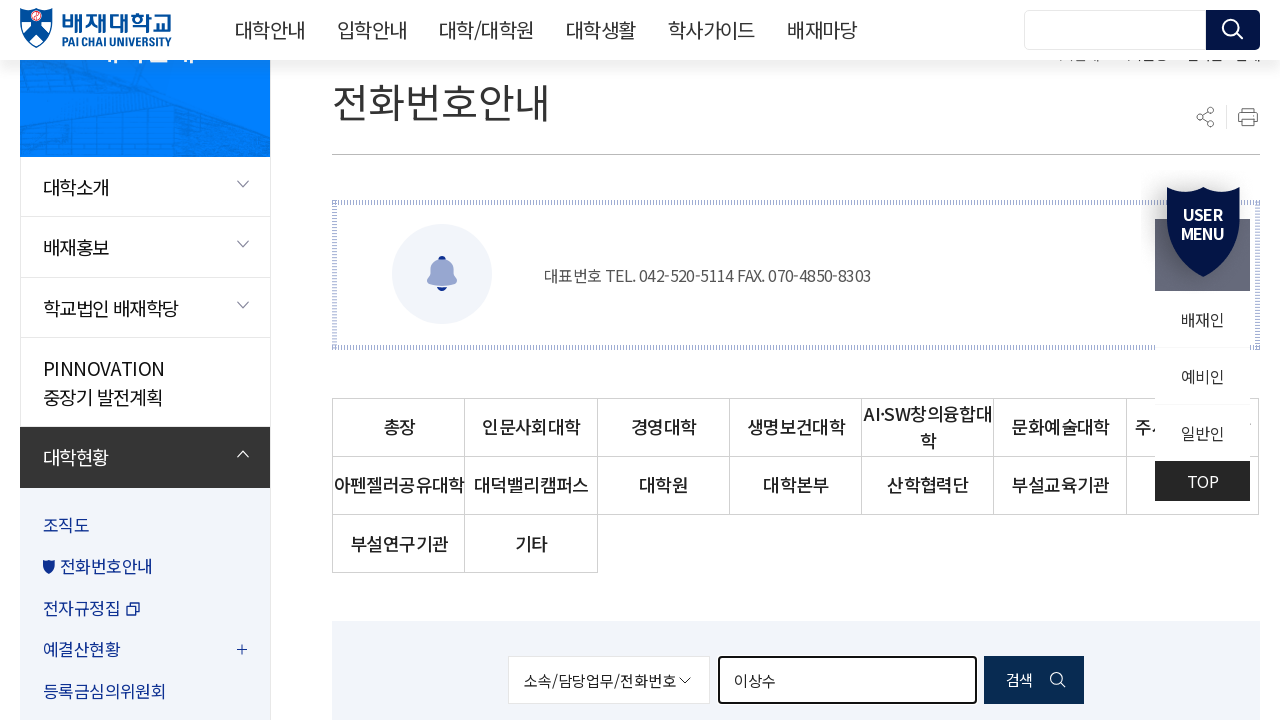

Search results loaded for '이상수'
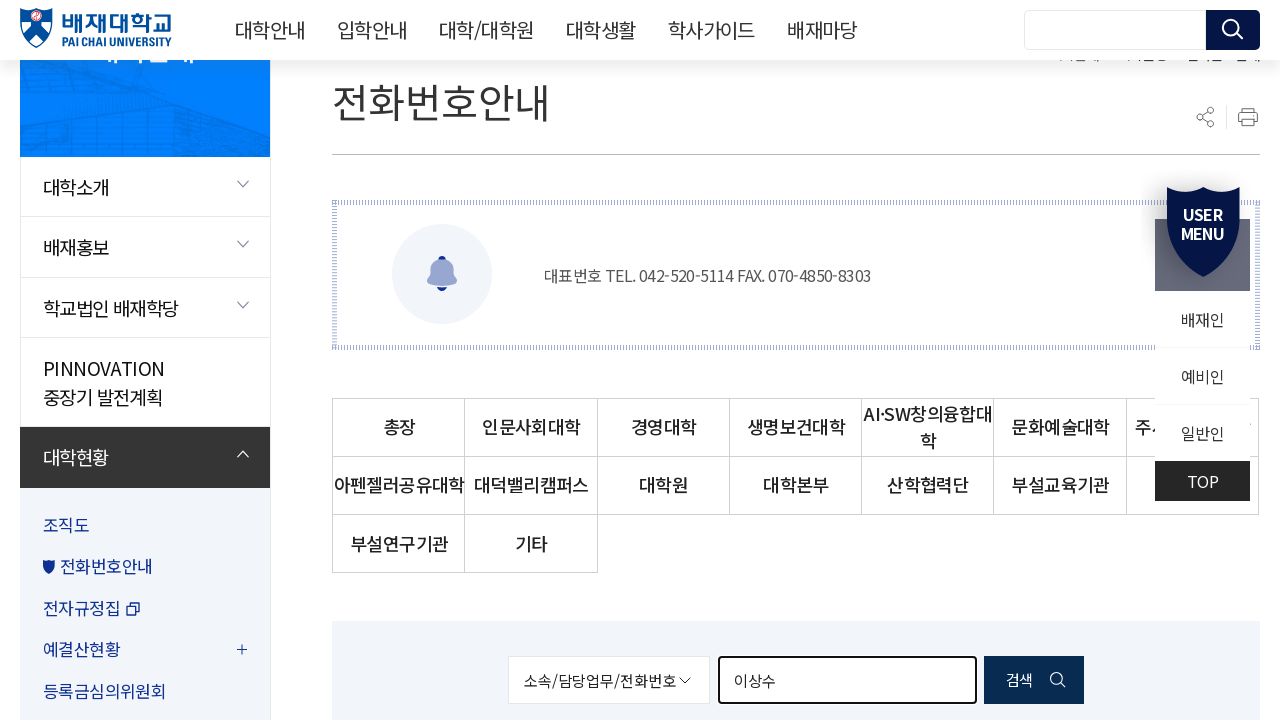

Cleared search field for next professor name on #searchKeyword
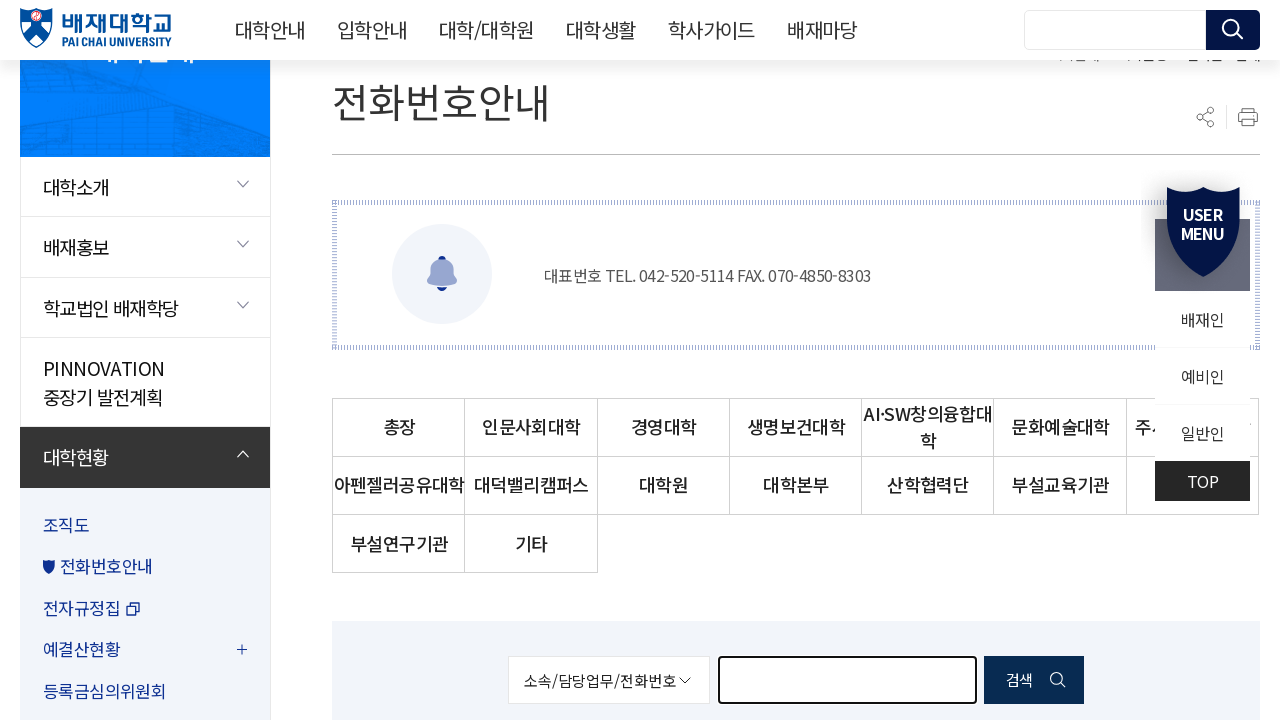

Filled search field with professor name '차미경' on #searchKeyword
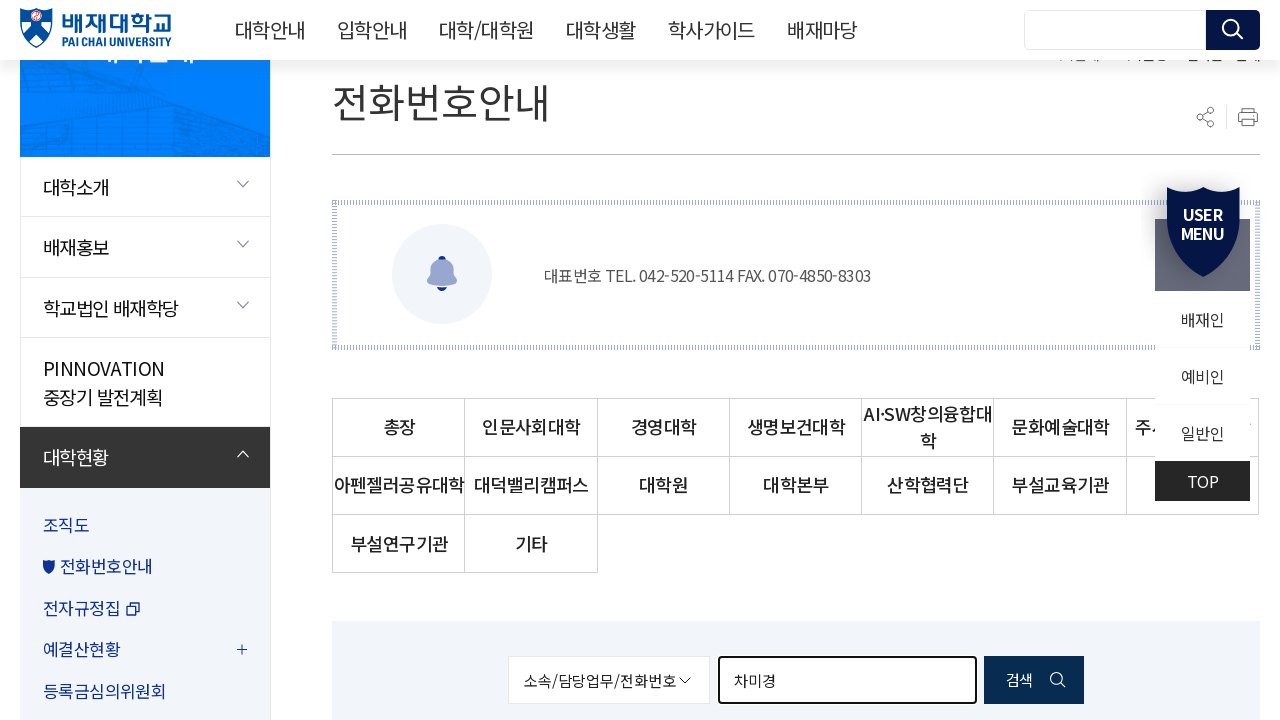

Pressed Enter to search for '차미경' on #searchKeyword
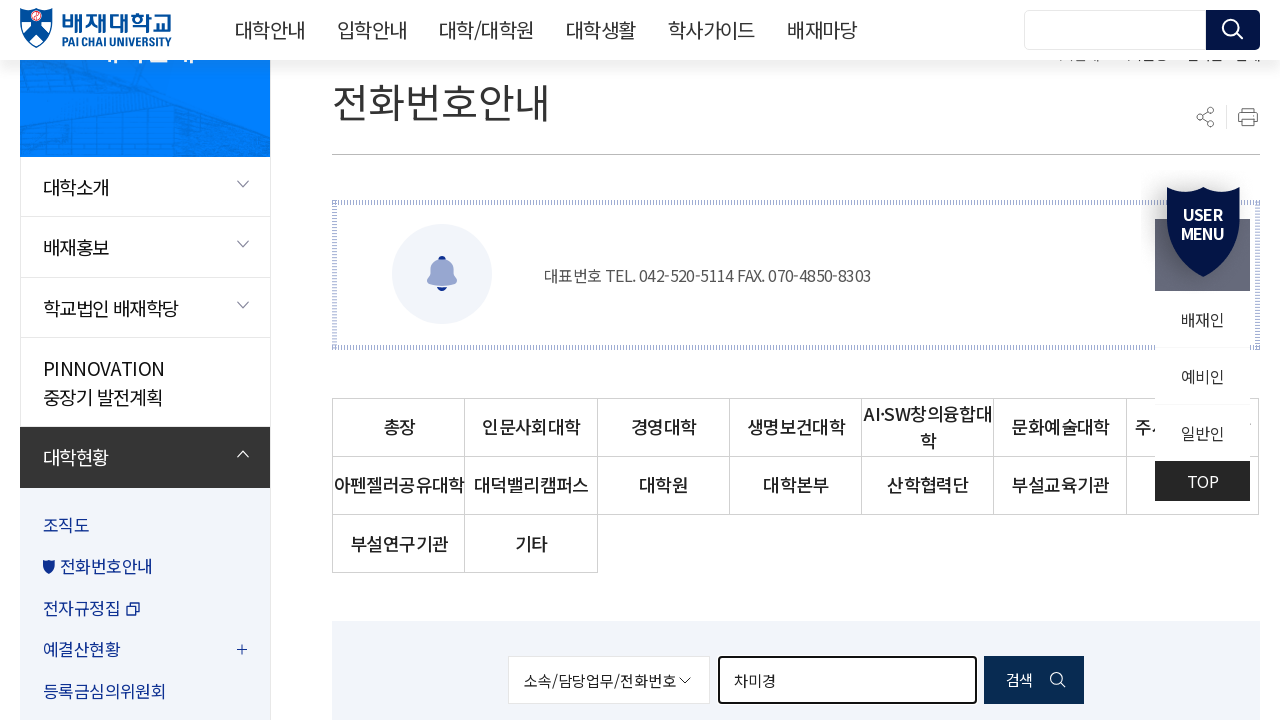

Search results loaded for '차미경'
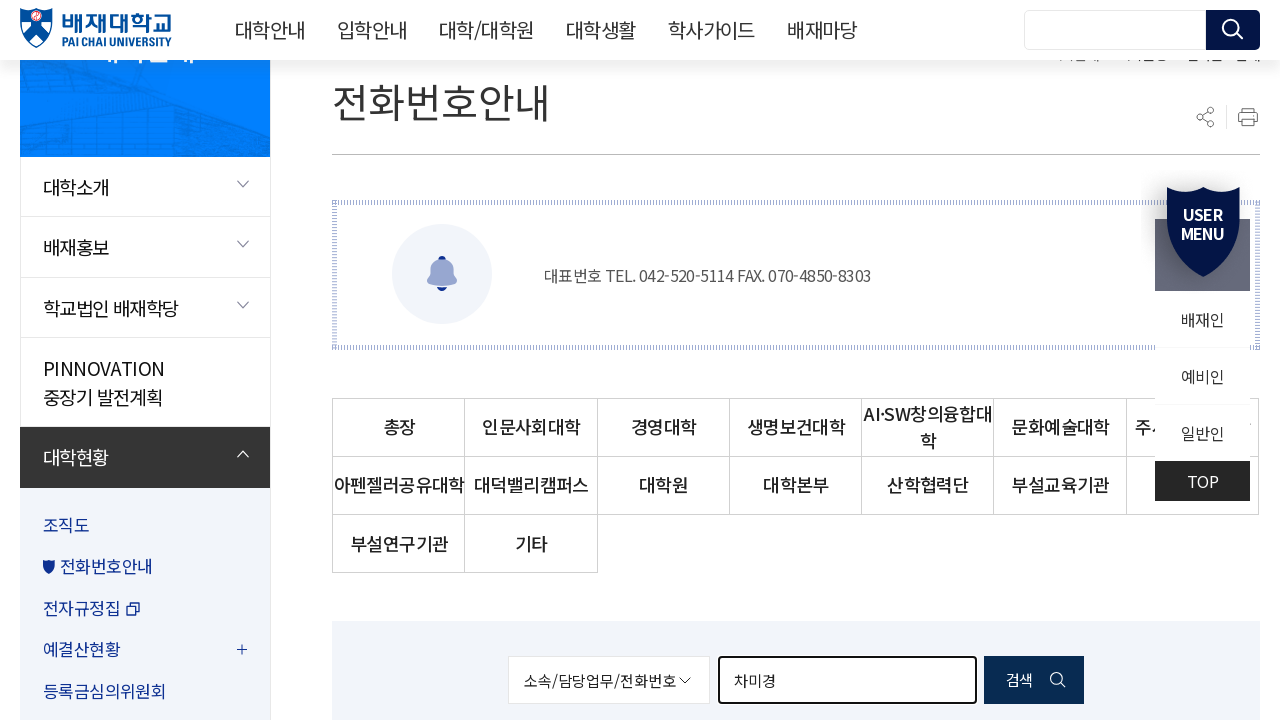

Cleared search field for next professor name on #searchKeyword
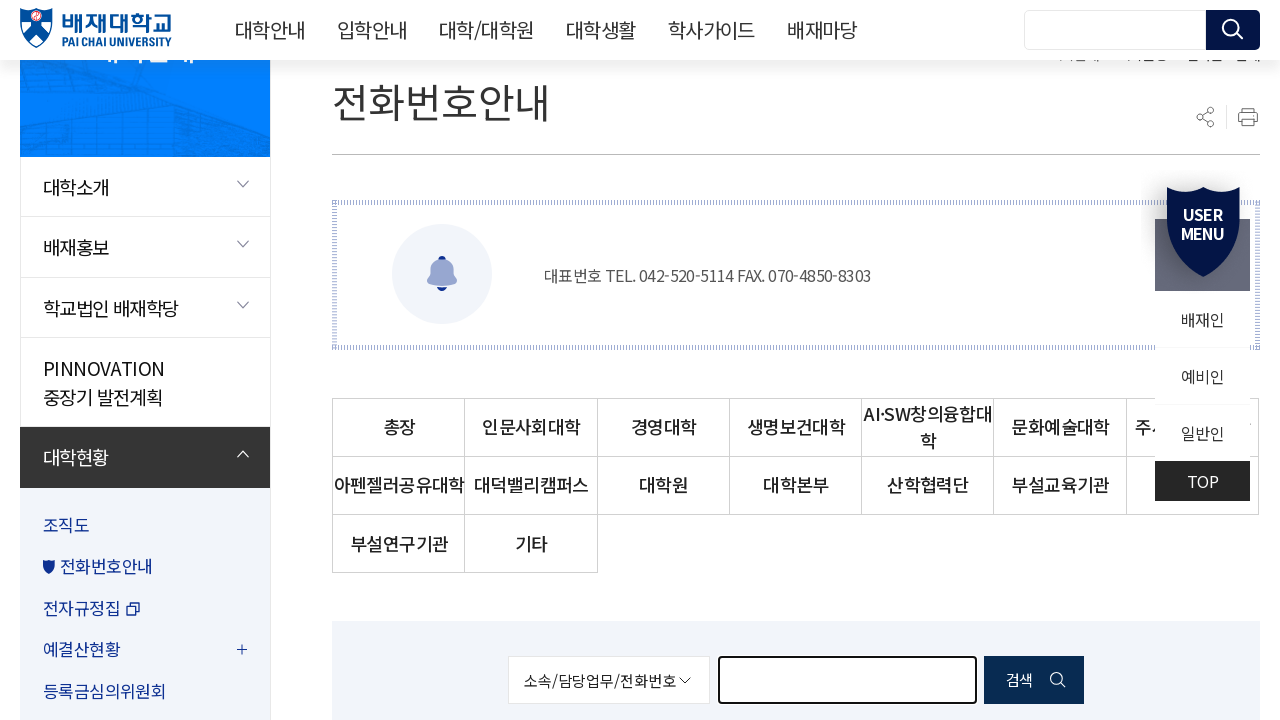

Filled search field with professor name '채순기' on #searchKeyword
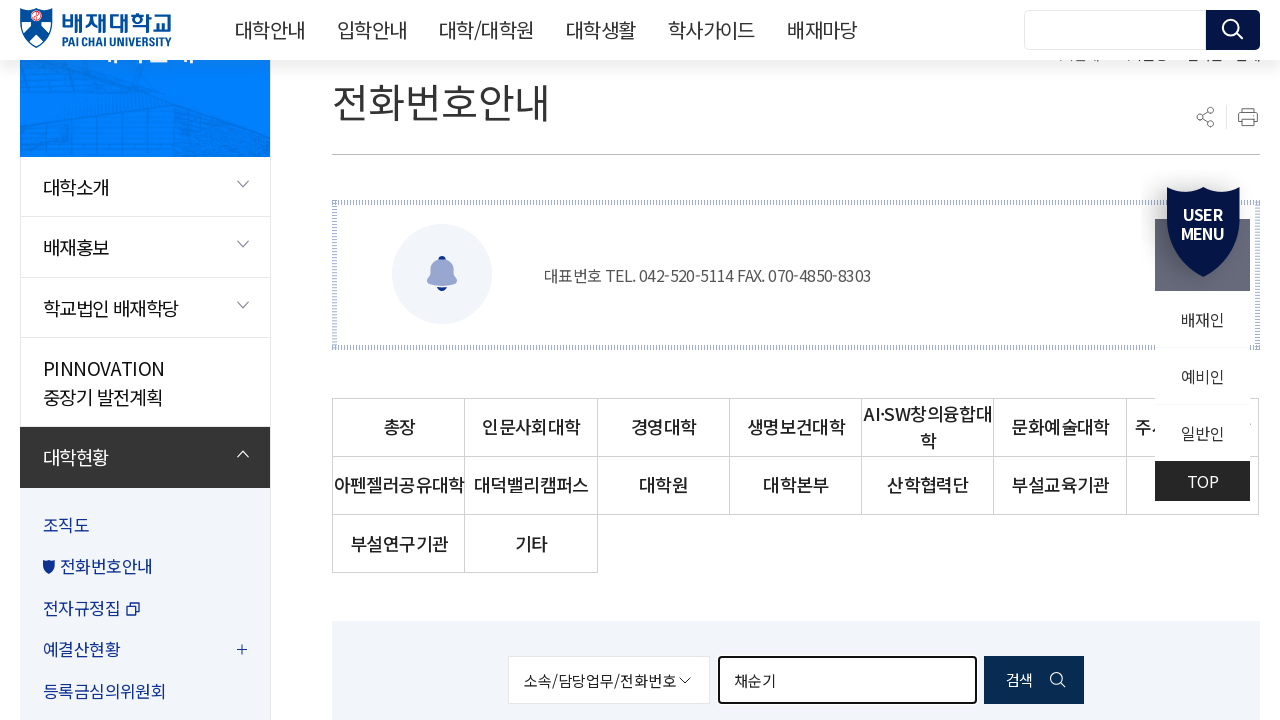

Pressed Enter to search for '채순기' on #searchKeyword
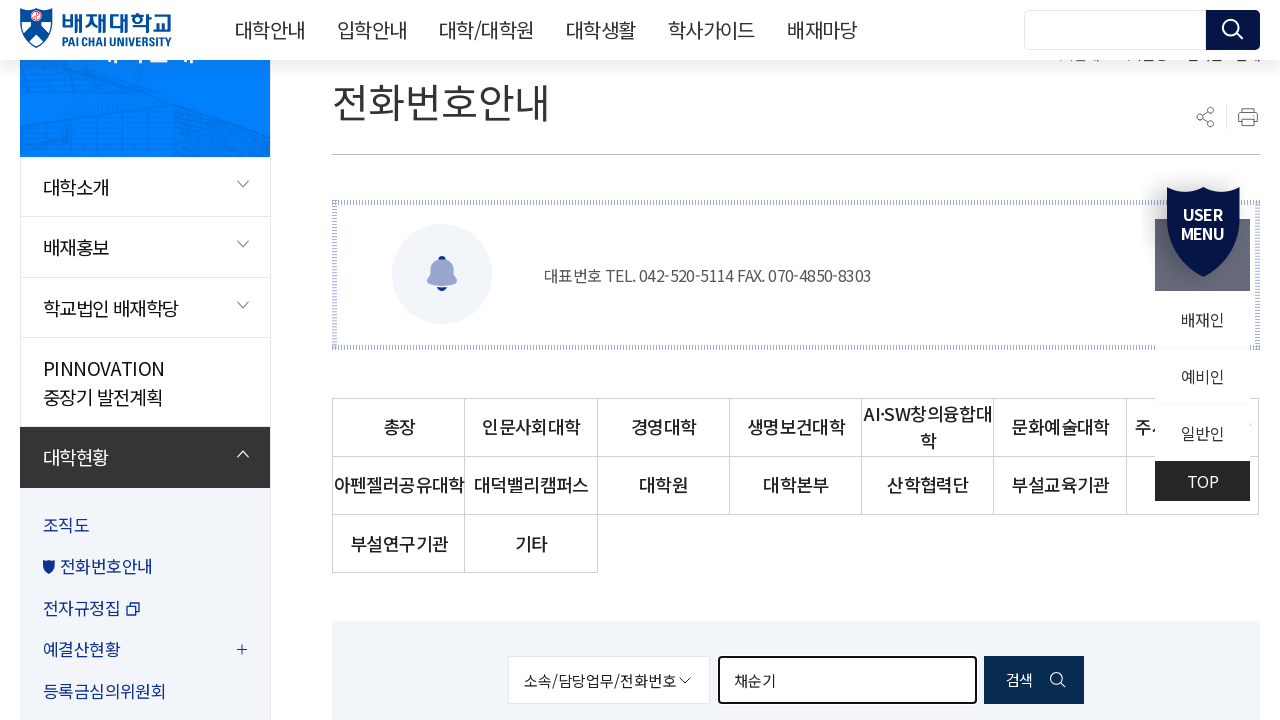

Search results loaded for '채순기'
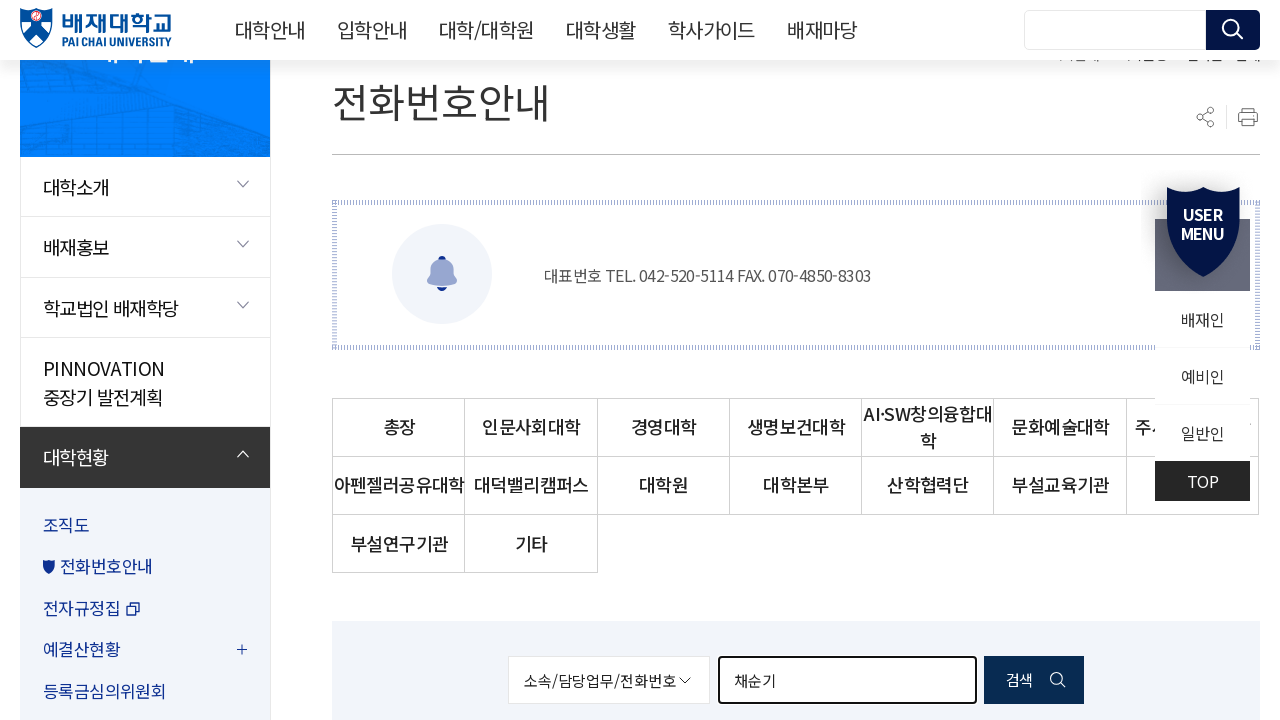

Cleared search field for next professor name on #searchKeyword
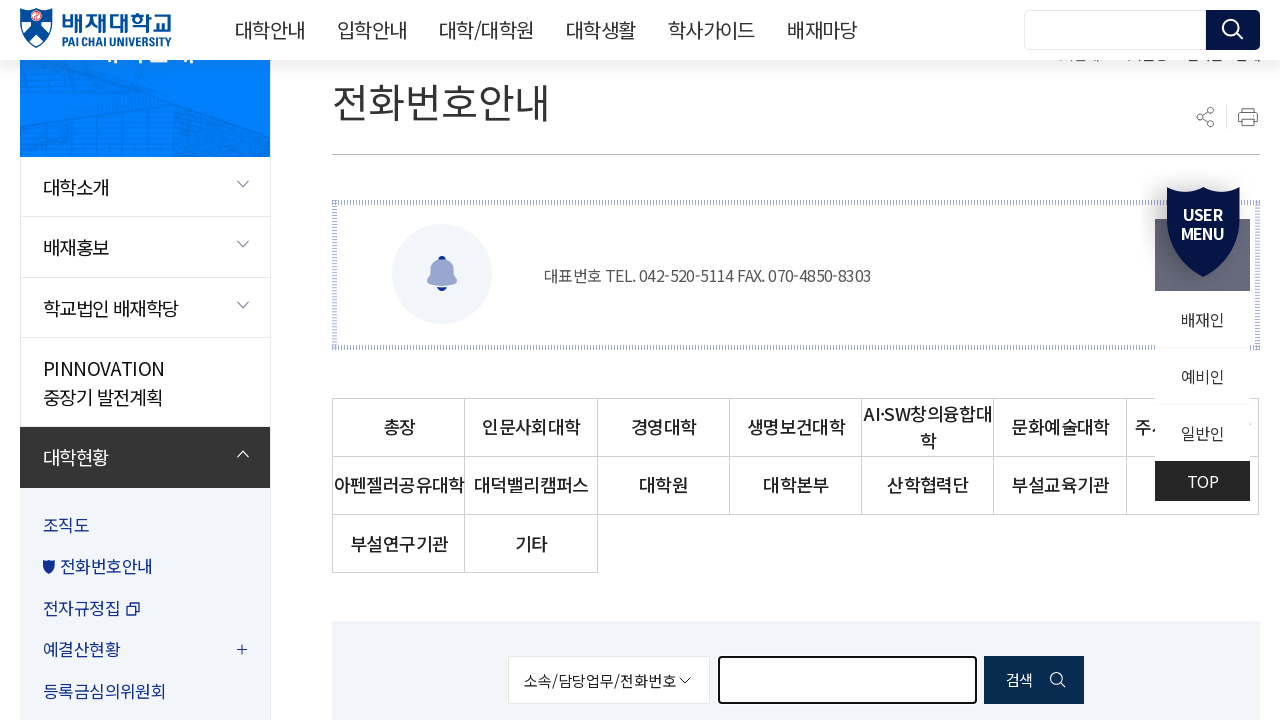

Filled search field with professor name '류시현' on #searchKeyword
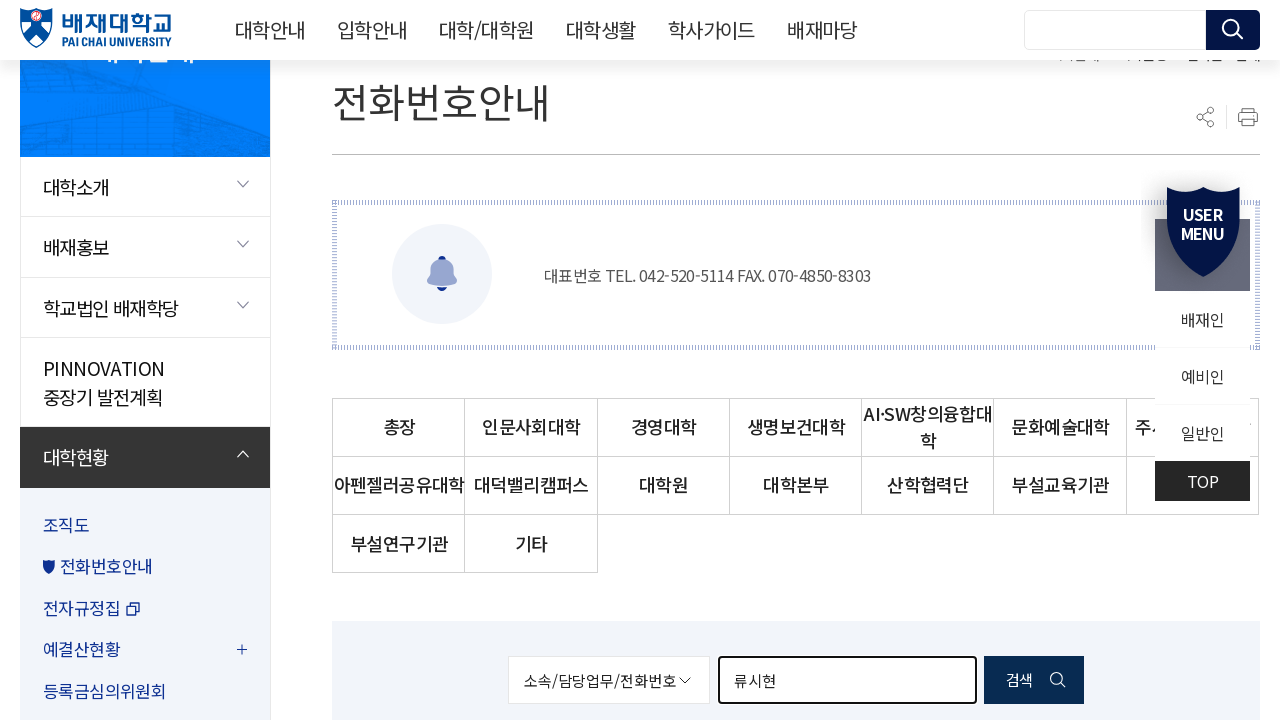

Pressed Enter to search for '류시현' on #searchKeyword
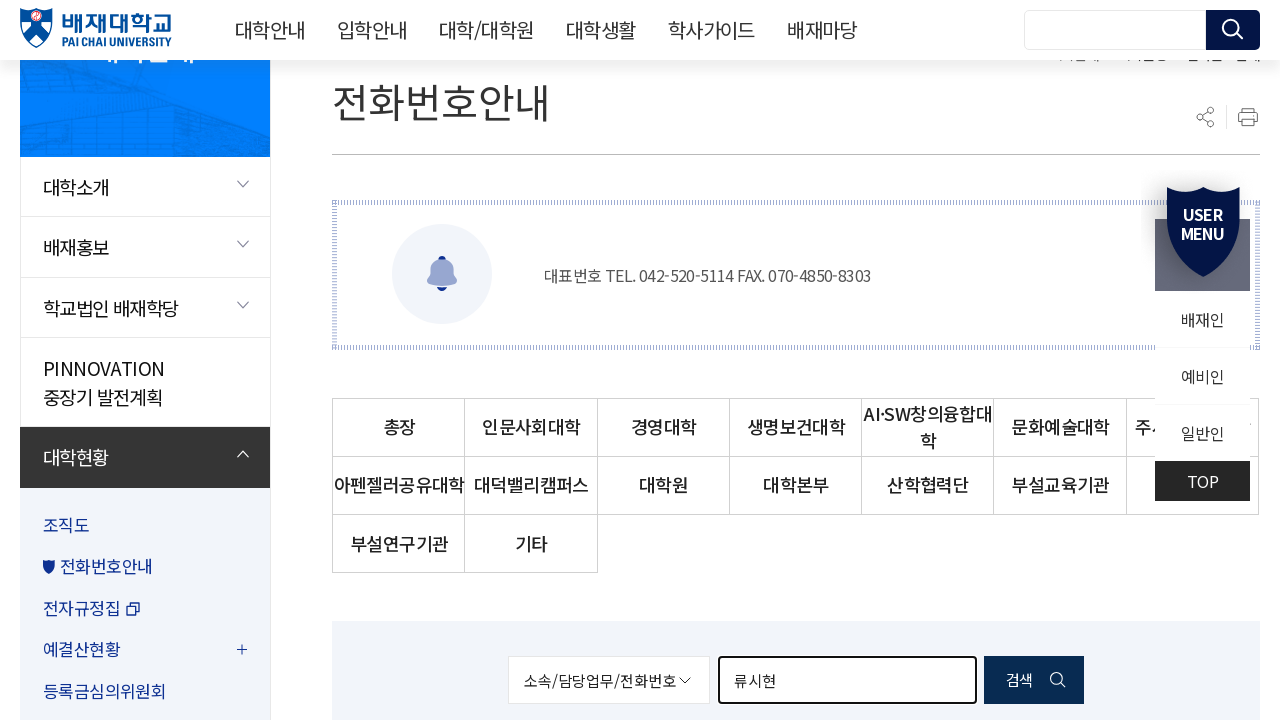

Search results loaded for '류시현'
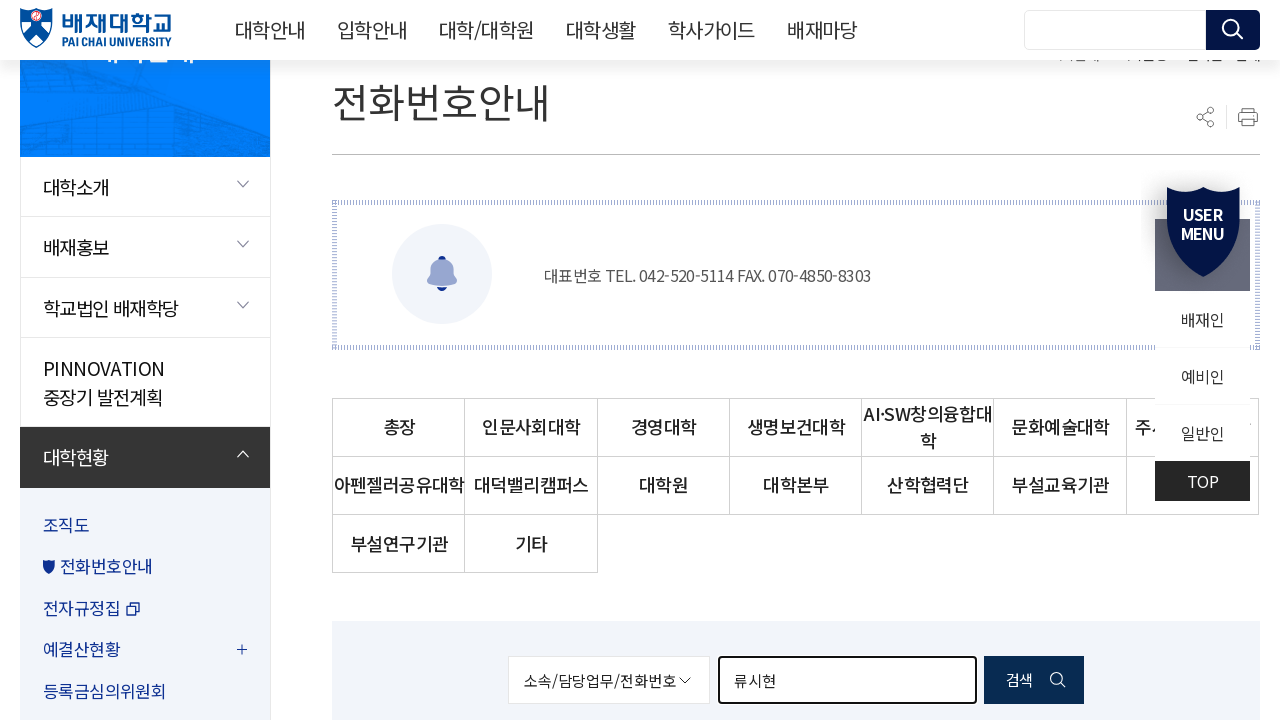

Cleared search field for next professor name on #searchKeyword
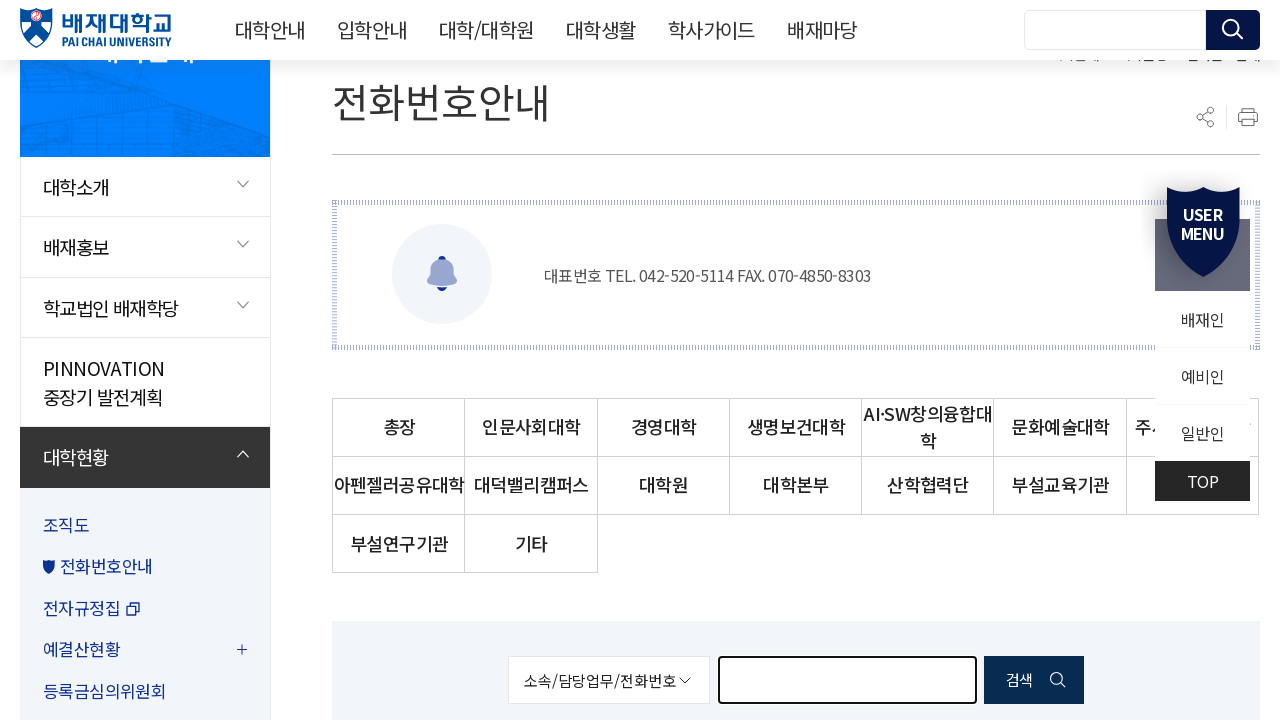

Filled search field with professor name '이수진' on #searchKeyword
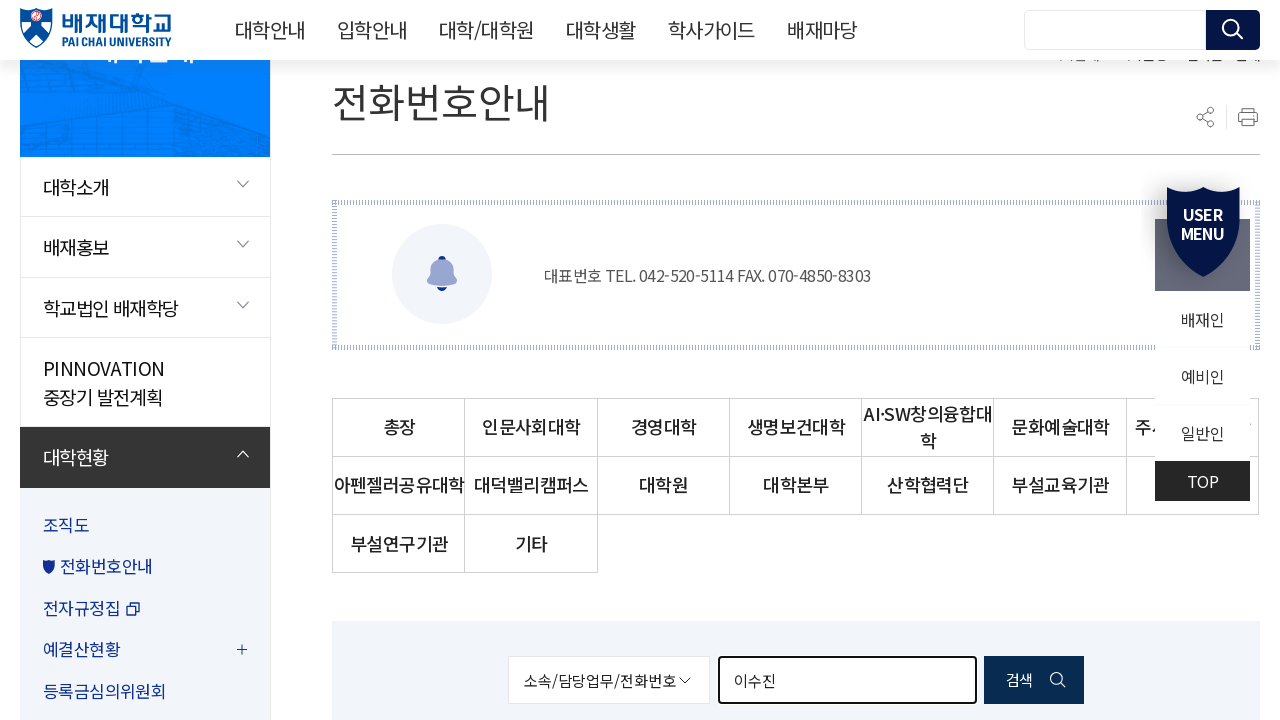

Pressed Enter to search for '이수진' on #searchKeyword
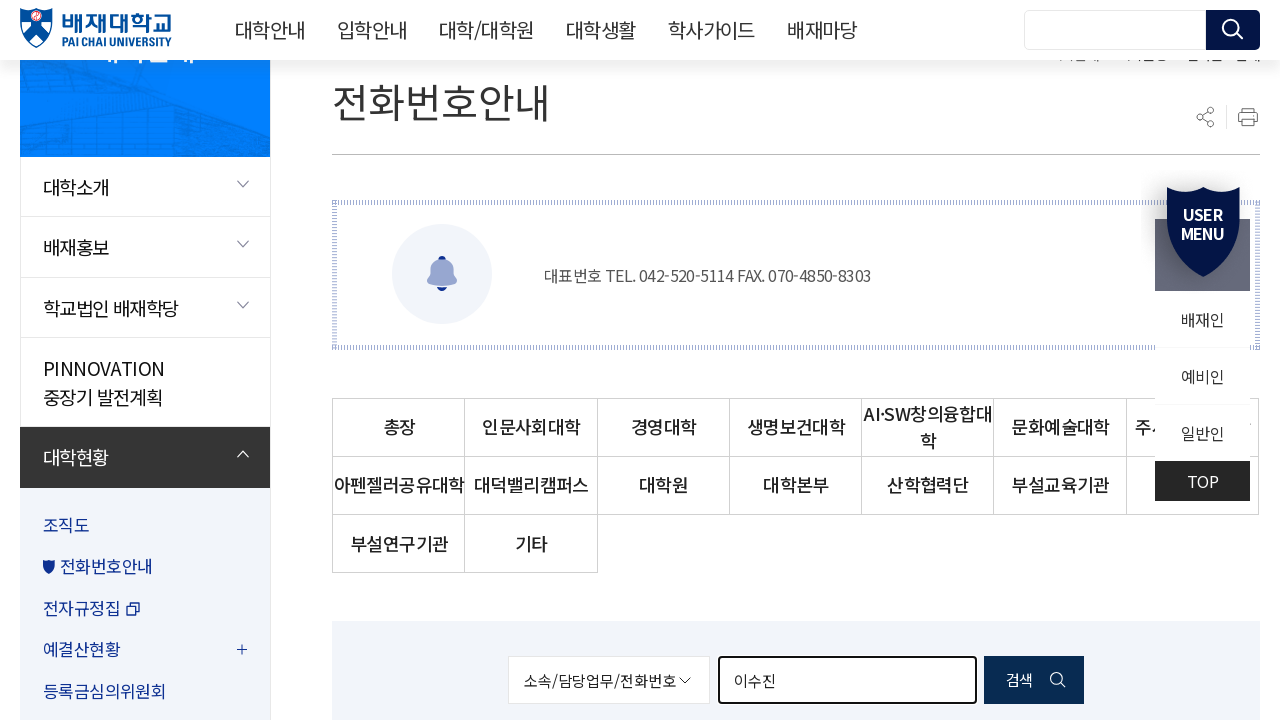

Search results loaded for '이수진'
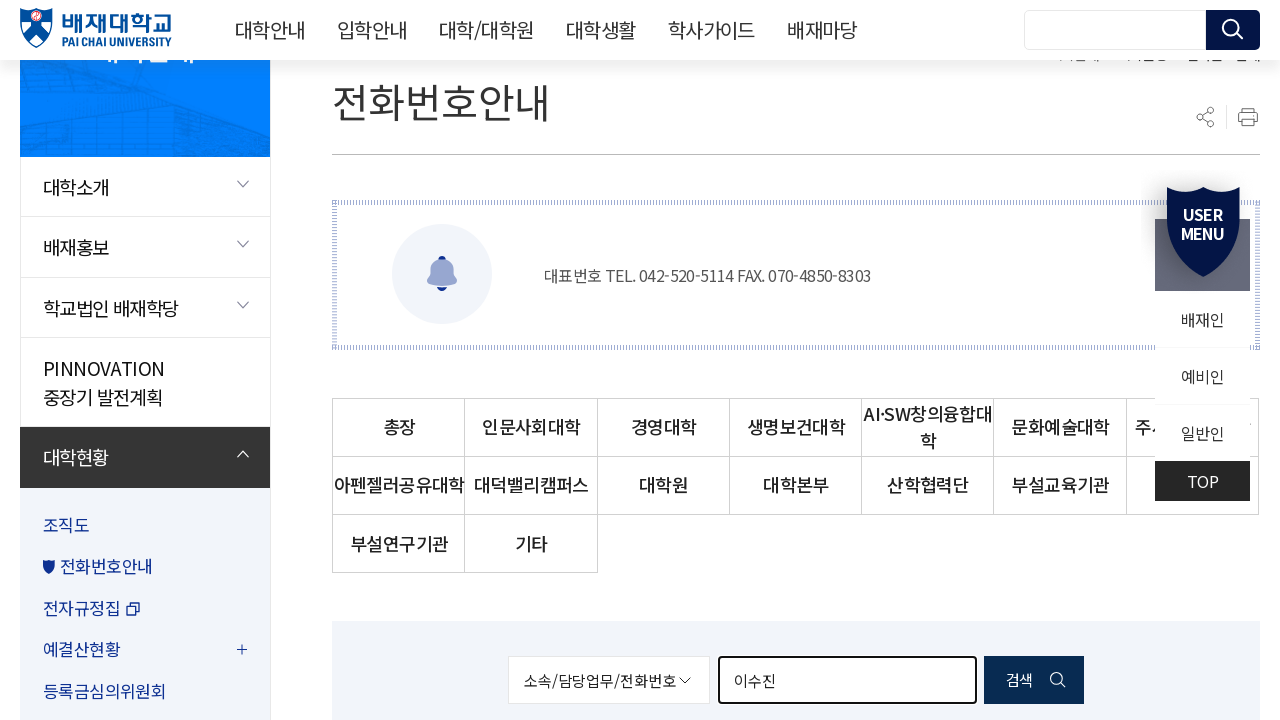

Cleared search field for next professor name on #searchKeyword
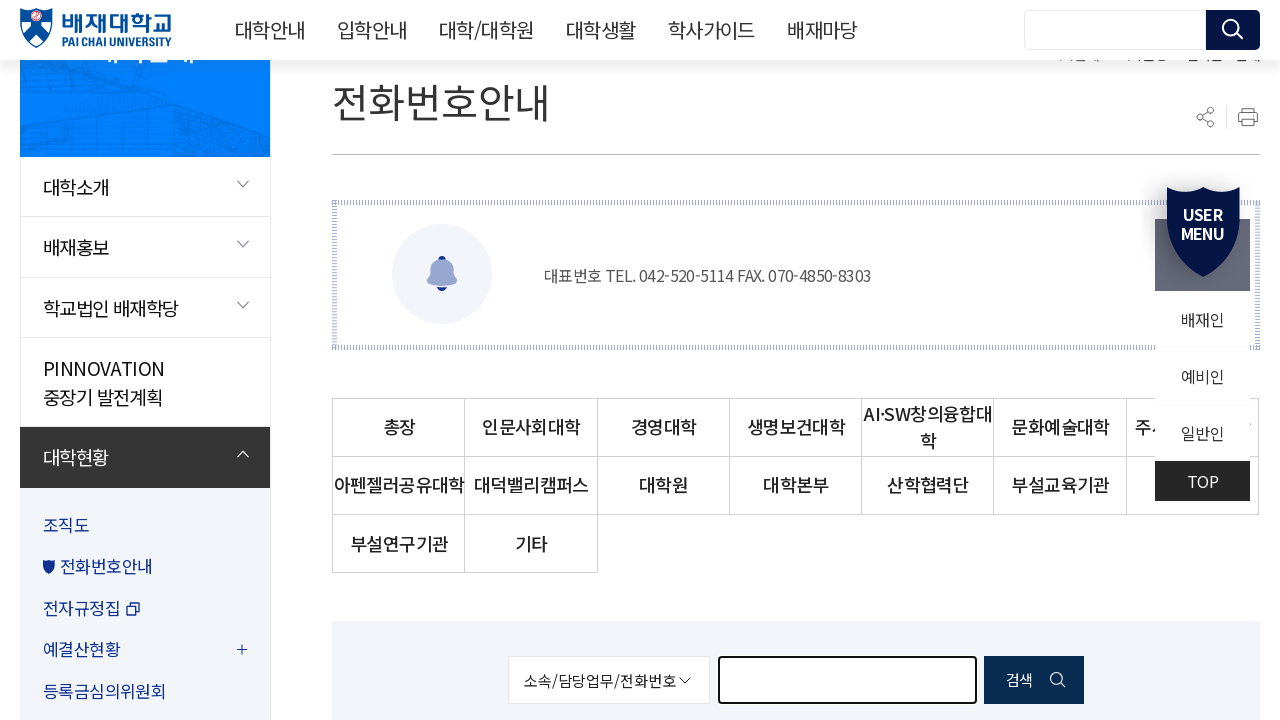

Filled search field with professor name '정재길' on #searchKeyword
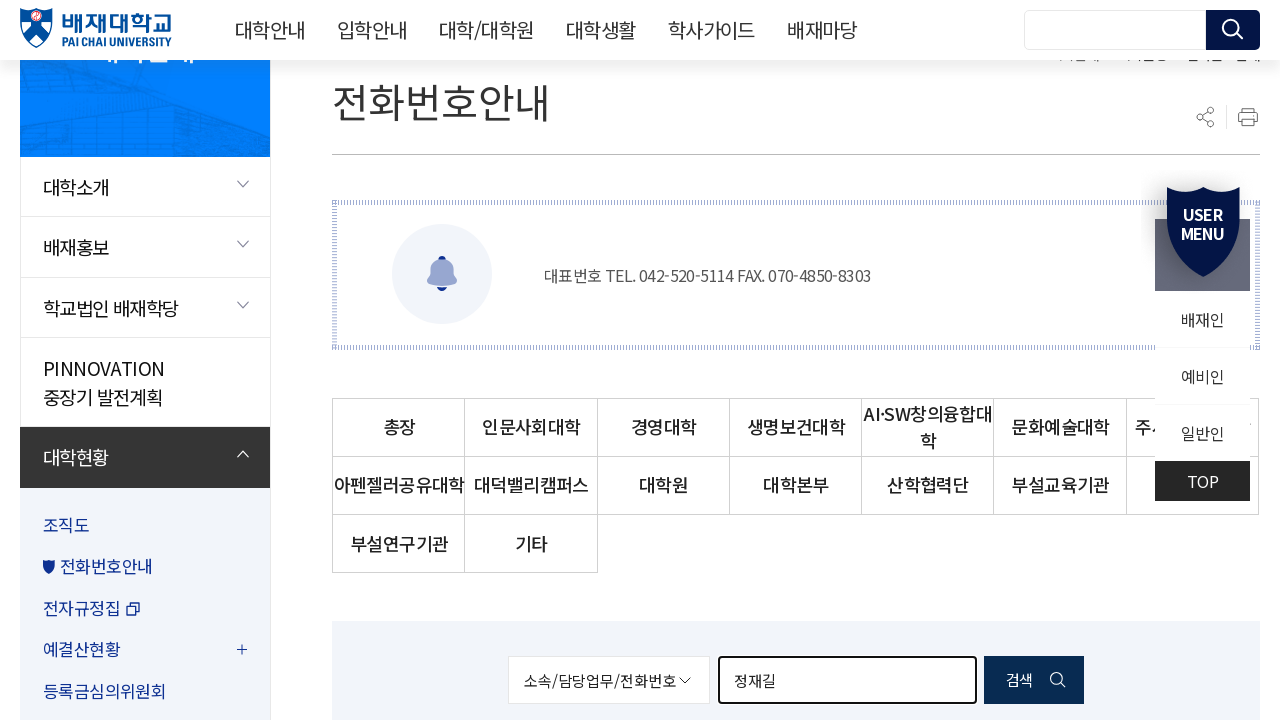

Pressed Enter to search for '정재길' on #searchKeyword
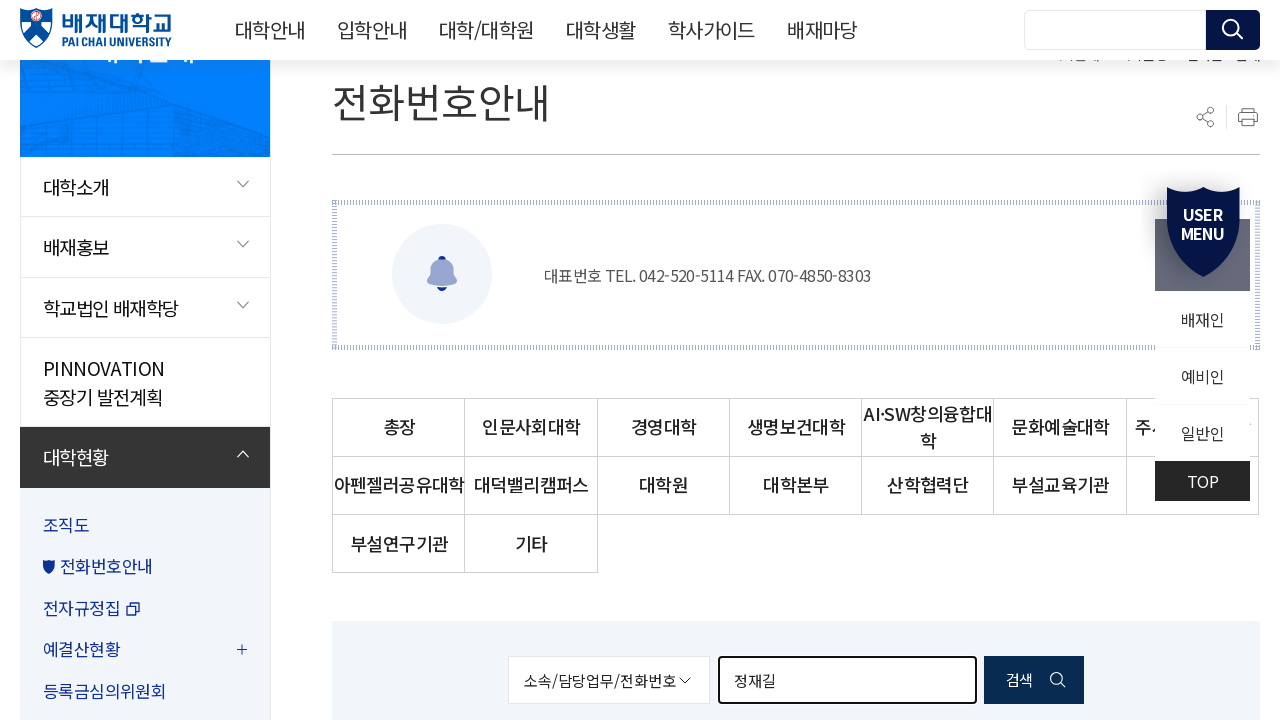

Search results loaded for '정재길'
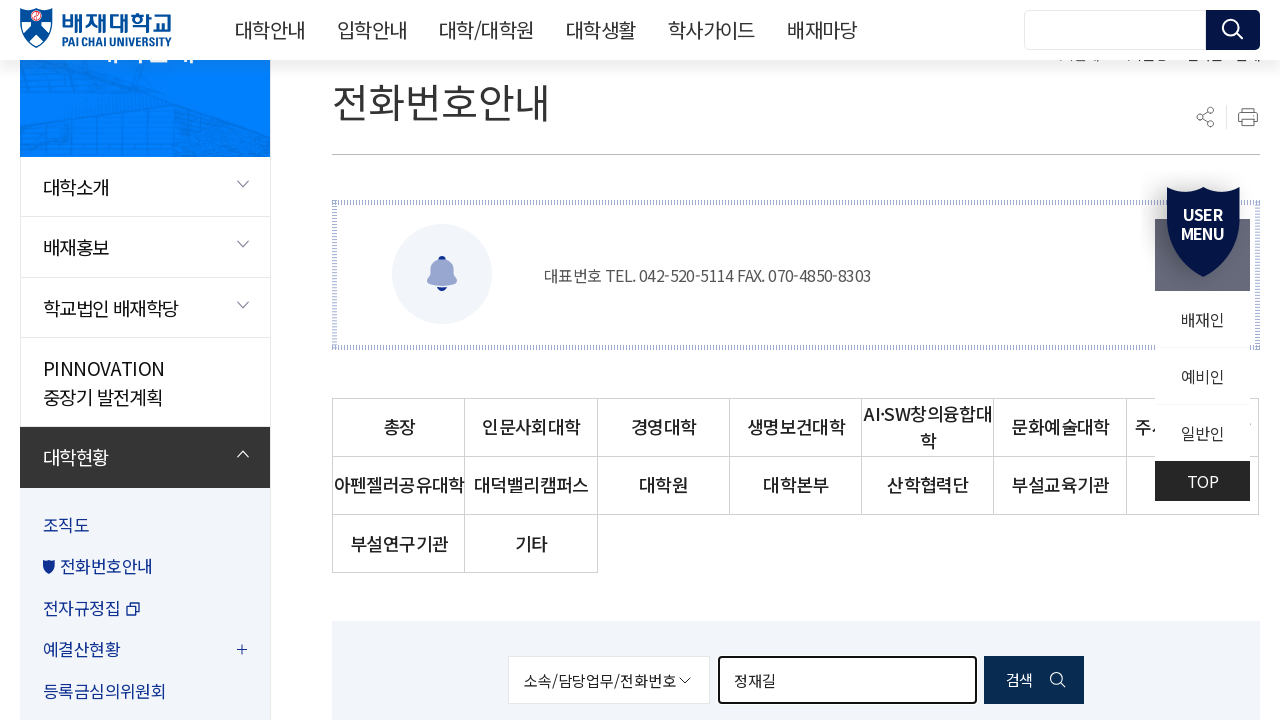

Cleared search field for next professor name on #searchKeyword
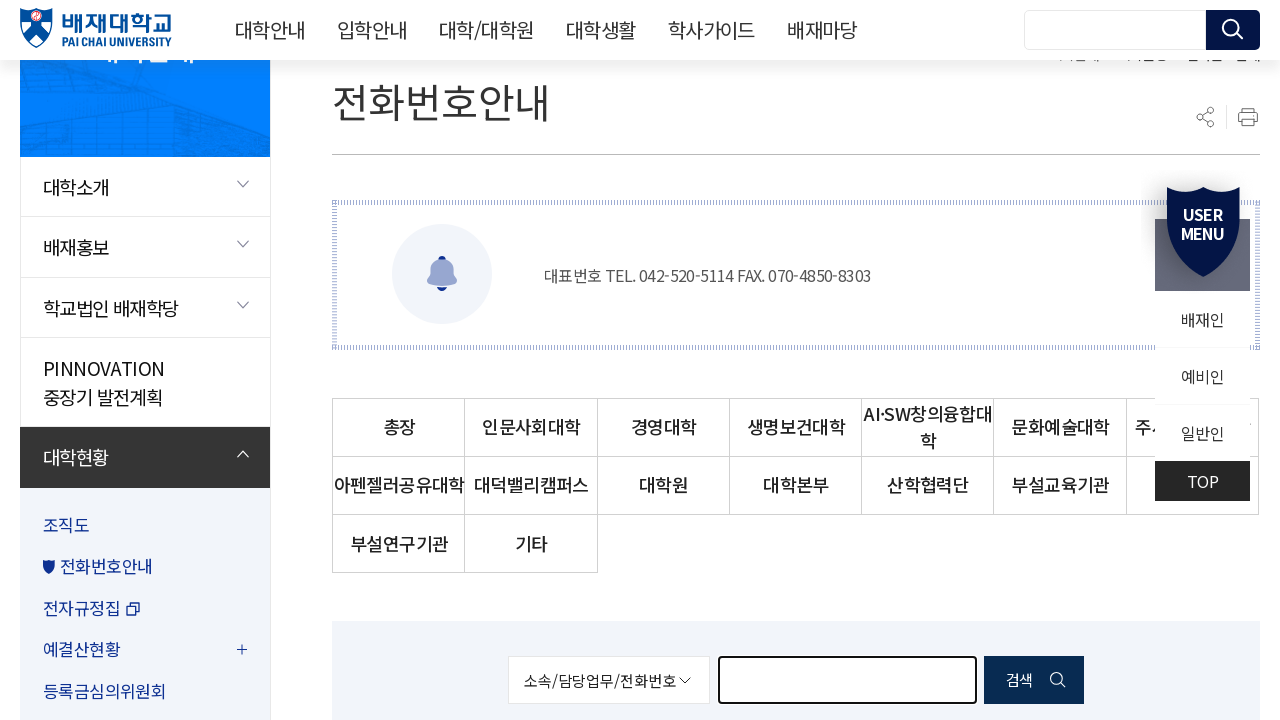

Filled search field with professor name '김지훈' on #searchKeyword
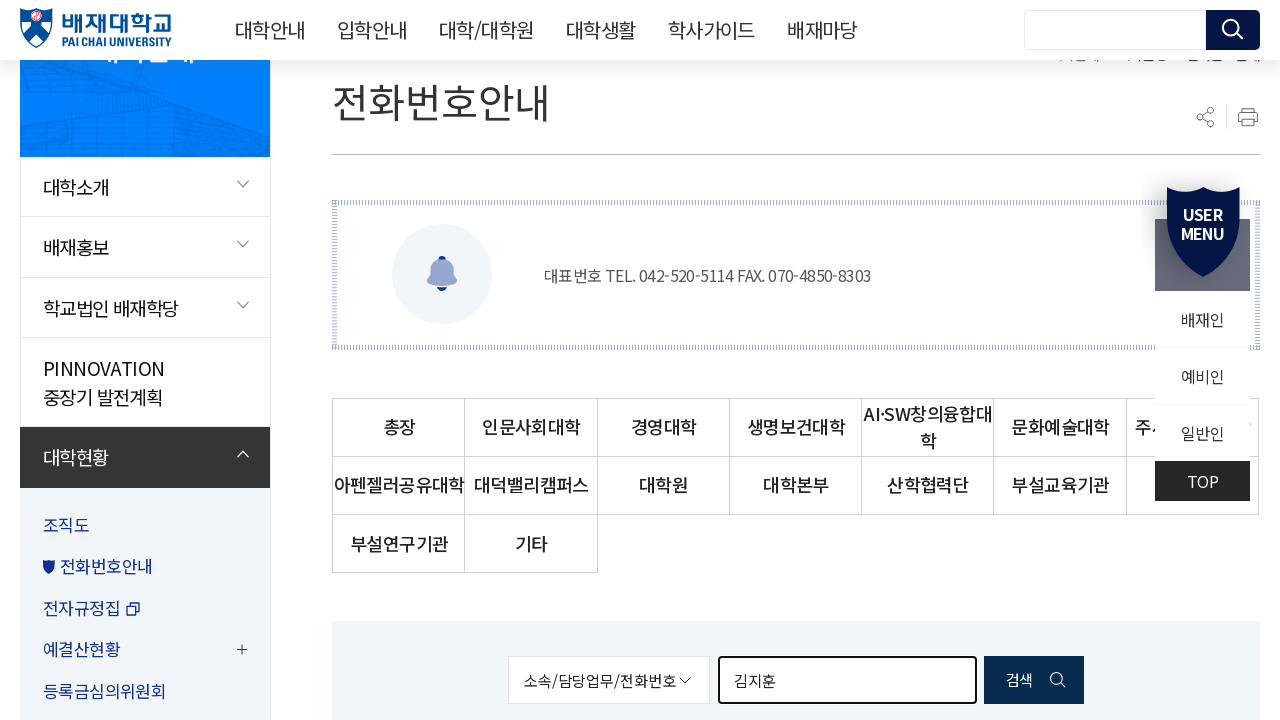

Pressed Enter to search for '김지훈' on #searchKeyword
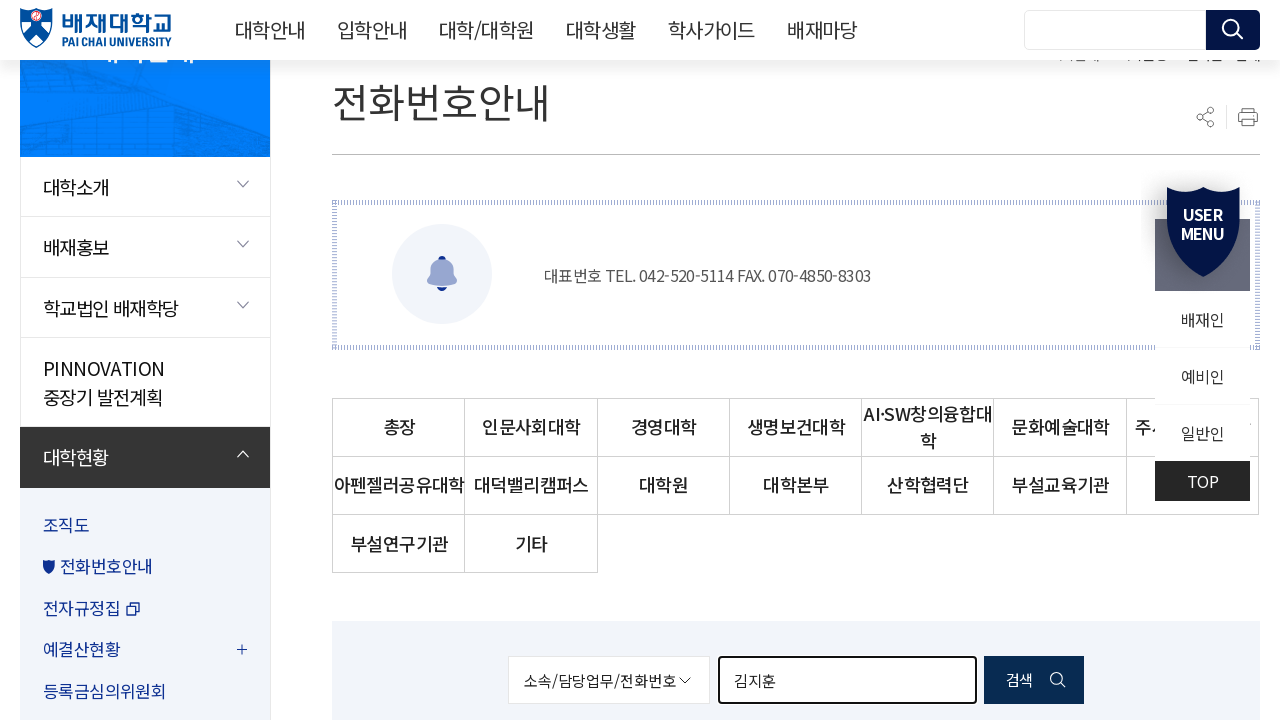

Search results loaded for '김지훈'
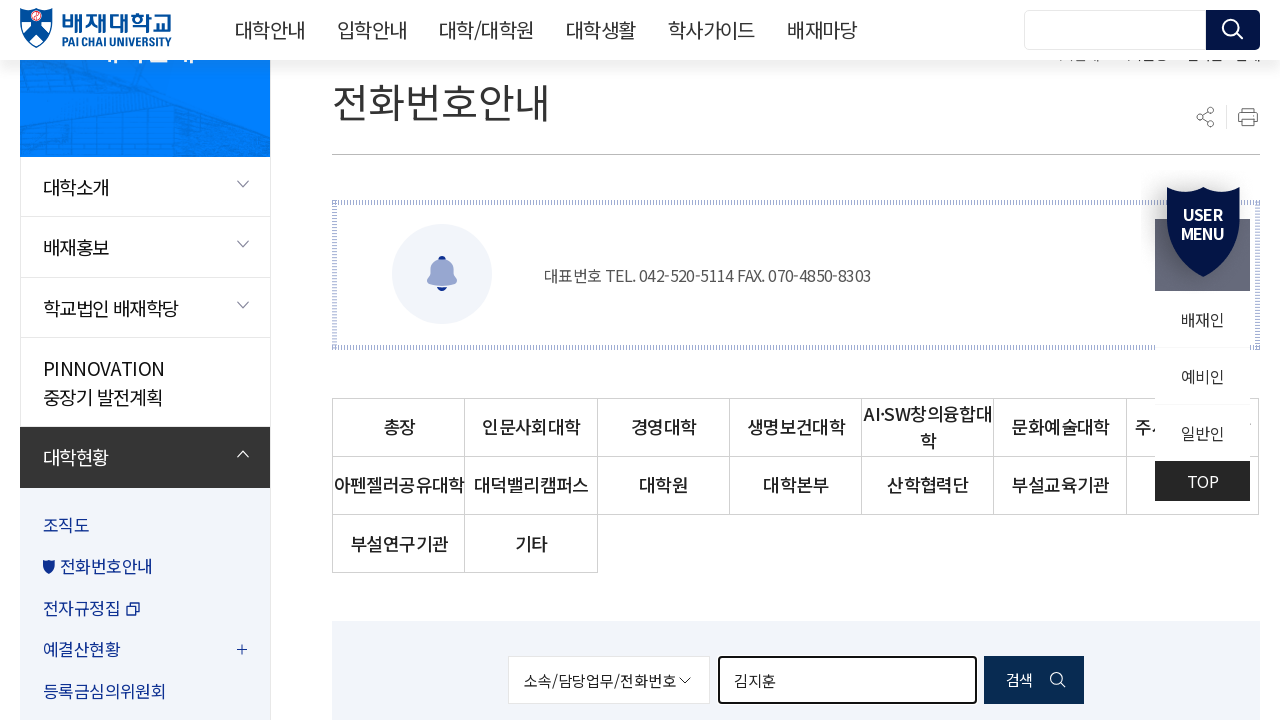

Cleared search field for next professor name on #searchKeyword
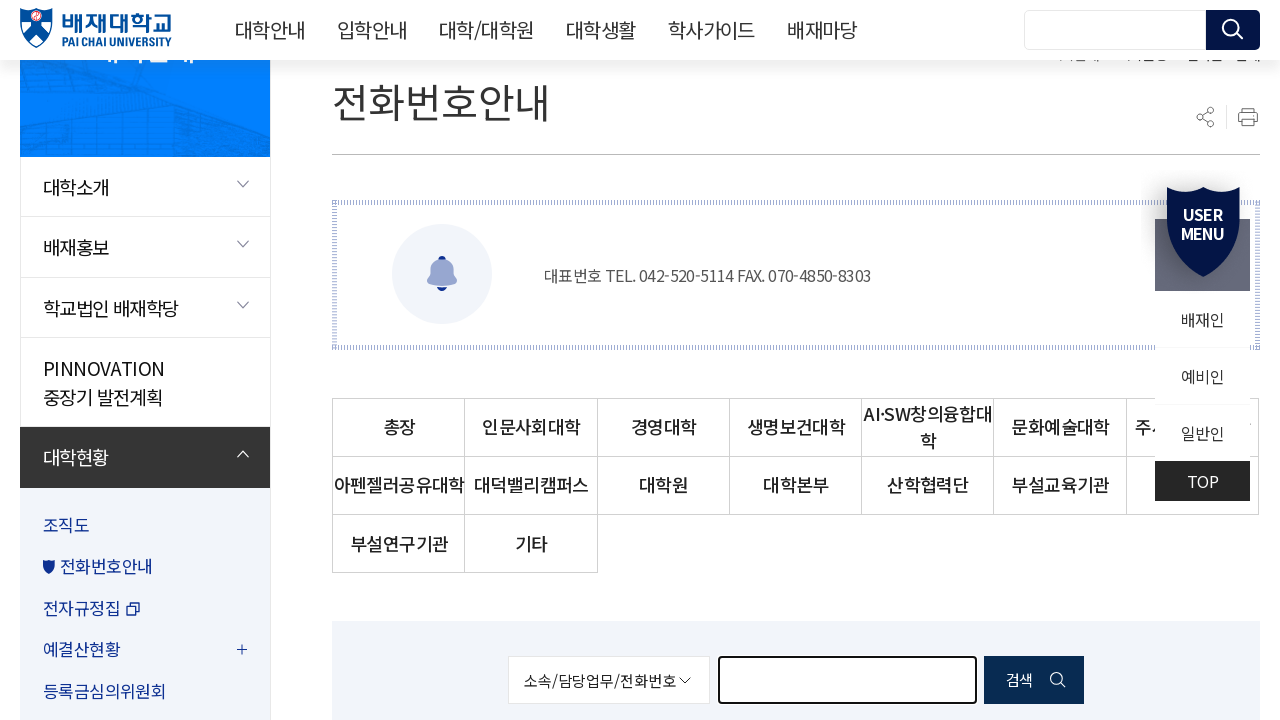

Filled search field with professor name '서성호' on #searchKeyword
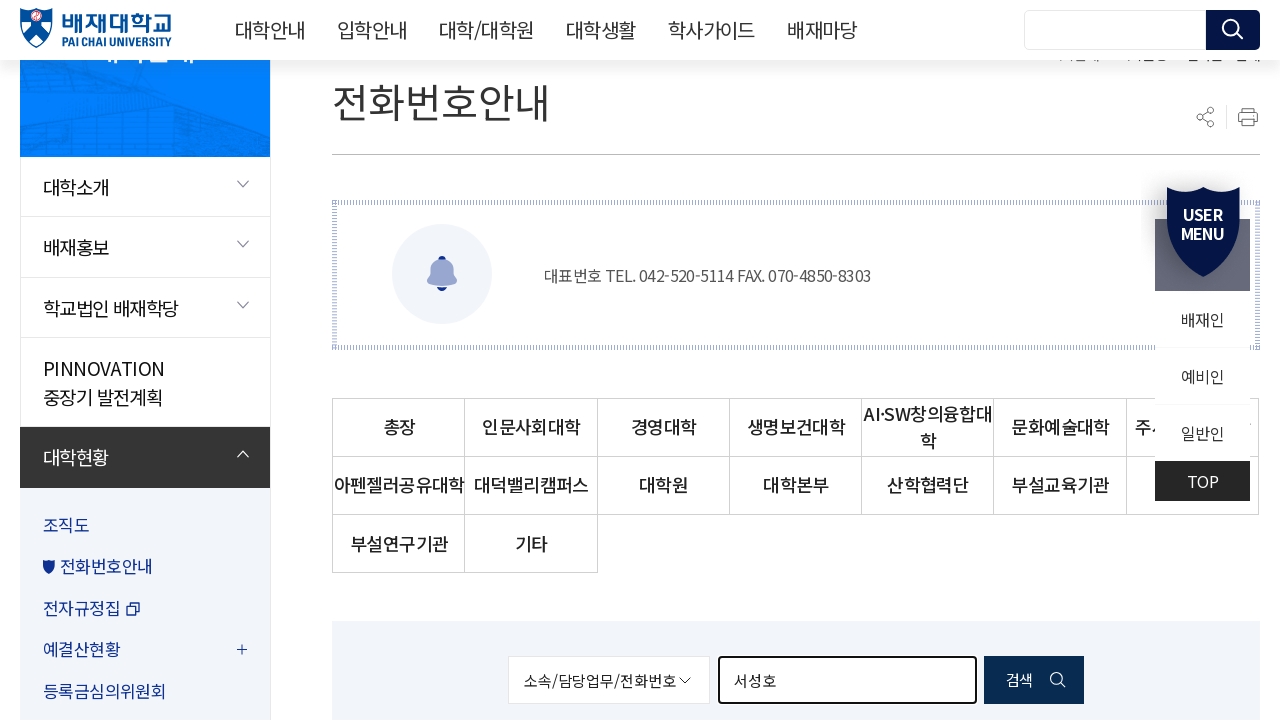

Pressed Enter to search for '서성호' on #searchKeyword
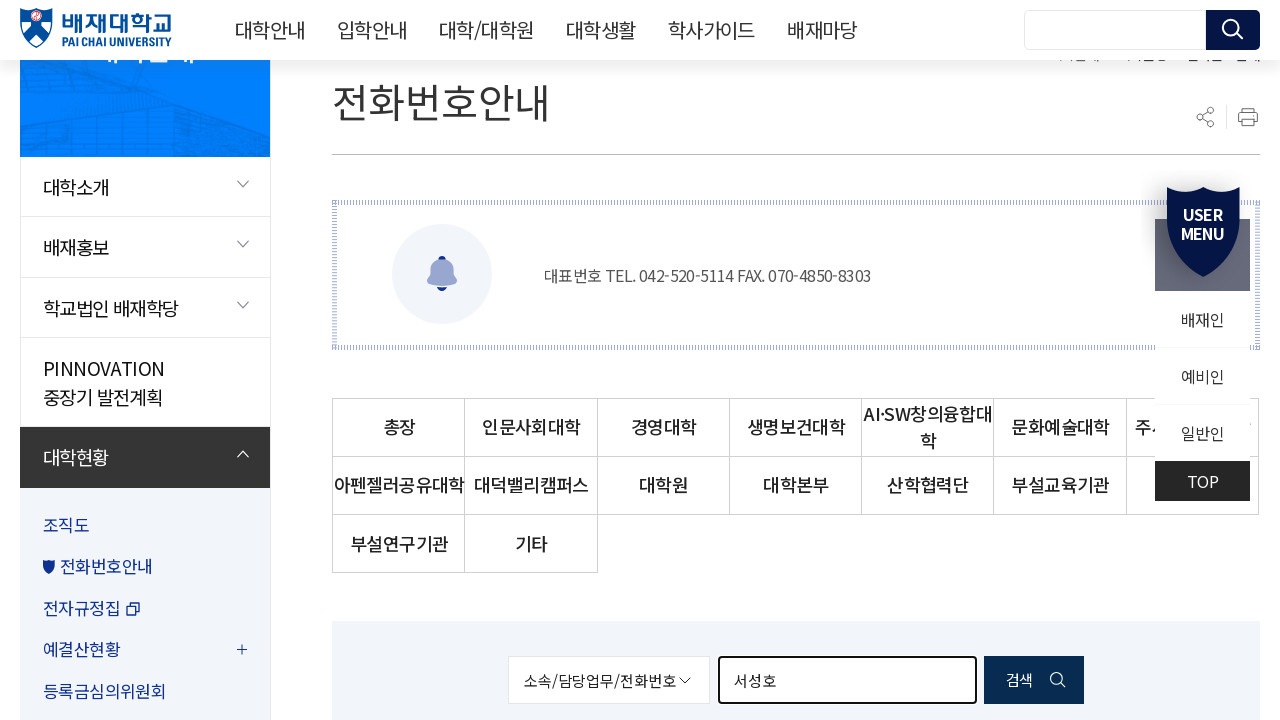

Search results loaded for '서성호'
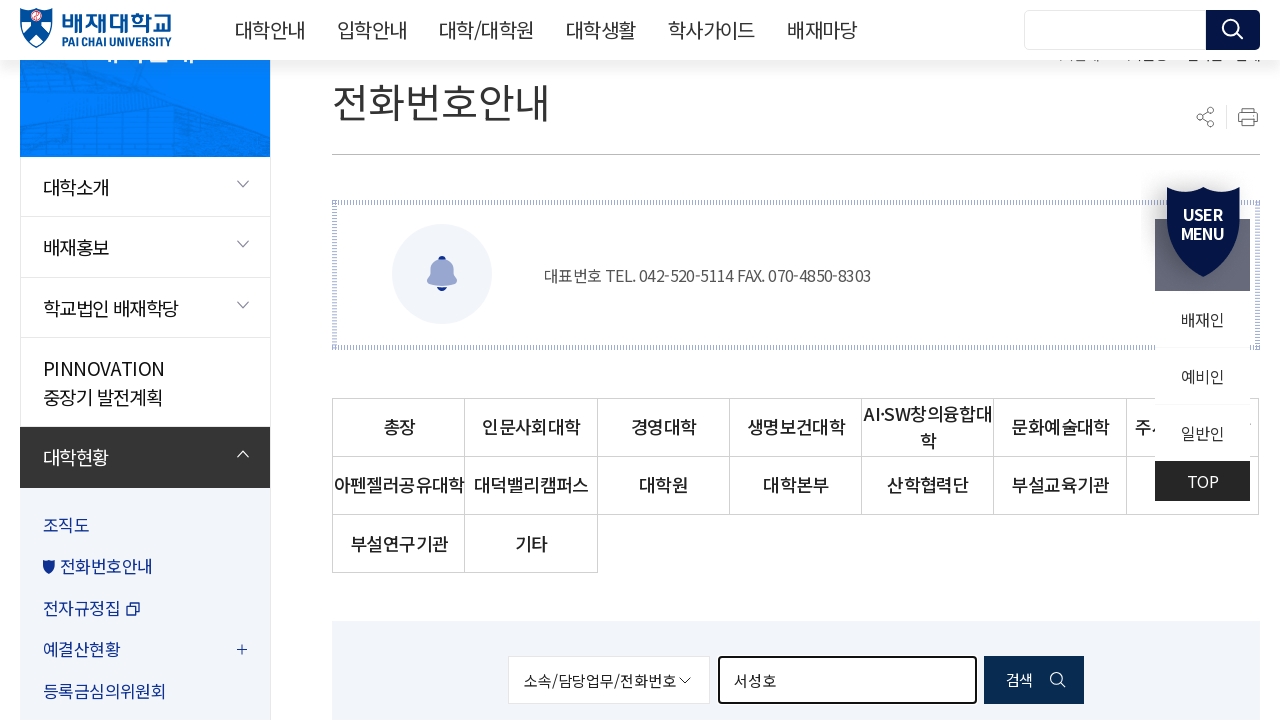

Cleared search field for next professor name on #searchKeyword
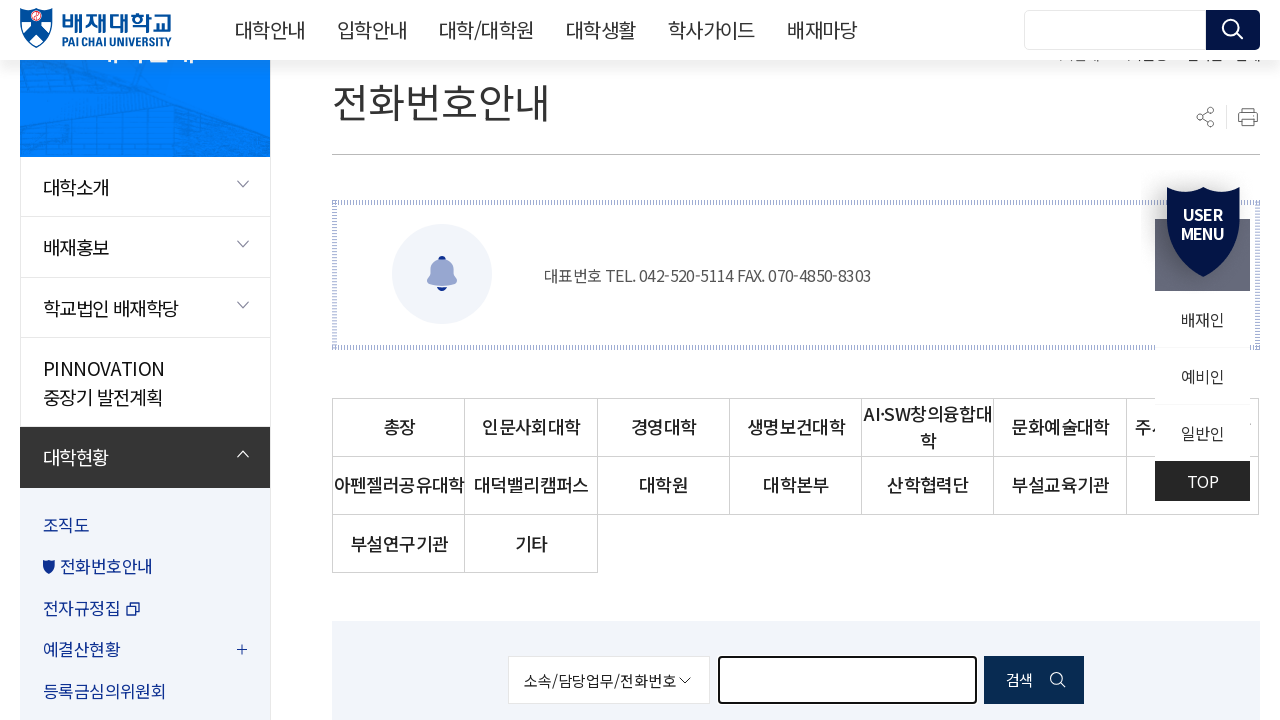

Filled search field with professor name '김용호' on #searchKeyword
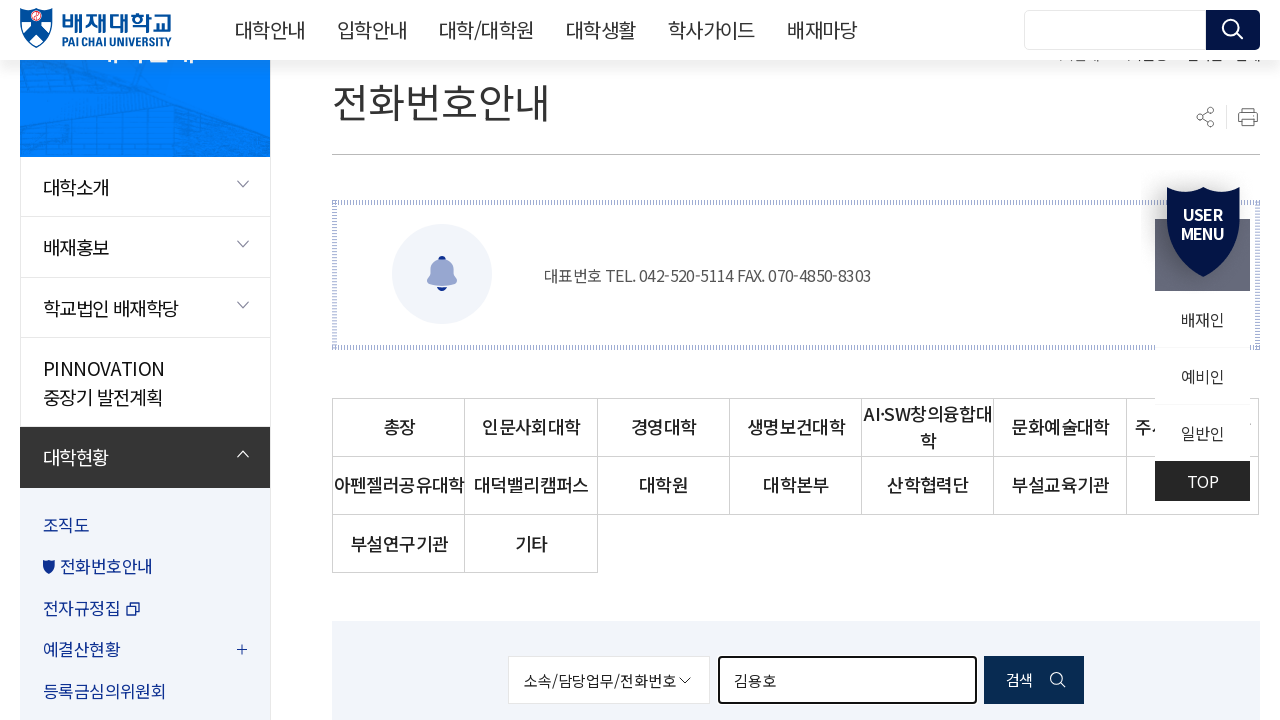

Pressed Enter to search for '김용호' on #searchKeyword
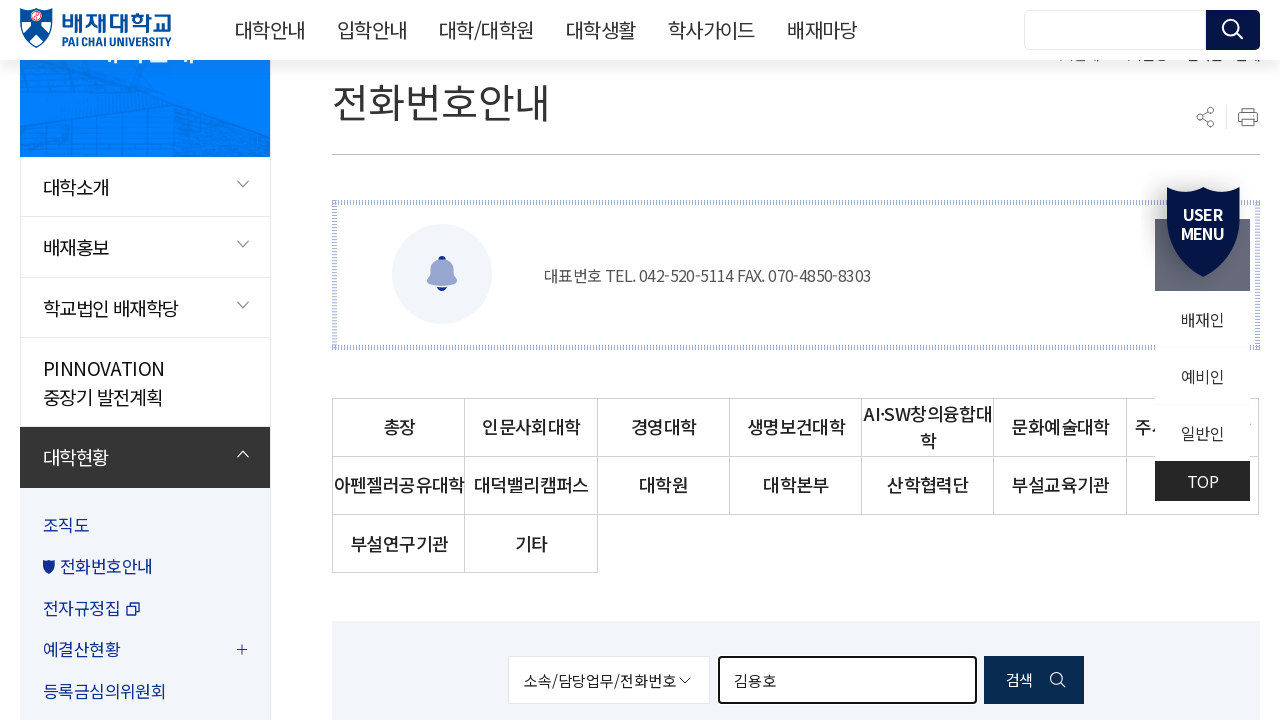

Search results loaded for '김용호'
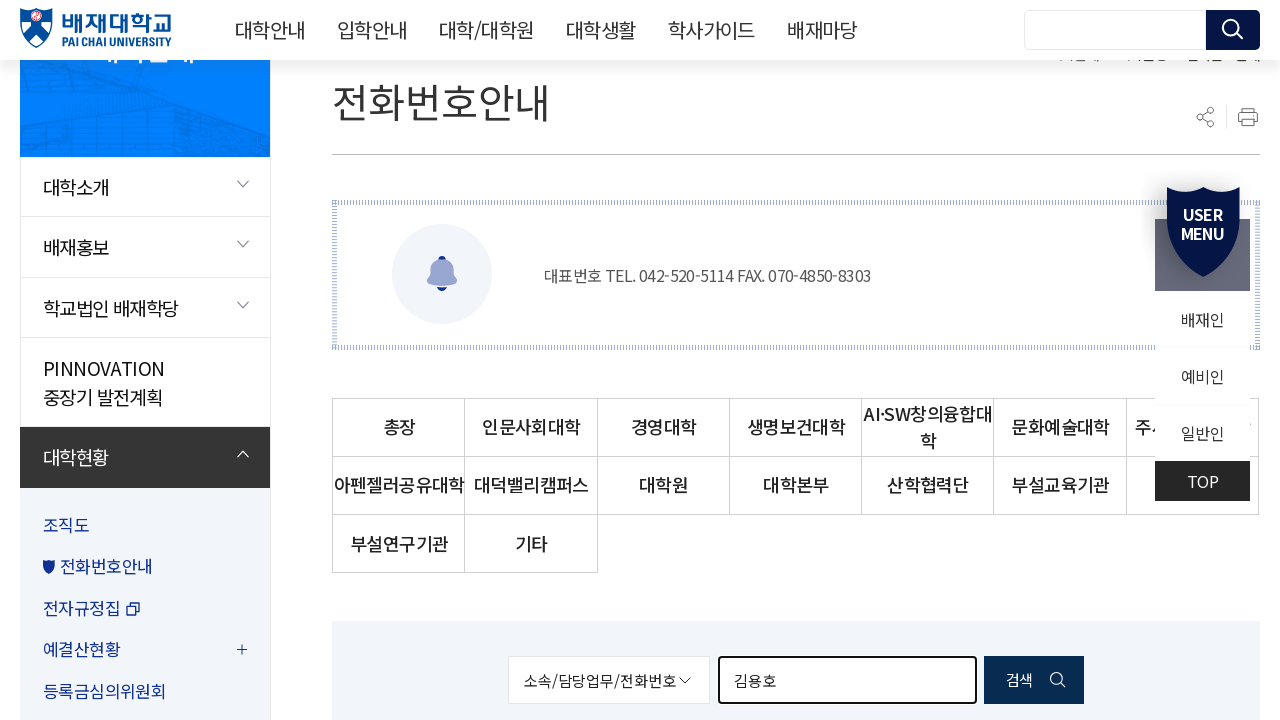

Cleared search field for next professor name on #searchKeyword
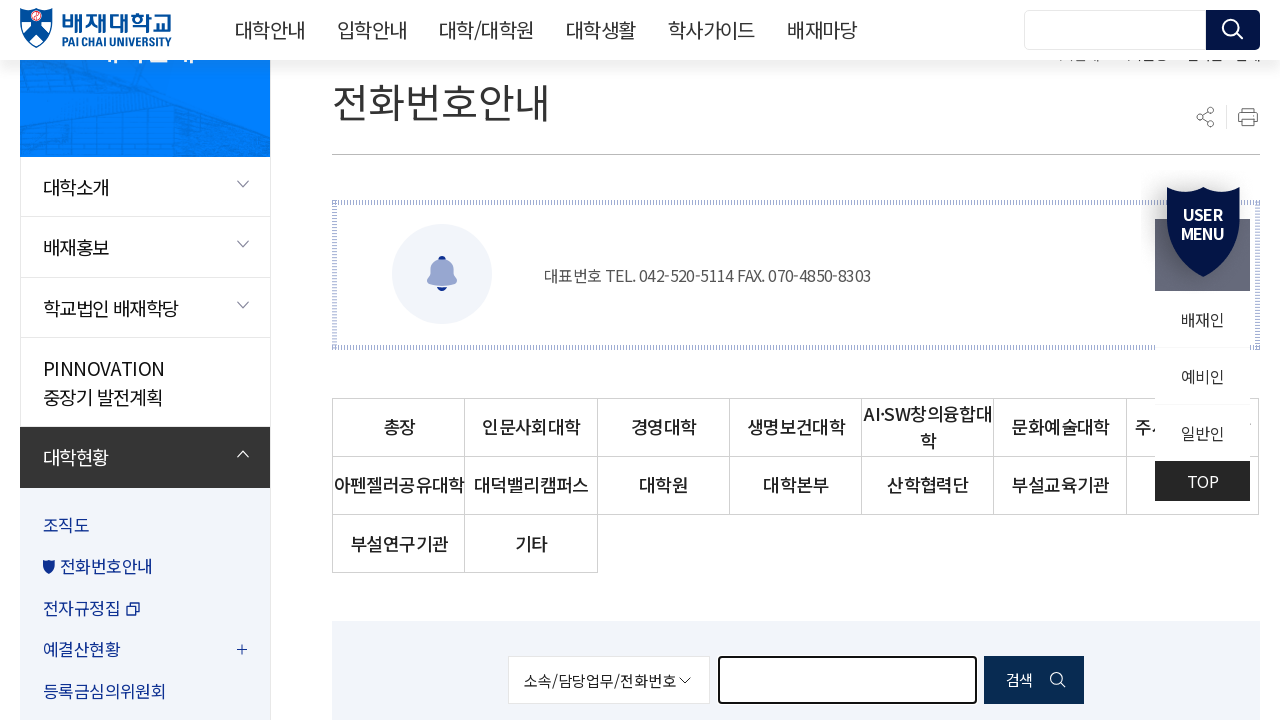

Filled search field with professor name '남승현' on #searchKeyword
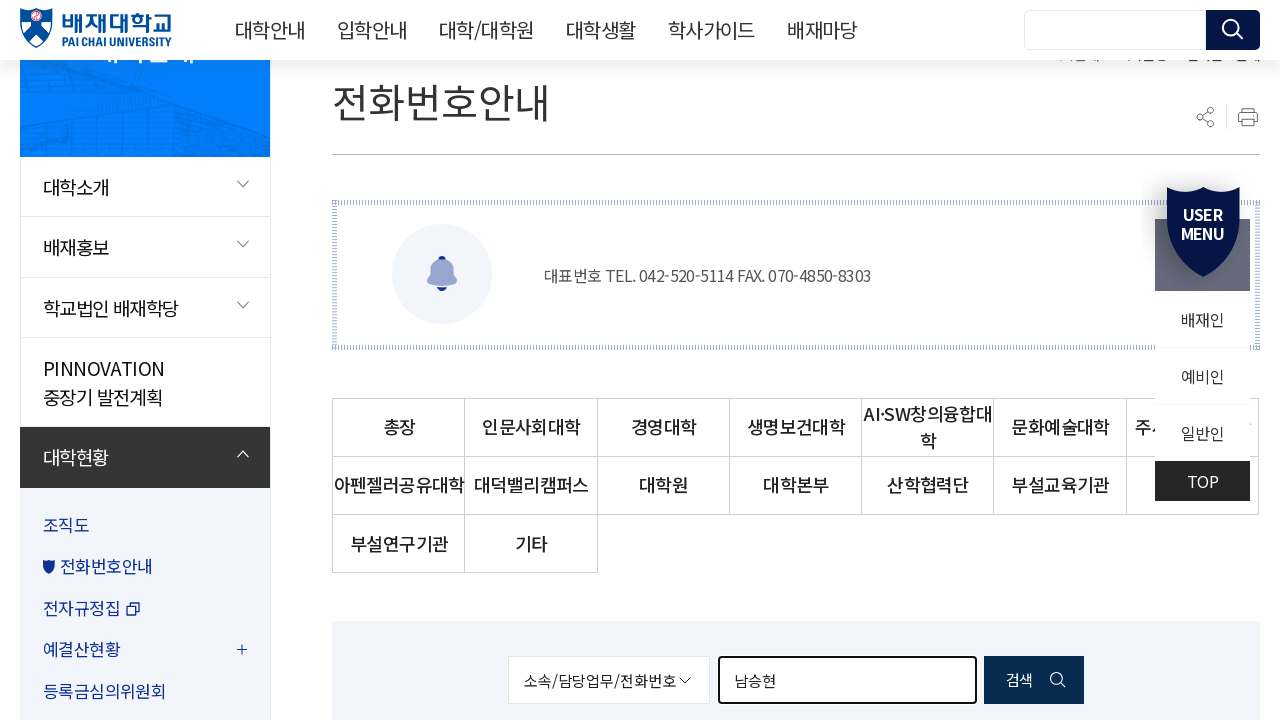

Pressed Enter to search for '남승현' on #searchKeyword
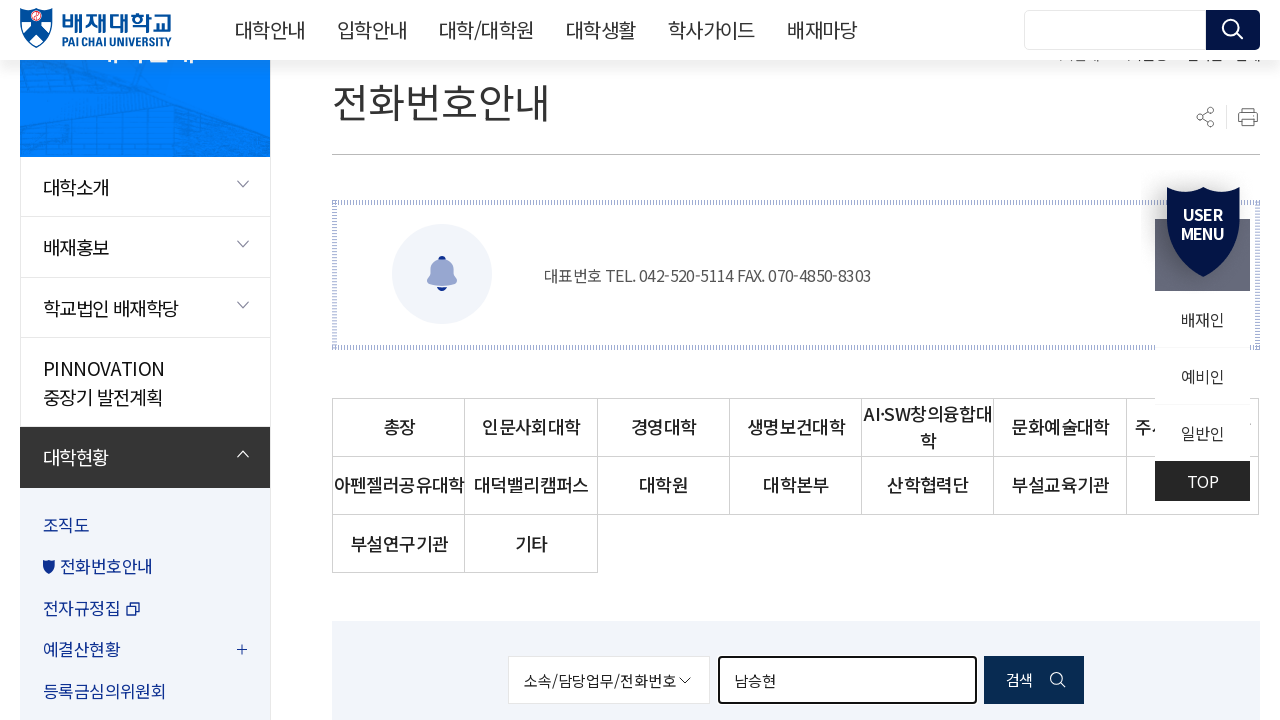

Search results loaded for '남승현'
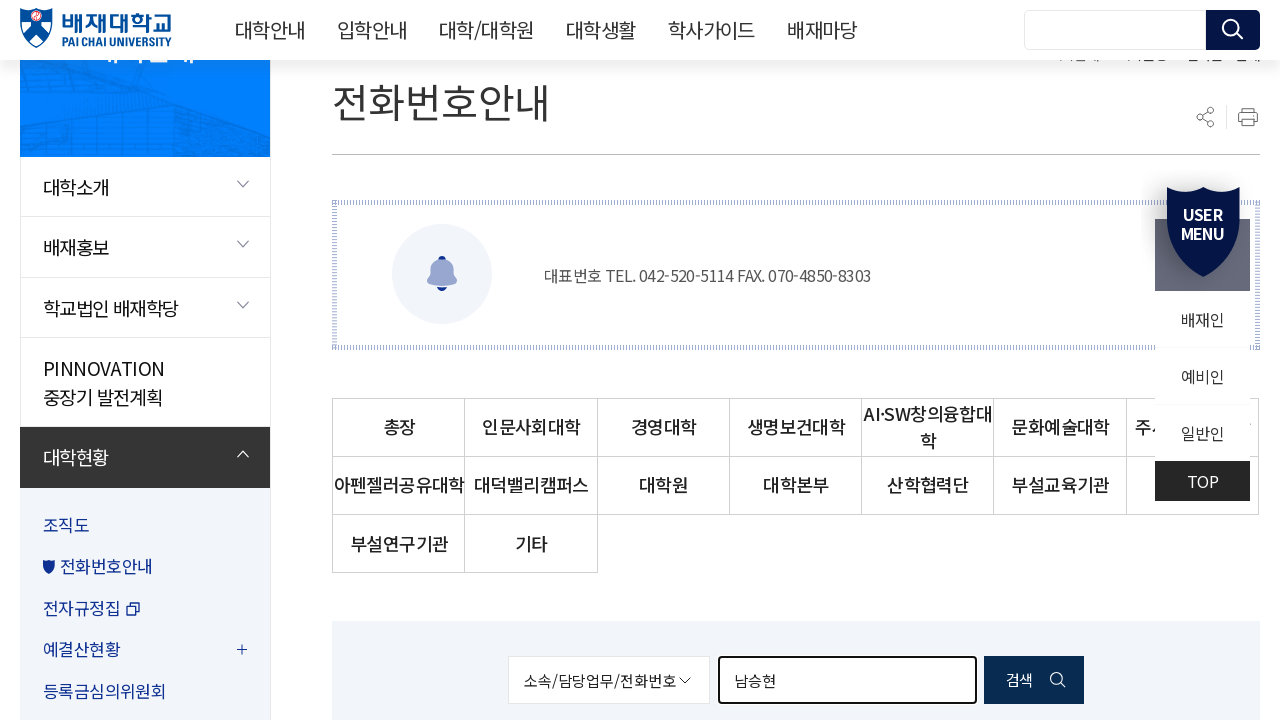

Cleared search field for next professor name on #searchKeyword
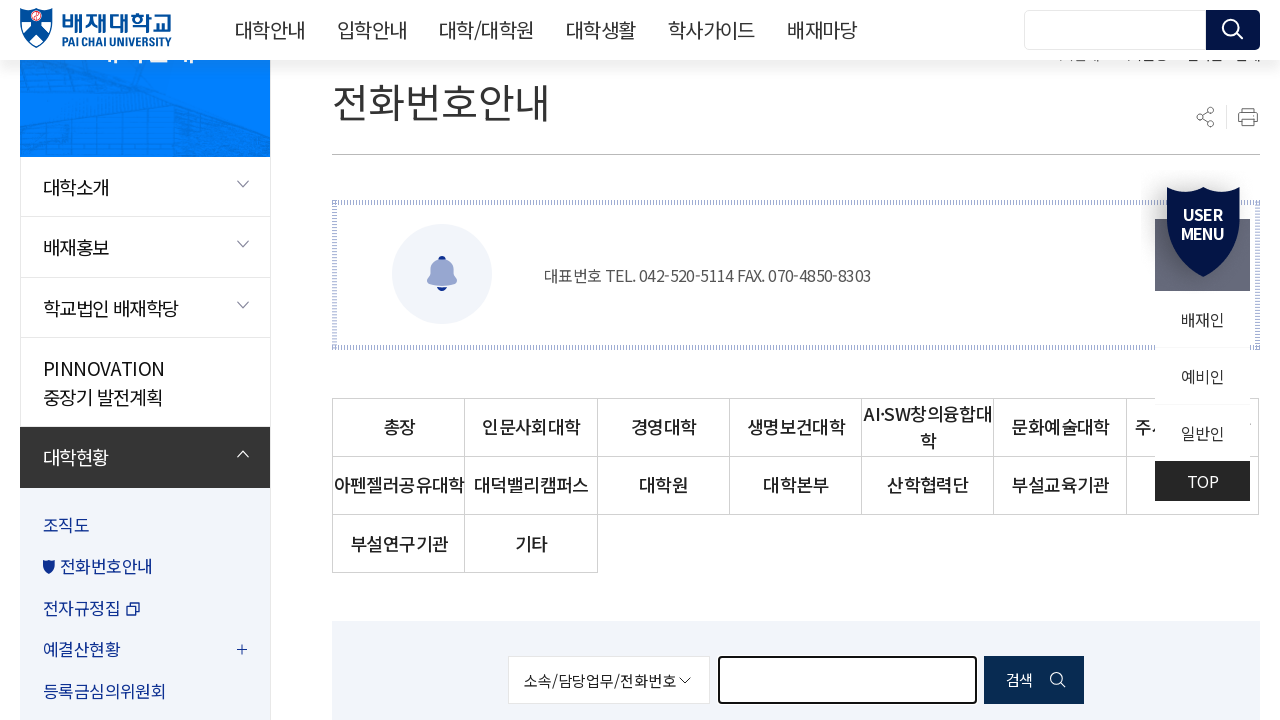

Filled search field with professor name '김성수' on #searchKeyword
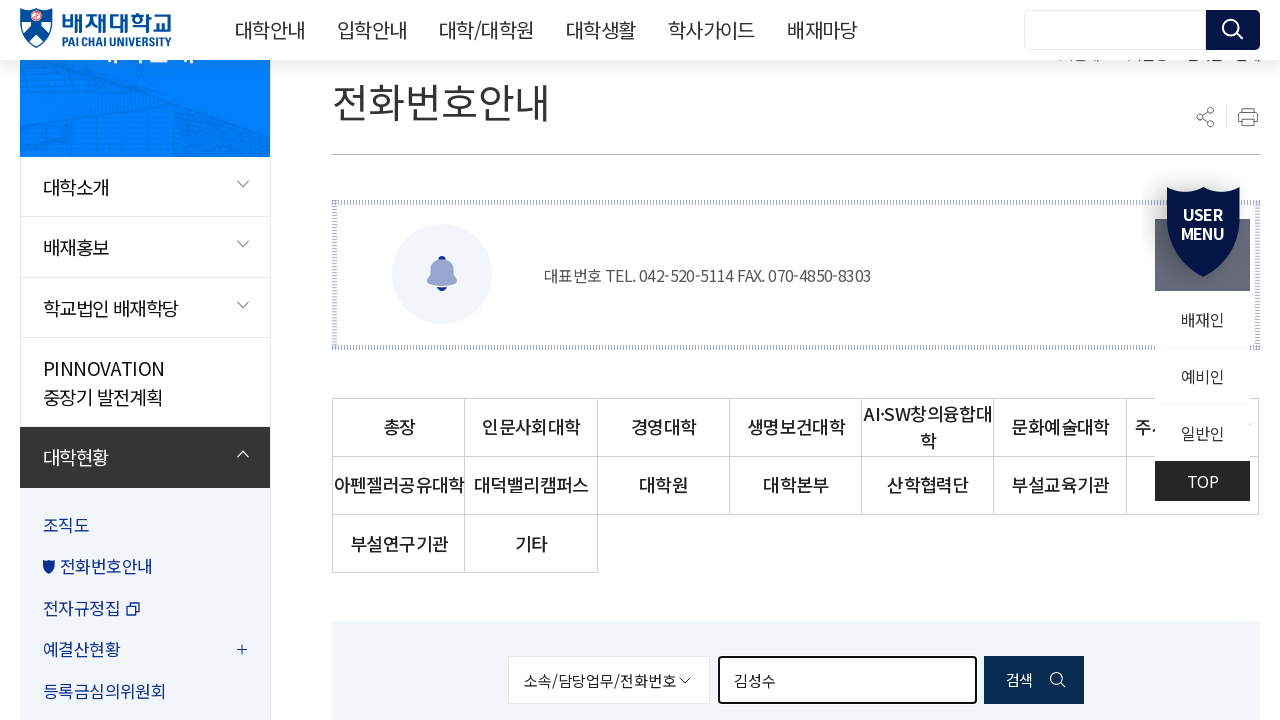

Pressed Enter to search for '김성수' on #searchKeyword
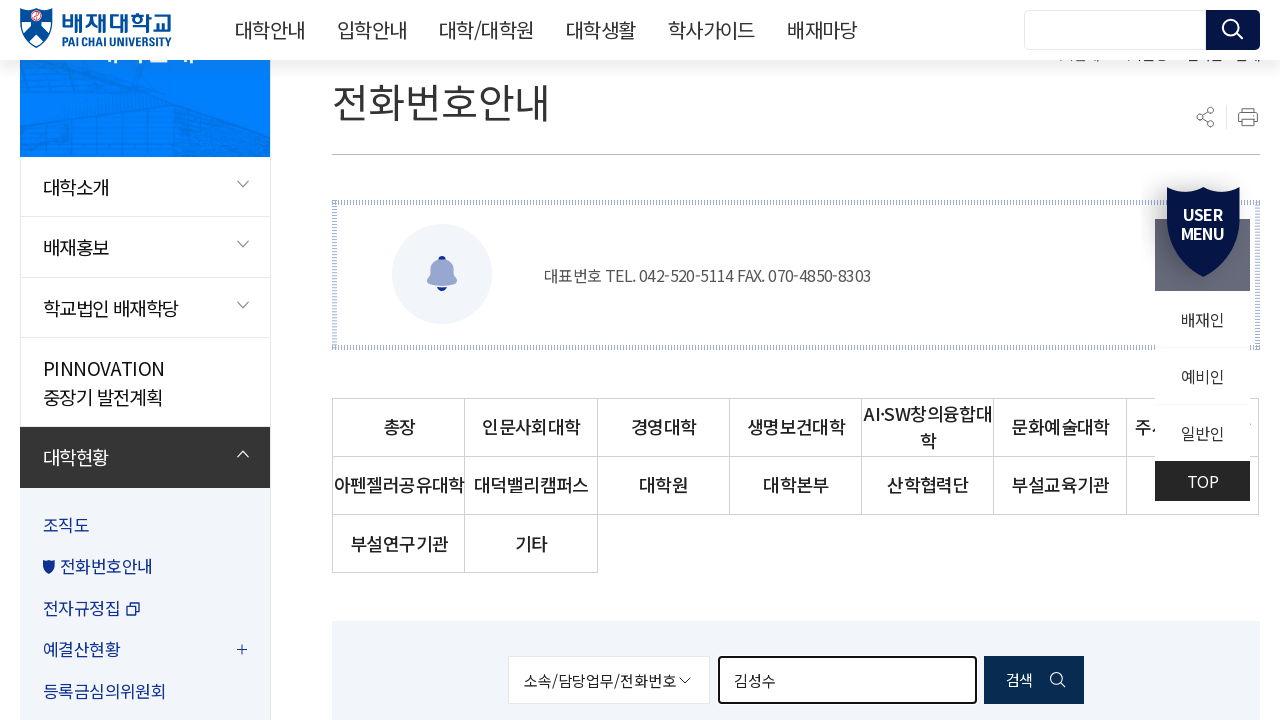

Search results loaded for '김성수'
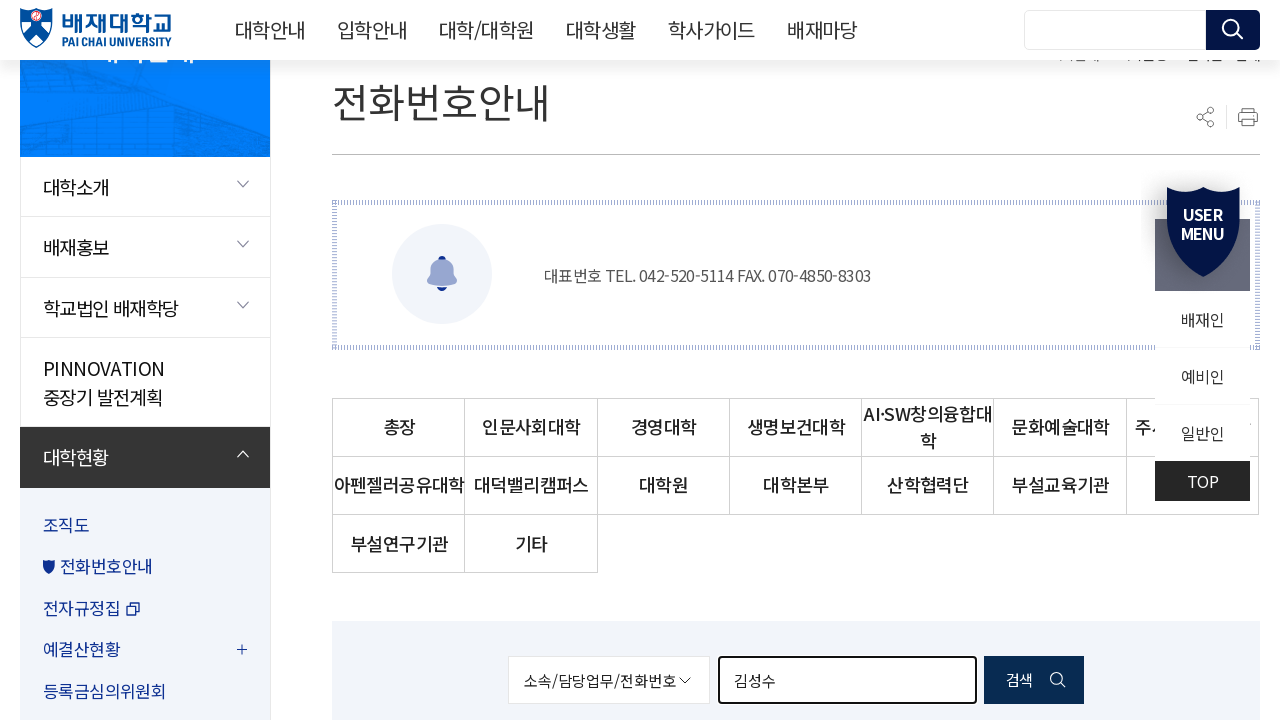

Cleared search field for next professor name on #searchKeyword
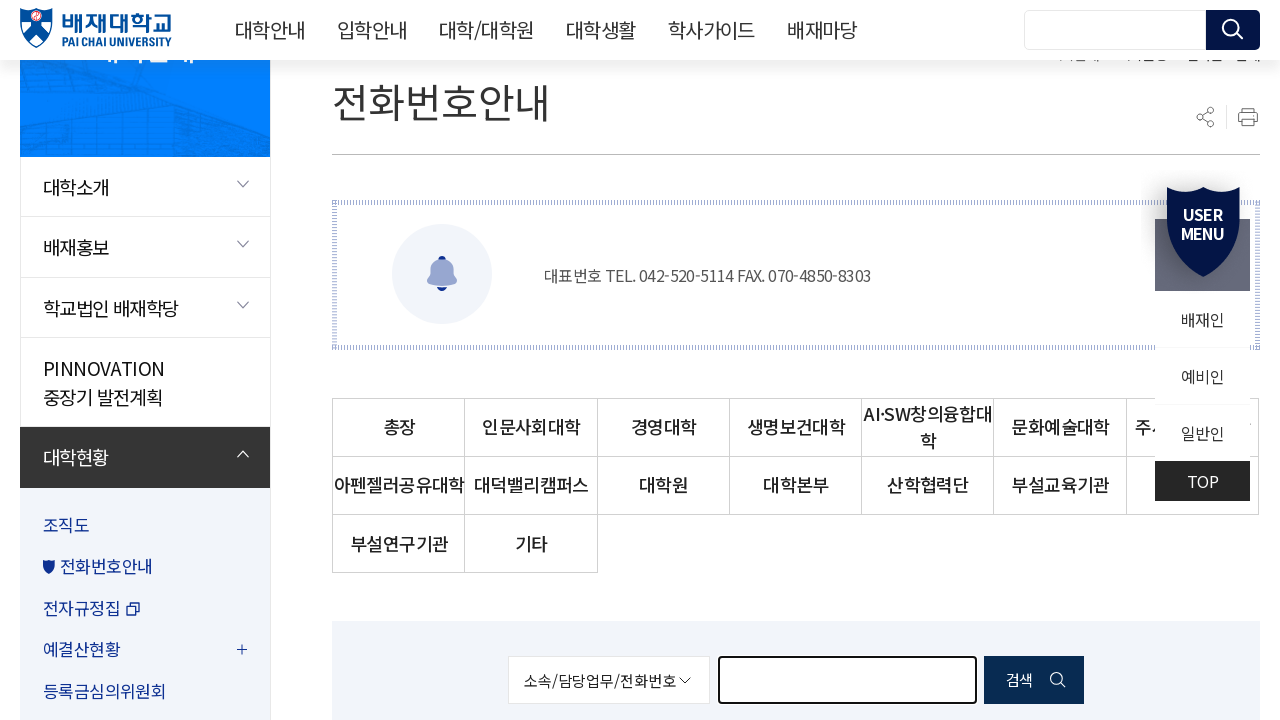

Filled search field with professor name '김영선' on #searchKeyword
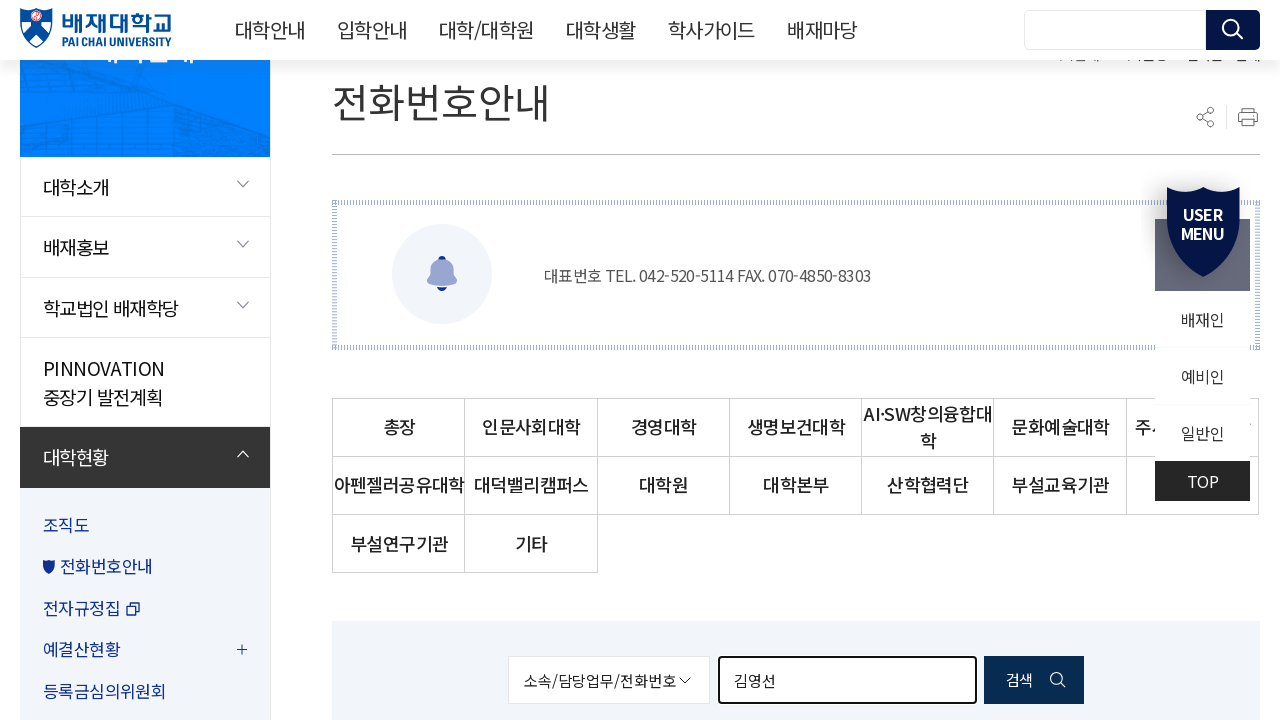

Pressed Enter to search for '김영선' on #searchKeyword
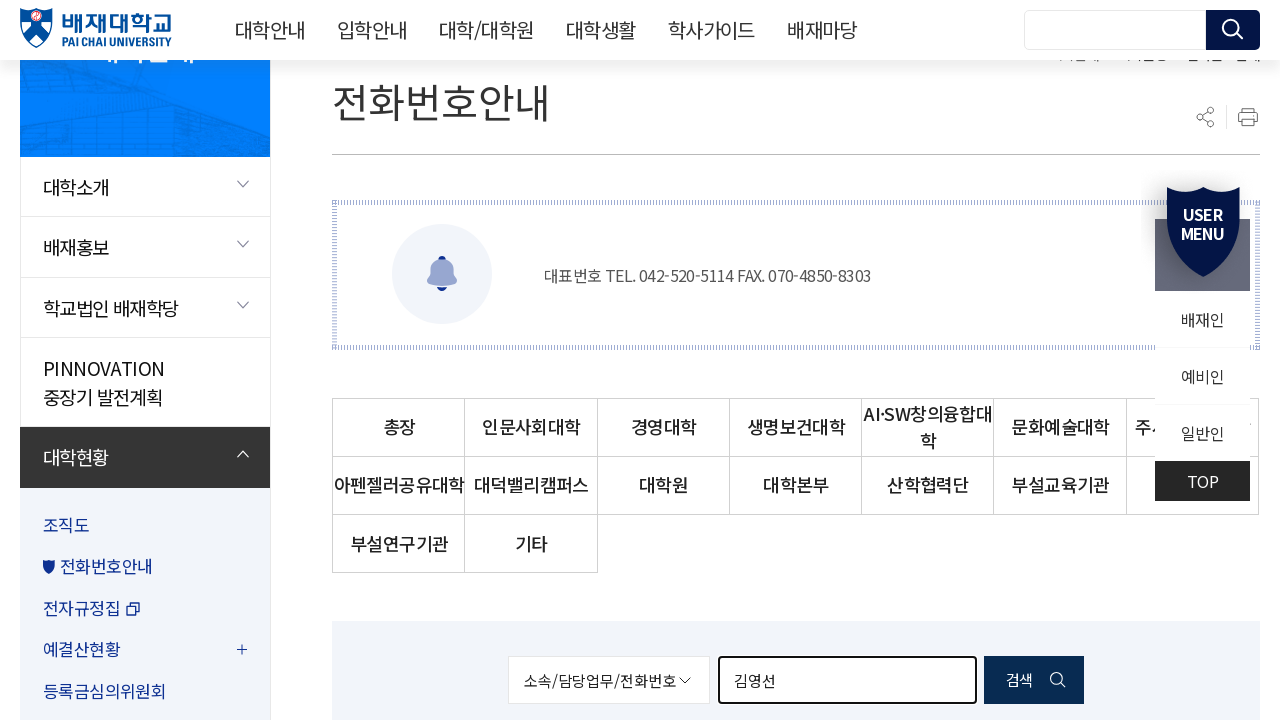

Search results loaded for '김영선'
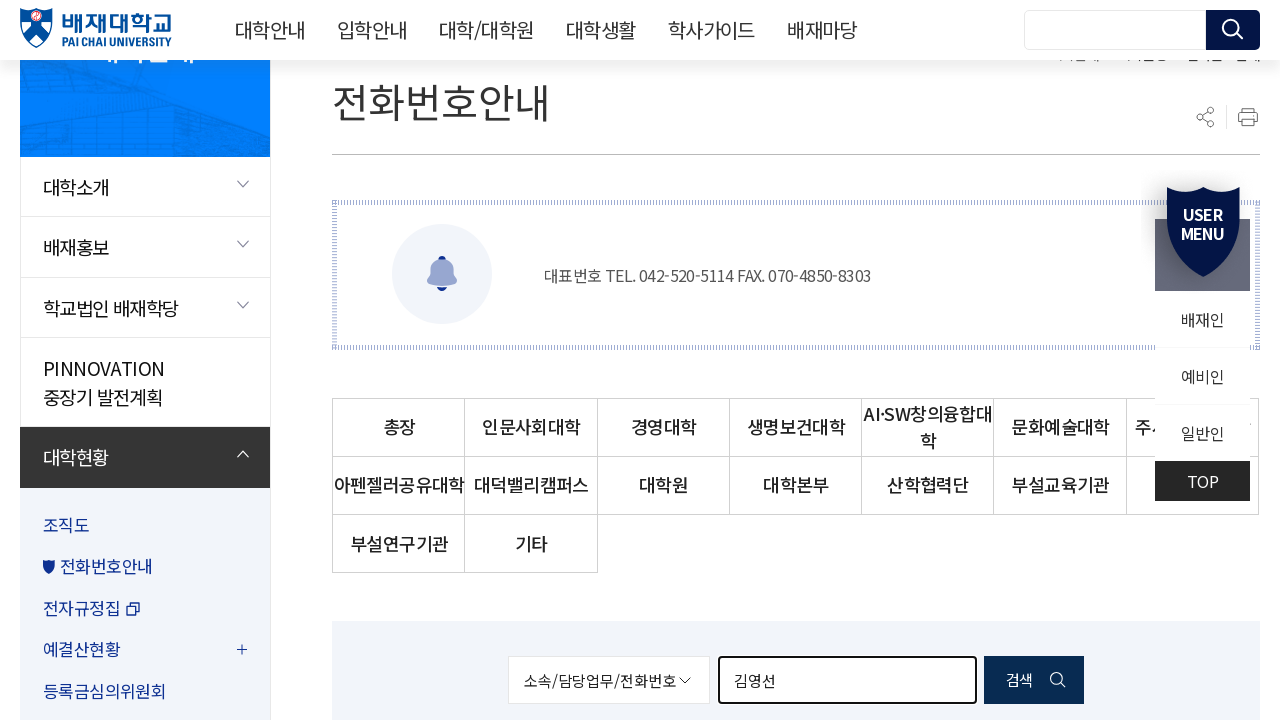

Cleared search field for next professor name on #searchKeyword
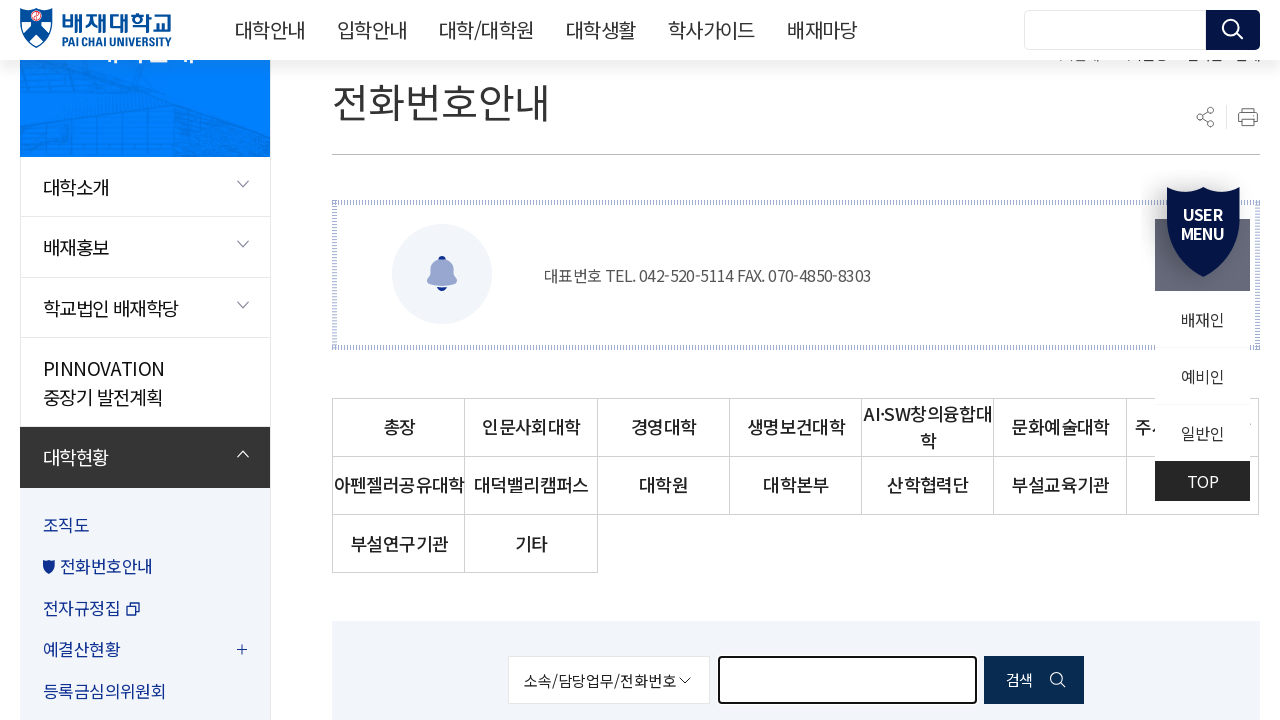

Filled search field with professor name '박종대' on #searchKeyword
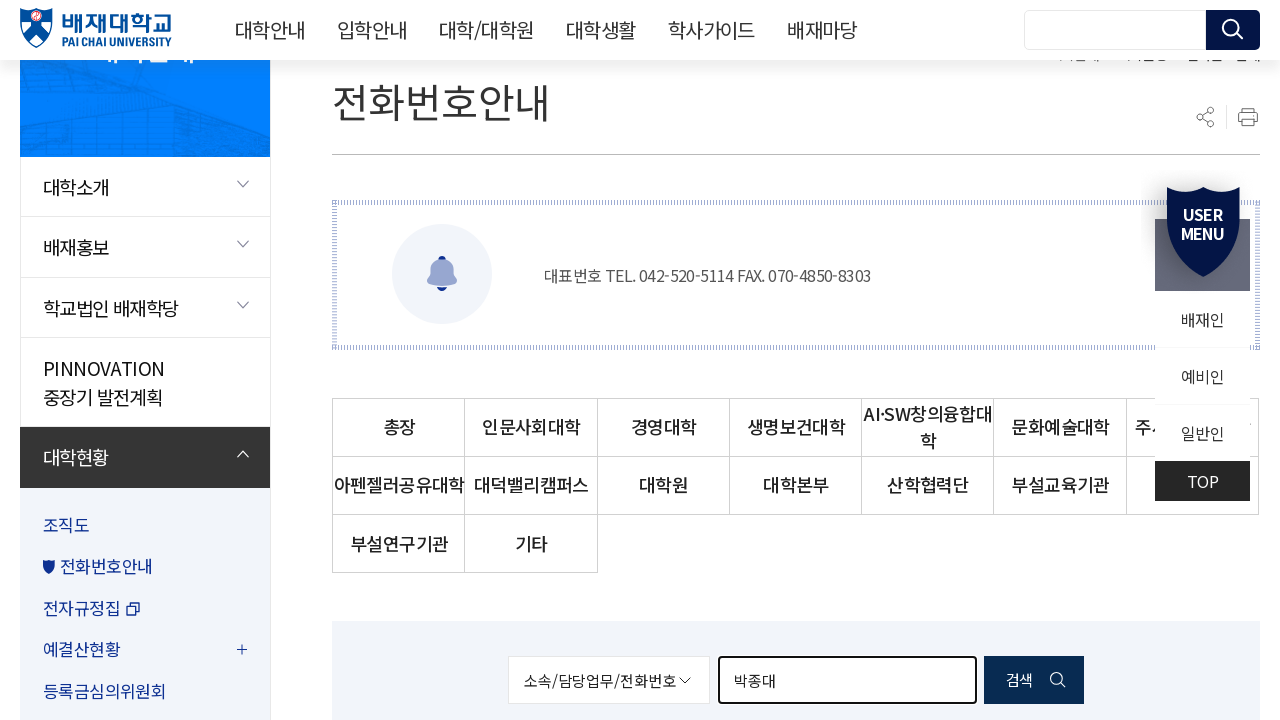

Pressed Enter to search for '박종대' on #searchKeyword
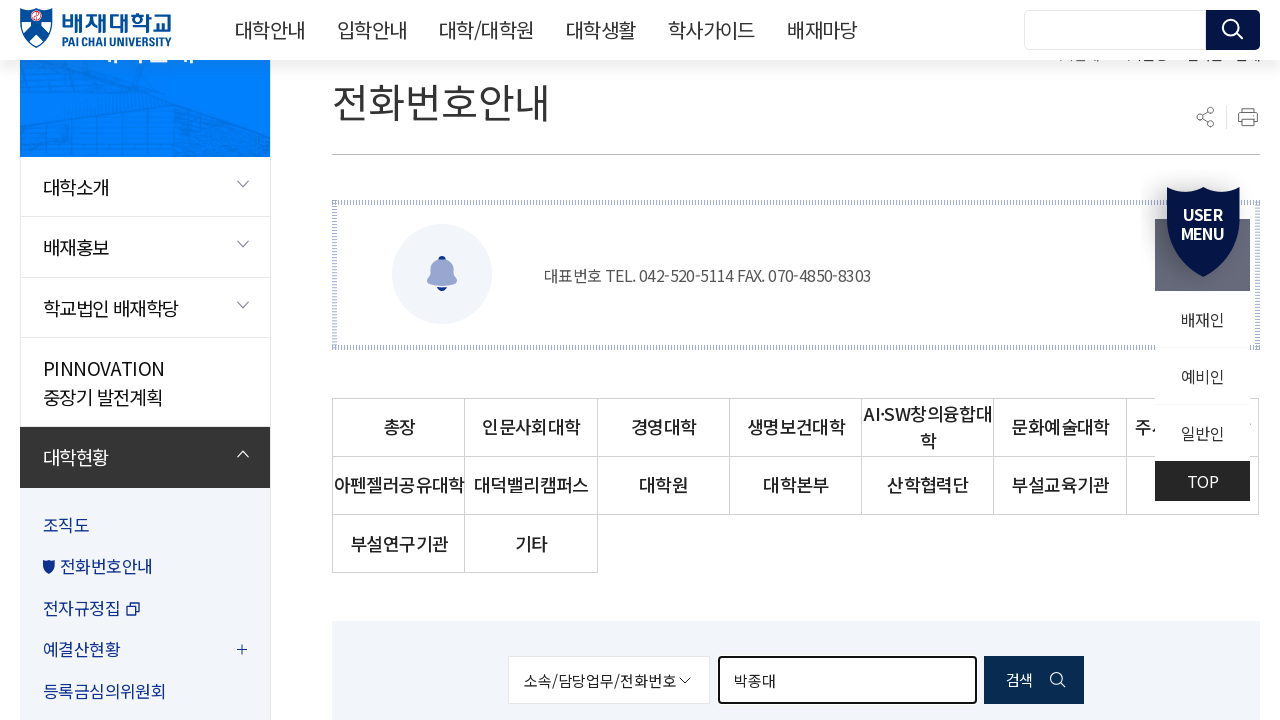

Search results loaded for '박종대'
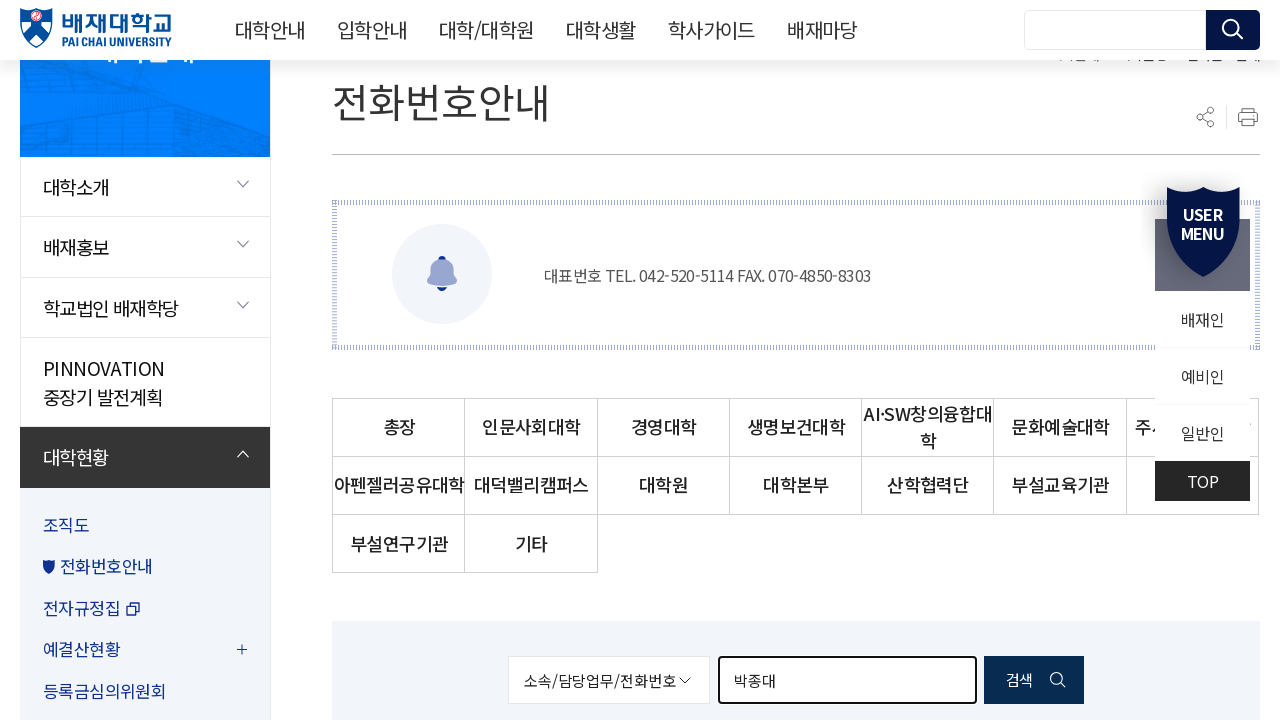

Cleared search field for next professor name on #searchKeyword
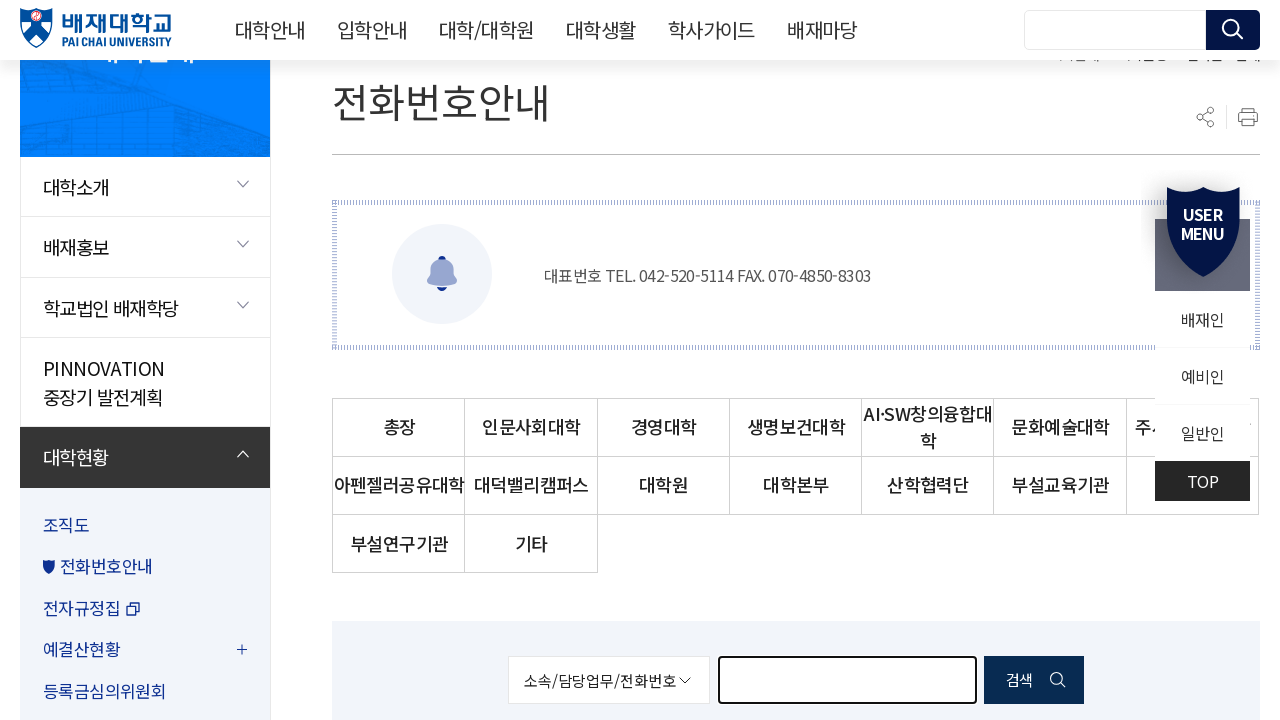

Filled search field with professor name '성수학' on #searchKeyword
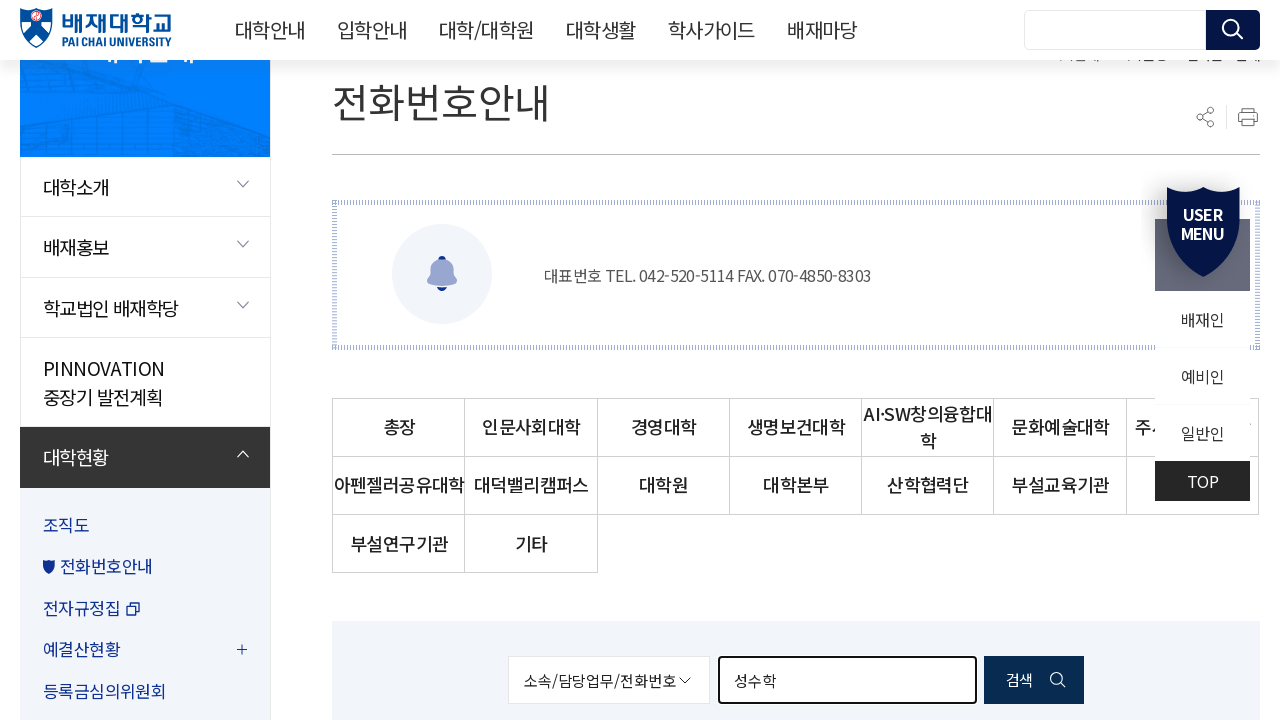

Pressed Enter to search for '성수학' on #searchKeyword
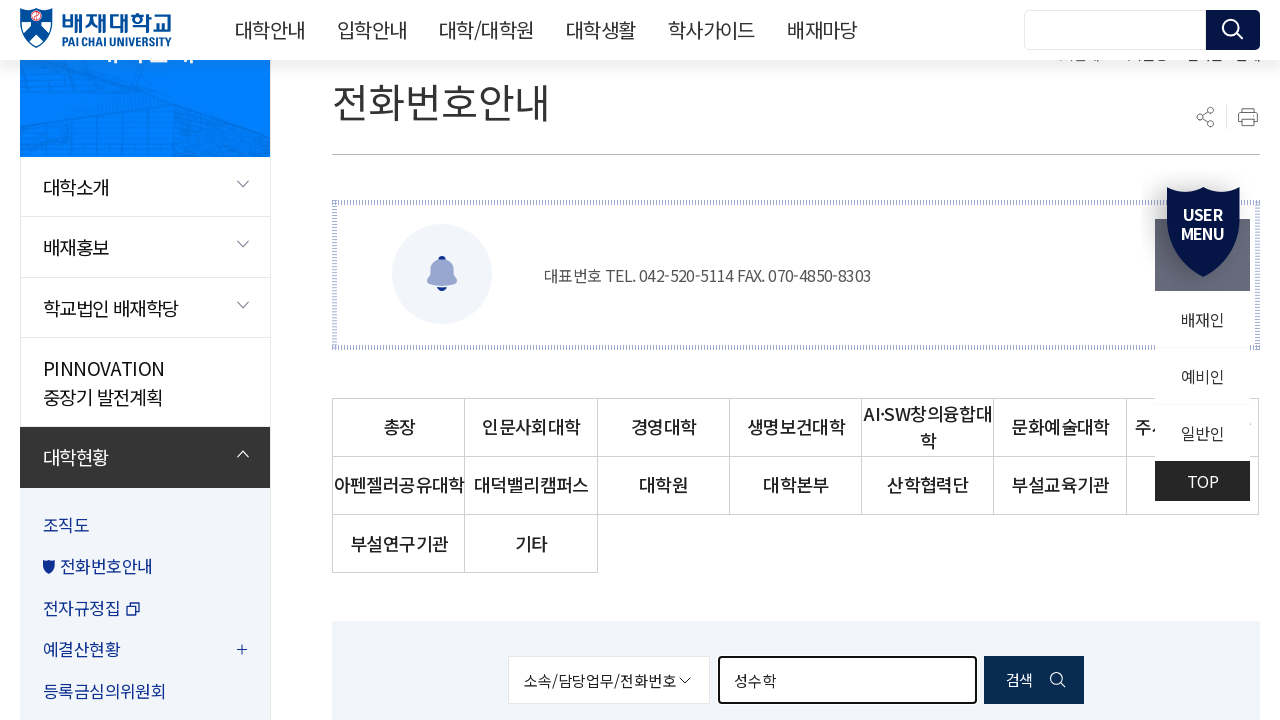

Search results loaded for '성수학'
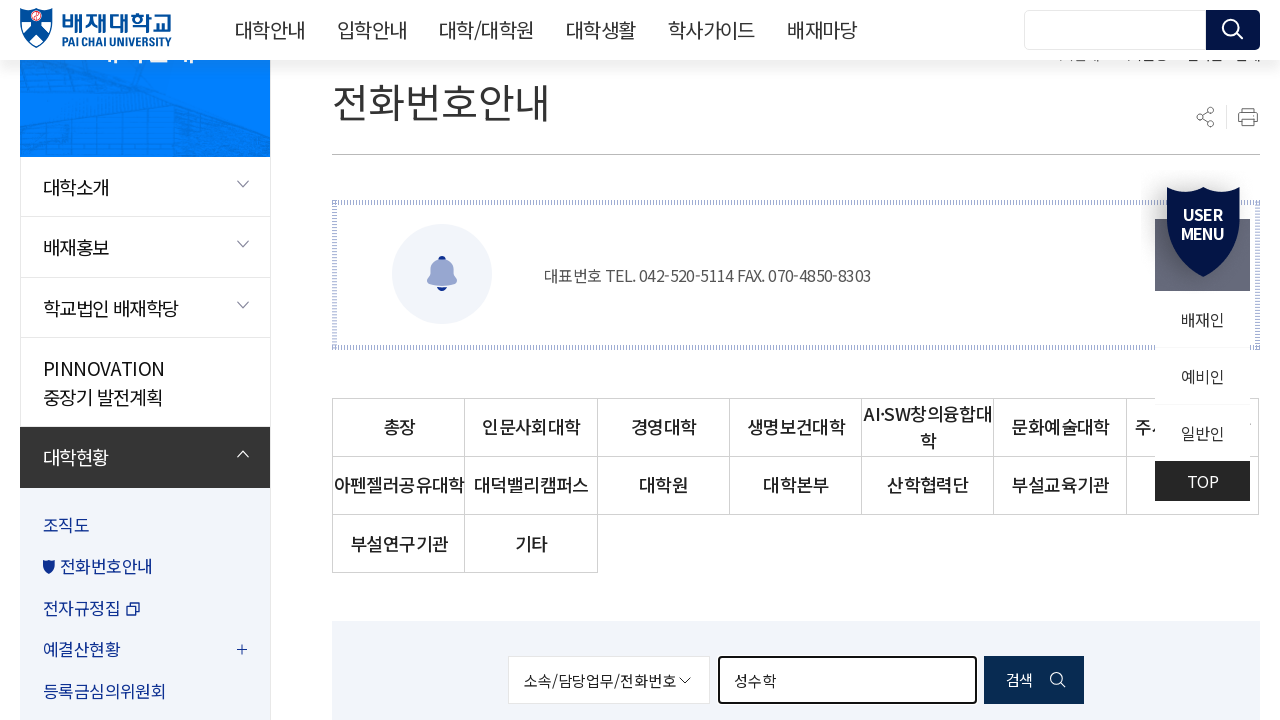

Cleared search field for next professor name on #searchKeyword
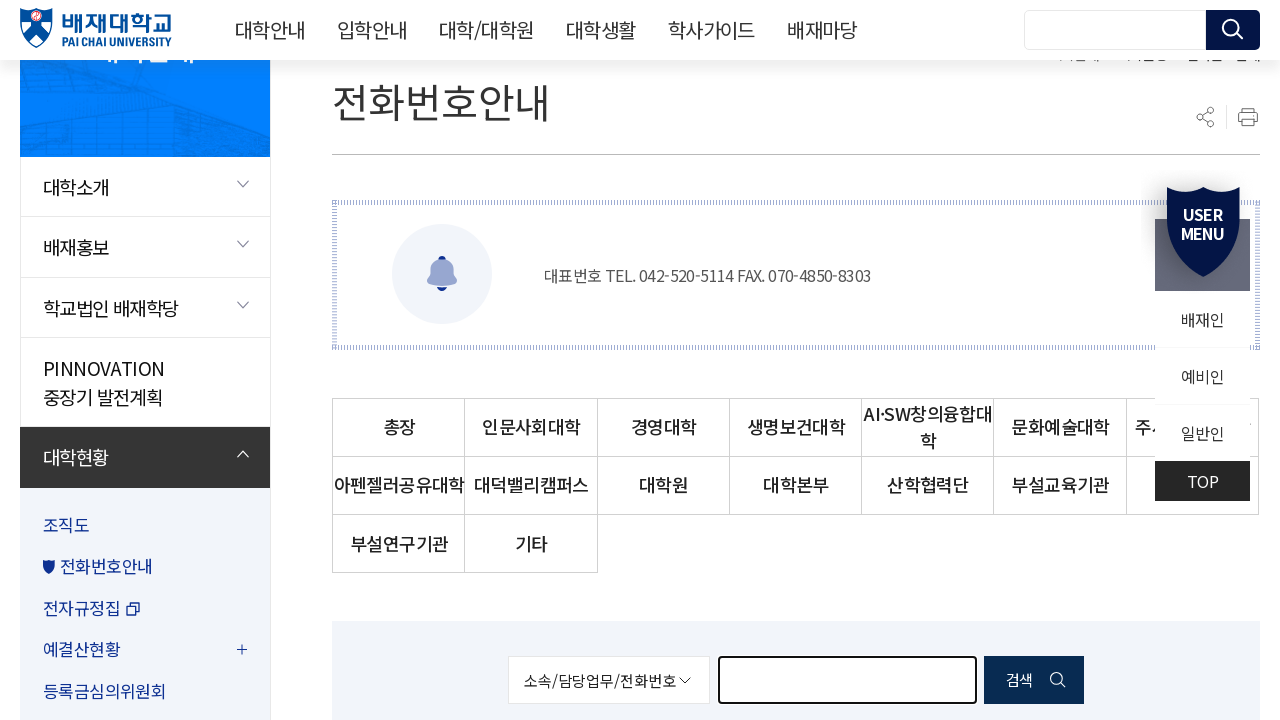

Filled search field with professor name '이규봉' on #searchKeyword
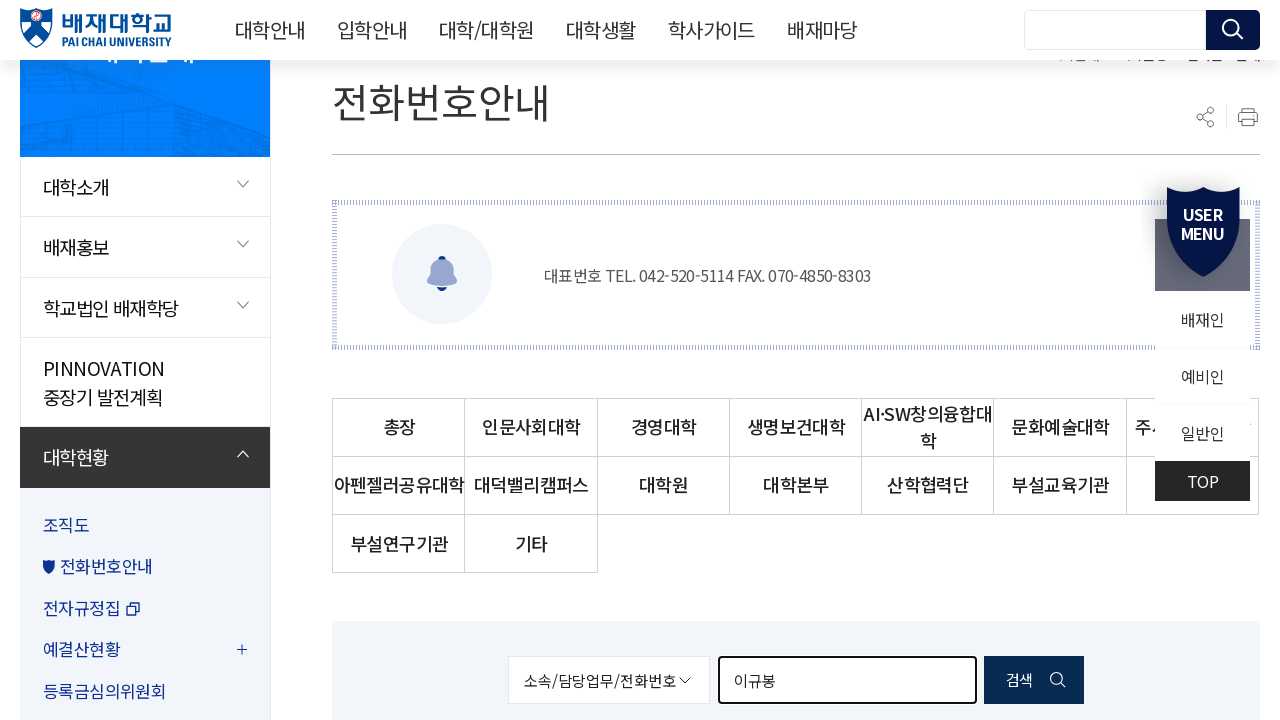

Pressed Enter to search for '이규봉' on #searchKeyword
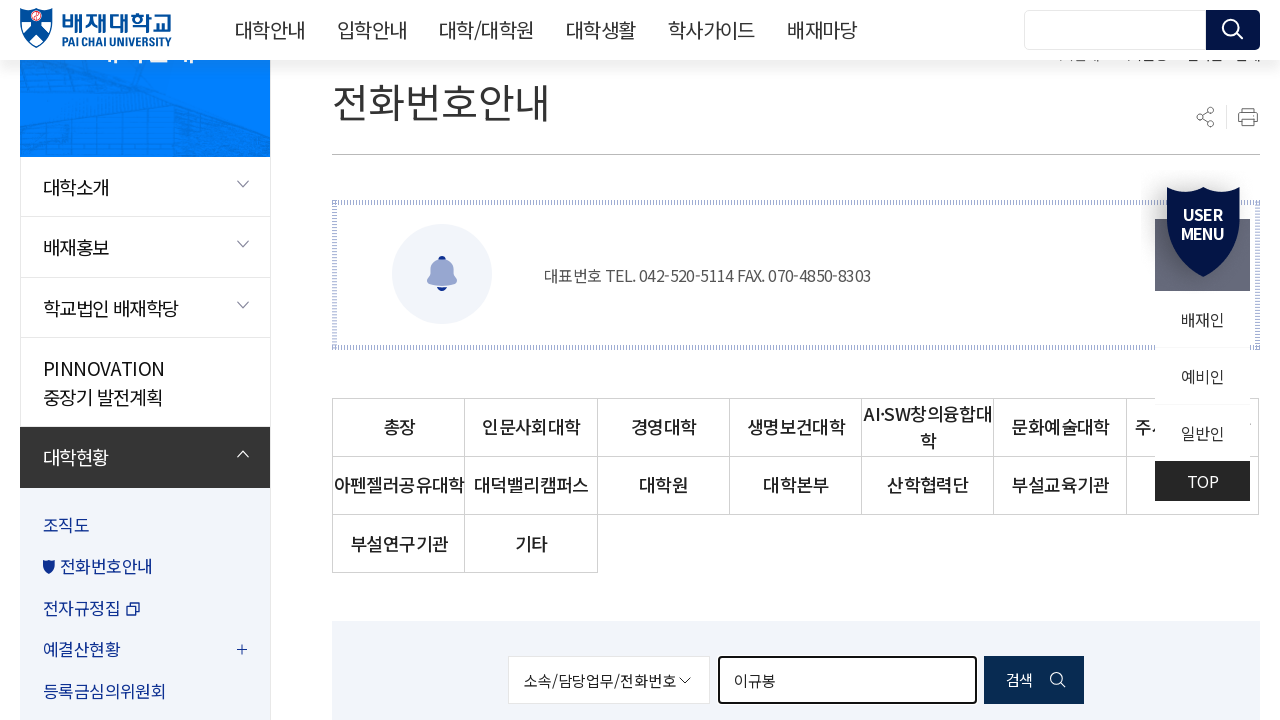

Search results loaded for '이규봉'
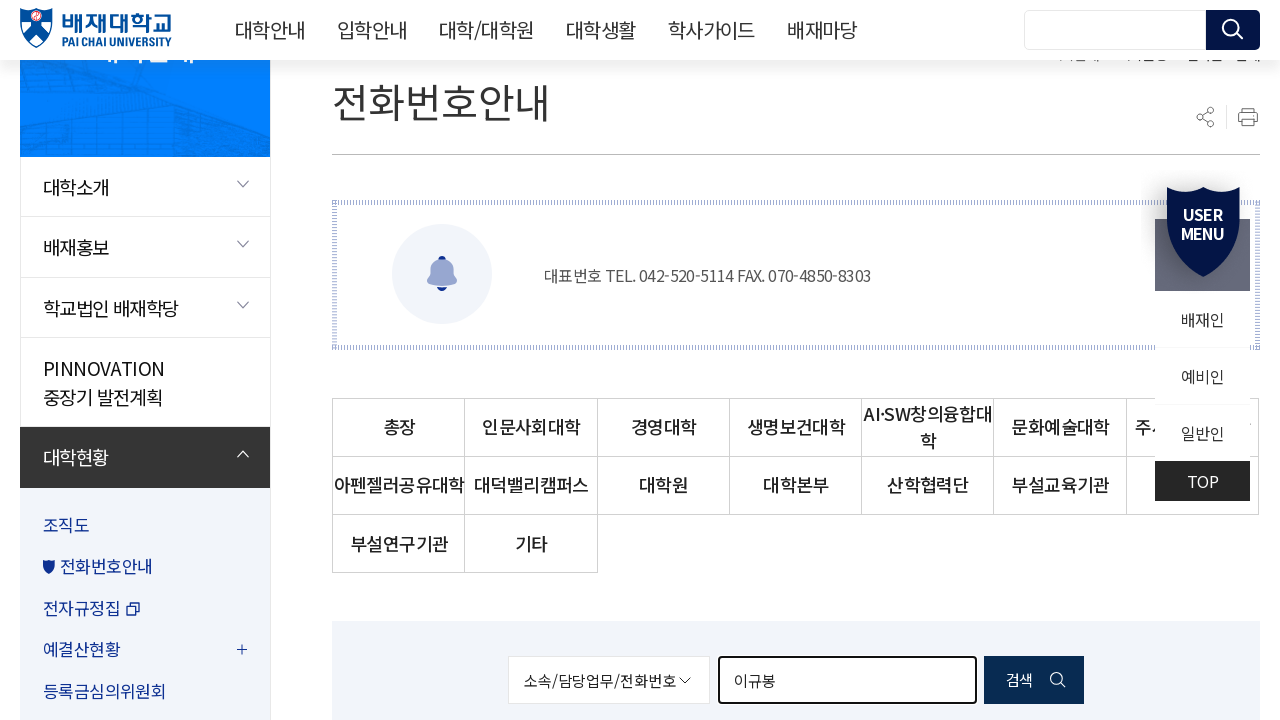

Cleared search field for next professor name on #searchKeyword
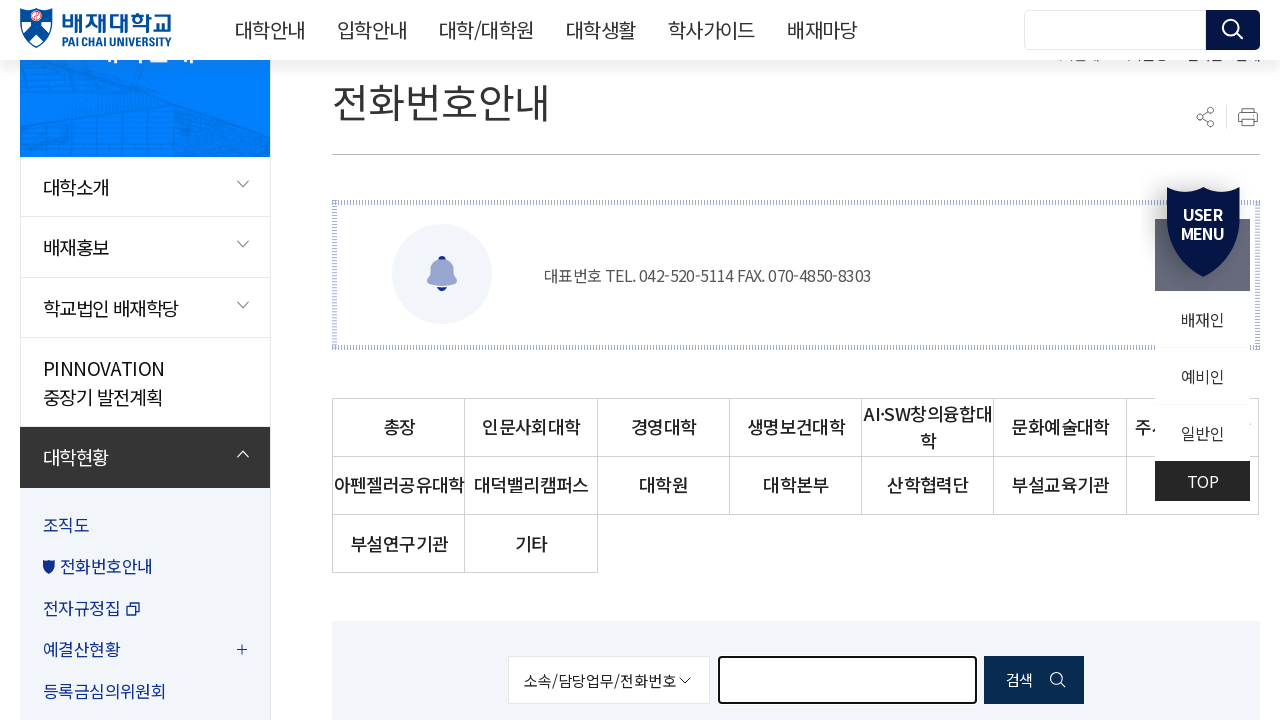

Filled search field with professor name '이진걸' on #searchKeyword
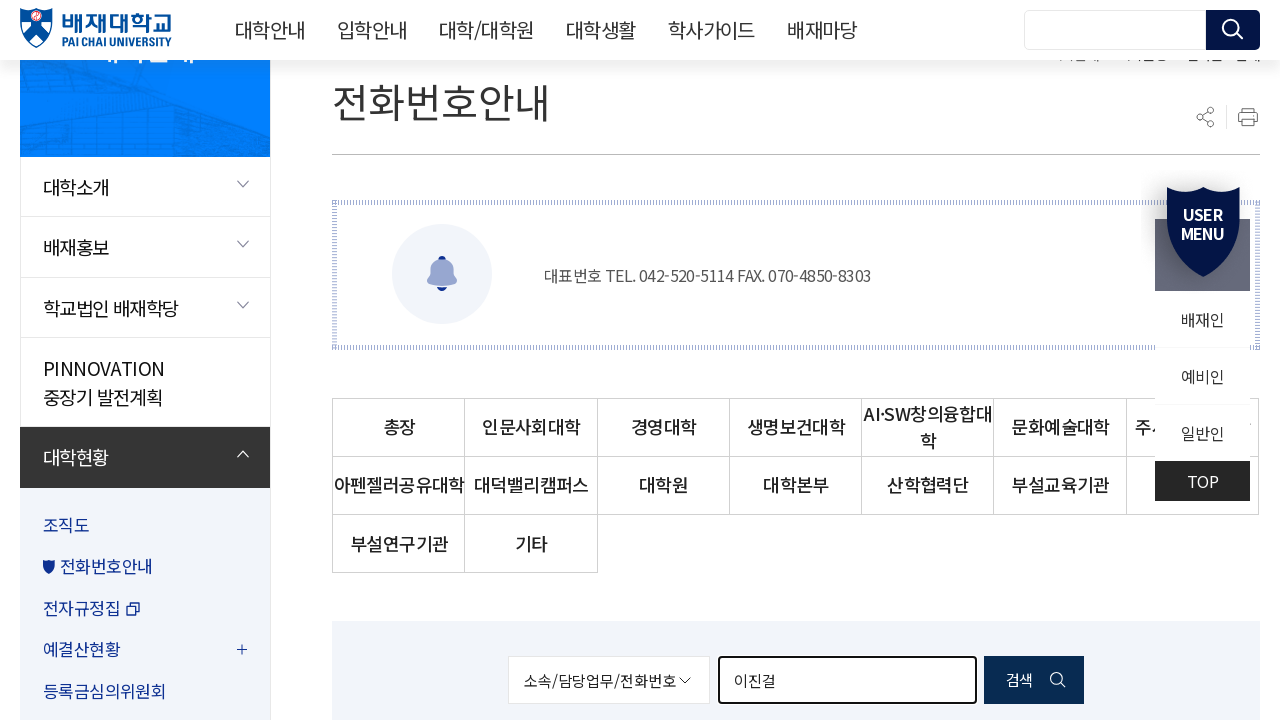

Pressed Enter to search for '이진걸' on #searchKeyword
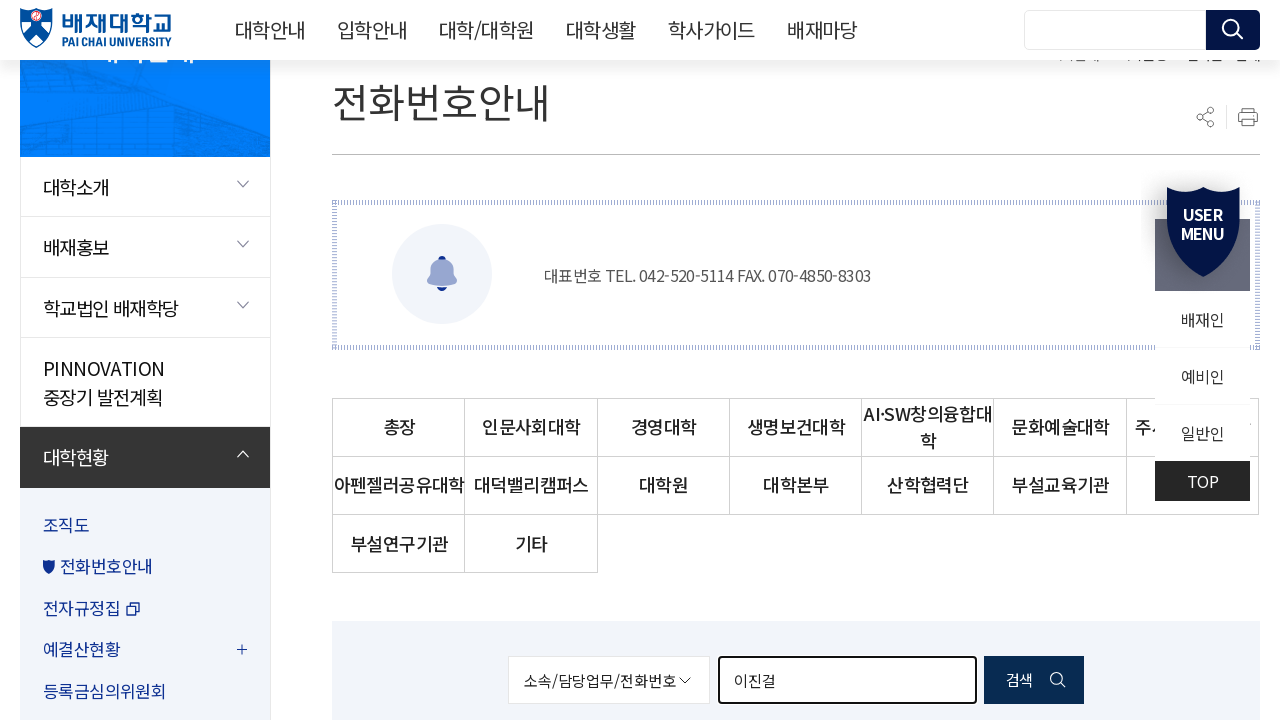

Search results loaded for '이진걸'
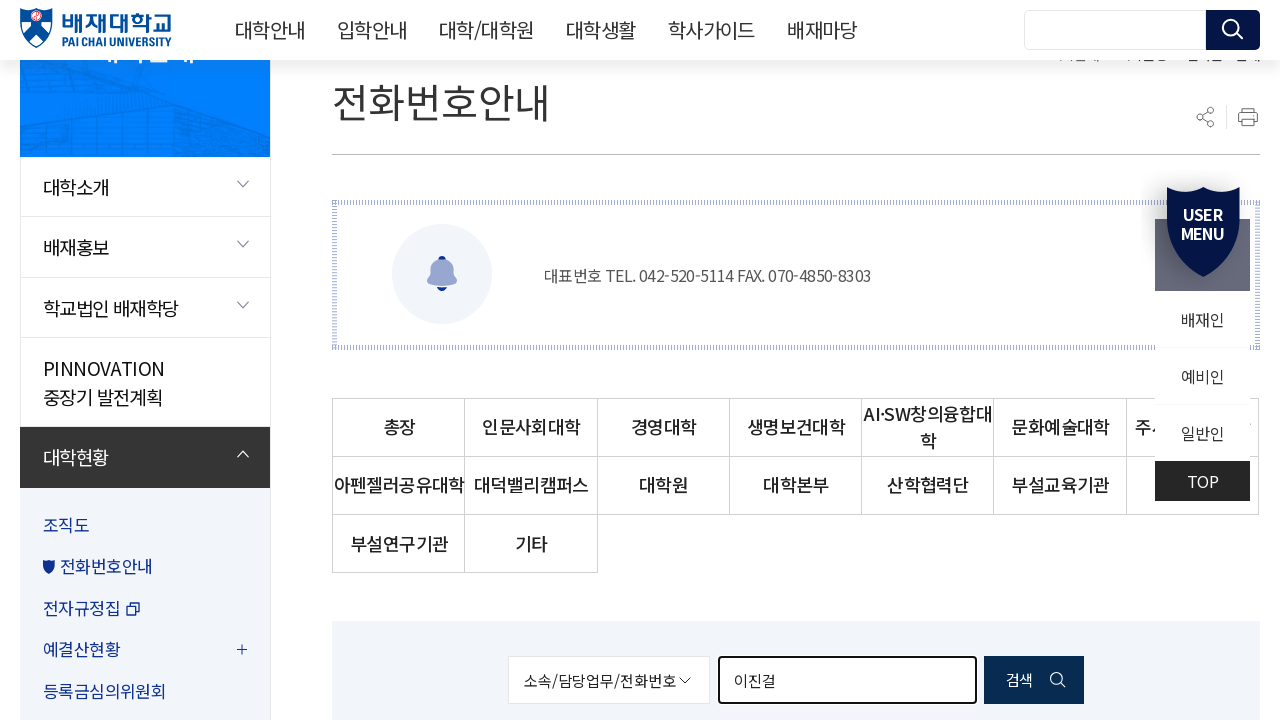

Cleared search field for next professor name on #searchKeyword
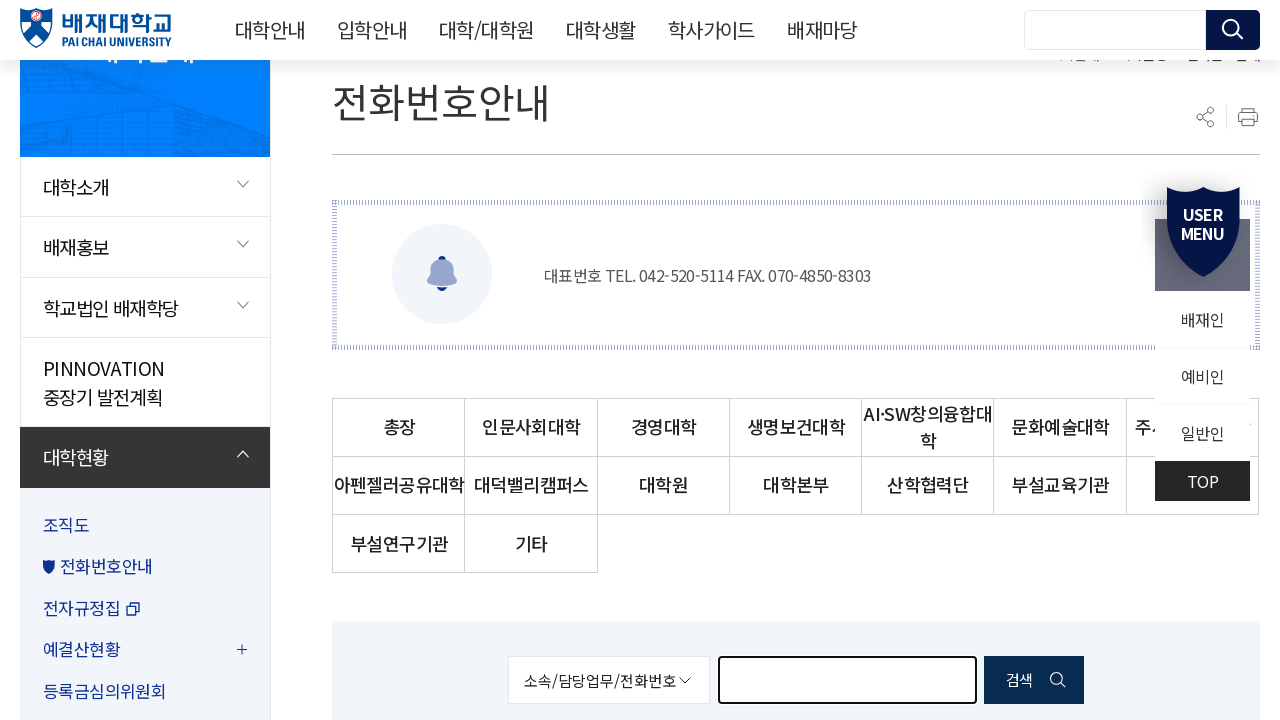

Filled search field with professor name '강미경' on #searchKeyword
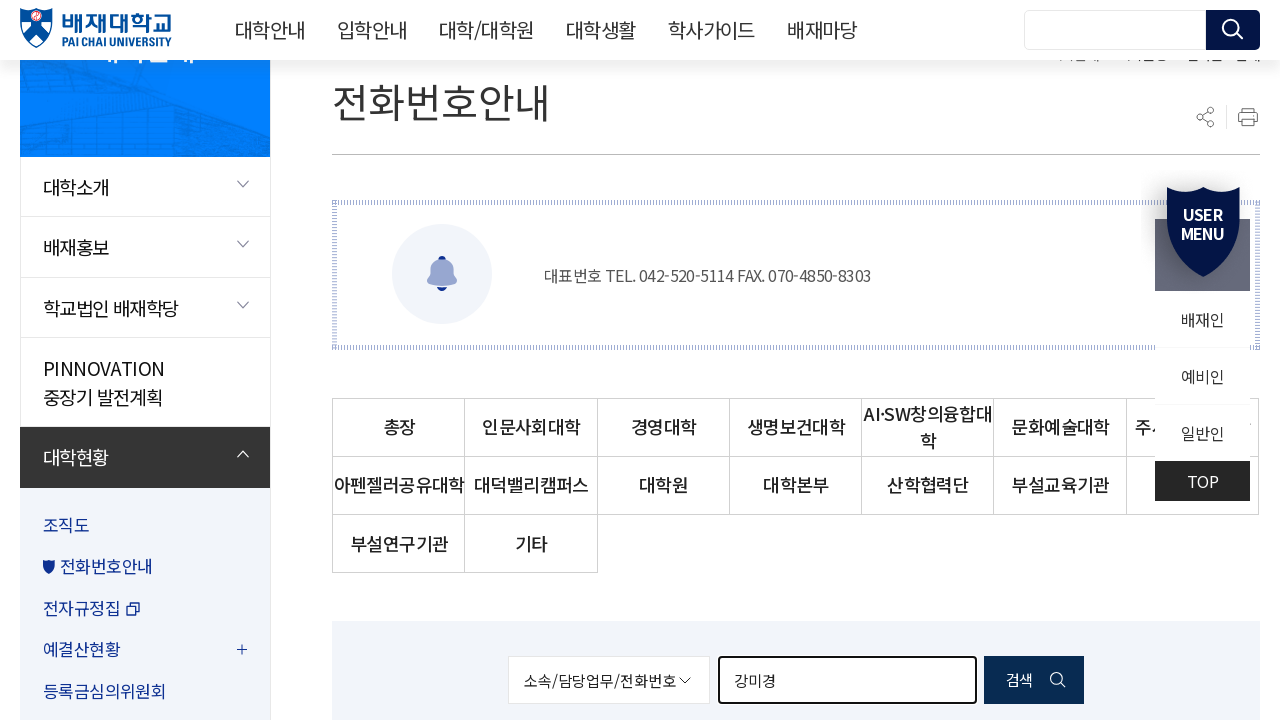

Pressed Enter to search for '강미경' on #searchKeyword
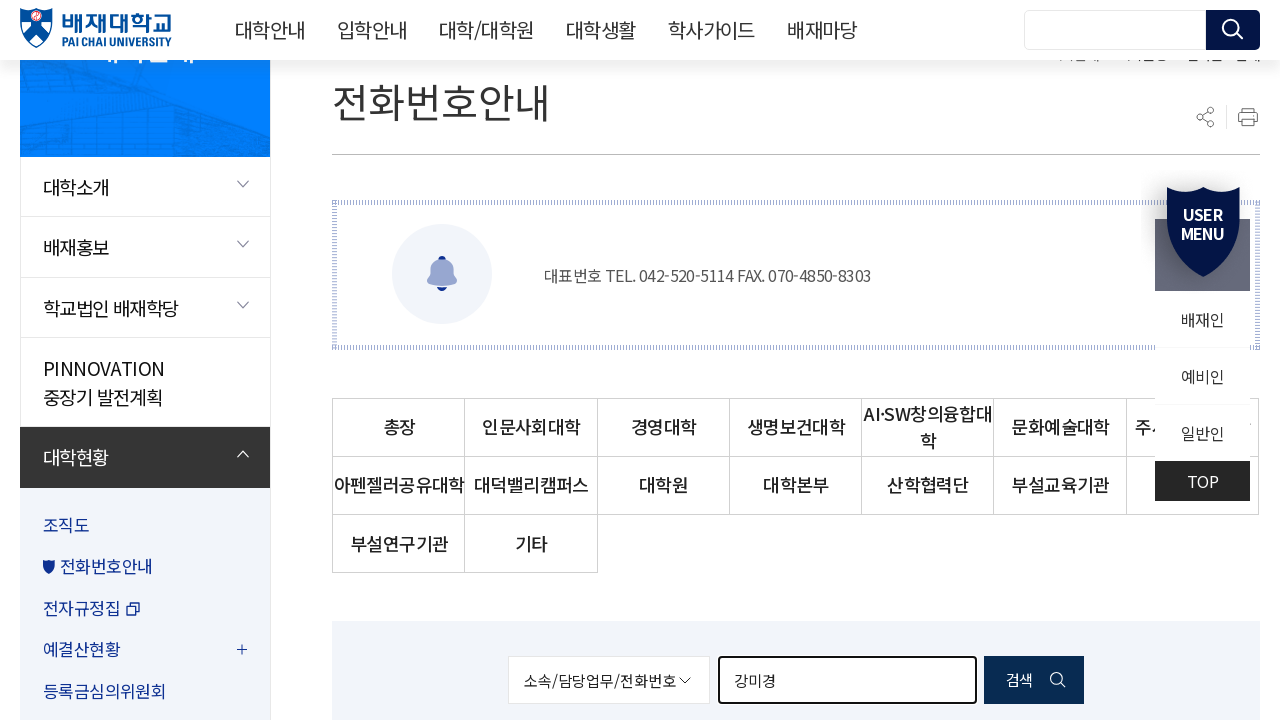

Search results loaded for '강미경'
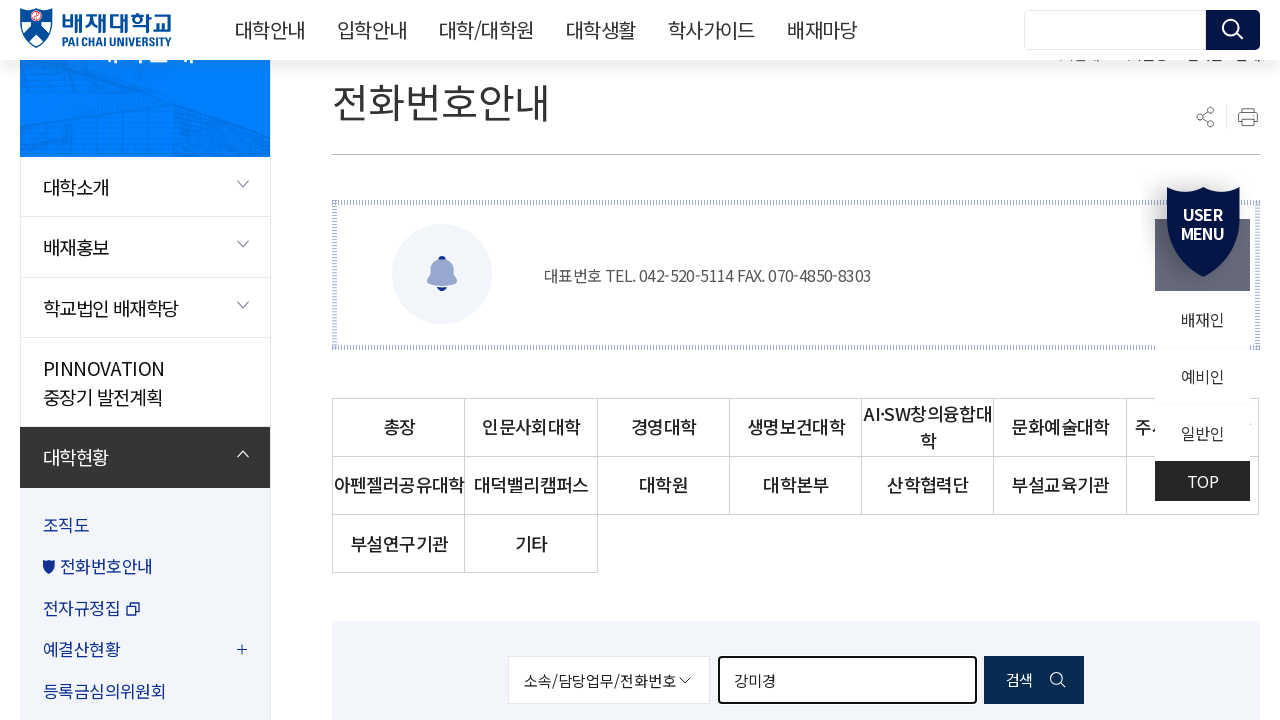

Cleared search field for next professor name on #searchKeyword
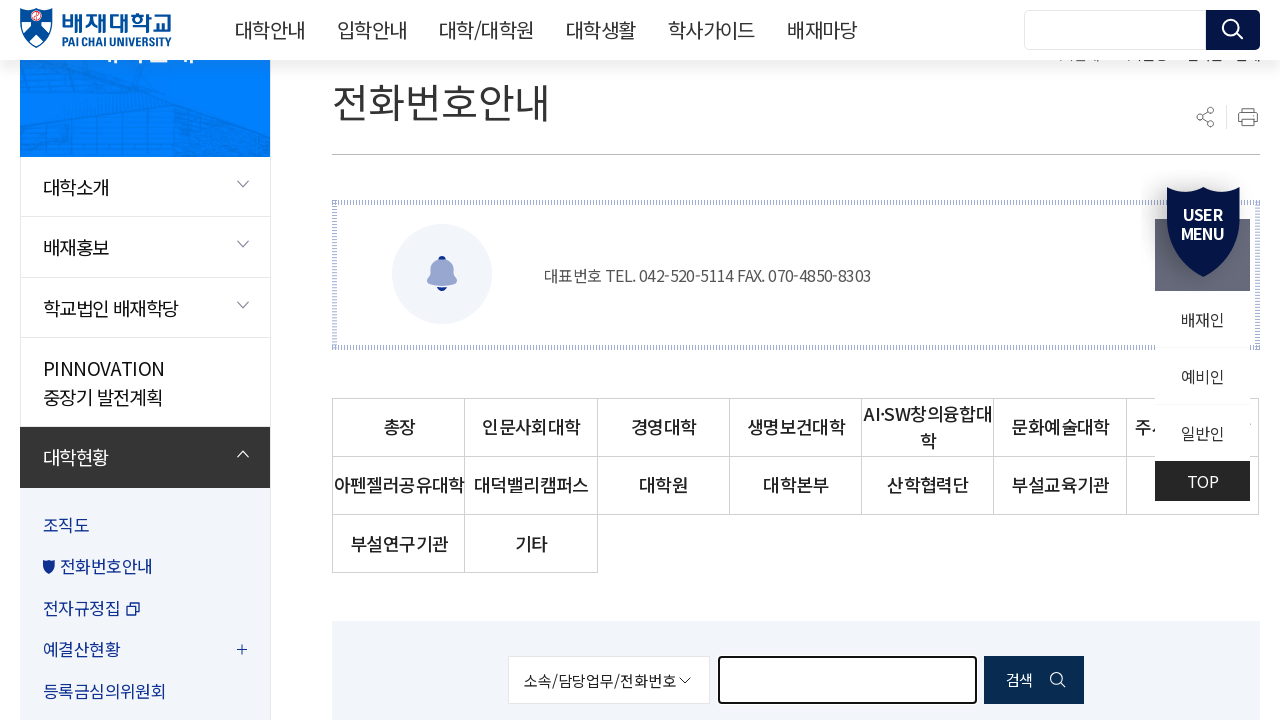

Filled search field with professor name '임거수' on #searchKeyword
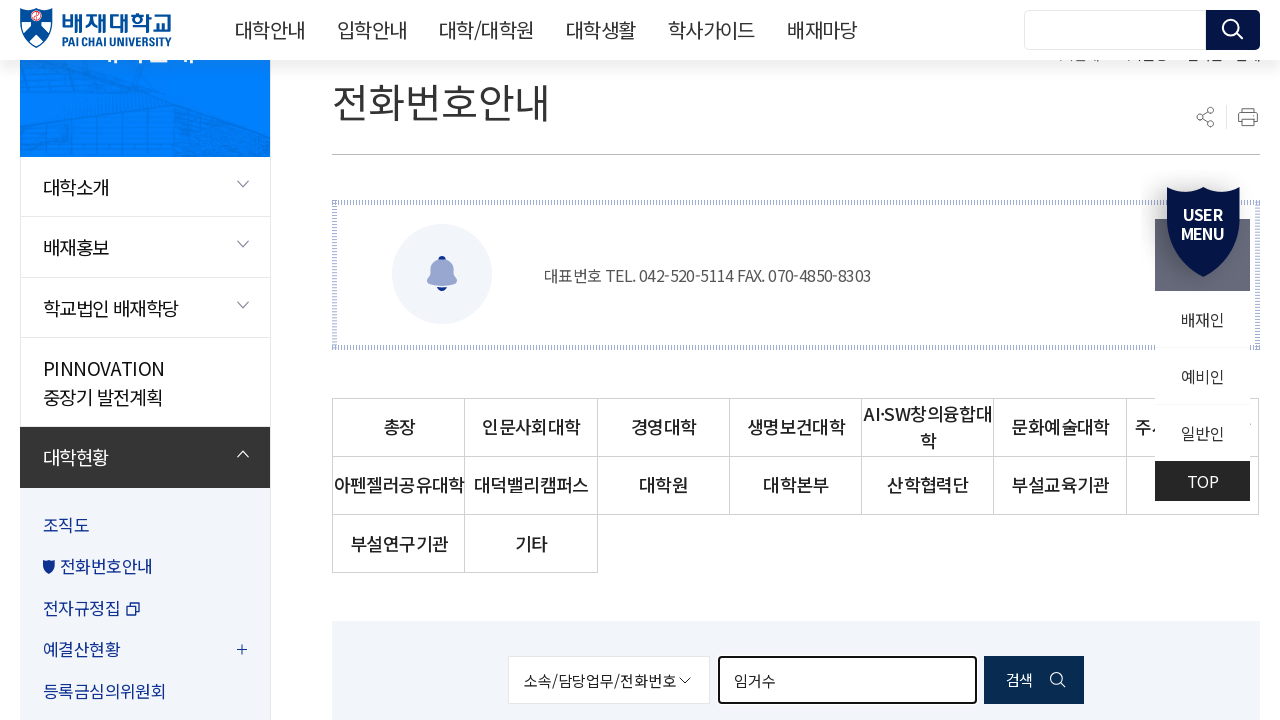

Pressed Enter to search for '임거수' on #searchKeyword
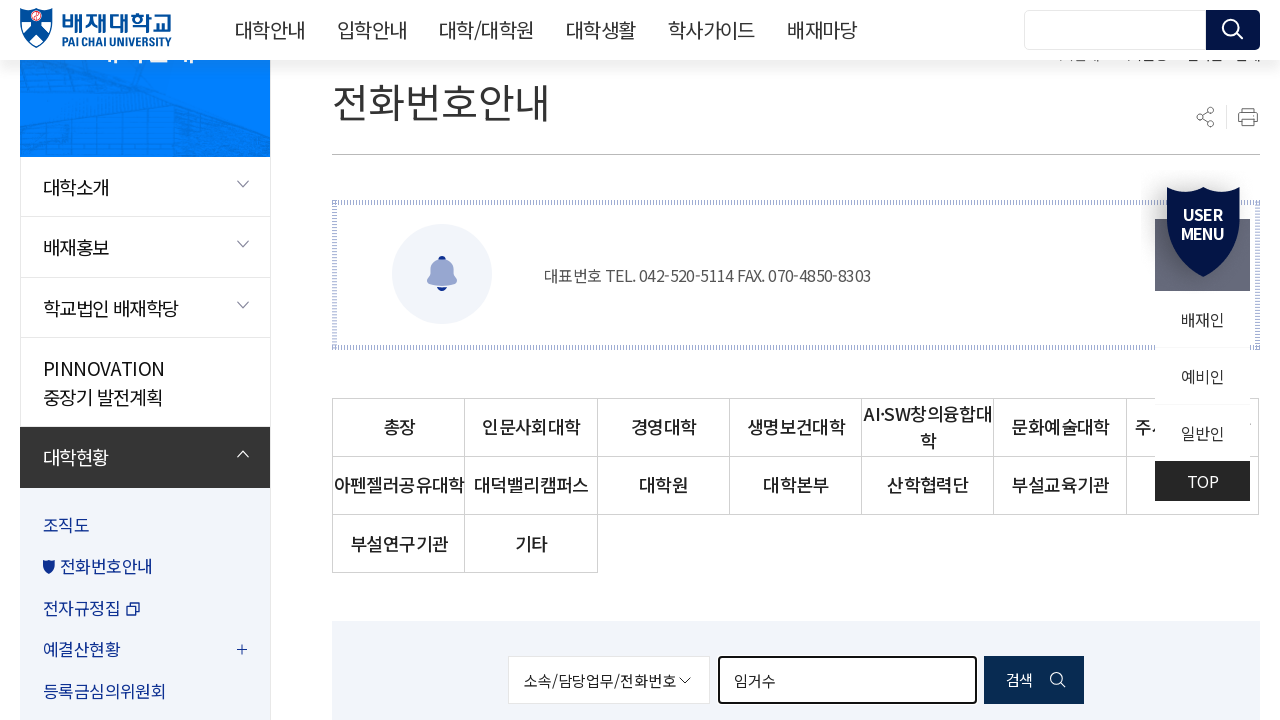

Search results loaded for '임거수'
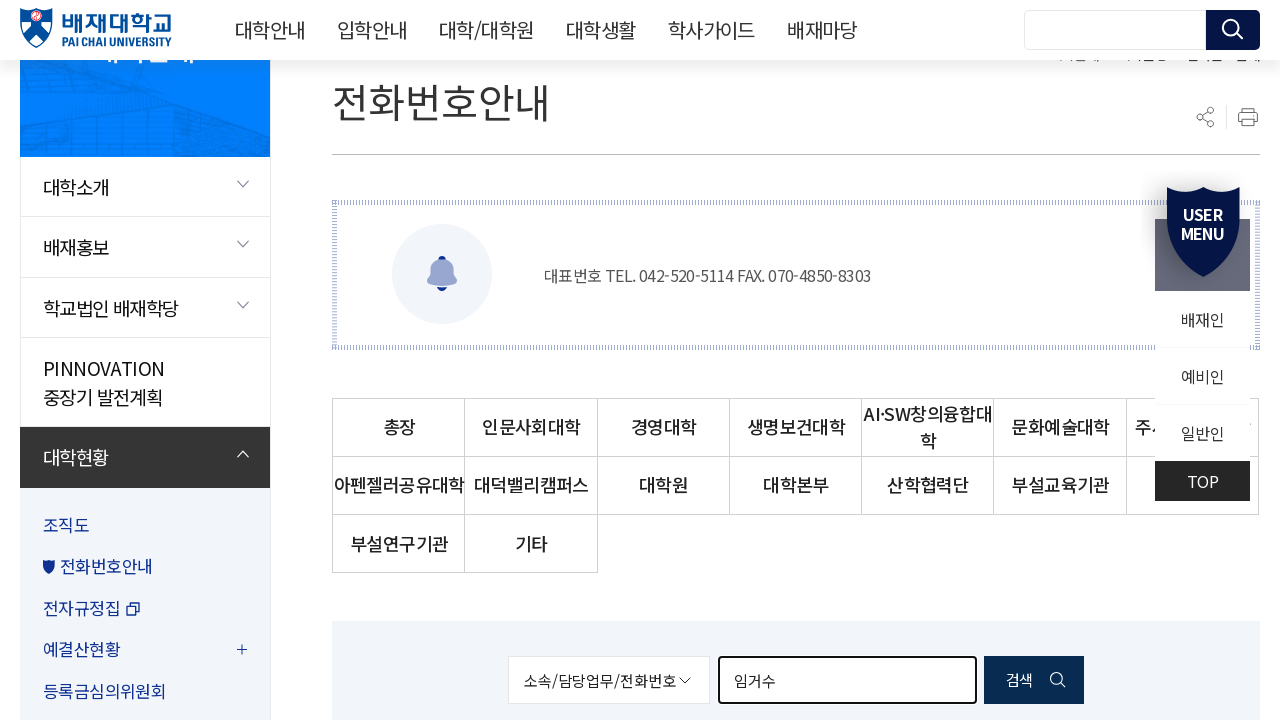

Cleared search field for next professor name on #searchKeyword
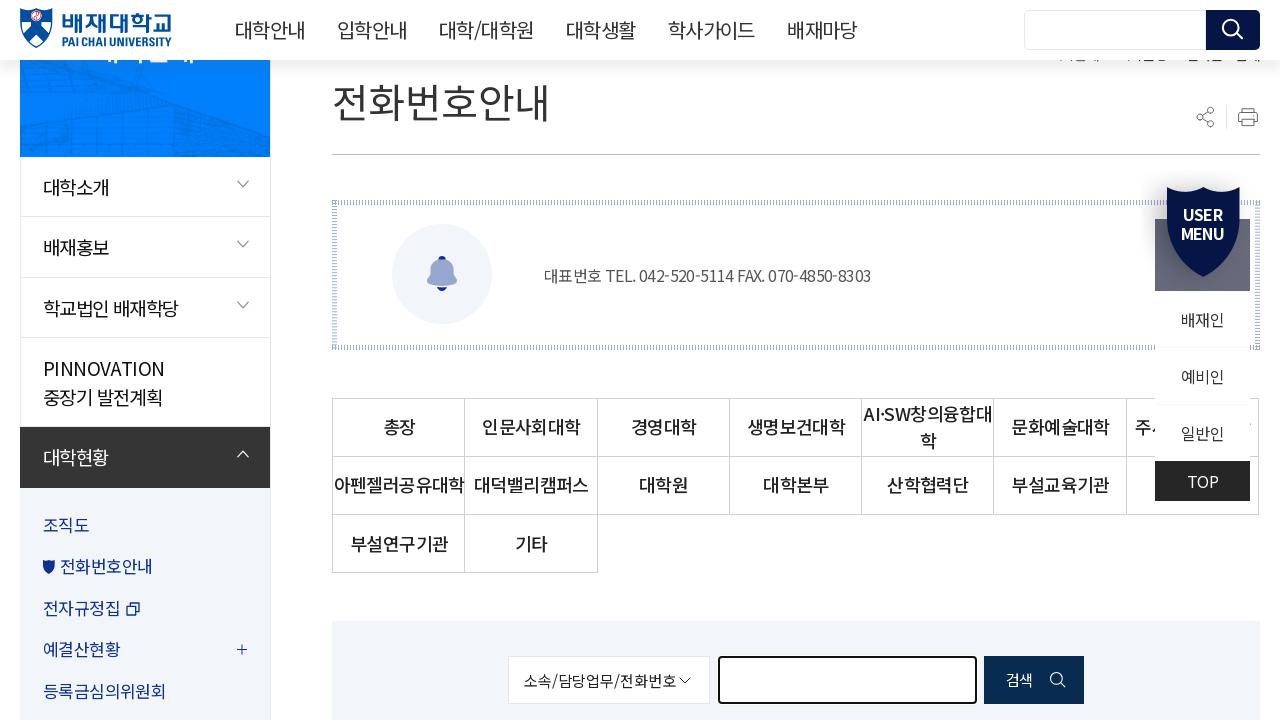

Filled search field with professor name '배선영' on #searchKeyword
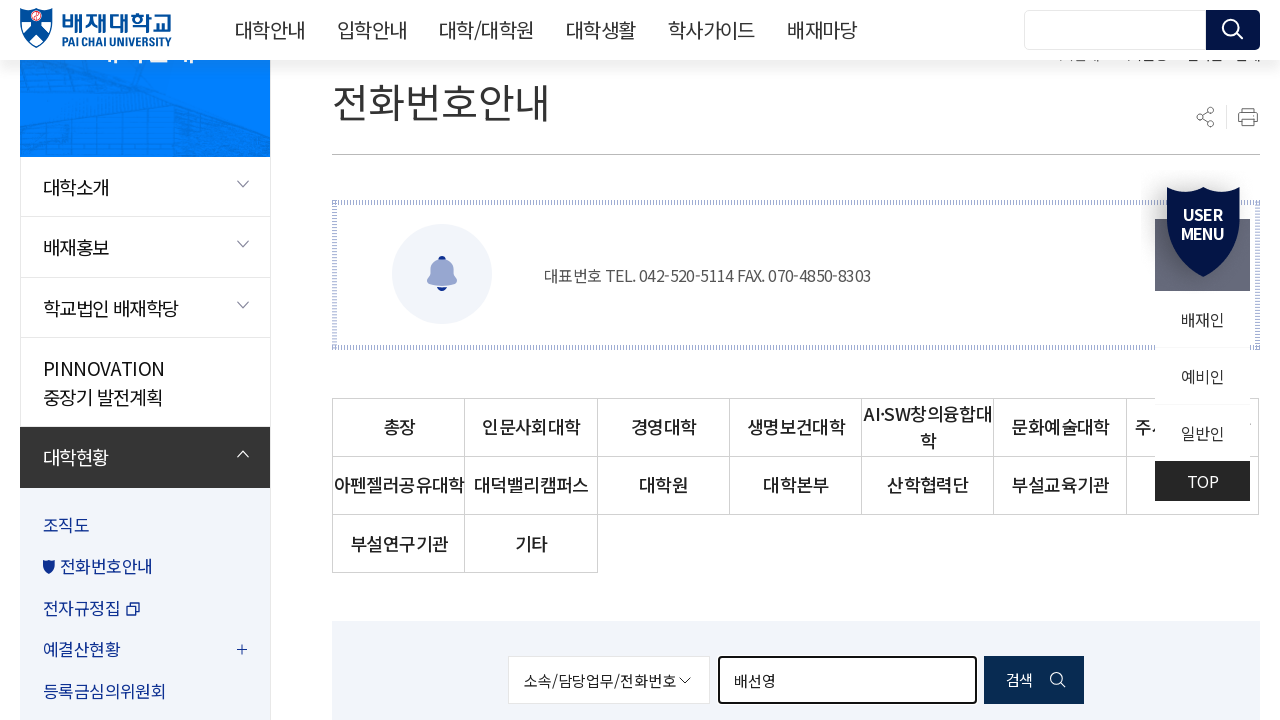

Pressed Enter to search for '배선영' on #searchKeyword
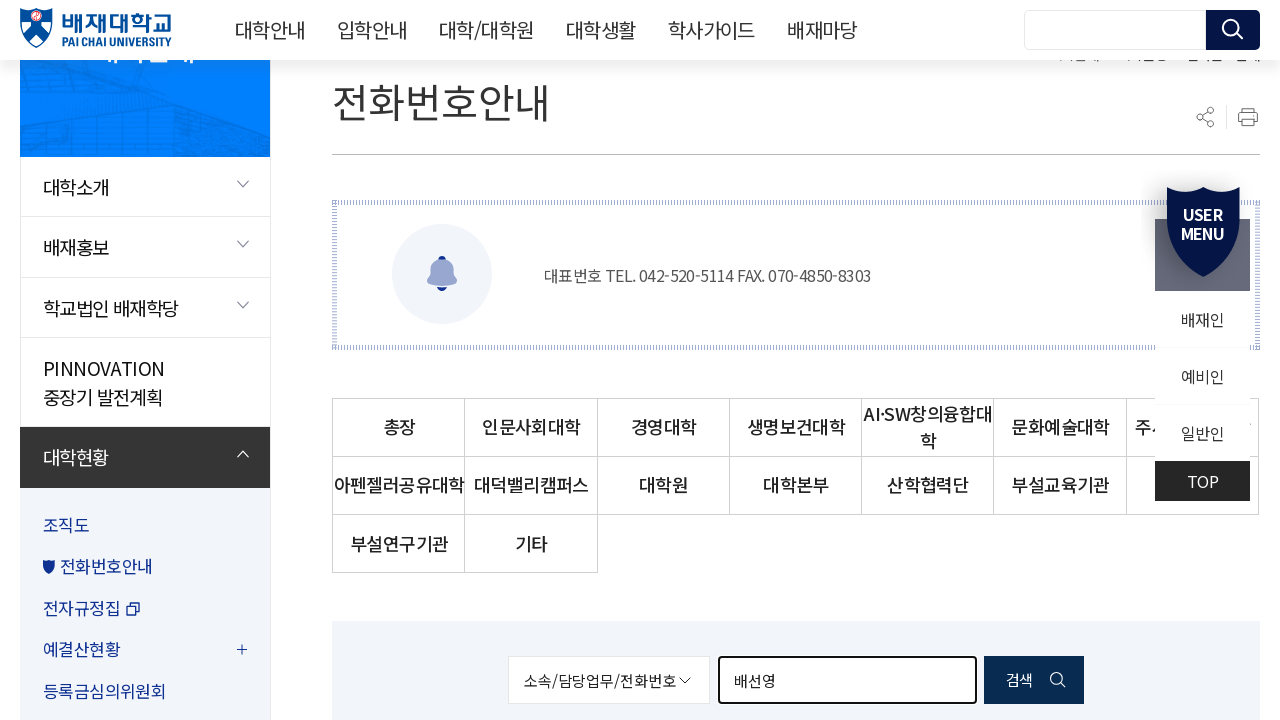

Search results loaded for '배선영'
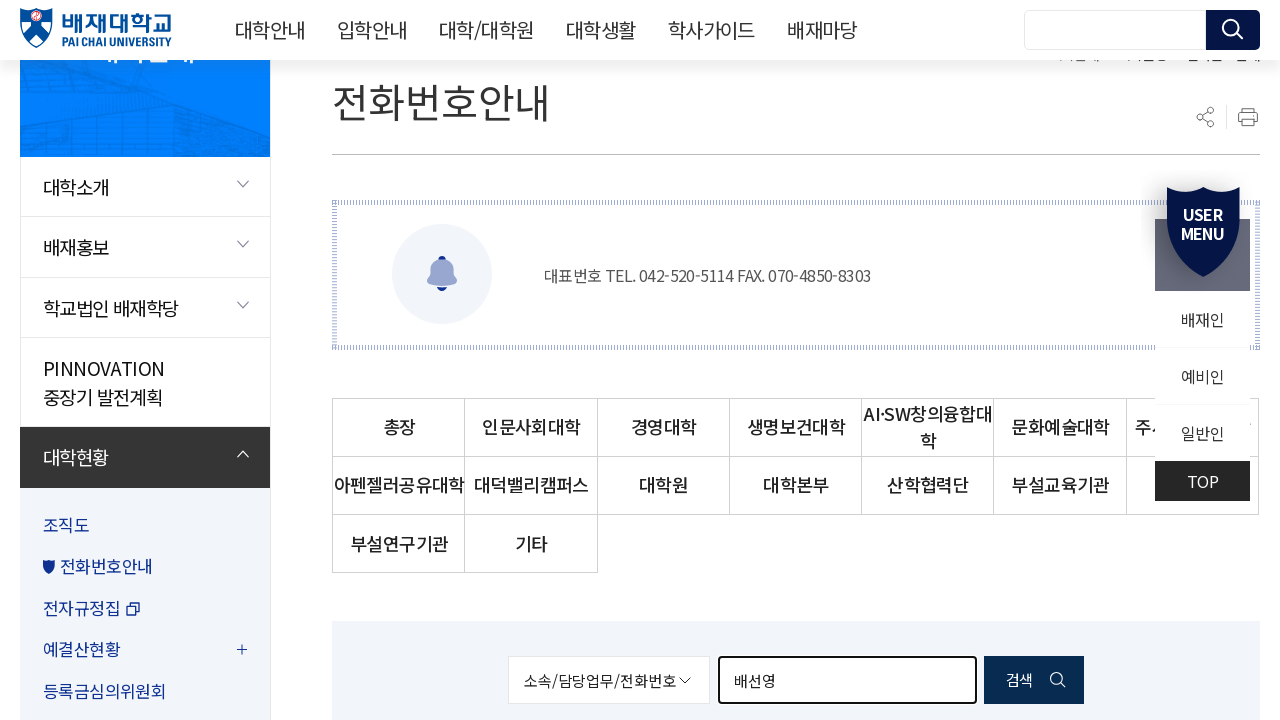

Cleared search field for next professor name on #searchKeyword
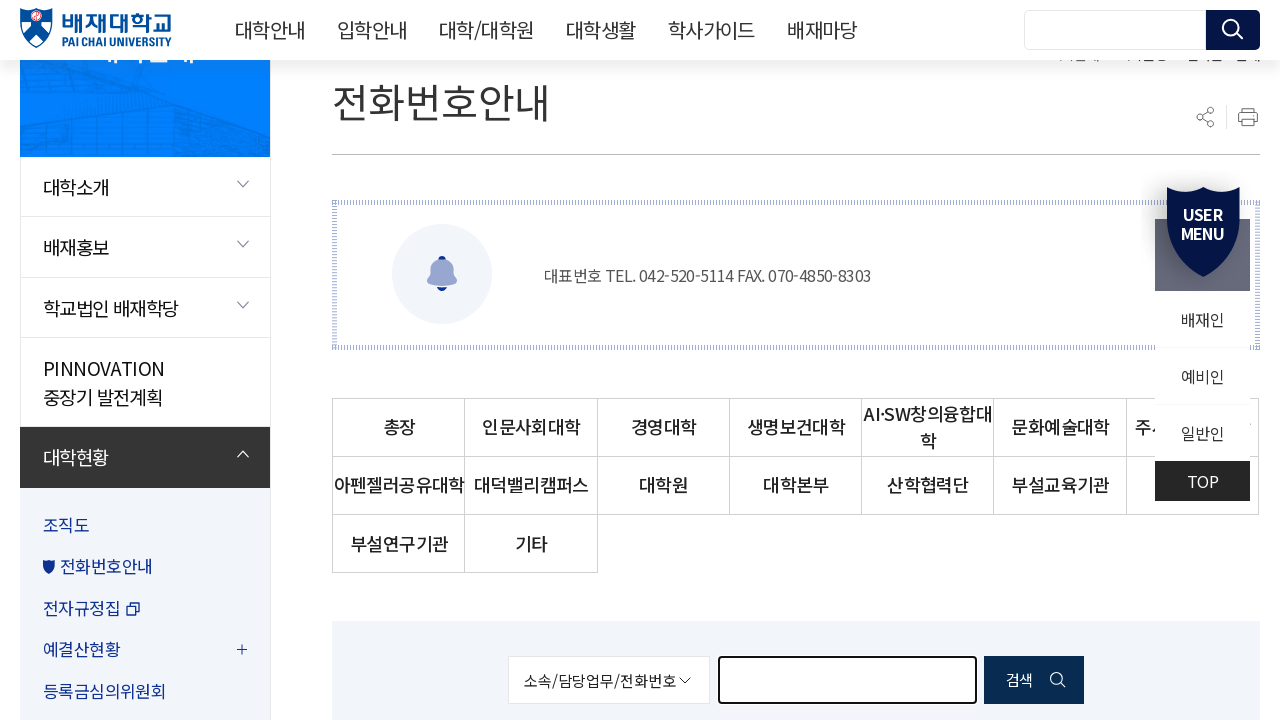

Filled search field with professor name '김청훈' on #searchKeyword
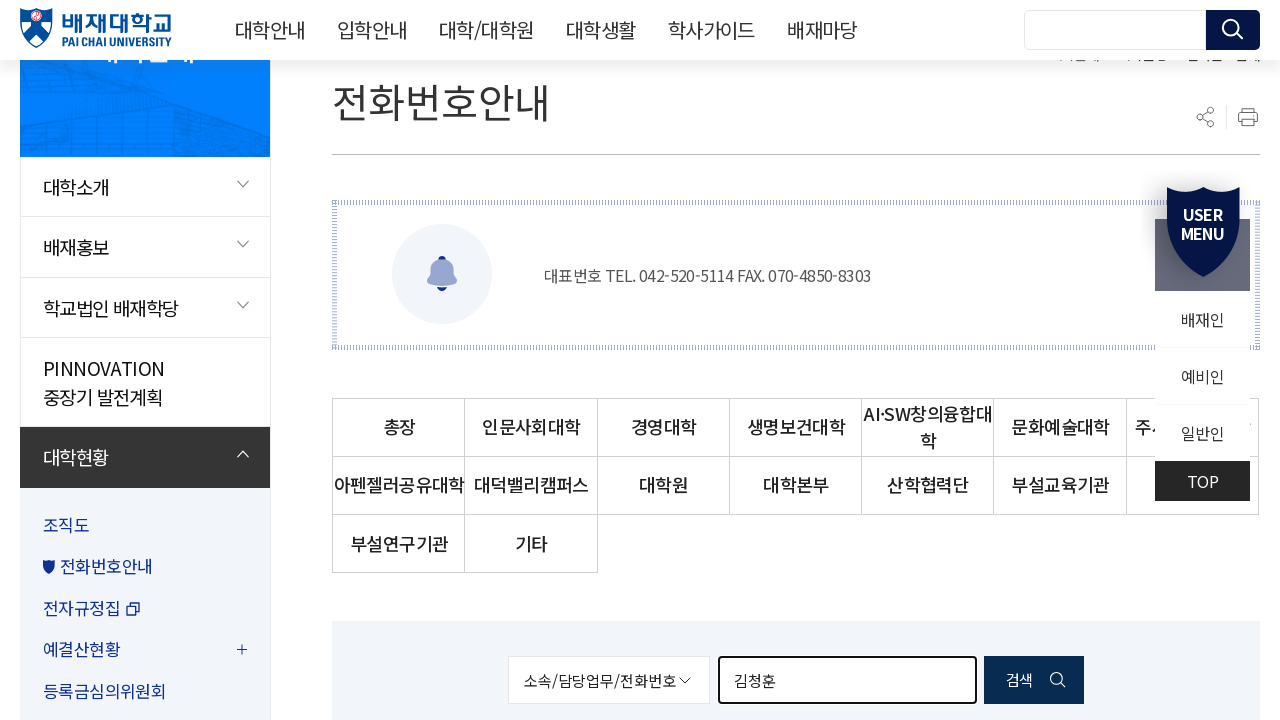

Pressed Enter to search for '김청훈' on #searchKeyword
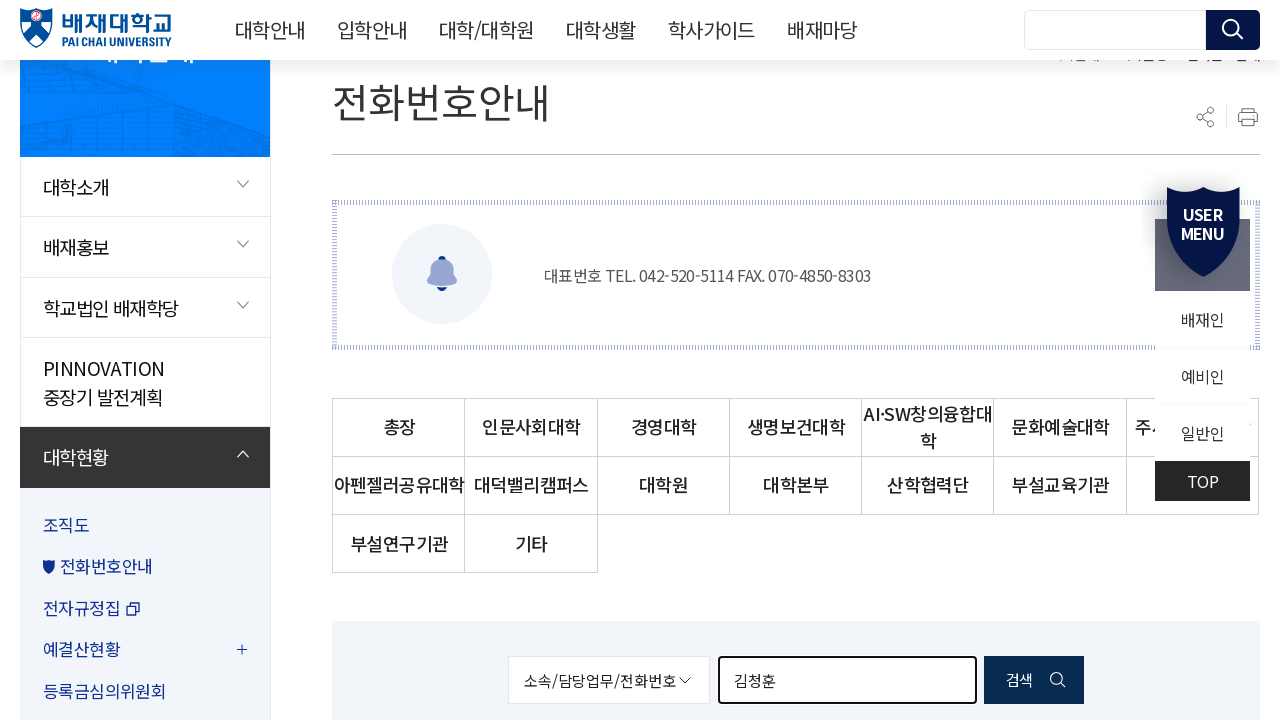

Search results loaded for '김청훈'
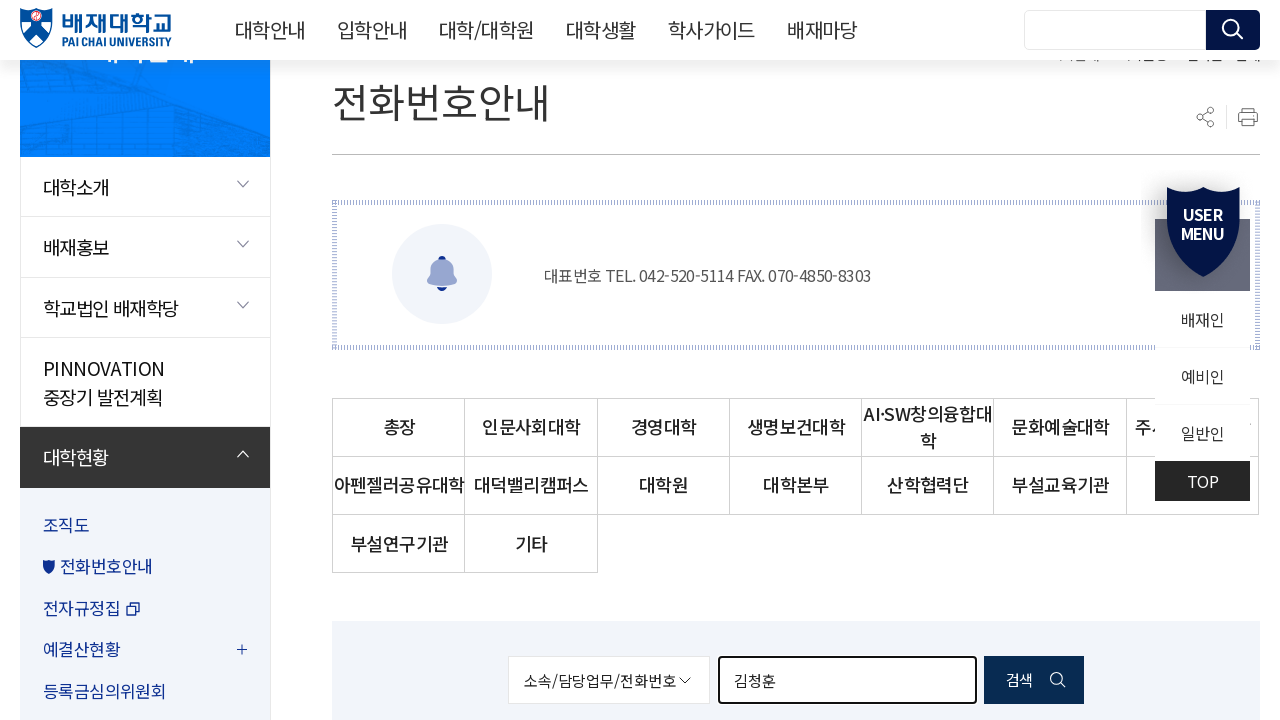

Cleared search field for next professor name on #searchKeyword
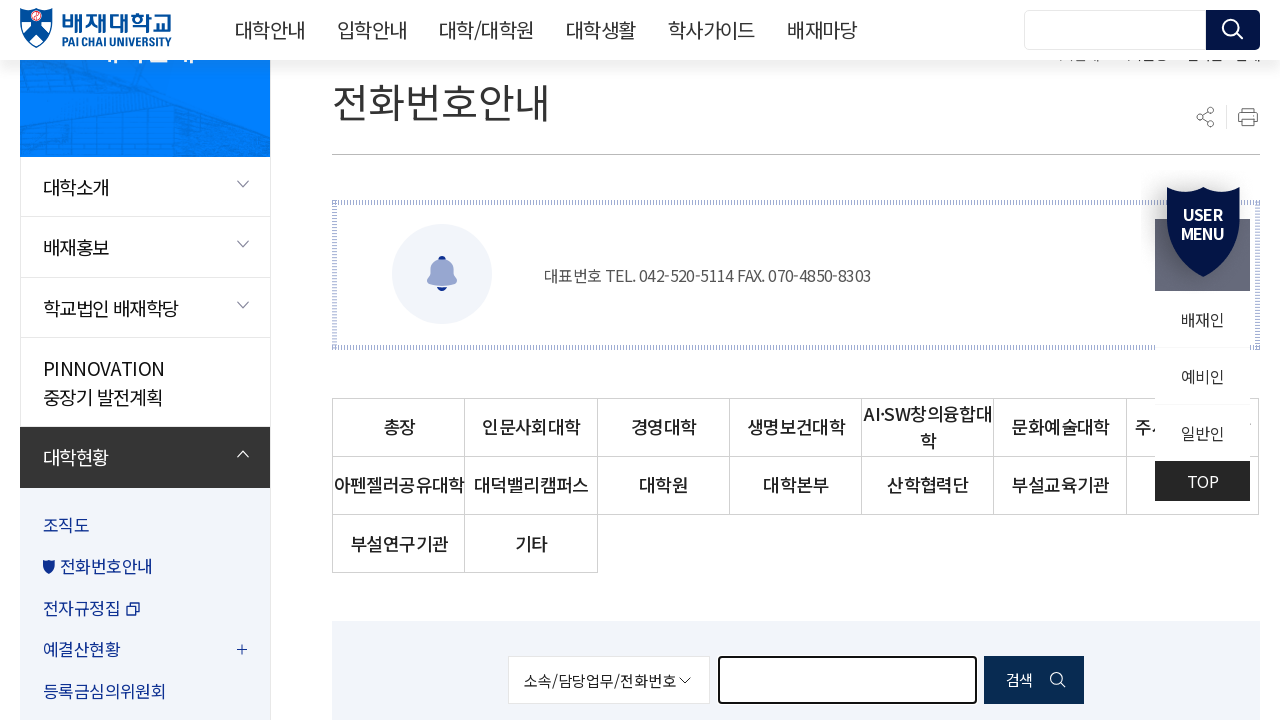

Filled search field with professor name '김성숙' on #searchKeyword
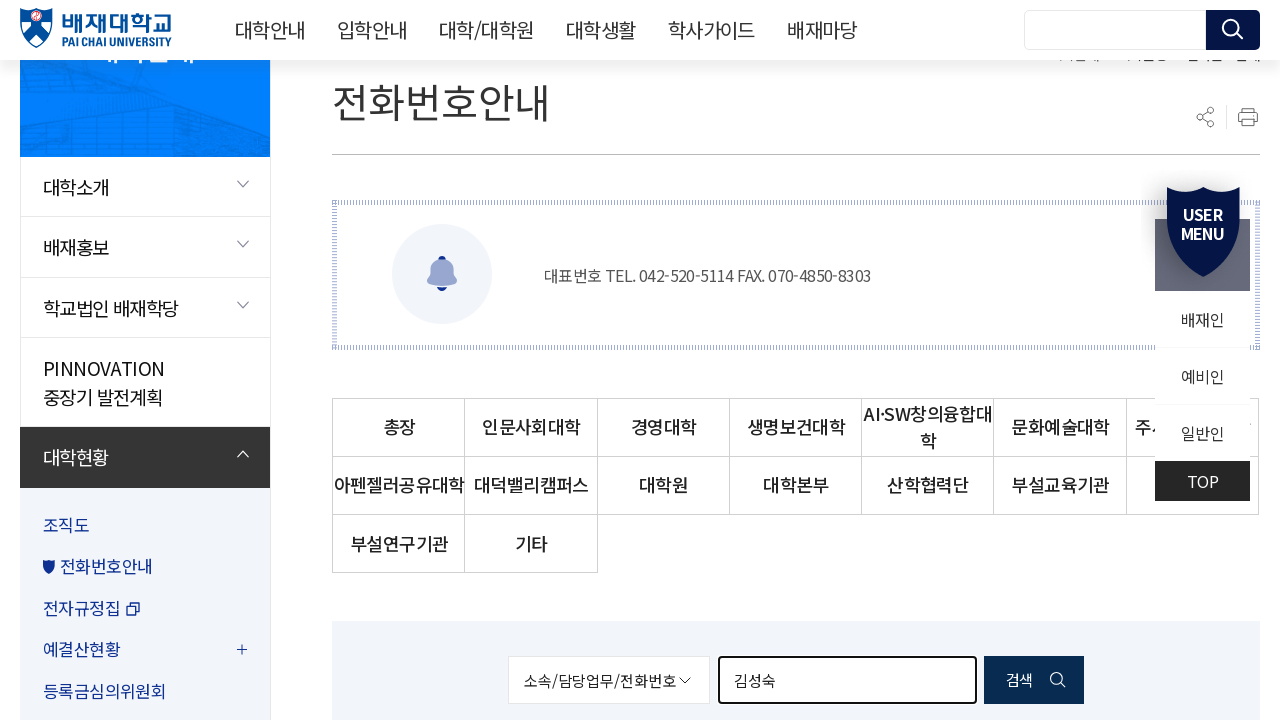

Pressed Enter to search for '김성숙' on #searchKeyword
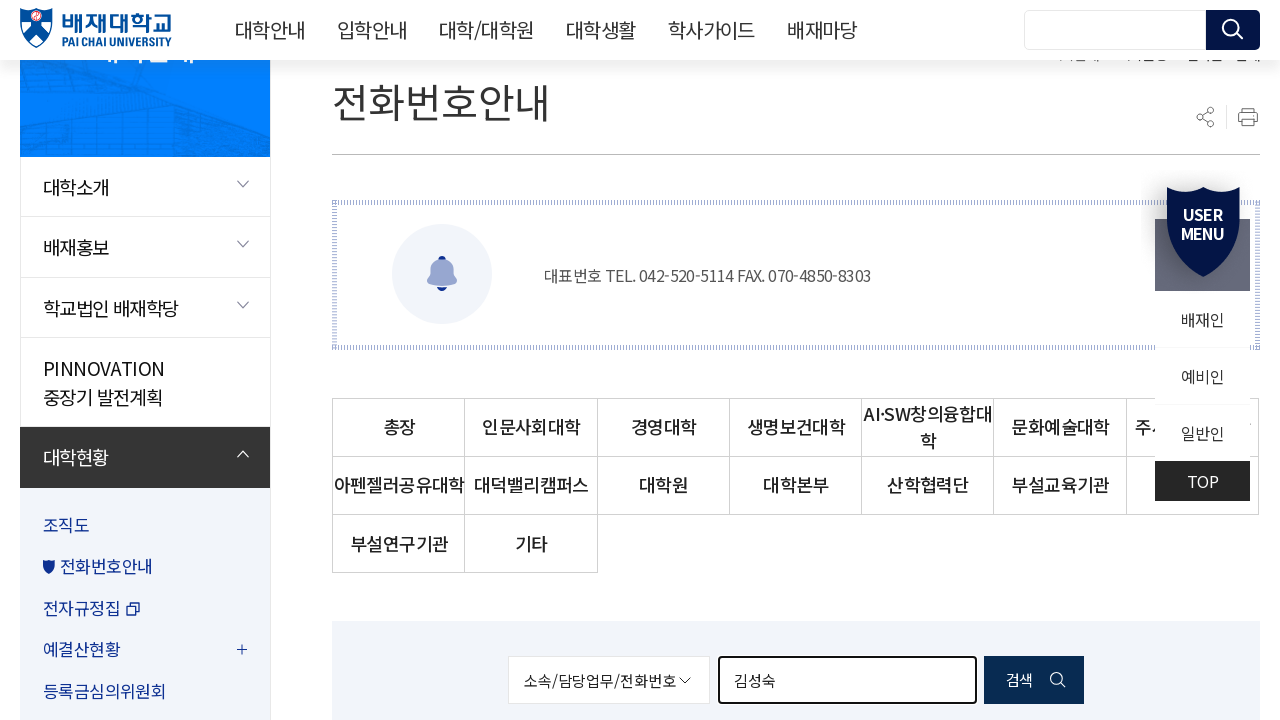

Search results loaded for '김성숙'
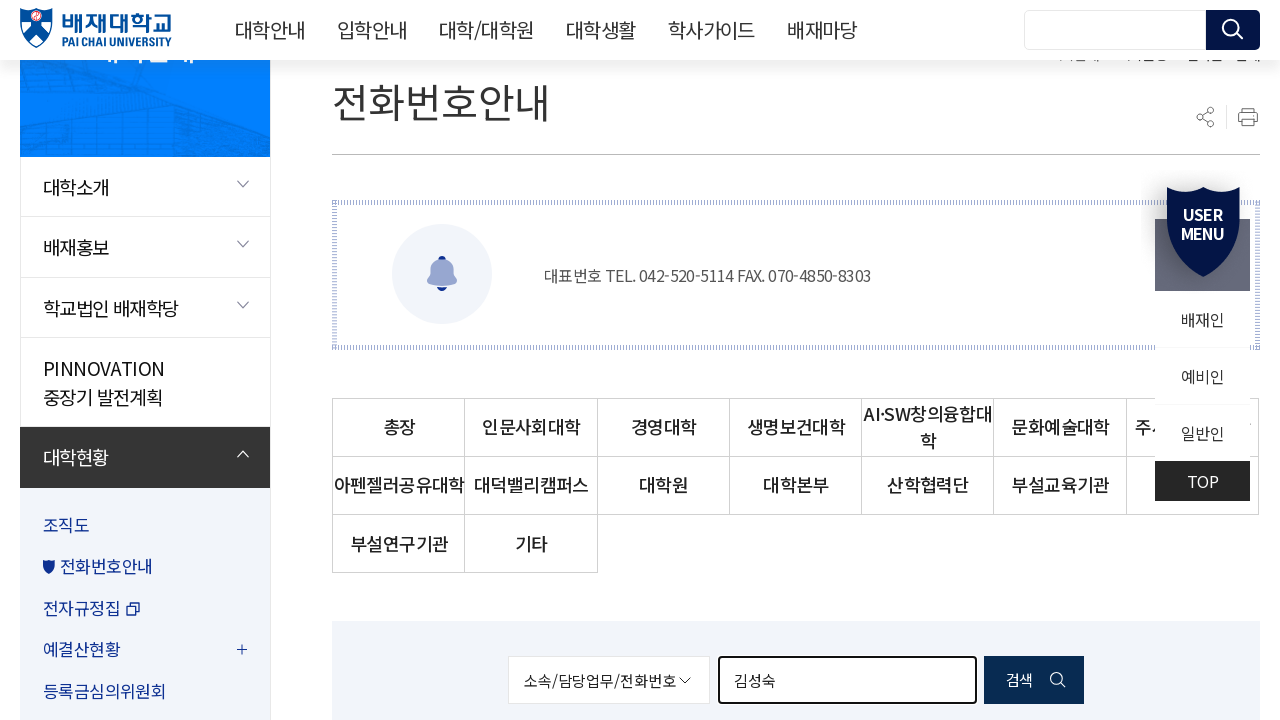

Cleared search field for next professor name on #searchKeyword
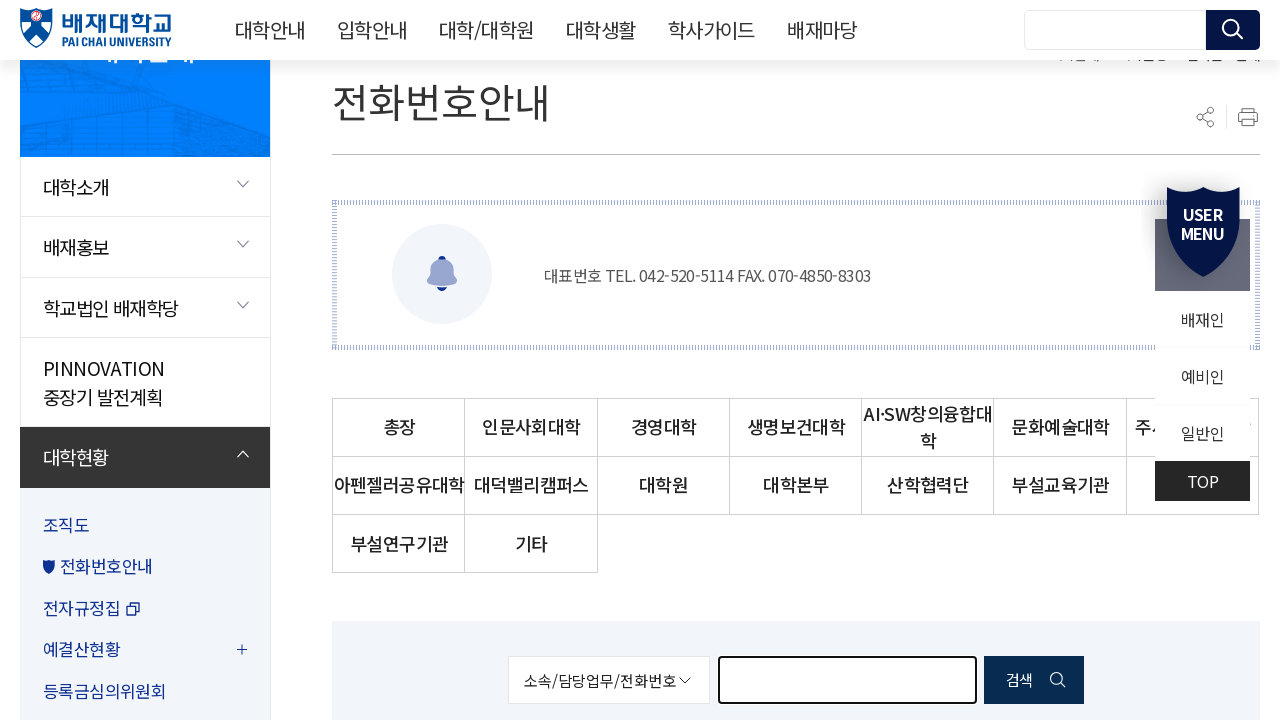

Filled search field with professor name '이철세' on #searchKeyword
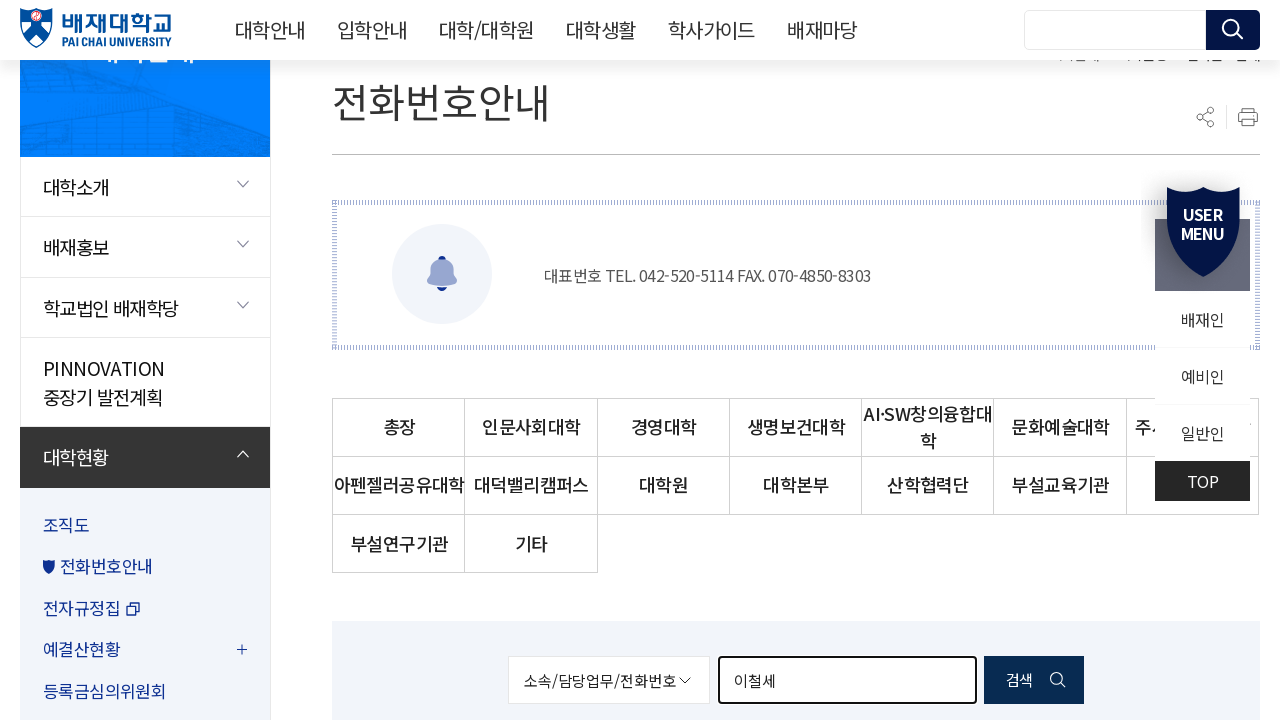

Pressed Enter to search for '이철세' on #searchKeyword
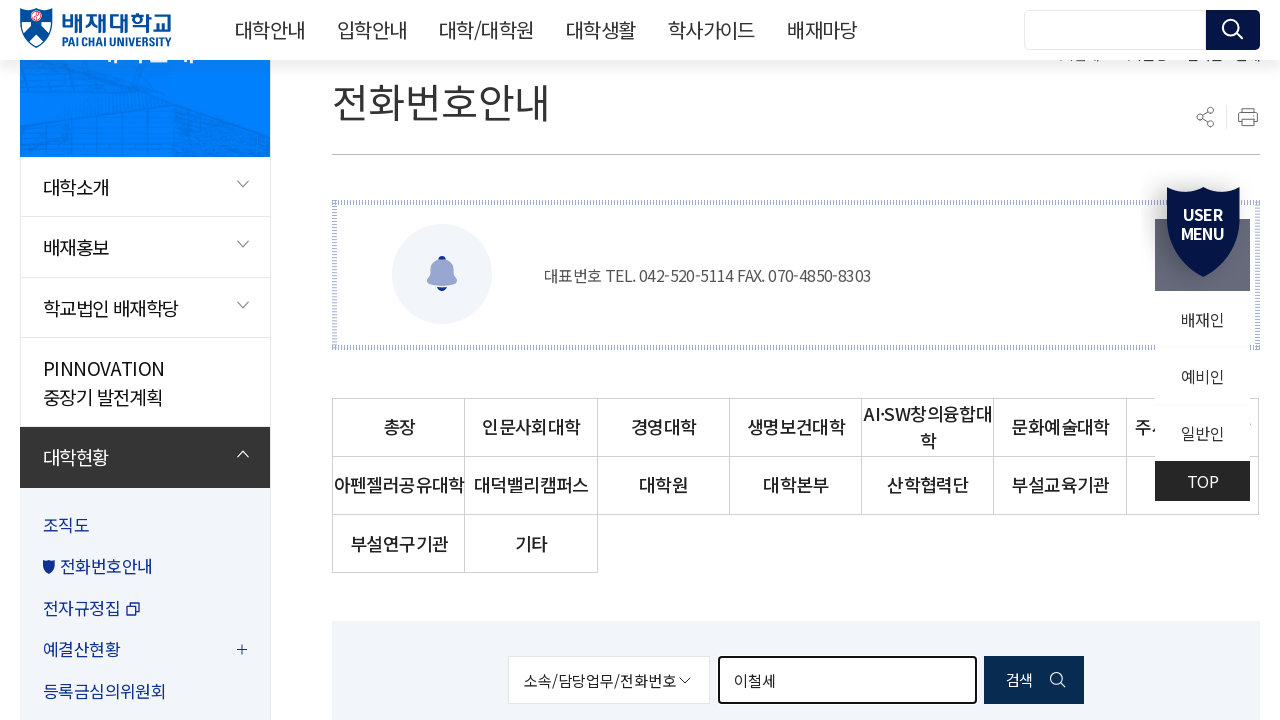

Search results loaded for '이철세'
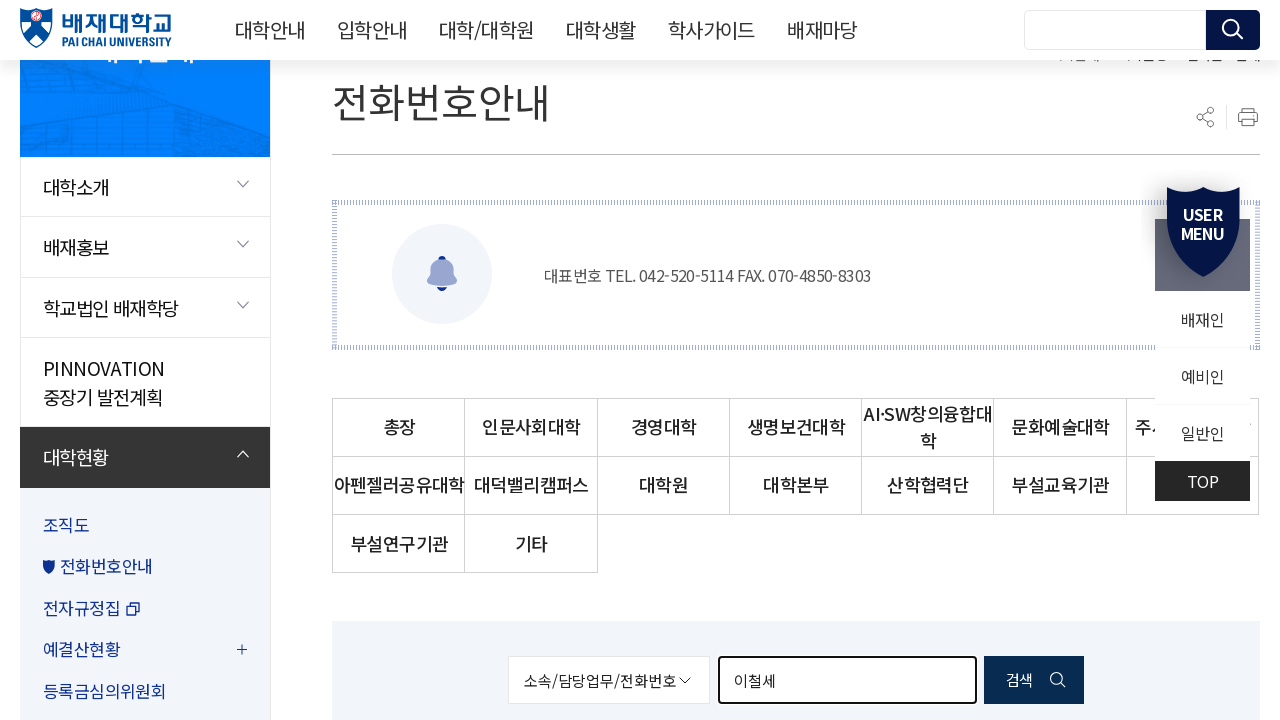

Cleared search field for next professor name on #searchKeyword
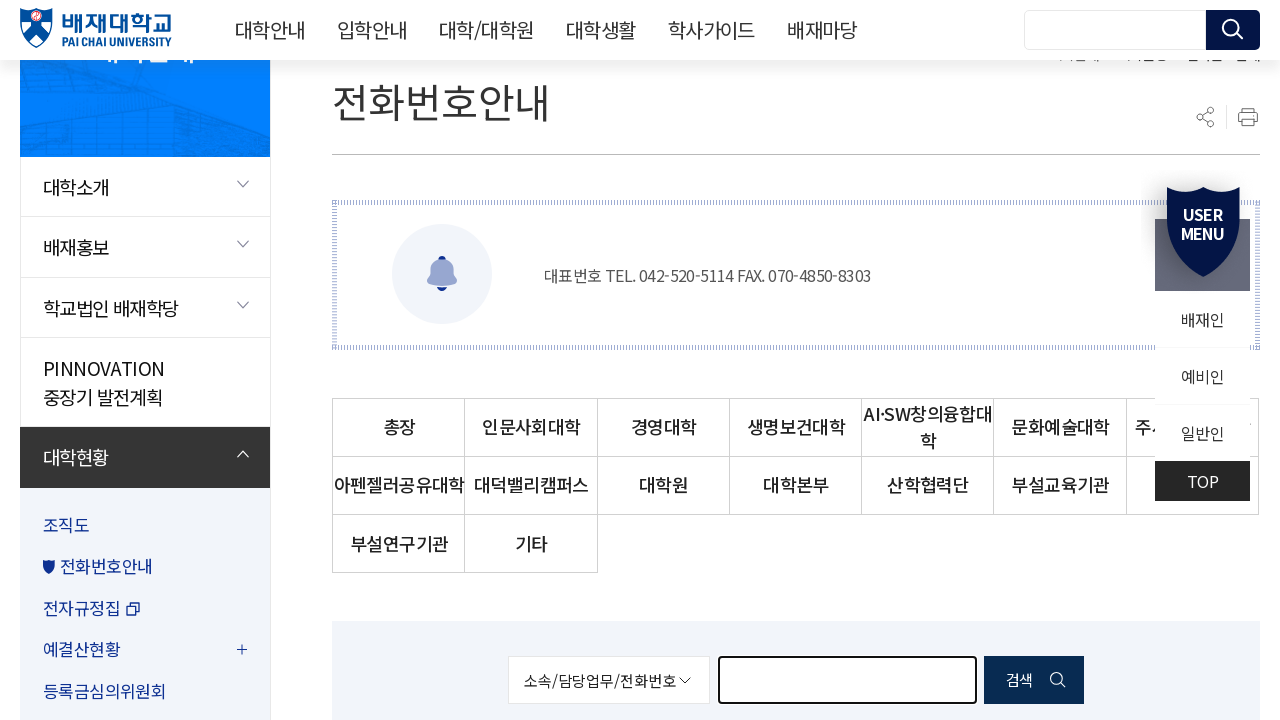

Filled search field with professor name '조창호' on #searchKeyword
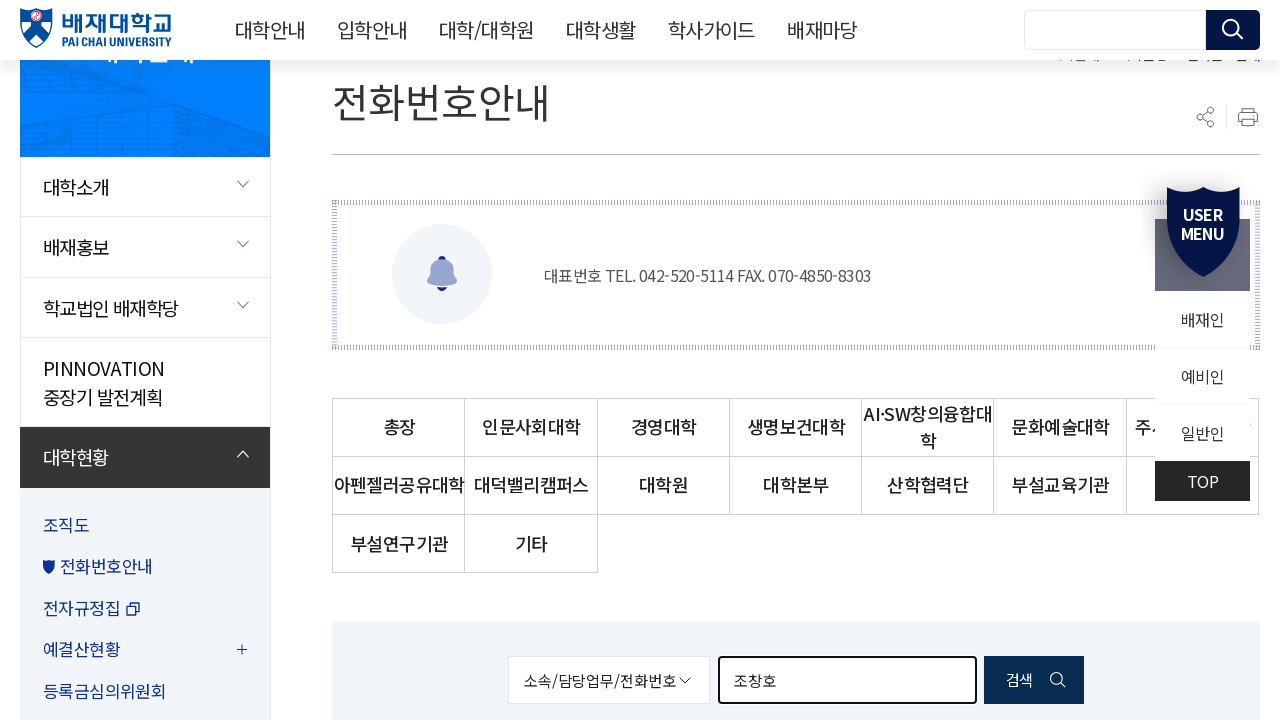

Pressed Enter to search for '조창호' on #searchKeyword
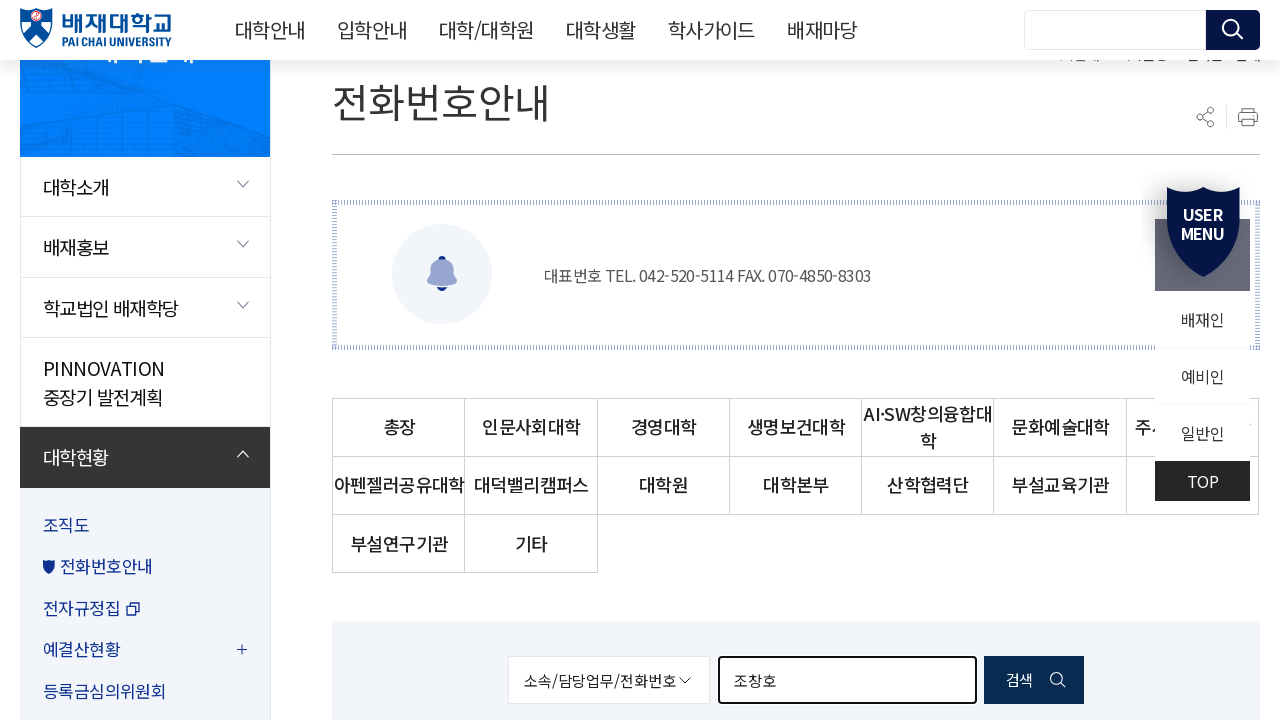

Search results loaded for '조창호'
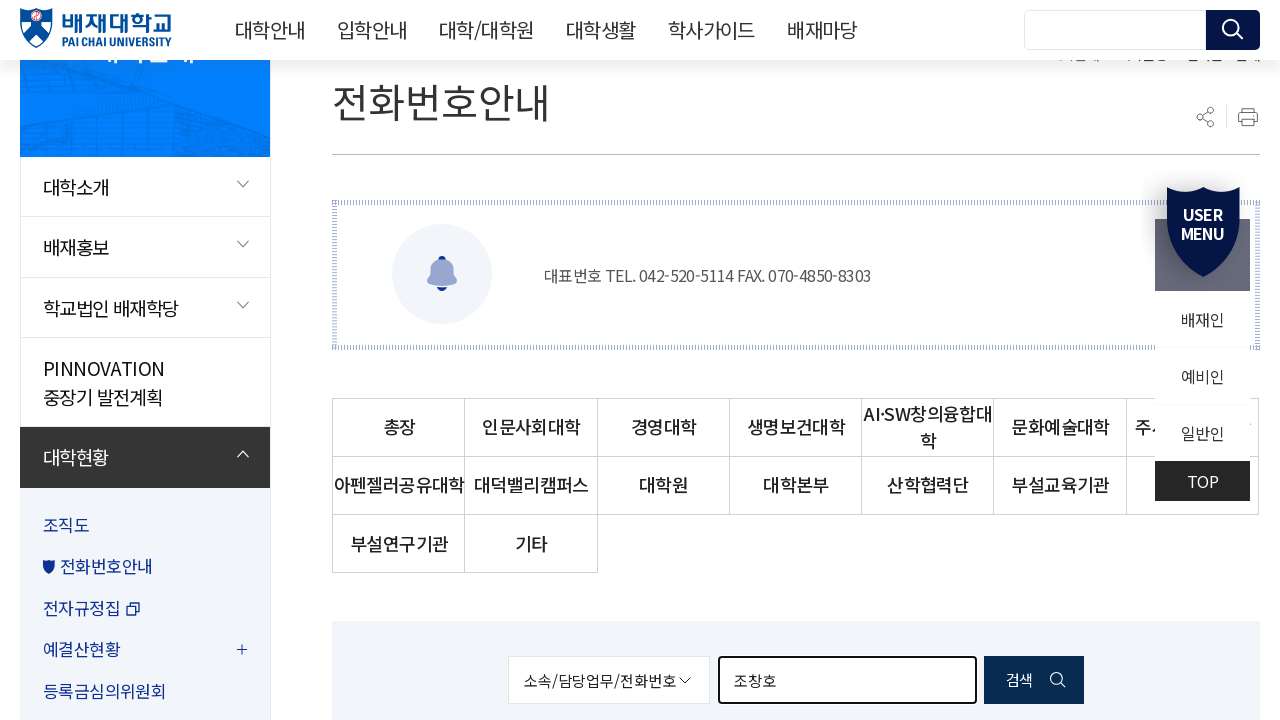

Cleared search field for next professor name on #searchKeyword
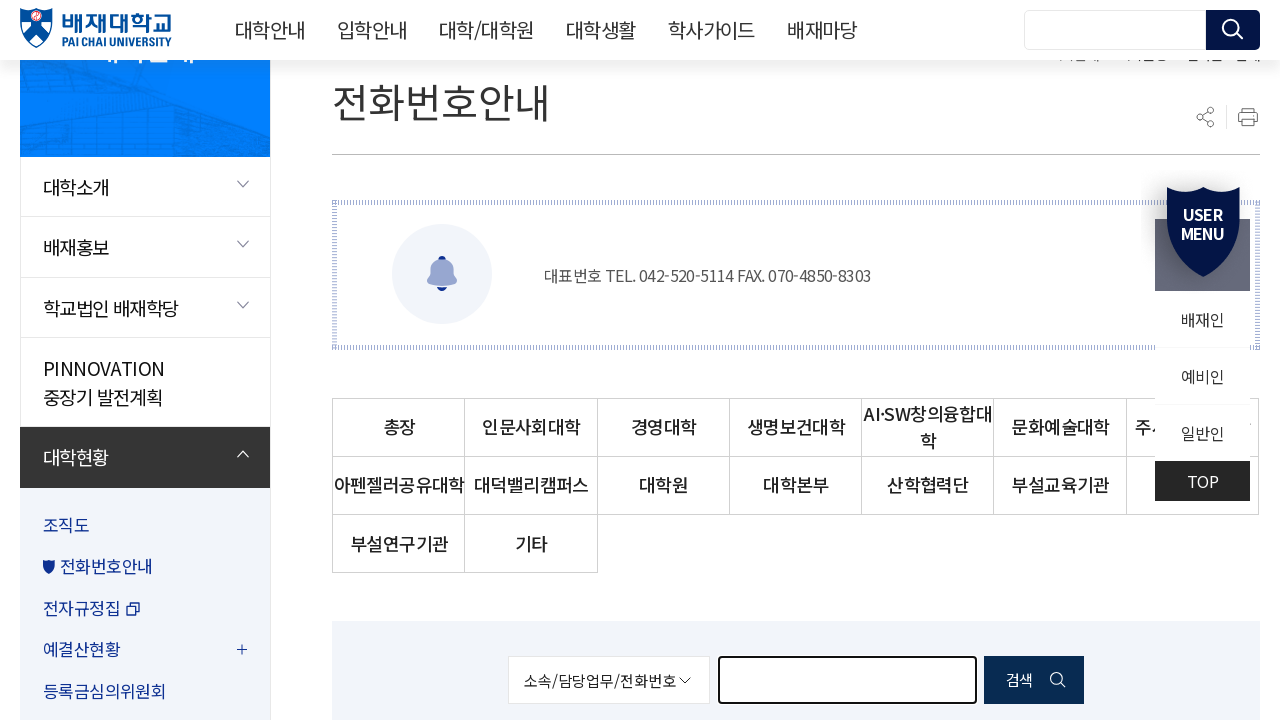

Filled search field with professor name '한규광' on #searchKeyword
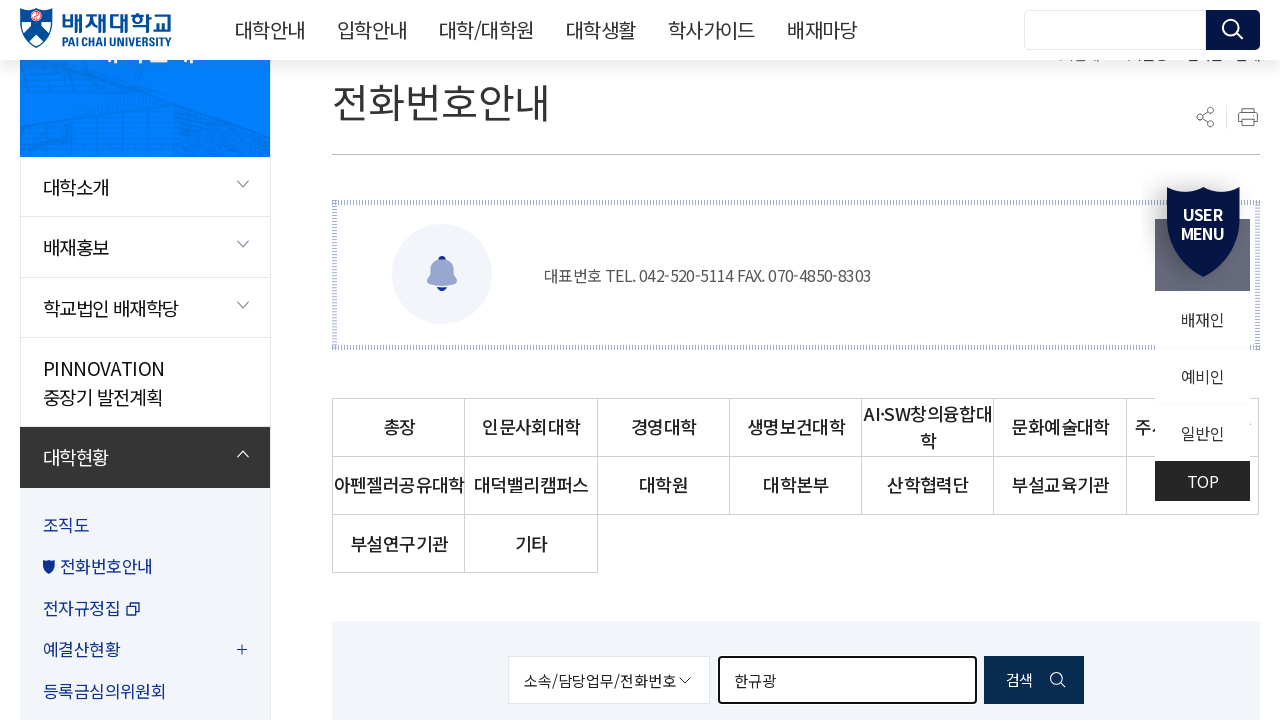

Pressed Enter to search for '한규광' on #searchKeyword
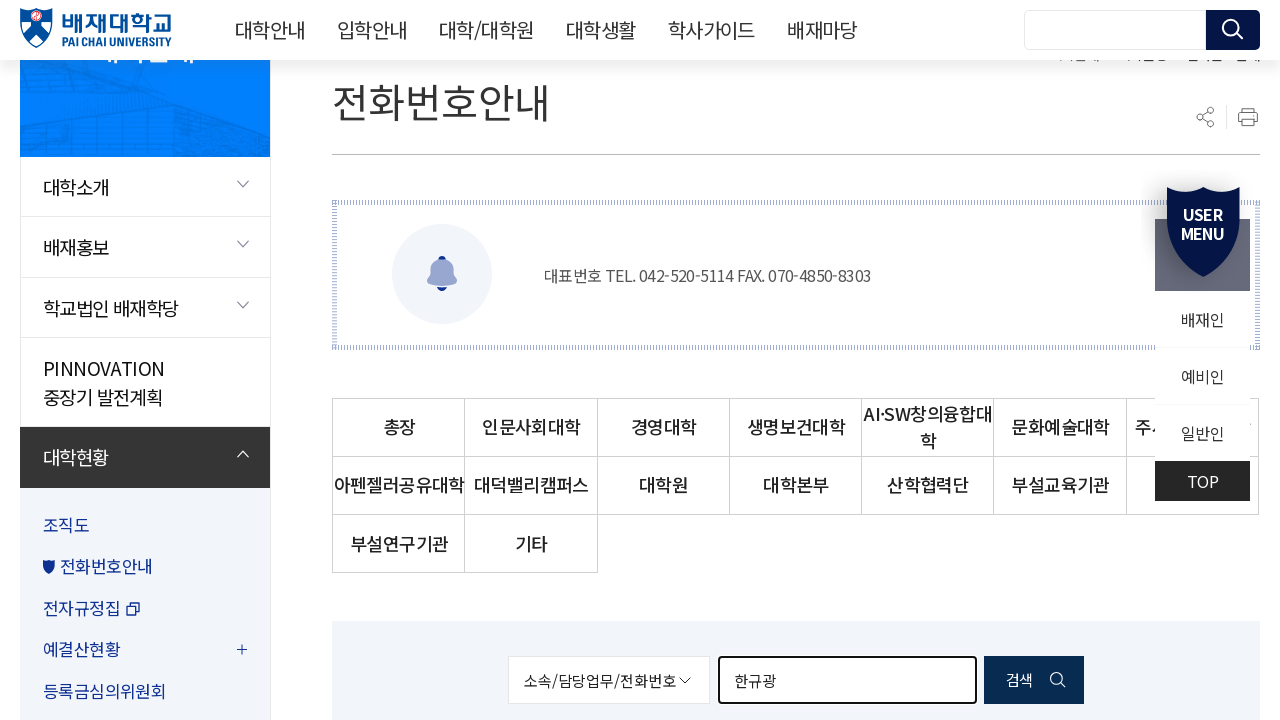

Search results loaded for '한규광'
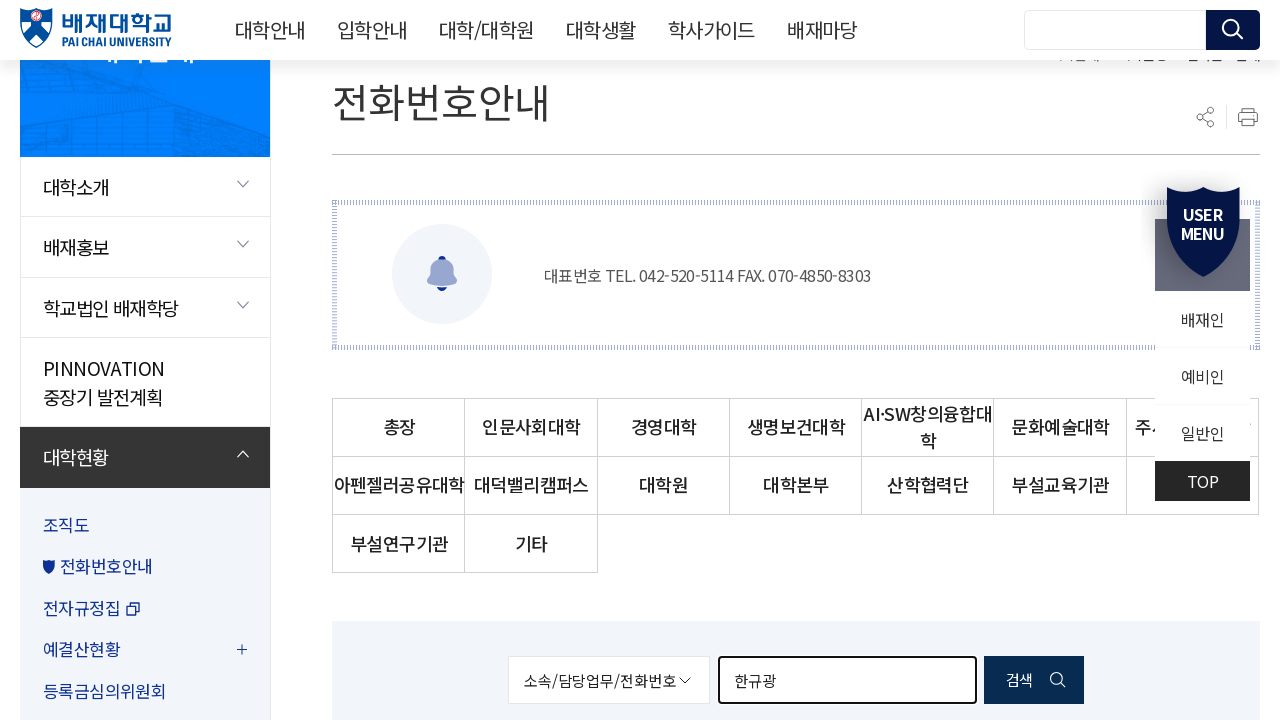

Cleared search field for next professor name on #searchKeyword
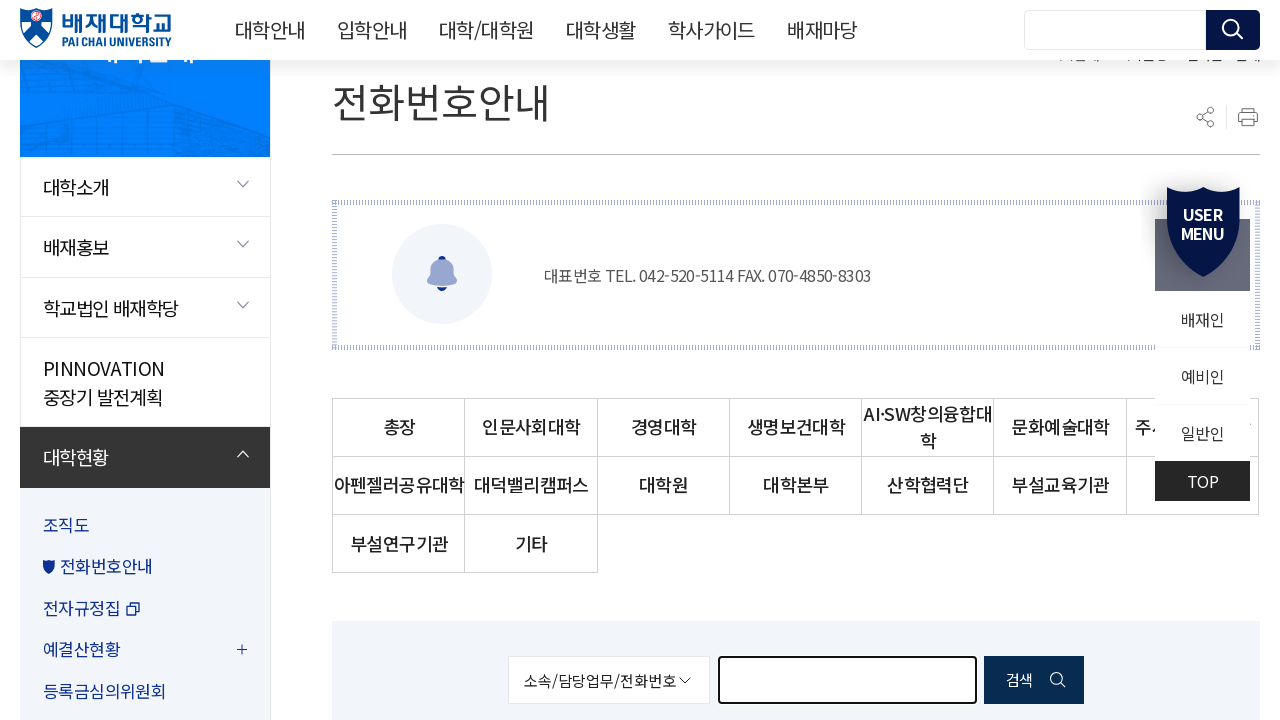

Filled search field with professor name '이경희' on #searchKeyword
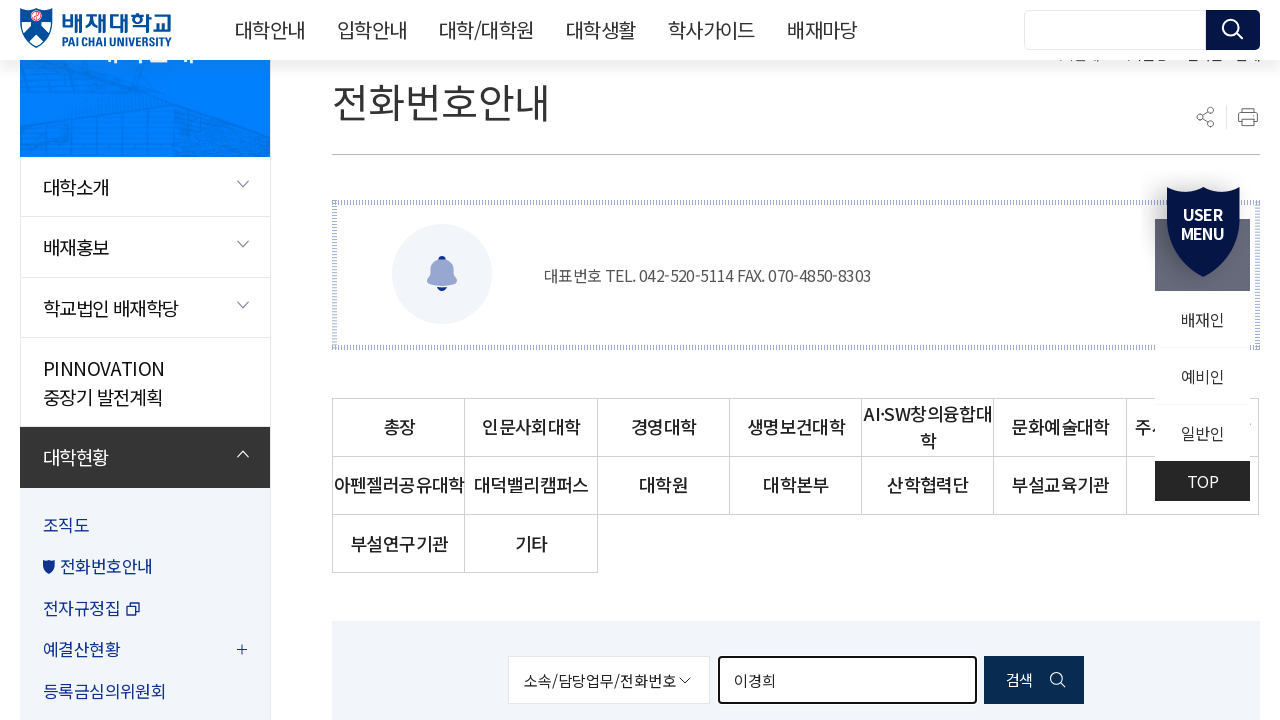

Pressed Enter to search for '이경희' on #searchKeyword
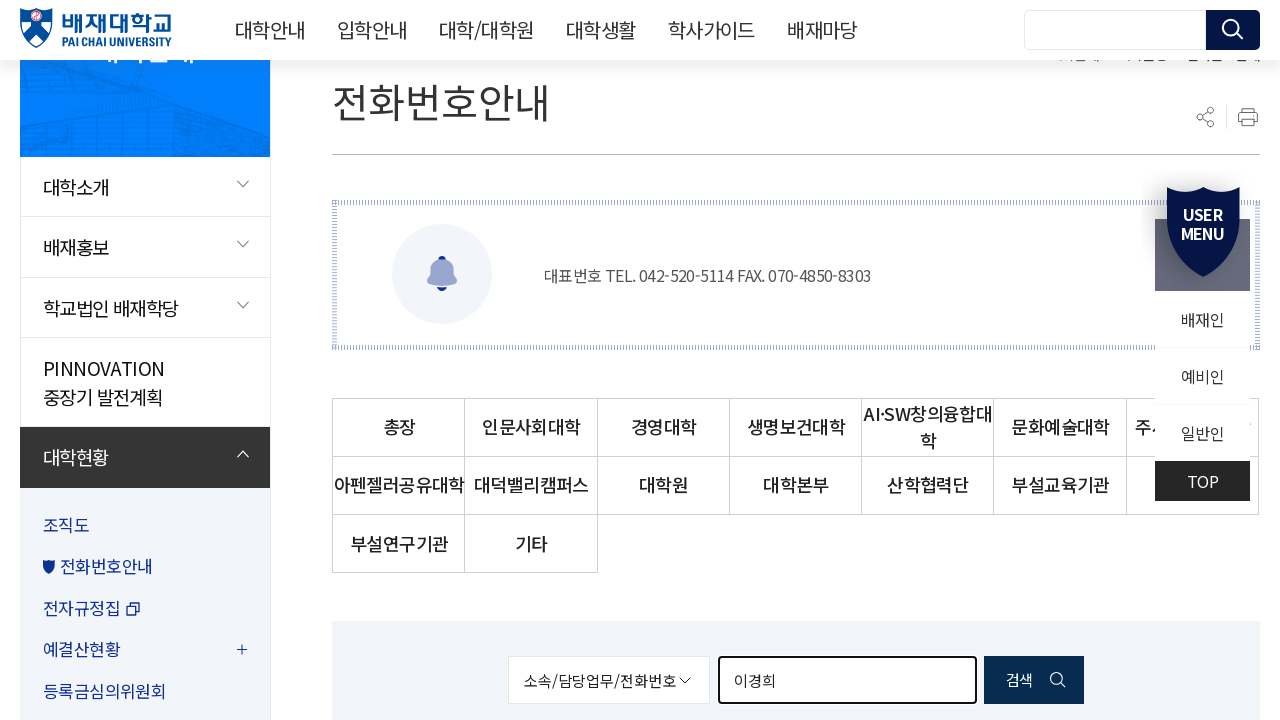

Search results loaded for '이경희'
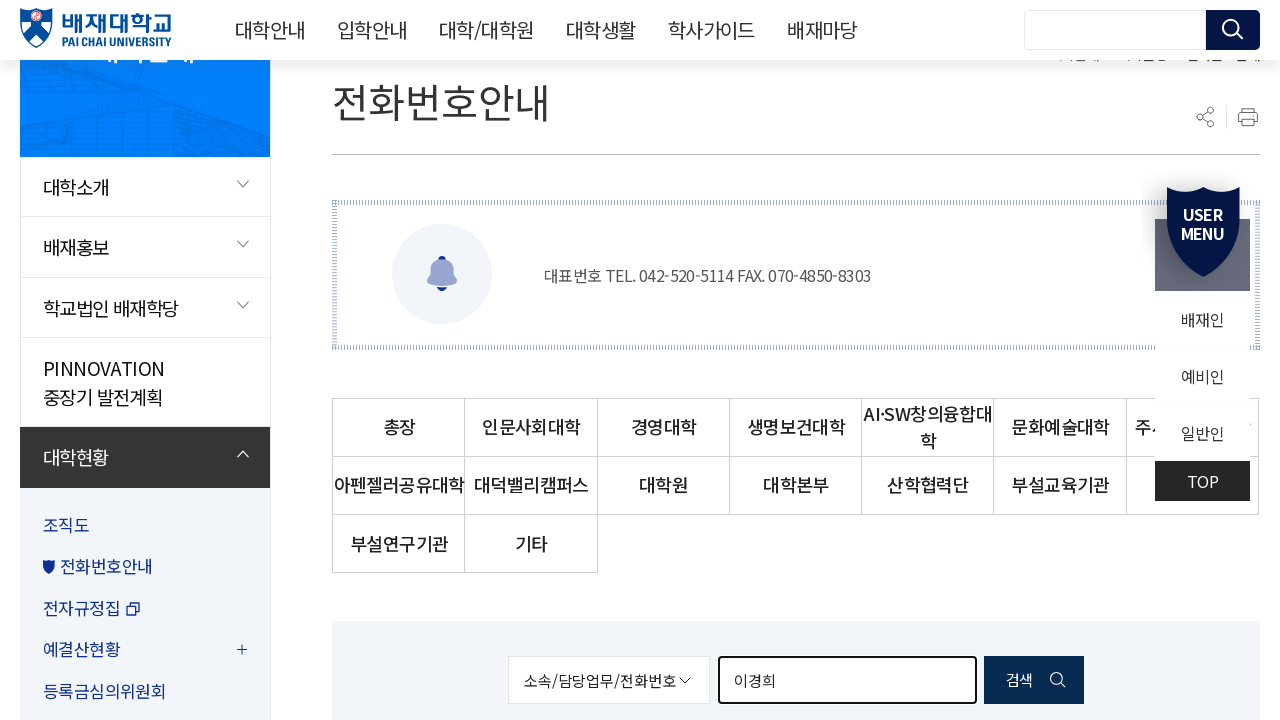

Cleared search field for next professor name on #searchKeyword
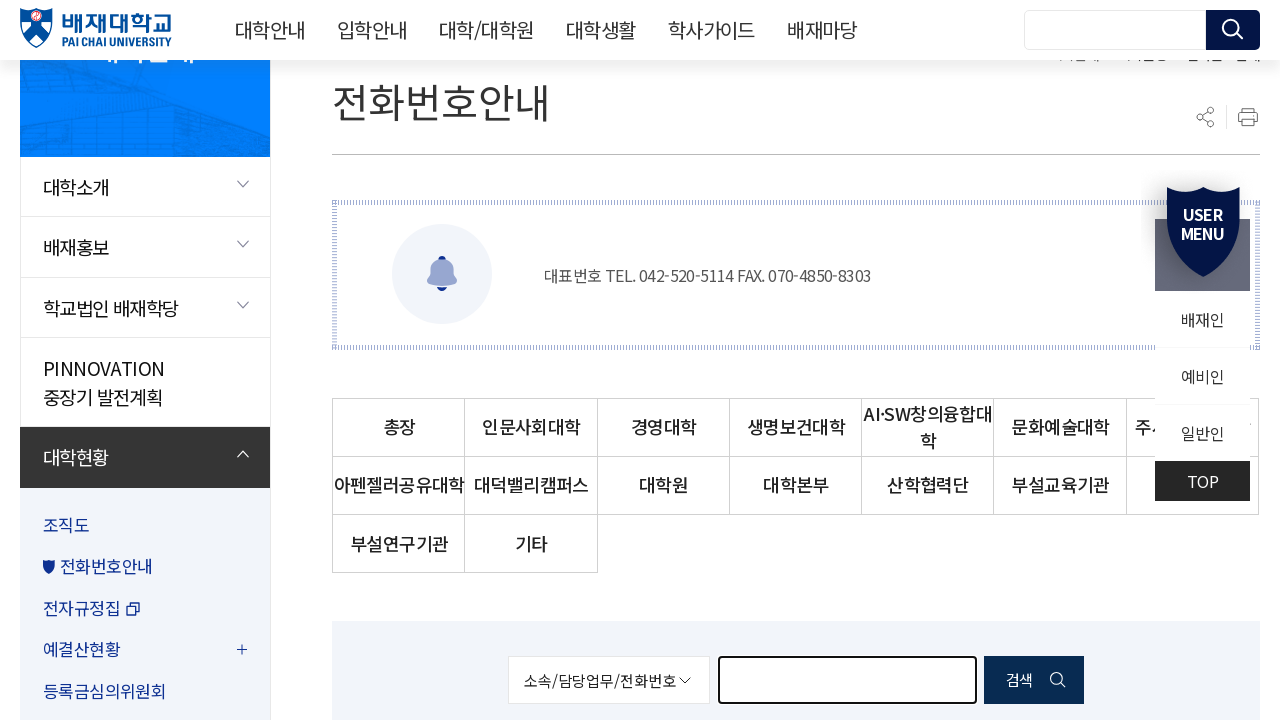

Filled search field with professor name '황상기' on #searchKeyword
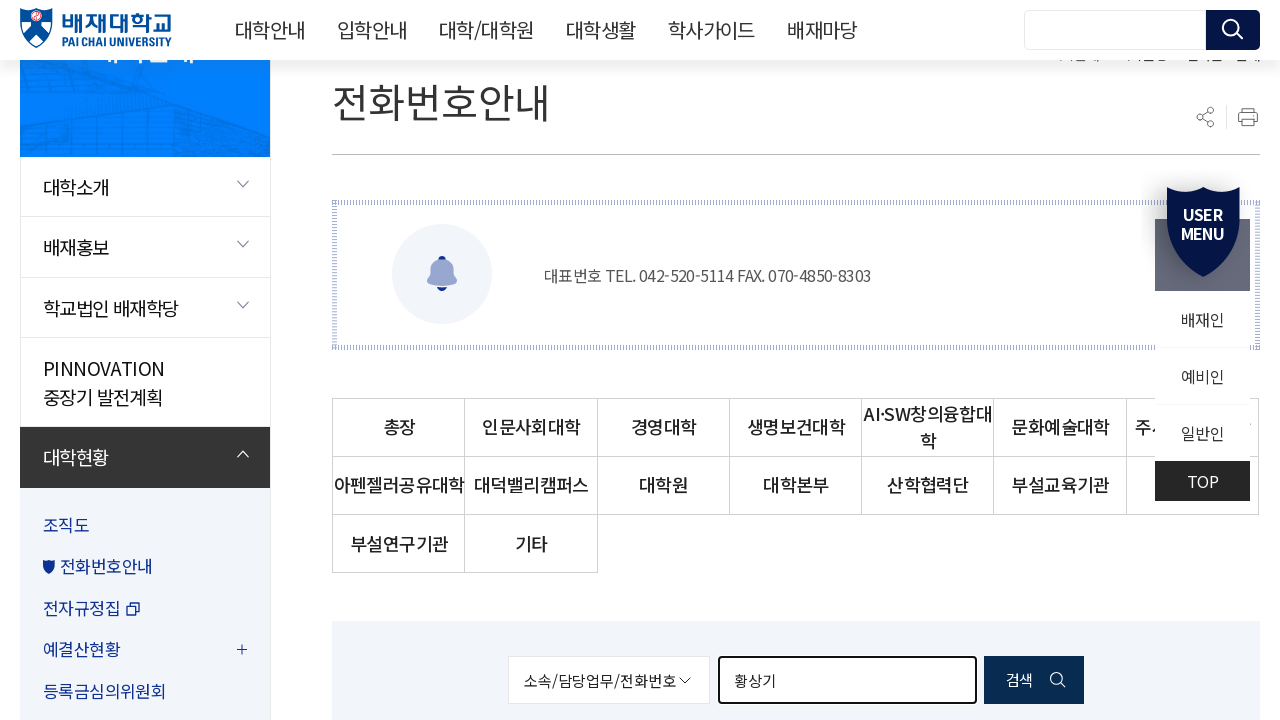

Pressed Enter to search for '황상기' on #searchKeyword
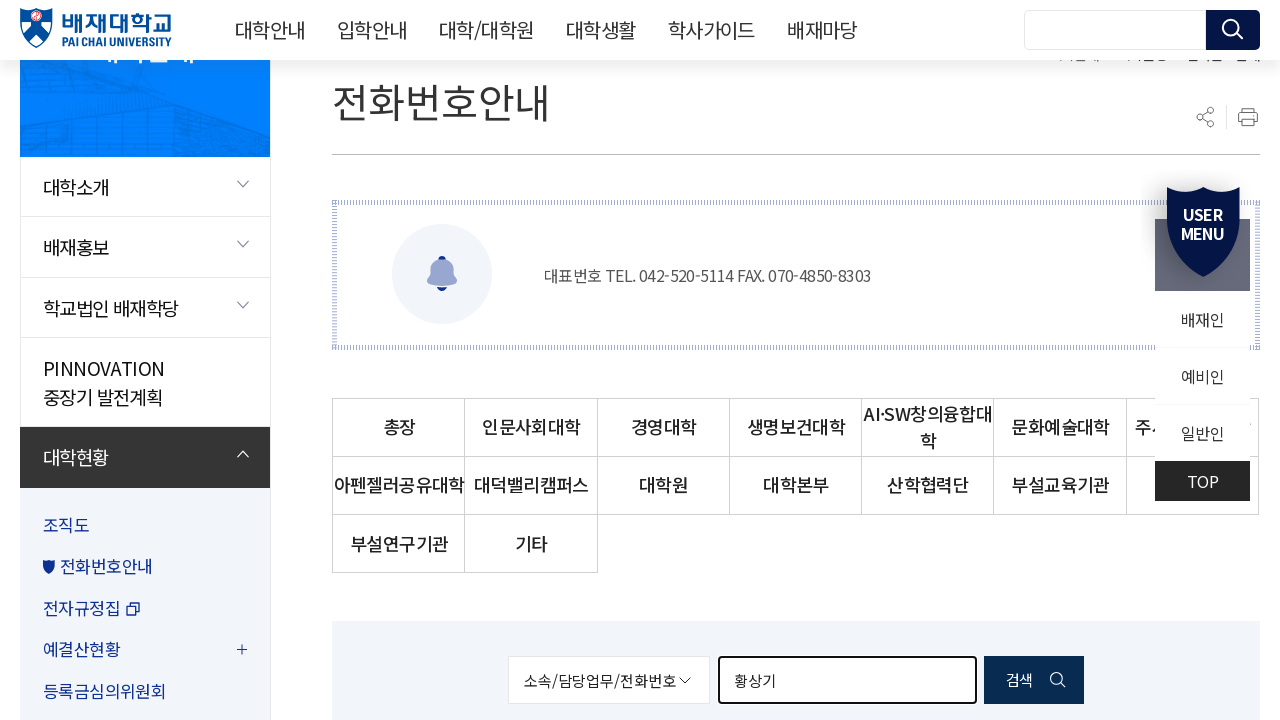

Search results loaded for '황상기'
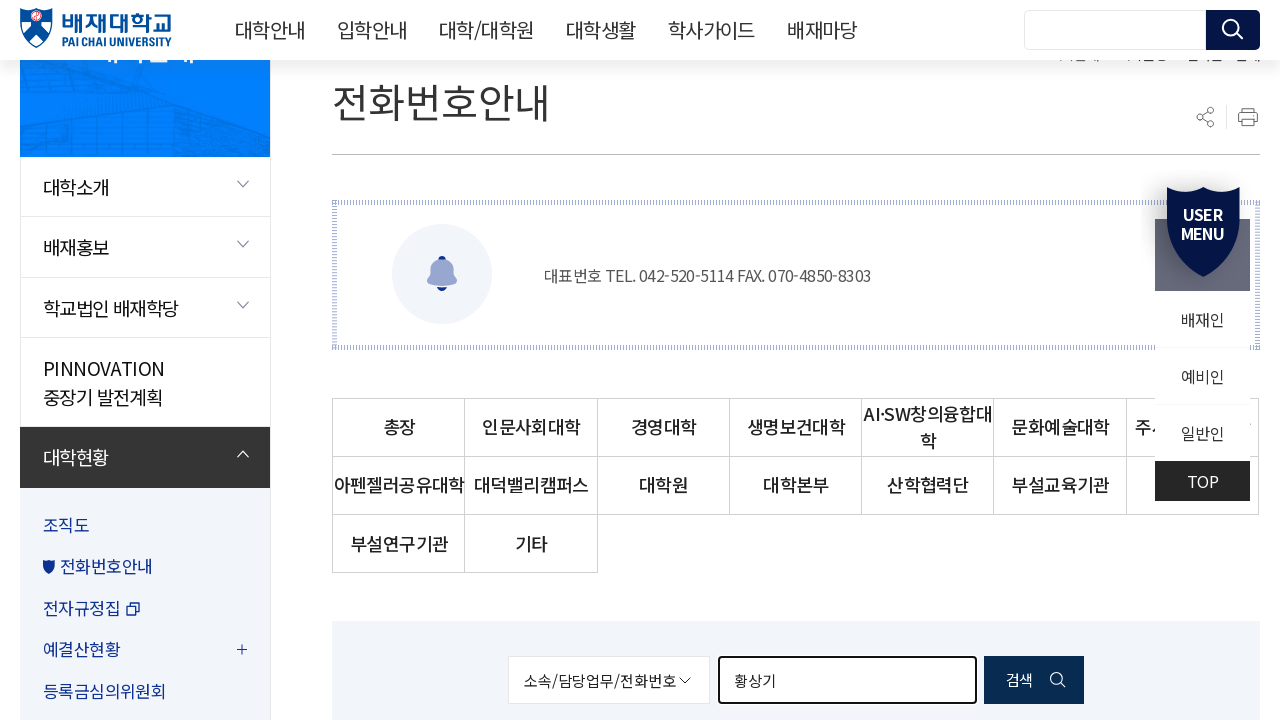

Cleared search field for next professor name on #searchKeyword
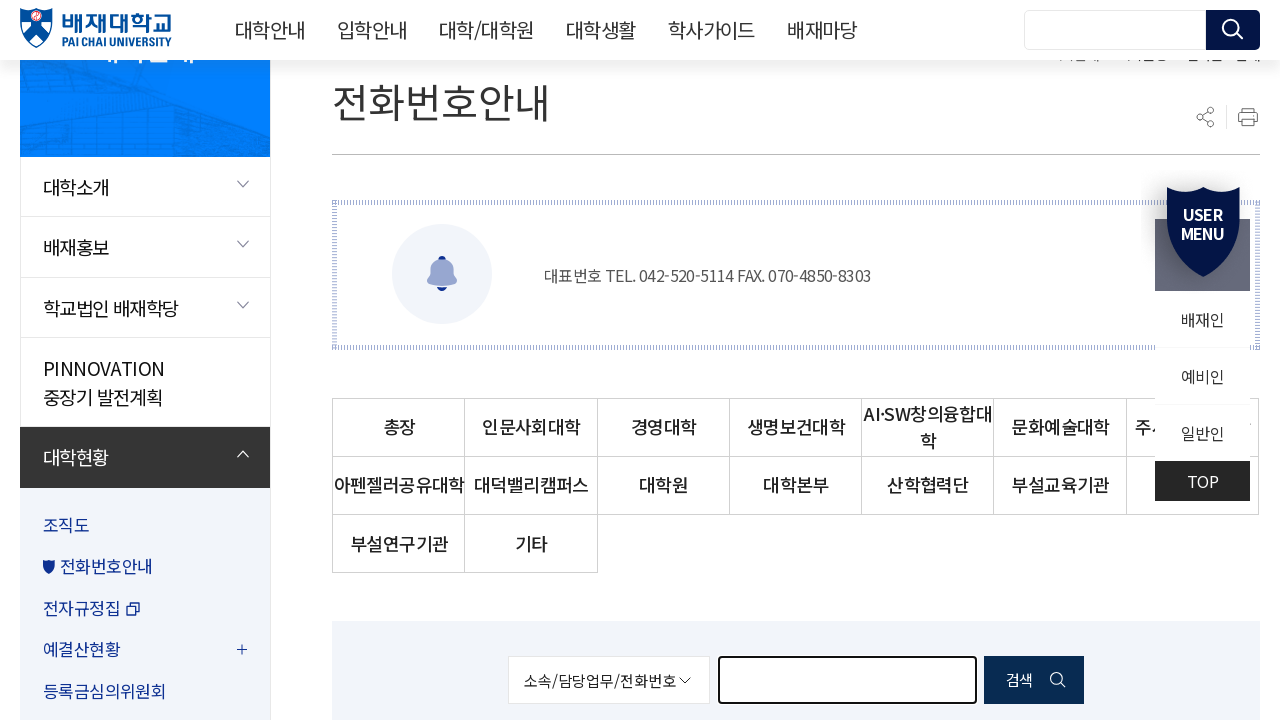

Filled search field with professor name '강보순' on #searchKeyword
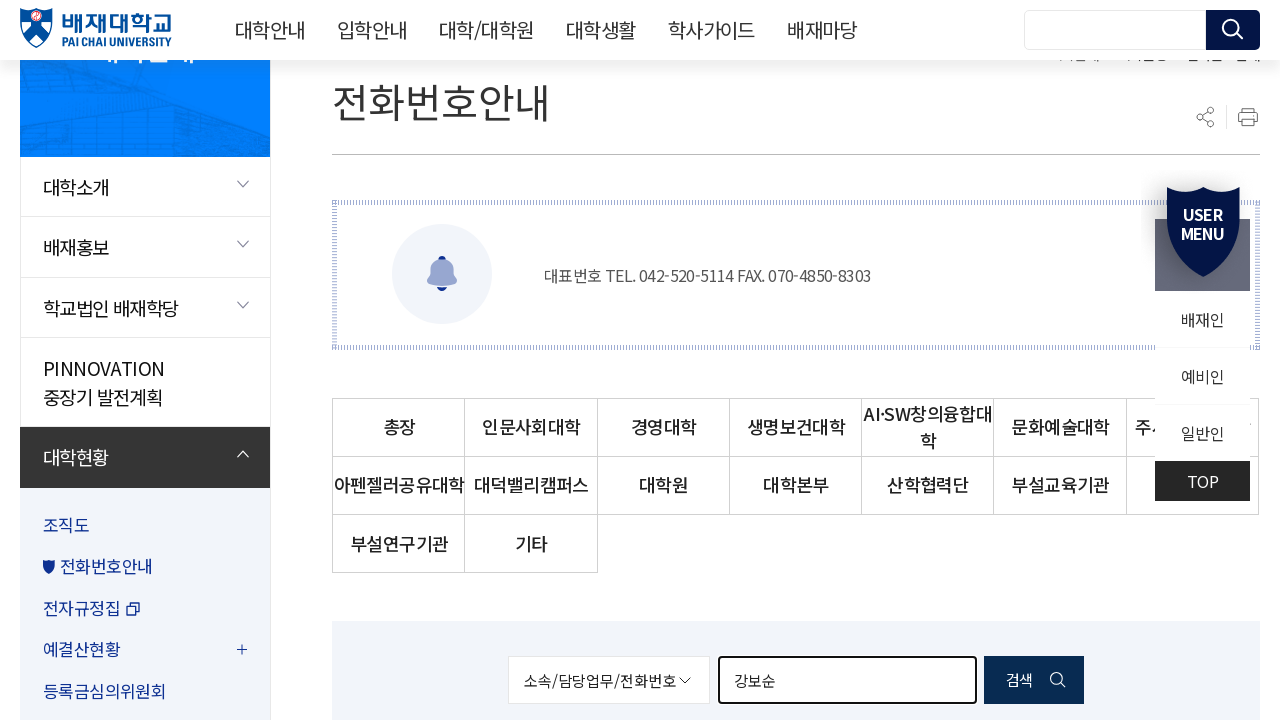

Pressed Enter to search for '강보순' on #searchKeyword
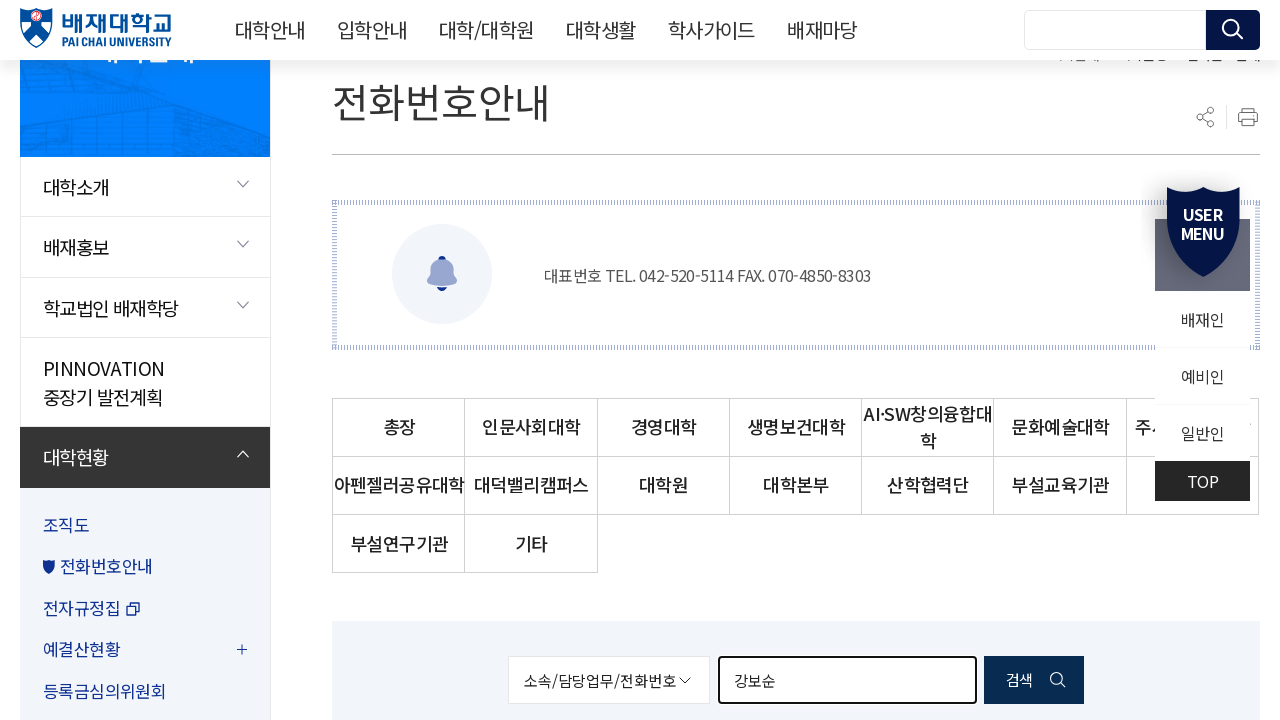

Search results loaded for '강보순'
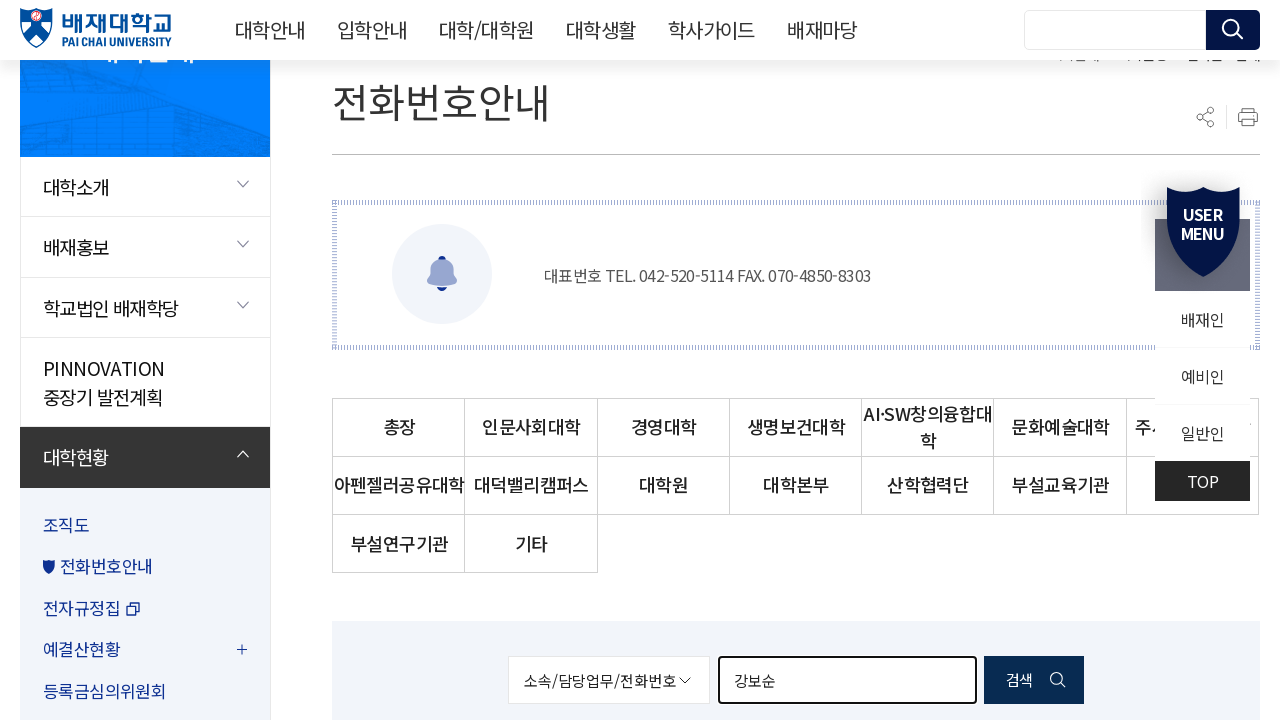

Cleared search field for next professor name on #searchKeyword
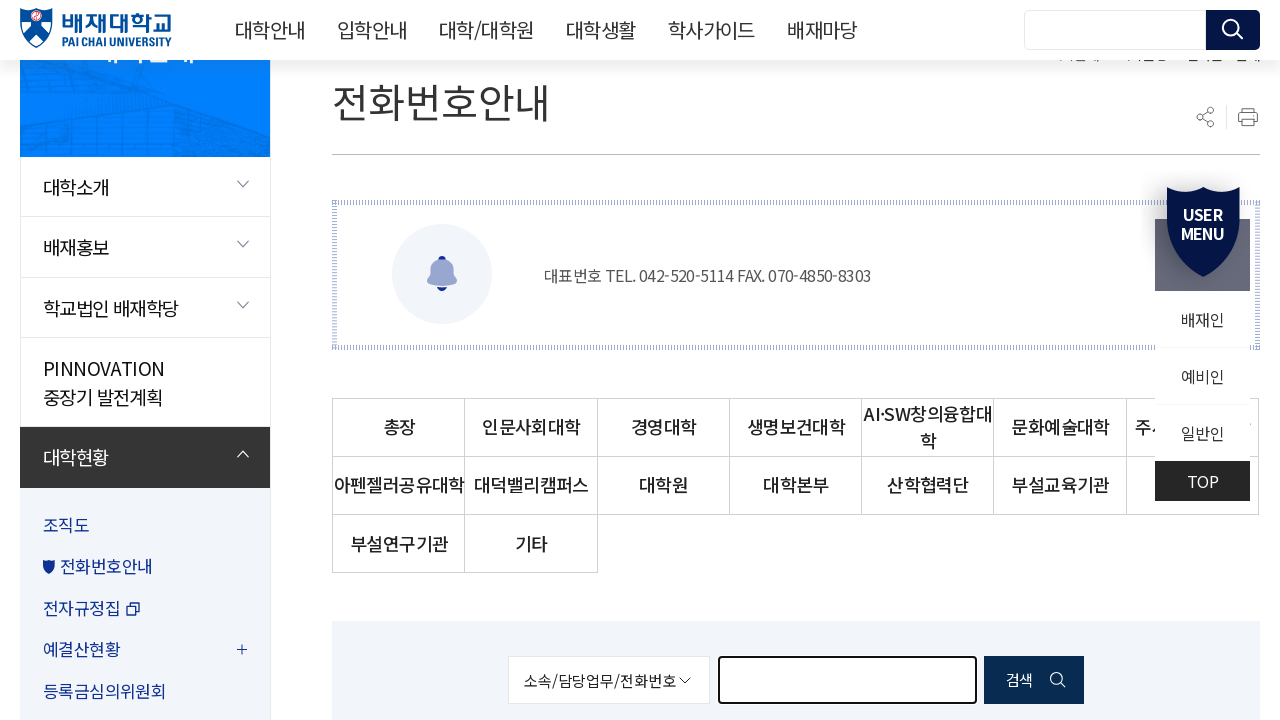

Filled search field with professor name '공현철' on #searchKeyword
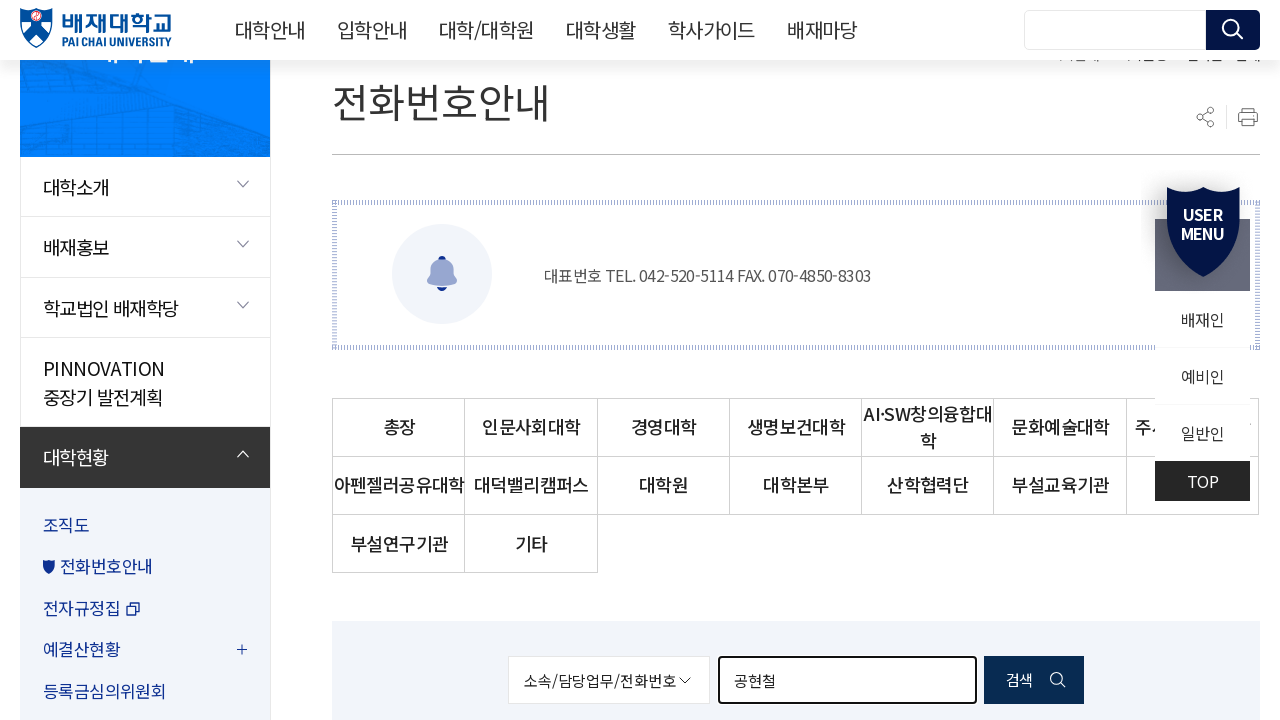

Pressed Enter to search for '공현철' on #searchKeyword
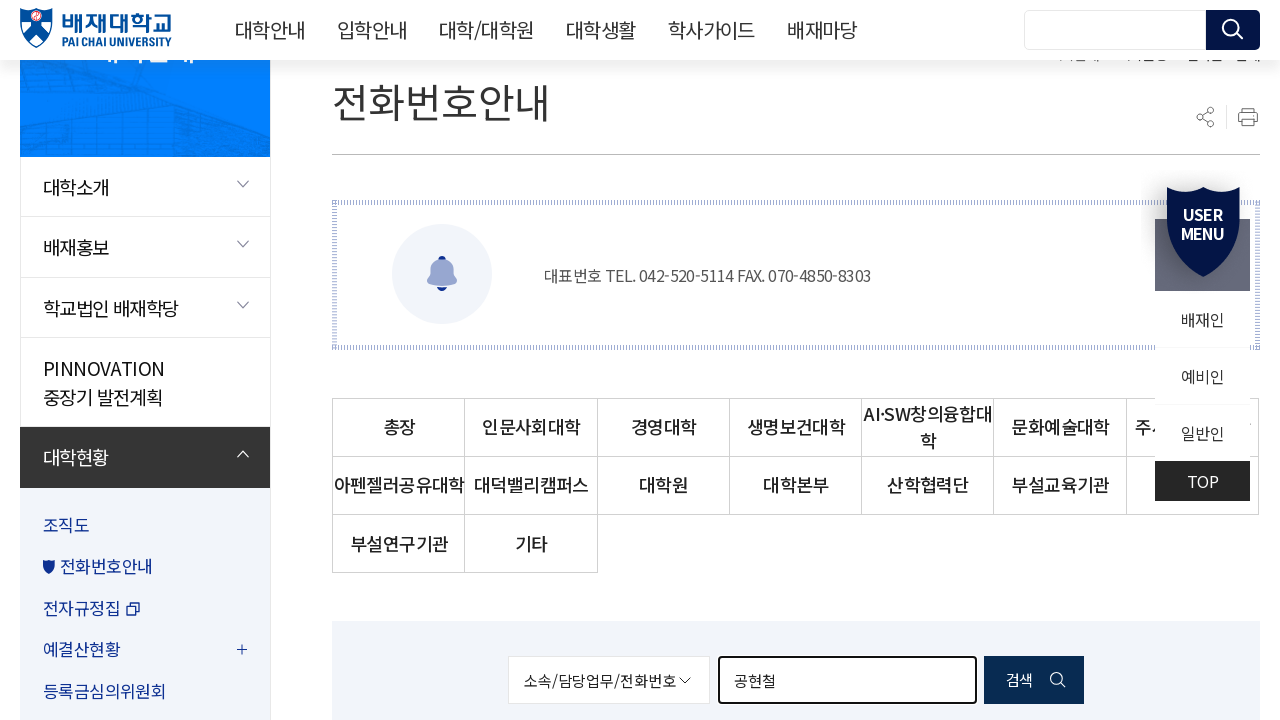

Search results loaded for '공현철'
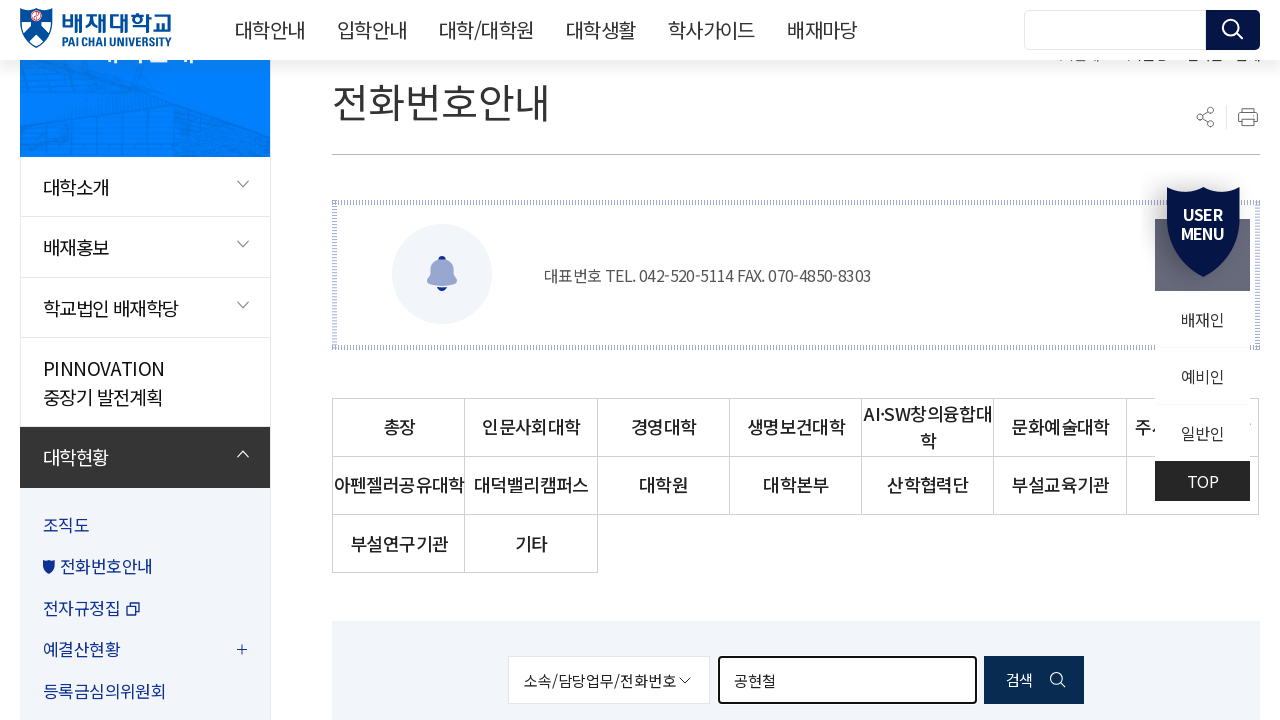

Cleared search field for next professor name on #searchKeyword
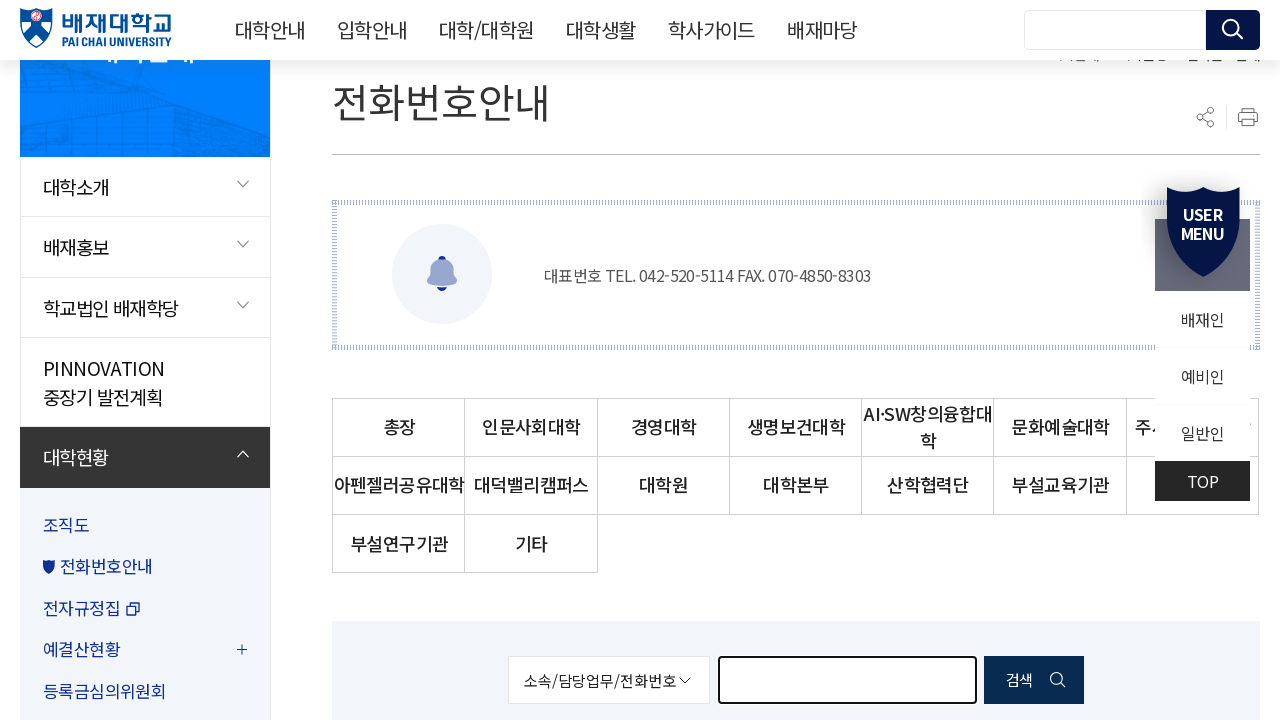

Filled search field with professor name '이도형' on #searchKeyword
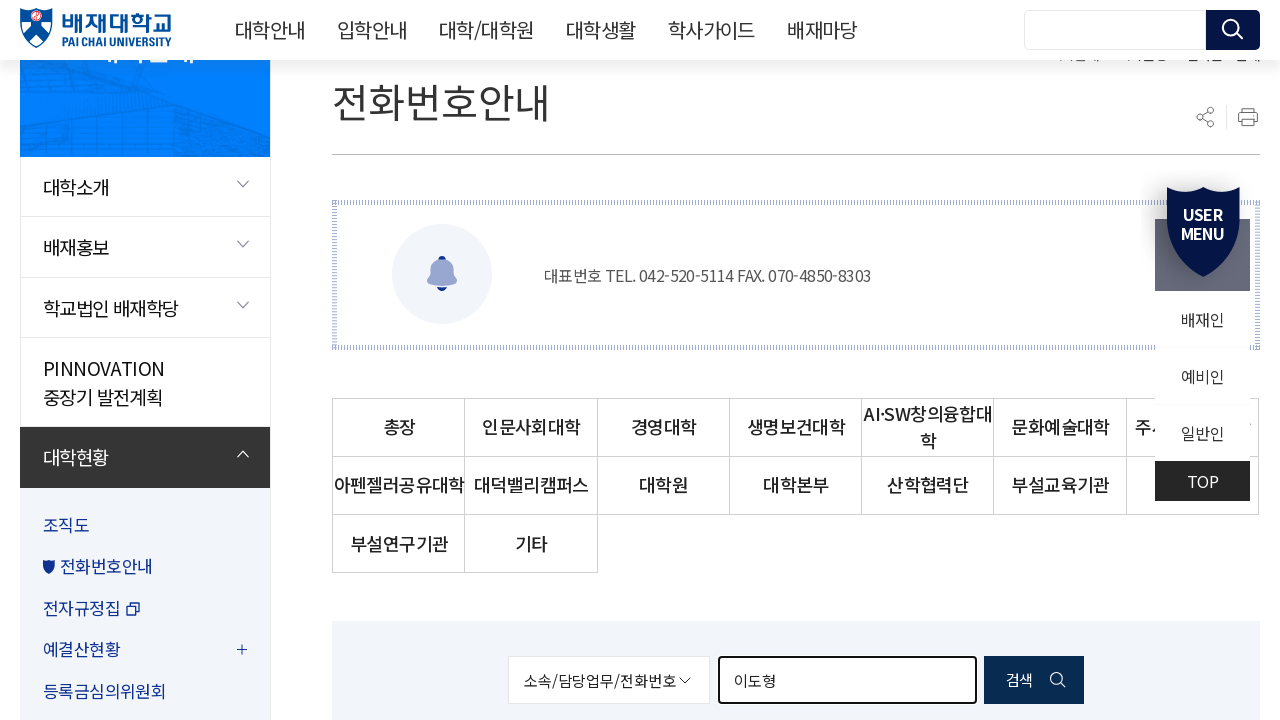

Pressed Enter to search for '이도형' on #searchKeyword
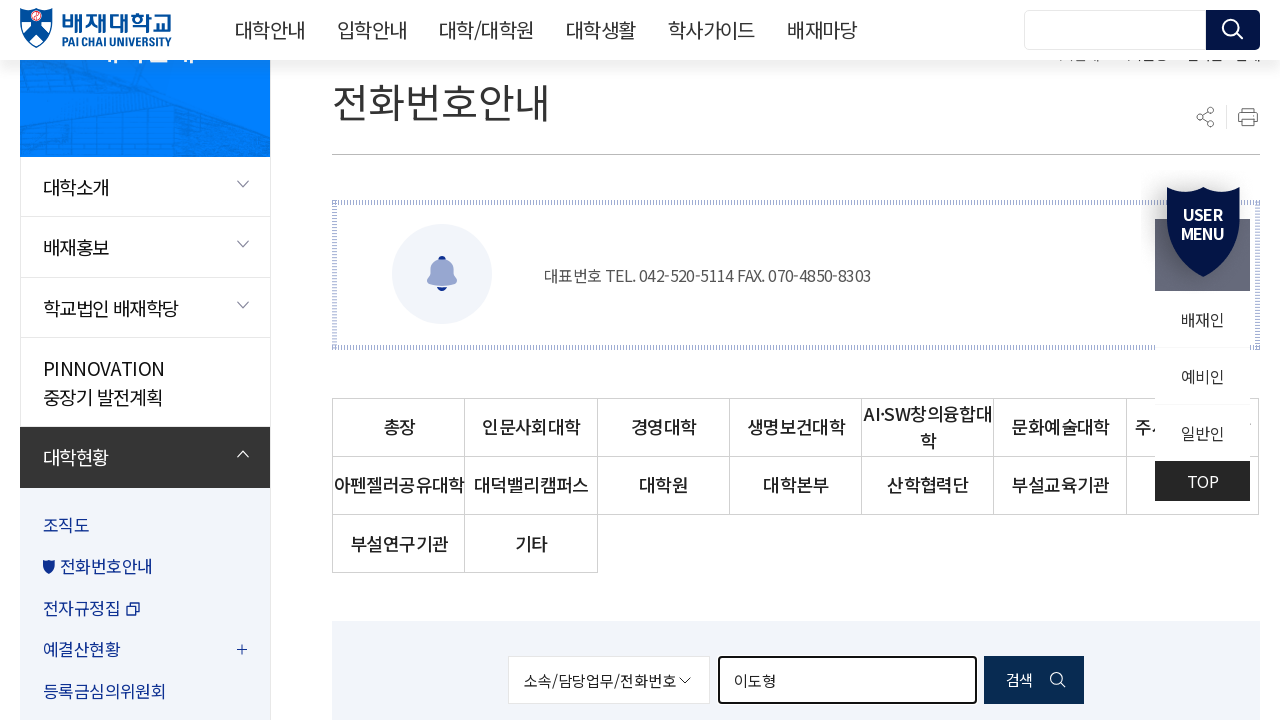

Search results loaded for '이도형'
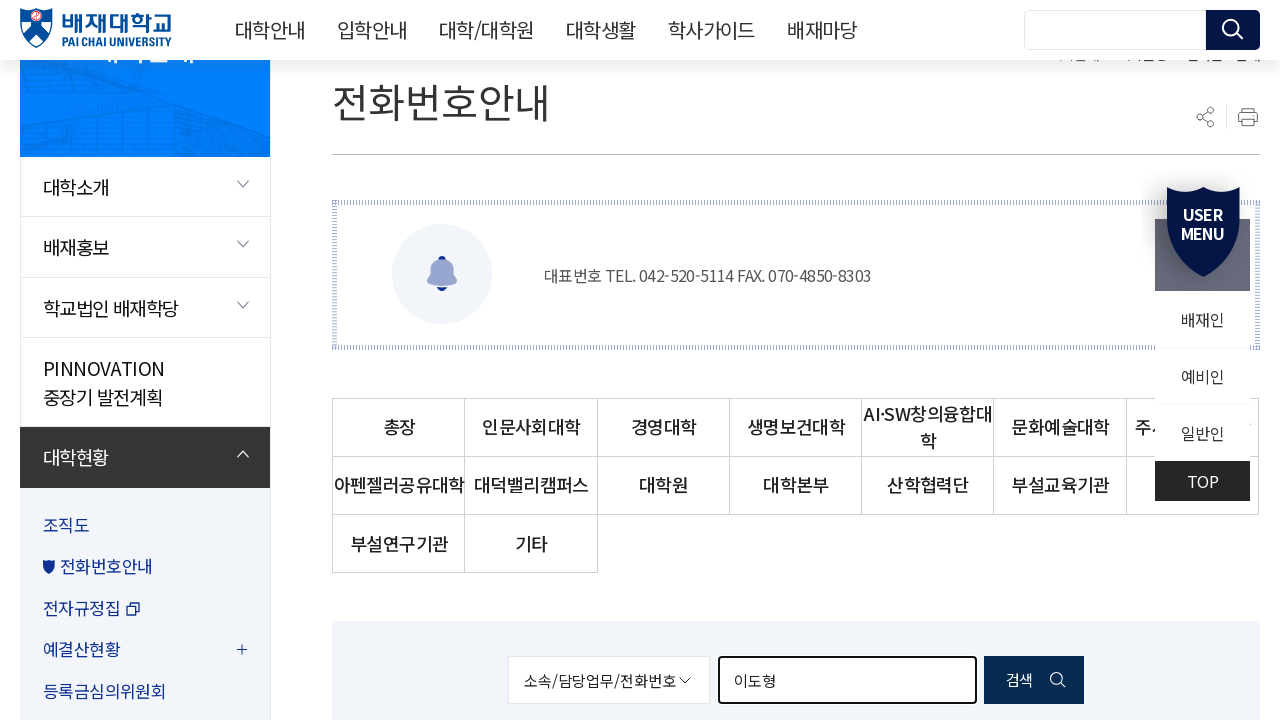

Cleared search field for next professor name on #searchKeyword
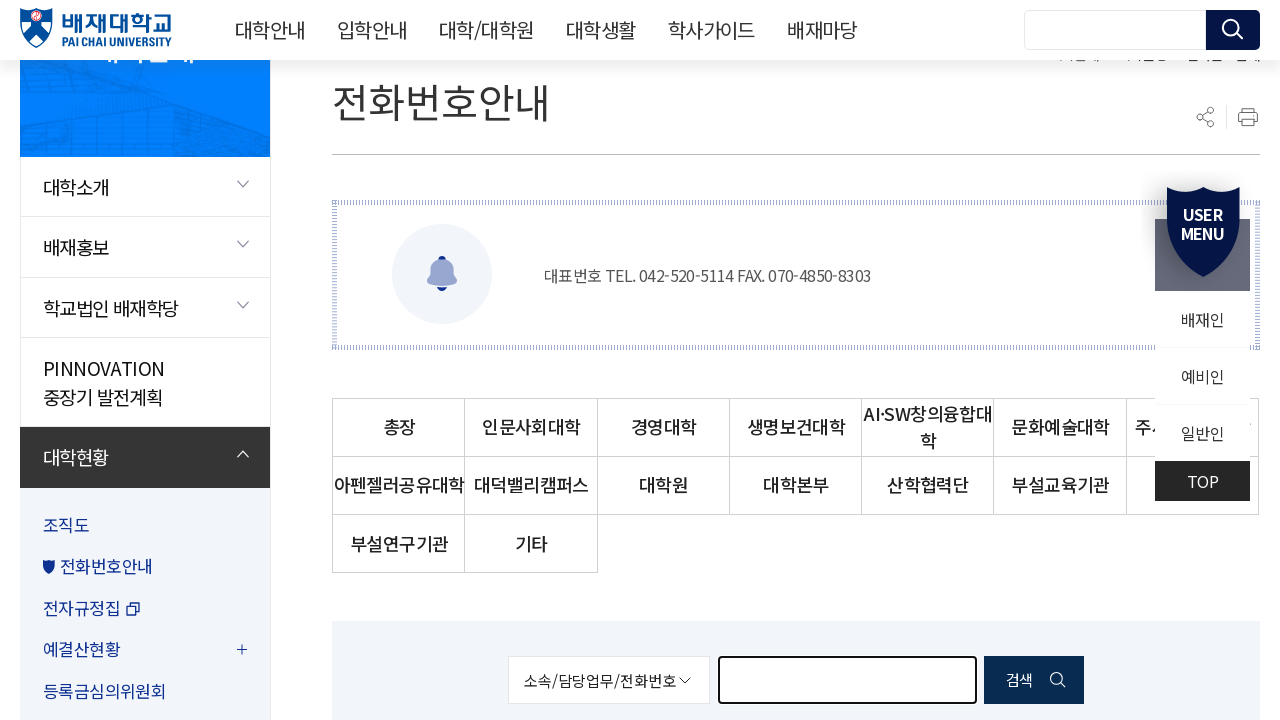

Filled search field with professor name '이범희' on #searchKeyword
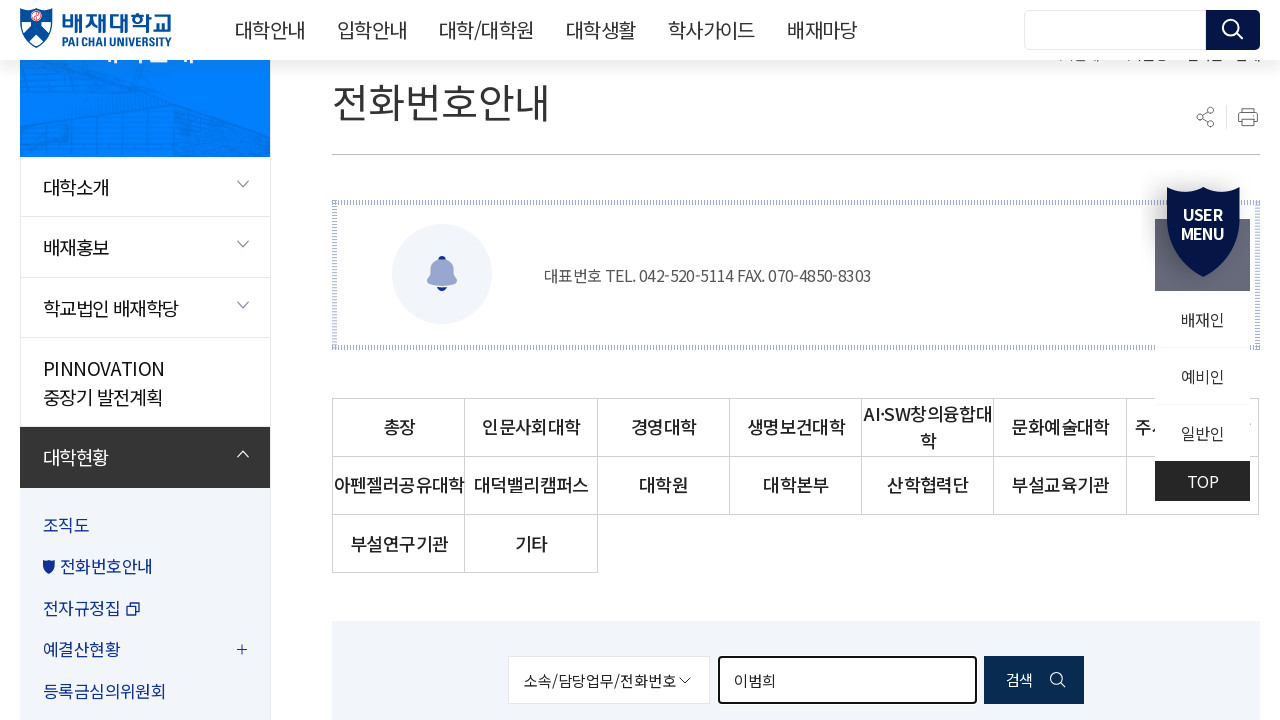

Pressed Enter to search for '이범희' on #searchKeyword
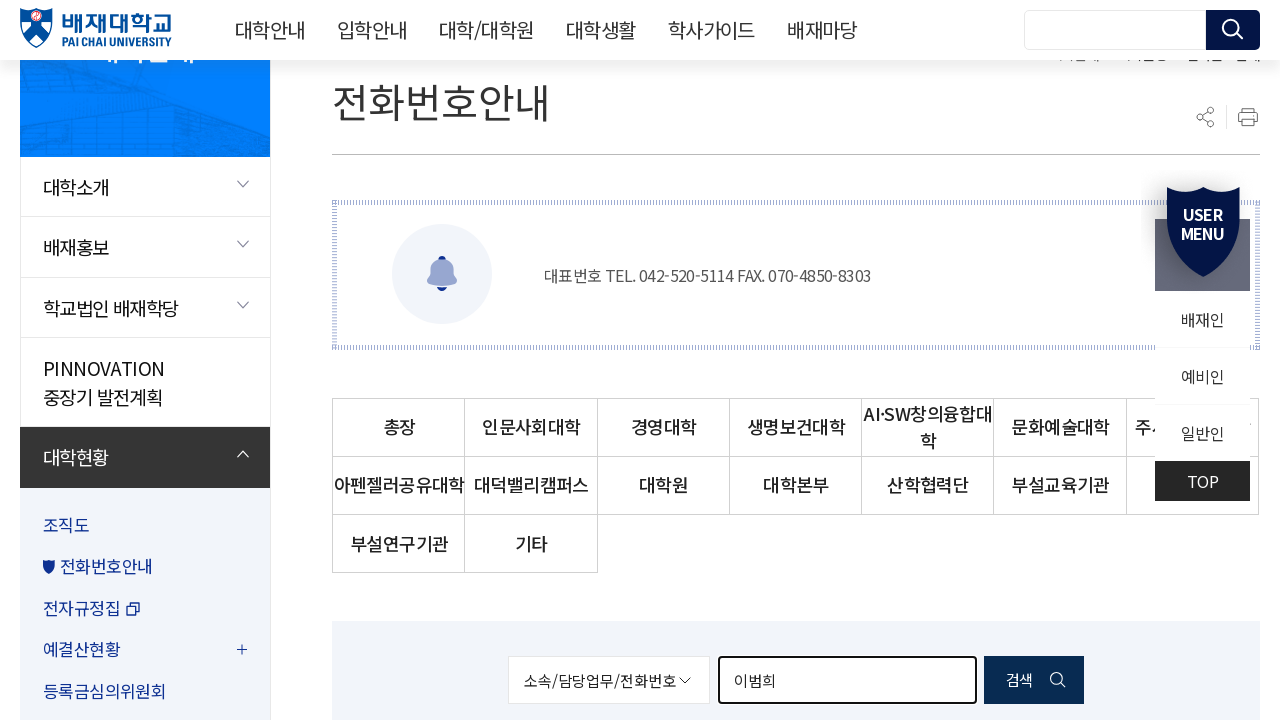

Search results loaded for '이범희'
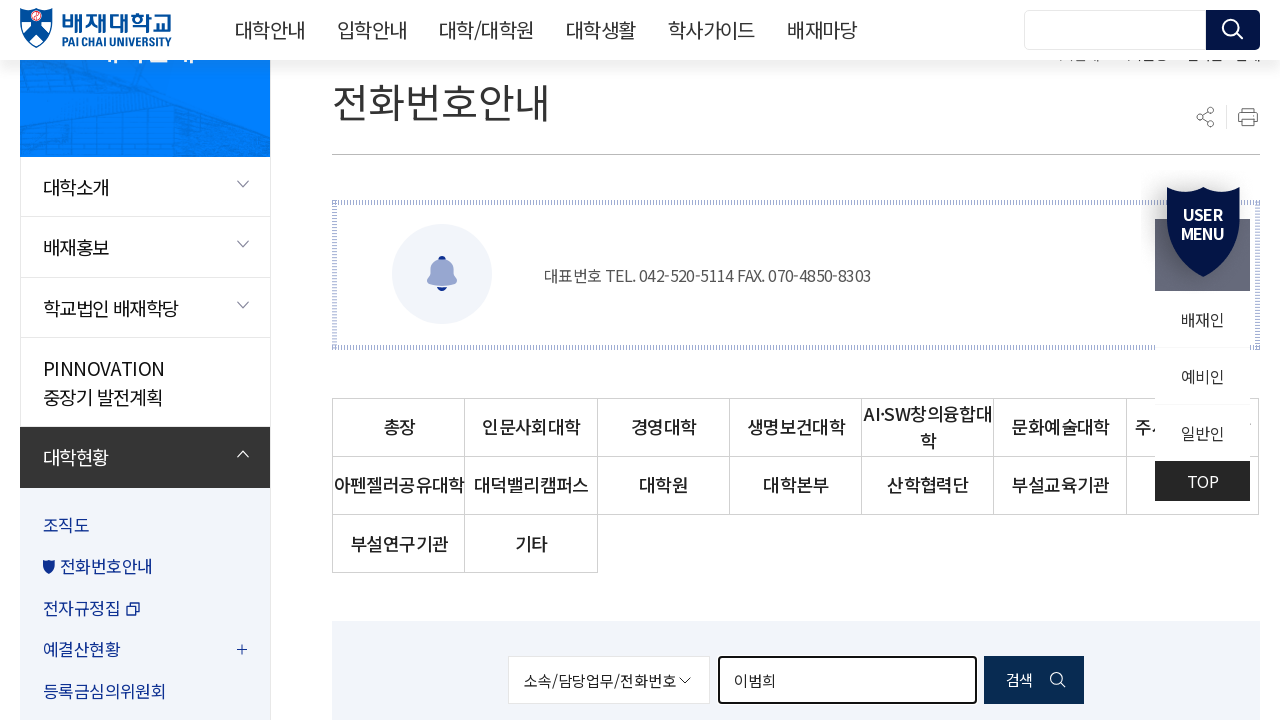

Cleared search field for next professor name on #searchKeyword
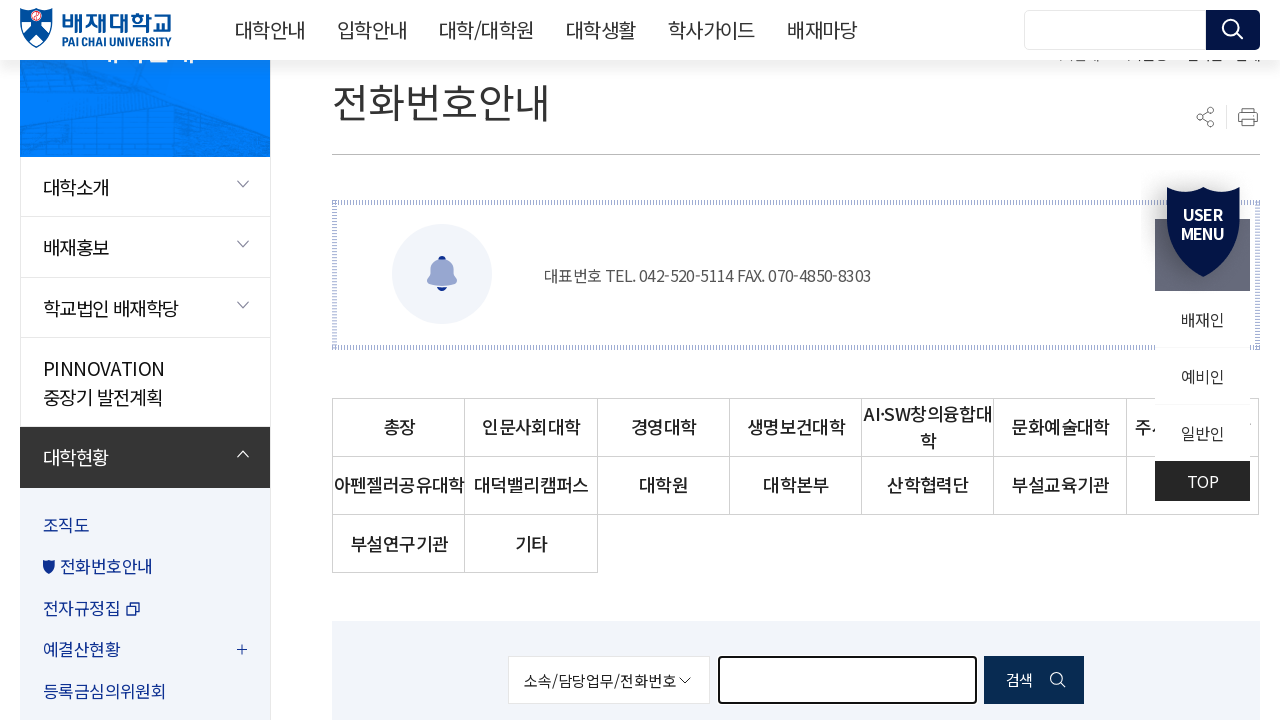

Filled search field with professor name '임유진' on #searchKeyword
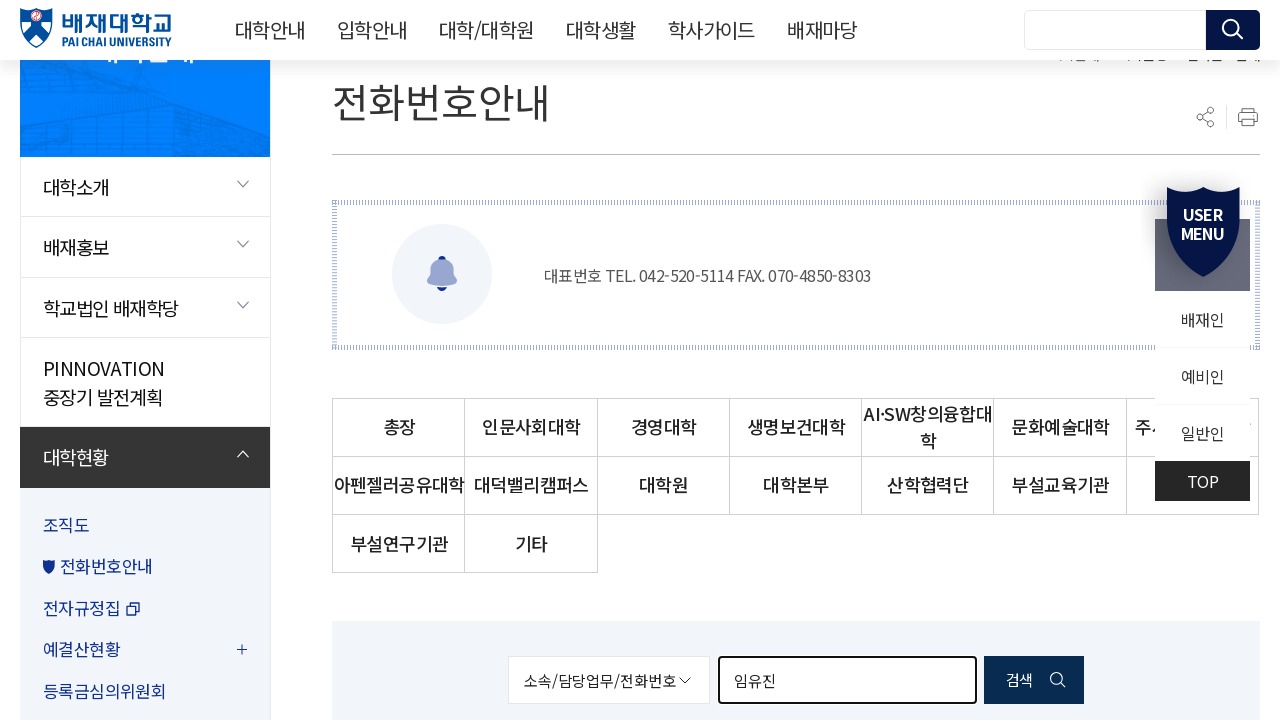

Pressed Enter to search for '임유진' on #searchKeyword
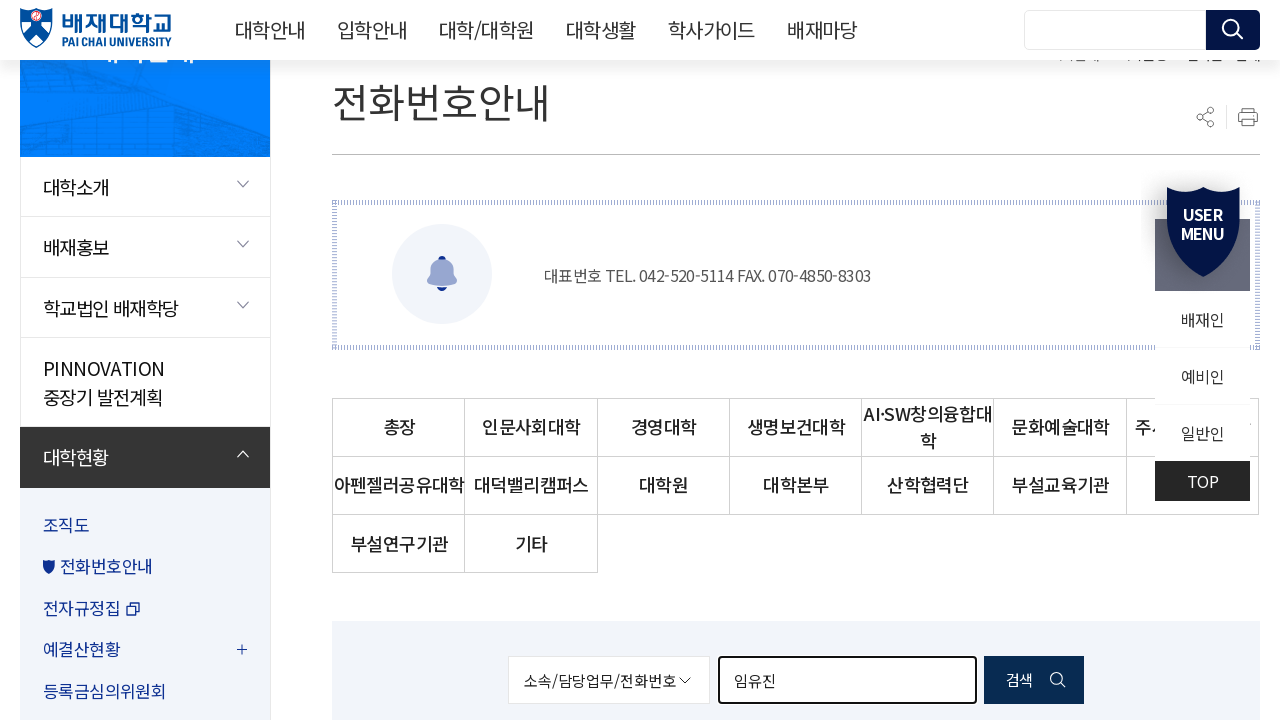

Search results loaded for '임유진'
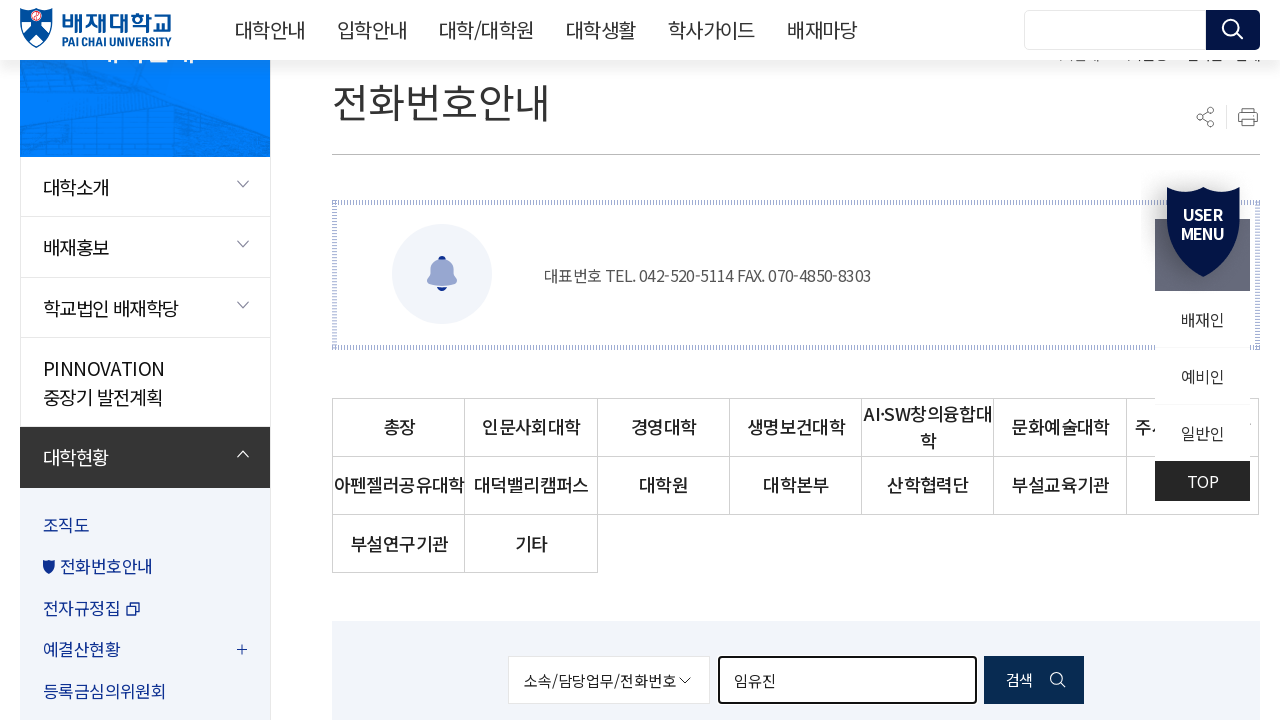

Cleared search field for next professor name on #searchKeyword
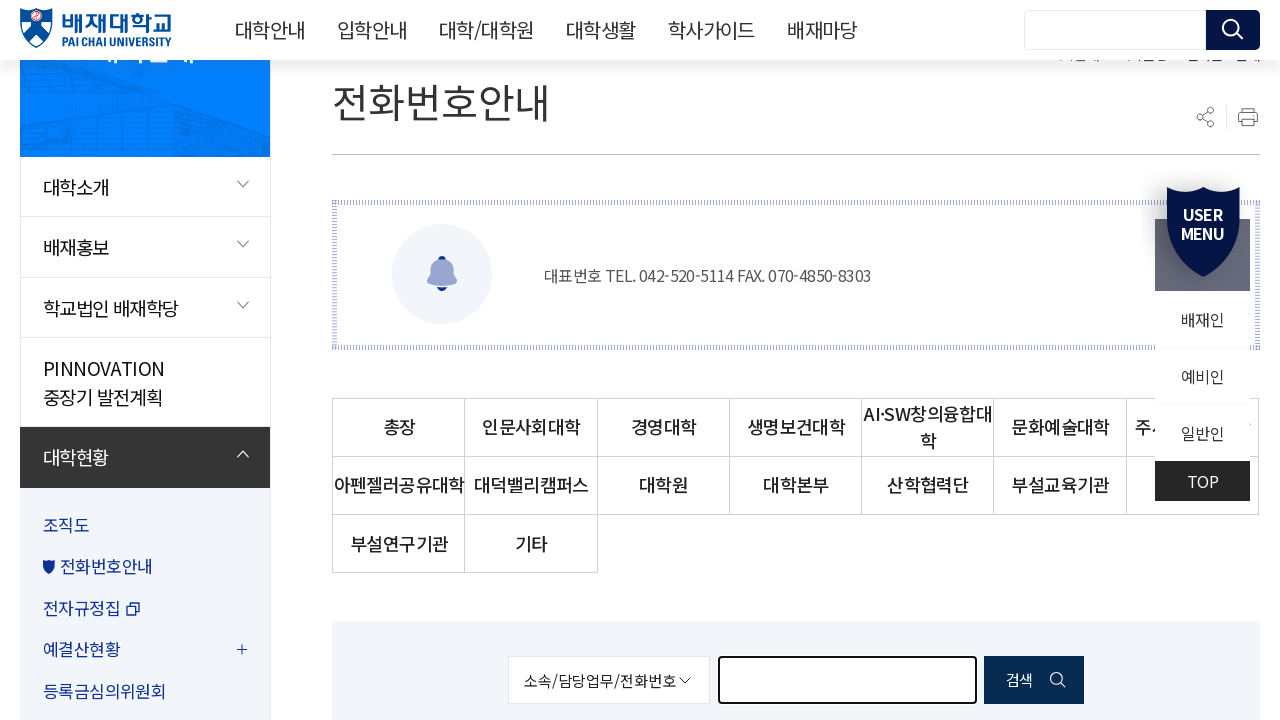

Filled search field with professor name '이경찬' on #searchKeyword
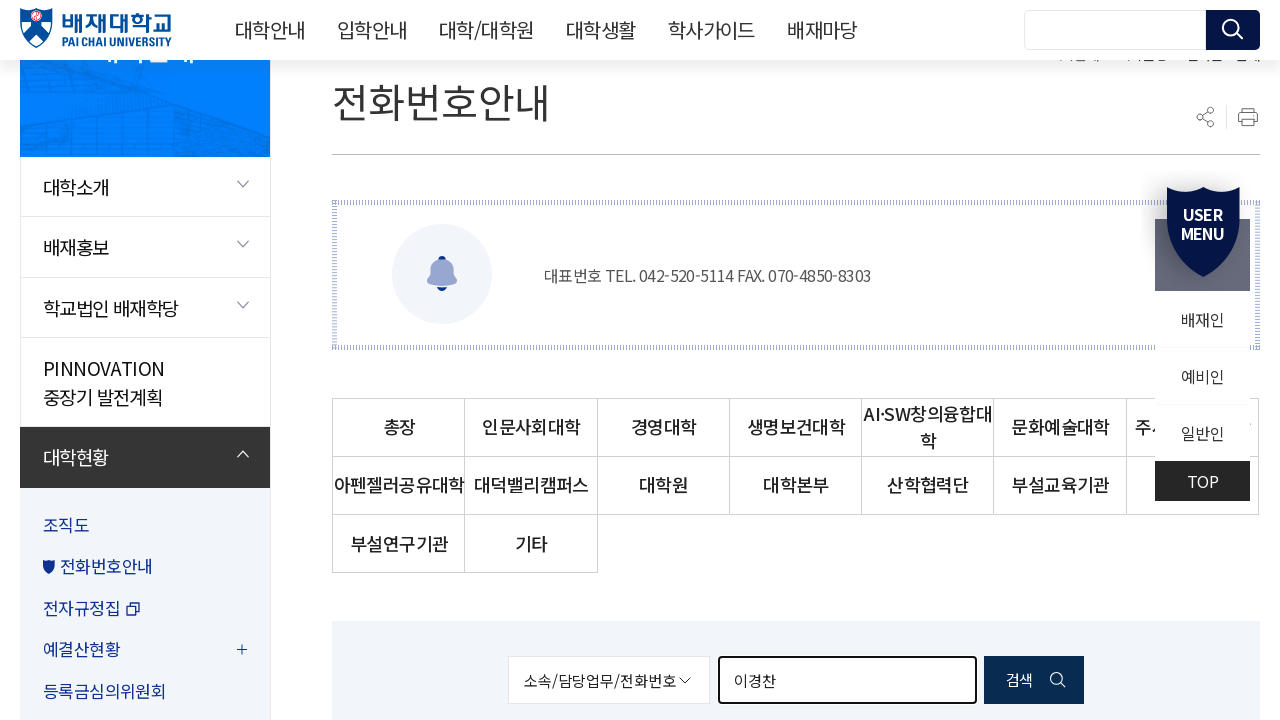

Pressed Enter to search for '이경찬' on #searchKeyword
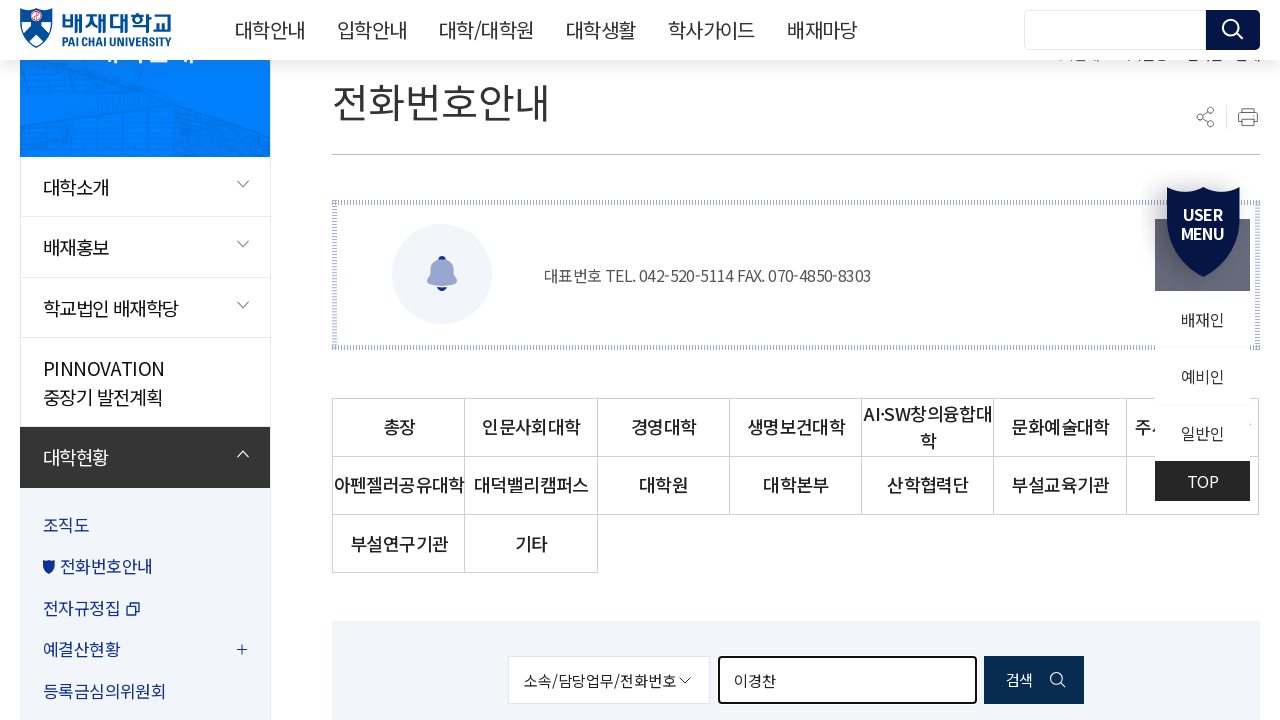

Search results loaded for '이경찬'
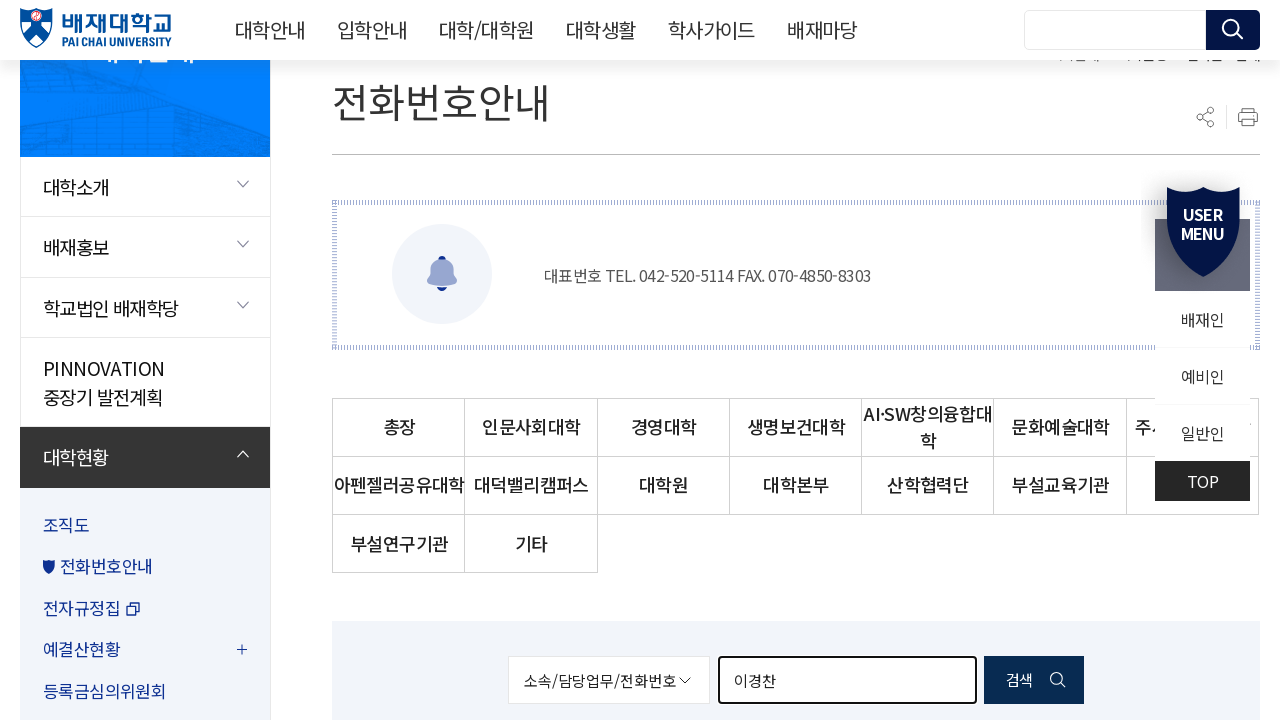

Cleared search field for next professor name on #searchKeyword
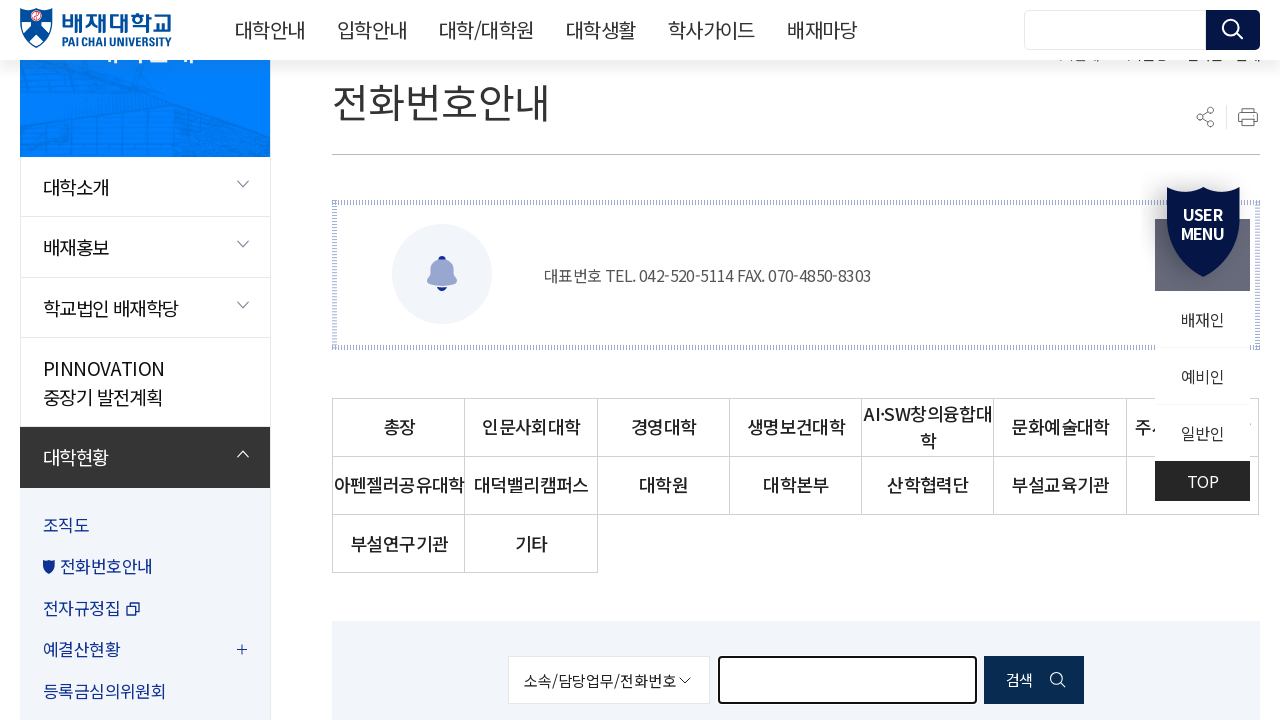

Filled search field with professor name '차도완' on #searchKeyword
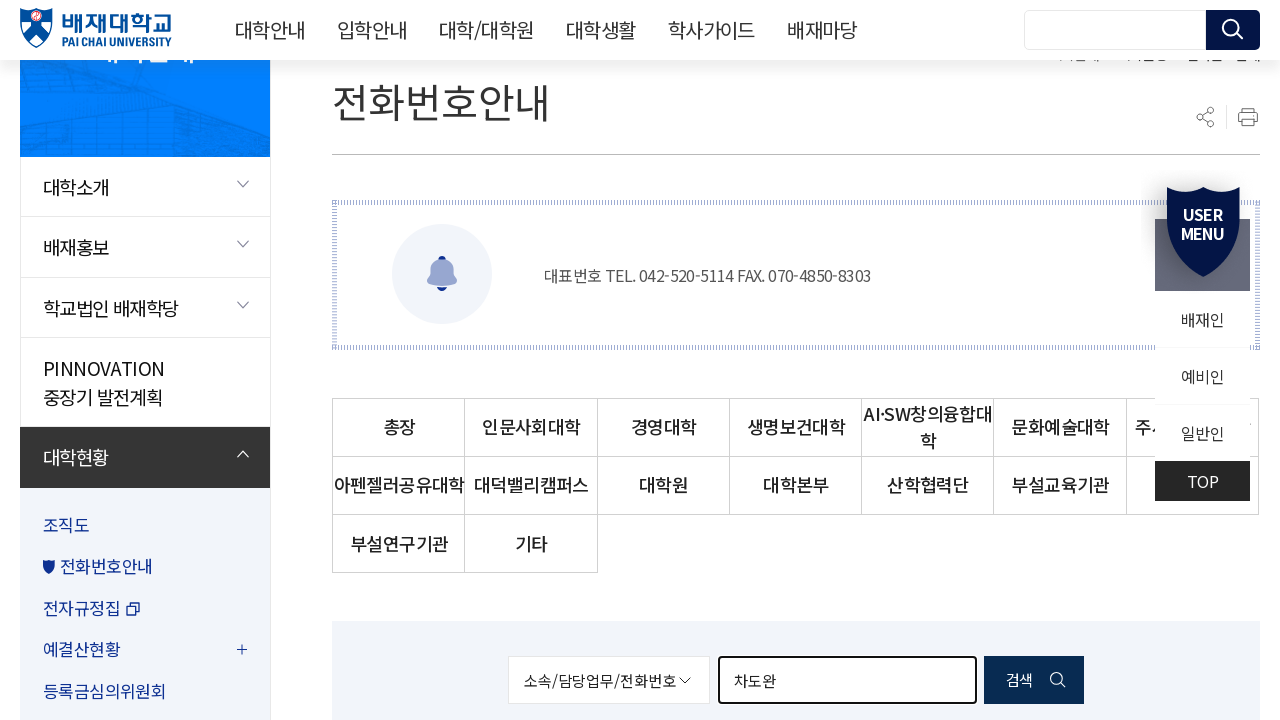

Pressed Enter to search for '차도완' on #searchKeyword
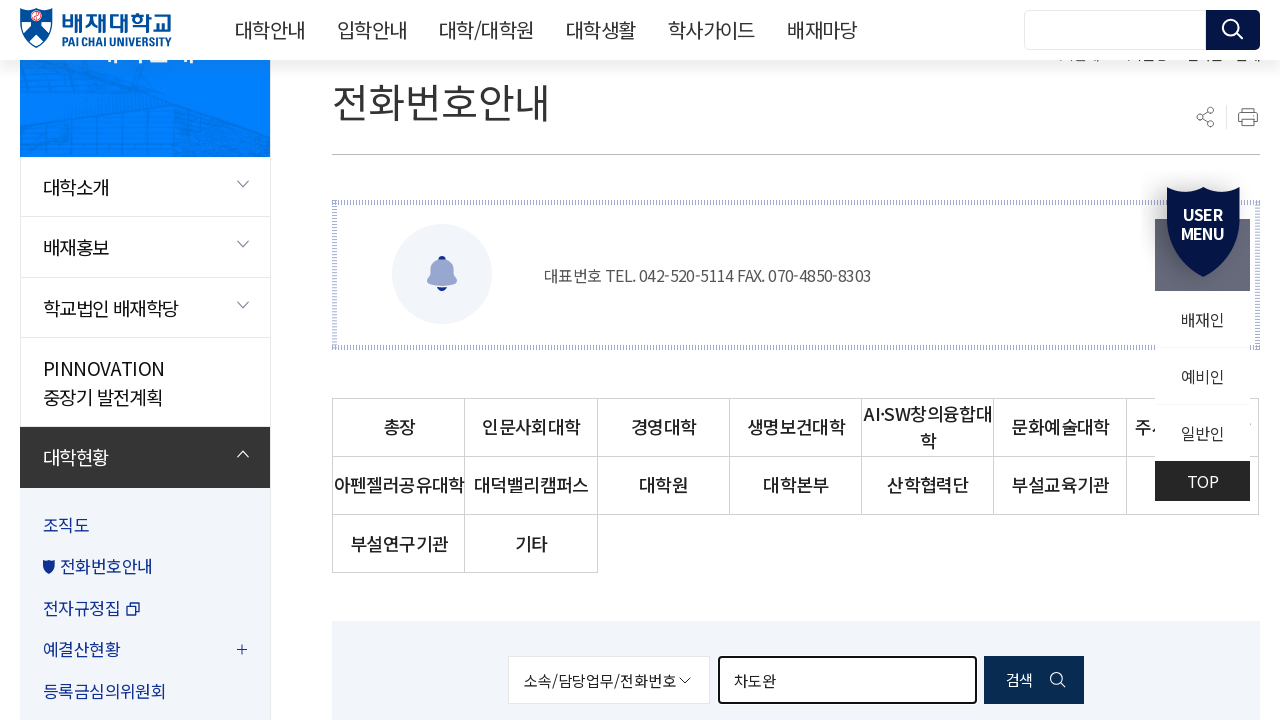

Search results loaded for '차도완'
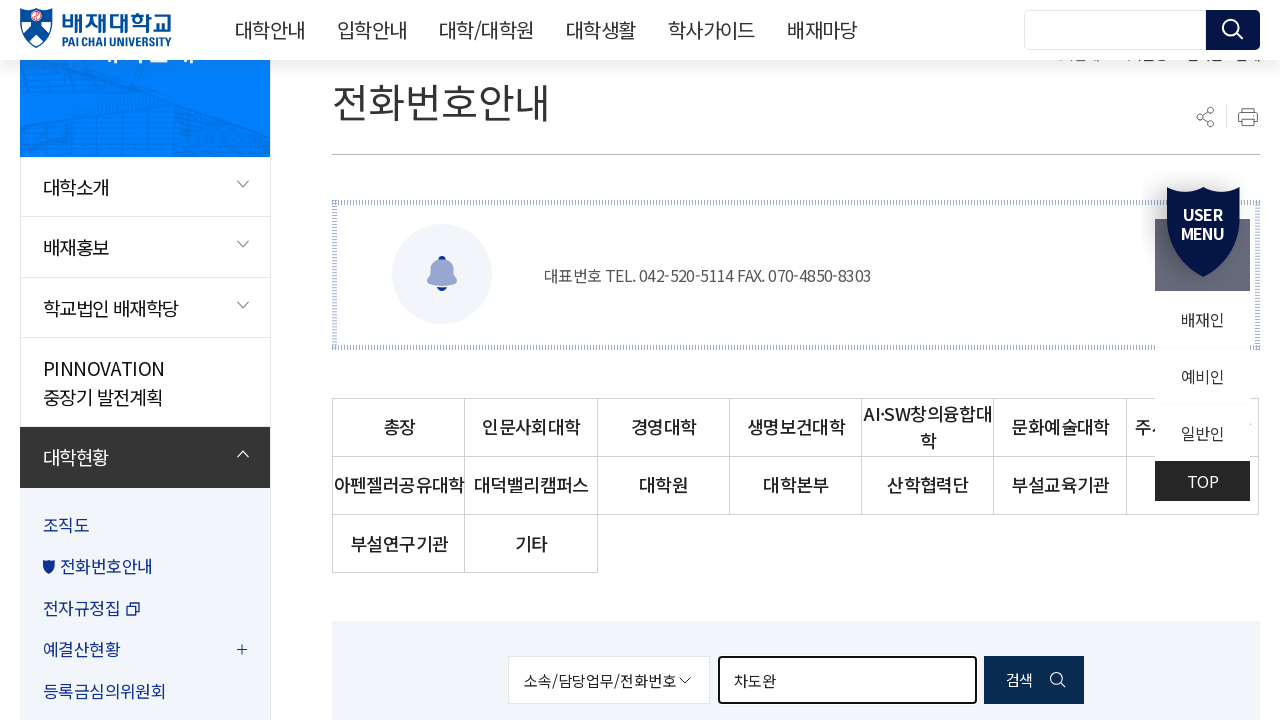

Cleared search field for next professor name on #searchKeyword
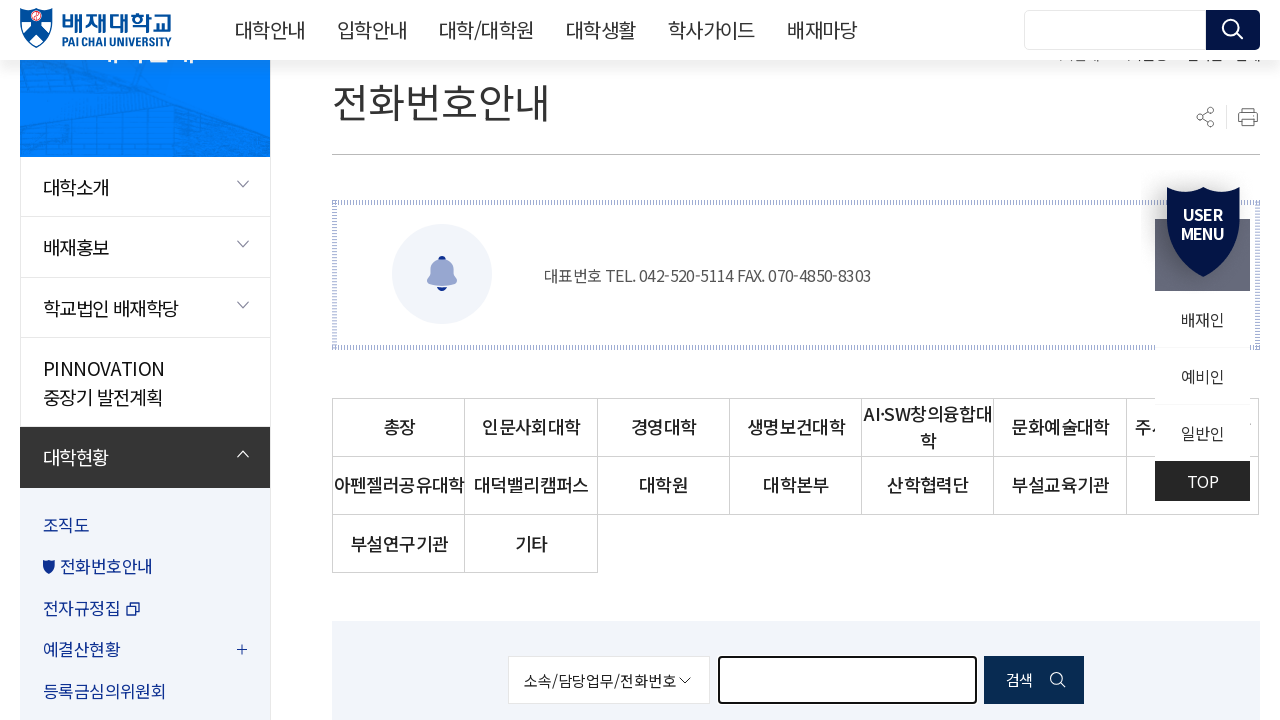

Filled search field with professor name '김도완' on #searchKeyword
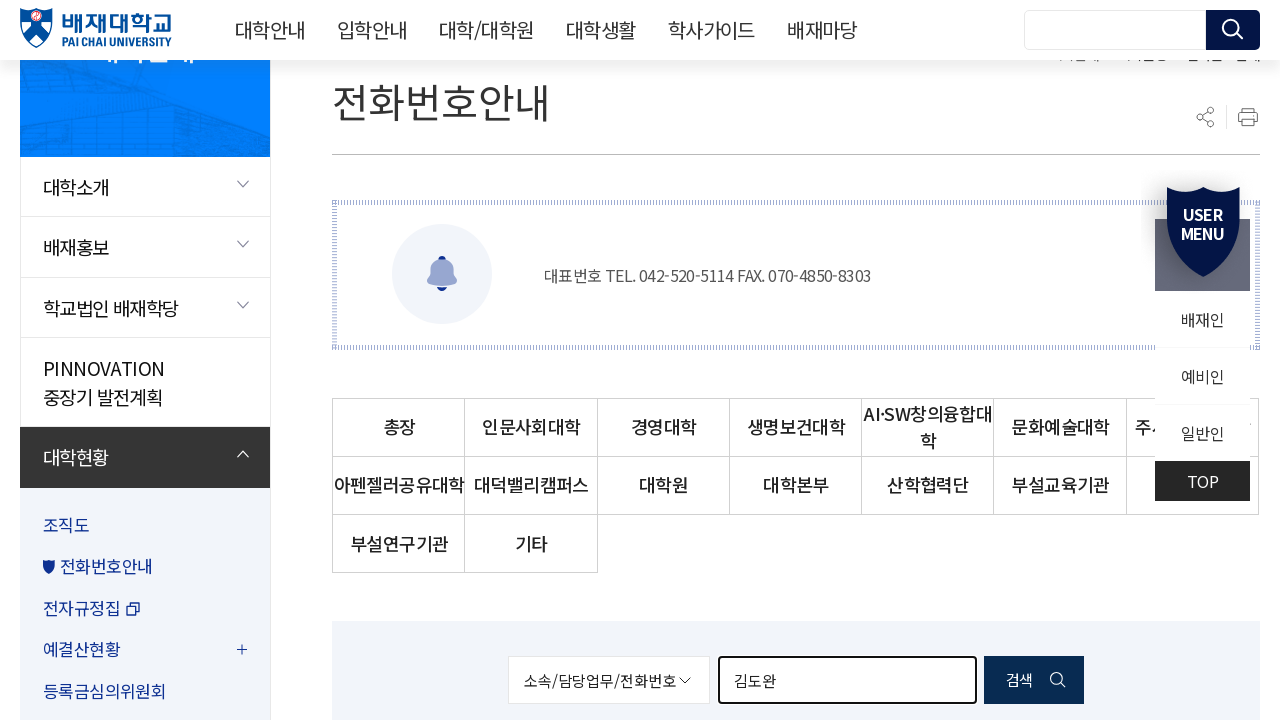

Pressed Enter to search for '김도완' on #searchKeyword
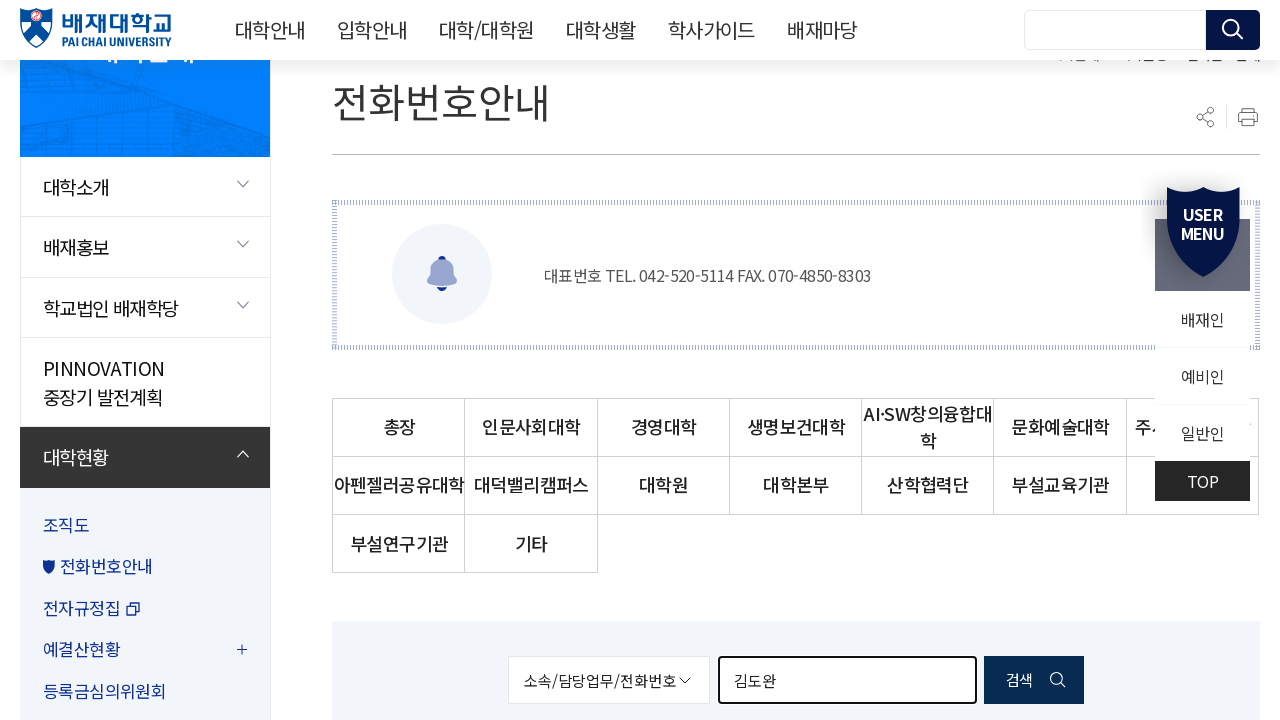

Search results loaded for '김도완'
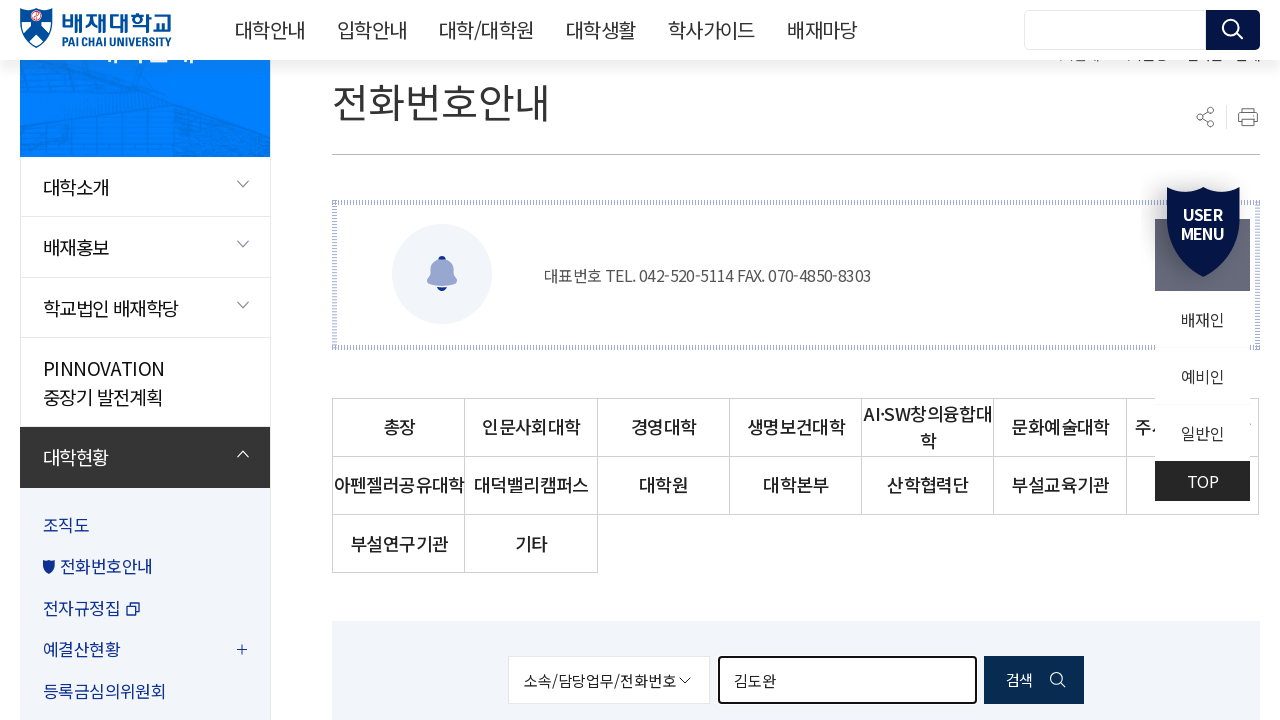

Cleared search field for next professor name on #searchKeyword
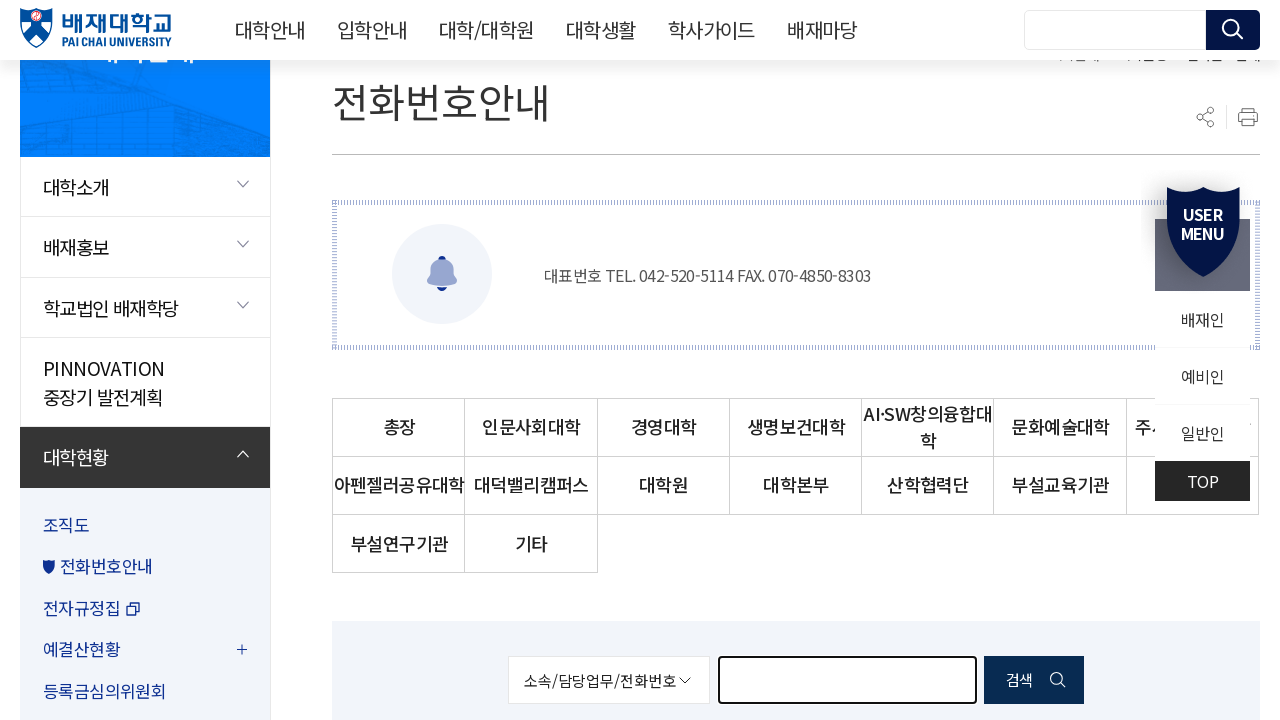

Filled search field with professor name '김익상' on #searchKeyword
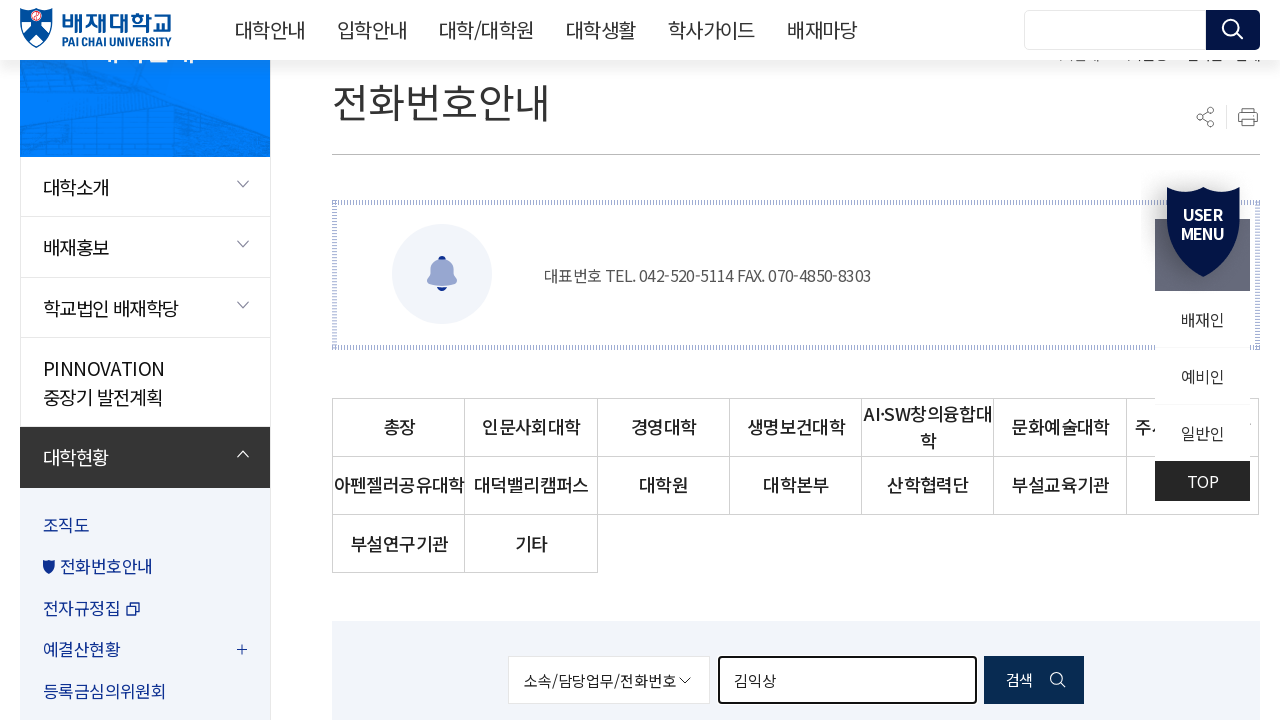

Pressed Enter to search for '김익상' on #searchKeyword
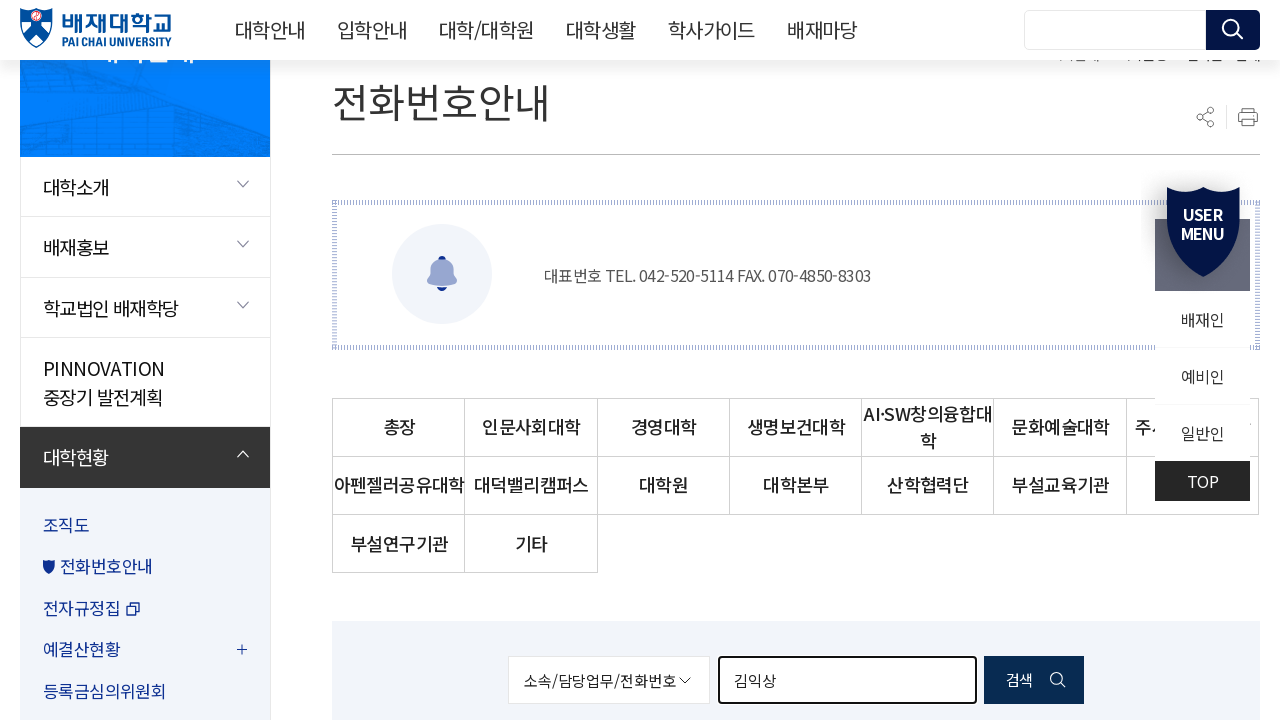

Search results loaded for '김익상'
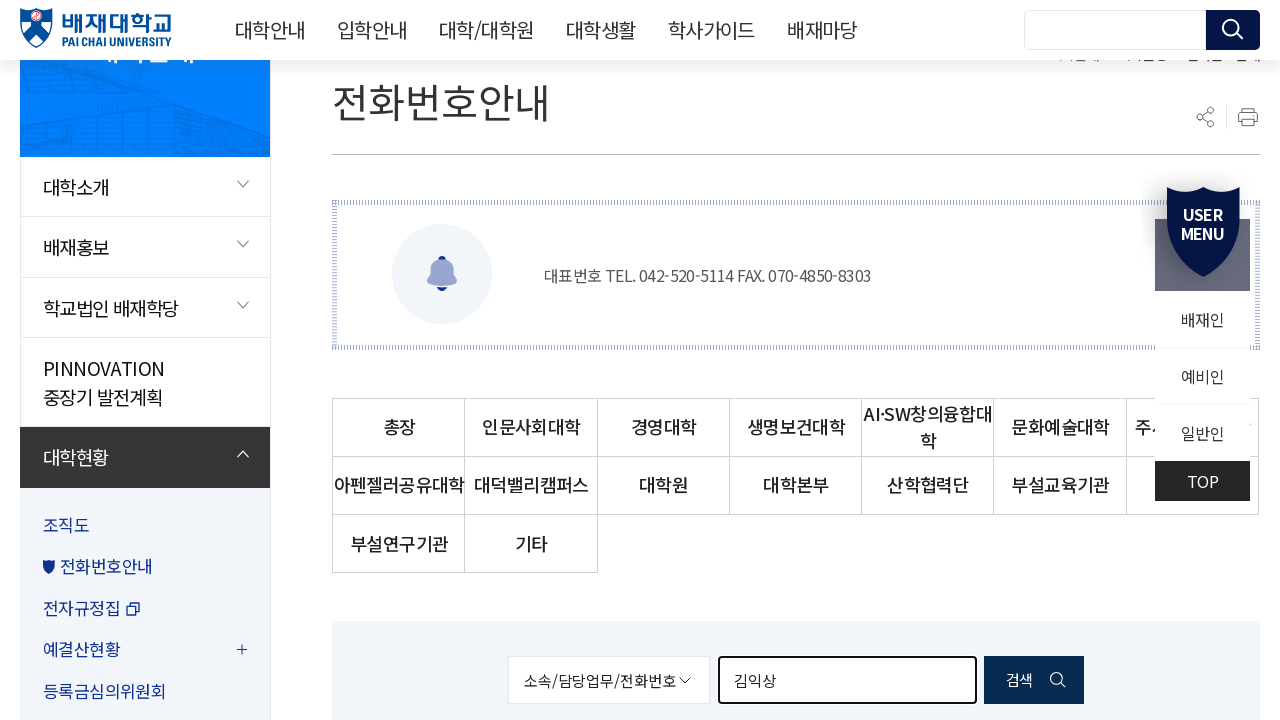

Cleared search field for next professor name on #searchKeyword
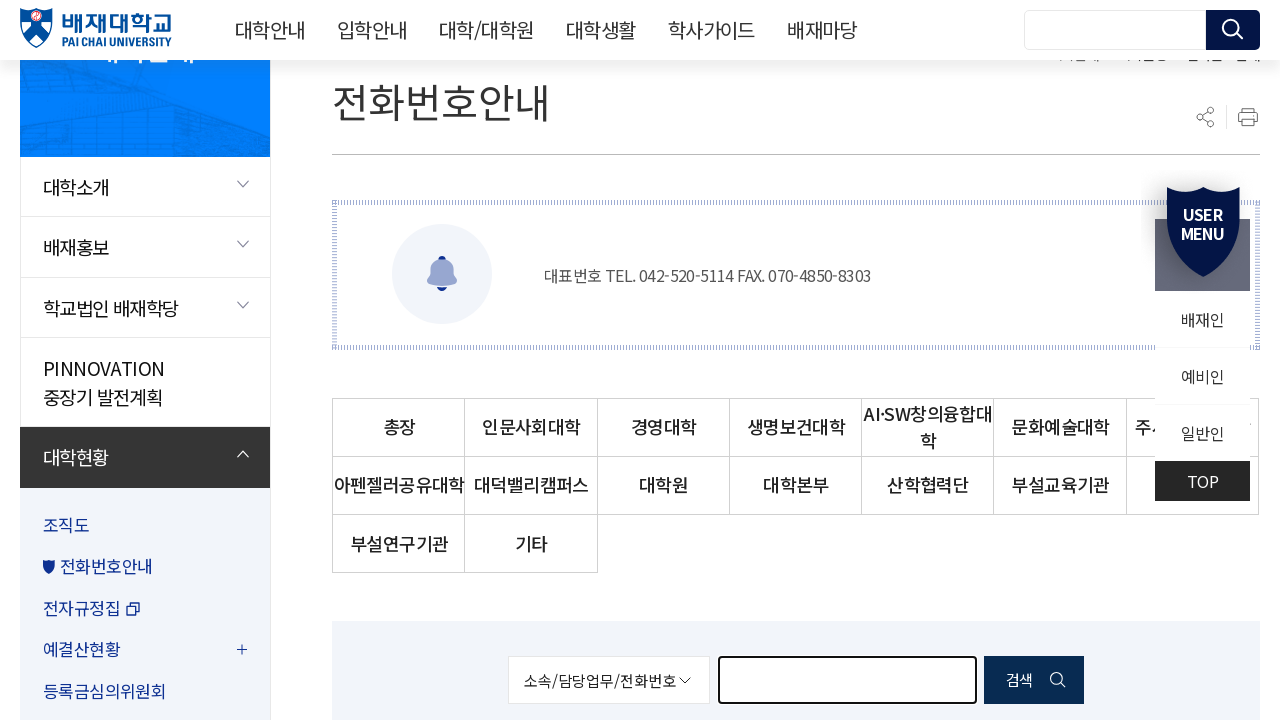

Filled search field with professor name '류황' on #searchKeyword
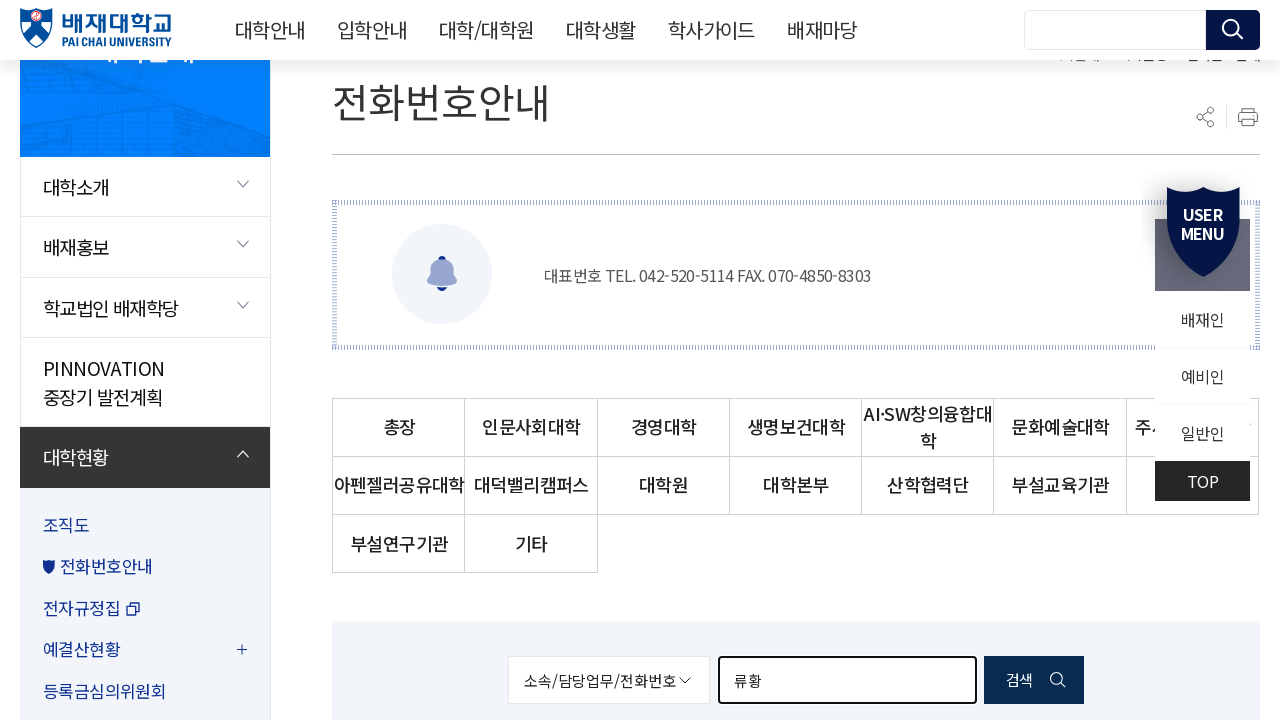

Pressed Enter to search for '류황' on #searchKeyword
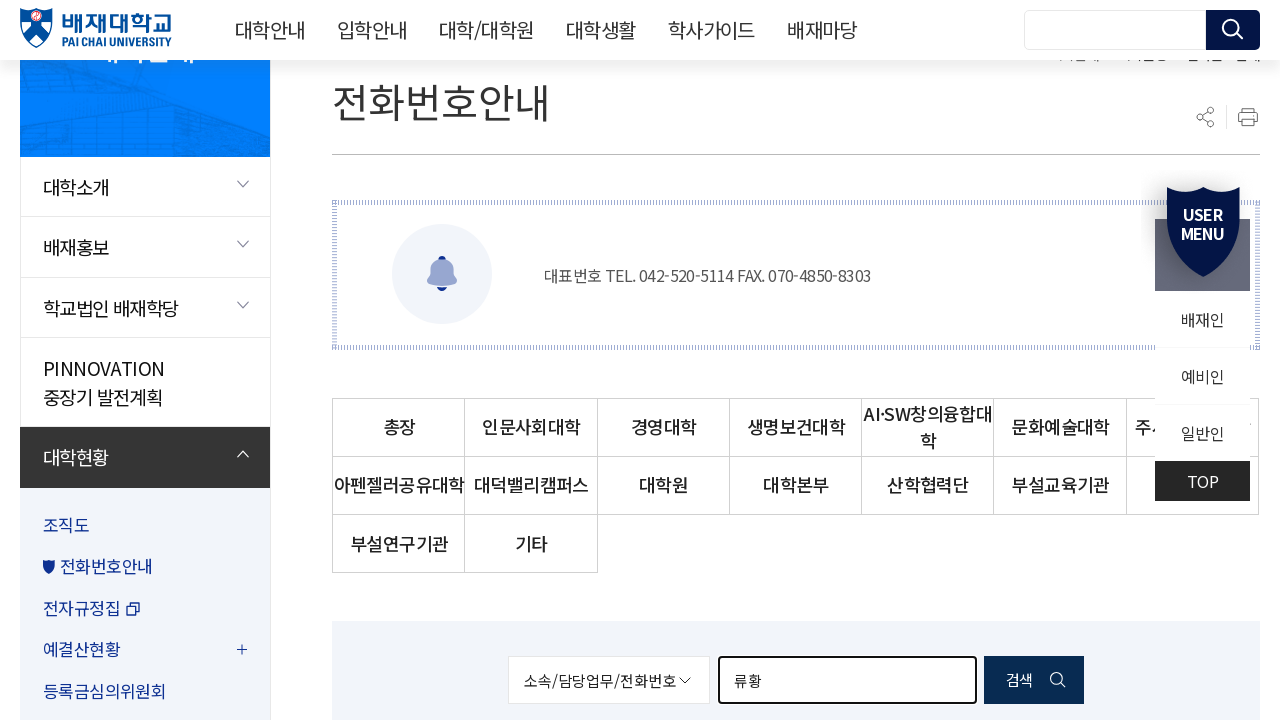

Search results loaded for '류황'
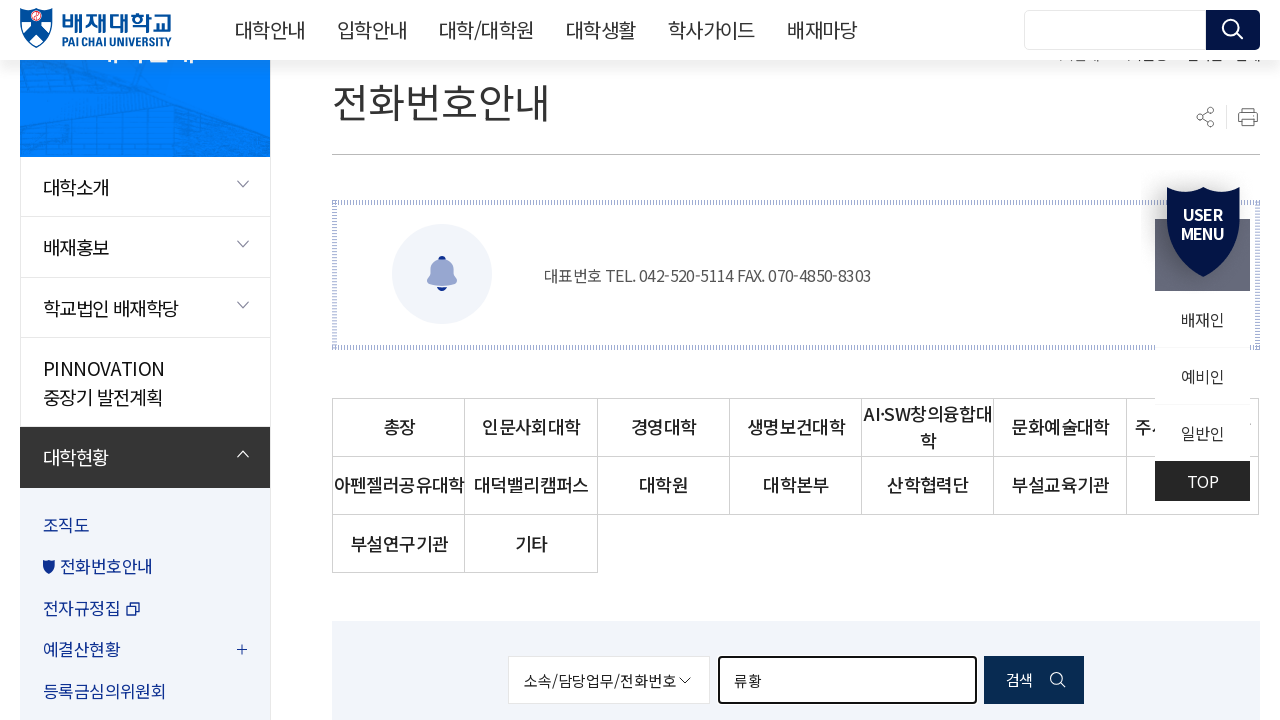

Cleared search field for next professor name on #searchKeyword
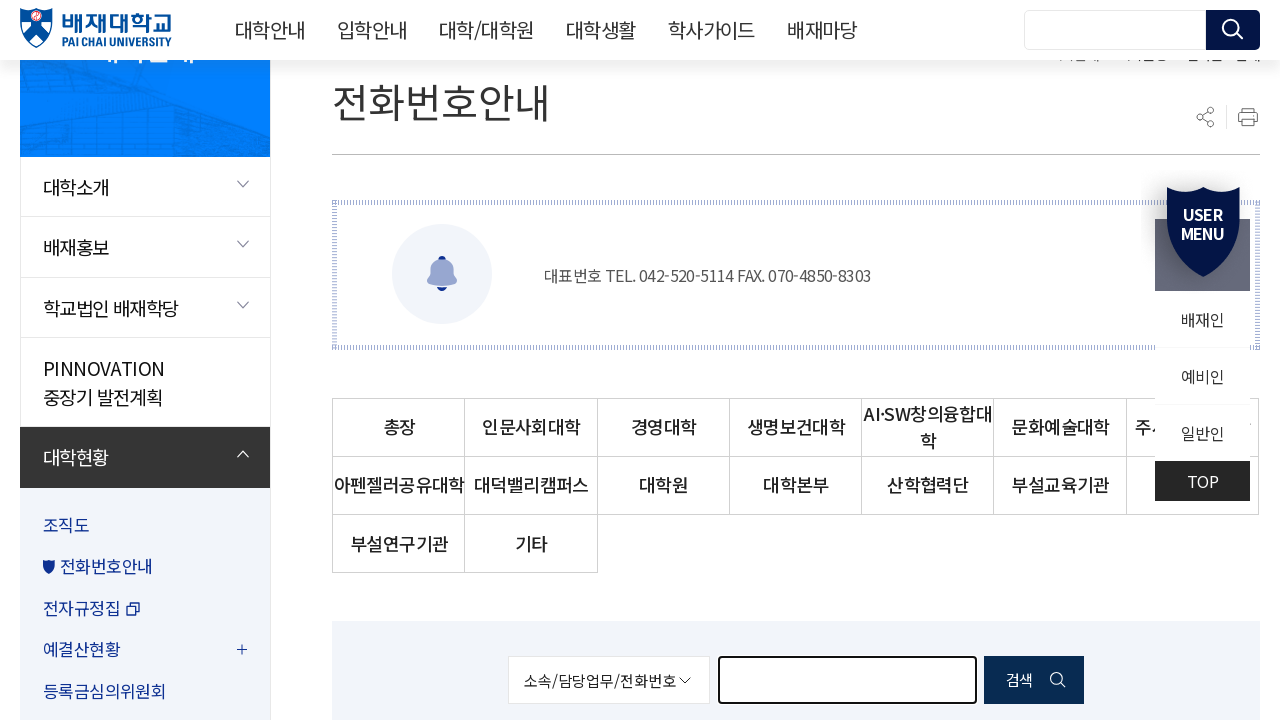

Filled search field with professor name '박두영' on #searchKeyword
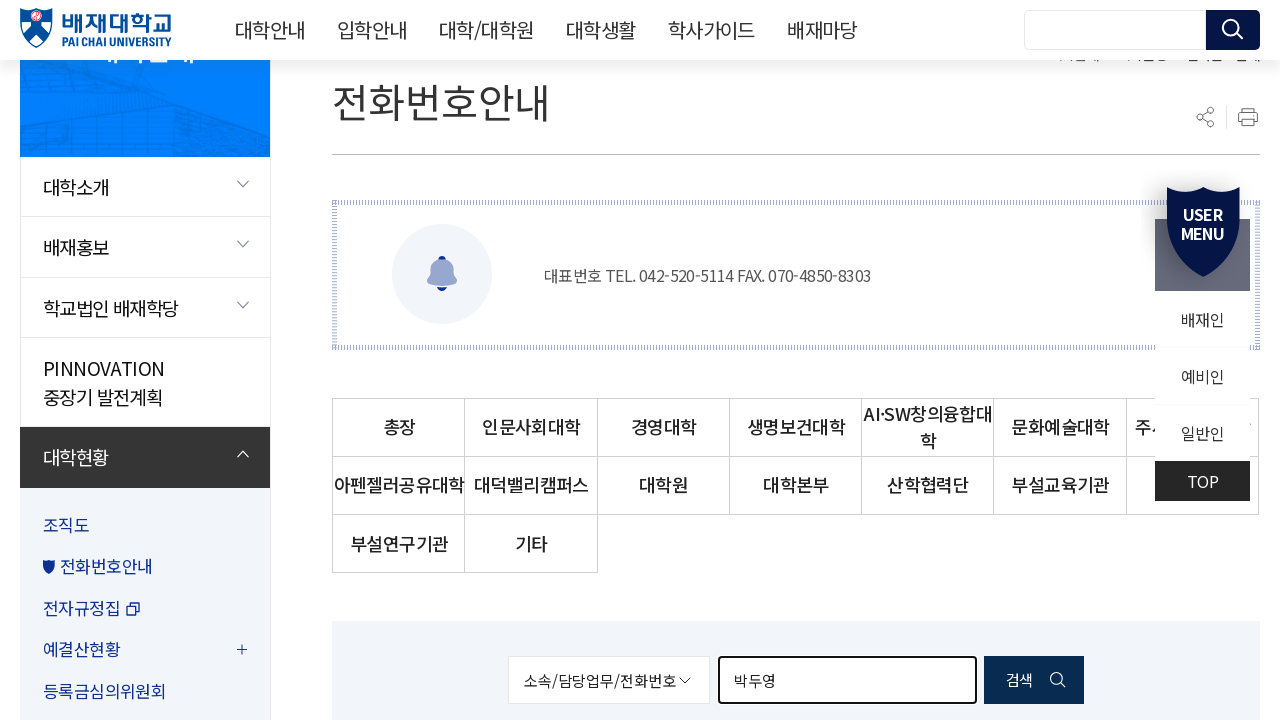

Pressed Enter to search for '박두영' on #searchKeyword
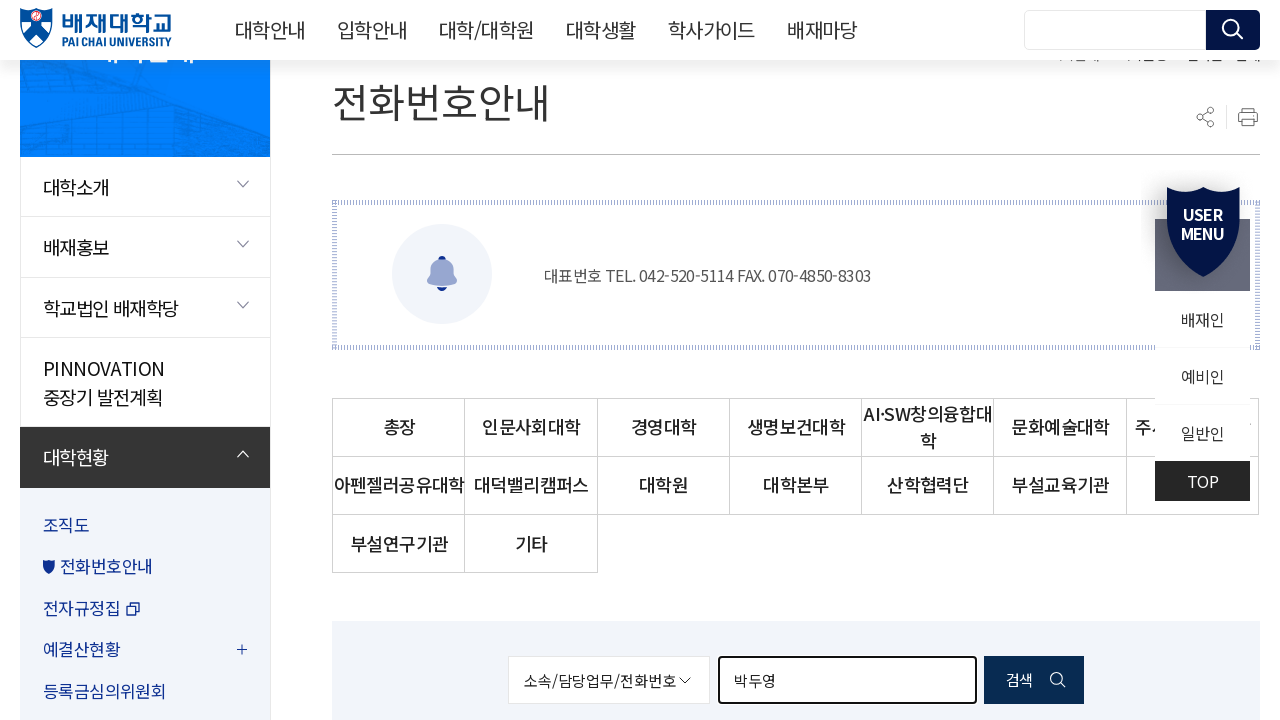

Search results loaded for '박두영'
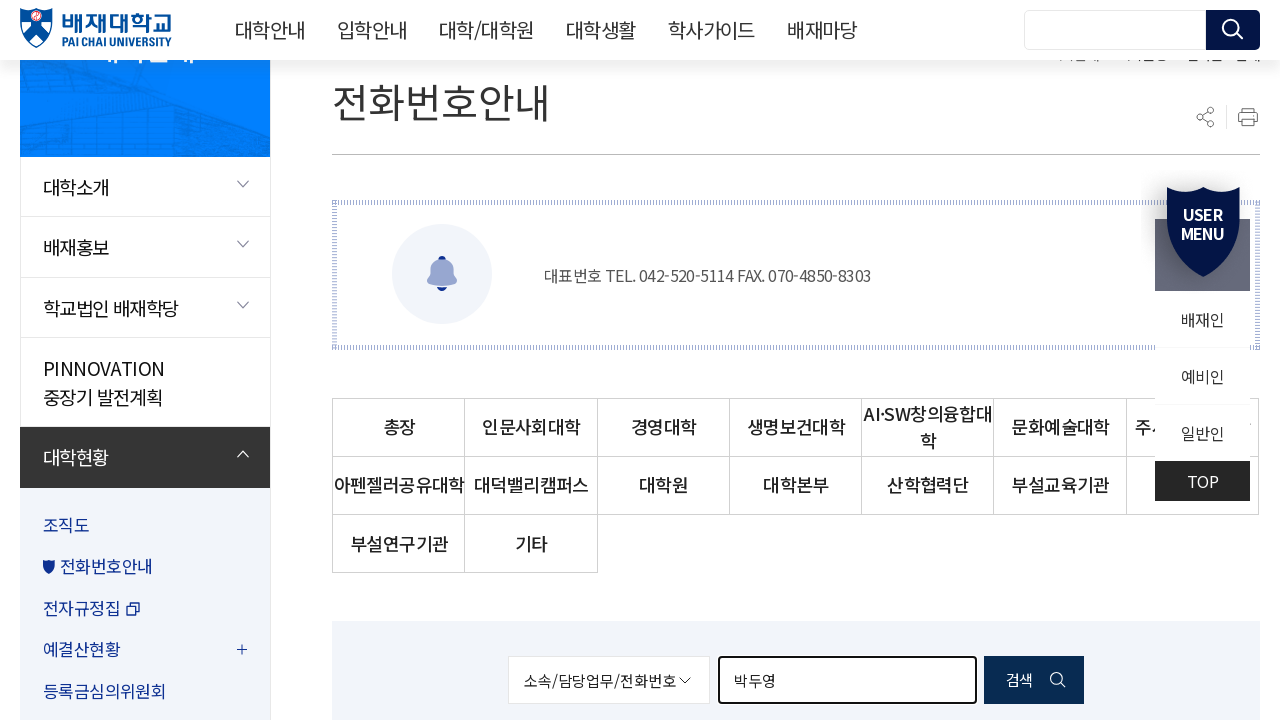

Cleared search field for next professor name on #searchKeyword
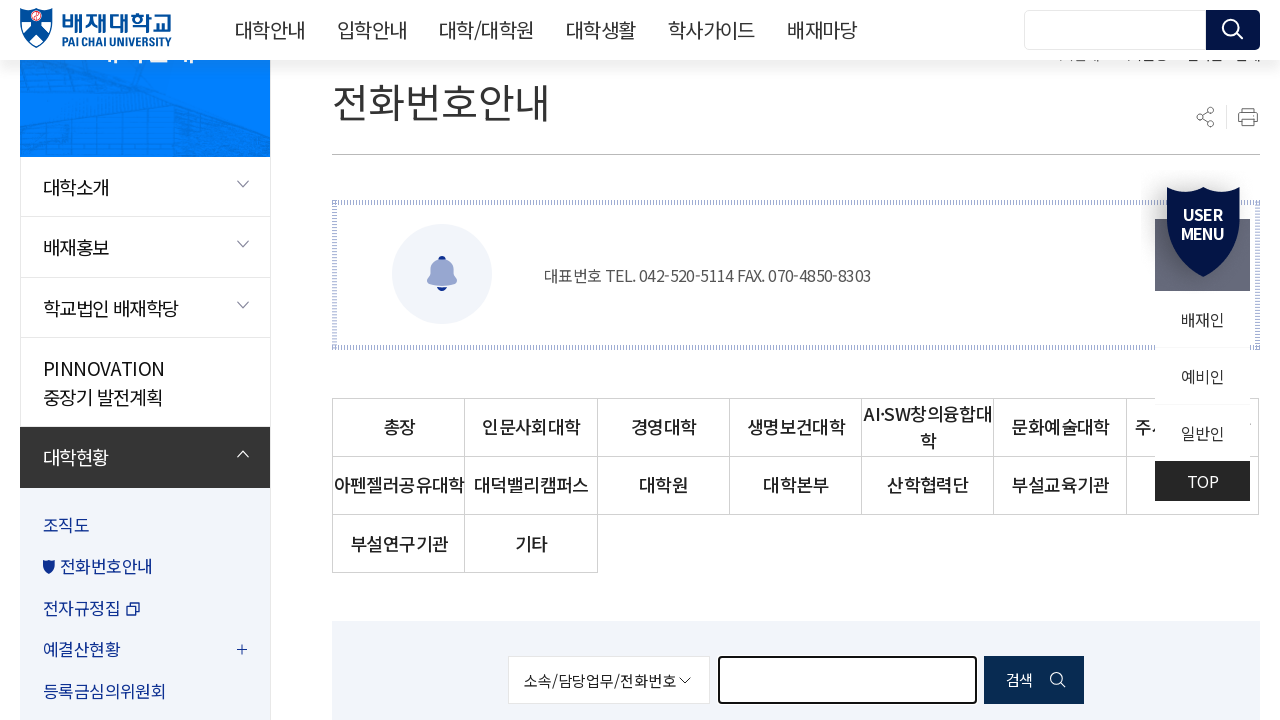

Filled search field with professor name '주기호' on #searchKeyword
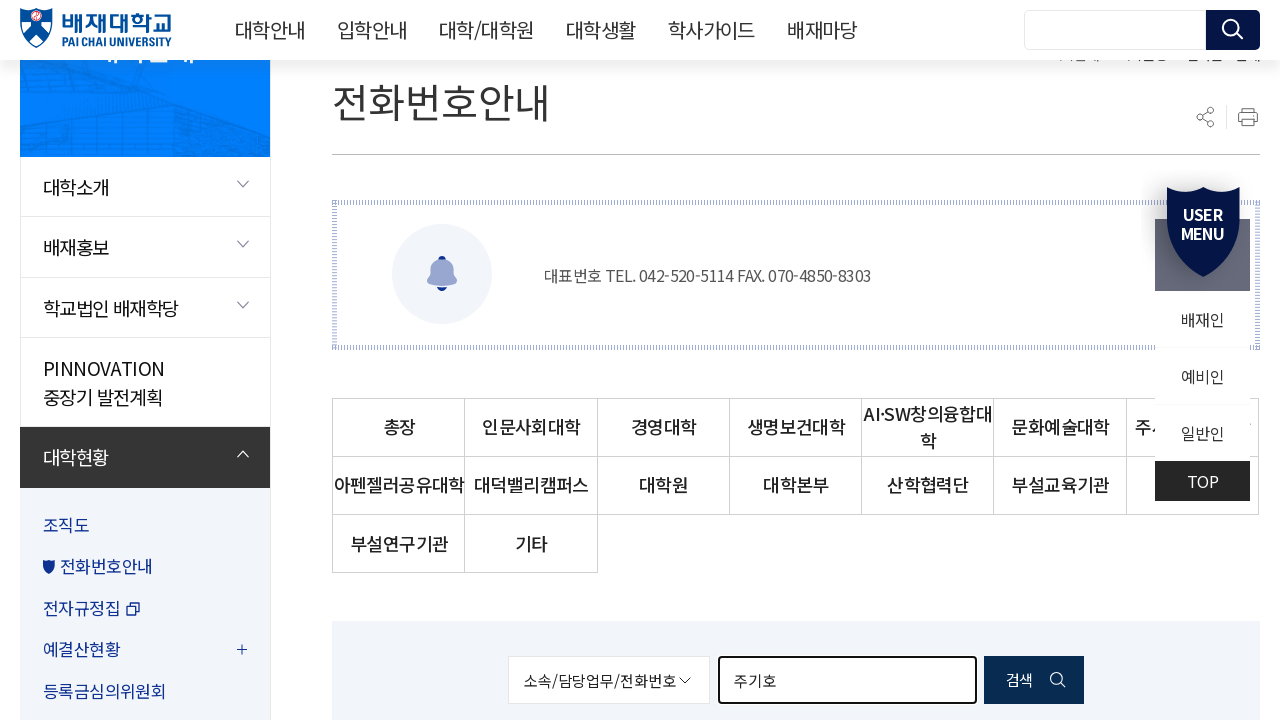

Pressed Enter to search for '주기호' on #searchKeyword
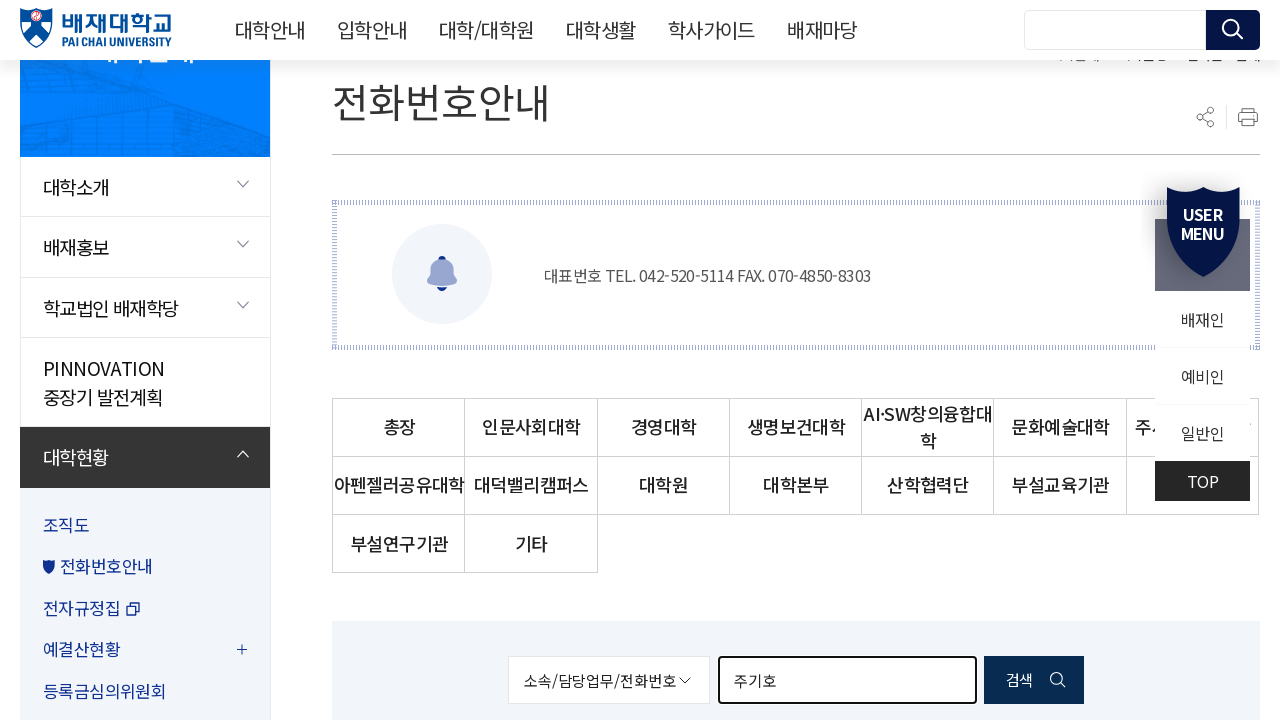

Search results loaded for '주기호'
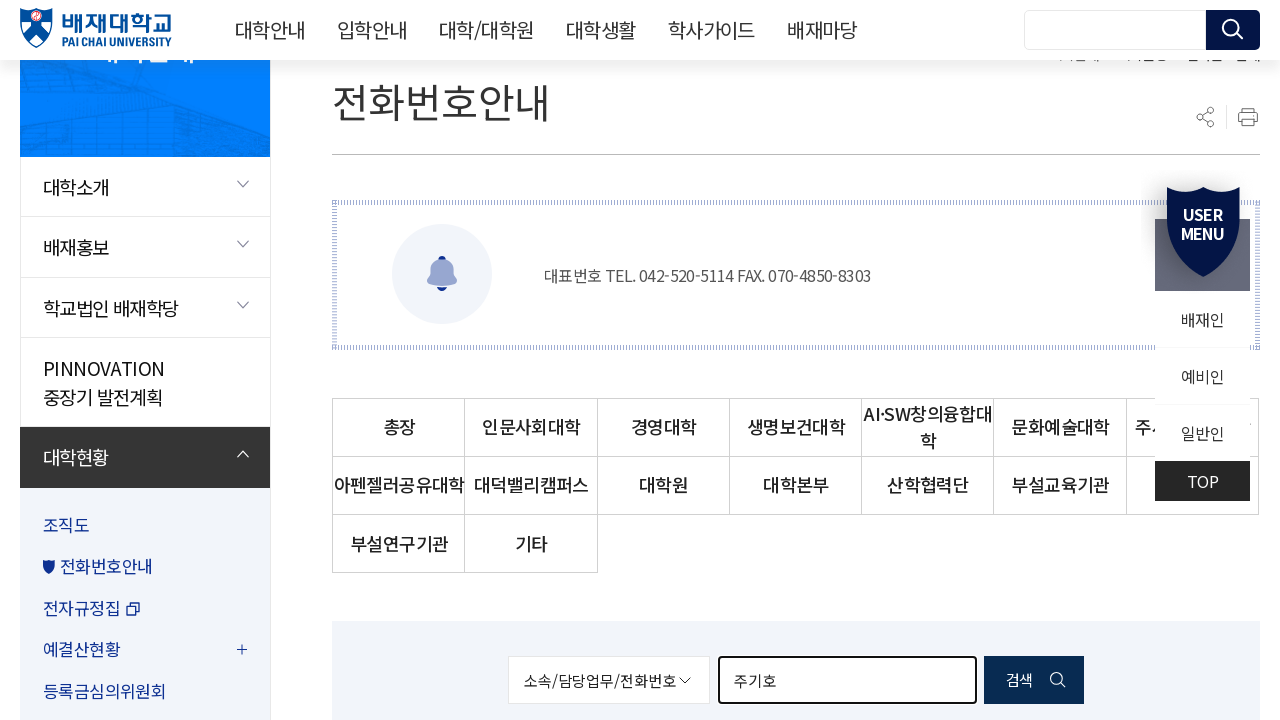

Cleared search field for next professor name on #searchKeyword
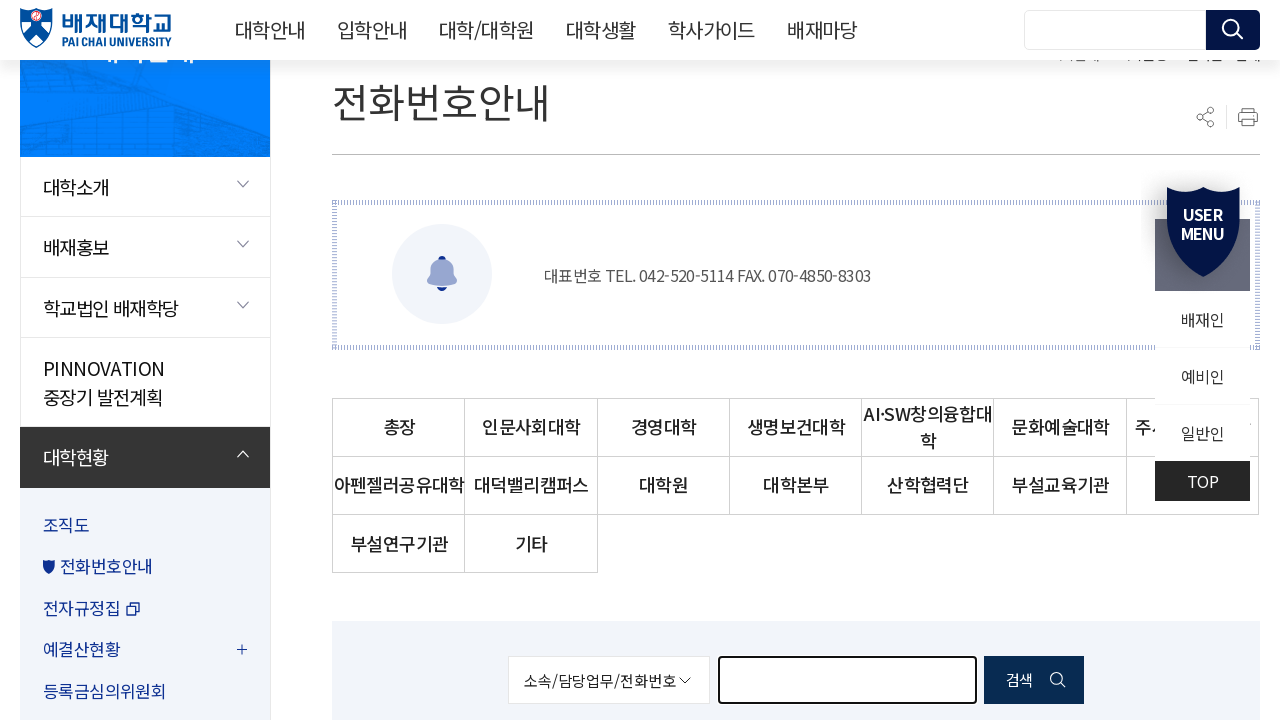

Filled search field with professor name '장종환' on #searchKeyword
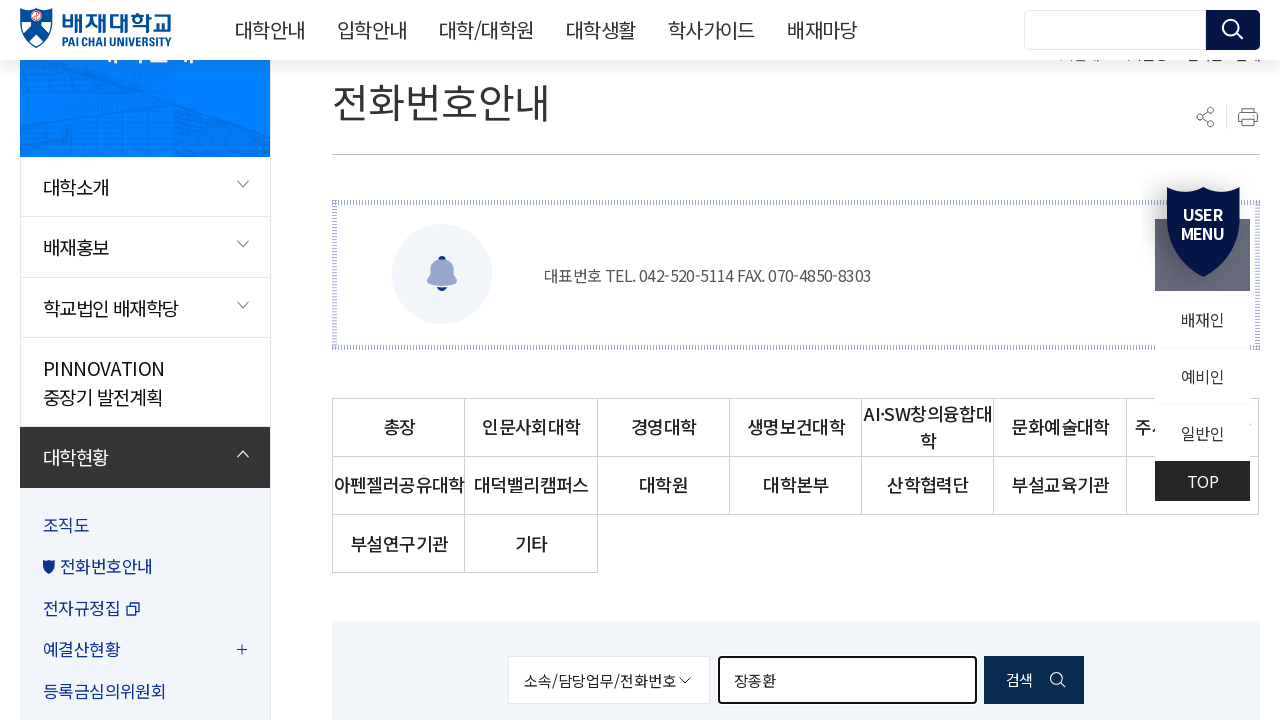

Pressed Enter to search for '장종환' on #searchKeyword
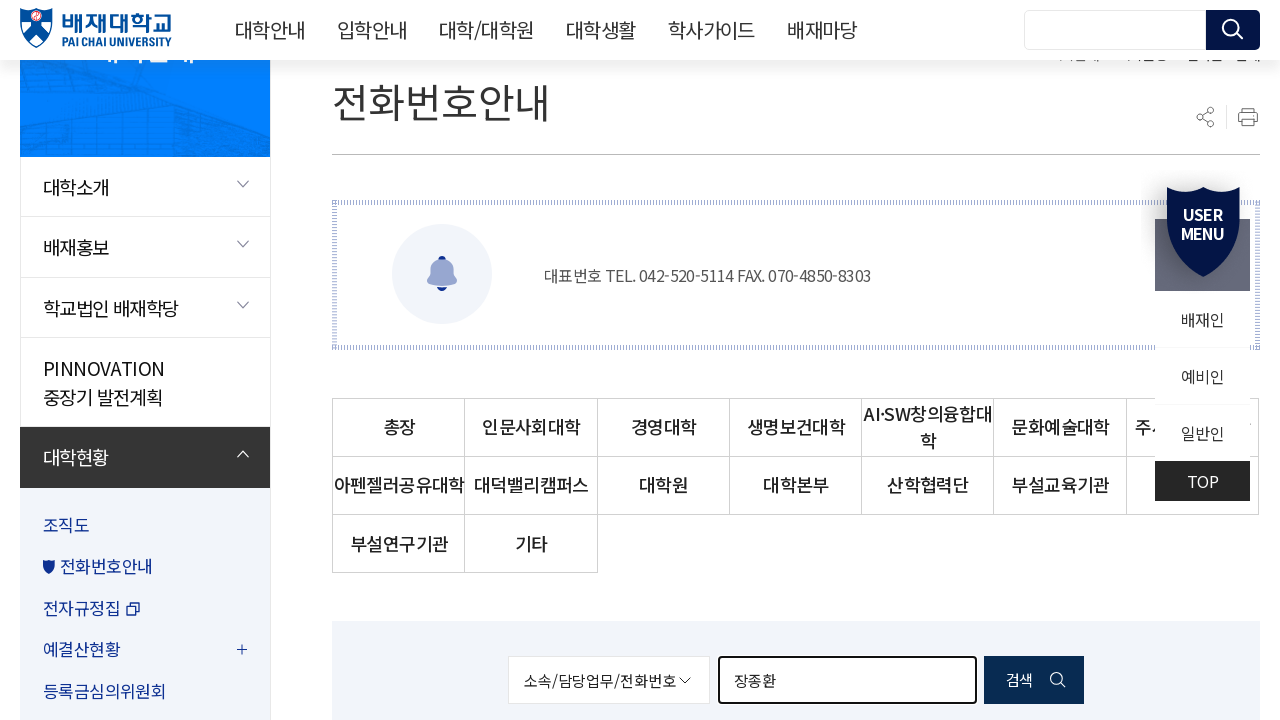

Search results loaded for '장종환'
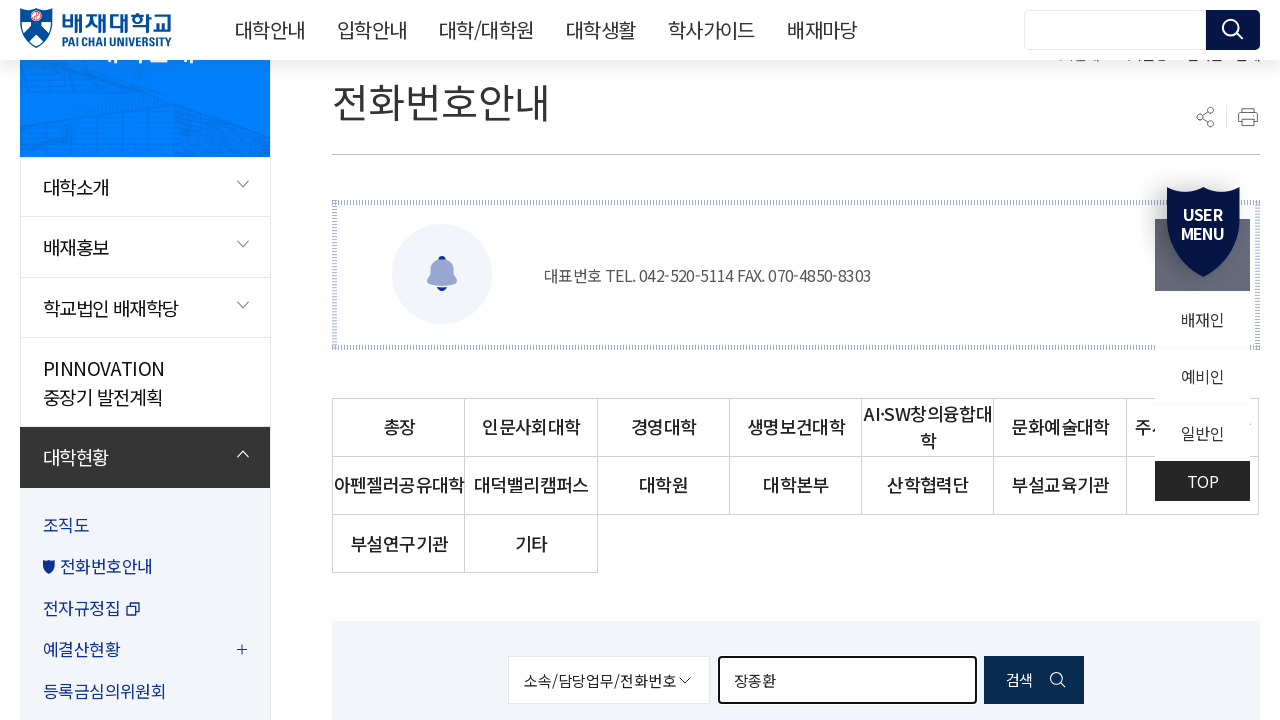

Cleared search field for next professor name on #searchKeyword
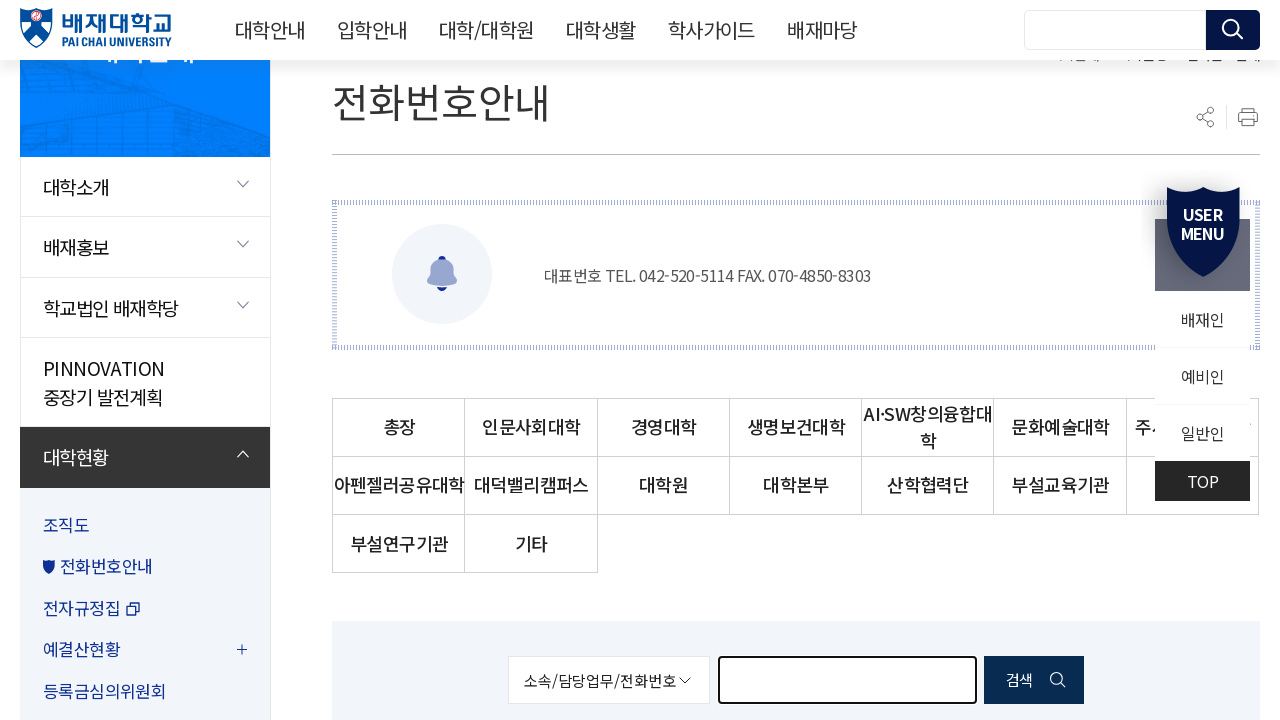

Filled search field with professor name '송정영' on #searchKeyword
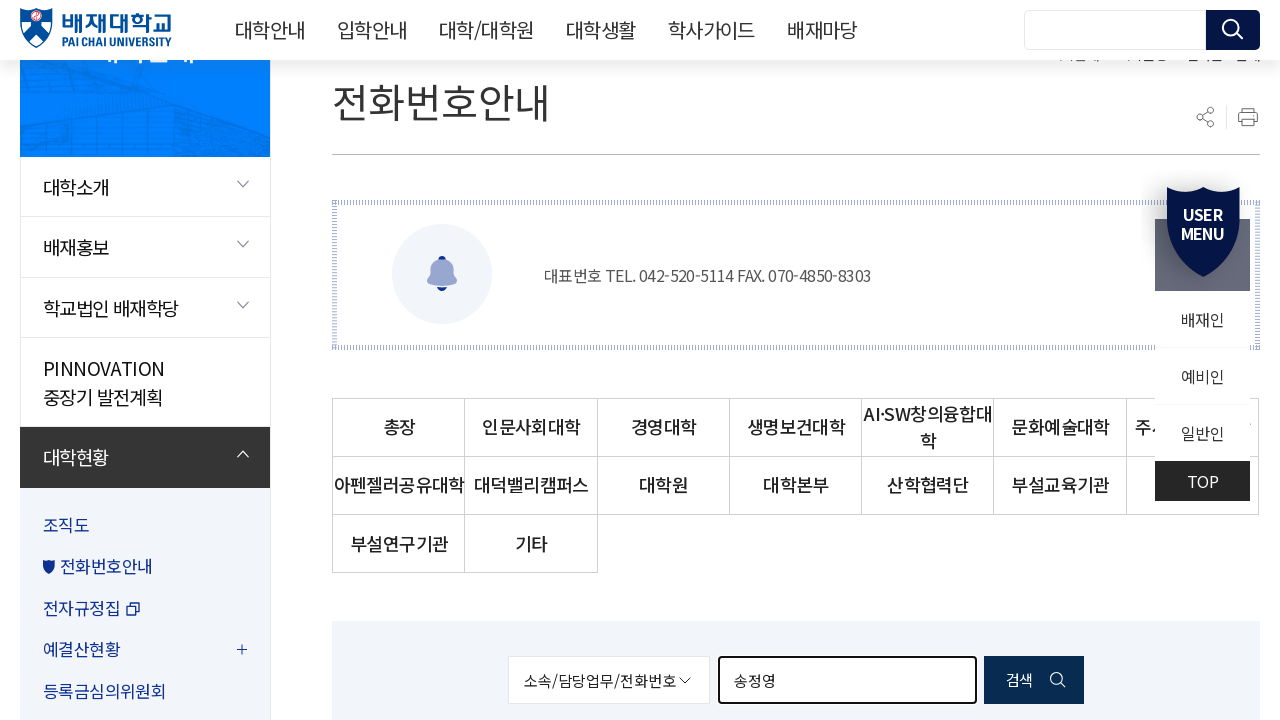

Pressed Enter to search for '송정영' on #searchKeyword
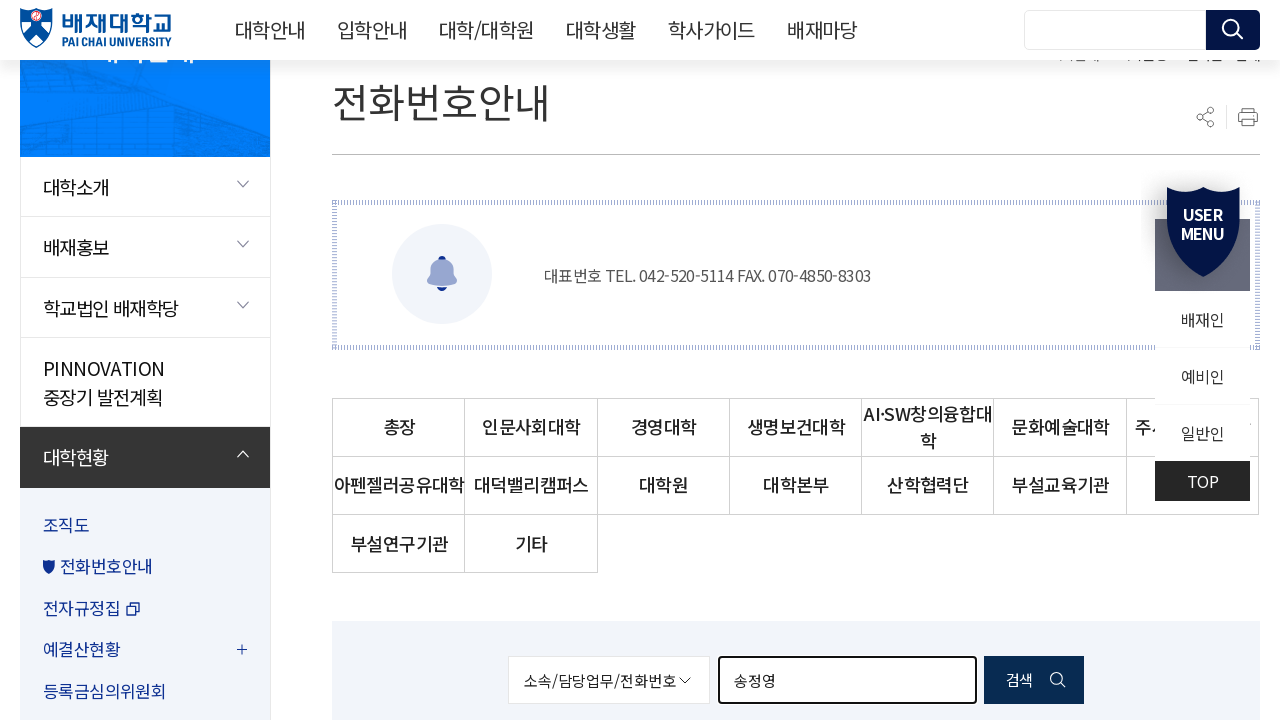

Search results loaded for '송정영'
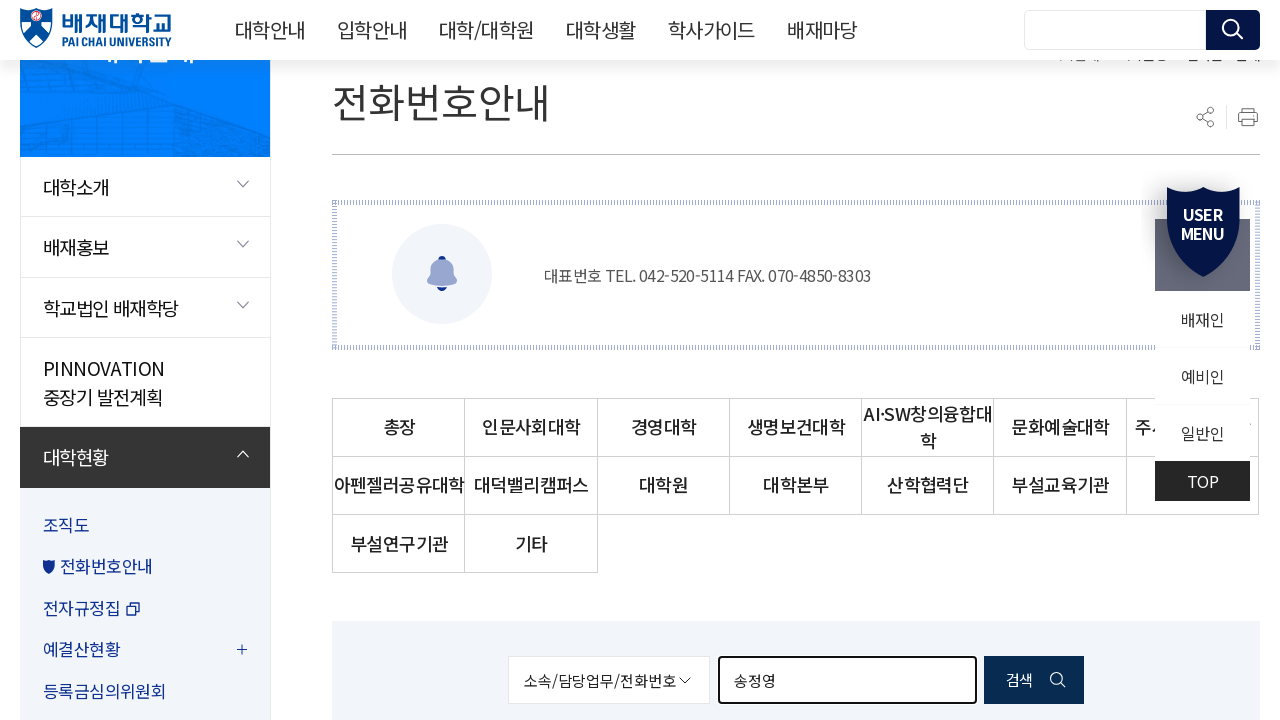

Cleared search field for next professor name on #searchKeyword
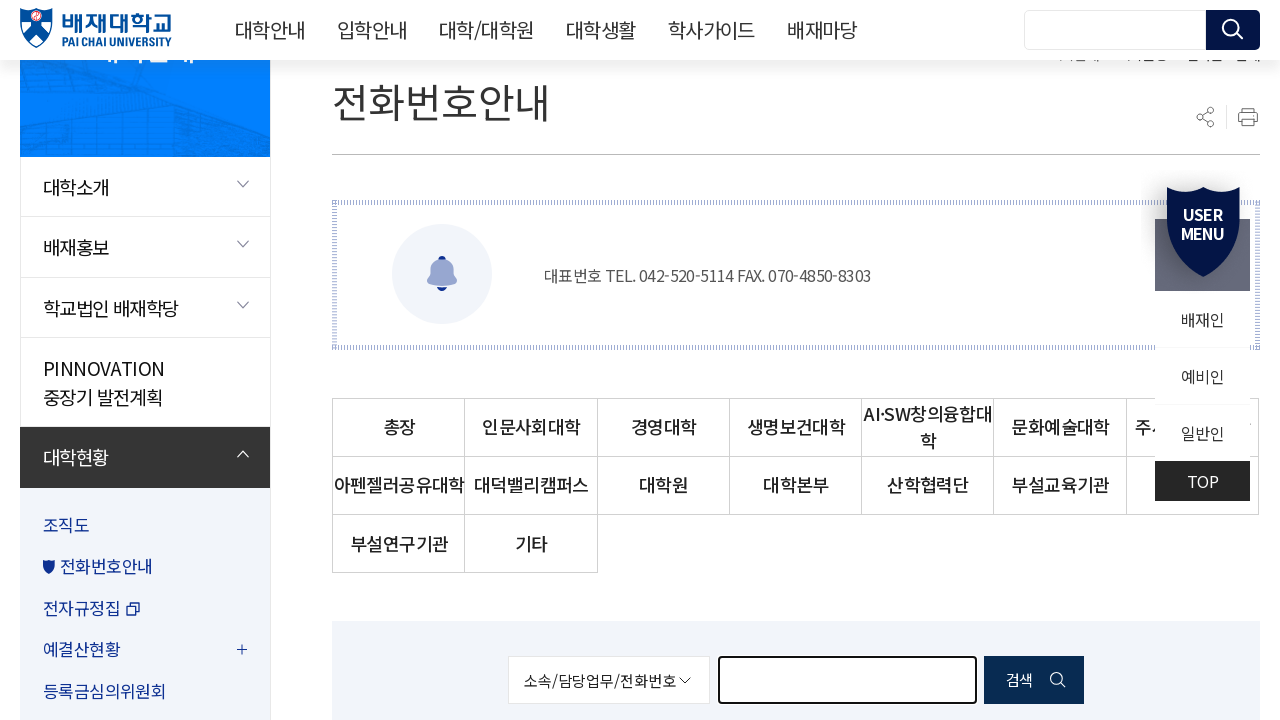

Filled search field with professor name '이창훈' on #searchKeyword
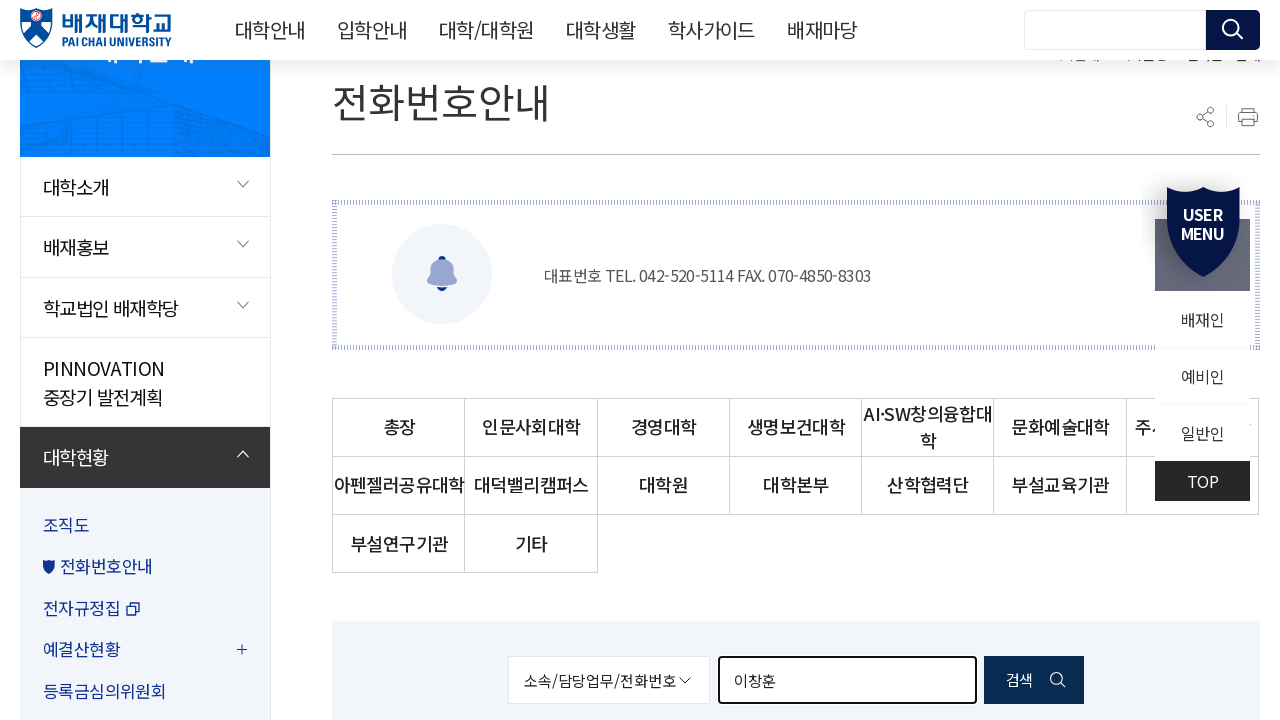

Pressed Enter to search for '이창훈' on #searchKeyword
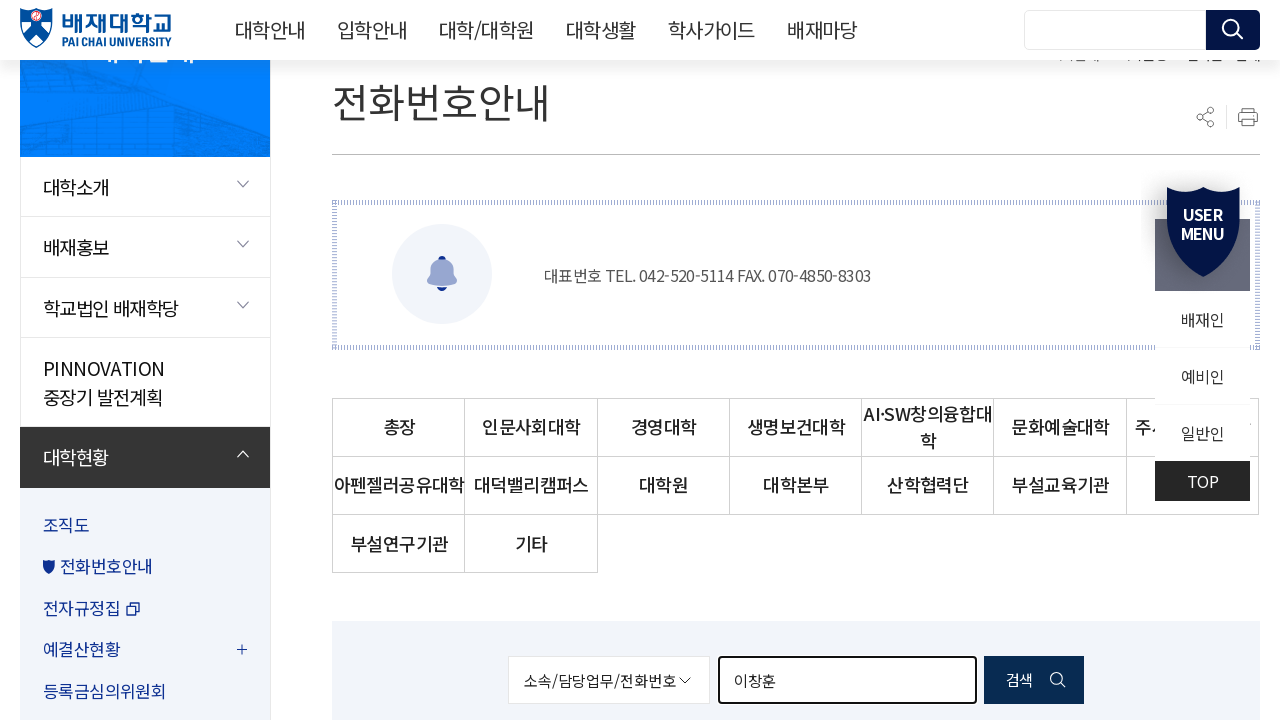

Search results loaded for '이창훈'
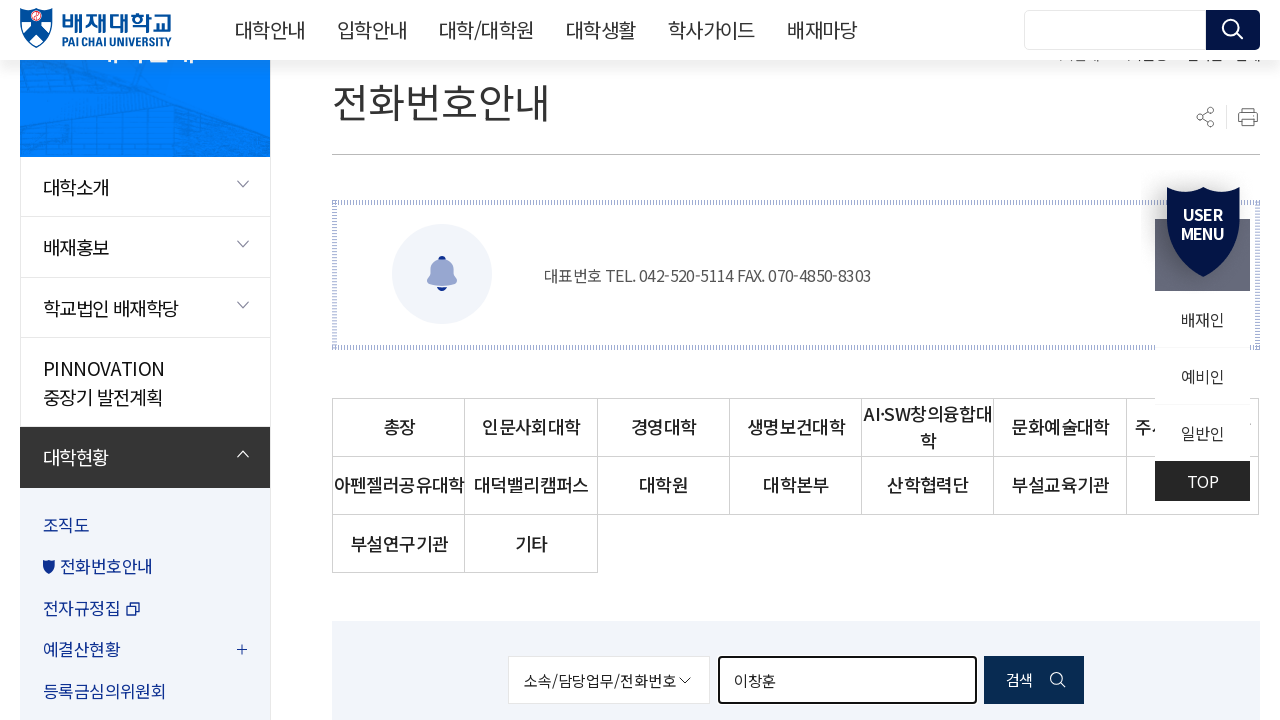

Cleared search field for next professor name on #searchKeyword
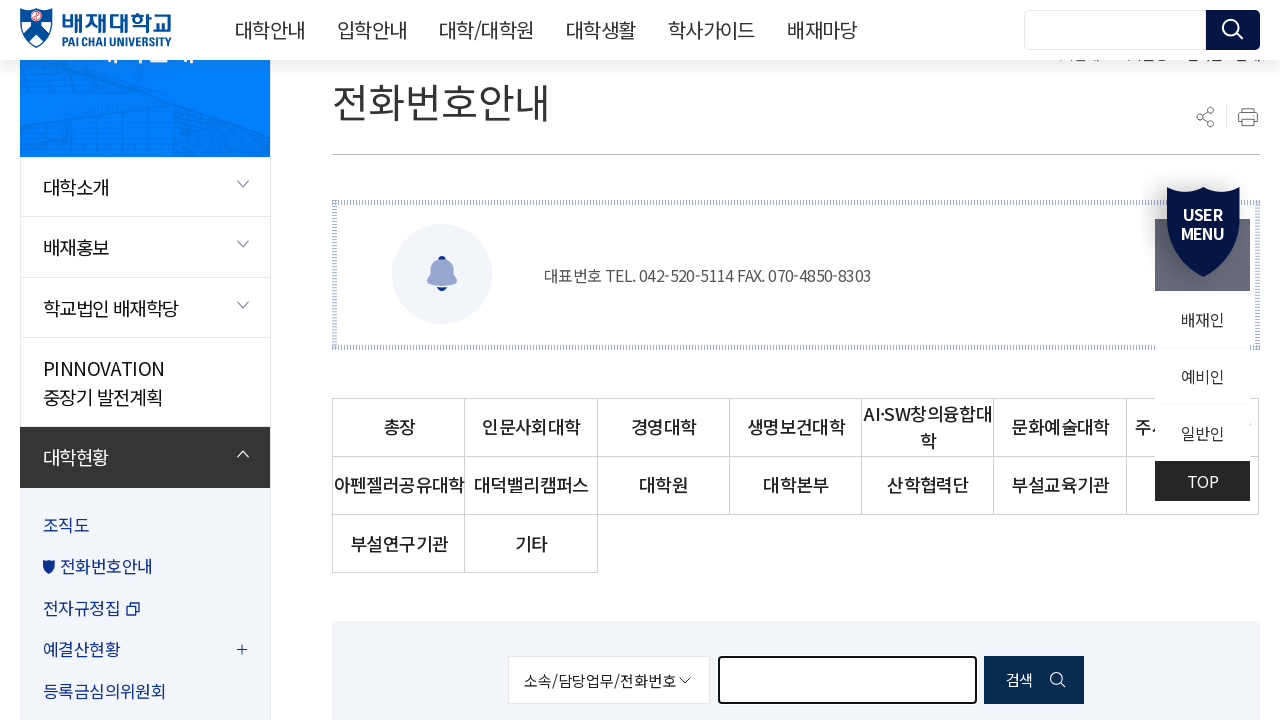

Filled search field with professor name '정회경' on #searchKeyword
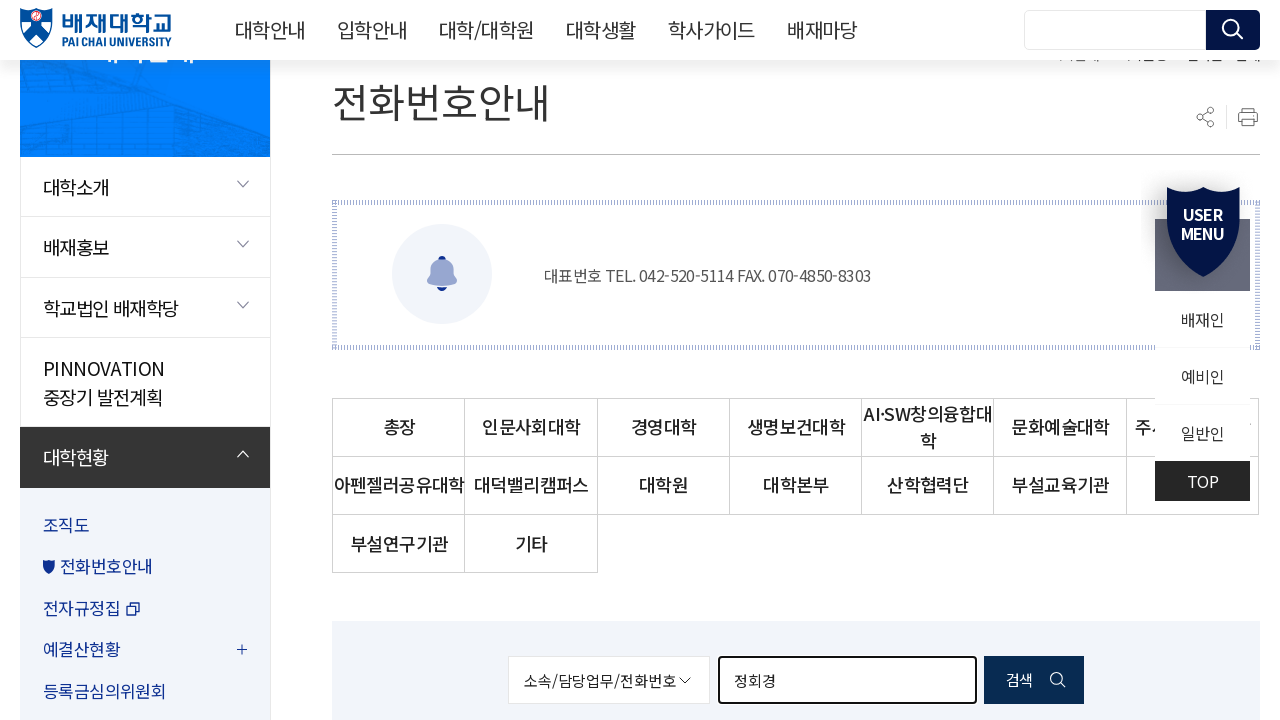

Pressed Enter to search for '정회경' on #searchKeyword
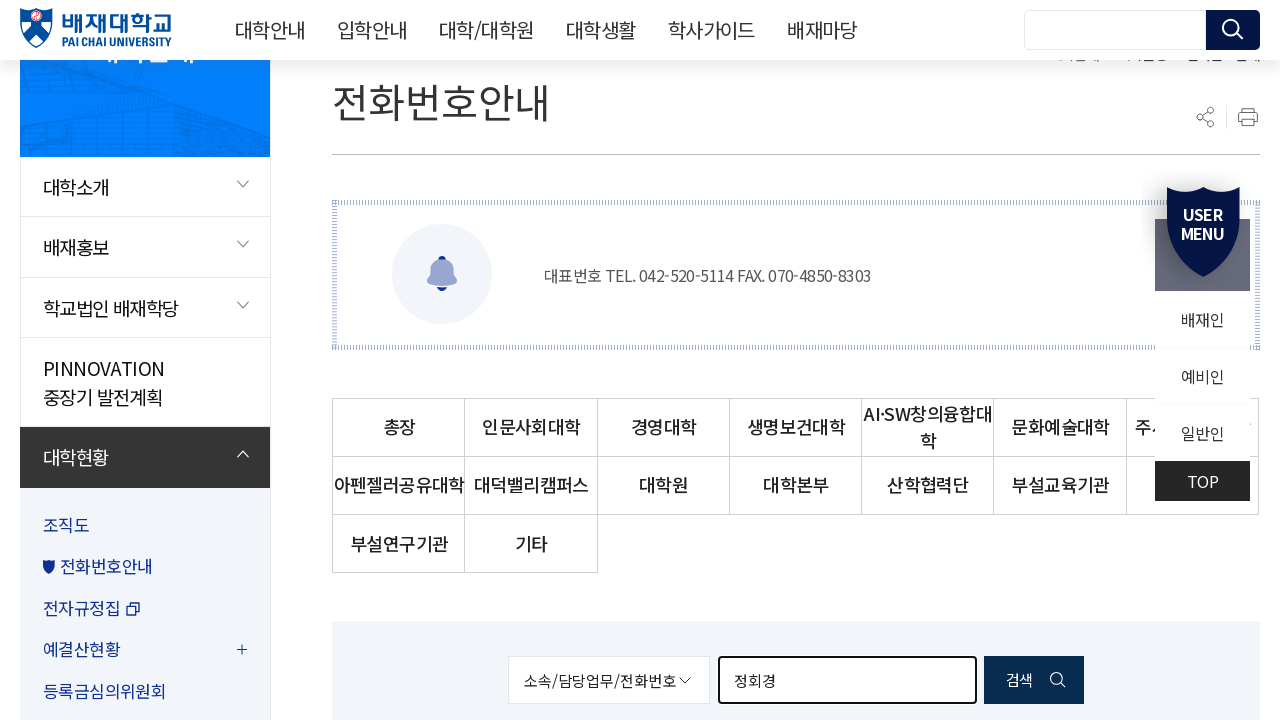

Search results loaded for '정회경'
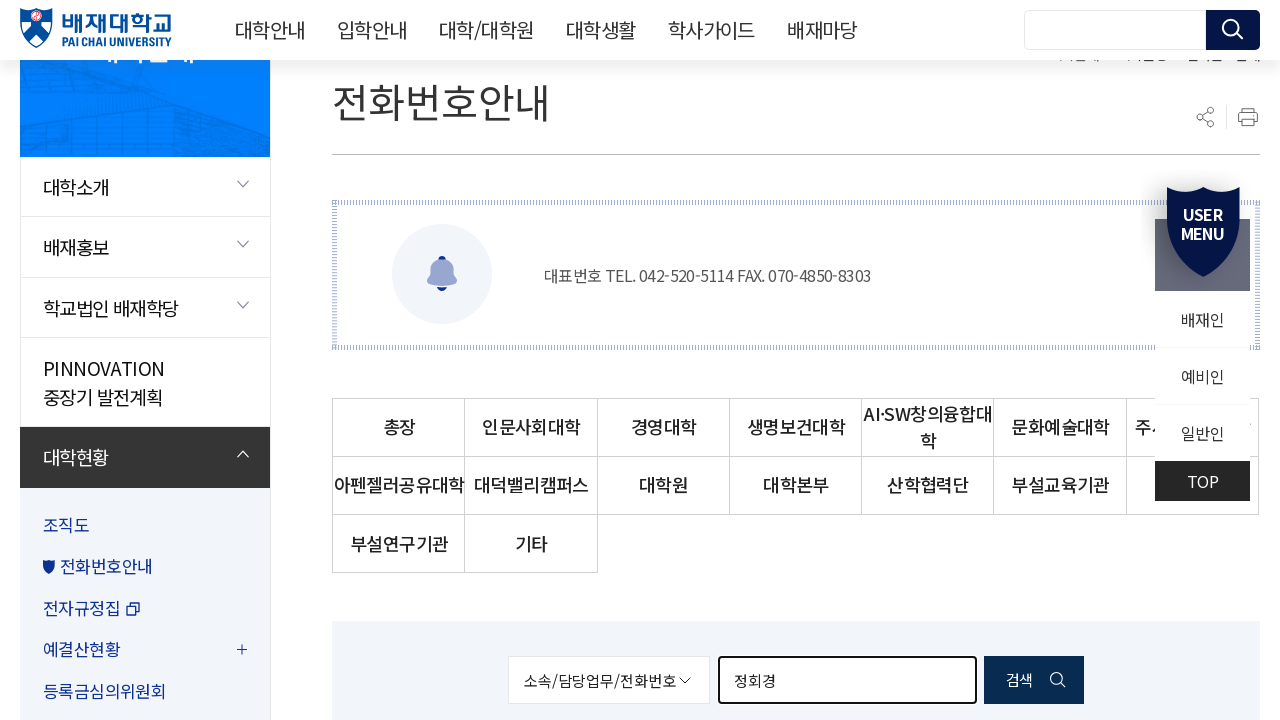

Cleared search field for next professor name on #searchKeyword
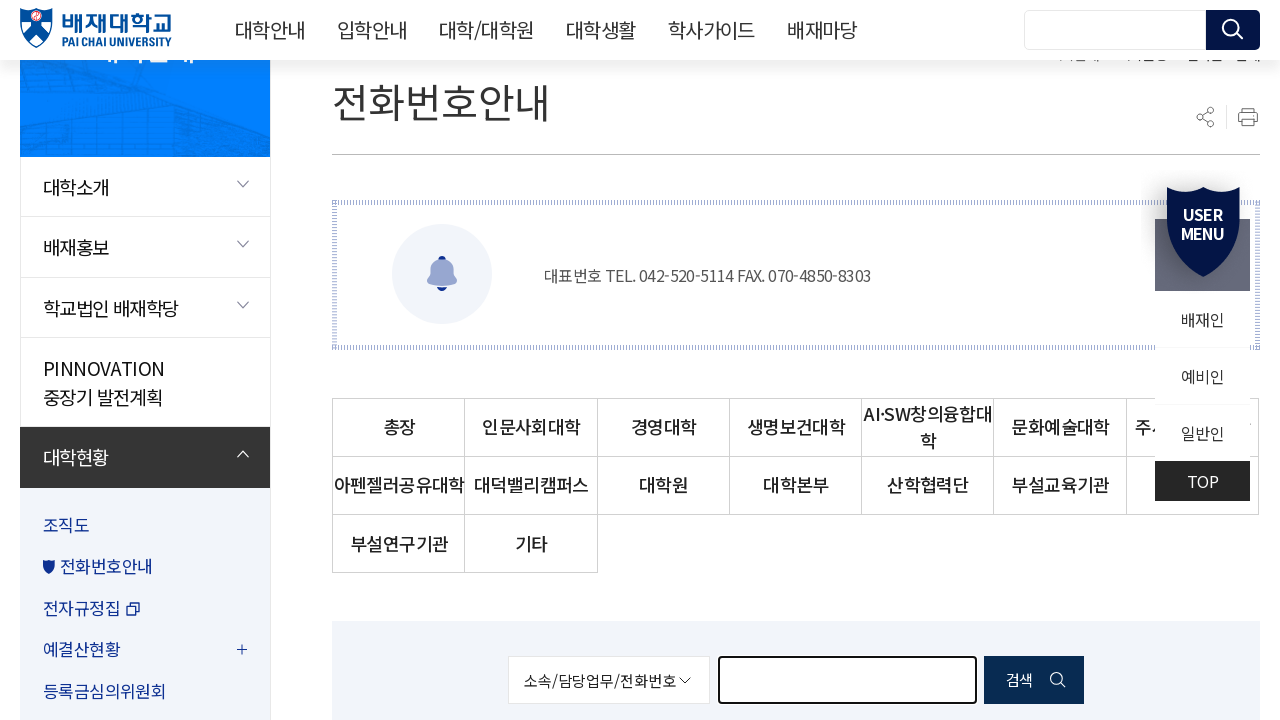

Filled search field with professor name '김창수' on #searchKeyword
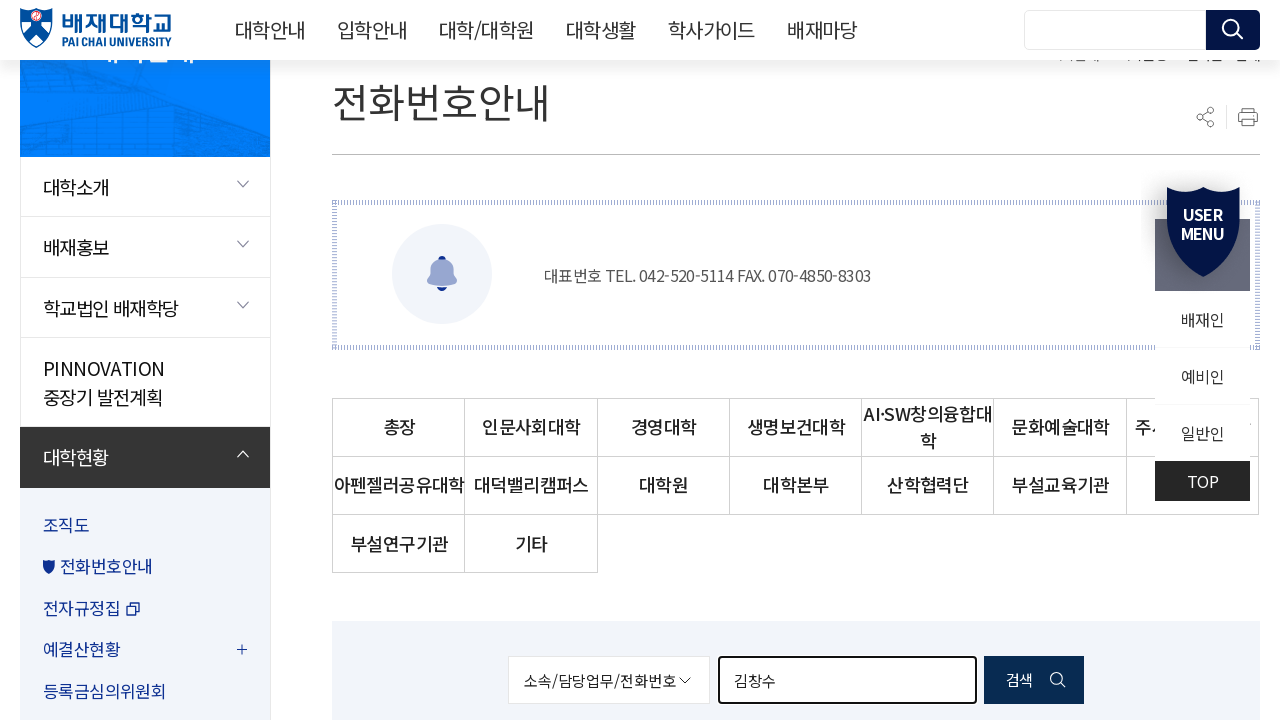

Pressed Enter to search for '김창수' on #searchKeyword
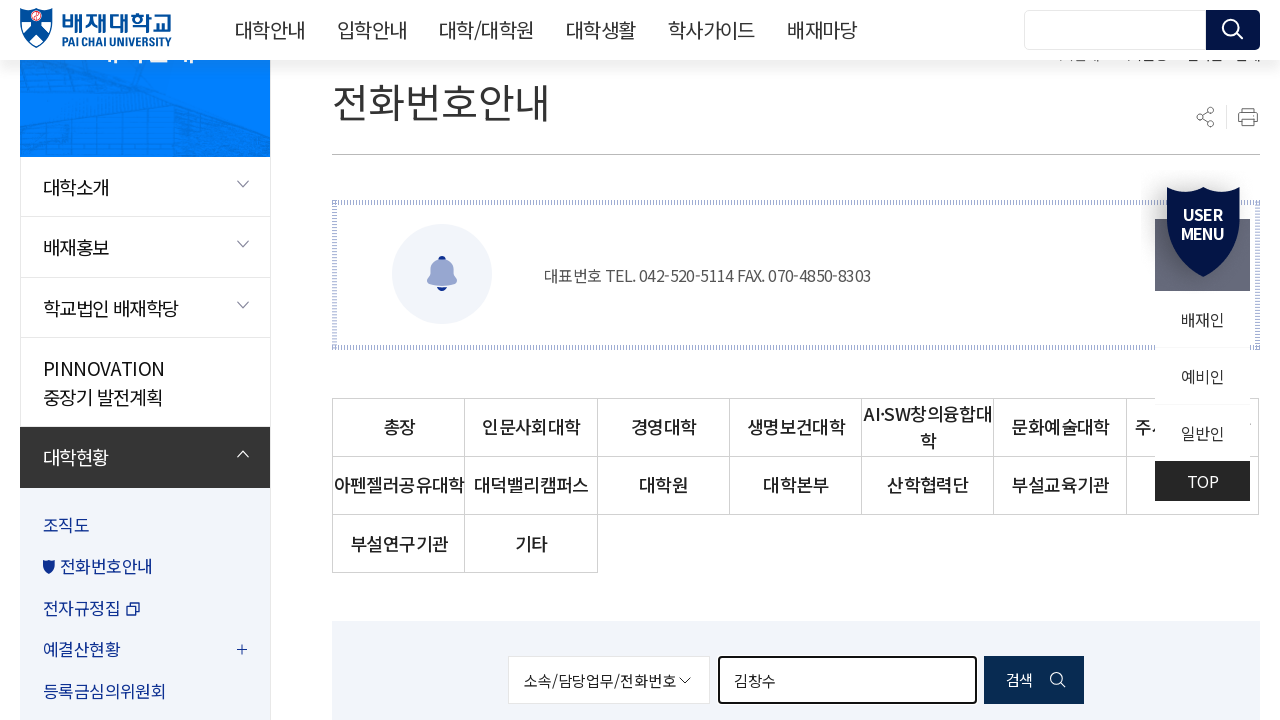

Search results loaded for '김창수'
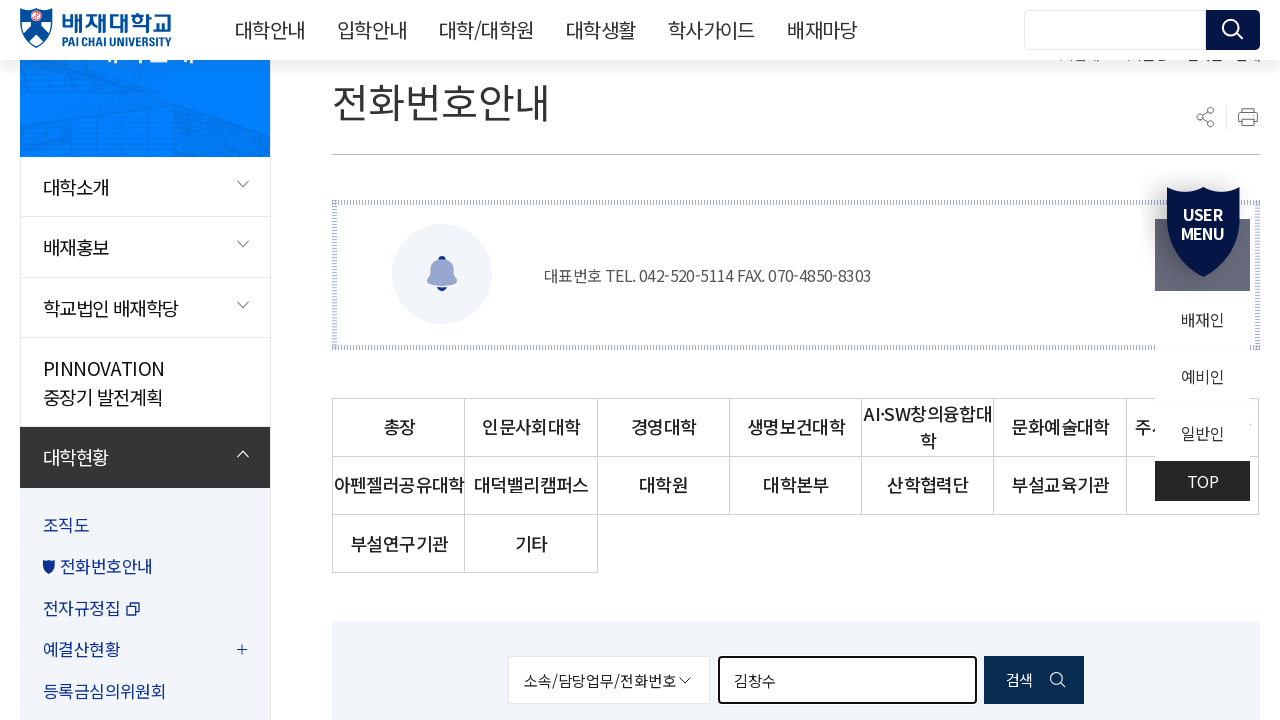

Cleared search field for next professor name on #searchKeyword
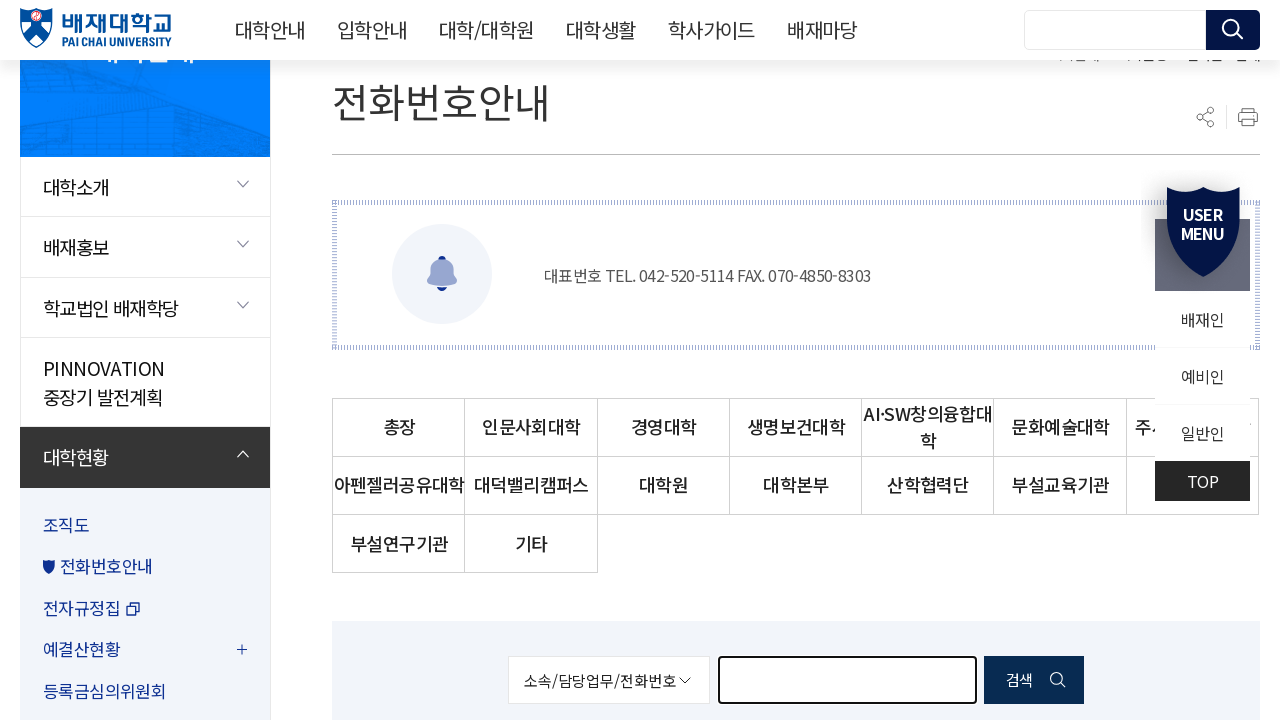

Filled search field with professor name '고경민' on #searchKeyword
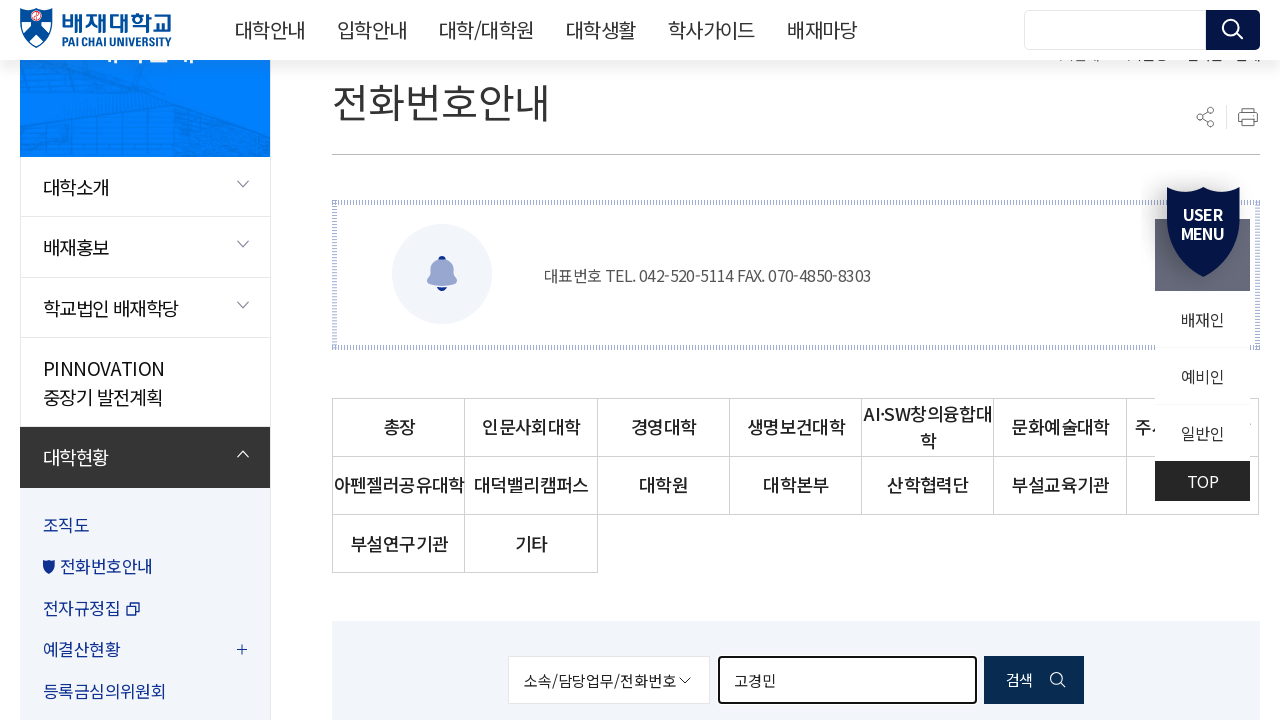

Pressed Enter to search for '고경민' on #searchKeyword
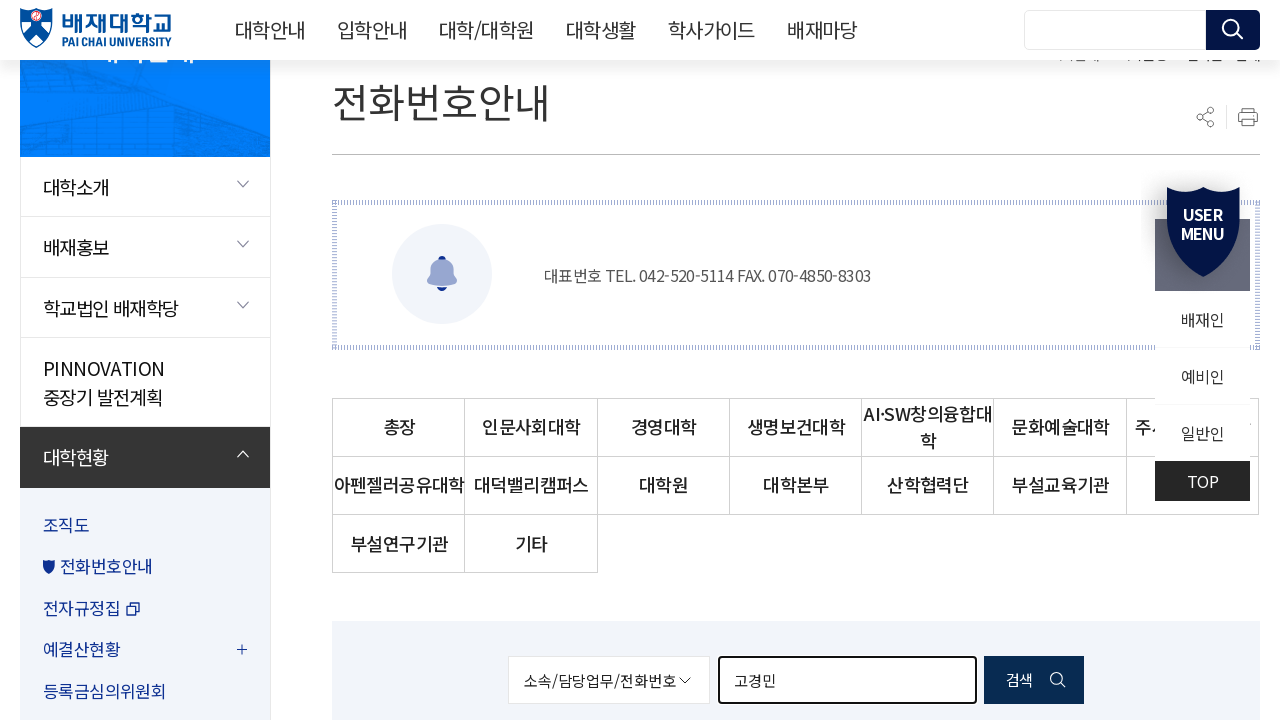

Search results loaded for '고경민'
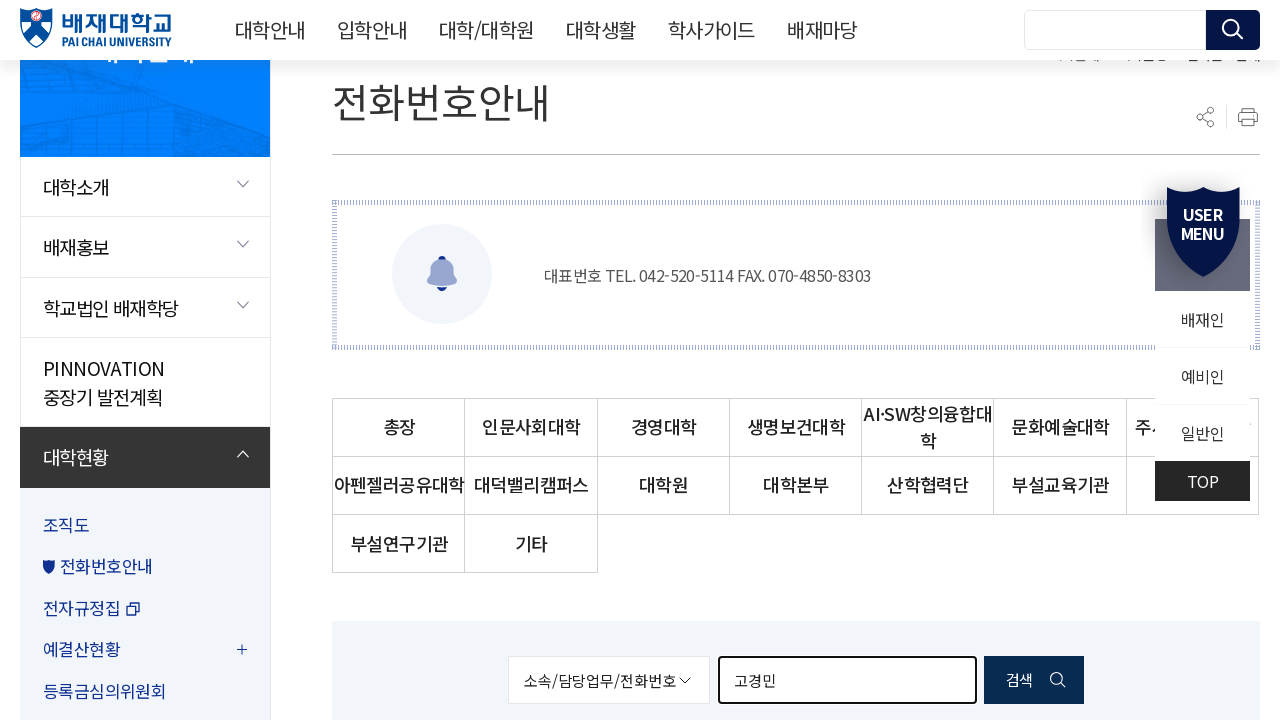

Cleared search field for next professor name on #searchKeyword
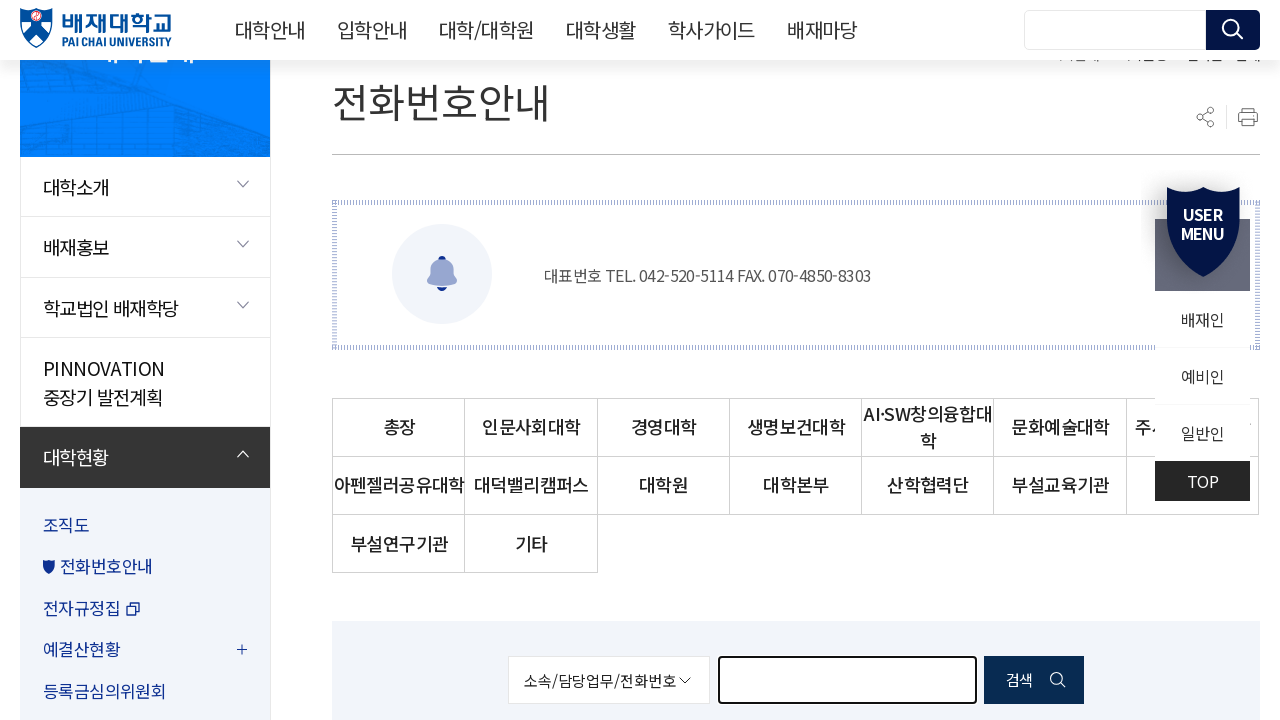

Filled search field with professor name '김진홍' on #searchKeyword
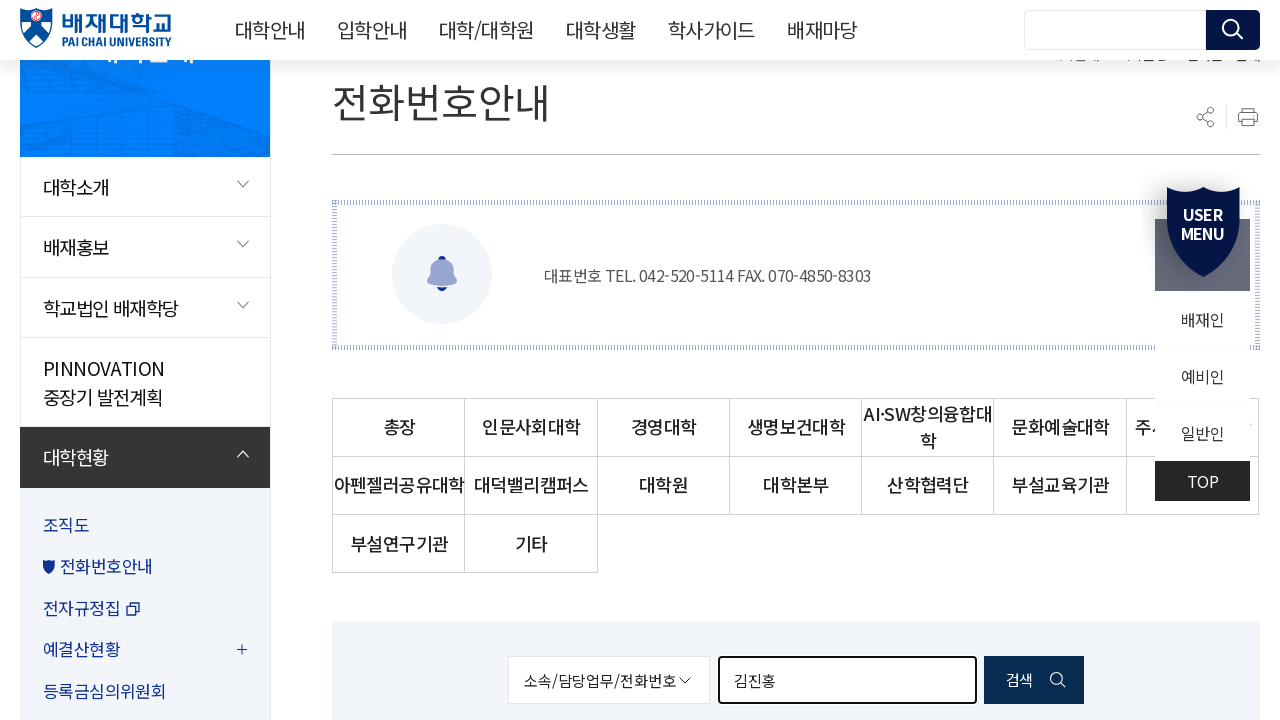

Pressed Enter to search for '김진홍' on #searchKeyword
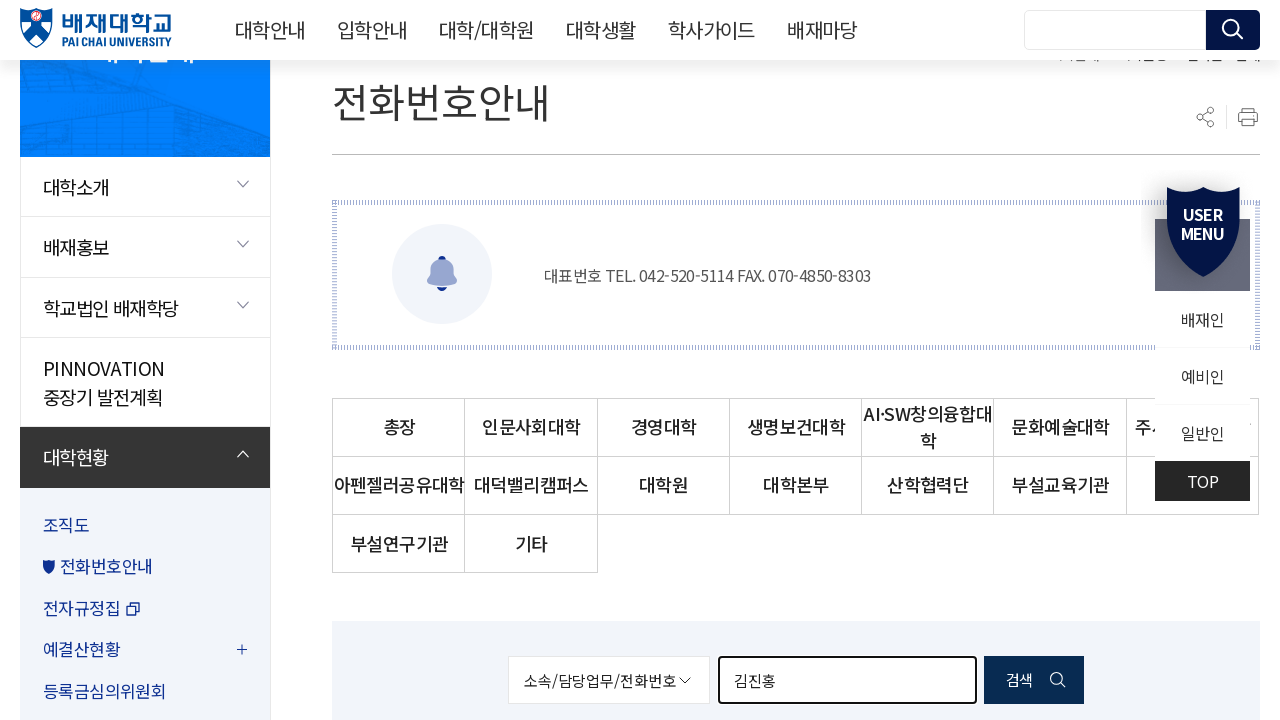

Search results loaded for '김진홍'
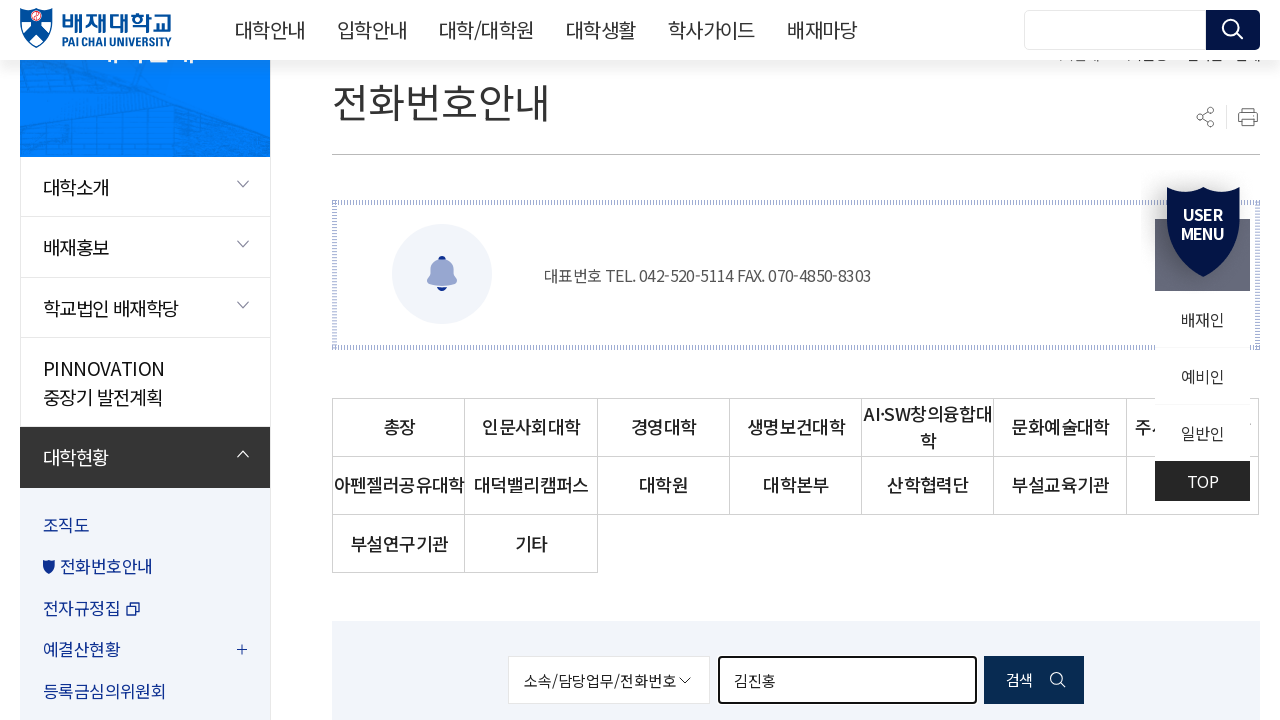

Cleared search field for next professor name on #searchKeyword
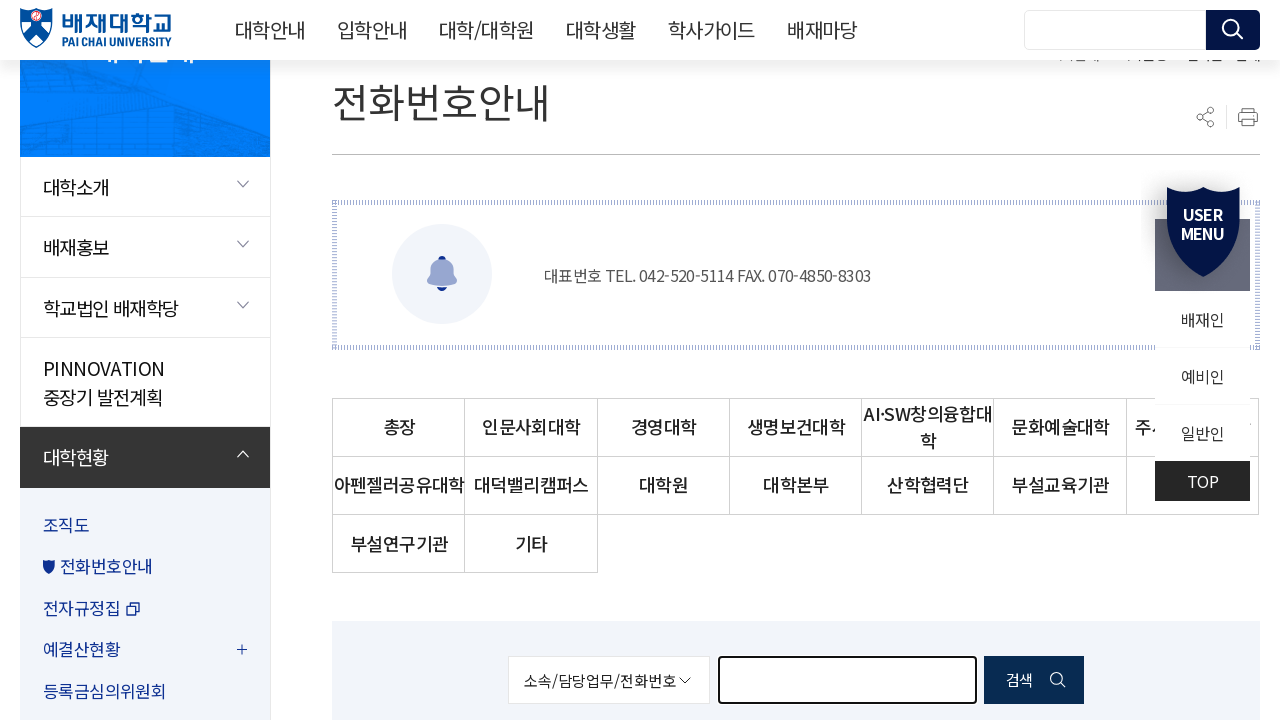

Filled search field with professor name '임선영' on #searchKeyword
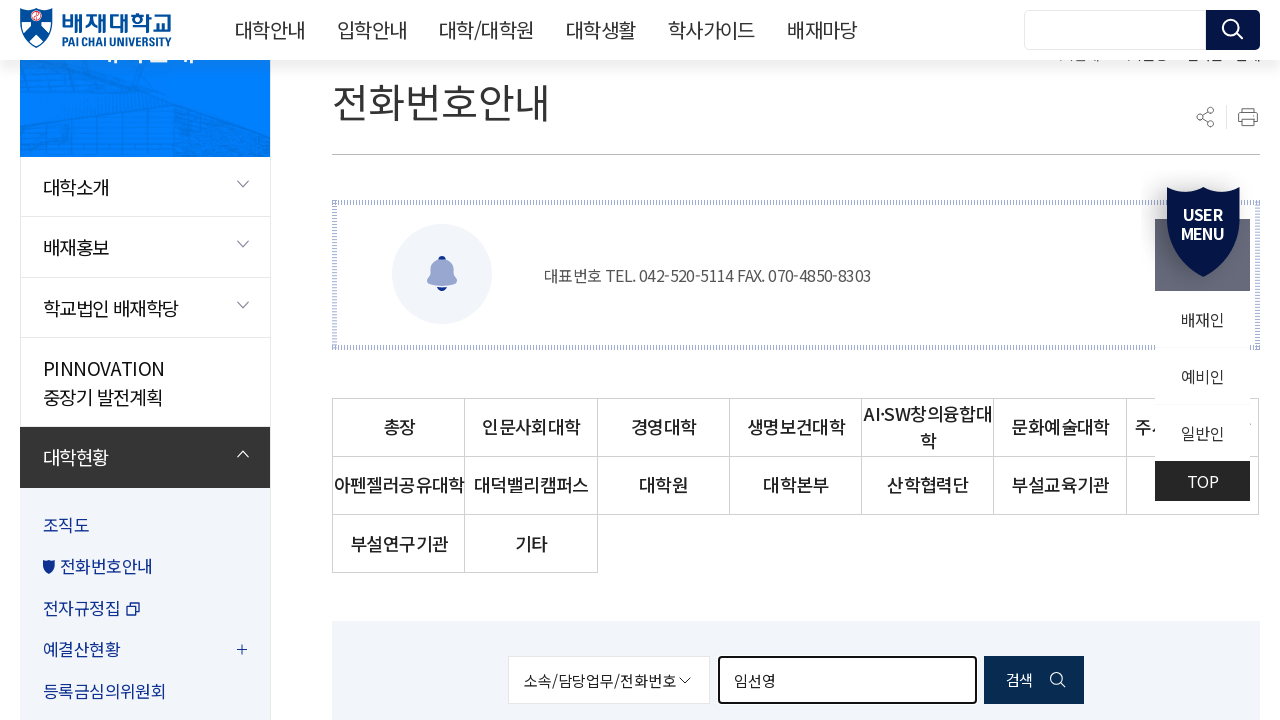

Pressed Enter to search for '임선영' on #searchKeyword
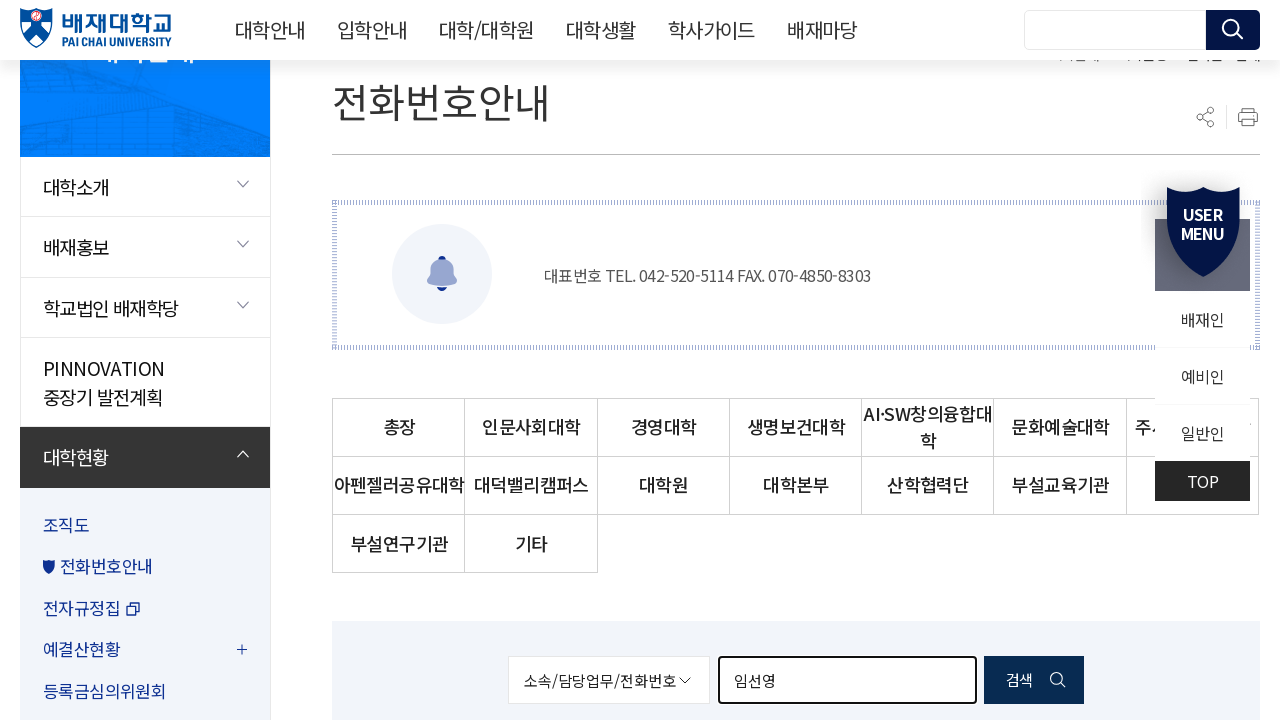

Search results loaded for '임선영'
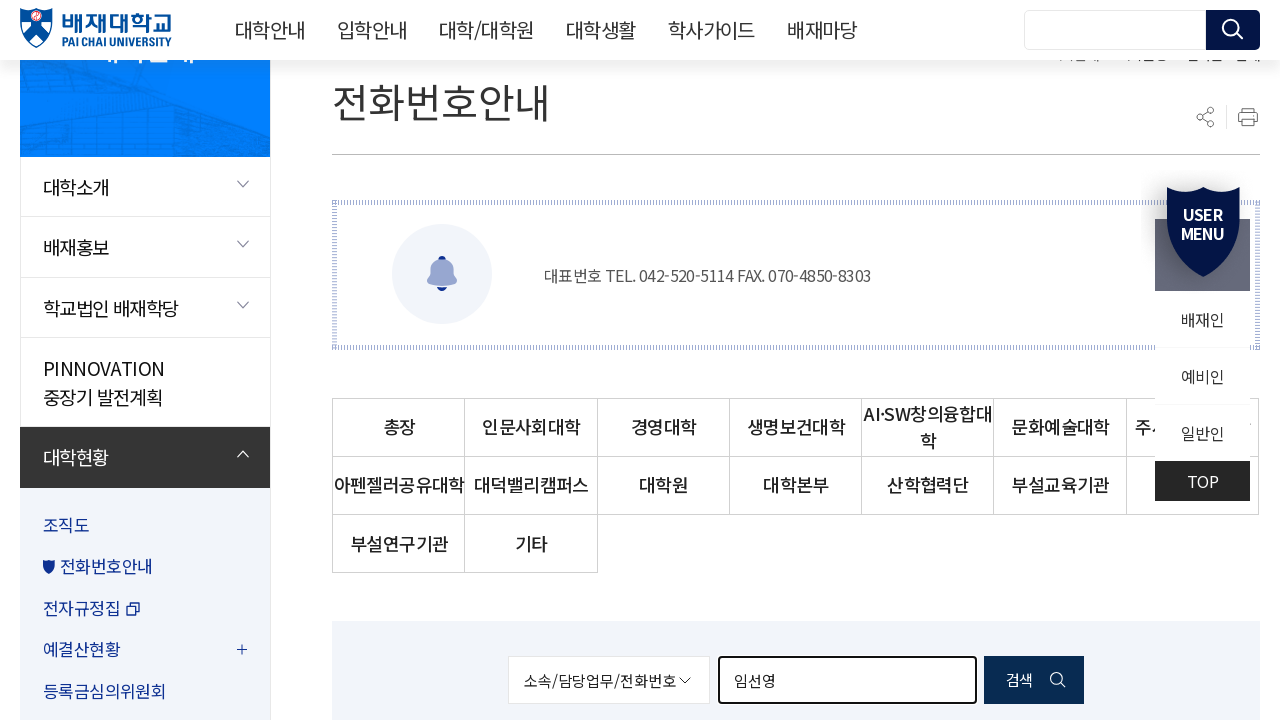

Cleared search field for next professor name on #searchKeyword
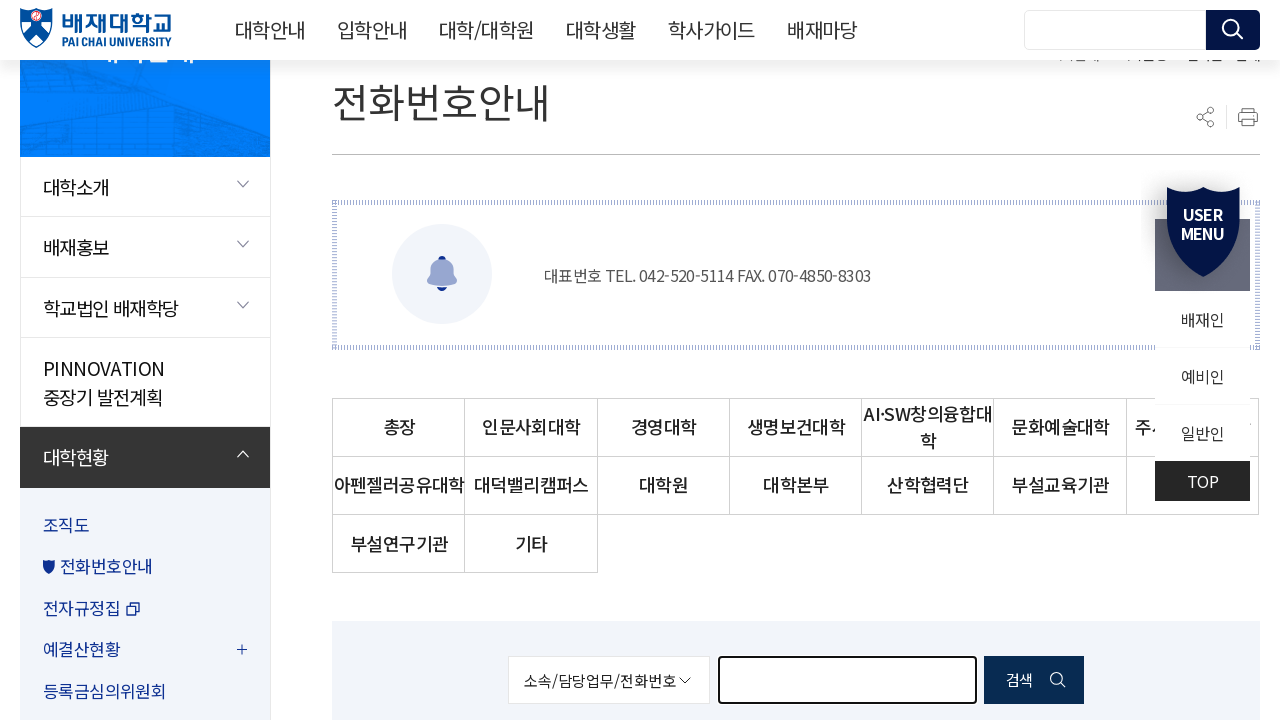

Filled search field with professor name '양승의' on #searchKeyword
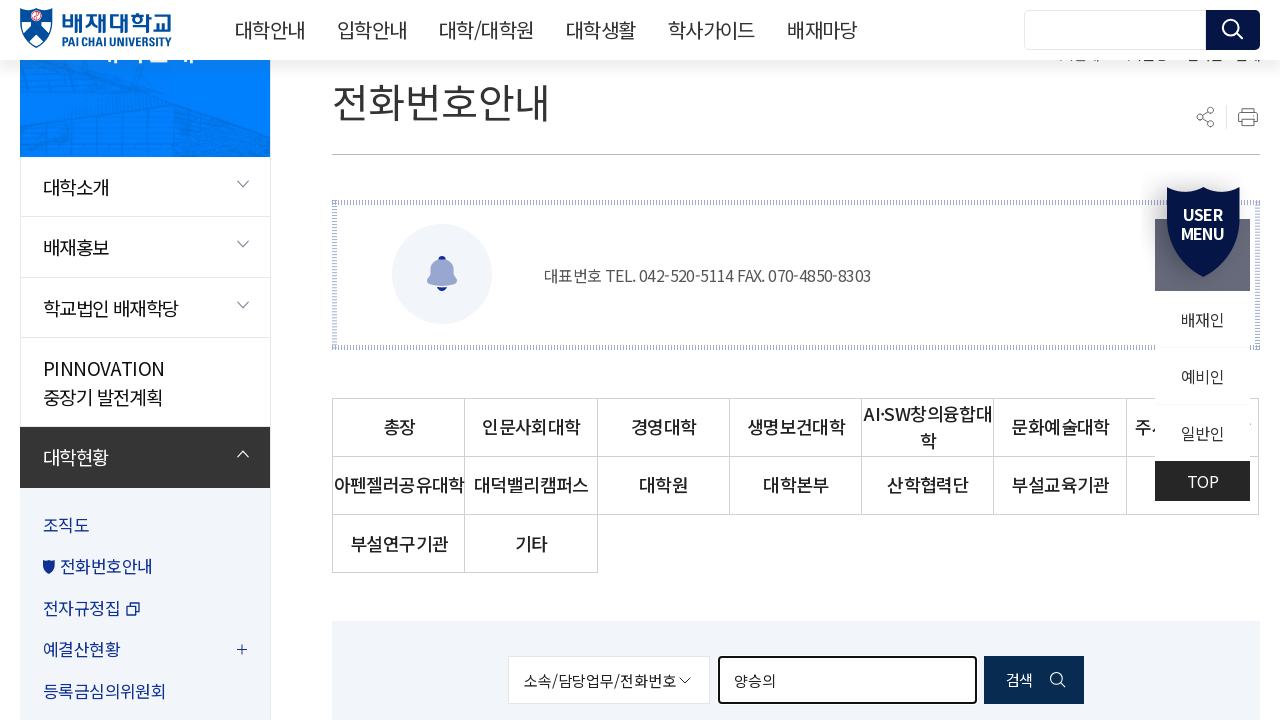

Pressed Enter to search for '양승의' on #searchKeyword
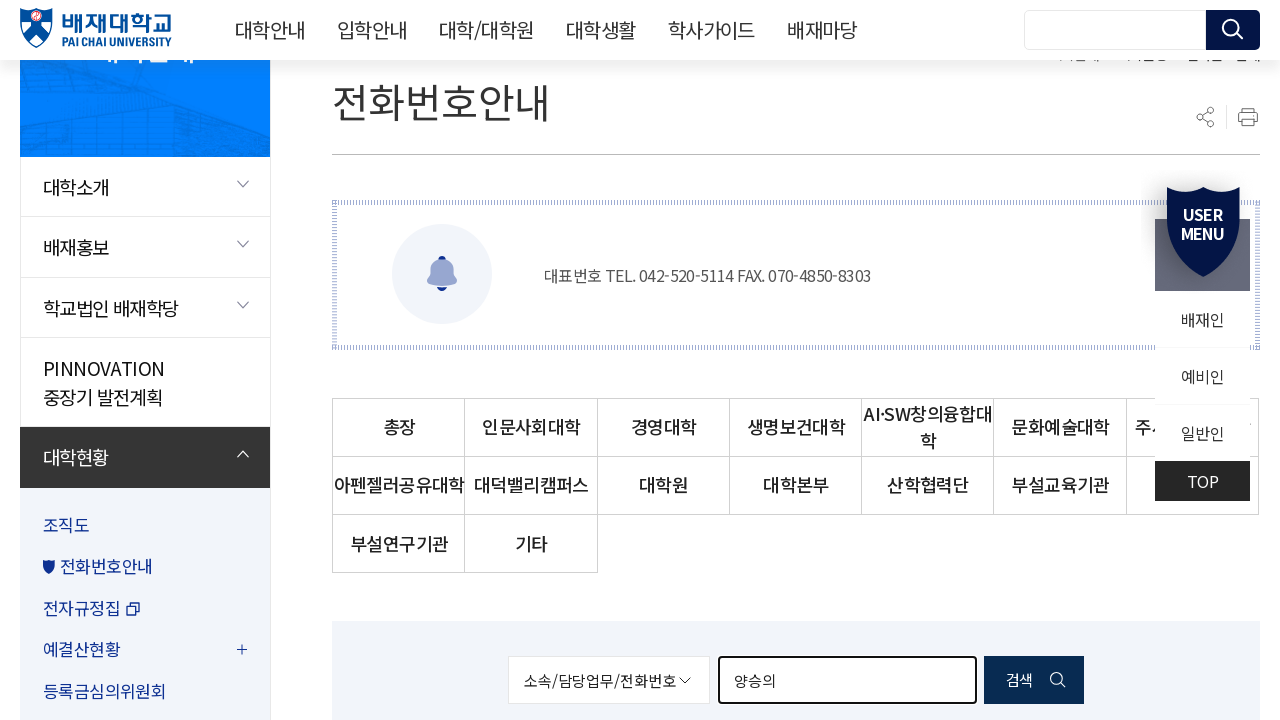

Search results loaded for '양승의'
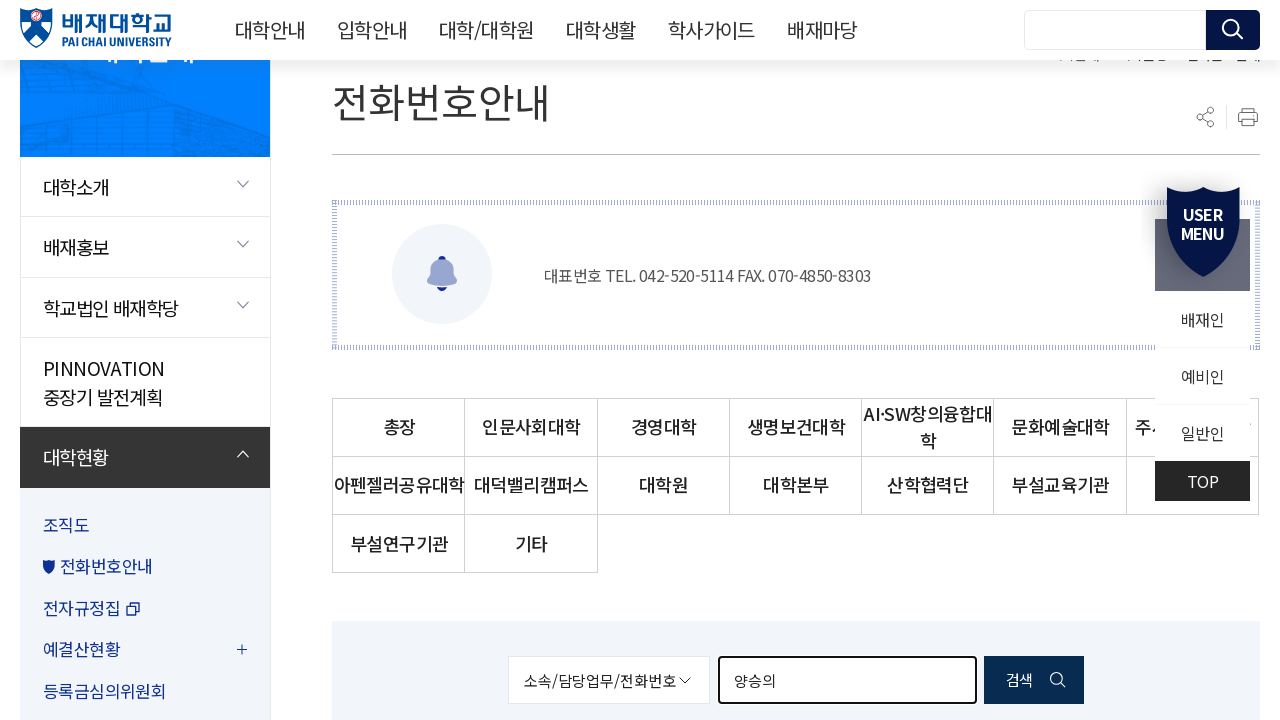

Cleared search field for next professor name on #searchKeyword
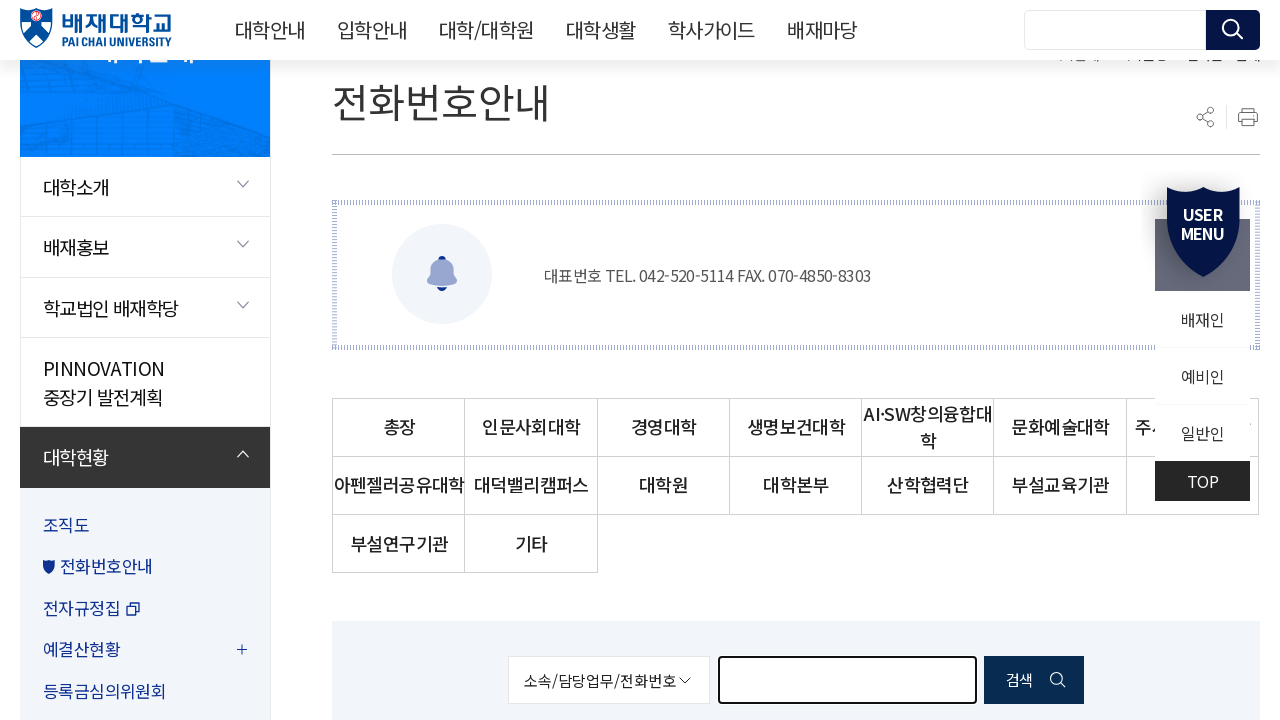

Filled search field with professor name '이성옥' on #searchKeyword
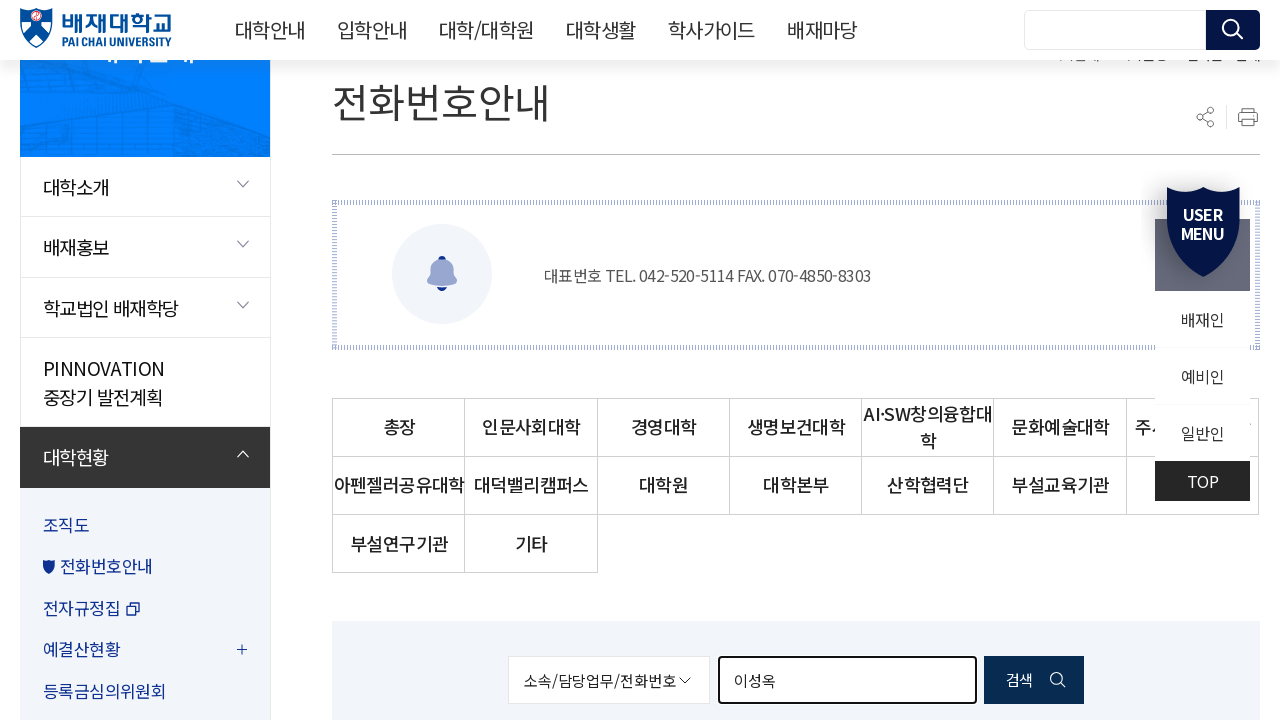

Pressed Enter to search for '이성옥' on #searchKeyword
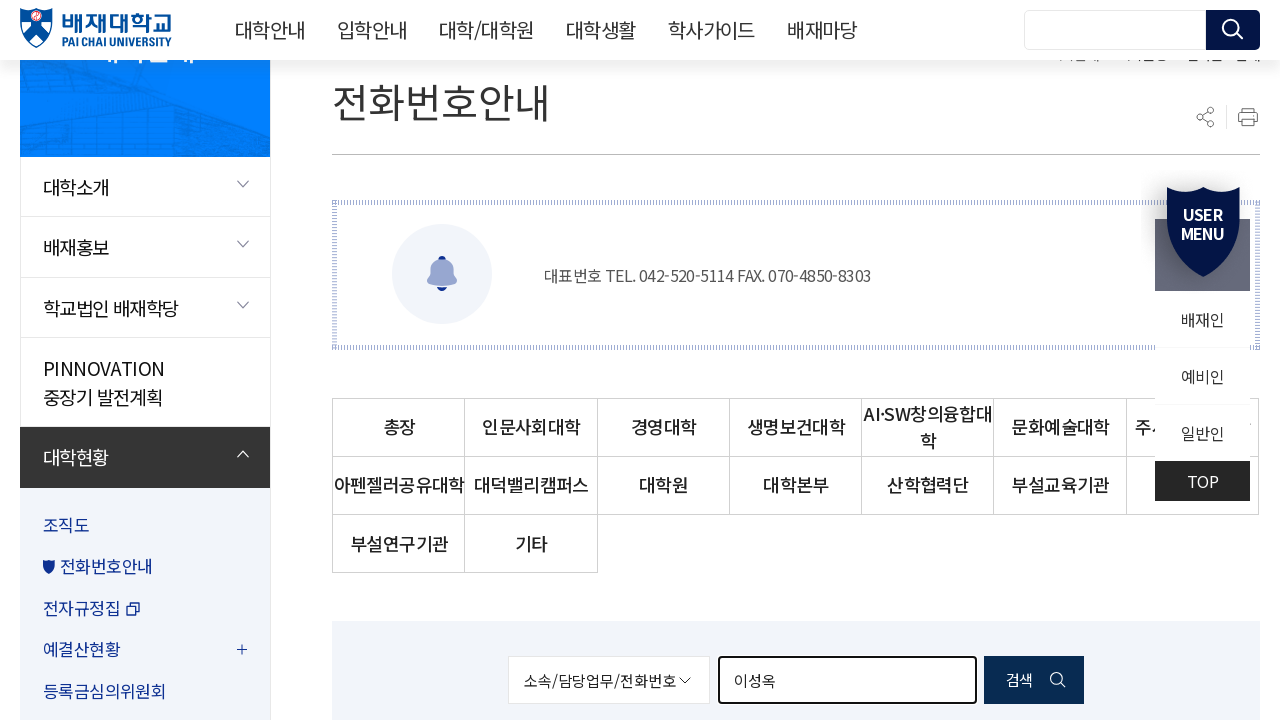

Search results loaded for '이성옥'
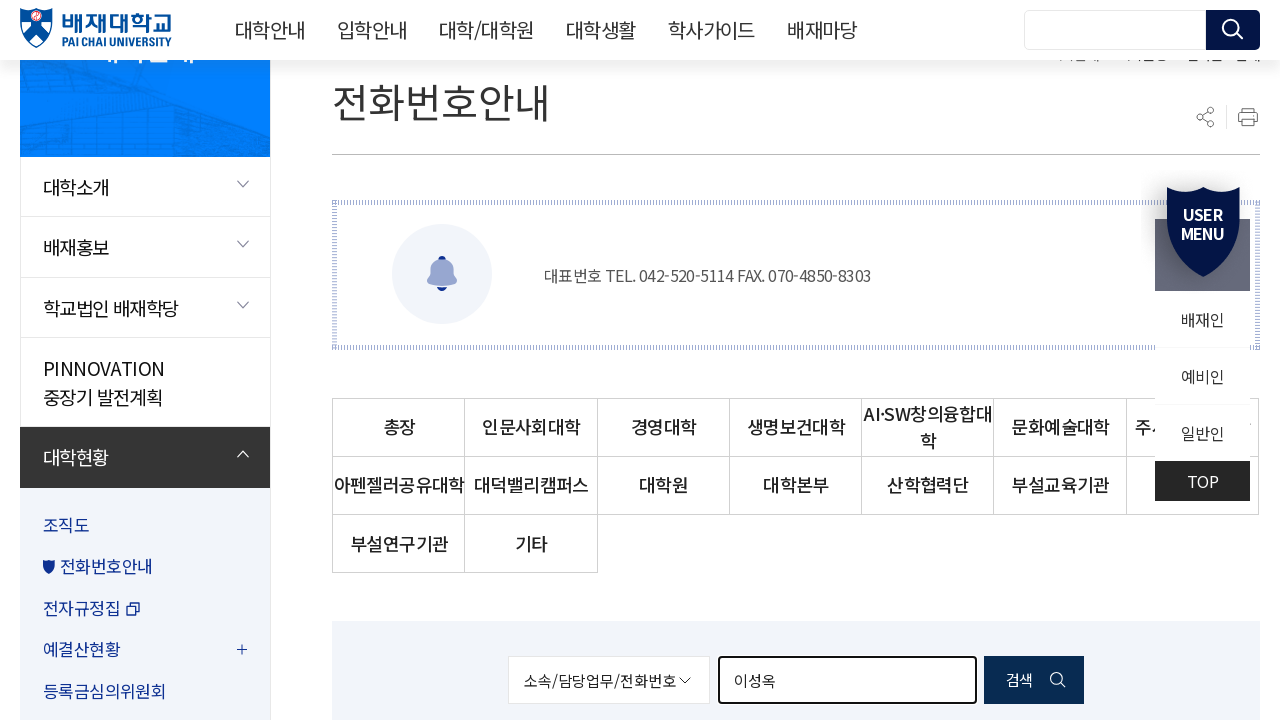

Cleared search field for next professor name on #searchKeyword
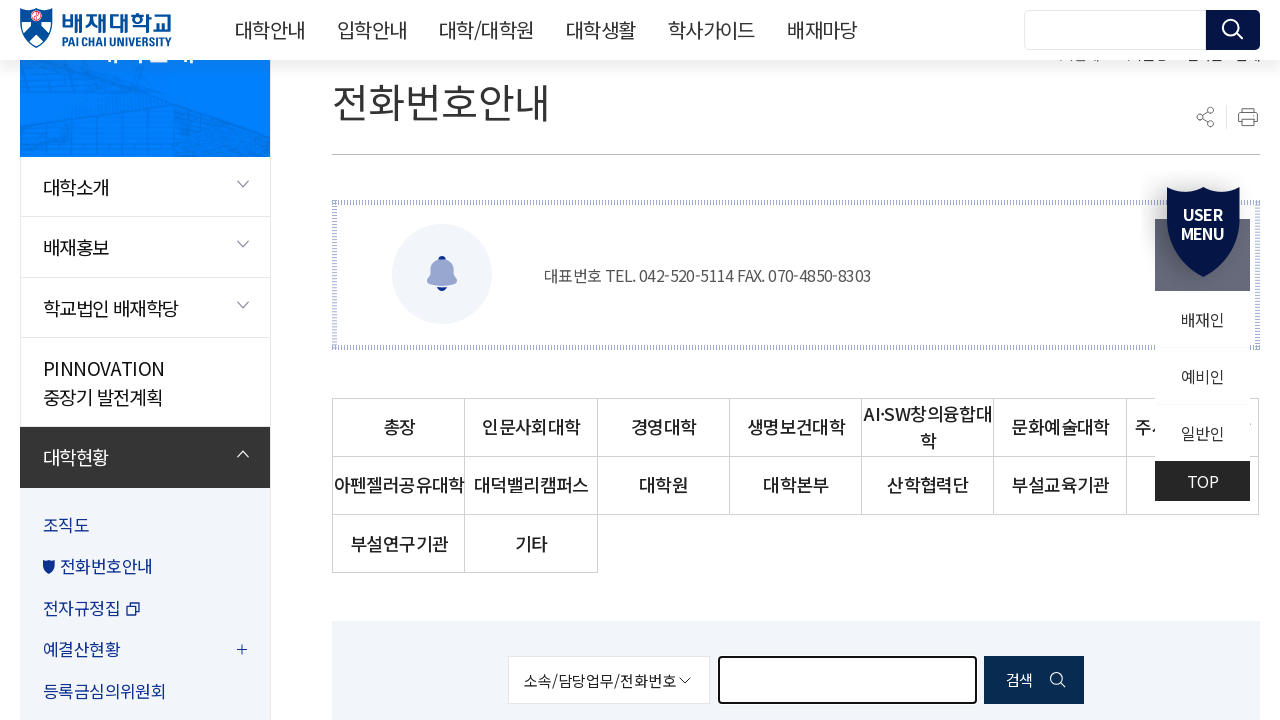

Filled search field with professor name '김진수' on #searchKeyword
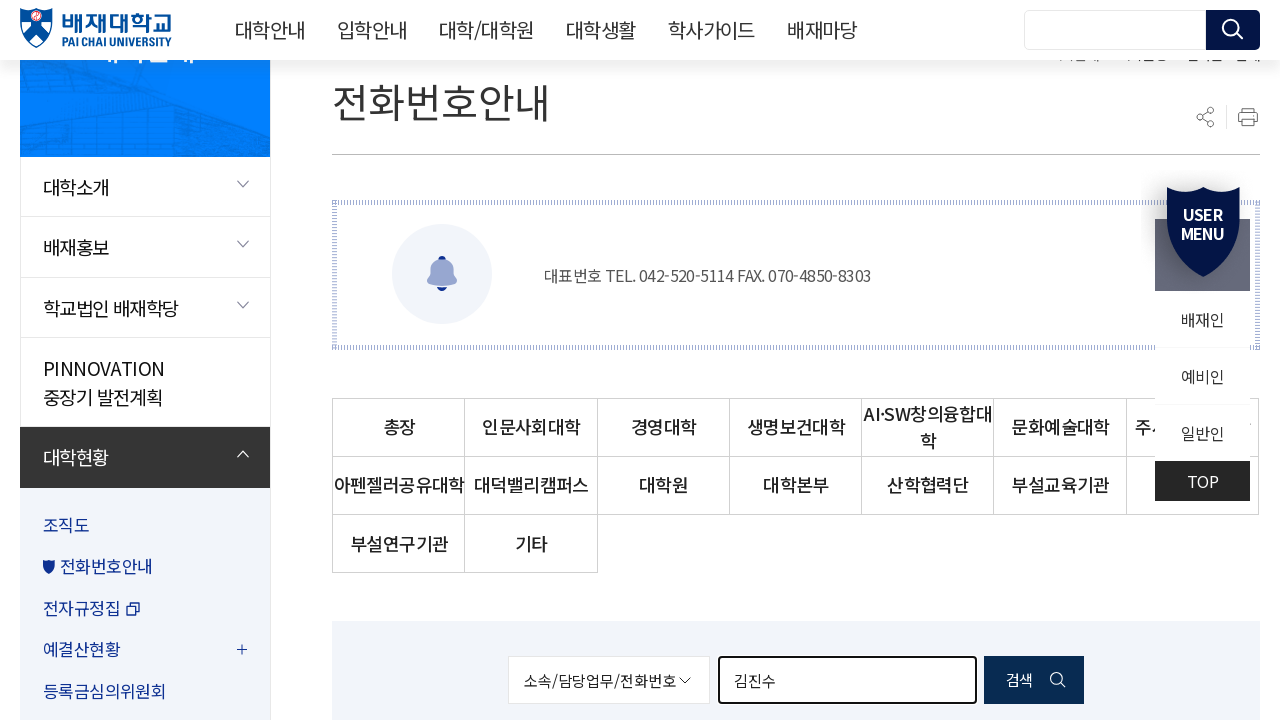

Pressed Enter to search for '김진수' on #searchKeyword
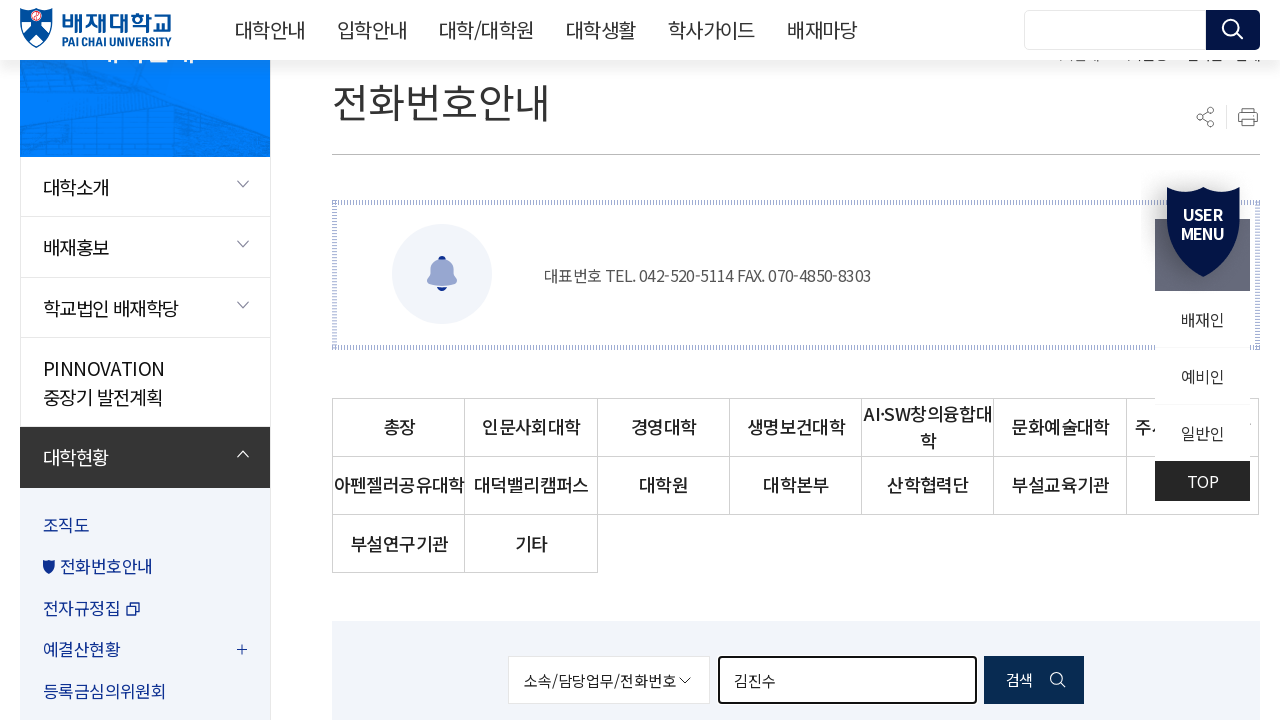

Search results loaded for '김진수'
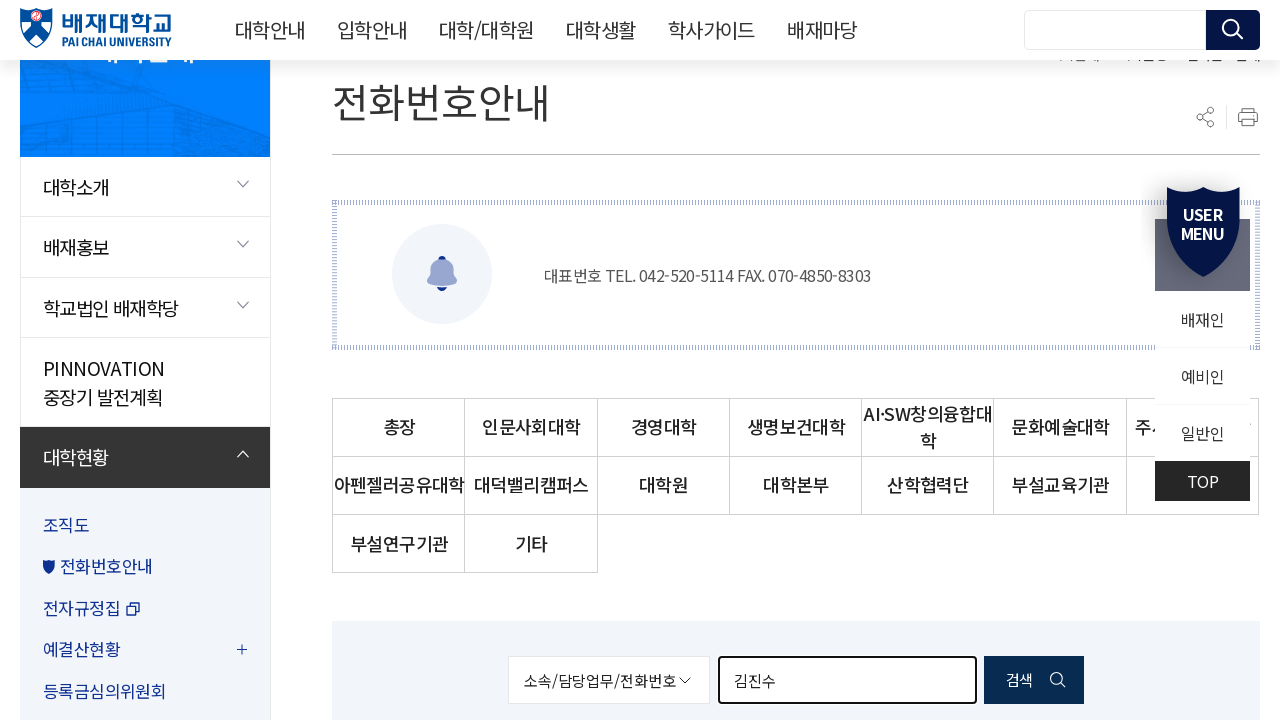

Cleared search field for next professor name on #searchKeyword
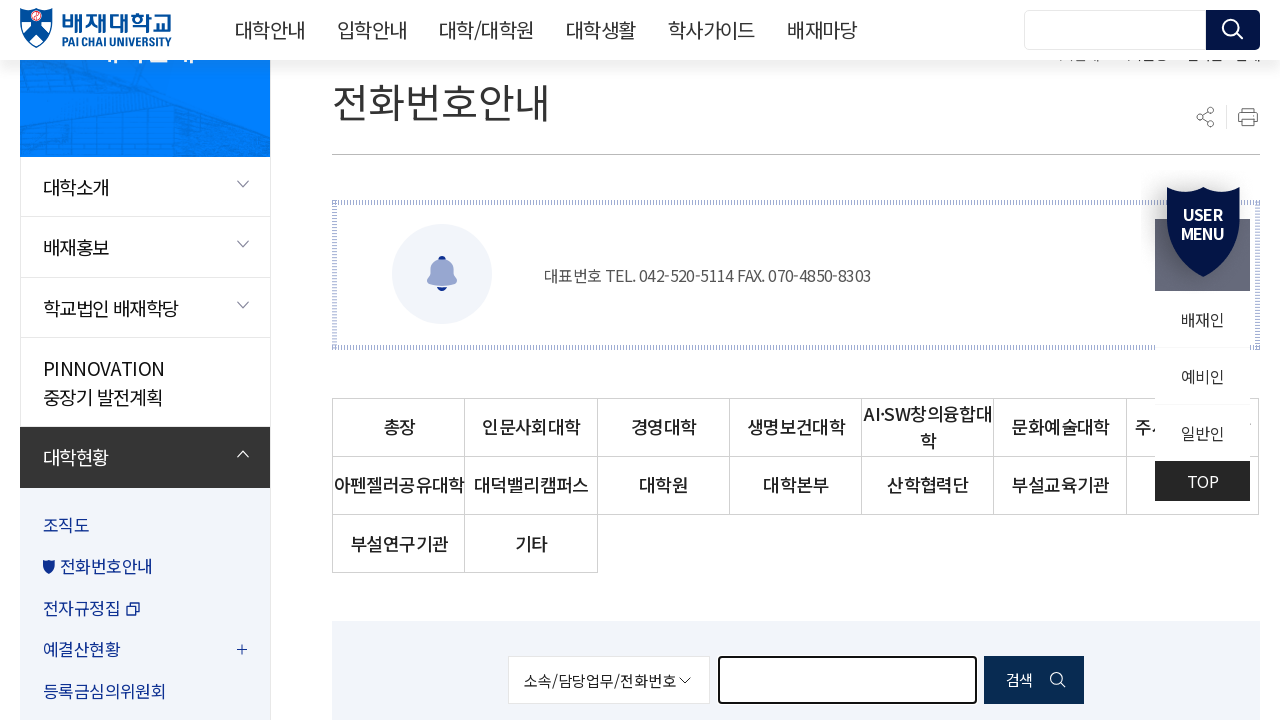

Filled search field with professor name '이병엽' on #searchKeyword
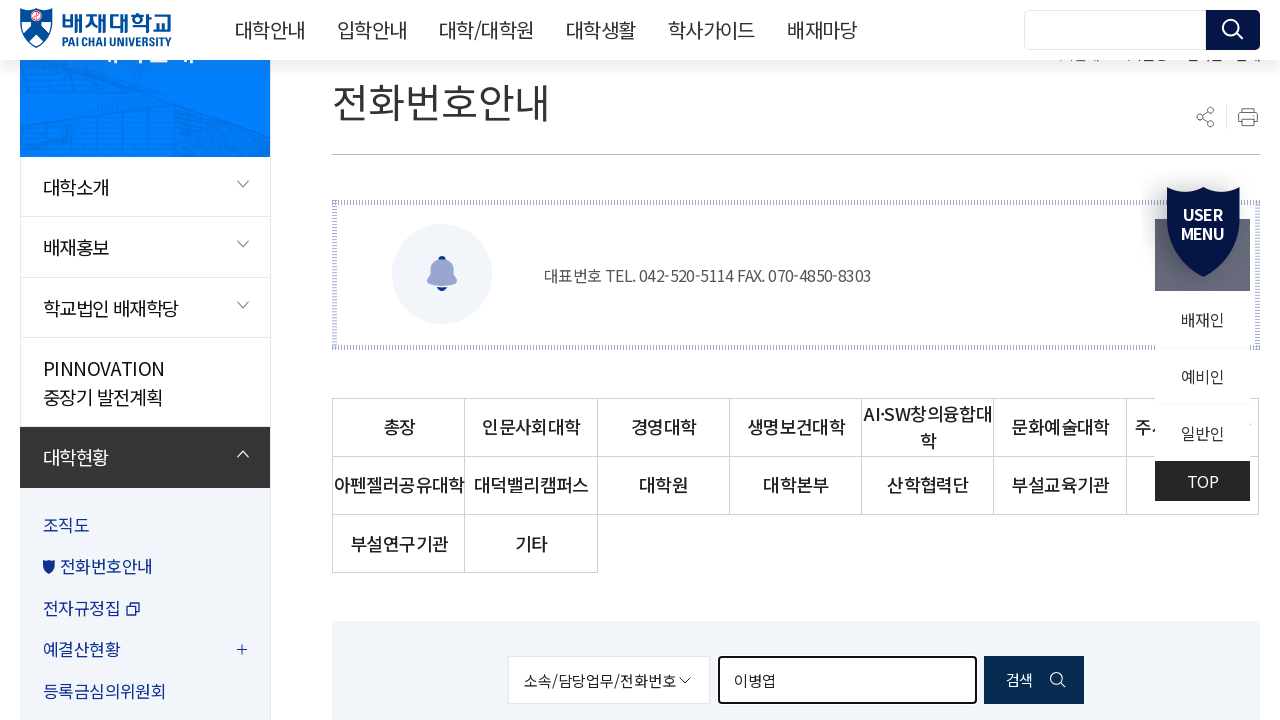

Pressed Enter to search for '이병엽' on #searchKeyword
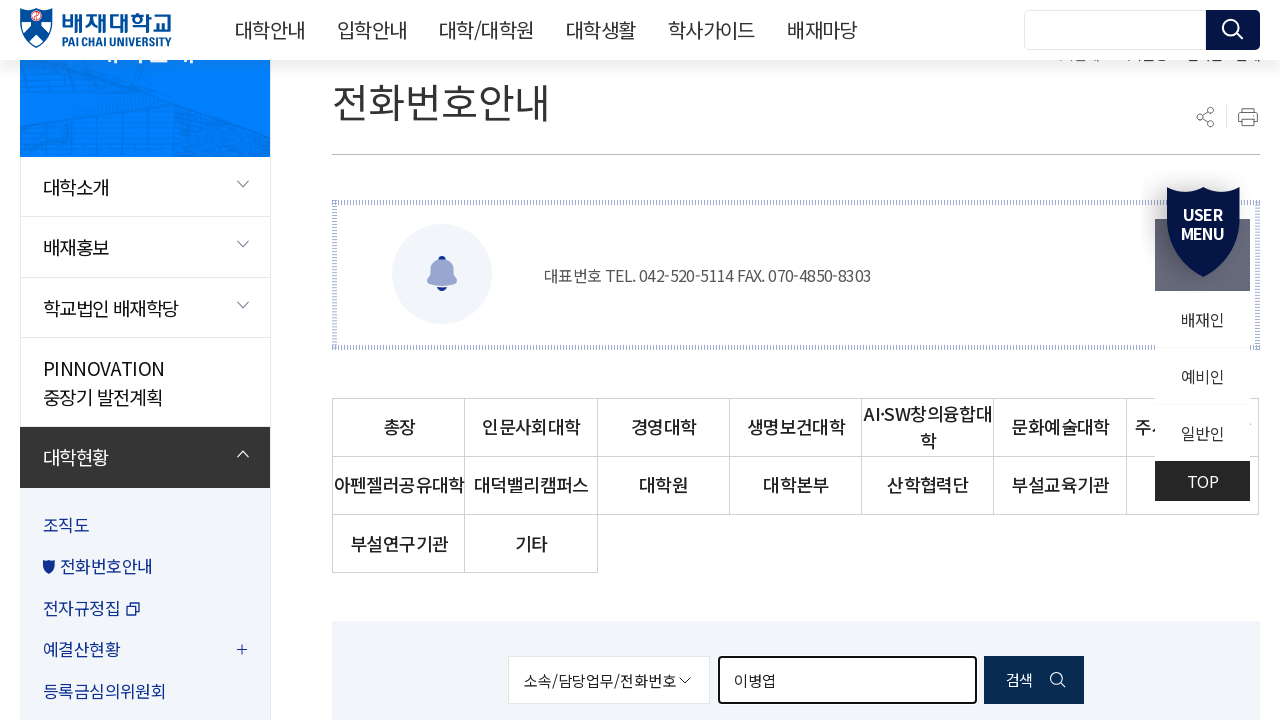

Search results loaded for '이병엽'
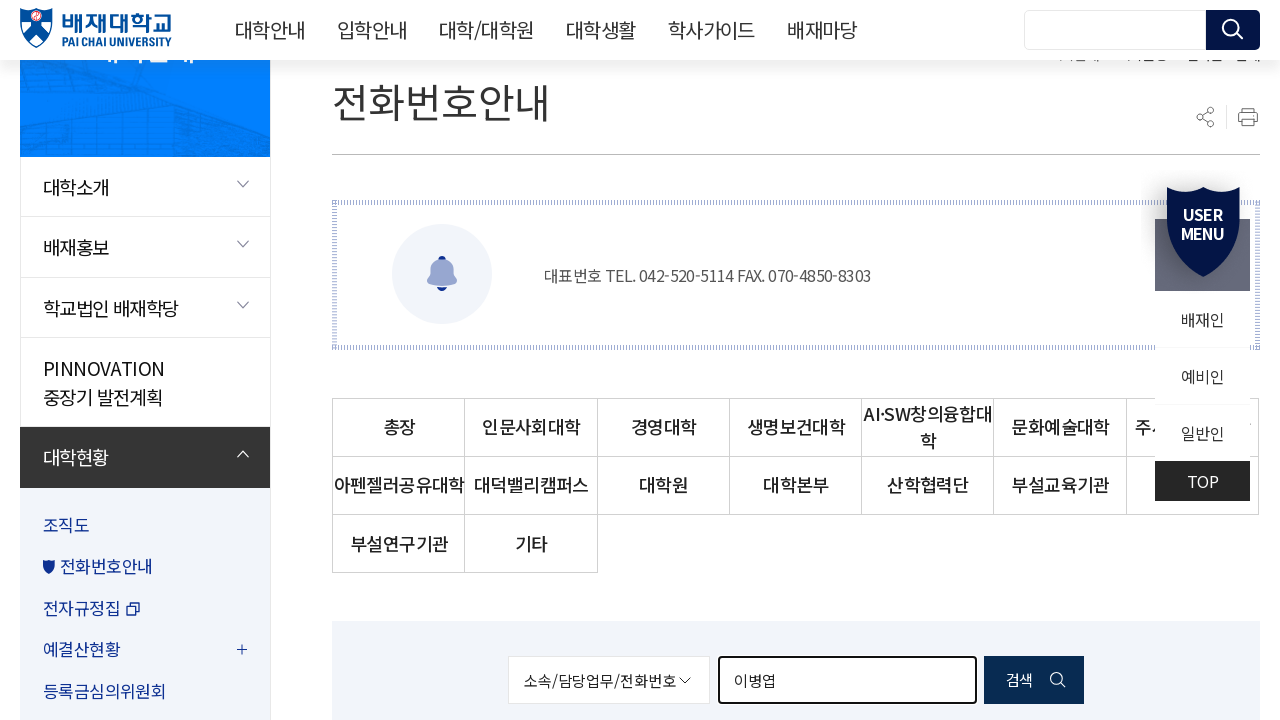

Cleared search field for next professor name on #searchKeyword
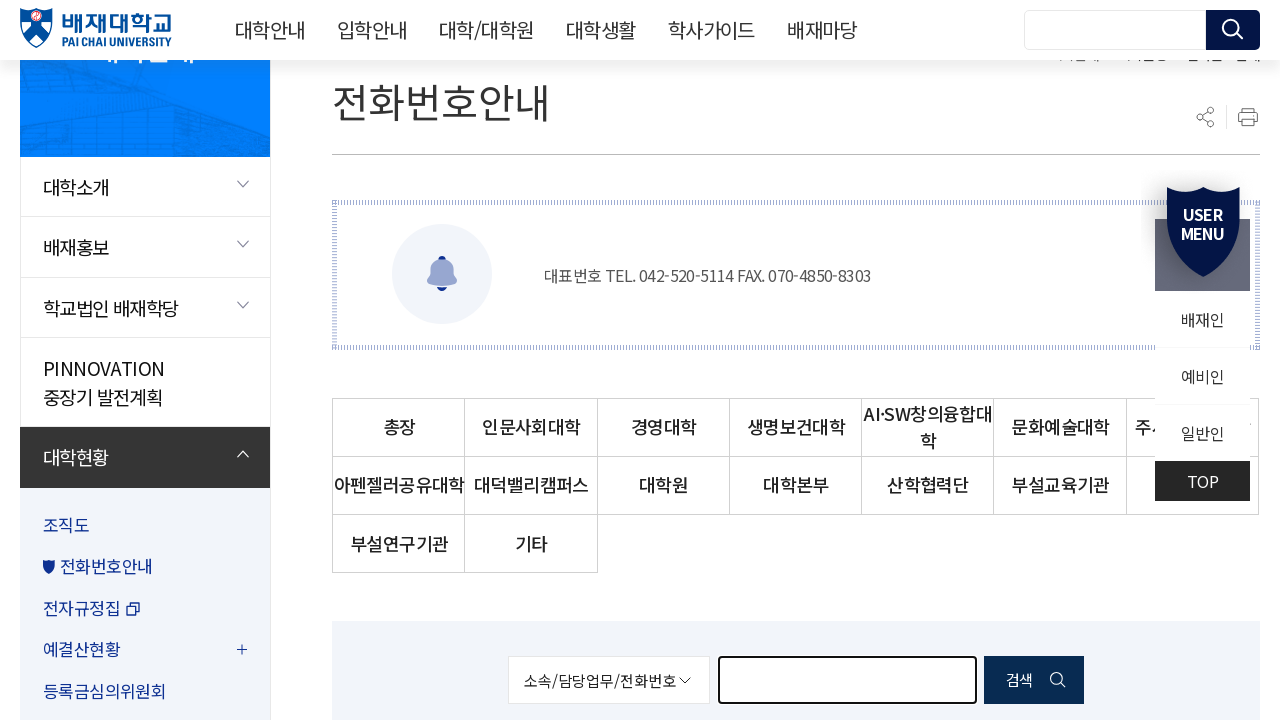

Filled search field with professor name '조인준' on #searchKeyword
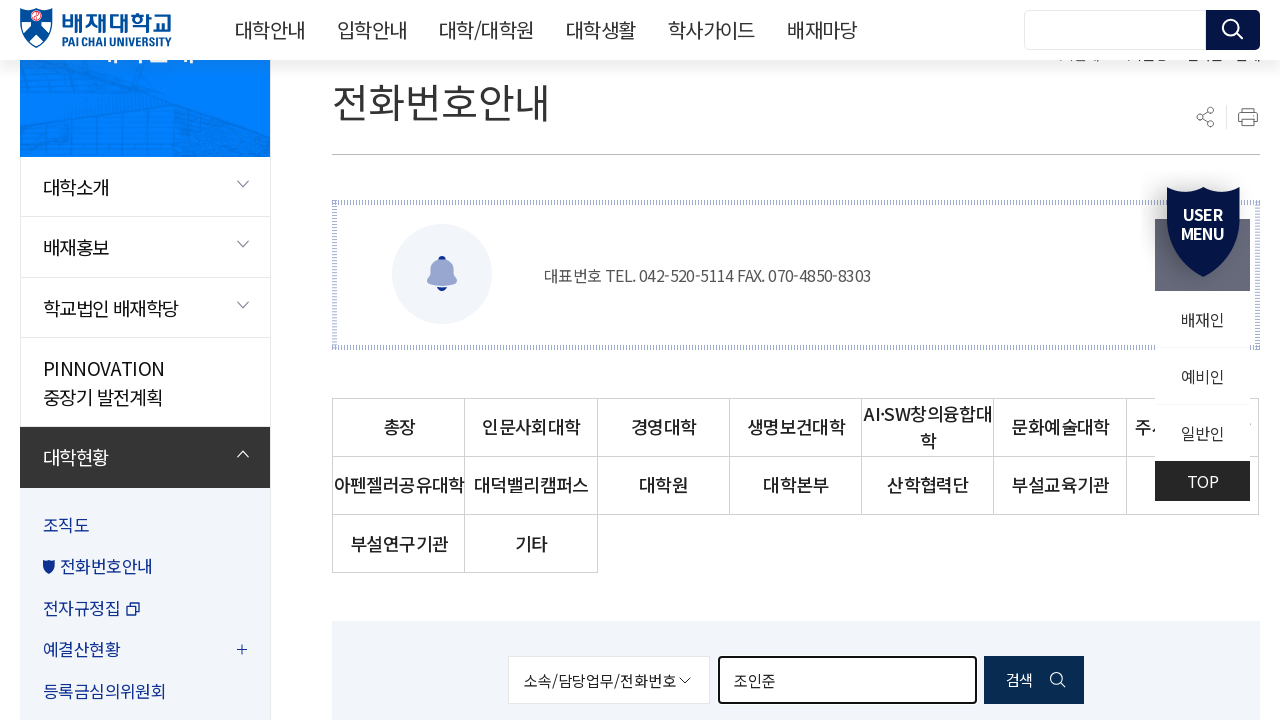

Pressed Enter to search for '조인준' on #searchKeyword
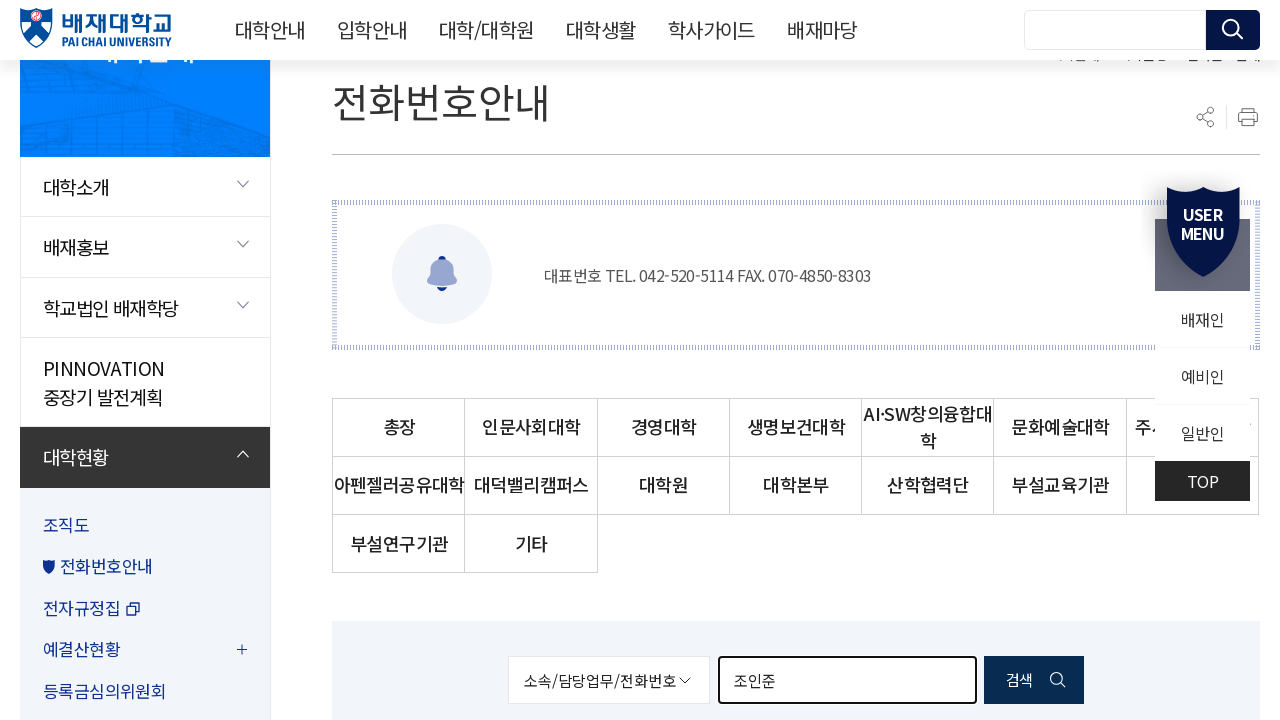

Search results loaded for '조인준'
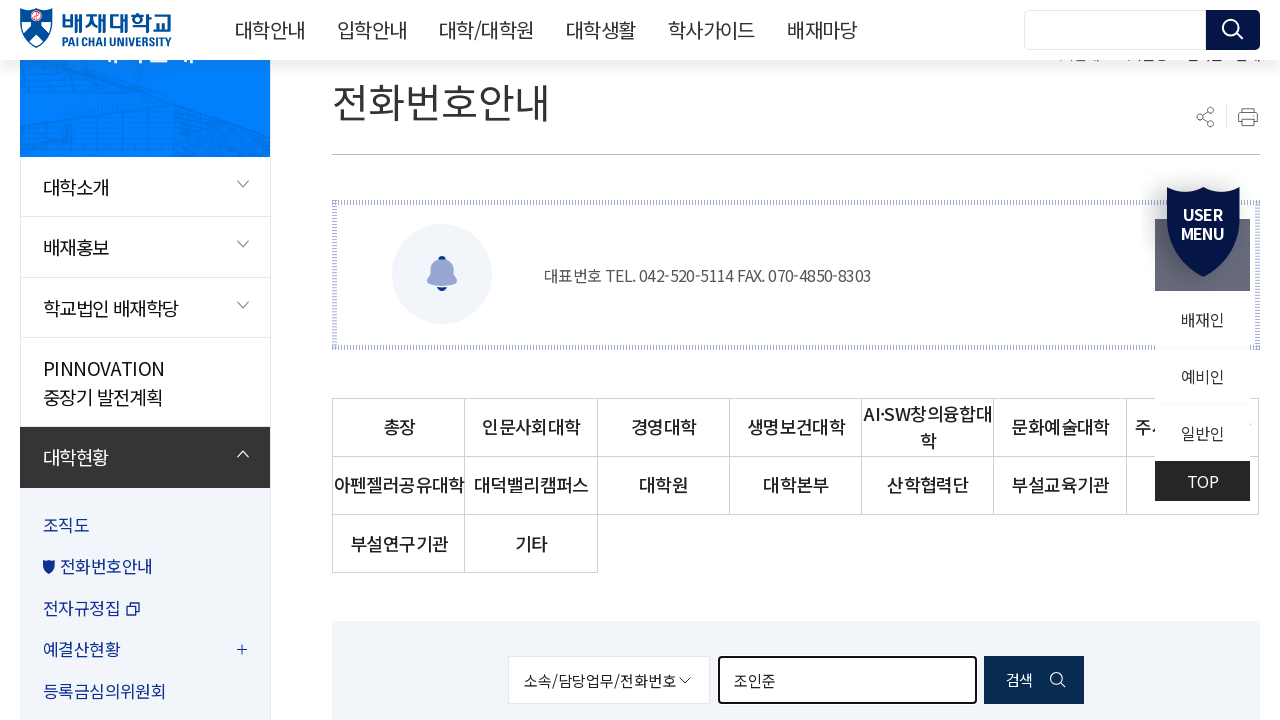

Cleared search field for next professor name on #searchKeyword
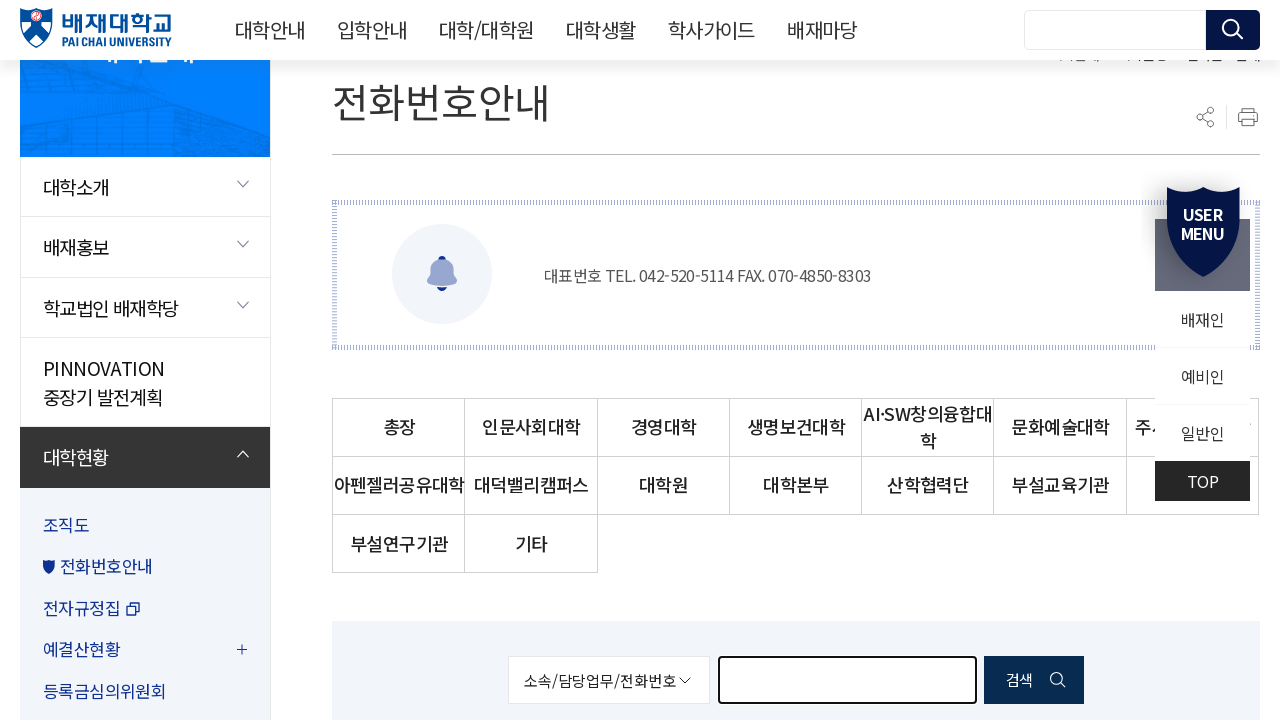

Filled search field with professor name '신영진' on #searchKeyword
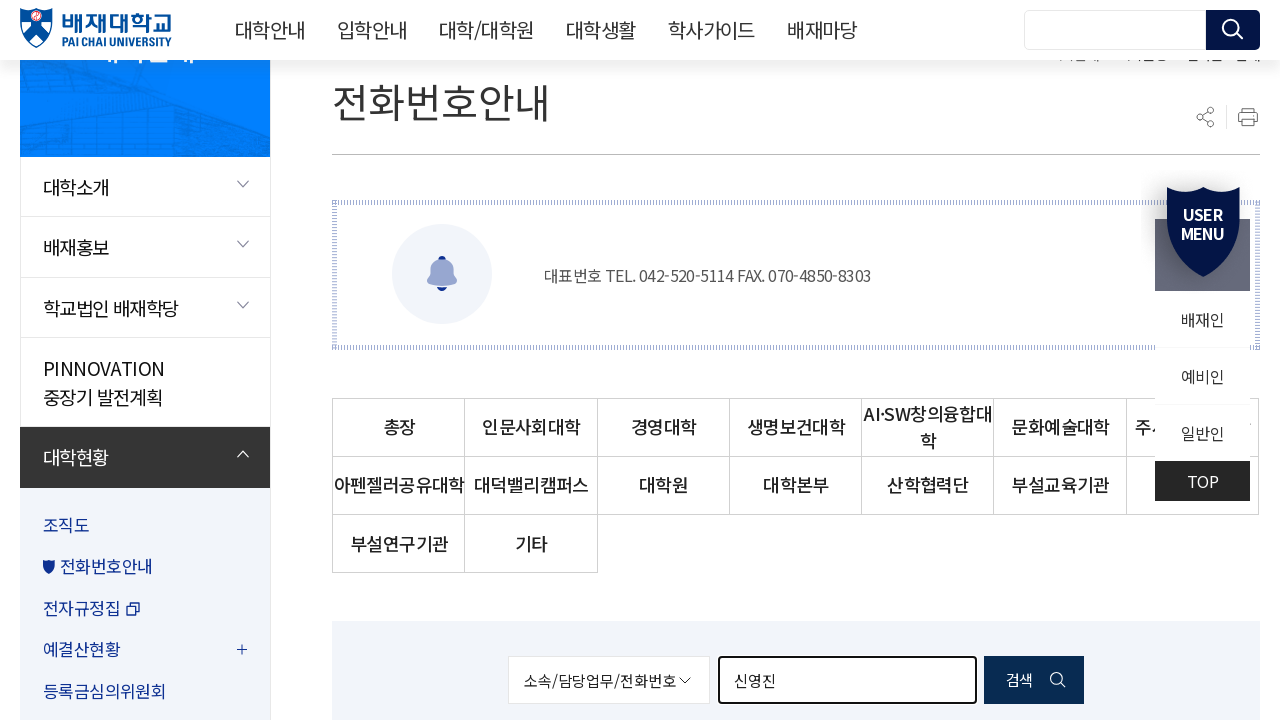

Pressed Enter to search for '신영진' on #searchKeyword
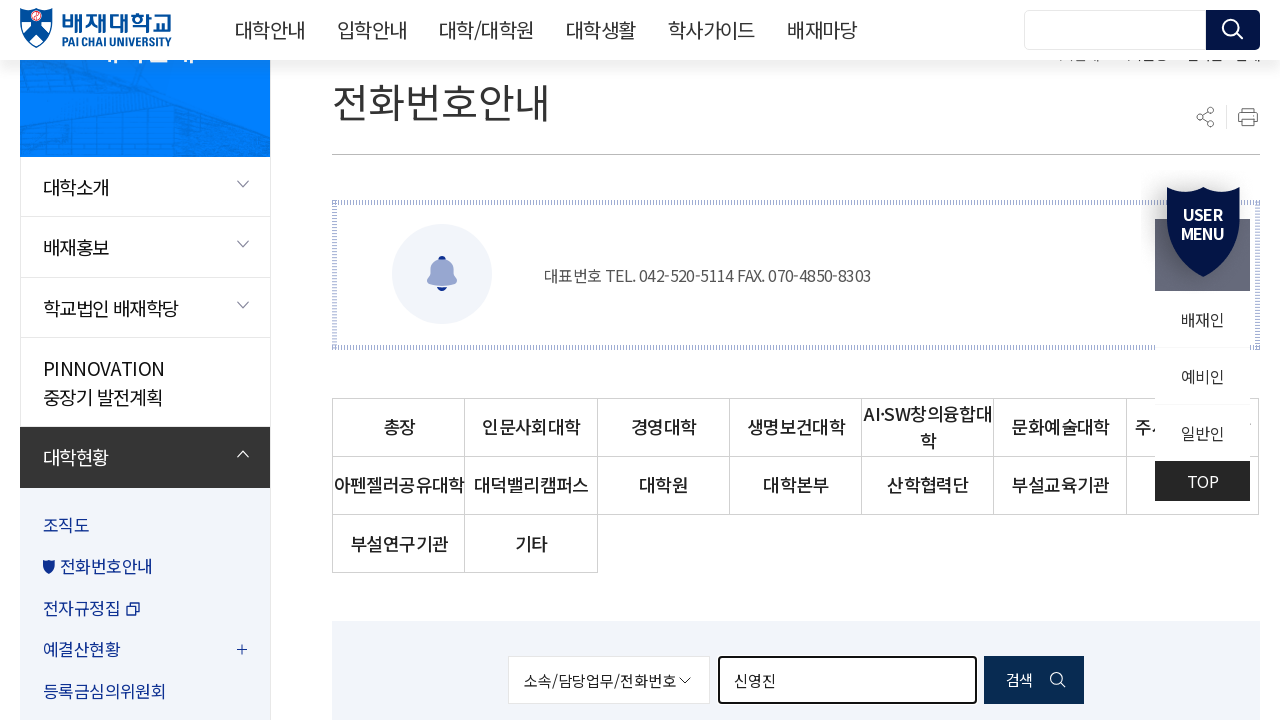

Search results loaded for '신영진'
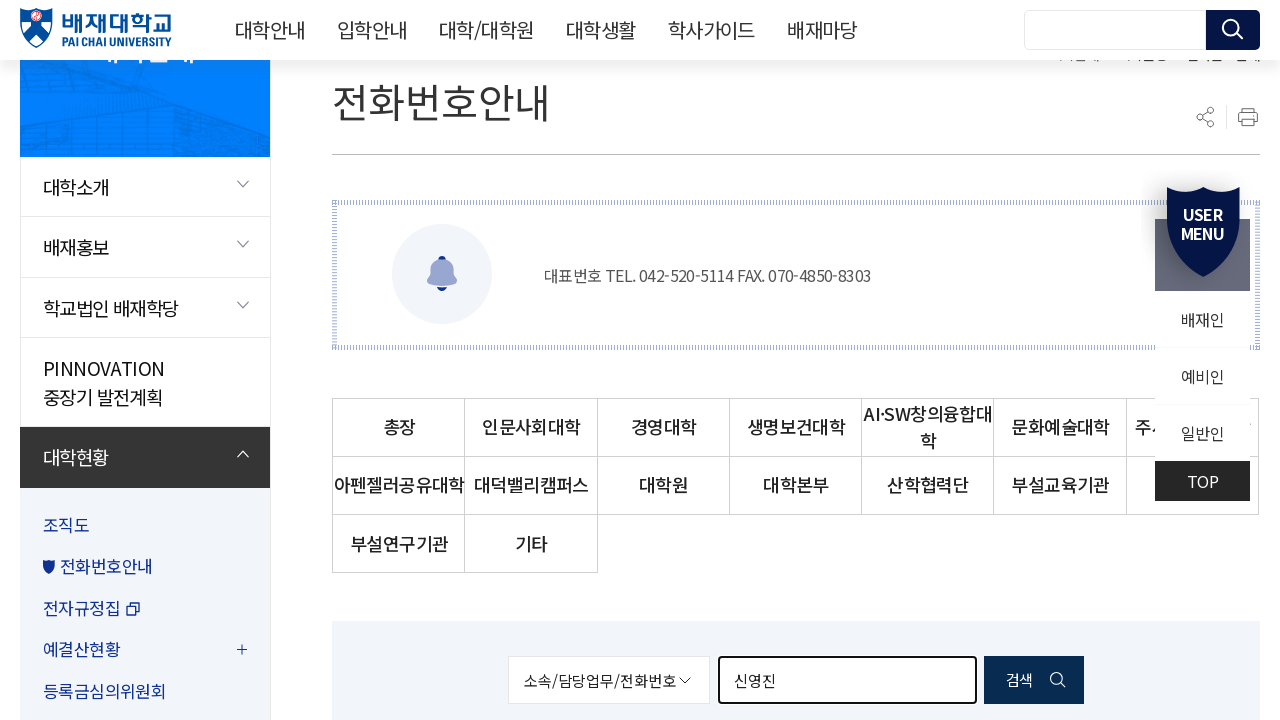

Cleared search field for next professor name on #searchKeyword
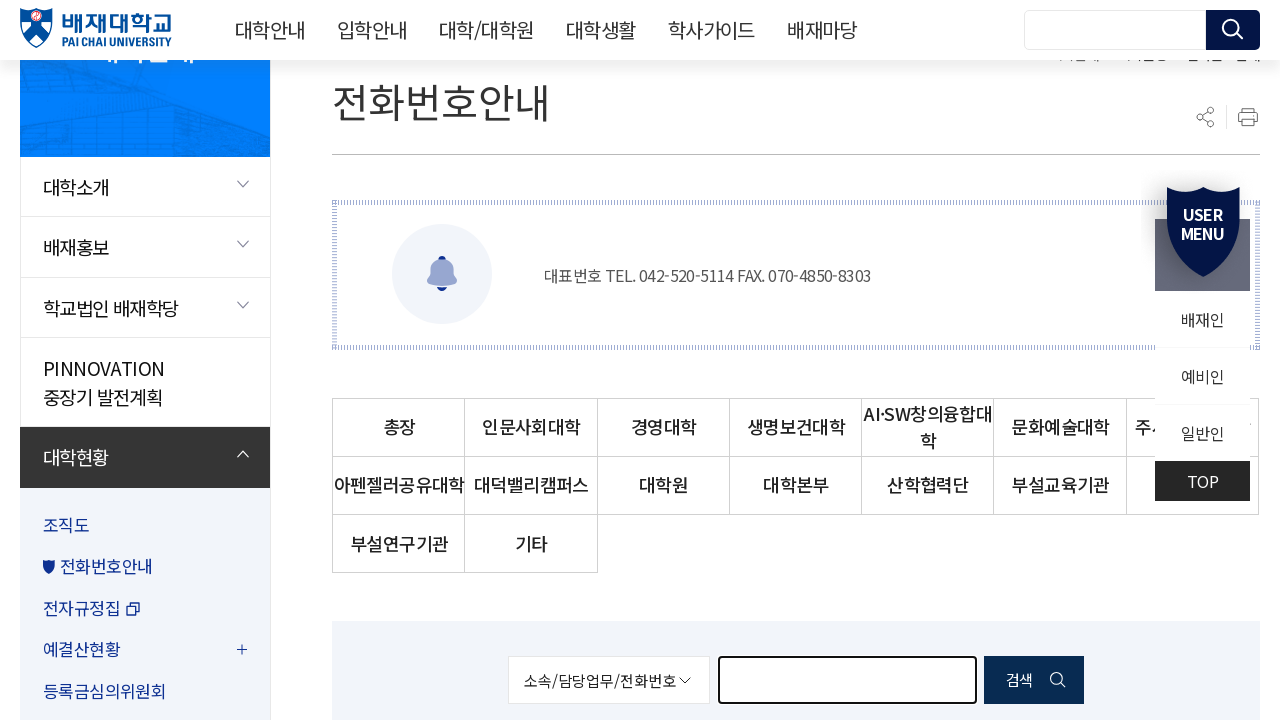

Filled search field with professor name '강아름' on #searchKeyword
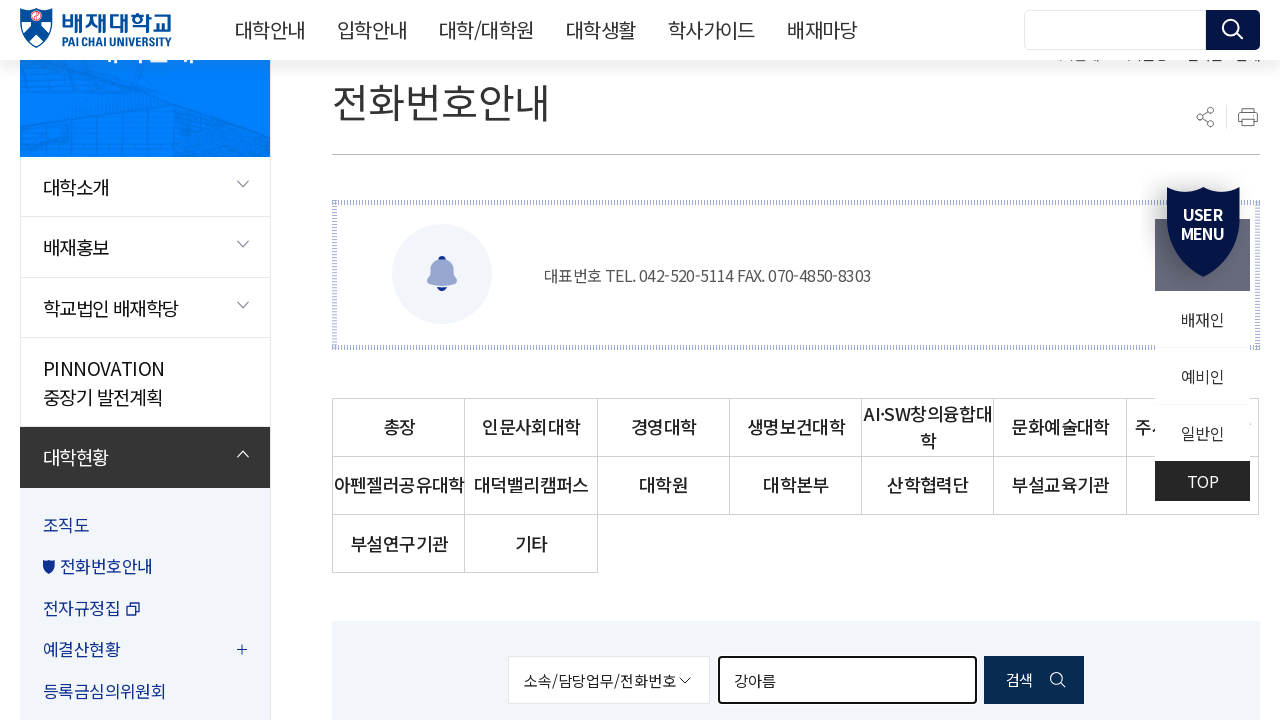

Pressed Enter to search for '강아름' on #searchKeyword
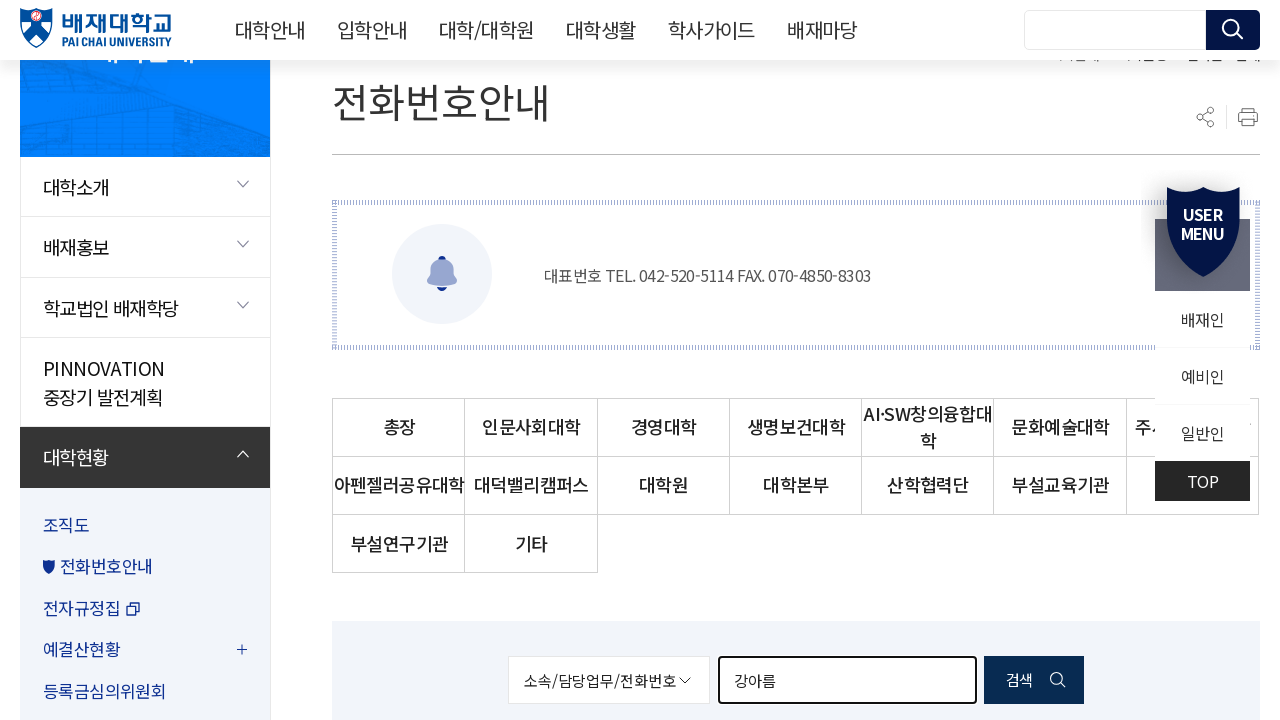

Search results loaded for '강아름'
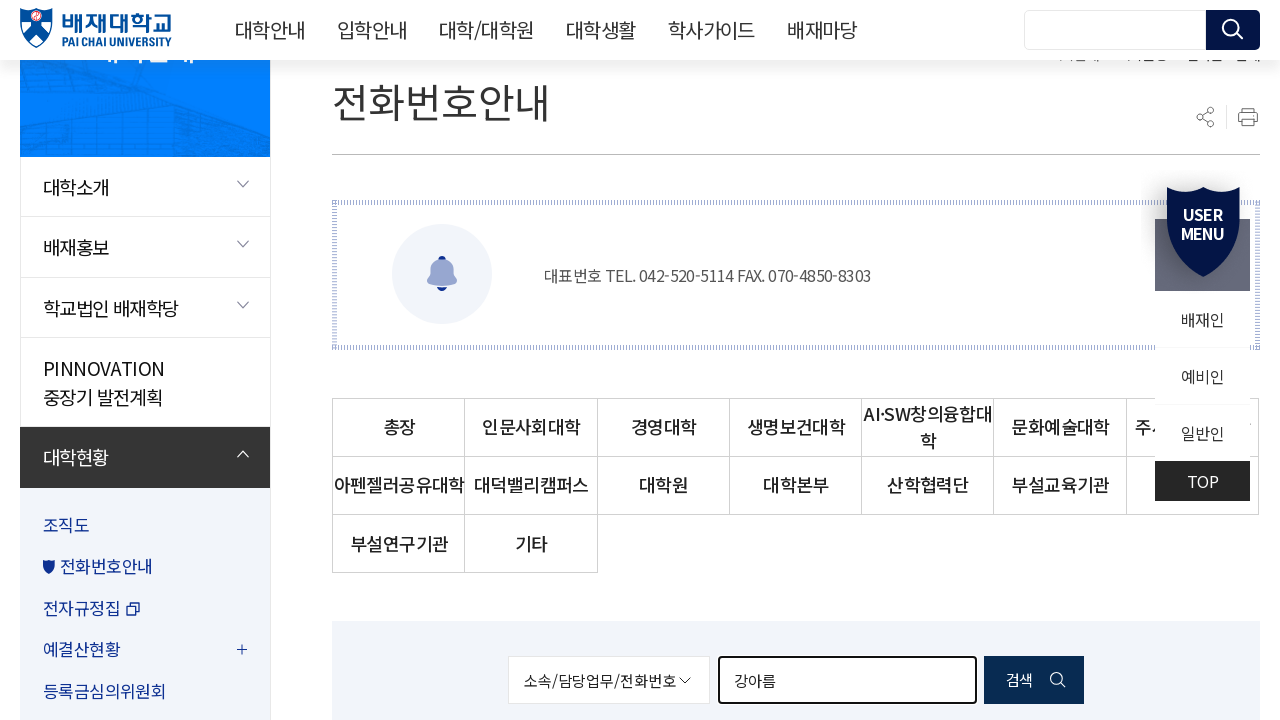

Cleared search field for next professor name on #searchKeyword
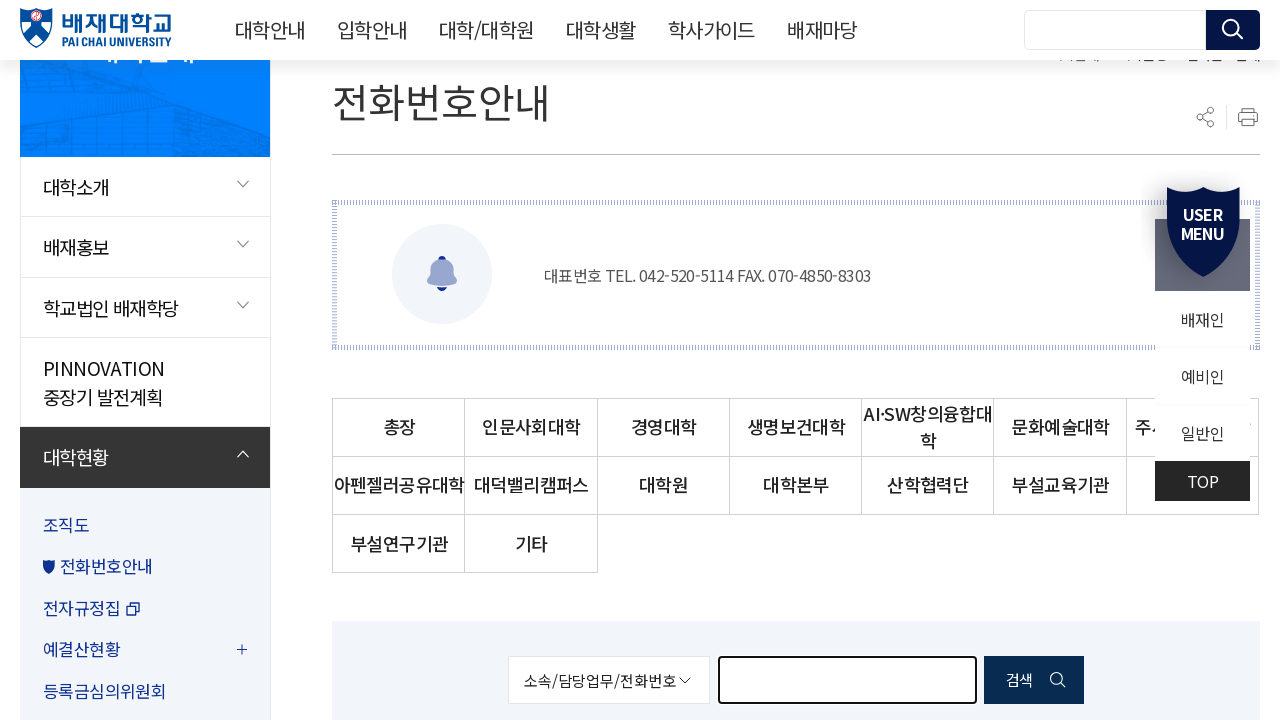

Filled search field with professor name '함형민' on #searchKeyword
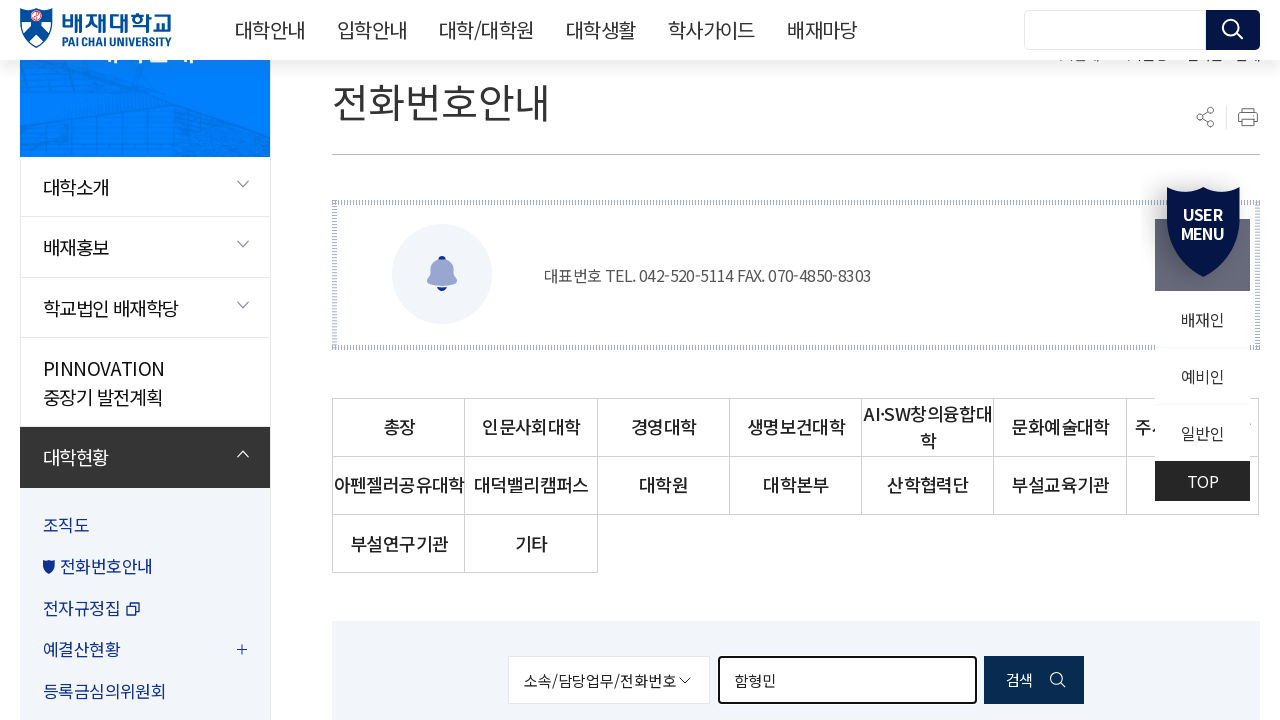

Pressed Enter to search for '함형민' on #searchKeyword
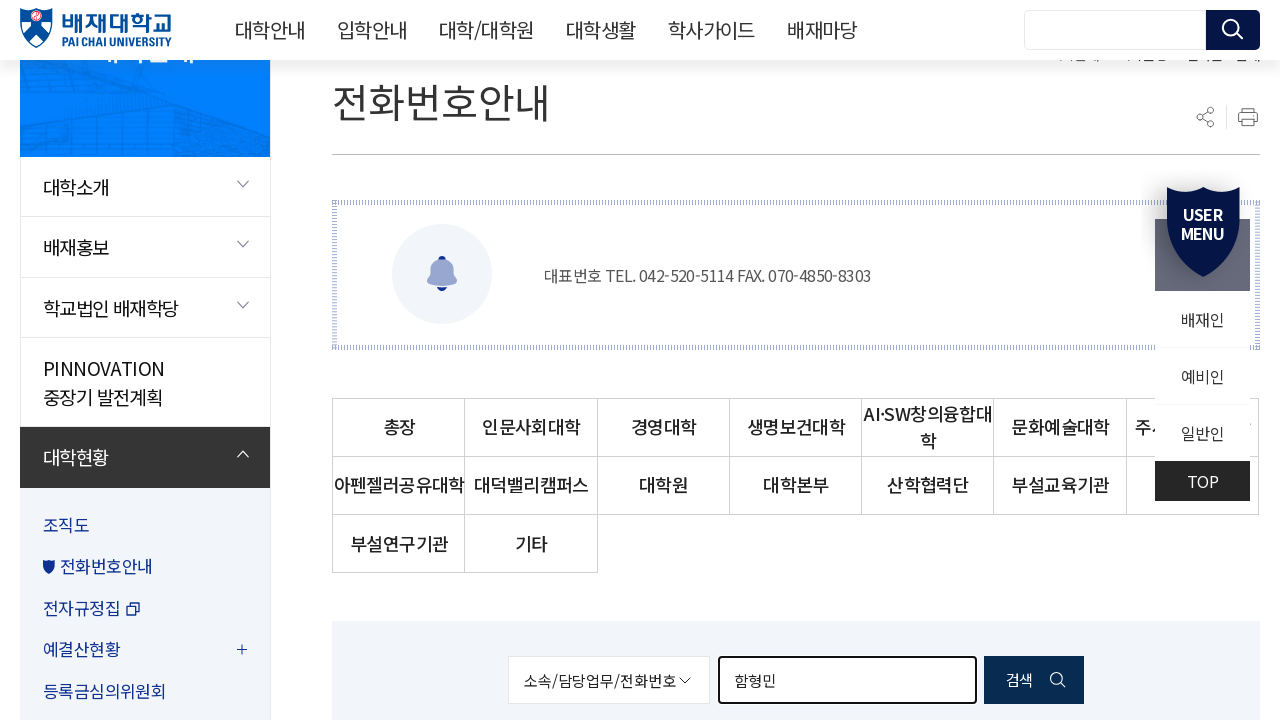

Search results loaded for '함형민'
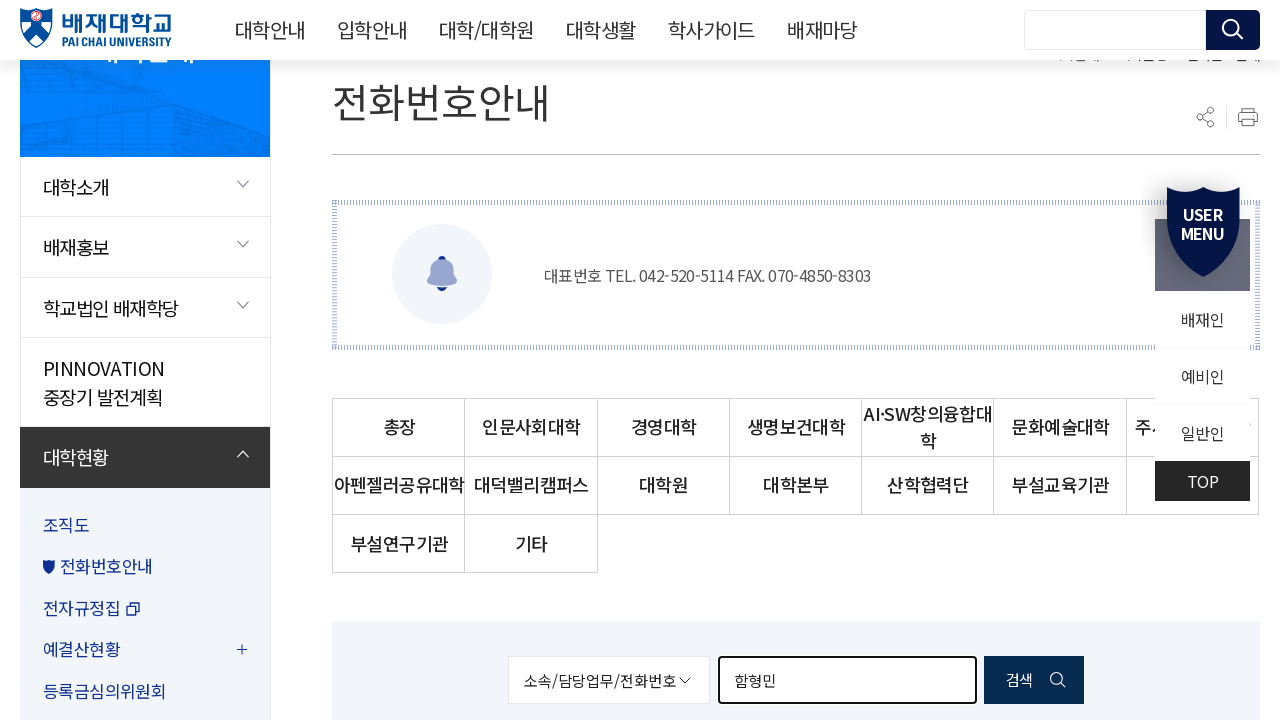

Cleared search field for next professor name on #searchKeyword
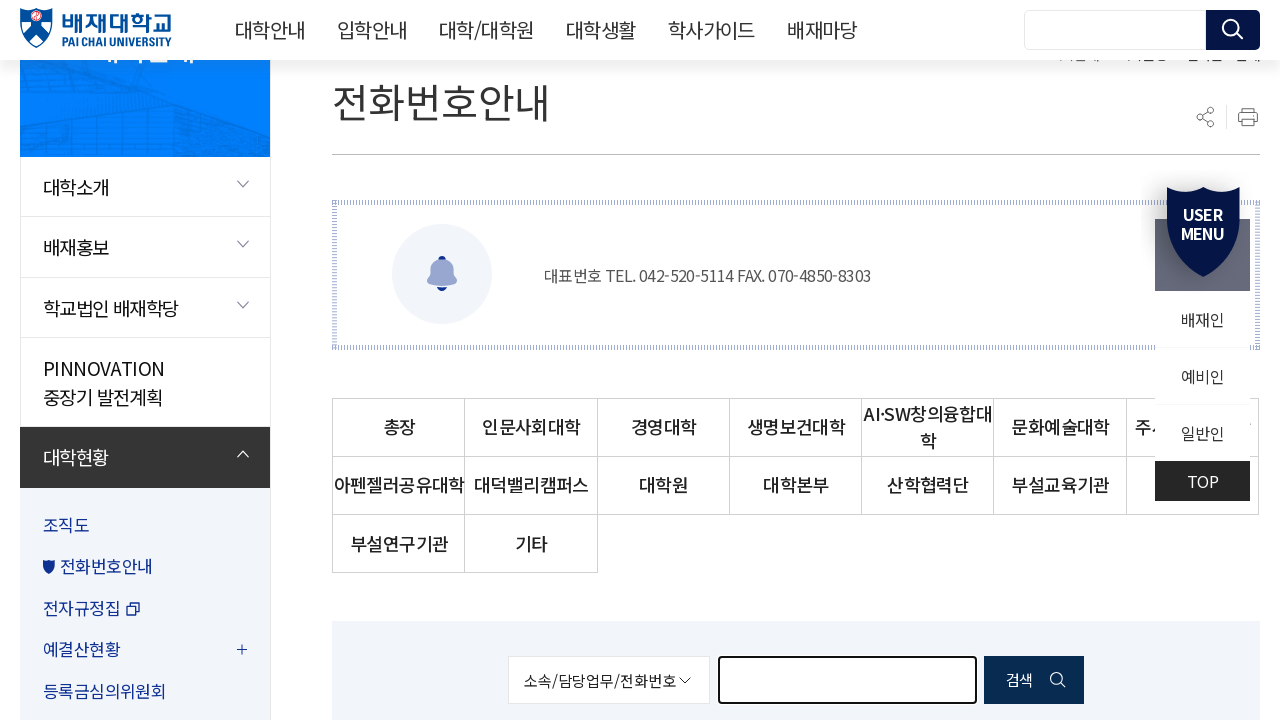

Filled search field with professor name '곽내정' on #searchKeyword
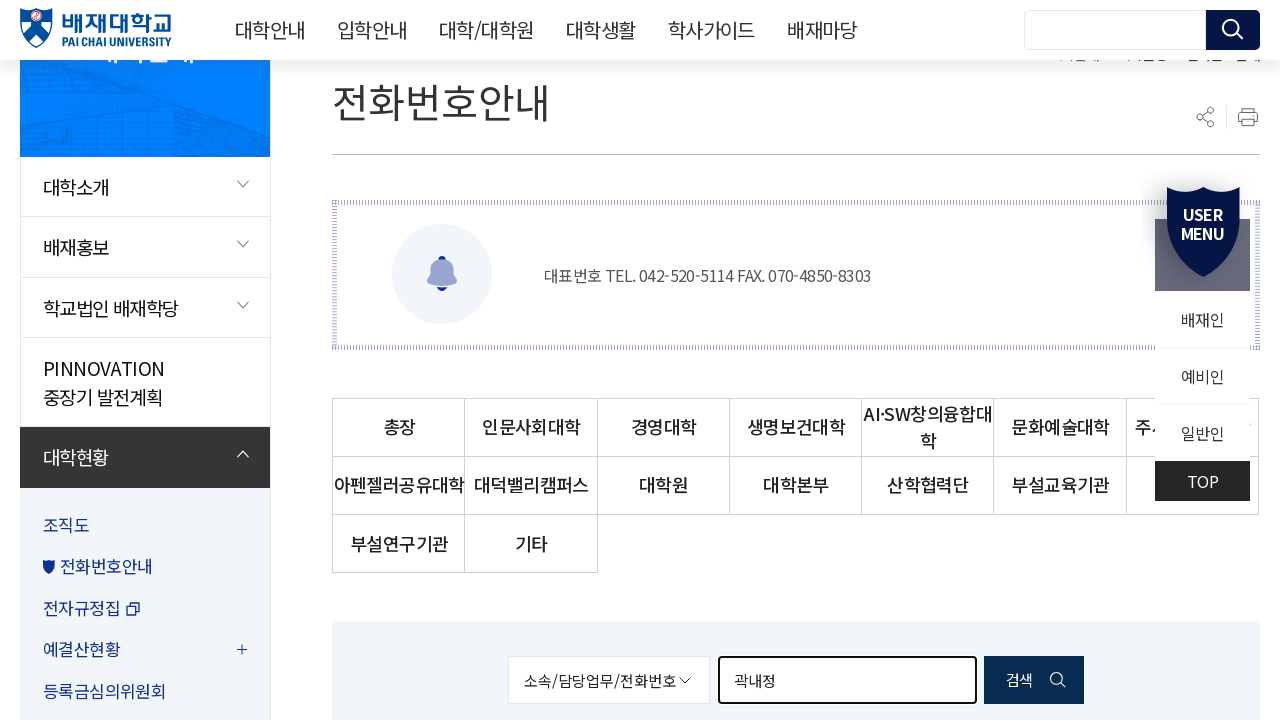

Pressed Enter to search for '곽내정' on #searchKeyword
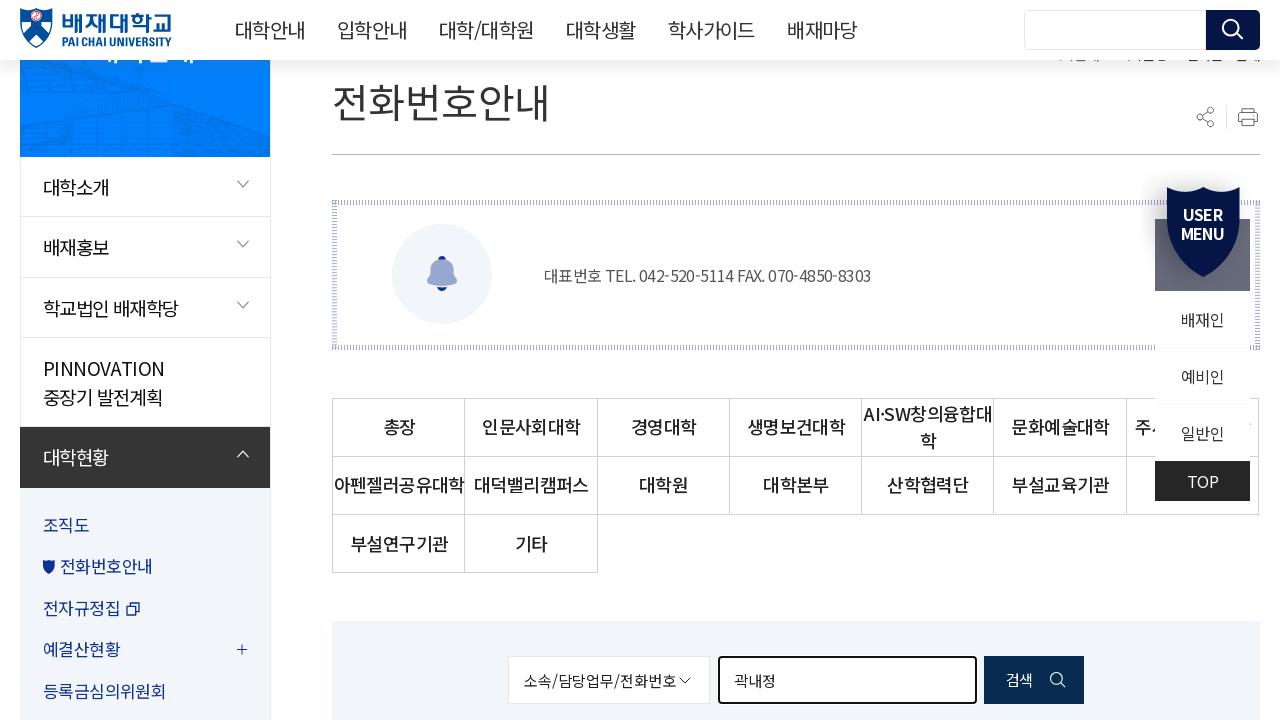

Search results loaded for '곽내정'
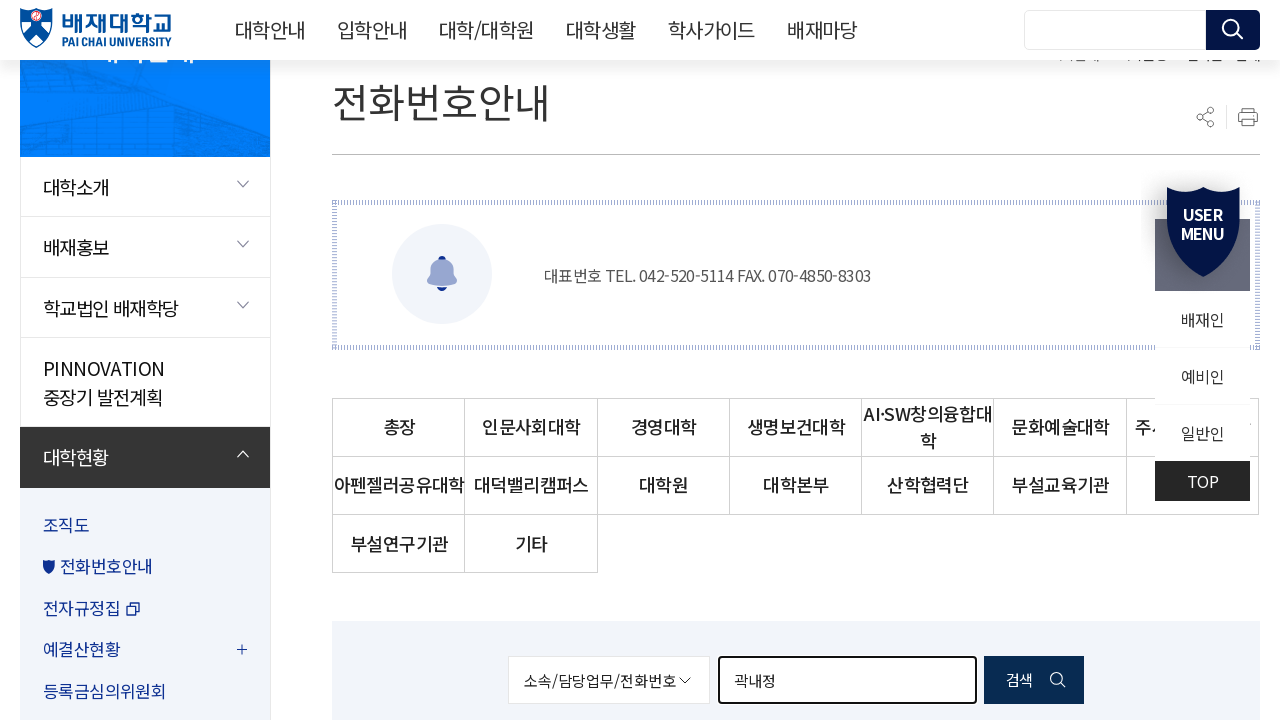

Cleared search field for next professor name on #searchKeyword
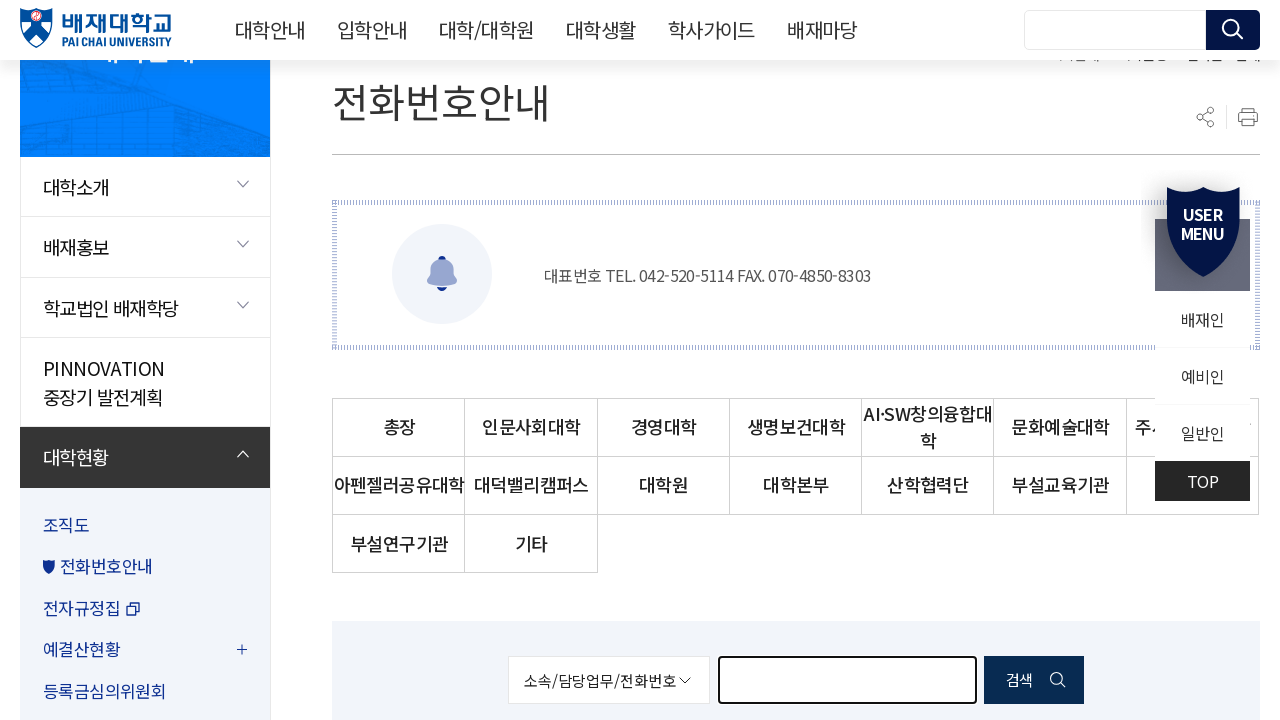

Filled search field with professor name '안성옥' on #searchKeyword
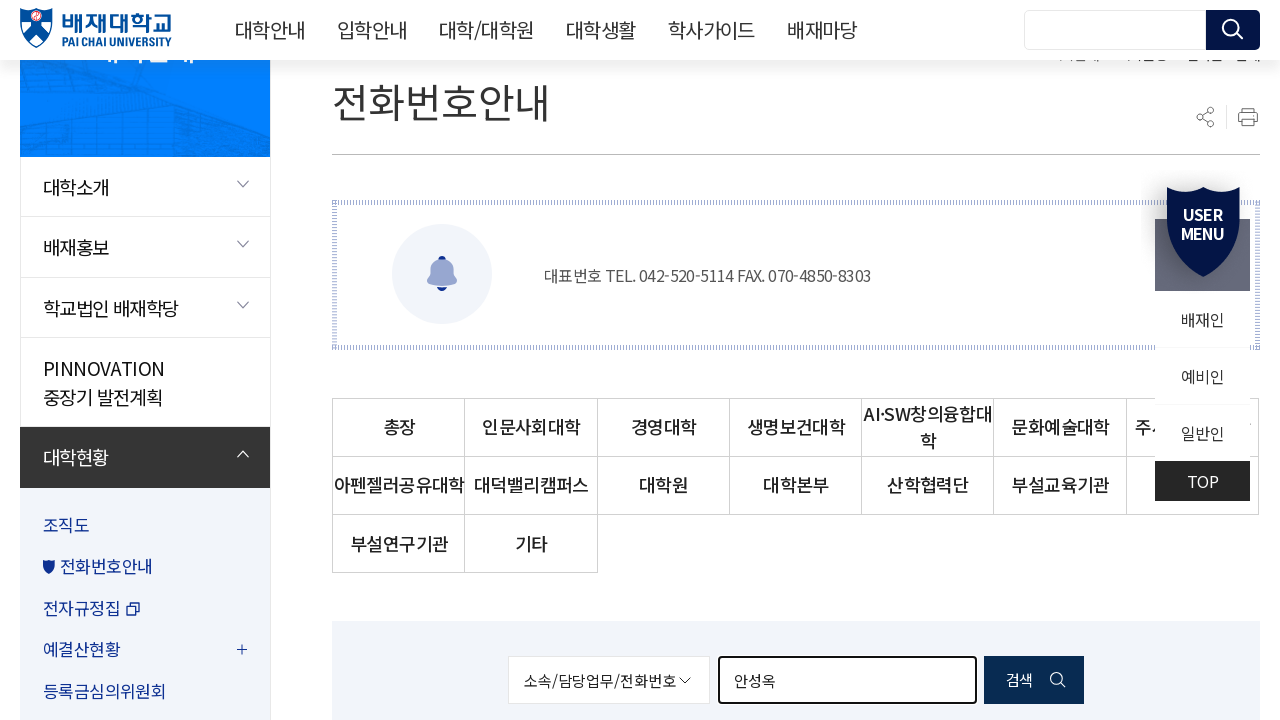

Pressed Enter to search for '안성옥' on #searchKeyword
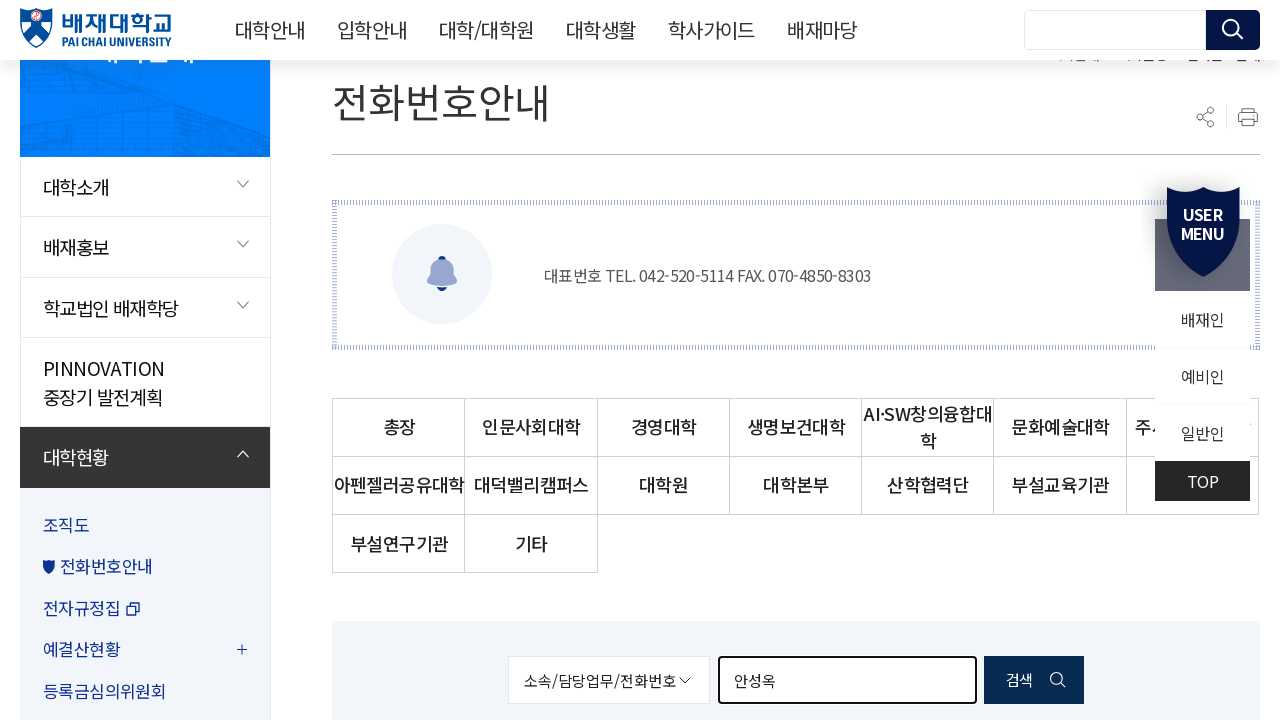

Search results loaded for '안성옥'
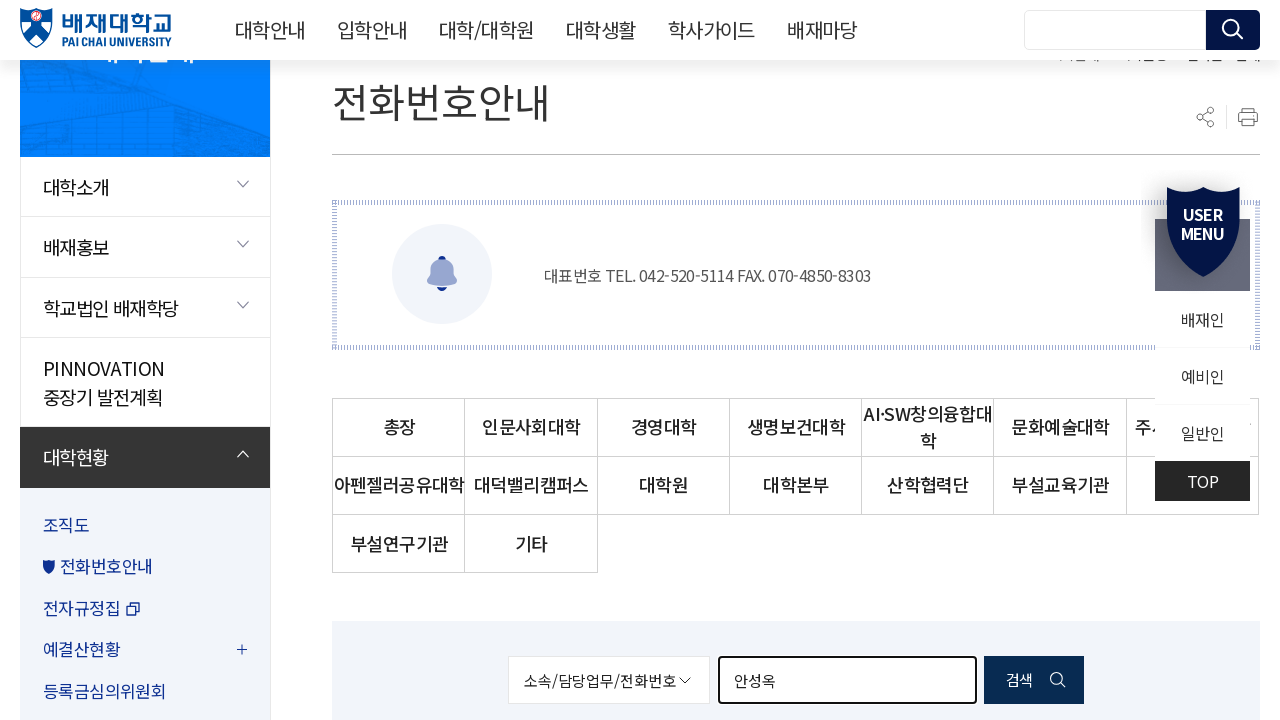

Cleared search field for next professor name on #searchKeyword
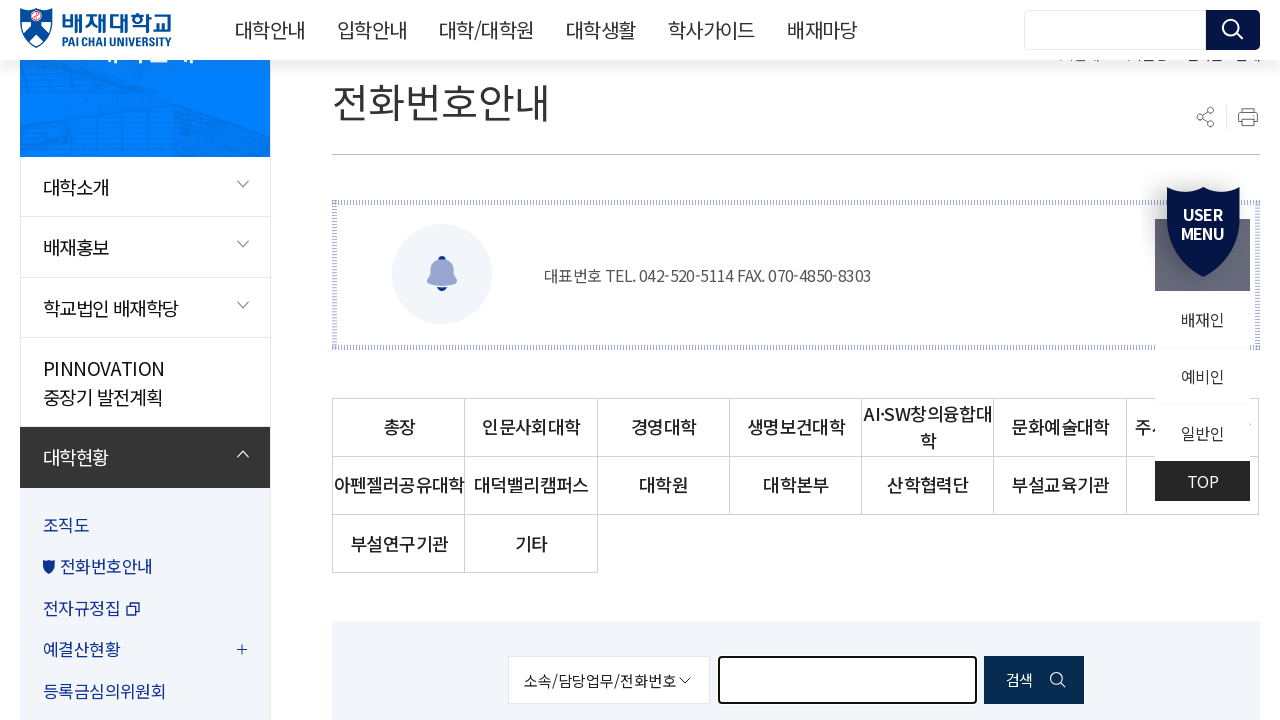

Filled search field with professor name '심윤식' on #searchKeyword
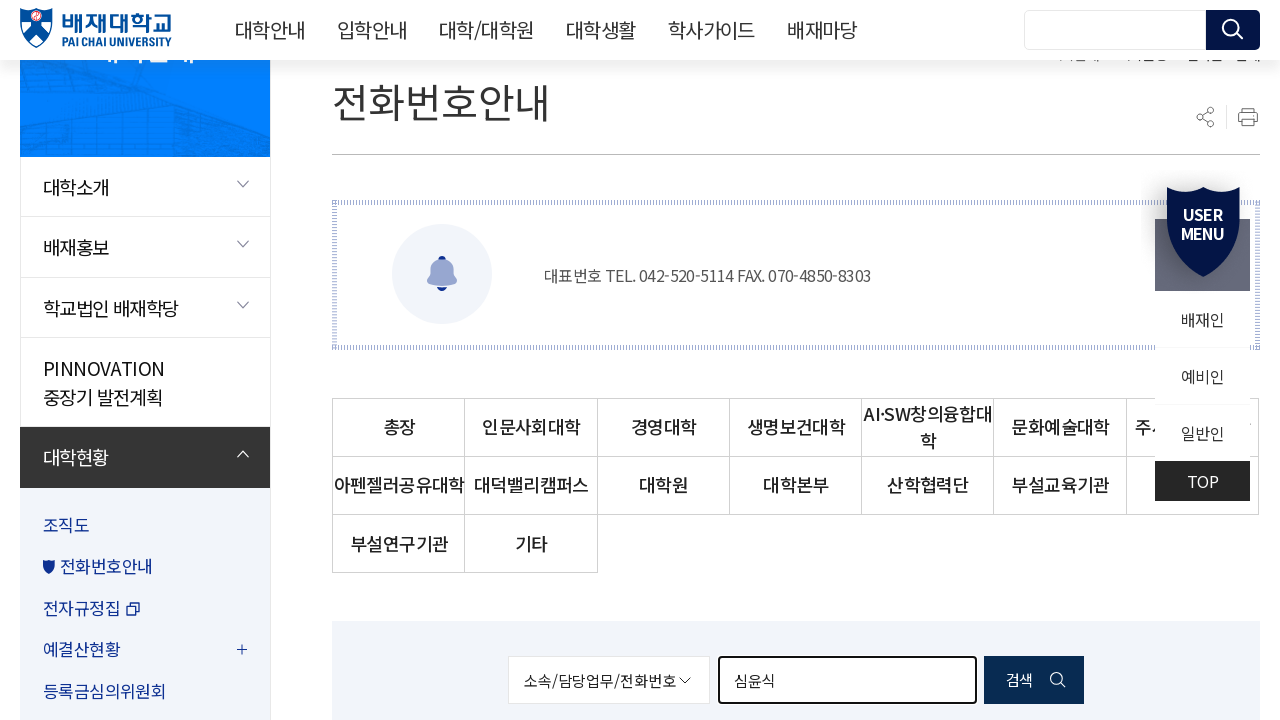

Pressed Enter to search for '심윤식' on #searchKeyword
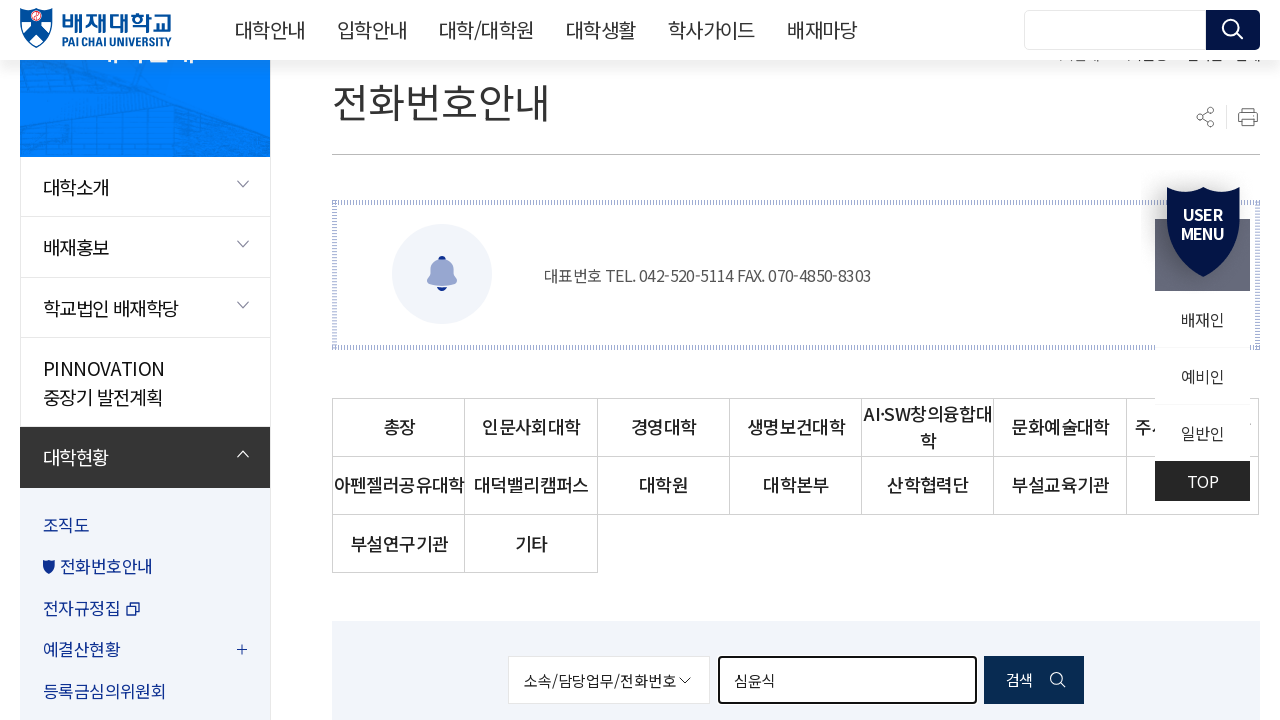

Search results loaded for '심윤식'
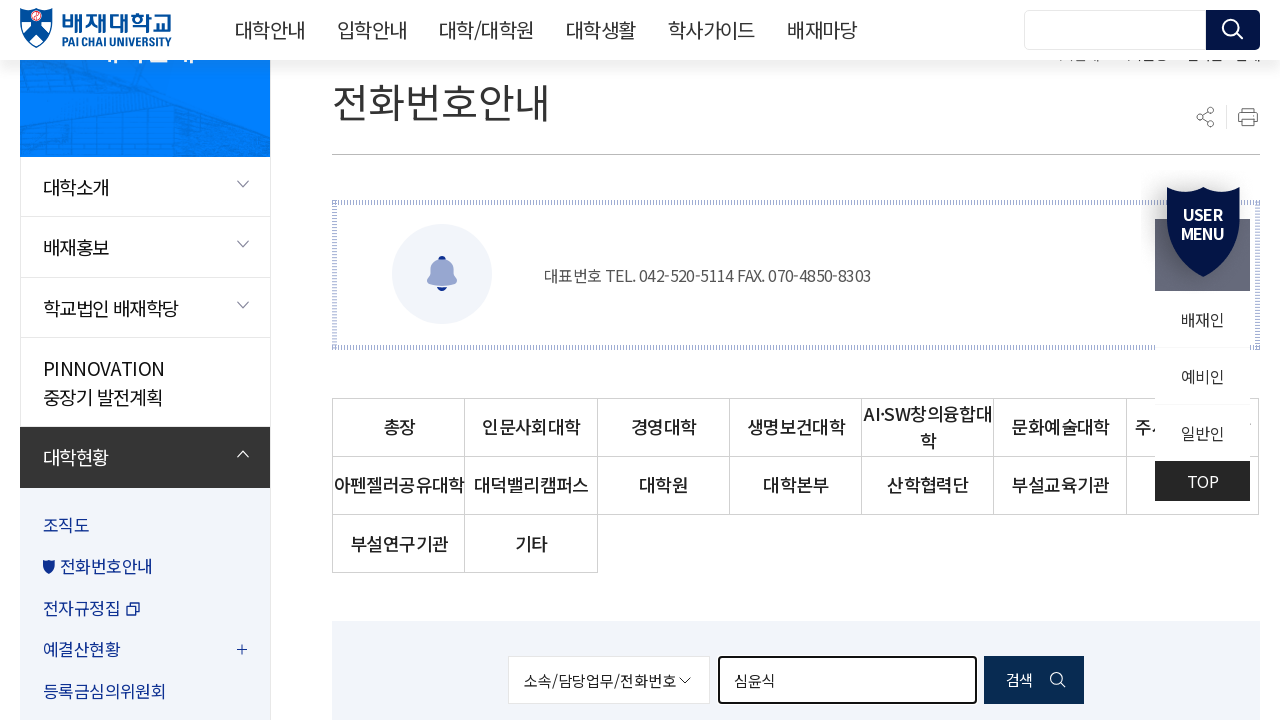

Cleared search field for next professor name on #searchKeyword
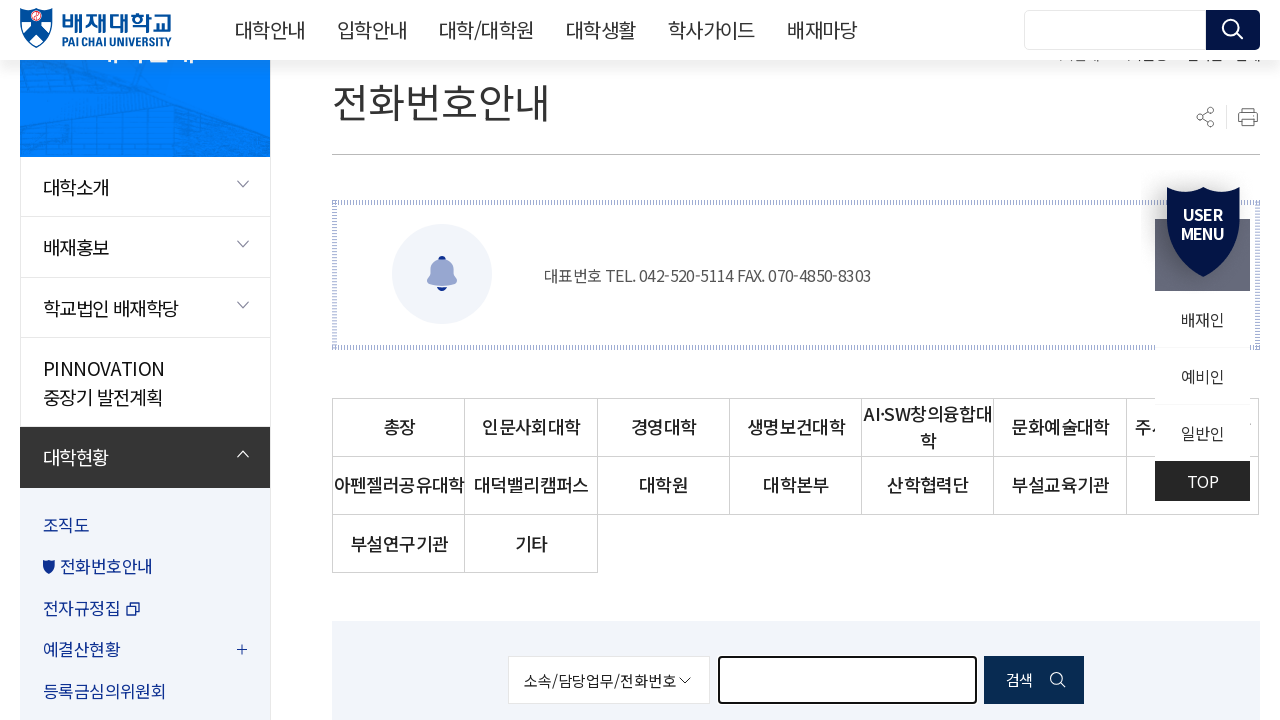

Filled search field with professor name '이영호' on #searchKeyword
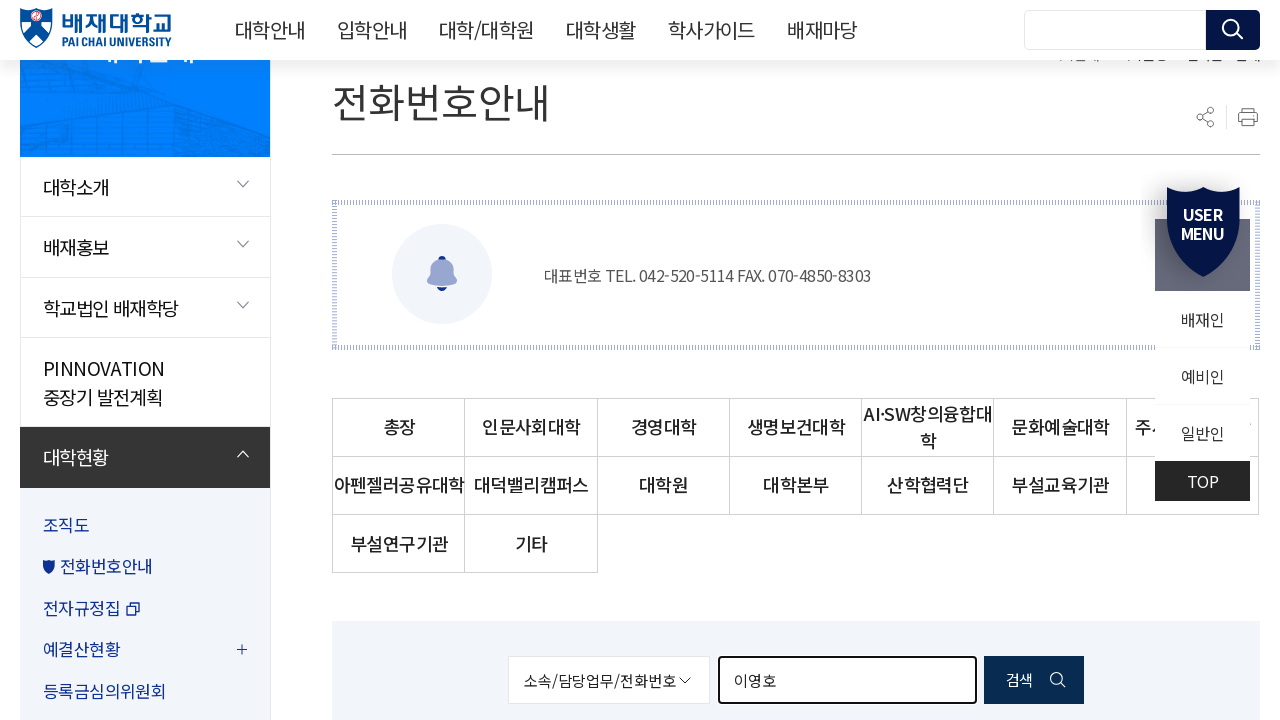

Pressed Enter to search for '이영호' on #searchKeyword
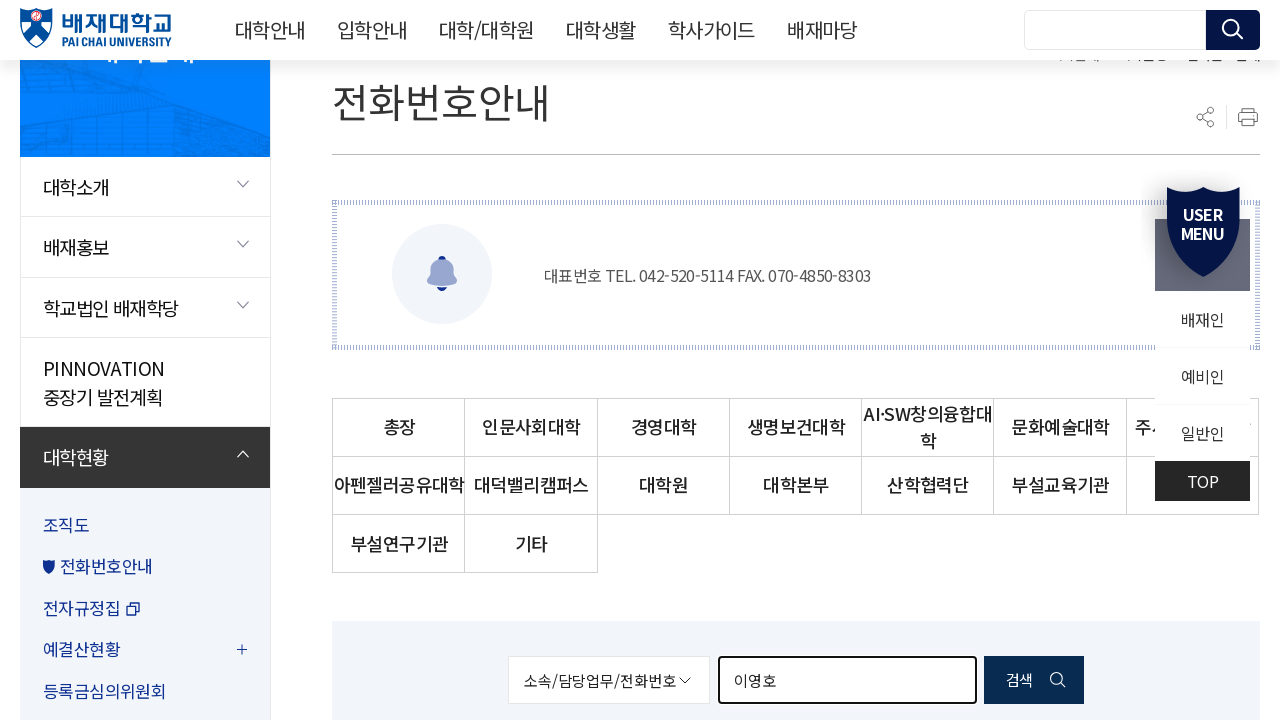

Search results loaded for '이영호'
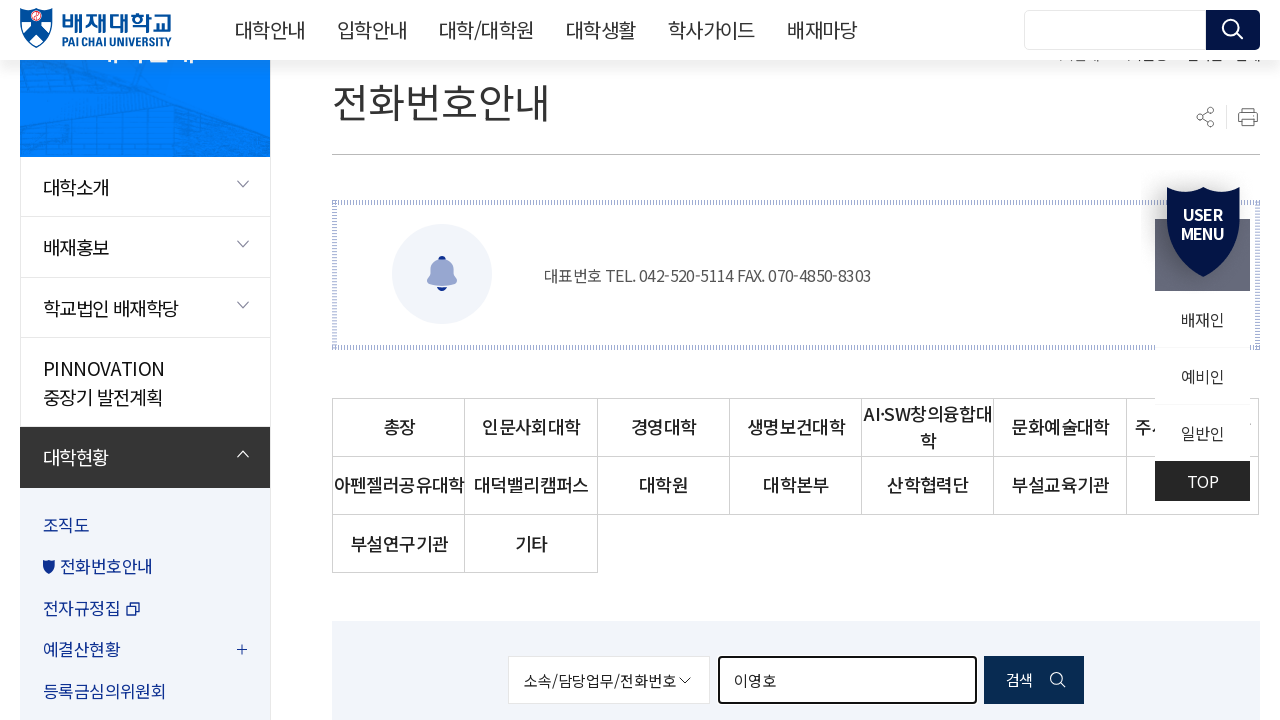

Cleared search field for next professor name on #searchKeyword
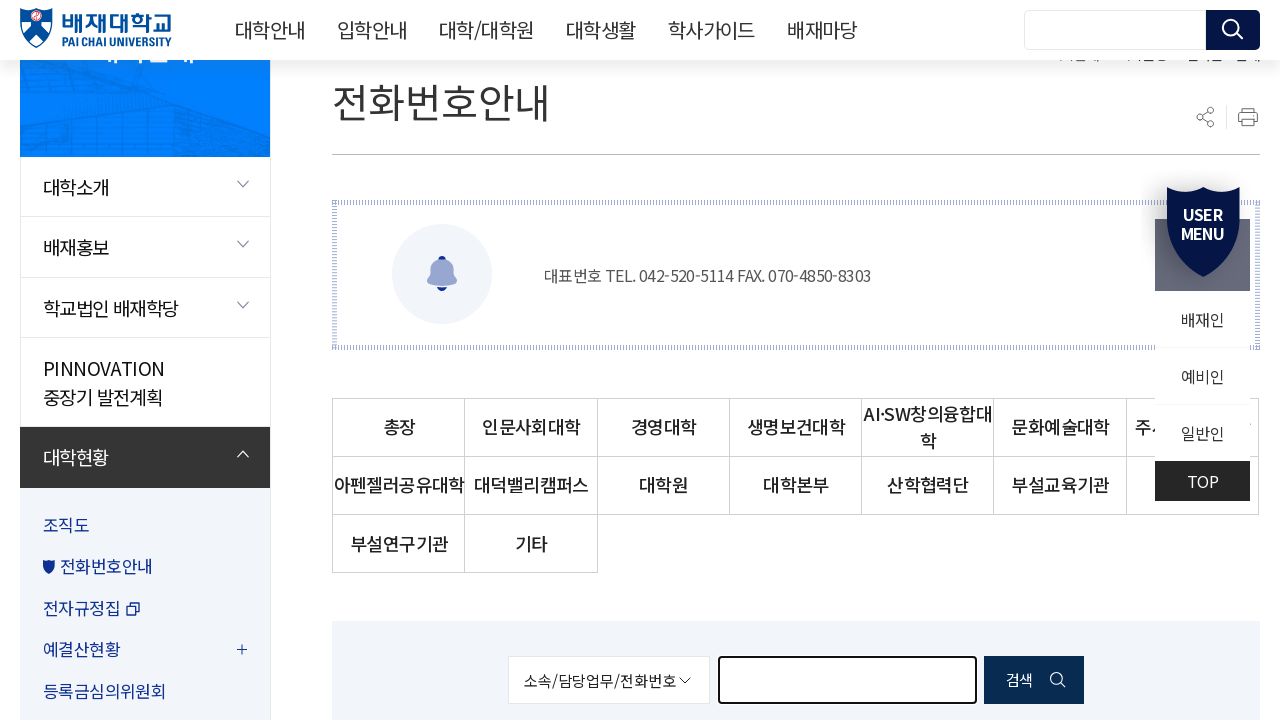

Filled search field with professor name '박동원' on #searchKeyword
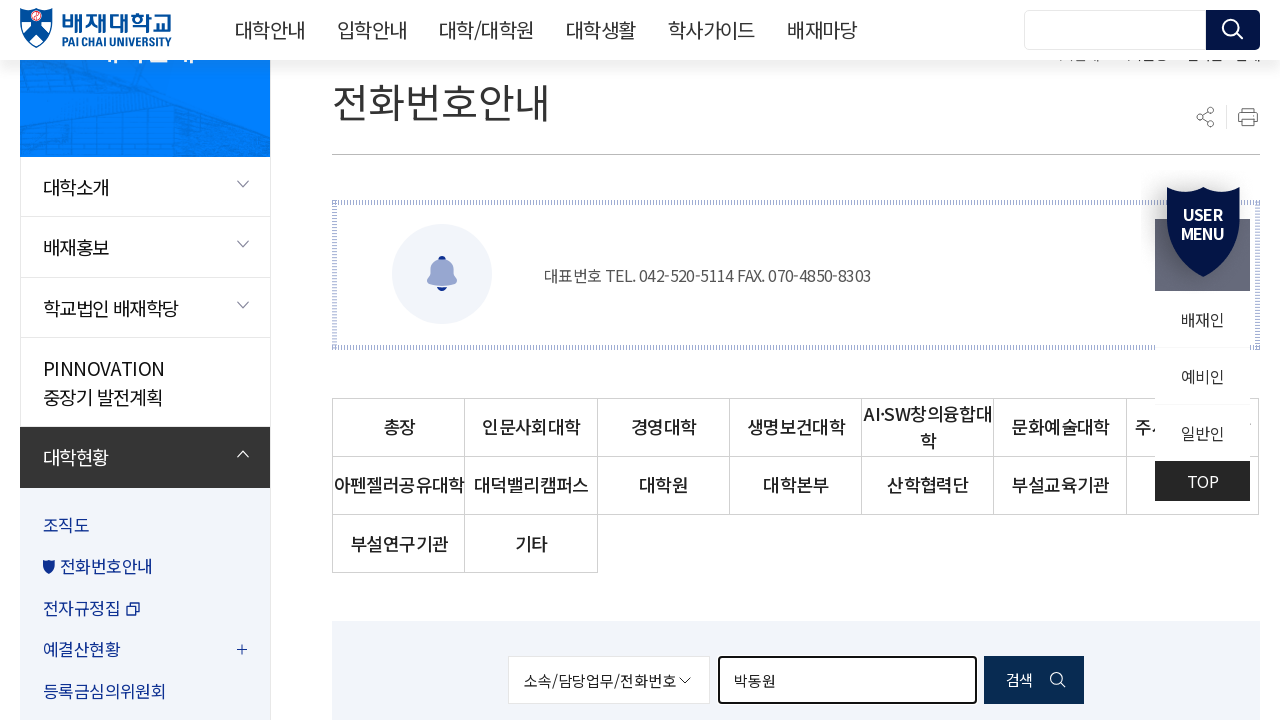

Pressed Enter to search for '박동원' on #searchKeyword
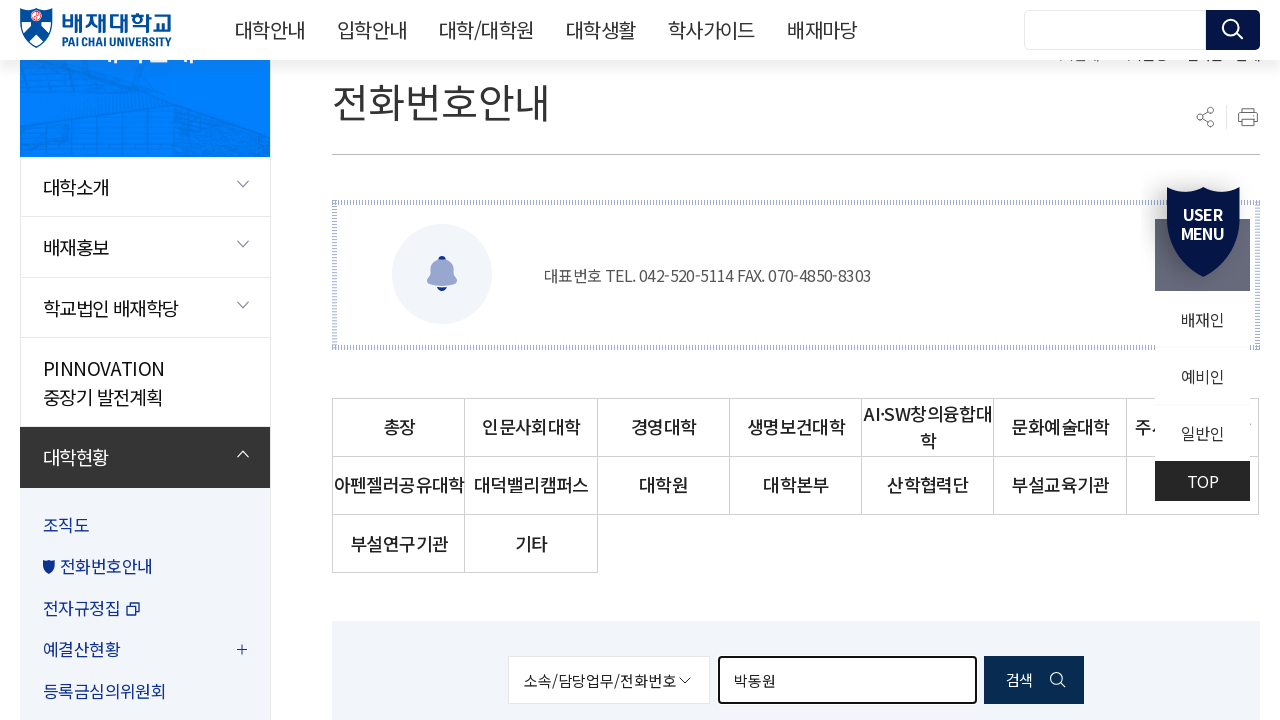

Search results loaded for '박동원'
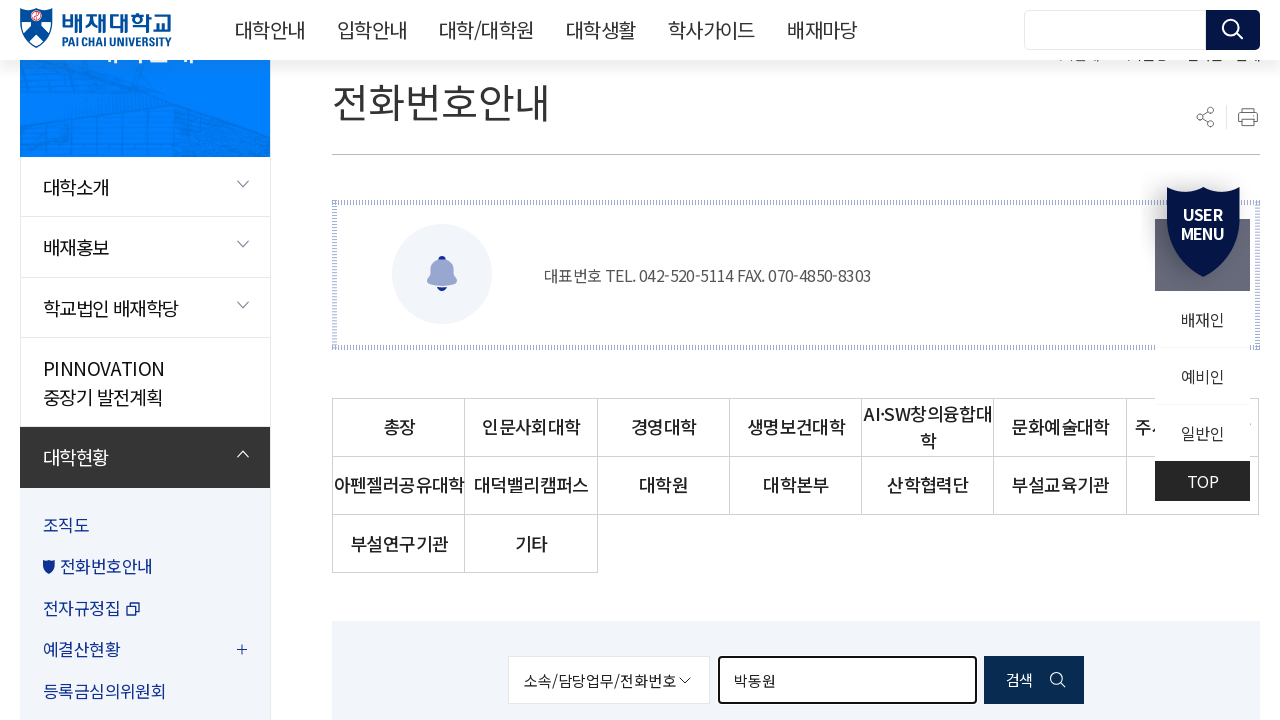

Cleared search field for next professor name on #searchKeyword
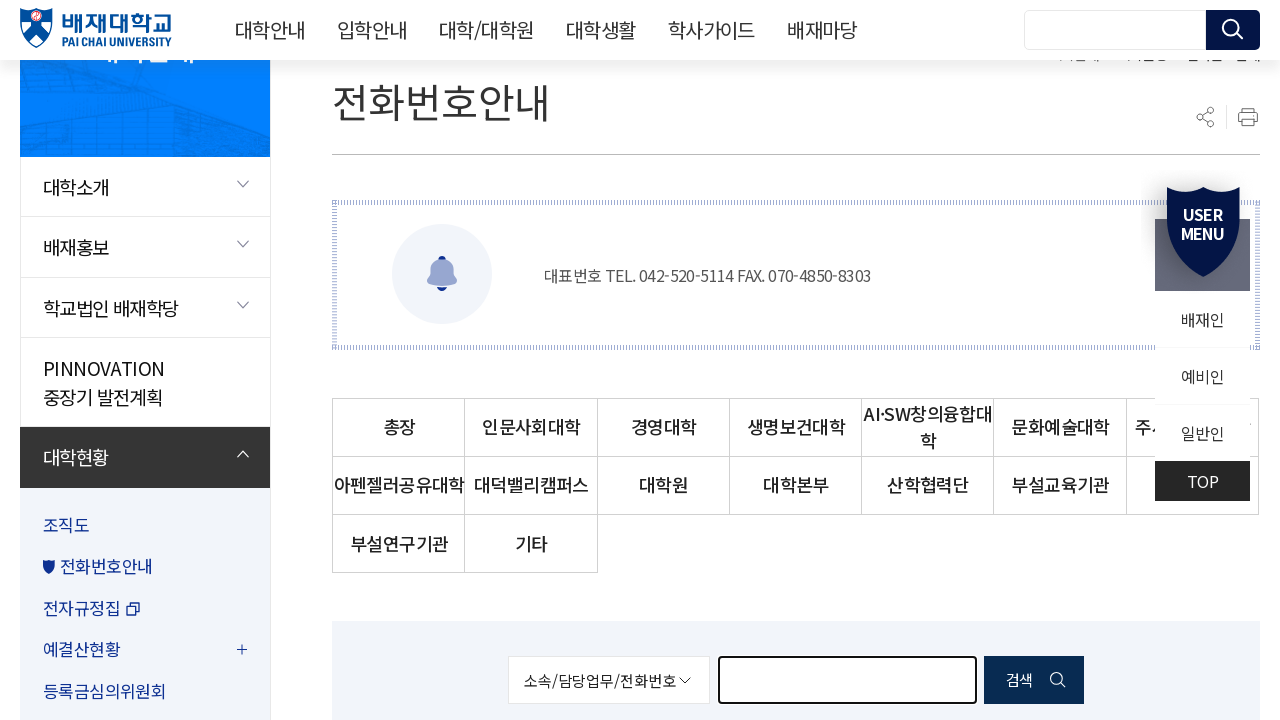

Filled search field with professor name '김성수' on #searchKeyword
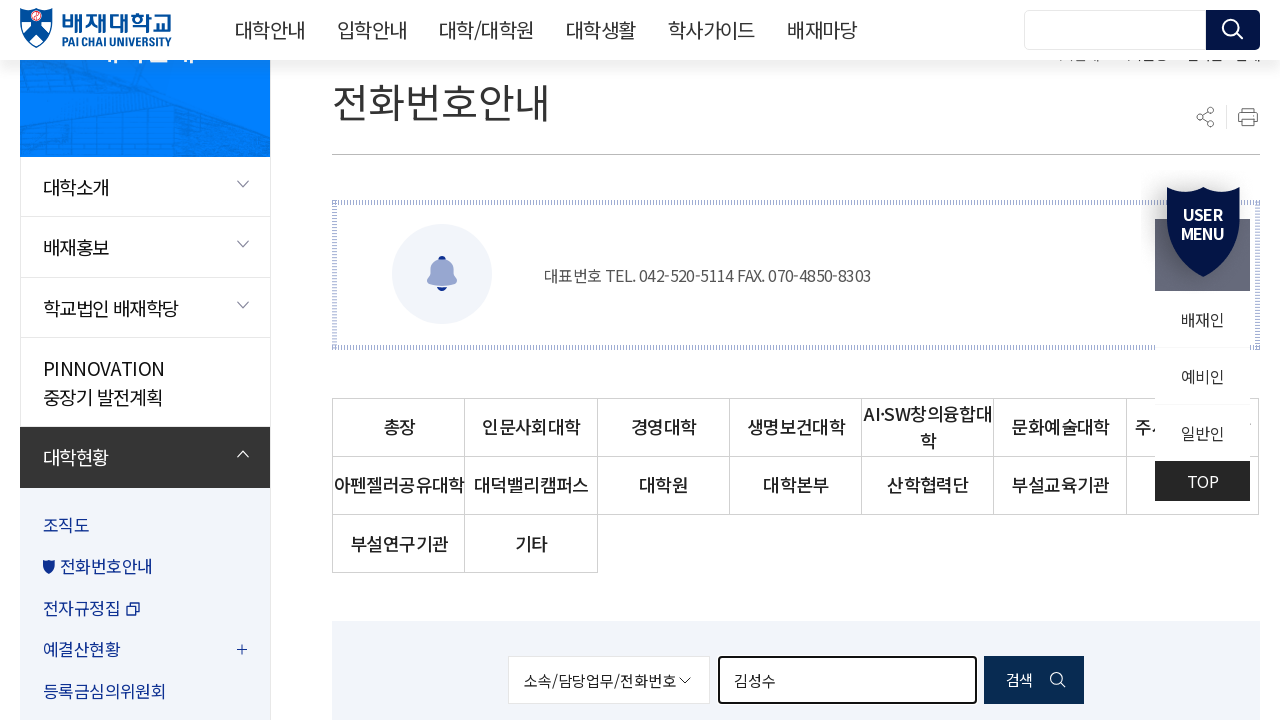

Pressed Enter to search for '김성수' on #searchKeyword
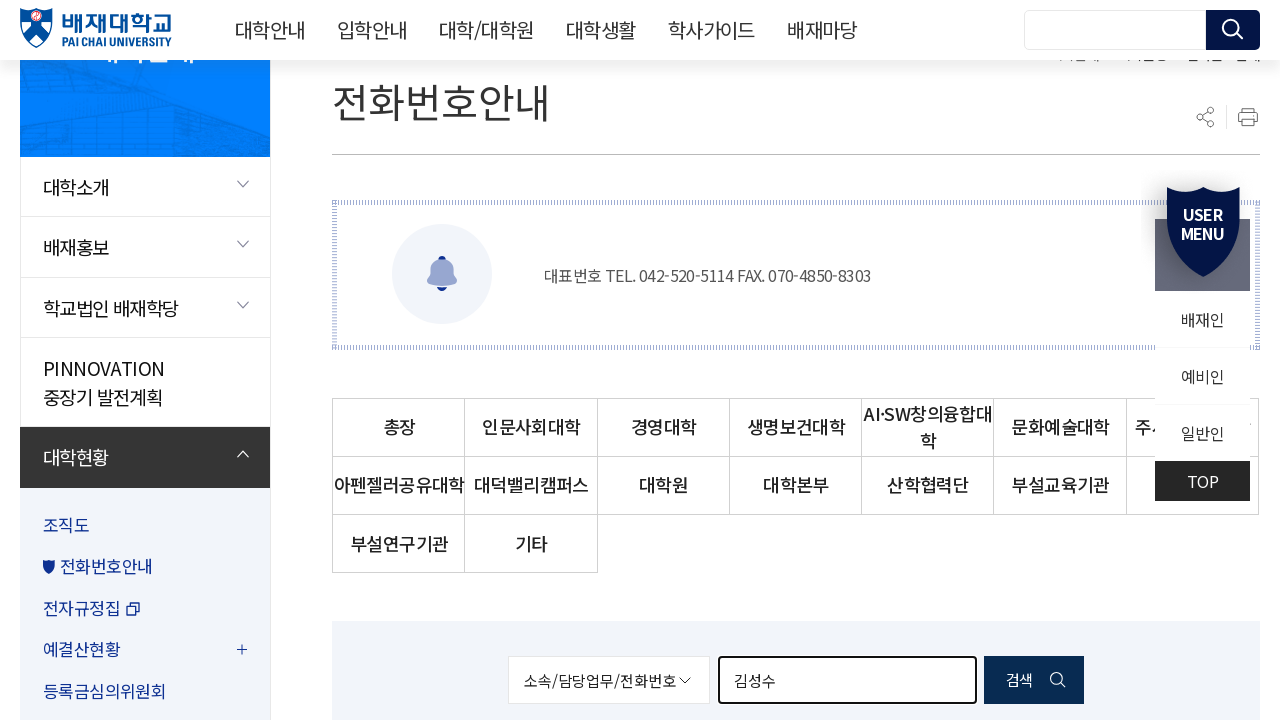

Search results loaded for '김성수'
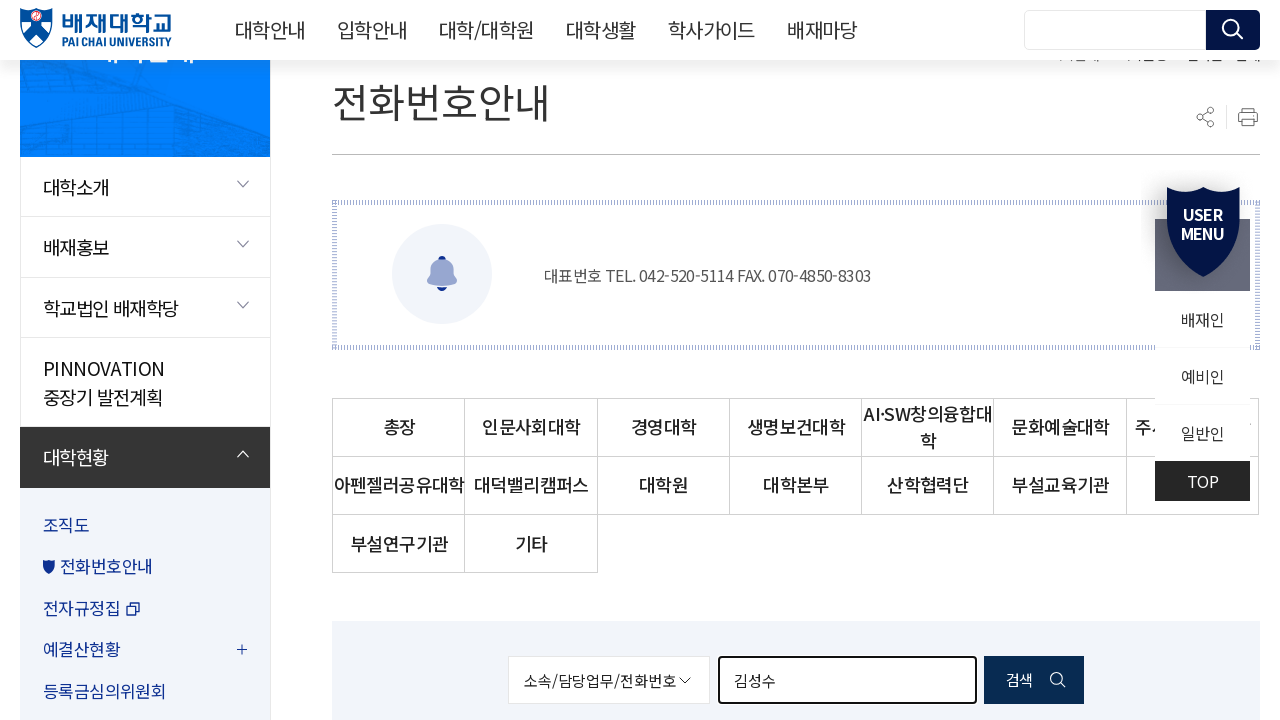

Cleared search field for next professor name on #searchKeyword
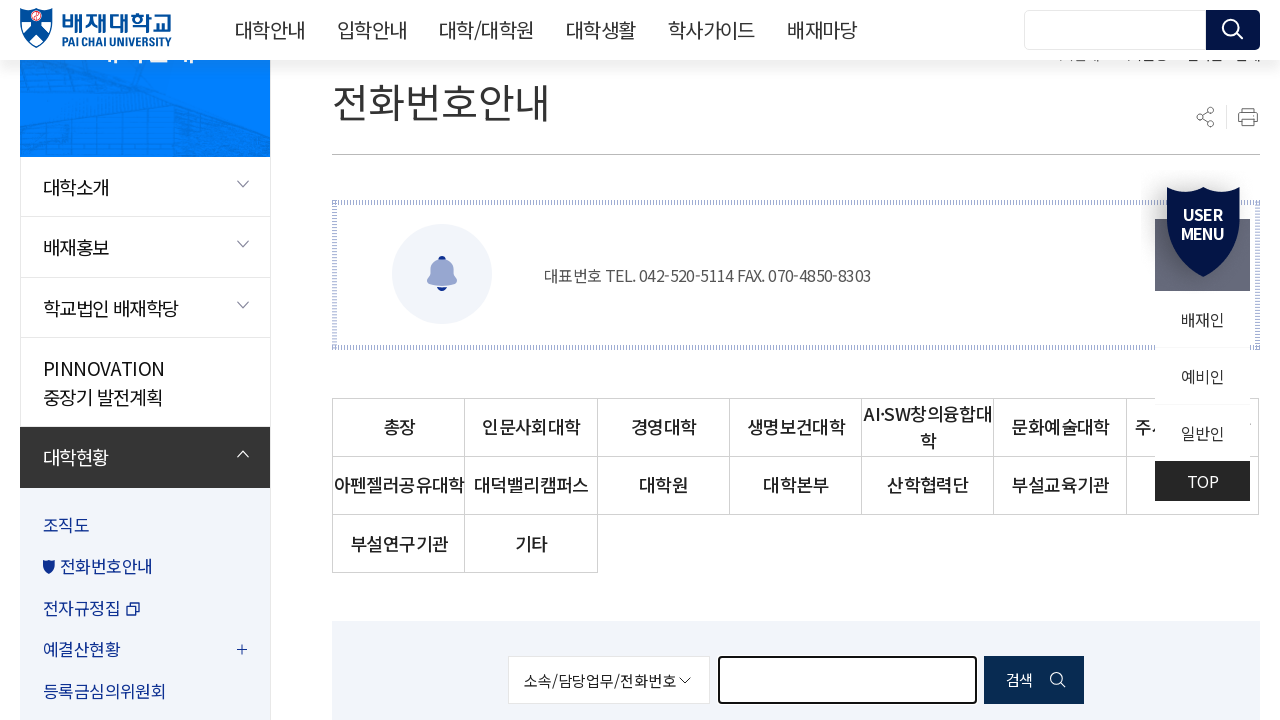

Filled search field with professor name '김영백' on #searchKeyword
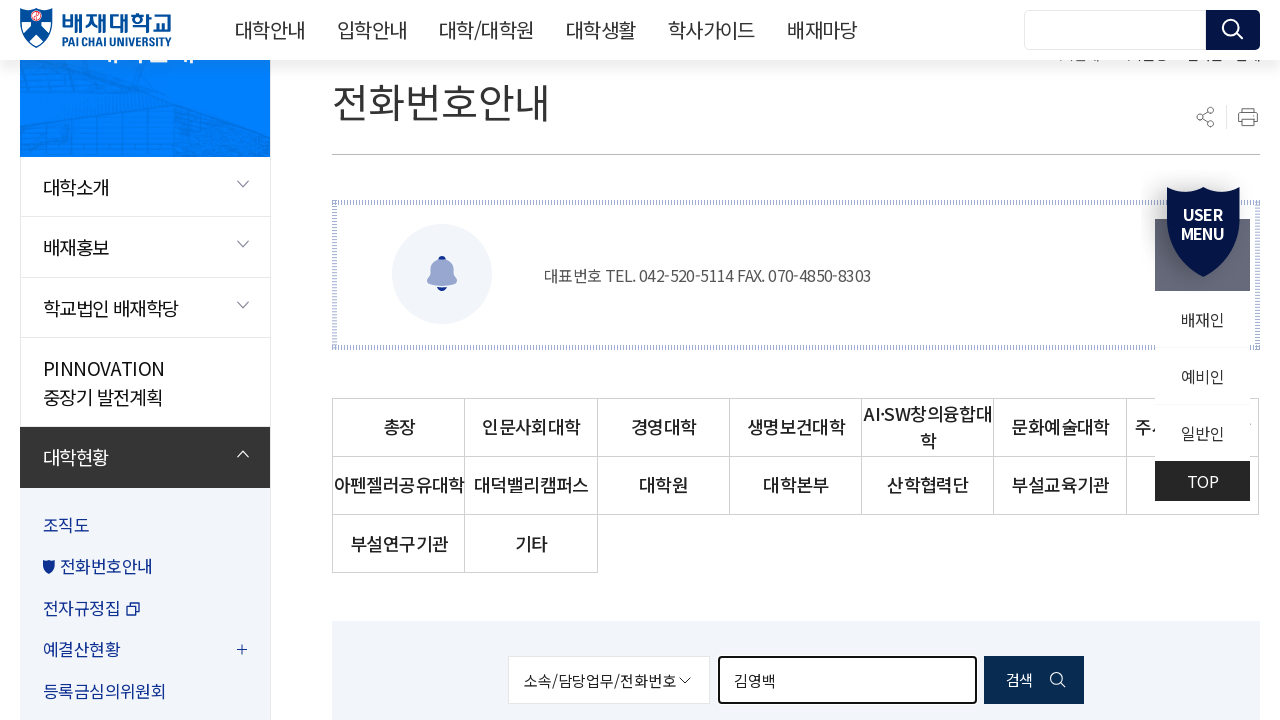

Pressed Enter to search for '김영백' on #searchKeyword
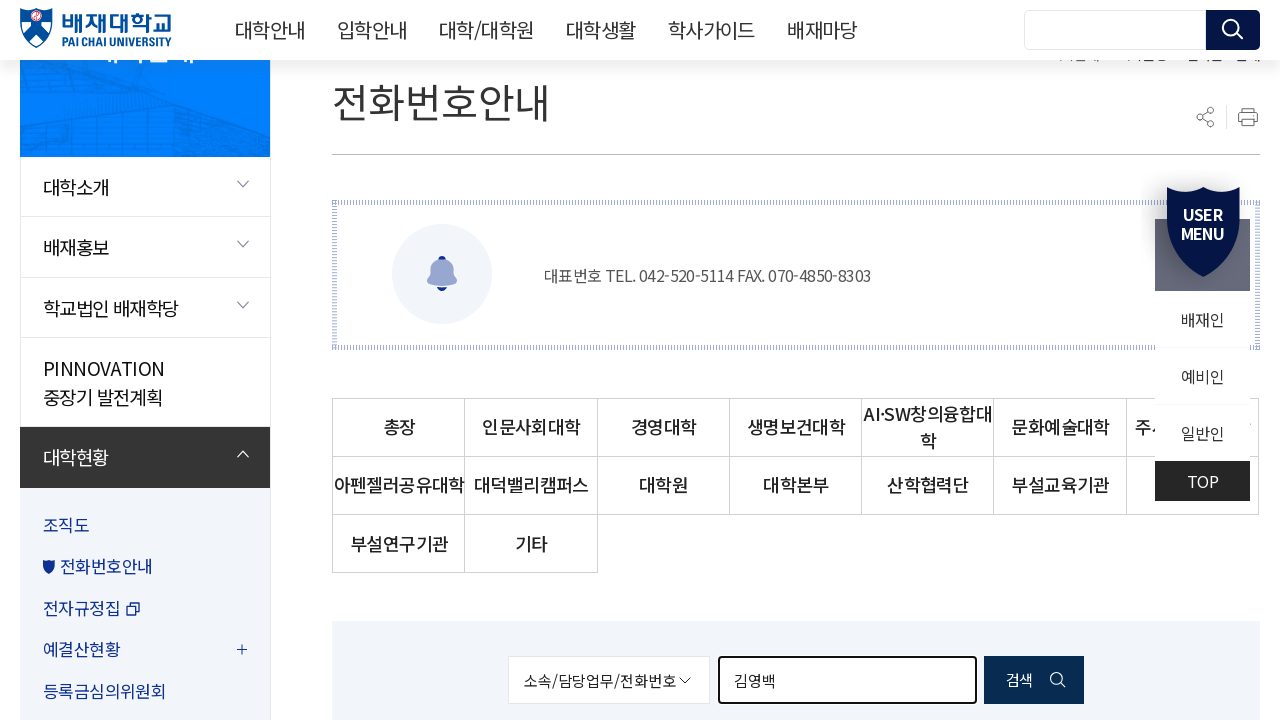

Search results loaded for '김영백'
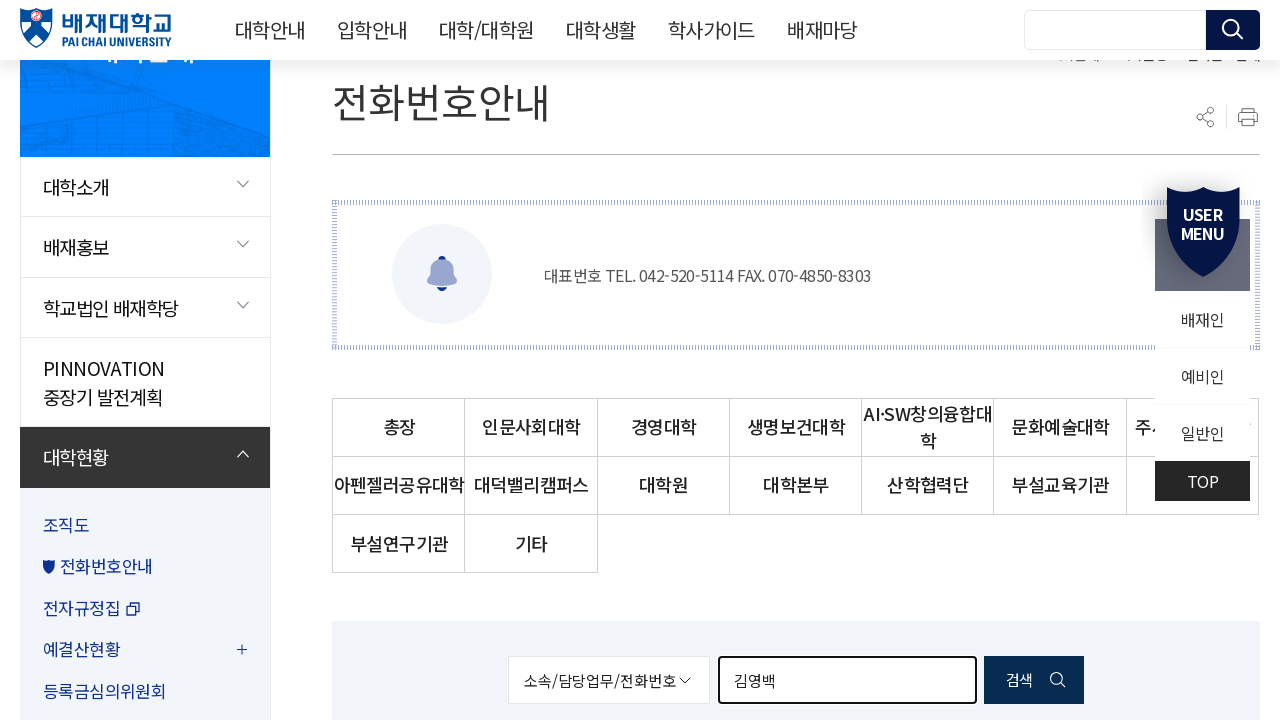

Cleared search field for next professor name on #searchKeyword
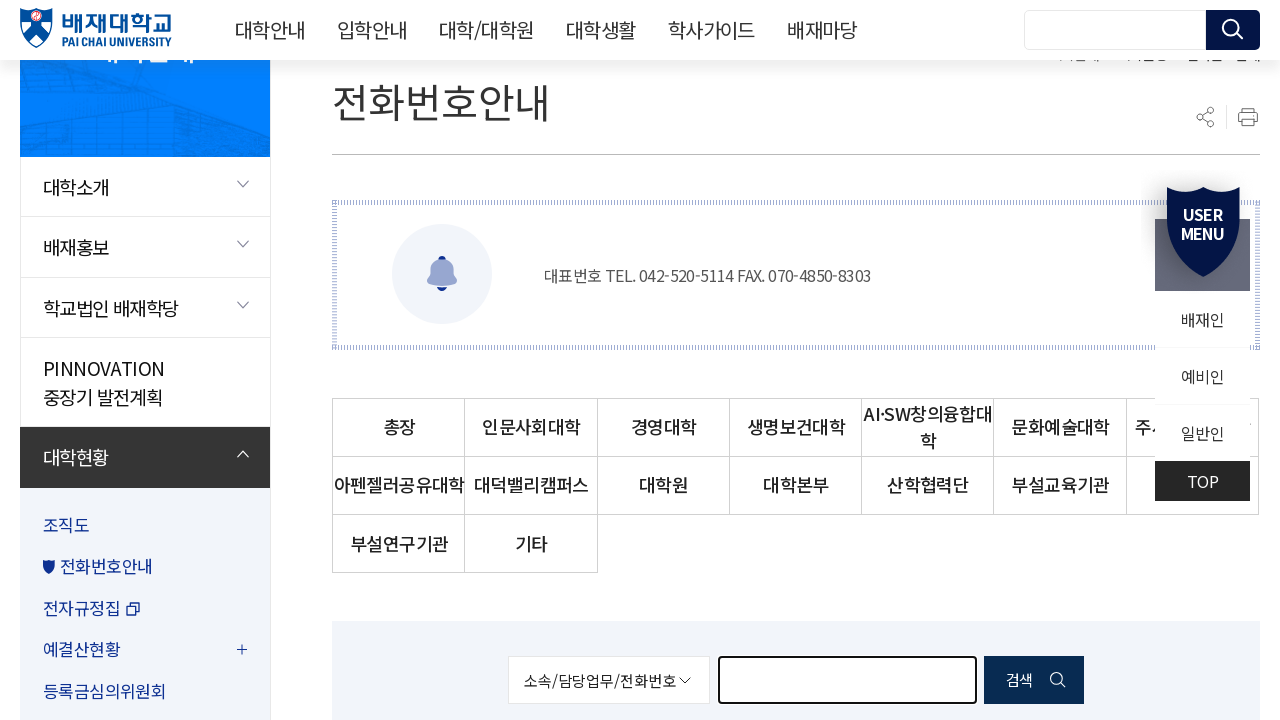

Filled search field with professor name '민병진' on #searchKeyword
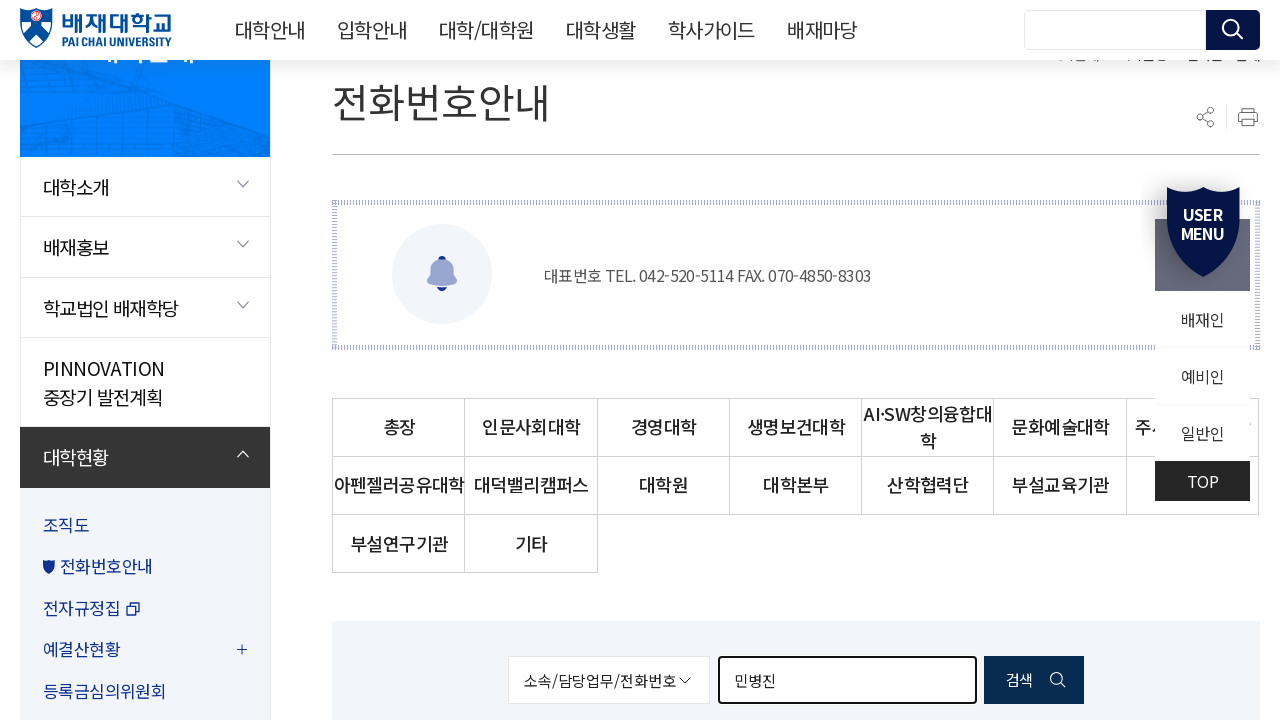

Pressed Enter to search for '민병진' on #searchKeyword
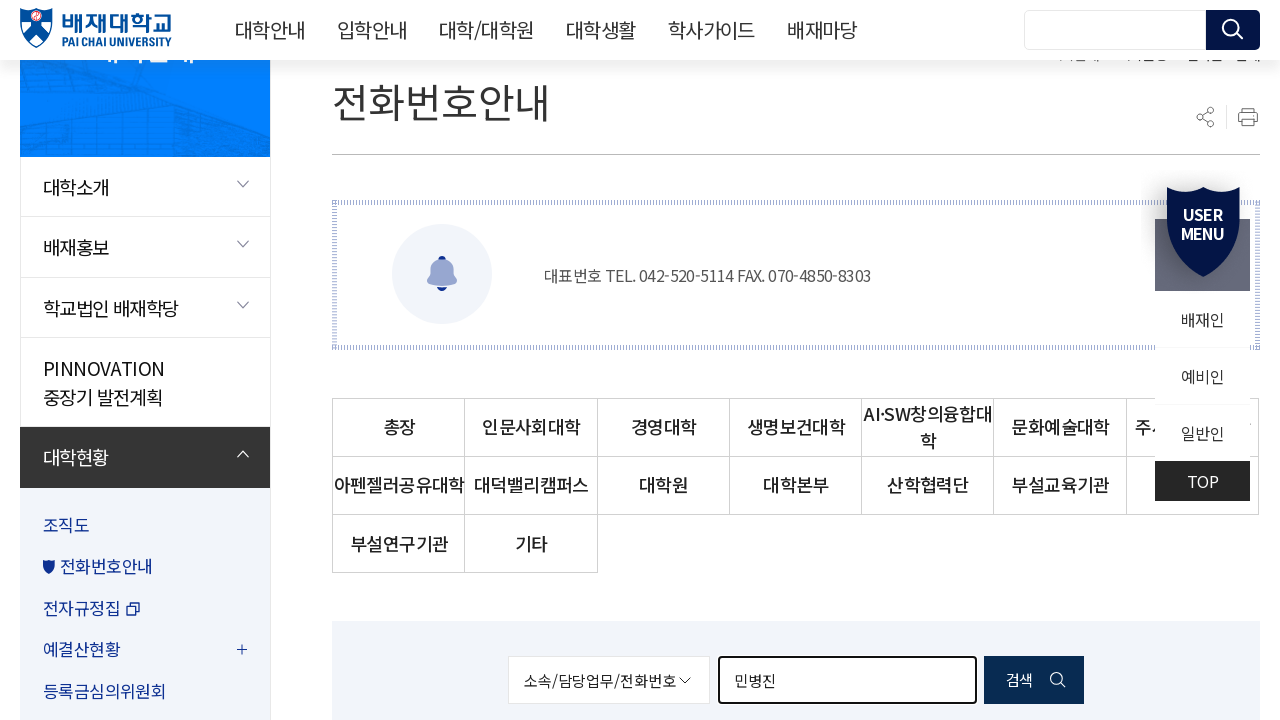

Search results loaded for '민병진'
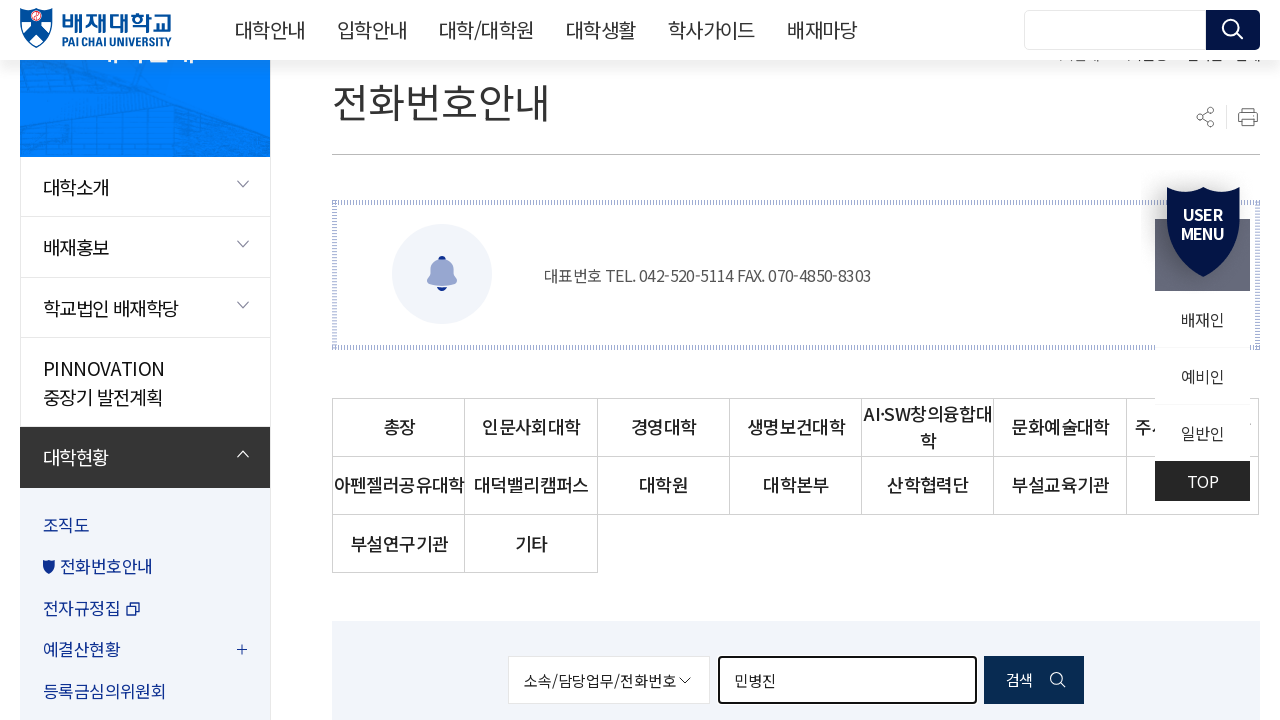

Cleared search field for next professor name on #searchKeyword
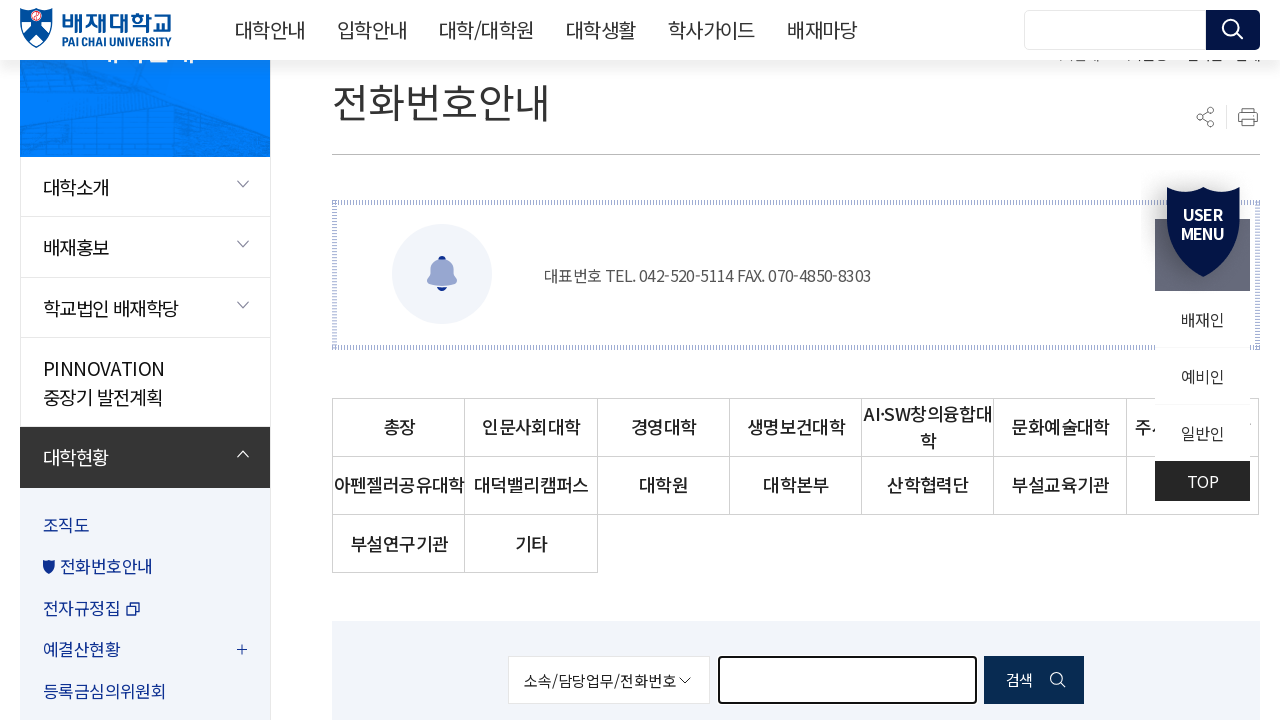

Filled search field with professor name '윤인권' on #searchKeyword
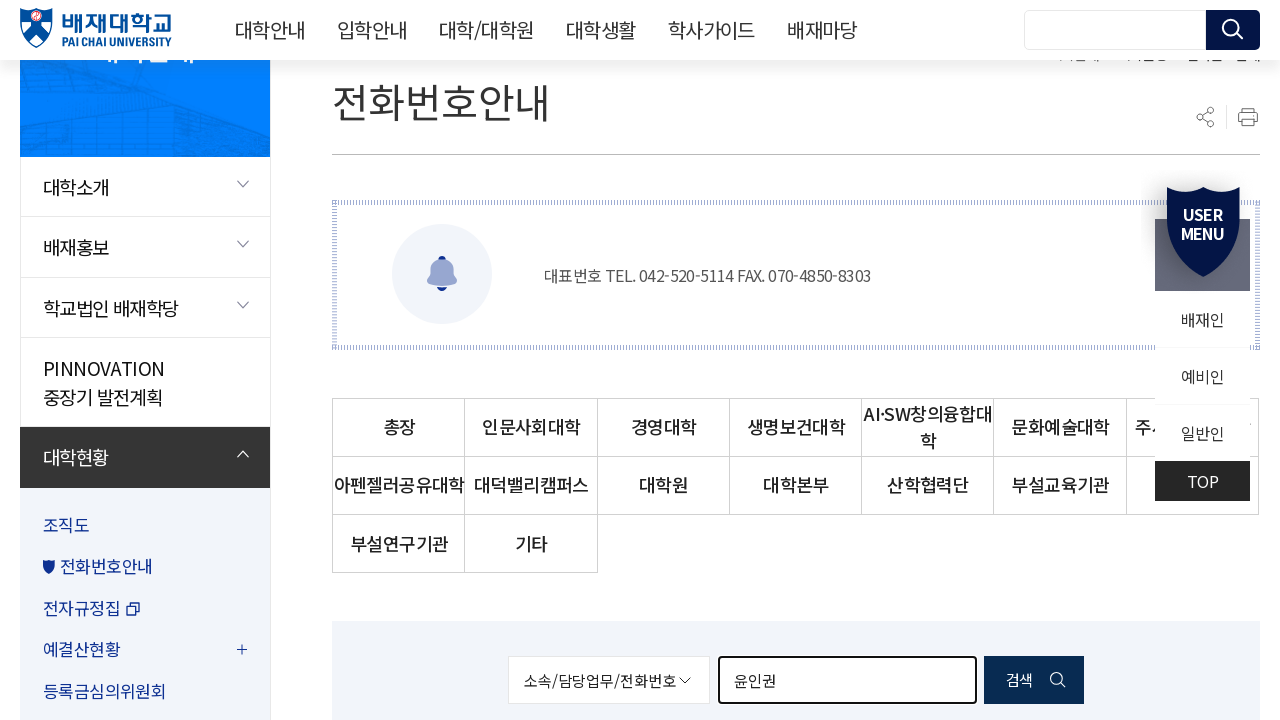

Pressed Enter to search for '윤인권' on #searchKeyword
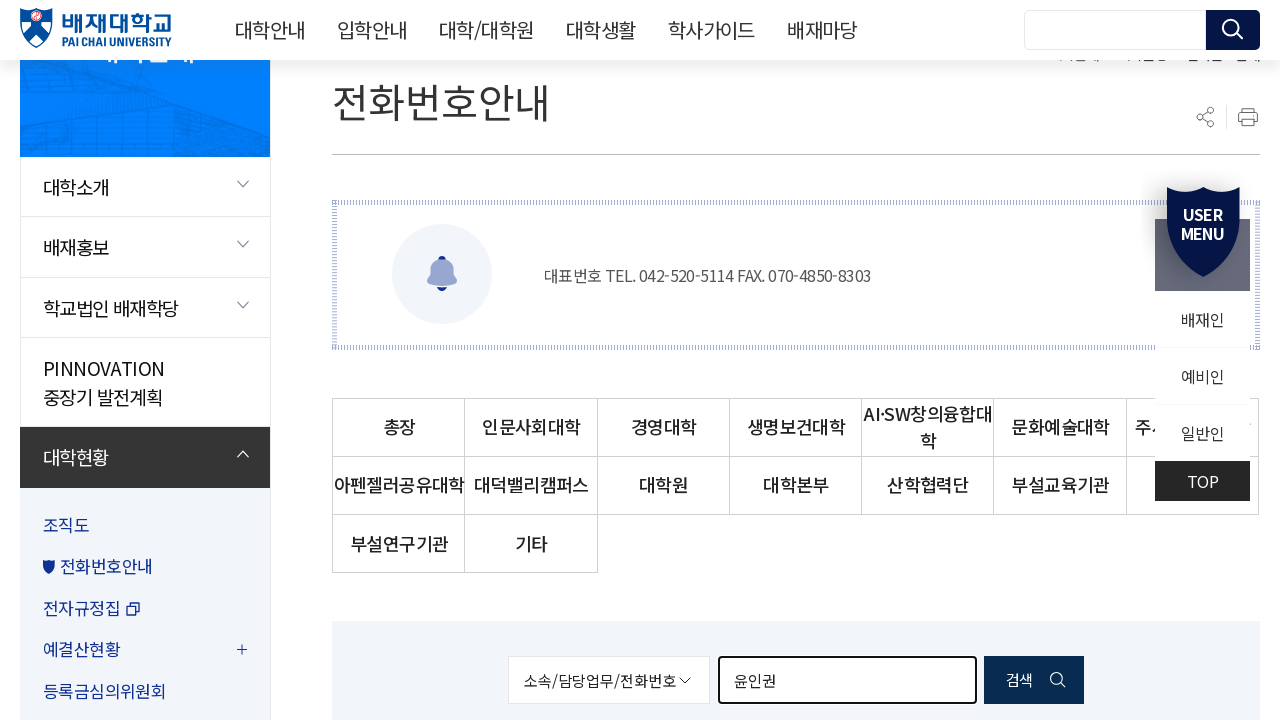

Search results loaded for '윤인권'
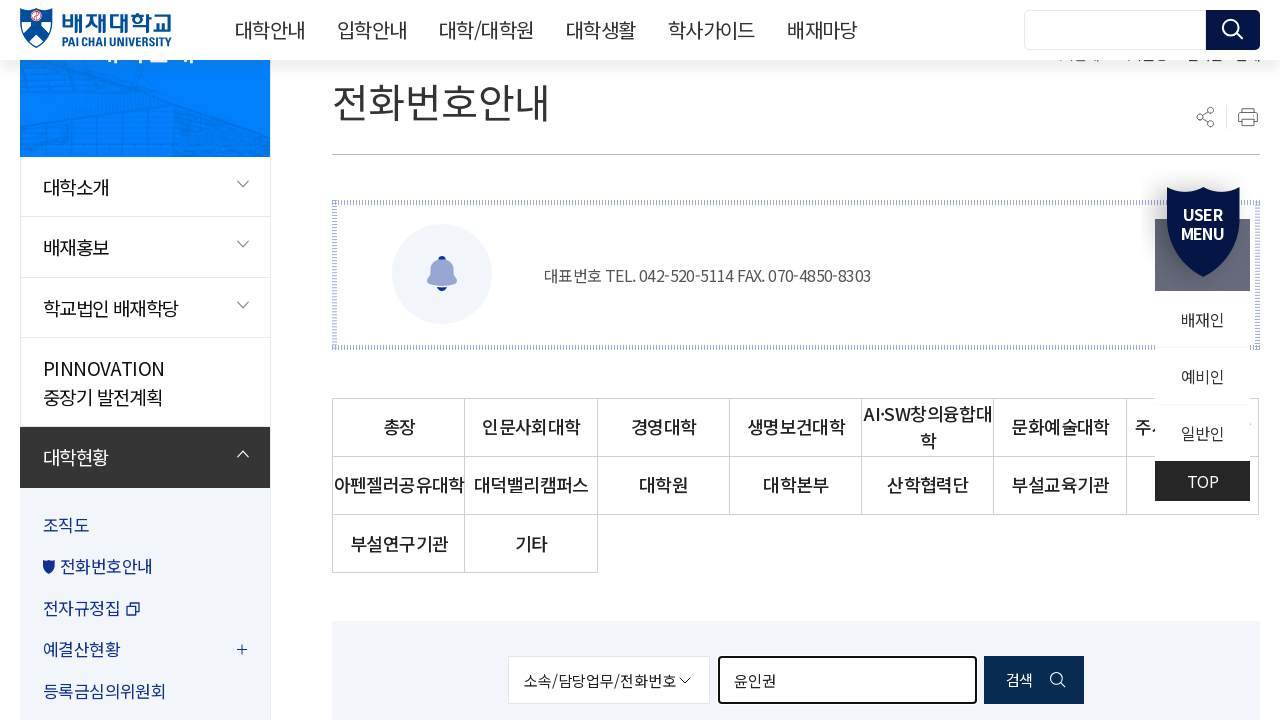

Cleared search field for next professor name on #searchKeyword
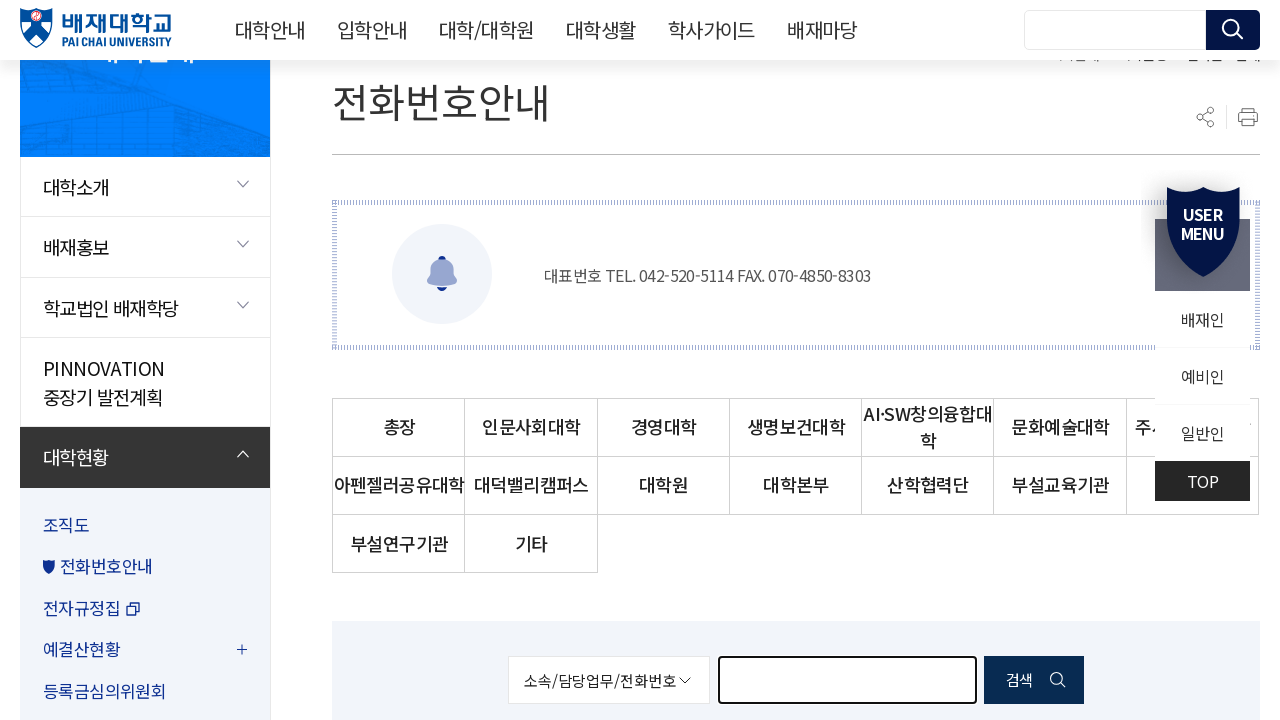

Filled search field with professor name '임대영' on #searchKeyword
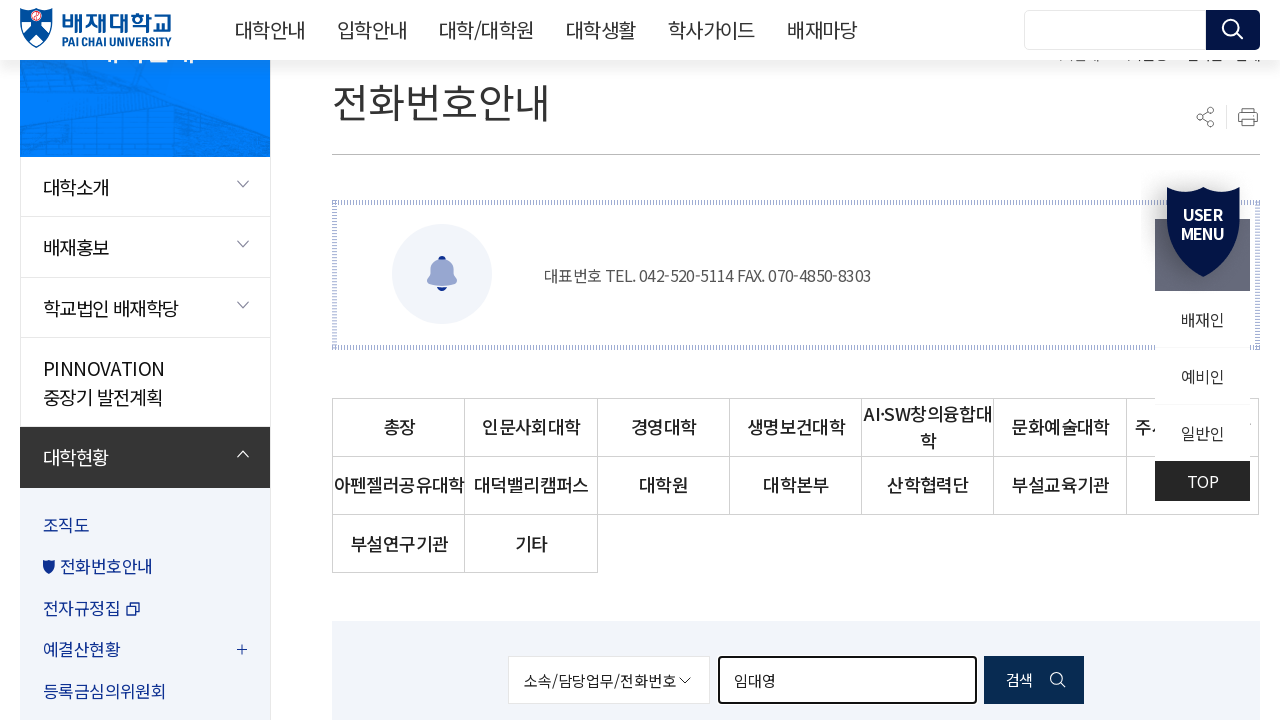

Pressed Enter to search for '임대영' on #searchKeyword
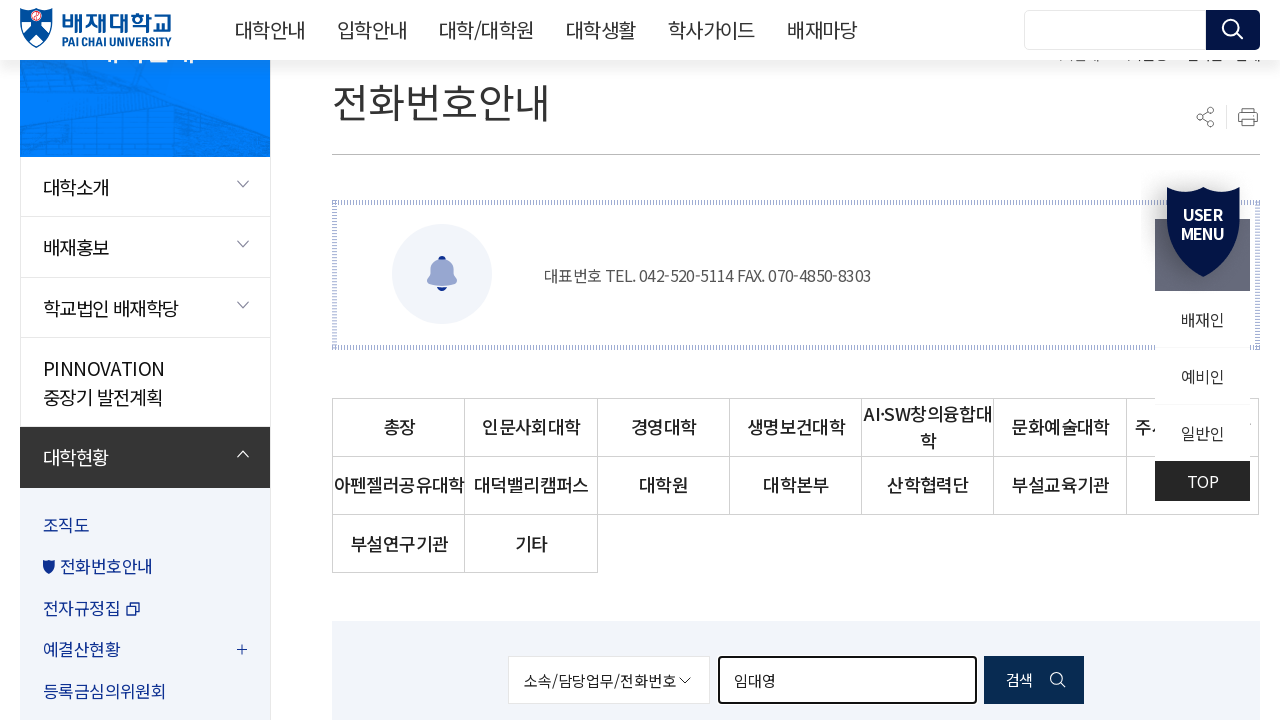

Search results loaded for '임대영'
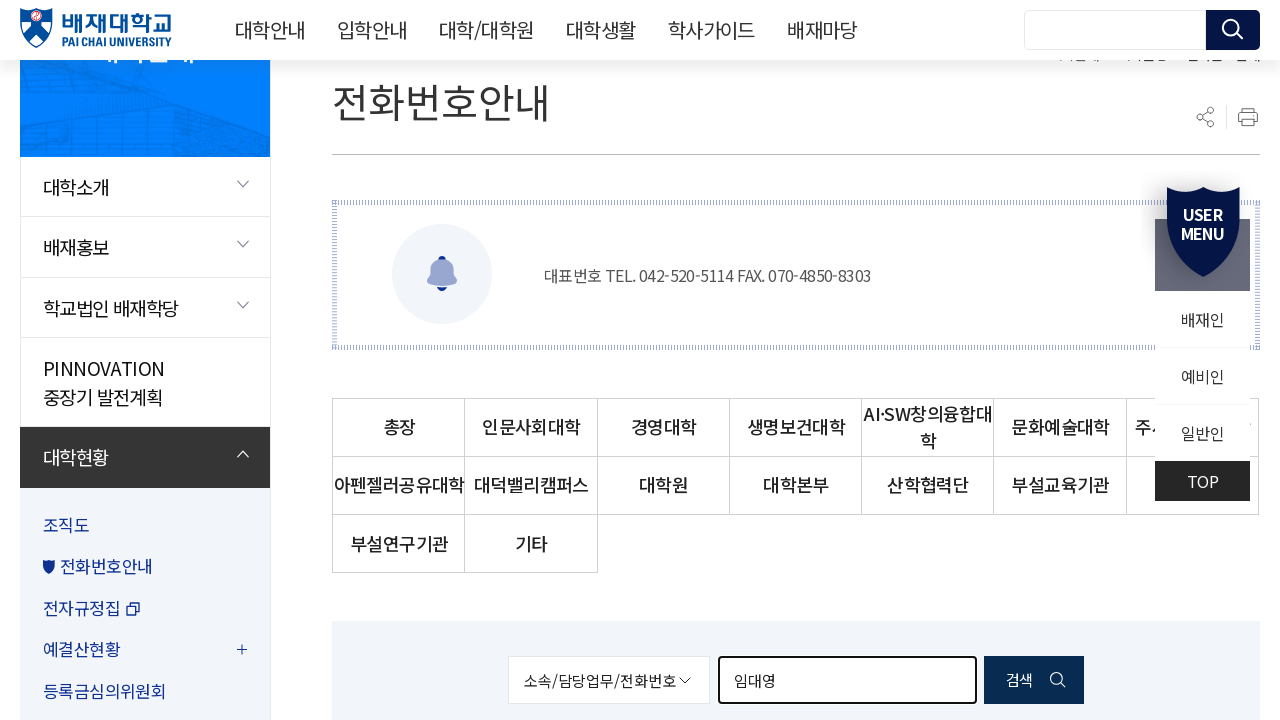

Cleared search field for next professor name on #searchKeyword
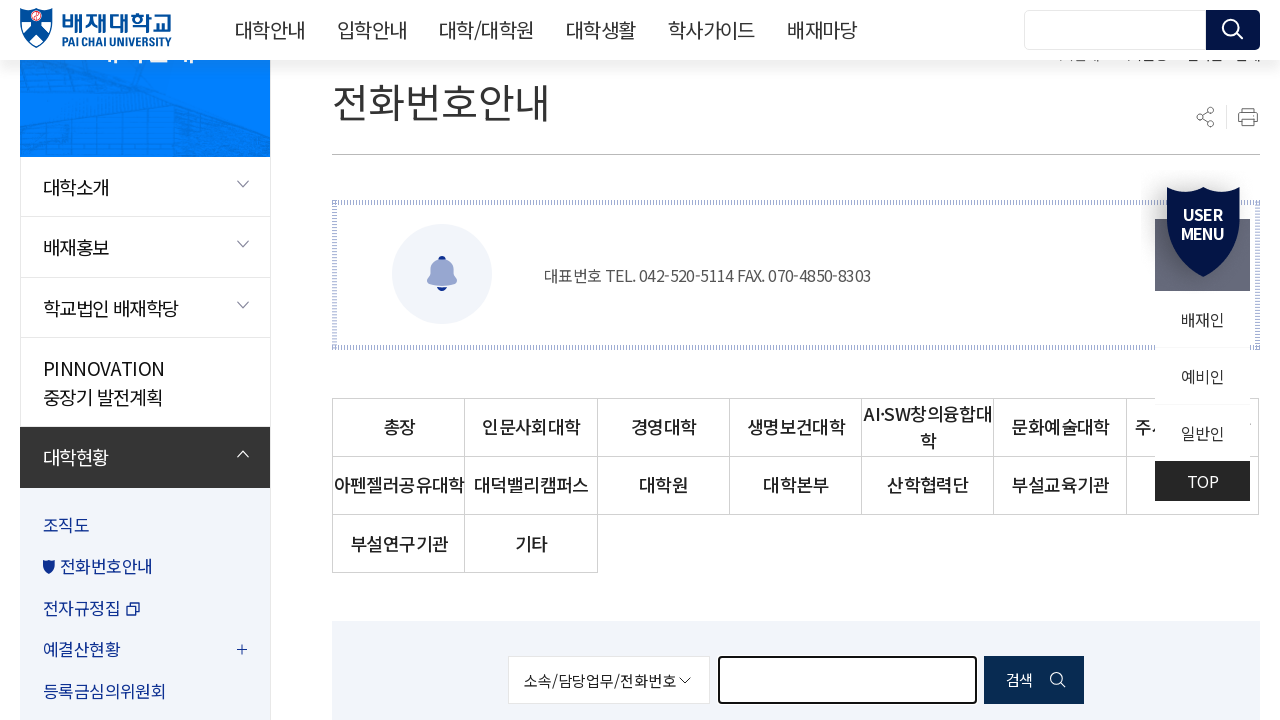

Filled search field with professor name '송정환' on #searchKeyword
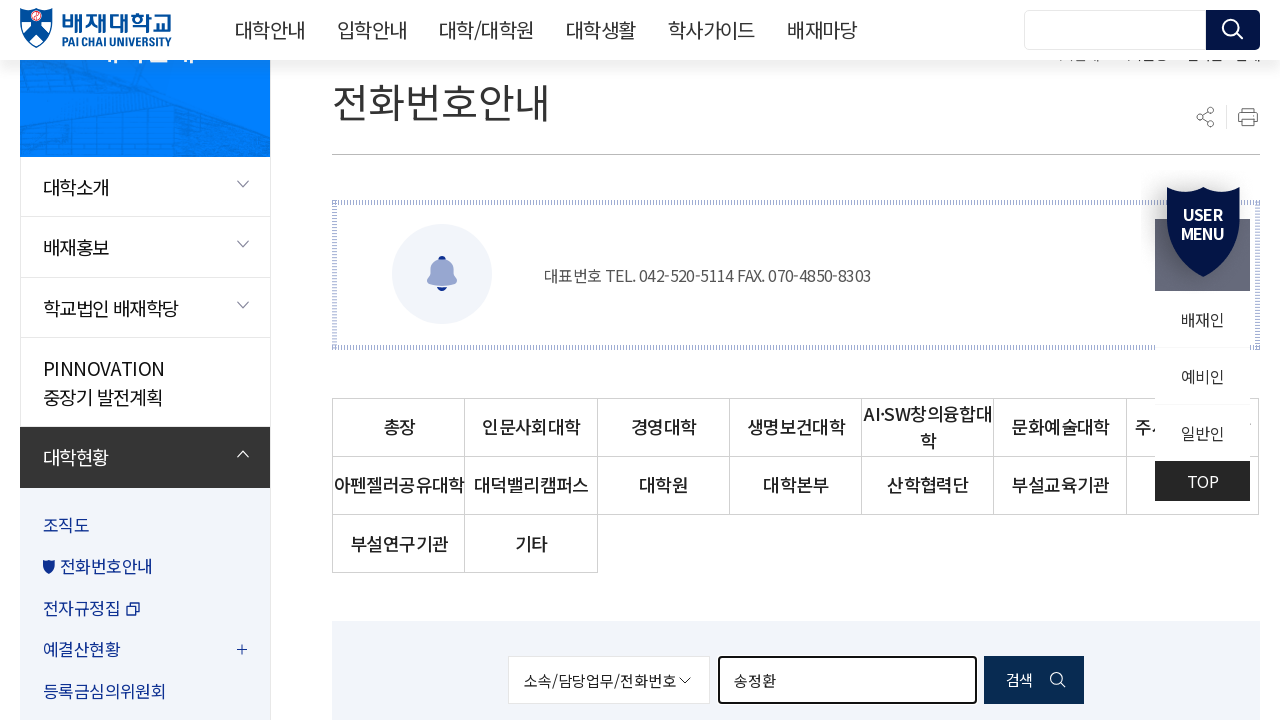

Pressed Enter to search for '송정환' on #searchKeyword
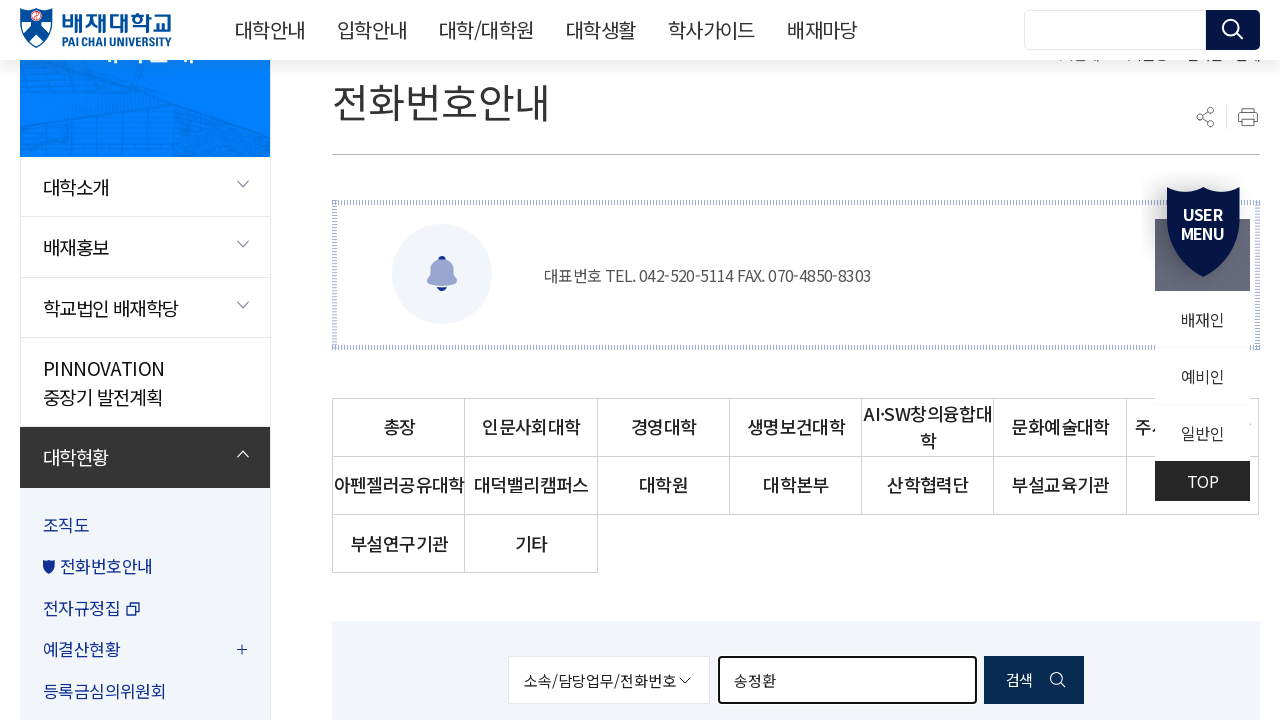

Search results loaded for '송정환'
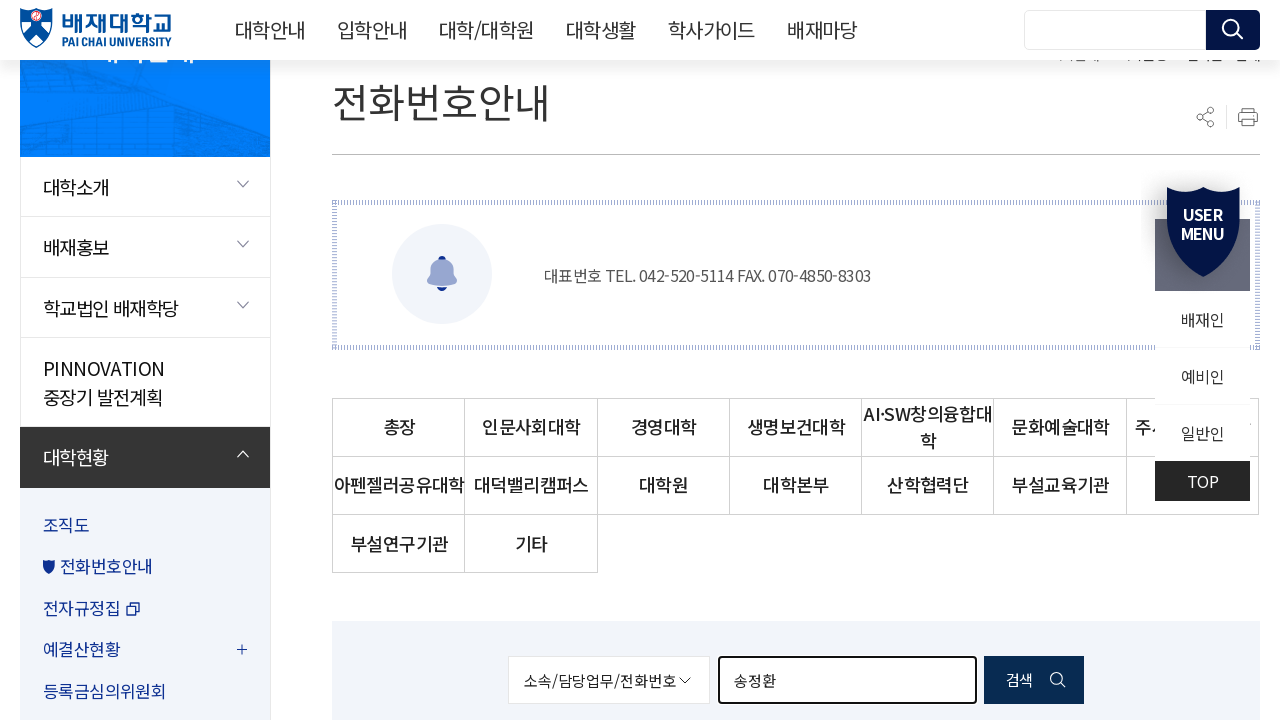

Cleared search field for next professor name on #searchKeyword
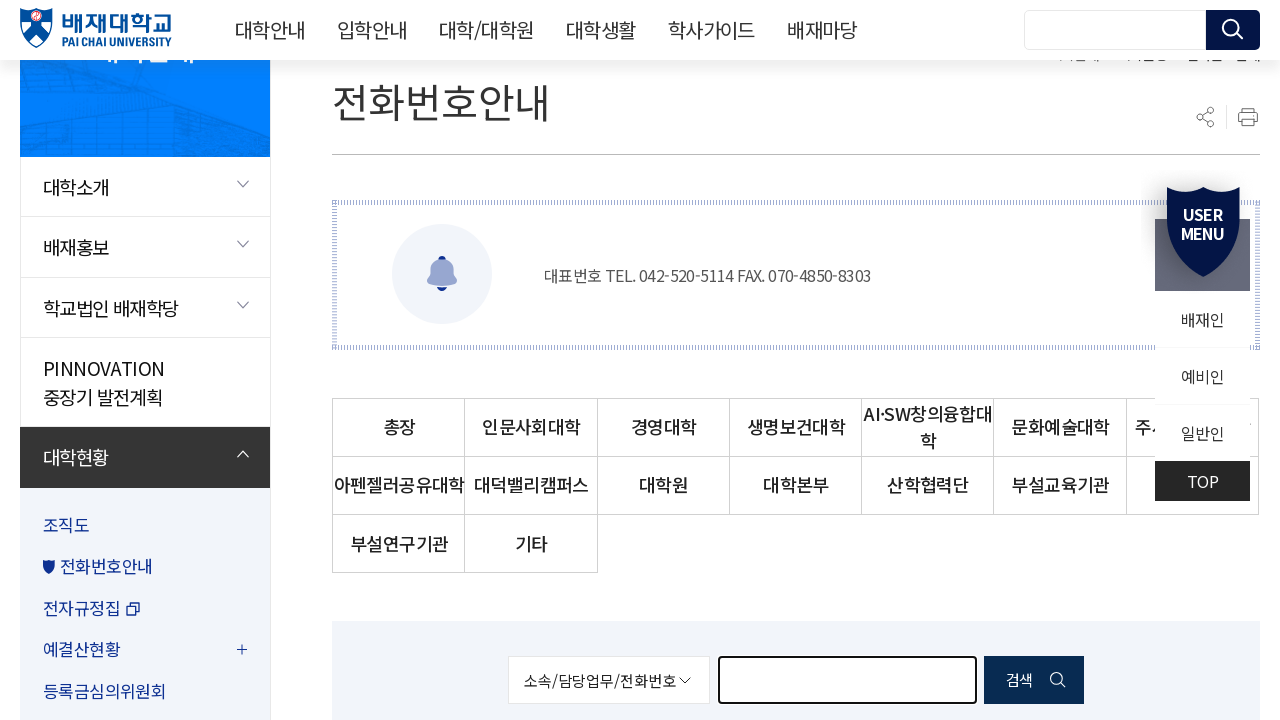

Filled search field with professor name '김종옥' on #searchKeyword
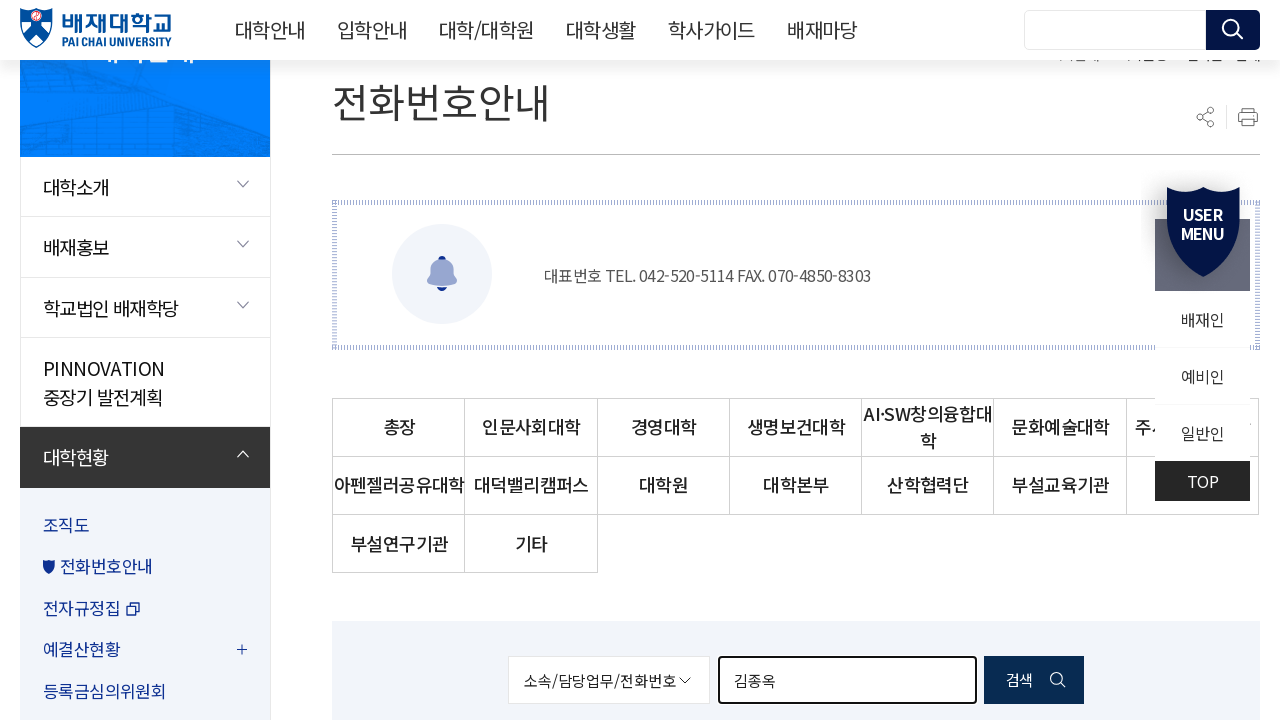

Pressed Enter to search for '김종옥' on #searchKeyword
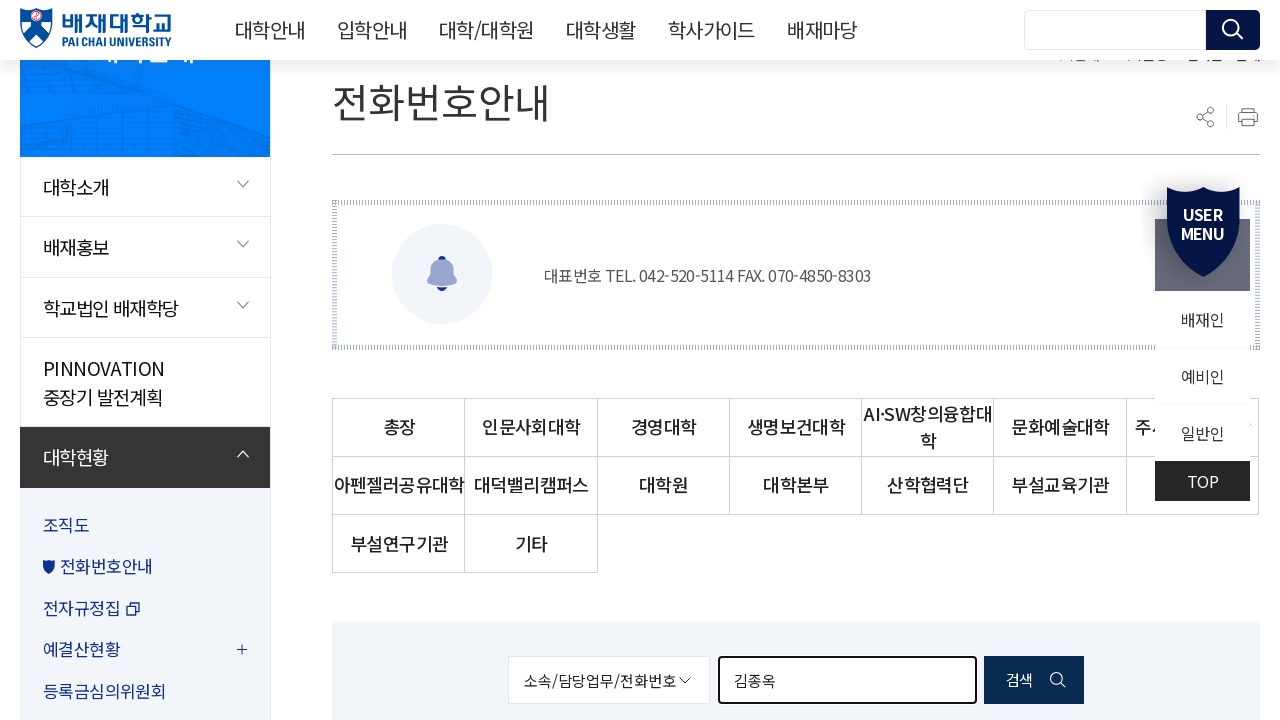

Search results loaded for '김종옥'
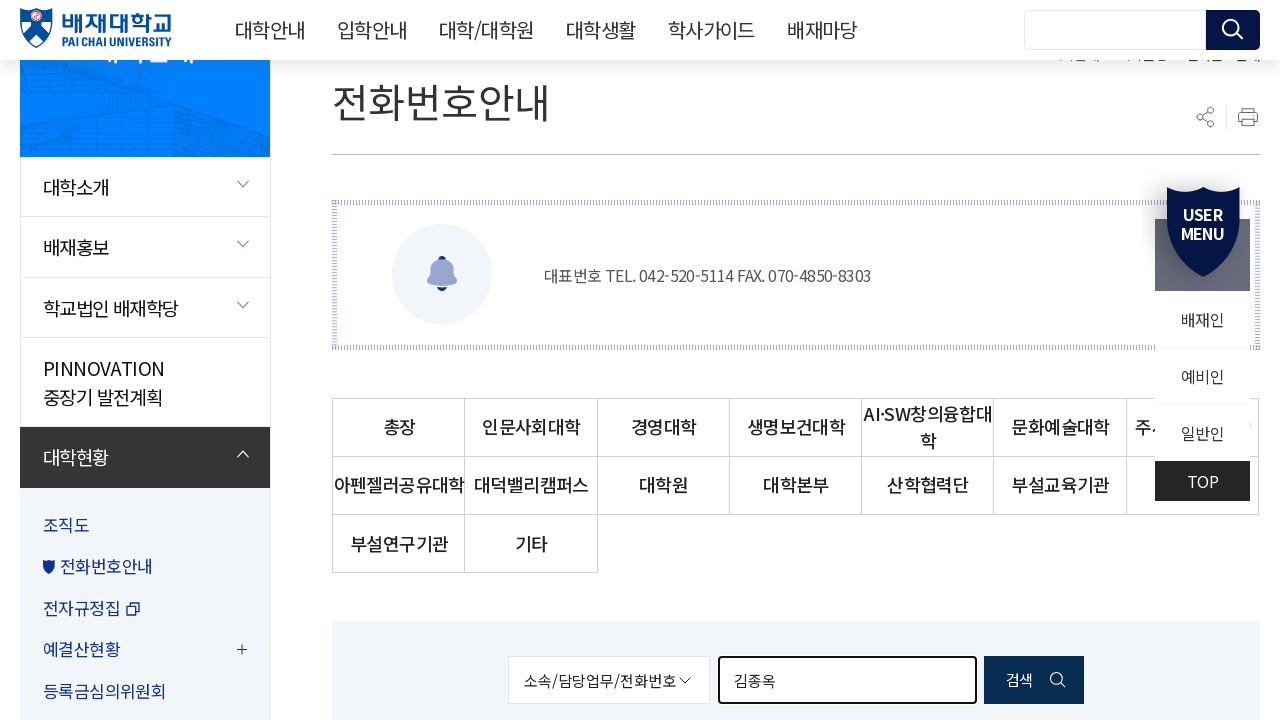

Cleared search field for next professor name on #searchKeyword
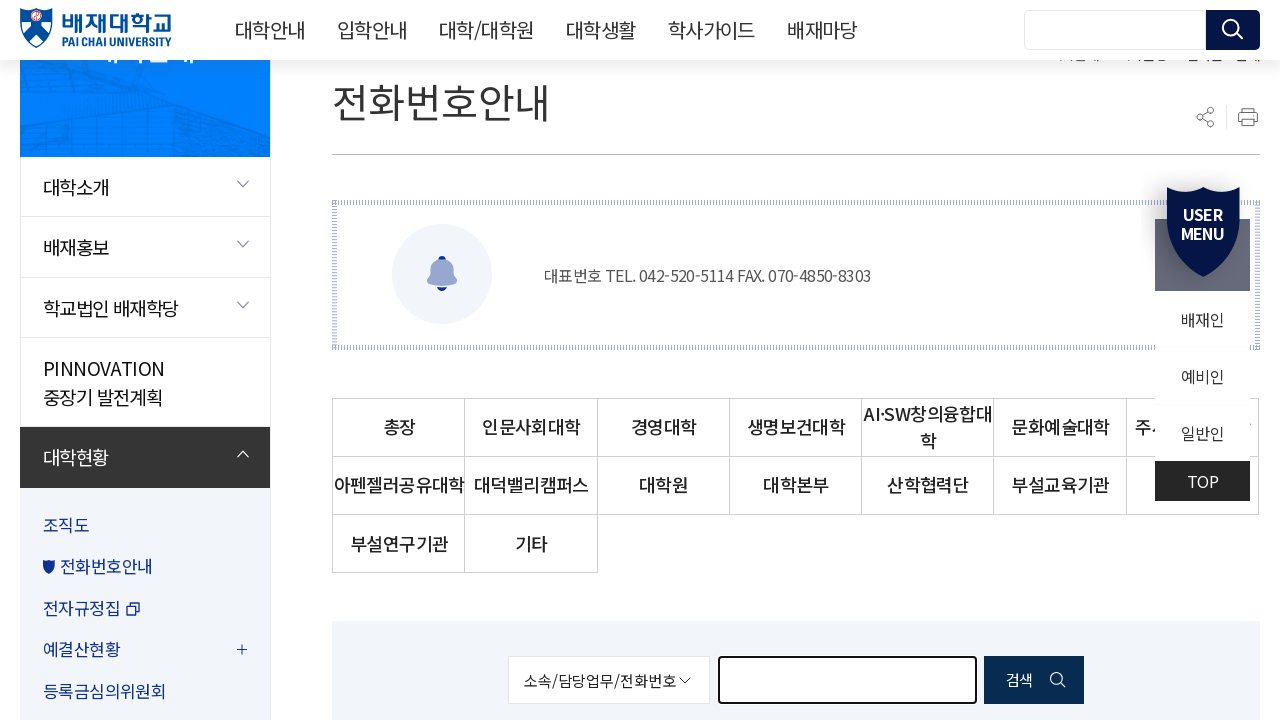

Filled search field with professor name '김택남' on #searchKeyword
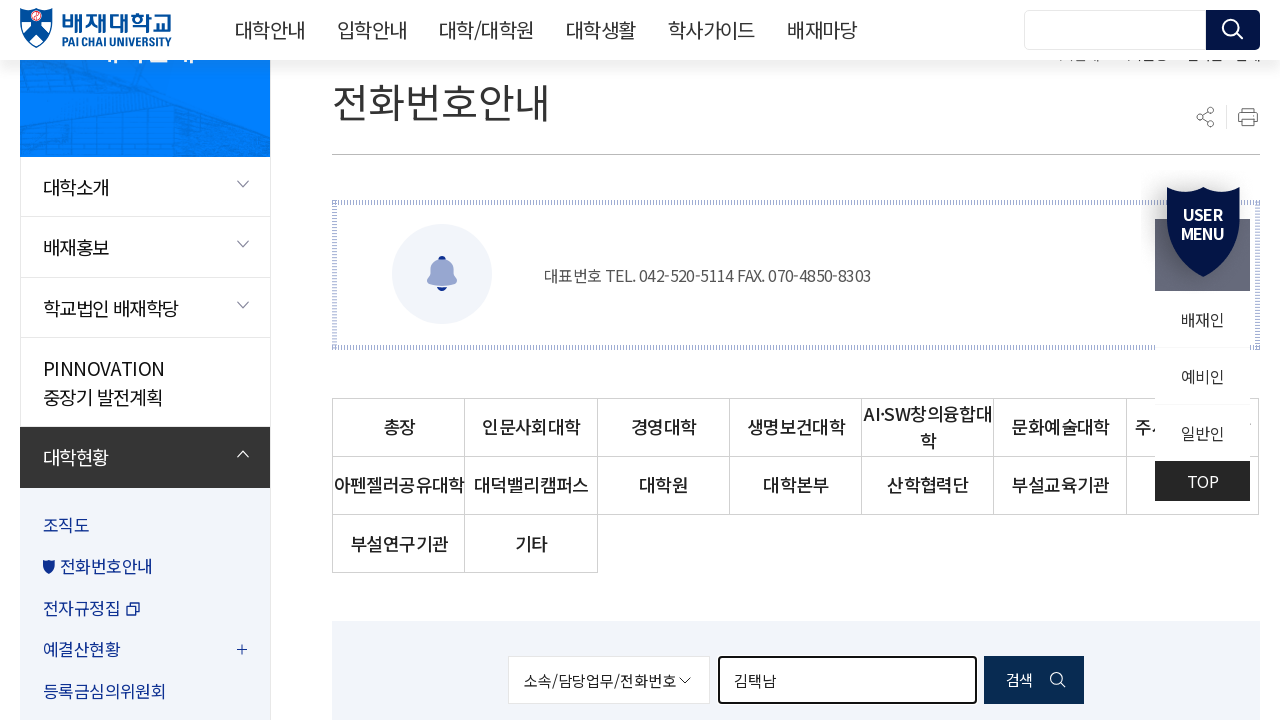

Pressed Enter to search for '김택남' on #searchKeyword
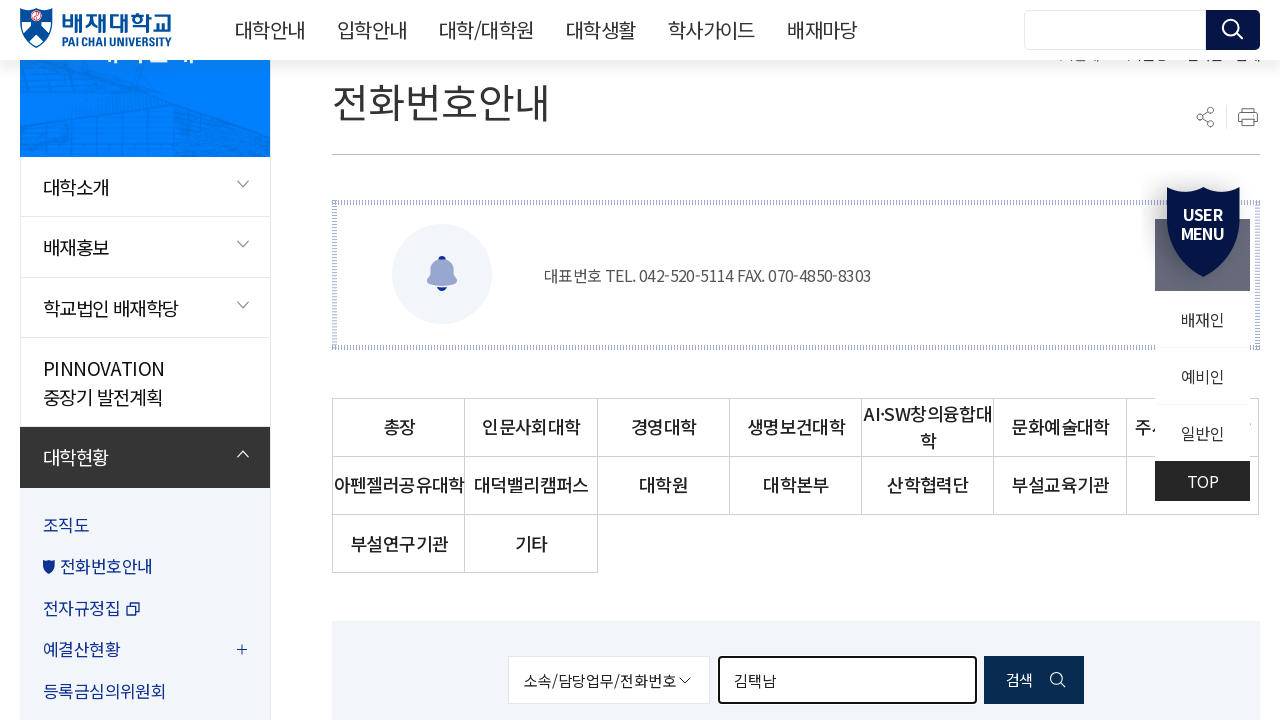

Search results loaded for '김택남'
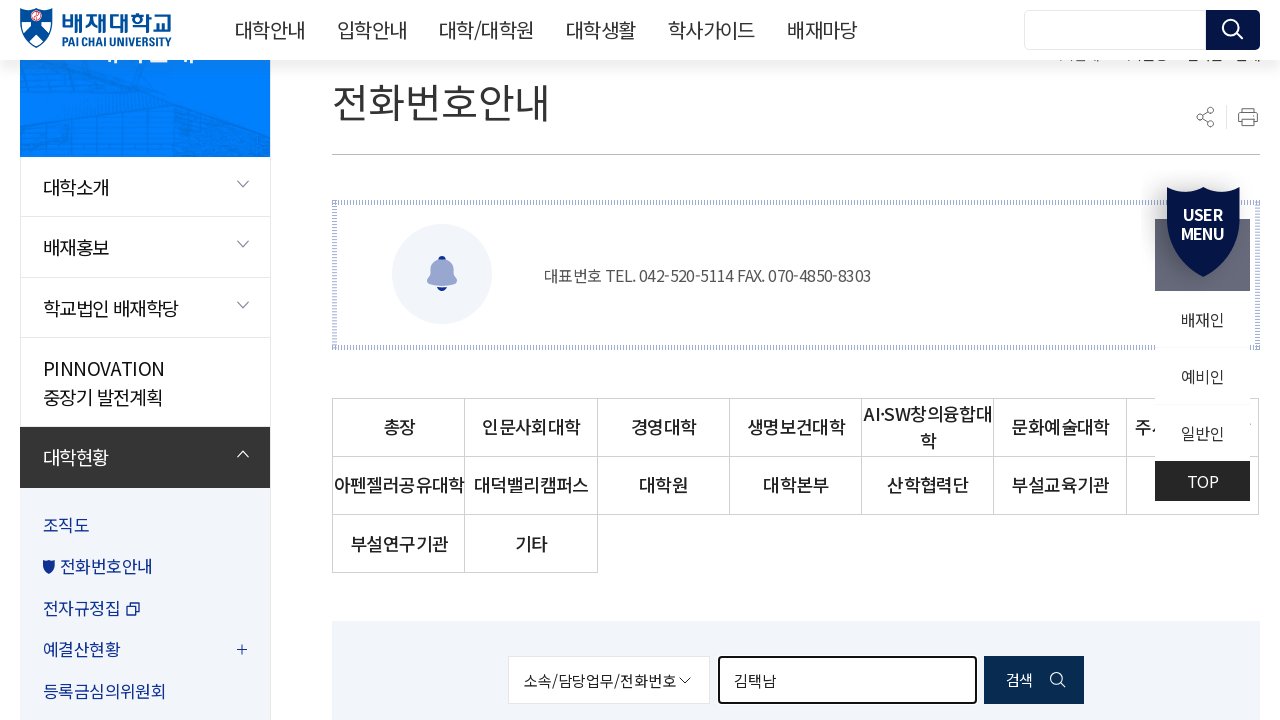

Cleared search field for next professor name on #searchKeyword
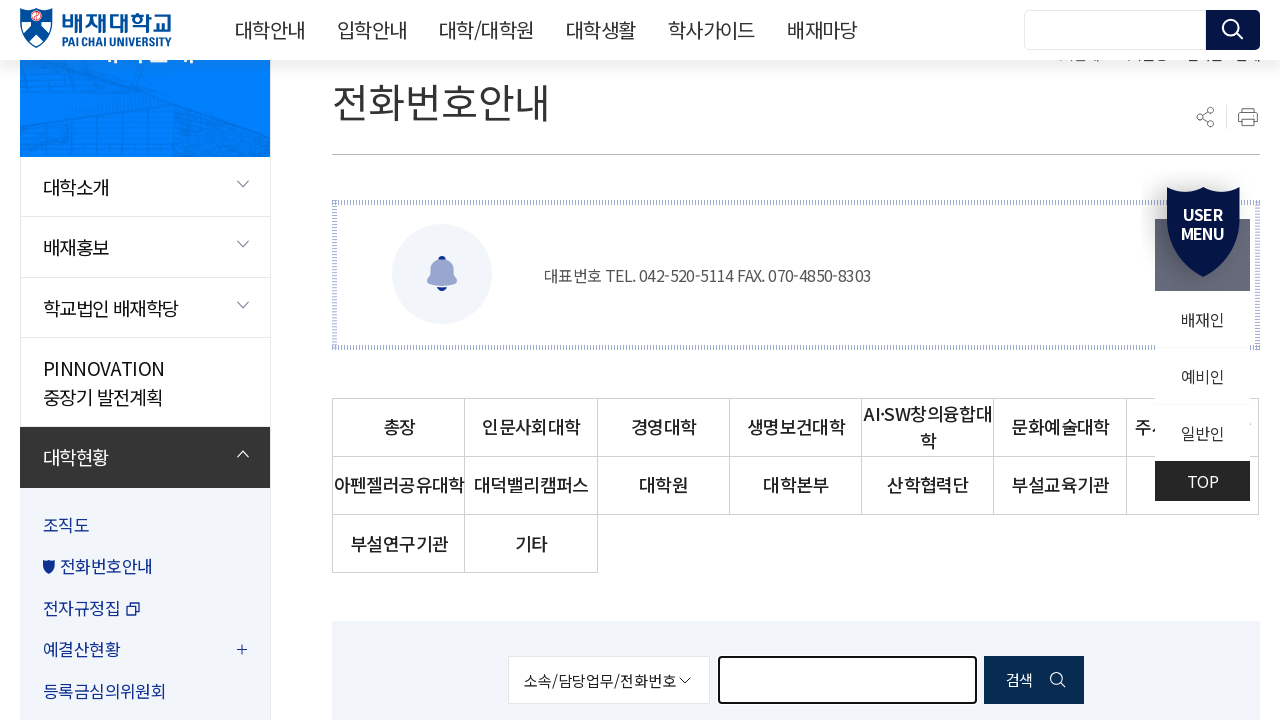

Filled search field with professor name '박원규' on #searchKeyword
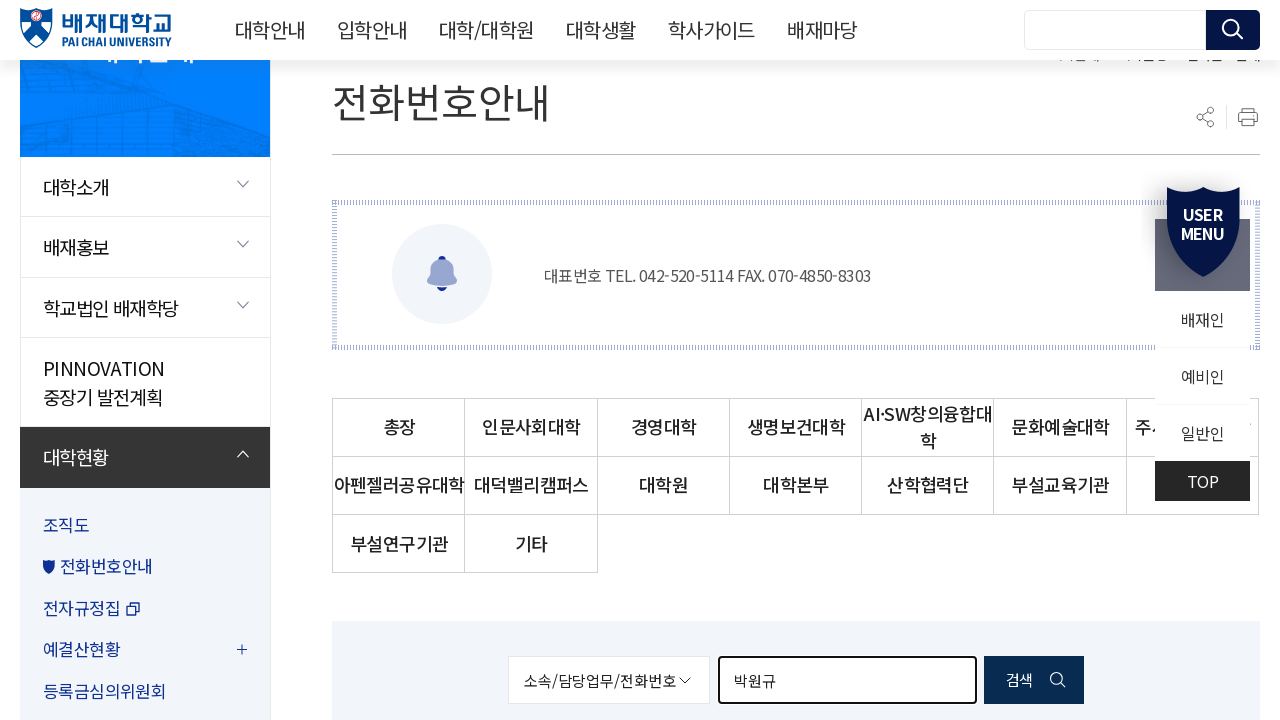

Pressed Enter to search for '박원규' on #searchKeyword
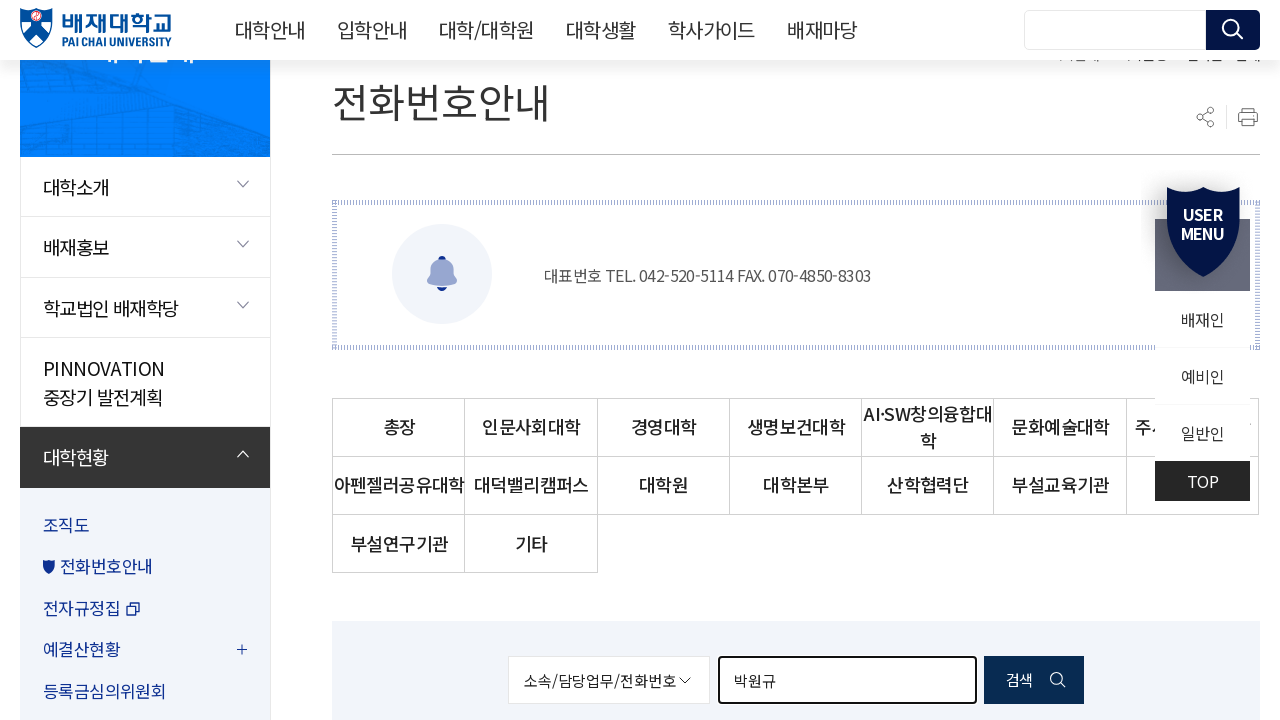

Search results loaded for '박원규'
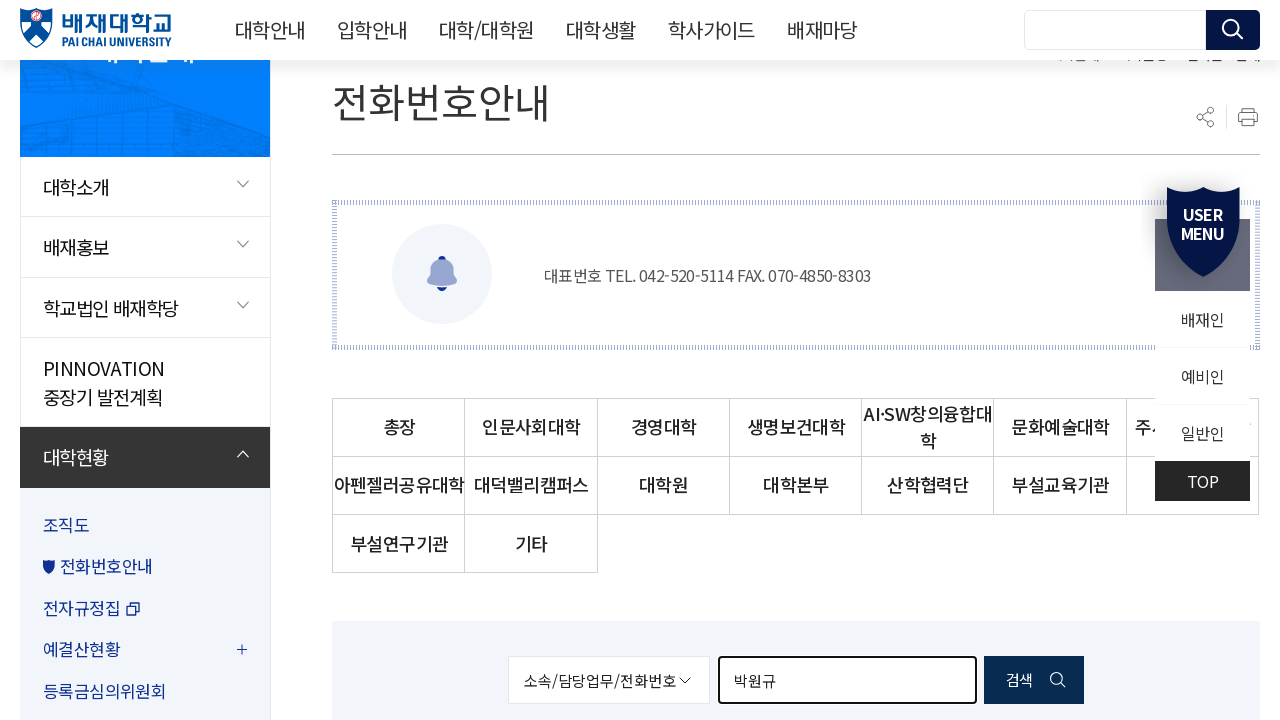

Cleared search field for next professor name on #searchKeyword
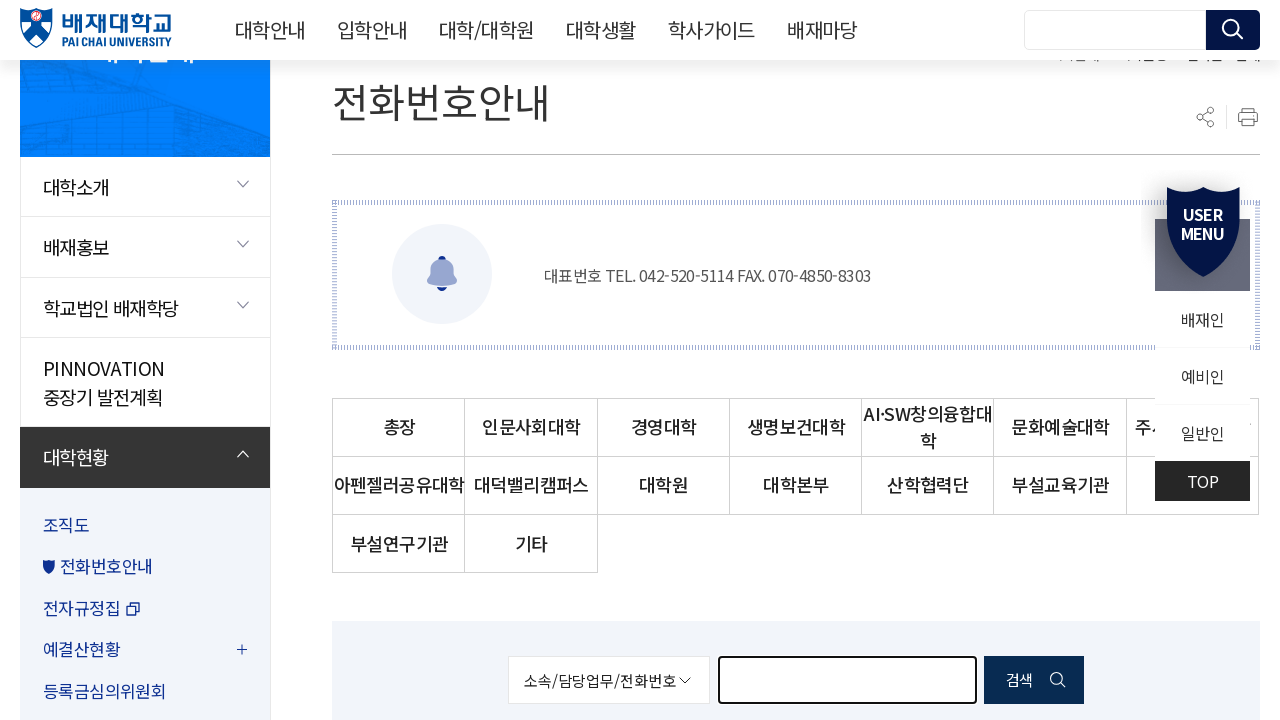

Filled search field with professor name '오영기' on #searchKeyword
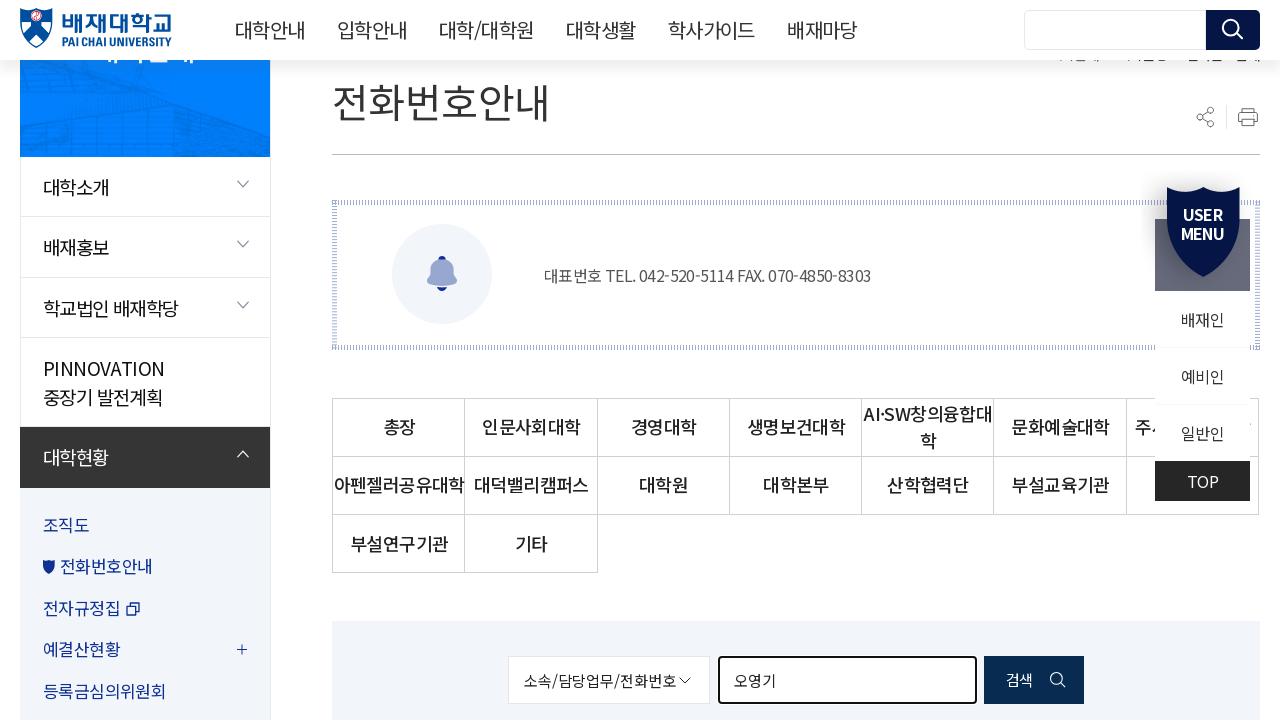

Pressed Enter to search for '오영기' on #searchKeyword
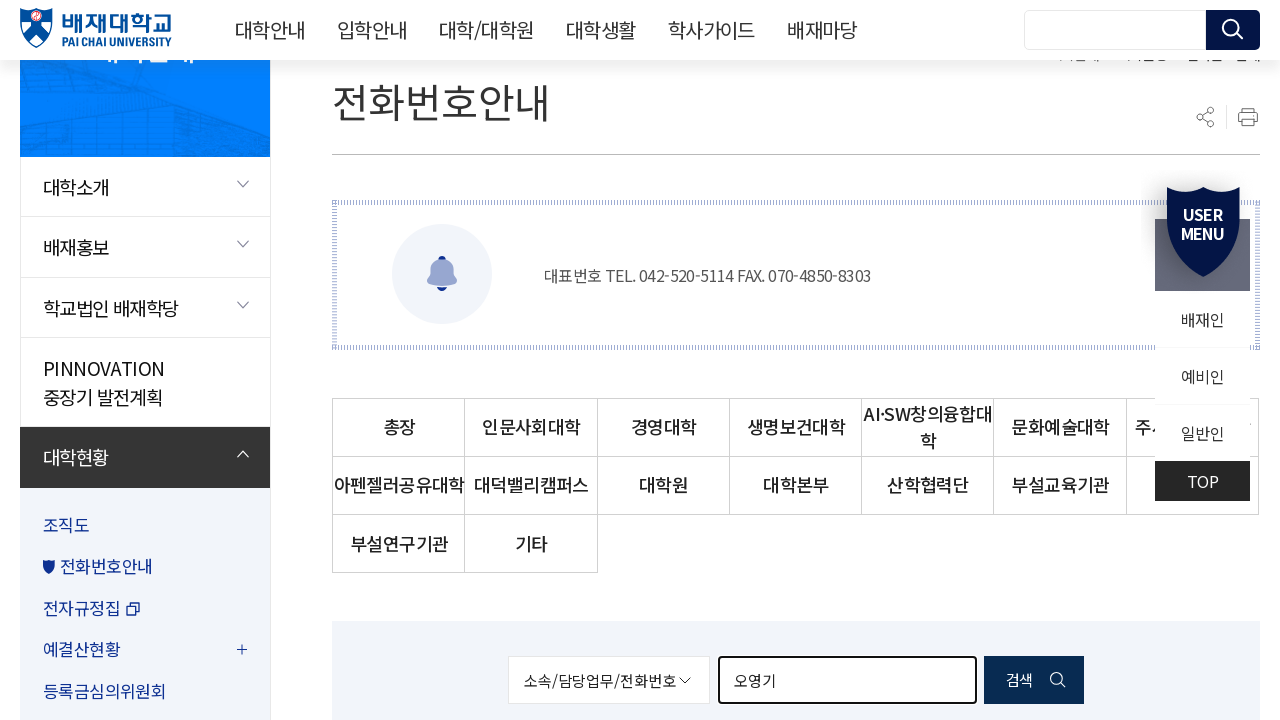

Search results loaded for '오영기'
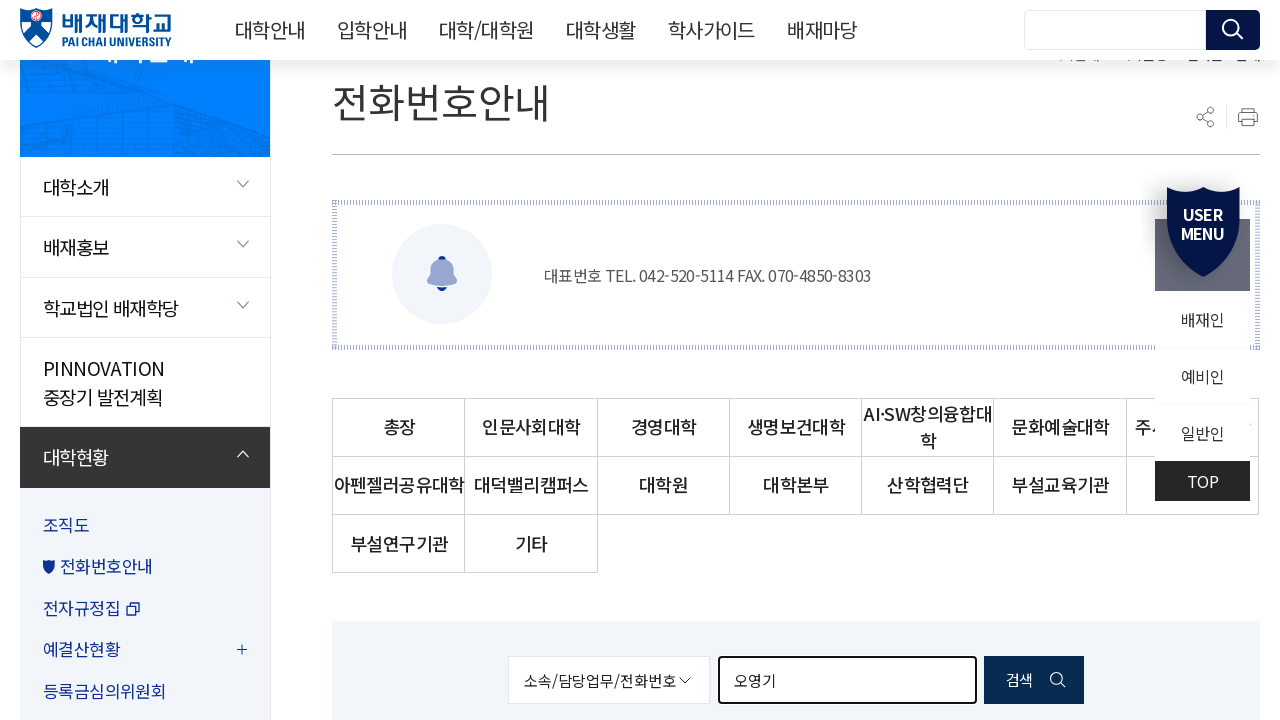

Cleared search field for next professor name on #searchKeyword
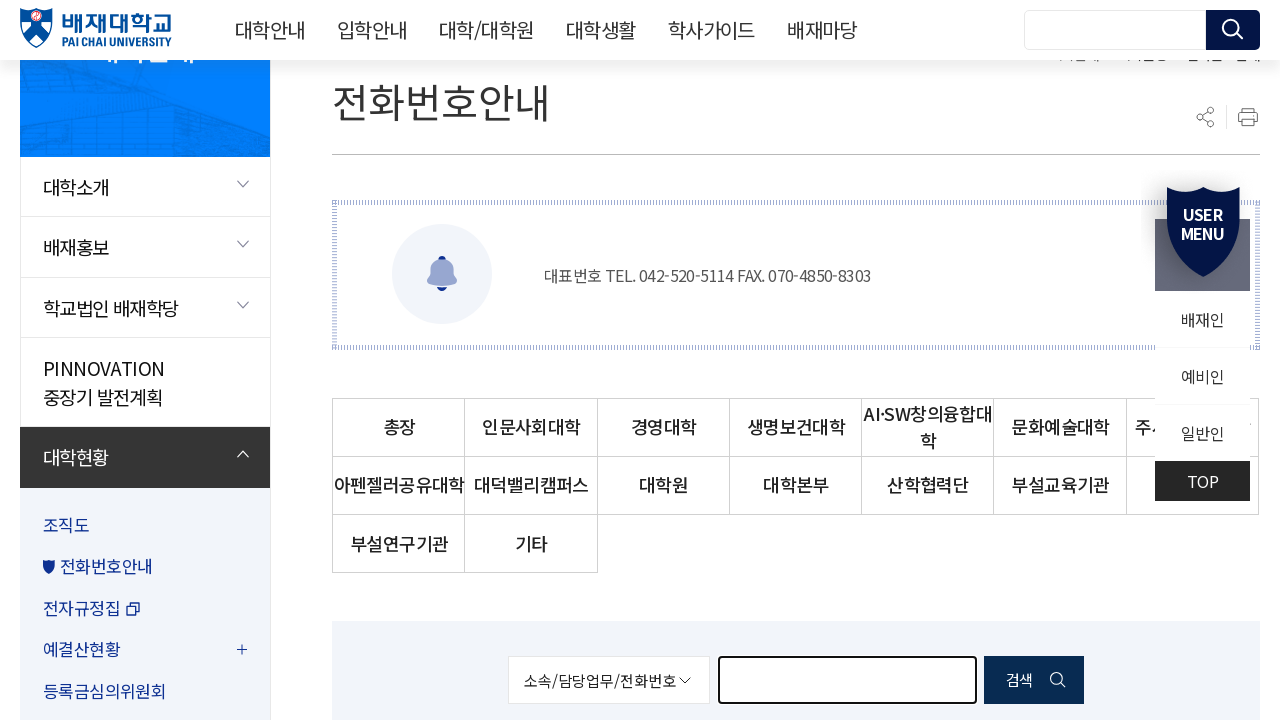

Filled search field with professor name '이상범' on #searchKeyword
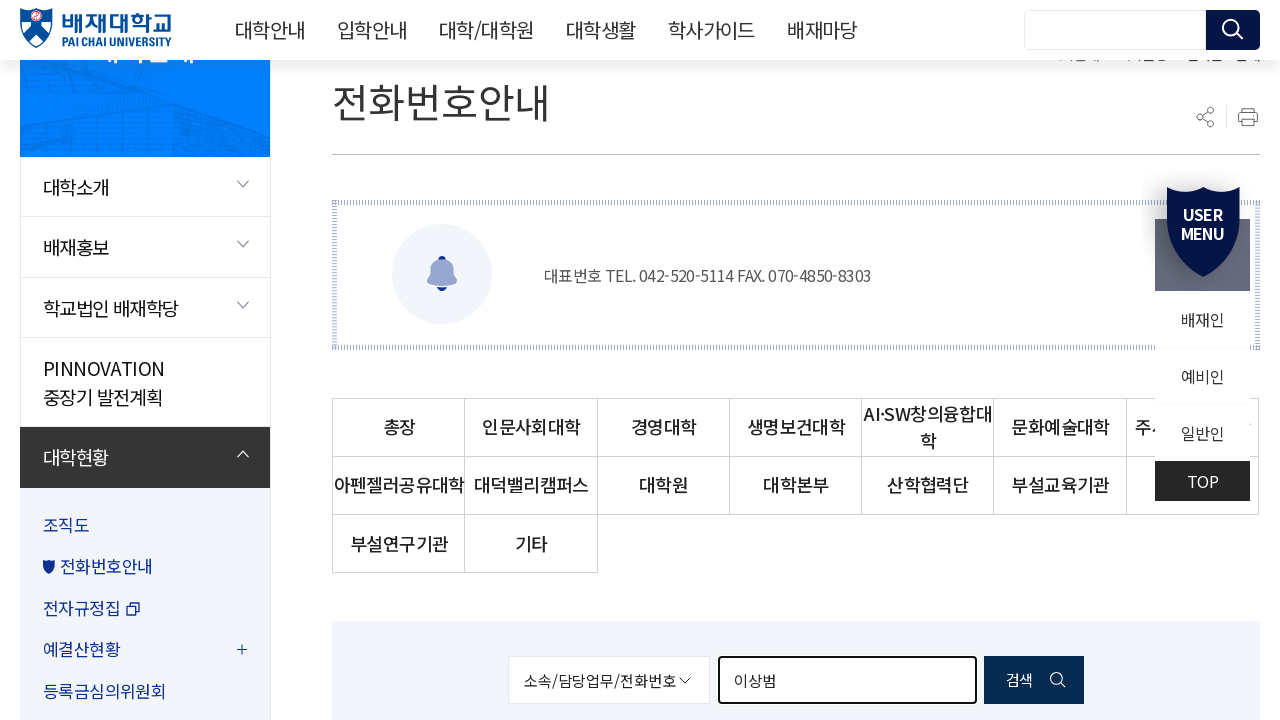

Pressed Enter to search for '이상범' on #searchKeyword
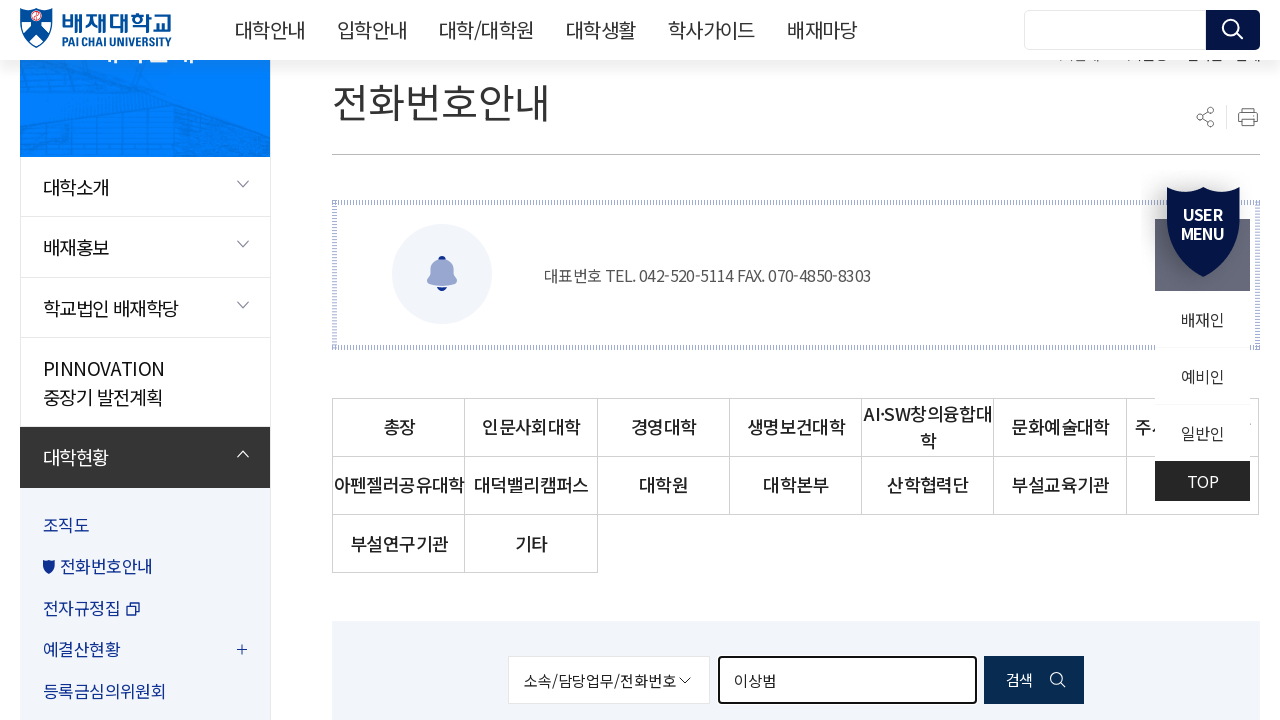

Search results loaded for '이상범'
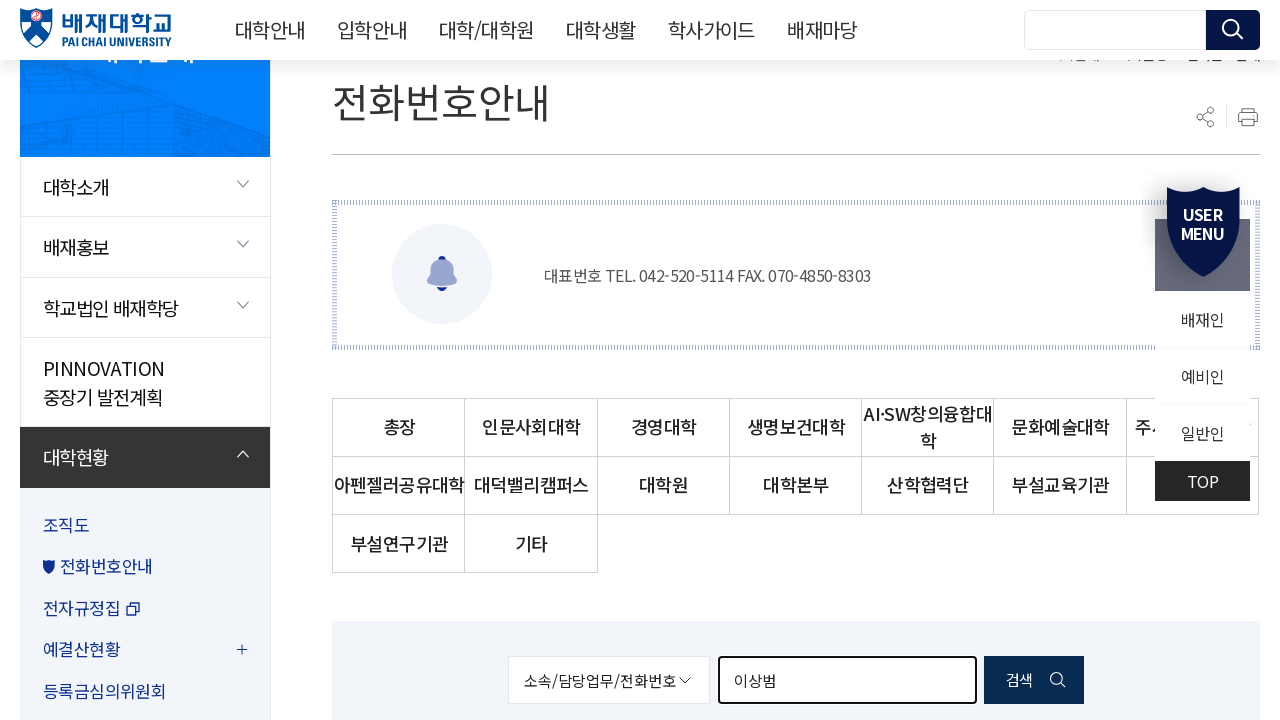

Cleared search field for next professor name on #searchKeyword
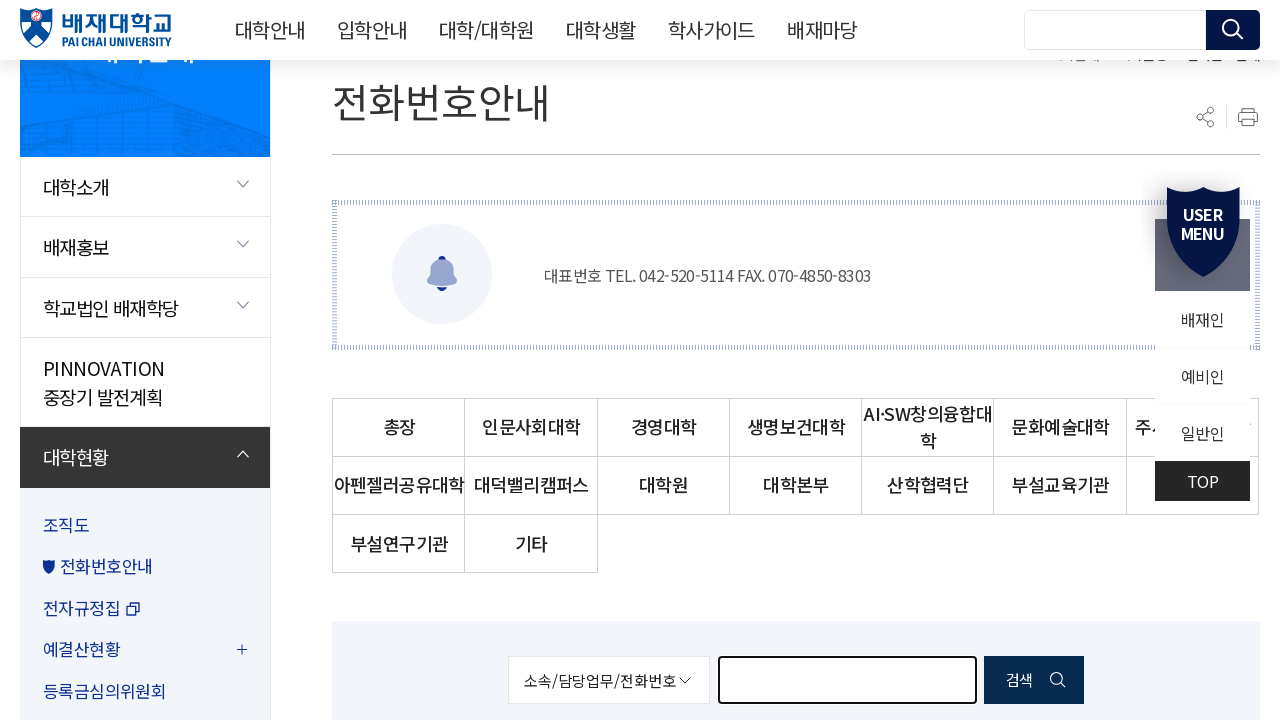

Filled search field with professor name '이상범' on #searchKeyword
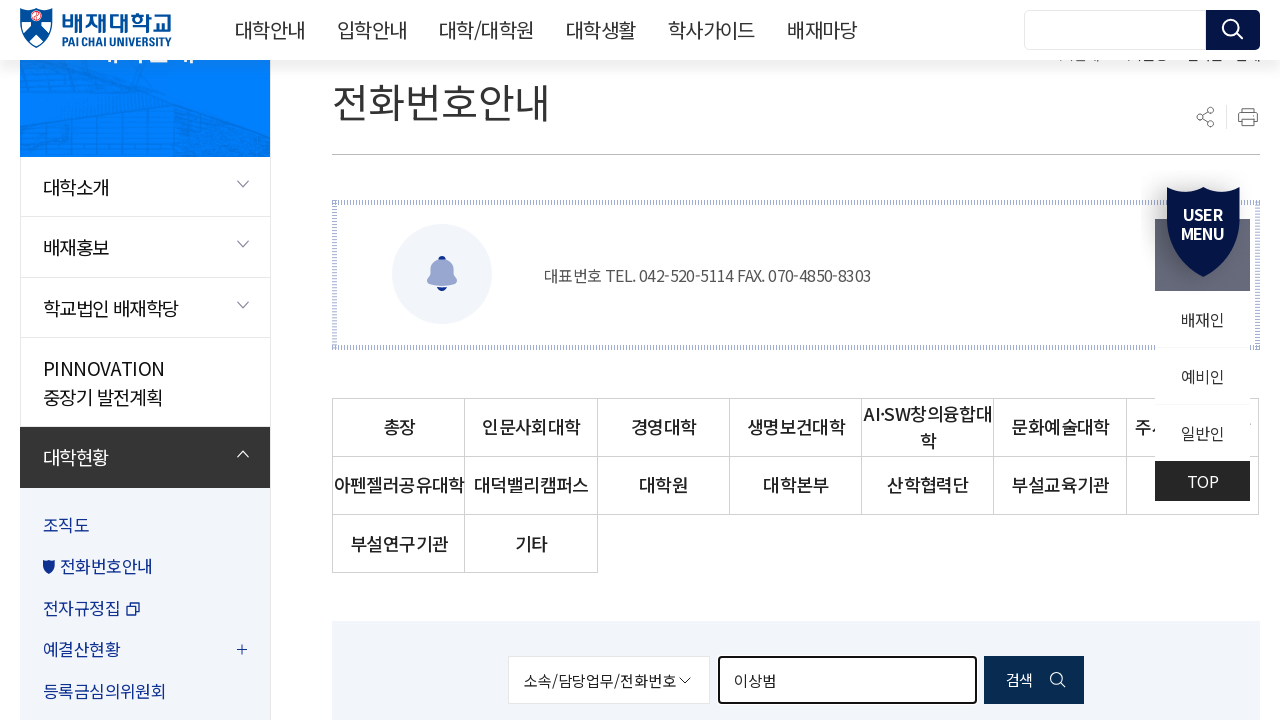

Pressed Enter to search for '이상범' on #searchKeyword
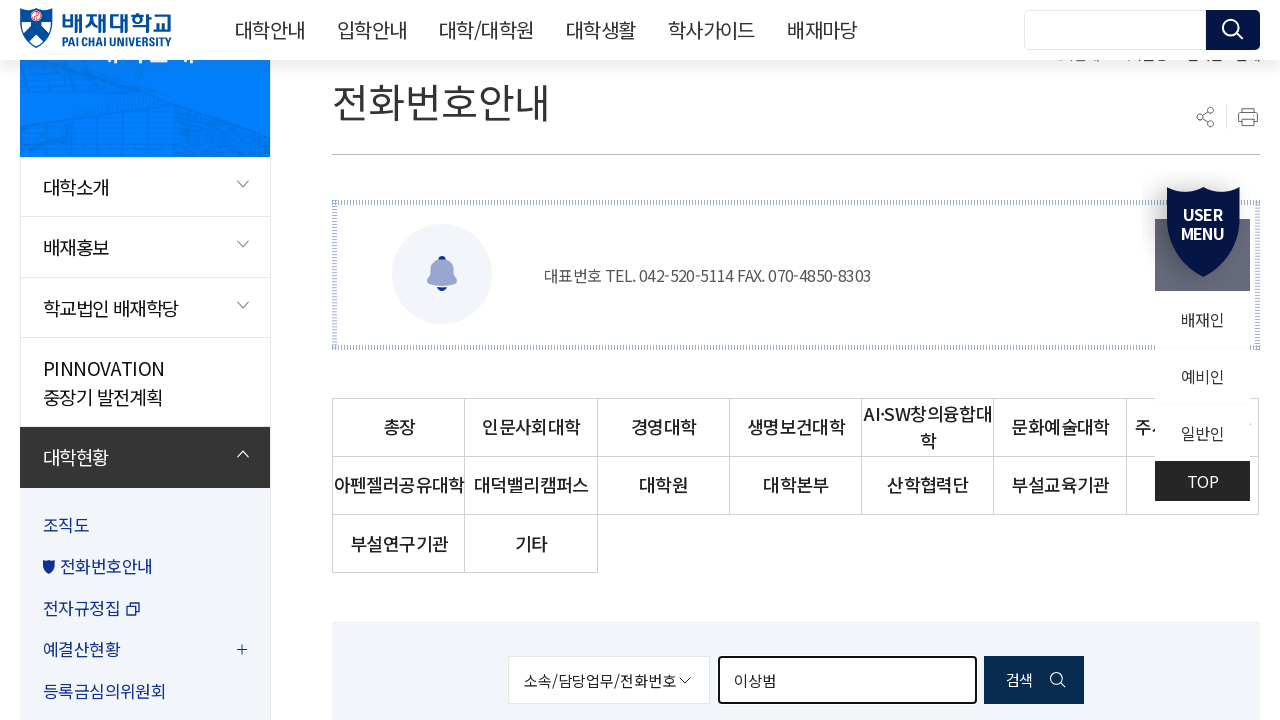

Search results loaded for '이상범'
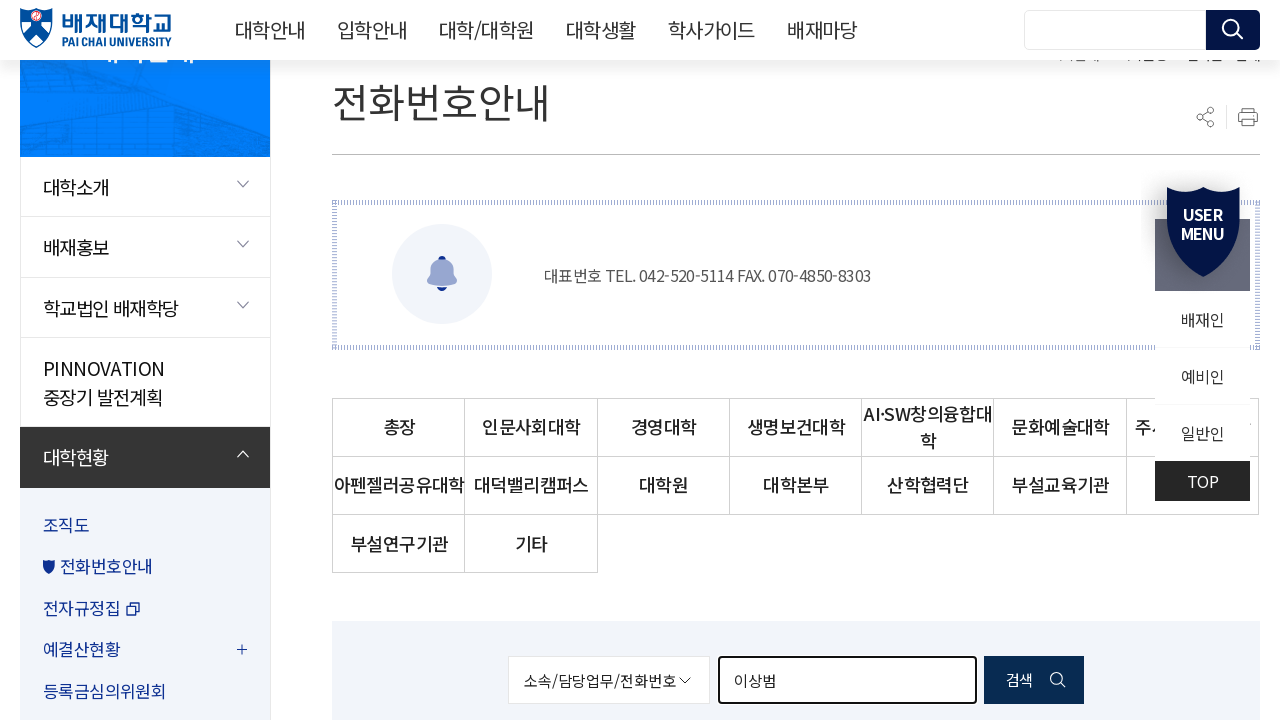

Cleared search field for next professor name on #searchKeyword
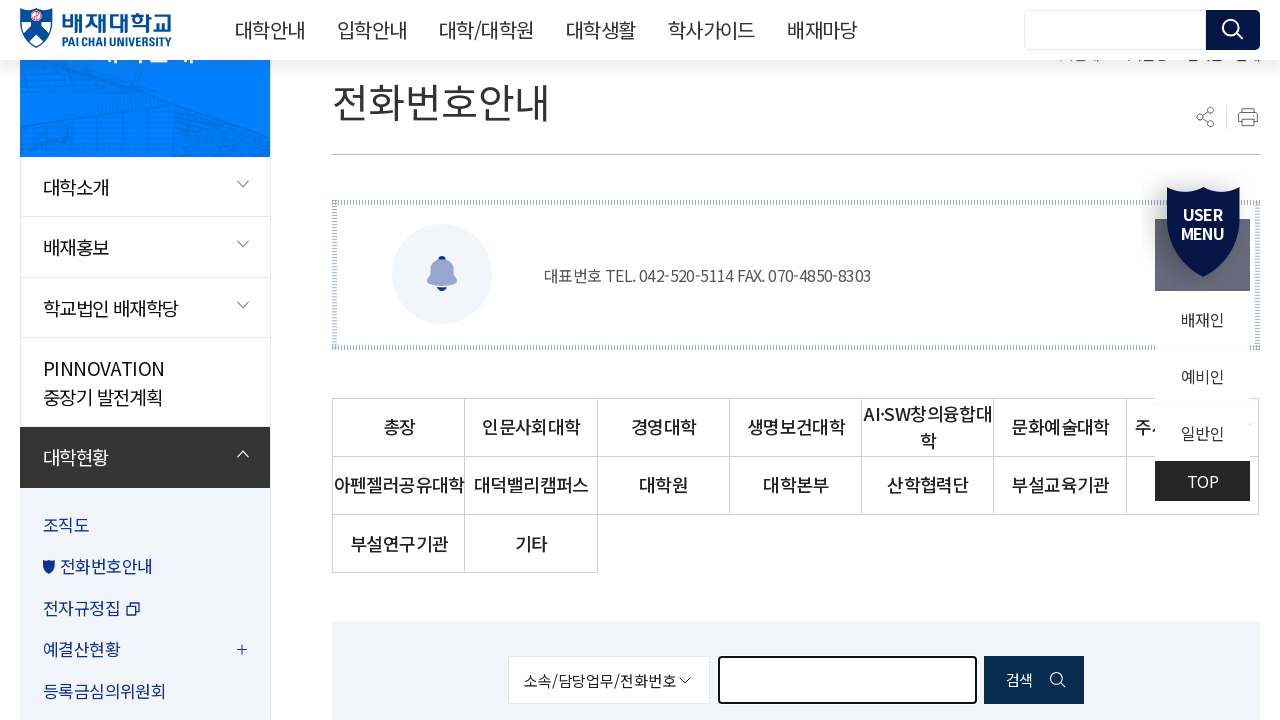

Filled search field with professor name '이택혁' on #searchKeyword
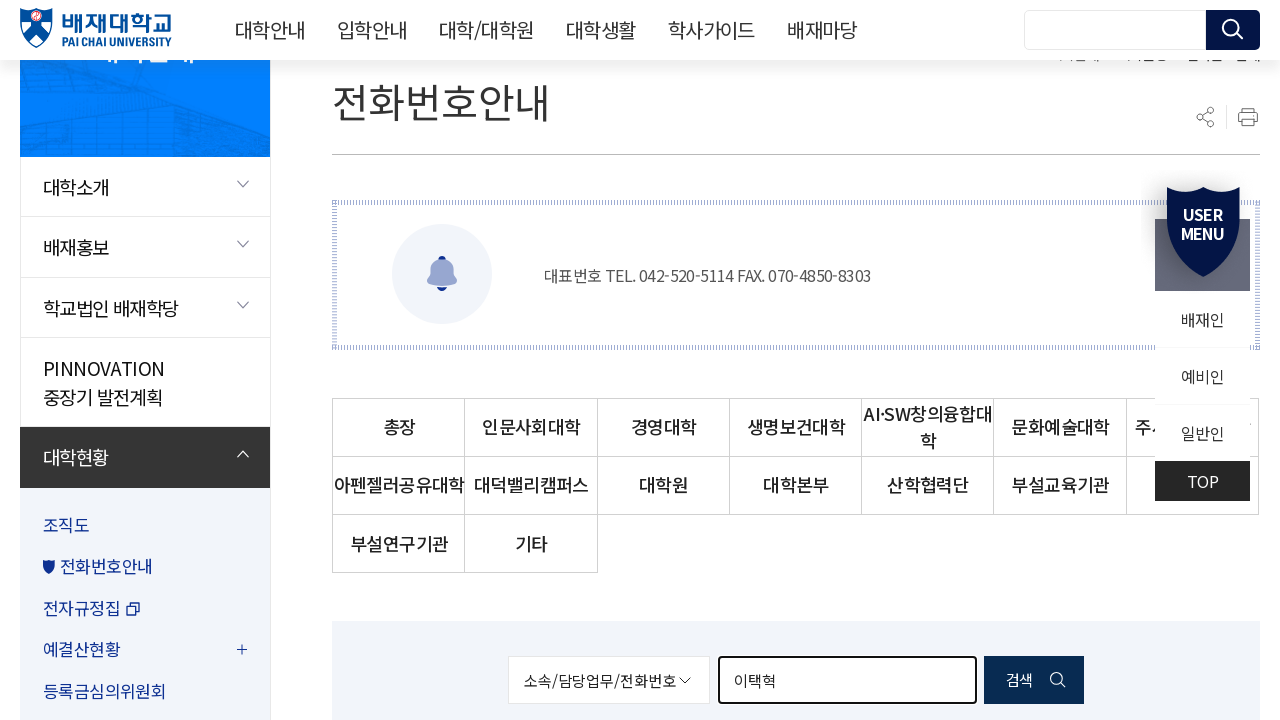

Pressed Enter to search for '이택혁' on #searchKeyword
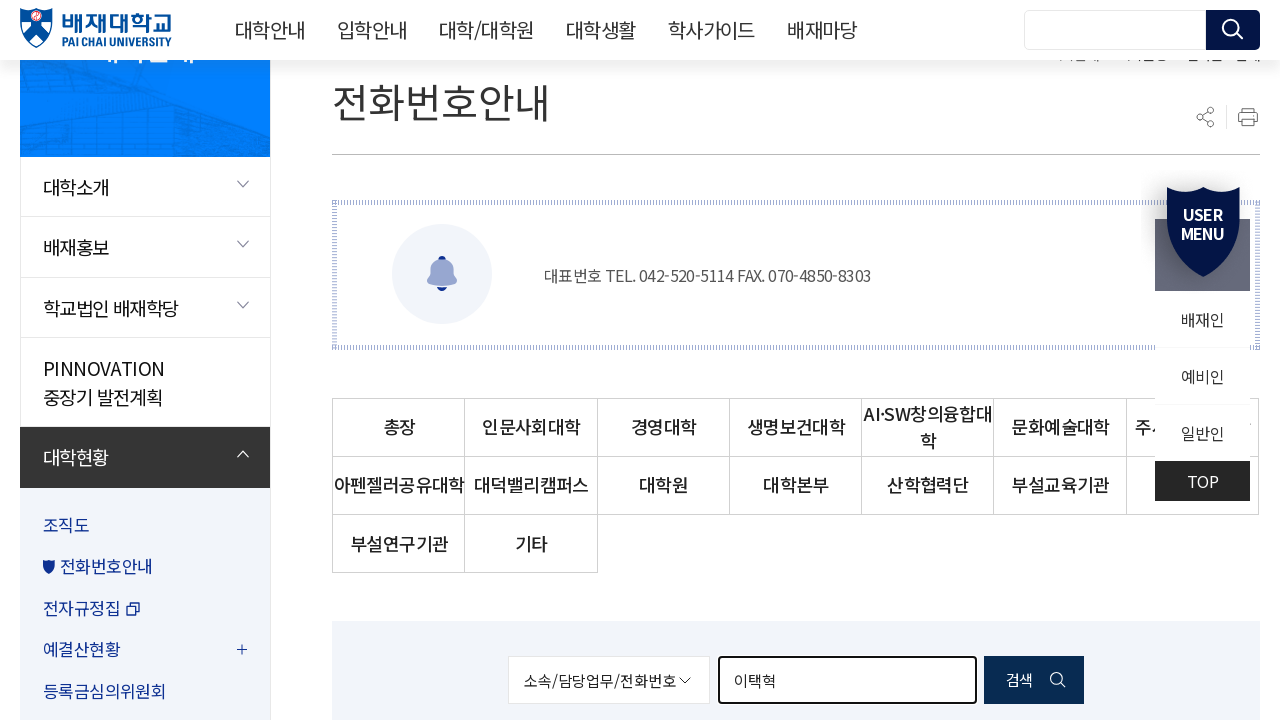

Search results loaded for '이택혁'
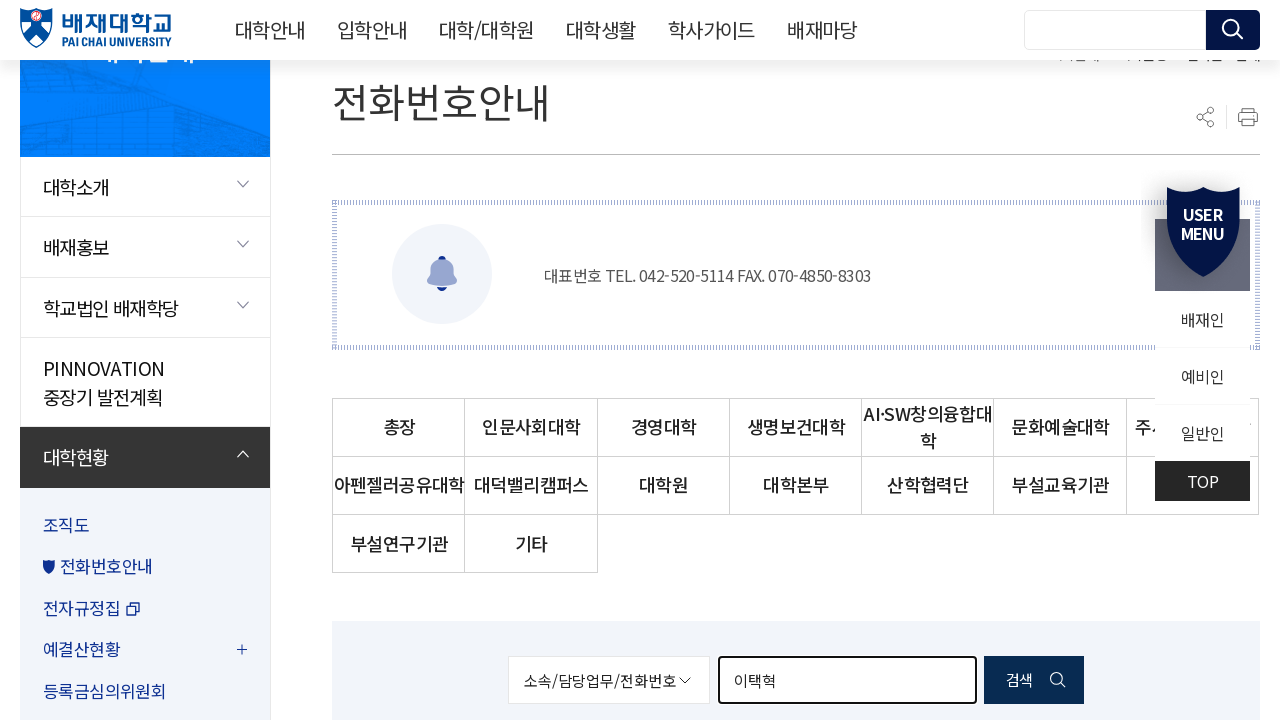

Cleared search field for next professor name on #searchKeyword
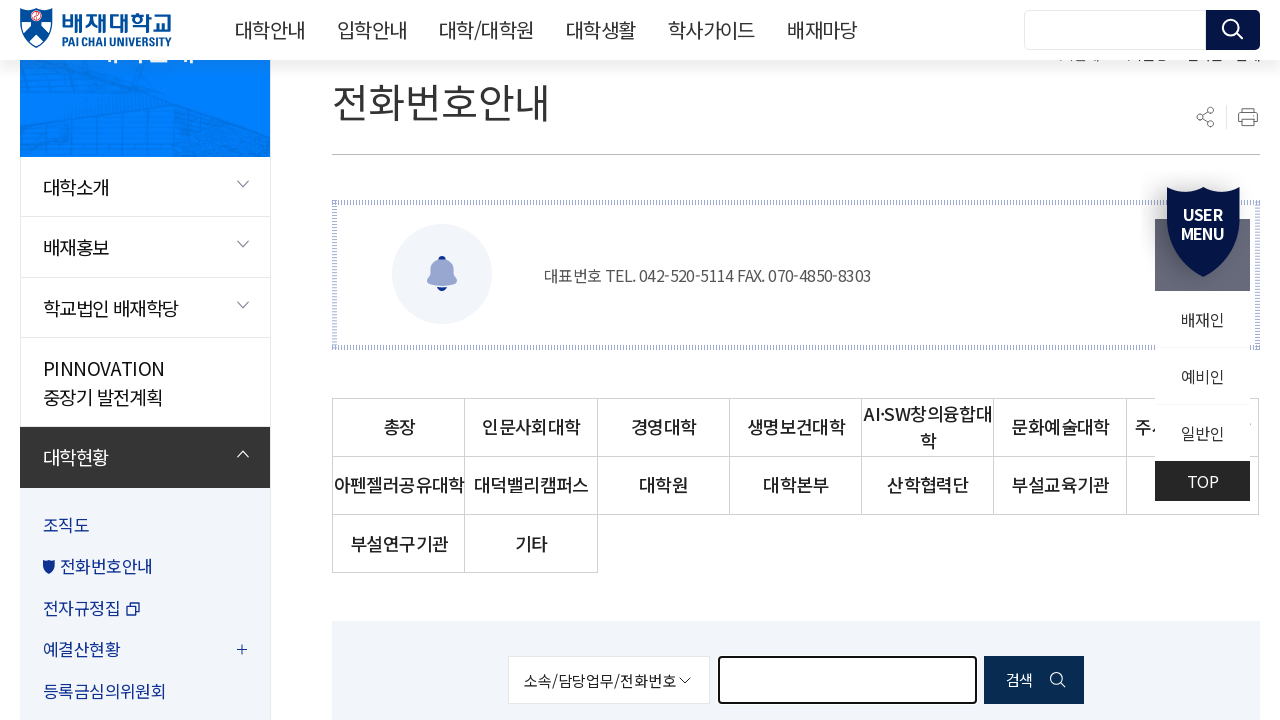

Filled search field with professor name '김종헌' on #searchKeyword
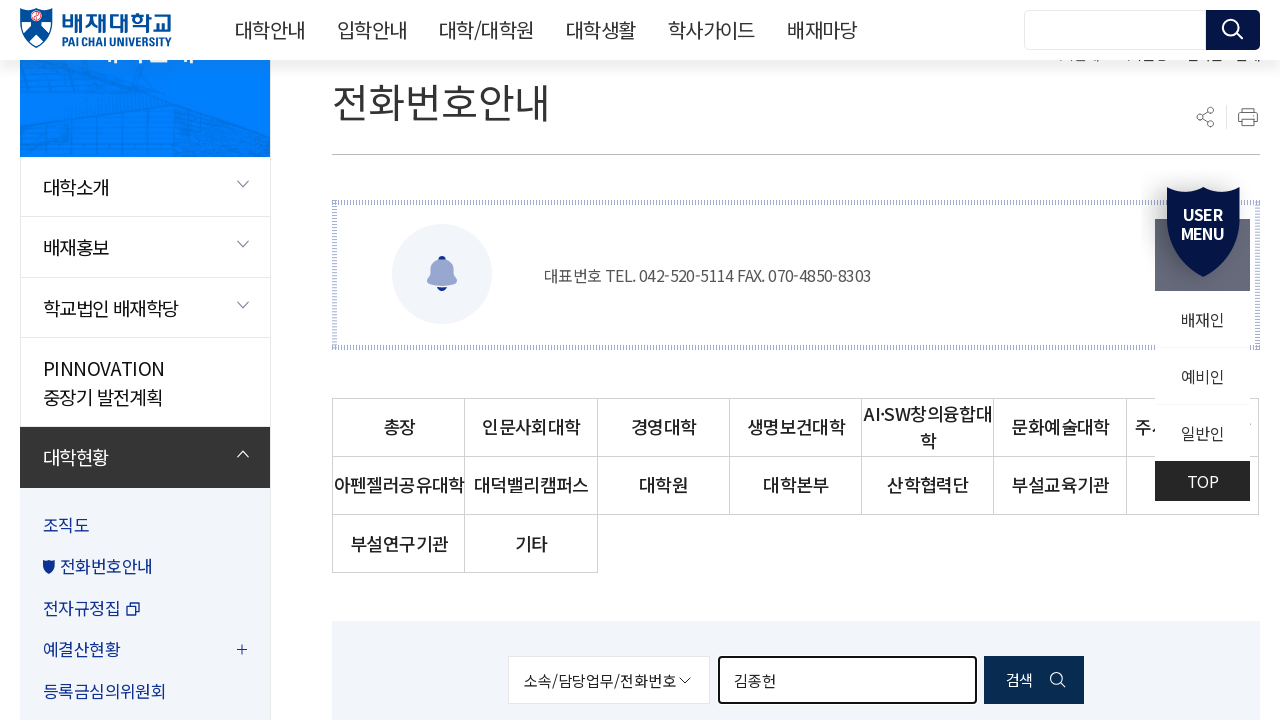

Pressed Enter to search for '김종헌' on #searchKeyword
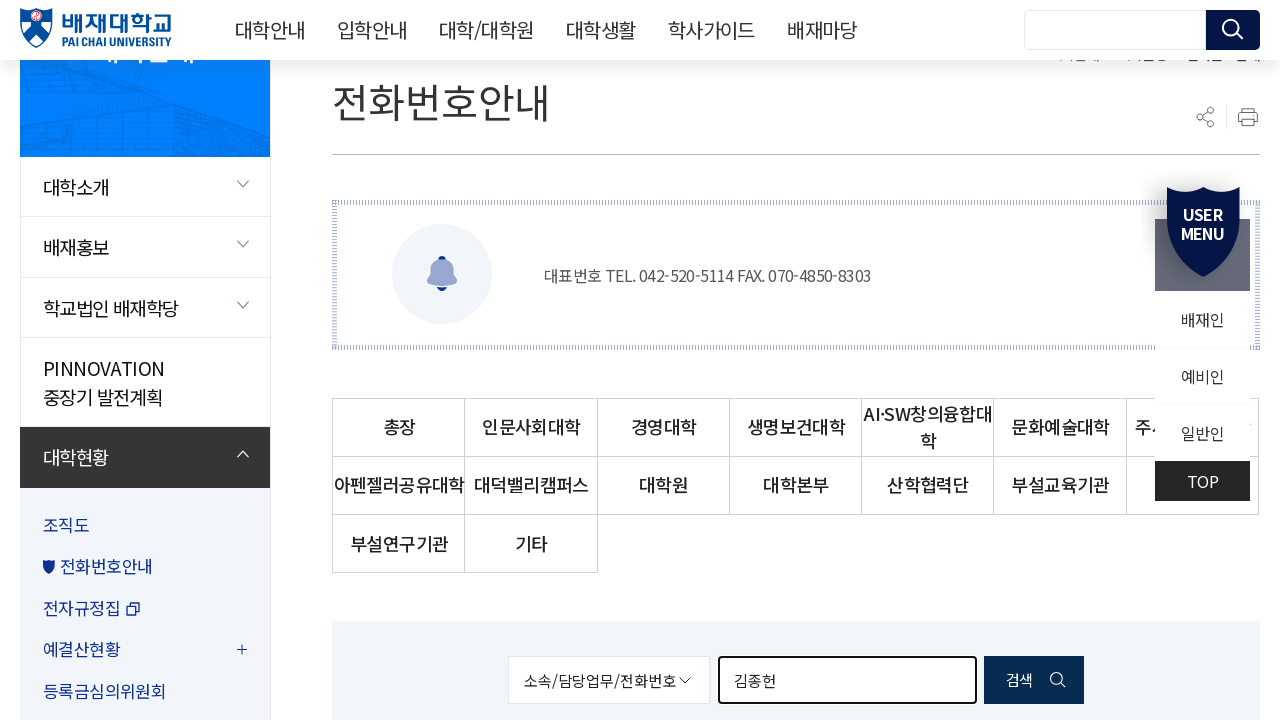

Search results loaded for '김종헌'
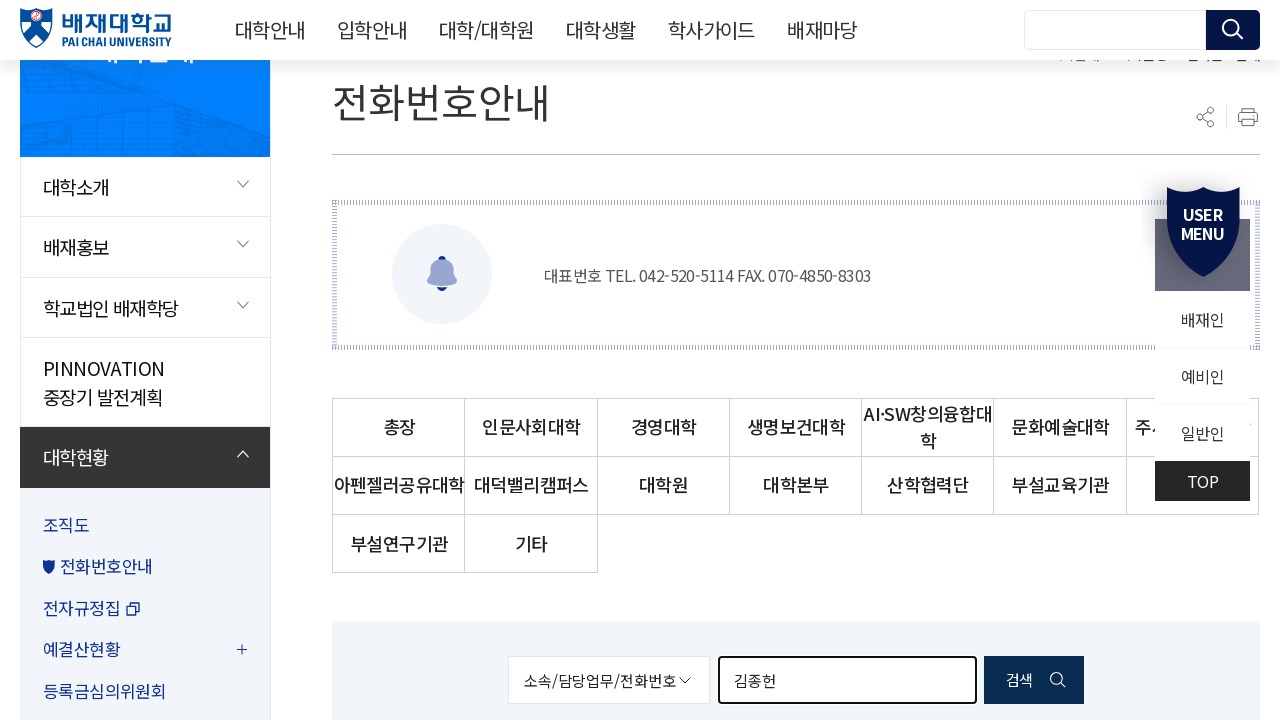

Cleared search field for next professor name on #searchKeyword
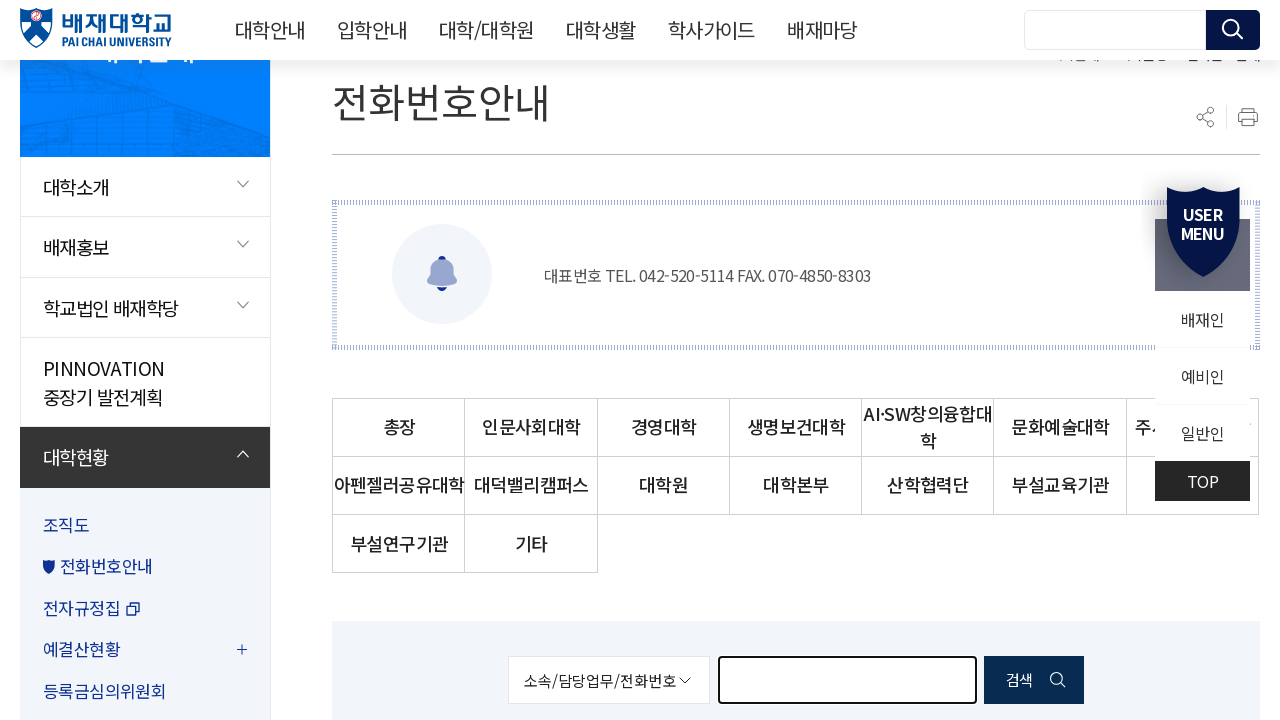

Filled search field with professor name '박인규' on #searchKeyword
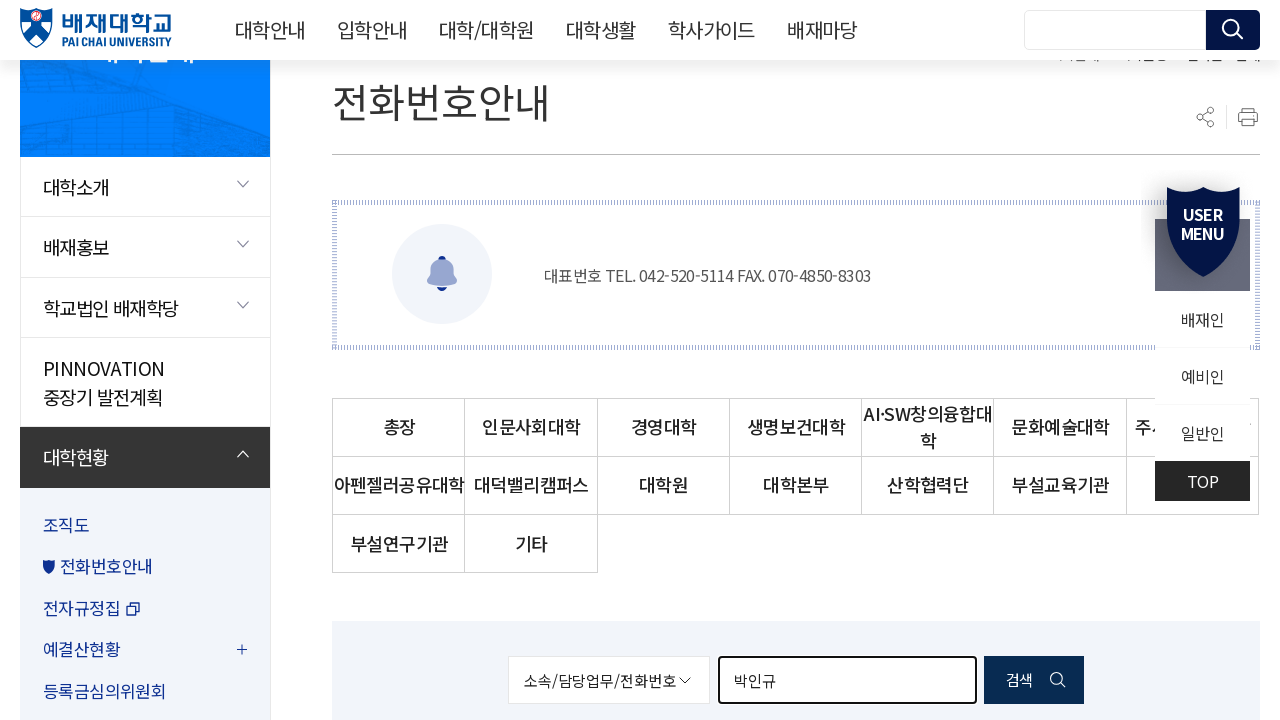

Pressed Enter to search for '박인규' on #searchKeyword
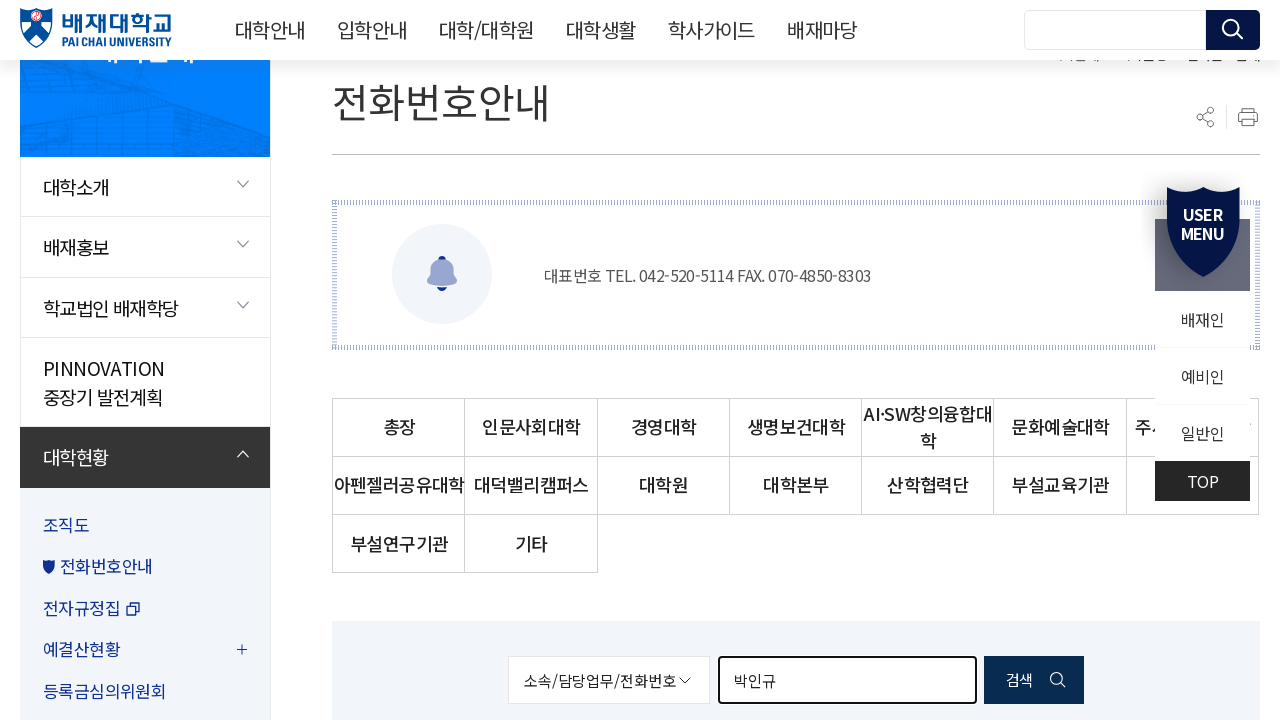

Search results loaded for '박인규'
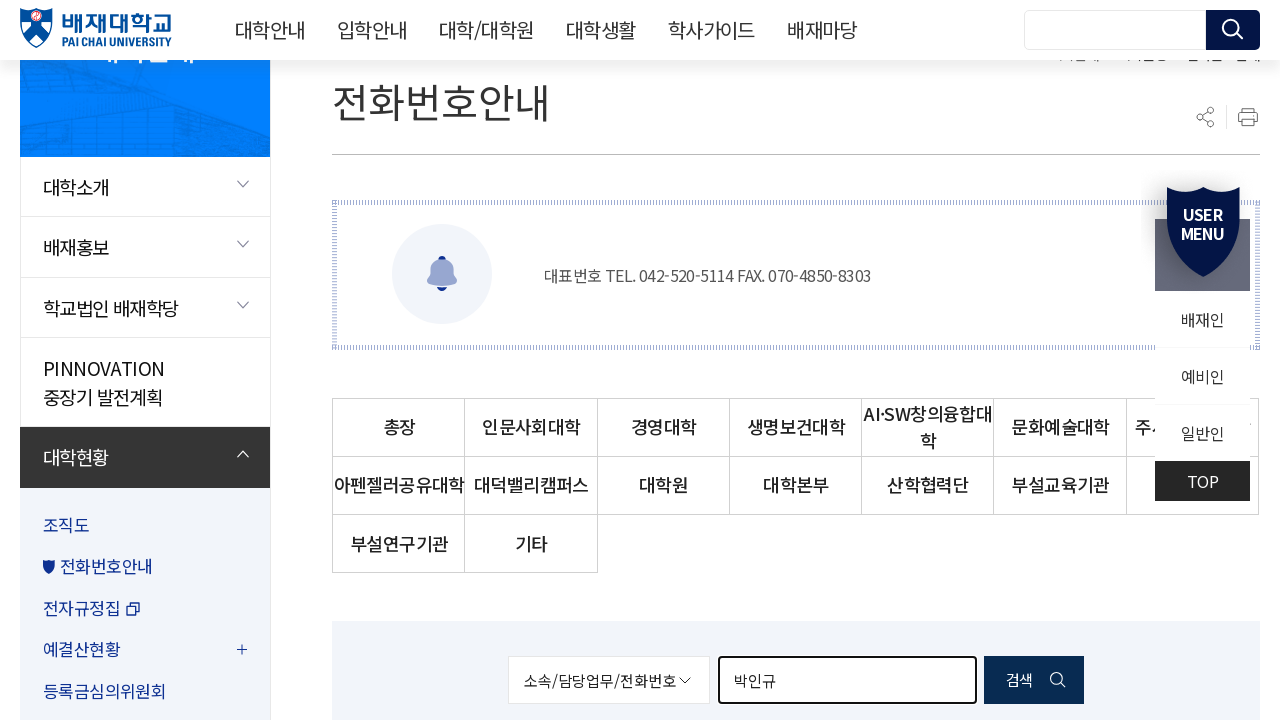

Cleared search field for next professor name on #searchKeyword
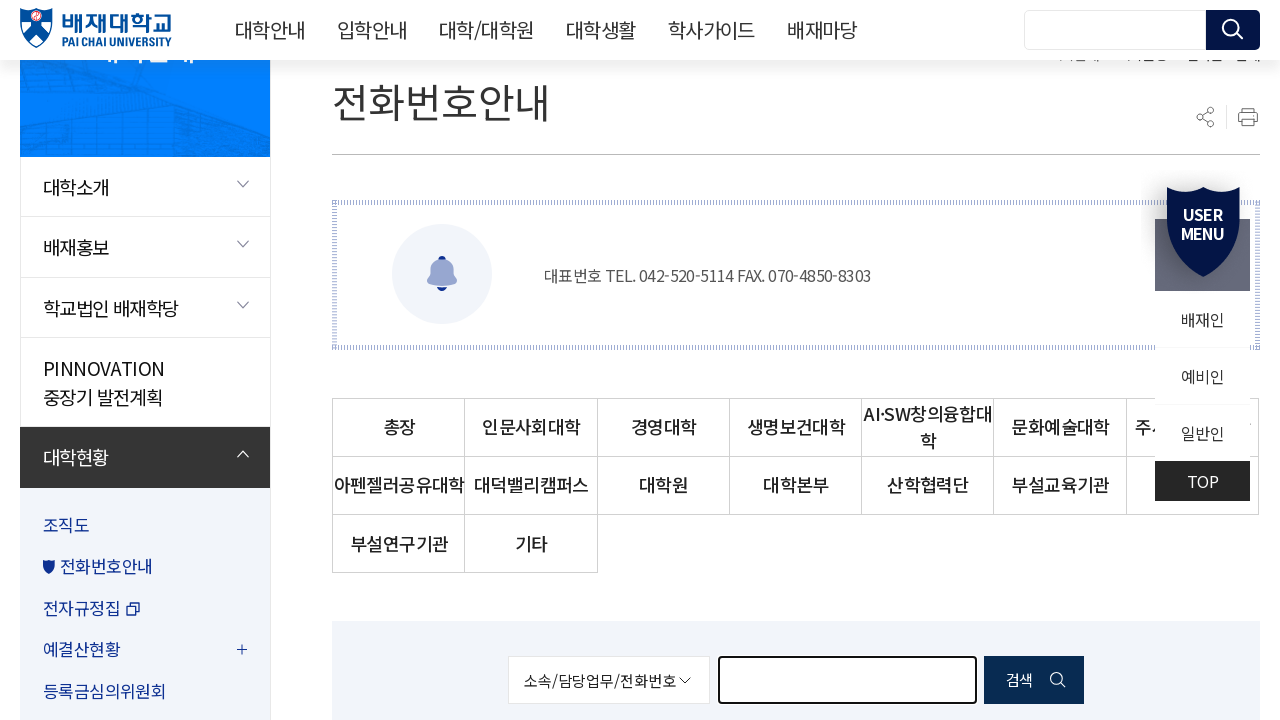

Filled search field with professor name '이정우' on #searchKeyword
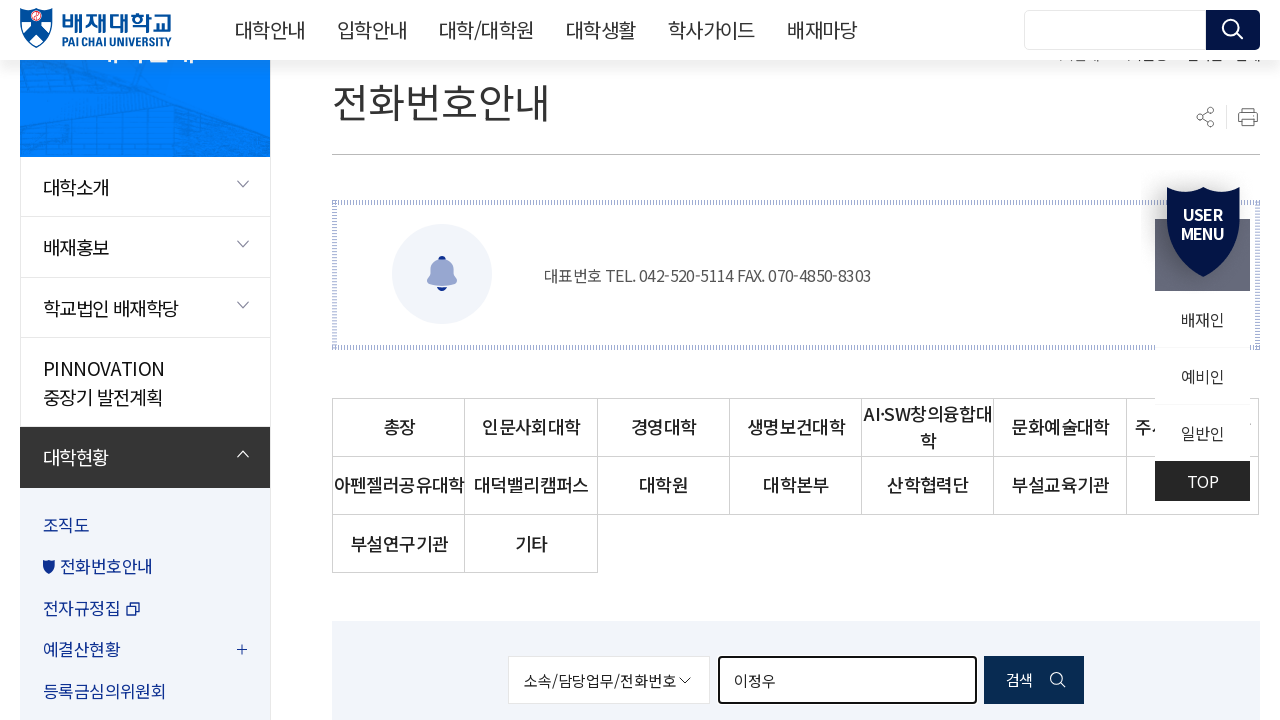

Pressed Enter to search for '이정우' on #searchKeyword
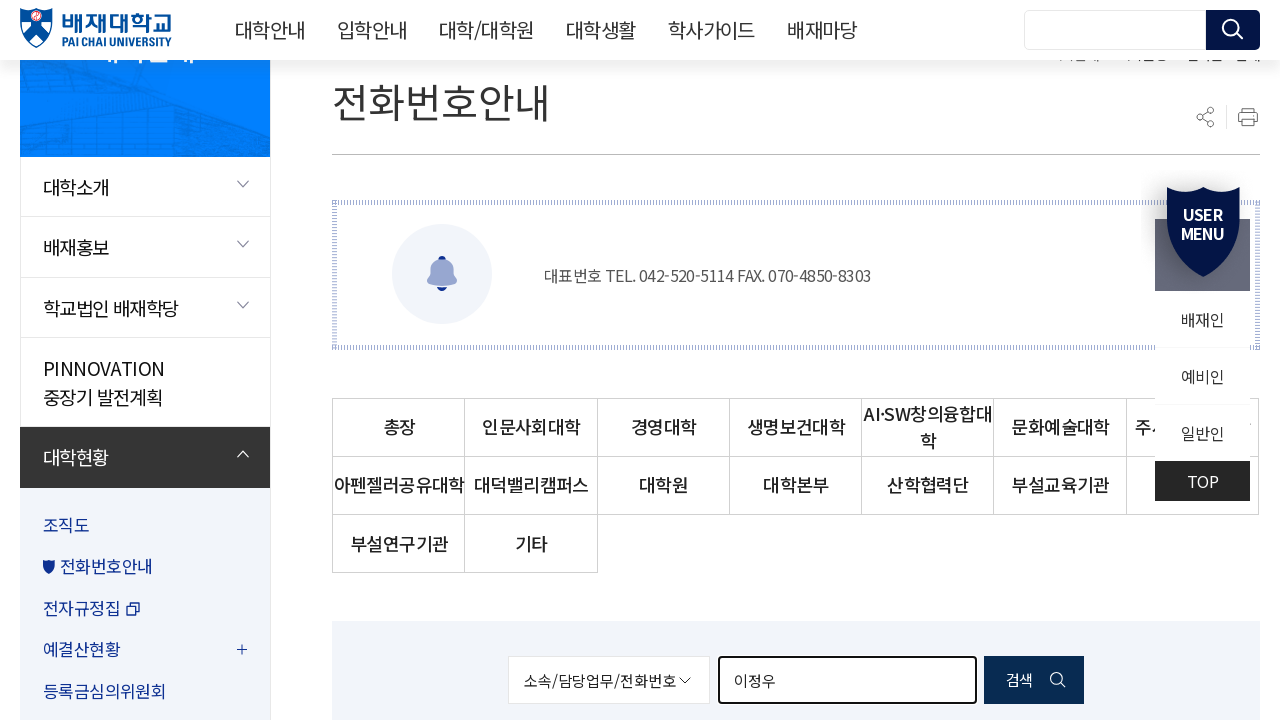

Search results loaded for '이정우'
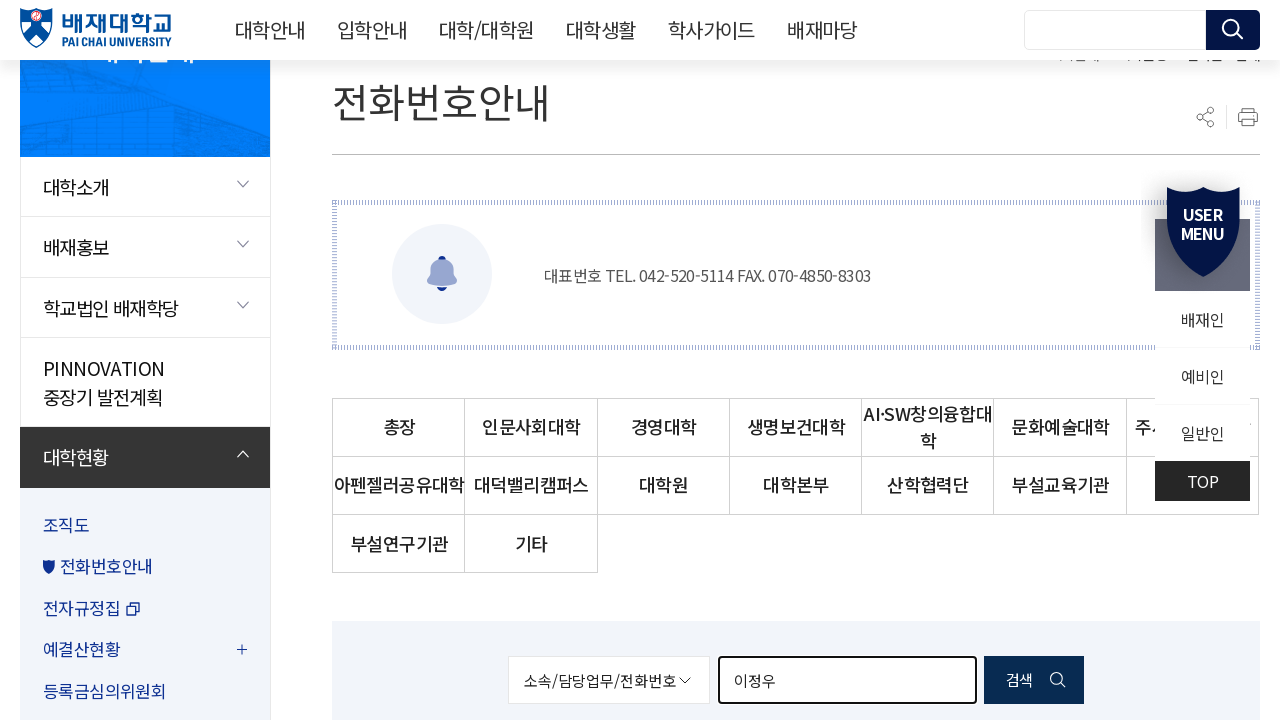

Cleared search field for next professor name on #searchKeyword
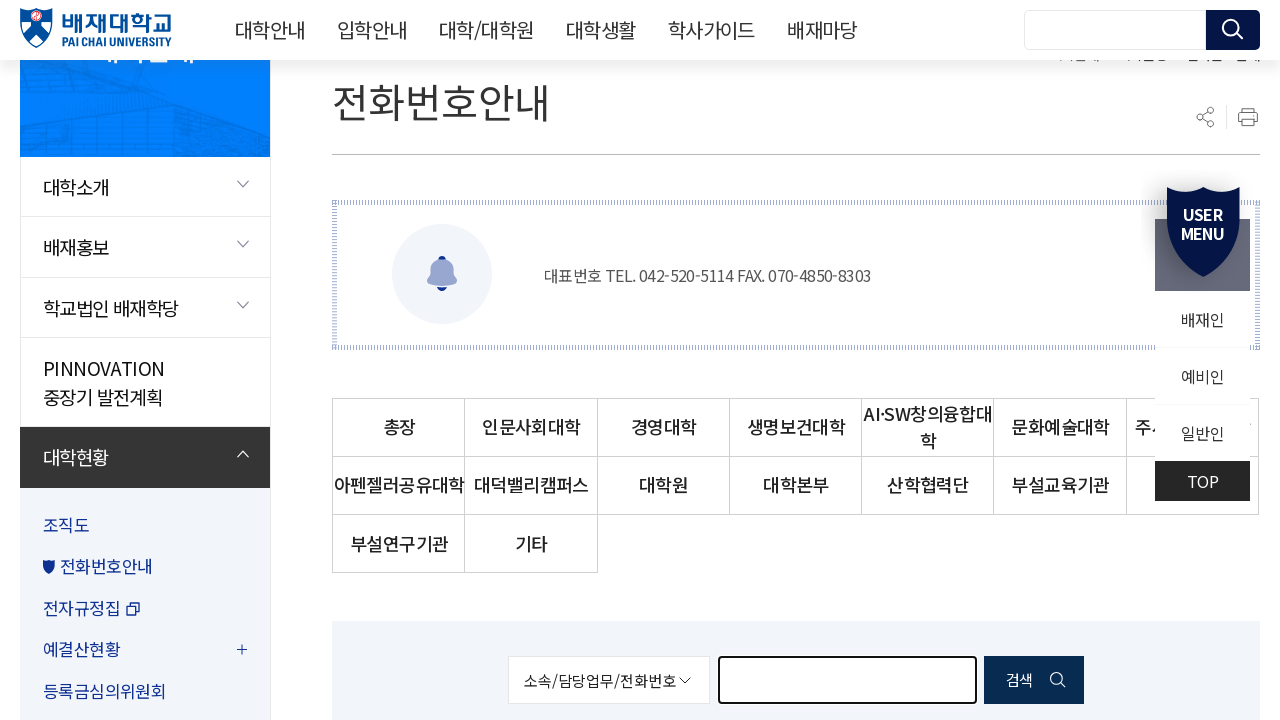

Filled search field with professor name '이란표' on #searchKeyword
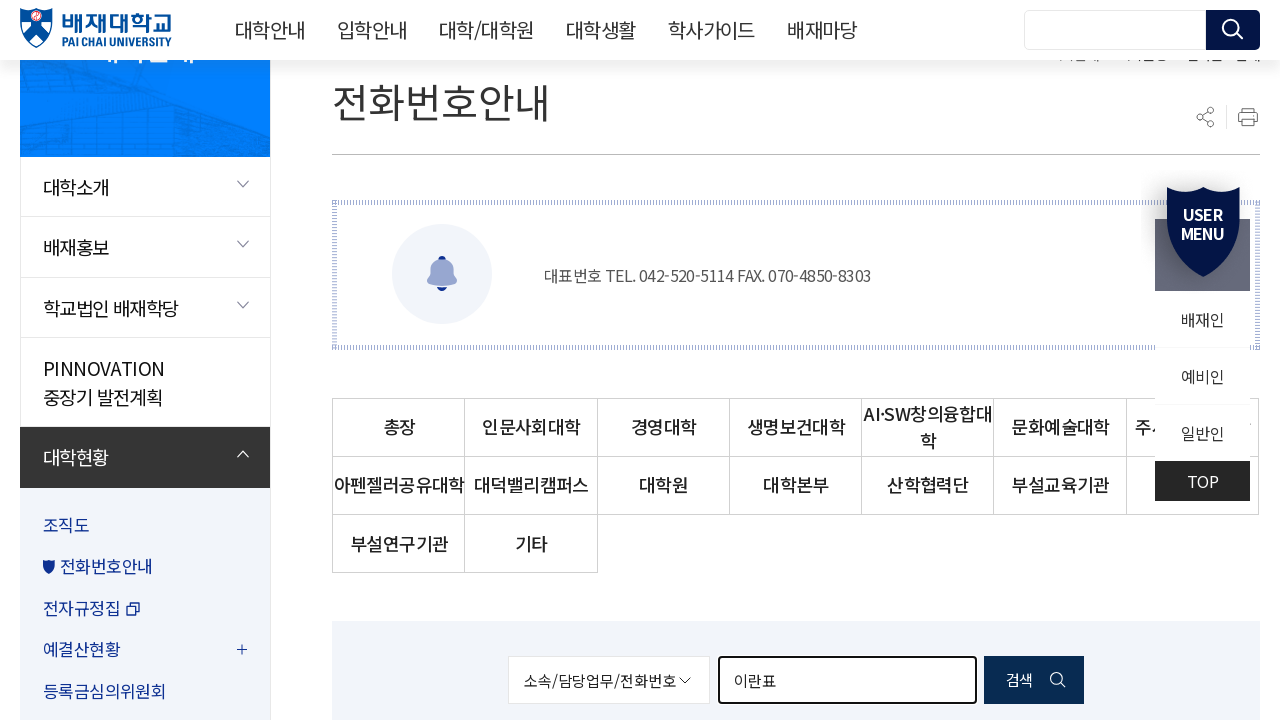

Pressed Enter to search for '이란표' on #searchKeyword
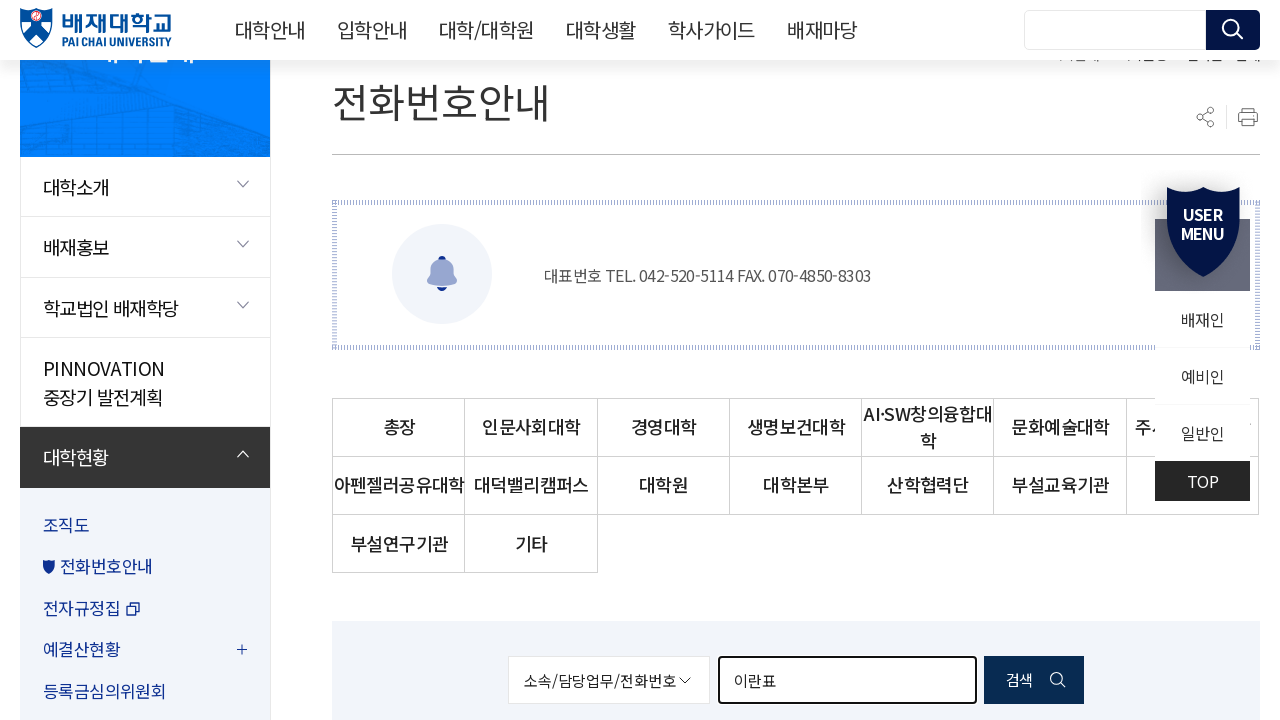

Search results loaded for '이란표'
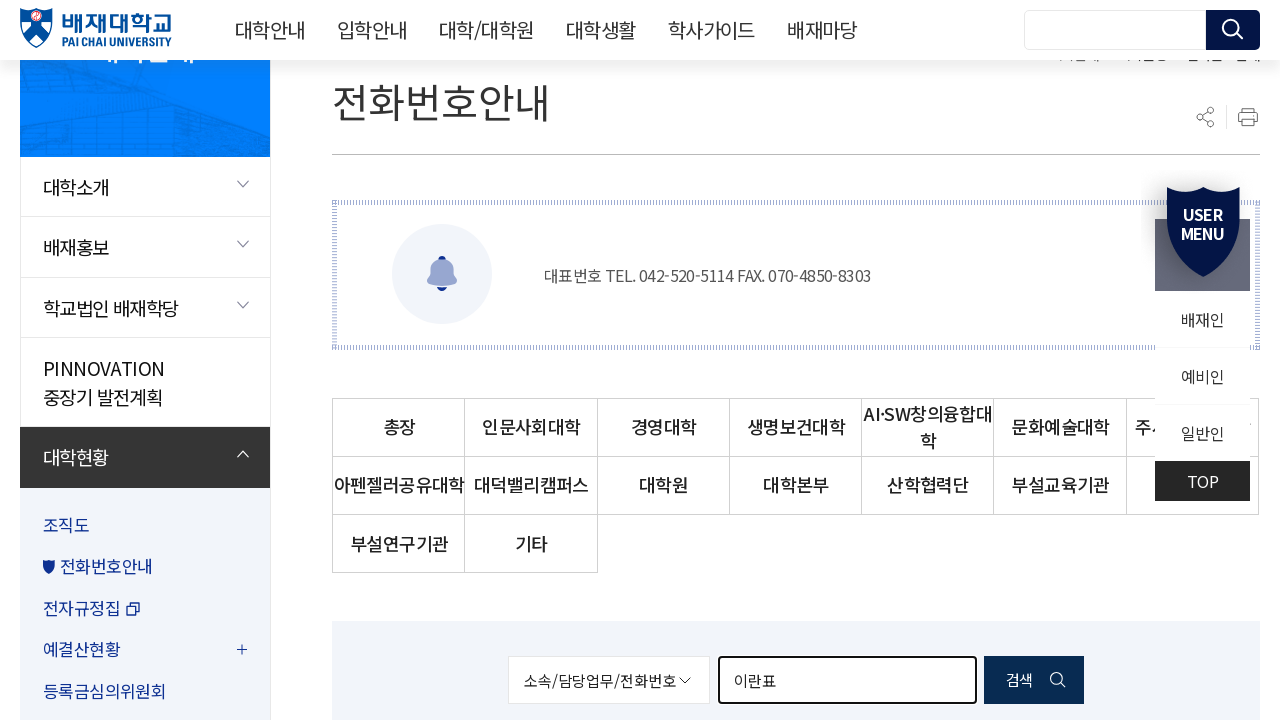

Cleared search field for next professor name on #searchKeyword
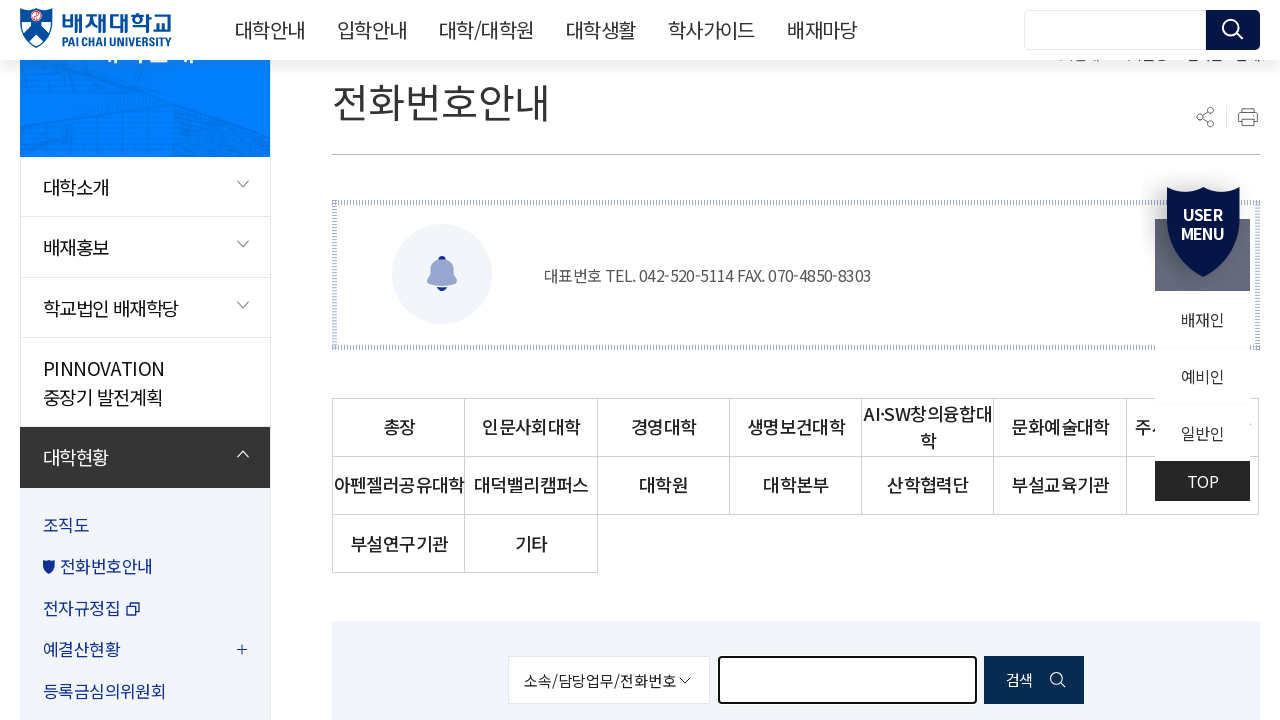

Filled search field with professor name '차명열' on #searchKeyword
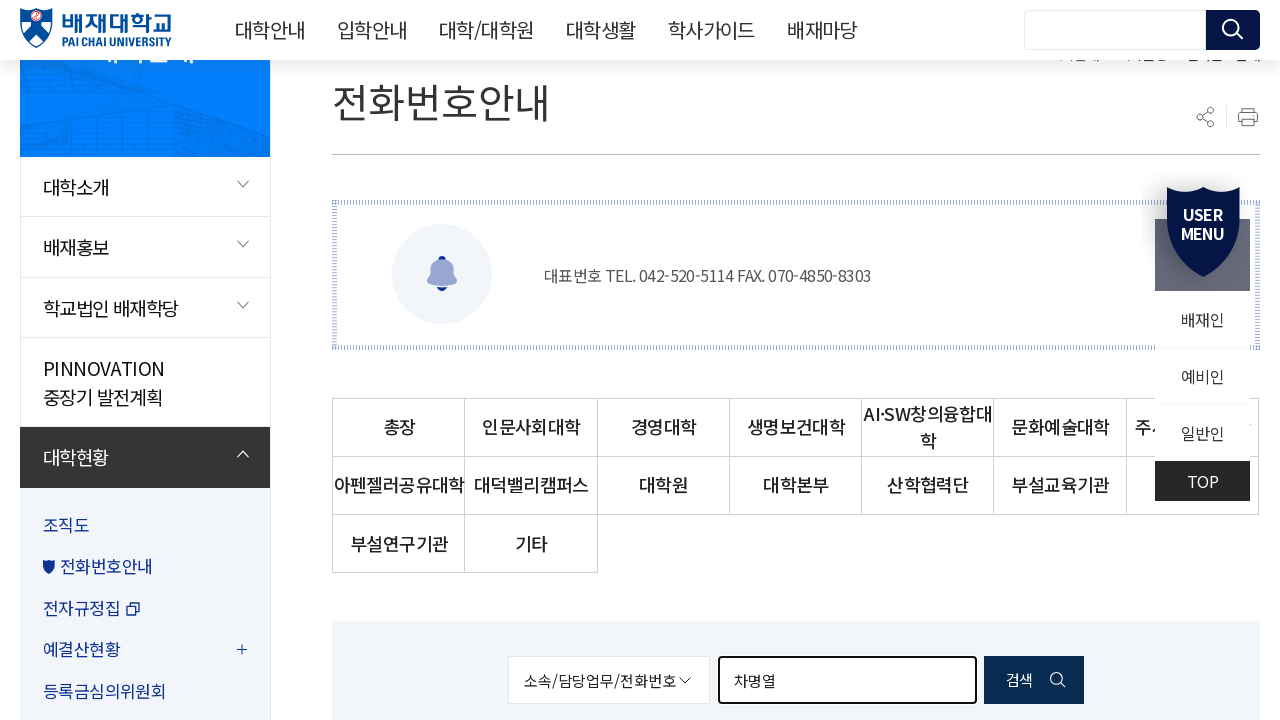

Pressed Enter to search for '차명열' on #searchKeyword
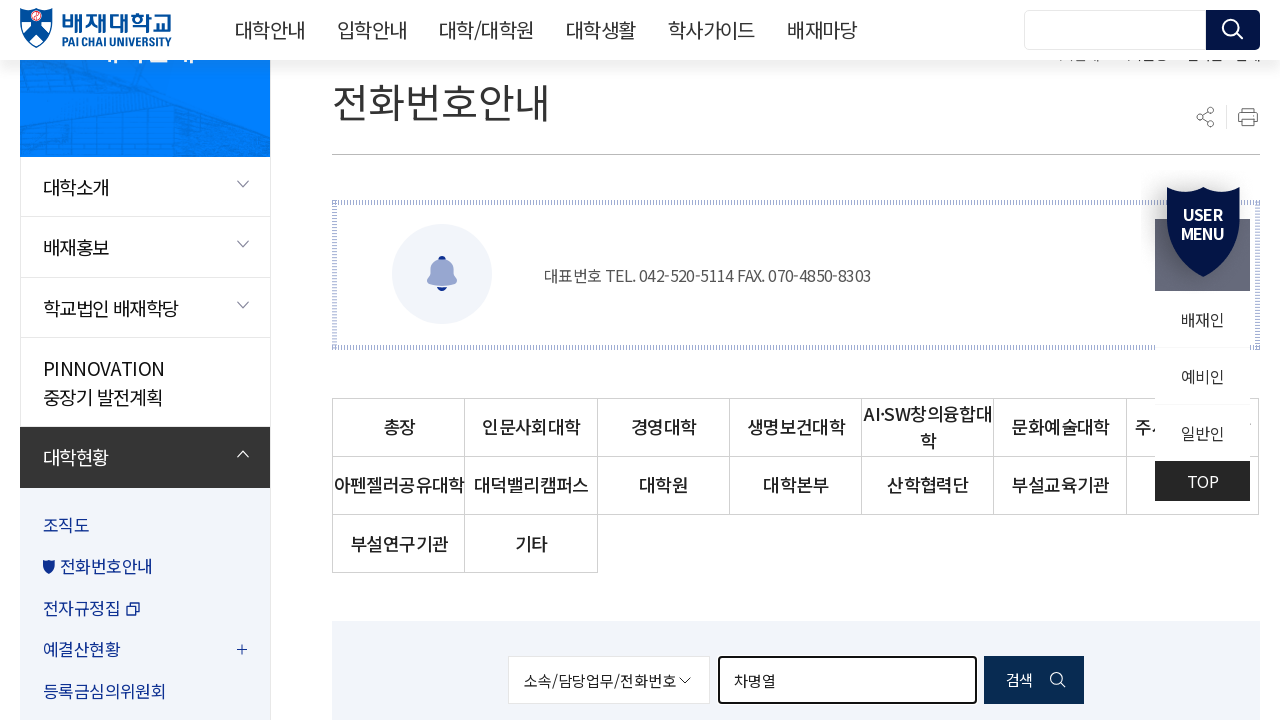

Search results loaded for '차명열'
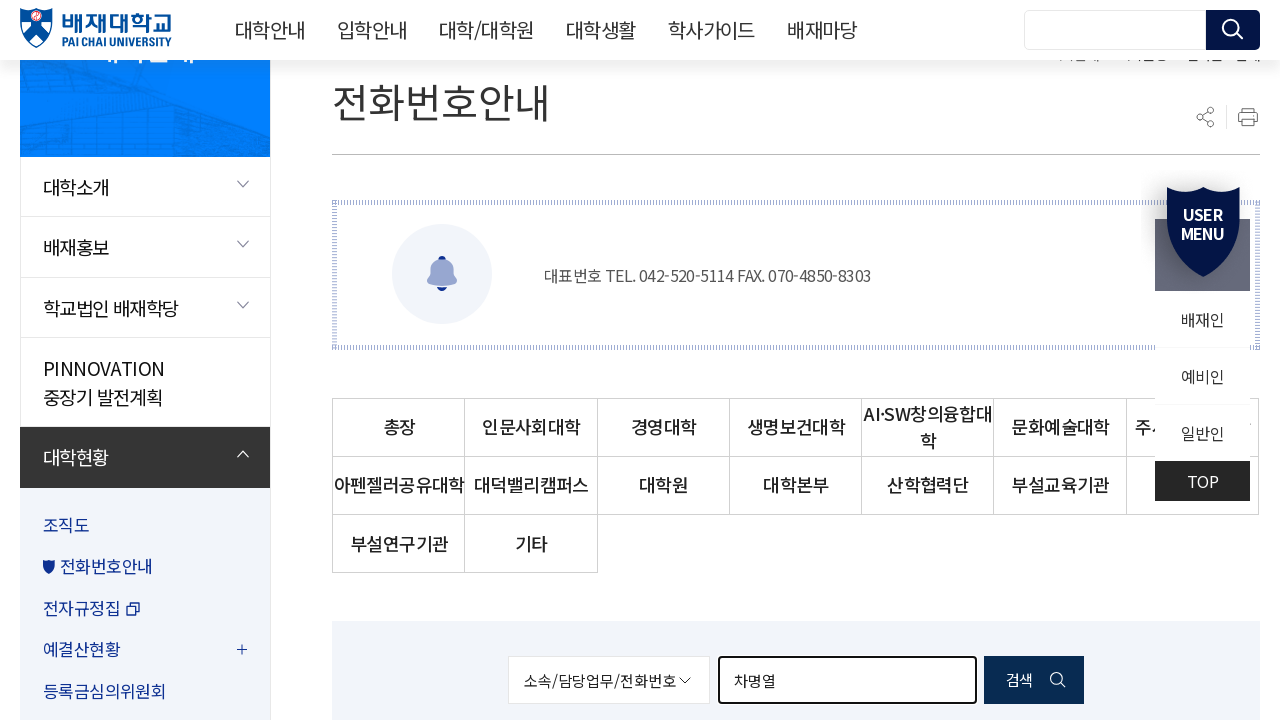

Cleared search field for next professor name on #searchKeyword
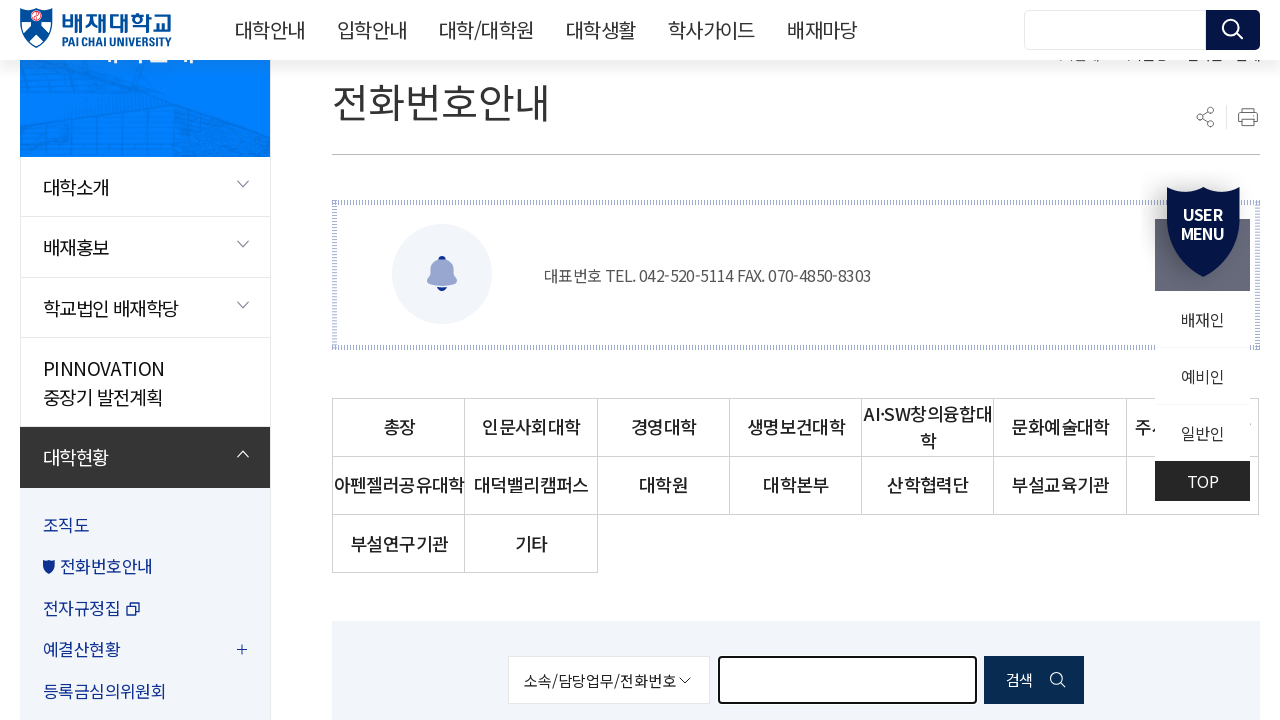

Filled search field with professor name '이시영' on #searchKeyword
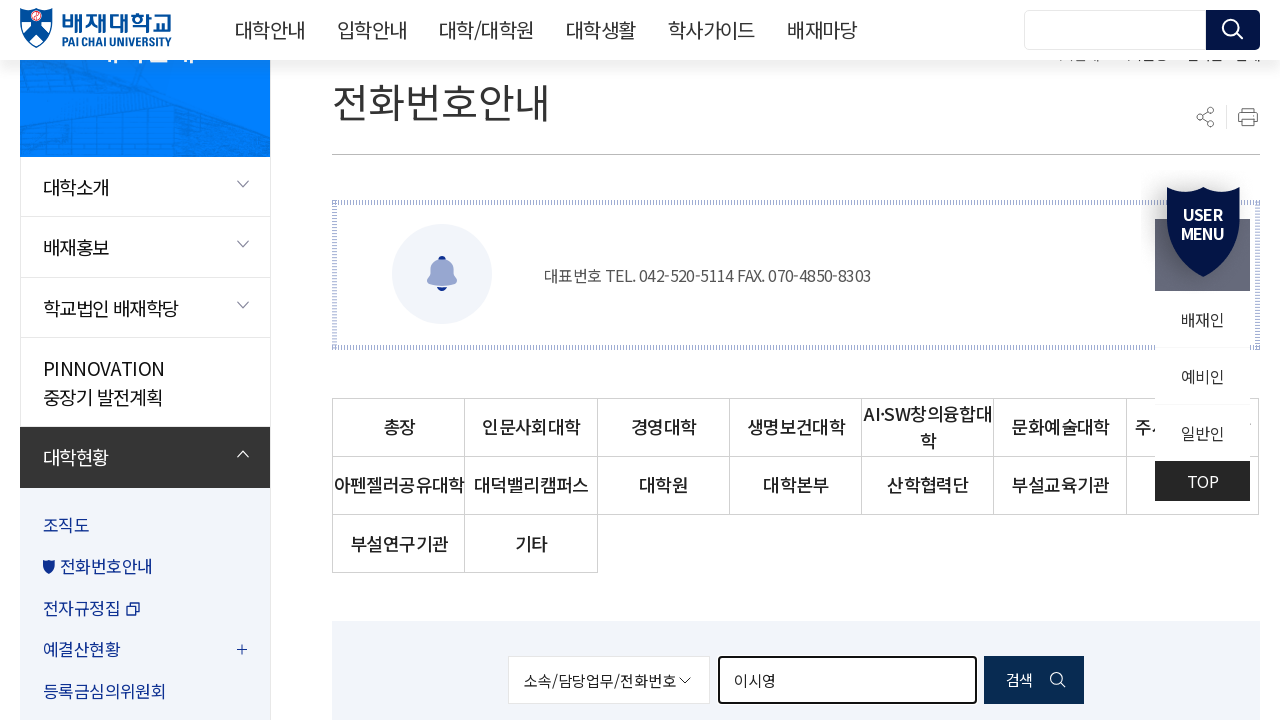

Pressed Enter to search for '이시영' on #searchKeyword
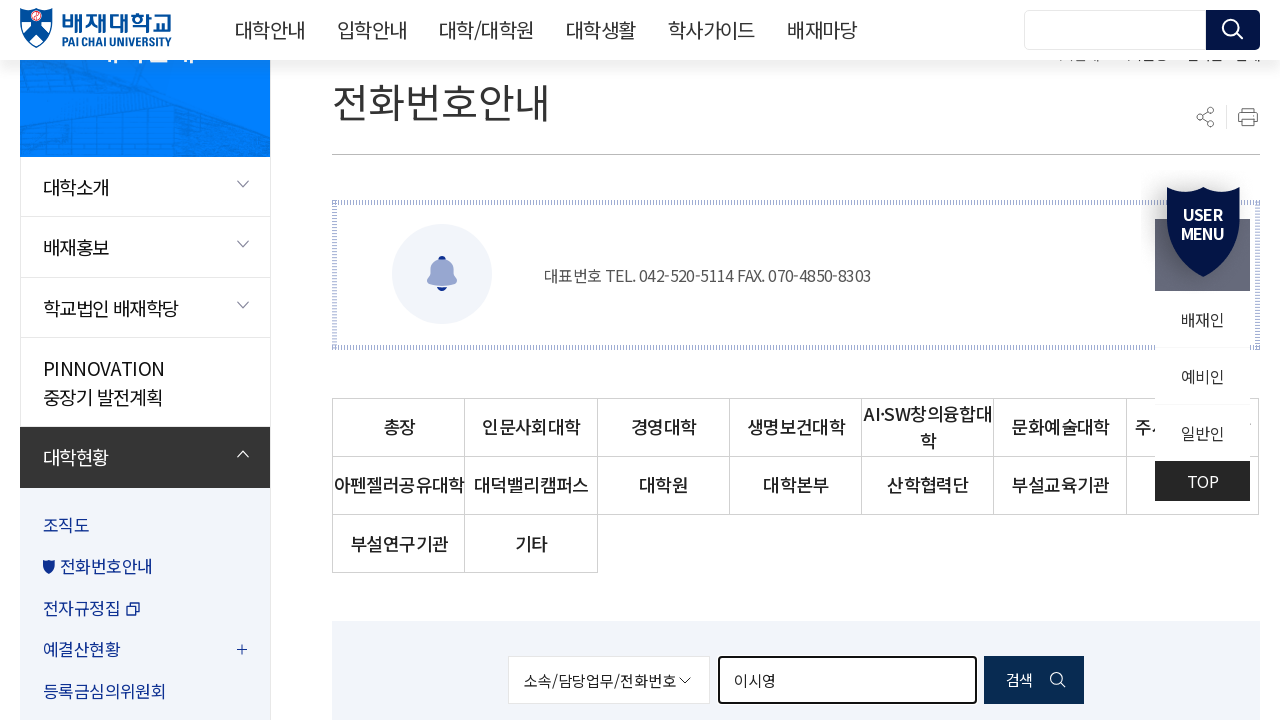

Search results loaded for '이시영'
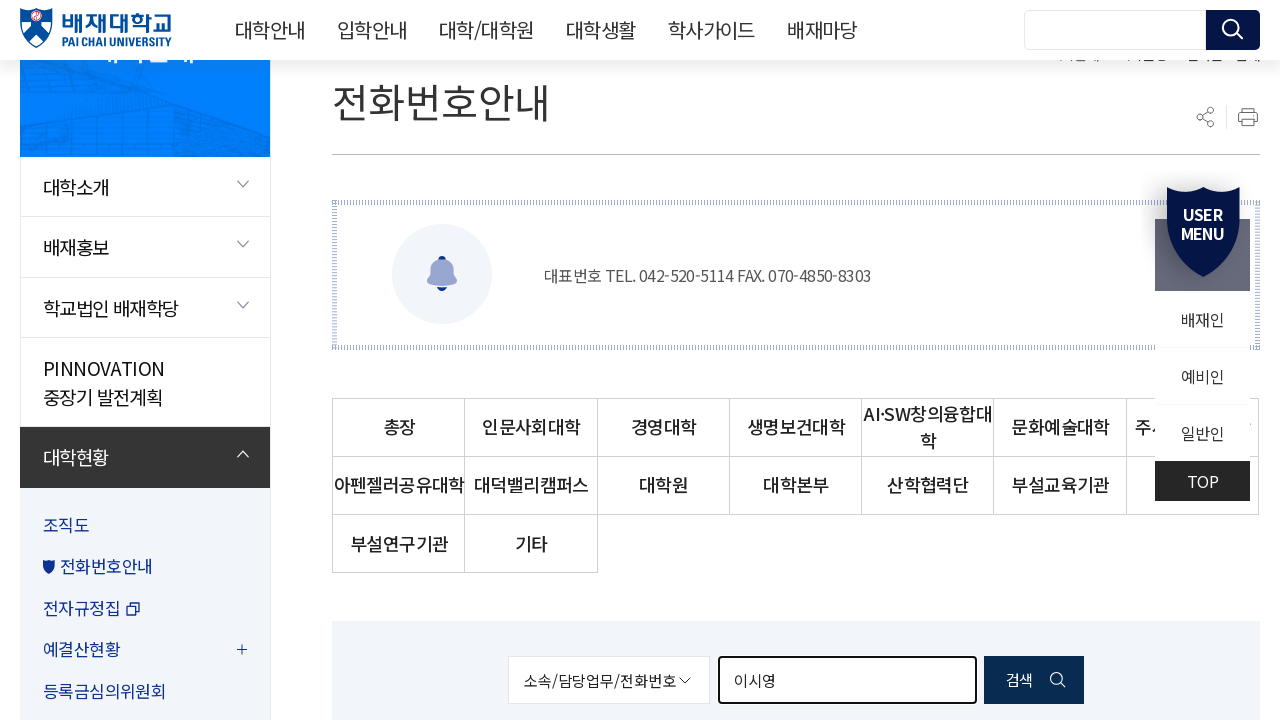

Cleared search field for next professor name on #searchKeyword
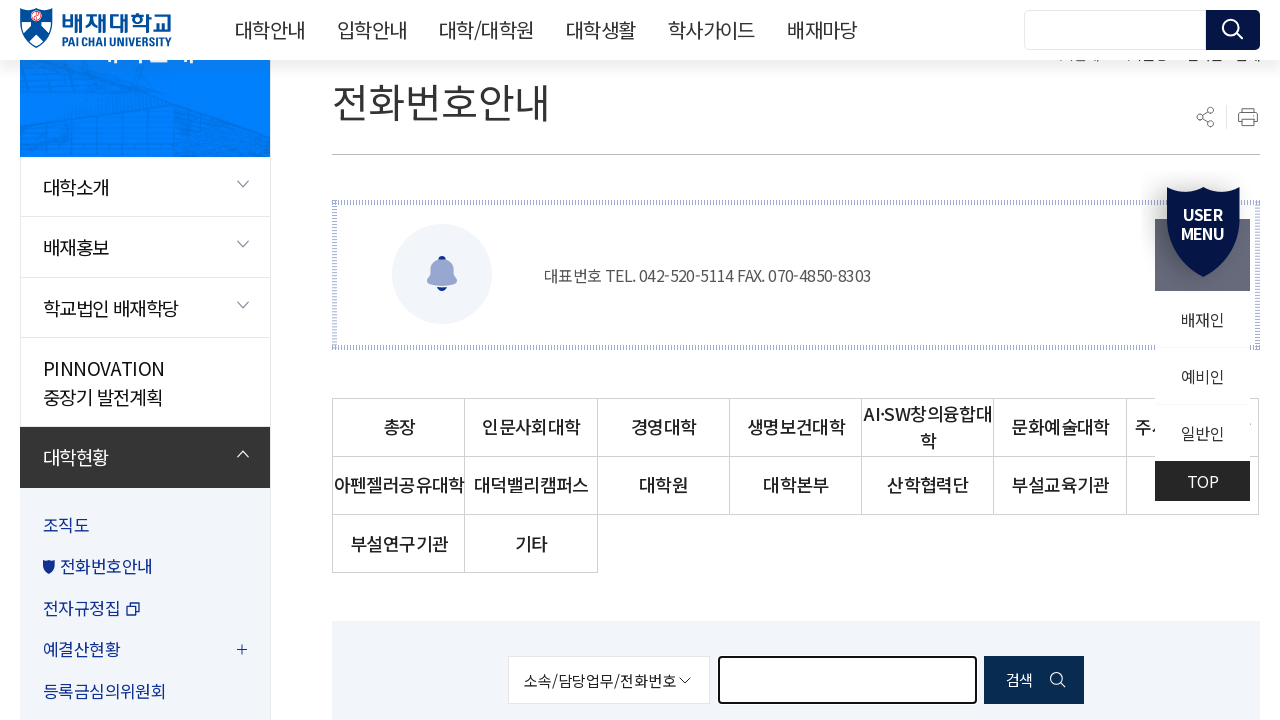

Filled search field with professor name '강병호' on #searchKeyword
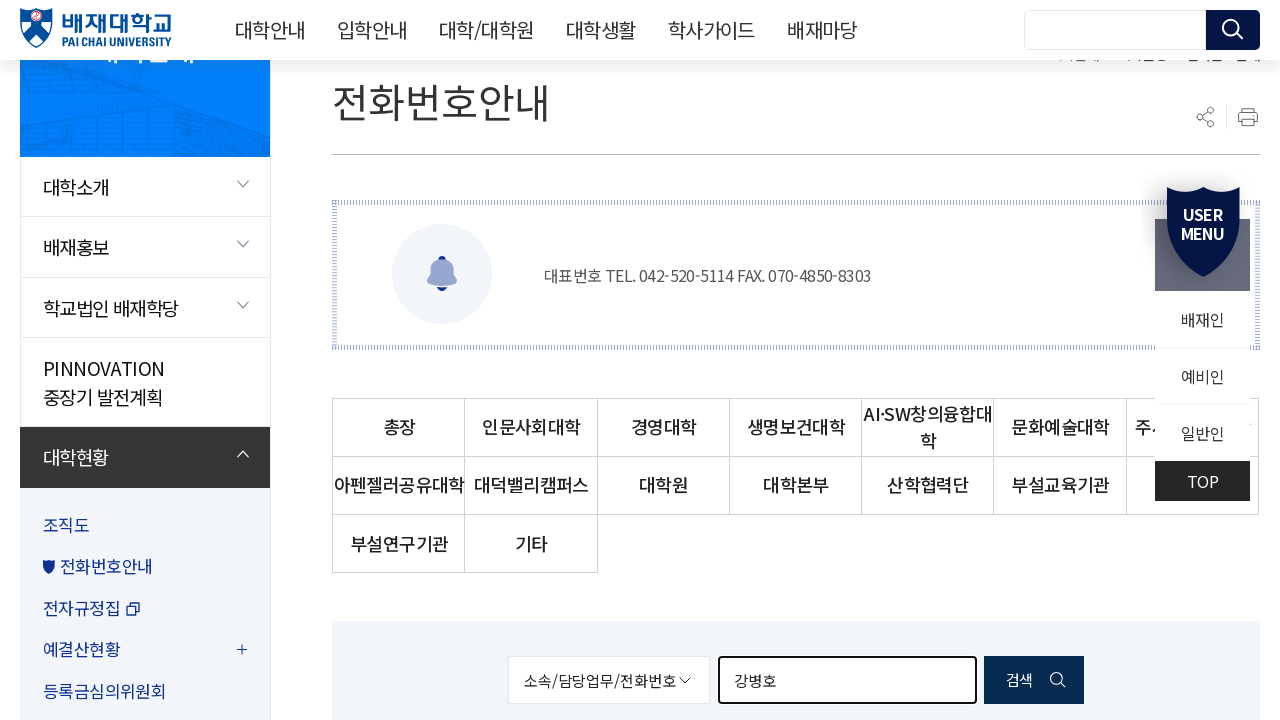

Pressed Enter to search for '강병호' on #searchKeyword
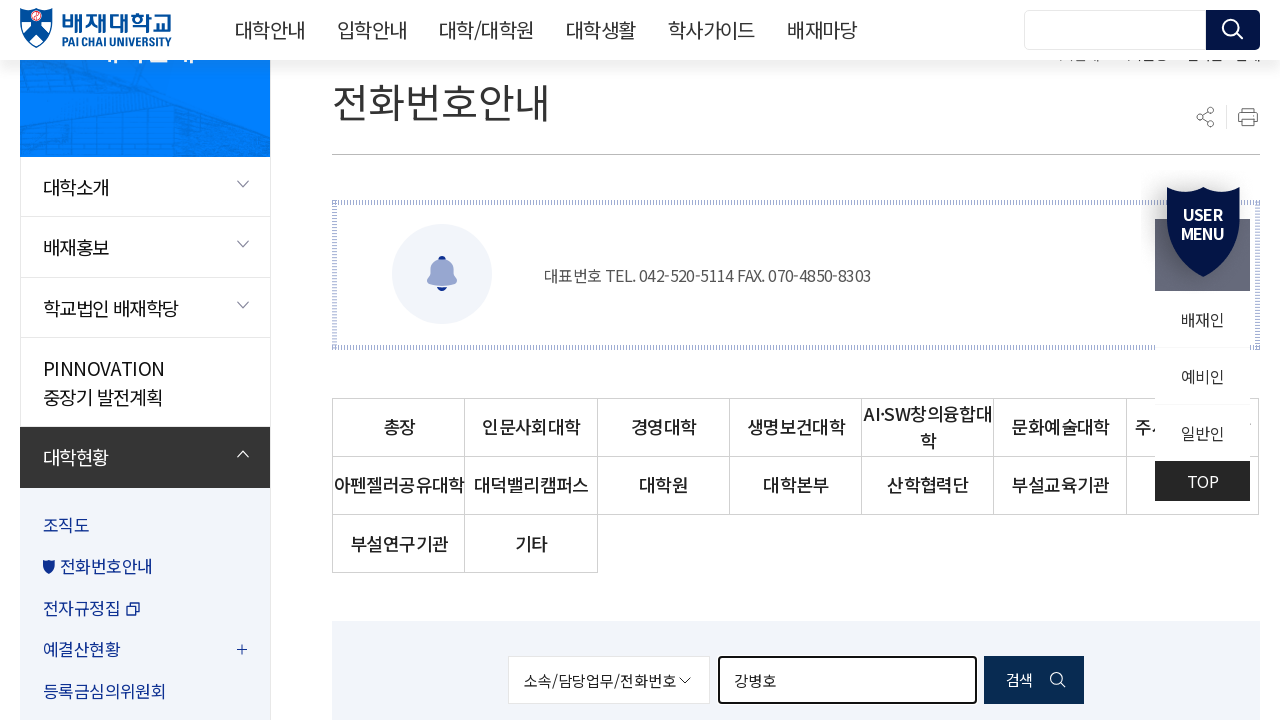

Search results loaded for '강병호'
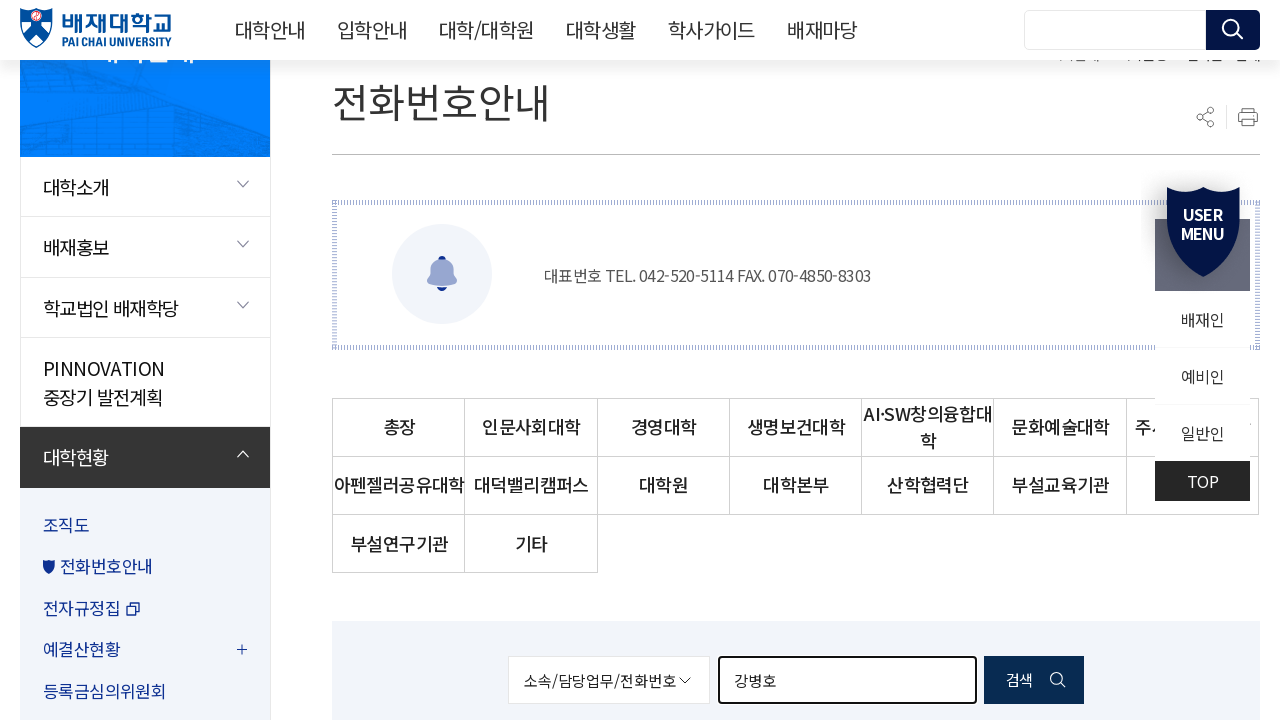

Cleared search field for next professor name on #searchKeyword
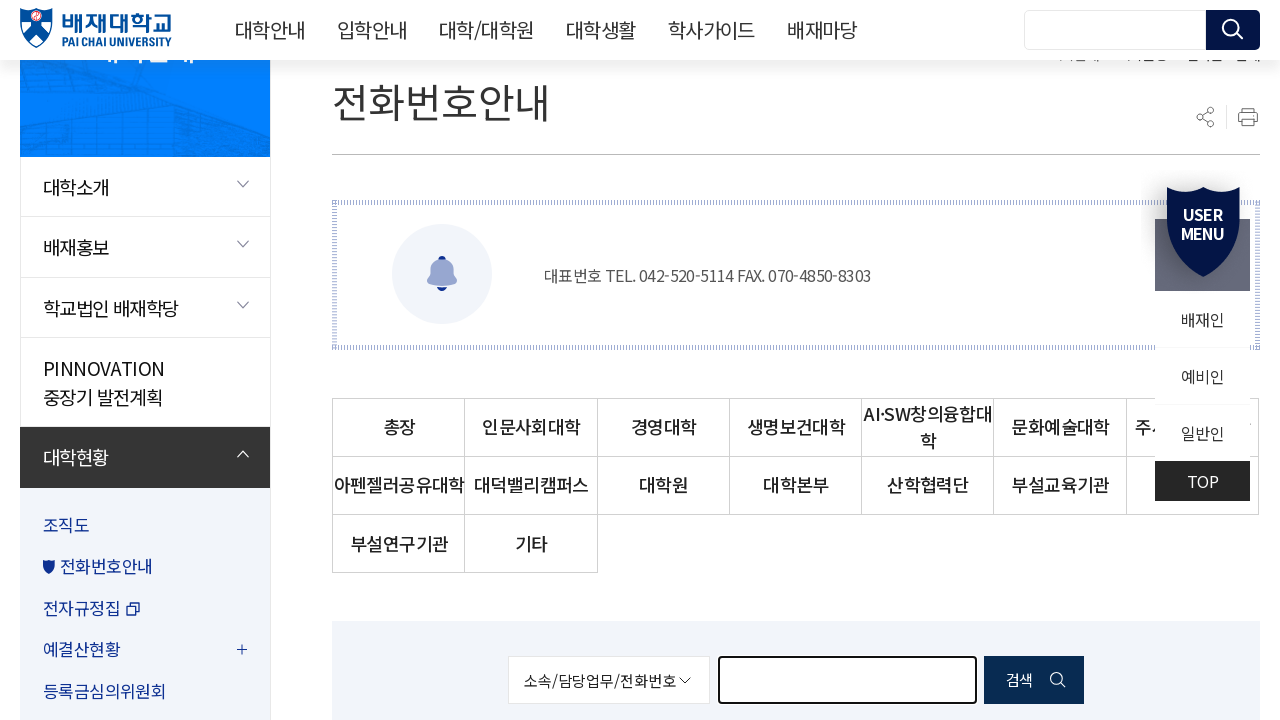

Filled search field with professor name '임영호' on #searchKeyword
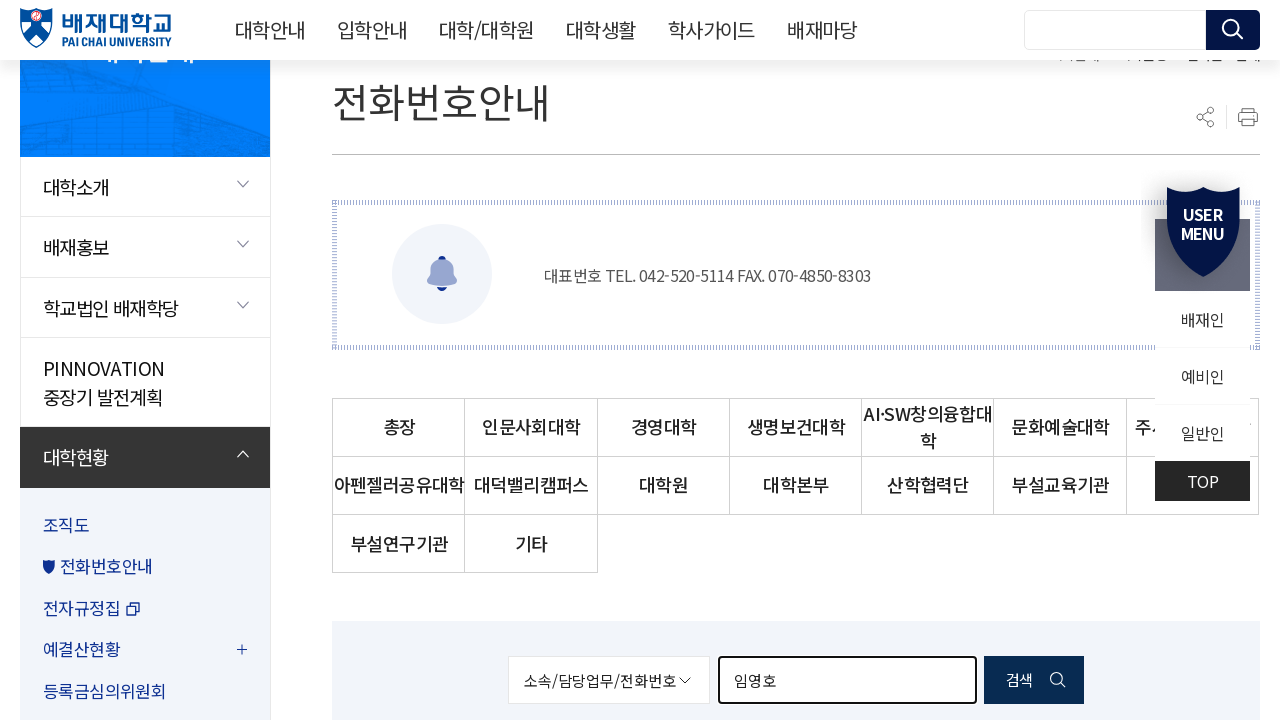

Pressed Enter to search for '임영호' on #searchKeyword
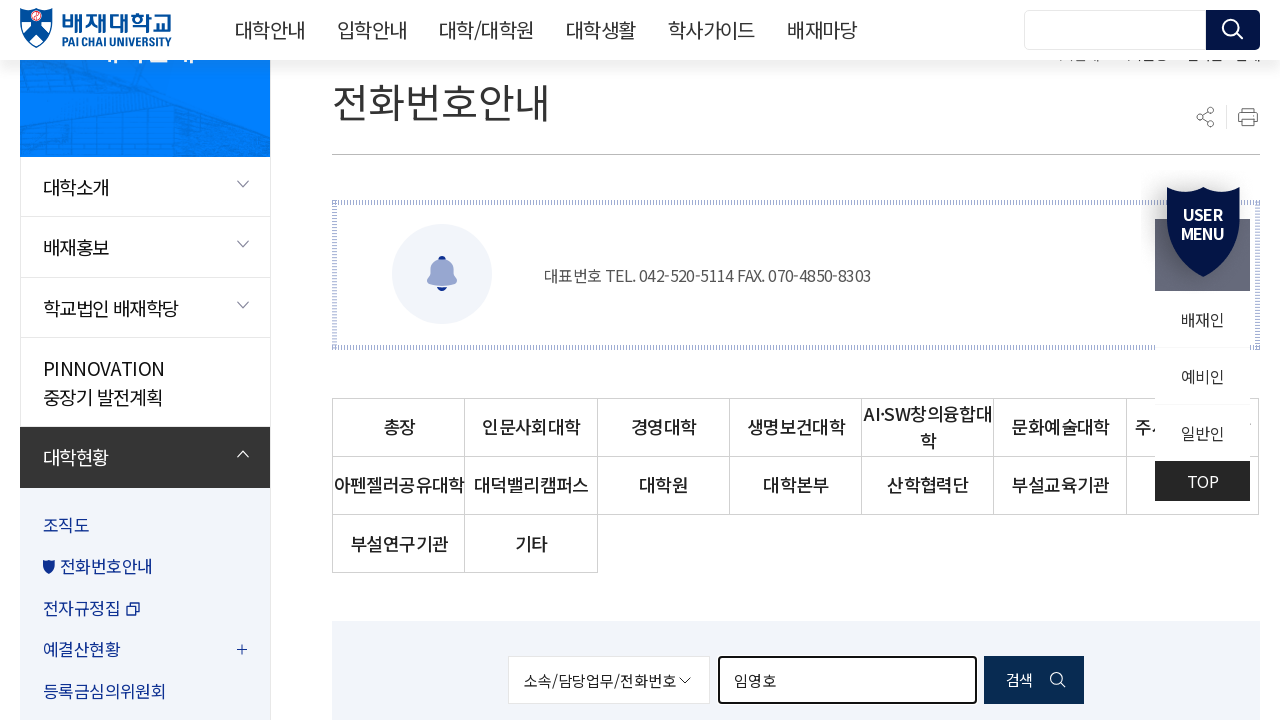

Search results loaded for '임영호'
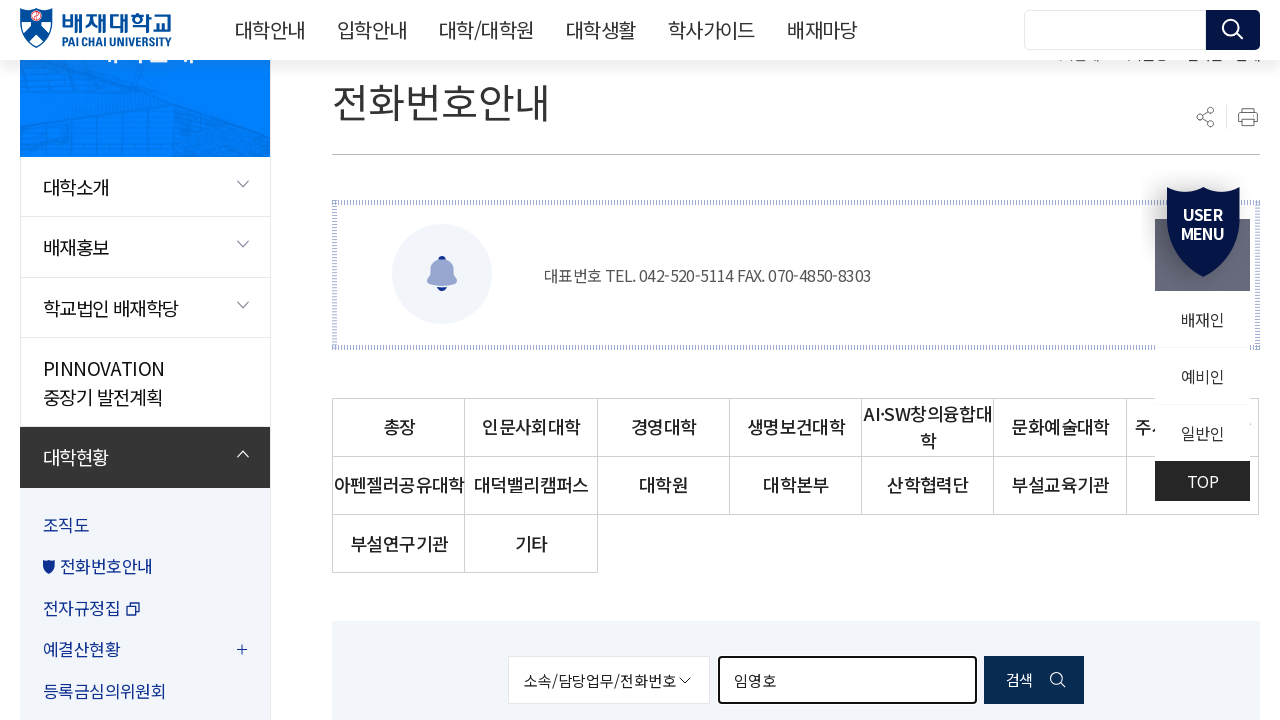

Cleared search field for next professor name on #searchKeyword
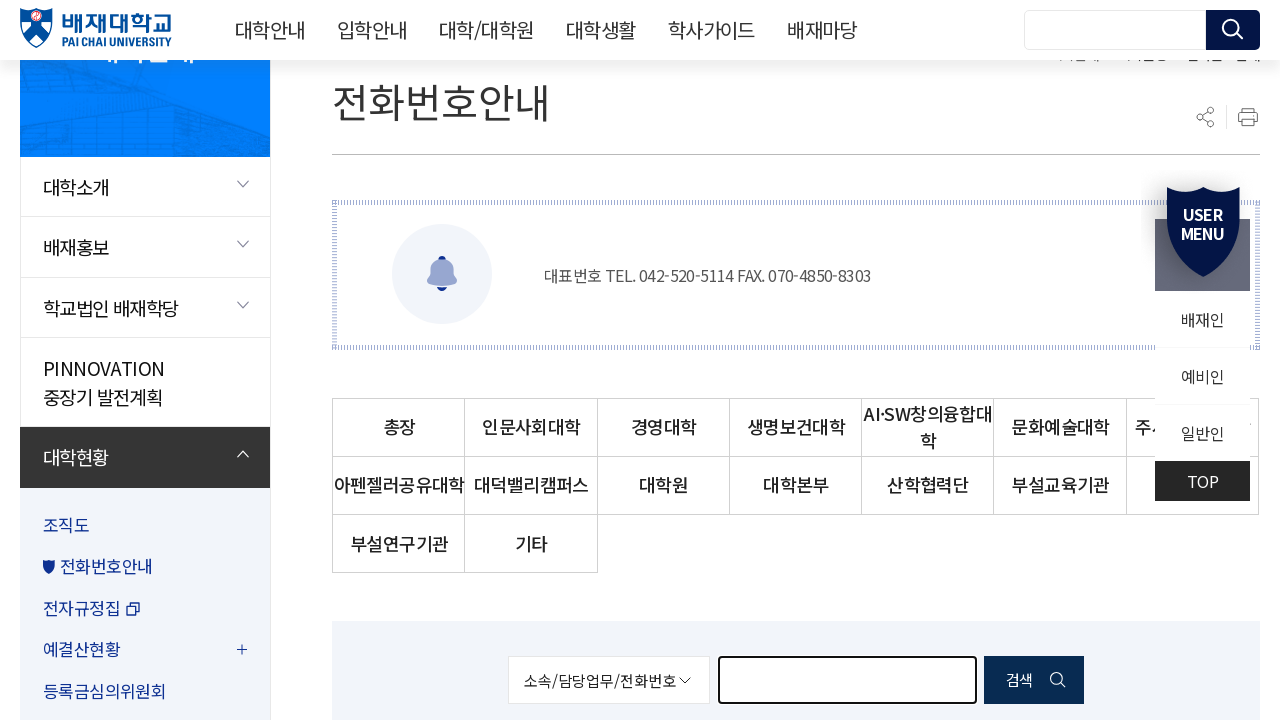

Filled search field with professor name '구미지' on #searchKeyword
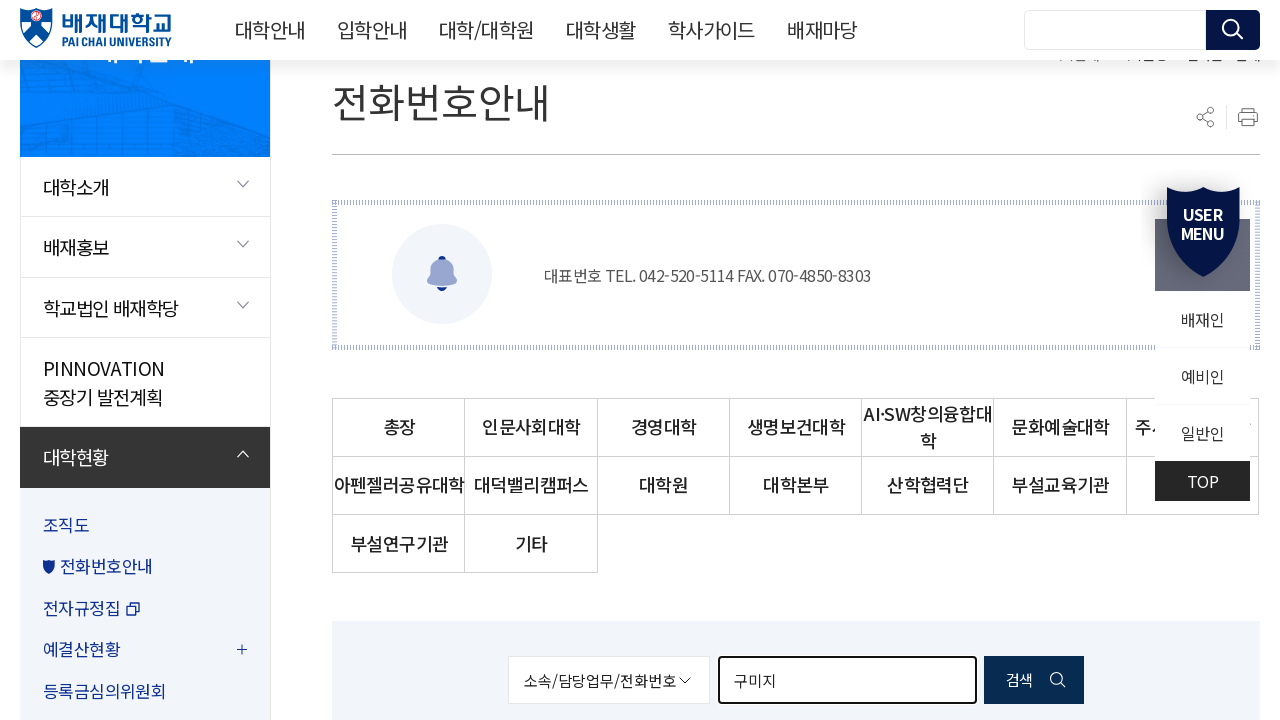

Pressed Enter to search for '구미지' on #searchKeyword
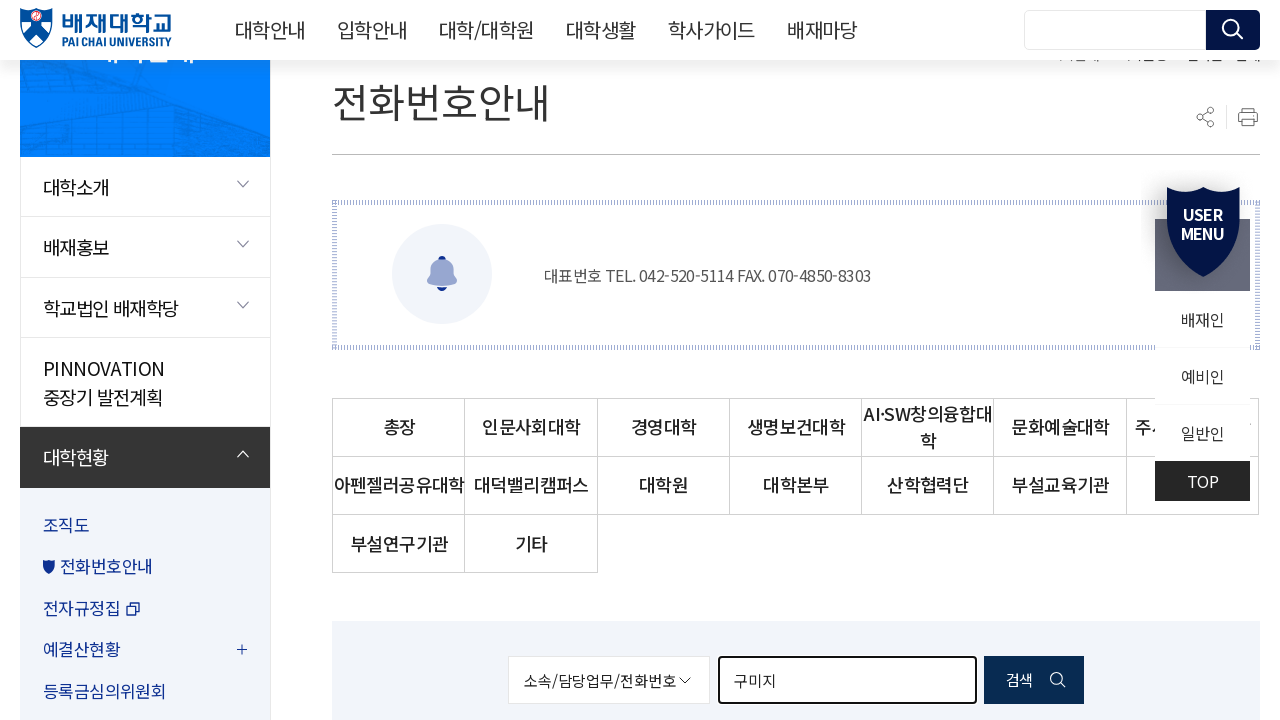

Search results loaded for '구미지'
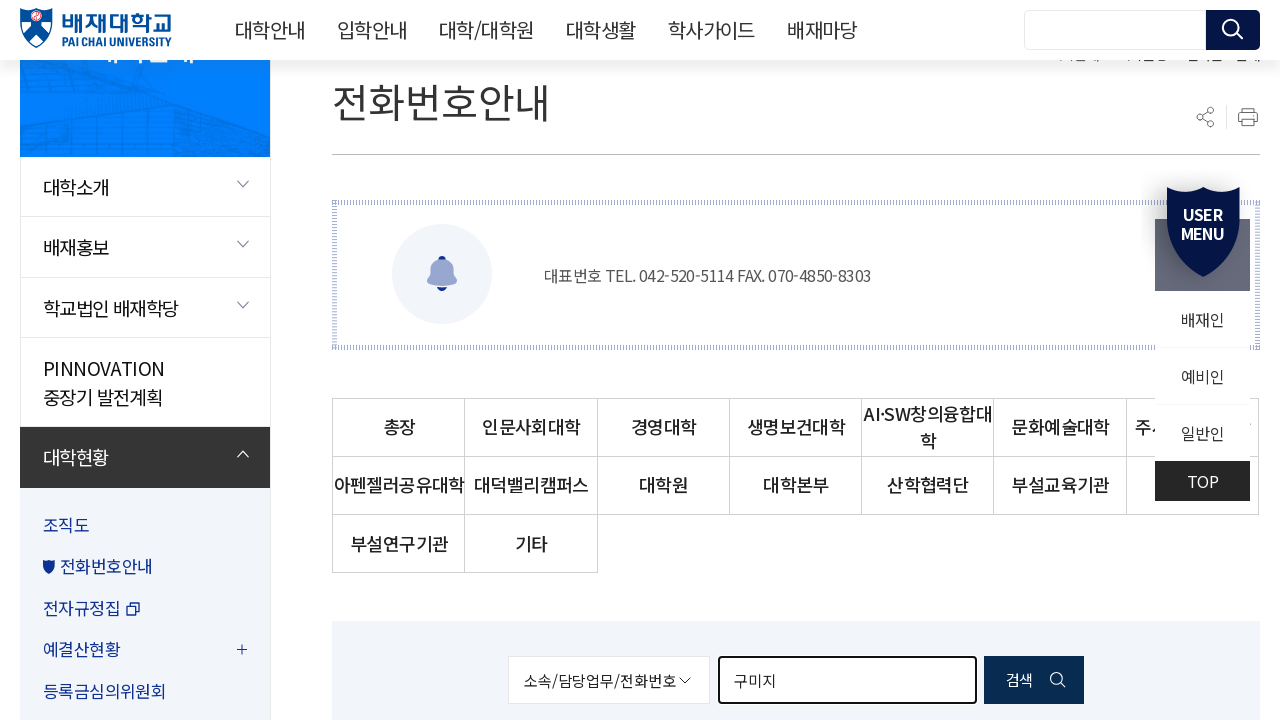

Cleared search field for next professor name on #searchKeyword
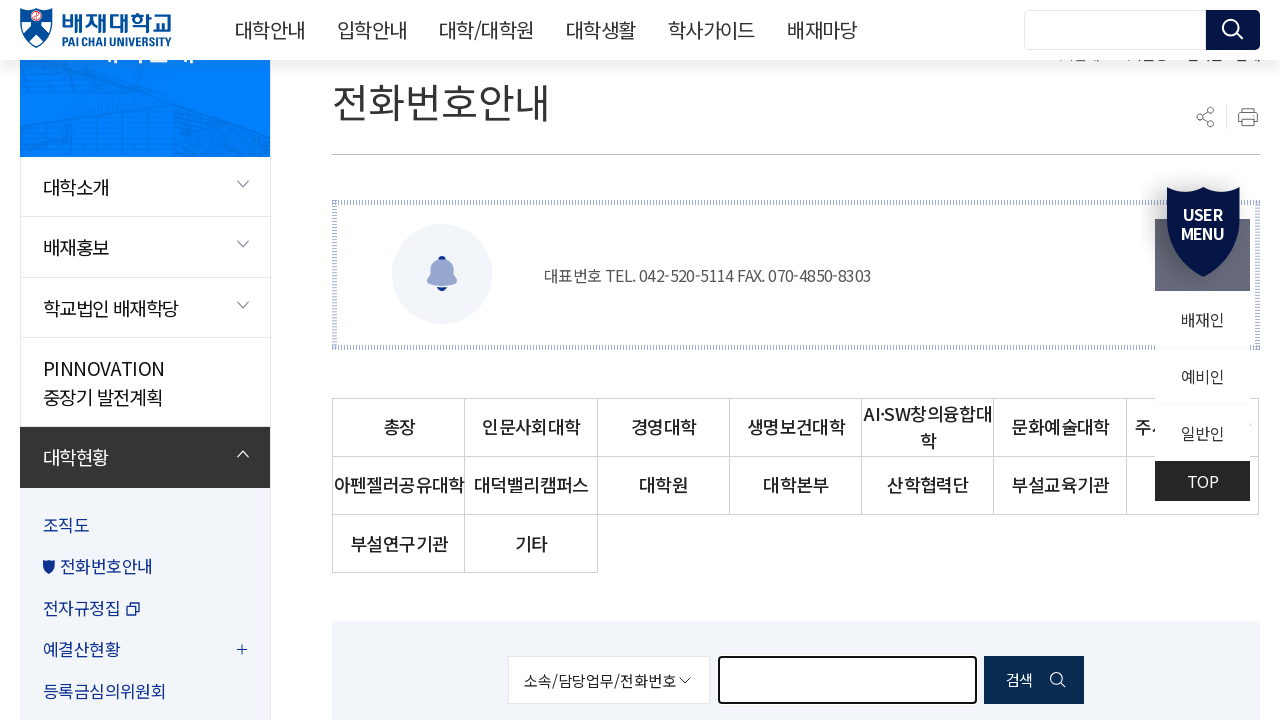

Filled search field with professor name '김현숙' on #searchKeyword
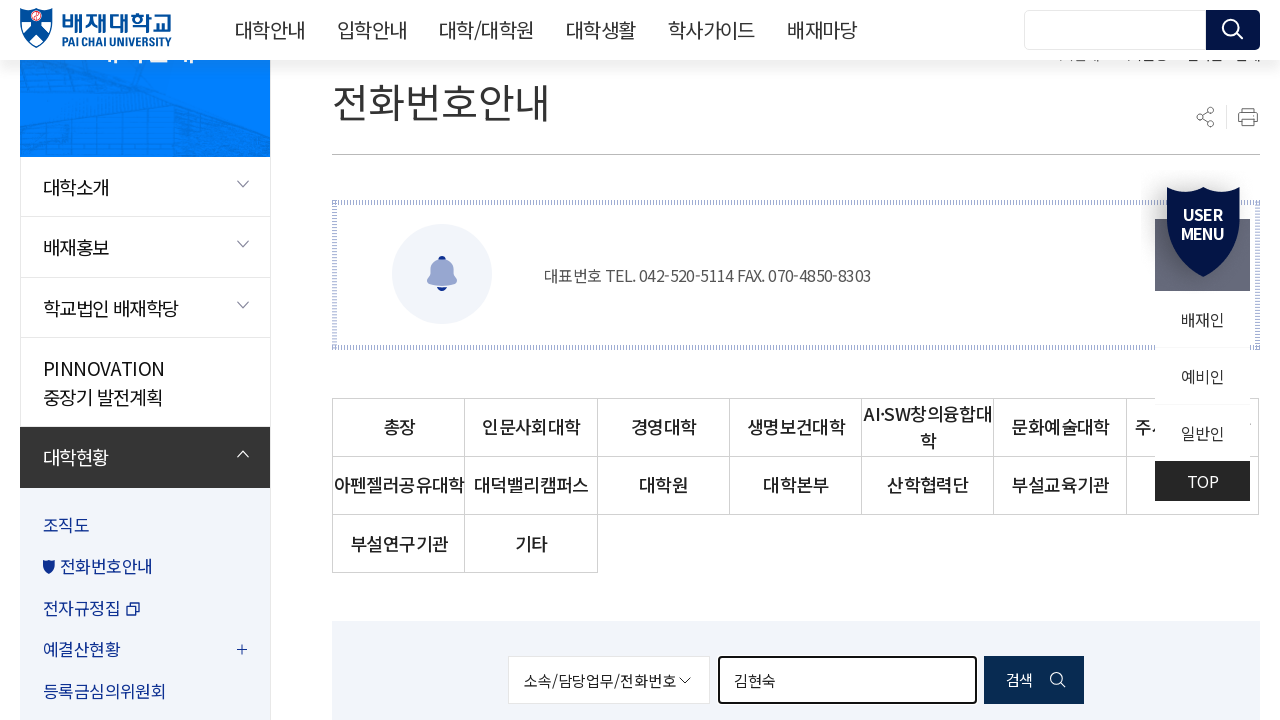

Pressed Enter to search for '김현숙' on #searchKeyword
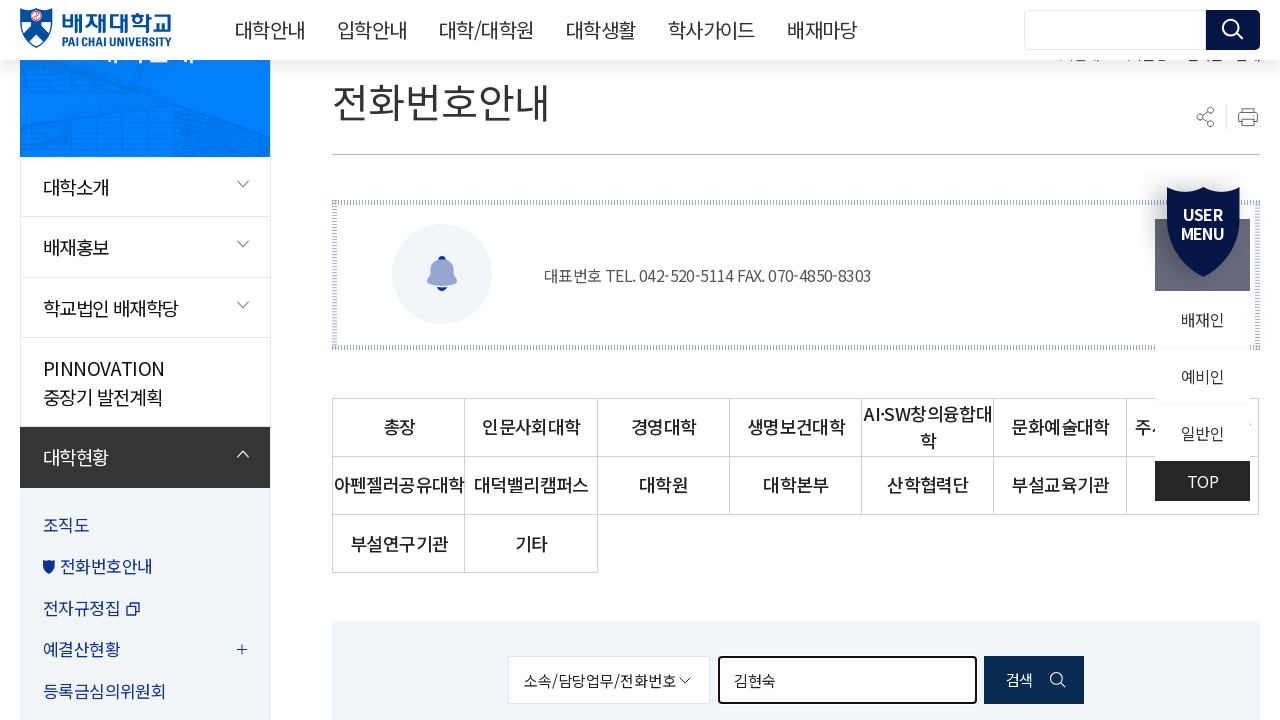

Search results loaded for '김현숙'
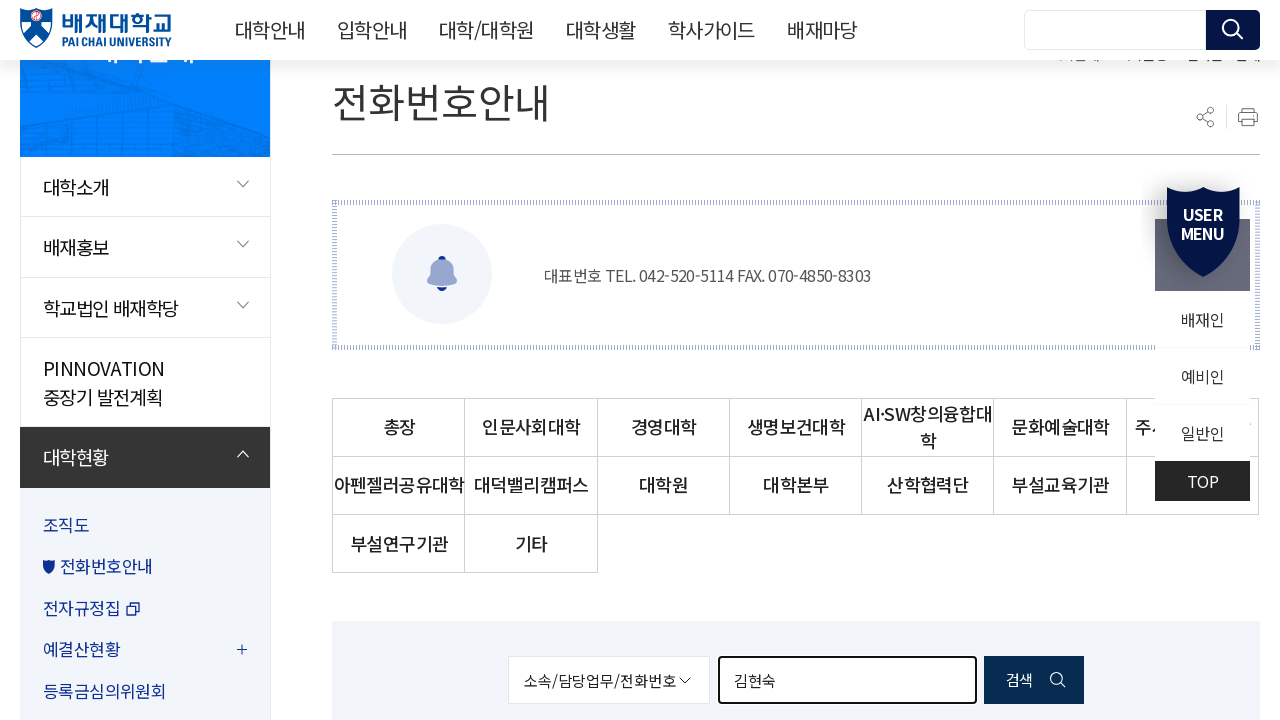

Cleared search field for next professor name on #searchKeyword
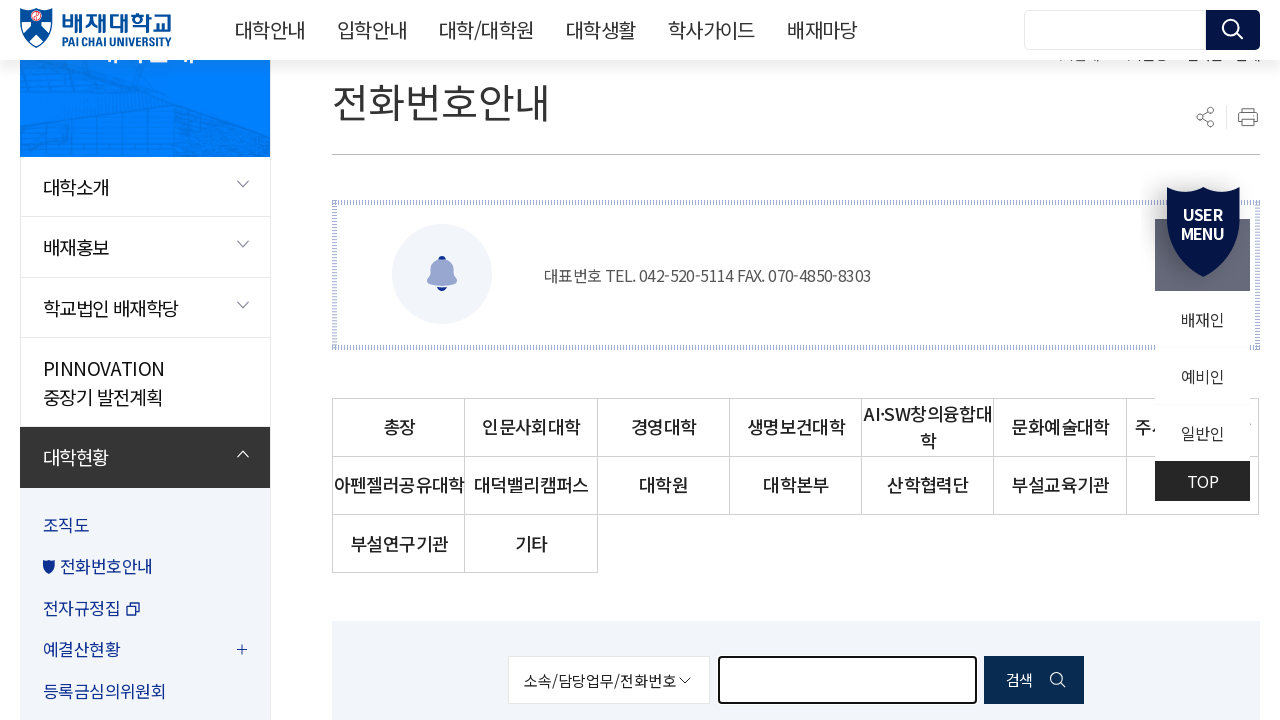

Filled search field with professor name '문희강' on #searchKeyword
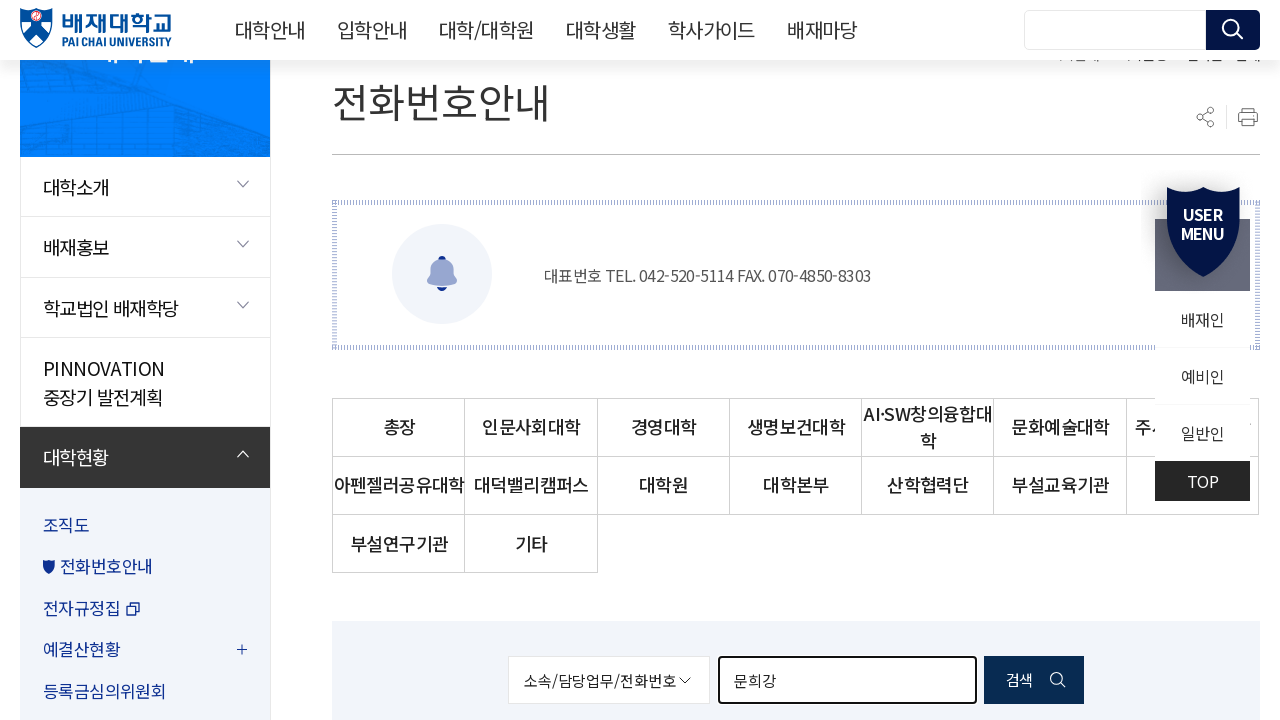

Pressed Enter to search for '문희강' on #searchKeyword
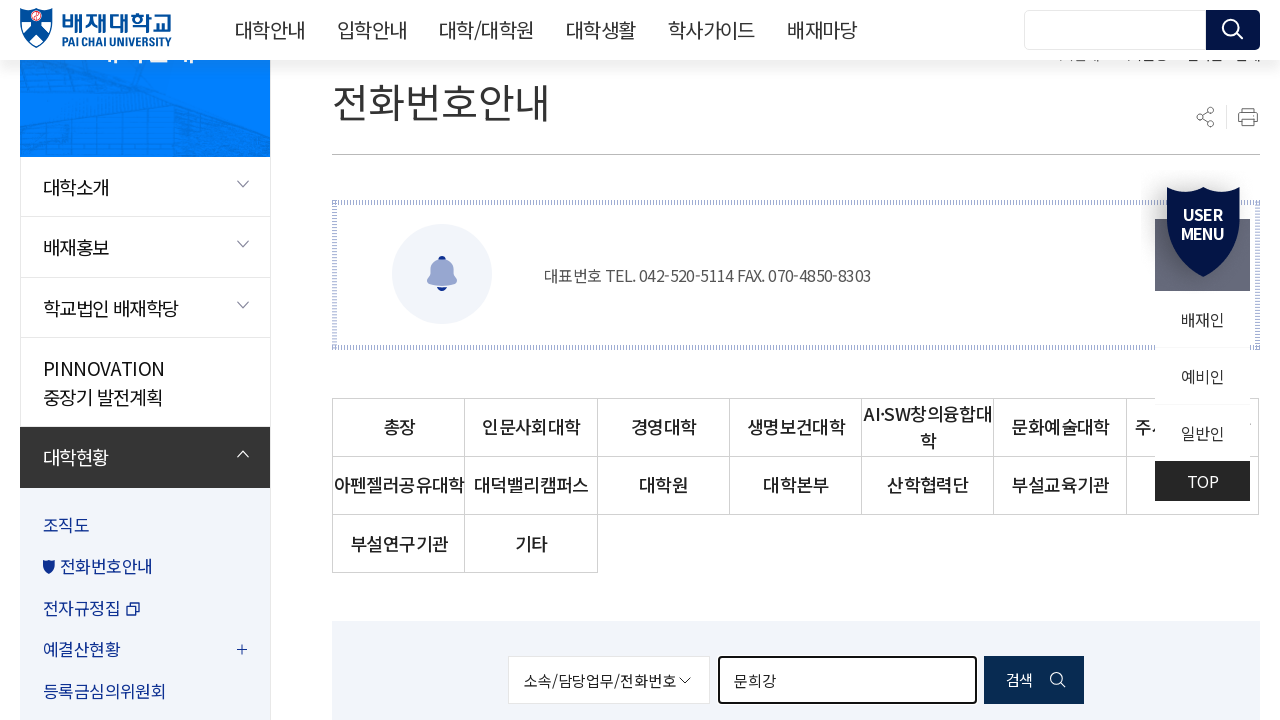

Search results loaded for '문희강'
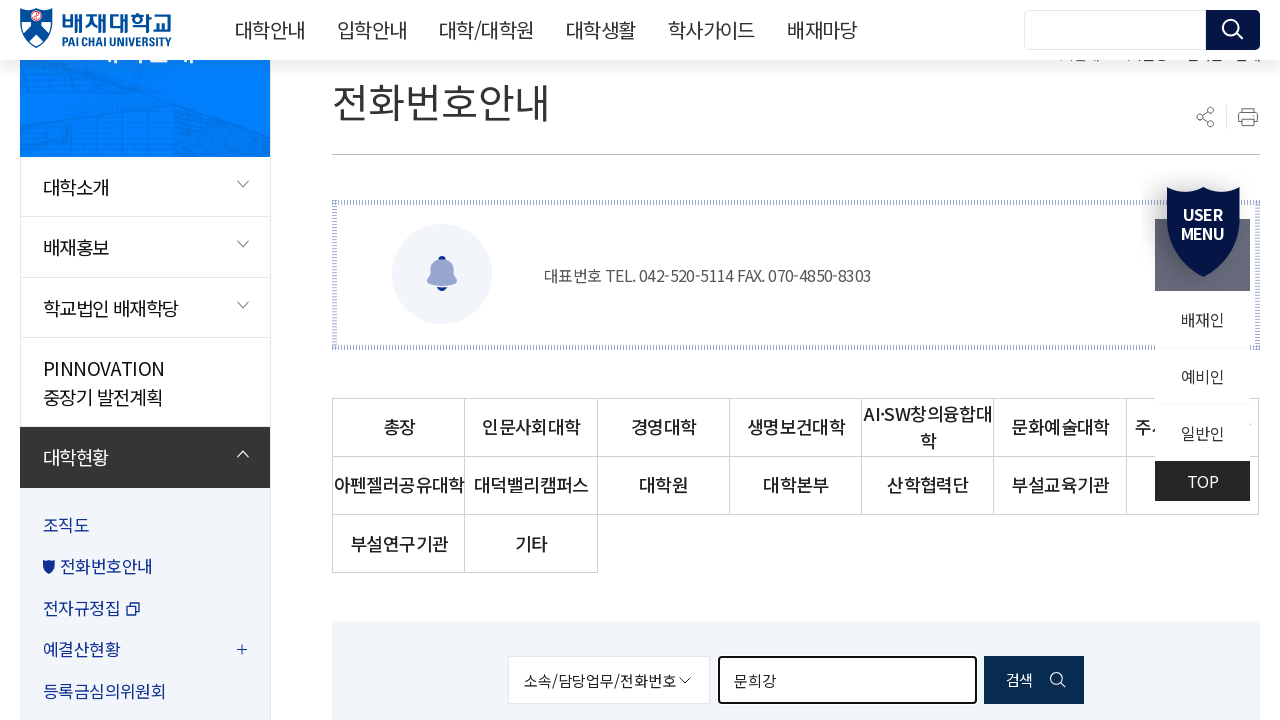

Cleared search field for next professor name on #searchKeyword
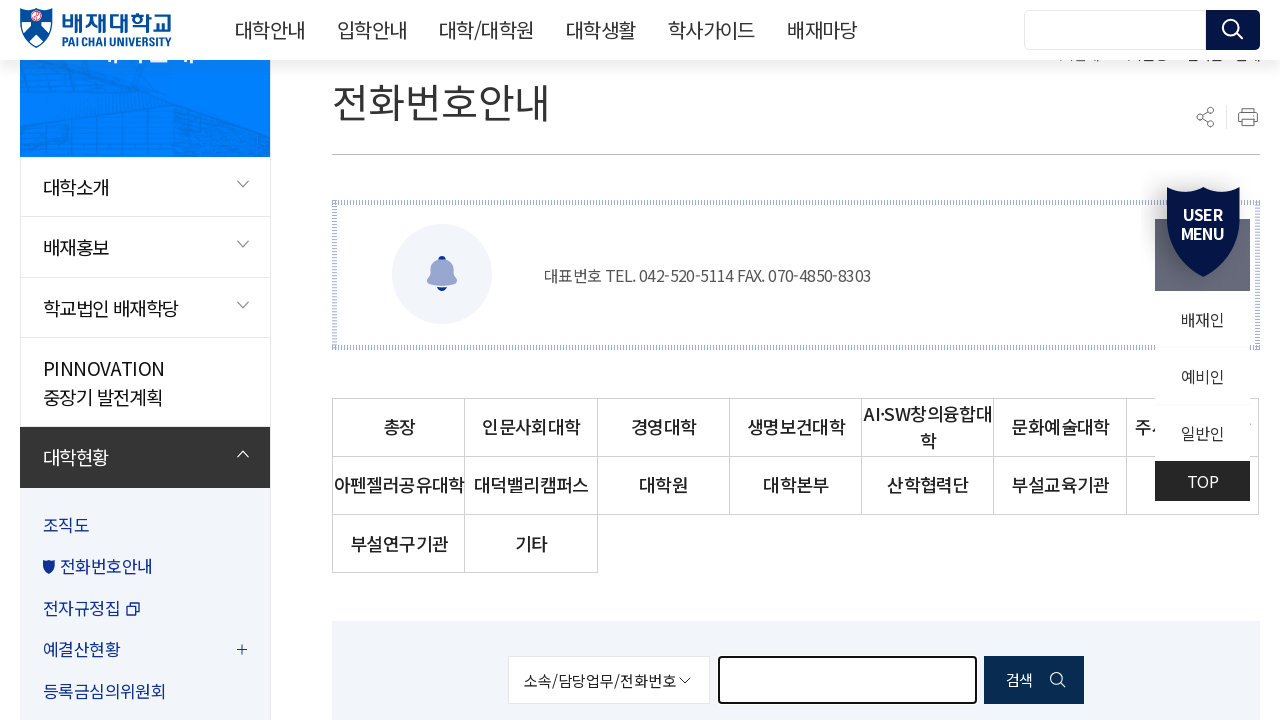

Filled search field with professor name '송경헌' on #searchKeyword
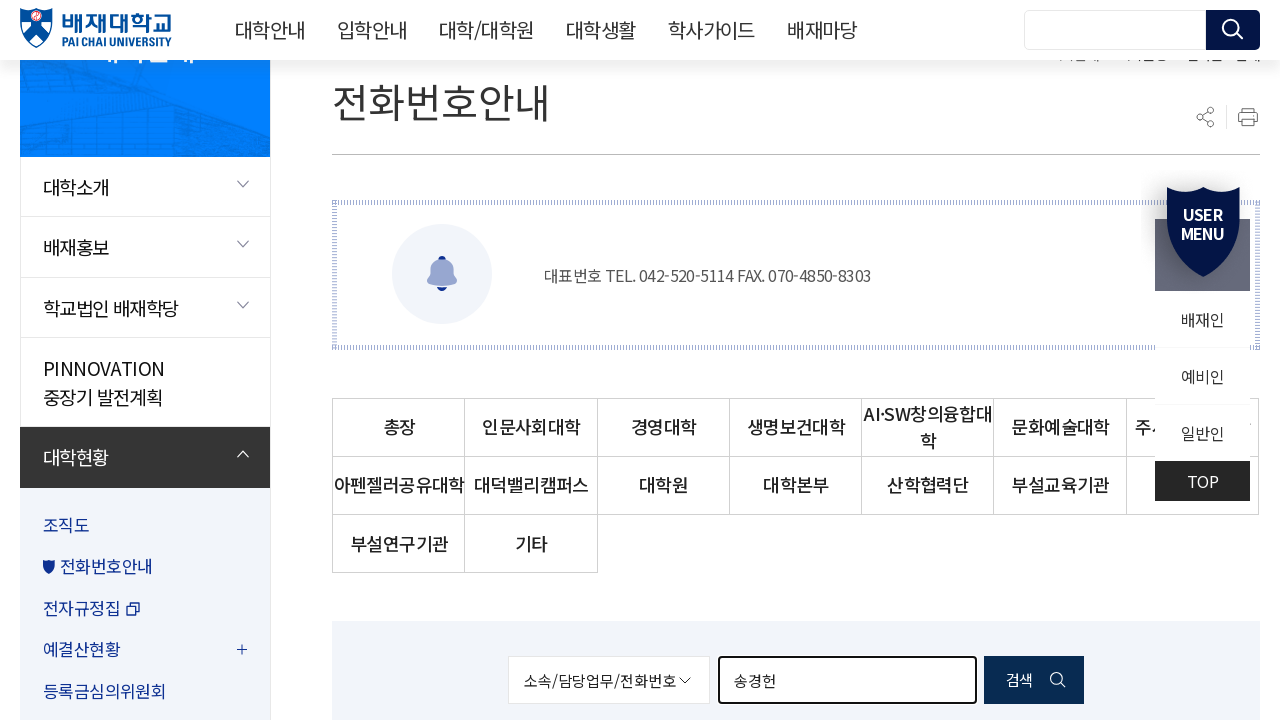

Pressed Enter to search for '송경헌' on #searchKeyword
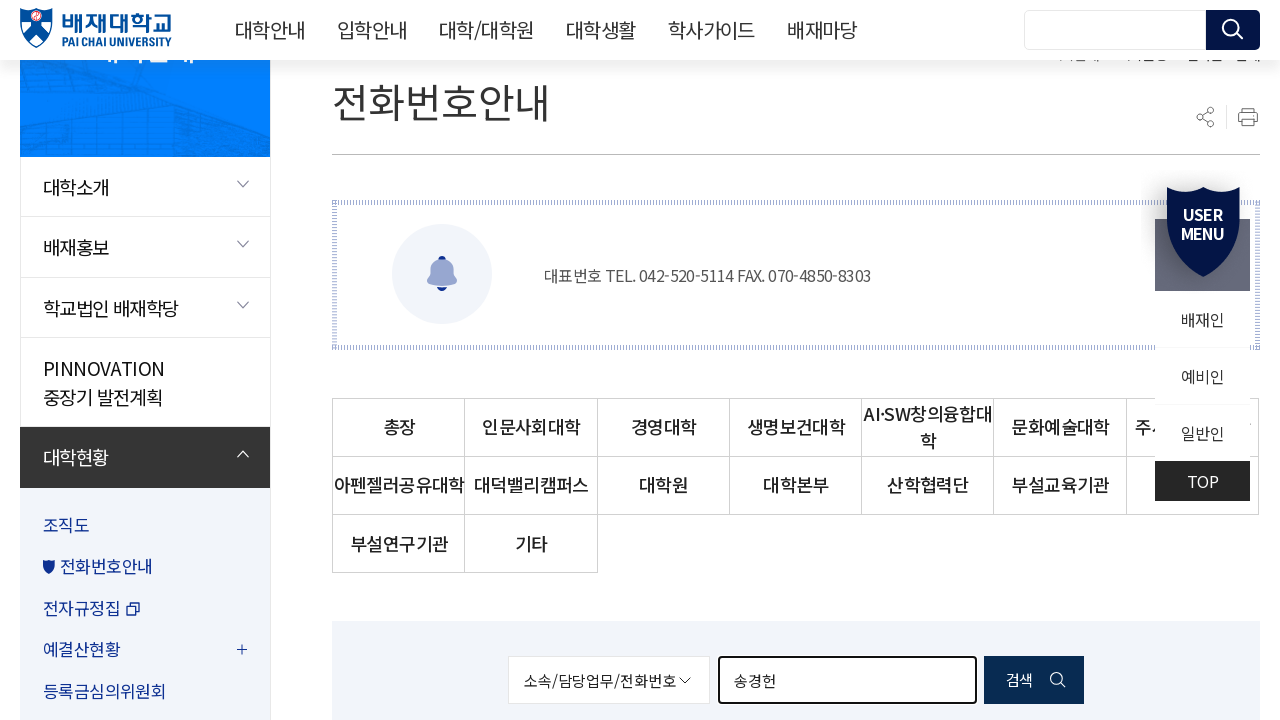

Search results loaded for '송경헌'
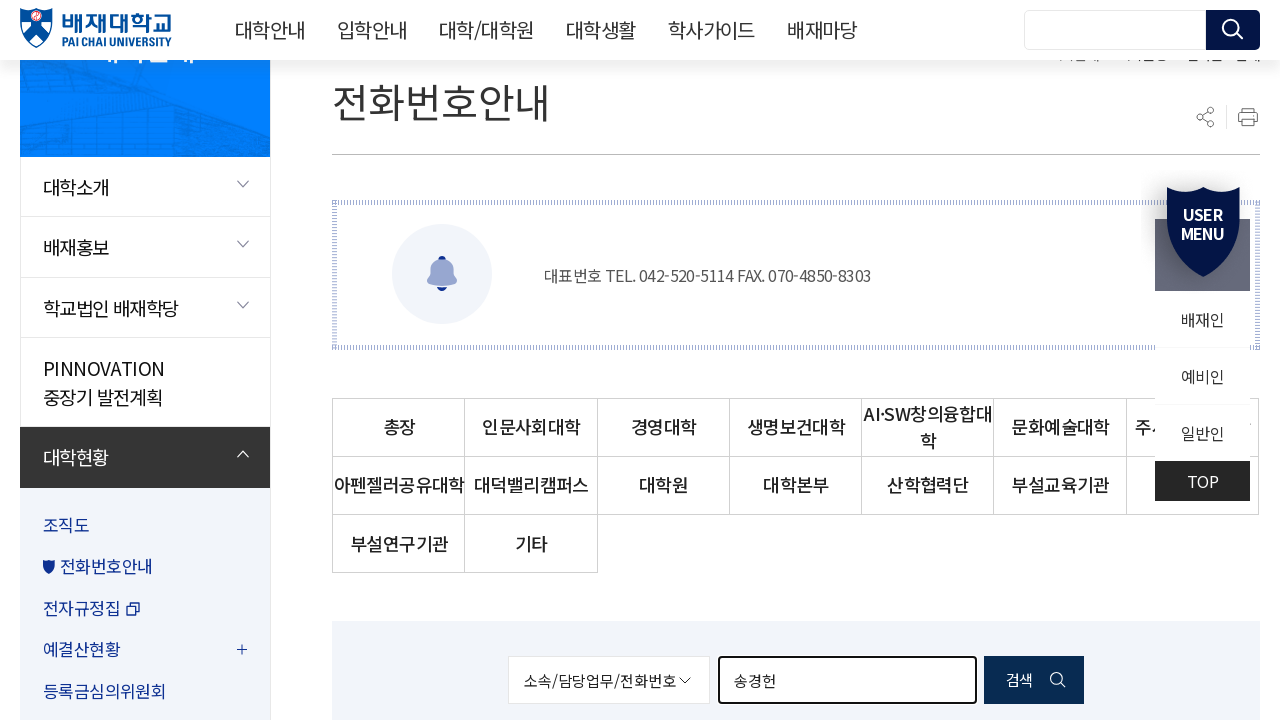

Cleared search field for next professor name on #searchKeyword
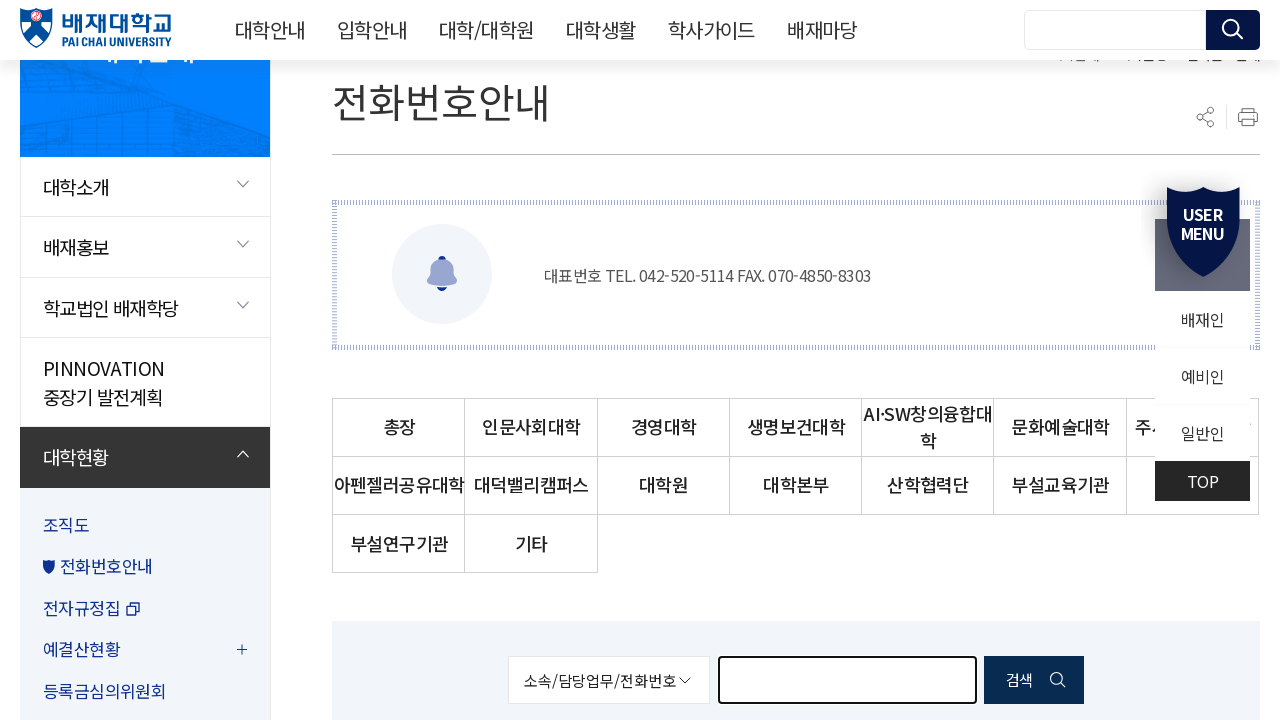

Filled search field with professor name '이정임' on #searchKeyword
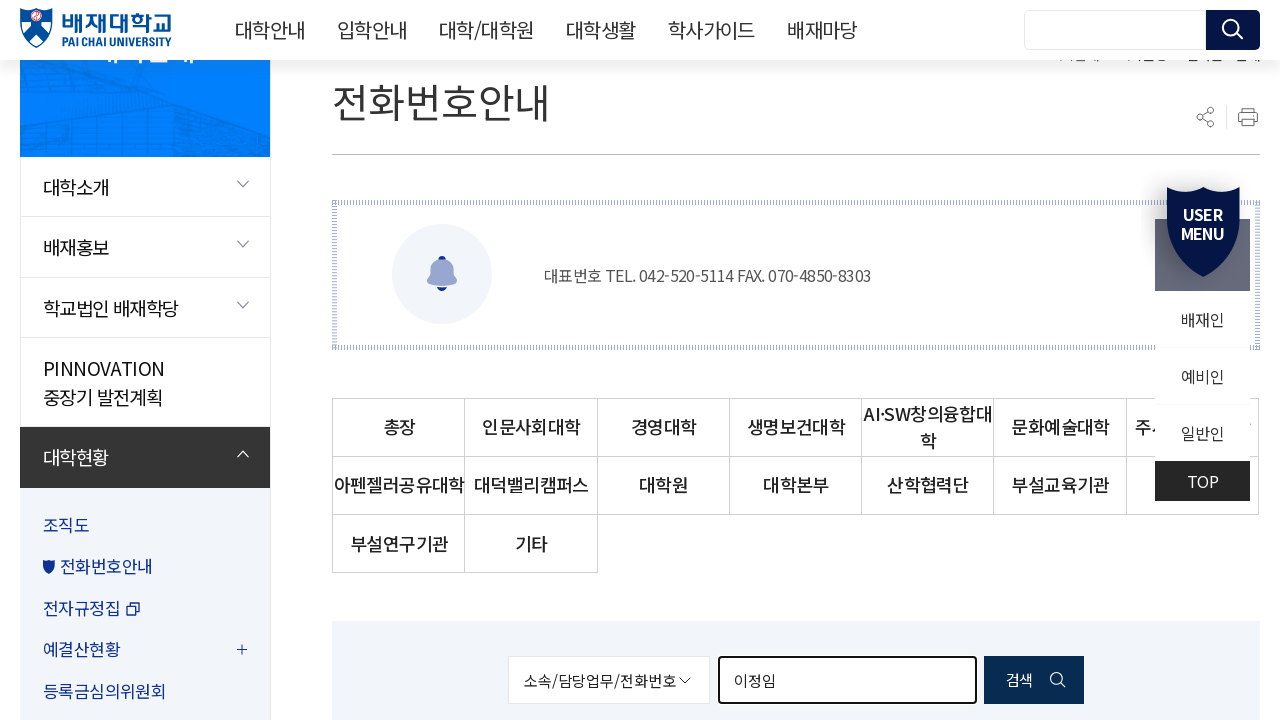

Pressed Enter to search for '이정임' on #searchKeyword
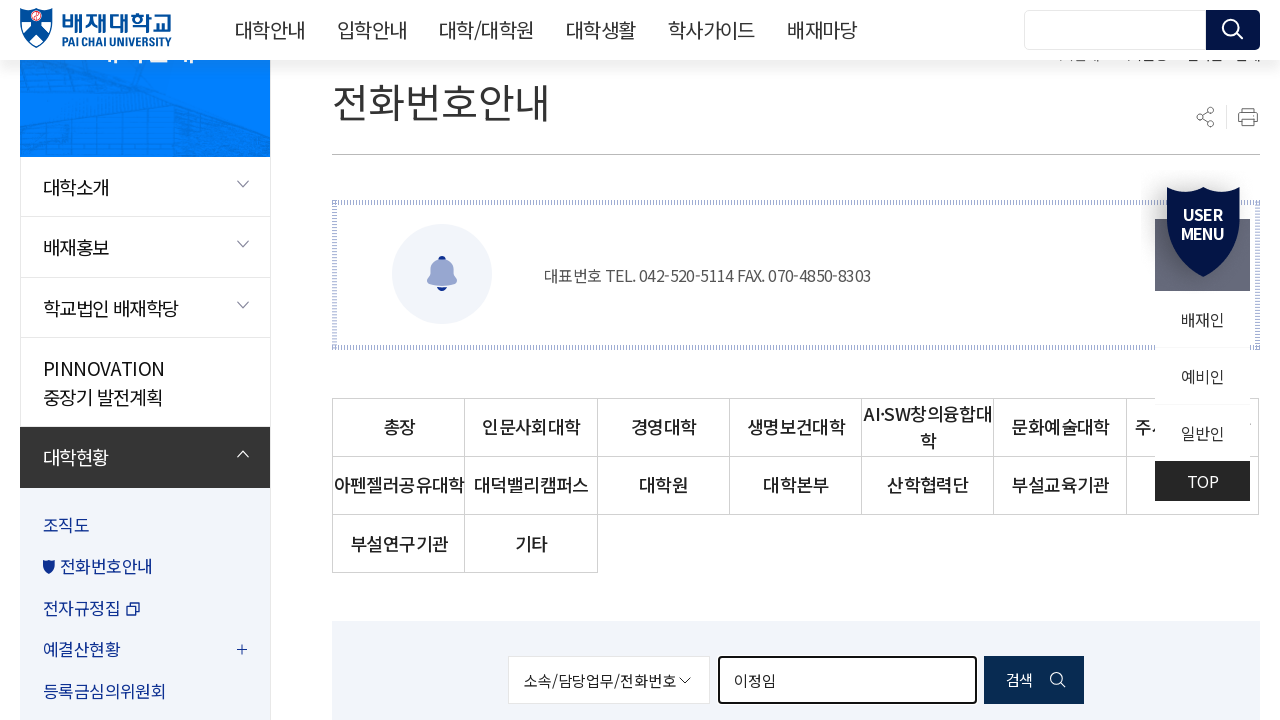

Search results loaded for '이정임'
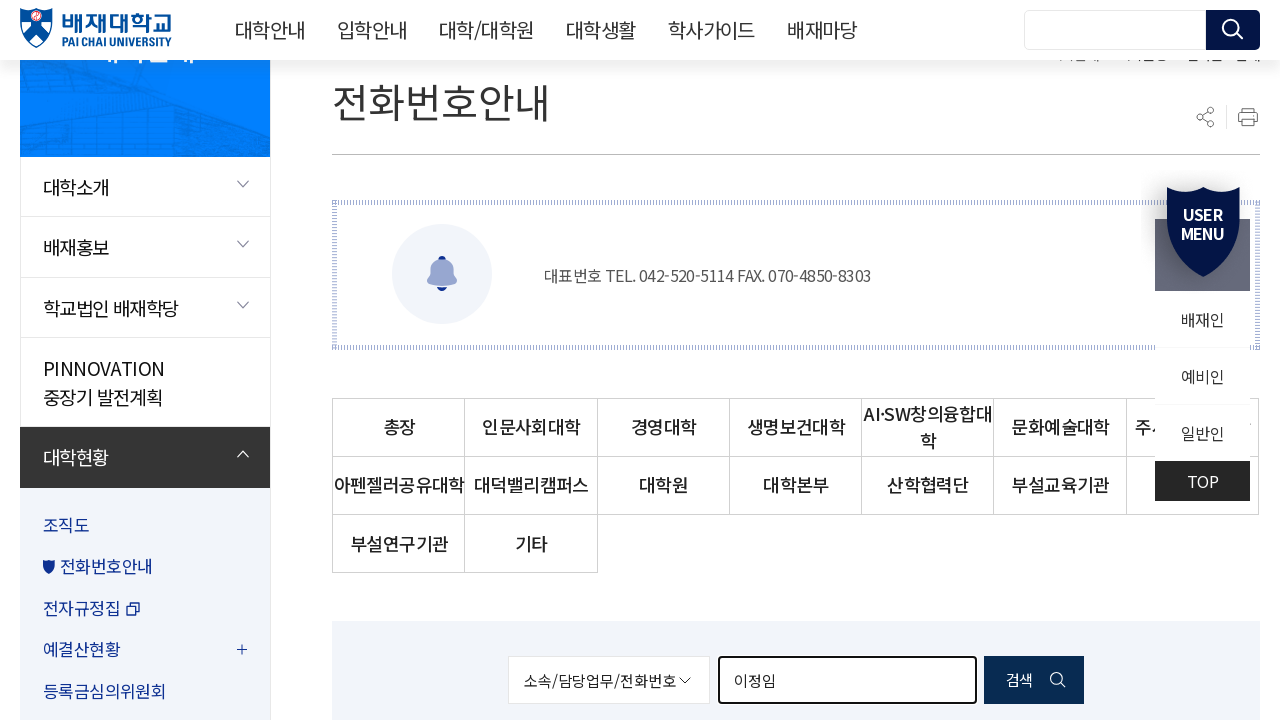

Cleared search field for next professor name on #searchKeyword
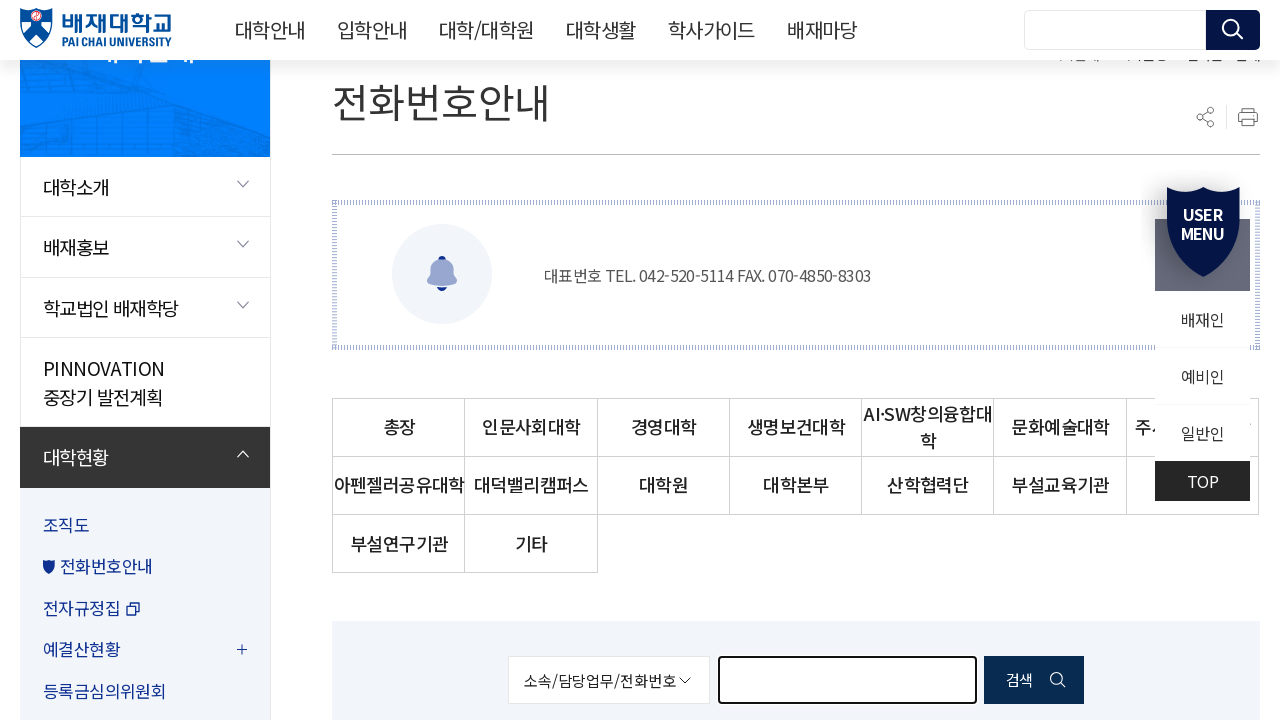

Filled search field with professor name '권순환' on #searchKeyword
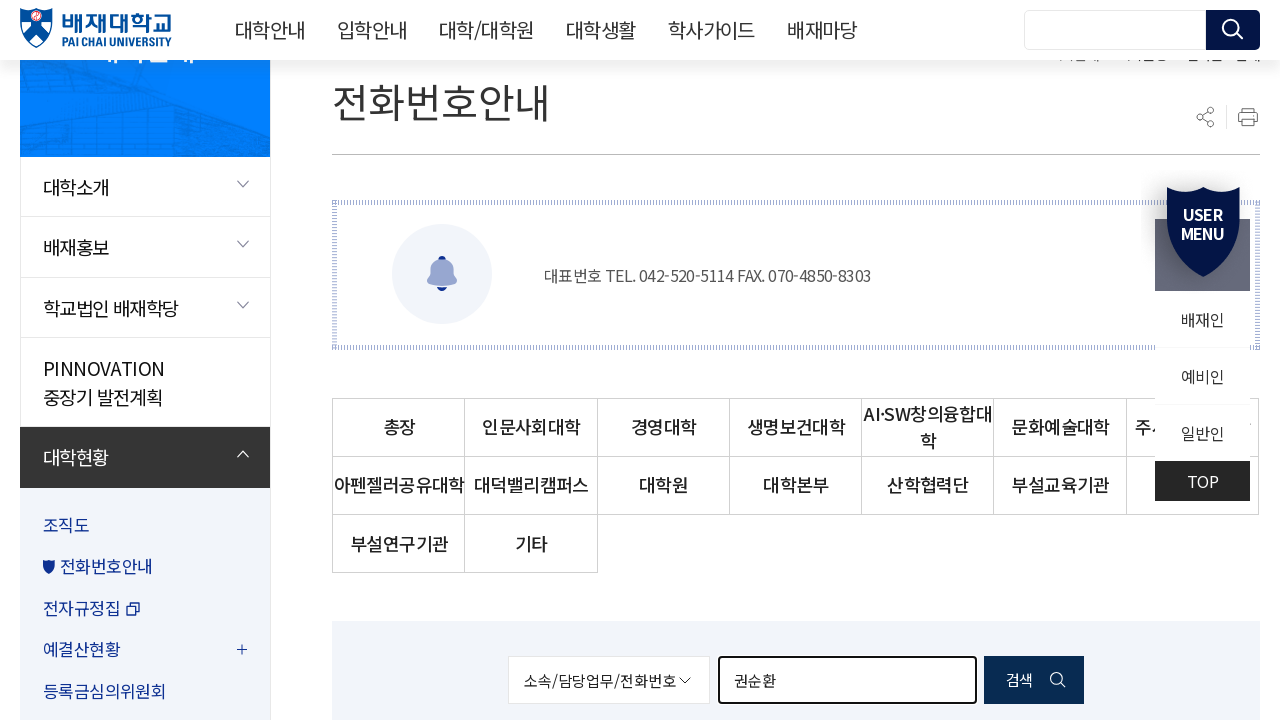

Pressed Enter to search for '권순환' on #searchKeyword
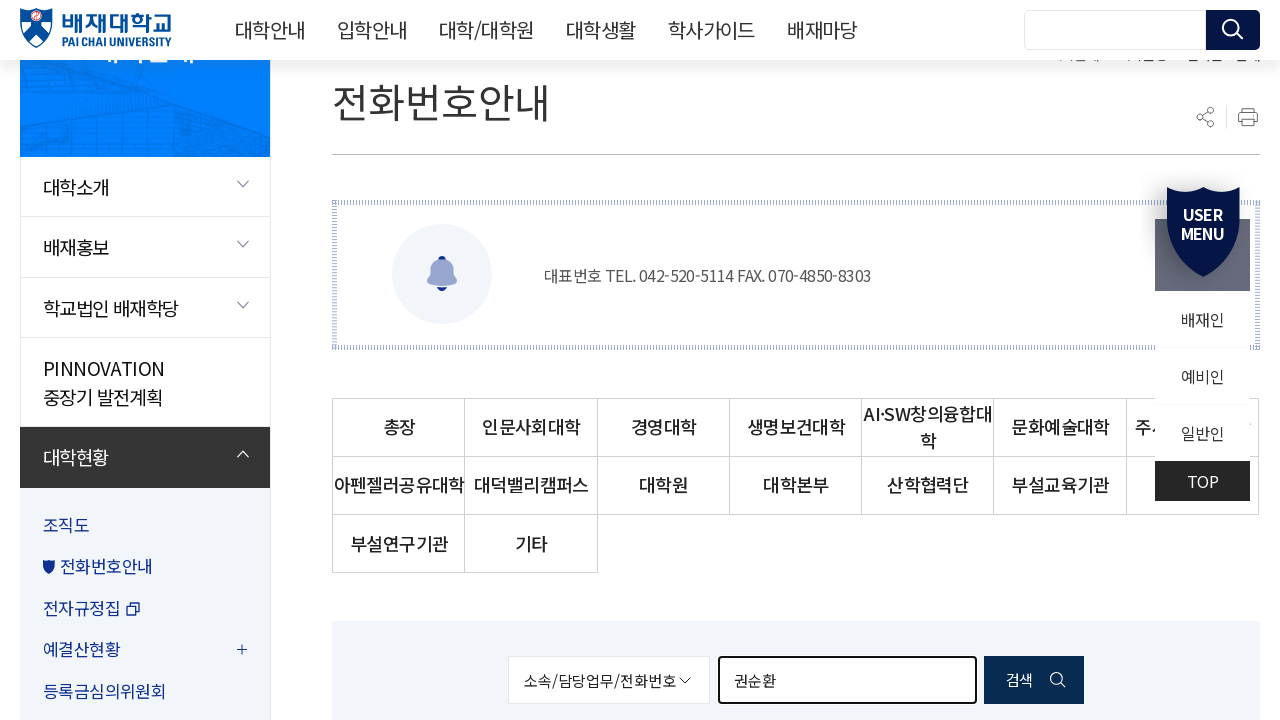

Search results loaded for '권순환'
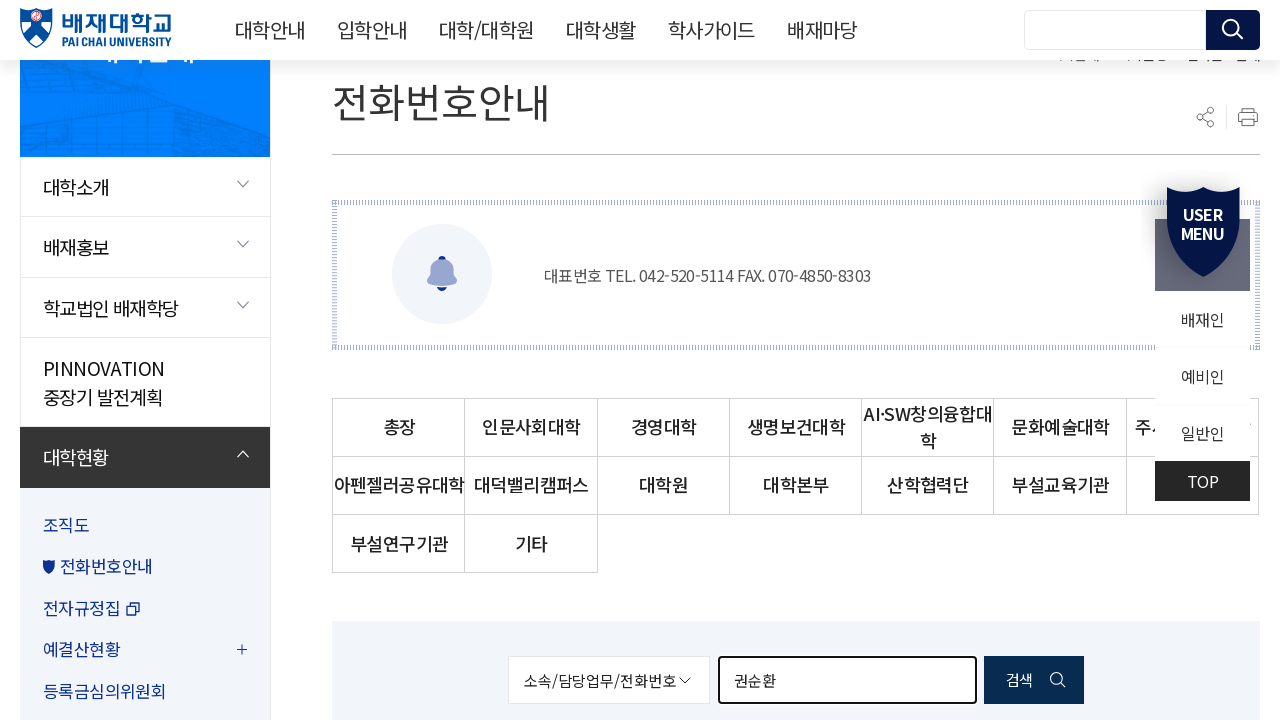

Cleared search field for next professor name on #searchKeyword
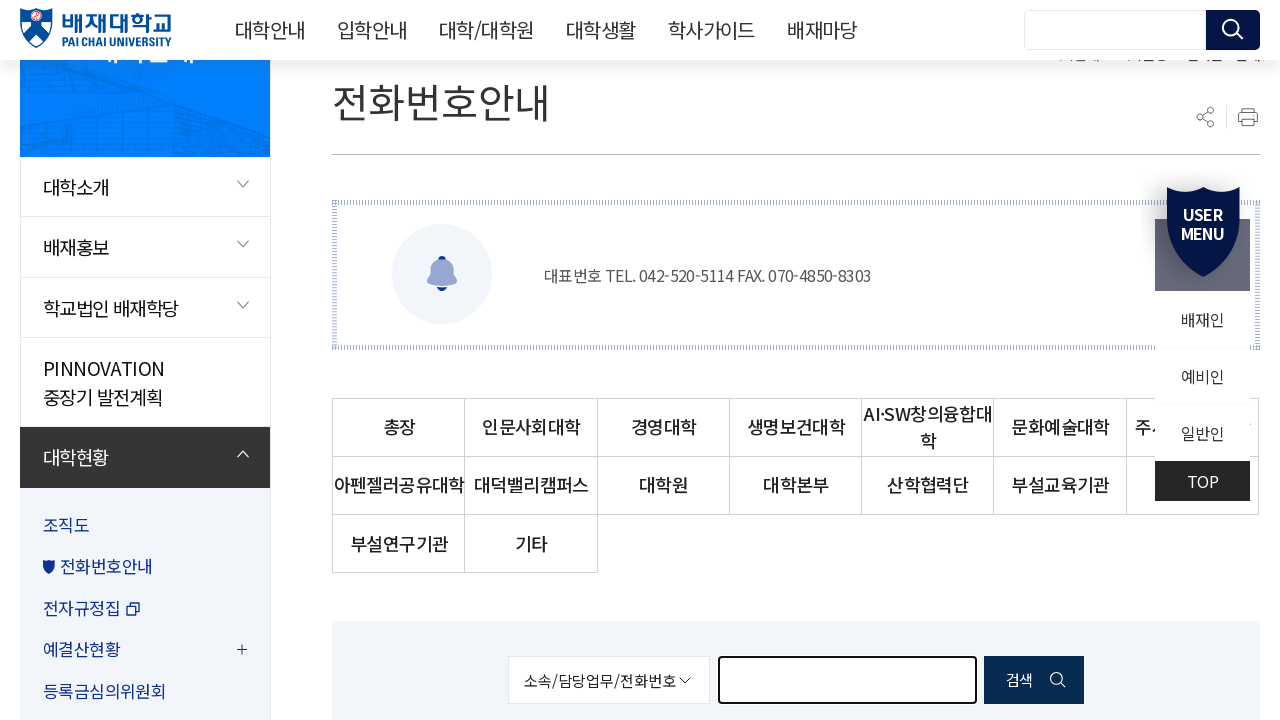

Filled search field with professor name '문성준' on #searchKeyword
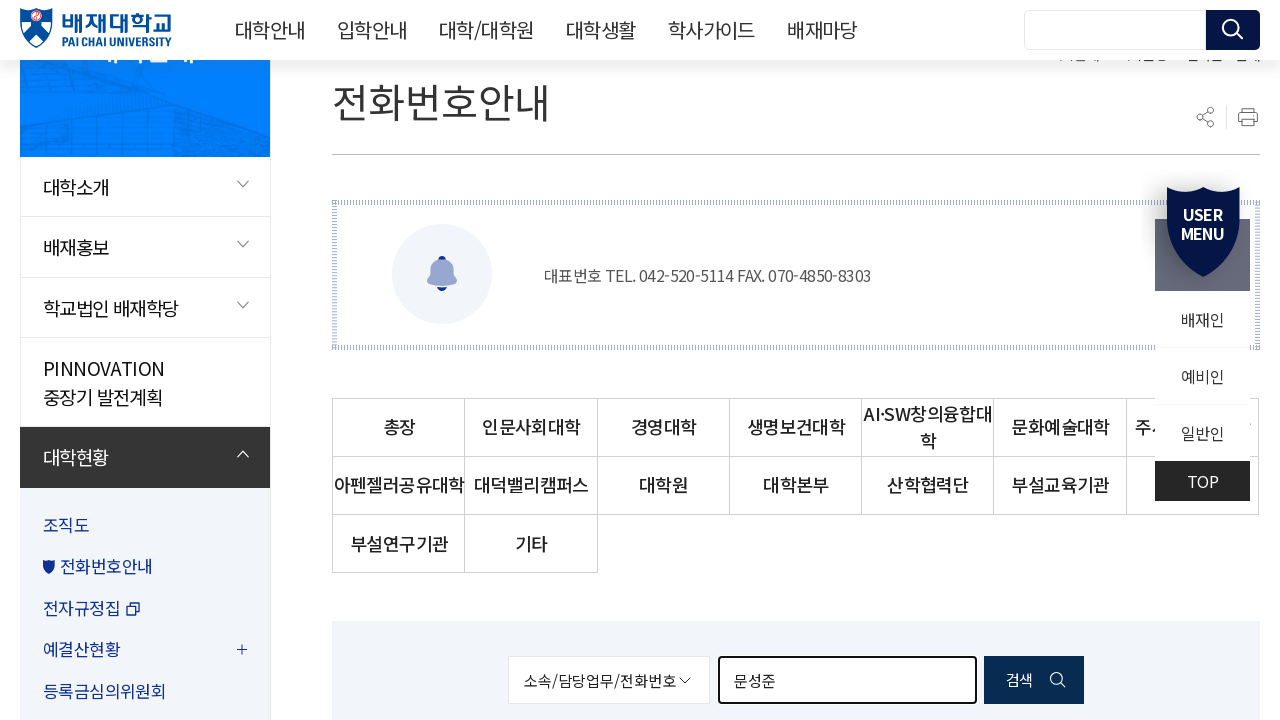

Pressed Enter to search for '문성준' on #searchKeyword
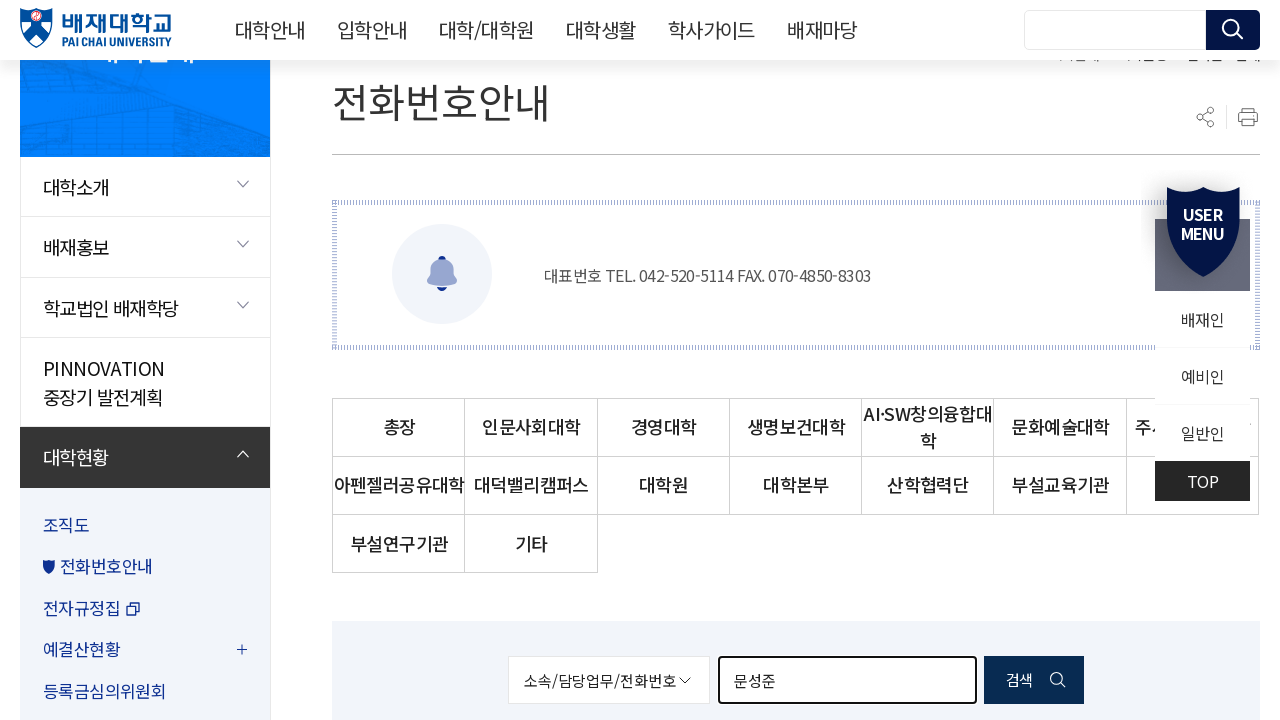

Search results loaded for '문성준'
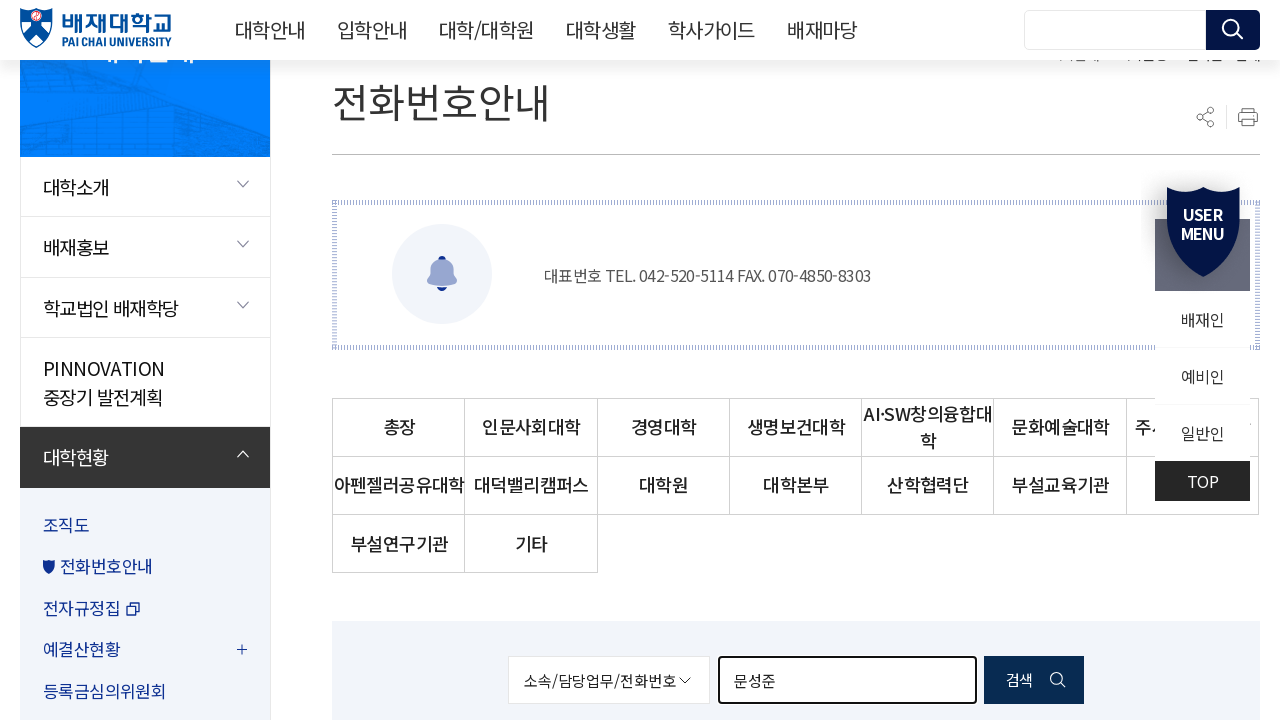

Cleared search field for next professor name on #searchKeyword
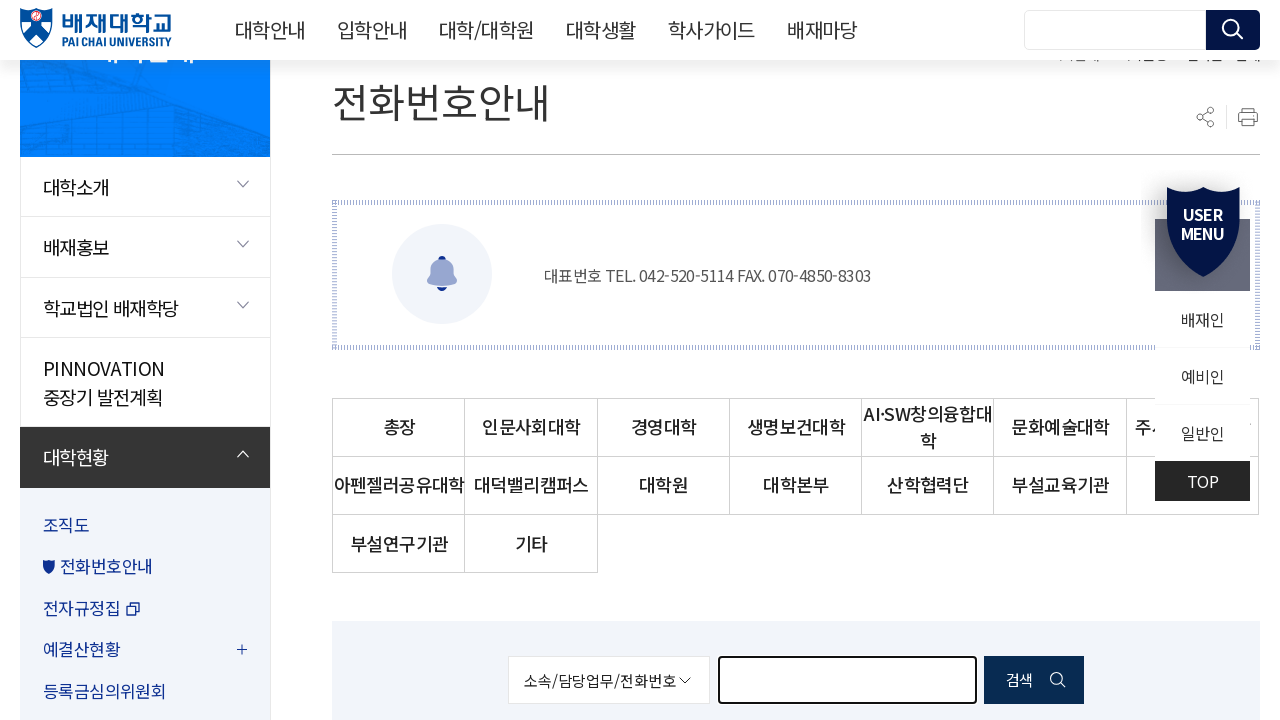

Filled search field with professor name '이영우' on #searchKeyword
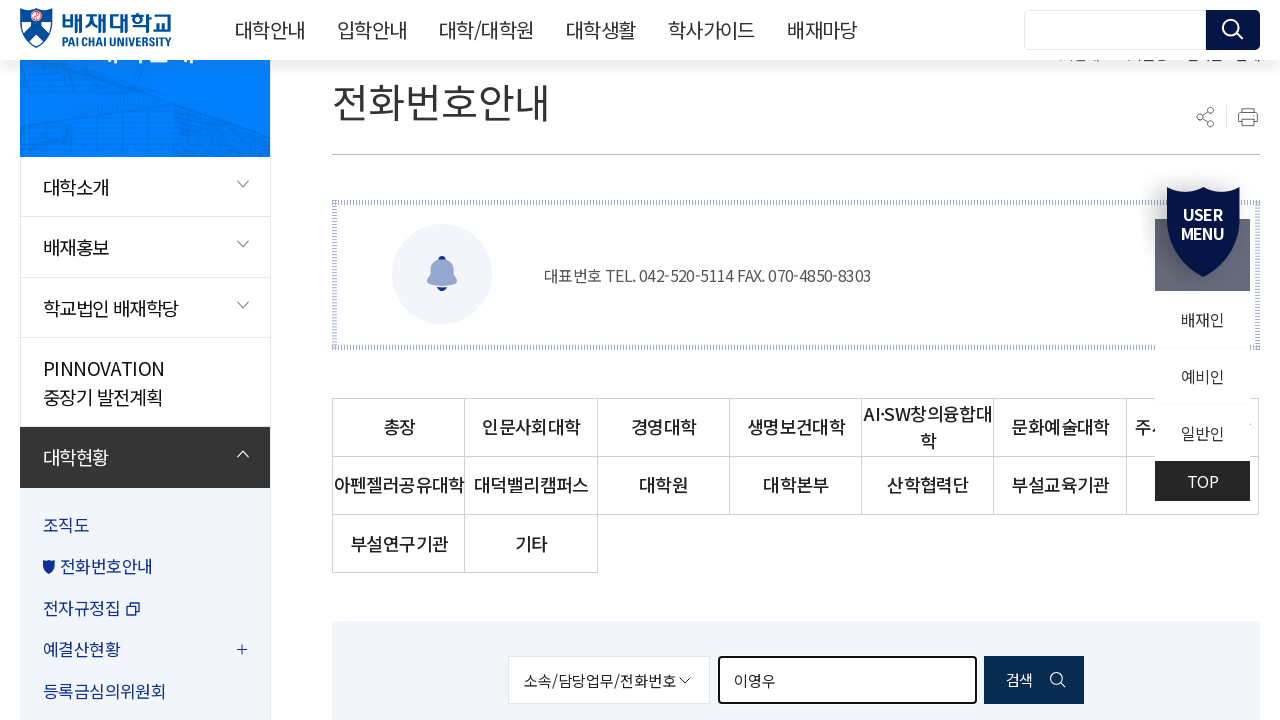

Pressed Enter to search for '이영우' on #searchKeyword
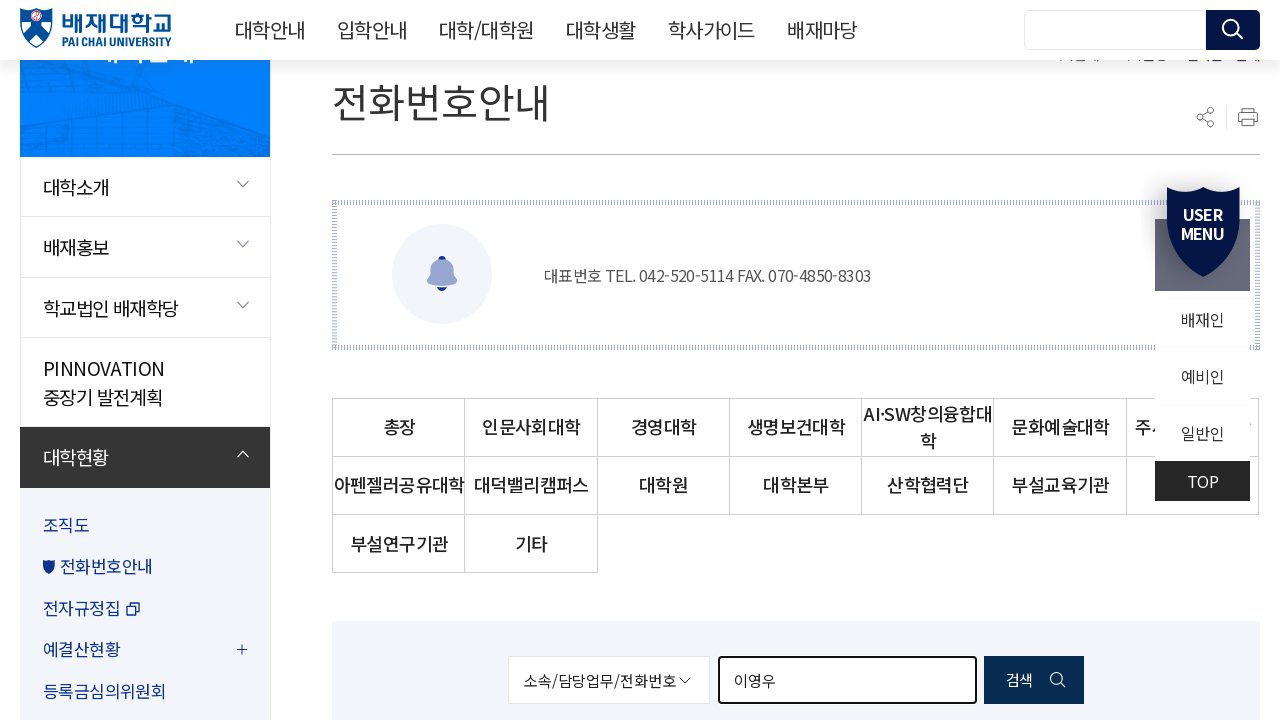

Search results loaded for '이영우'
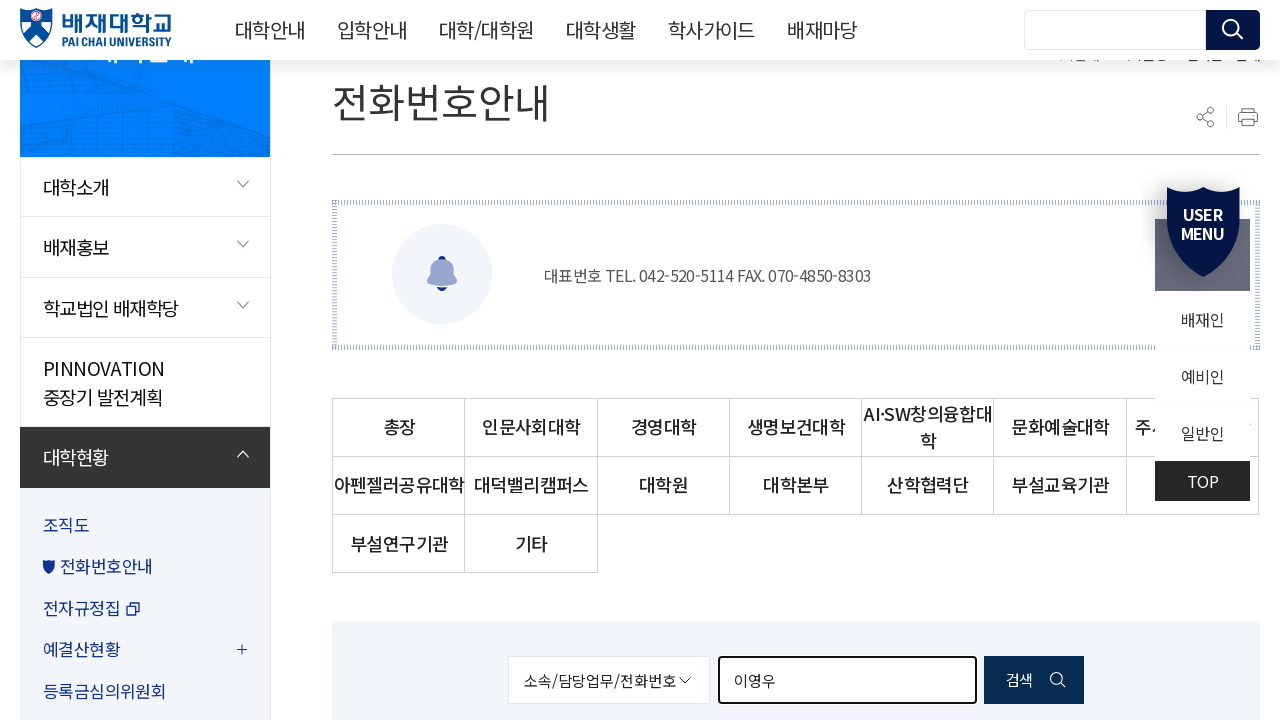

Cleared search field for next professor name on #searchKeyword
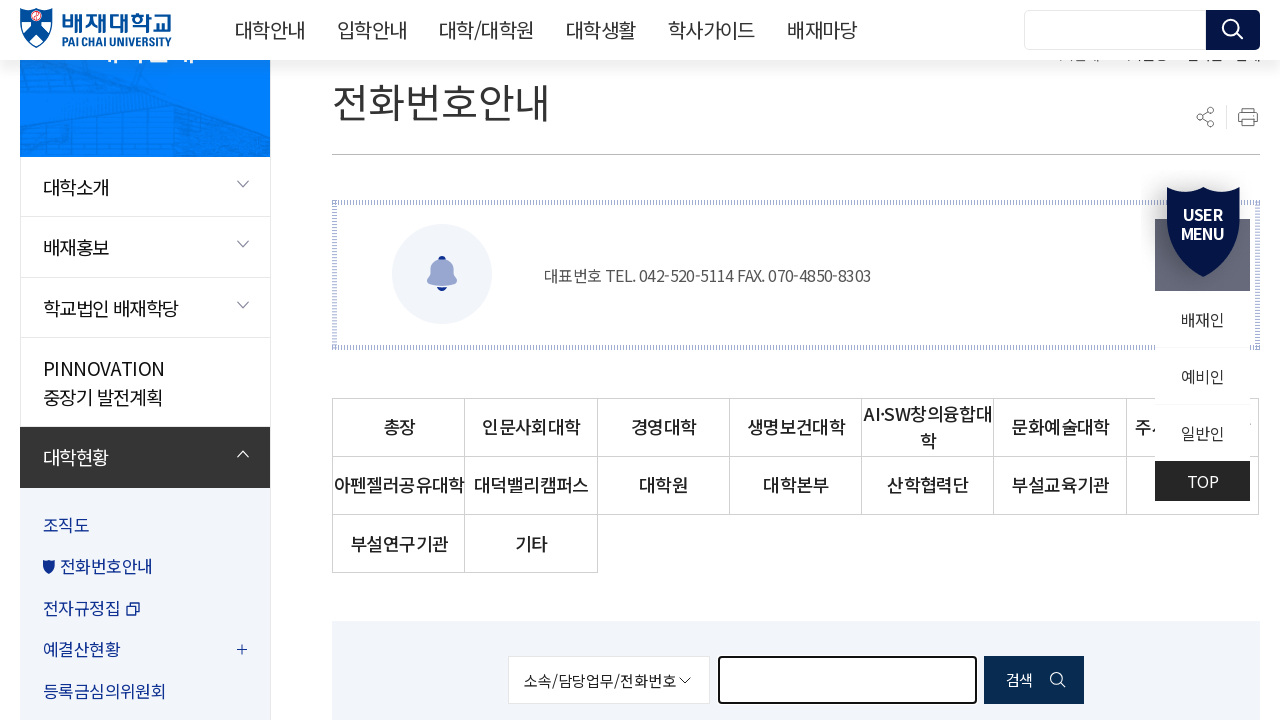

Filled search field with professor name '김기탁' on #searchKeyword
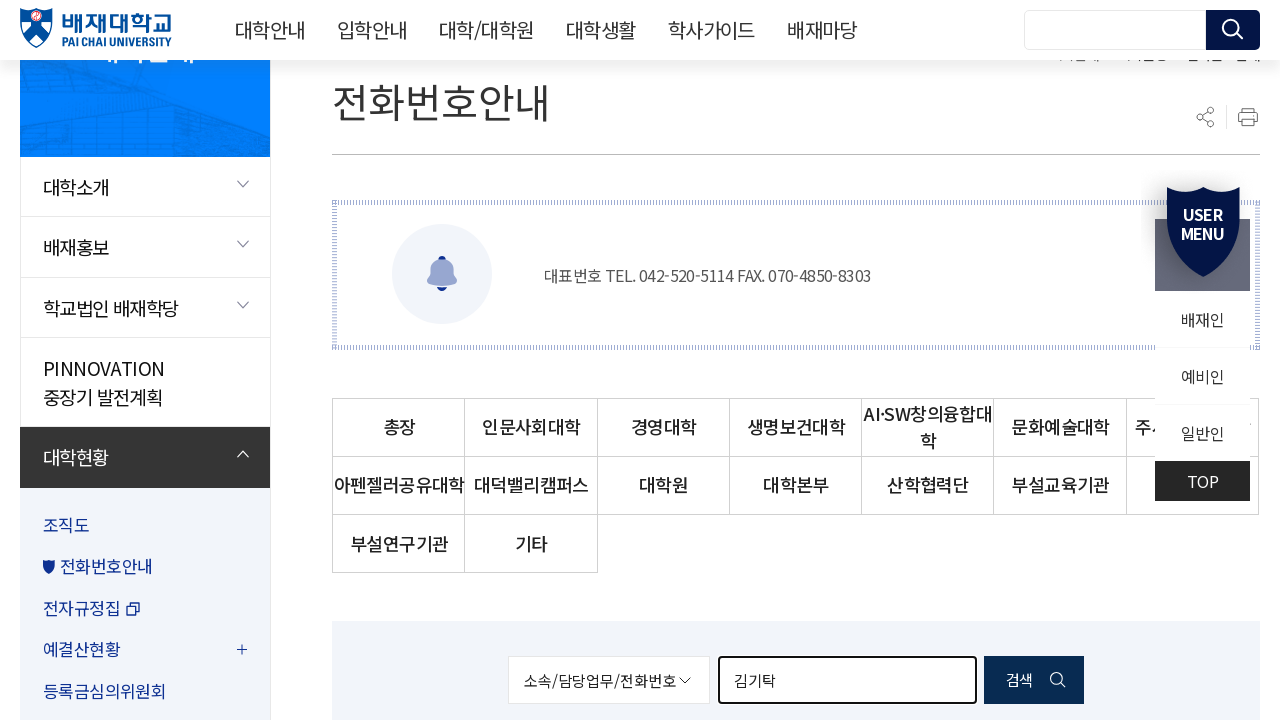

Pressed Enter to search for '김기탁' on #searchKeyword
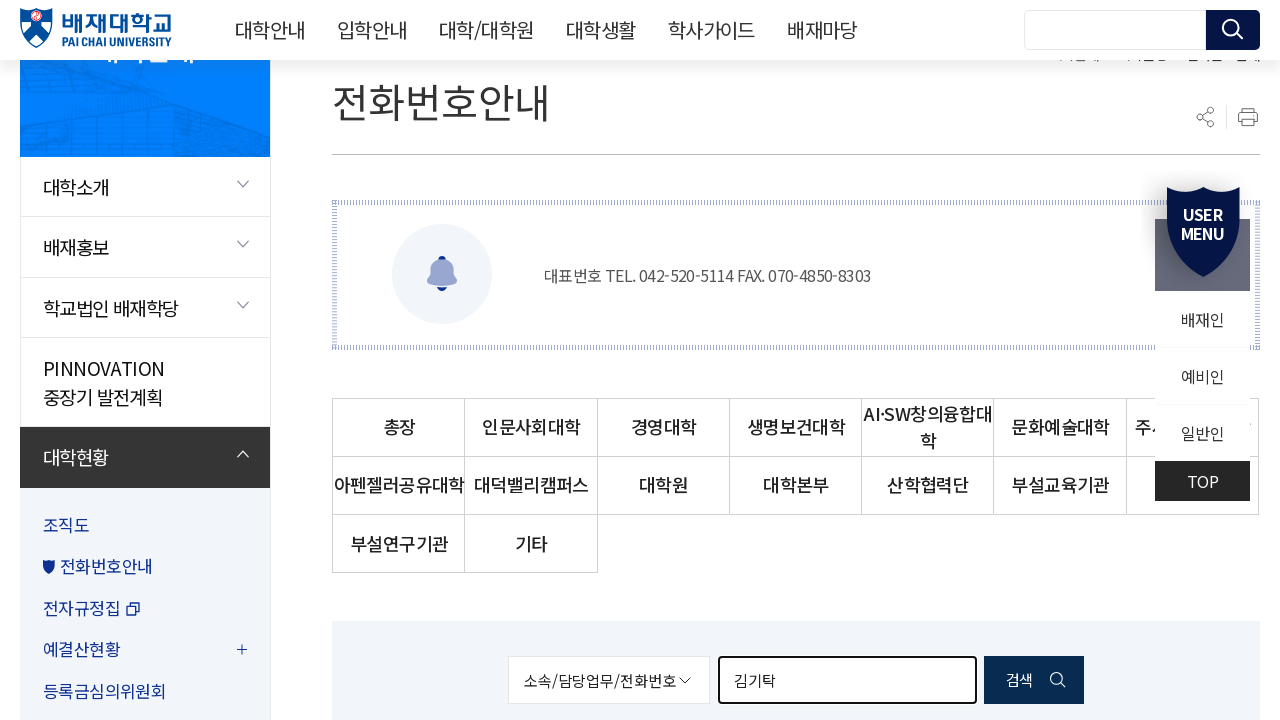

Search results loaded for '김기탁'
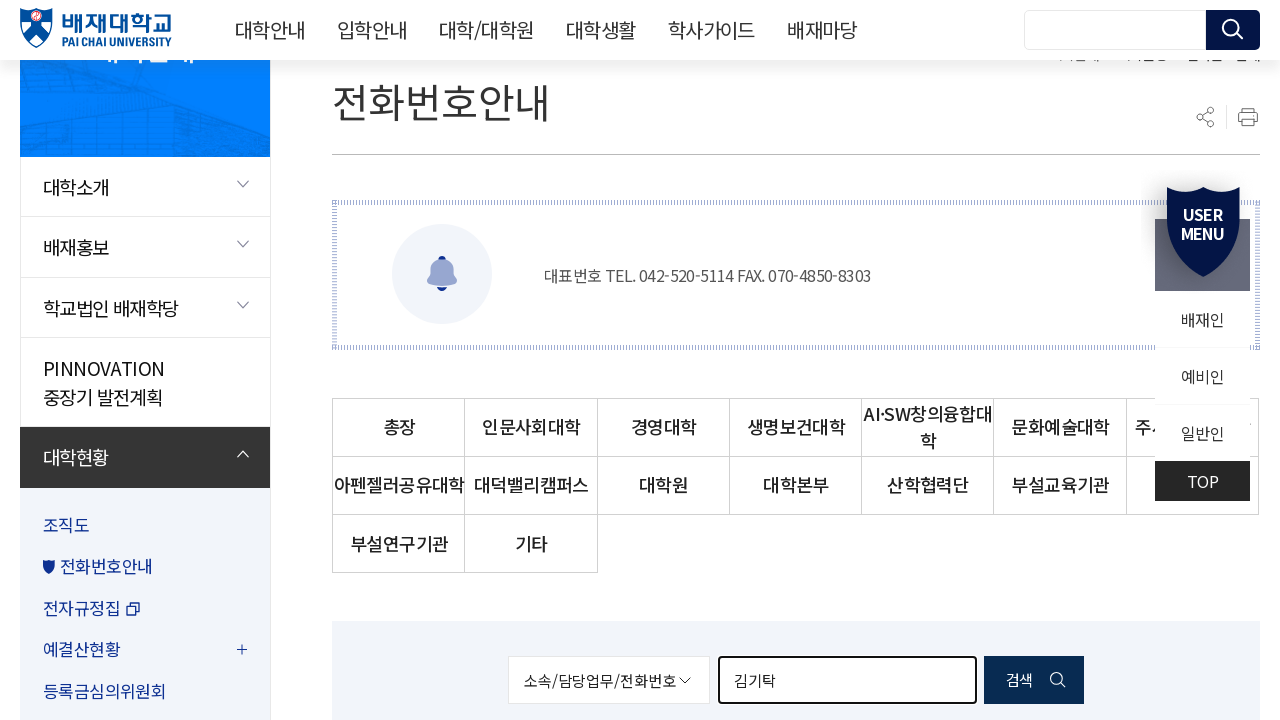

Cleared search field for next professor name on #searchKeyword
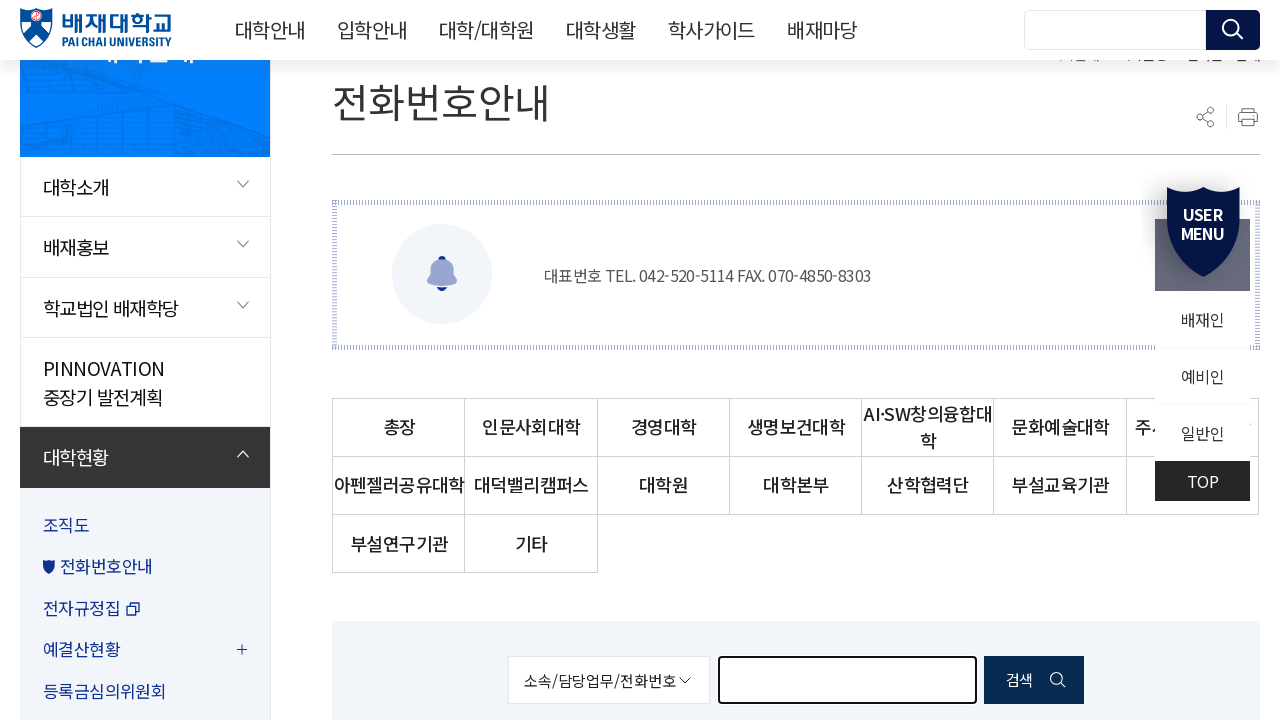

Filled search field with professor name '김한수' on #searchKeyword
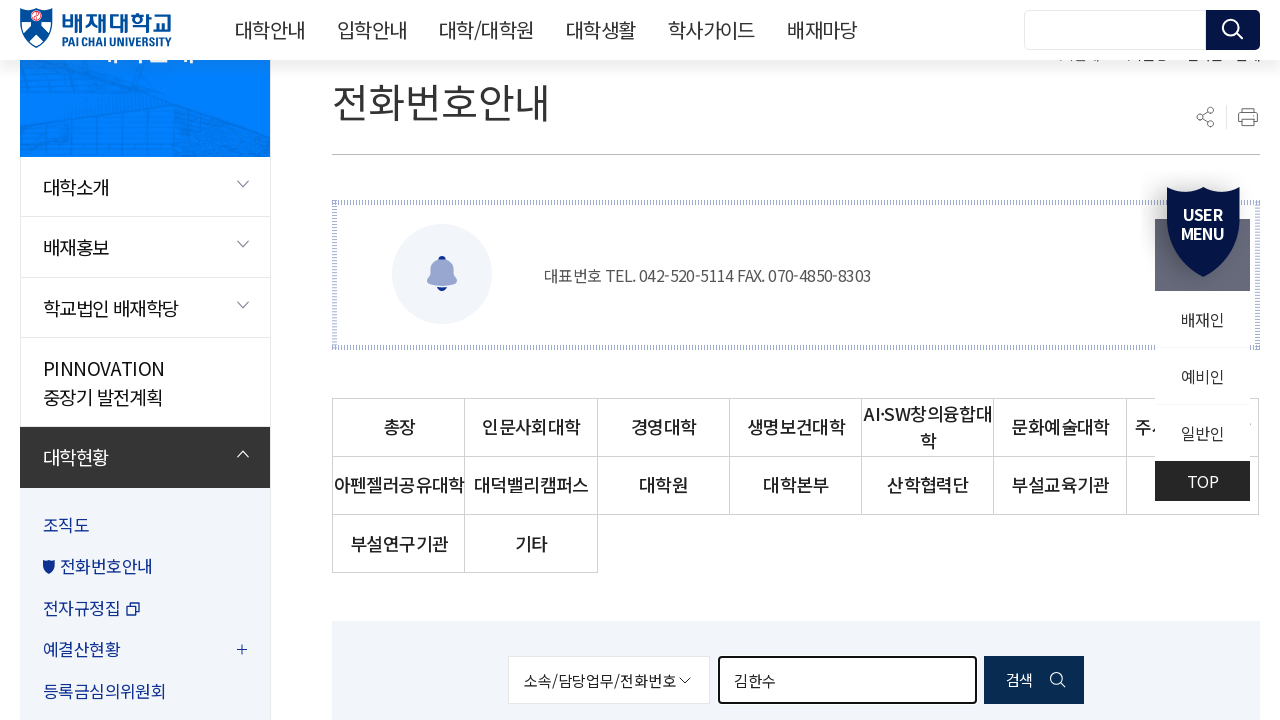

Pressed Enter to search for '김한수' on #searchKeyword
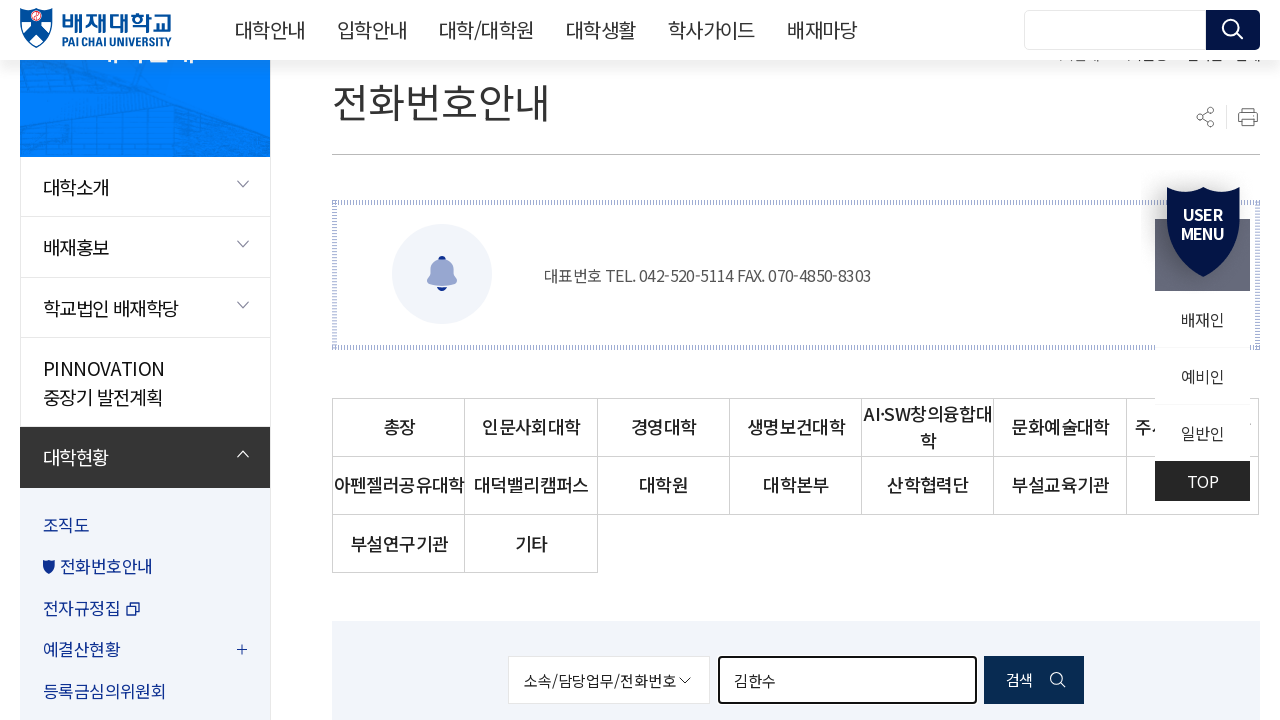

Search results loaded for '김한수'
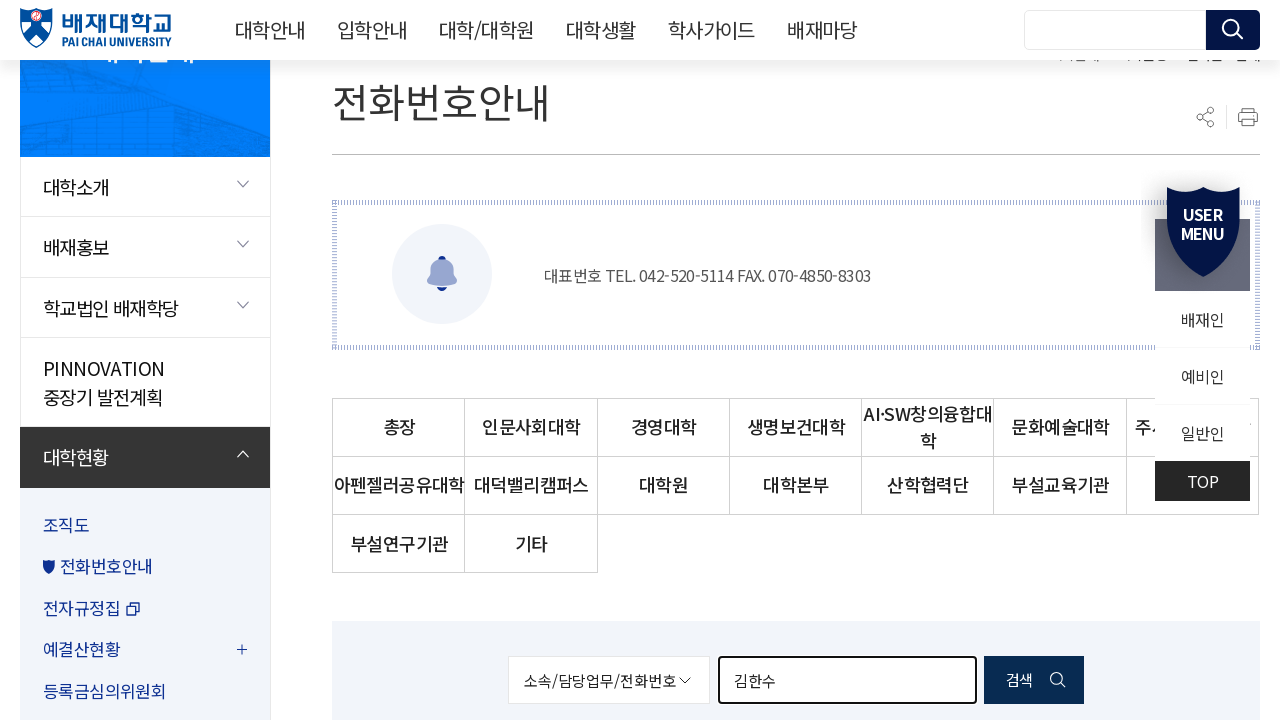

Cleared search field for next professor name on #searchKeyword
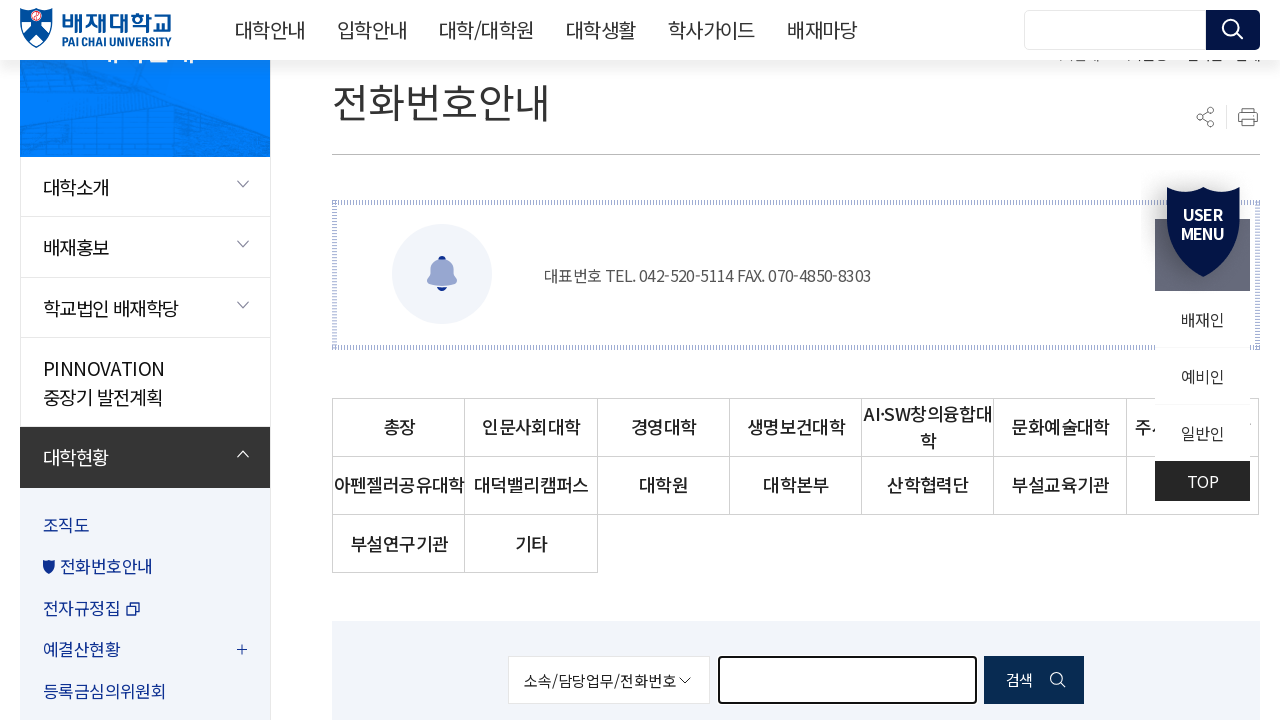

Filled search field with professor name '최웅재' on #searchKeyword
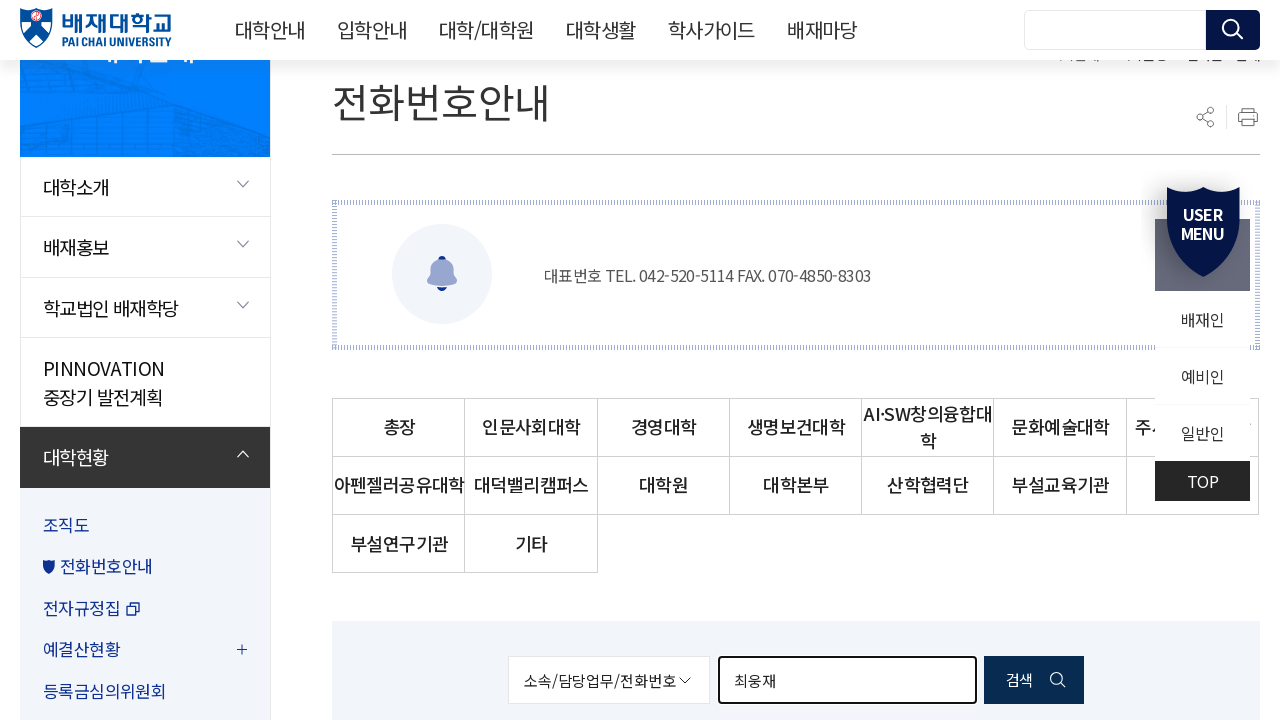

Pressed Enter to search for '최웅재' on #searchKeyword
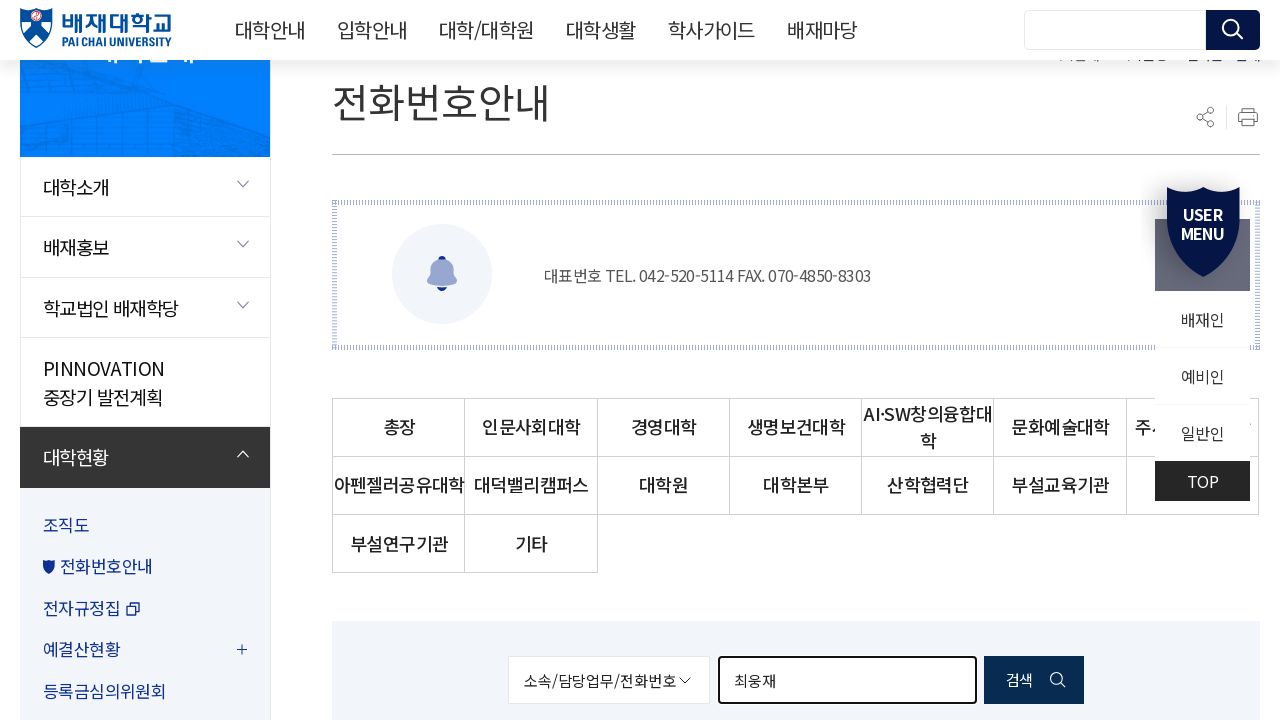

Search results loaded for '최웅재'
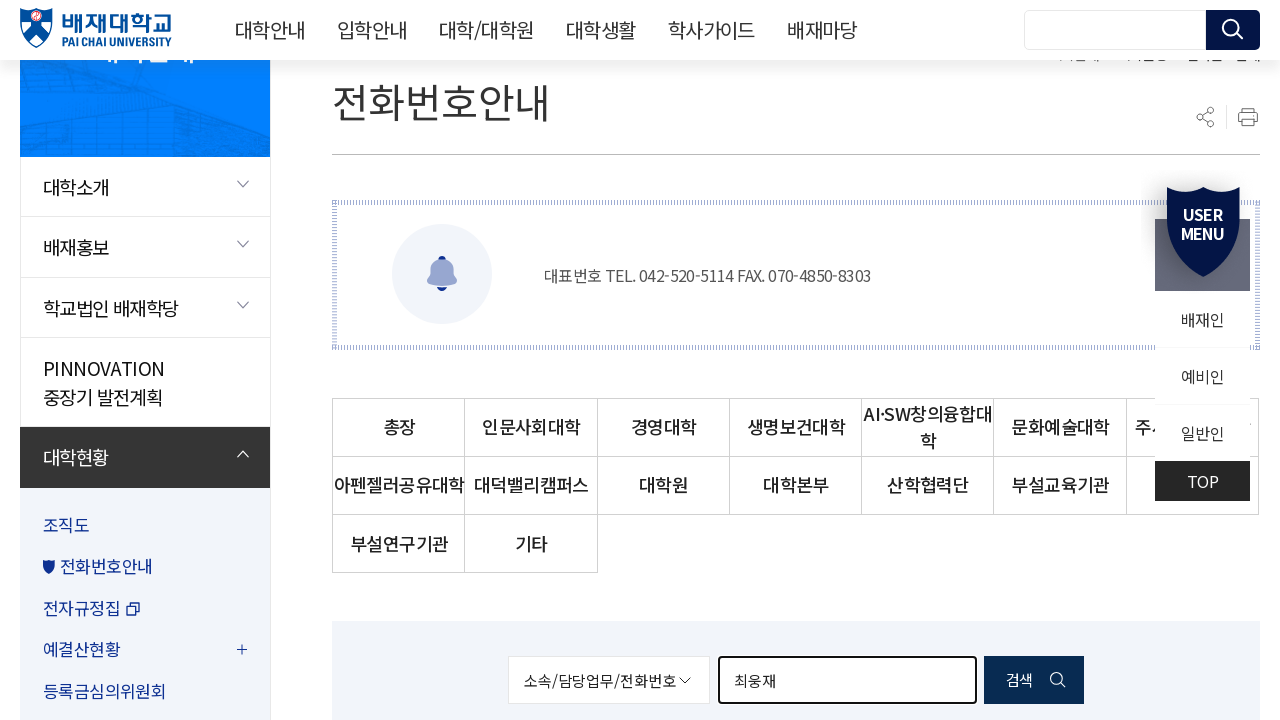

Cleared search field for next professor name on #searchKeyword
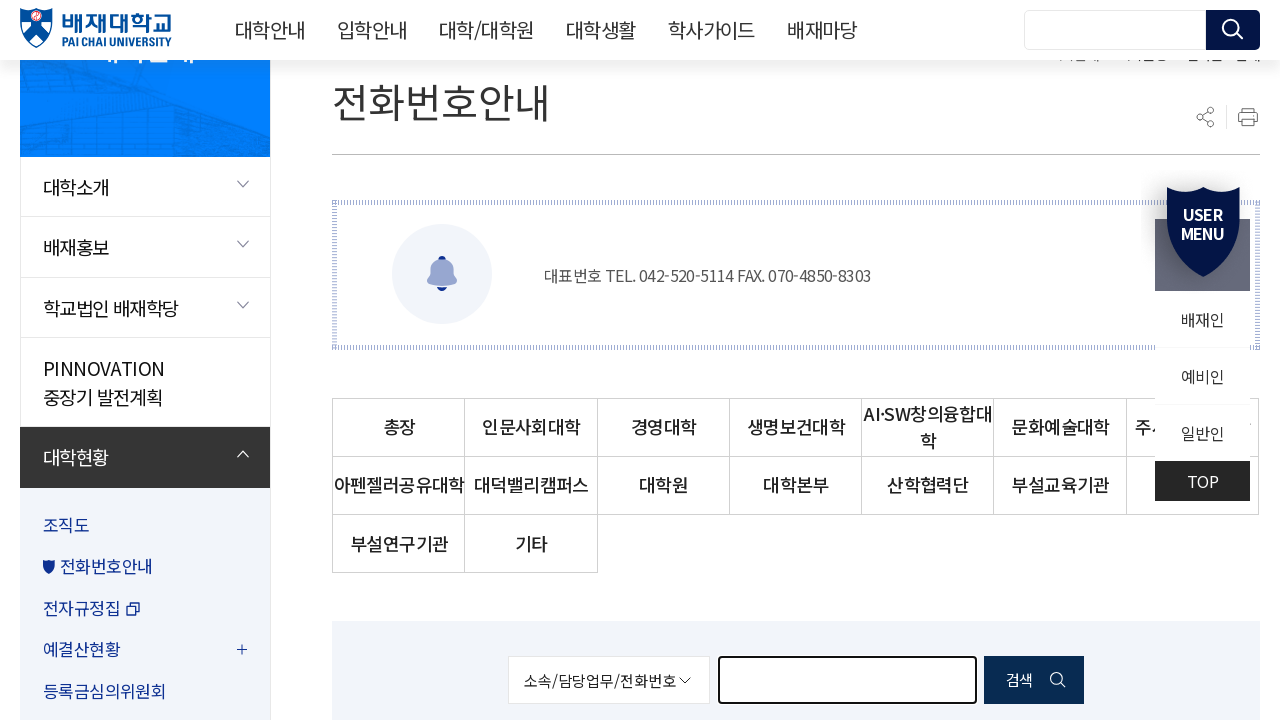

Filled search field with professor name '이봉지' on #searchKeyword
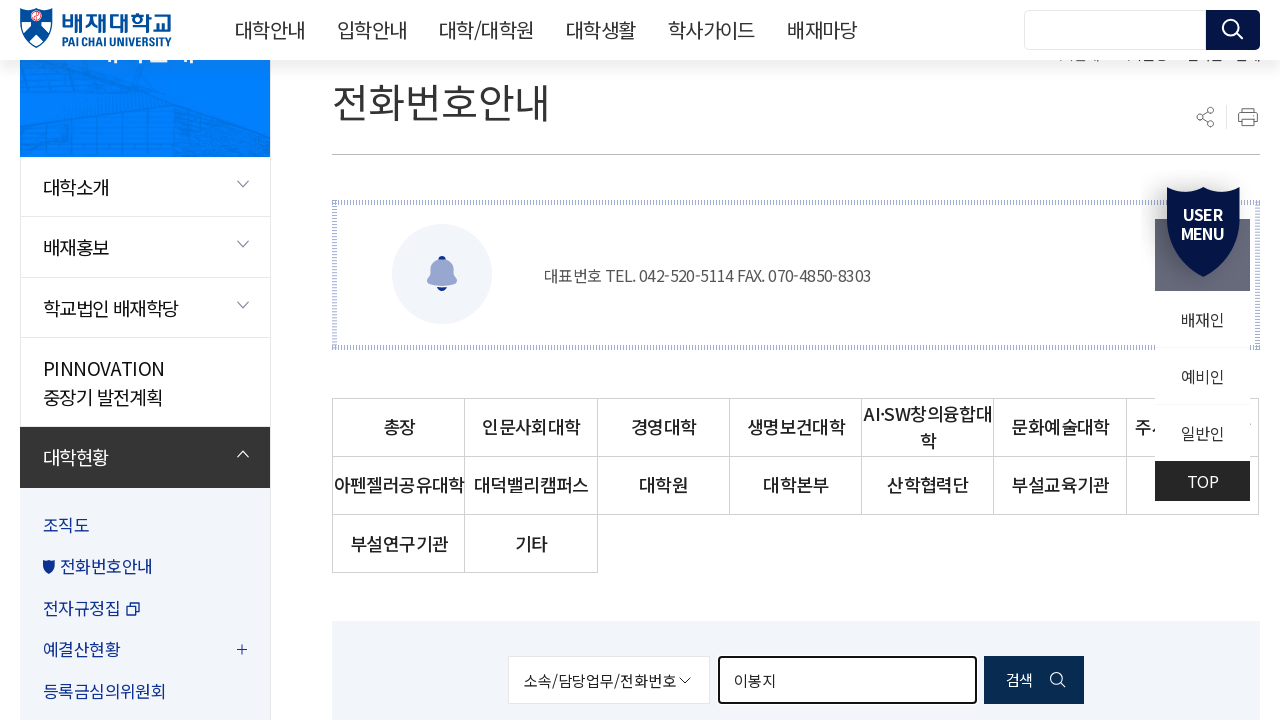

Pressed Enter to search for '이봉지' on #searchKeyword
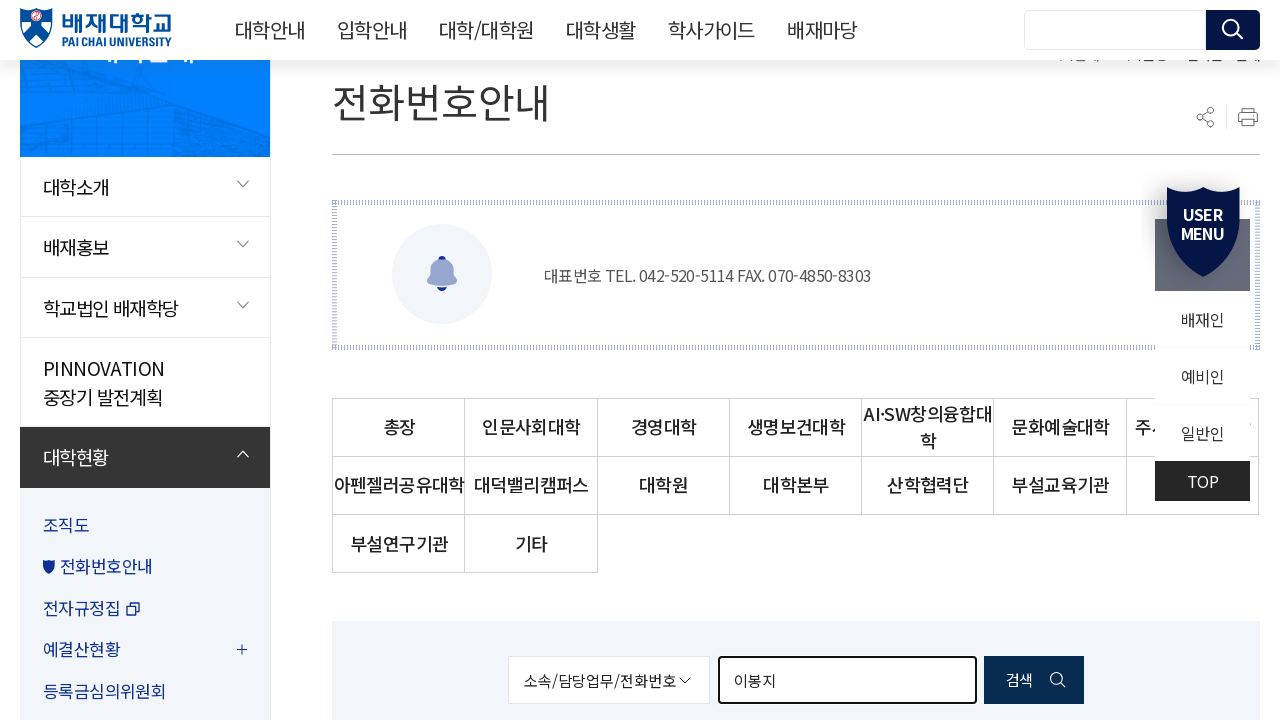

Search results loaded for '이봉지'
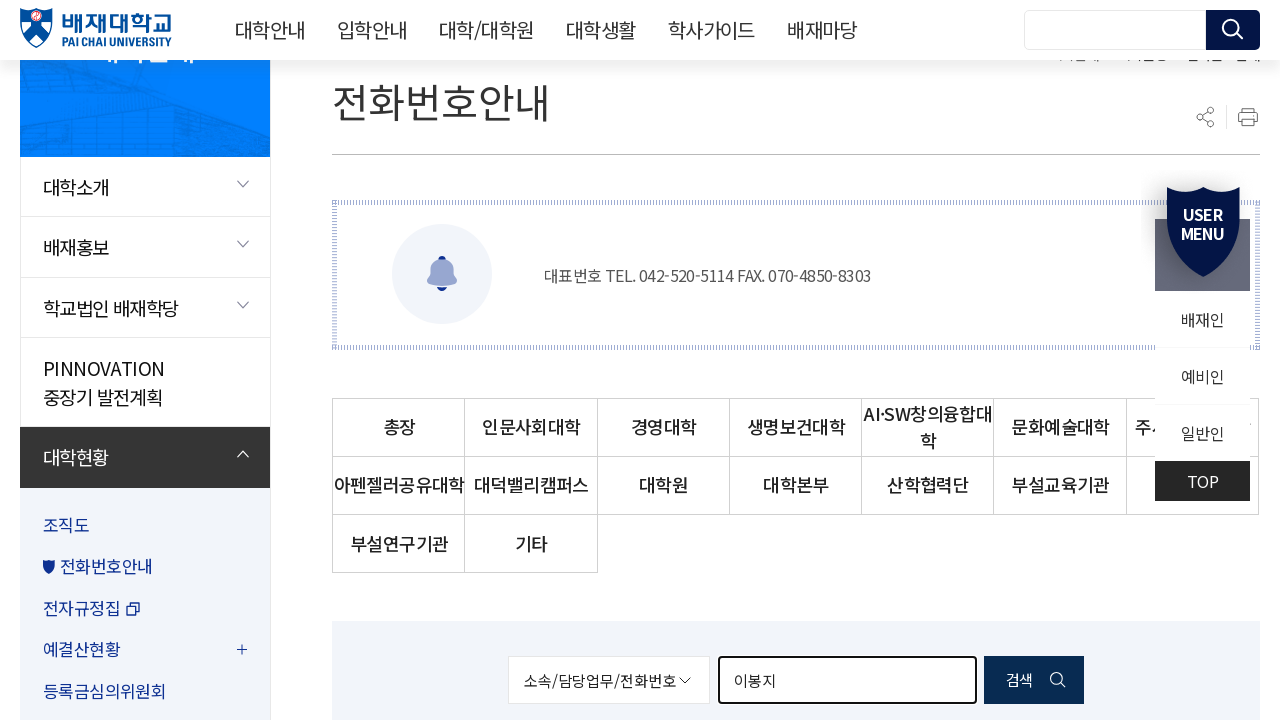

Cleared search field for next professor name on #searchKeyword
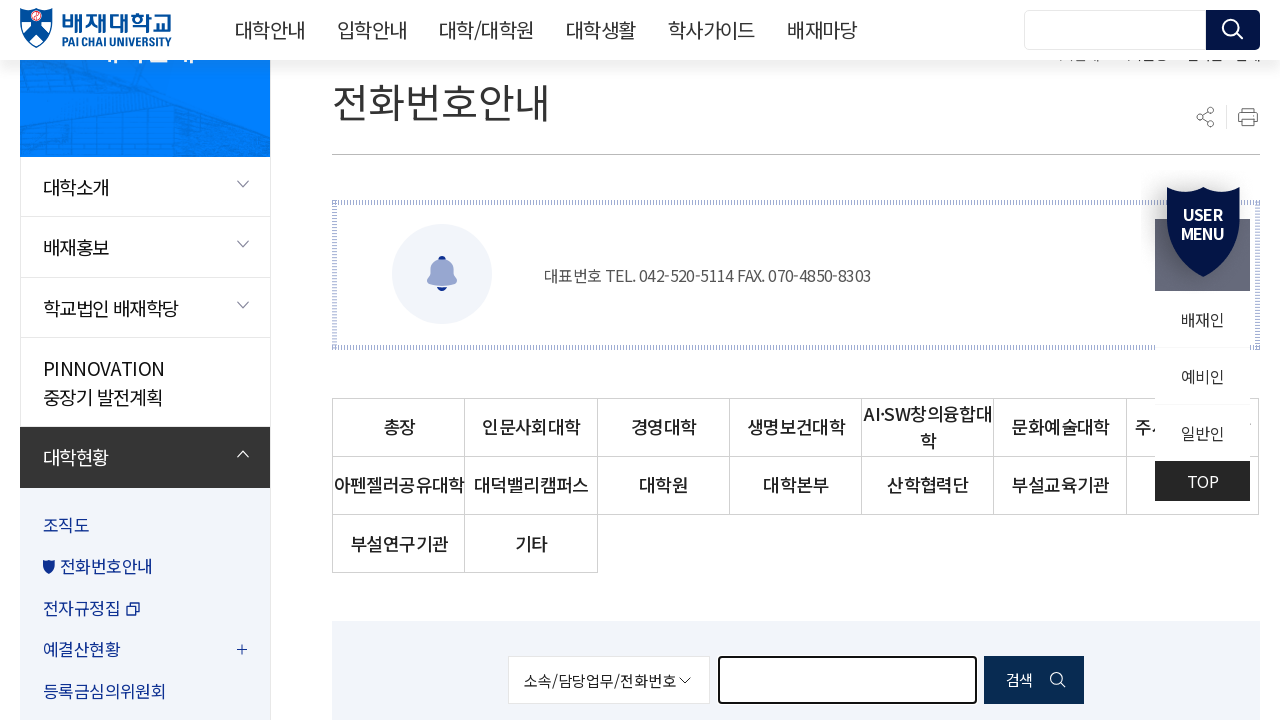

Filled search field with professor name '조태준' on #searchKeyword
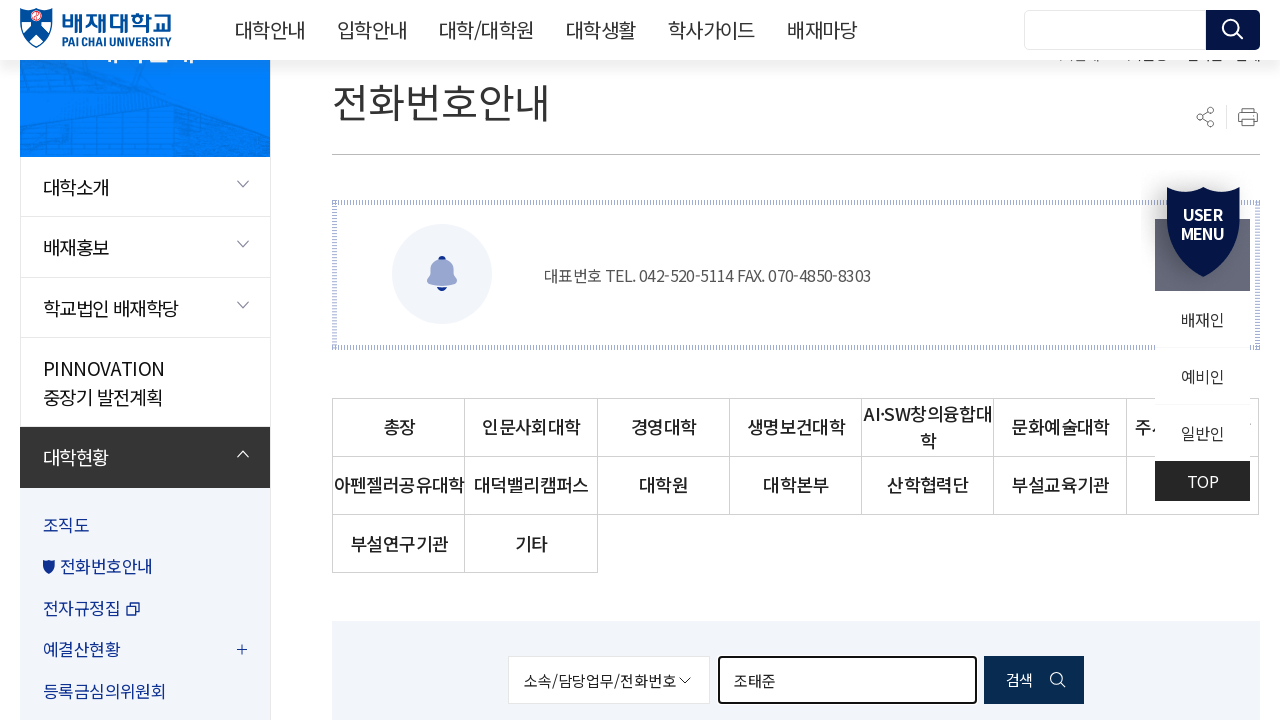

Pressed Enter to search for '조태준' on #searchKeyword
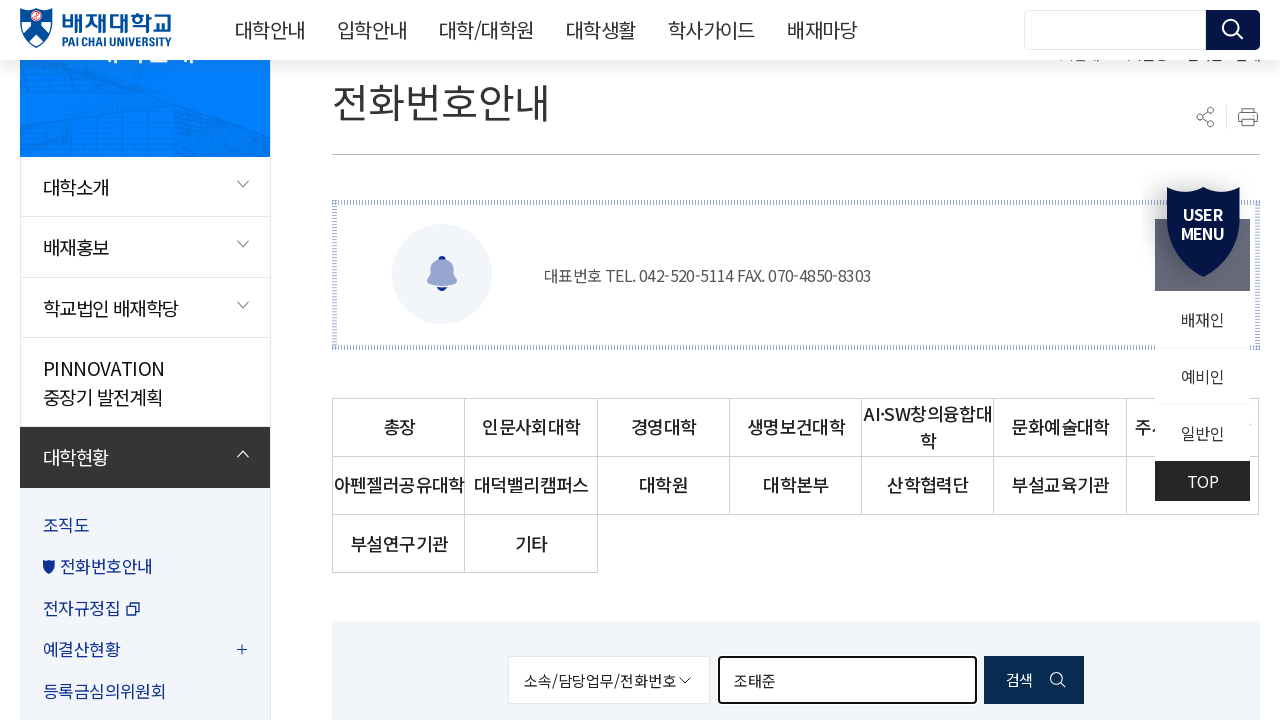

Search results loaded for '조태준'
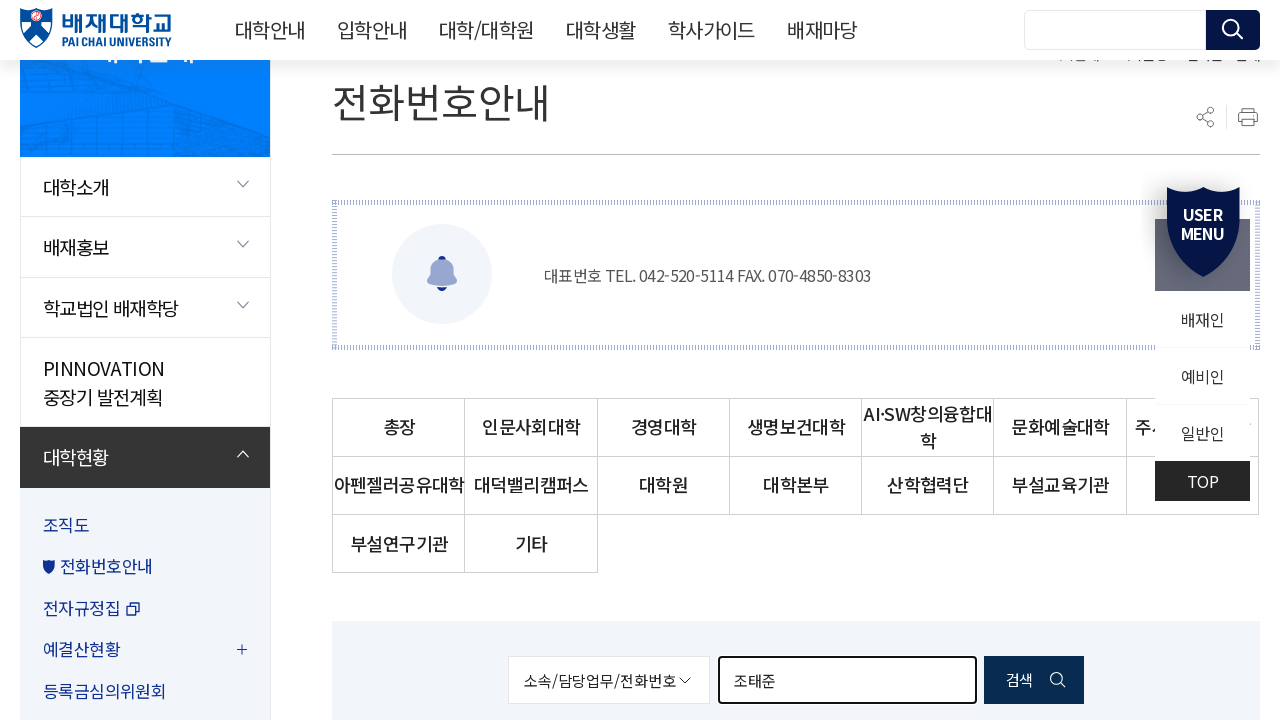

Cleared search field for next professor name on #searchKeyword
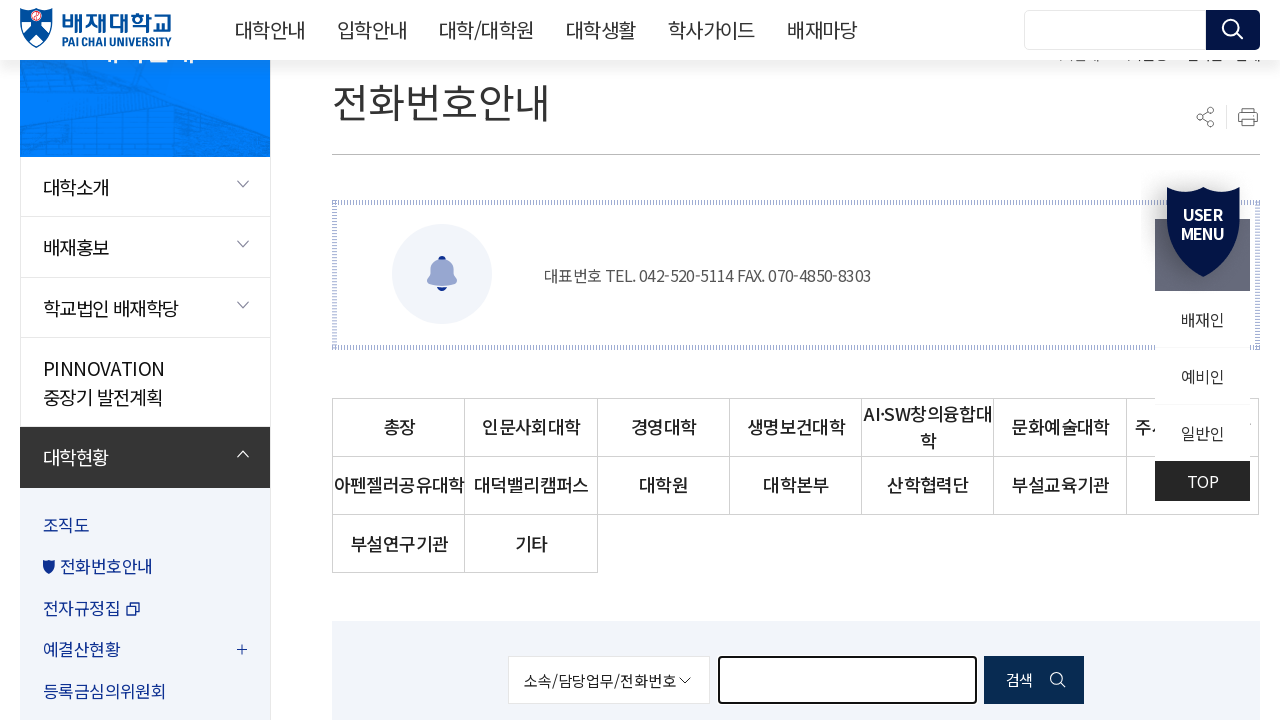

Filled search field with professor name '채경화' on #searchKeyword
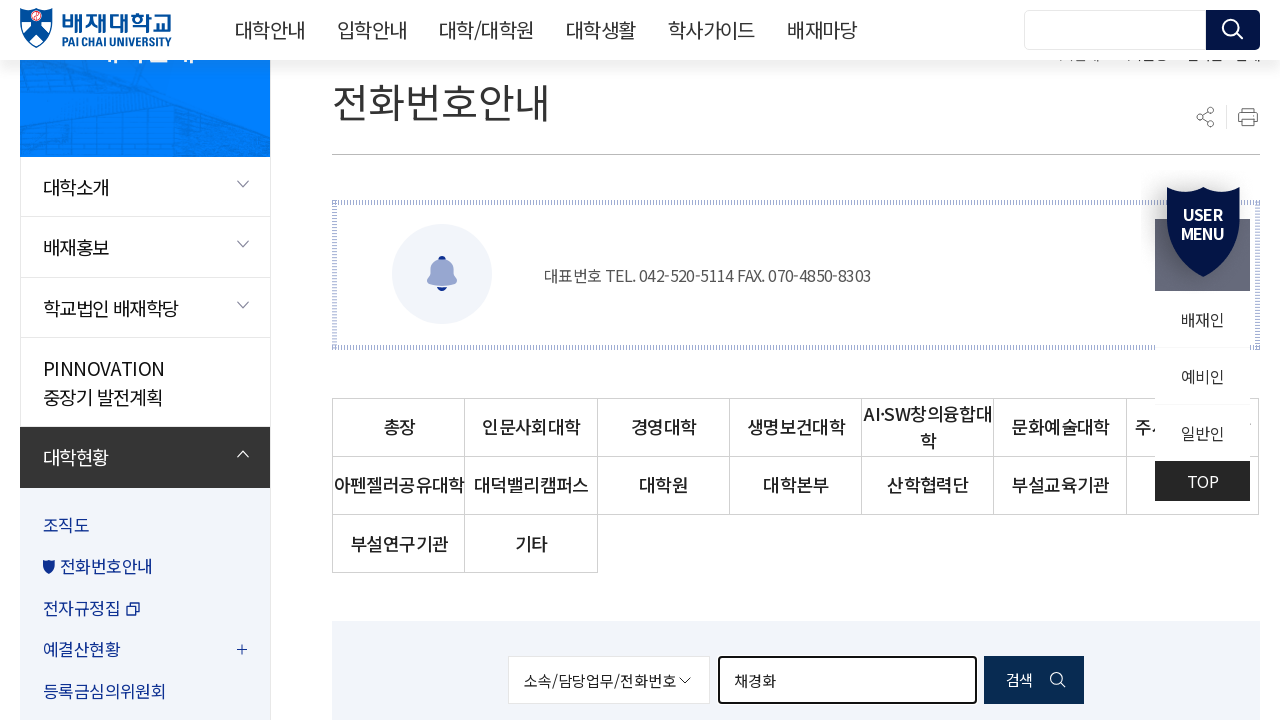

Pressed Enter to search for '채경화' on #searchKeyword
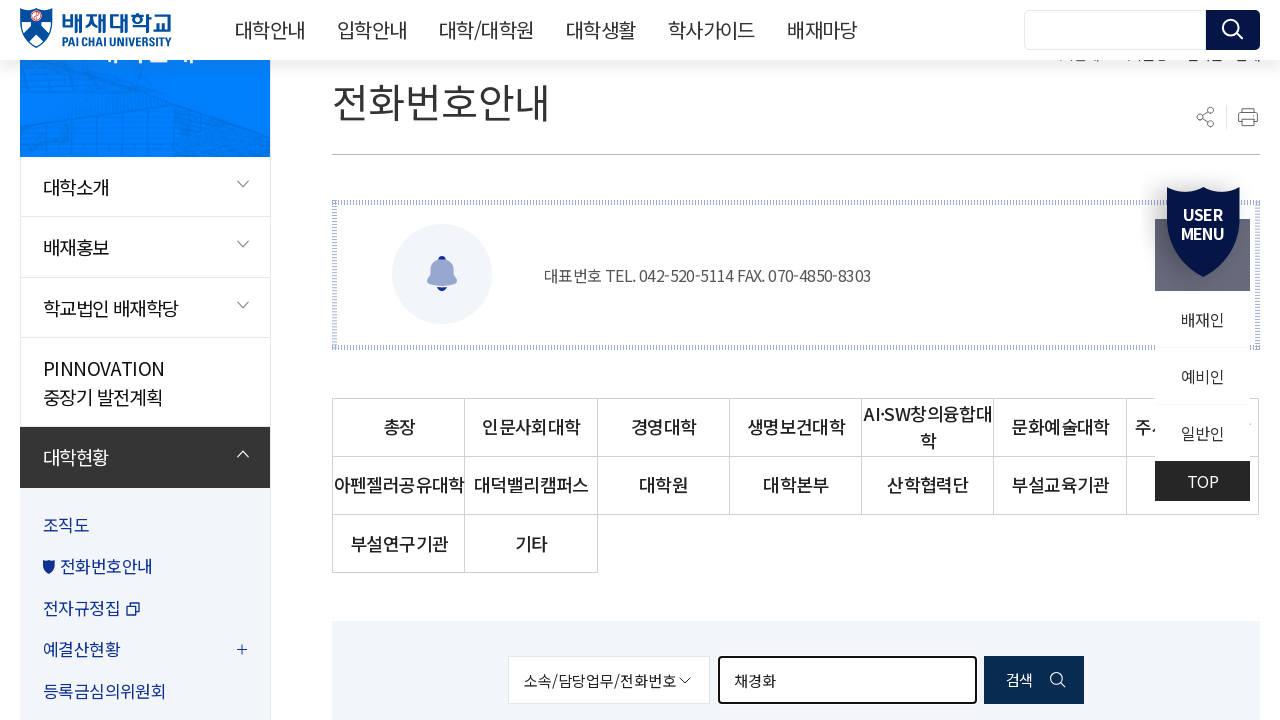

Search results loaded for '채경화'
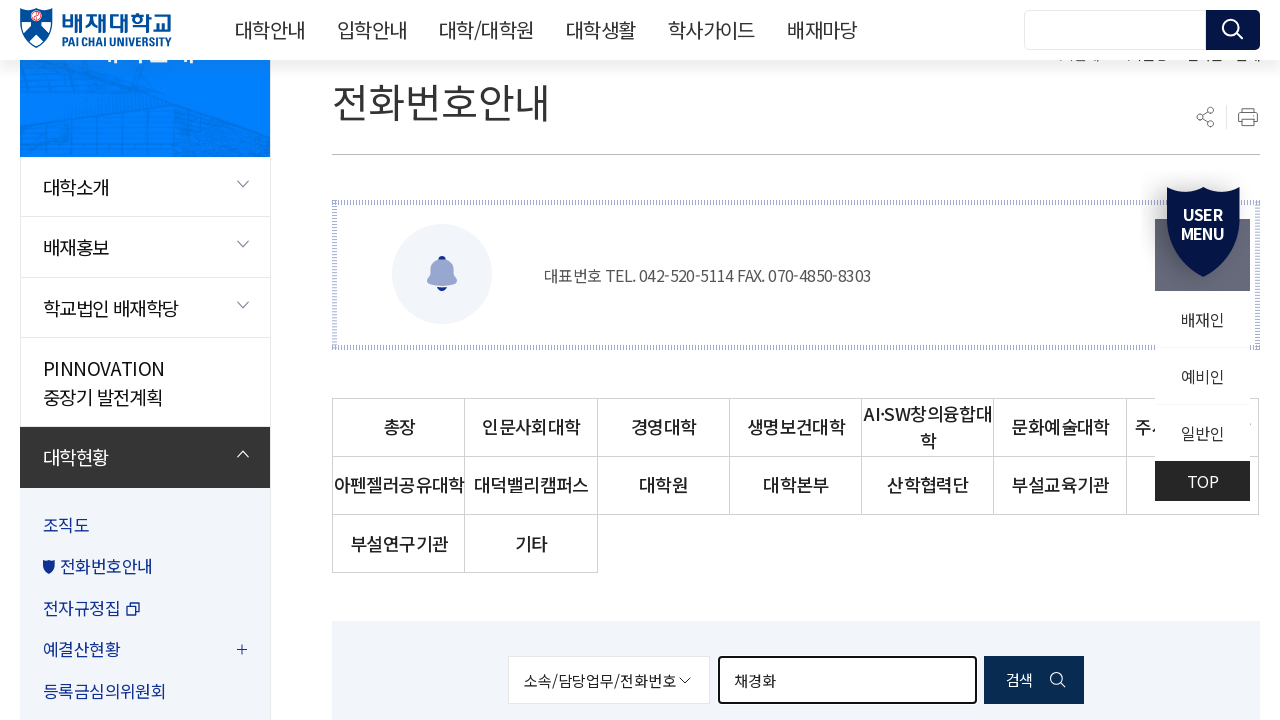

Cleared search field for next professor name on #searchKeyword
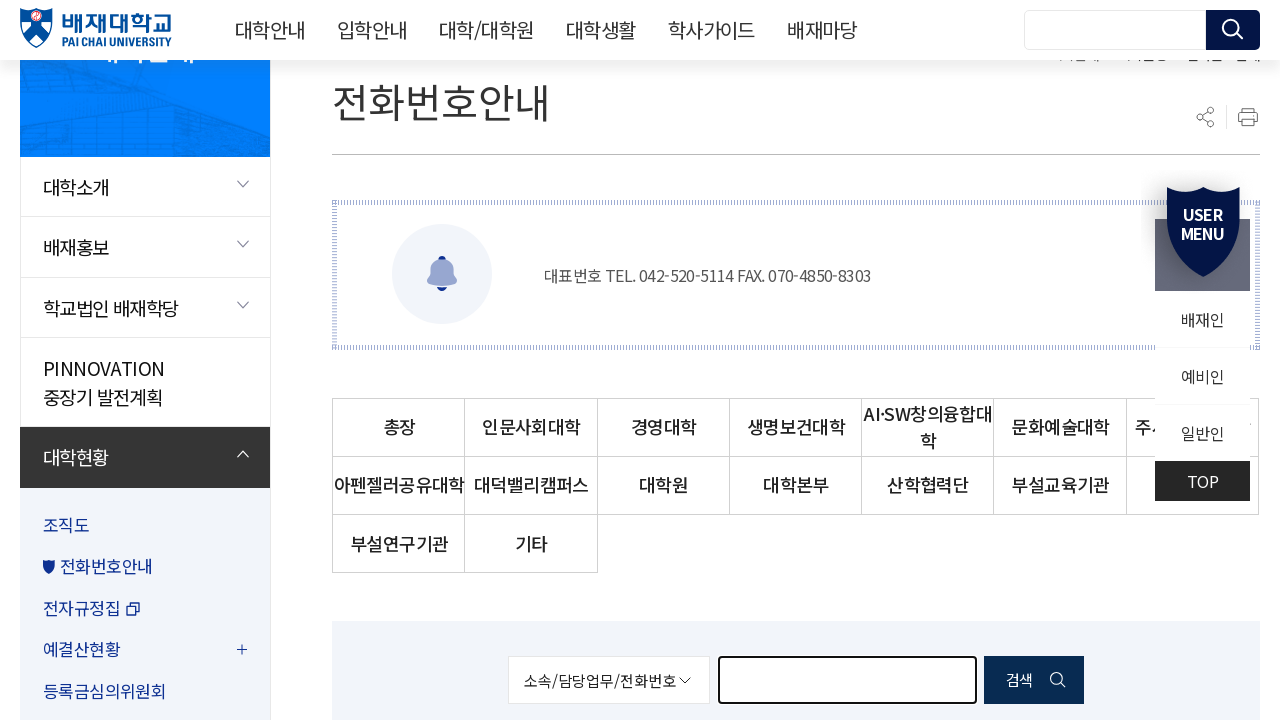

Filled search field with professor name '한기남' on #searchKeyword
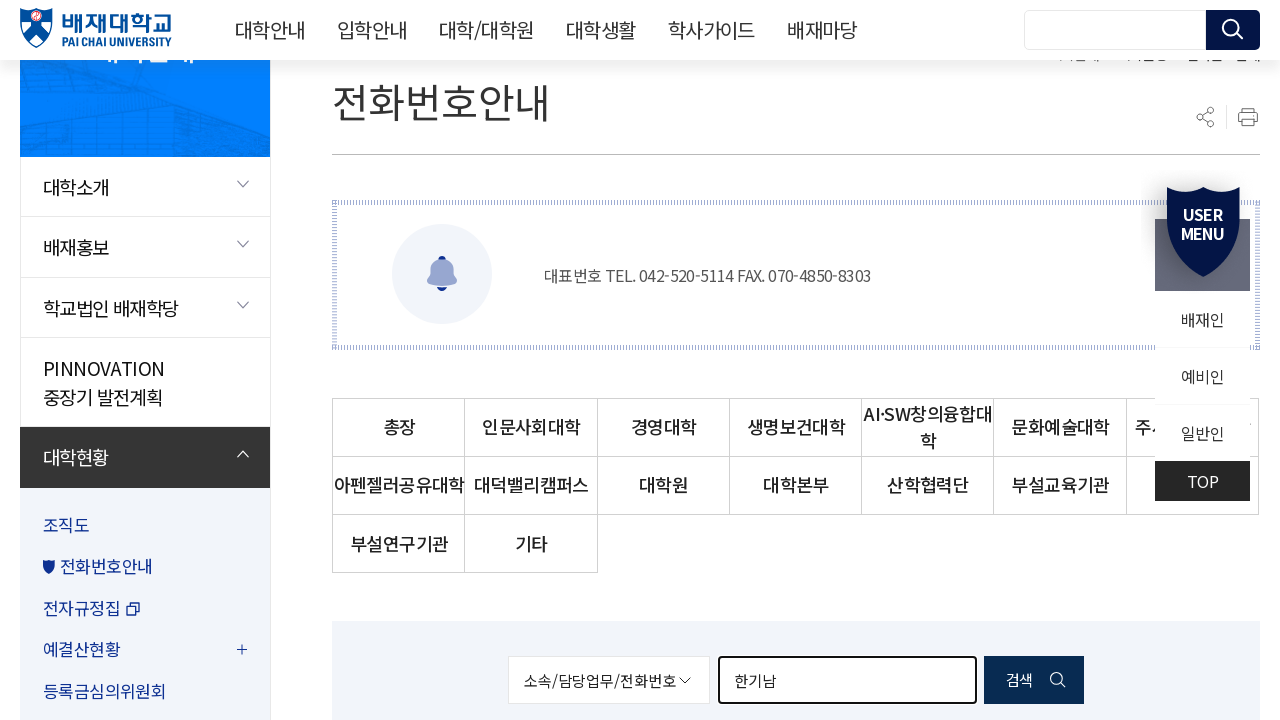

Pressed Enter to search for '한기남' on #searchKeyword
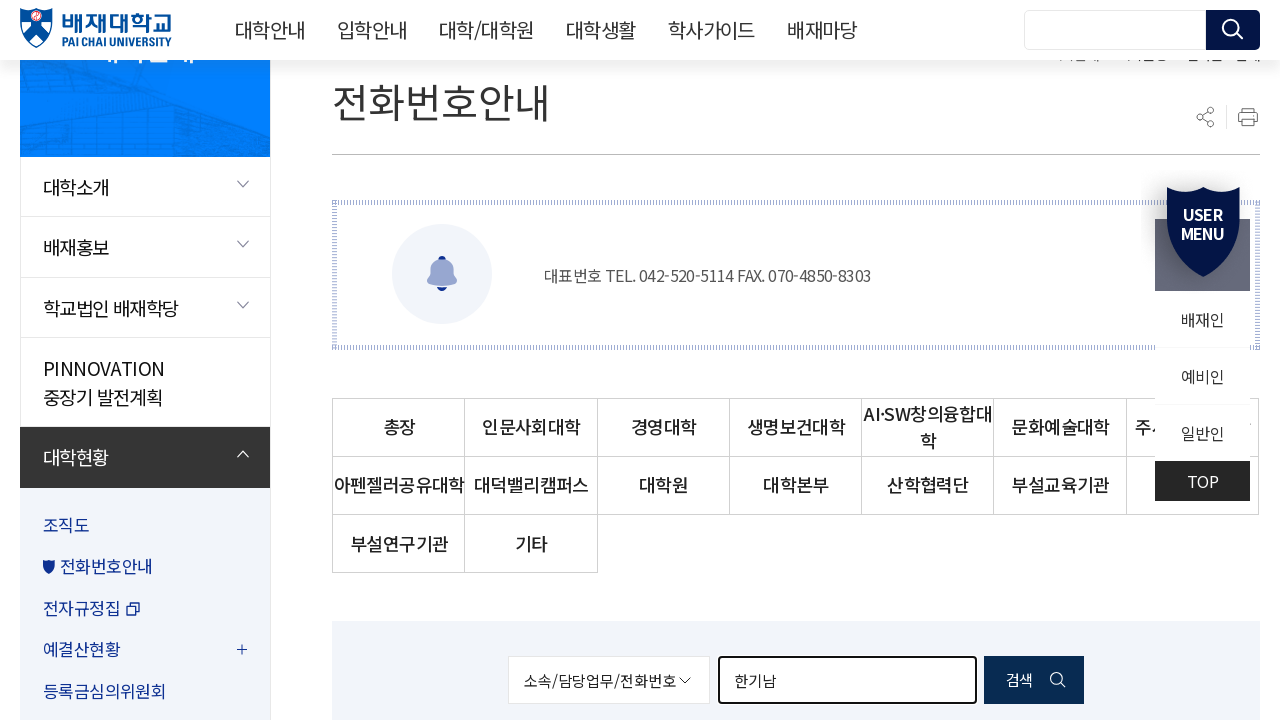

Search results loaded for '한기남'
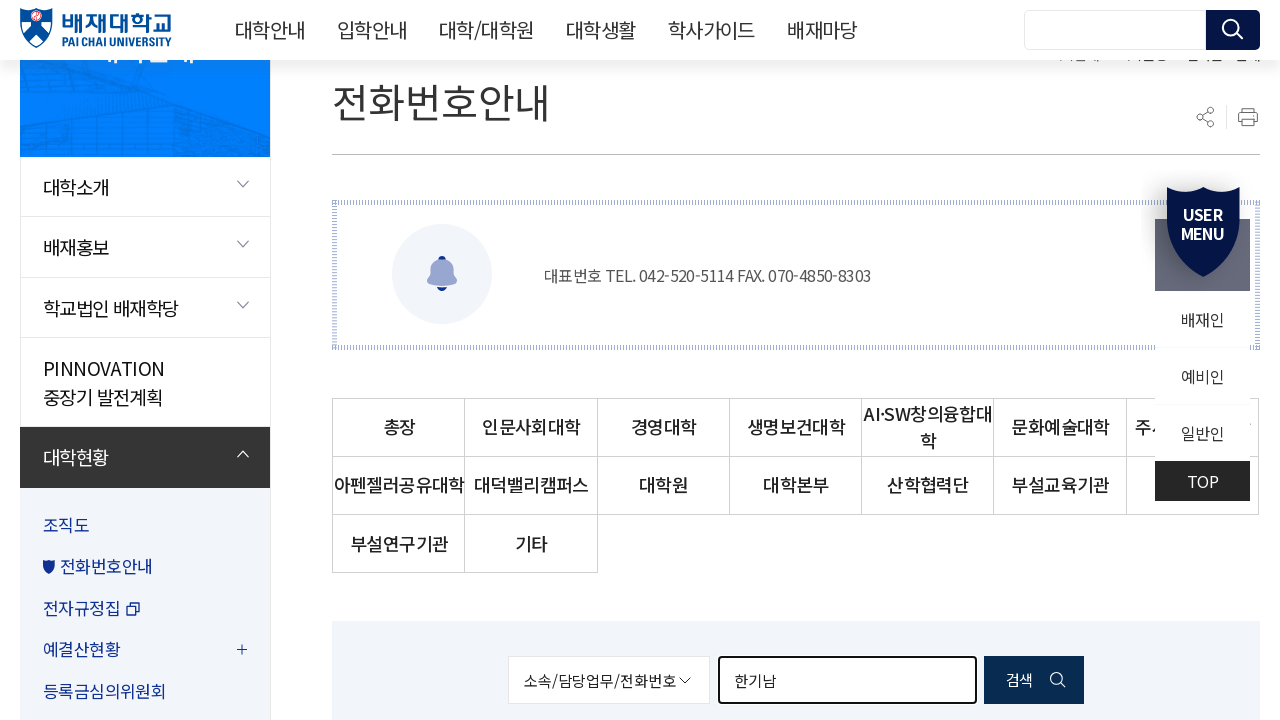

Cleared search field for next professor name on #searchKeyword
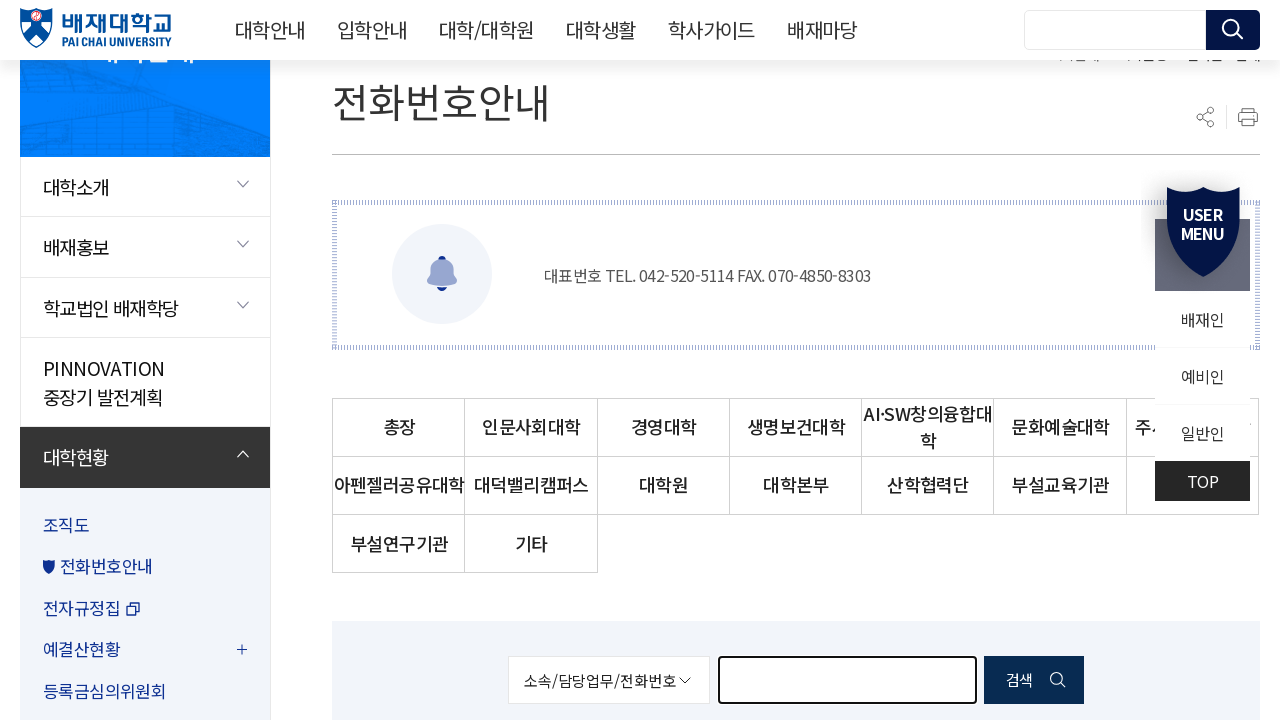

Filled search field with professor name '권순자' on #searchKeyword
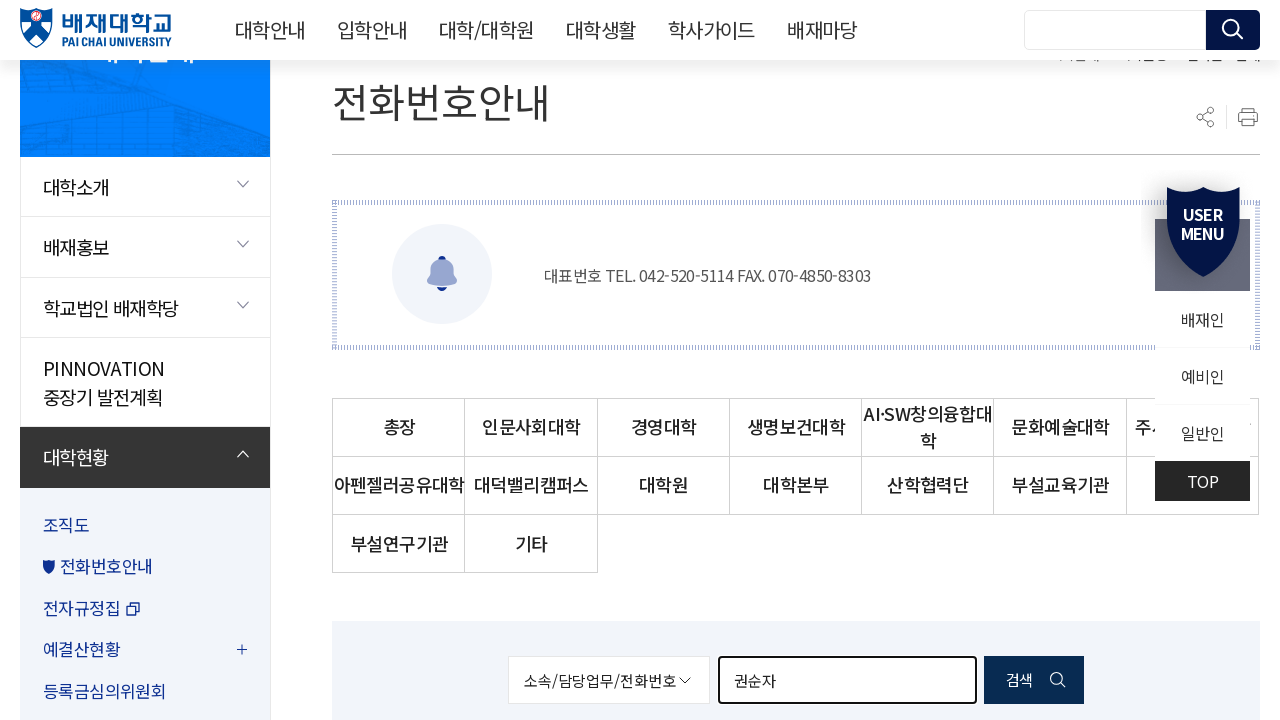

Pressed Enter to search for '권순자' on #searchKeyword
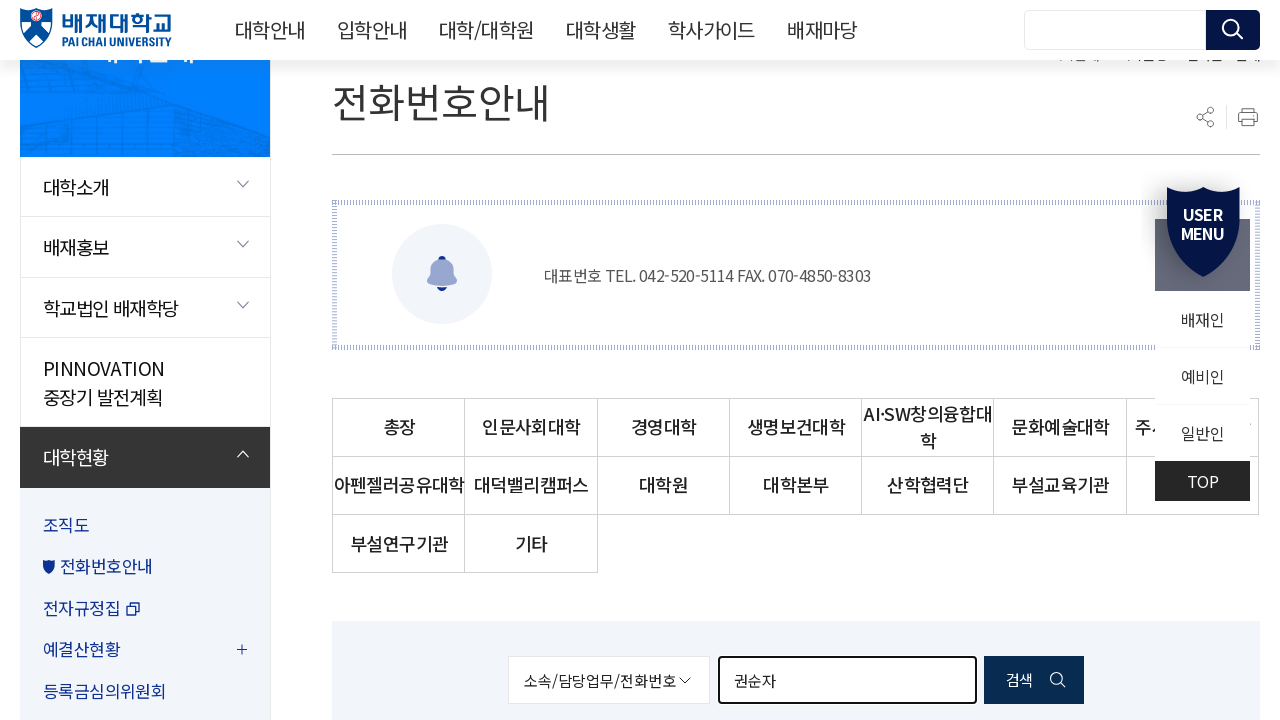

Search results loaded for '권순자'
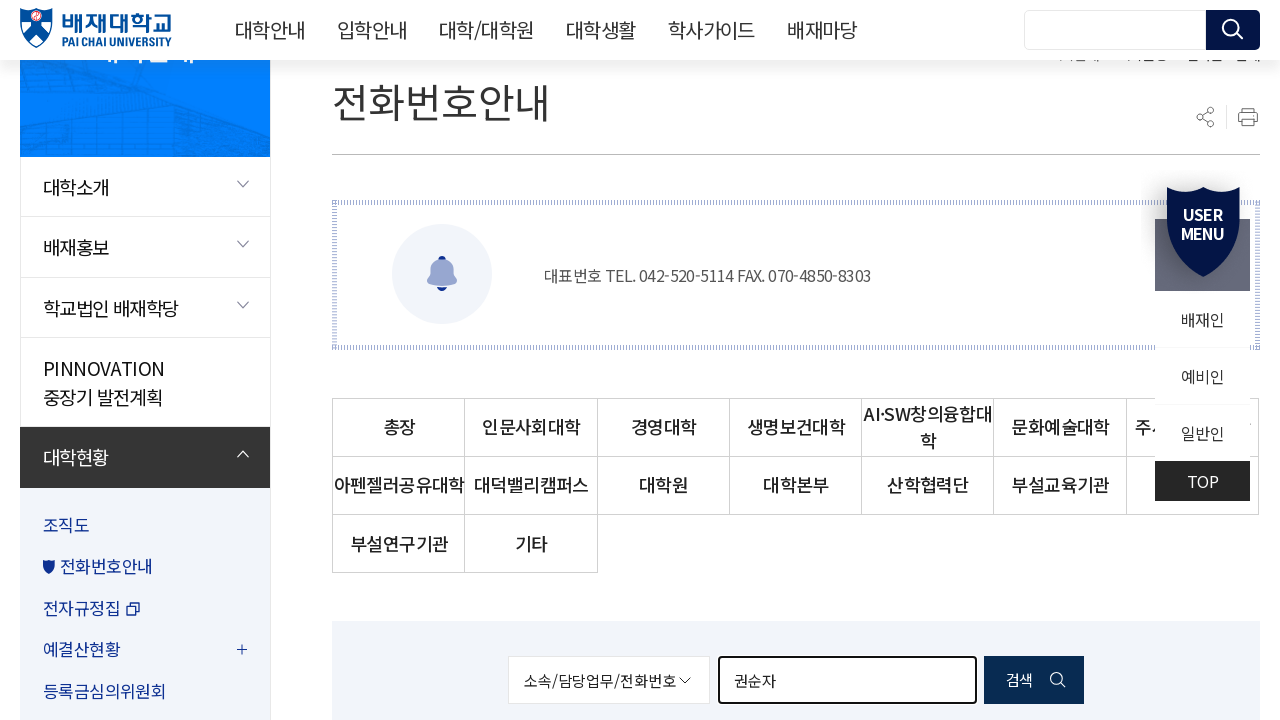

Cleared search field for next professor name on #searchKeyword
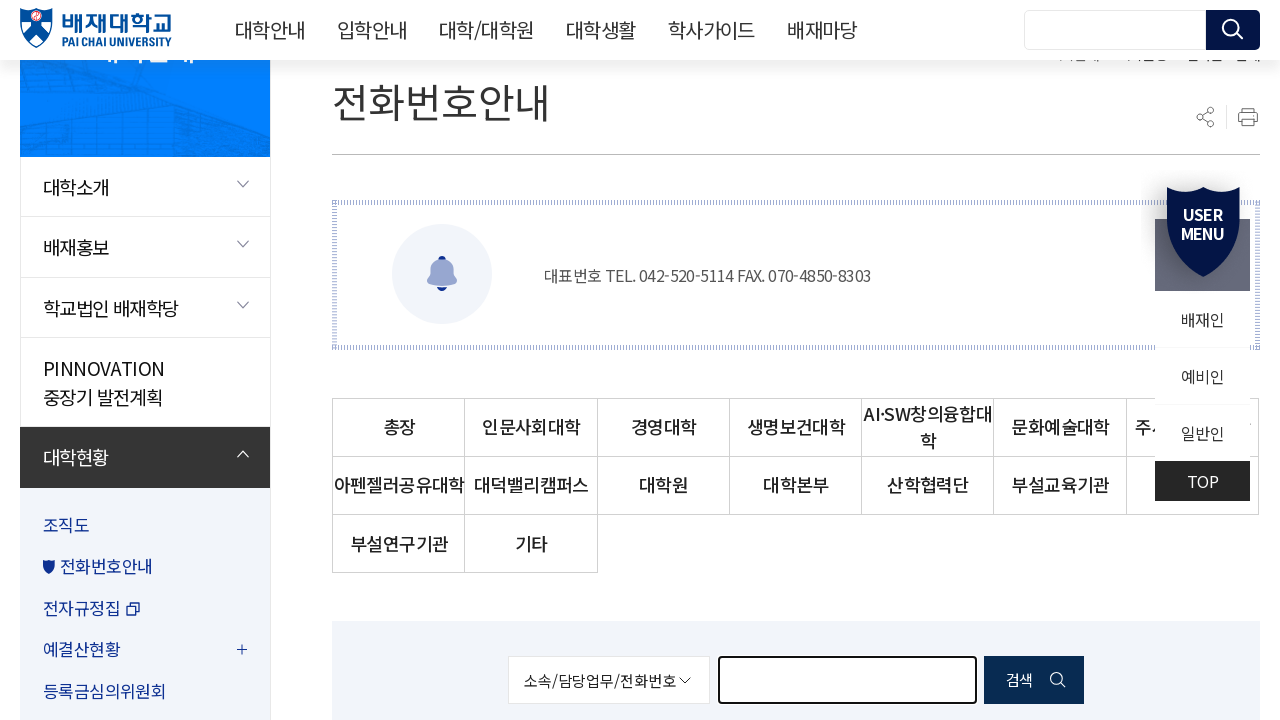

Filled search field with professor name '임종보' on #searchKeyword
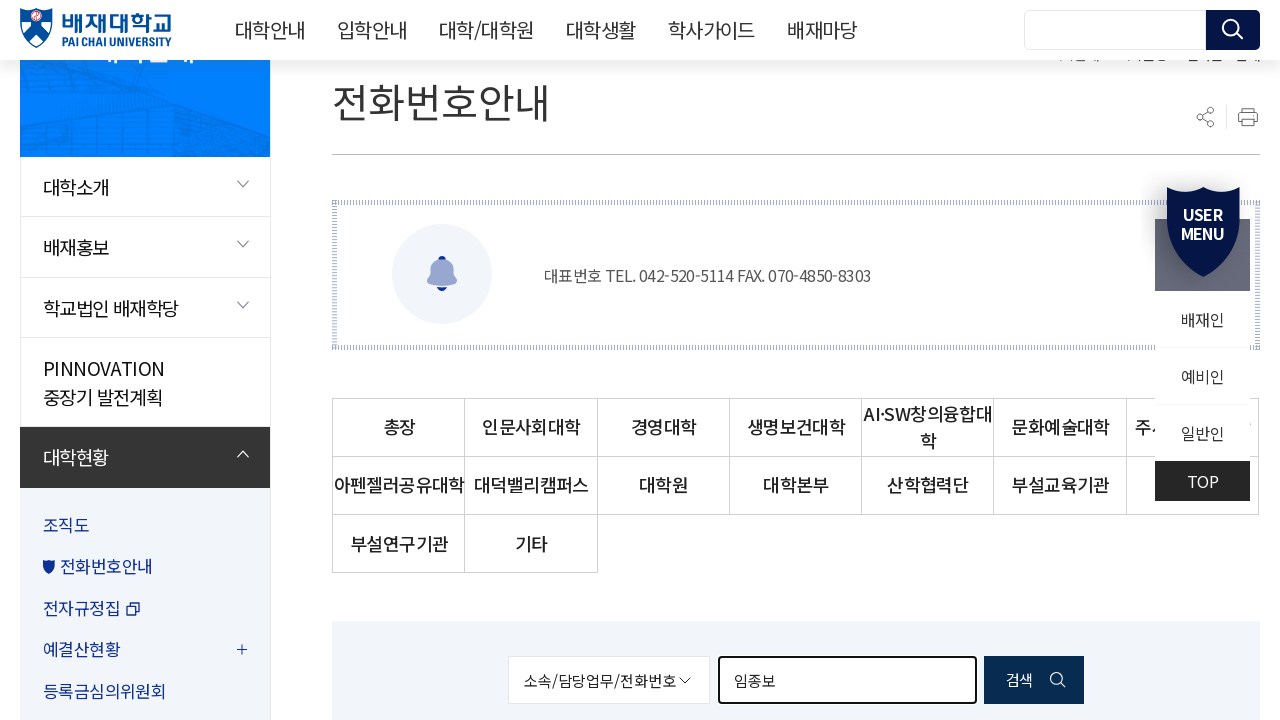

Pressed Enter to search for '임종보' on #searchKeyword
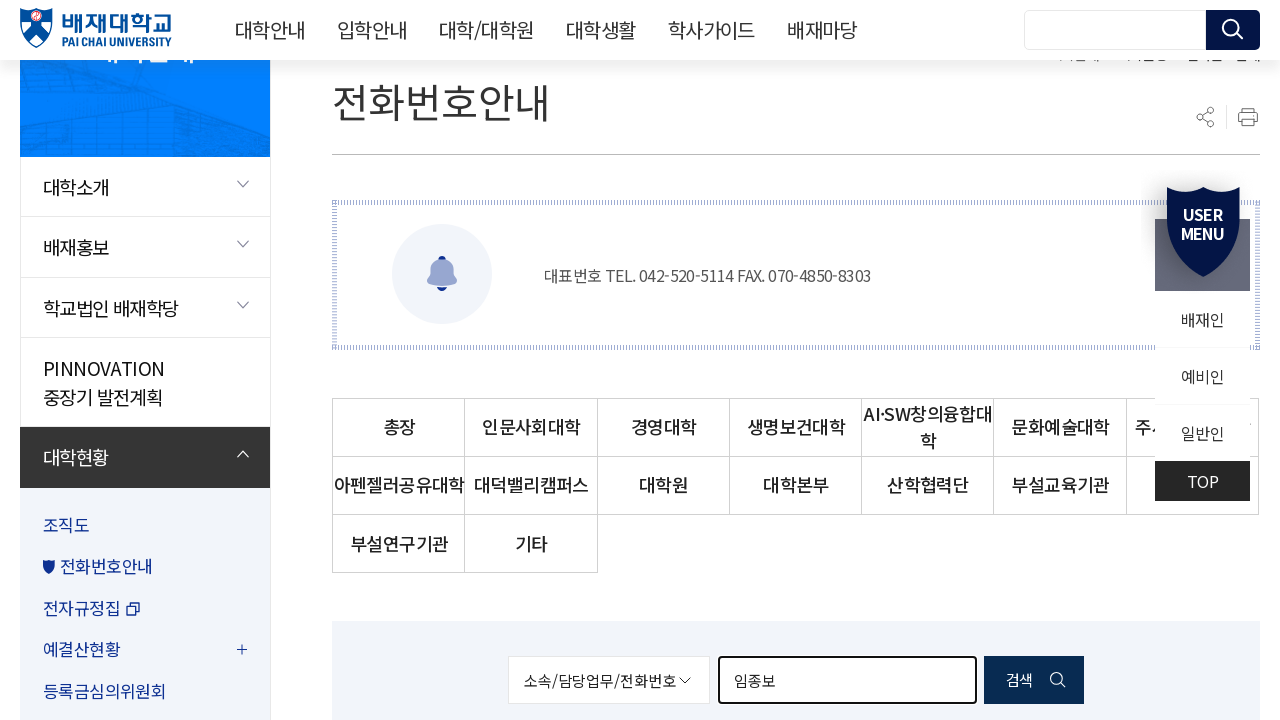

Search results loaded for '임종보'
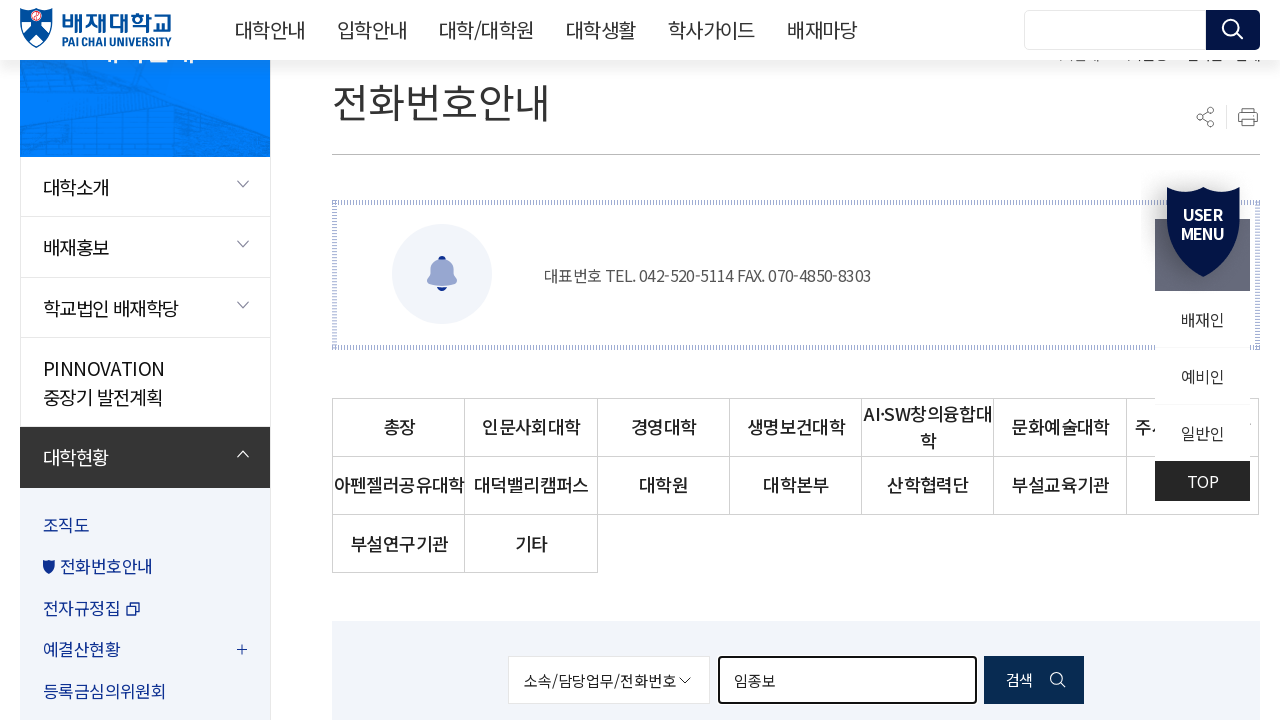

Cleared search field for next professor name on #searchKeyword
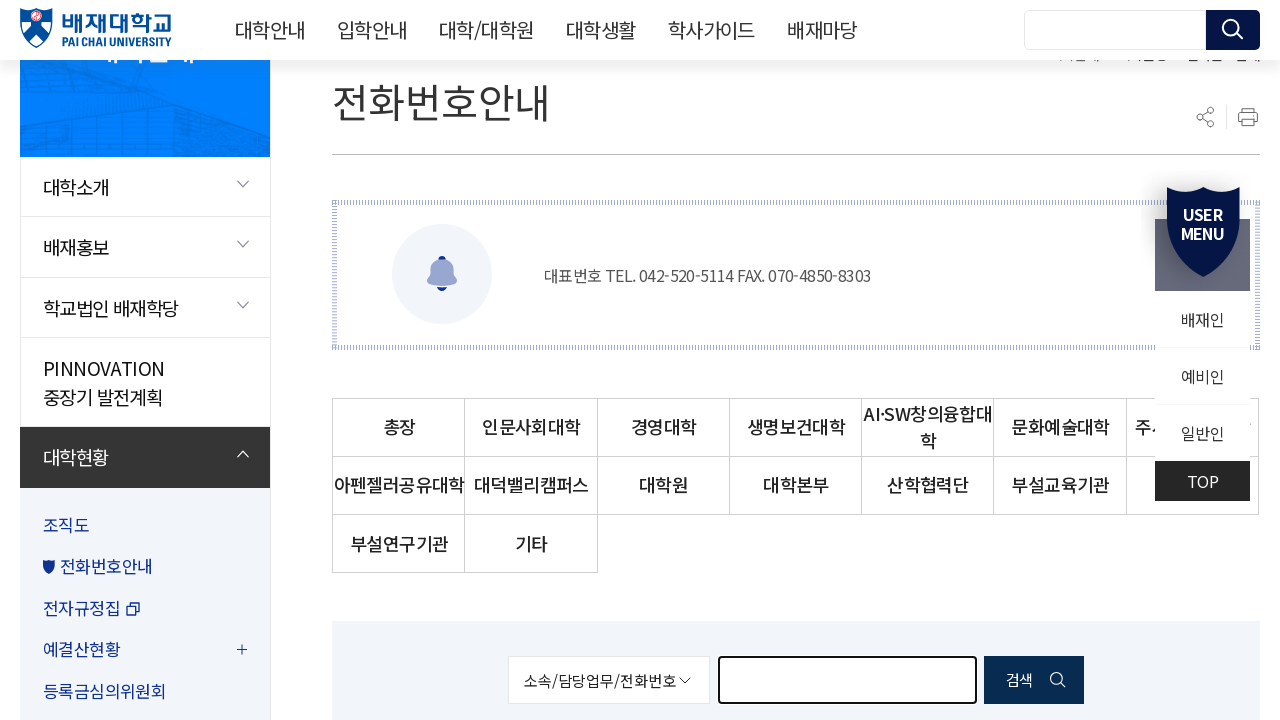

Filled search field with professor name '배희재' on #searchKeyword
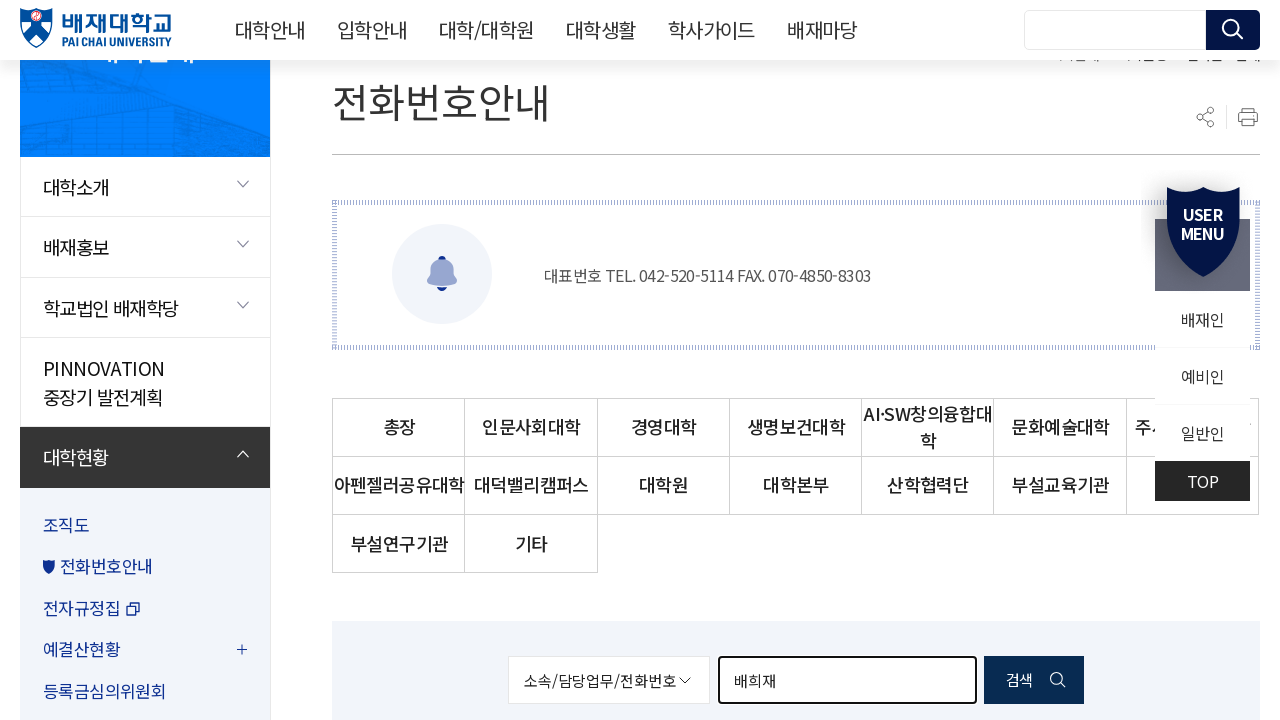

Pressed Enter to search for '배희재' on #searchKeyword
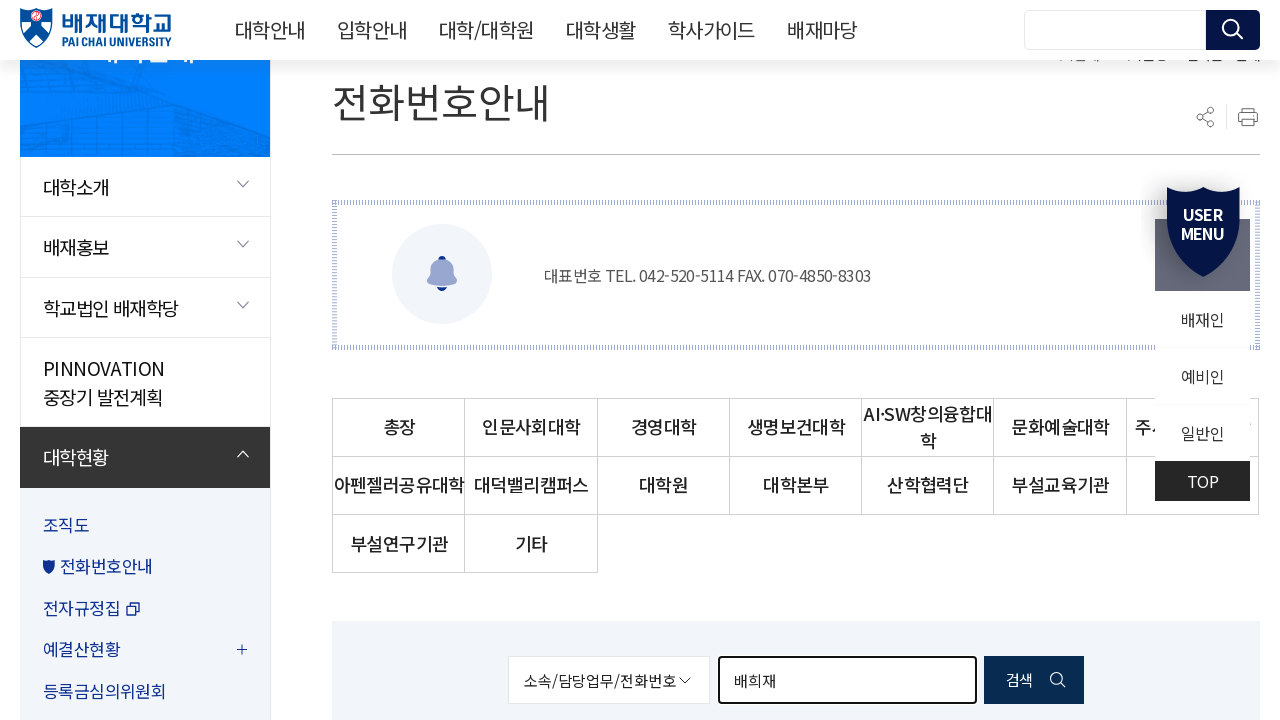

Search results loaded for '배희재'
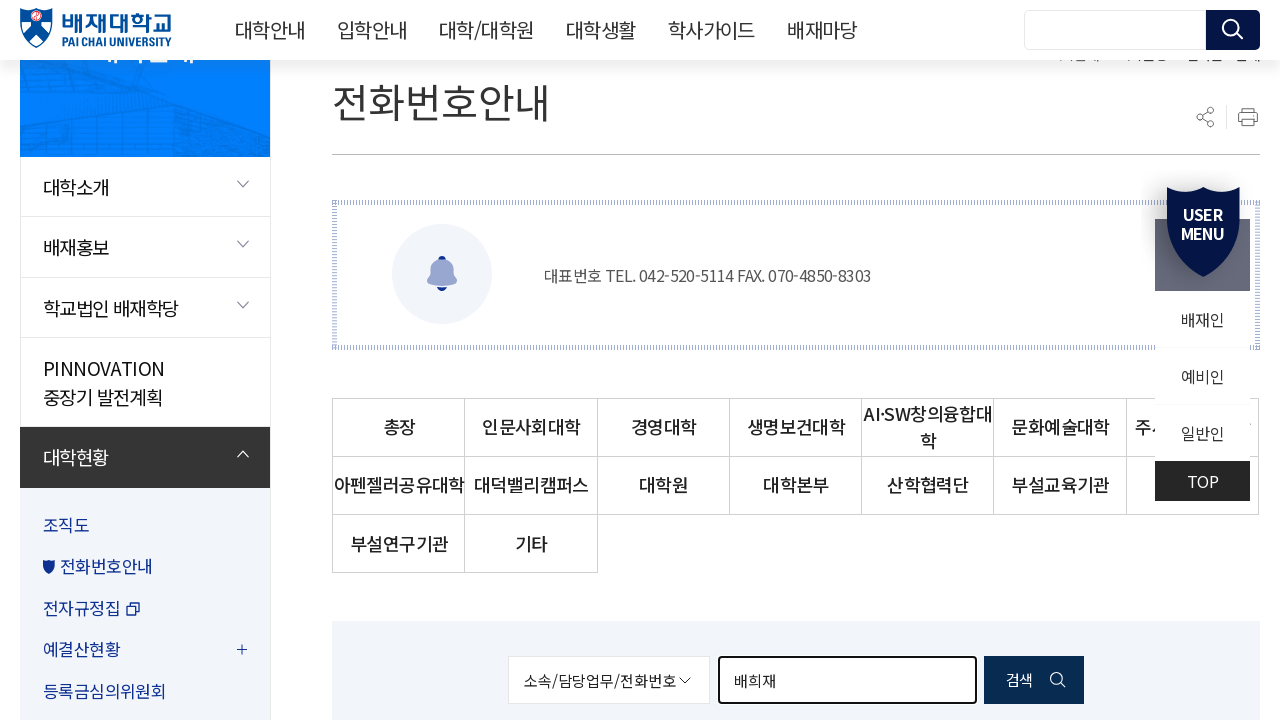

Cleared search field for next professor name on #searchKeyword
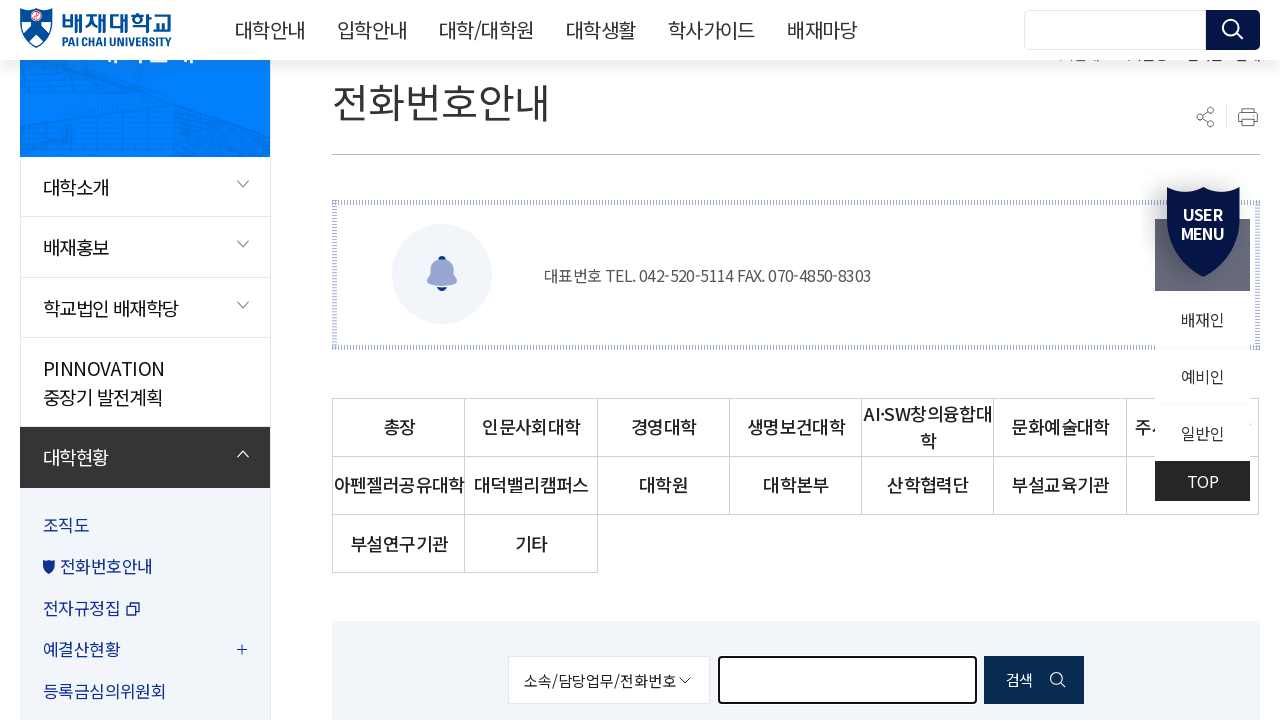

Filled search field with professor name '권우정' on #searchKeyword
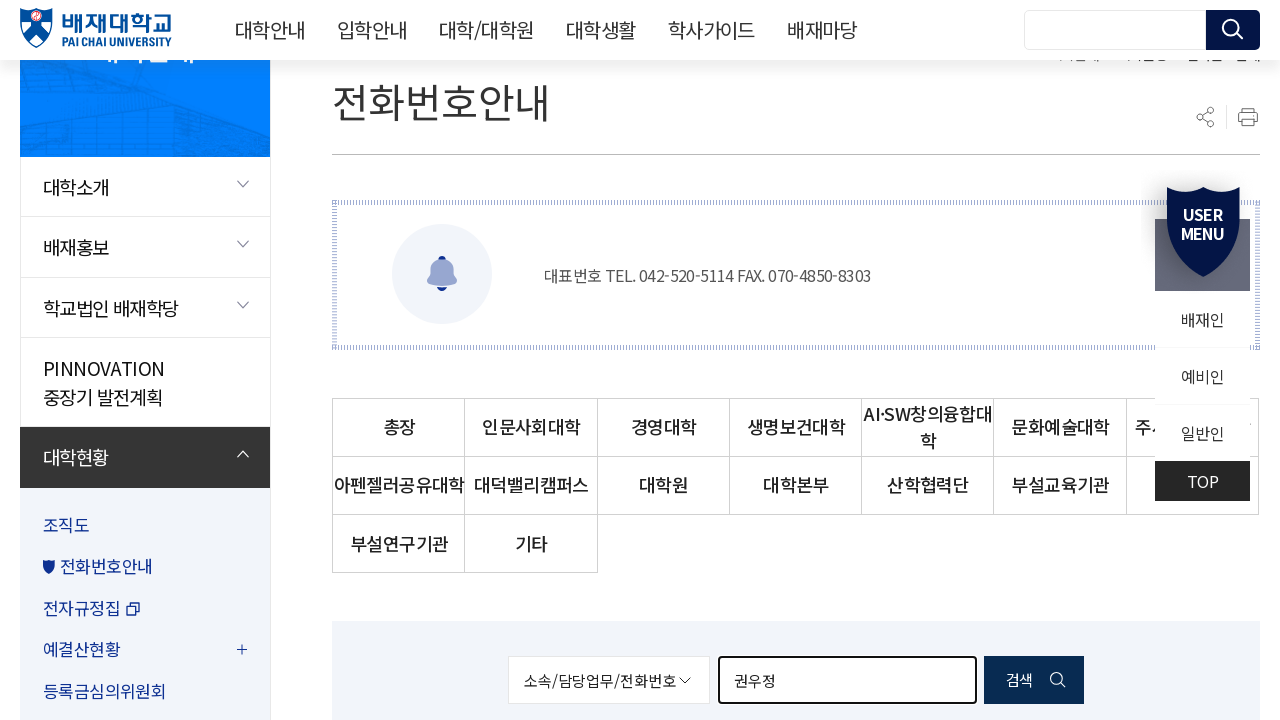

Pressed Enter to search for '권우정' on #searchKeyword
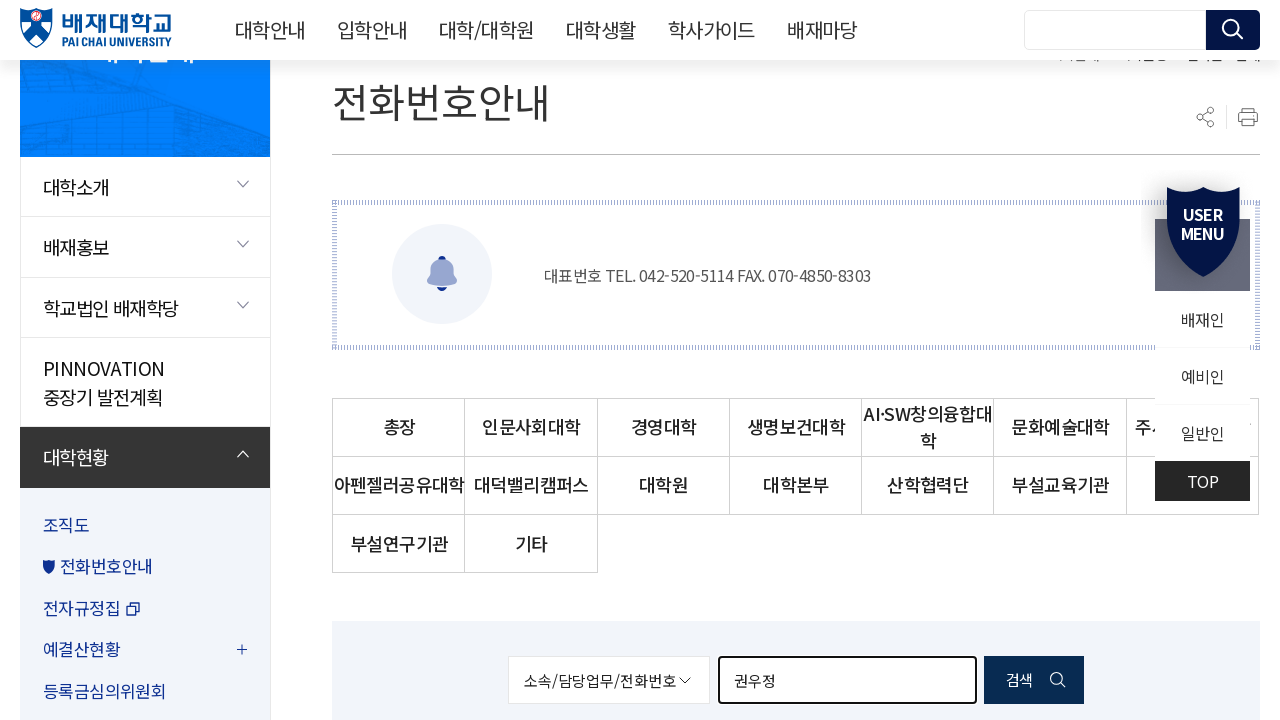

Search results loaded for '권우정'
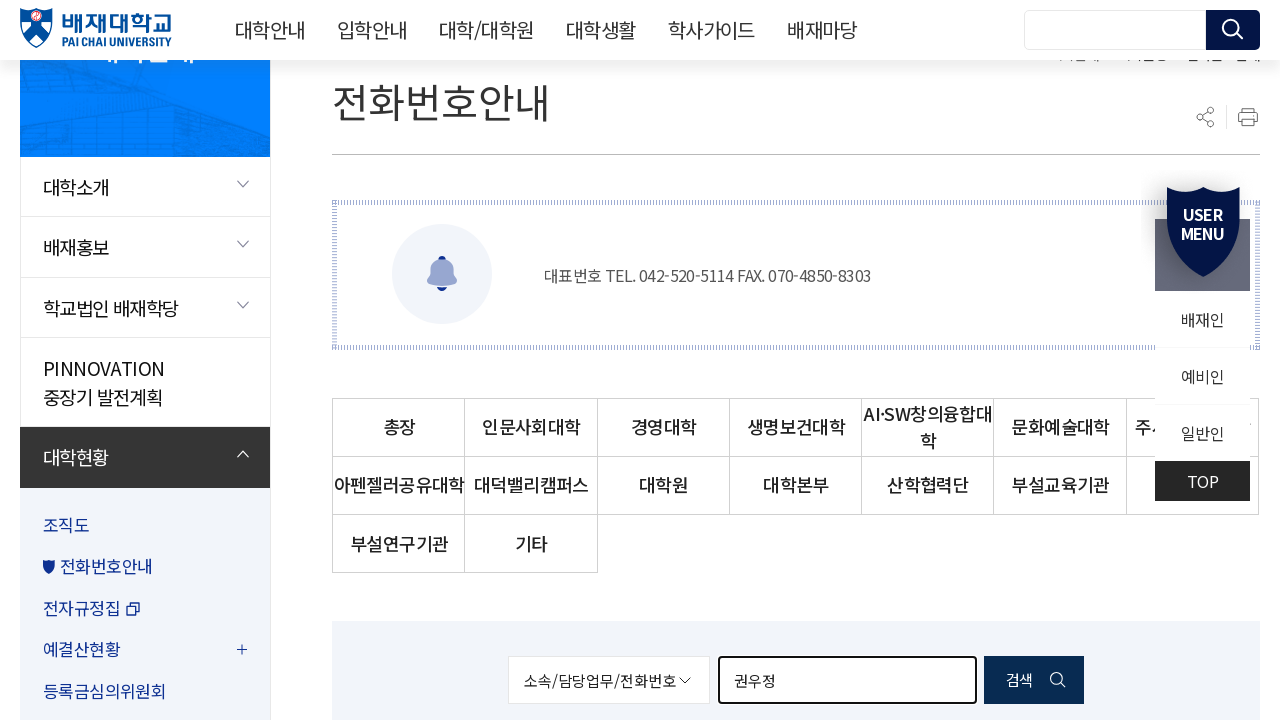

Cleared search field for next professor name on #searchKeyword
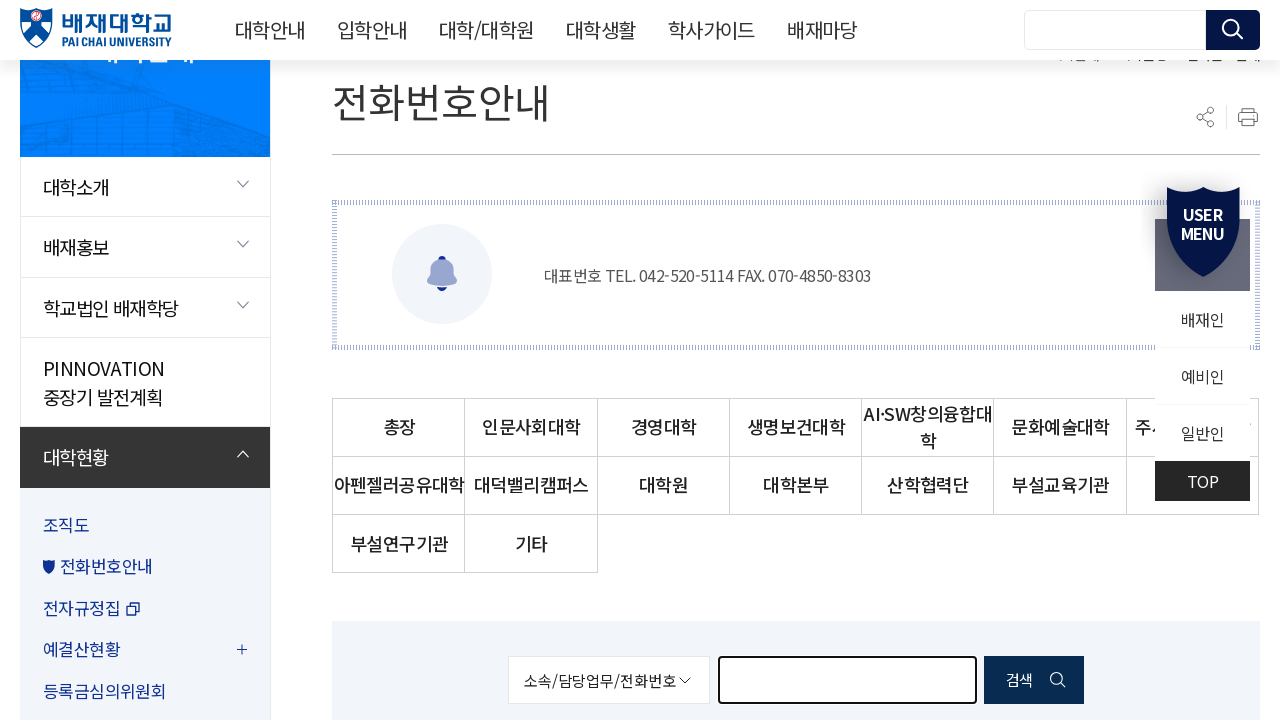

Filled search field with professor name '박은비' on #searchKeyword
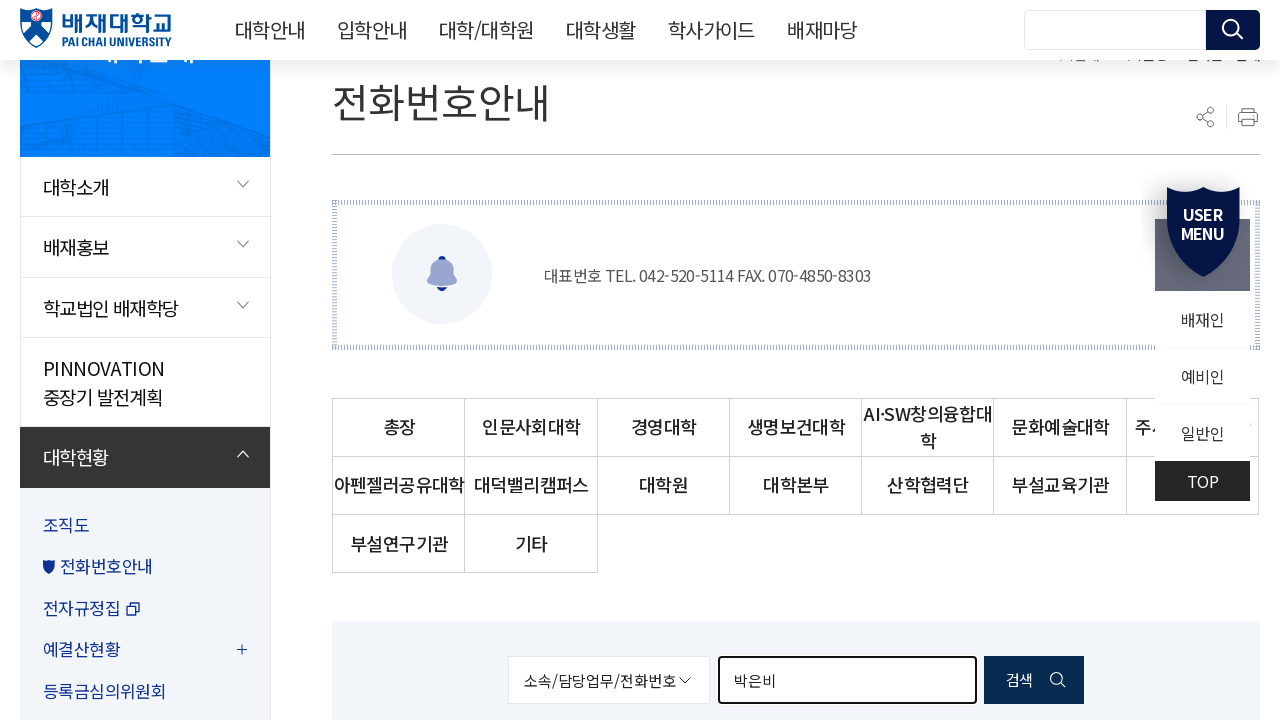

Pressed Enter to search for '박은비' on #searchKeyword
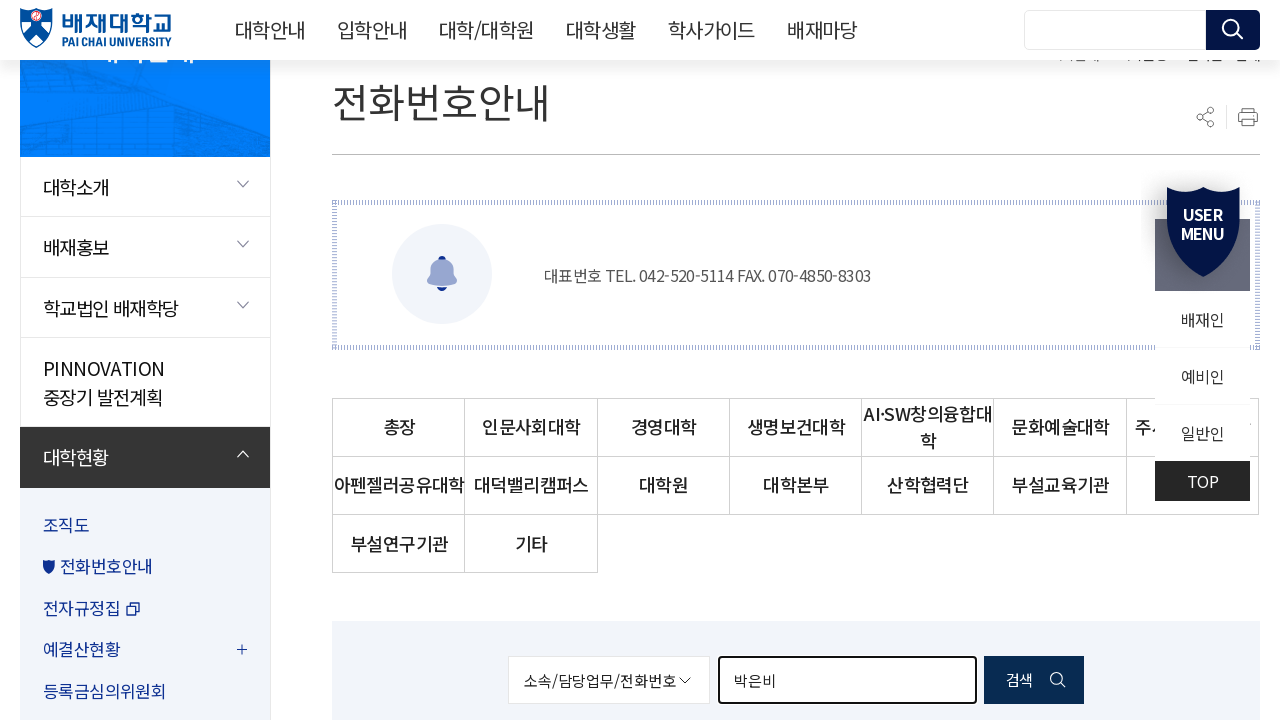

Search results loaded for '박은비'
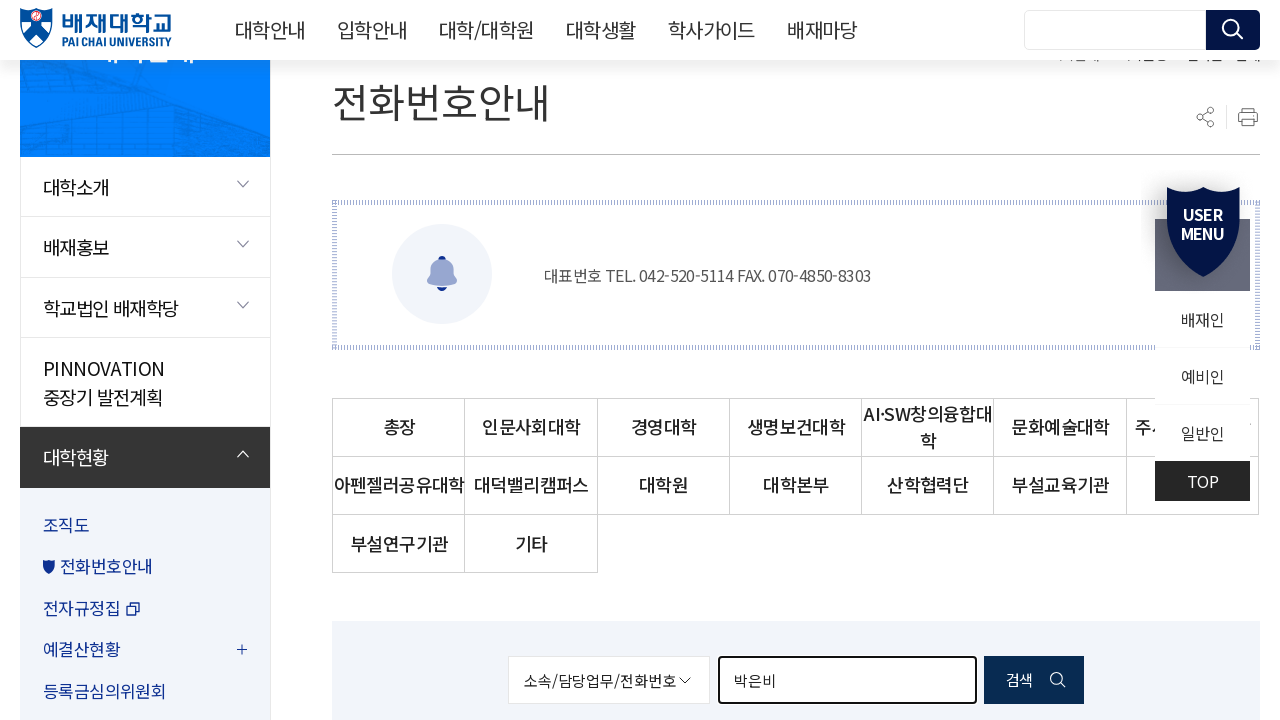

Cleared search field for next professor name on #searchKeyword
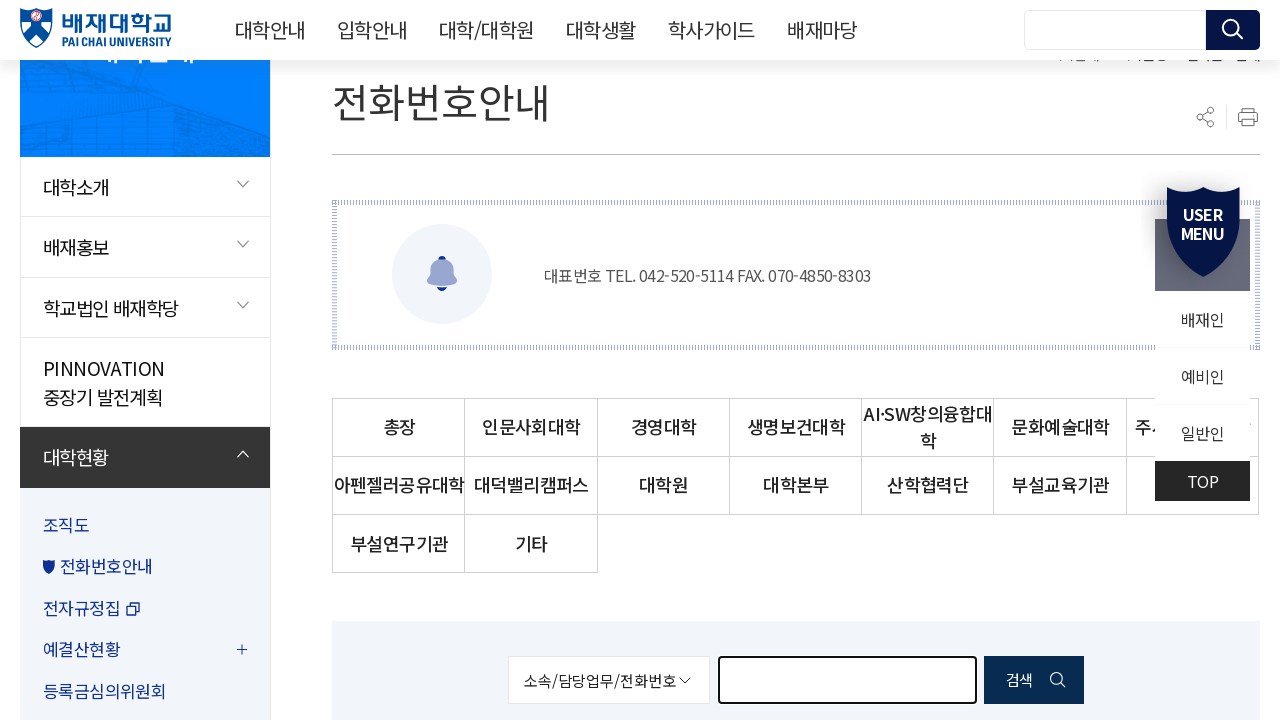

Filled search field with professor name '백종우' on #searchKeyword
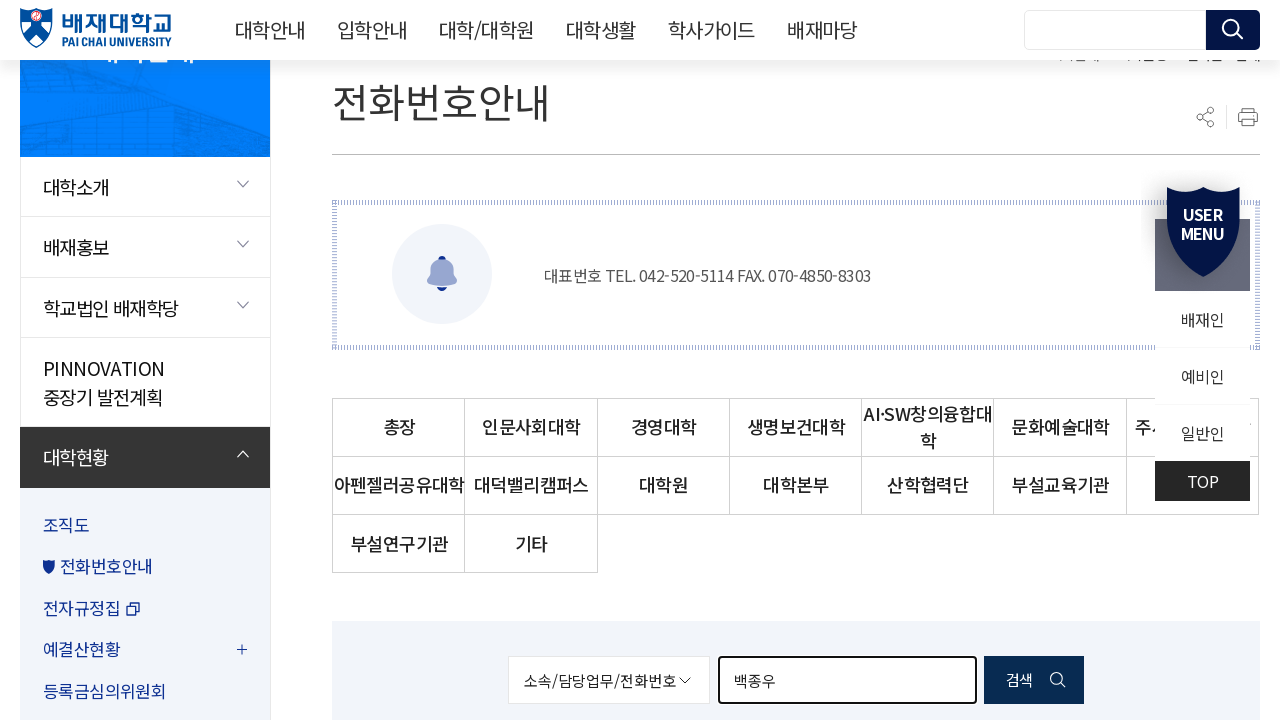

Pressed Enter to search for '백종우' on #searchKeyword
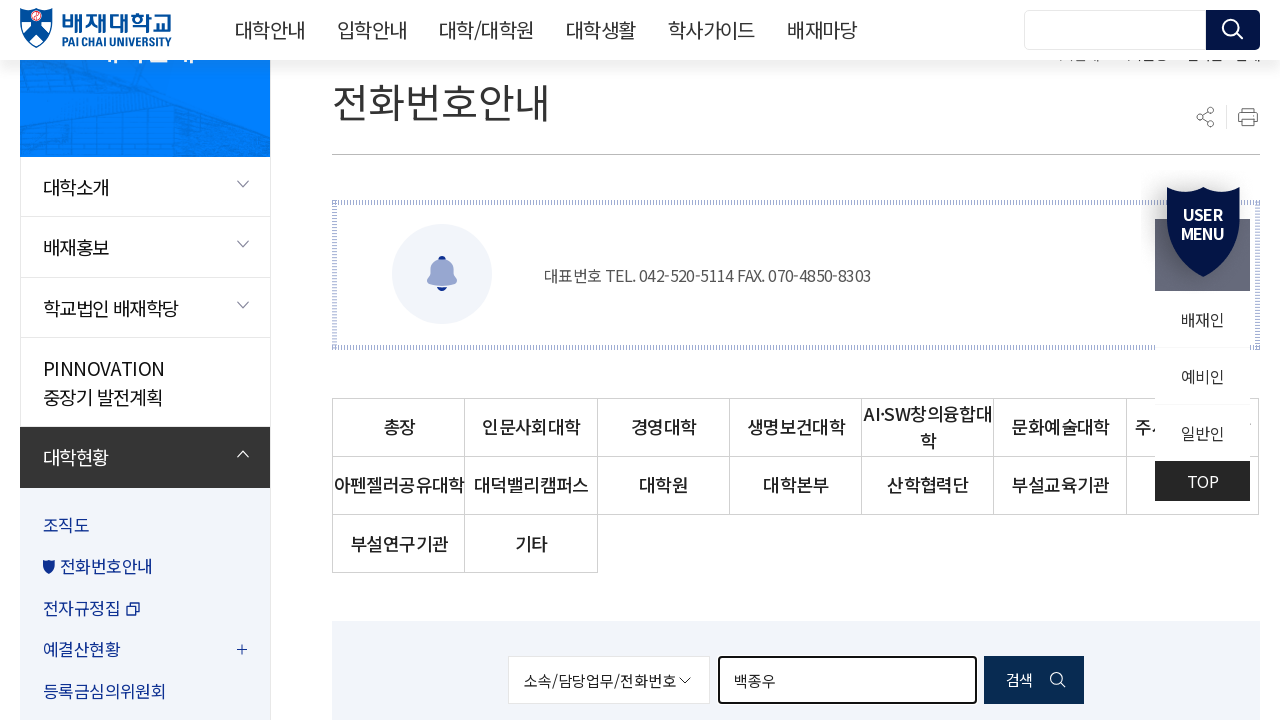

Search results loaded for '백종우'
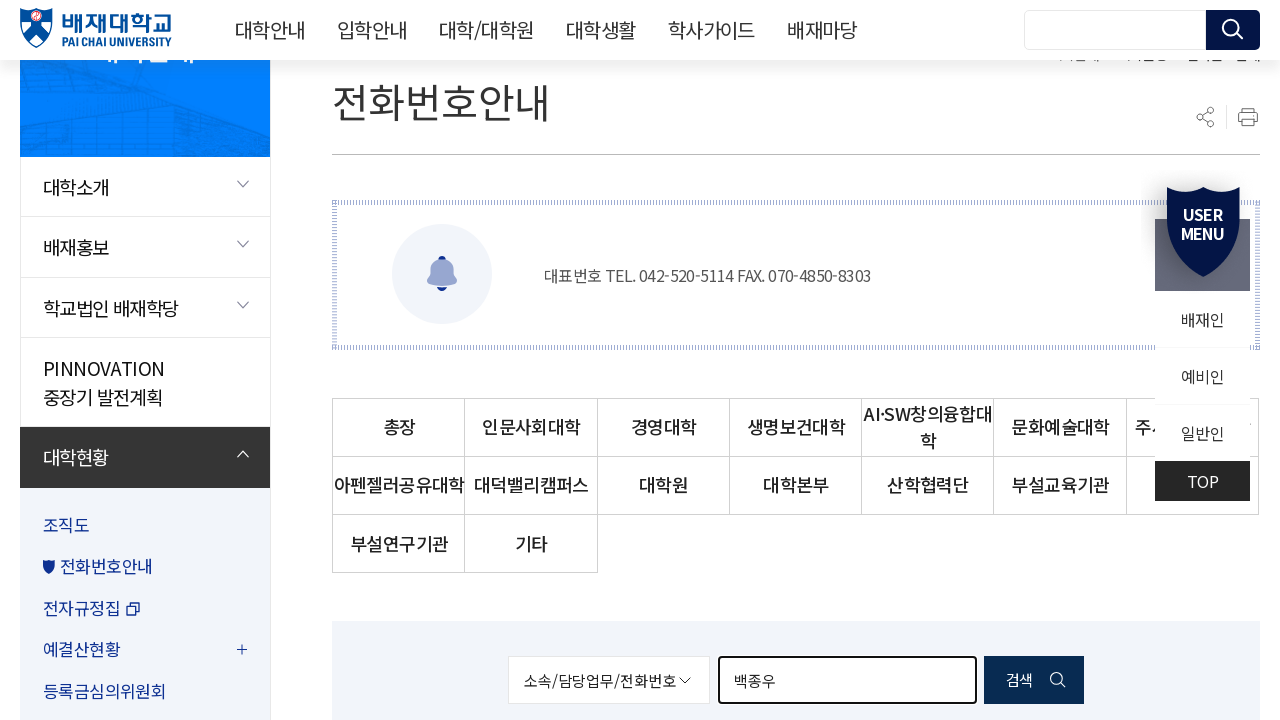

Cleared search field for next professor name on #searchKeyword
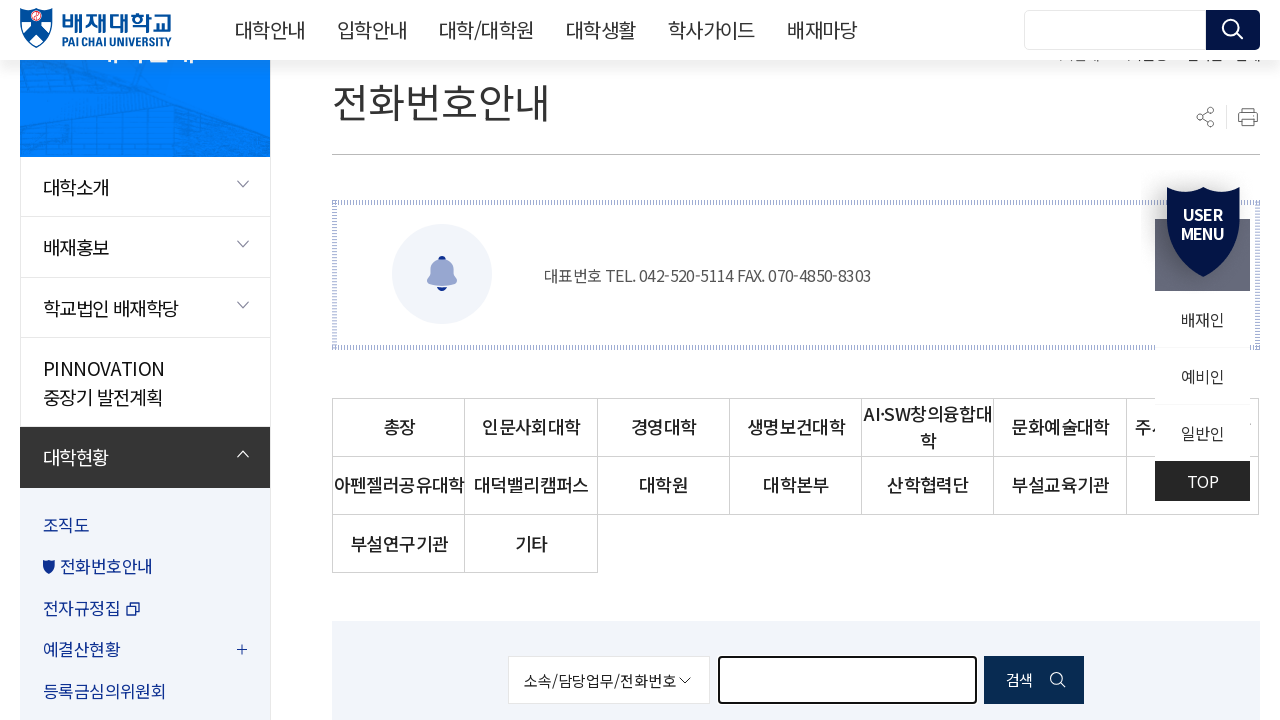

Filled search field with professor name '양승희' on #searchKeyword
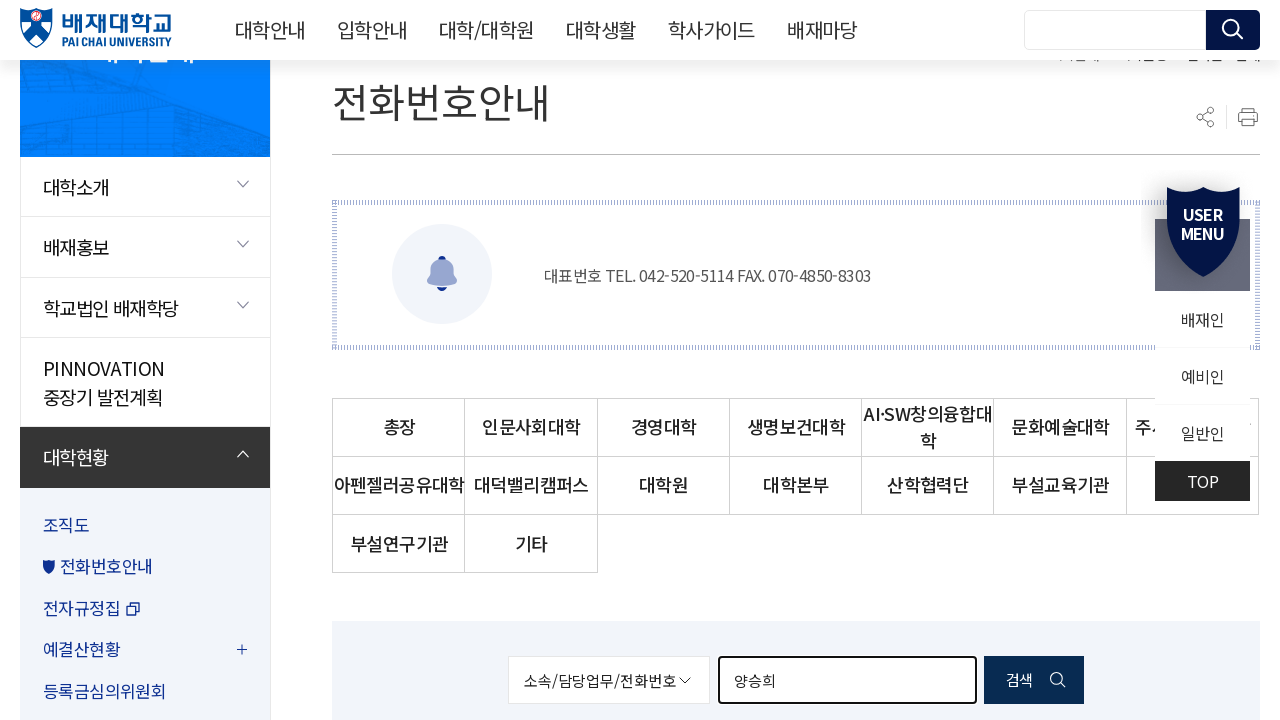

Pressed Enter to search for '양승희' on #searchKeyword
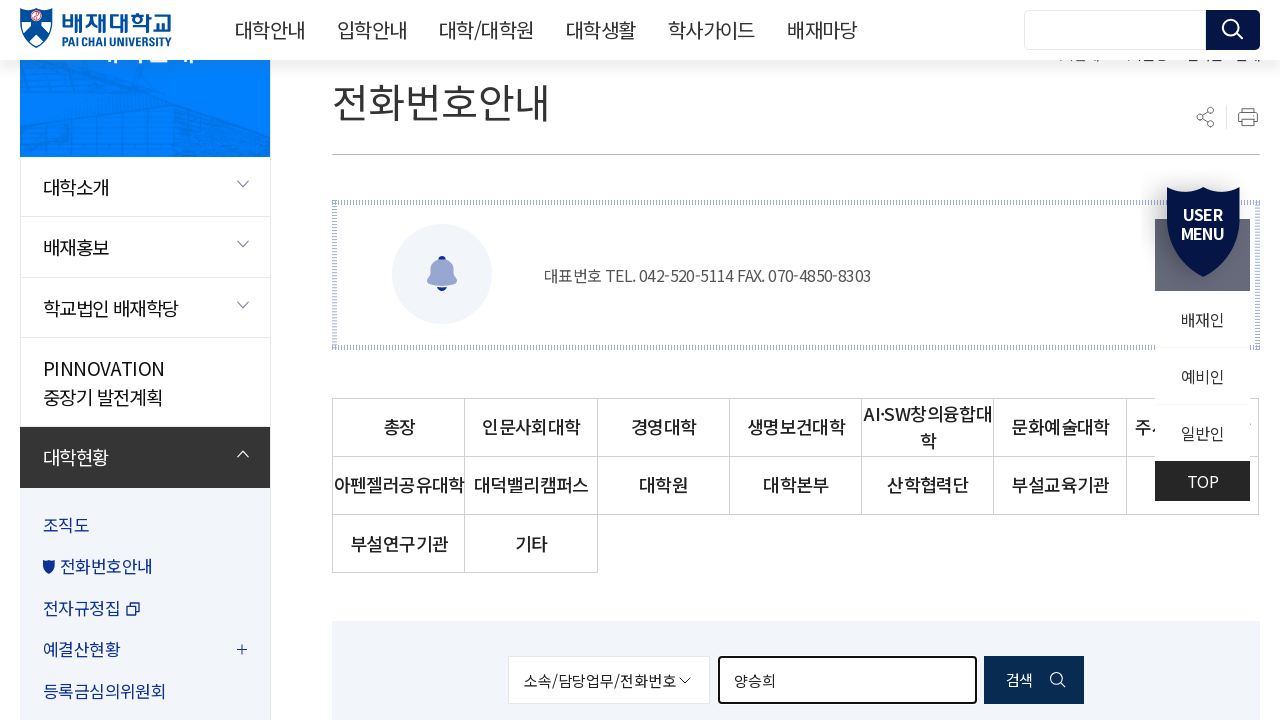

Search results loaded for '양승희'
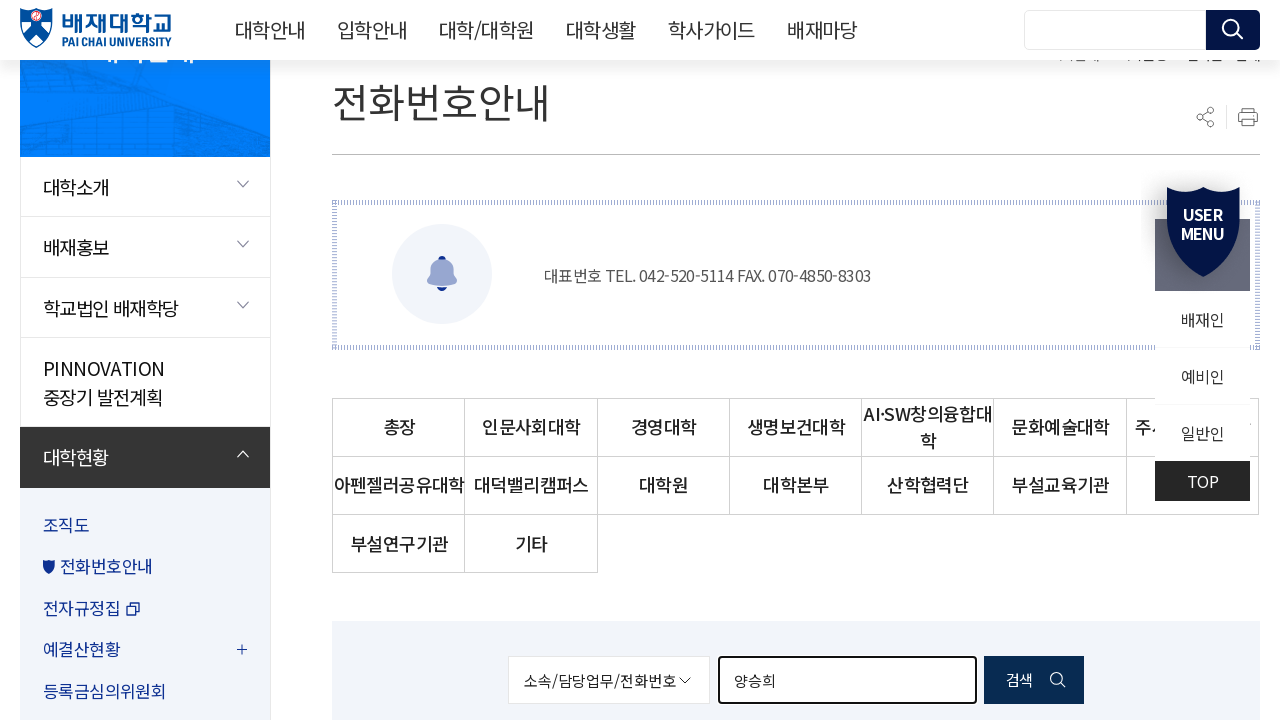

Cleared search field for next professor name on #searchKeyword
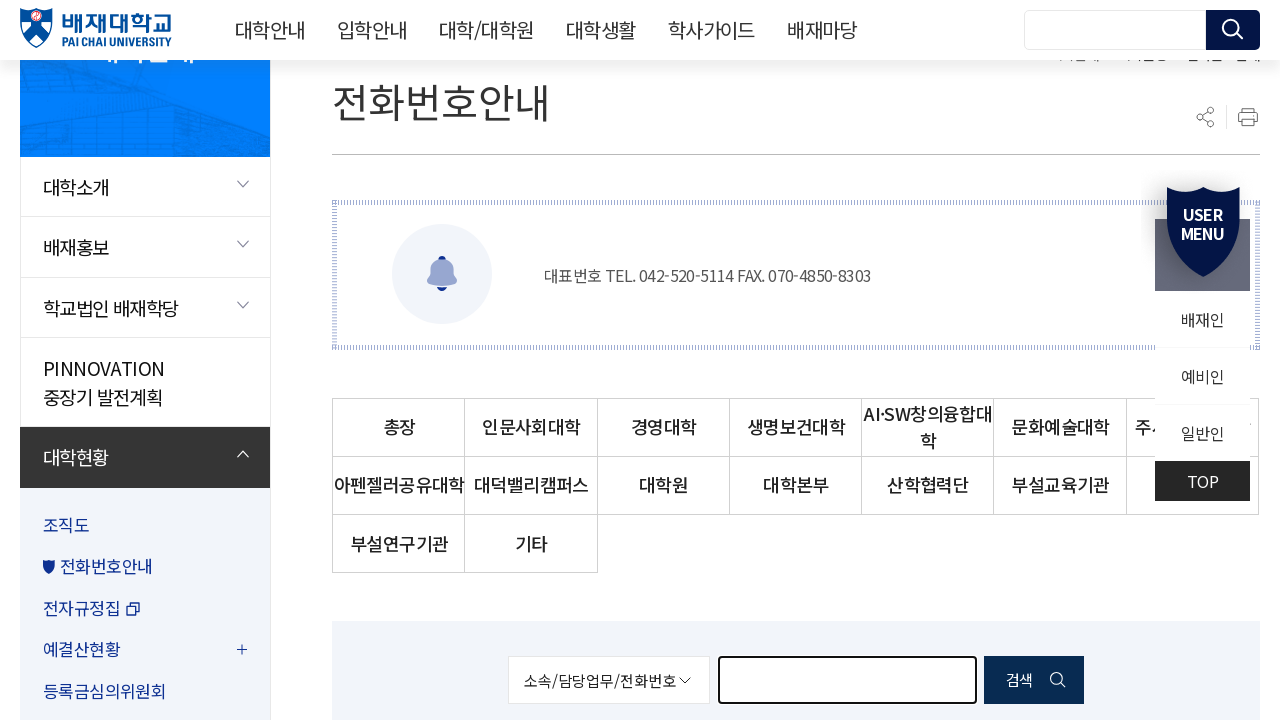

Filled search field with professor name '최도원' on #searchKeyword
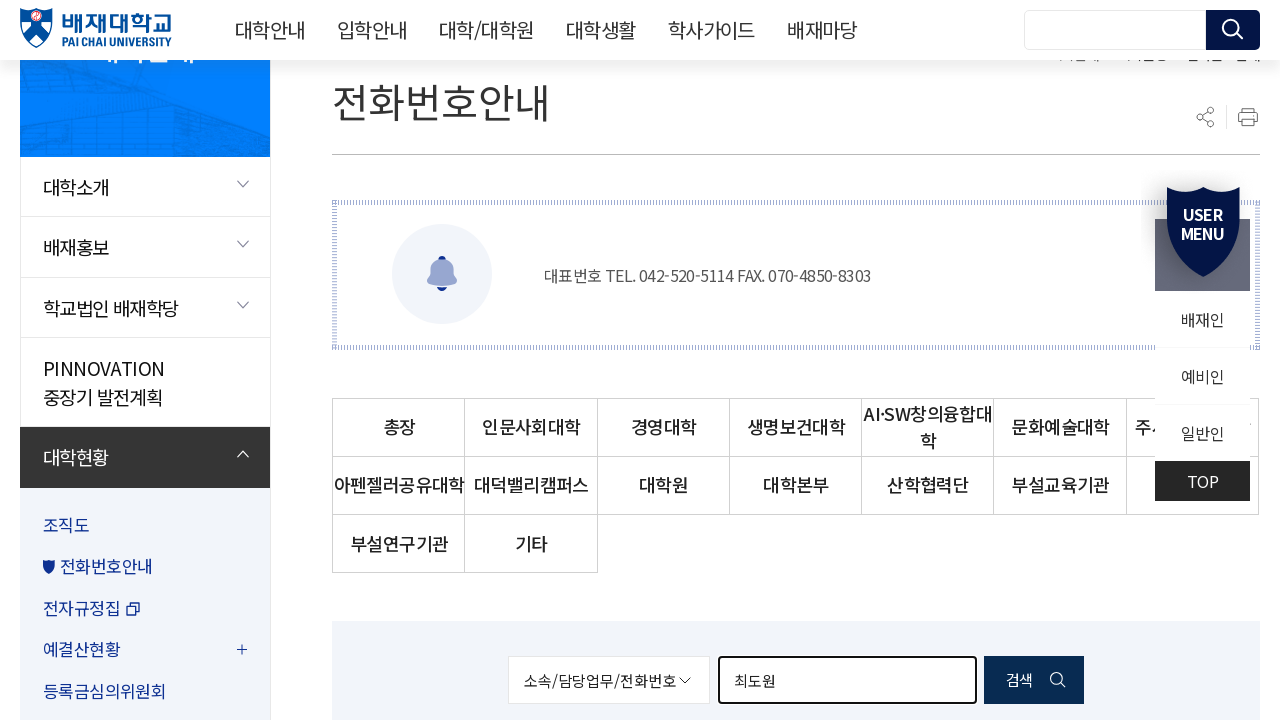

Pressed Enter to search for '최도원' on #searchKeyword
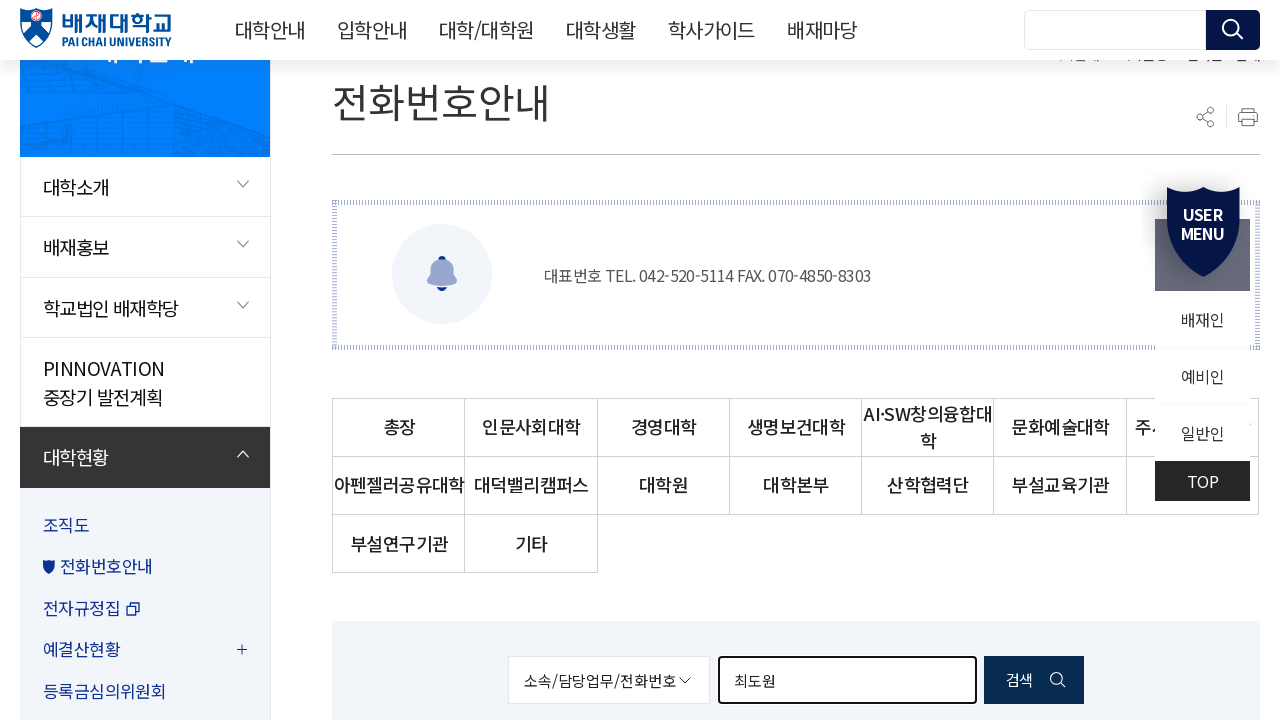

Search results loaded for '최도원'
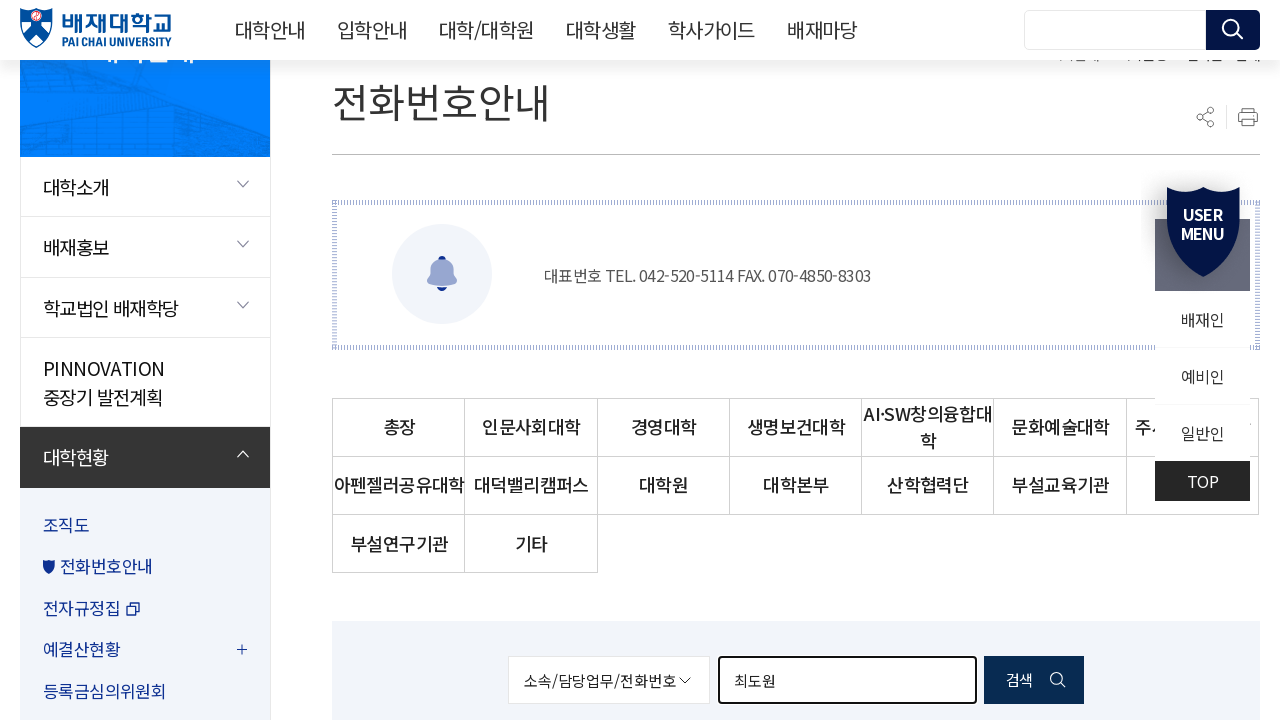

Cleared search field for next professor name on #searchKeyword
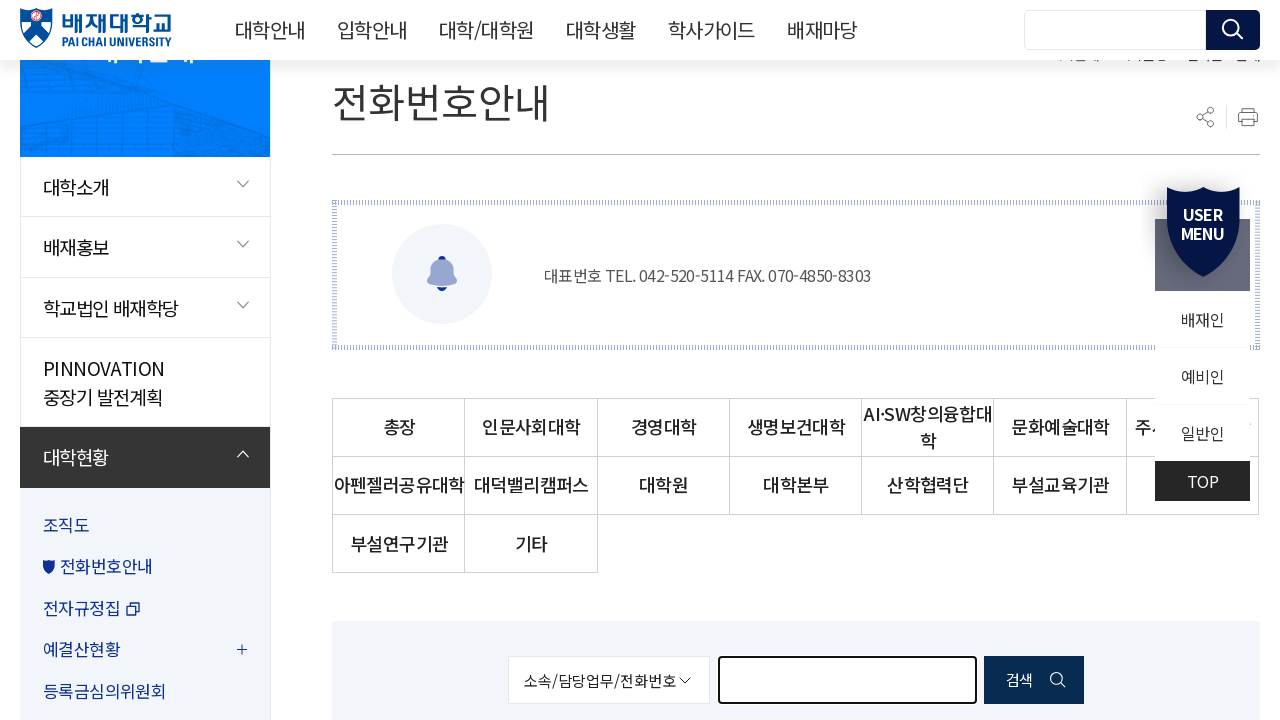

Filled search field with professor name '최진실' on #searchKeyword
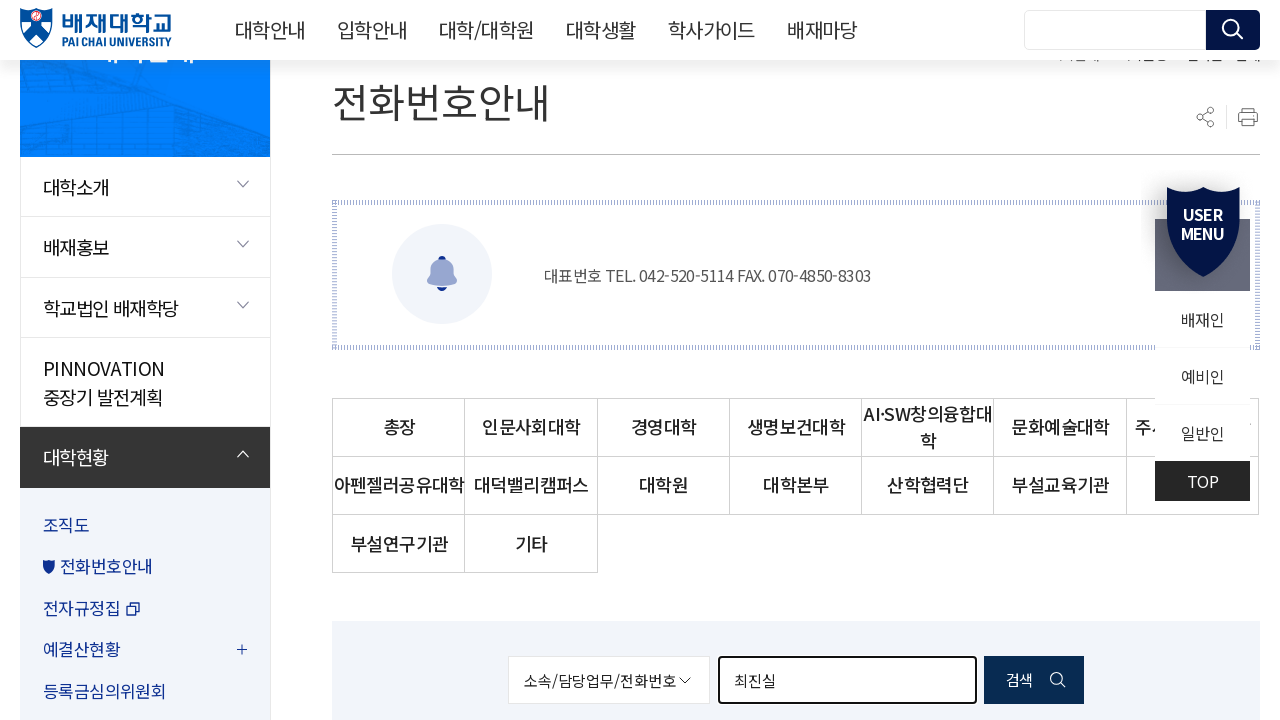

Pressed Enter to search for '최진실' on #searchKeyword
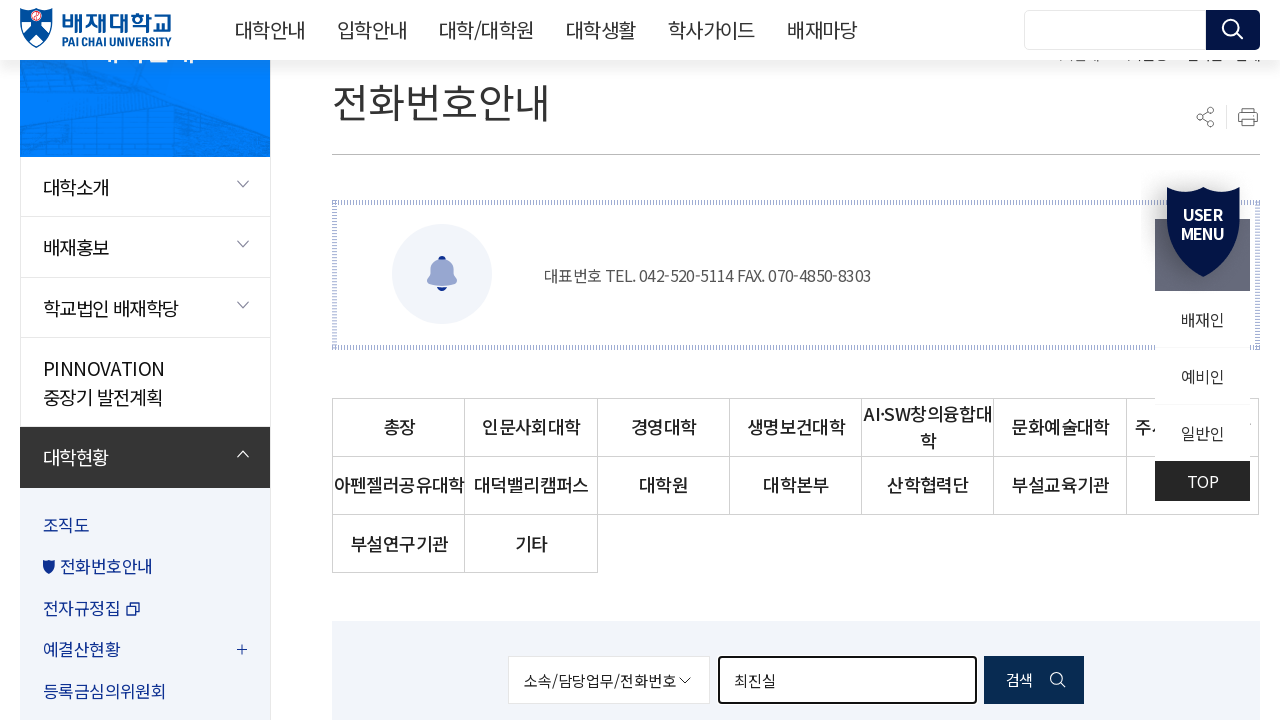

Search results loaded for '최진실'
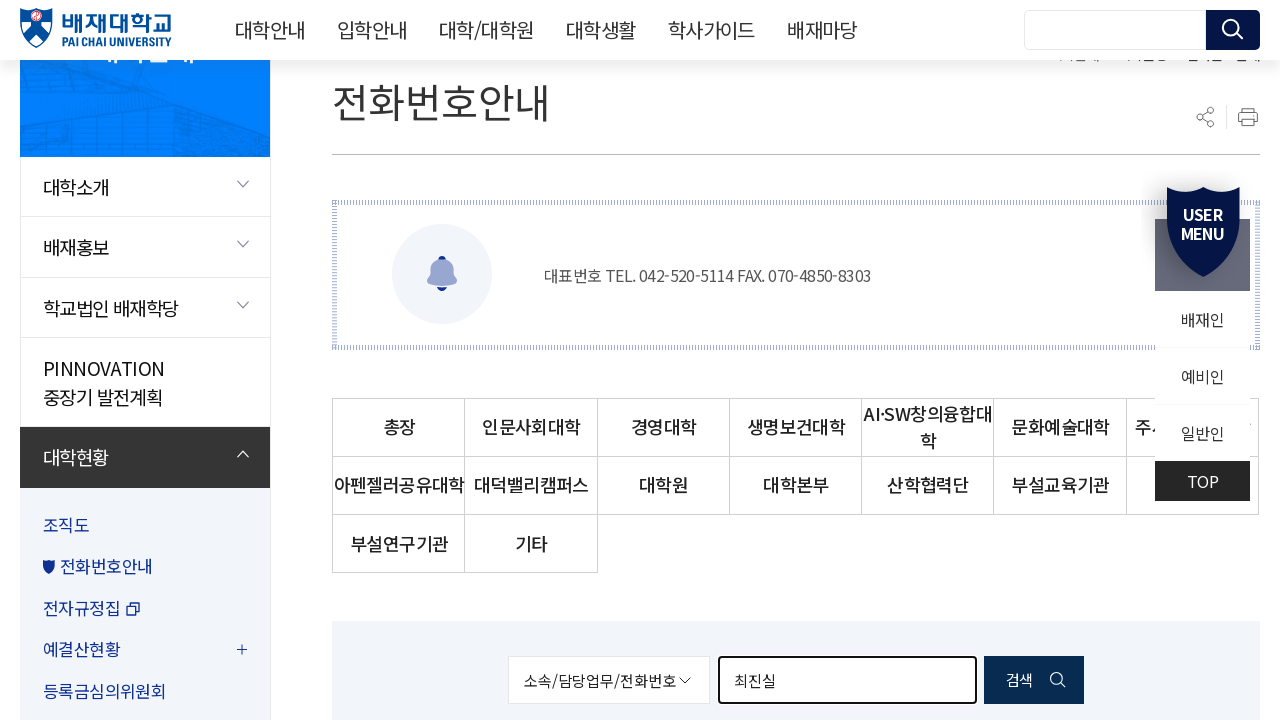

Cleared search field for next professor name on #searchKeyword
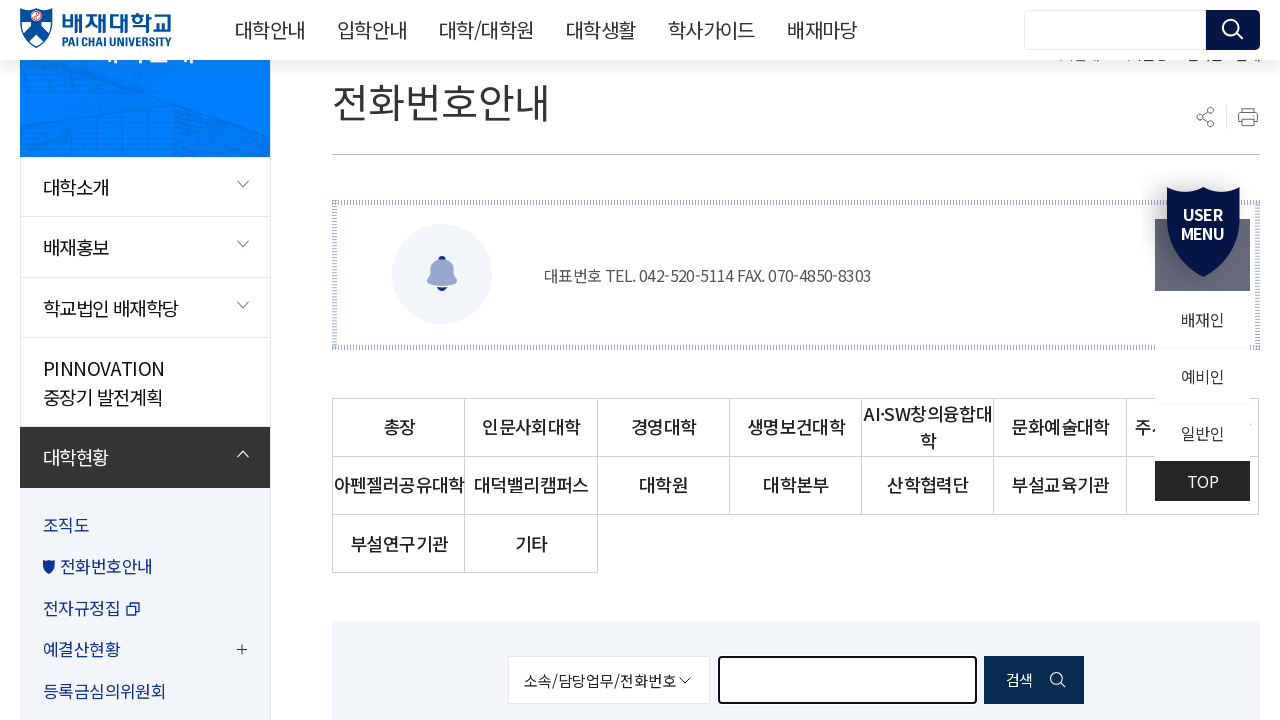

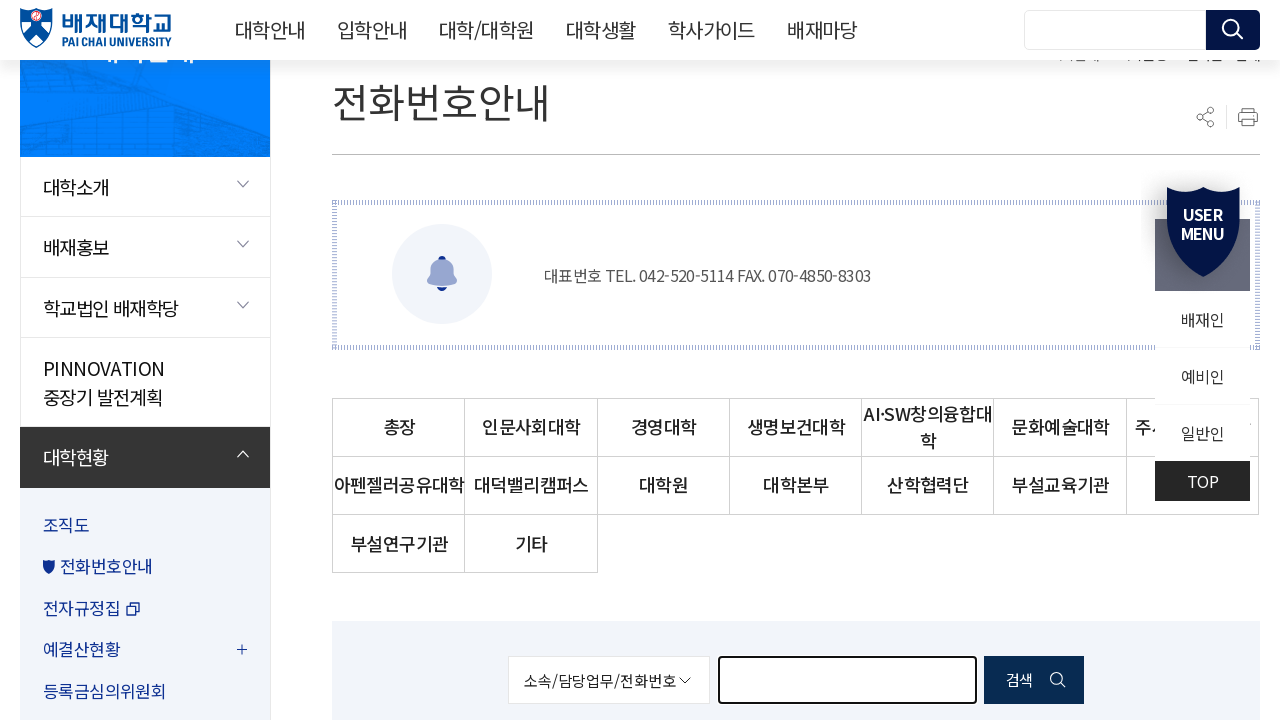